Tests the jQuery UI Datepicker widget by navigating to the datepicker demo, opening the calendar, and selecting a specific date (7-July-1991) by navigating through months and years.

Starting URL: https://jqueryui.com/

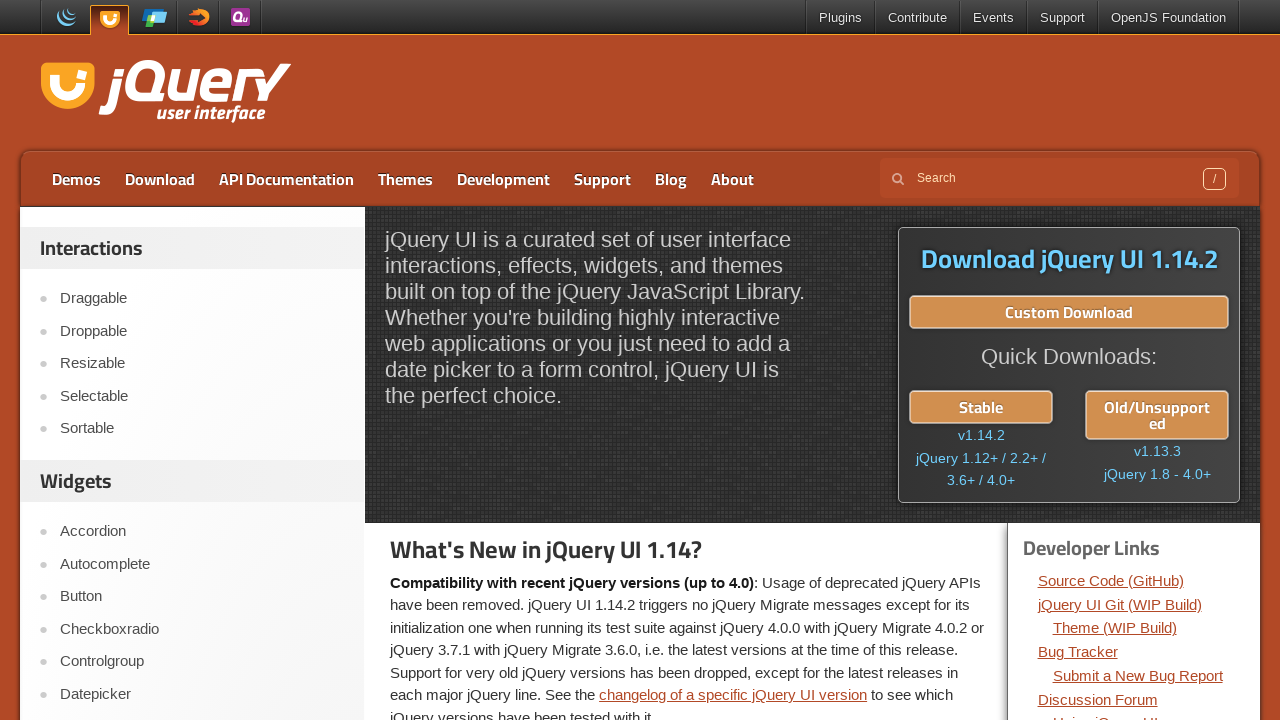

Clicked on Datepicker link in navigation at (202, 694) on text=Datepicker
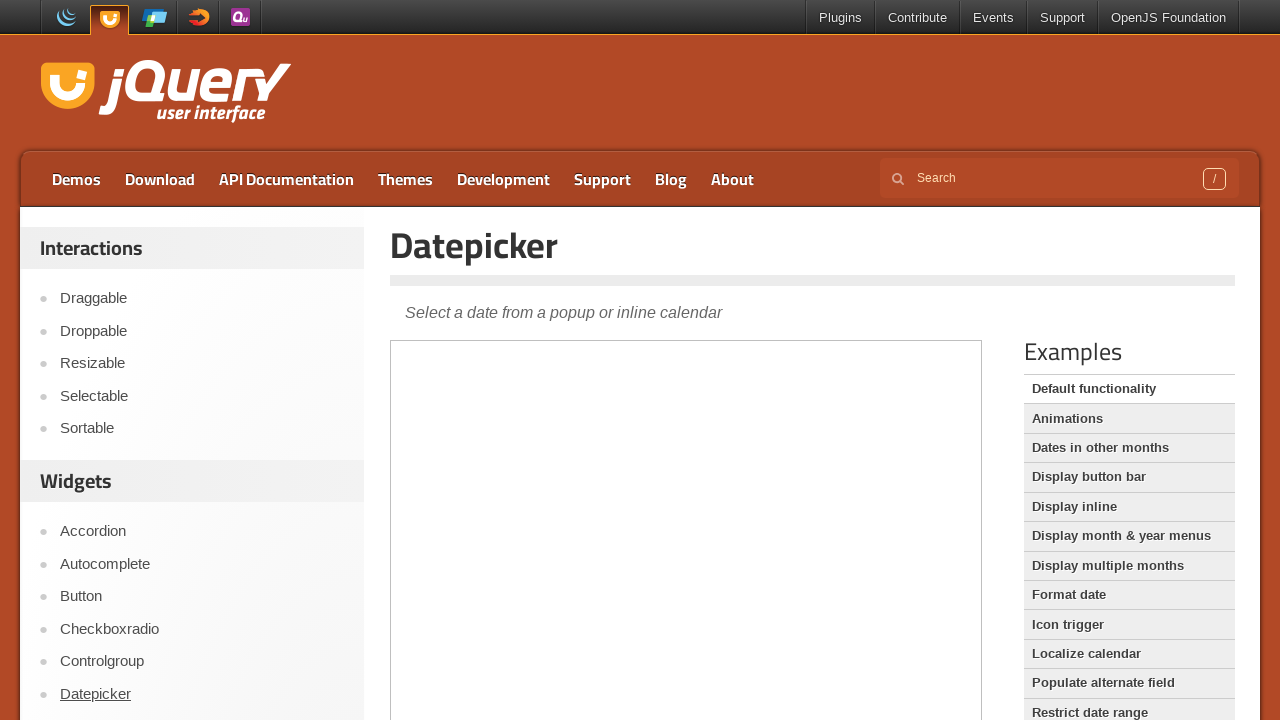

Located datepicker demo iframe
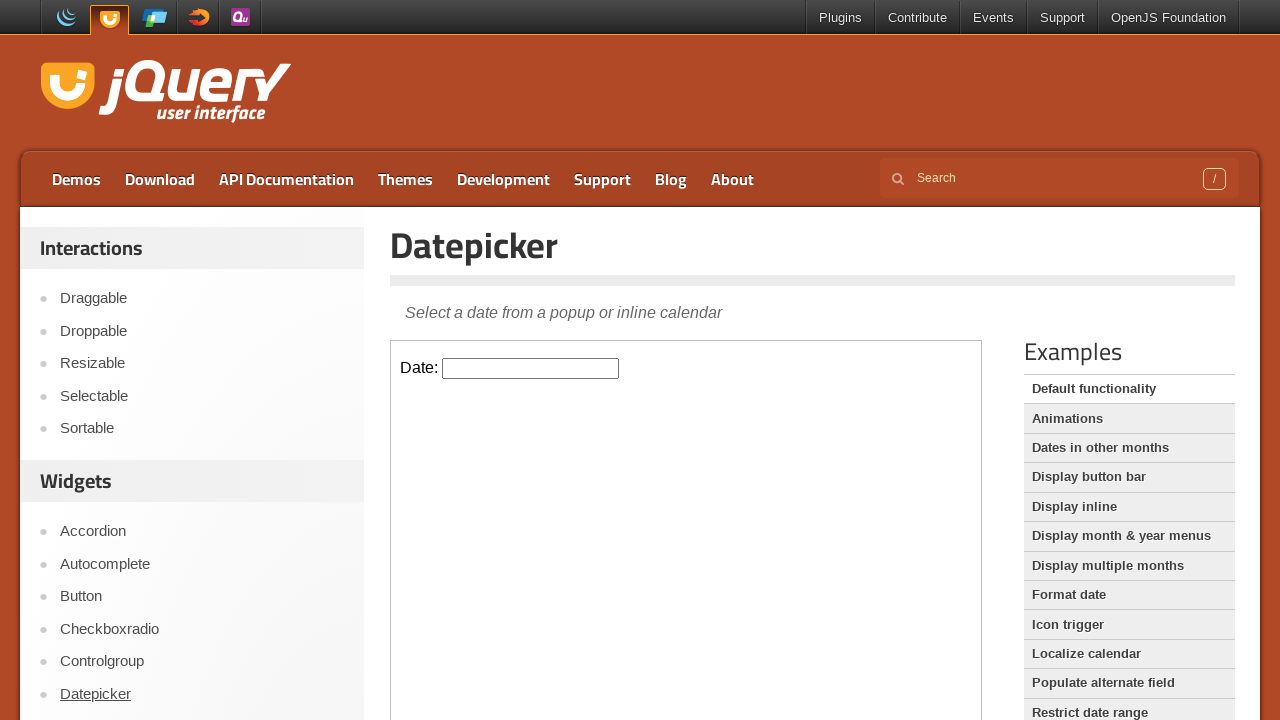

Clicked datepicker input to open calendar at (531, 368) on iframe.demo-frame >> internal:control=enter-frame >> #datepicker
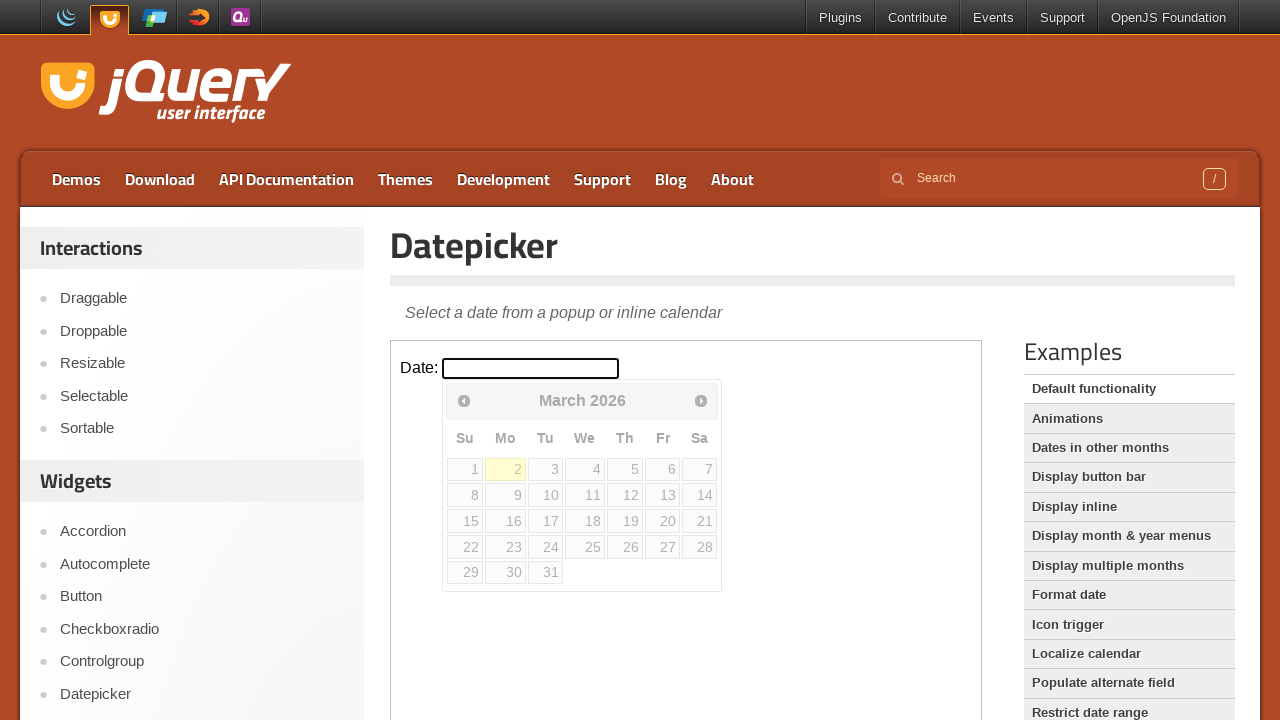

Clicked previous button to navigate years (currently at 2026) at (464, 400) on iframe.demo-frame >> internal:control=enter-frame >> .ui-datepicker-prev
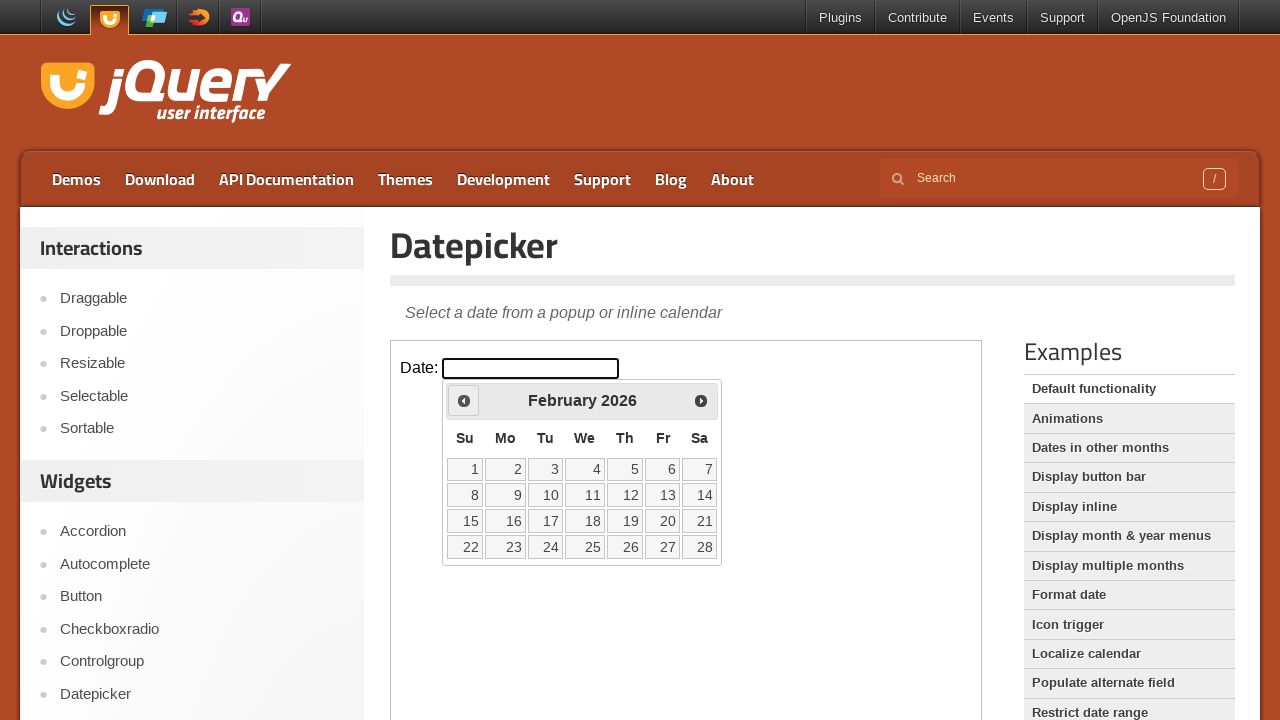

Waited 100ms for year navigation
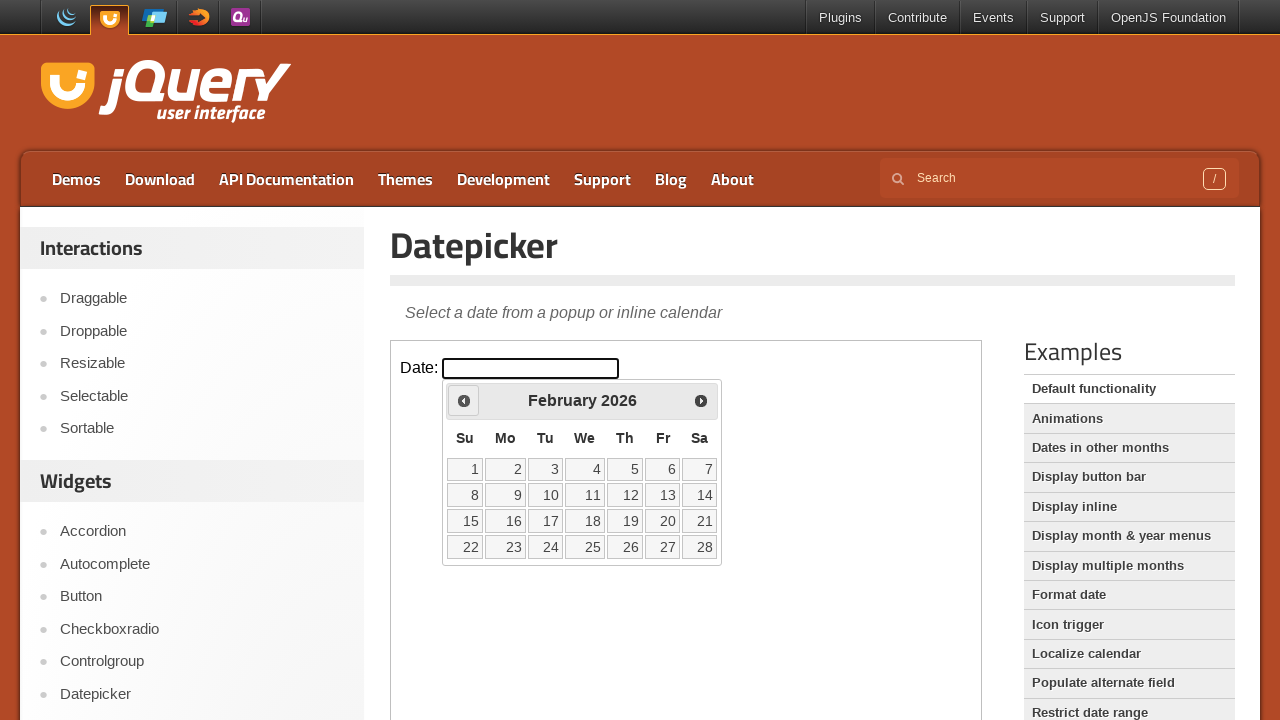

Clicked previous button to navigate years (currently at 2026) at (464, 400) on iframe.demo-frame >> internal:control=enter-frame >> .ui-datepicker-prev
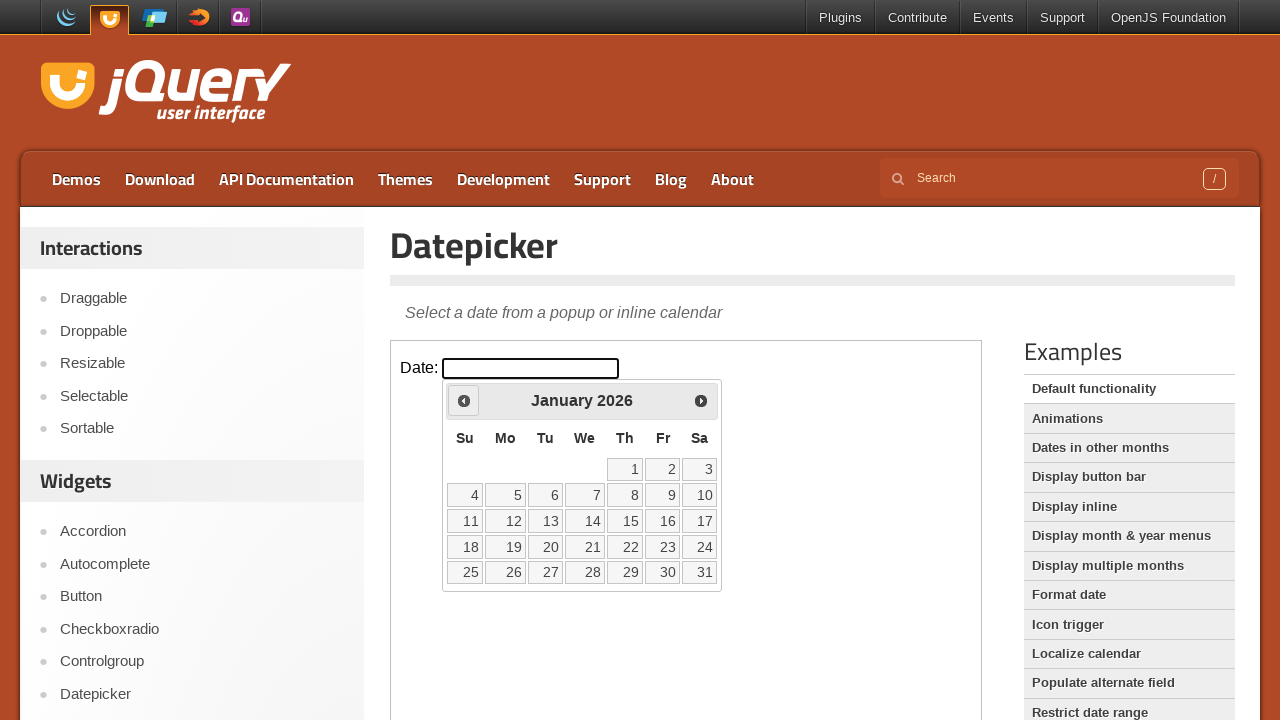

Waited 100ms for year navigation
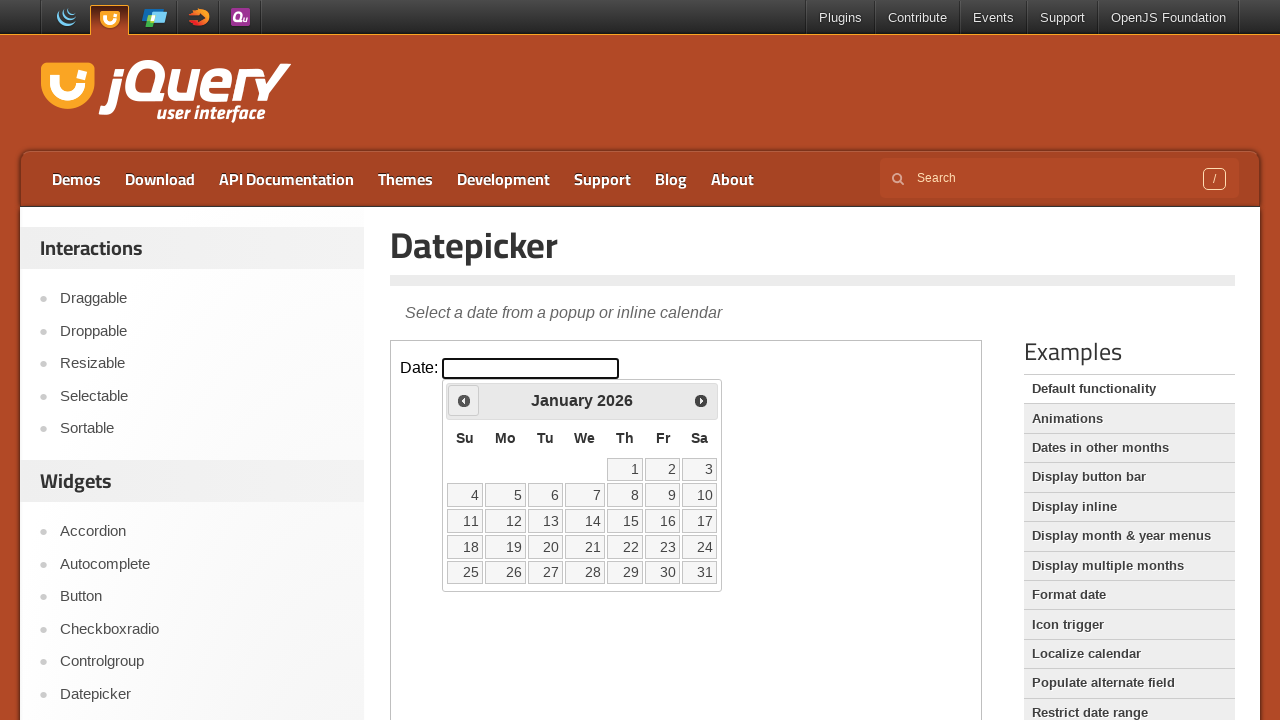

Clicked previous button to navigate years (currently at 2026) at (464, 400) on iframe.demo-frame >> internal:control=enter-frame >> .ui-datepicker-prev
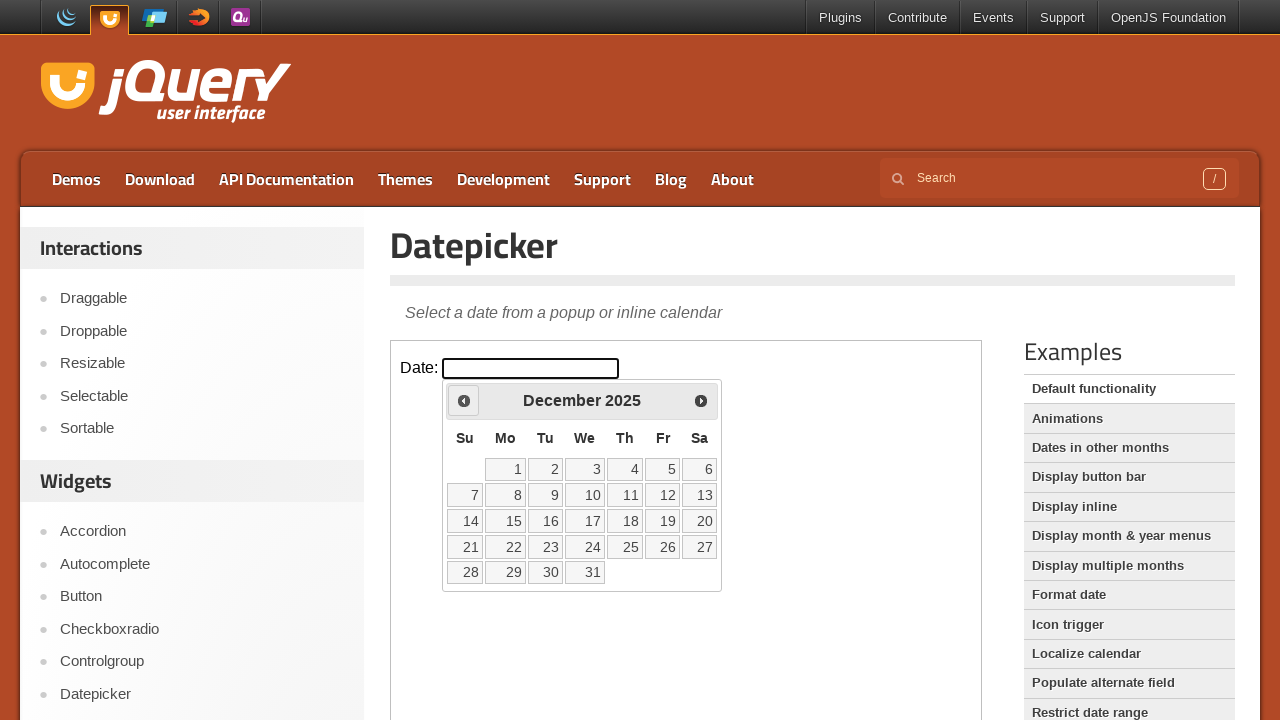

Waited 100ms for year navigation
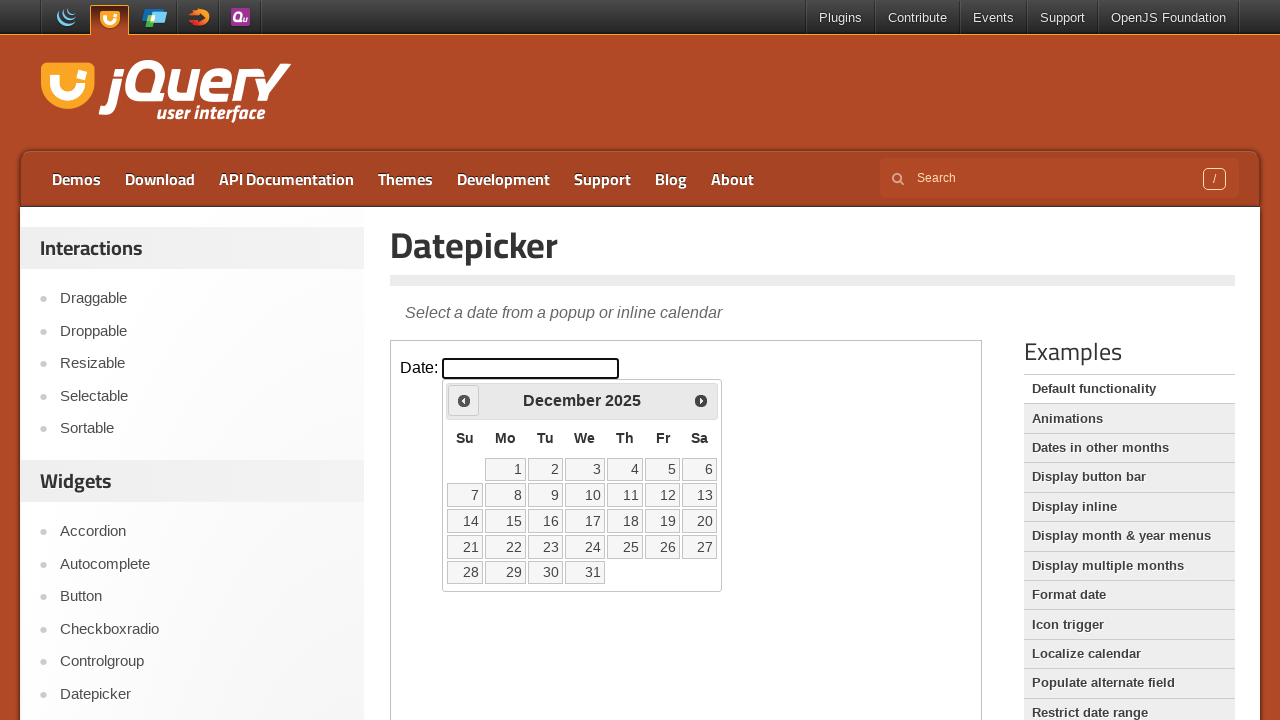

Clicked previous button to navigate years (currently at 2025) at (464, 400) on iframe.demo-frame >> internal:control=enter-frame >> .ui-datepicker-prev
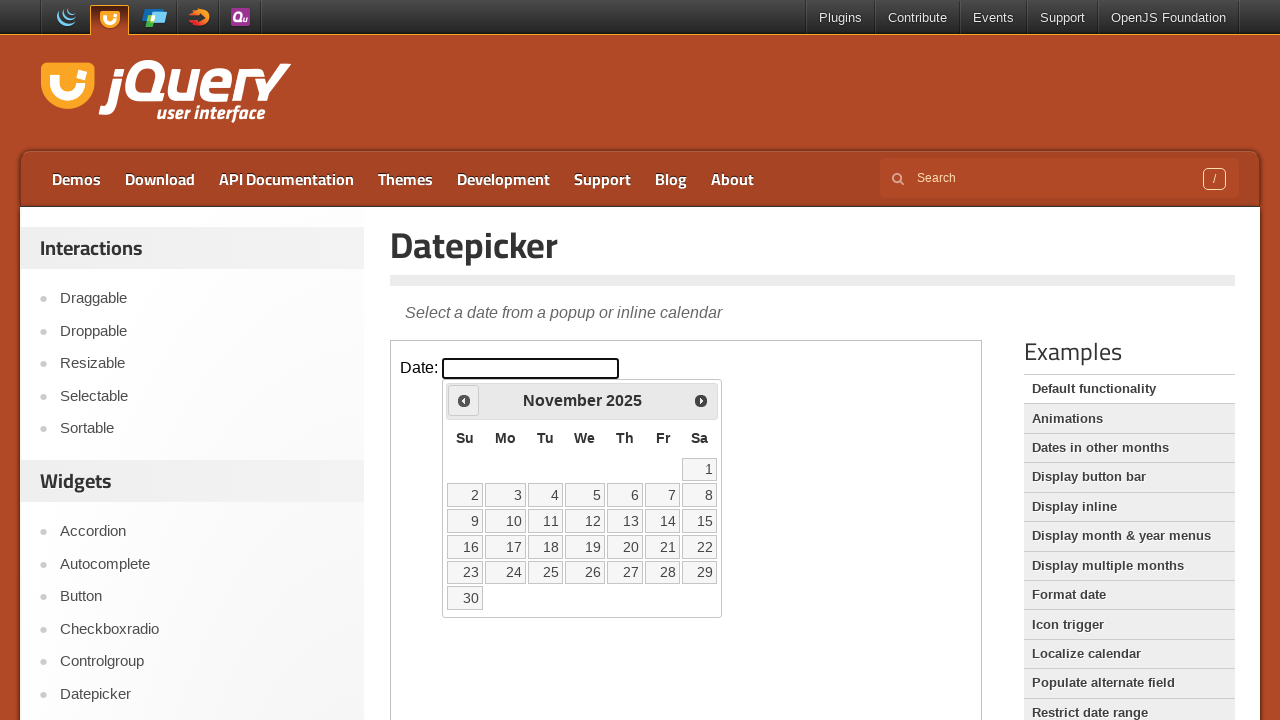

Waited 100ms for year navigation
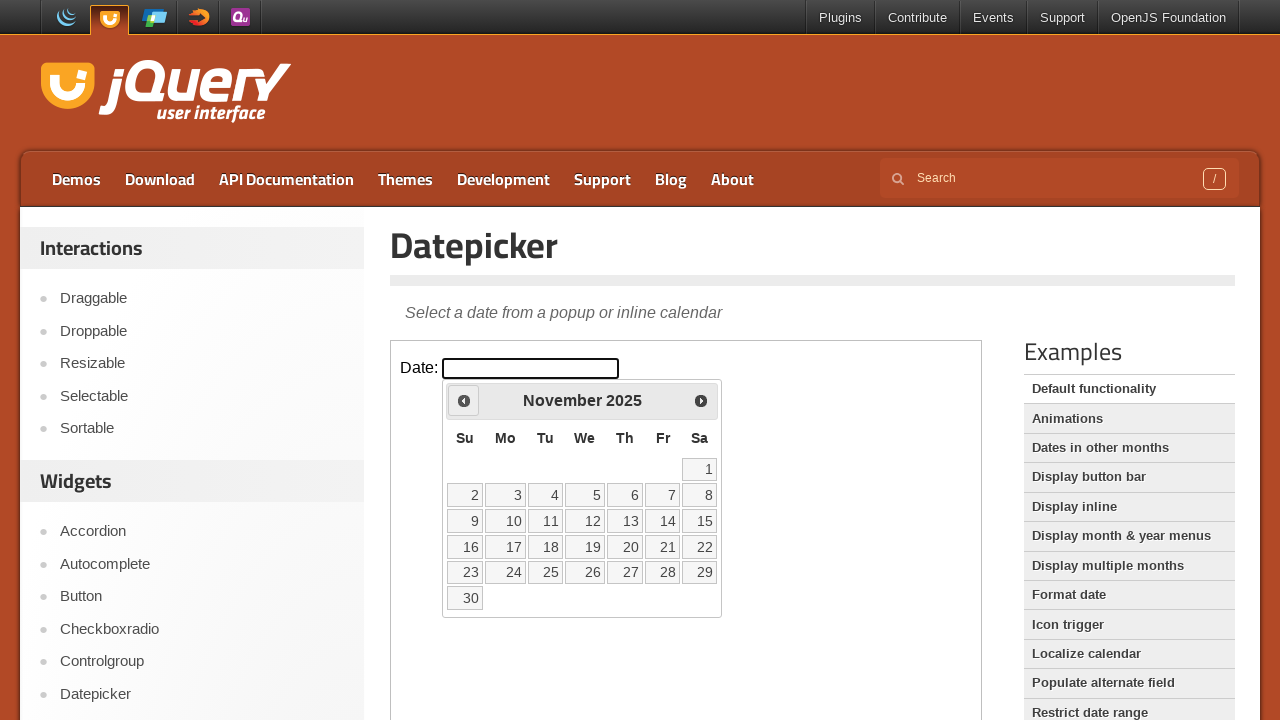

Clicked previous button to navigate years (currently at 2025) at (464, 400) on iframe.demo-frame >> internal:control=enter-frame >> .ui-datepicker-prev
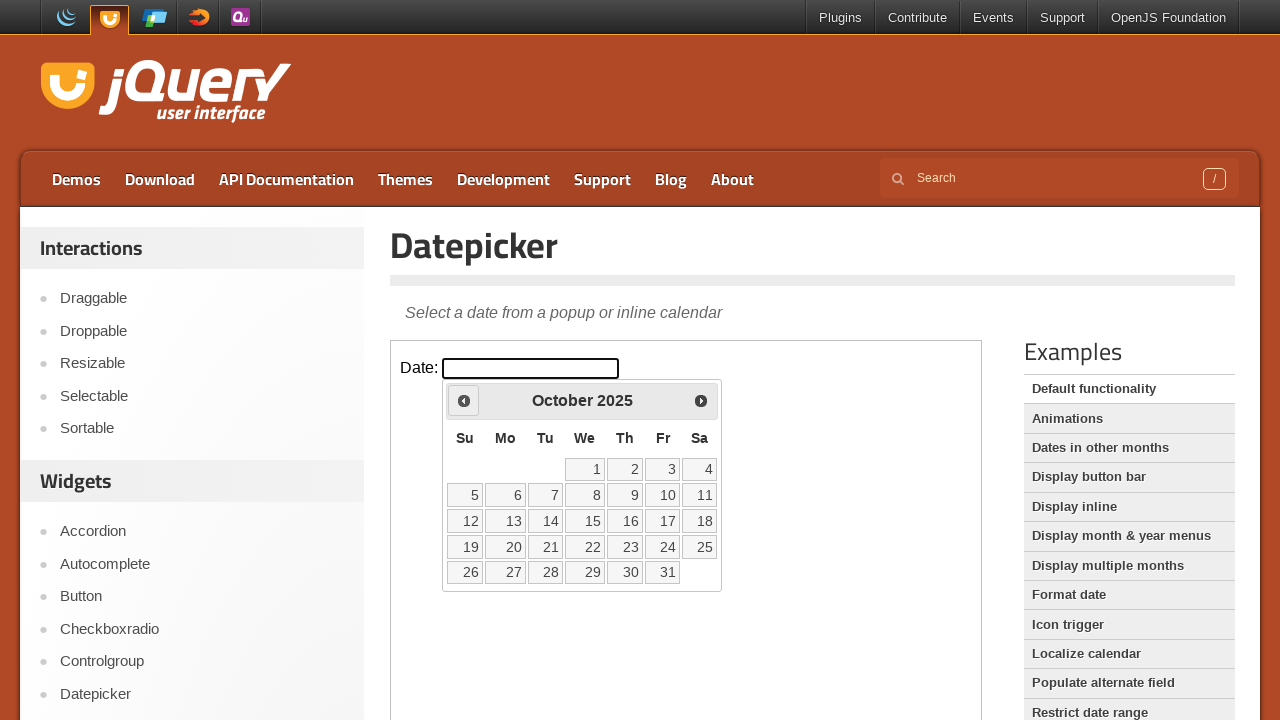

Waited 100ms for year navigation
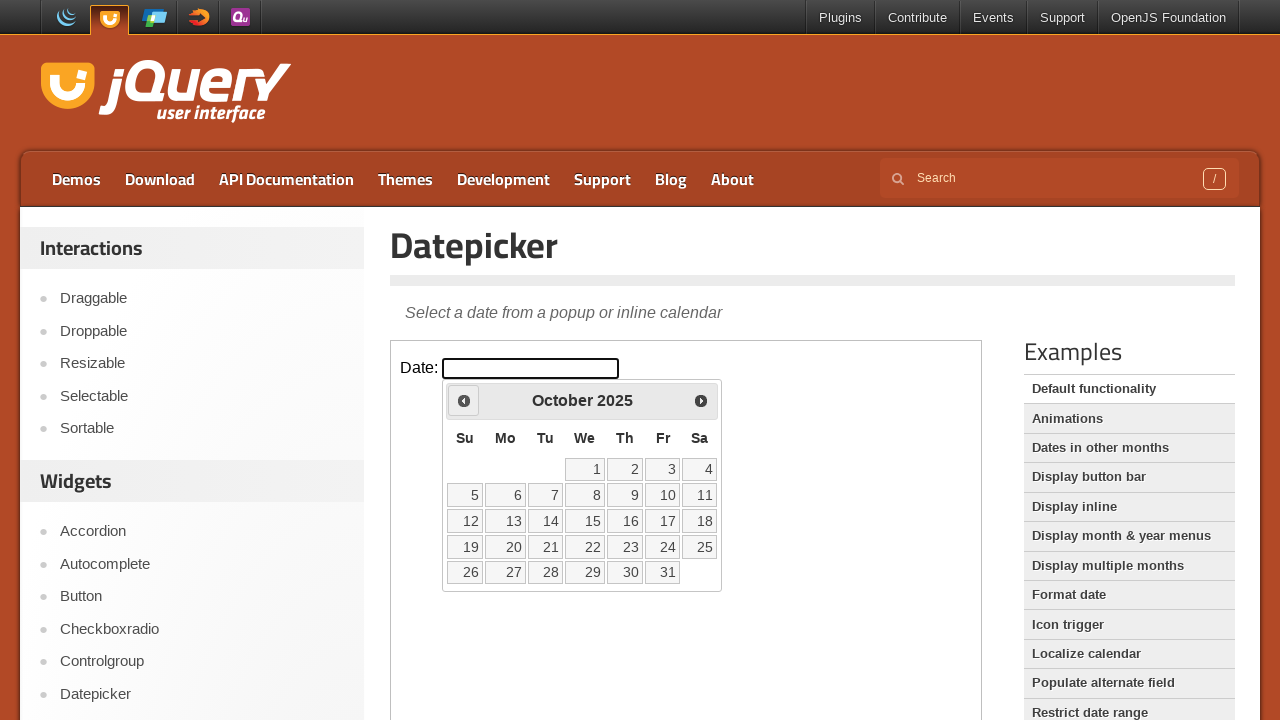

Clicked previous button to navigate years (currently at 2025) at (464, 400) on iframe.demo-frame >> internal:control=enter-frame >> .ui-datepicker-prev
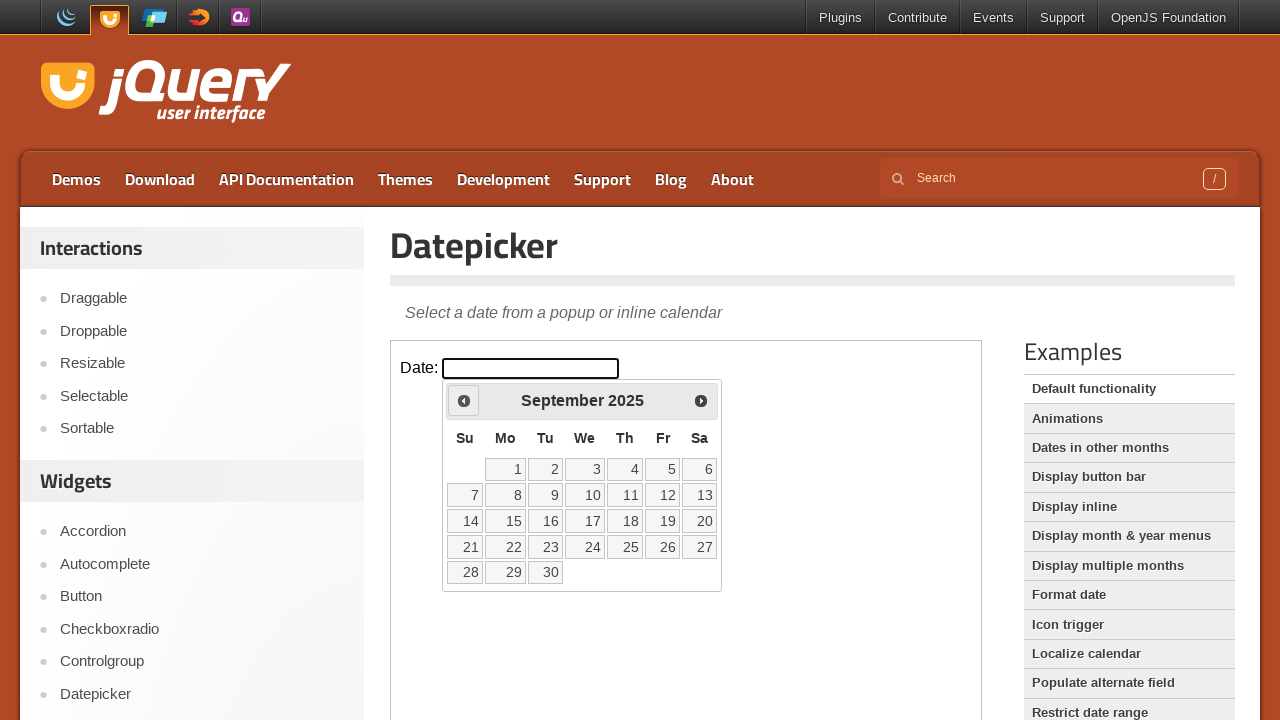

Waited 100ms for year navigation
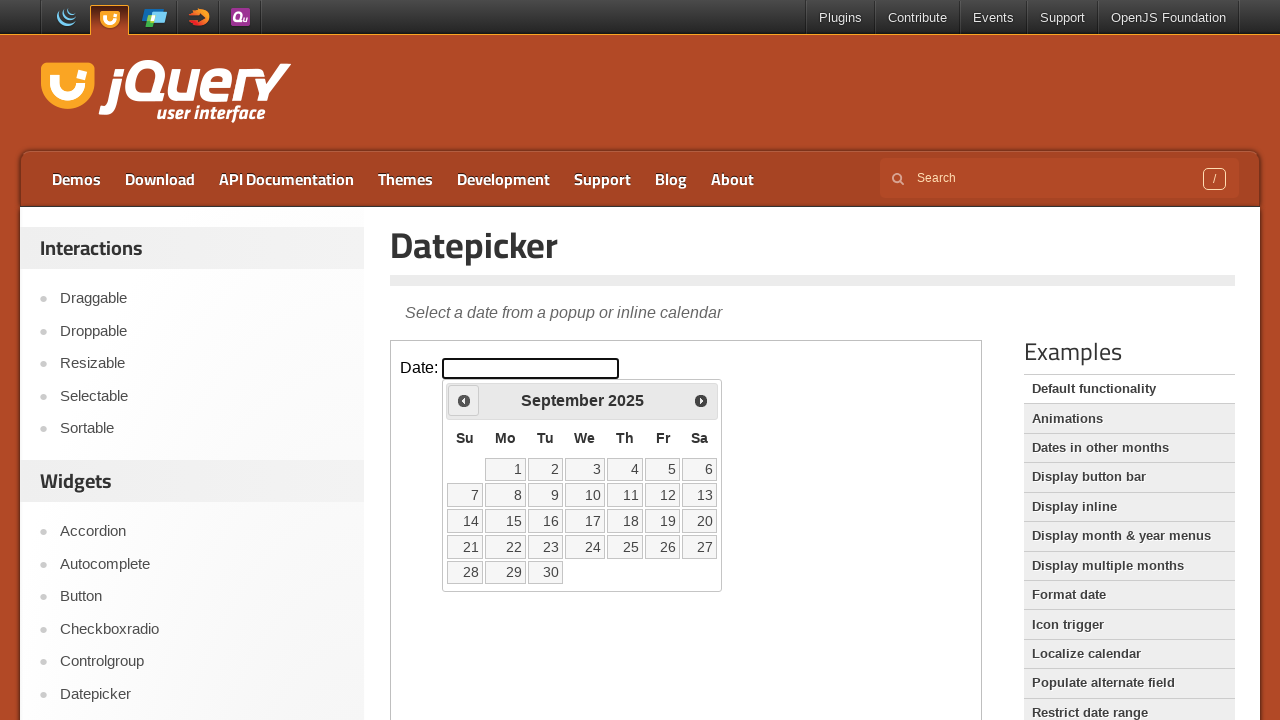

Clicked previous button to navigate years (currently at 2025) at (464, 400) on iframe.demo-frame >> internal:control=enter-frame >> .ui-datepicker-prev
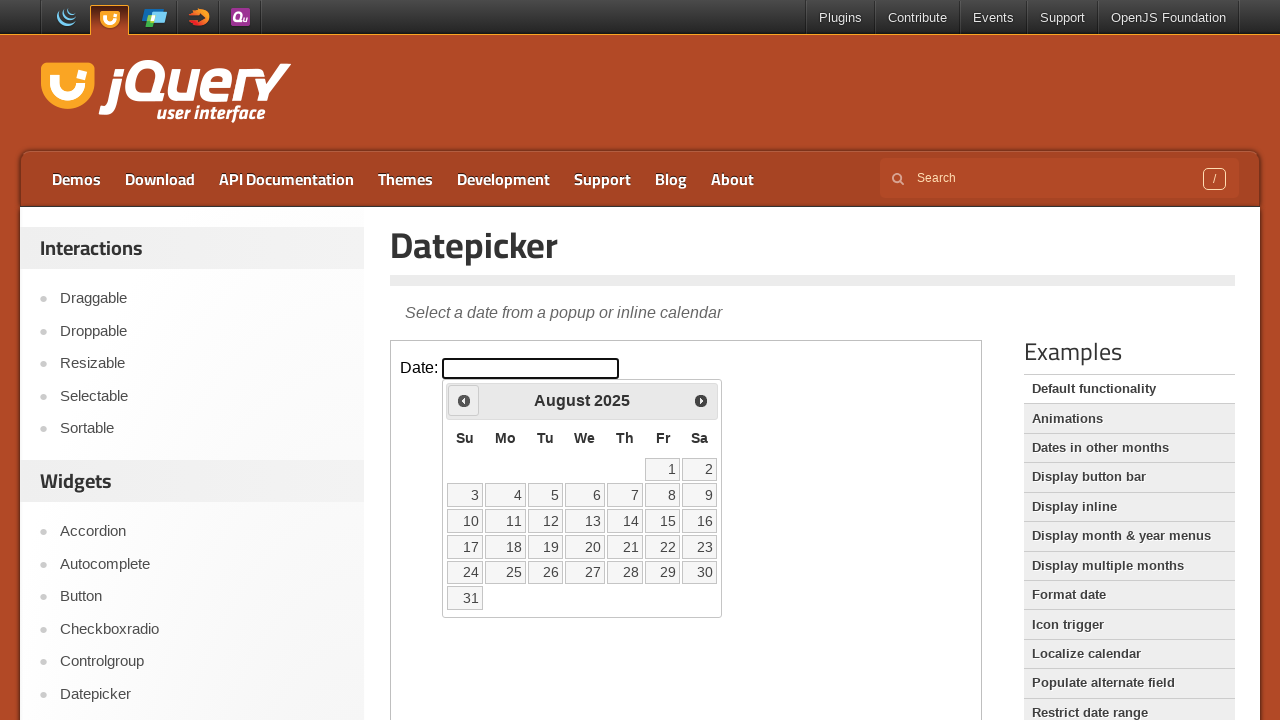

Waited 100ms for year navigation
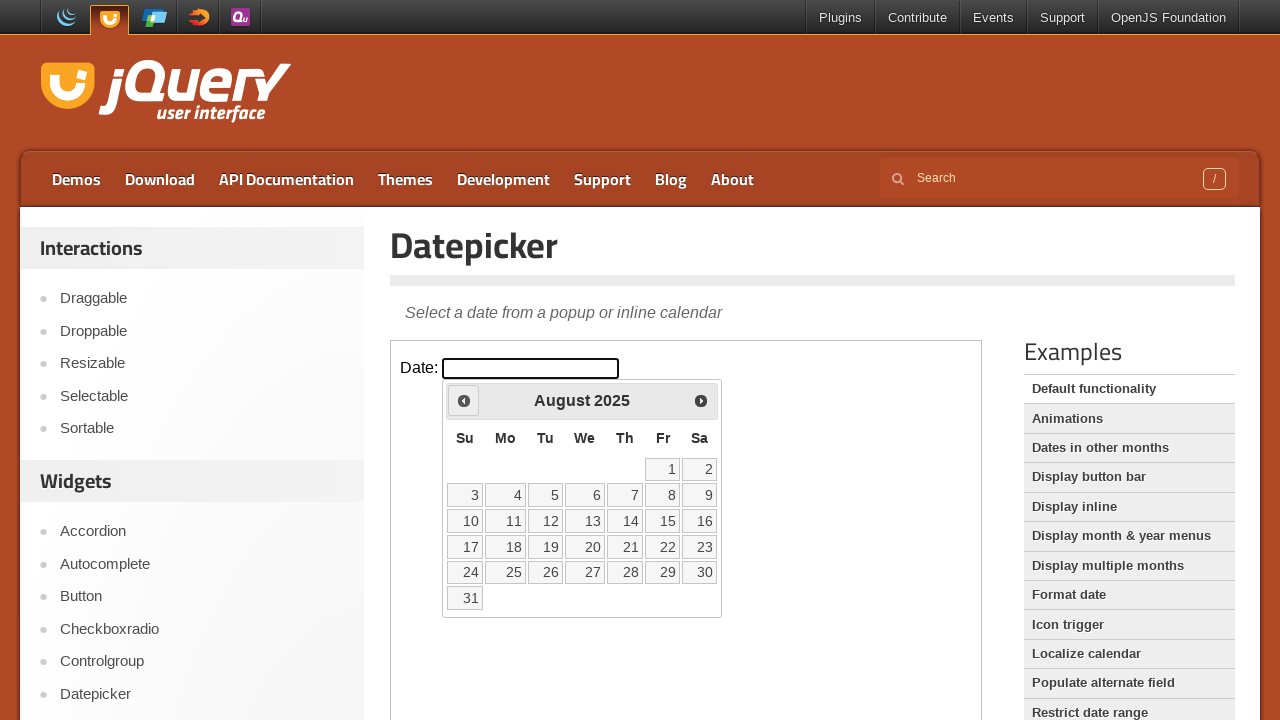

Clicked previous button to navigate years (currently at 2025) at (464, 400) on iframe.demo-frame >> internal:control=enter-frame >> .ui-datepicker-prev
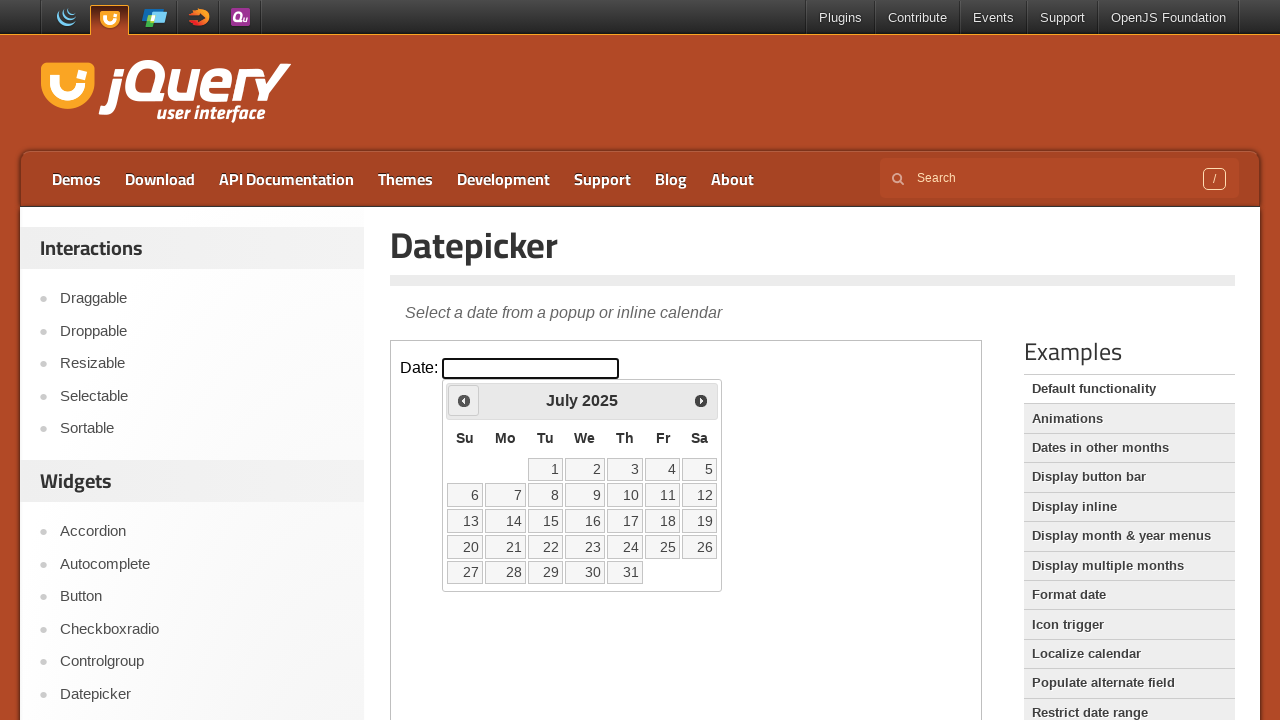

Waited 100ms for year navigation
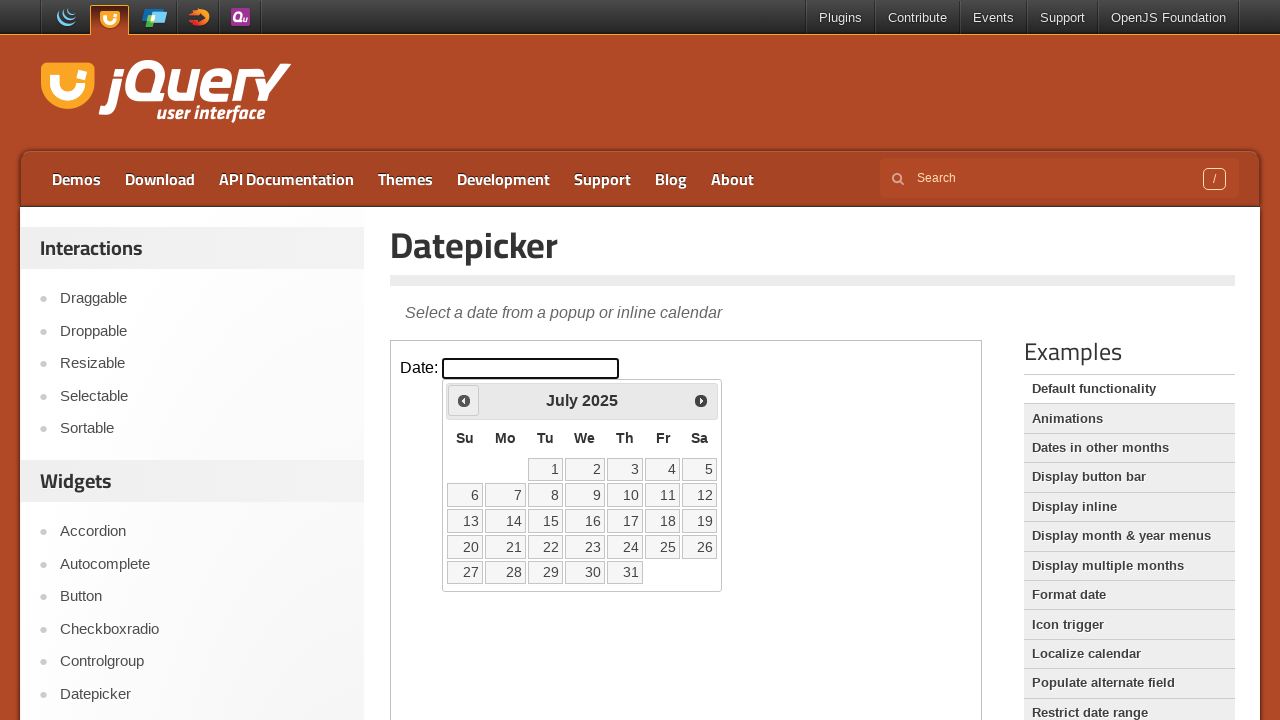

Clicked previous button to navigate years (currently at 2025) at (464, 400) on iframe.demo-frame >> internal:control=enter-frame >> .ui-datepicker-prev
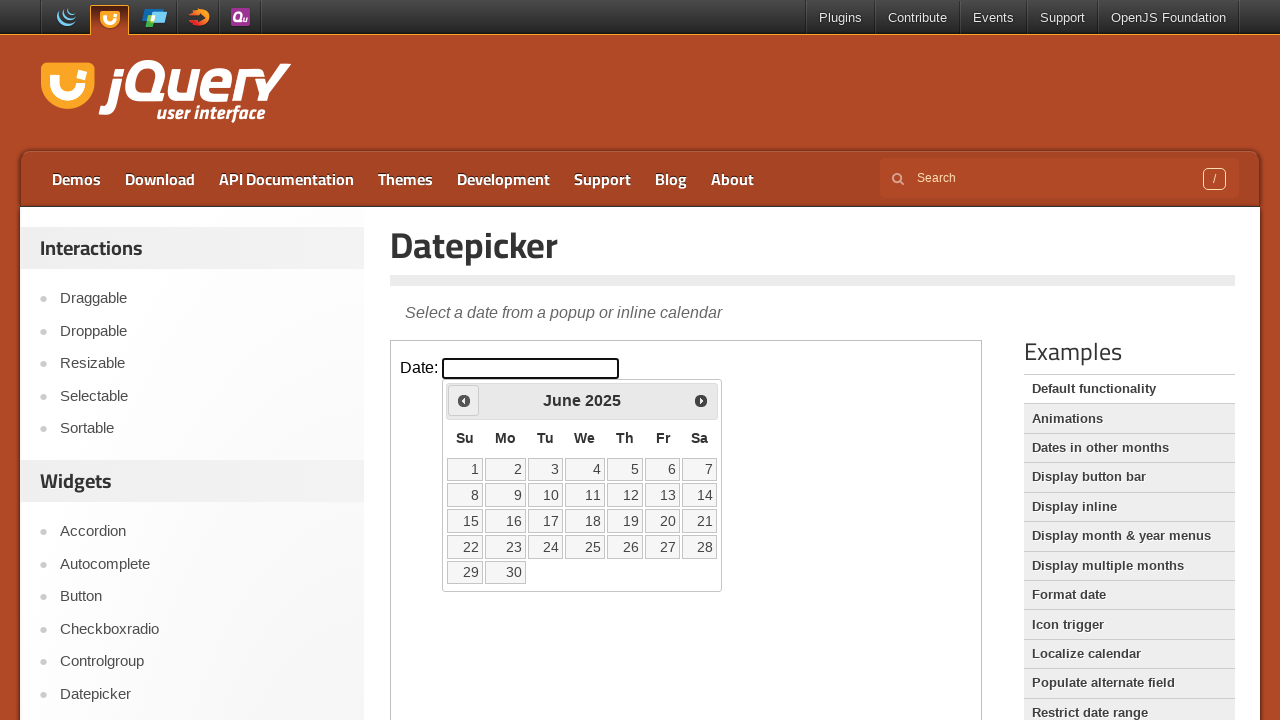

Waited 100ms for year navigation
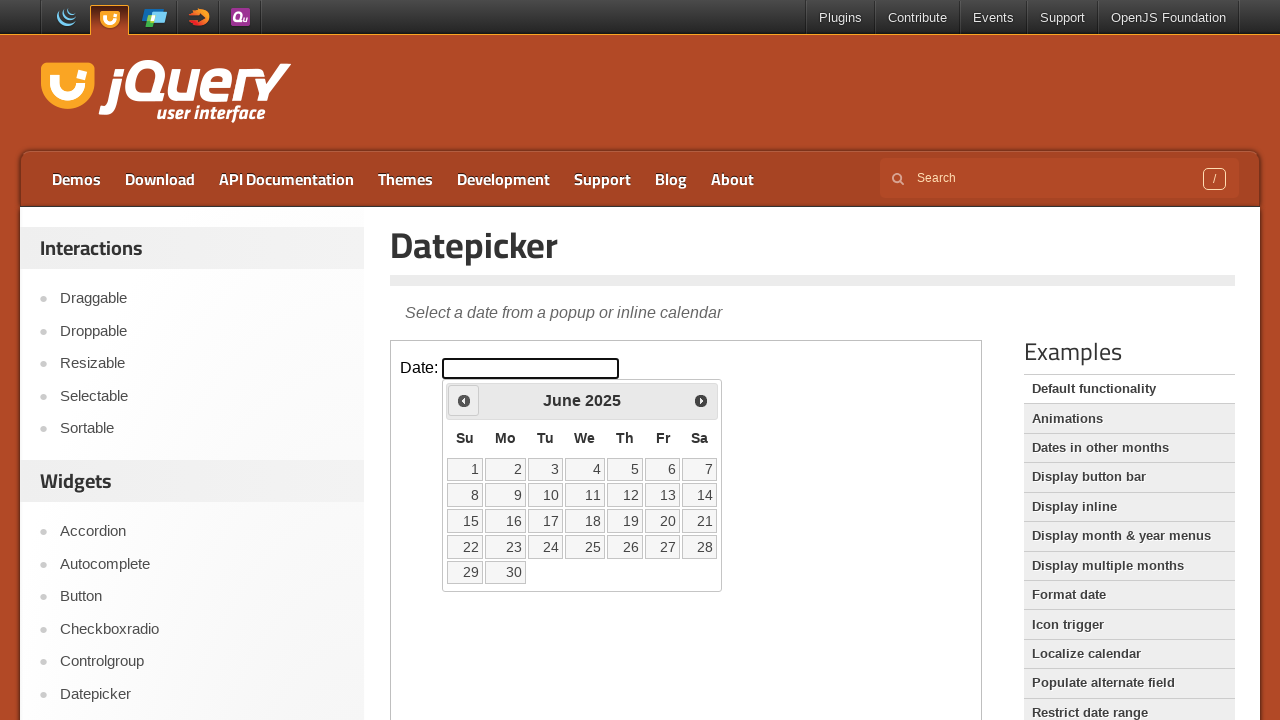

Clicked previous button to navigate years (currently at 2025) at (464, 400) on iframe.demo-frame >> internal:control=enter-frame >> .ui-datepicker-prev
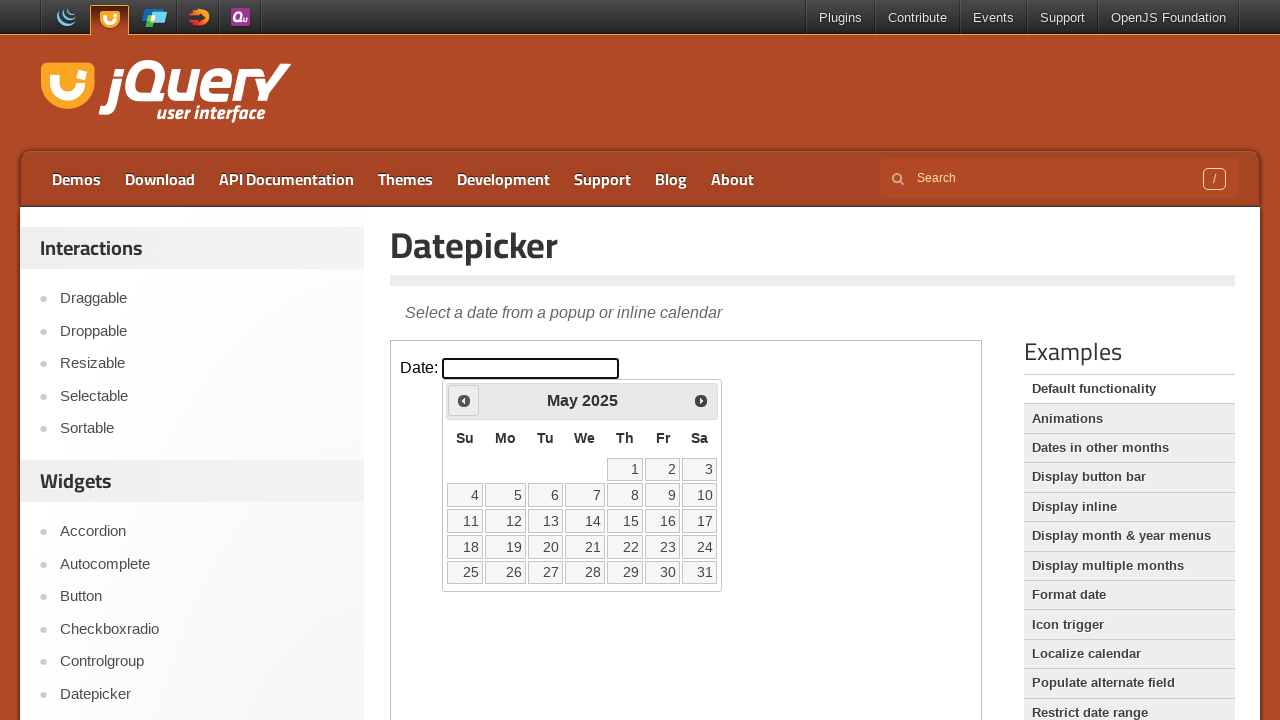

Waited 100ms for year navigation
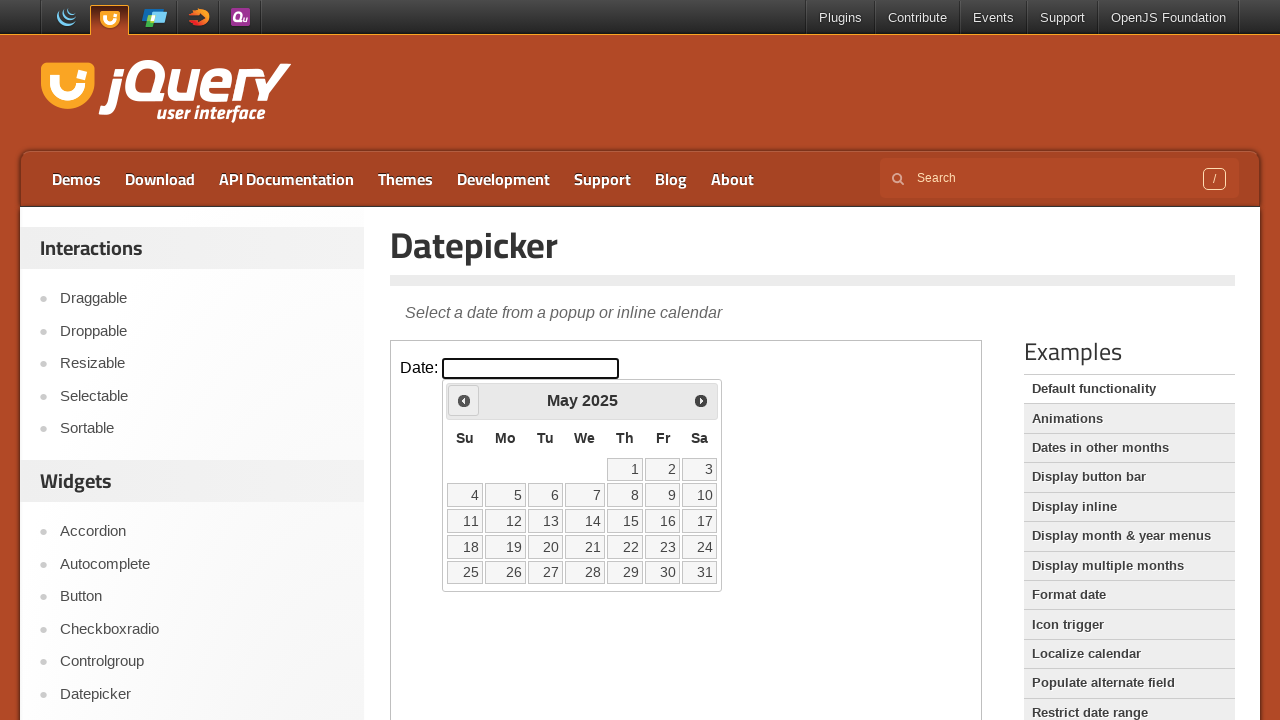

Clicked previous button to navigate years (currently at 2025) at (464, 400) on iframe.demo-frame >> internal:control=enter-frame >> .ui-datepicker-prev
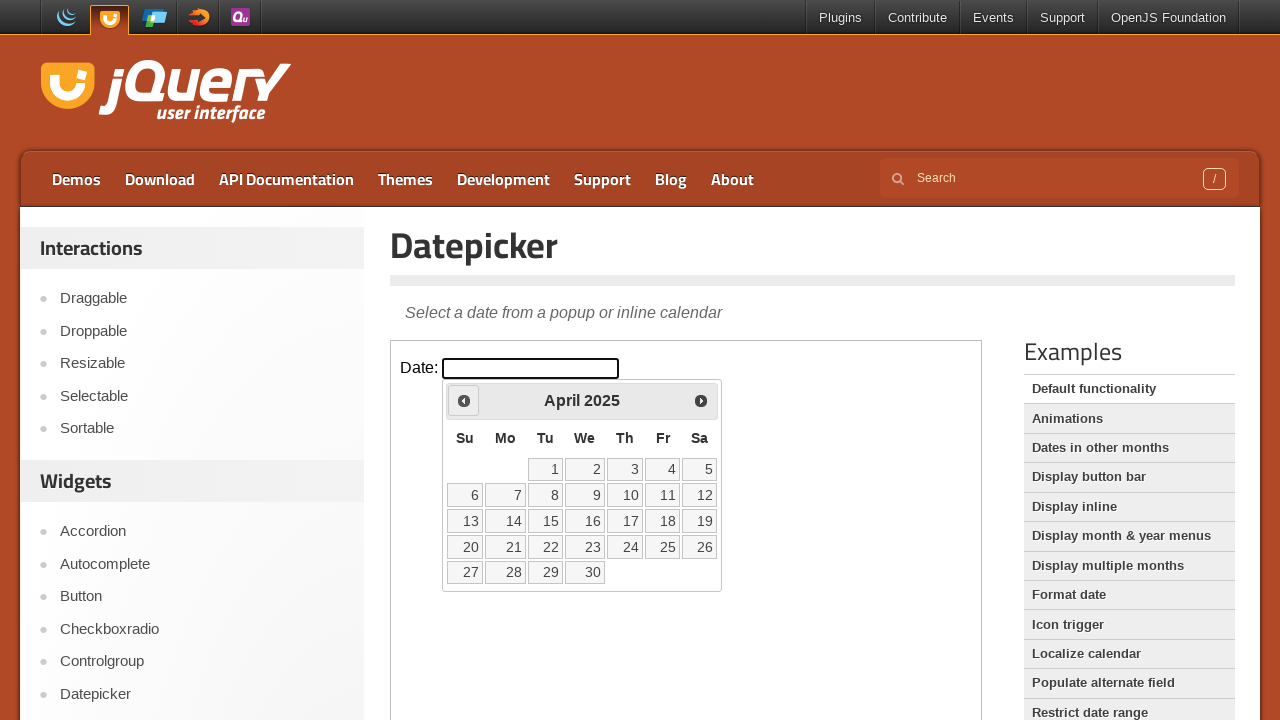

Waited 100ms for year navigation
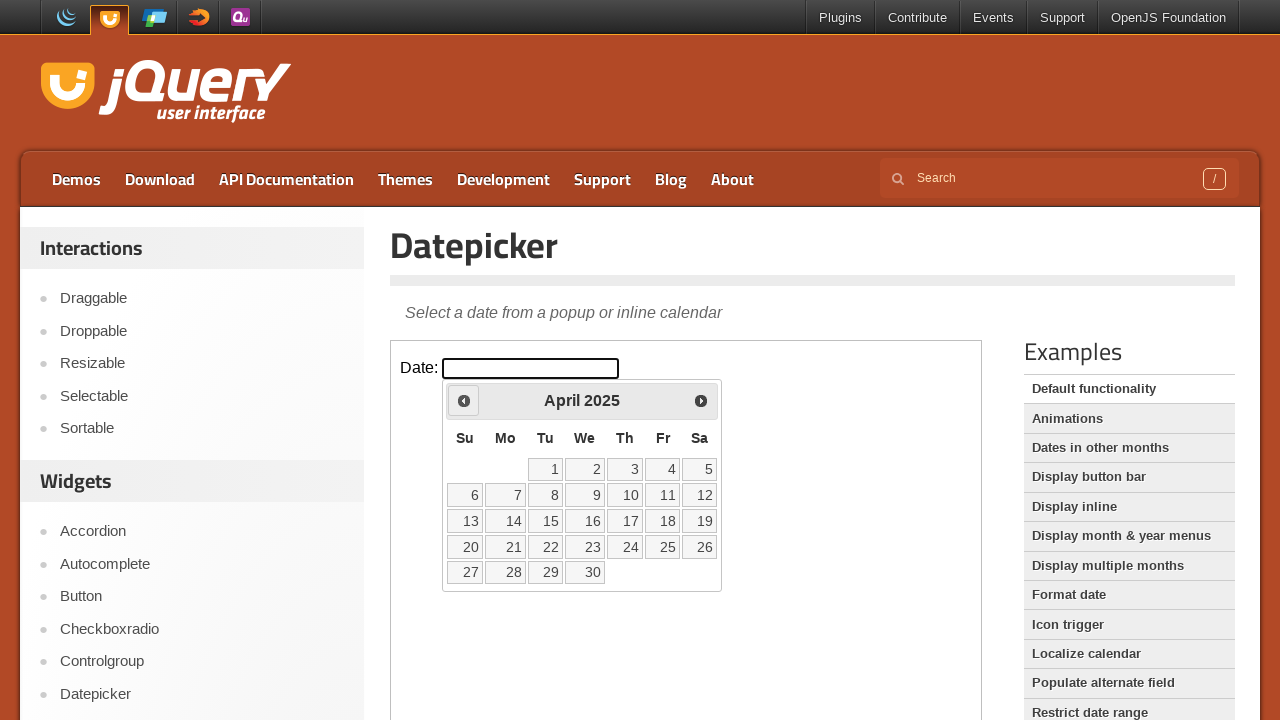

Clicked previous button to navigate years (currently at 2025) at (464, 400) on iframe.demo-frame >> internal:control=enter-frame >> .ui-datepicker-prev
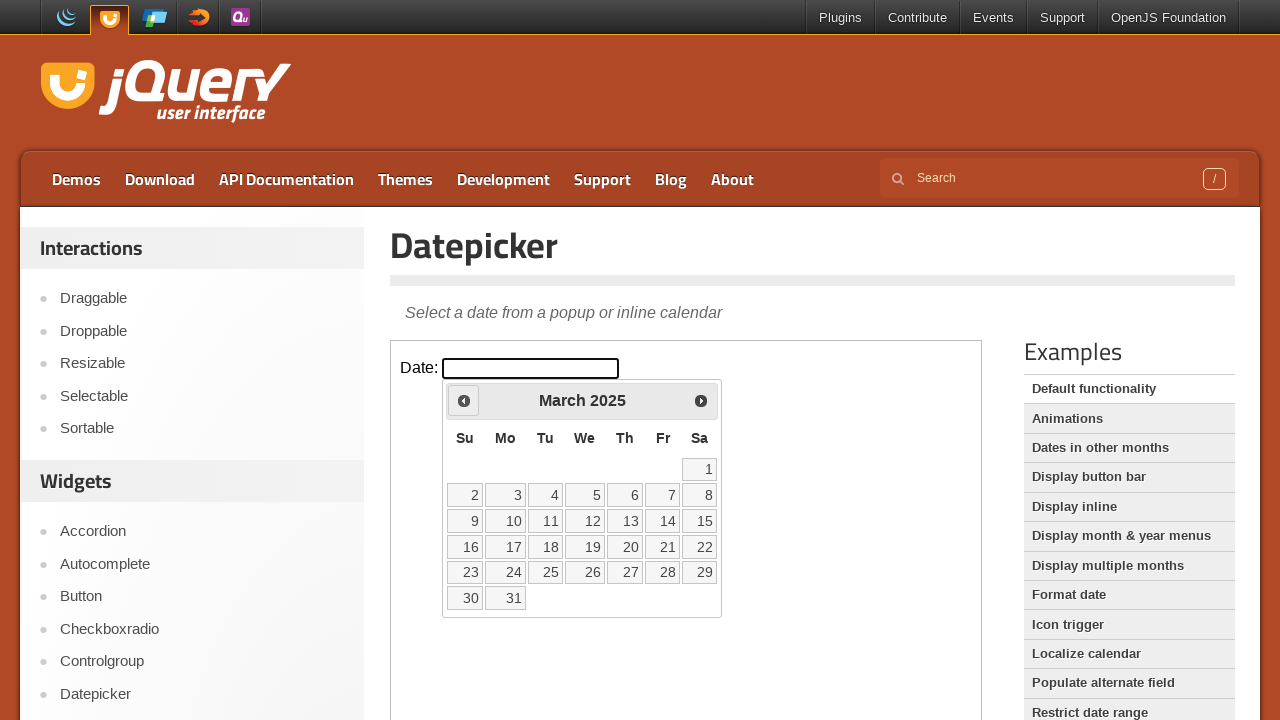

Waited 100ms for year navigation
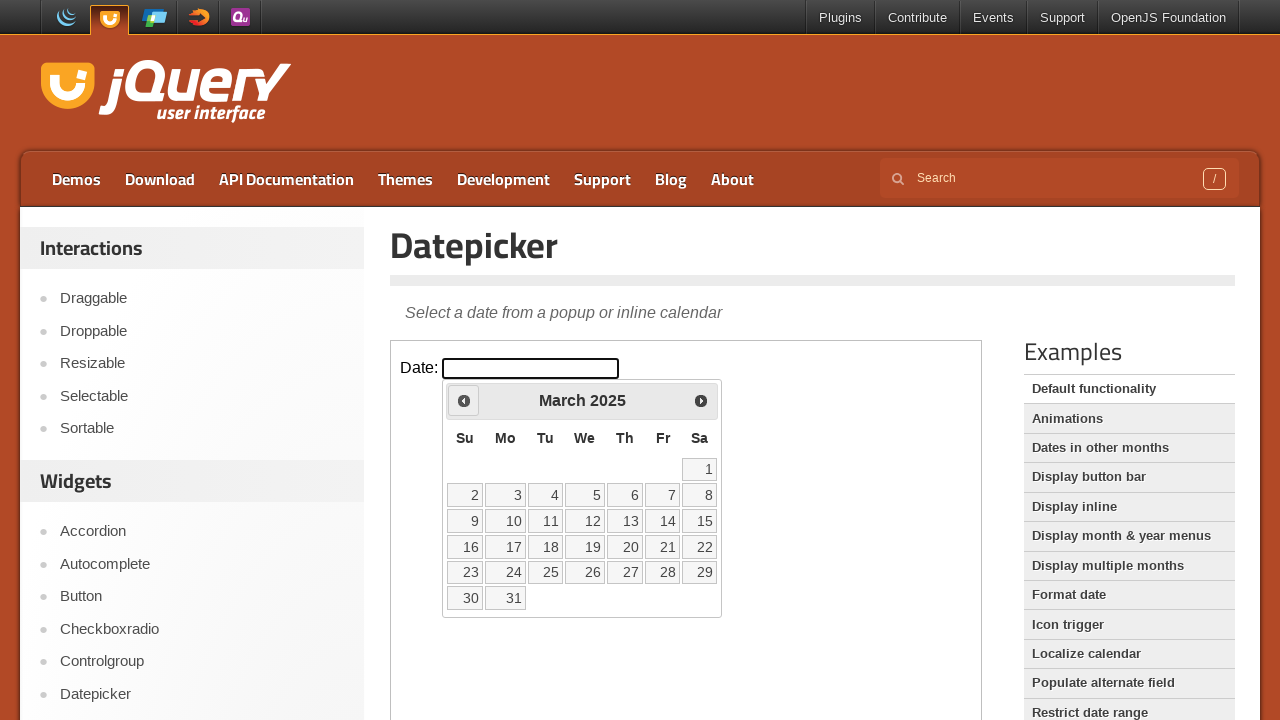

Clicked previous button to navigate years (currently at 2025) at (464, 400) on iframe.demo-frame >> internal:control=enter-frame >> .ui-datepicker-prev
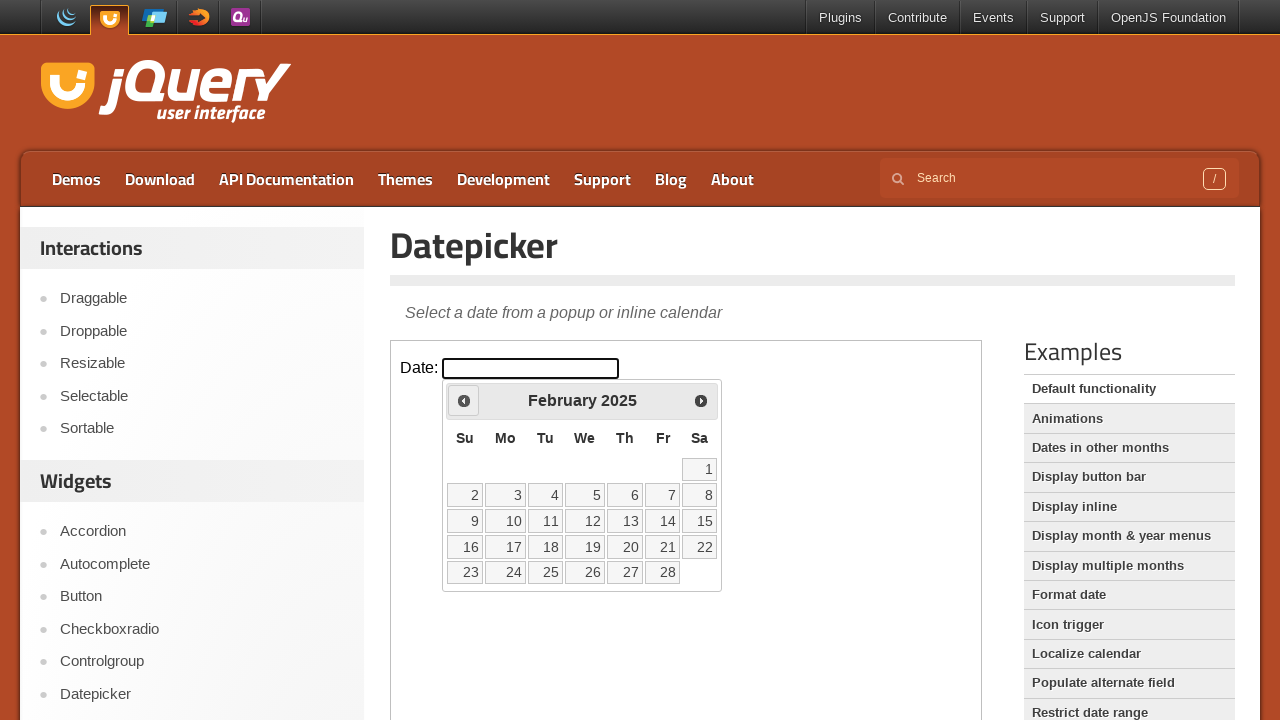

Waited 100ms for year navigation
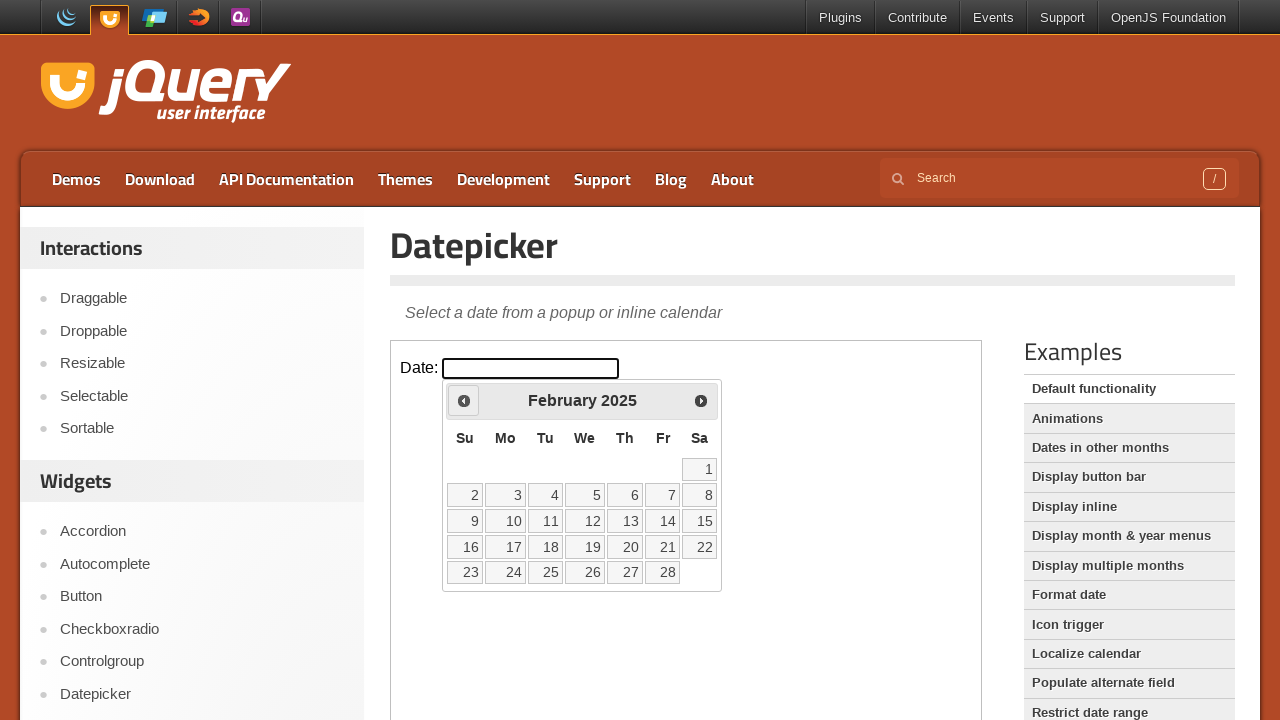

Clicked previous button to navigate years (currently at 2025) at (464, 400) on iframe.demo-frame >> internal:control=enter-frame >> .ui-datepicker-prev
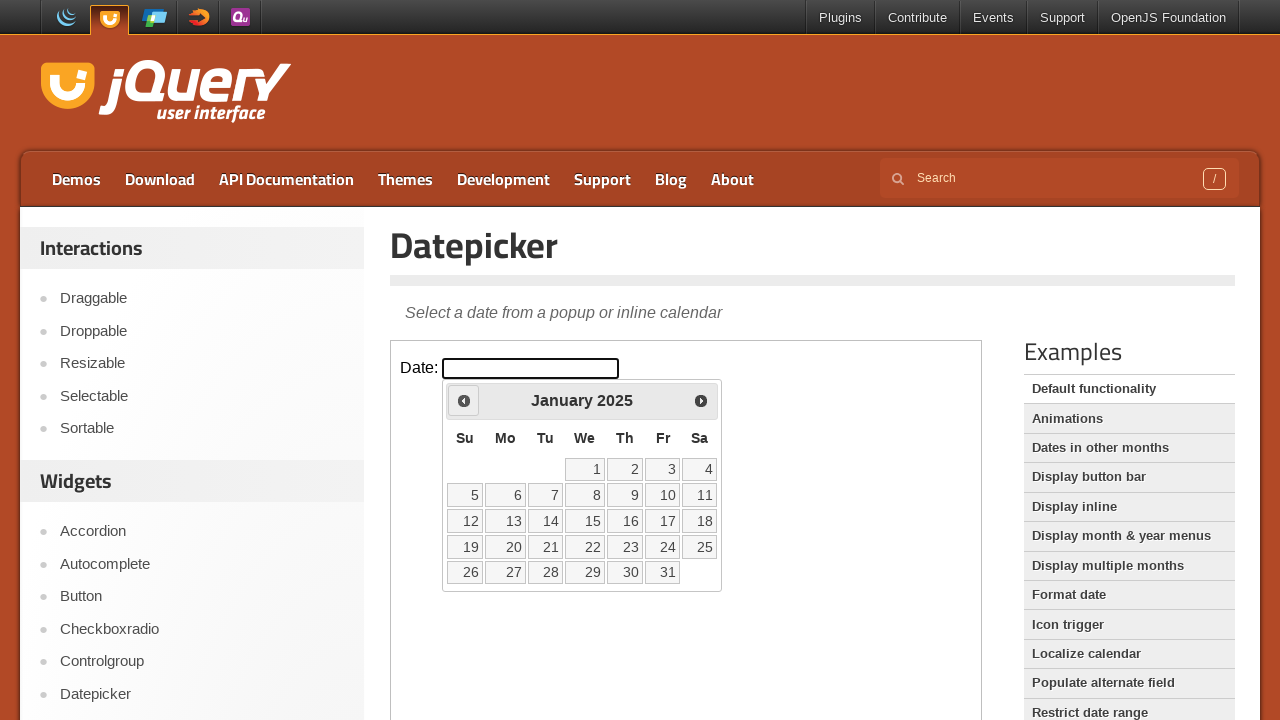

Waited 100ms for year navigation
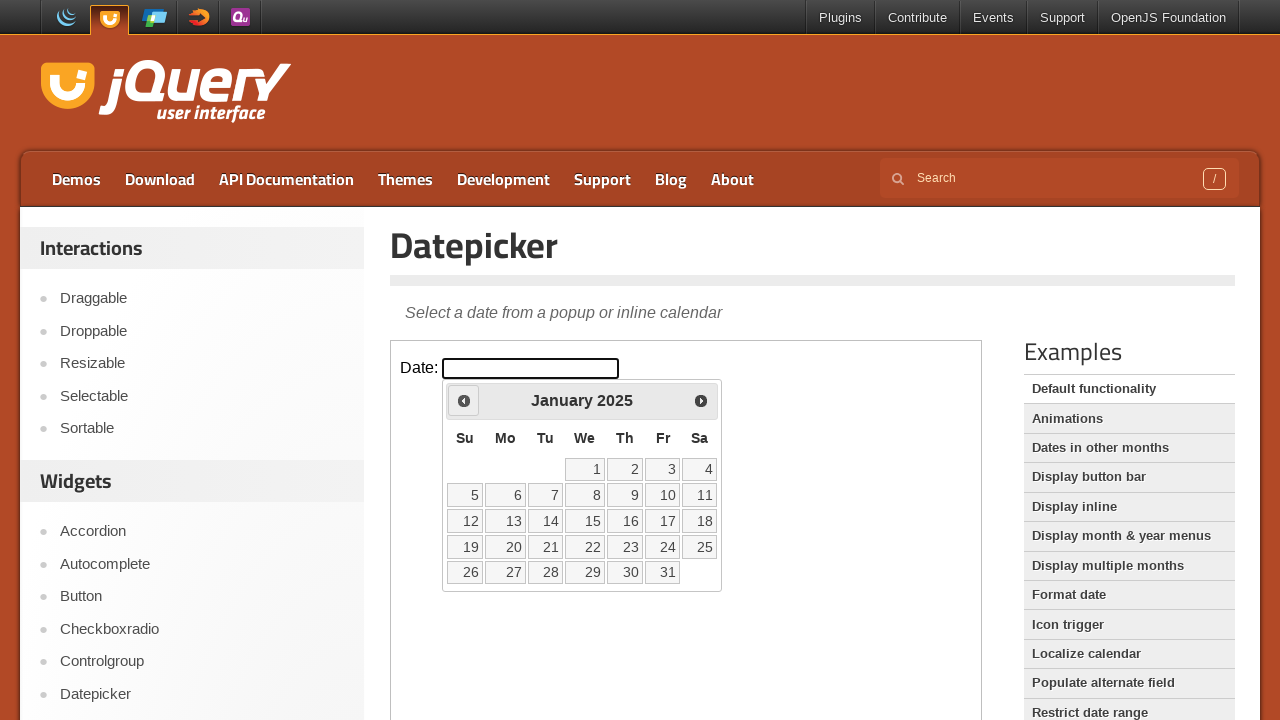

Clicked previous button to navigate years (currently at 2025) at (464, 400) on iframe.demo-frame >> internal:control=enter-frame >> .ui-datepicker-prev
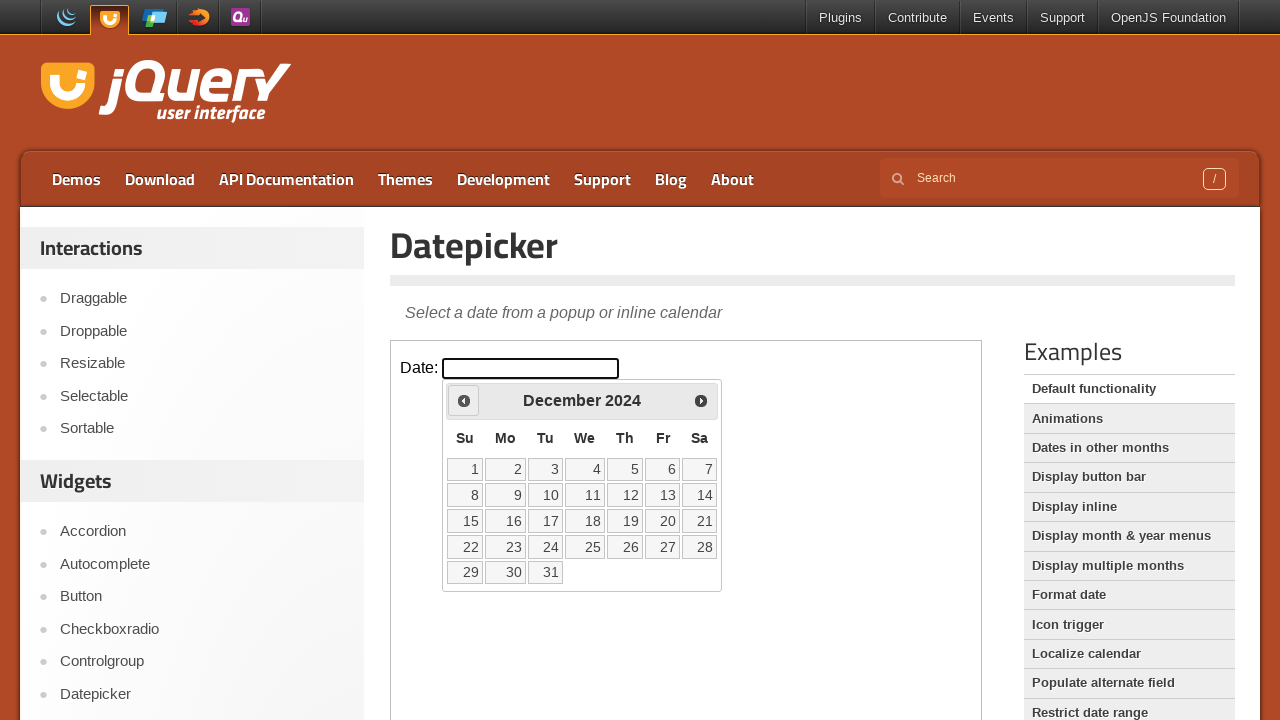

Waited 100ms for year navigation
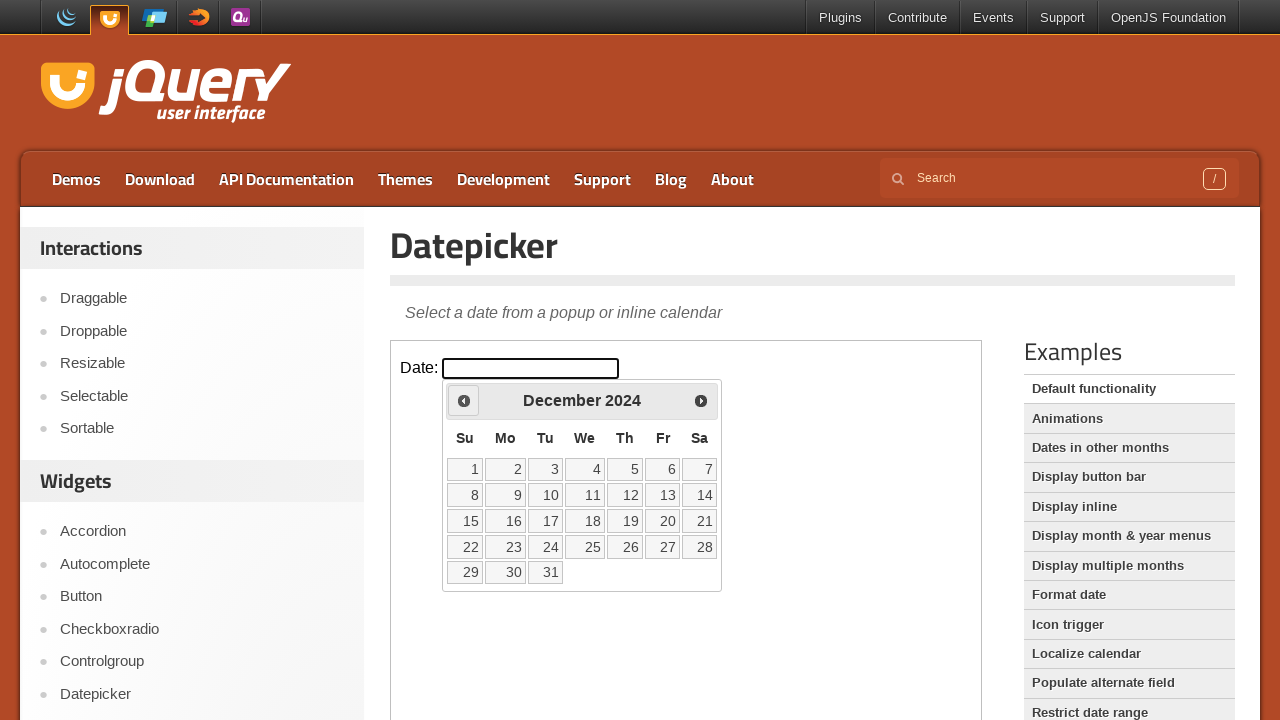

Clicked previous button to navigate years (currently at 2024) at (464, 400) on iframe.demo-frame >> internal:control=enter-frame >> .ui-datepicker-prev
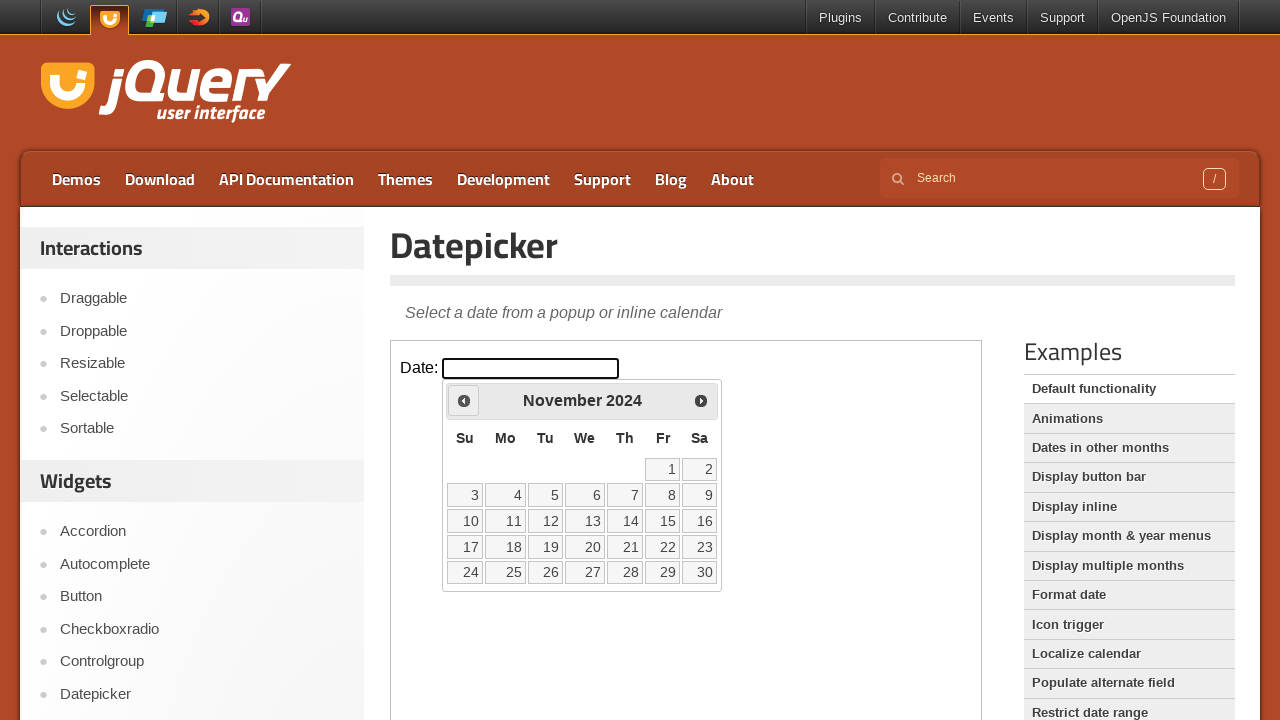

Waited 100ms for year navigation
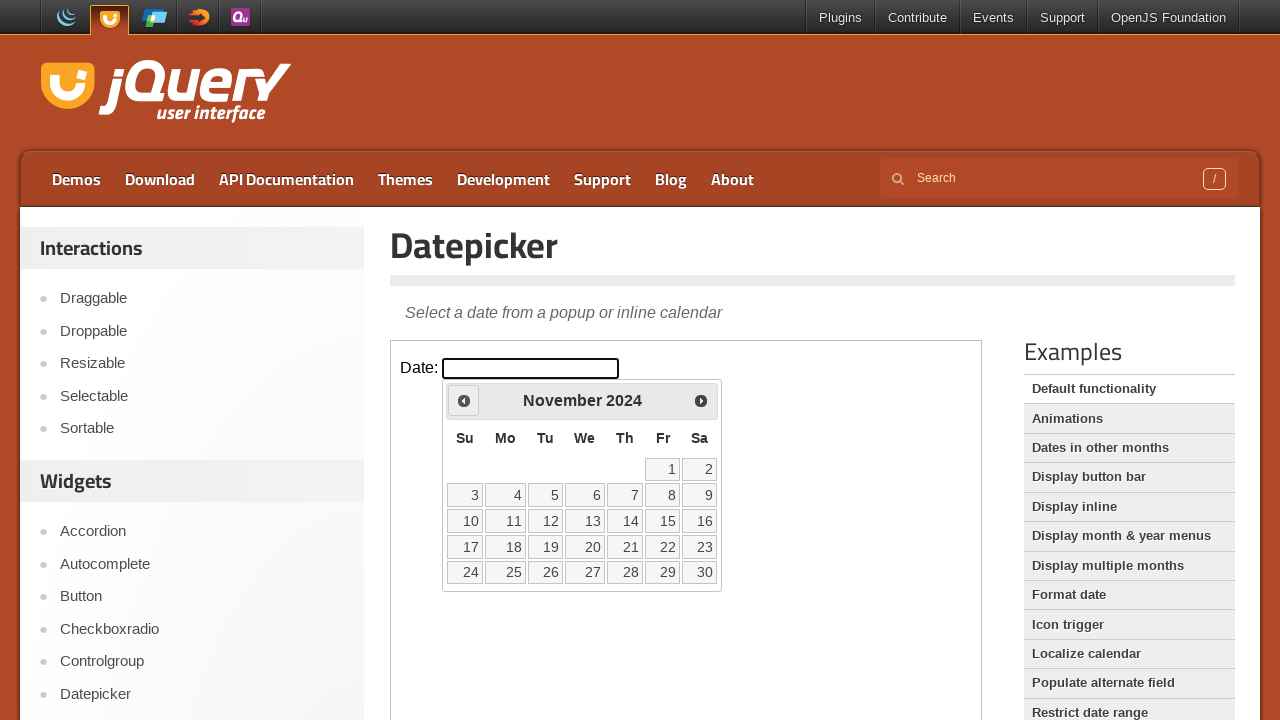

Clicked previous button to navigate years (currently at 2024) at (464, 400) on iframe.demo-frame >> internal:control=enter-frame >> .ui-datepicker-prev
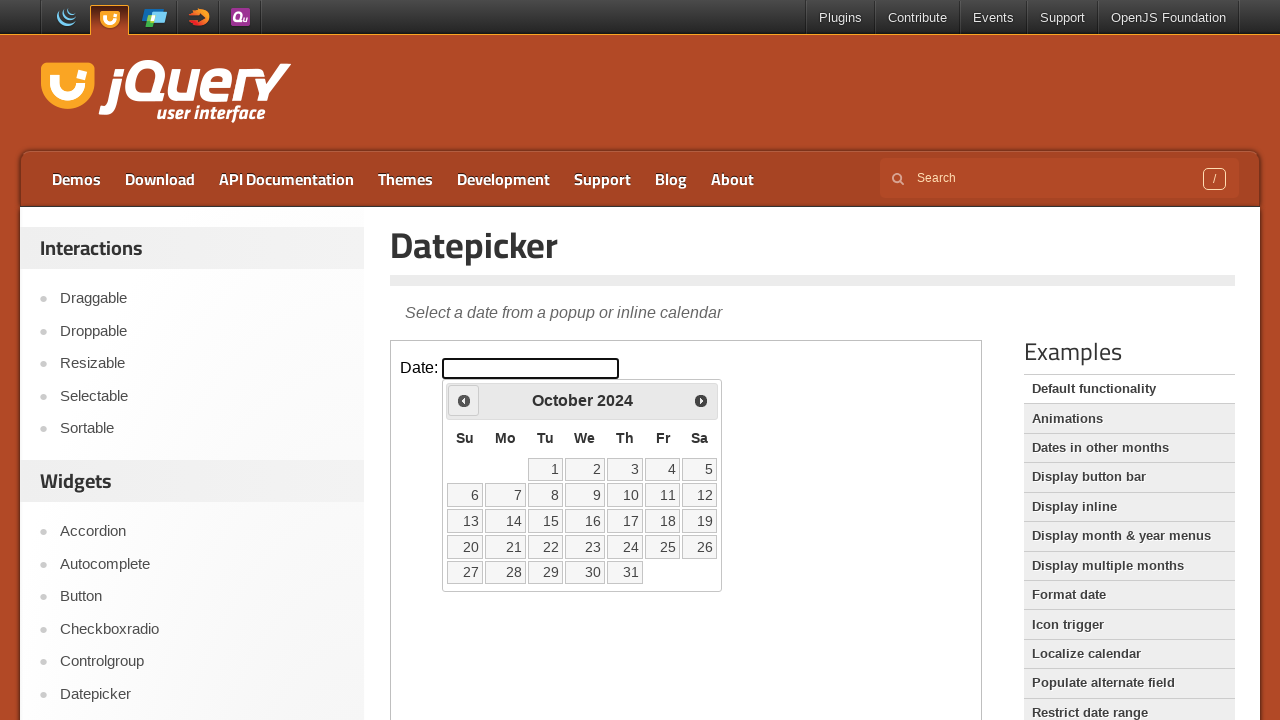

Waited 100ms for year navigation
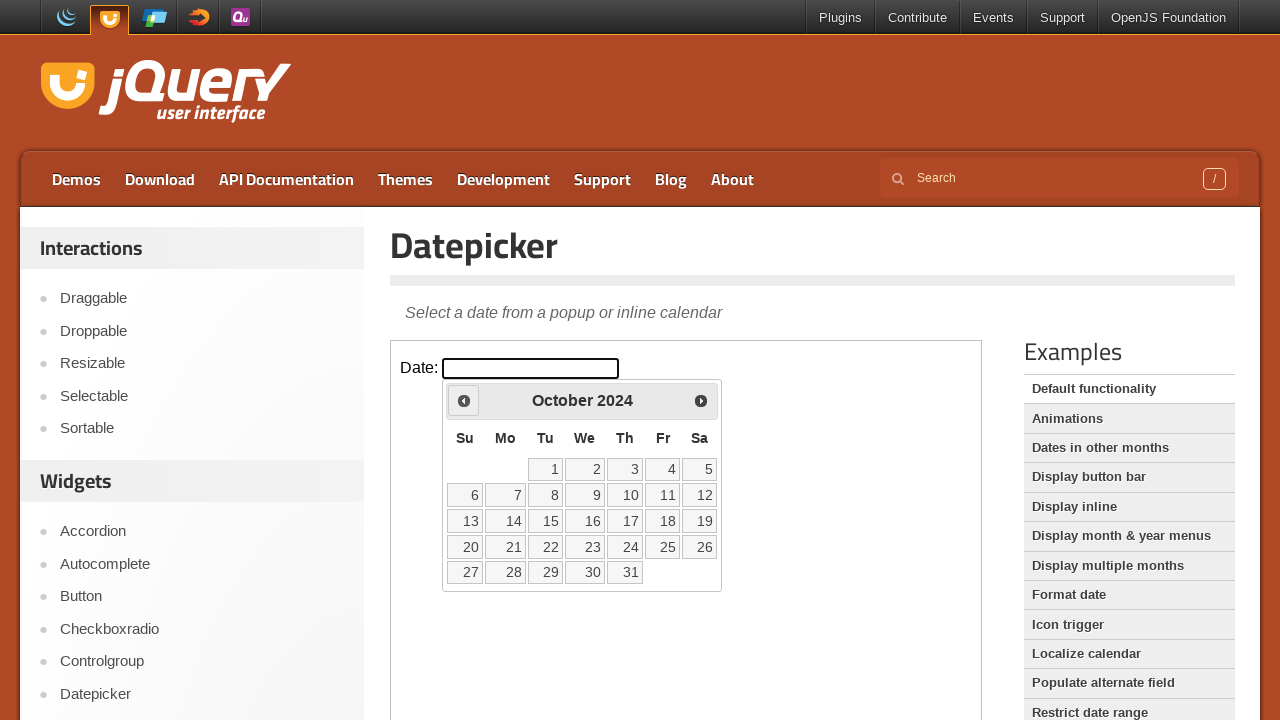

Clicked previous button to navigate years (currently at 2024) at (464, 400) on iframe.demo-frame >> internal:control=enter-frame >> .ui-datepicker-prev
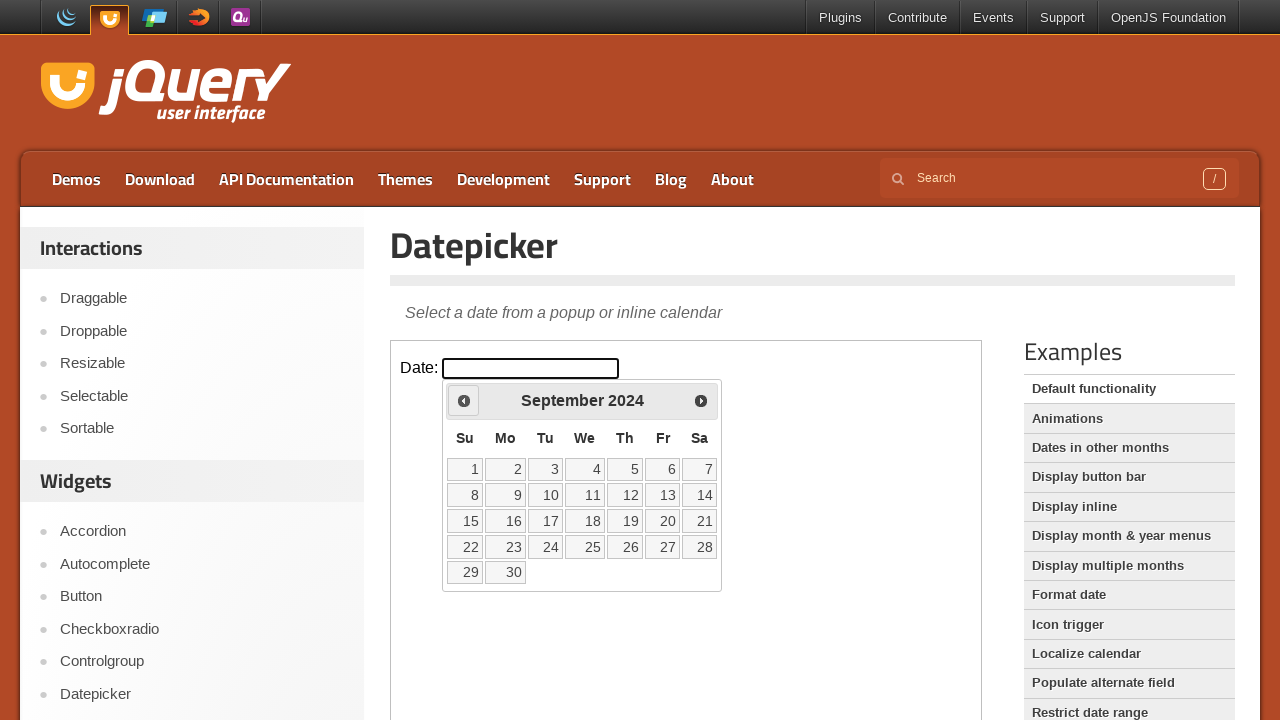

Waited 100ms for year navigation
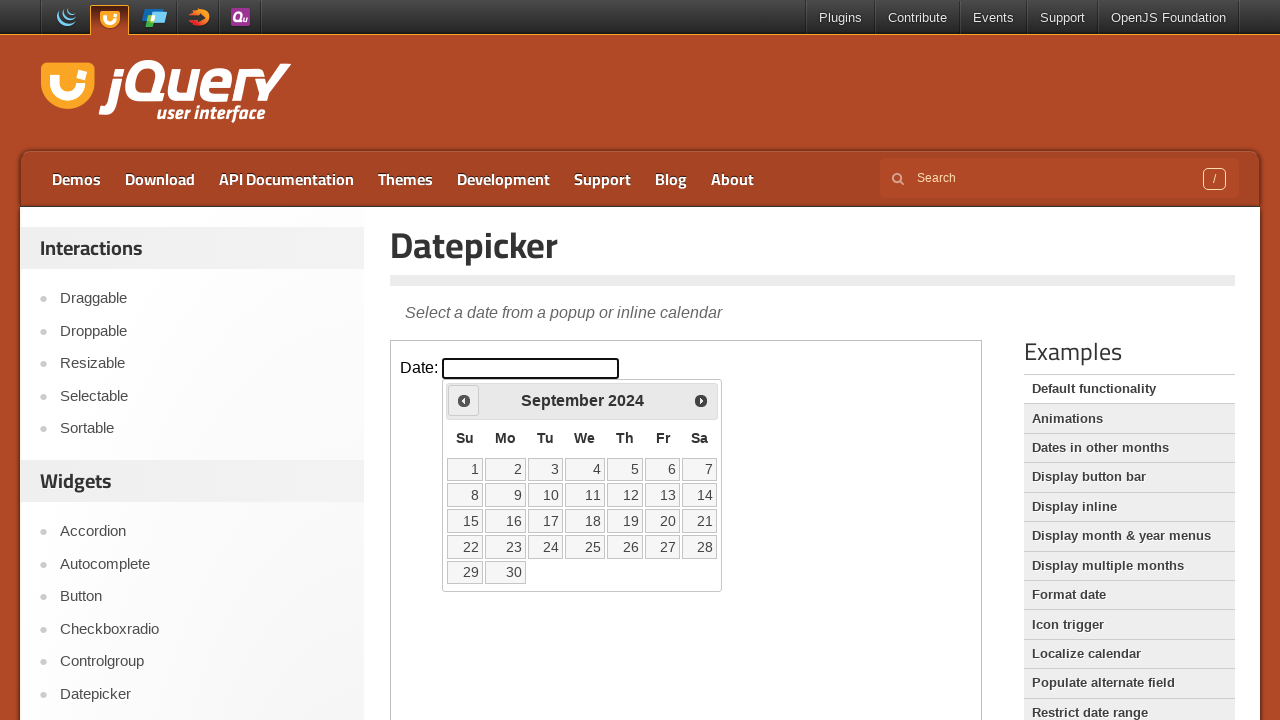

Clicked previous button to navigate years (currently at 2024) at (464, 400) on iframe.demo-frame >> internal:control=enter-frame >> .ui-datepicker-prev
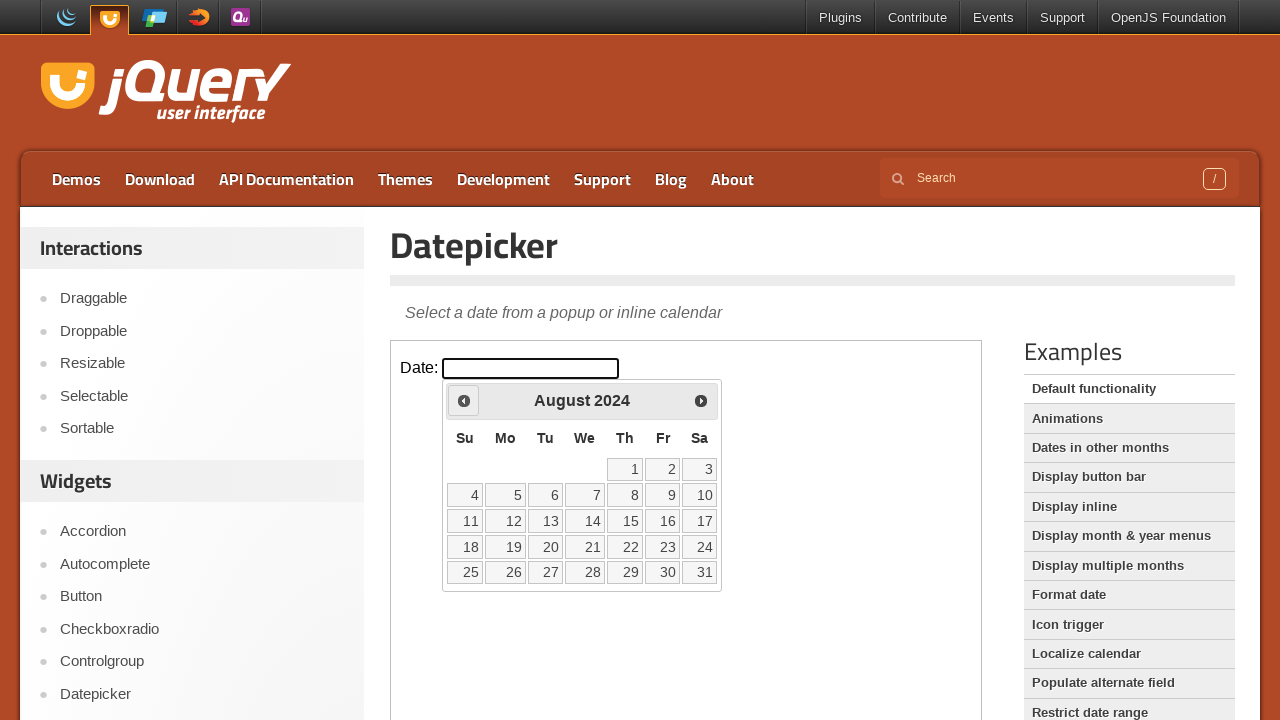

Waited 100ms for year navigation
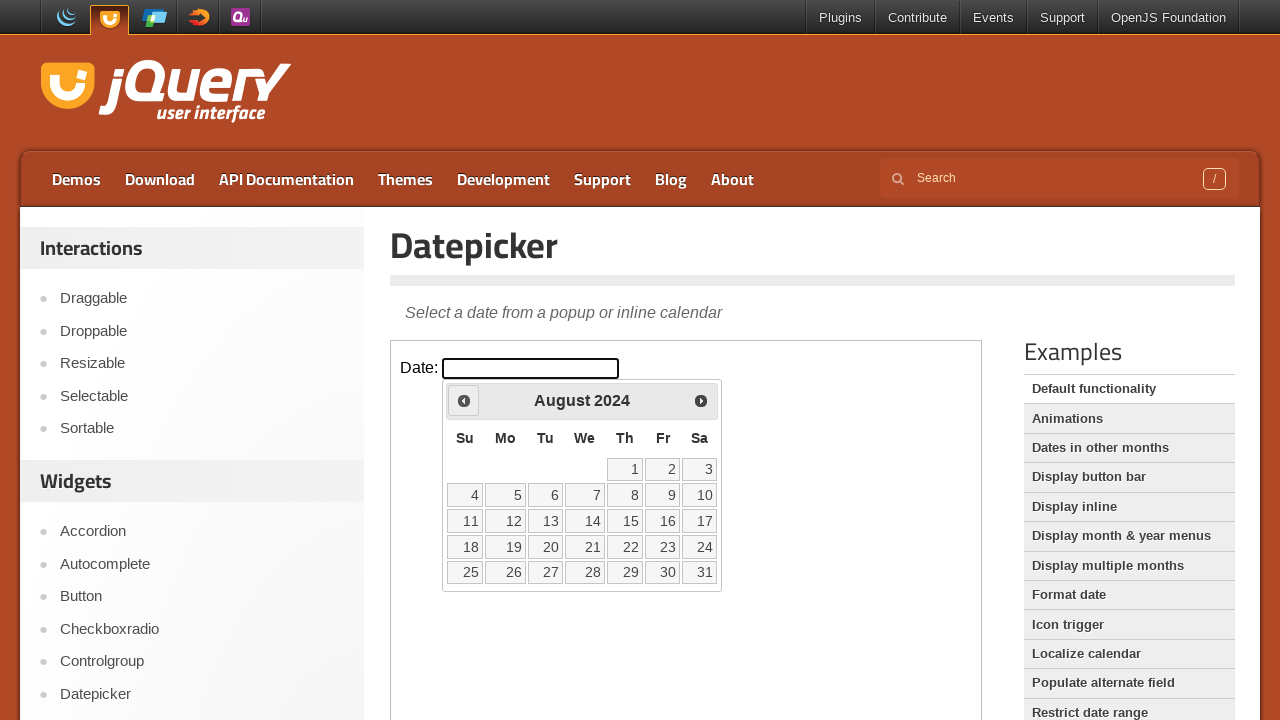

Clicked previous button to navigate years (currently at 2024) at (464, 400) on iframe.demo-frame >> internal:control=enter-frame >> .ui-datepicker-prev
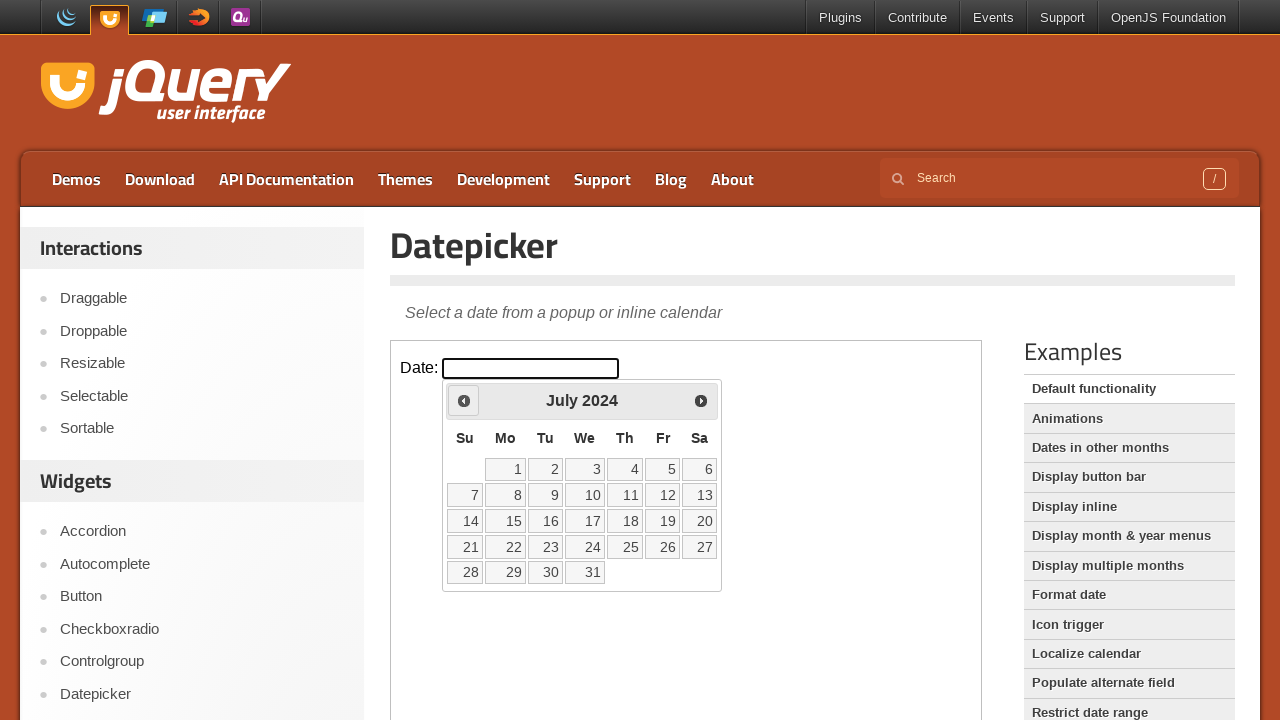

Waited 100ms for year navigation
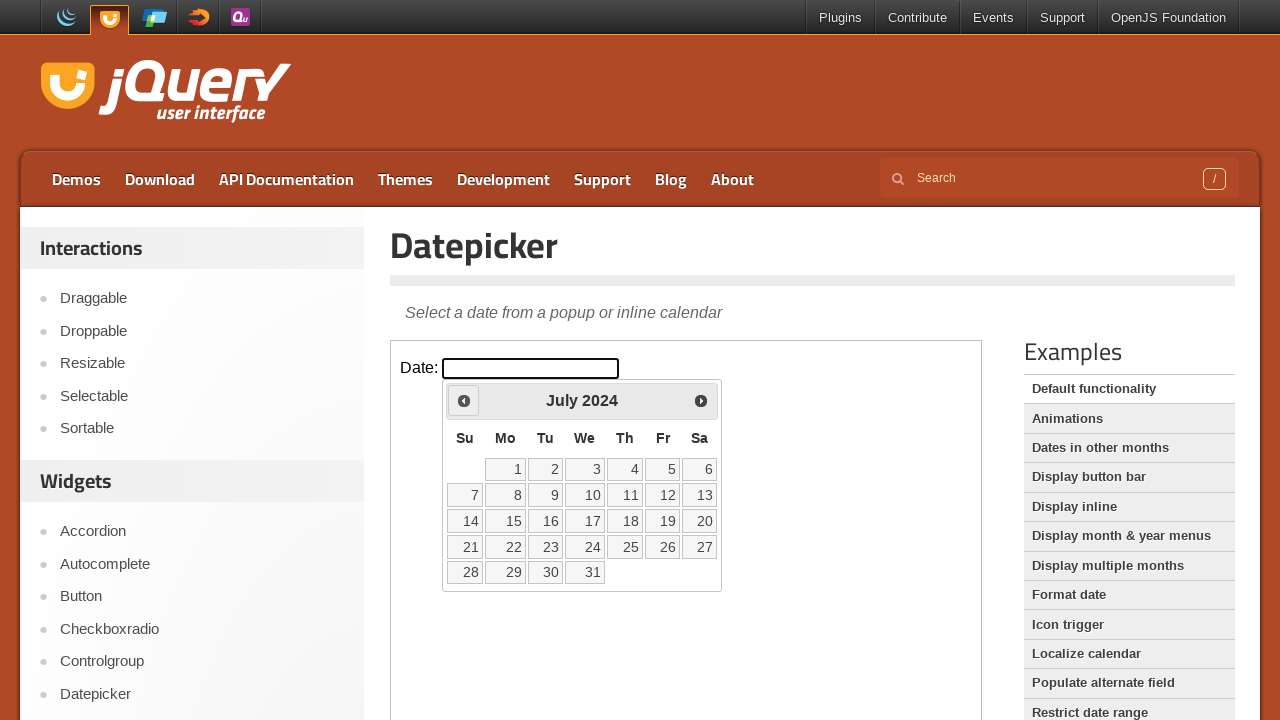

Clicked previous button to navigate years (currently at 2024) at (464, 400) on iframe.demo-frame >> internal:control=enter-frame >> .ui-datepicker-prev
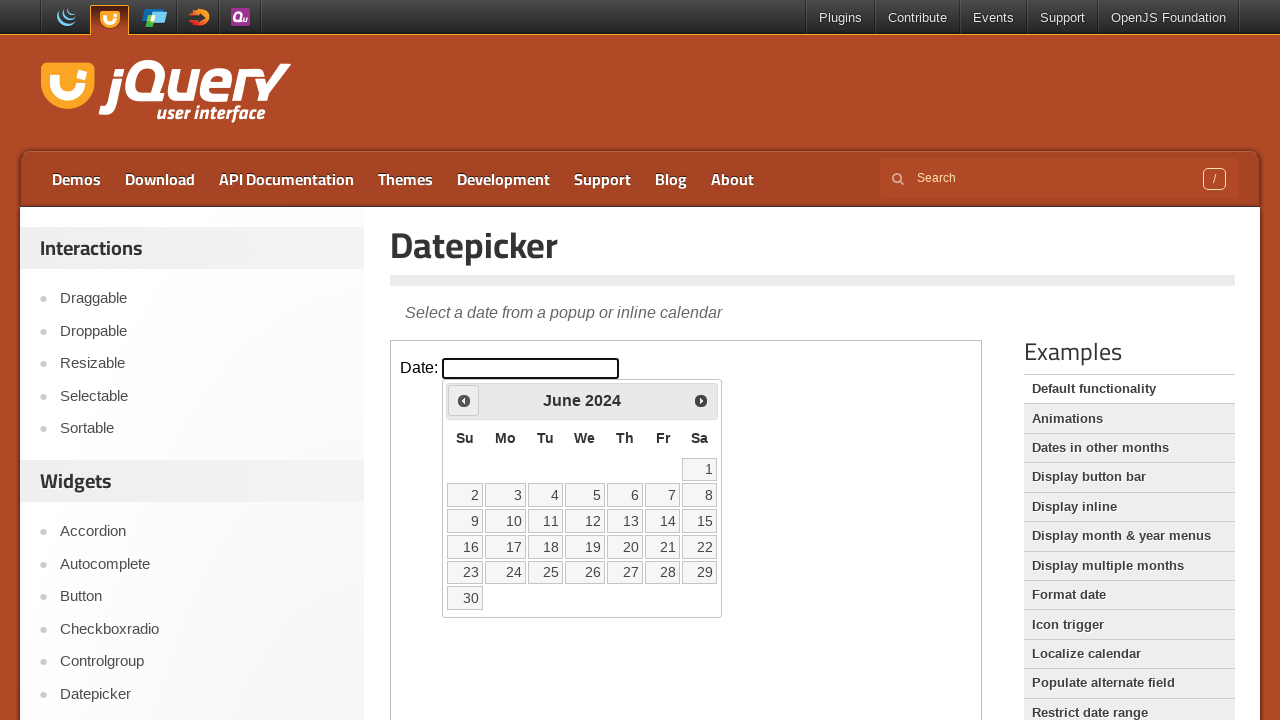

Waited 100ms for year navigation
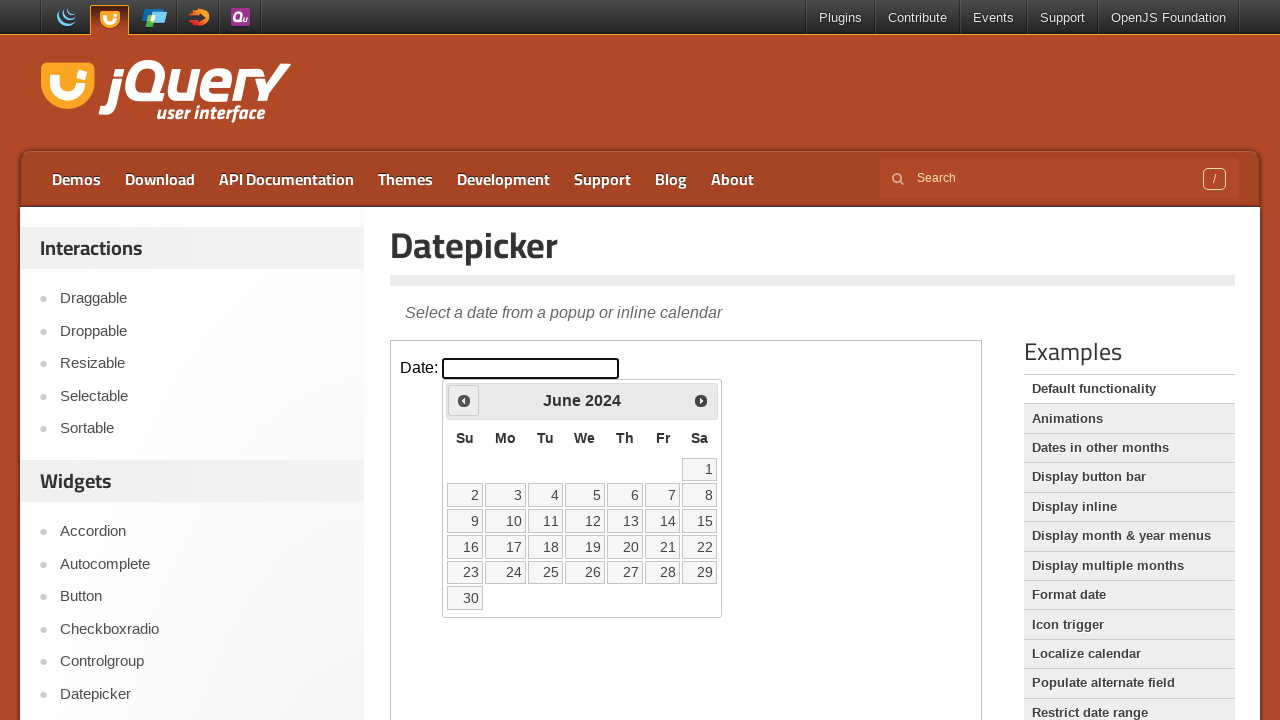

Clicked previous button to navigate years (currently at 2024) at (464, 400) on iframe.demo-frame >> internal:control=enter-frame >> .ui-datepicker-prev
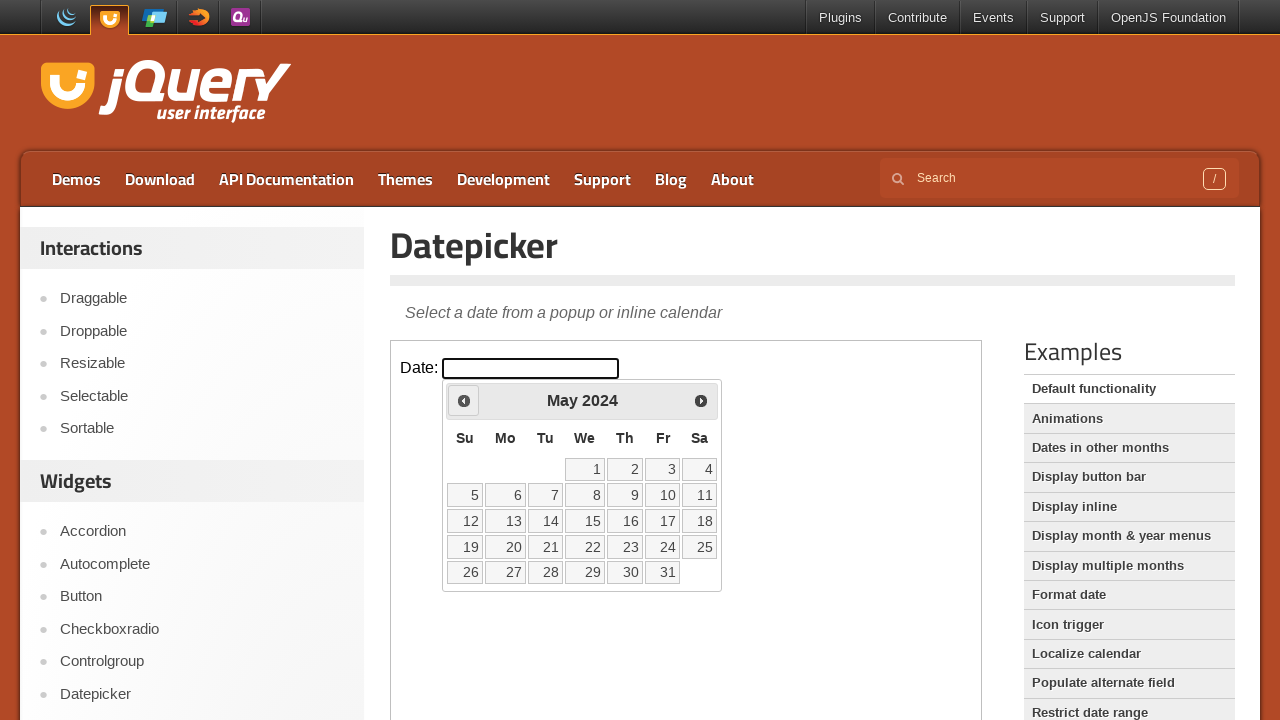

Waited 100ms for year navigation
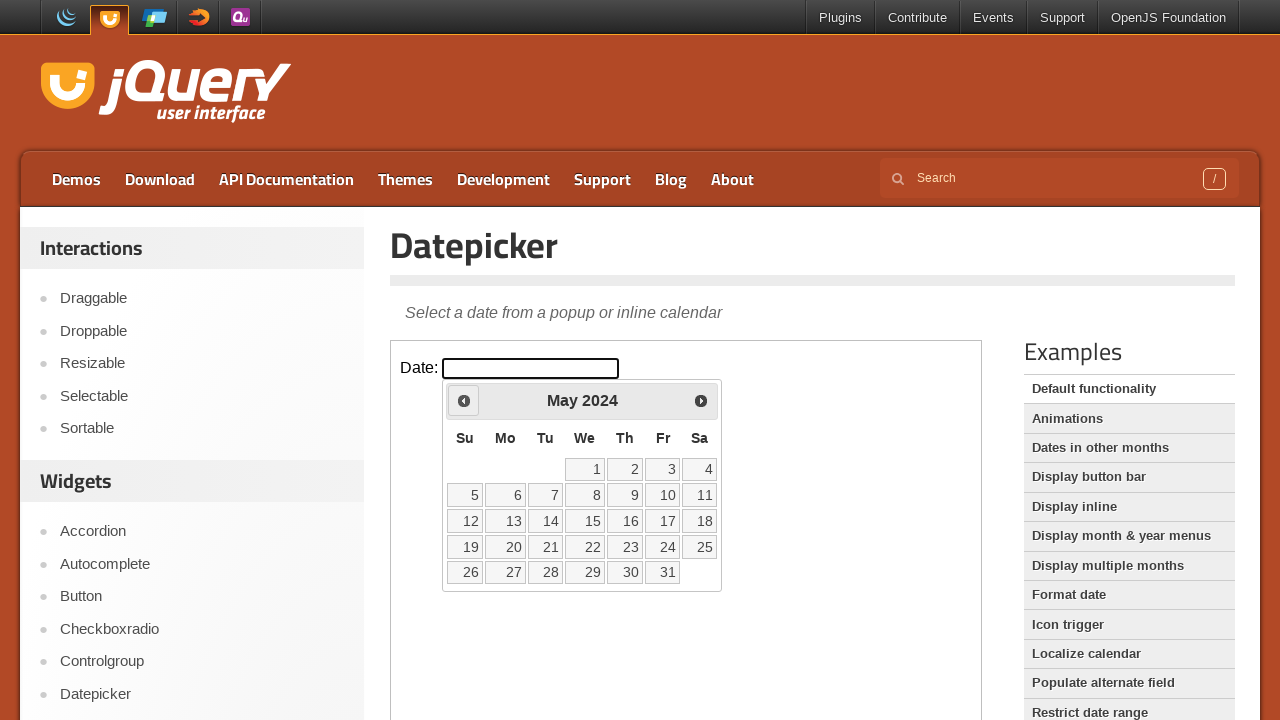

Clicked previous button to navigate years (currently at 2024) at (464, 400) on iframe.demo-frame >> internal:control=enter-frame >> .ui-datepicker-prev
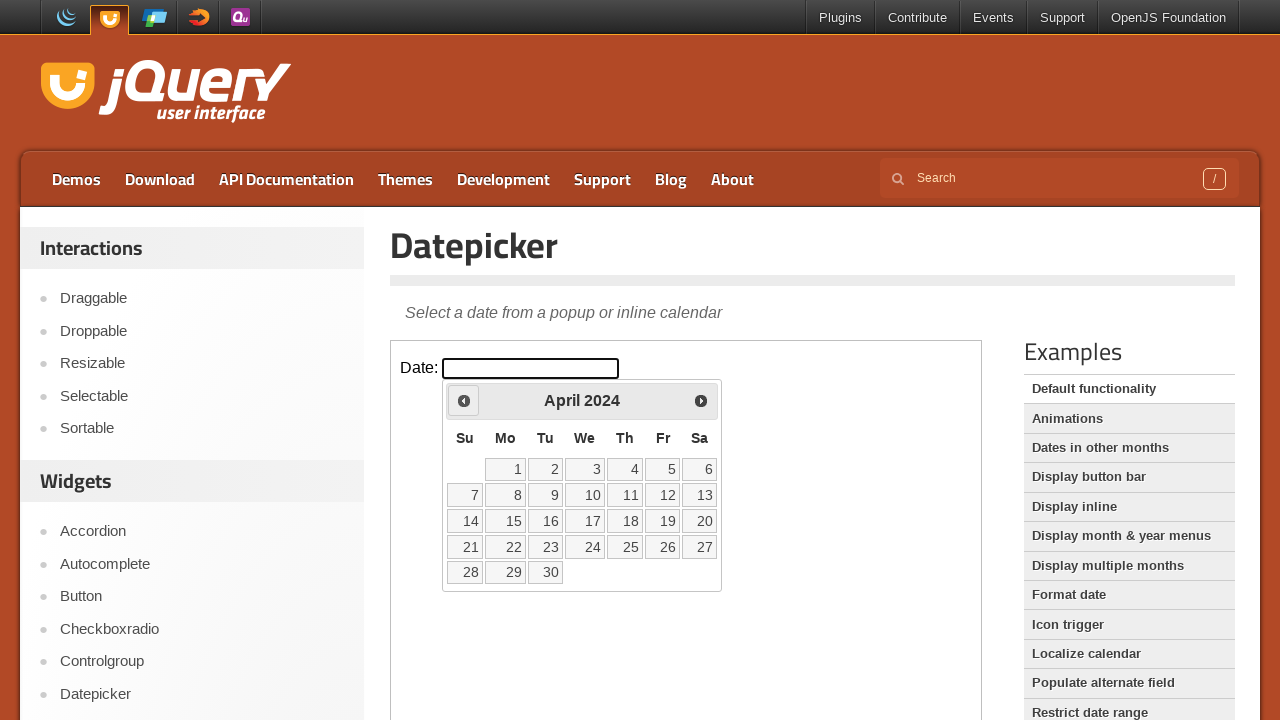

Waited 100ms for year navigation
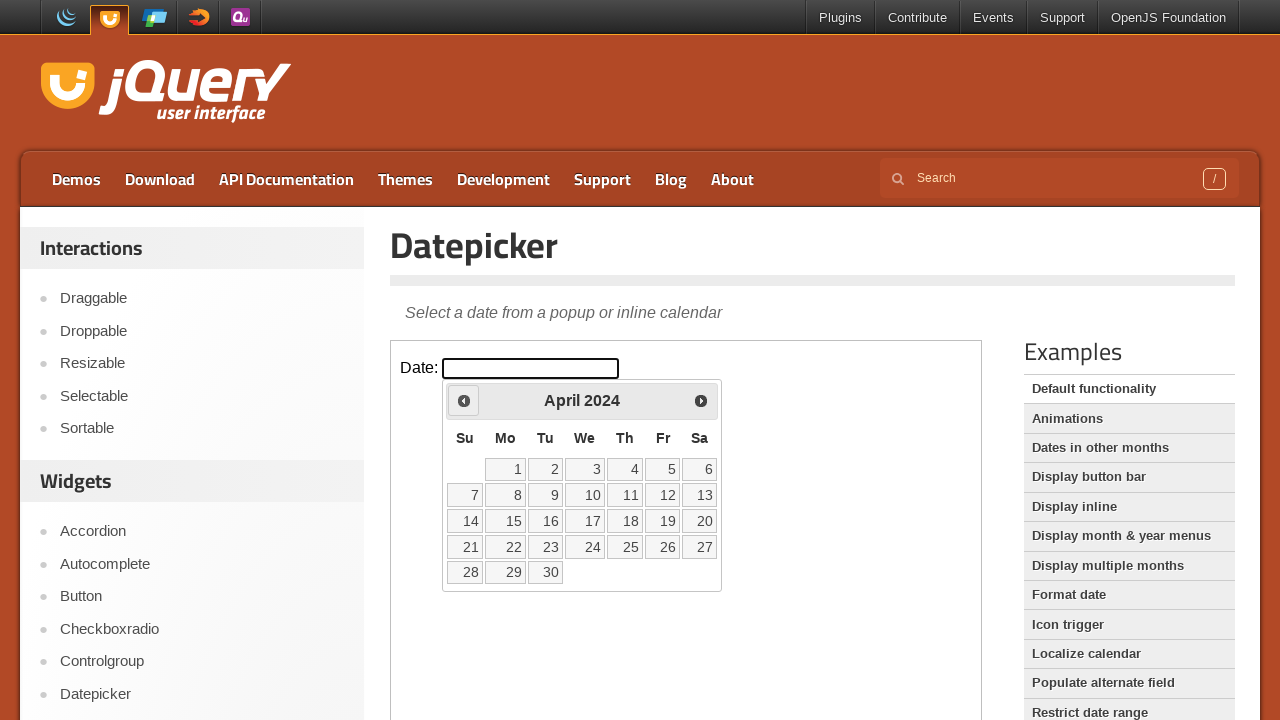

Clicked previous button to navigate years (currently at 2024) at (464, 400) on iframe.demo-frame >> internal:control=enter-frame >> .ui-datepicker-prev
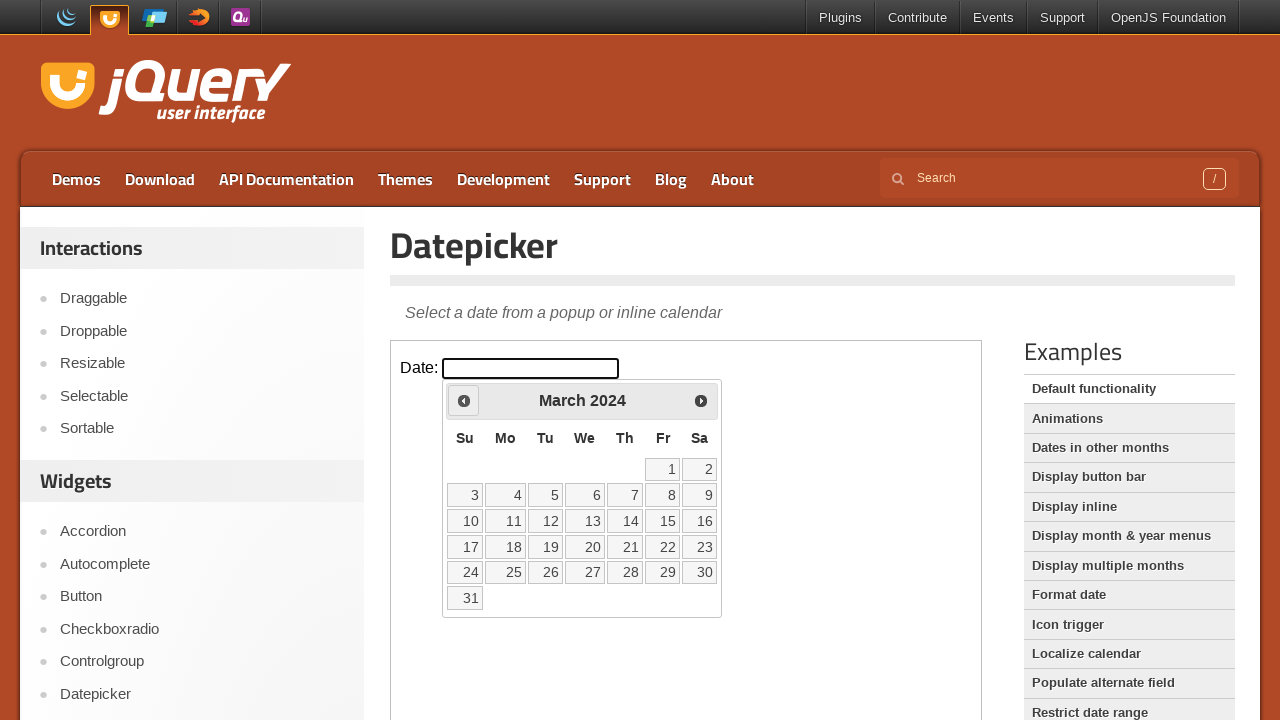

Waited 100ms for year navigation
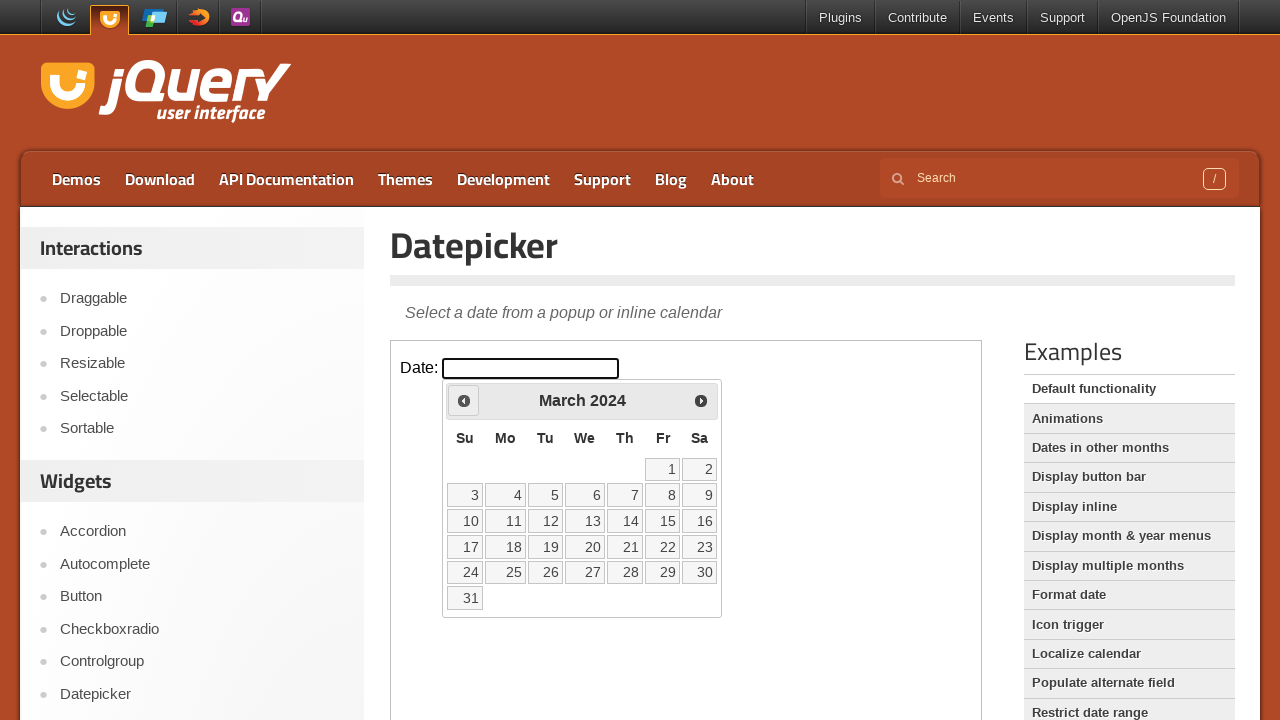

Clicked previous button to navigate years (currently at 2024) at (464, 400) on iframe.demo-frame >> internal:control=enter-frame >> .ui-datepicker-prev
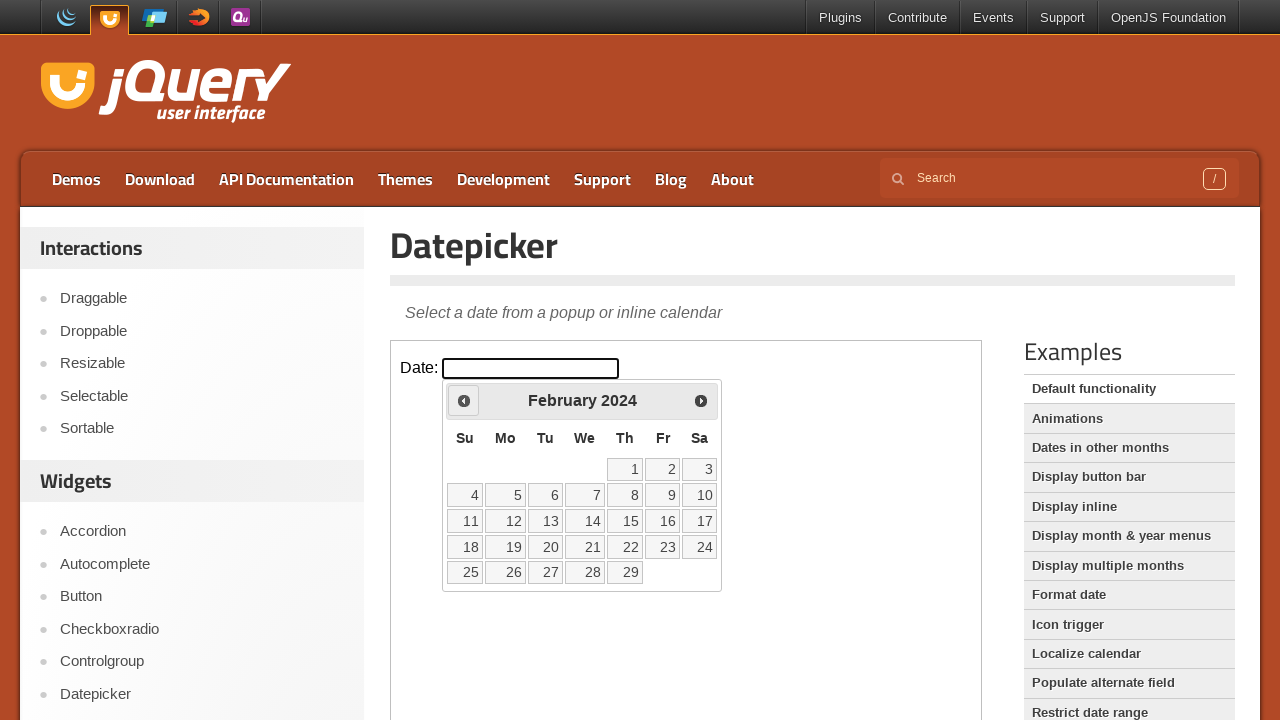

Waited 100ms for year navigation
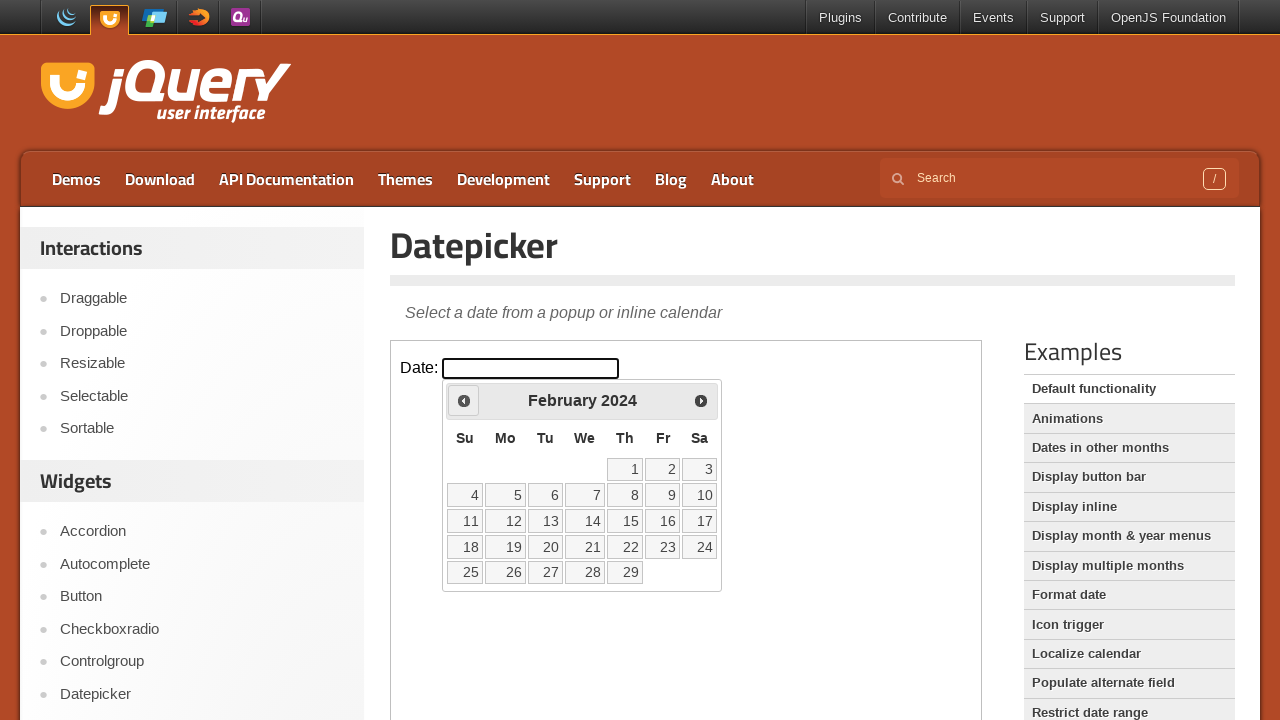

Clicked previous button to navigate years (currently at 2024) at (464, 400) on iframe.demo-frame >> internal:control=enter-frame >> .ui-datepicker-prev
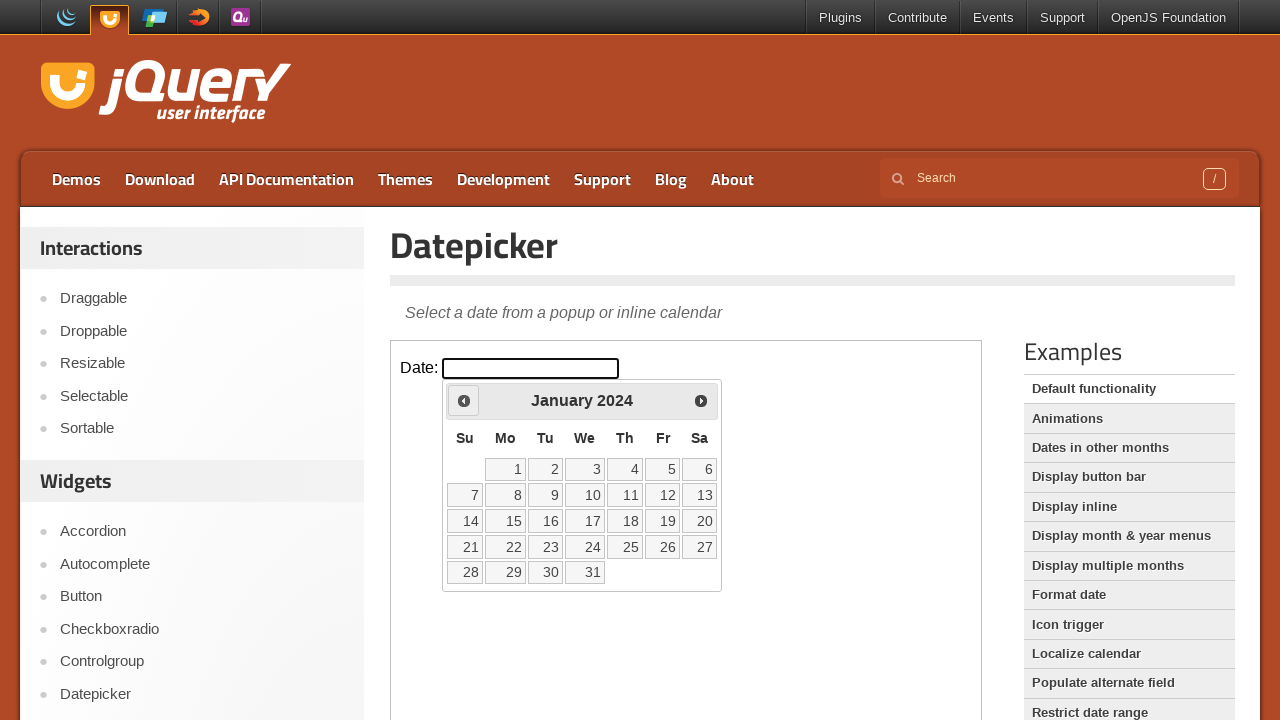

Waited 100ms for year navigation
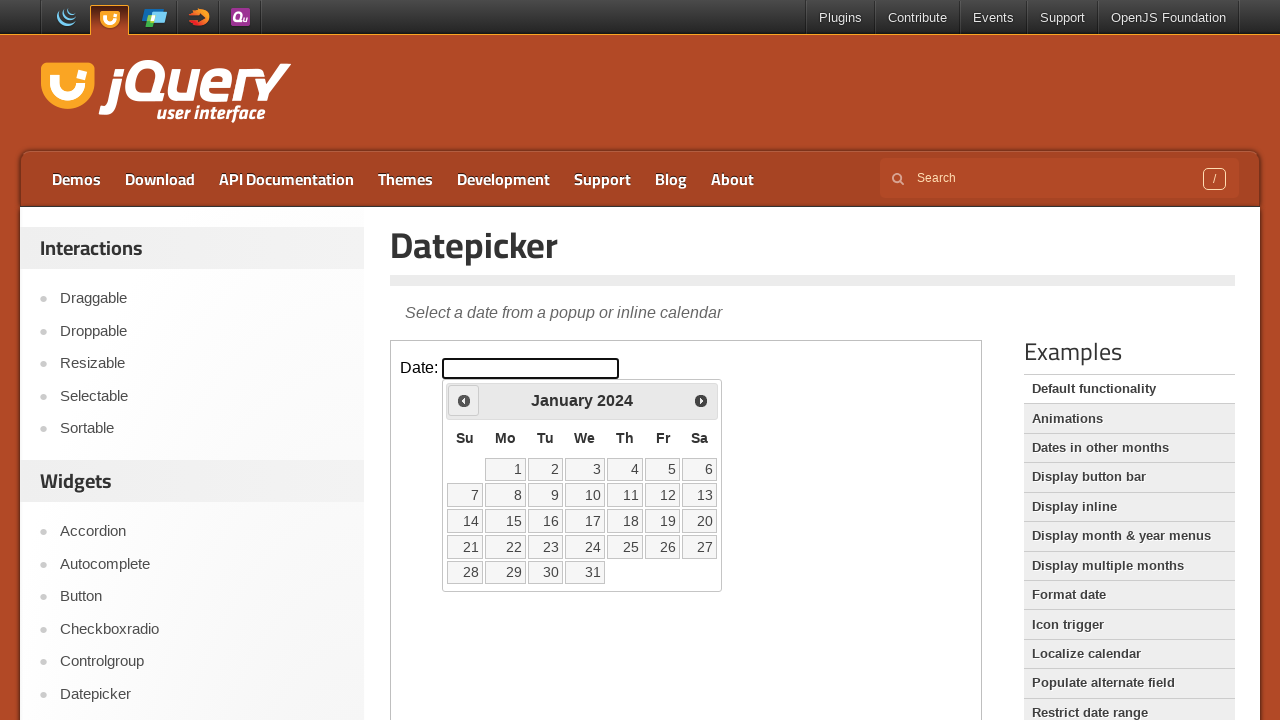

Clicked previous button to navigate years (currently at 2024) at (464, 400) on iframe.demo-frame >> internal:control=enter-frame >> .ui-datepicker-prev
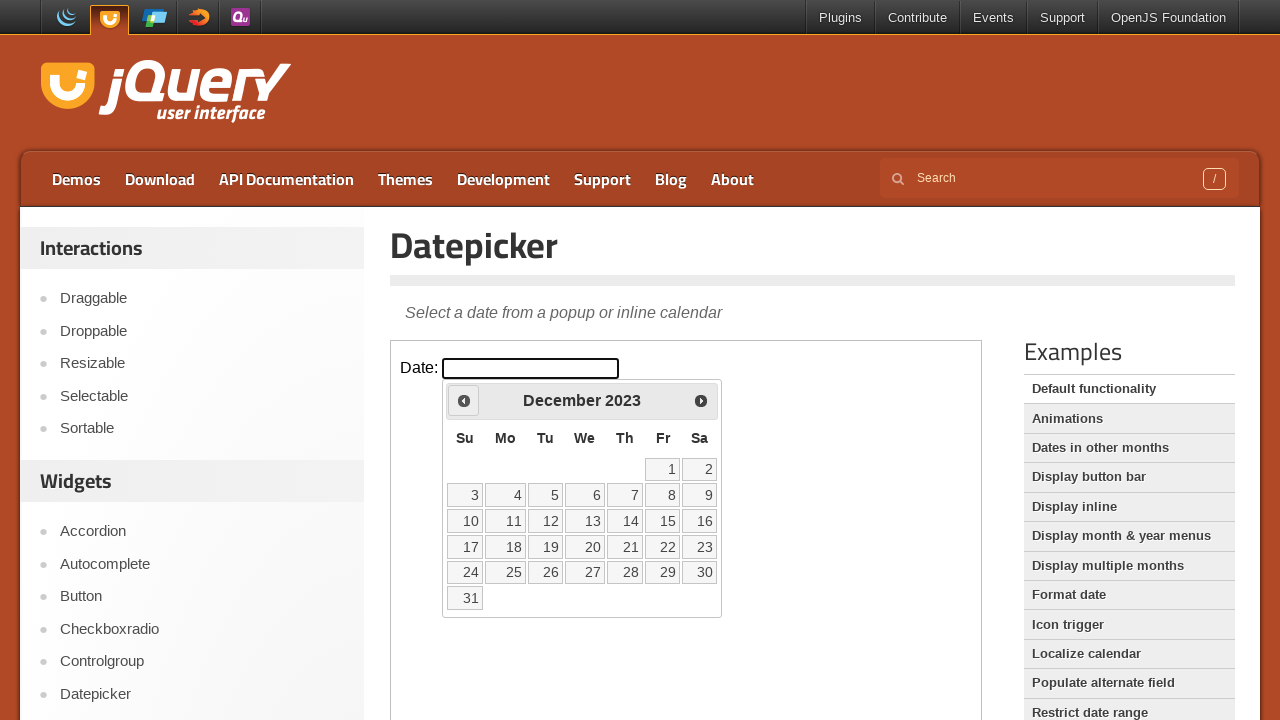

Waited 100ms for year navigation
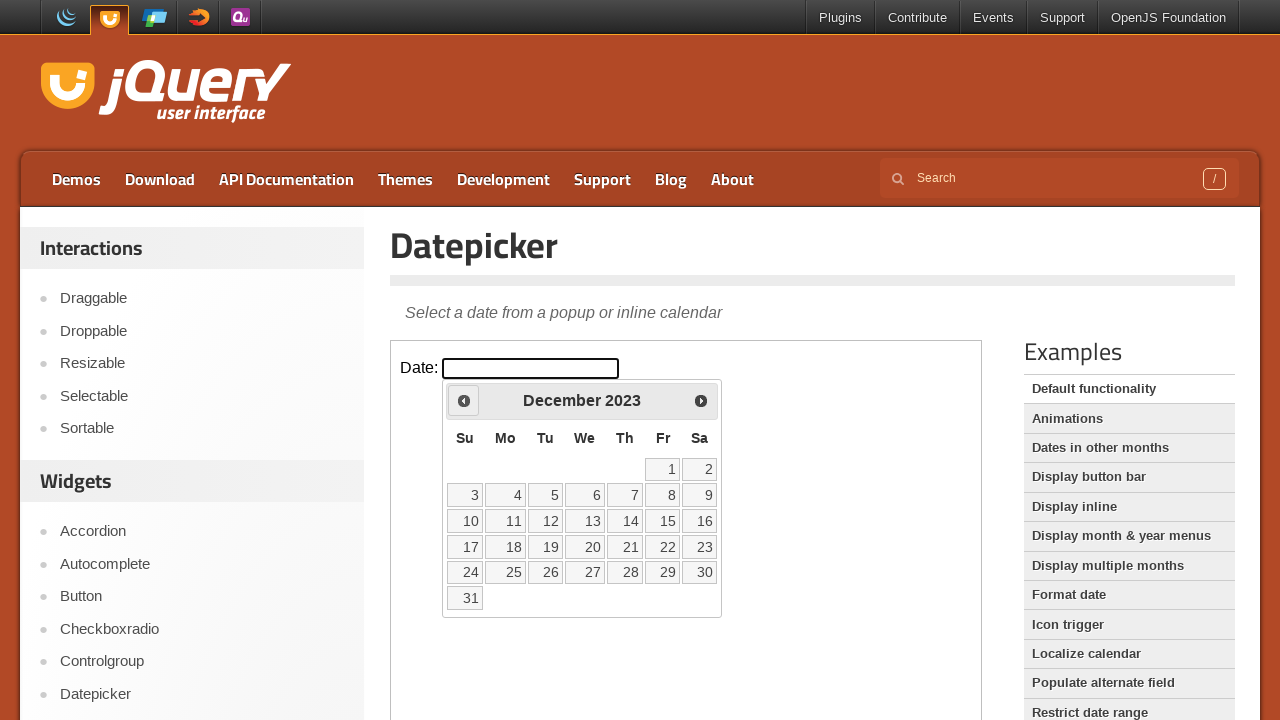

Clicked previous button to navigate years (currently at 2023) at (464, 400) on iframe.demo-frame >> internal:control=enter-frame >> .ui-datepicker-prev
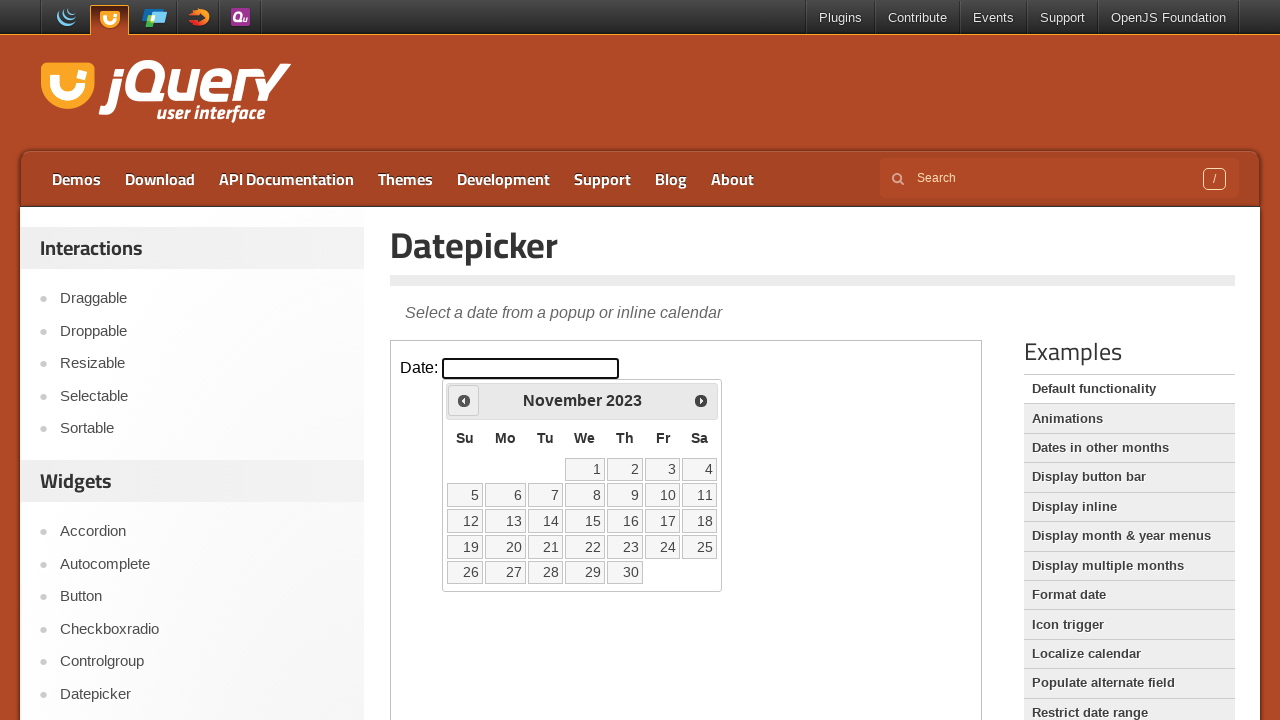

Waited 100ms for year navigation
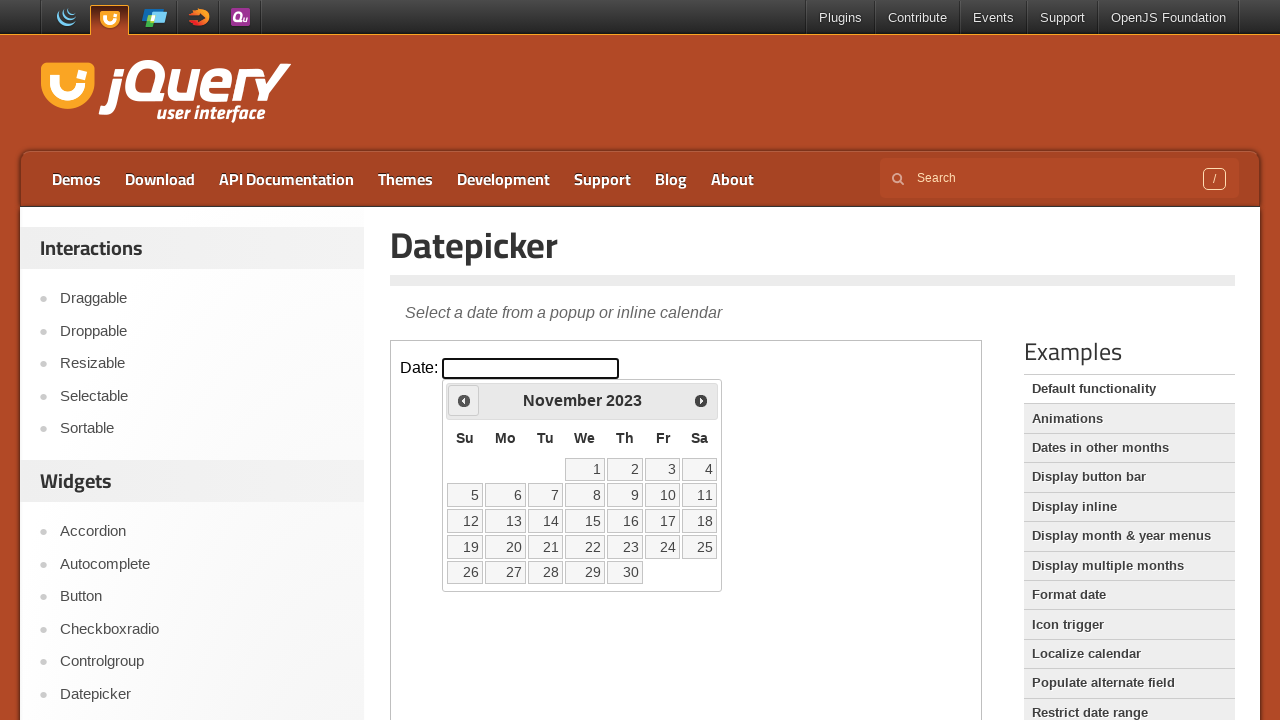

Clicked previous button to navigate years (currently at 2023) at (464, 400) on iframe.demo-frame >> internal:control=enter-frame >> .ui-datepicker-prev
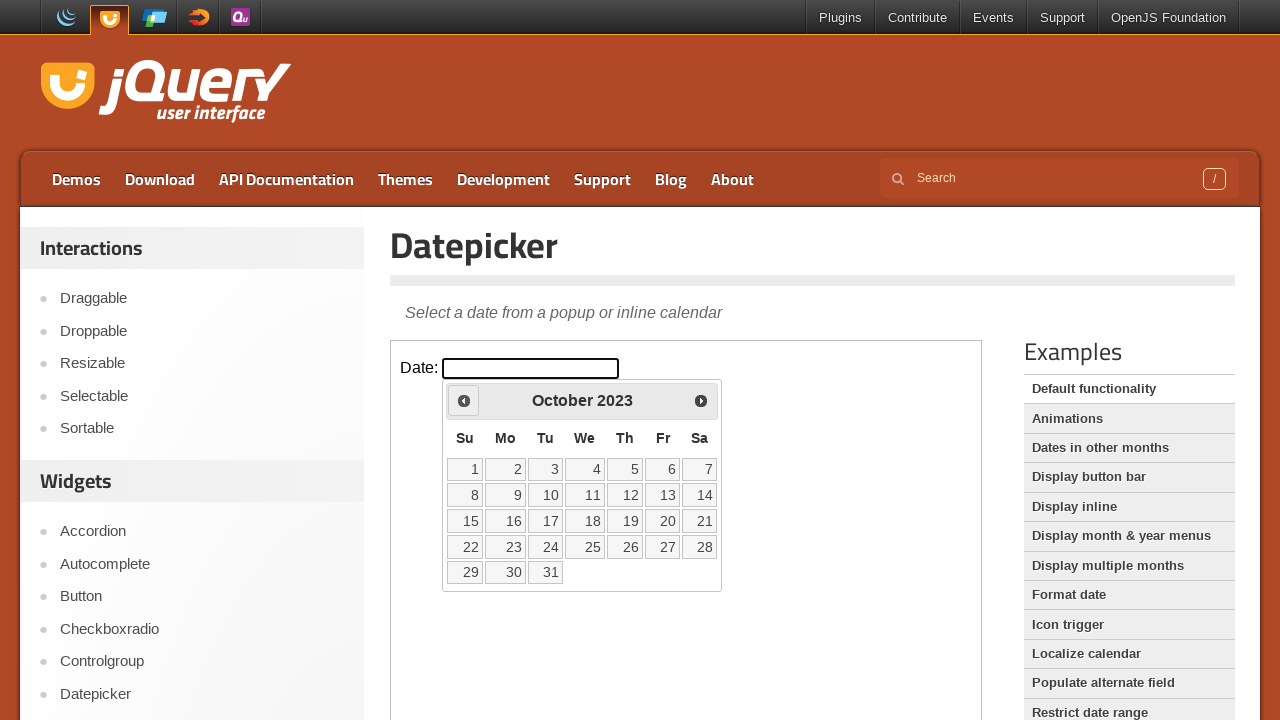

Waited 100ms for year navigation
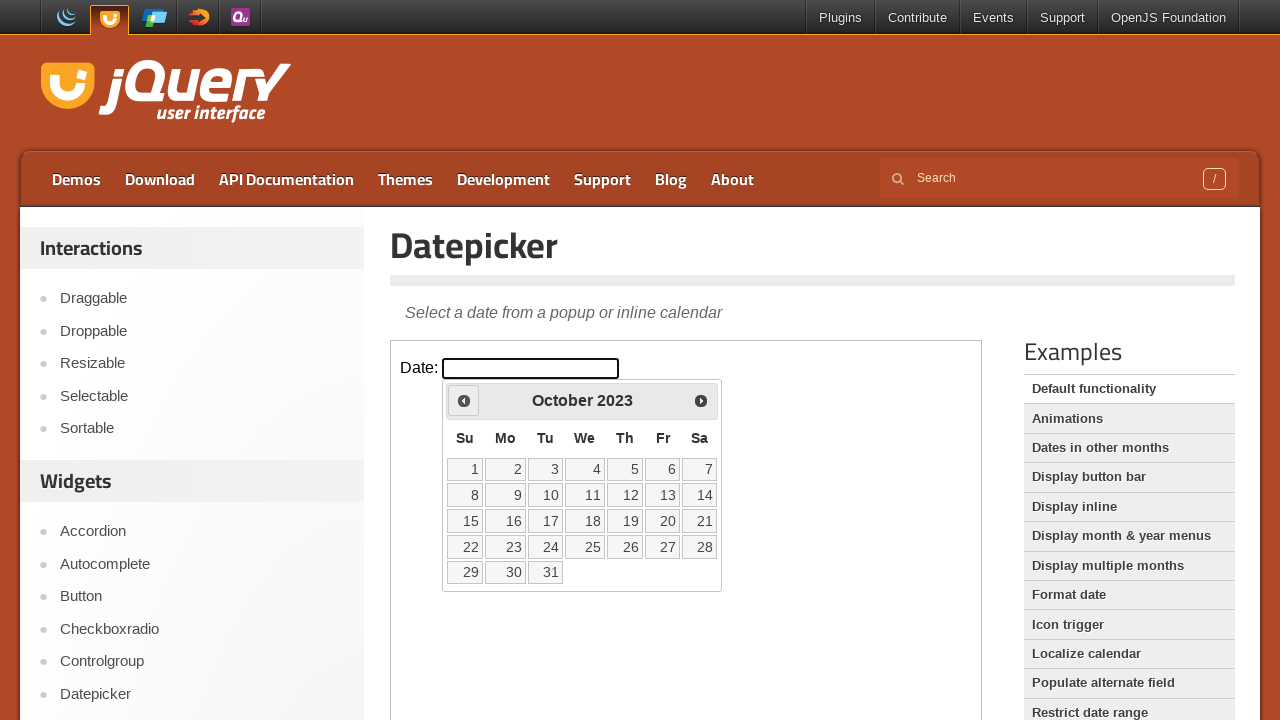

Clicked previous button to navigate years (currently at 2023) at (464, 400) on iframe.demo-frame >> internal:control=enter-frame >> .ui-datepicker-prev
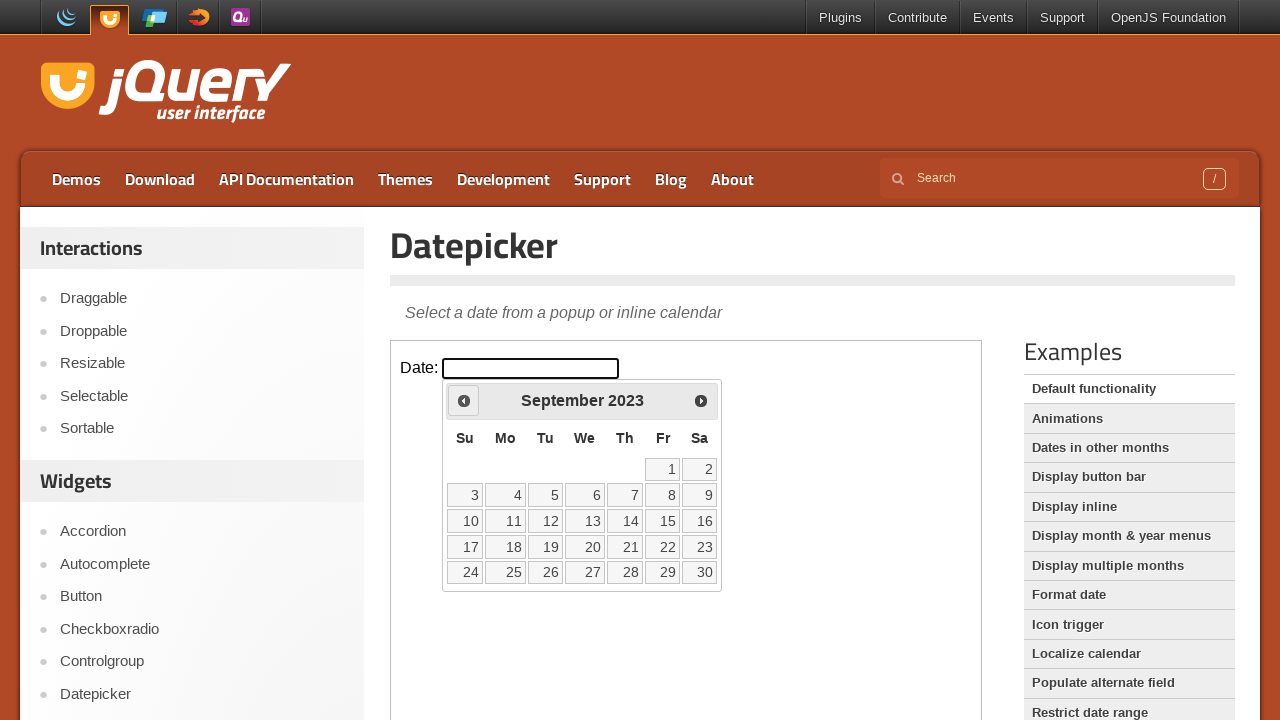

Waited 100ms for year navigation
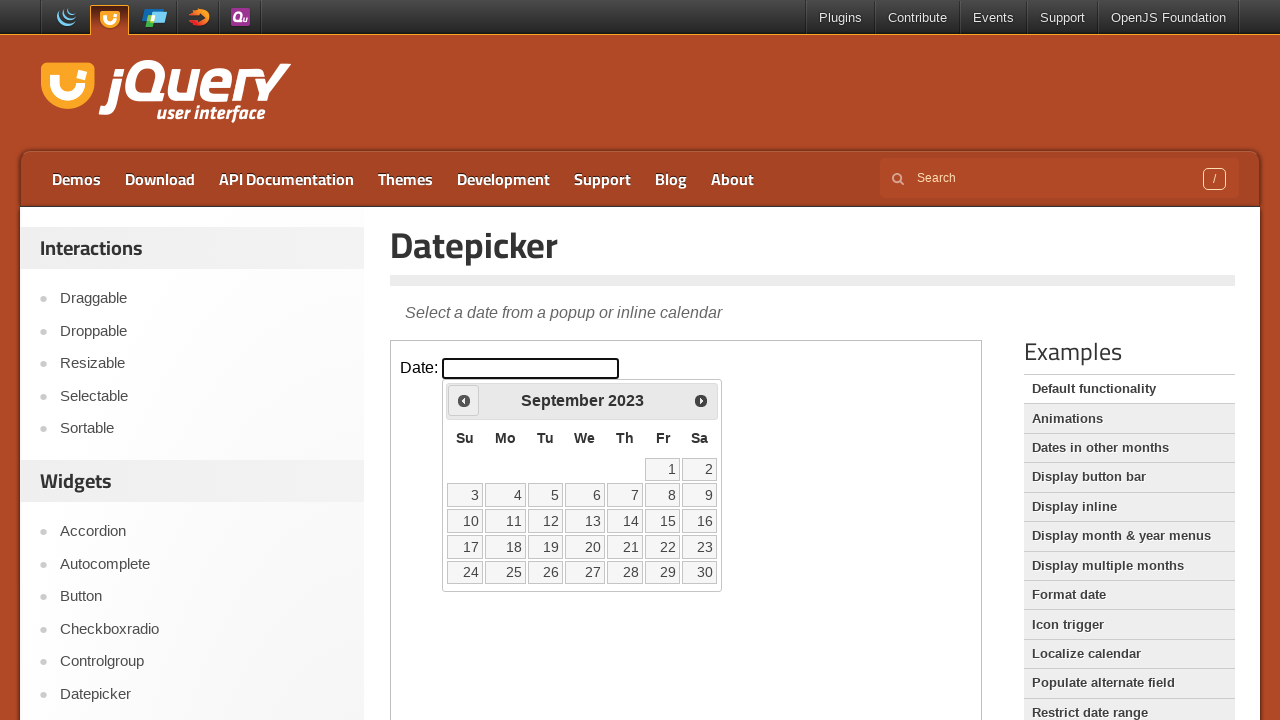

Clicked previous button to navigate years (currently at 2023) at (464, 400) on iframe.demo-frame >> internal:control=enter-frame >> .ui-datepicker-prev
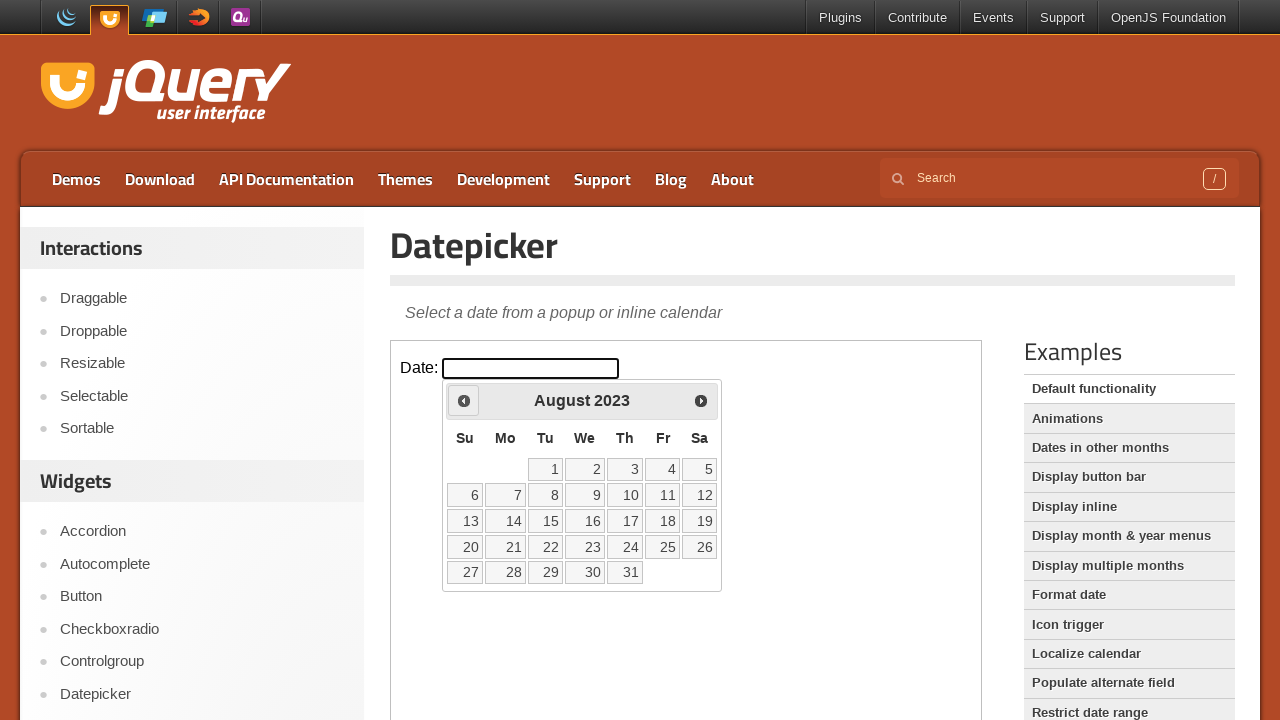

Waited 100ms for year navigation
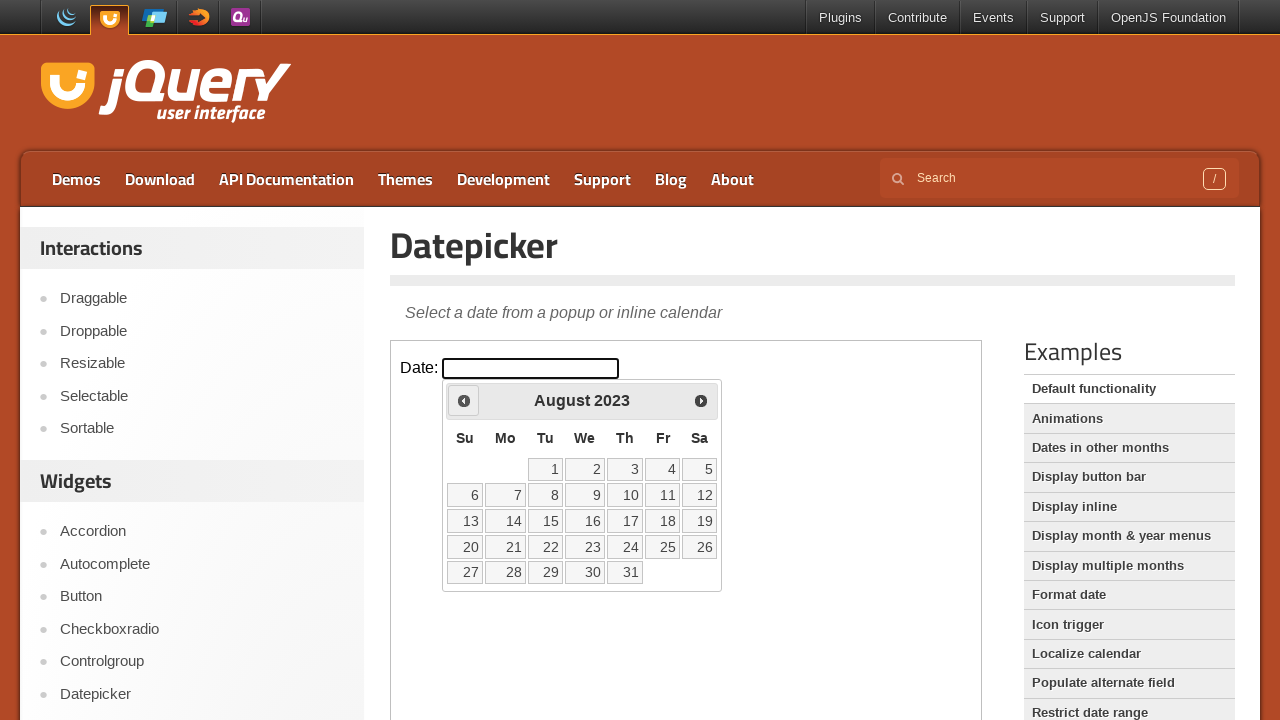

Clicked previous button to navigate years (currently at 2023) at (464, 400) on iframe.demo-frame >> internal:control=enter-frame >> .ui-datepicker-prev
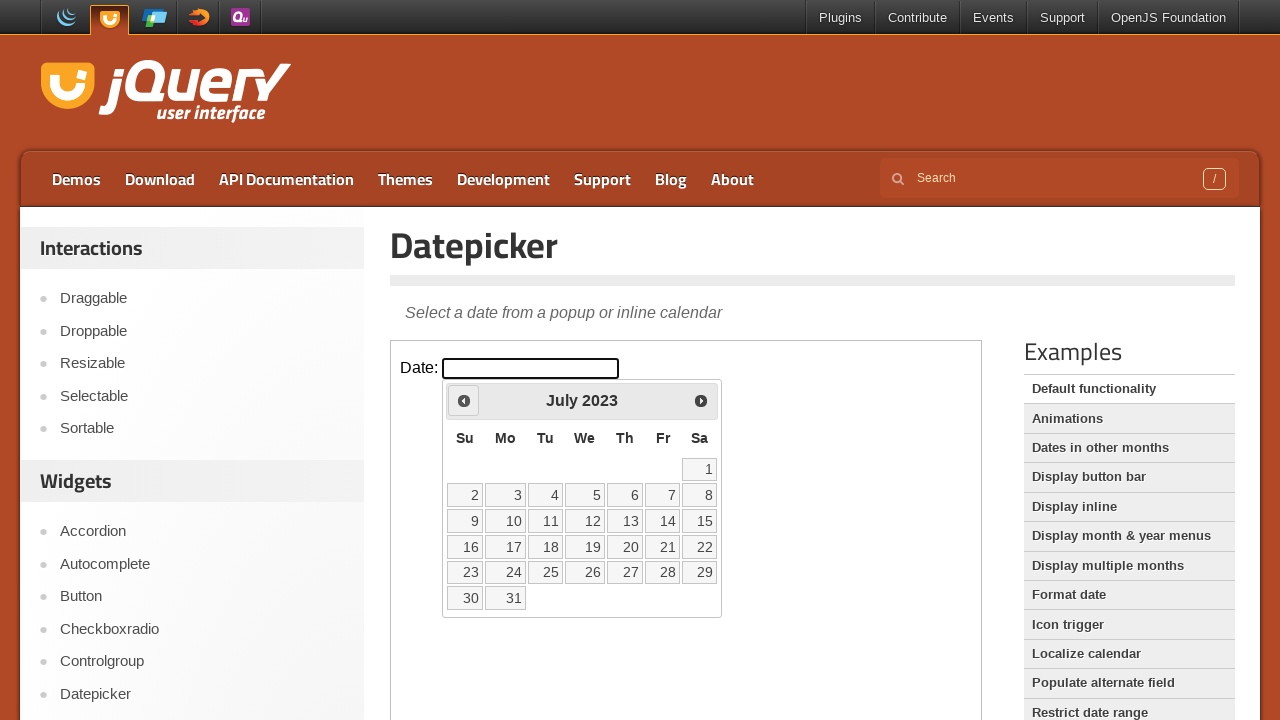

Waited 100ms for year navigation
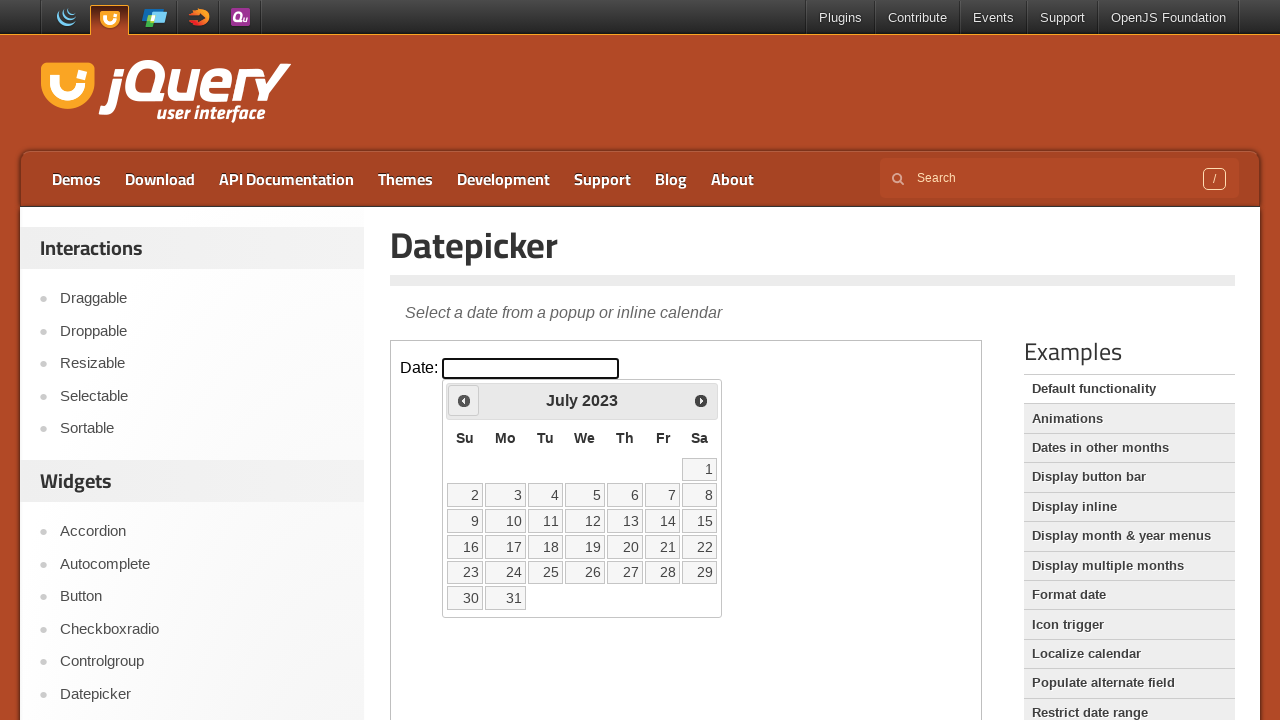

Clicked previous button to navigate years (currently at 2023) at (464, 400) on iframe.demo-frame >> internal:control=enter-frame >> .ui-datepicker-prev
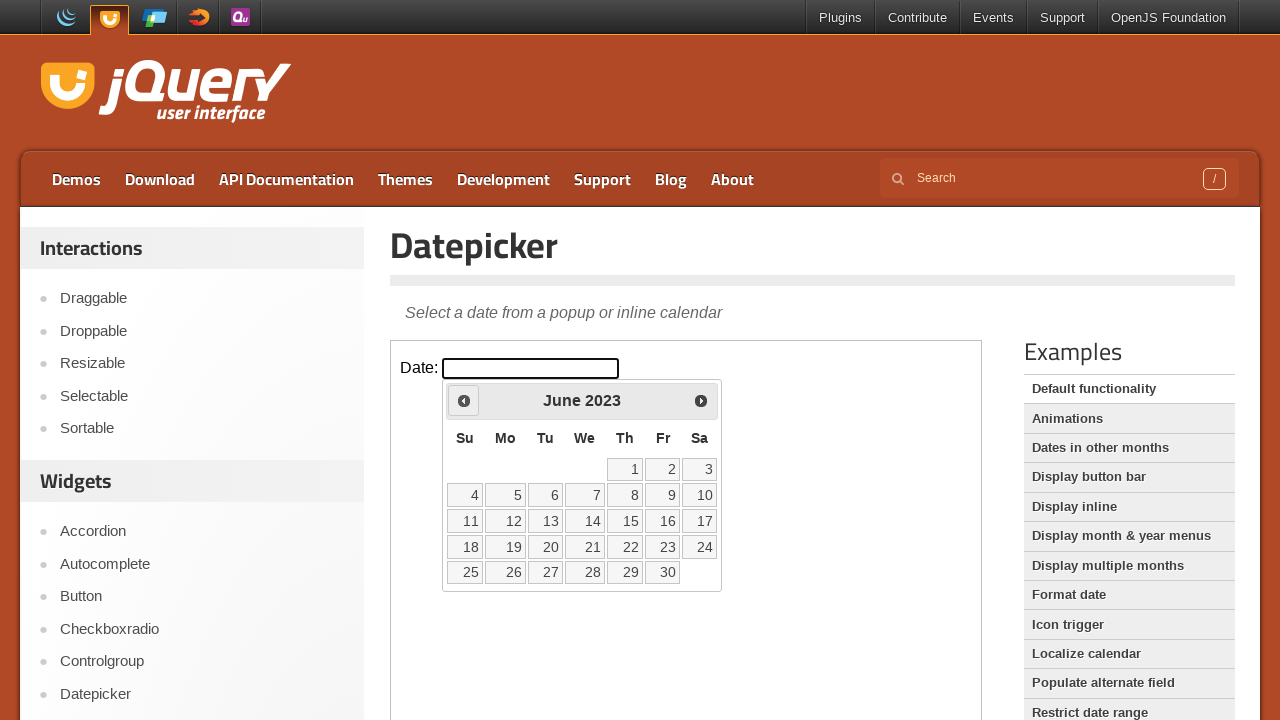

Waited 100ms for year navigation
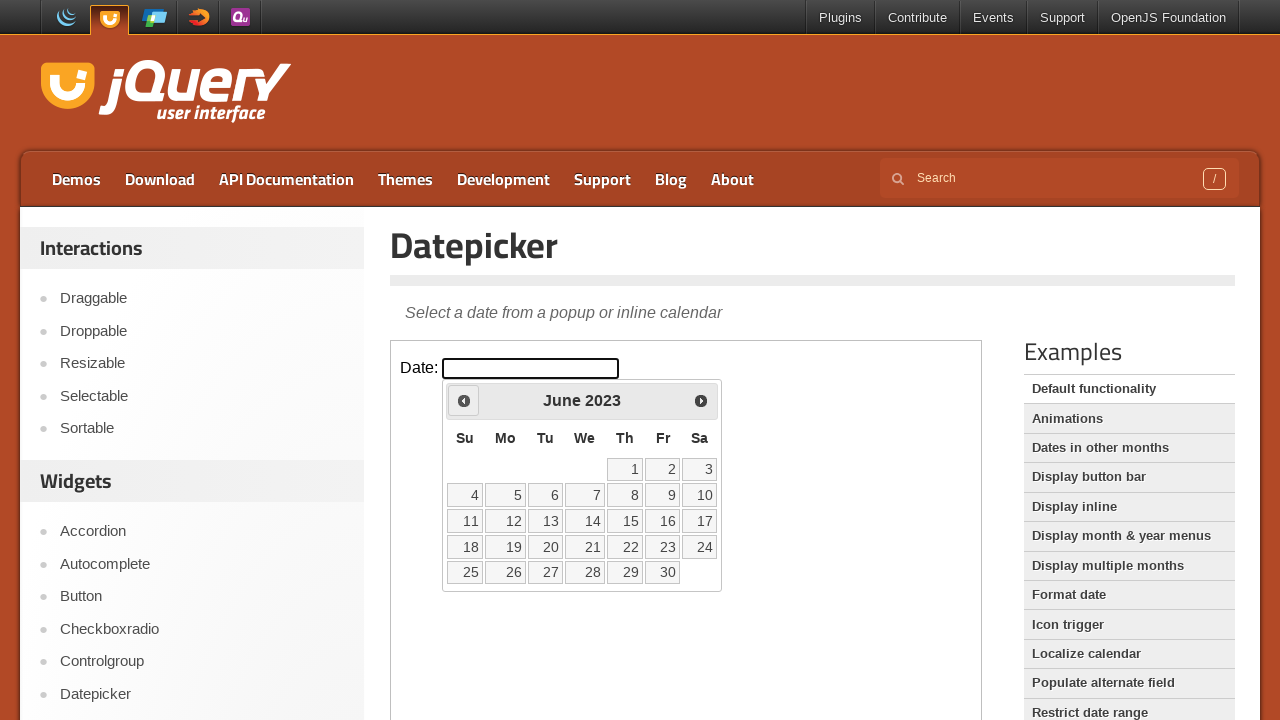

Clicked previous button to navigate years (currently at 2023) at (464, 400) on iframe.demo-frame >> internal:control=enter-frame >> .ui-datepicker-prev
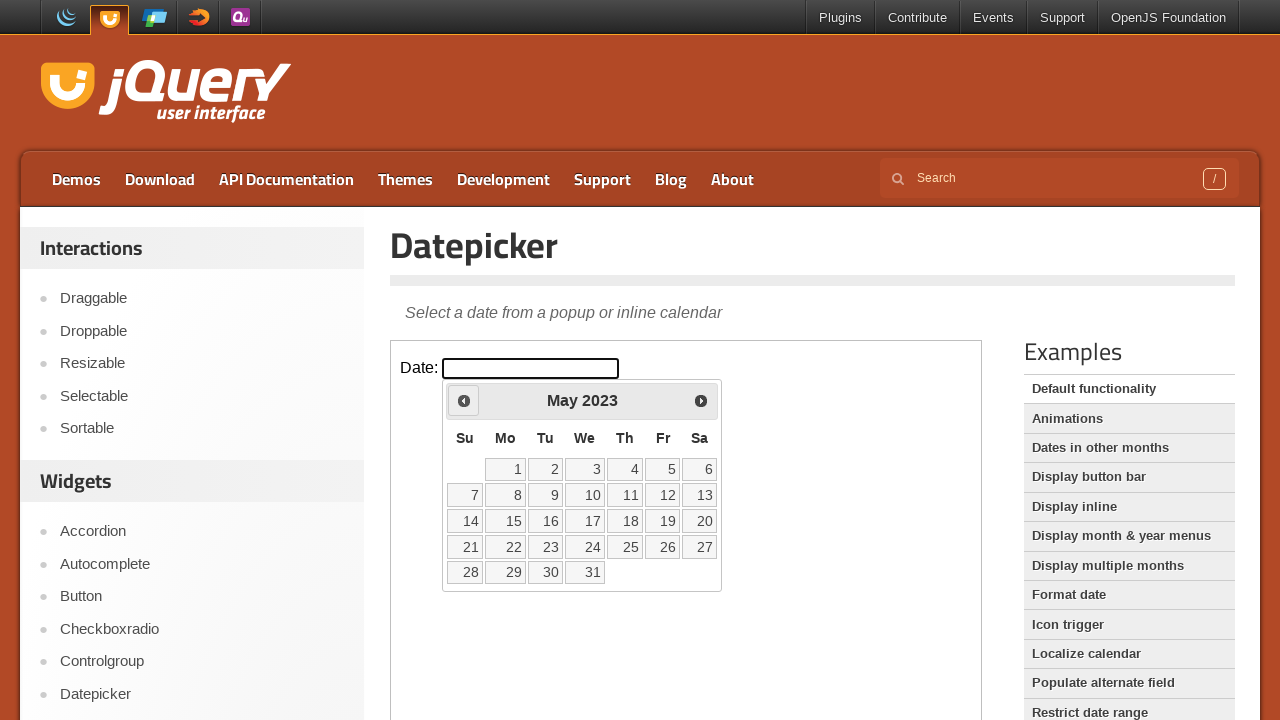

Waited 100ms for year navigation
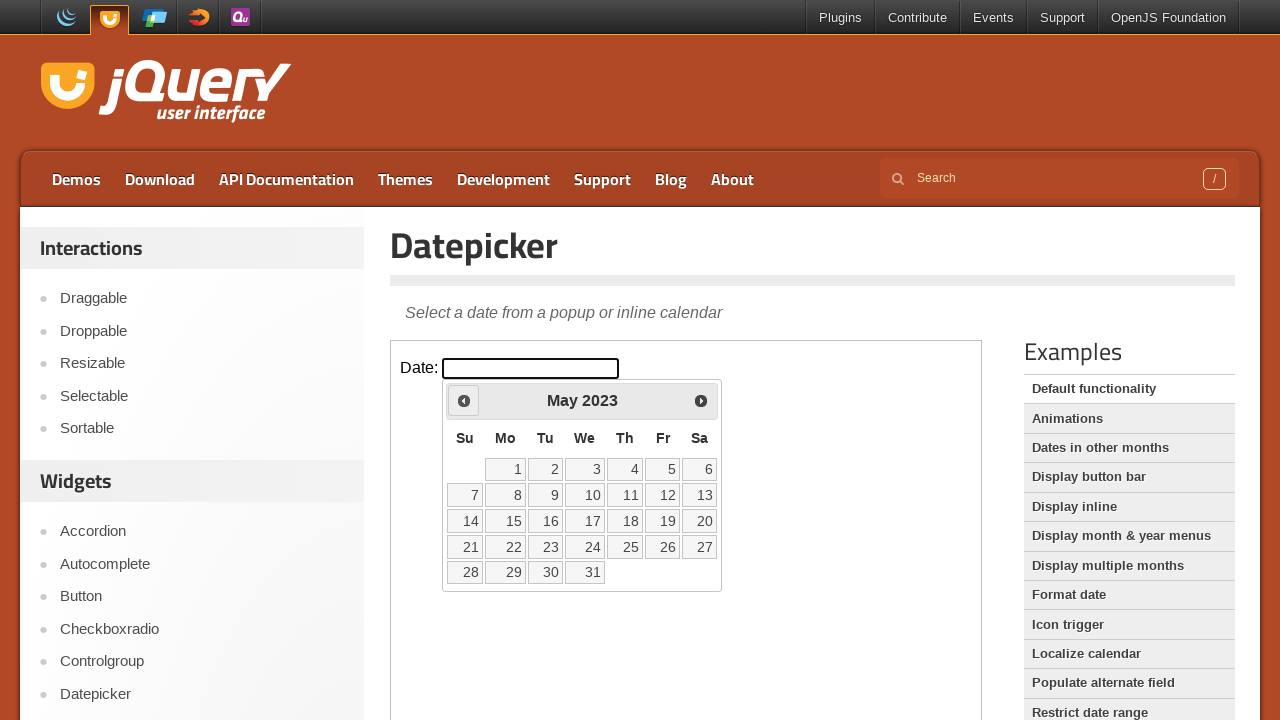

Clicked previous button to navigate years (currently at 2023) at (464, 400) on iframe.demo-frame >> internal:control=enter-frame >> .ui-datepicker-prev
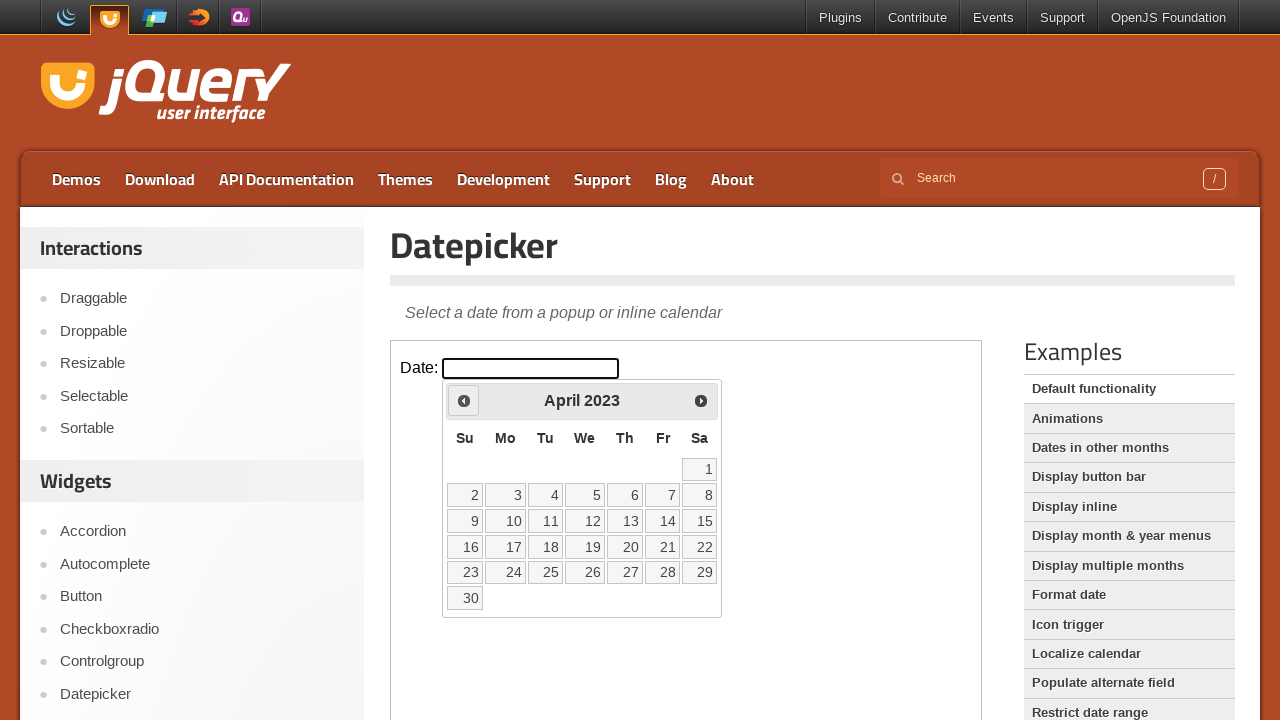

Waited 100ms for year navigation
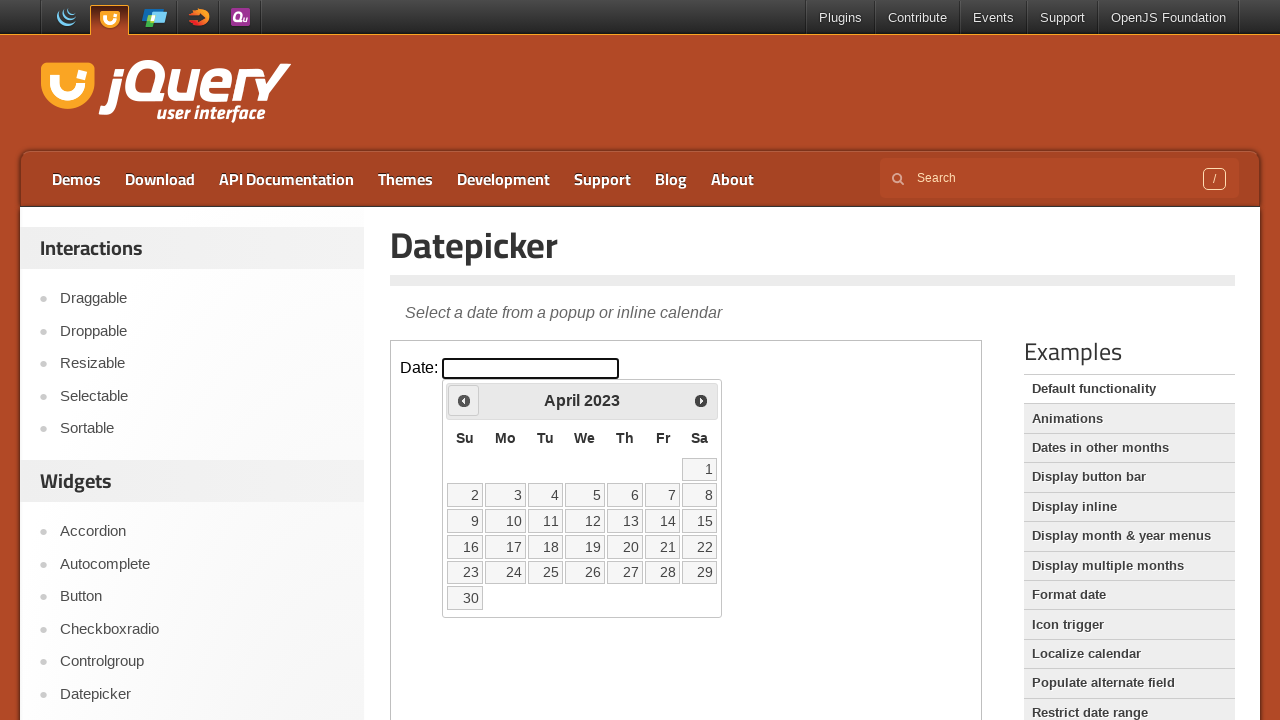

Clicked previous button to navigate years (currently at 2023) at (464, 400) on iframe.demo-frame >> internal:control=enter-frame >> .ui-datepicker-prev
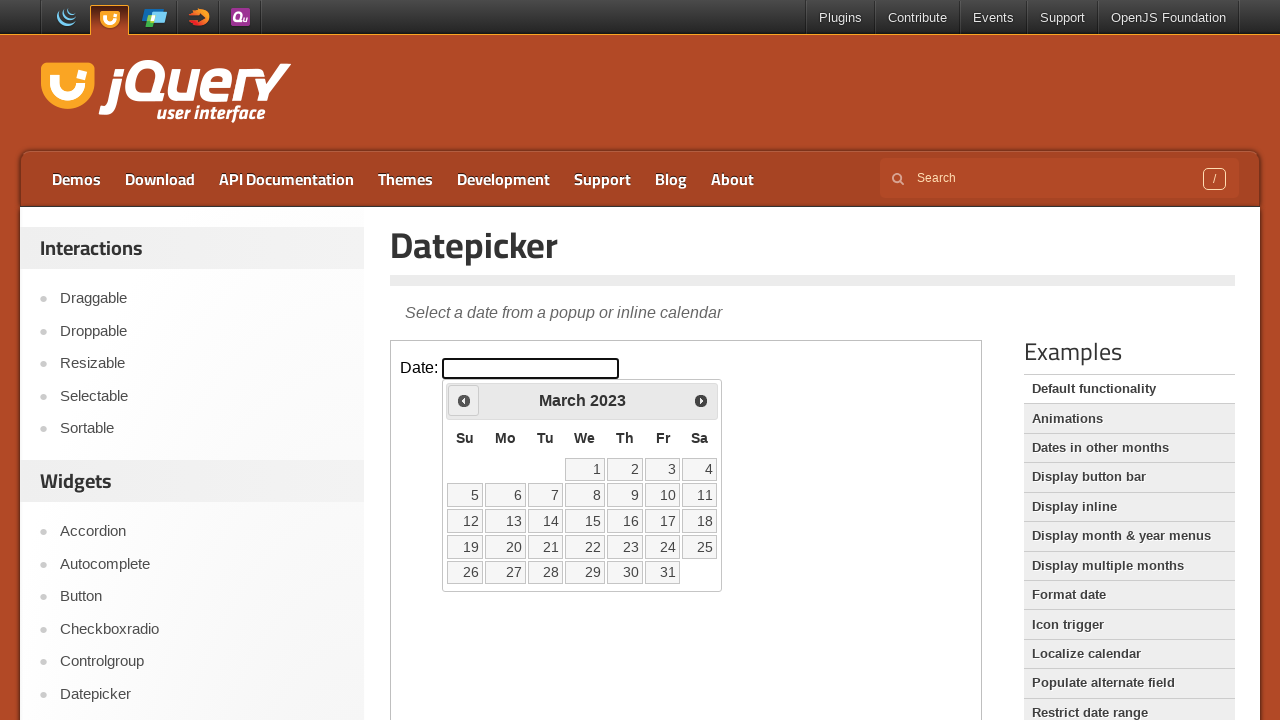

Waited 100ms for year navigation
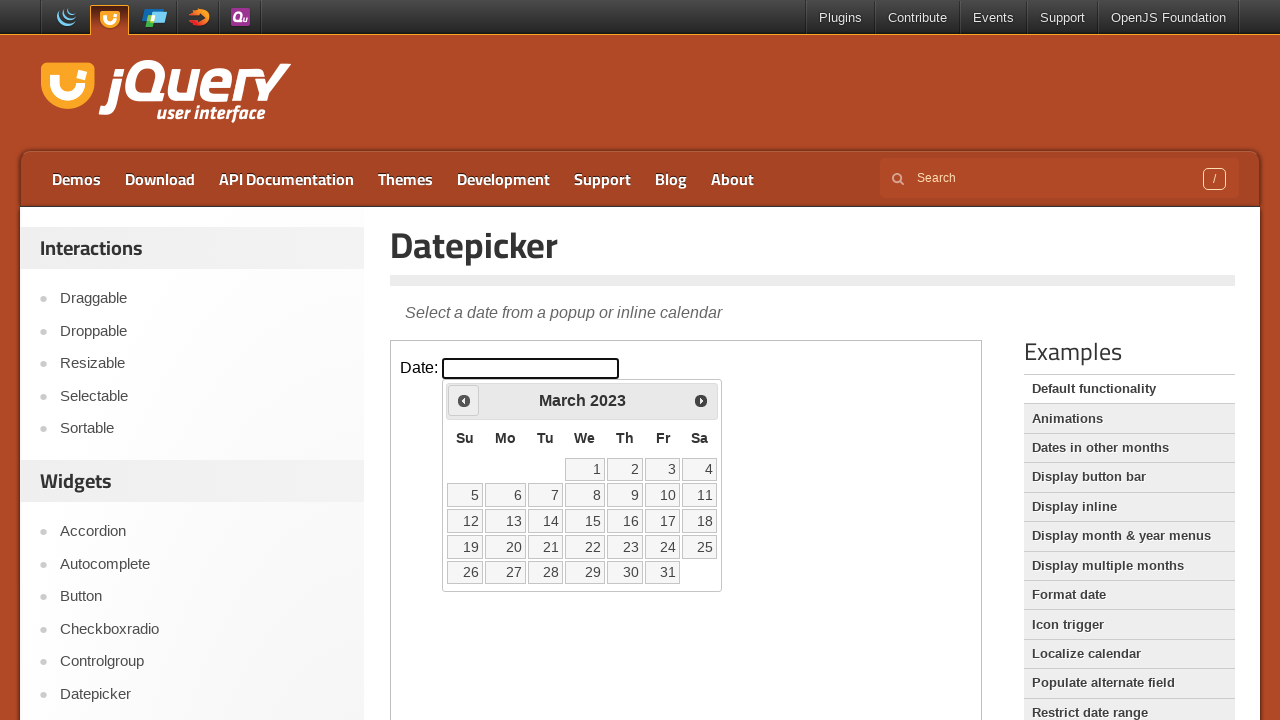

Clicked previous button to navigate years (currently at 2023) at (464, 400) on iframe.demo-frame >> internal:control=enter-frame >> .ui-datepicker-prev
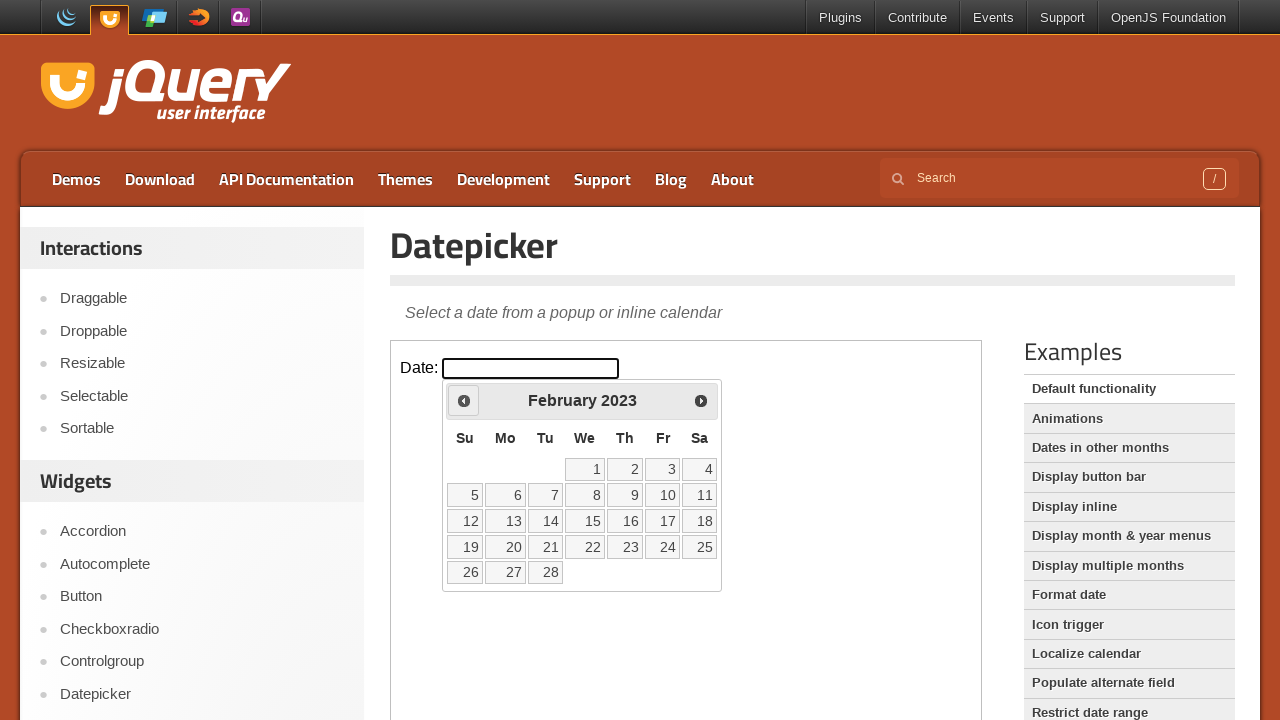

Waited 100ms for year navigation
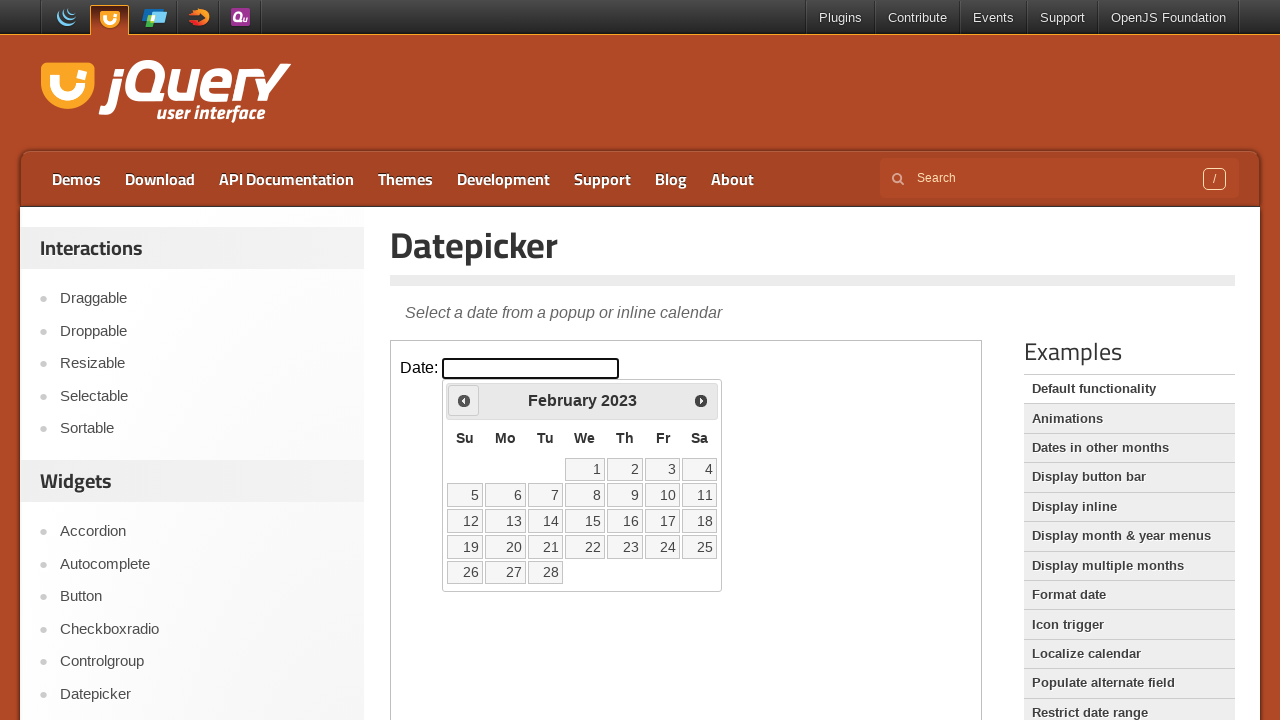

Clicked previous button to navigate years (currently at 2023) at (464, 400) on iframe.demo-frame >> internal:control=enter-frame >> .ui-datepicker-prev
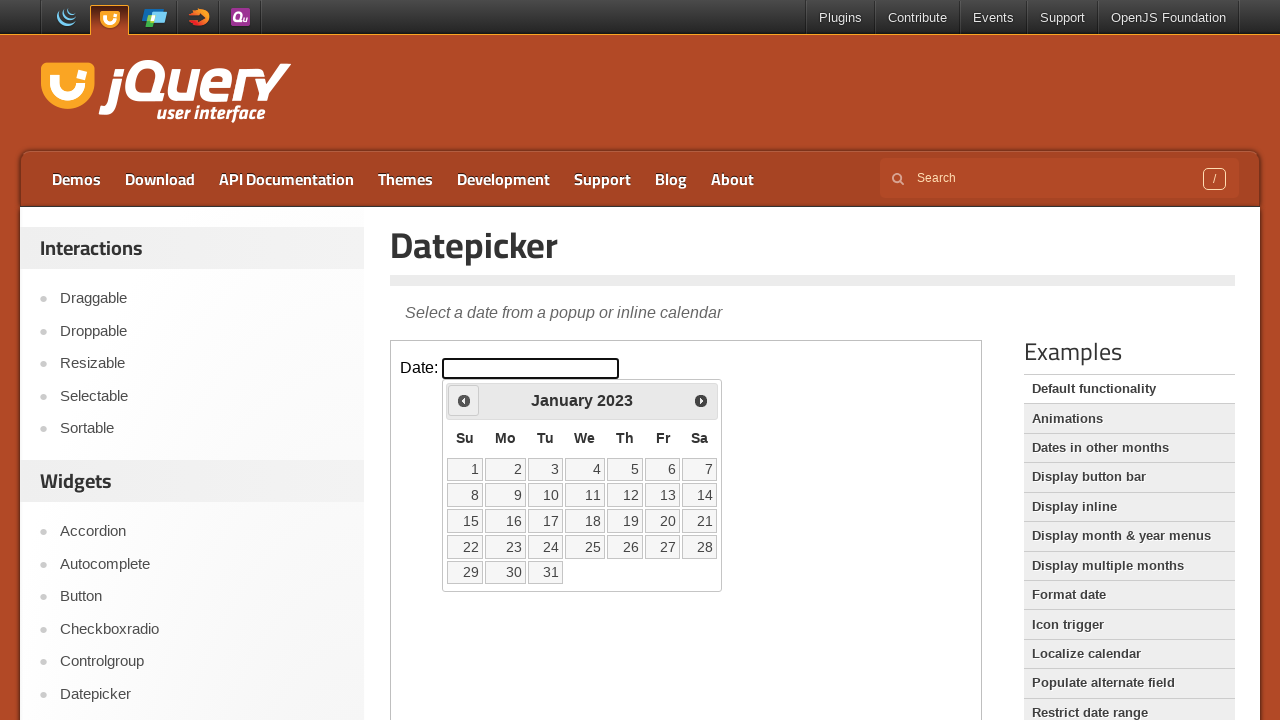

Waited 100ms for year navigation
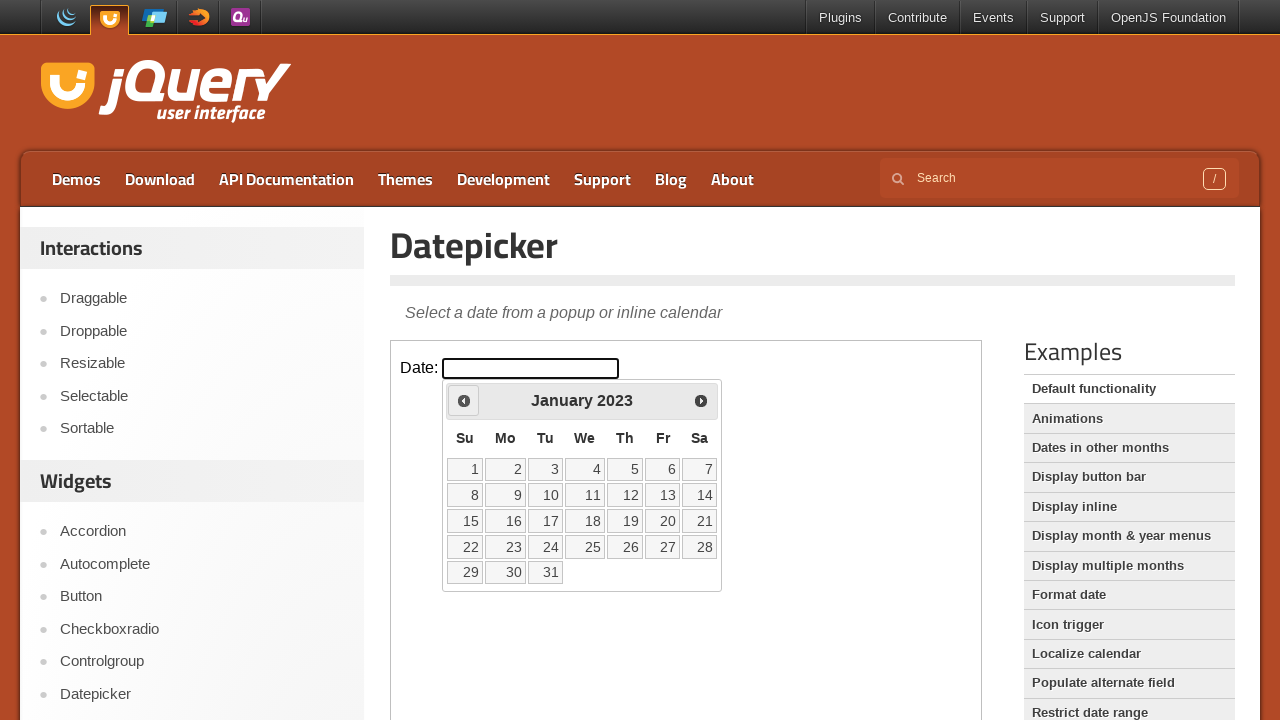

Clicked previous button to navigate years (currently at 2023) at (464, 400) on iframe.demo-frame >> internal:control=enter-frame >> .ui-datepicker-prev
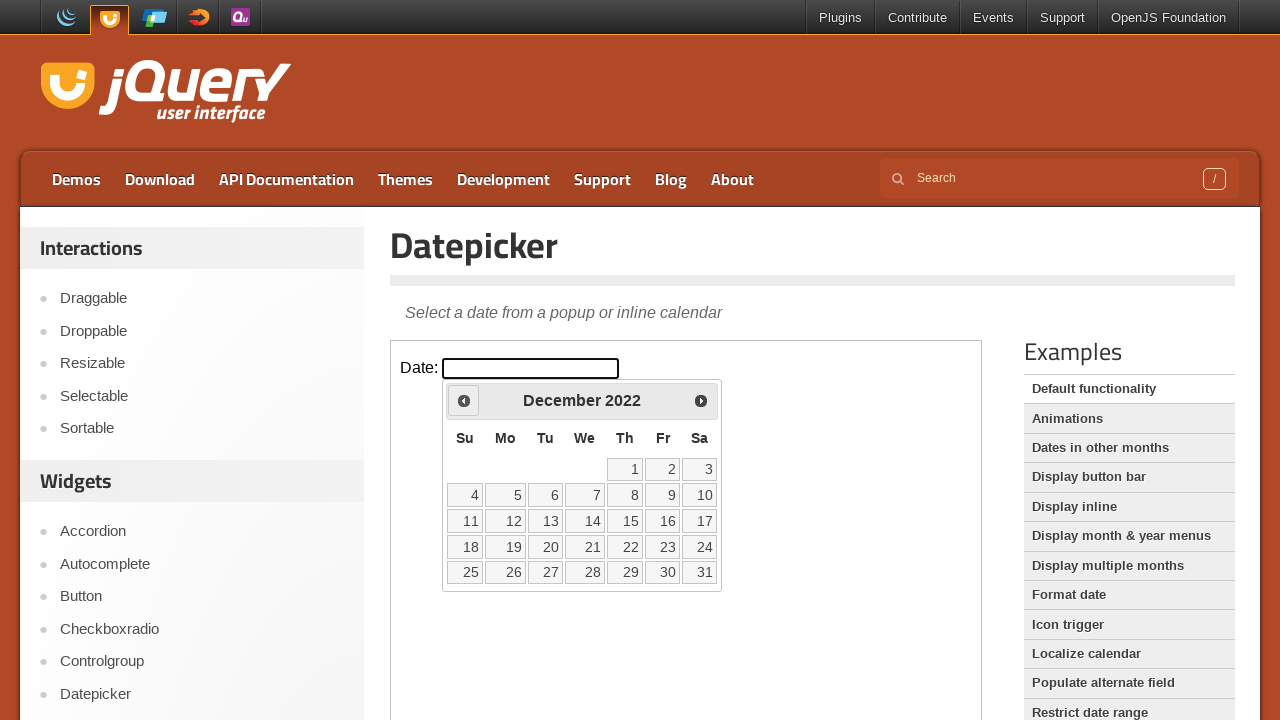

Waited 100ms for year navigation
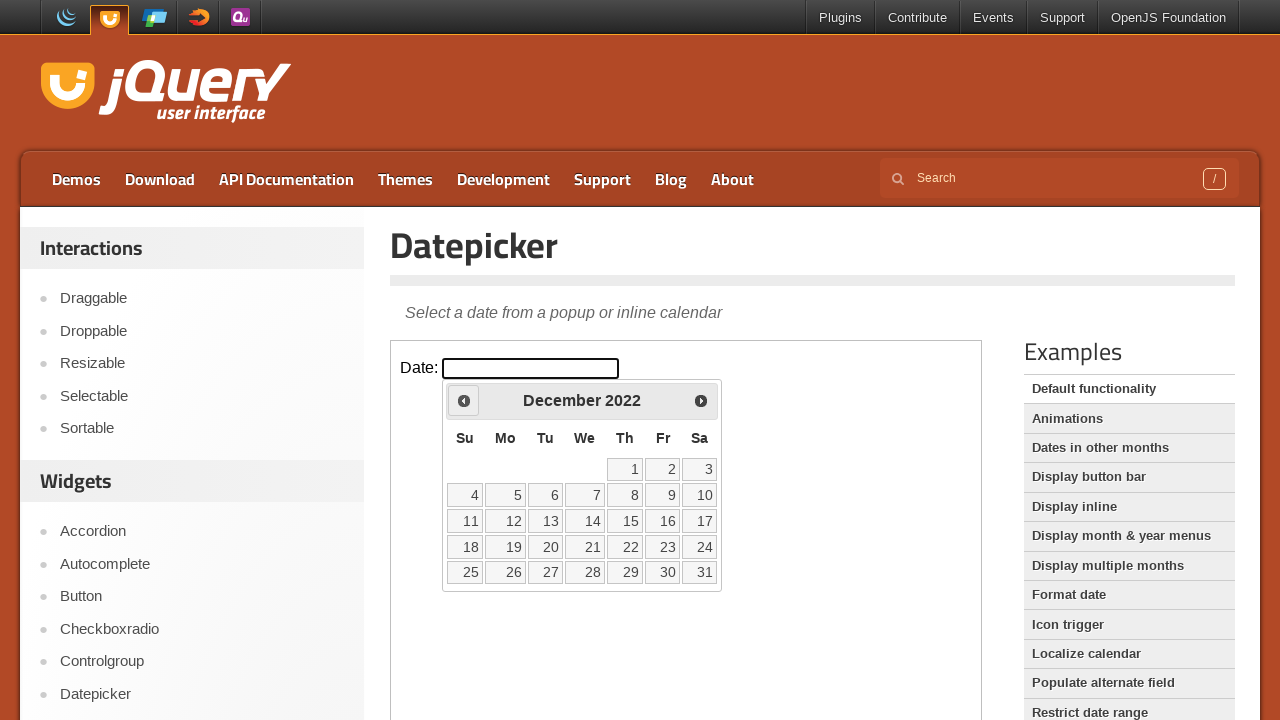

Clicked previous button to navigate years (currently at 2022) at (464, 400) on iframe.demo-frame >> internal:control=enter-frame >> .ui-datepicker-prev
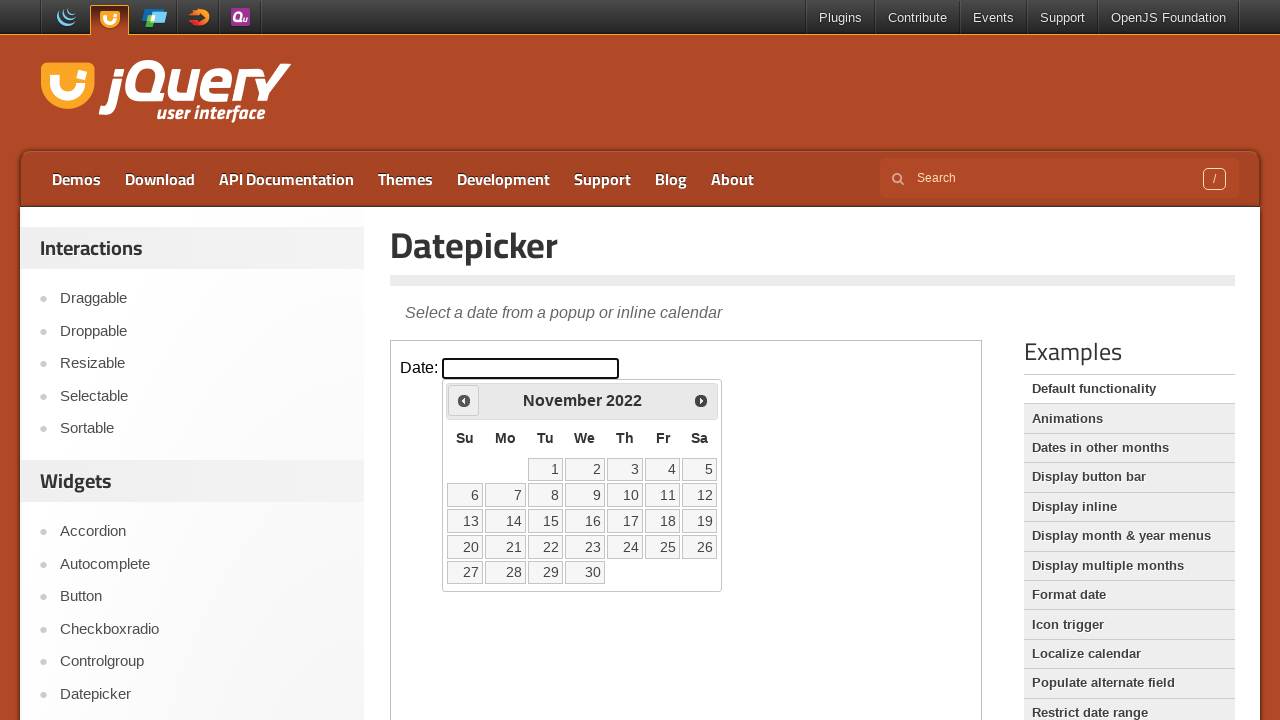

Waited 100ms for year navigation
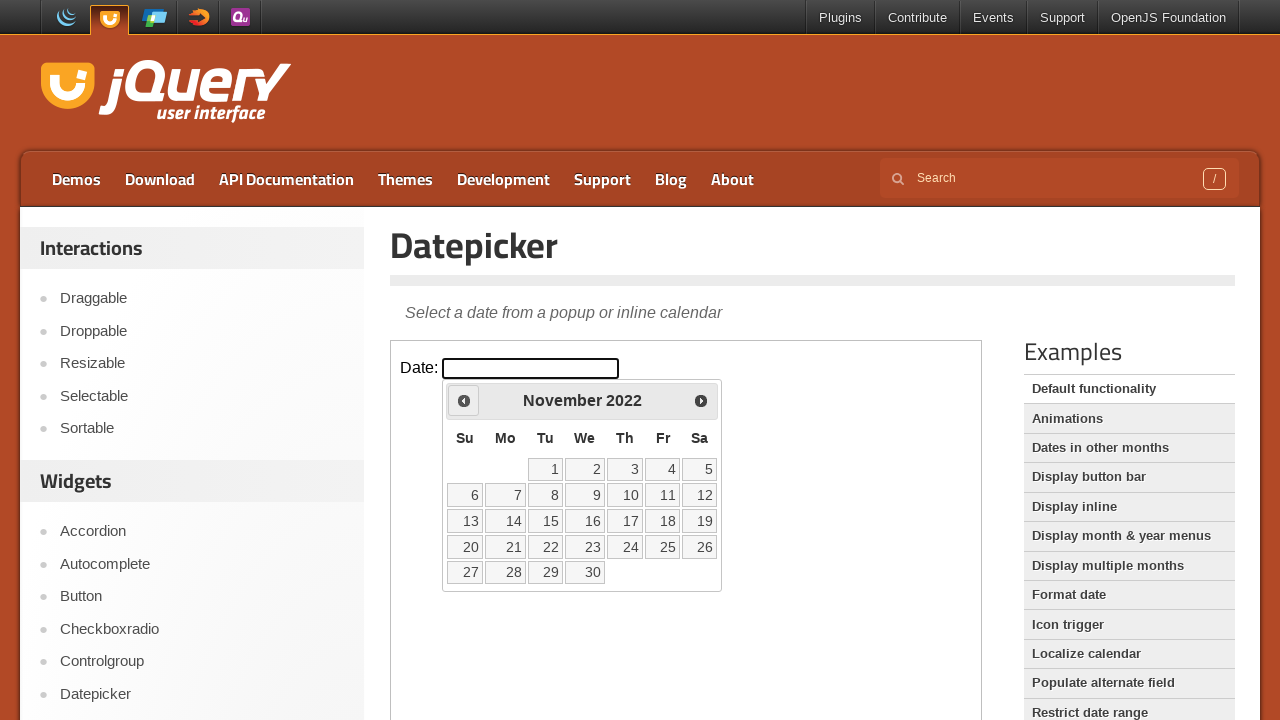

Clicked previous button to navigate years (currently at 2022) at (464, 400) on iframe.demo-frame >> internal:control=enter-frame >> .ui-datepicker-prev
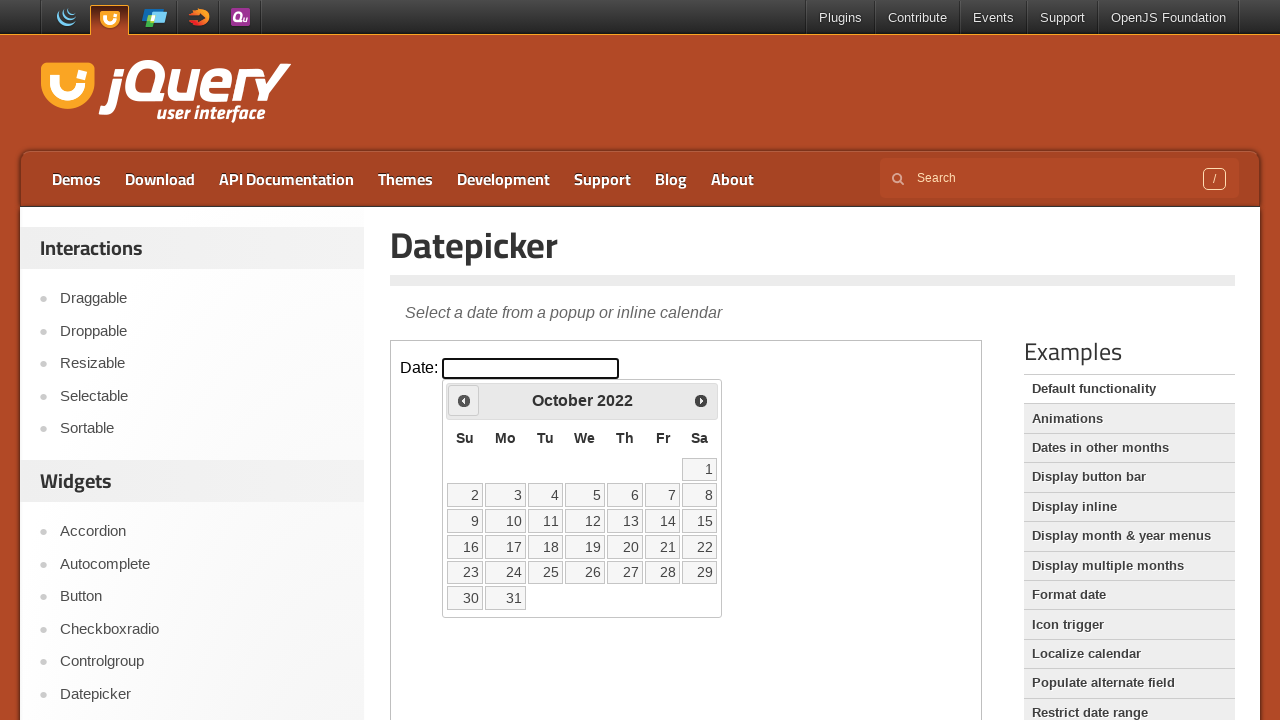

Waited 100ms for year navigation
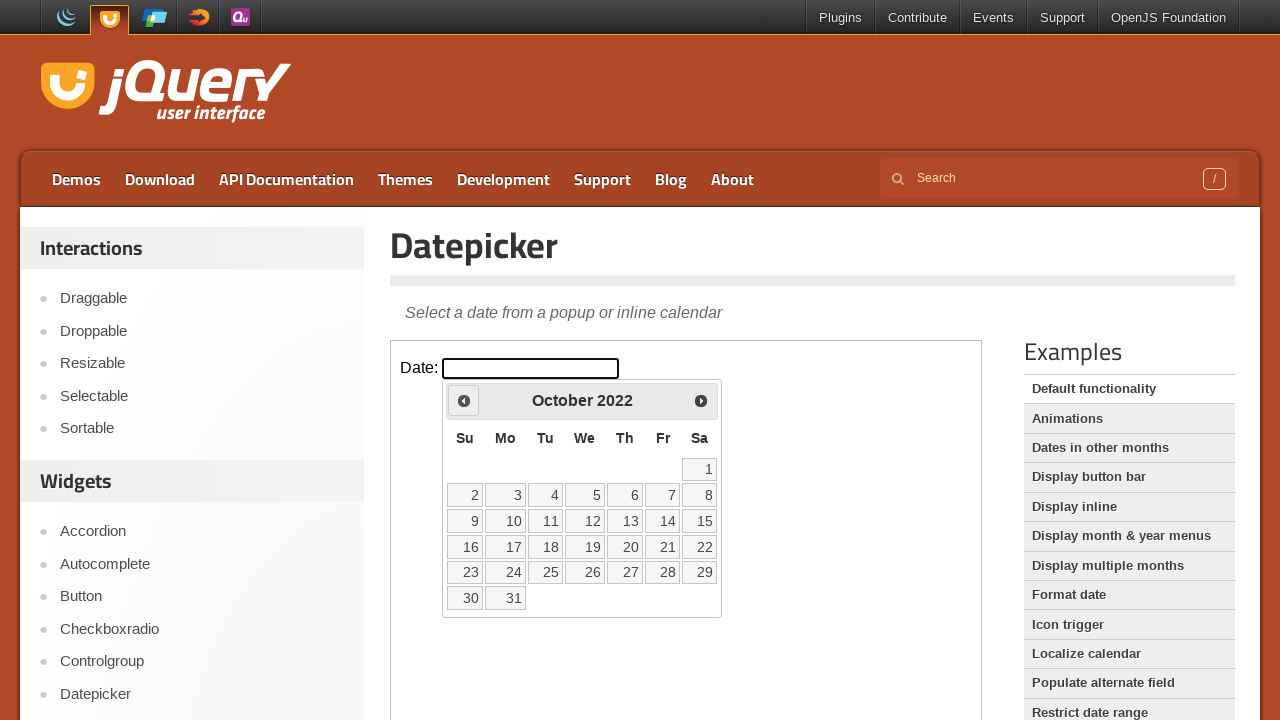

Clicked previous button to navigate years (currently at 2022) at (464, 400) on iframe.demo-frame >> internal:control=enter-frame >> .ui-datepicker-prev
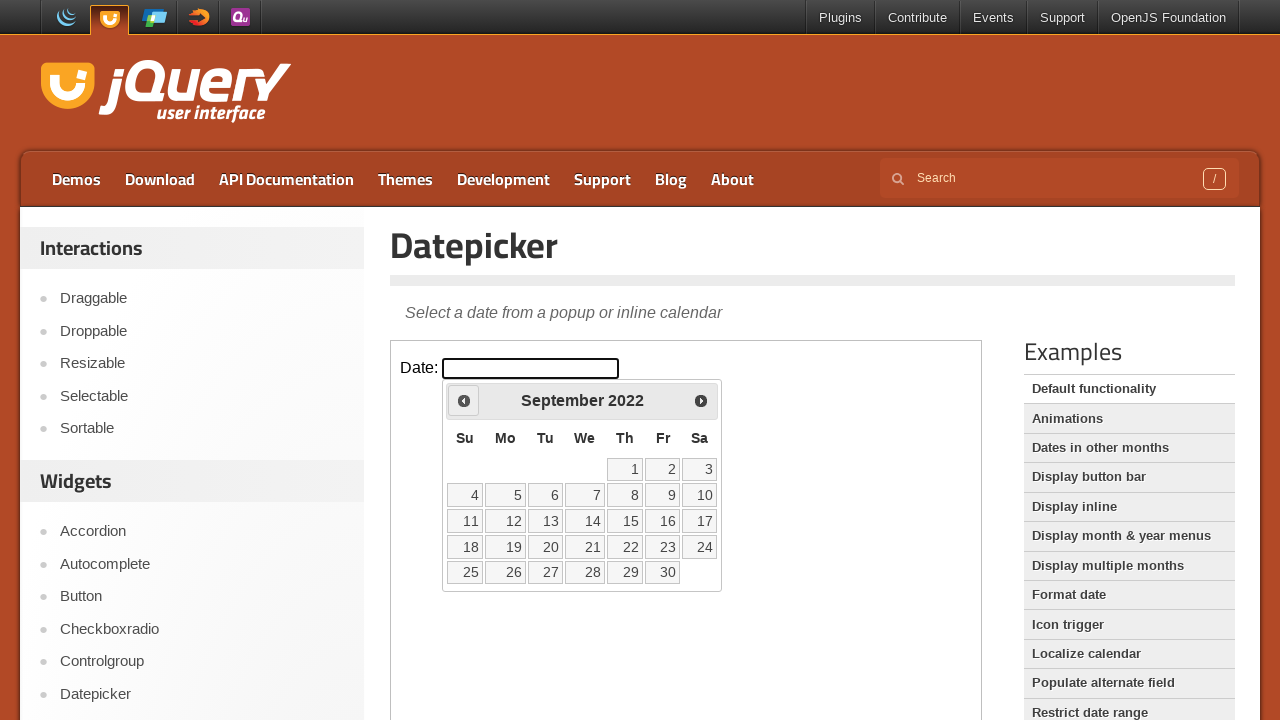

Waited 100ms for year navigation
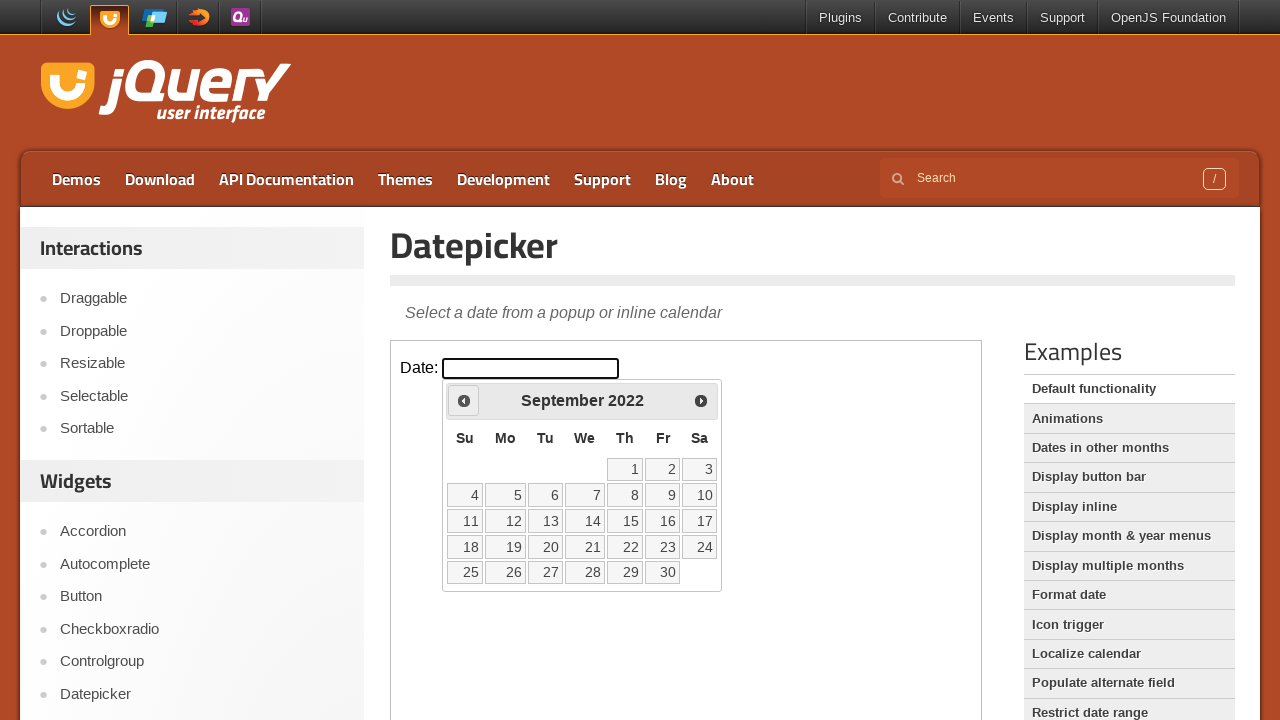

Clicked previous button to navigate years (currently at 2022) at (464, 400) on iframe.demo-frame >> internal:control=enter-frame >> .ui-datepicker-prev
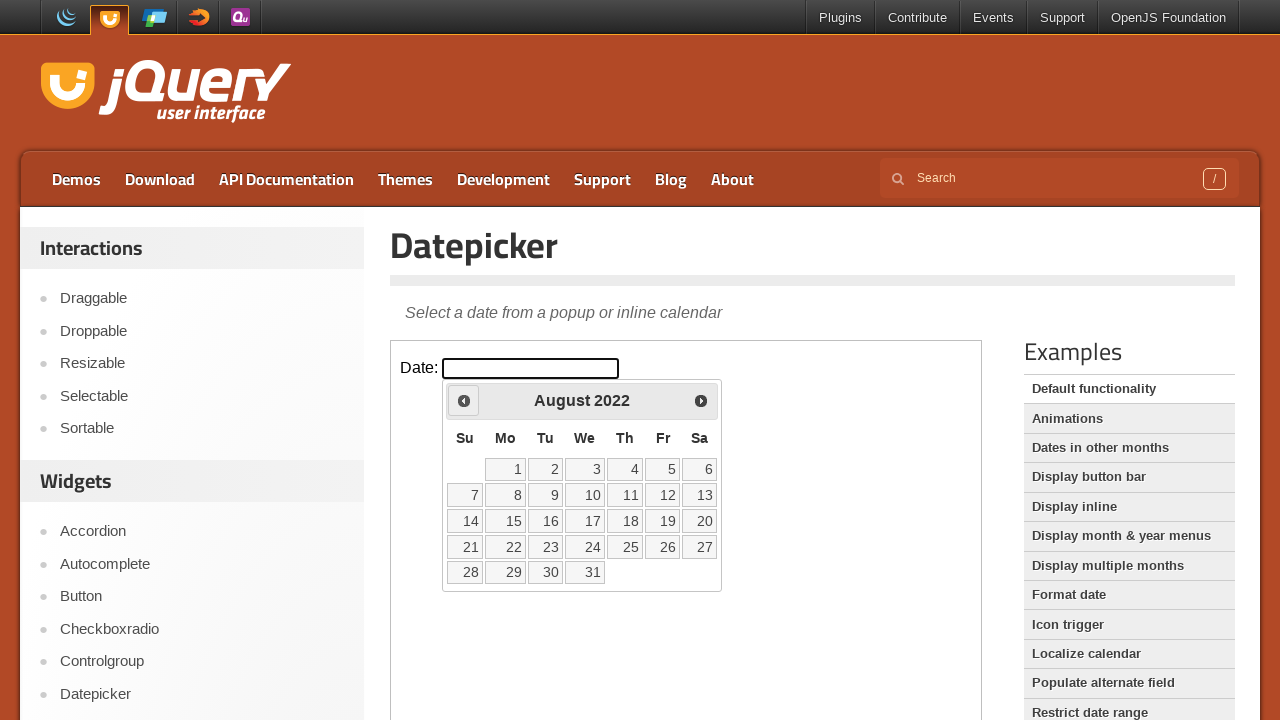

Waited 100ms for year navigation
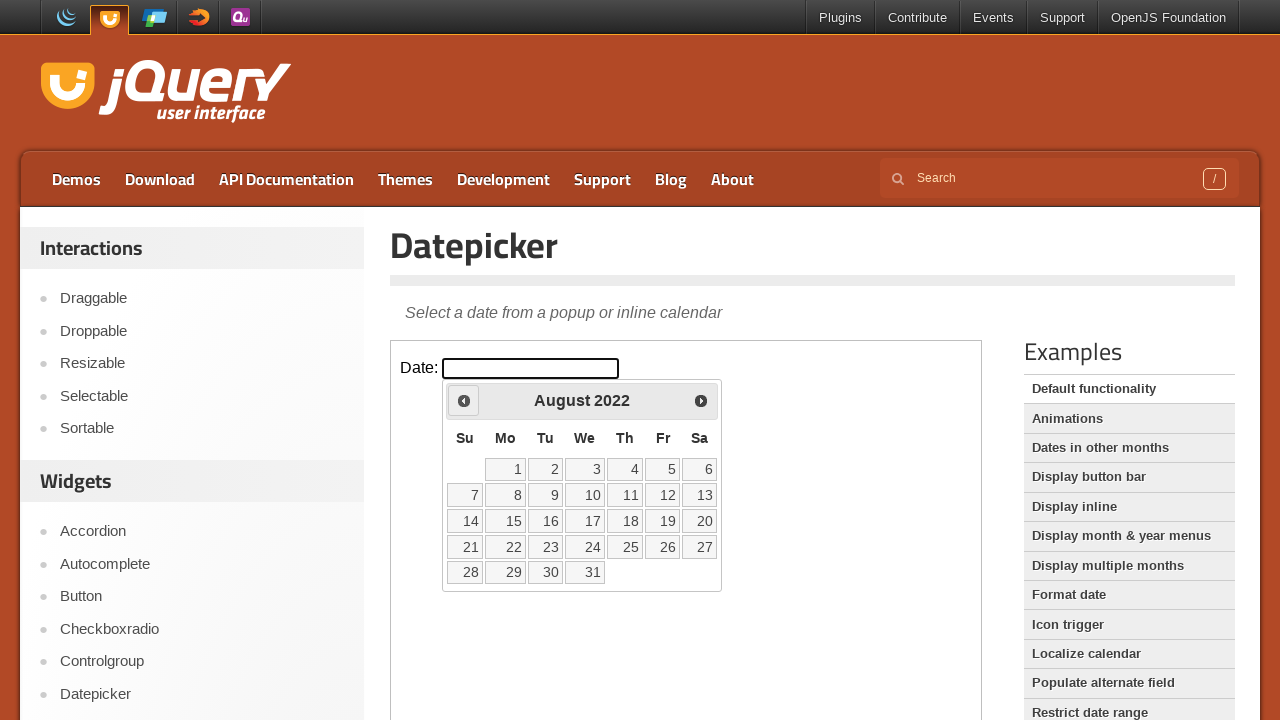

Clicked previous button to navigate years (currently at 2022) at (464, 400) on iframe.demo-frame >> internal:control=enter-frame >> .ui-datepicker-prev
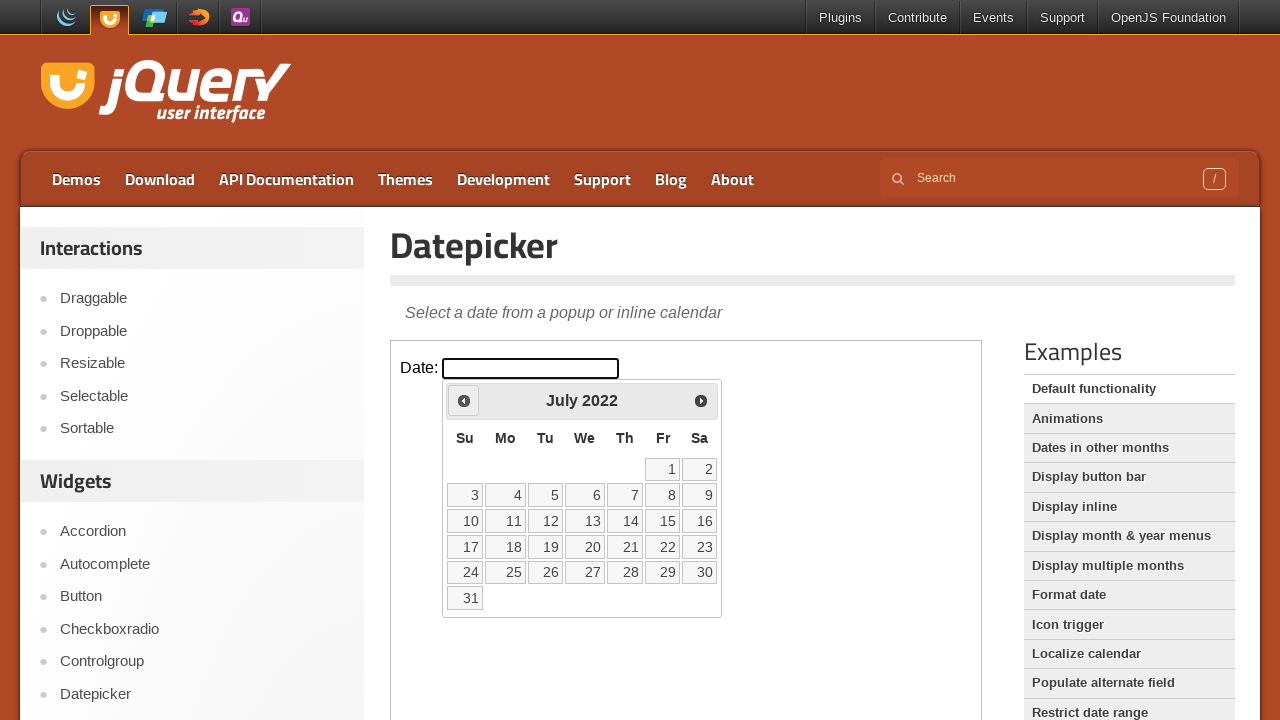

Waited 100ms for year navigation
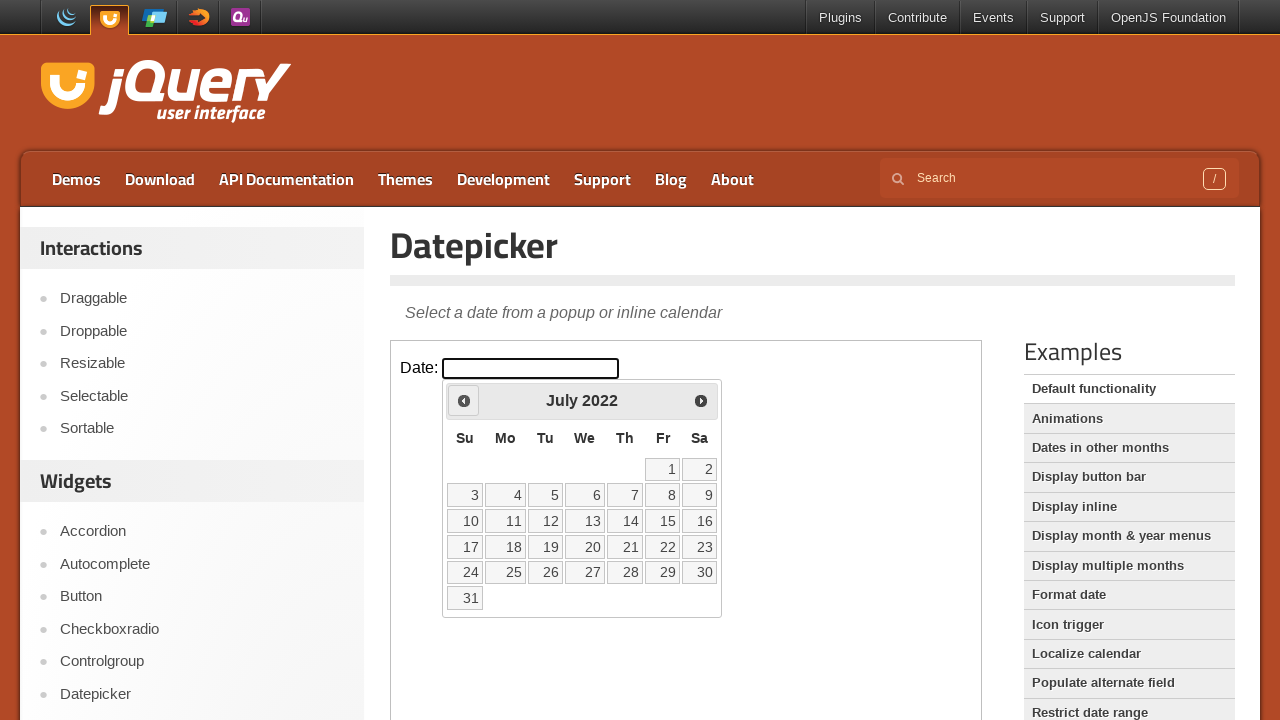

Clicked previous button to navigate years (currently at 2022) at (464, 400) on iframe.demo-frame >> internal:control=enter-frame >> .ui-datepicker-prev
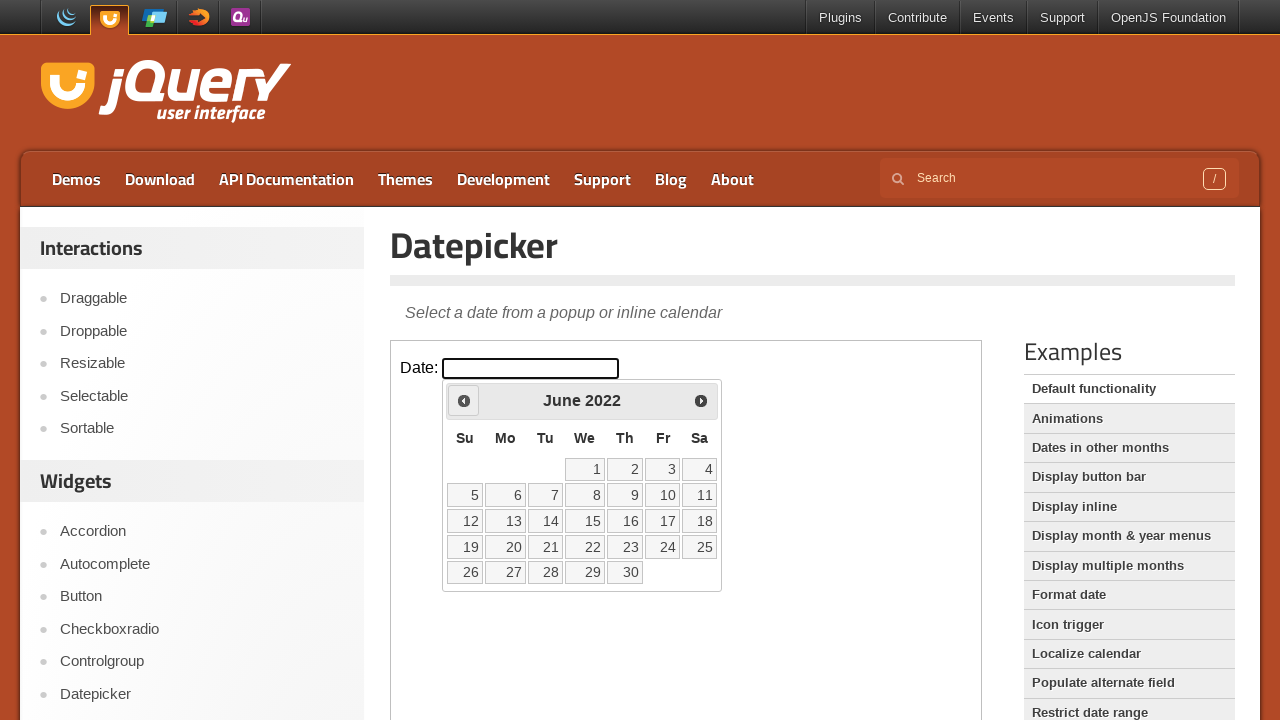

Waited 100ms for year navigation
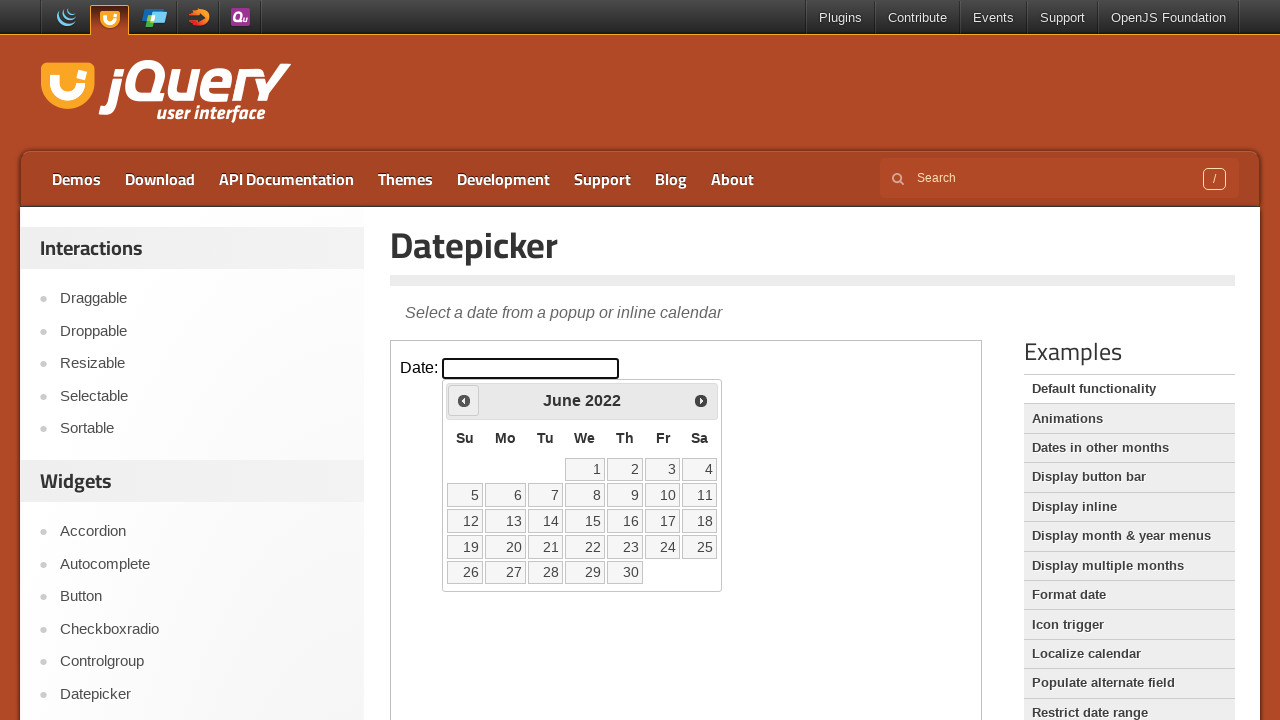

Clicked previous button to navigate years (currently at 2022) at (464, 400) on iframe.demo-frame >> internal:control=enter-frame >> .ui-datepicker-prev
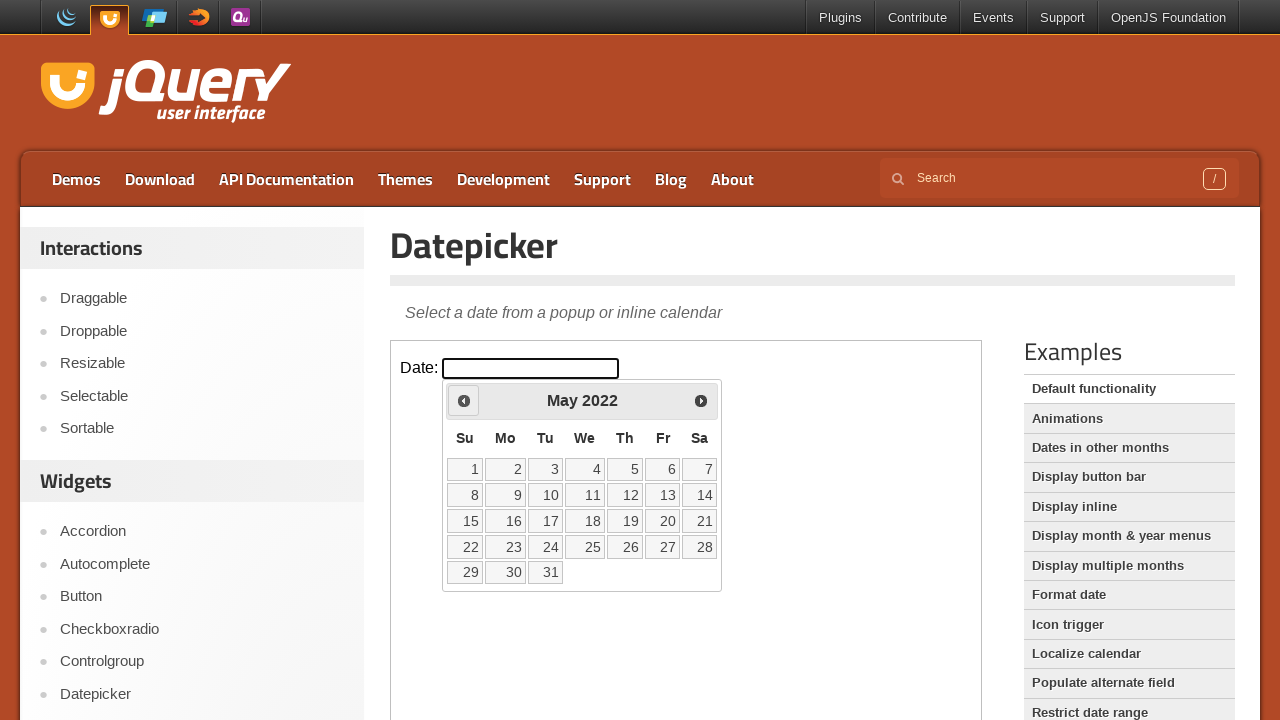

Waited 100ms for year navigation
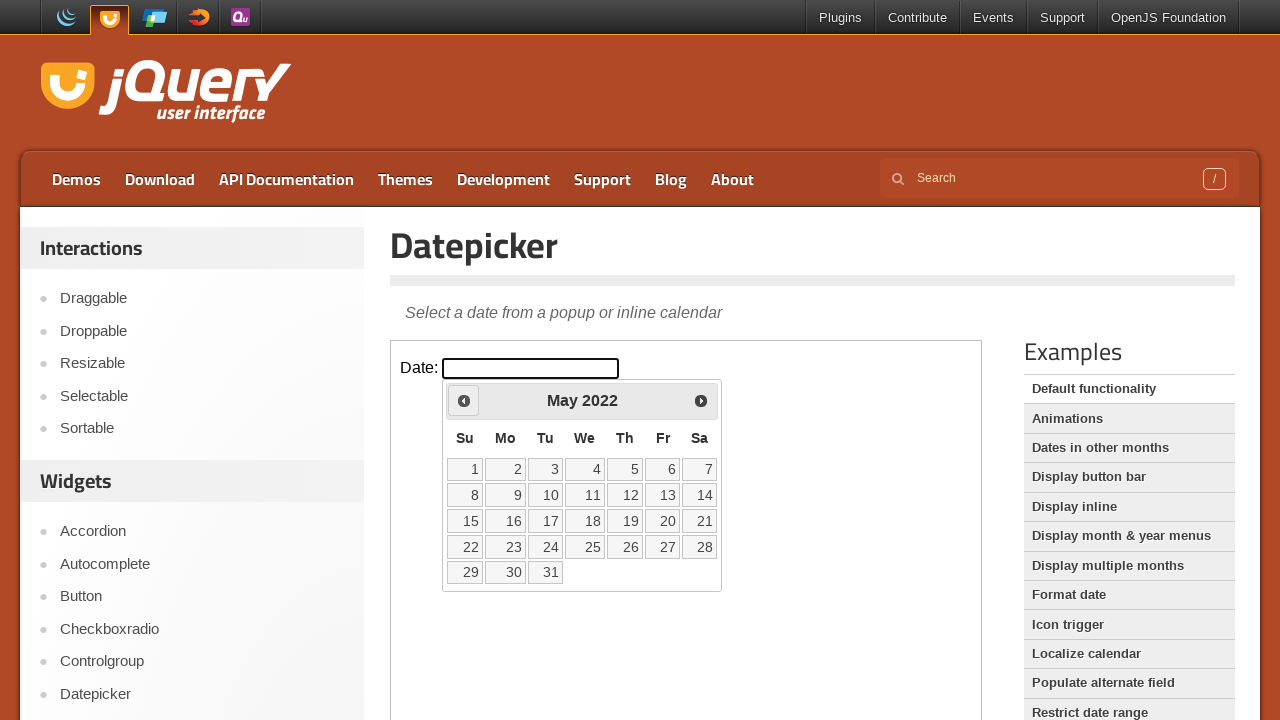

Clicked previous button to navigate years (currently at 2022) at (464, 400) on iframe.demo-frame >> internal:control=enter-frame >> .ui-datepicker-prev
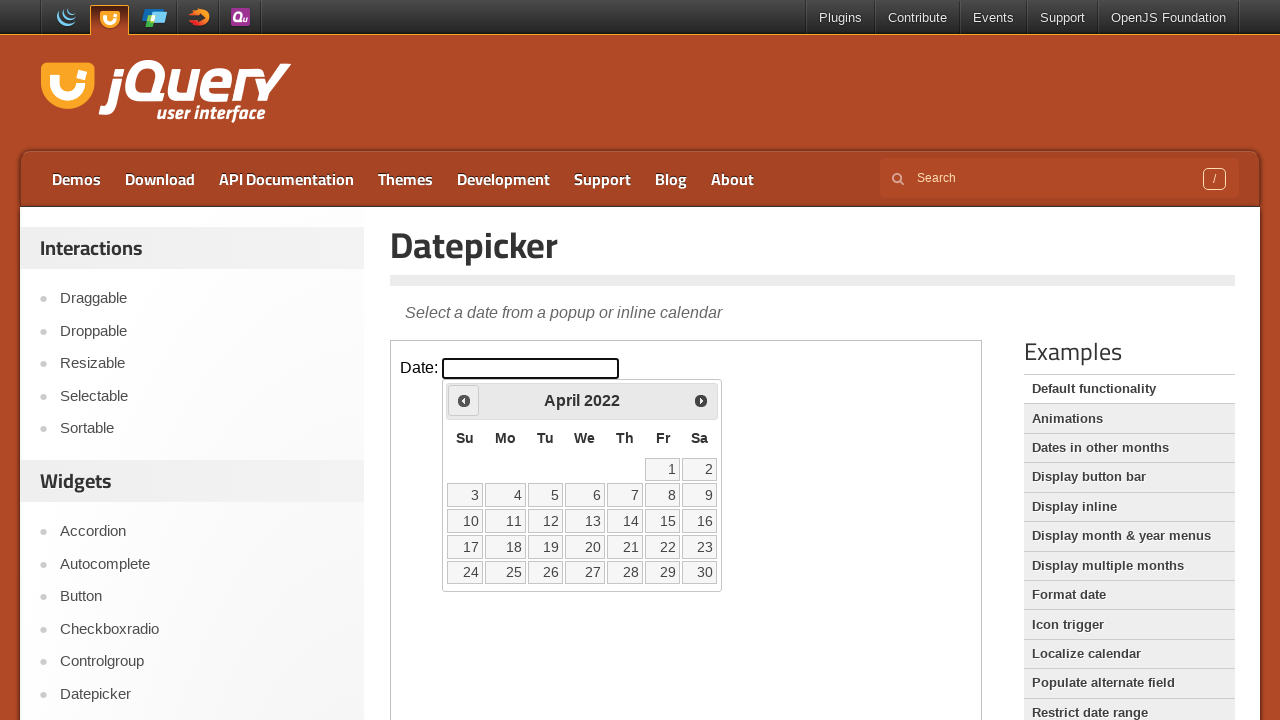

Waited 100ms for year navigation
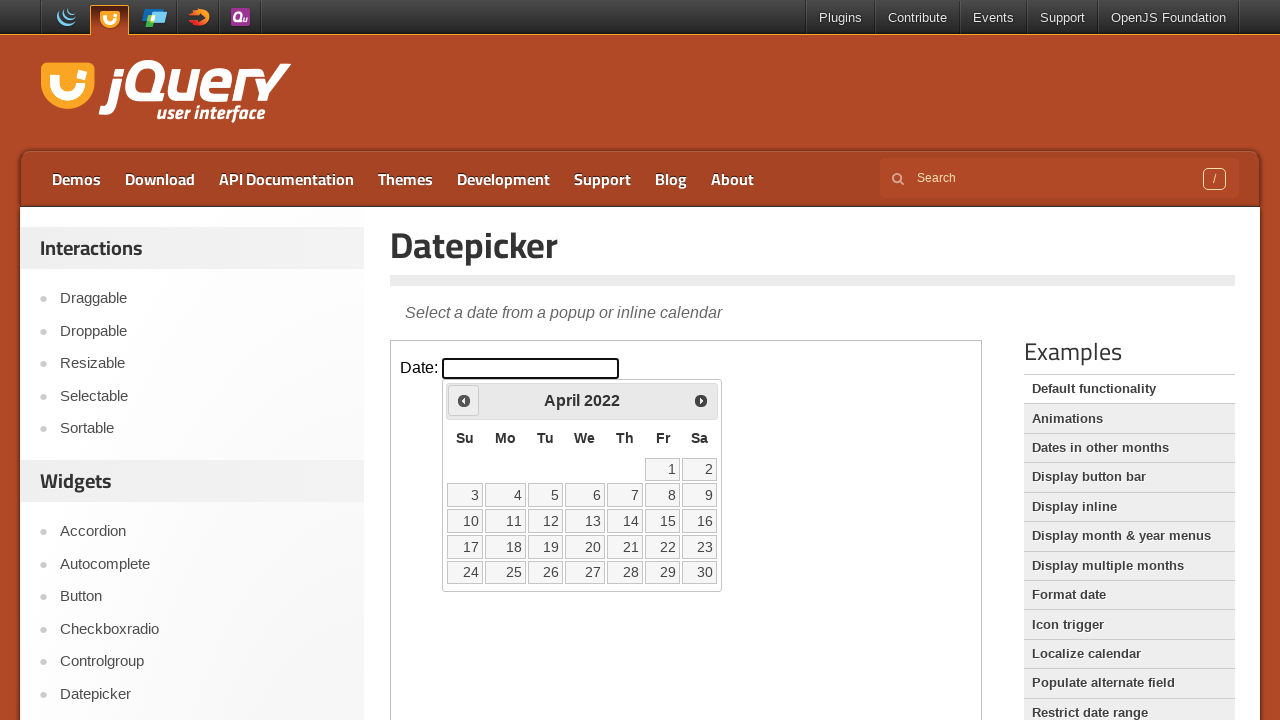

Clicked previous button to navigate years (currently at 2022) at (464, 400) on iframe.demo-frame >> internal:control=enter-frame >> .ui-datepicker-prev
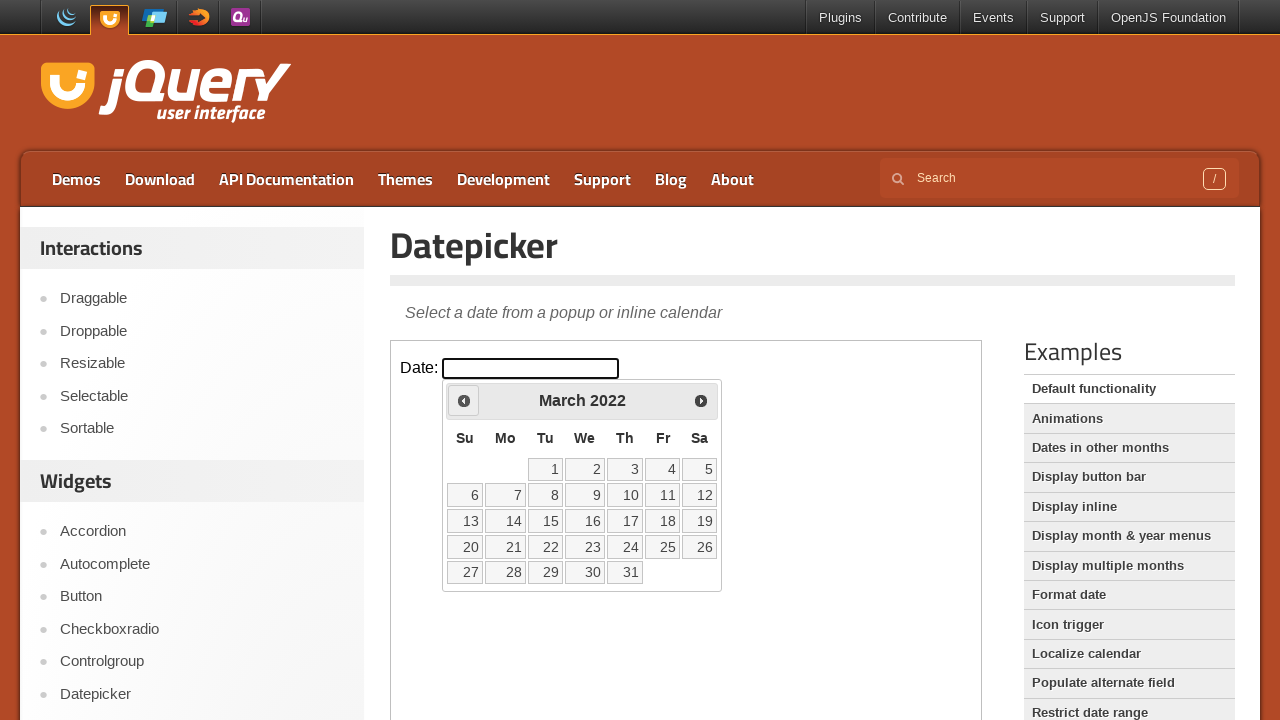

Waited 100ms for year navigation
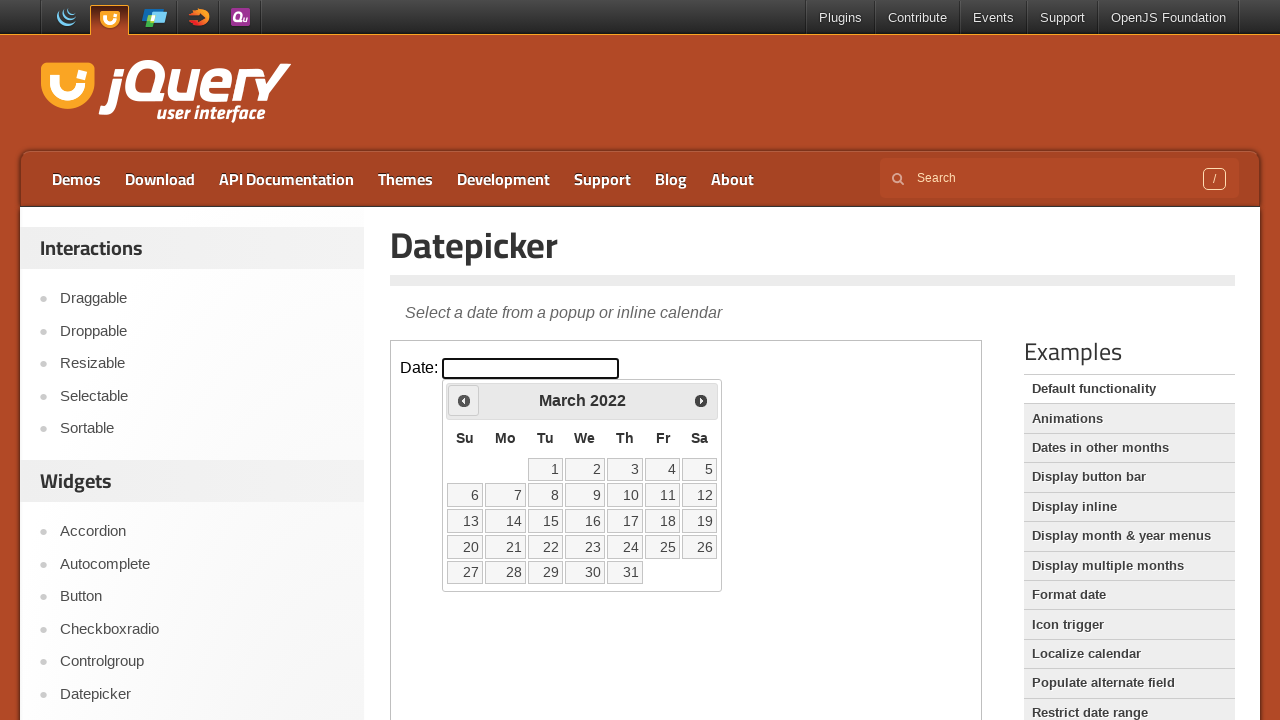

Clicked previous button to navigate years (currently at 2022) at (464, 400) on iframe.demo-frame >> internal:control=enter-frame >> .ui-datepicker-prev
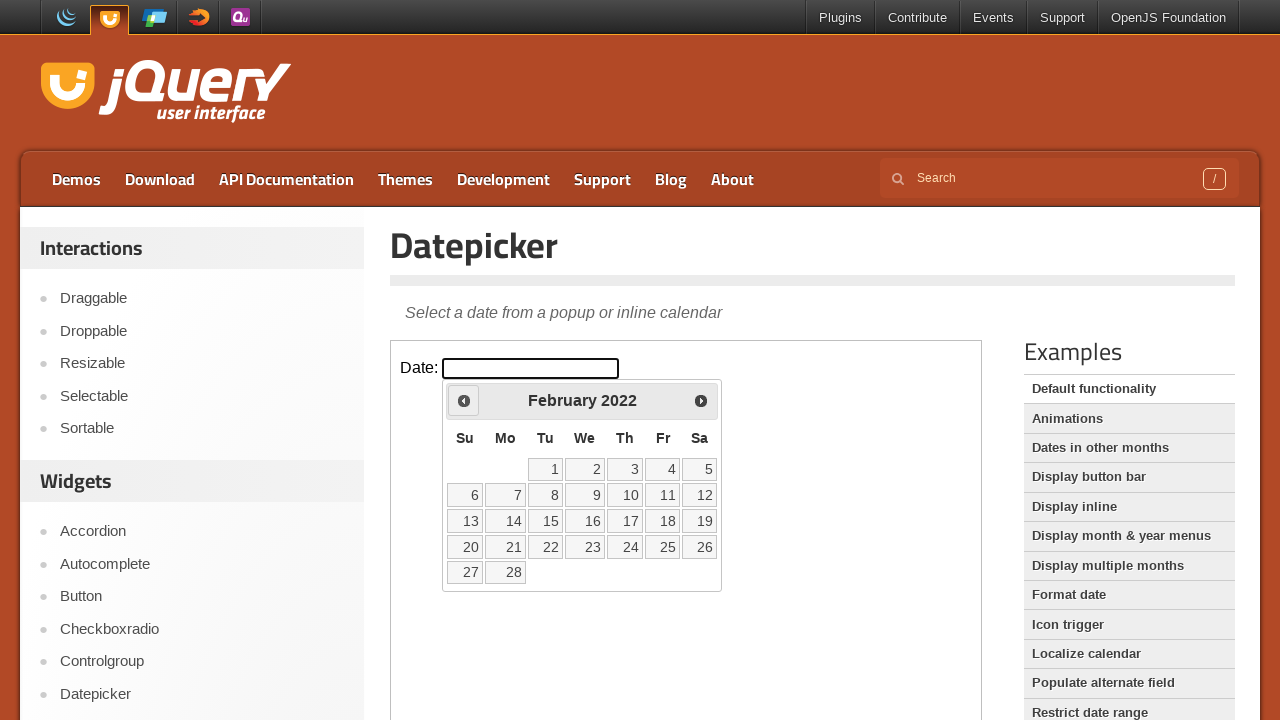

Waited 100ms for year navigation
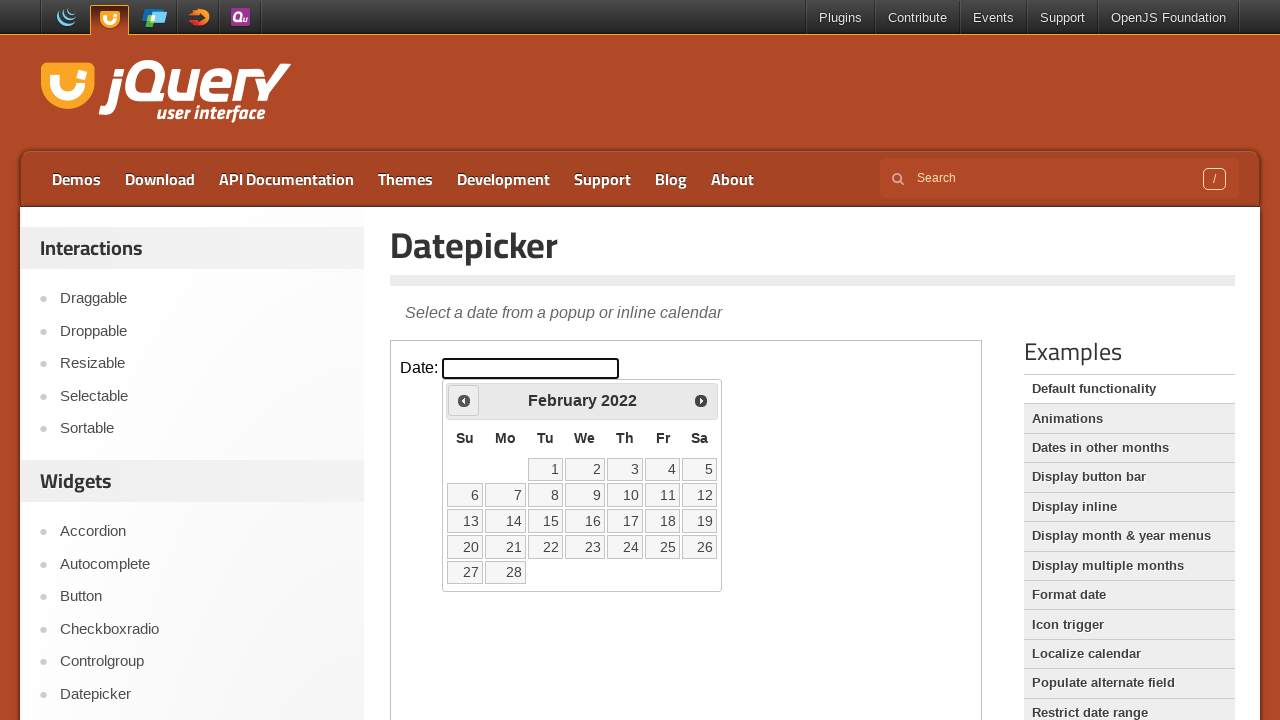

Clicked previous button to navigate years (currently at 2022) at (464, 400) on iframe.demo-frame >> internal:control=enter-frame >> .ui-datepicker-prev
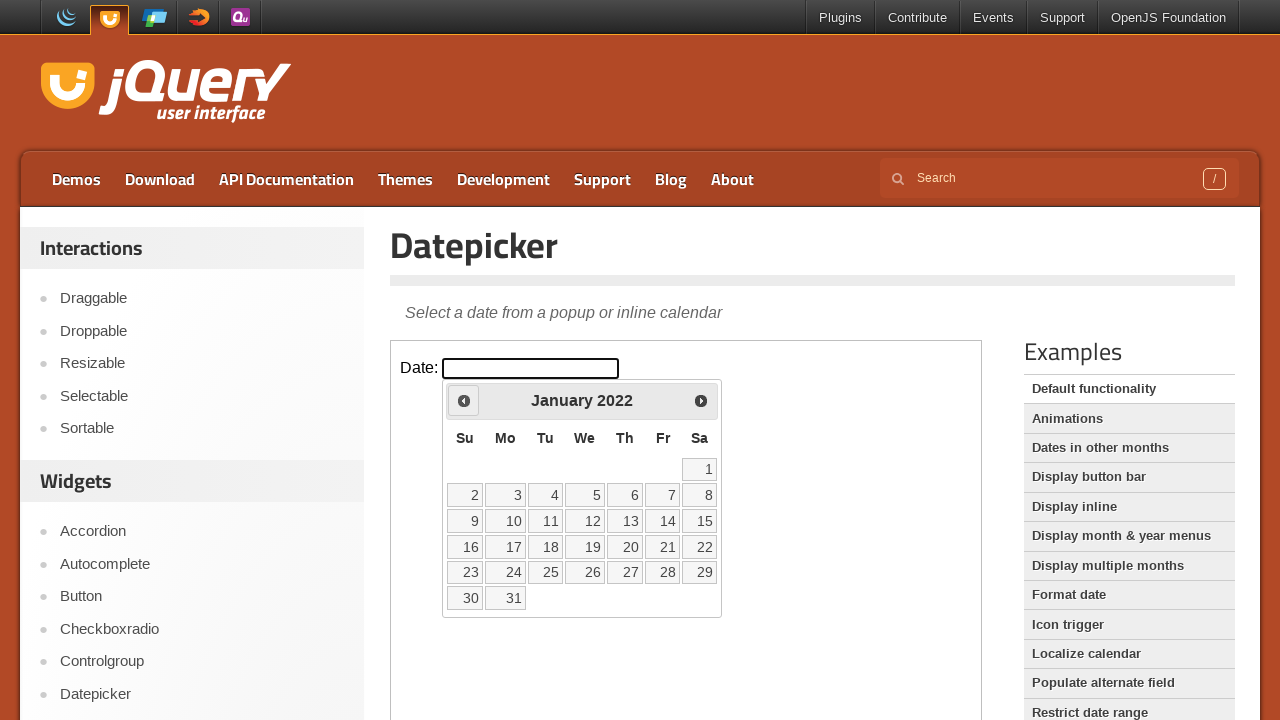

Waited 100ms for year navigation
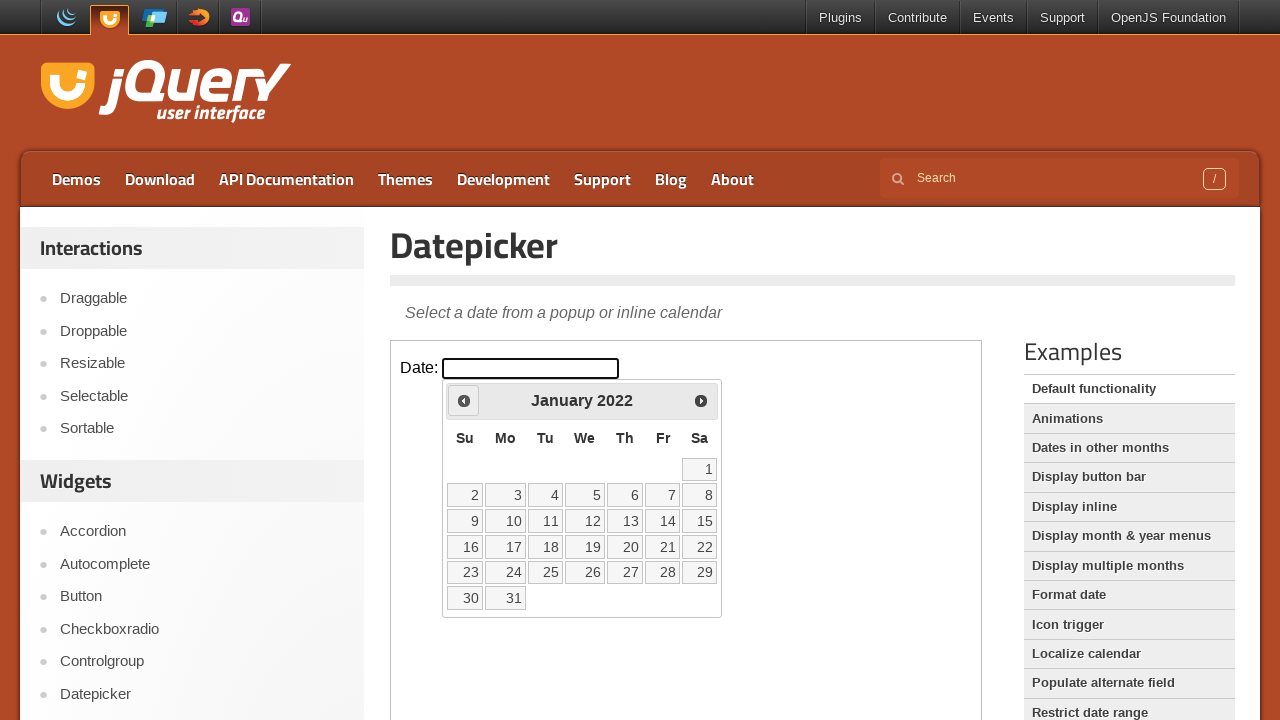

Clicked previous button to navigate years (currently at 2022) at (464, 400) on iframe.demo-frame >> internal:control=enter-frame >> .ui-datepicker-prev
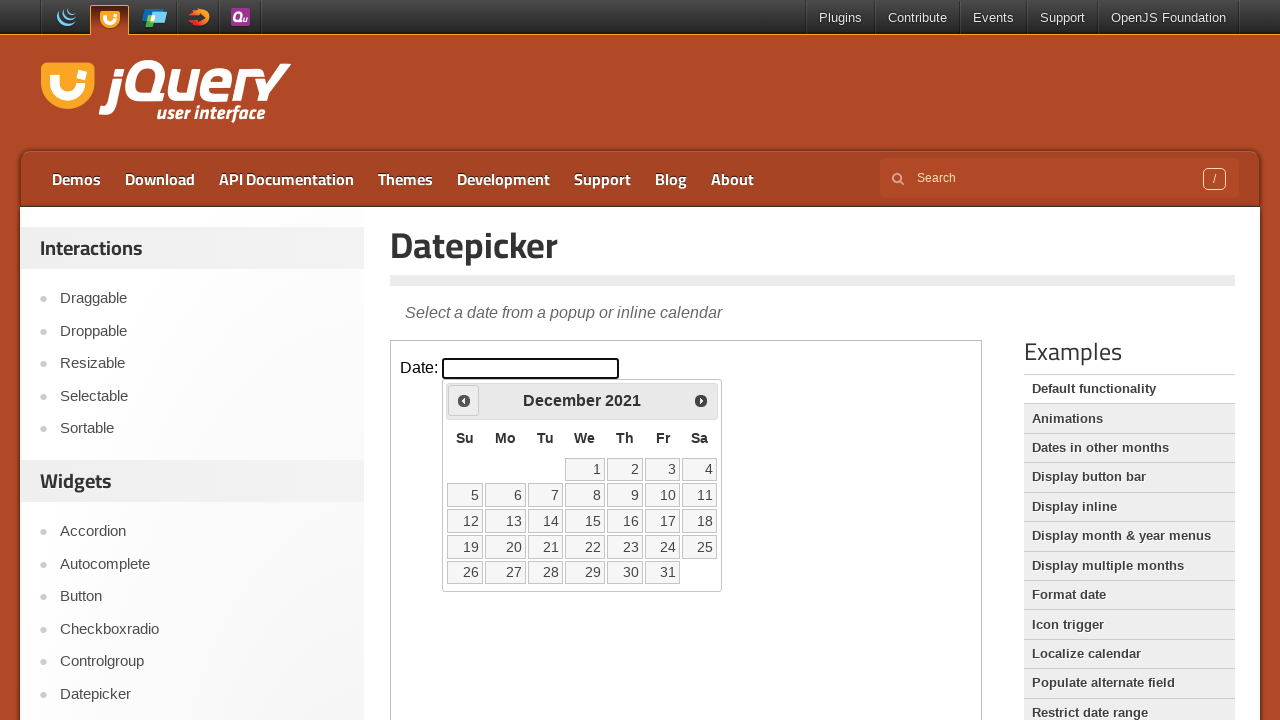

Waited 100ms for year navigation
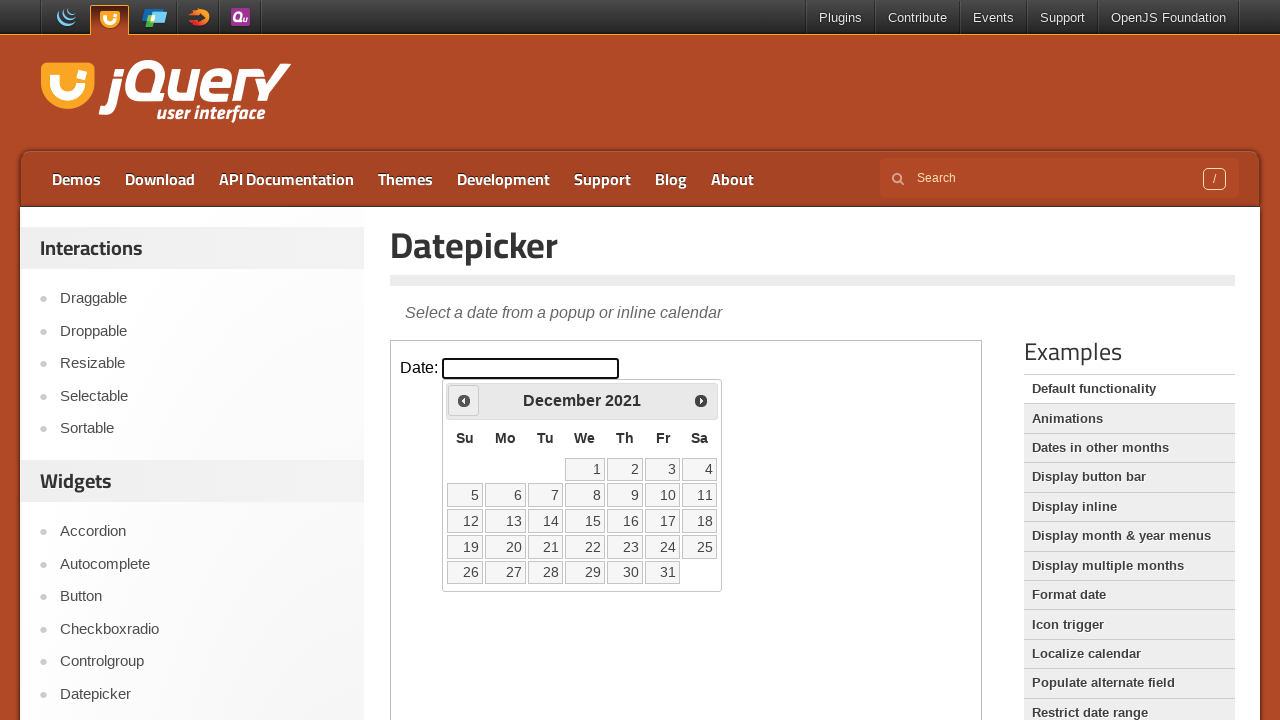

Clicked previous button to navigate years (currently at 2021) at (464, 400) on iframe.demo-frame >> internal:control=enter-frame >> .ui-datepicker-prev
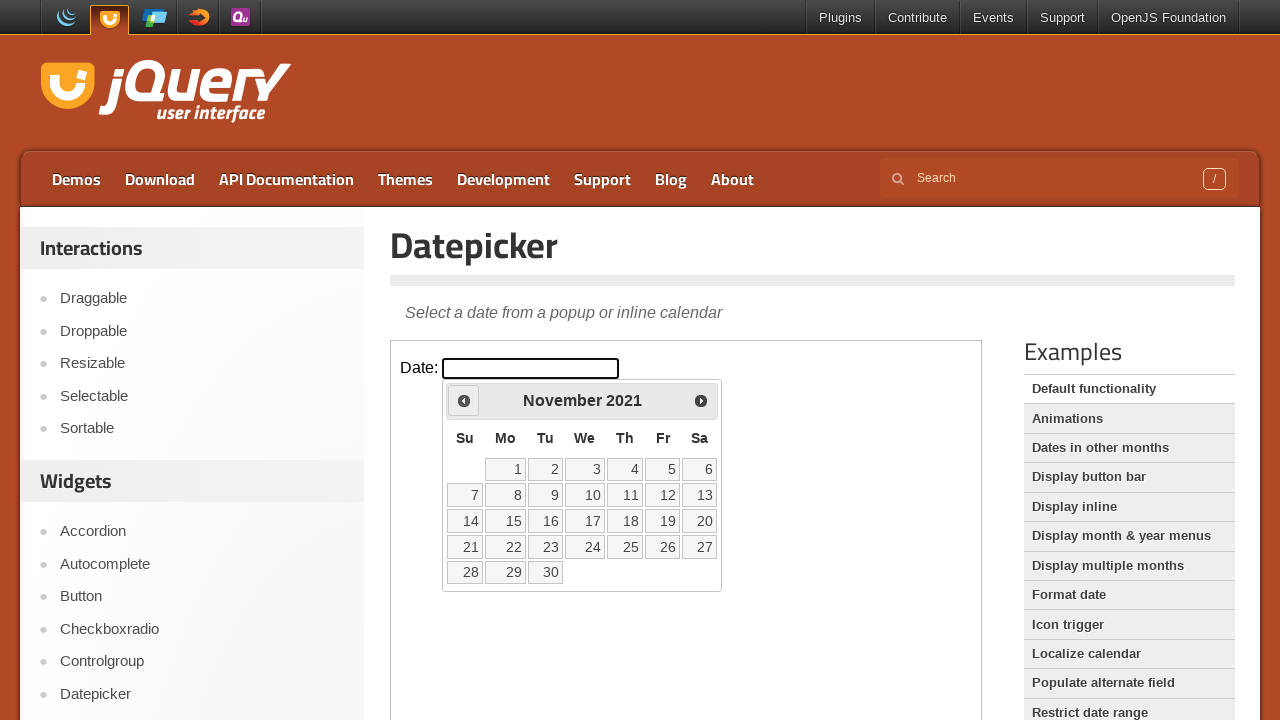

Waited 100ms for year navigation
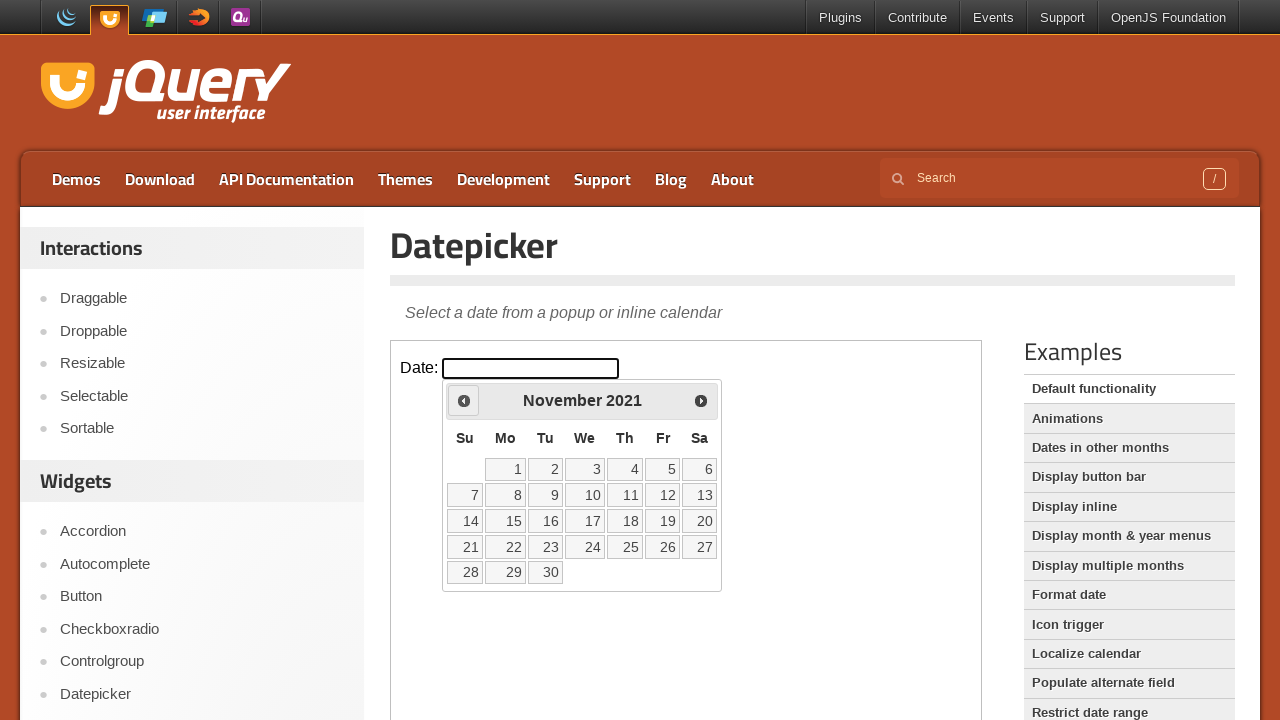

Clicked previous button to navigate years (currently at 2021) at (464, 400) on iframe.demo-frame >> internal:control=enter-frame >> .ui-datepicker-prev
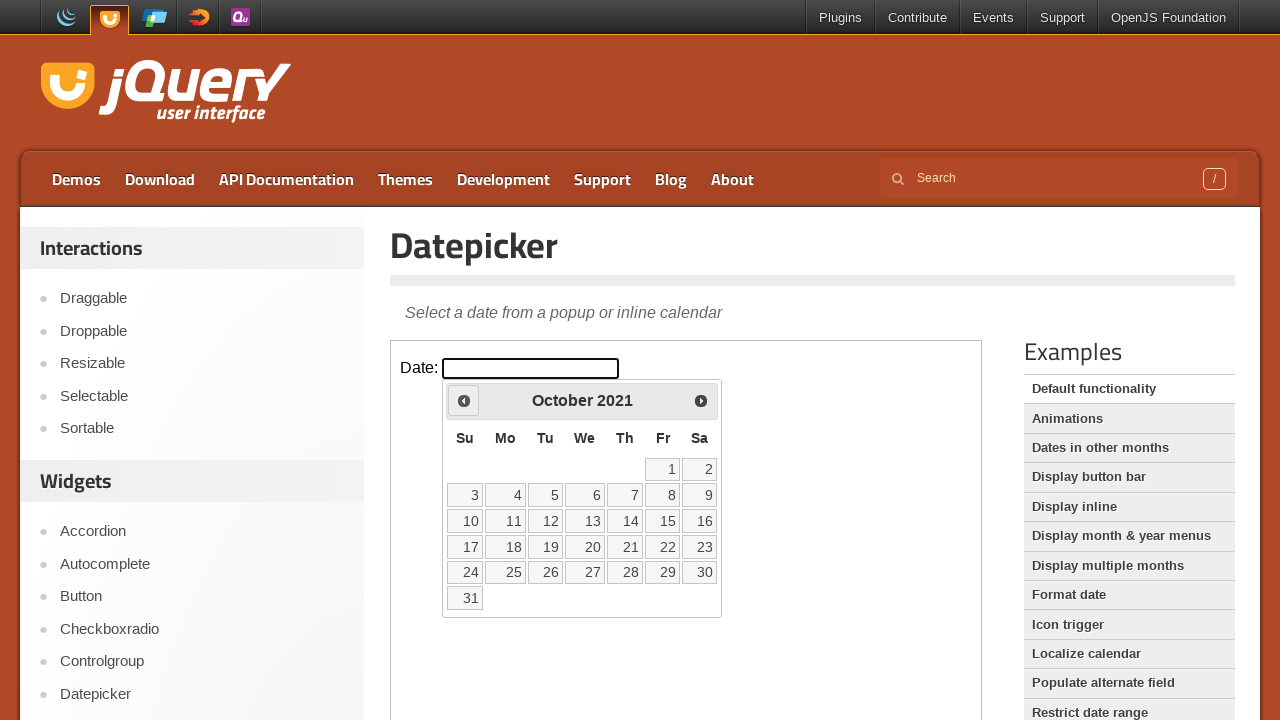

Waited 100ms for year navigation
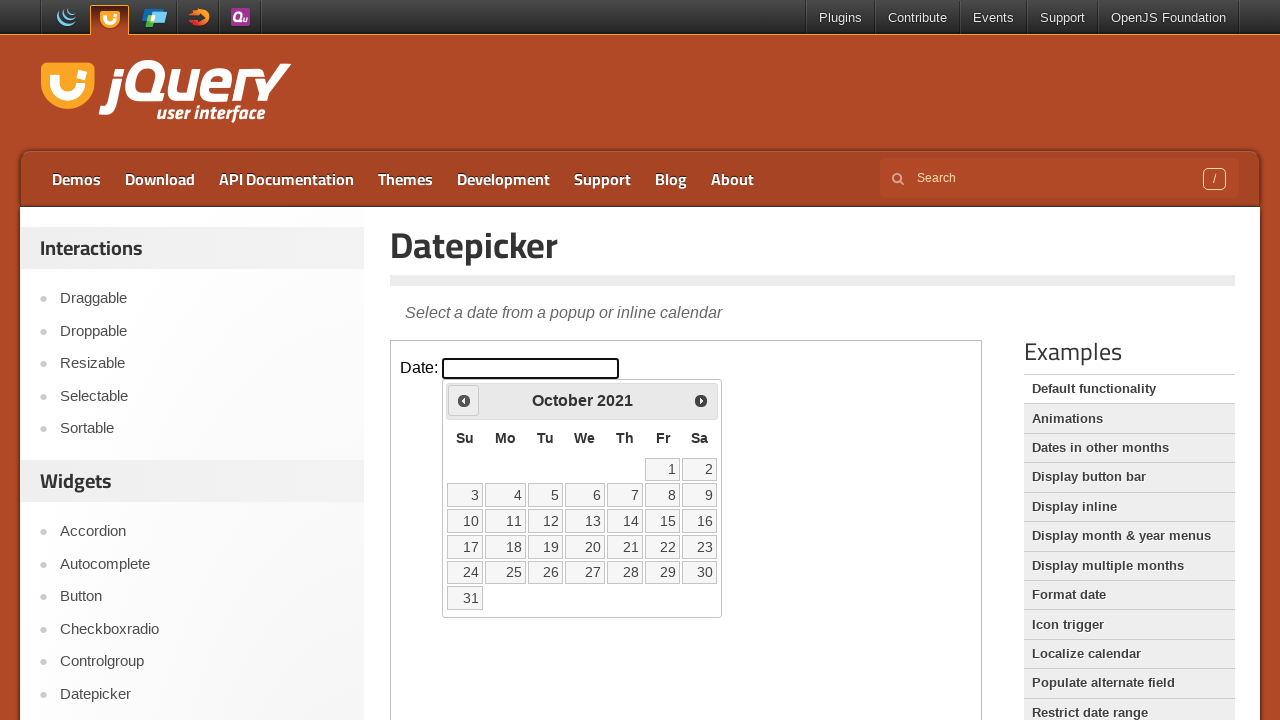

Clicked previous button to navigate years (currently at 2021) at (464, 400) on iframe.demo-frame >> internal:control=enter-frame >> .ui-datepicker-prev
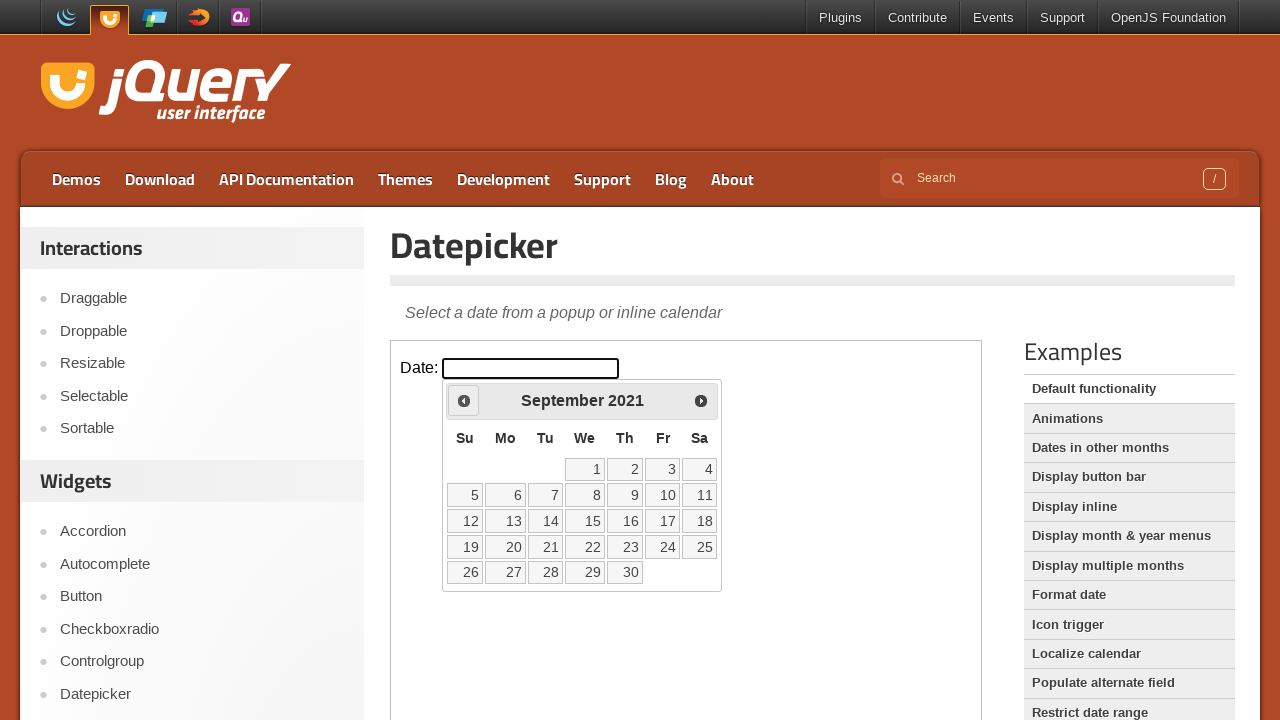

Waited 100ms for year navigation
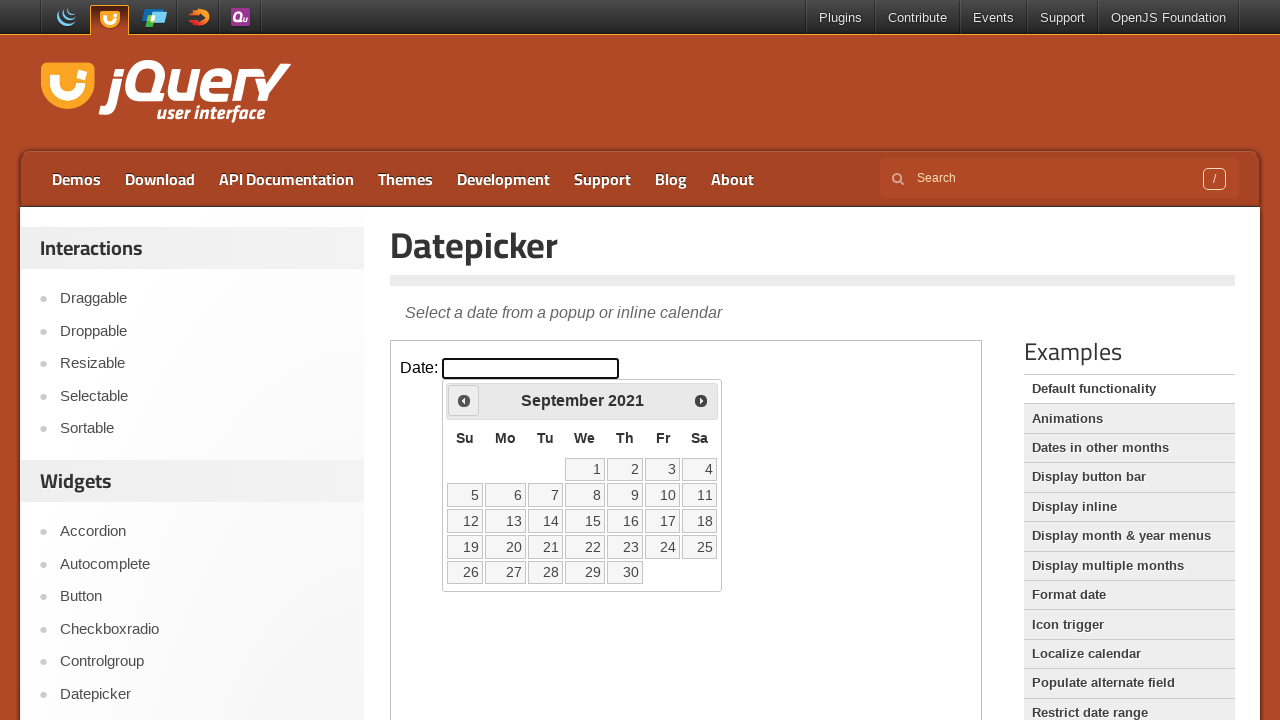

Clicked previous button to navigate years (currently at 2021) at (464, 400) on iframe.demo-frame >> internal:control=enter-frame >> .ui-datepicker-prev
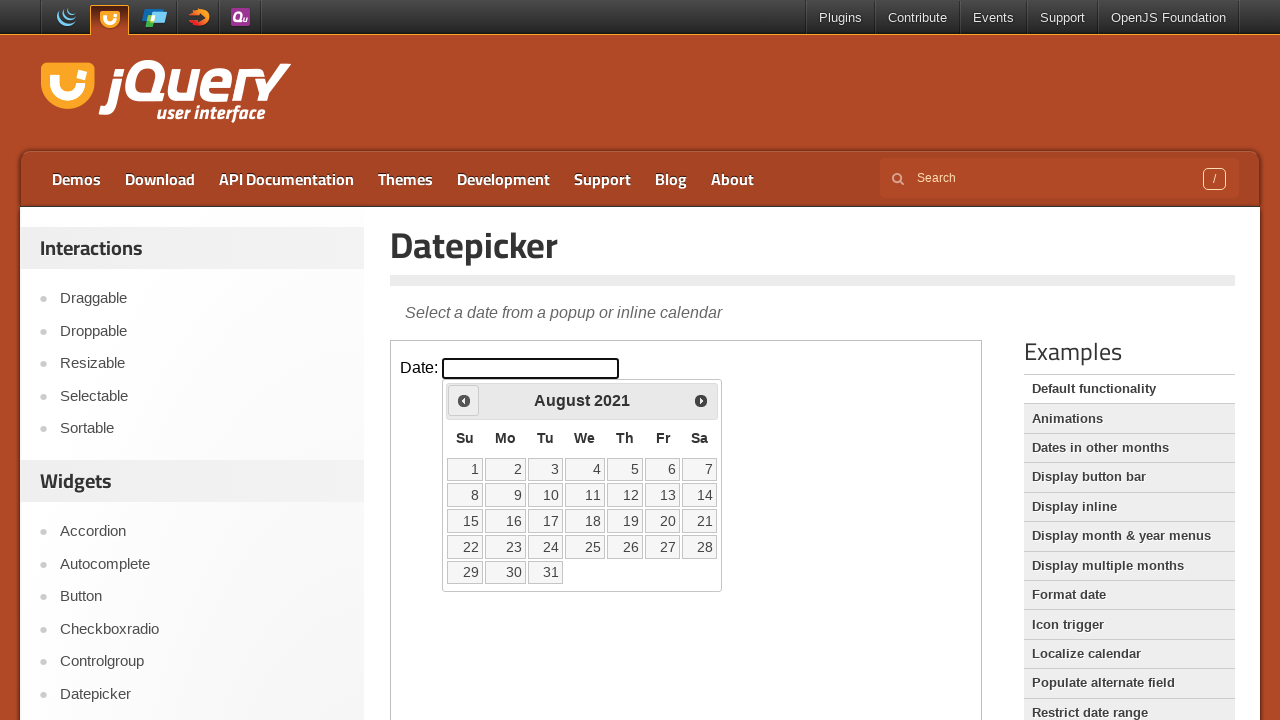

Waited 100ms for year navigation
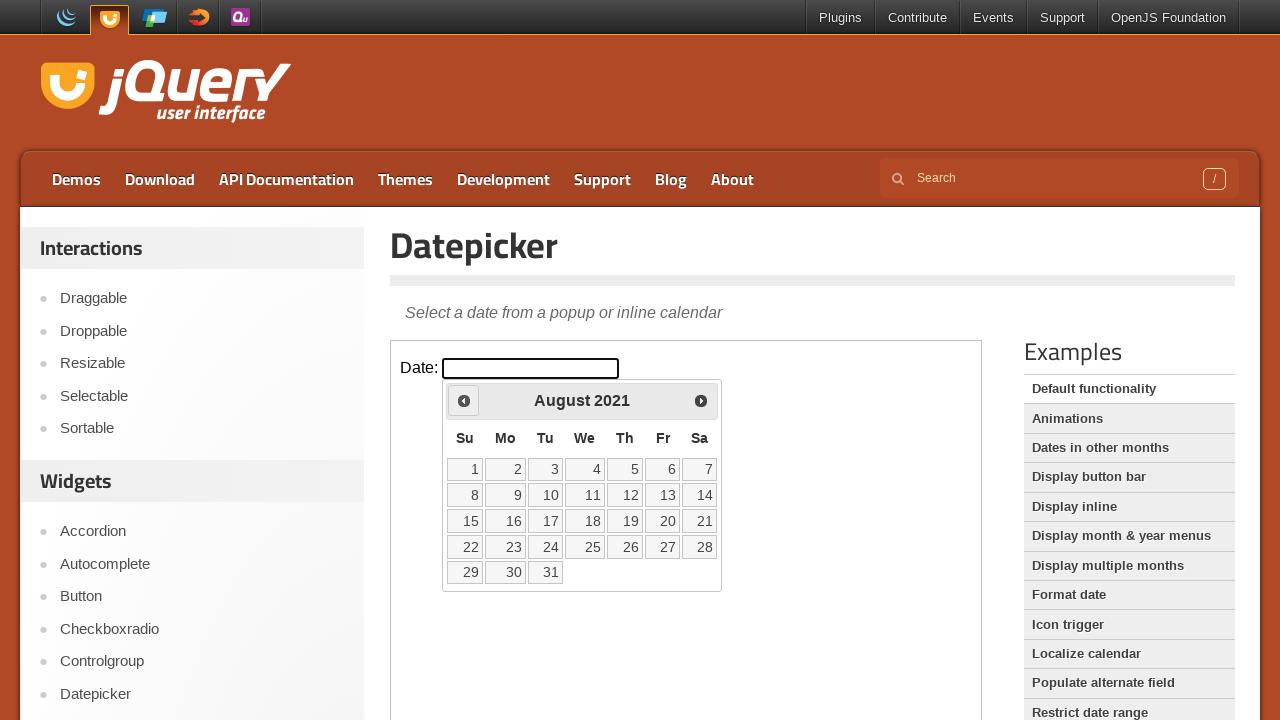

Clicked previous button to navigate years (currently at 2021) at (464, 400) on iframe.demo-frame >> internal:control=enter-frame >> .ui-datepicker-prev
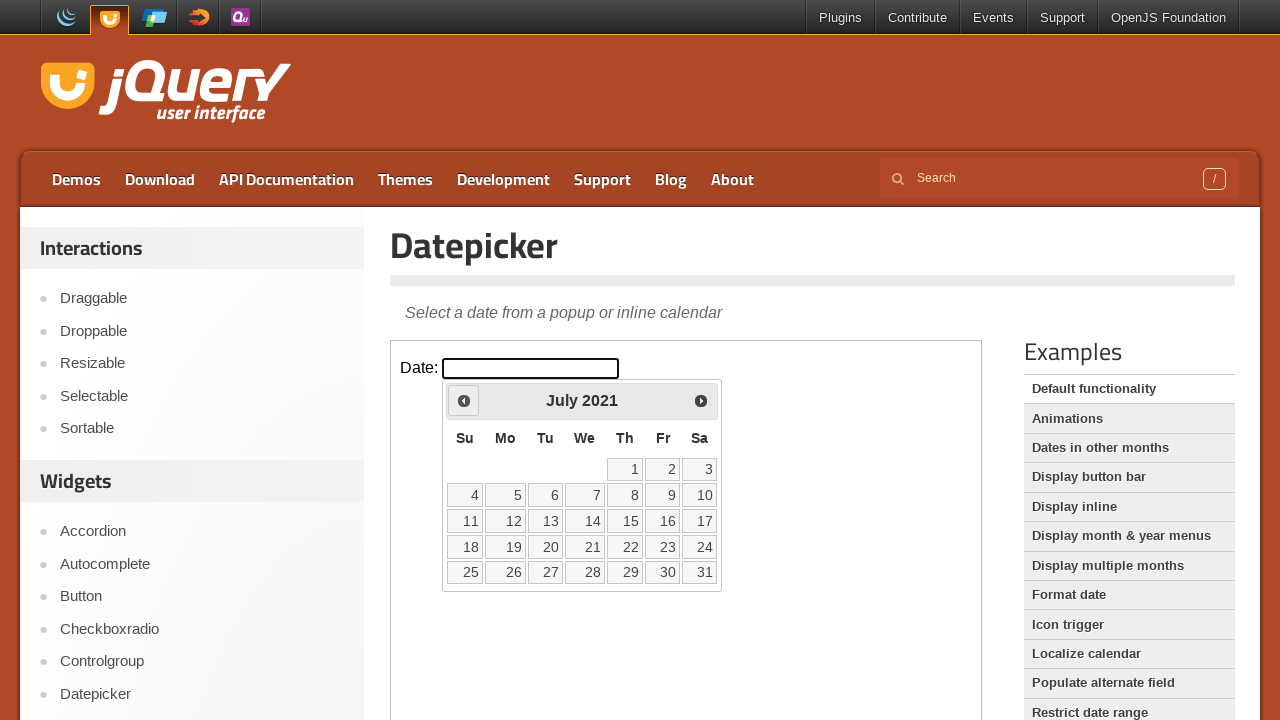

Waited 100ms for year navigation
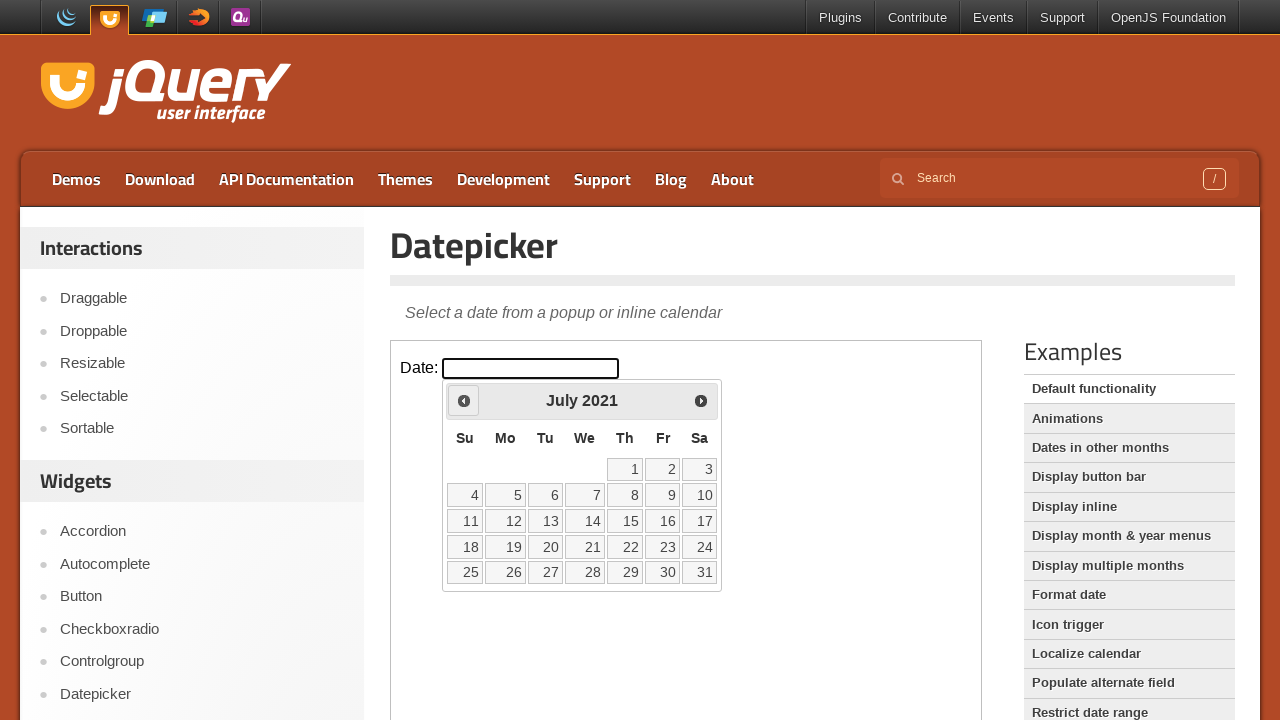

Clicked previous button to navigate years (currently at 2021) at (464, 400) on iframe.demo-frame >> internal:control=enter-frame >> .ui-datepicker-prev
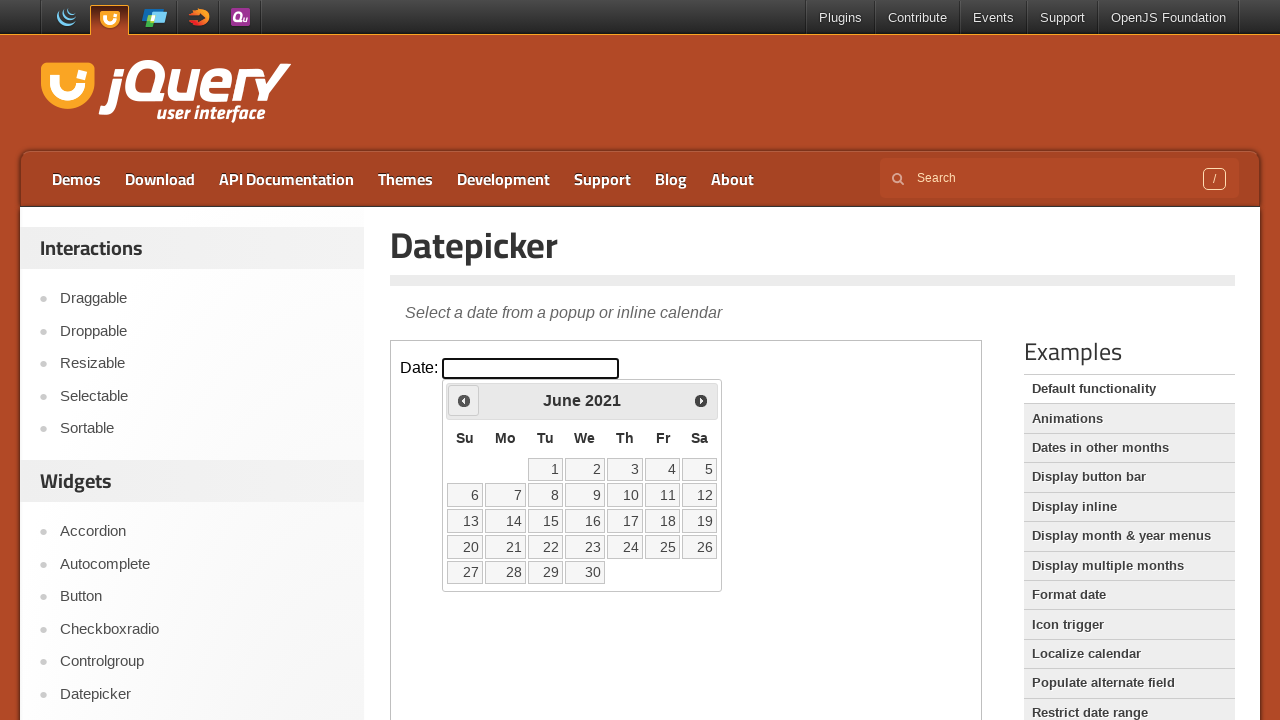

Waited 100ms for year navigation
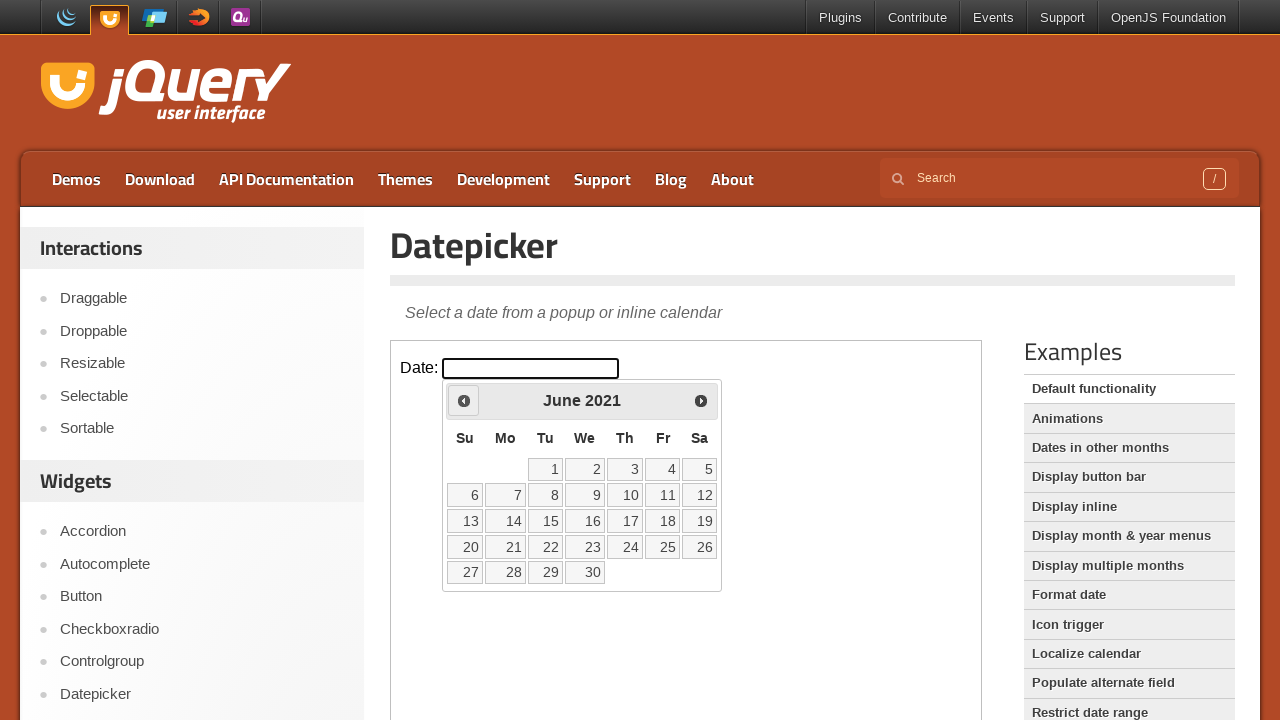

Clicked previous button to navigate years (currently at 2021) at (464, 400) on iframe.demo-frame >> internal:control=enter-frame >> .ui-datepicker-prev
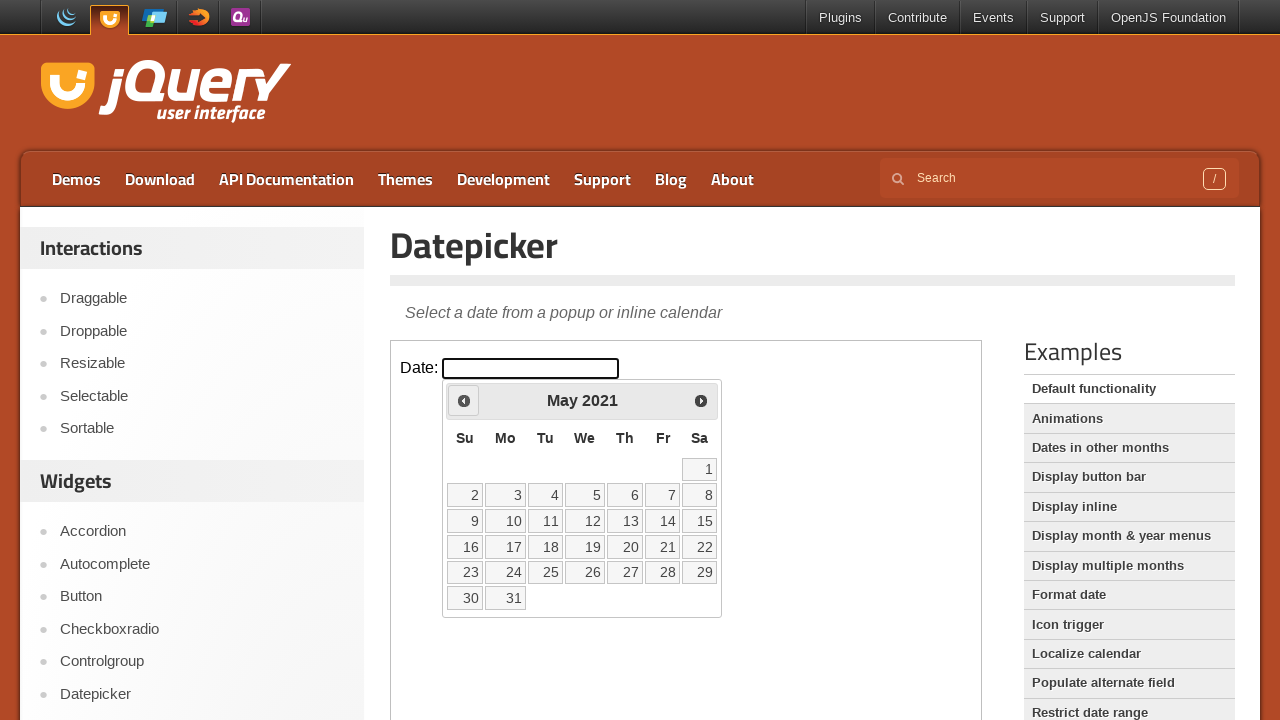

Waited 100ms for year navigation
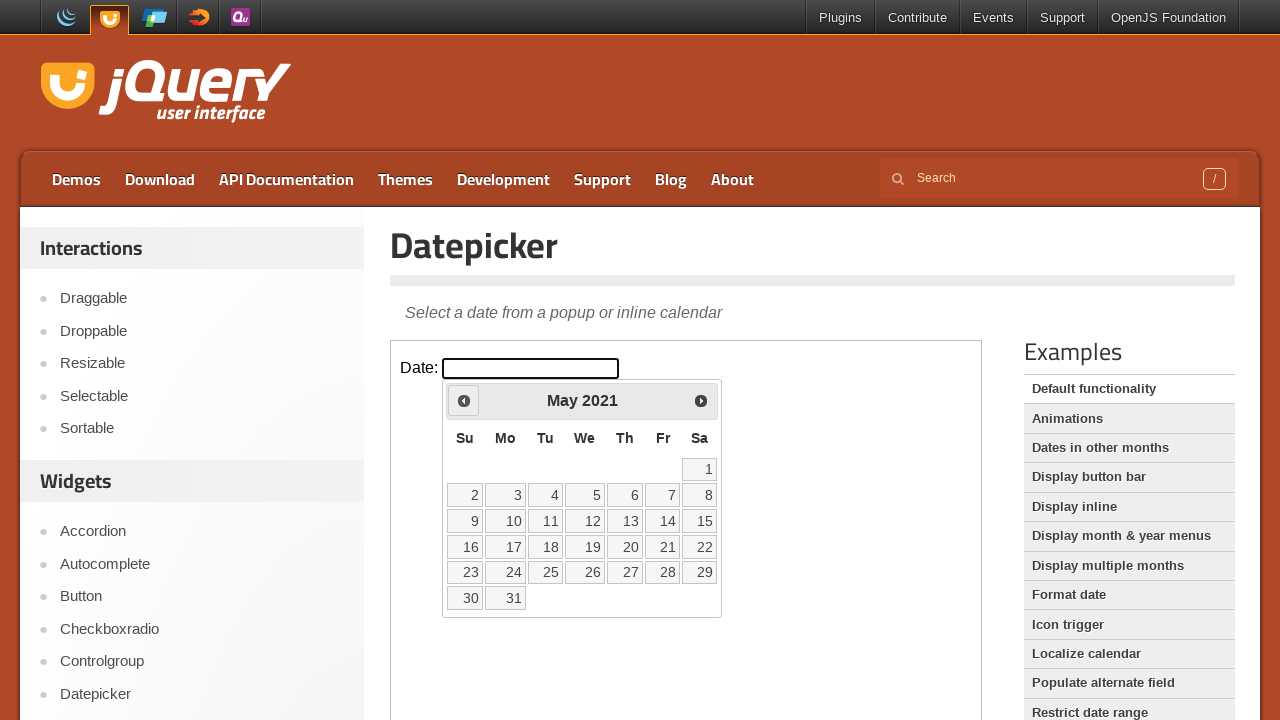

Clicked previous button to navigate years (currently at 2021) at (464, 400) on iframe.demo-frame >> internal:control=enter-frame >> .ui-datepicker-prev
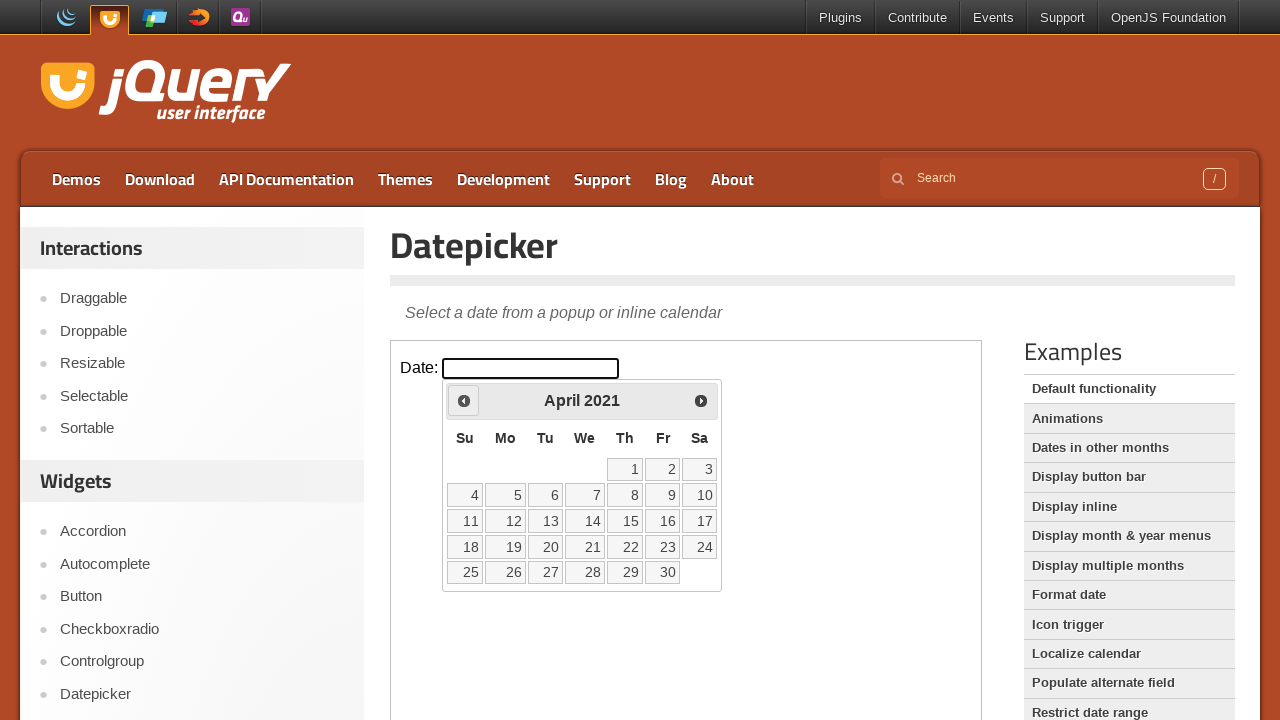

Waited 100ms for year navigation
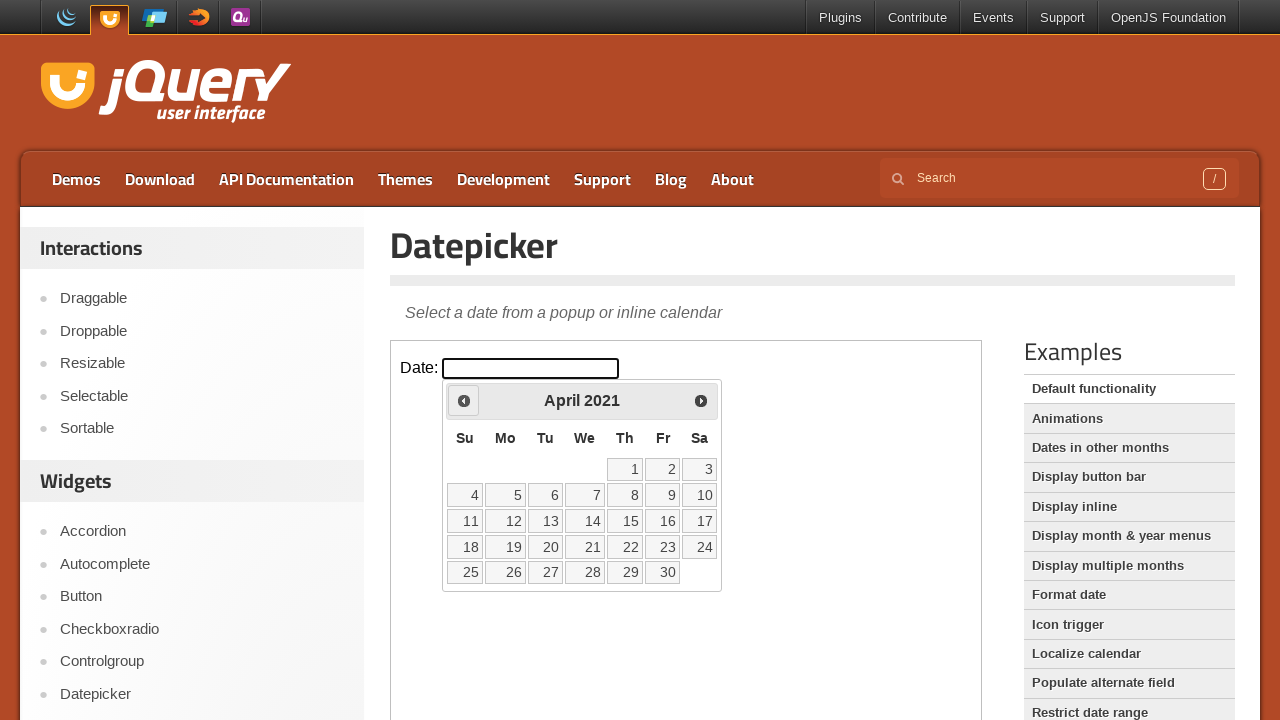

Clicked previous button to navigate years (currently at 2021) at (464, 400) on iframe.demo-frame >> internal:control=enter-frame >> .ui-datepicker-prev
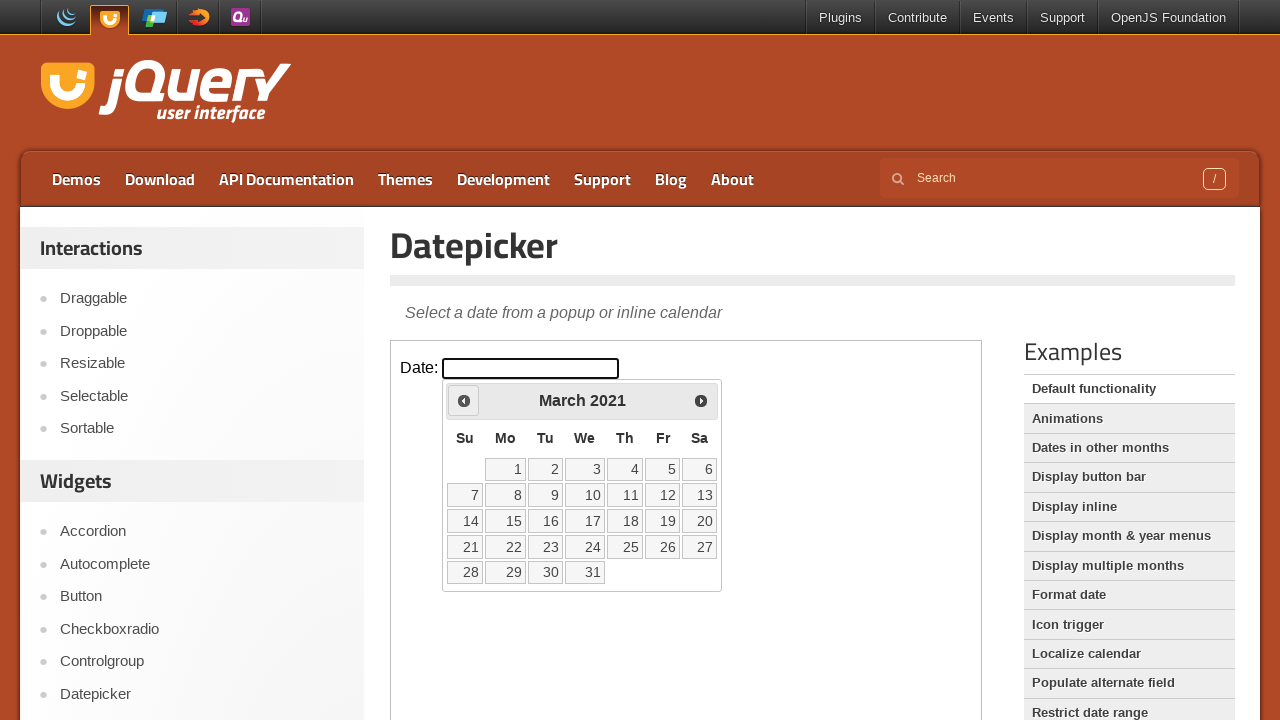

Waited 100ms for year navigation
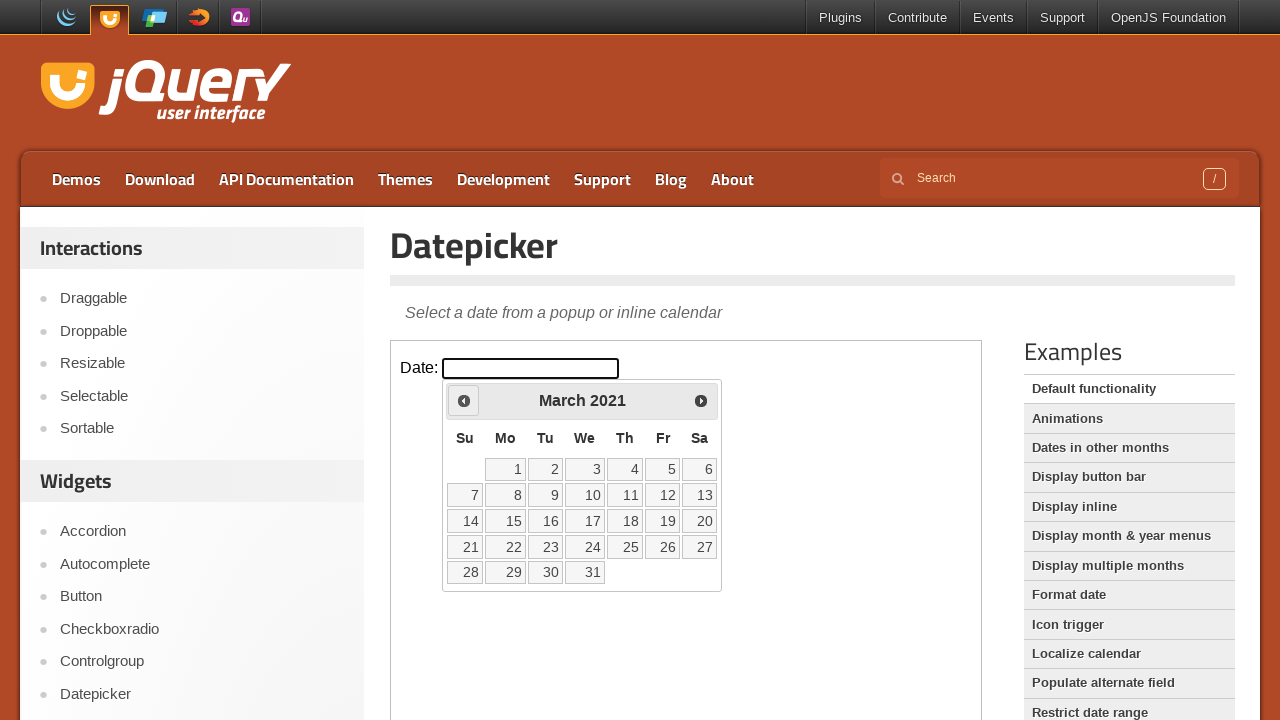

Clicked previous button to navigate years (currently at 2021) at (464, 400) on iframe.demo-frame >> internal:control=enter-frame >> .ui-datepicker-prev
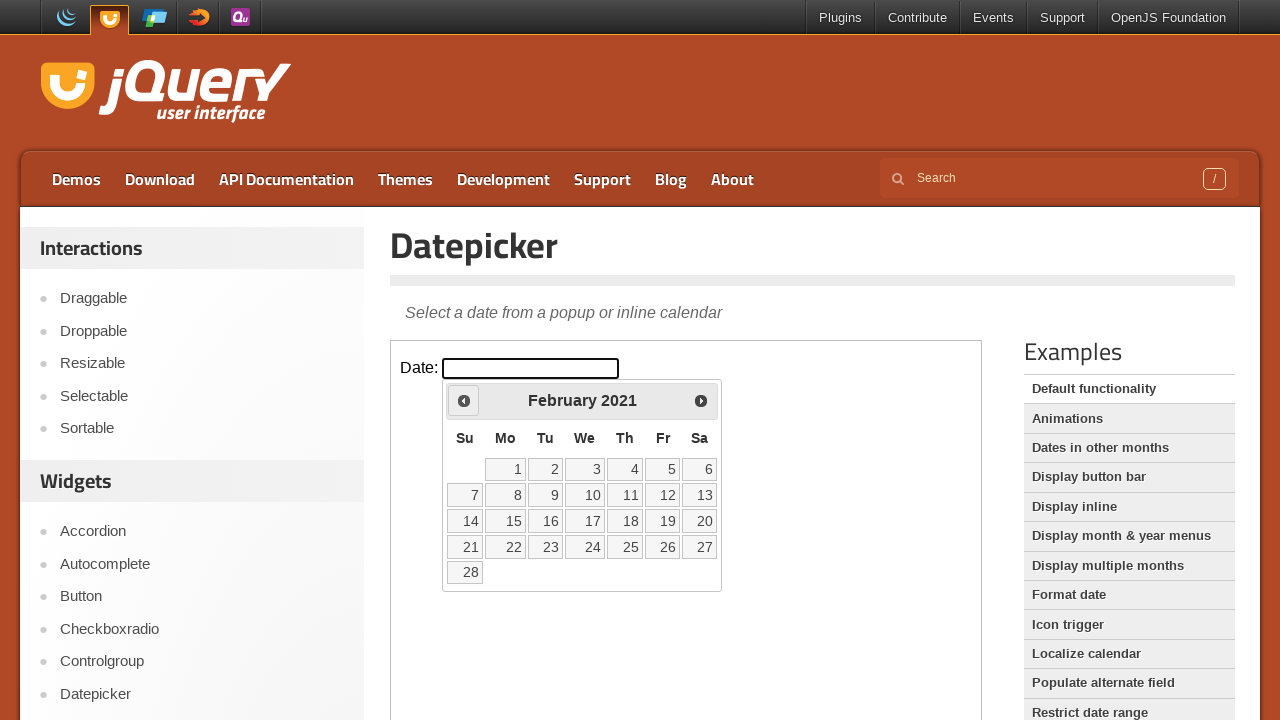

Waited 100ms for year navigation
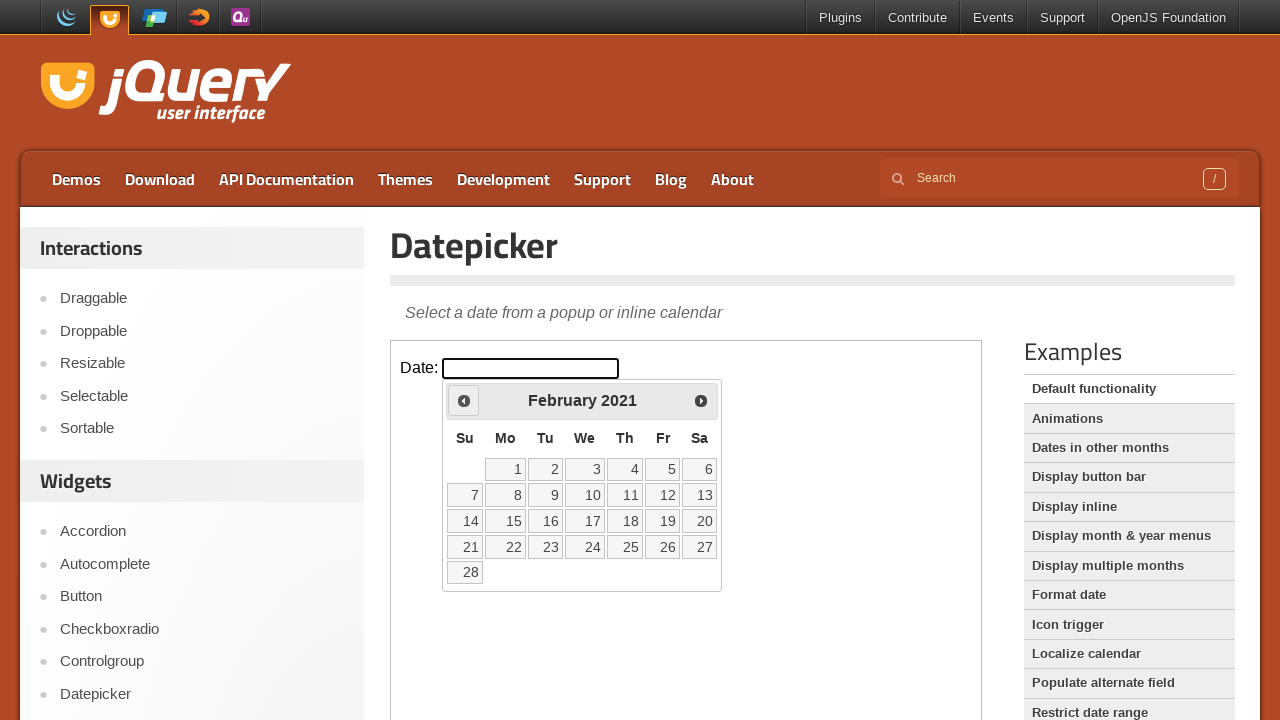

Clicked previous button to navigate years (currently at 2021) at (464, 400) on iframe.demo-frame >> internal:control=enter-frame >> .ui-datepicker-prev
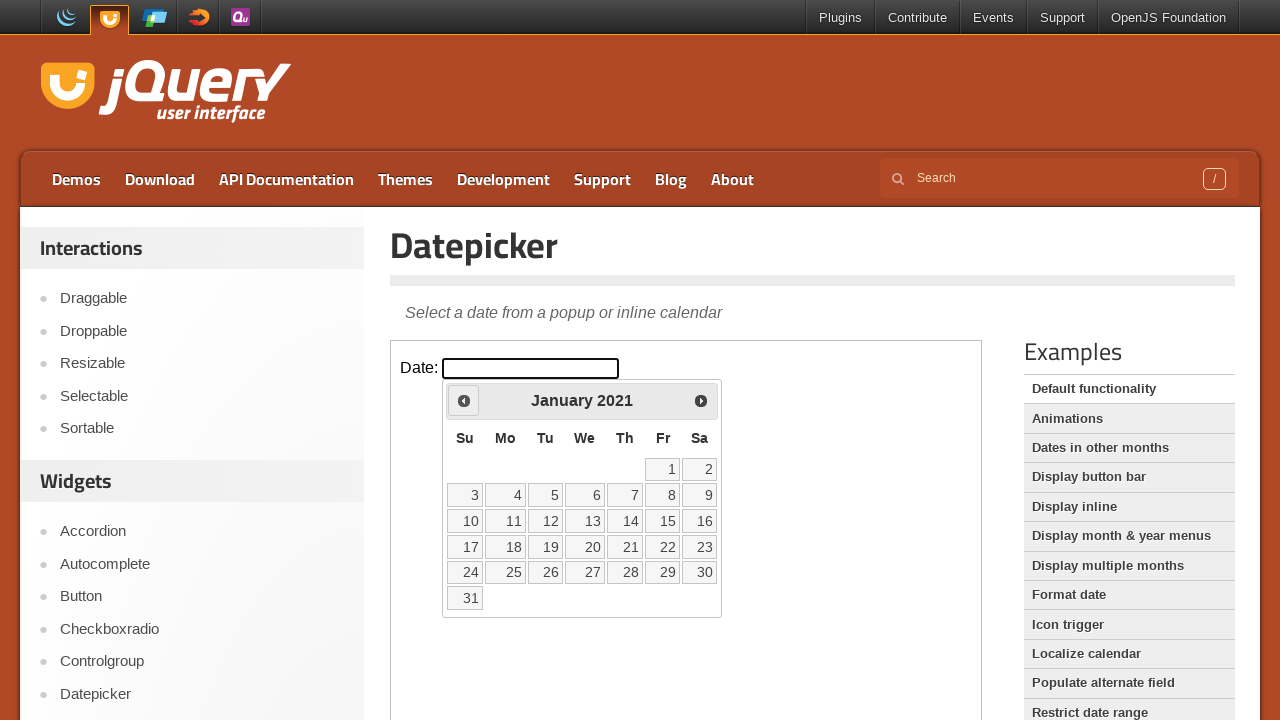

Waited 100ms for year navigation
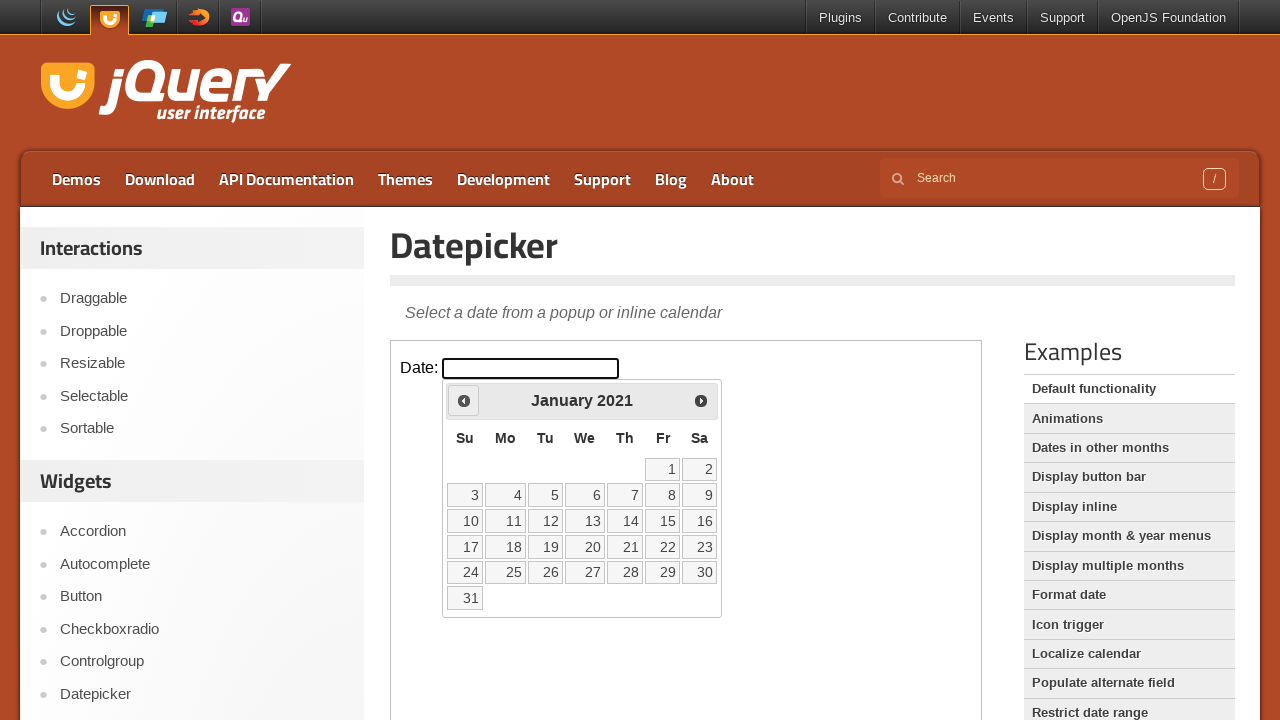

Clicked previous button to navigate years (currently at 2021) at (464, 400) on iframe.demo-frame >> internal:control=enter-frame >> .ui-datepicker-prev
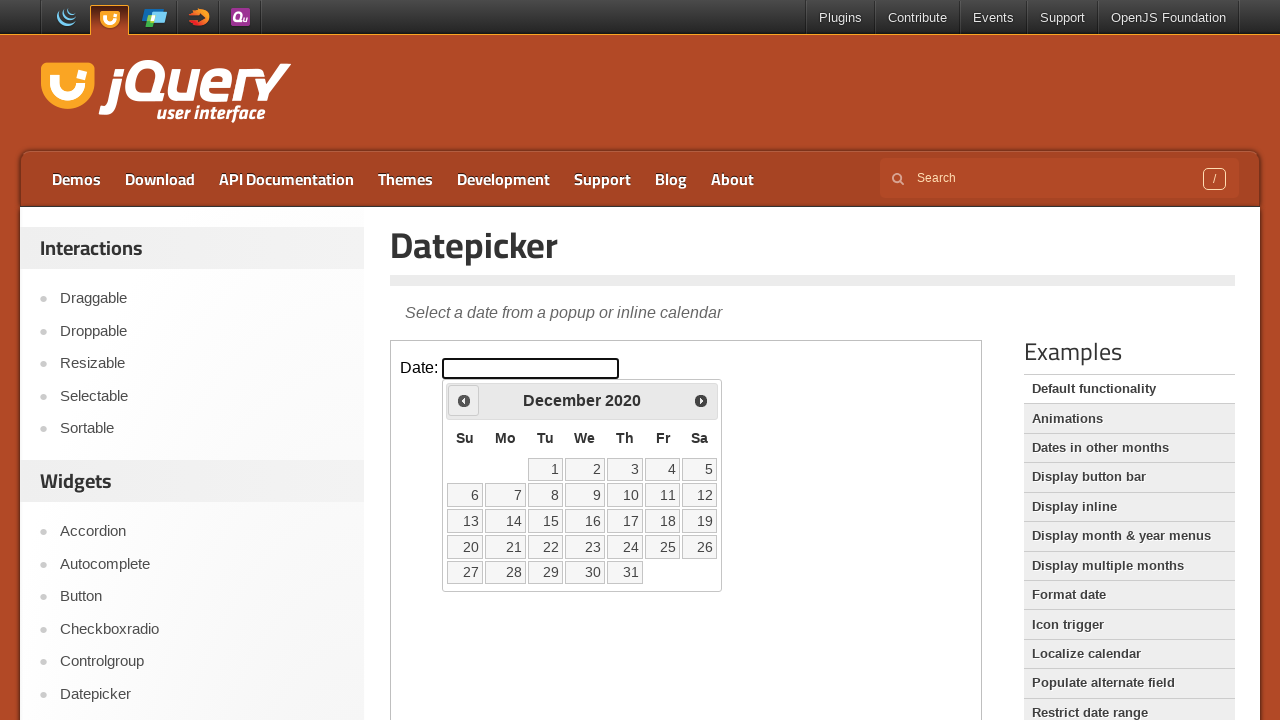

Waited 100ms for year navigation
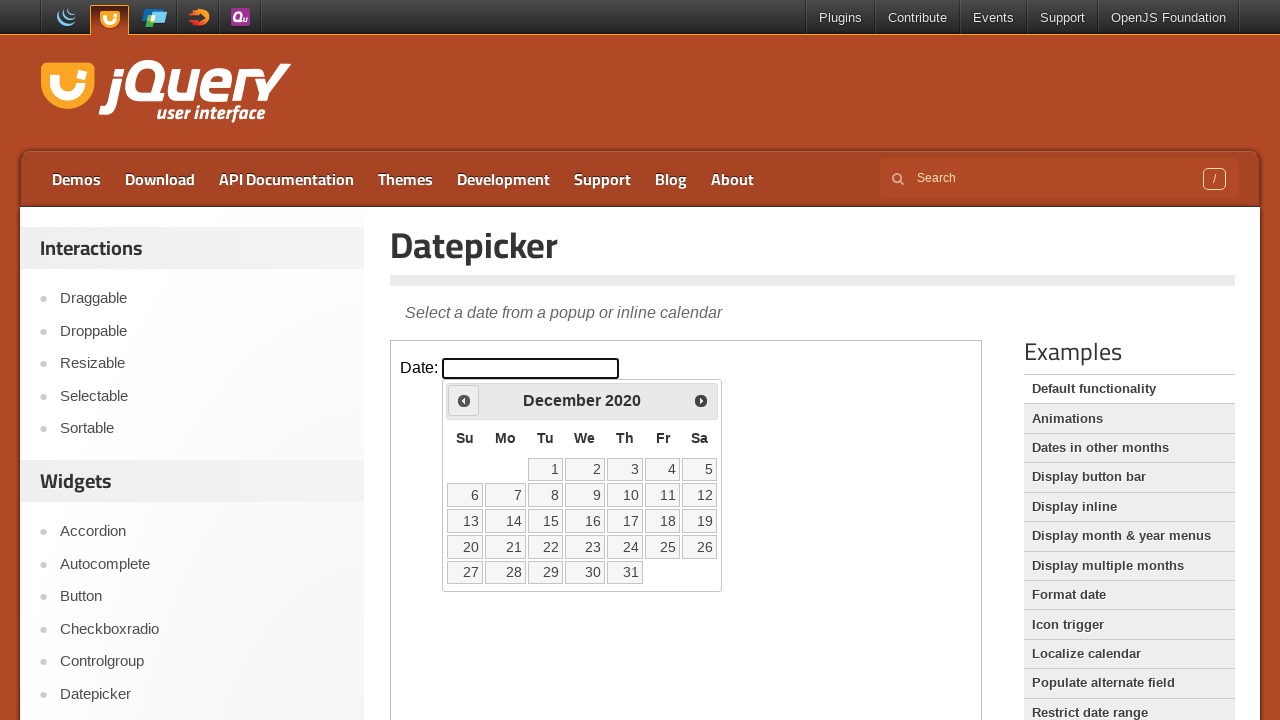

Clicked previous button to navigate years (currently at 2020) at (464, 400) on iframe.demo-frame >> internal:control=enter-frame >> .ui-datepicker-prev
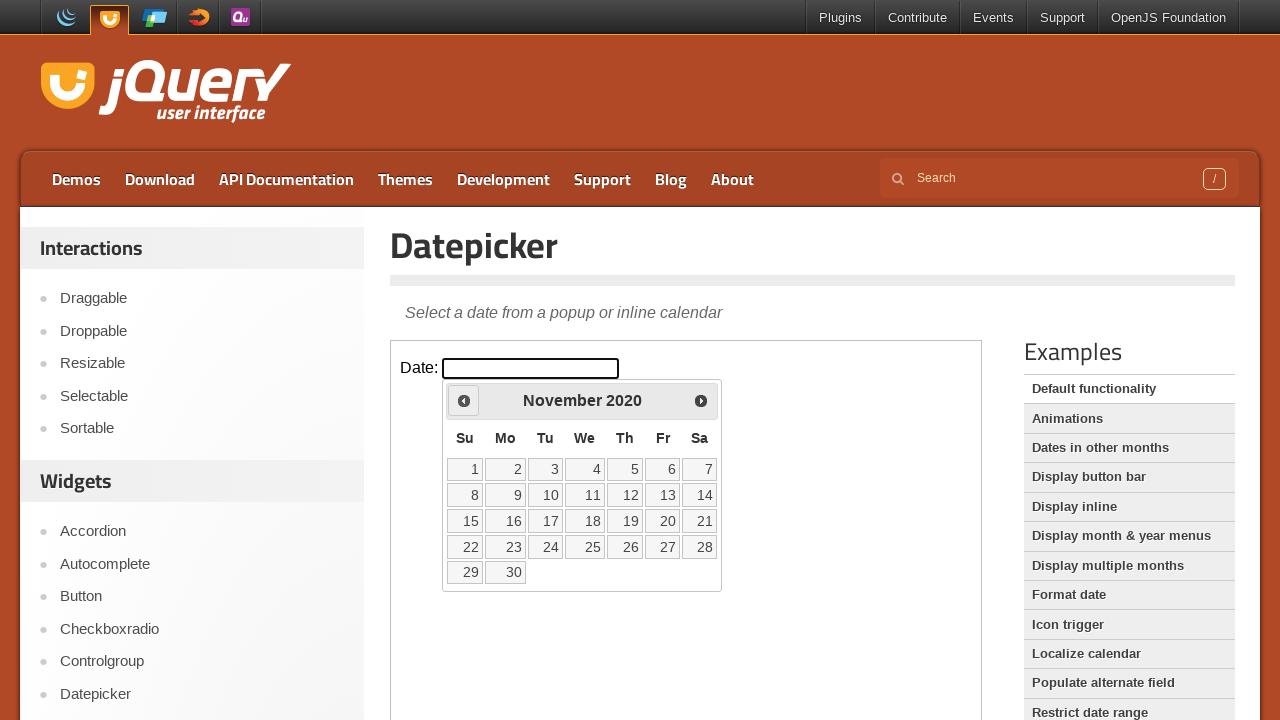

Waited 100ms for year navigation
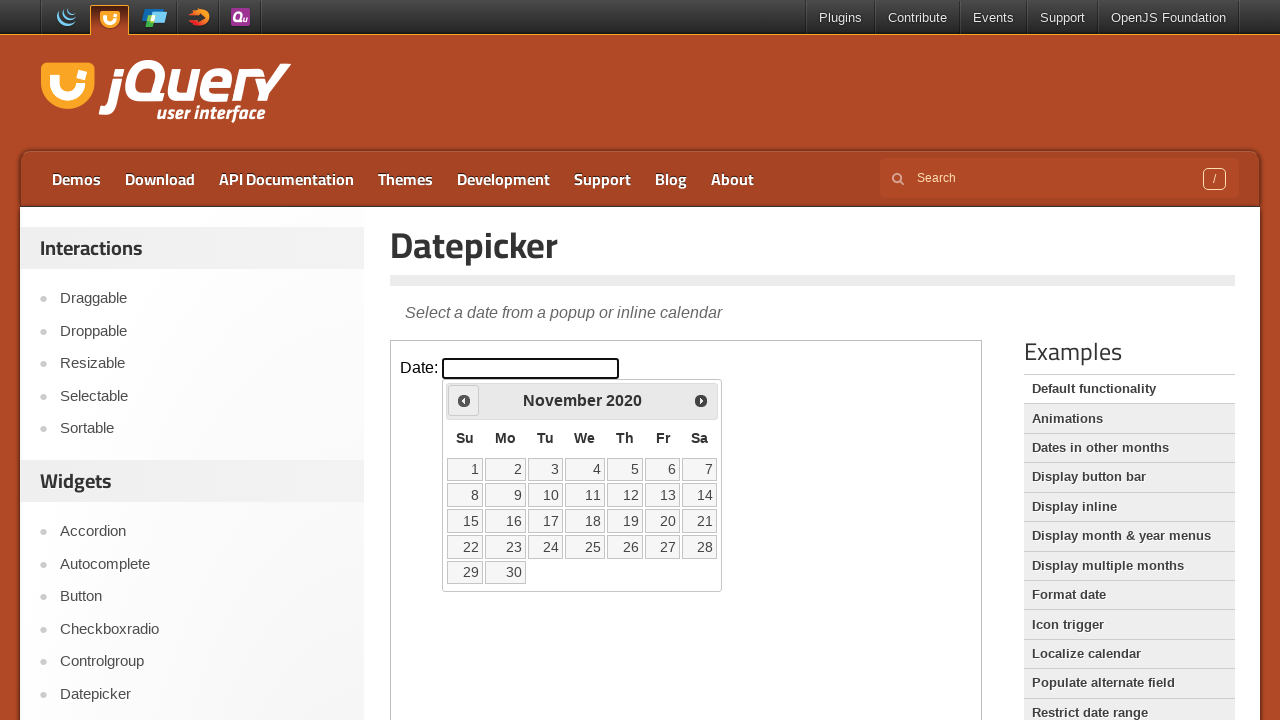

Clicked previous button to navigate years (currently at 2020) at (464, 400) on iframe.demo-frame >> internal:control=enter-frame >> .ui-datepicker-prev
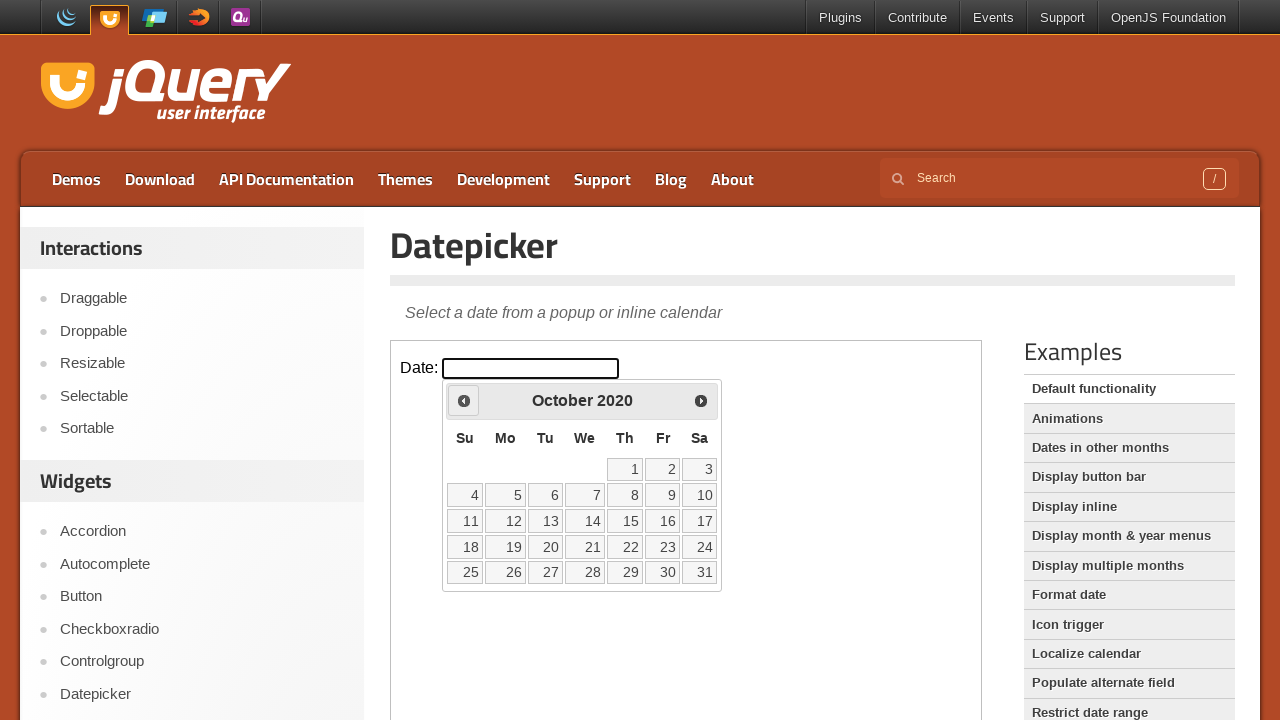

Waited 100ms for year navigation
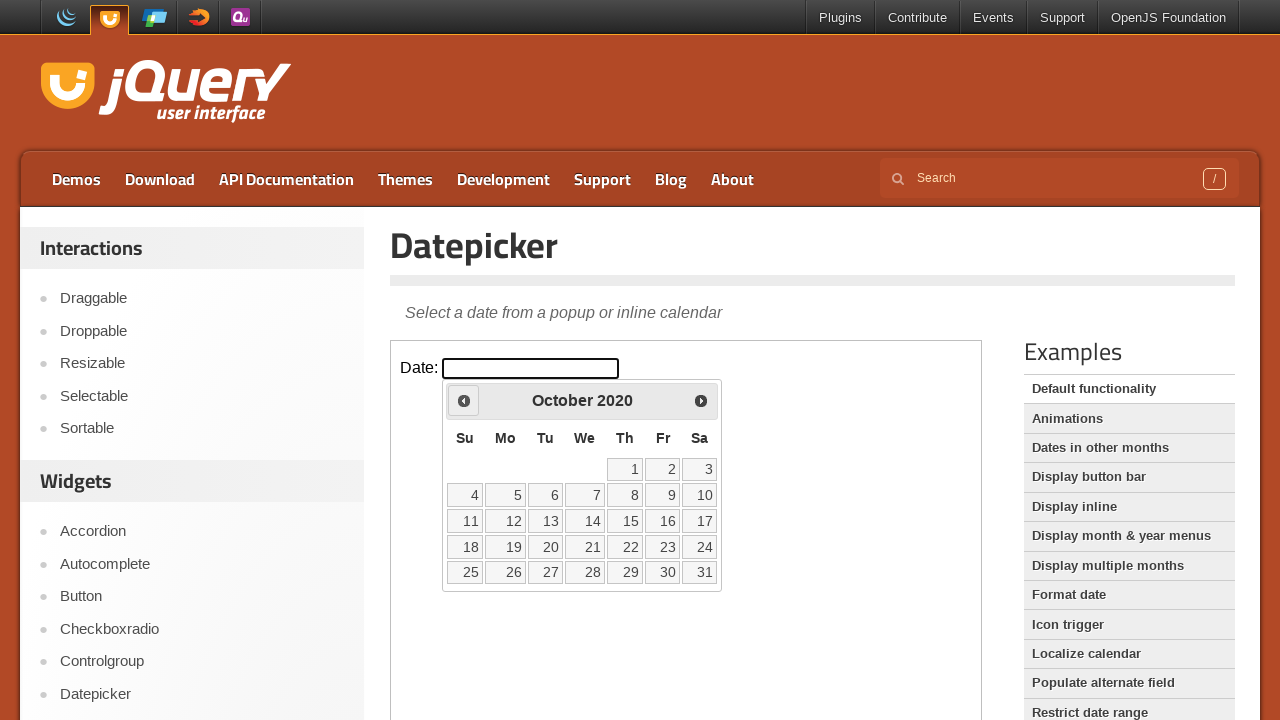

Clicked previous button to navigate years (currently at 2020) at (464, 400) on iframe.demo-frame >> internal:control=enter-frame >> .ui-datepicker-prev
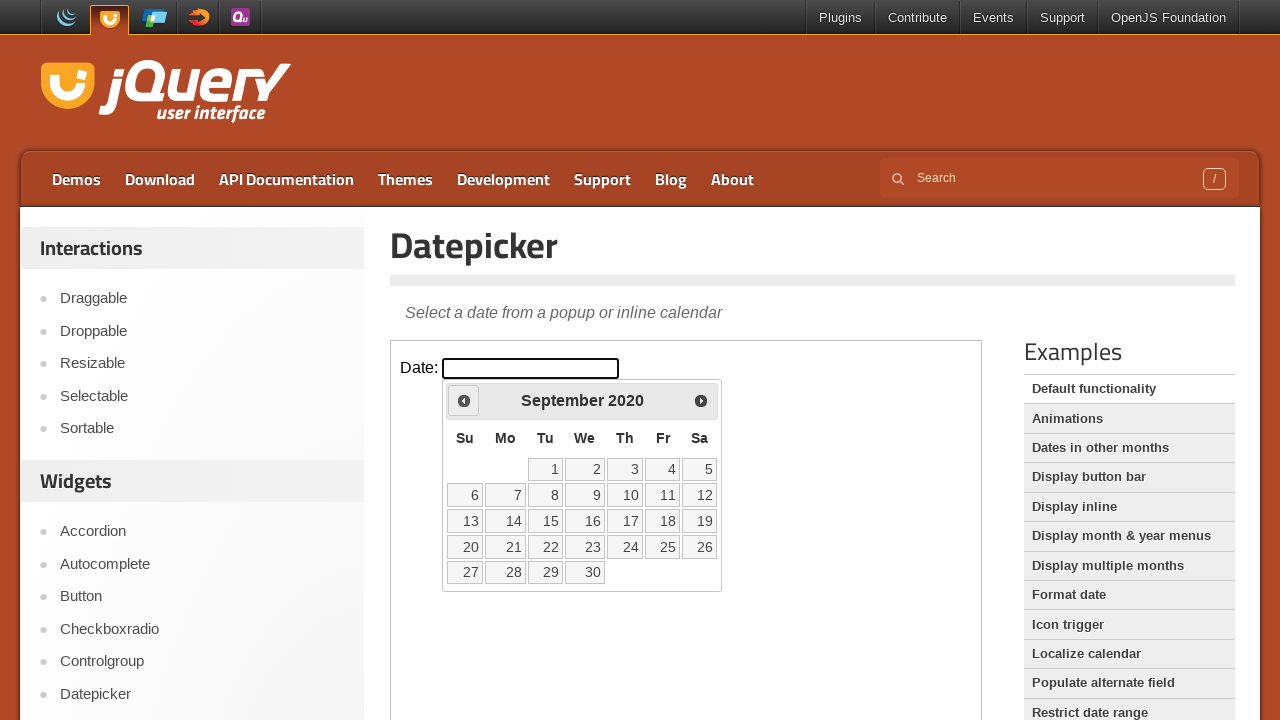

Waited 100ms for year navigation
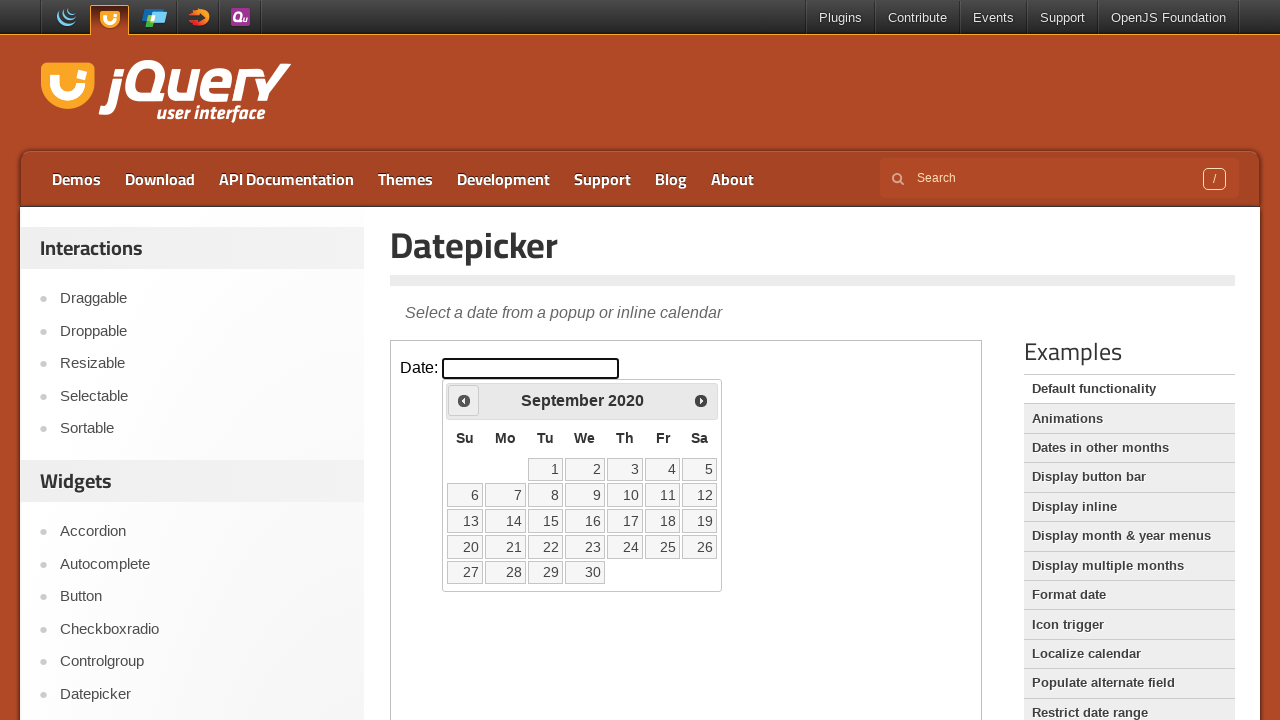

Clicked previous button to navigate years (currently at 2020) at (464, 400) on iframe.demo-frame >> internal:control=enter-frame >> .ui-datepicker-prev
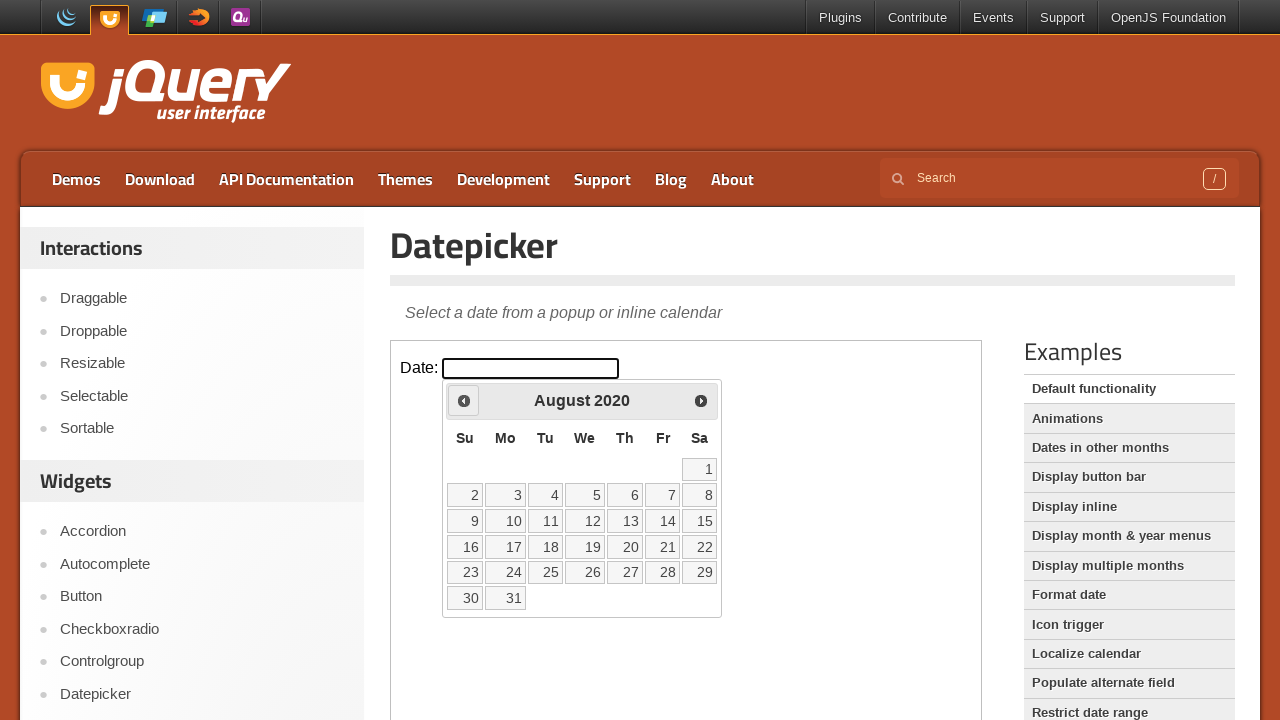

Waited 100ms for year navigation
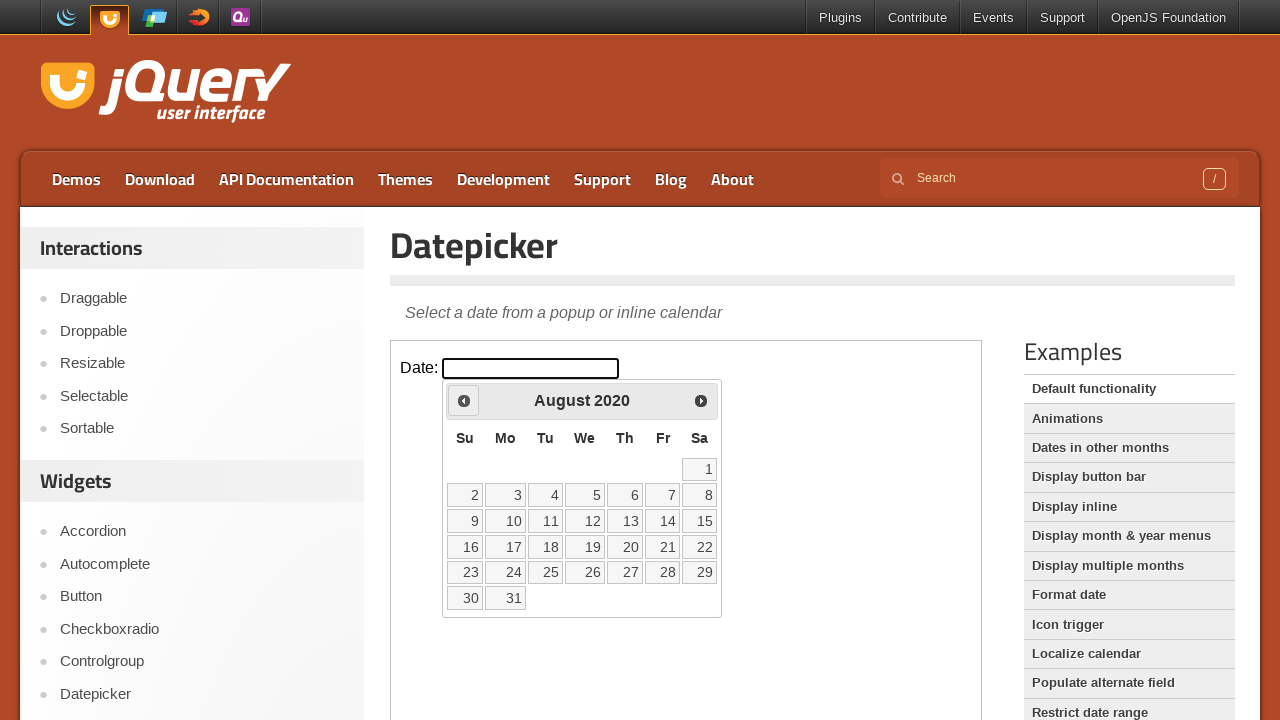

Clicked previous button to navigate years (currently at 2020) at (464, 400) on iframe.demo-frame >> internal:control=enter-frame >> .ui-datepicker-prev
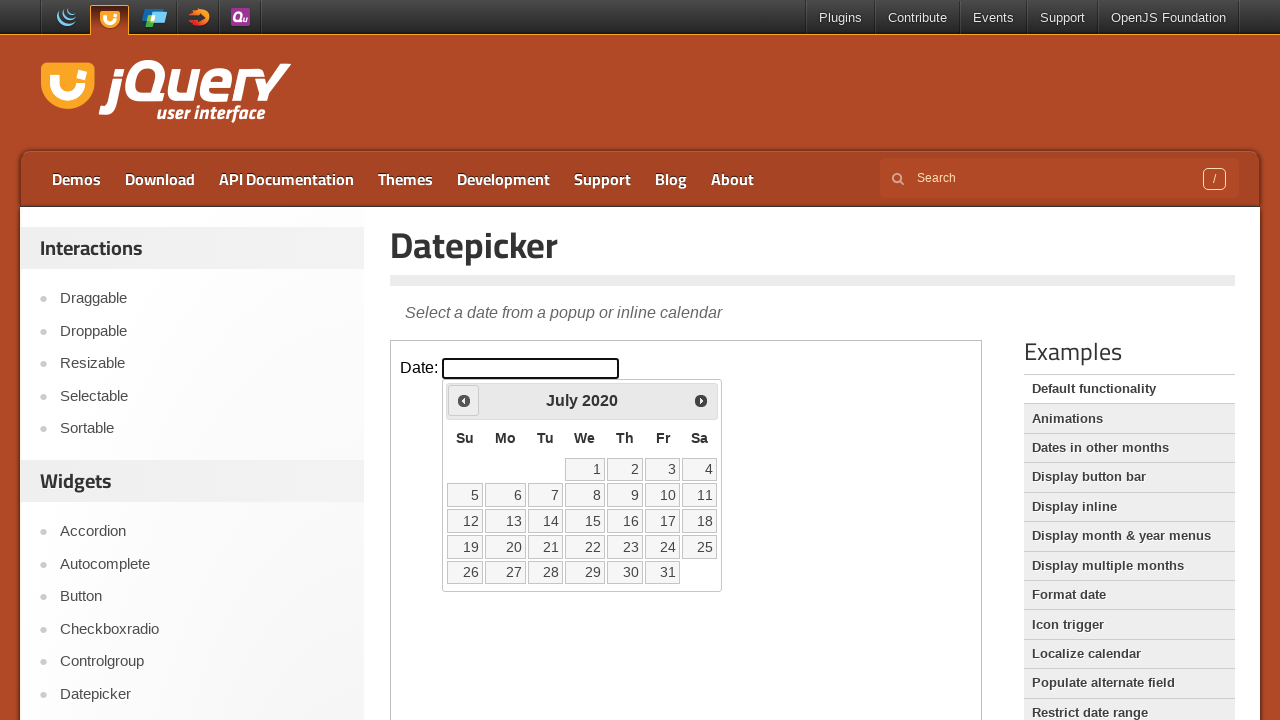

Waited 100ms for year navigation
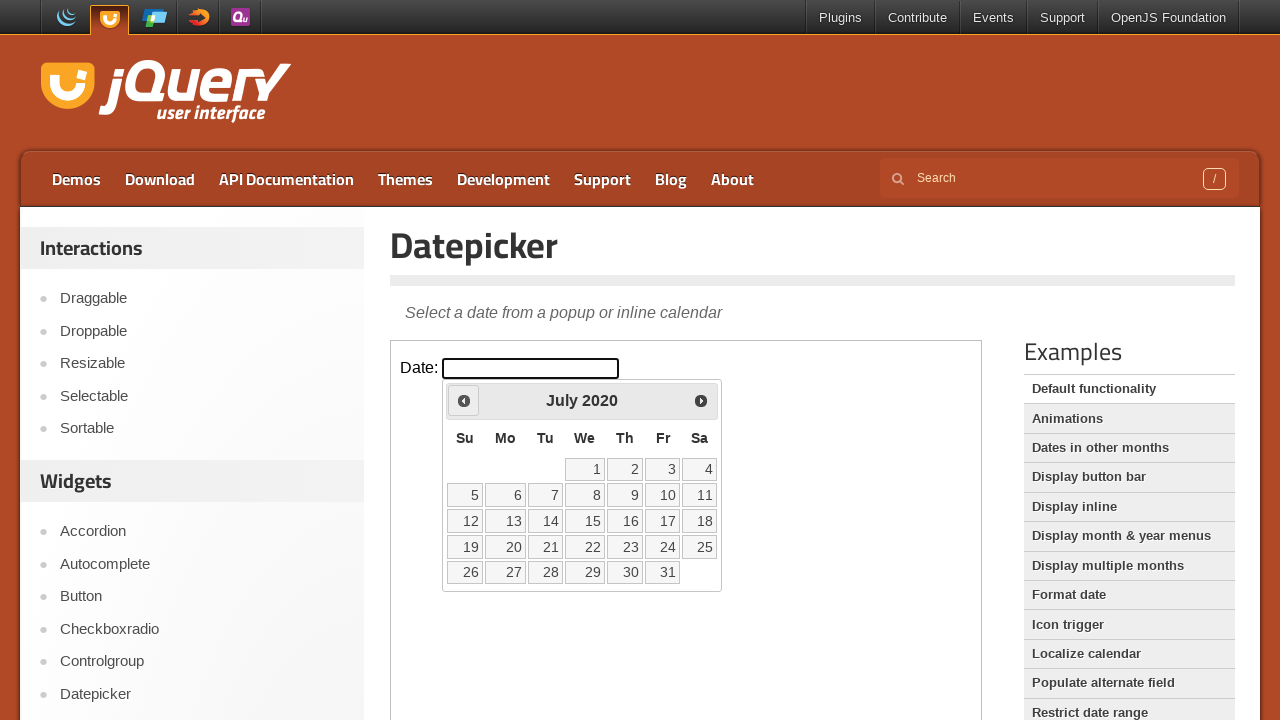

Clicked previous button to navigate years (currently at 2020) at (464, 400) on iframe.demo-frame >> internal:control=enter-frame >> .ui-datepicker-prev
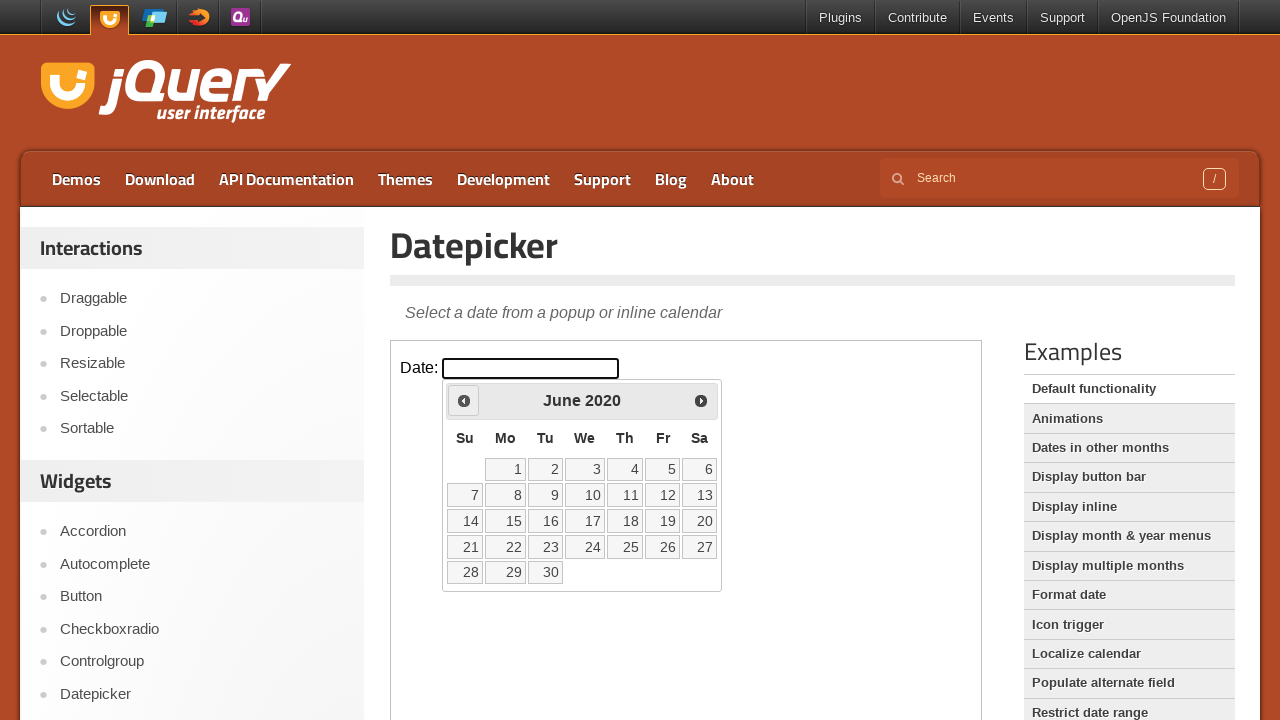

Waited 100ms for year navigation
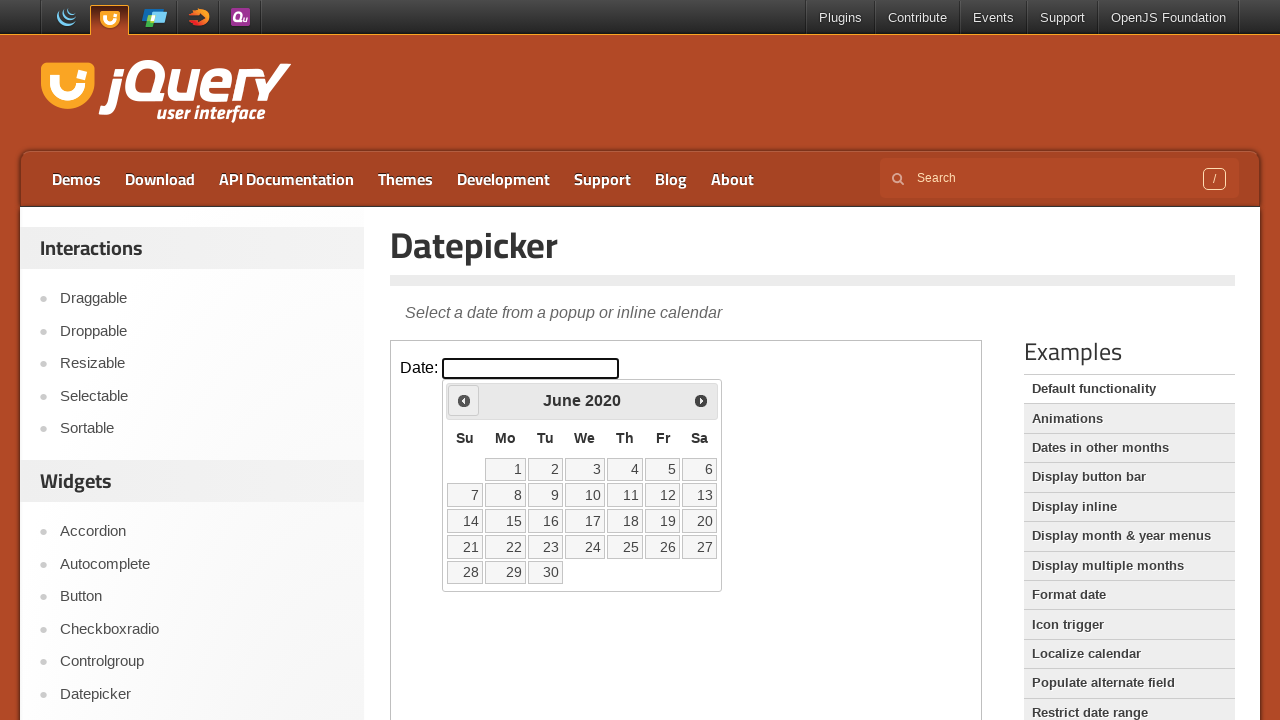

Clicked previous button to navigate years (currently at 2020) at (464, 400) on iframe.demo-frame >> internal:control=enter-frame >> .ui-datepicker-prev
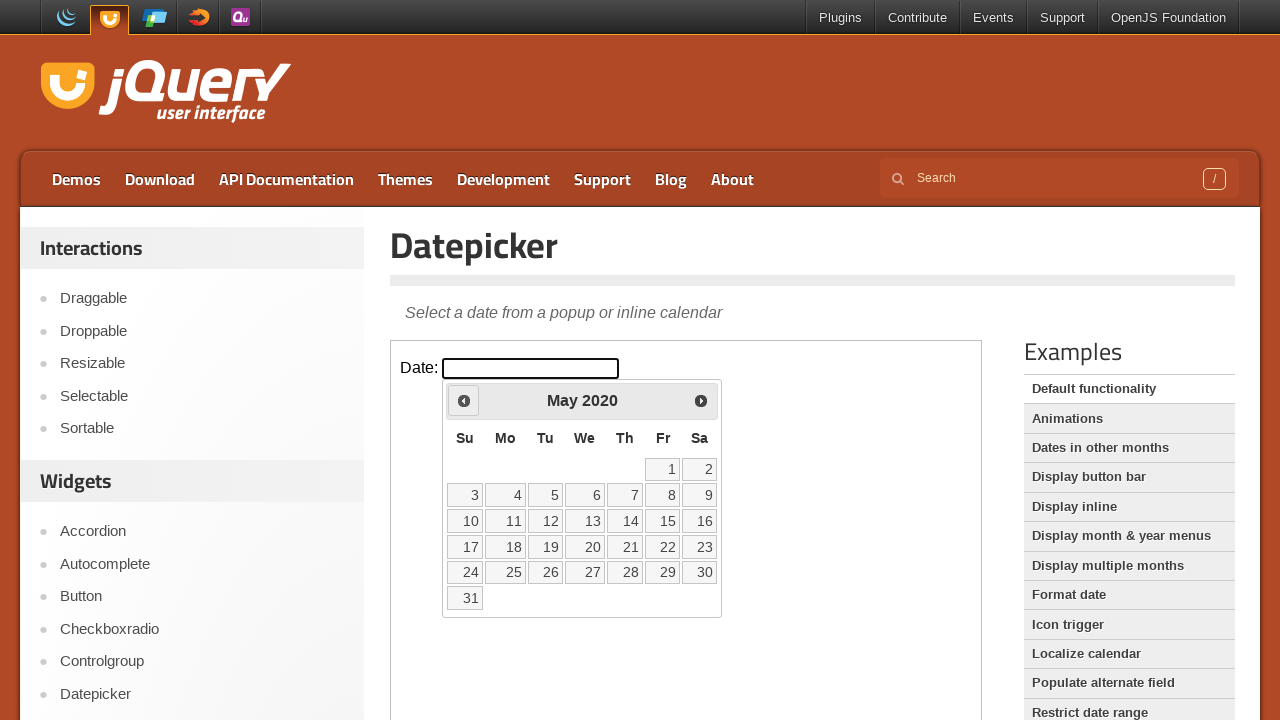

Waited 100ms for year navigation
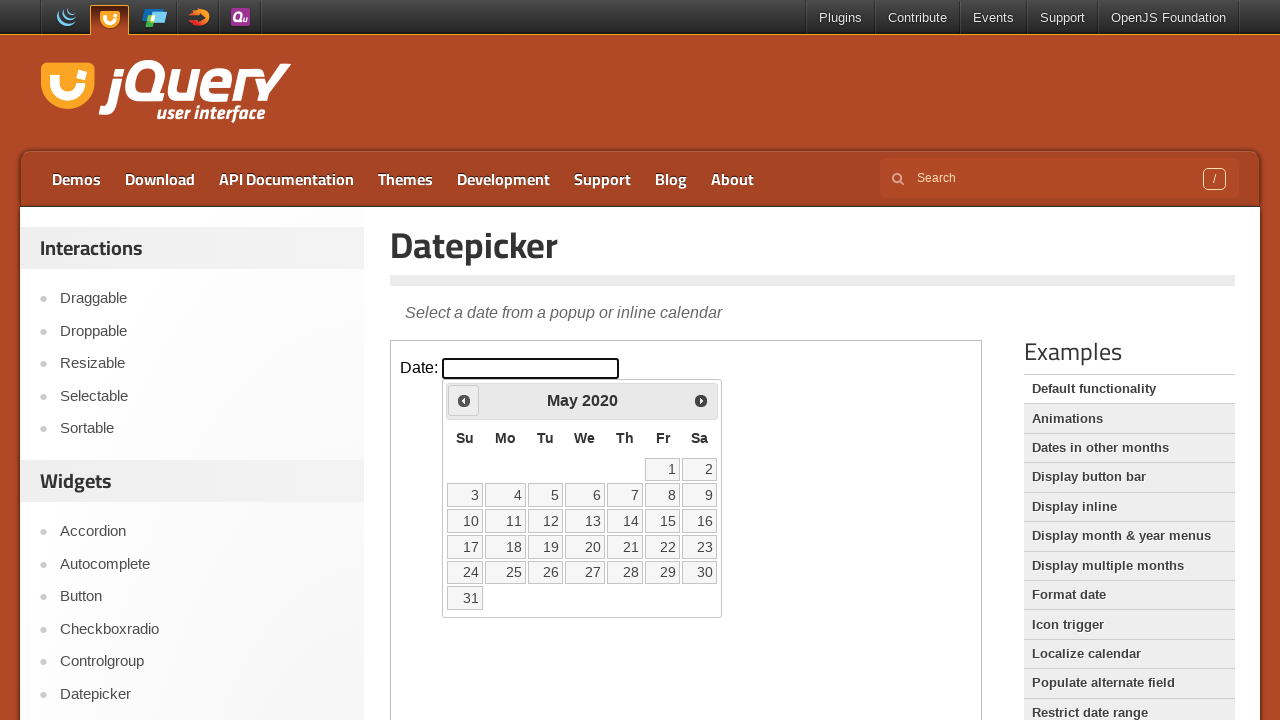

Clicked previous button to navigate years (currently at 2020) at (464, 400) on iframe.demo-frame >> internal:control=enter-frame >> .ui-datepicker-prev
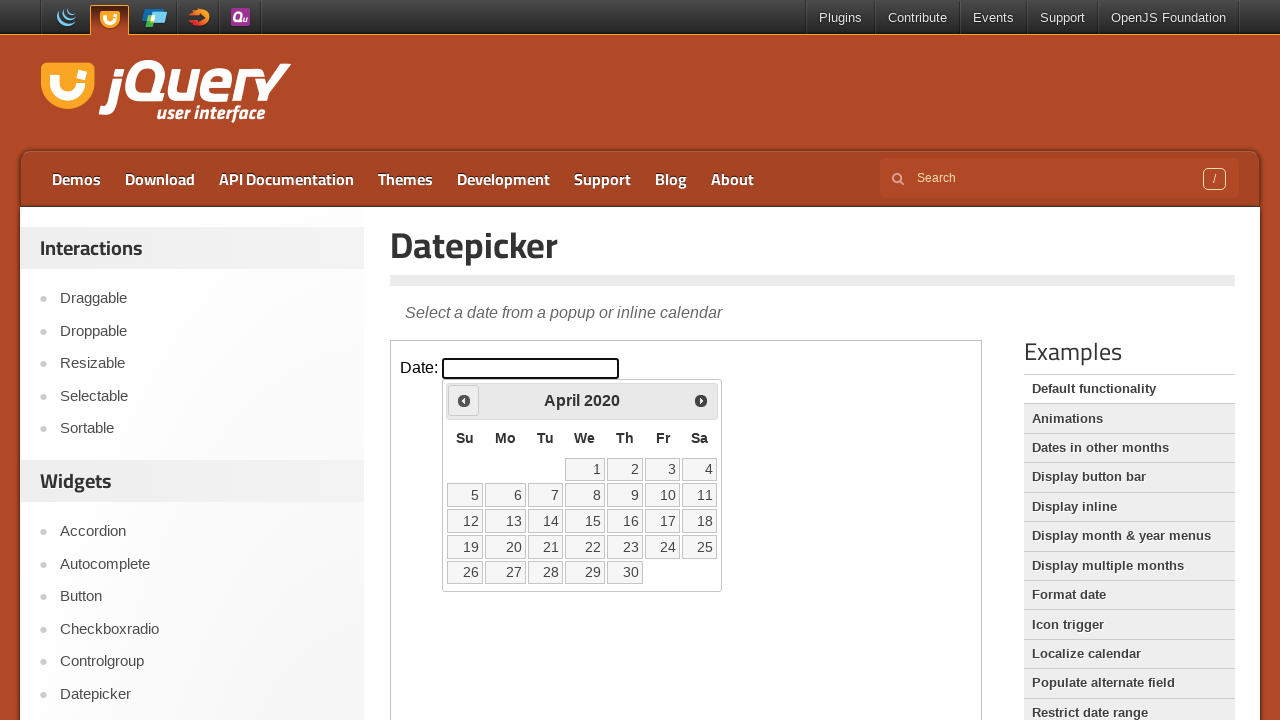

Waited 100ms for year navigation
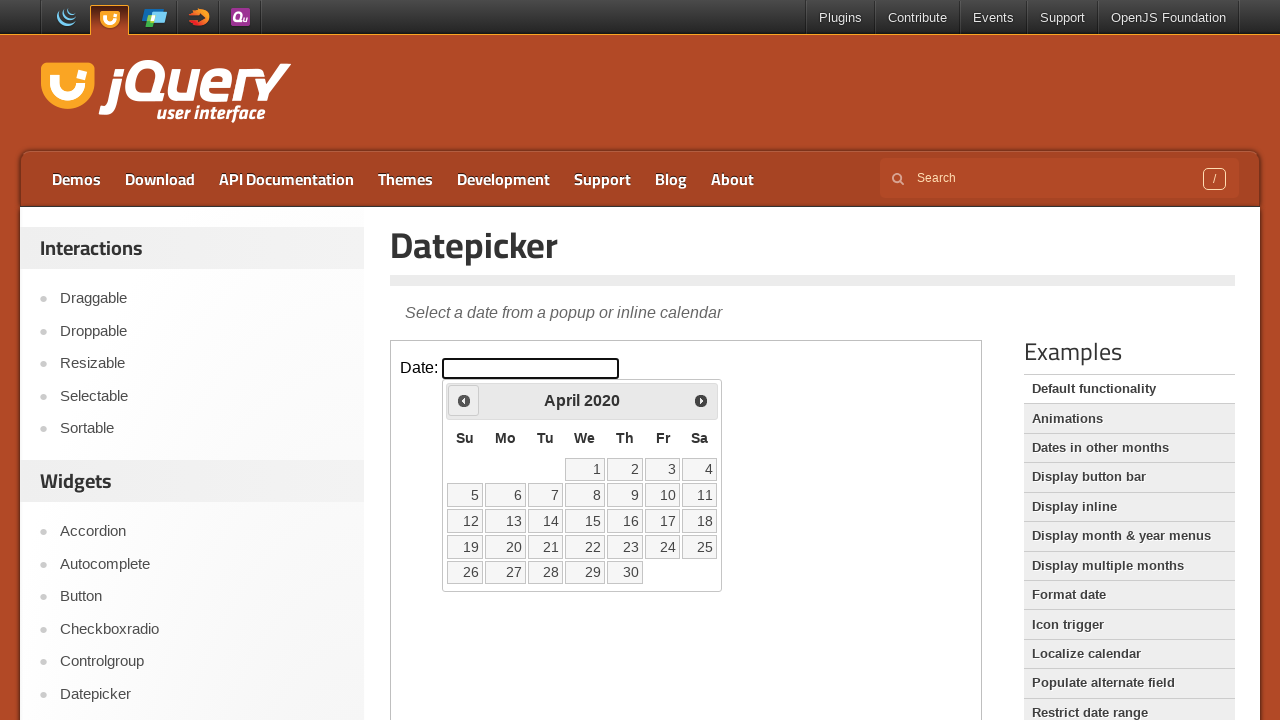

Clicked previous button to navigate years (currently at 2020) at (464, 400) on iframe.demo-frame >> internal:control=enter-frame >> .ui-datepicker-prev
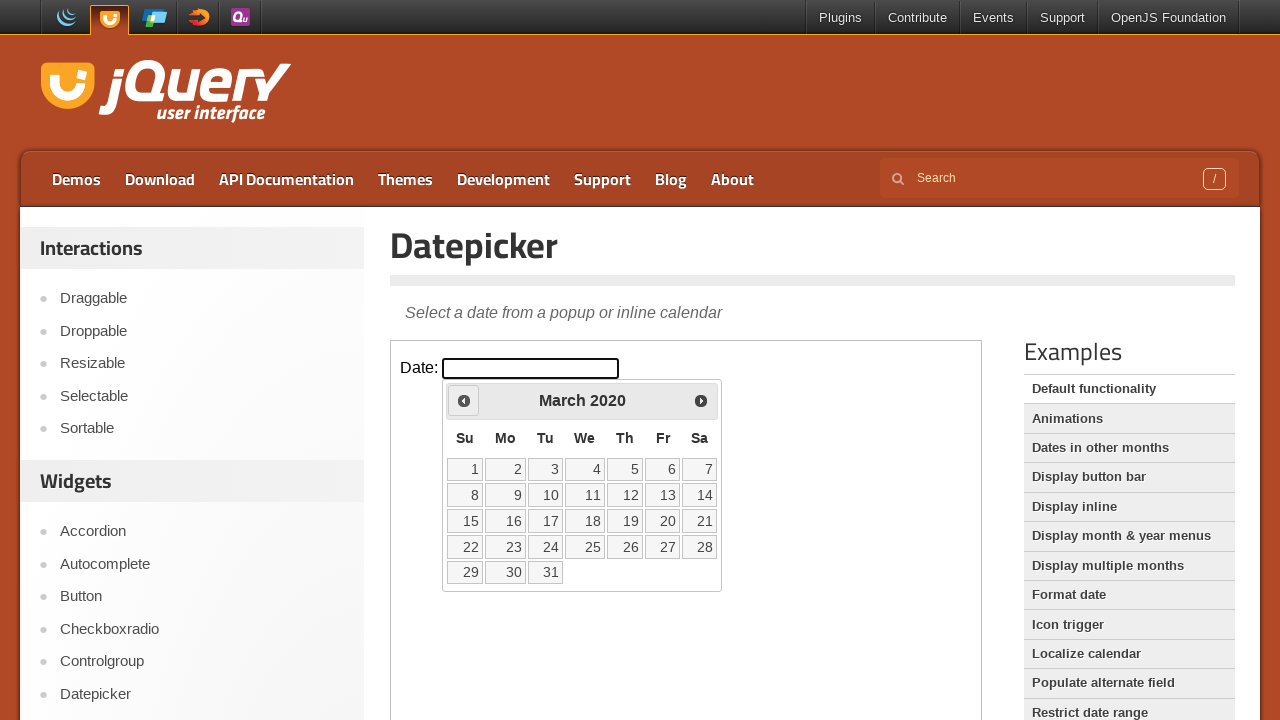

Waited 100ms for year navigation
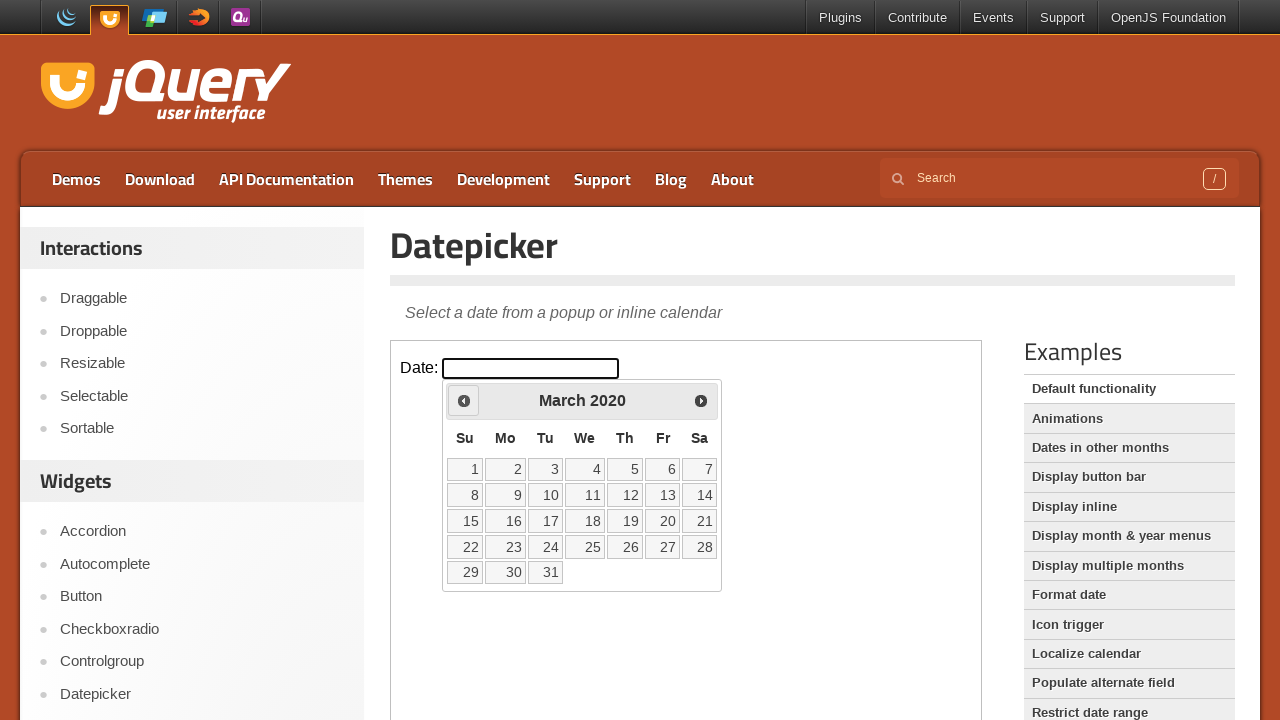

Clicked previous button to navigate years (currently at 2020) at (464, 400) on iframe.demo-frame >> internal:control=enter-frame >> .ui-datepicker-prev
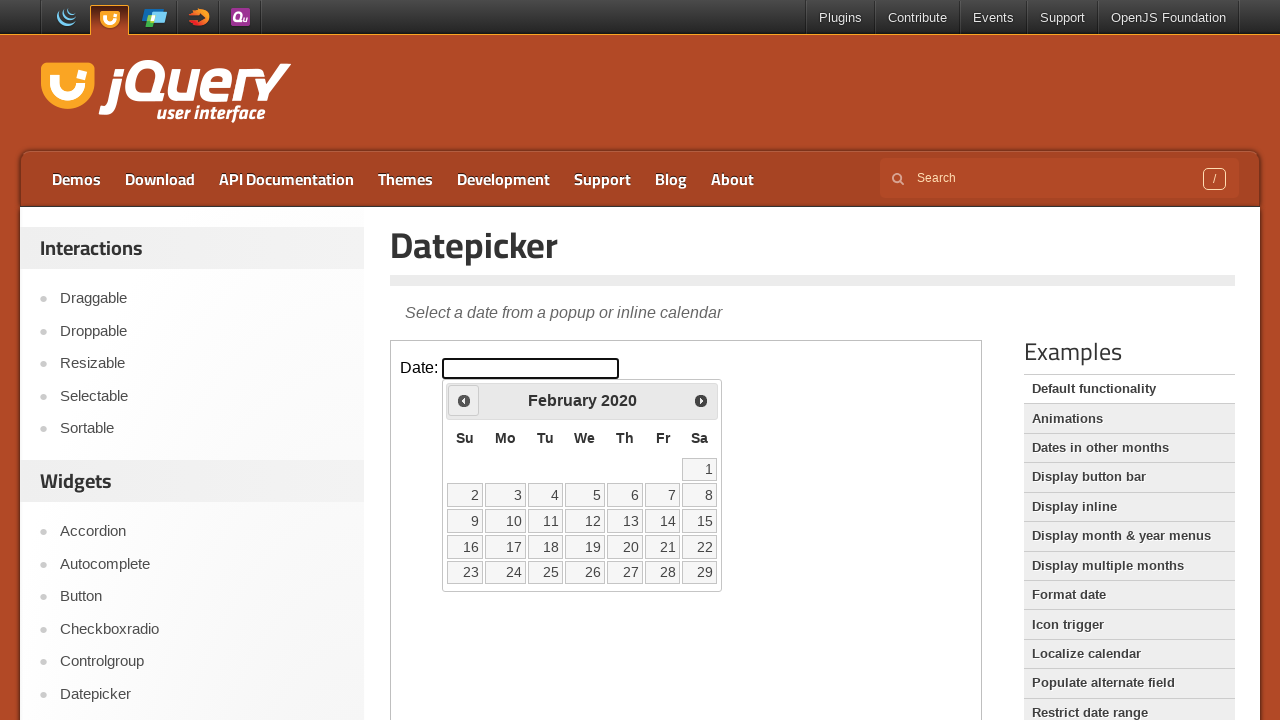

Waited 100ms for year navigation
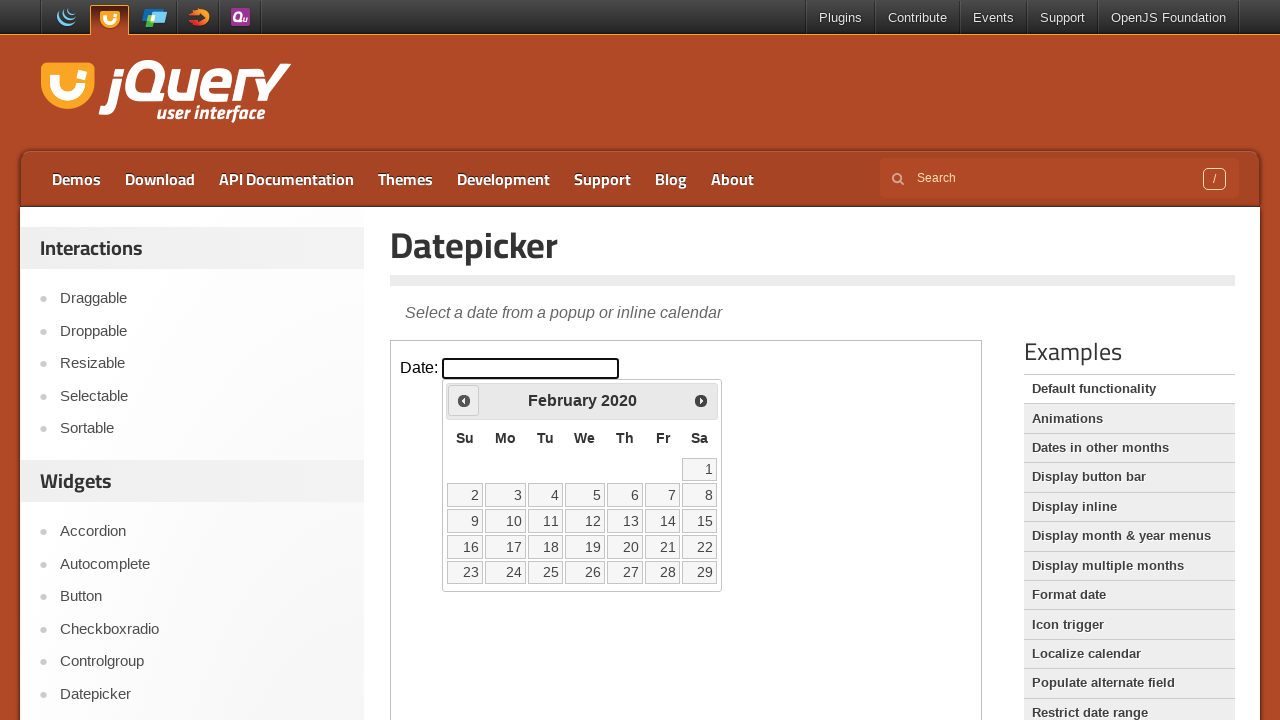

Clicked previous button to navigate years (currently at 2020) at (464, 400) on iframe.demo-frame >> internal:control=enter-frame >> .ui-datepicker-prev
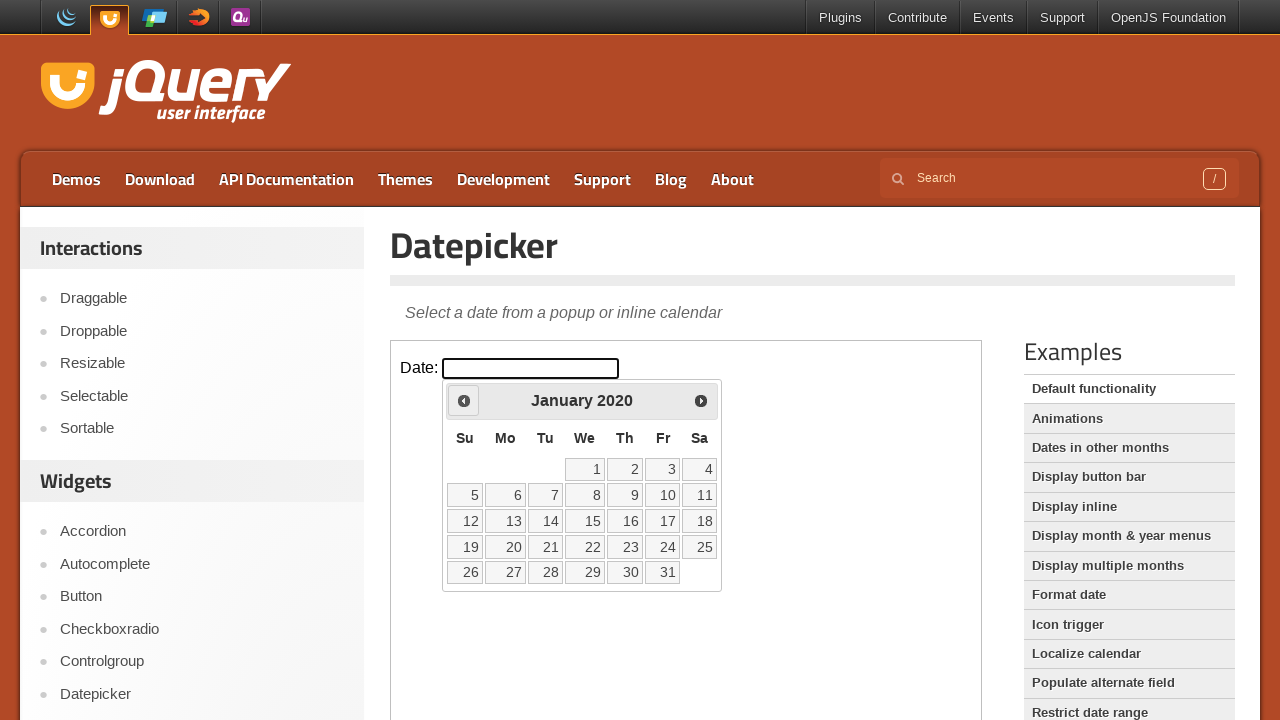

Waited 100ms for year navigation
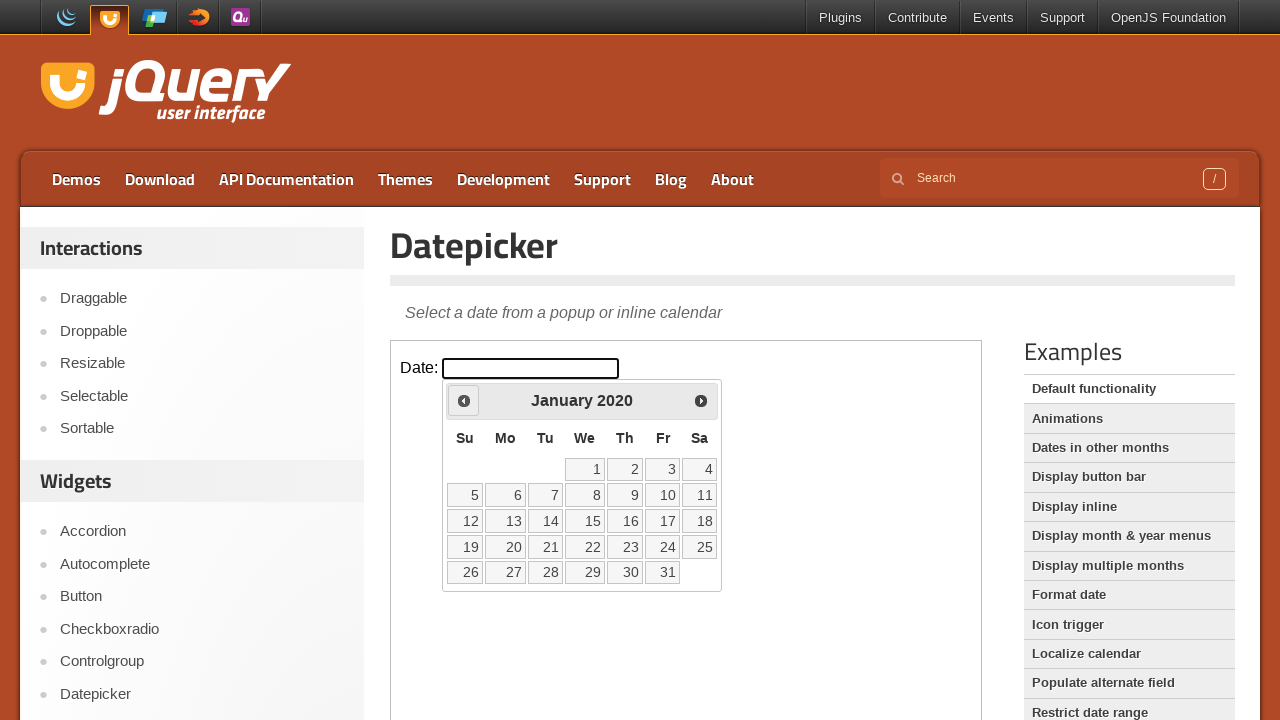

Clicked previous button to navigate years (currently at 2020) at (464, 400) on iframe.demo-frame >> internal:control=enter-frame >> .ui-datepicker-prev
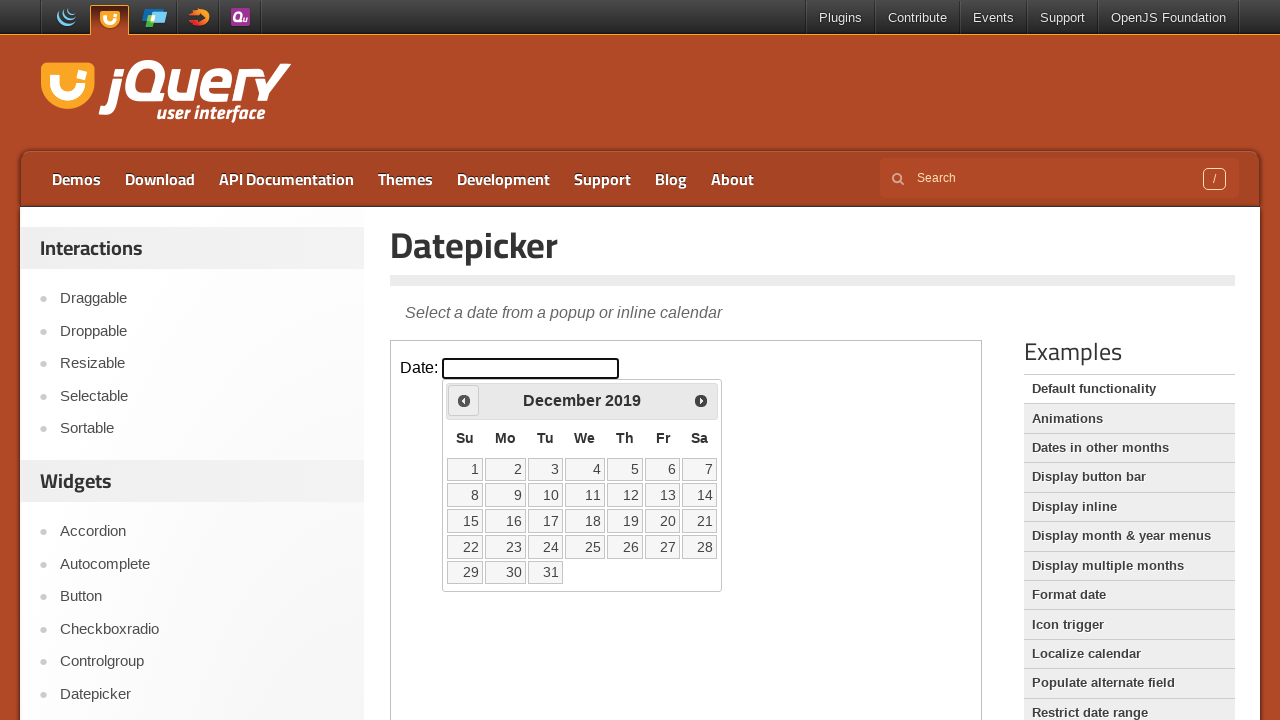

Waited 100ms for year navigation
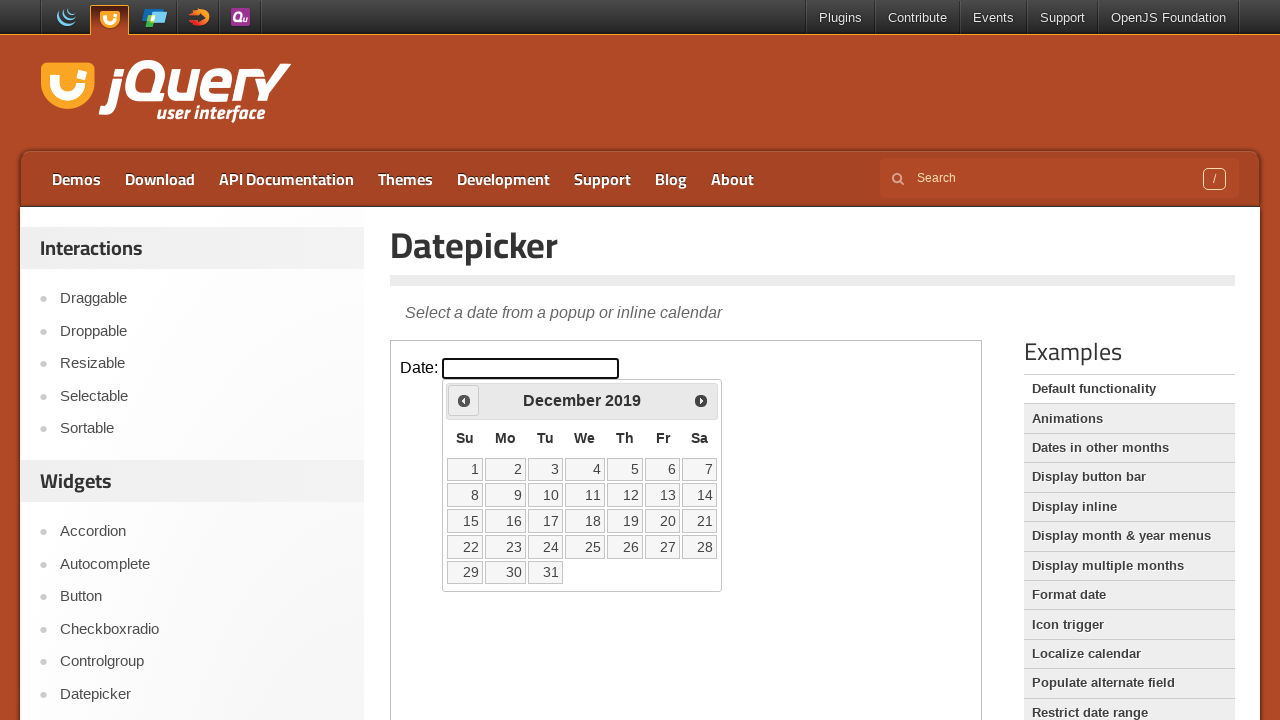

Clicked previous button to navigate years (currently at 2019) at (464, 400) on iframe.demo-frame >> internal:control=enter-frame >> .ui-datepicker-prev
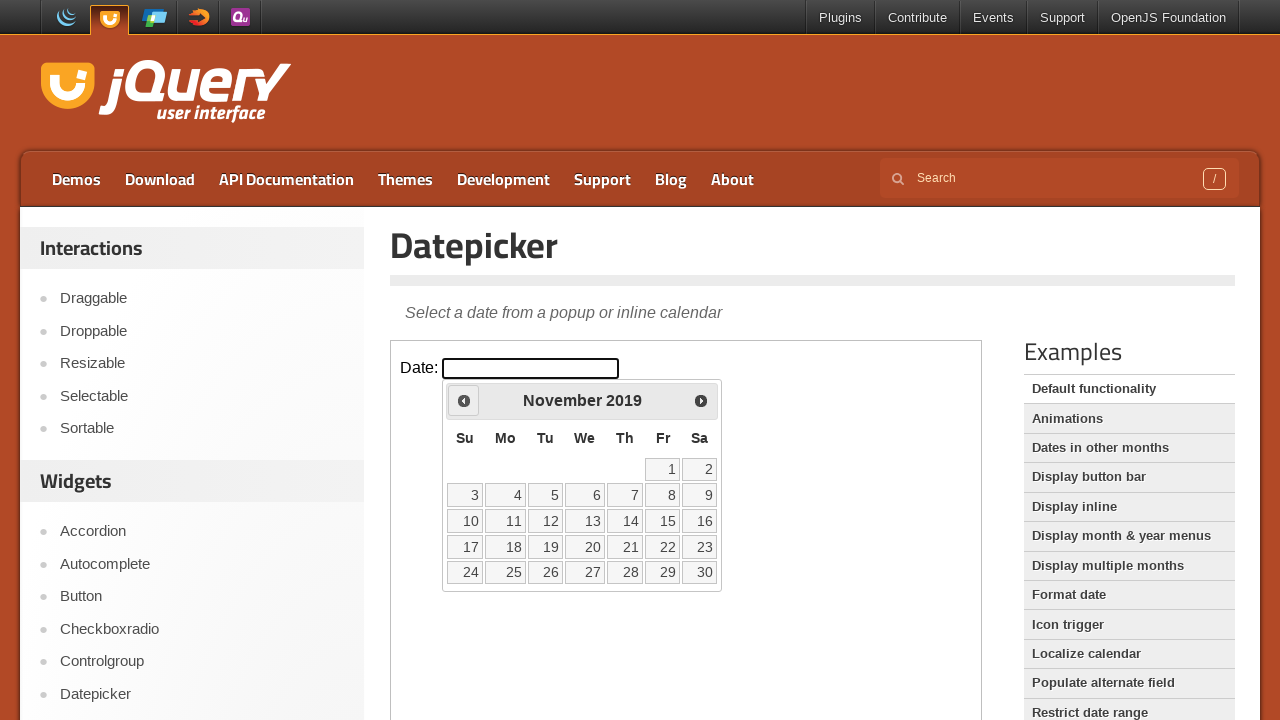

Waited 100ms for year navigation
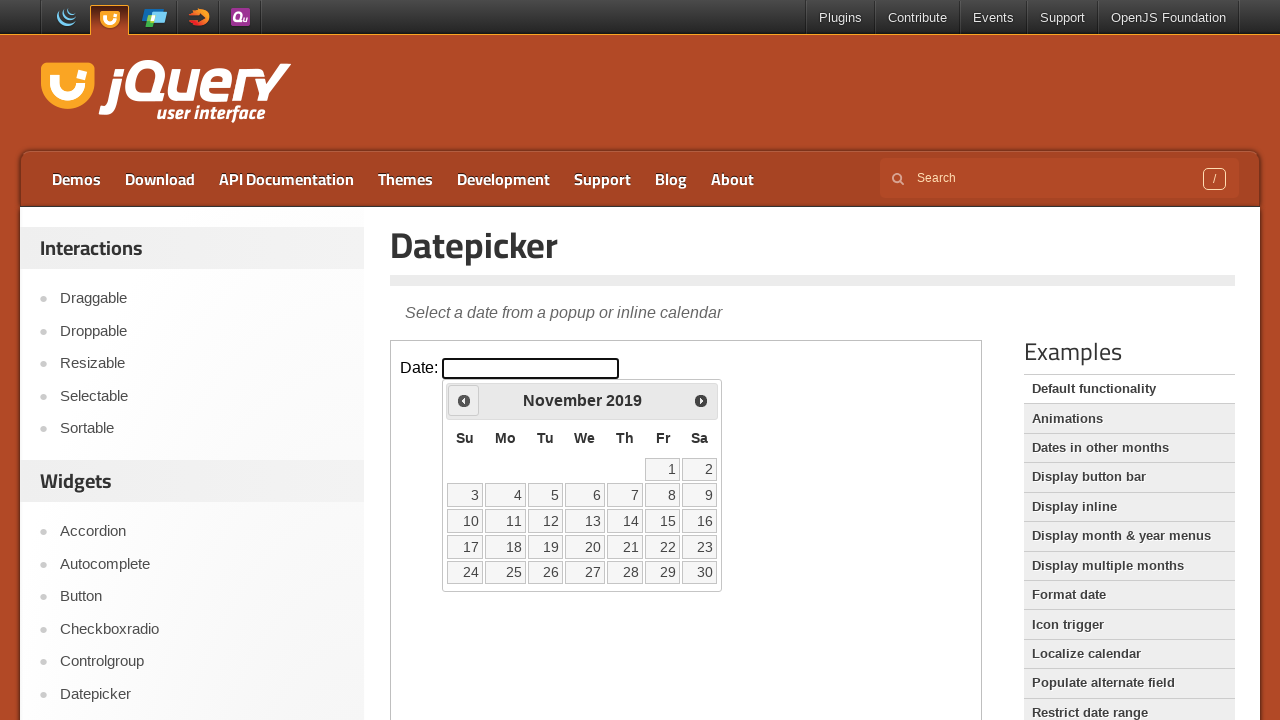

Clicked previous button to navigate years (currently at 2019) at (464, 400) on iframe.demo-frame >> internal:control=enter-frame >> .ui-datepicker-prev
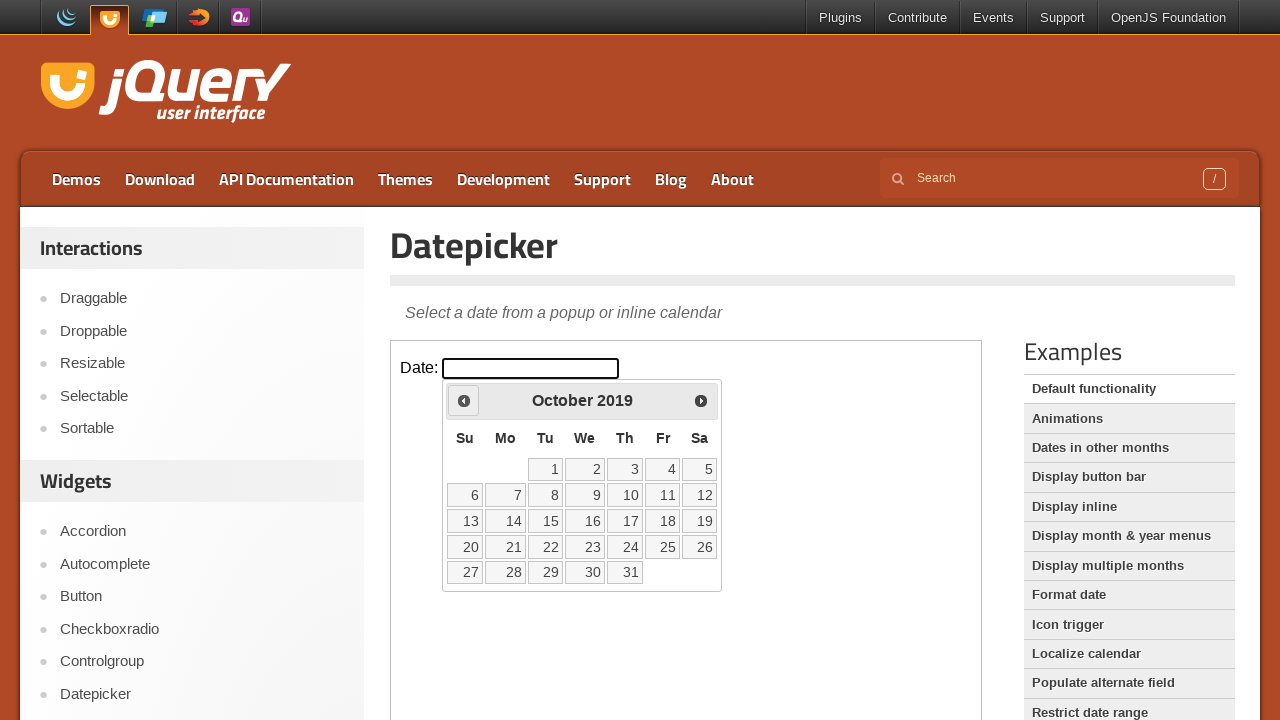

Waited 100ms for year navigation
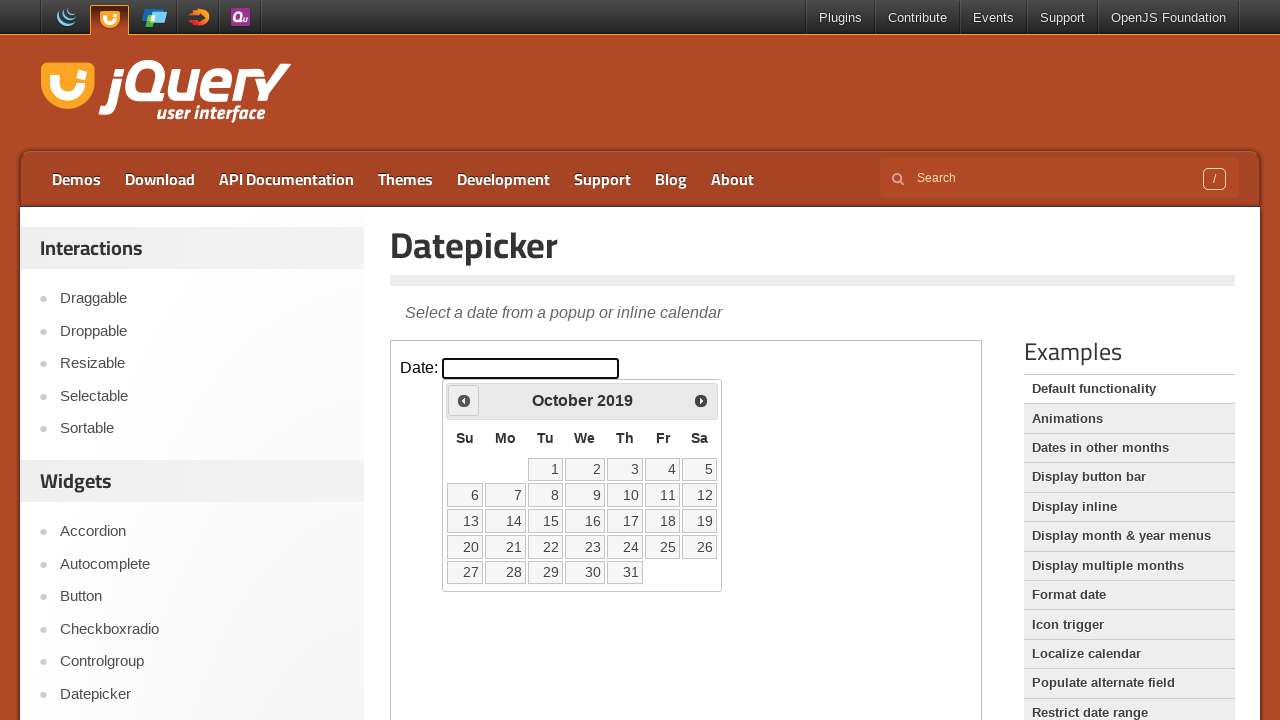

Clicked previous button to navigate years (currently at 2019) at (464, 400) on iframe.demo-frame >> internal:control=enter-frame >> .ui-datepicker-prev
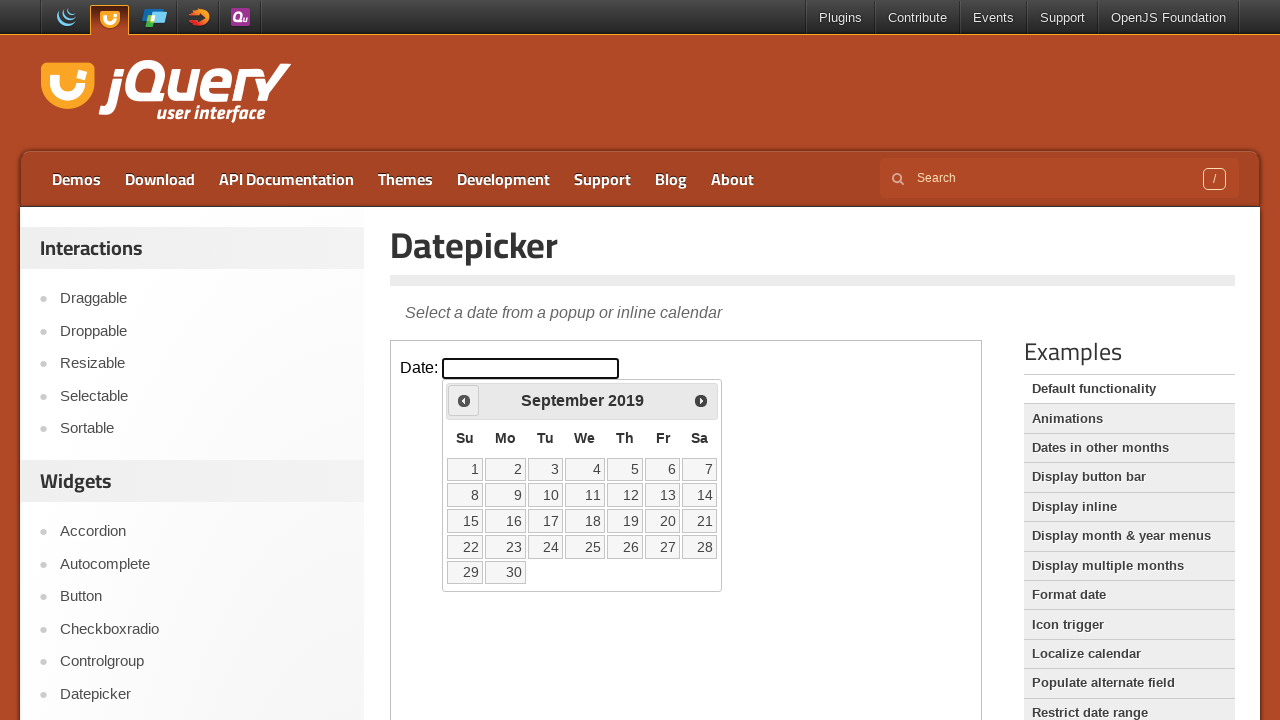

Waited 100ms for year navigation
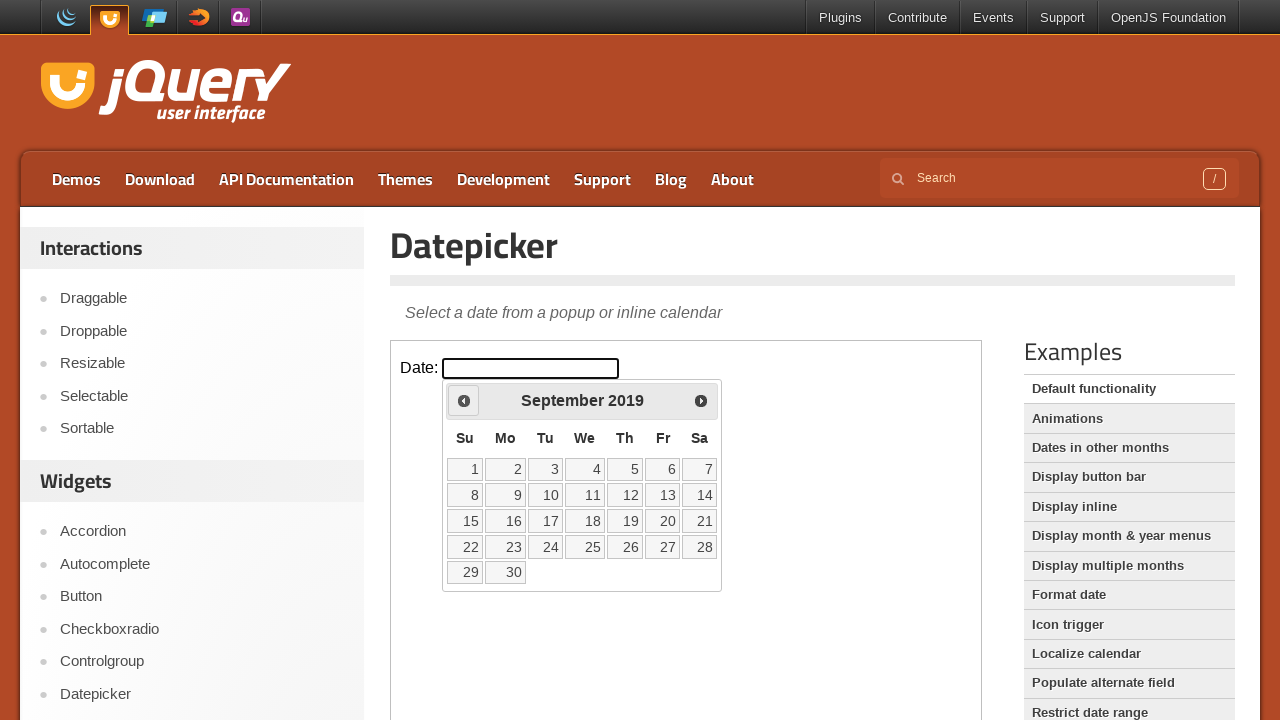

Clicked previous button to navigate years (currently at 2019) at (464, 400) on iframe.demo-frame >> internal:control=enter-frame >> .ui-datepicker-prev
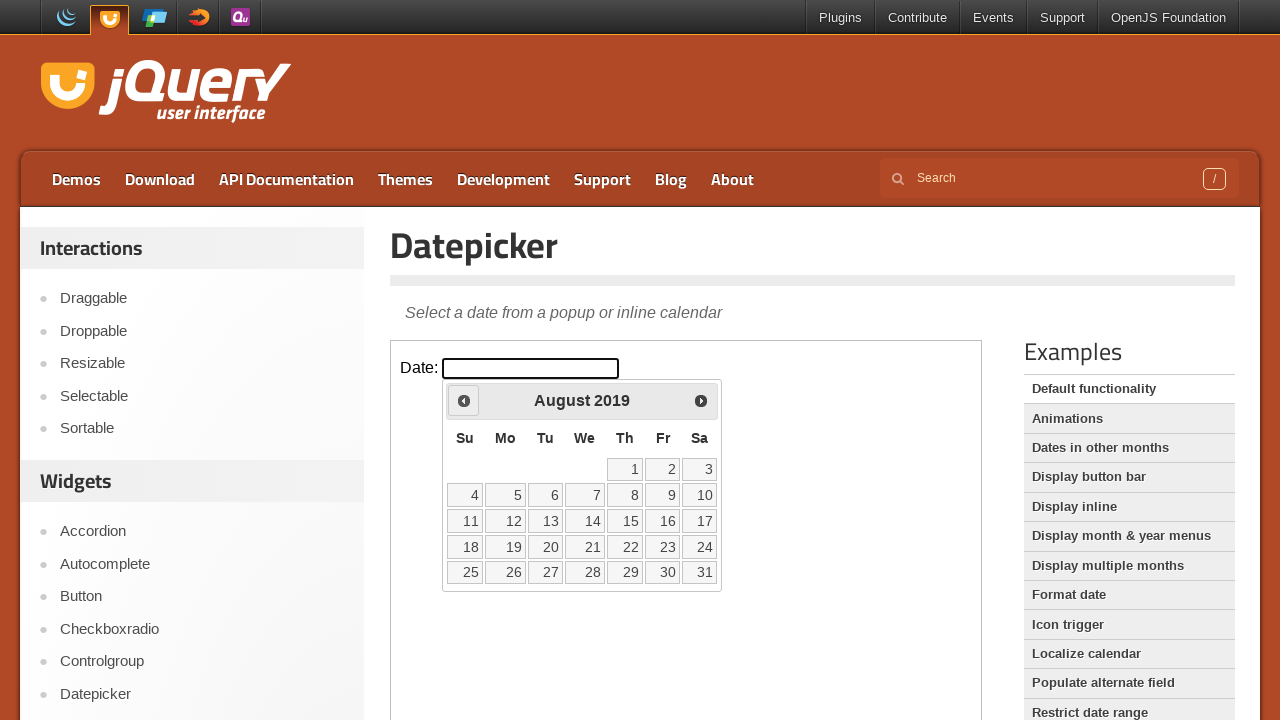

Waited 100ms for year navigation
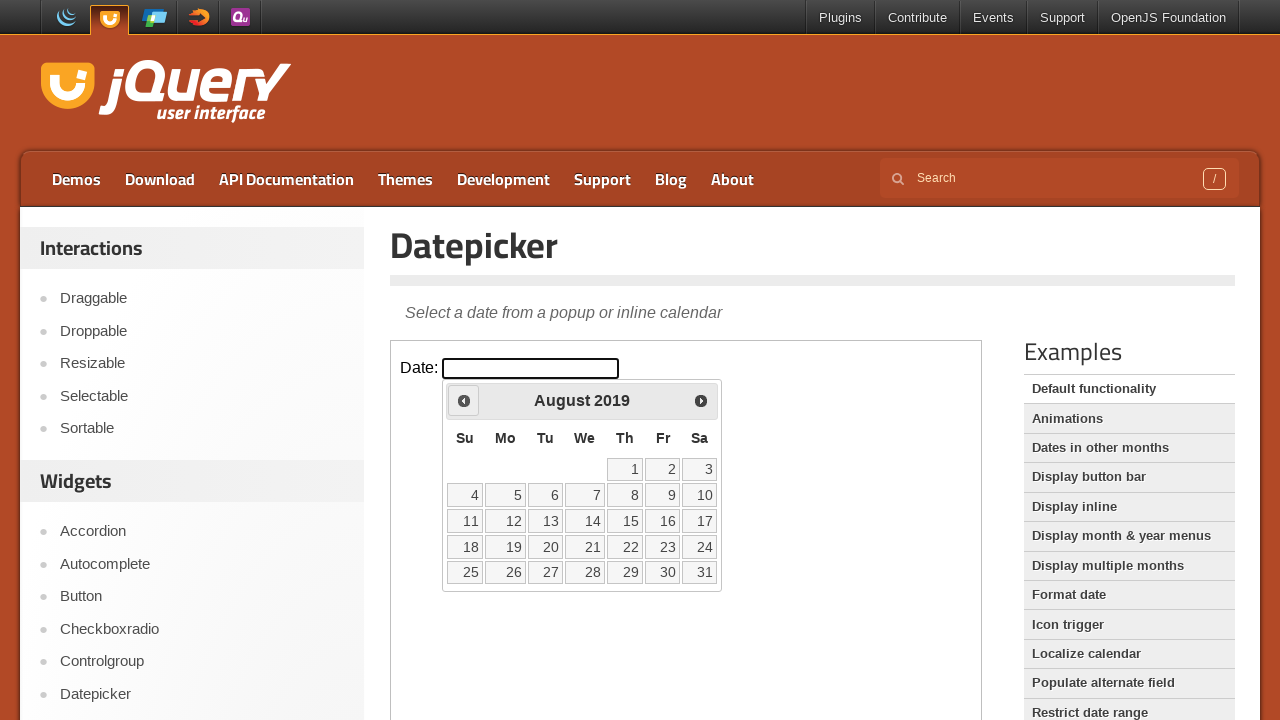

Clicked previous button to navigate years (currently at 2019) at (464, 400) on iframe.demo-frame >> internal:control=enter-frame >> .ui-datepicker-prev
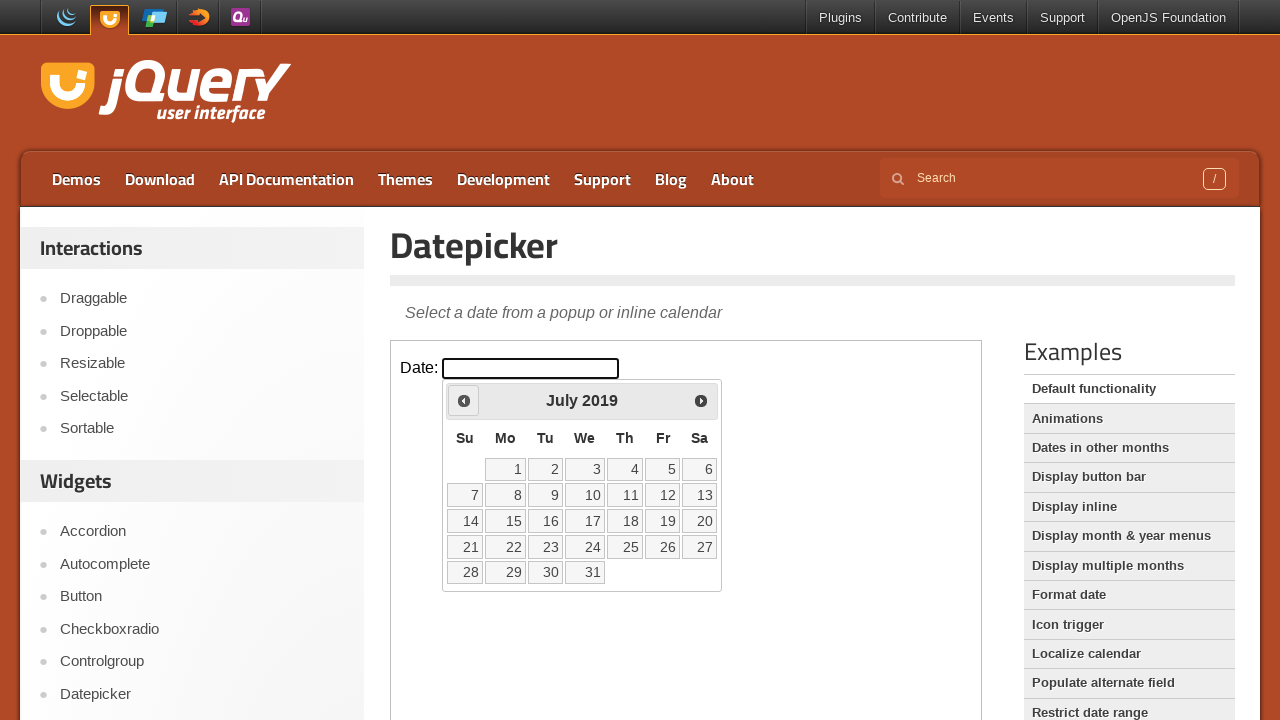

Waited 100ms for year navigation
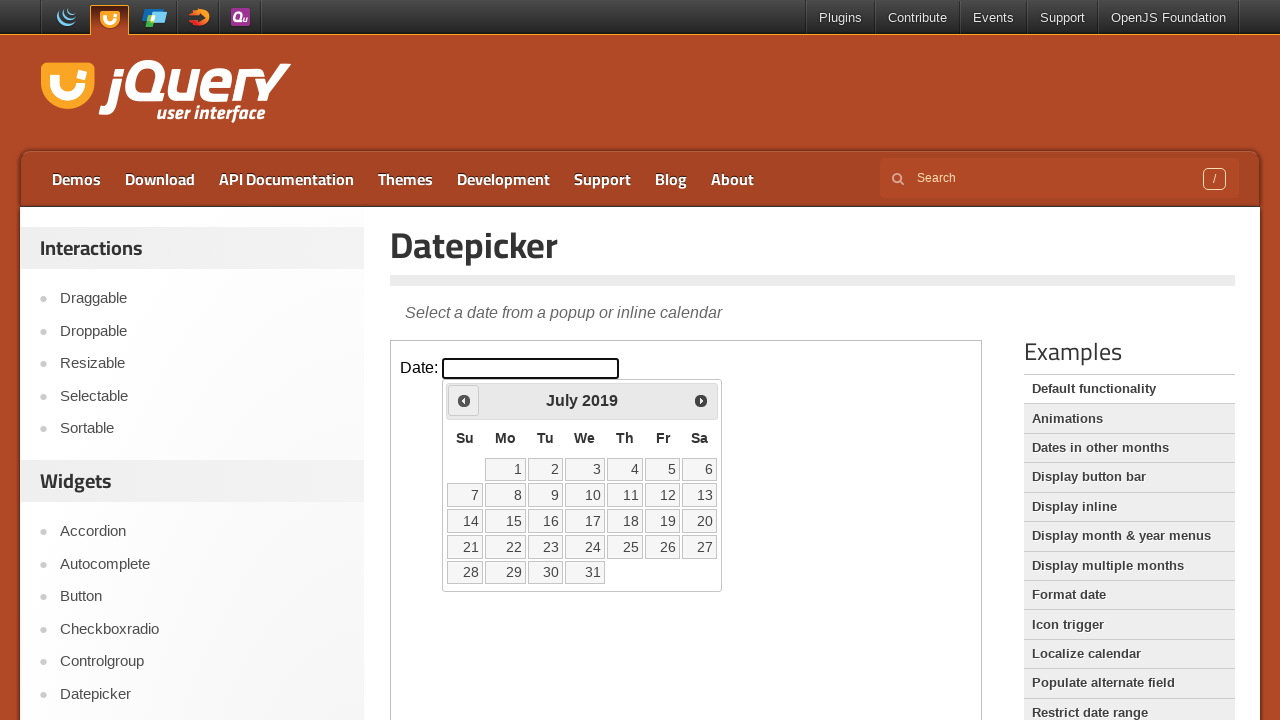

Clicked previous button to navigate years (currently at 2019) at (464, 400) on iframe.demo-frame >> internal:control=enter-frame >> .ui-datepicker-prev
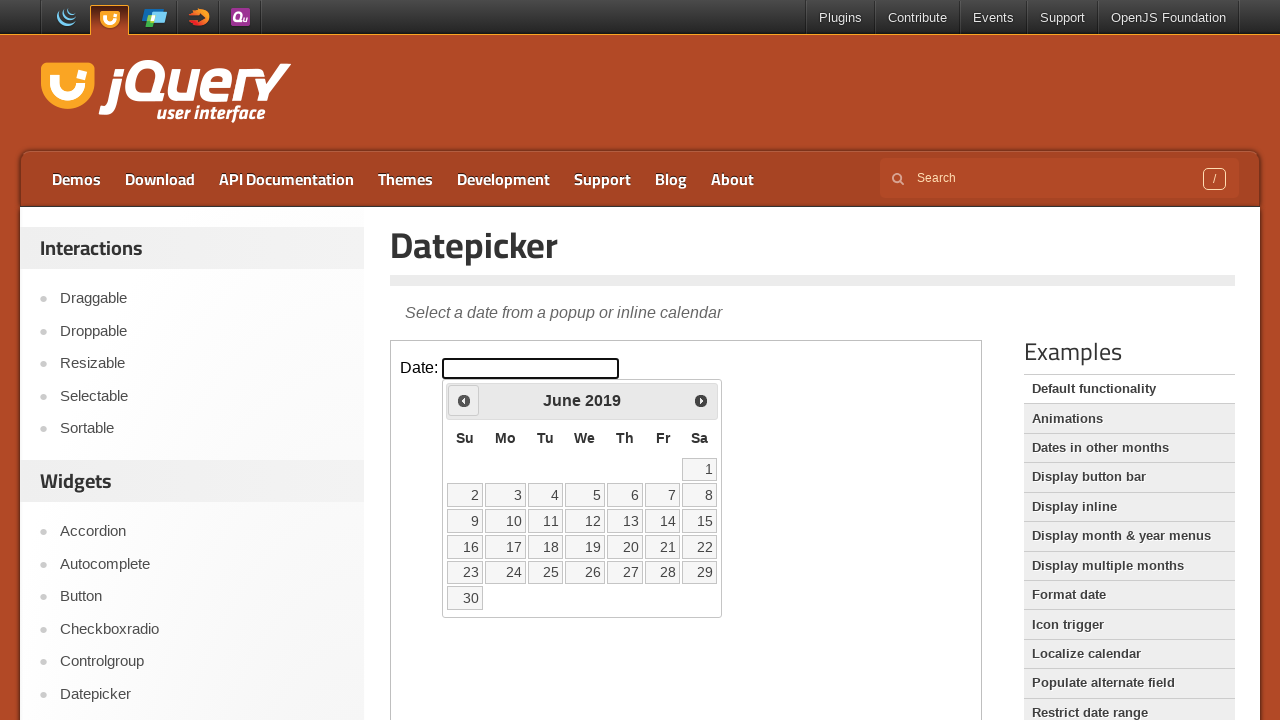

Waited 100ms for year navigation
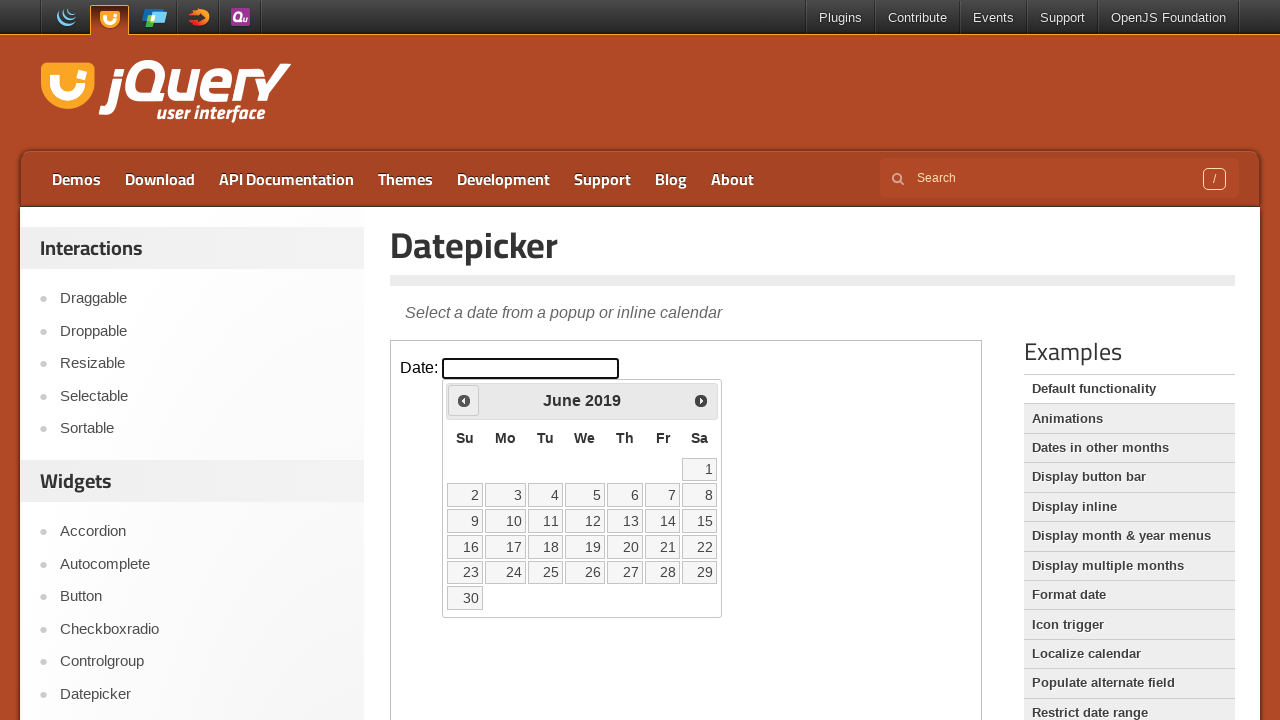

Clicked previous button to navigate years (currently at 2019) at (464, 400) on iframe.demo-frame >> internal:control=enter-frame >> .ui-datepicker-prev
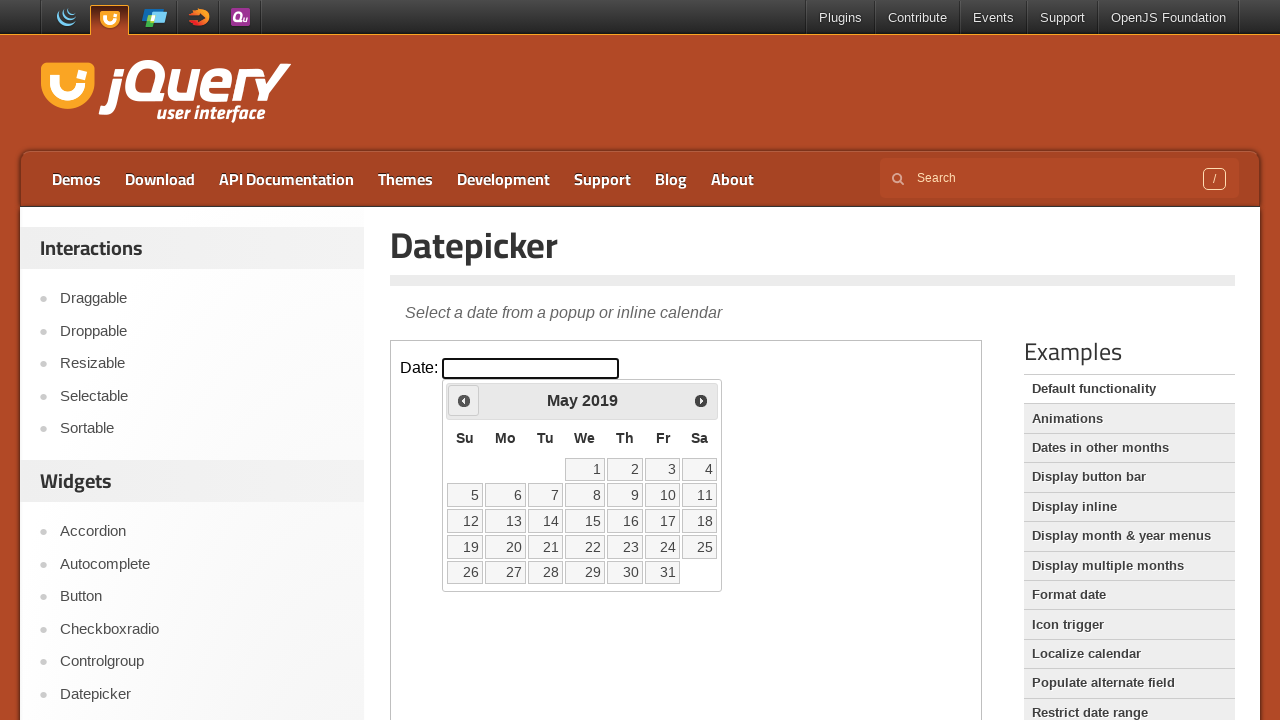

Waited 100ms for year navigation
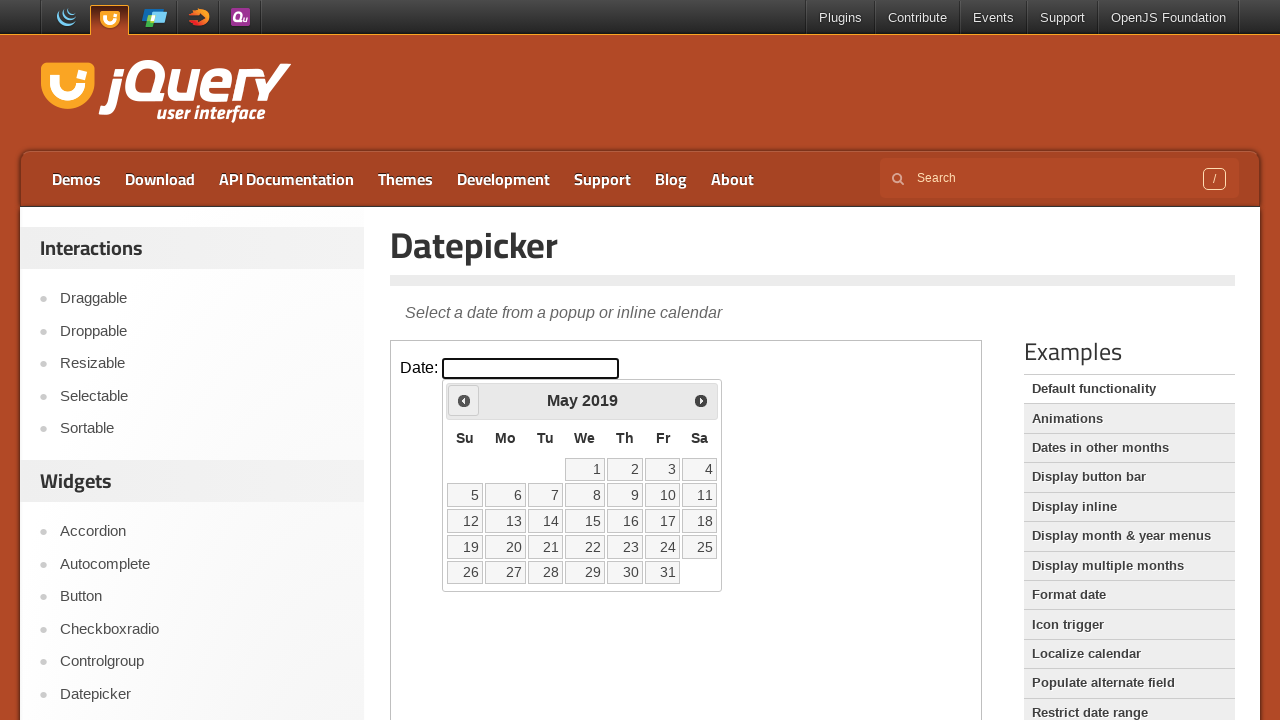

Clicked previous button to navigate years (currently at 2019) at (464, 400) on iframe.demo-frame >> internal:control=enter-frame >> .ui-datepicker-prev
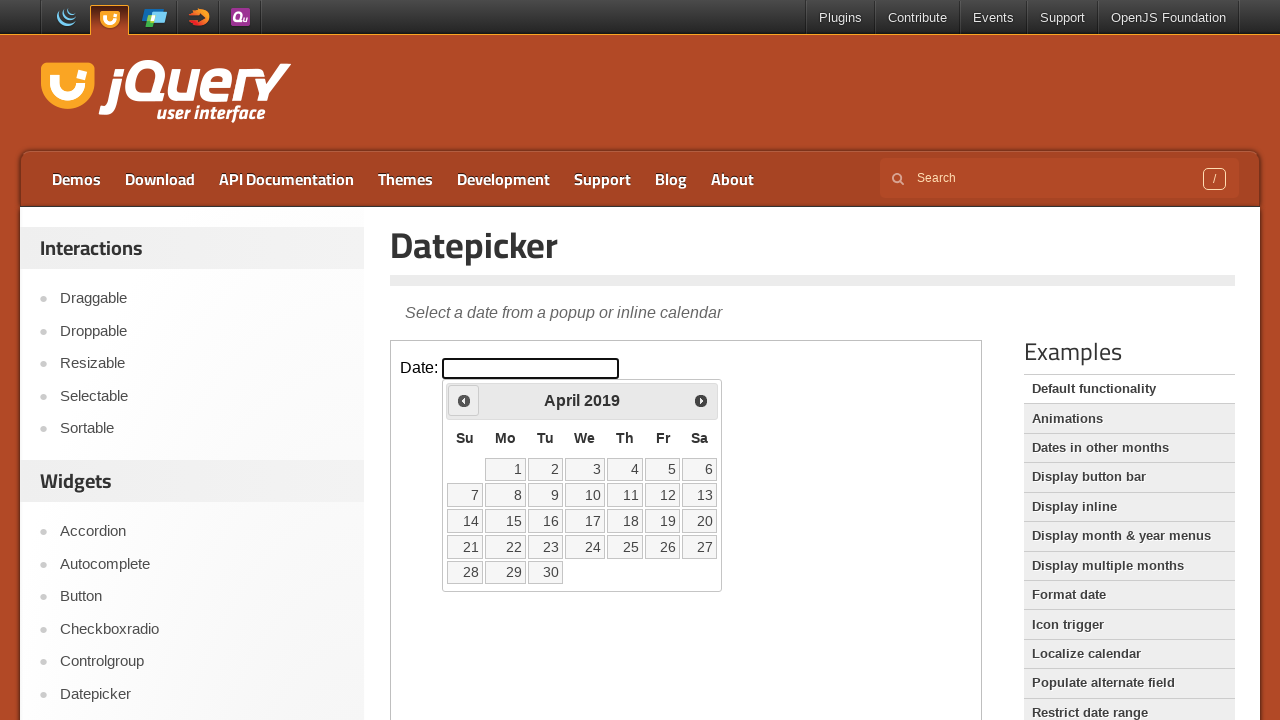

Waited 100ms for year navigation
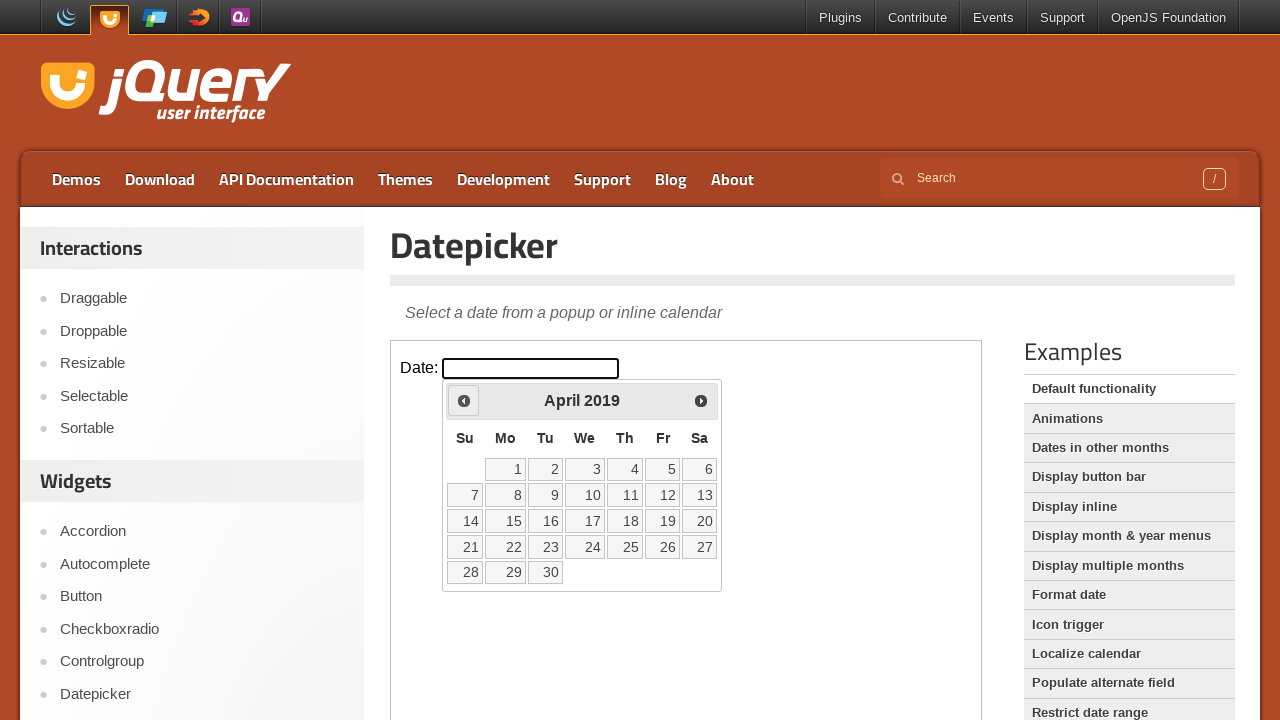

Clicked previous button to navigate years (currently at 2019) at (464, 400) on iframe.demo-frame >> internal:control=enter-frame >> .ui-datepicker-prev
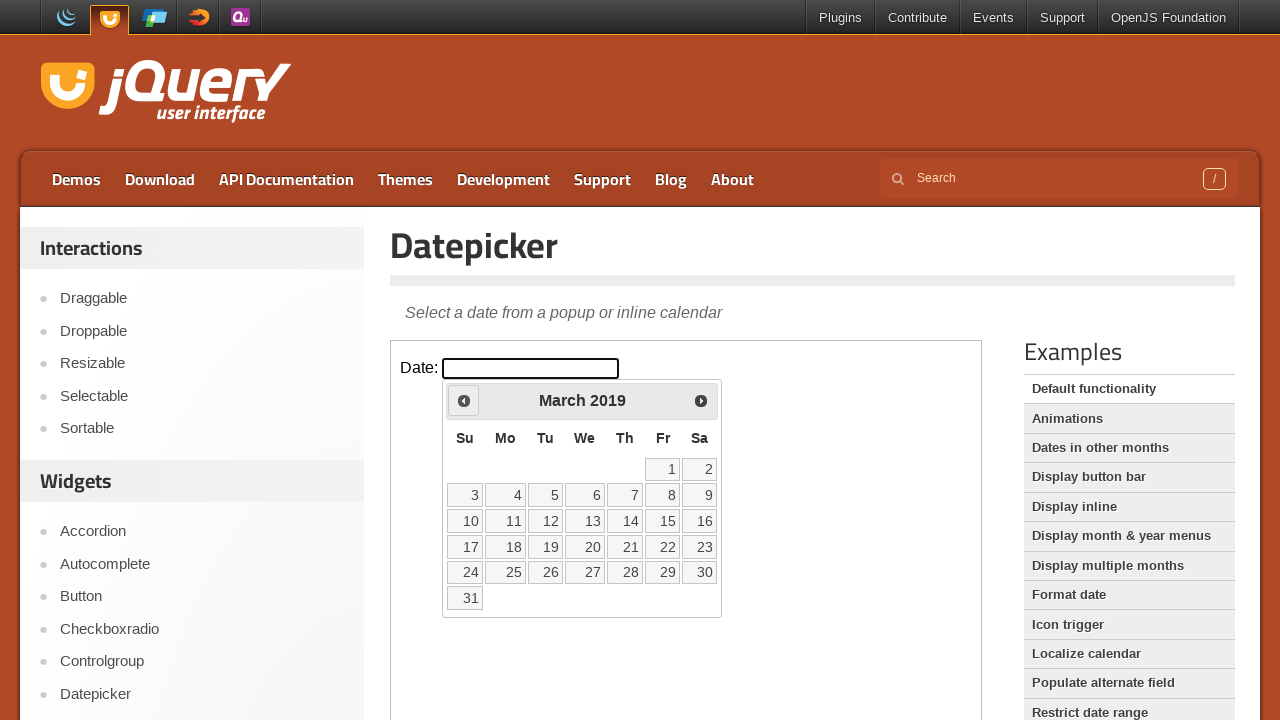

Waited 100ms for year navigation
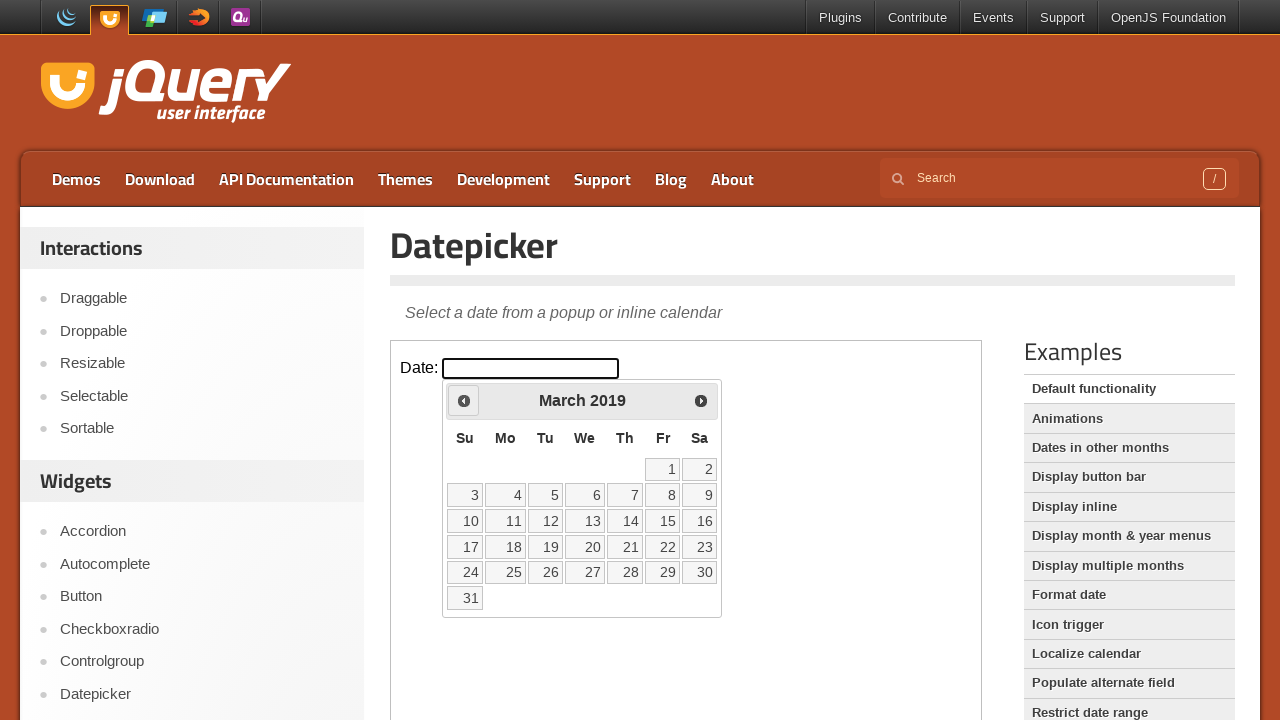

Clicked previous button to navigate years (currently at 2019) at (464, 400) on iframe.demo-frame >> internal:control=enter-frame >> .ui-datepicker-prev
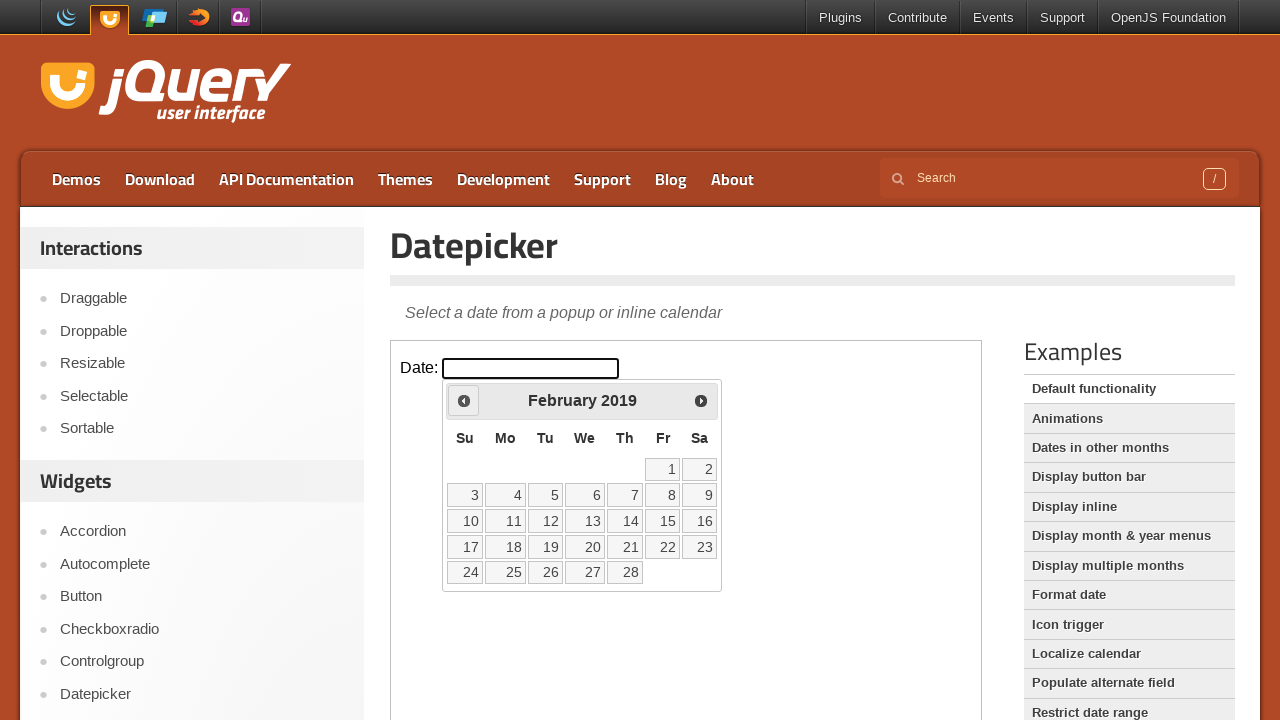

Waited 100ms for year navigation
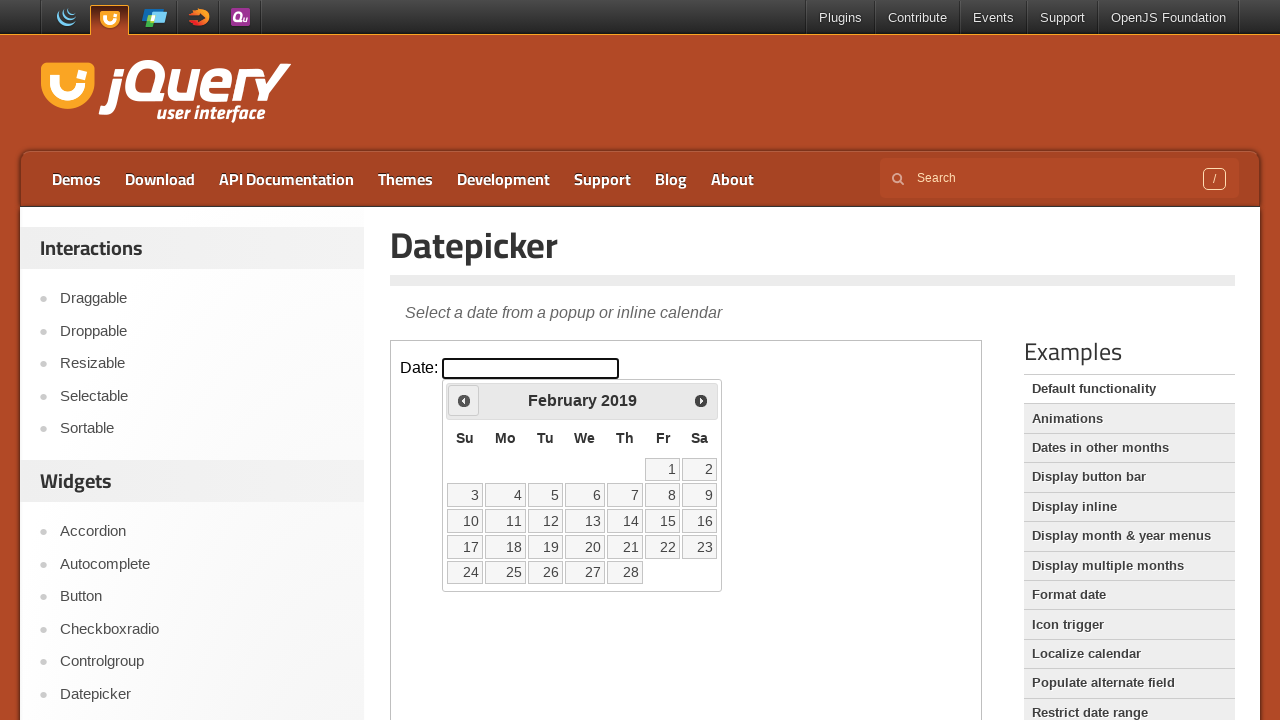

Clicked previous button to navigate years (currently at 2019) at (464, 400) on iframe.demo-frame >> internal:control=enter-frame >> .ui-datepicker-prev
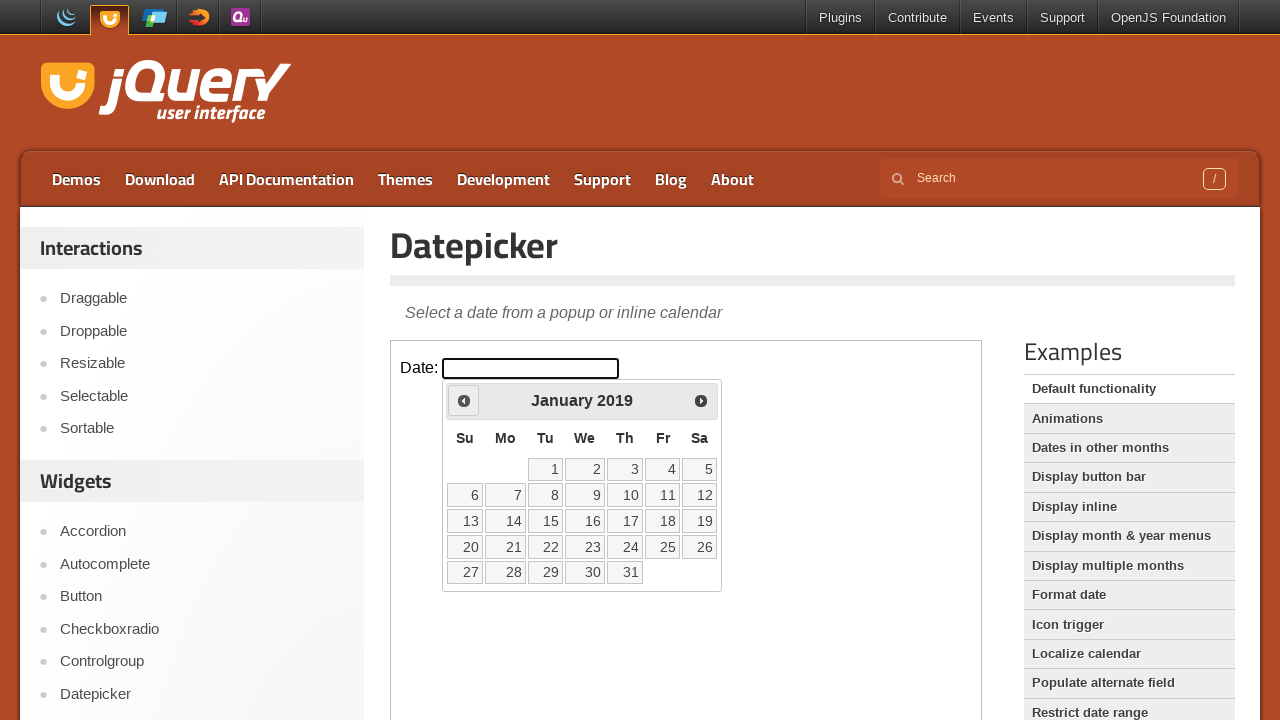

Waited 100ms for year navigation
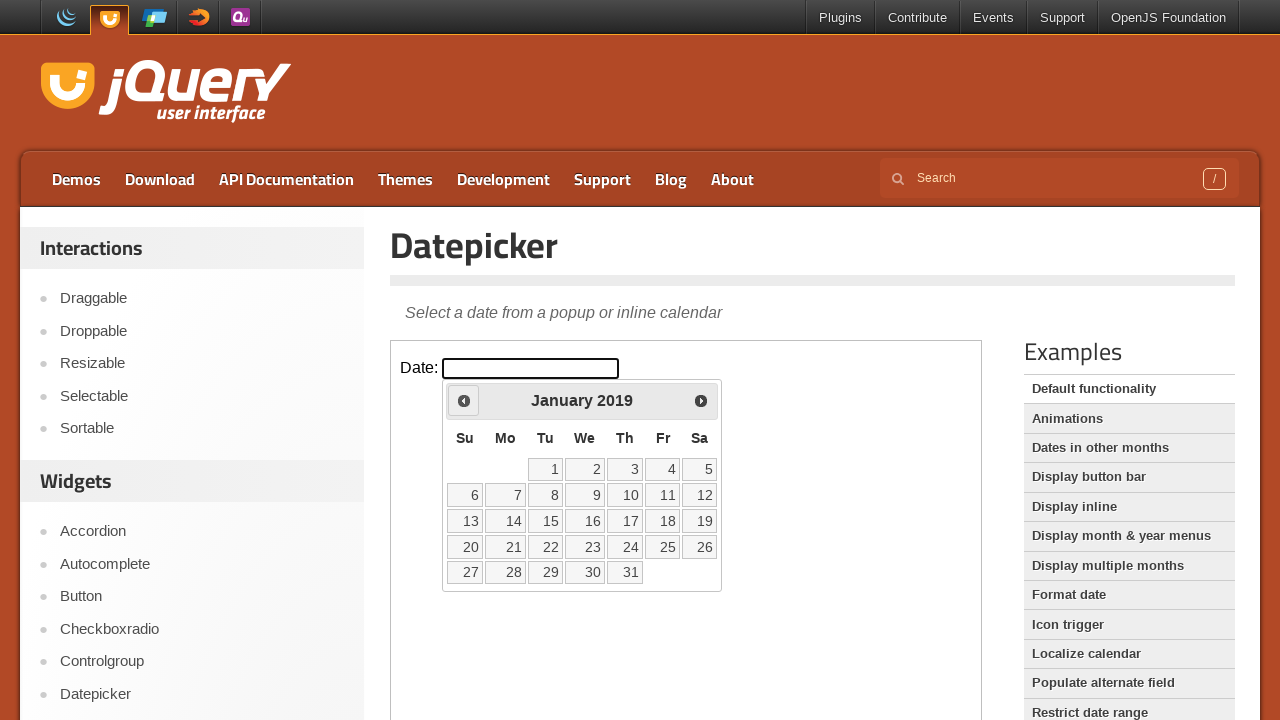

Clicked previous button to navigate years (currently at 2019) at (464, 400) on iframe.demo-frame >> internal:control=enter-frame >> .ui-datepicker-prev
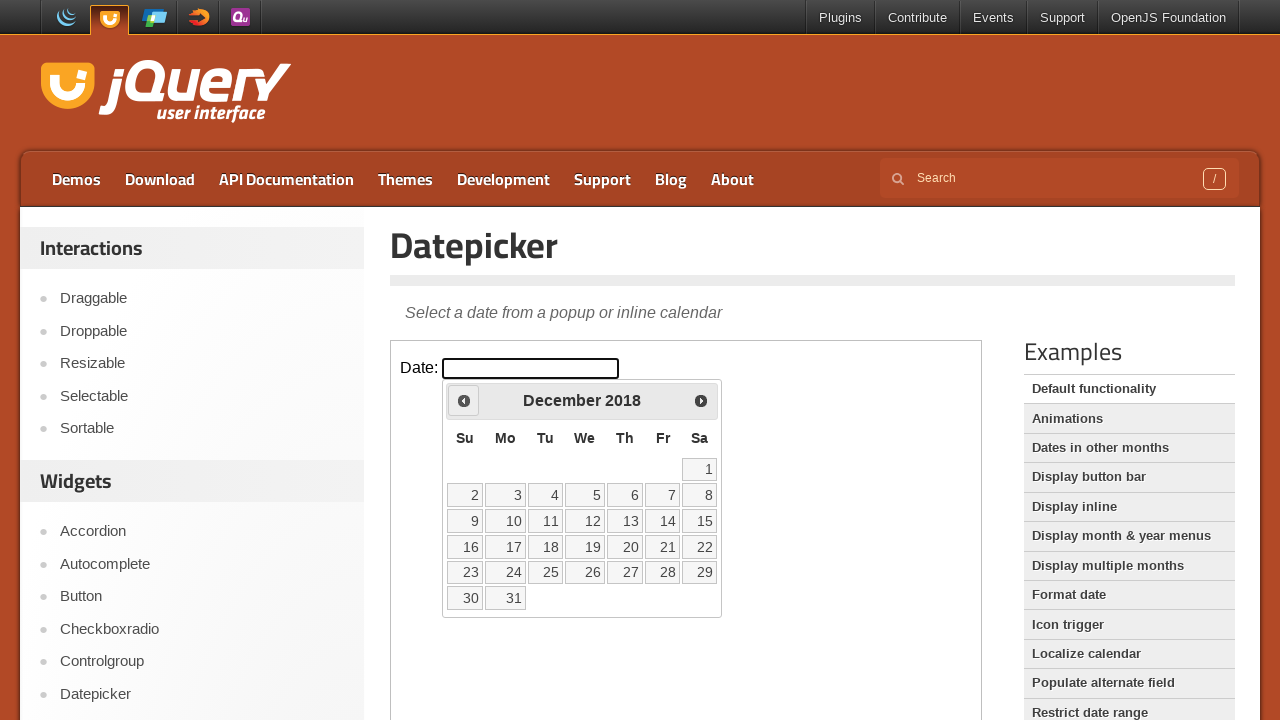

Waited 100ms for year navigation
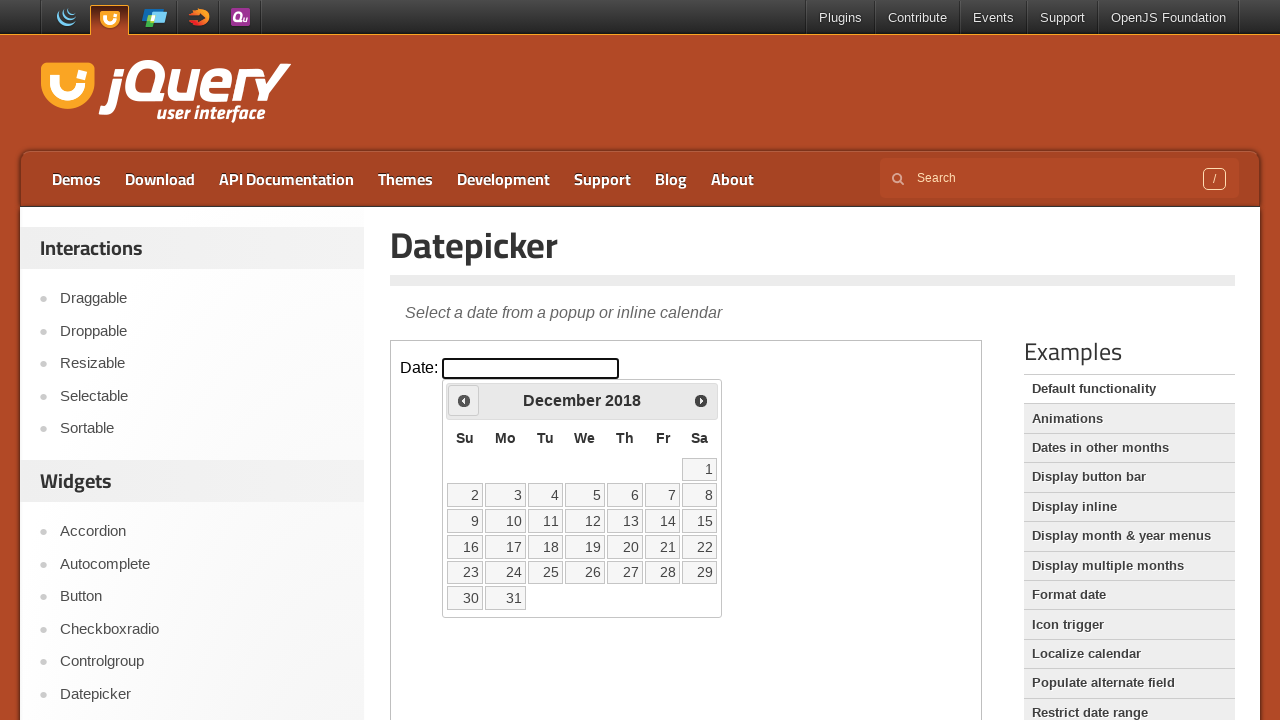

Clicked previous button to navigate years (currently at 2018) at (464, 400) on iframe.demo-frame >> internal:control=enter-frame >> .ui-datepicker-prev
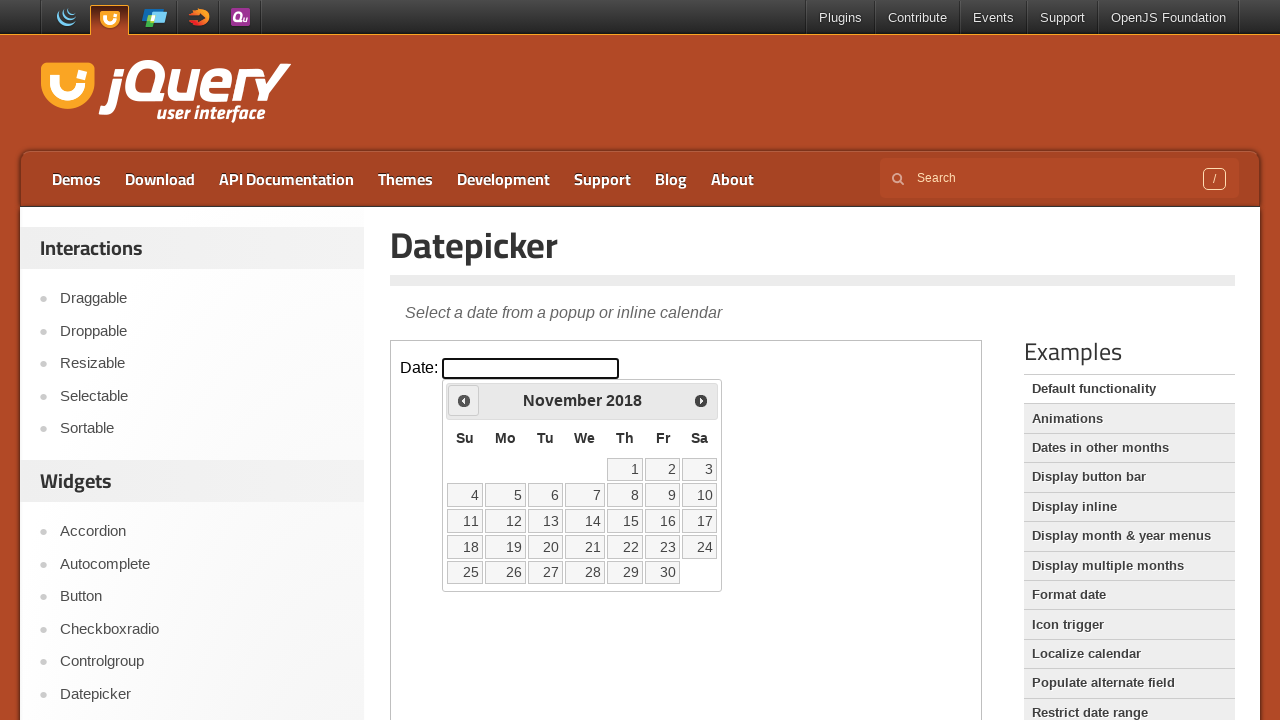

Waited 100ms for year navigation
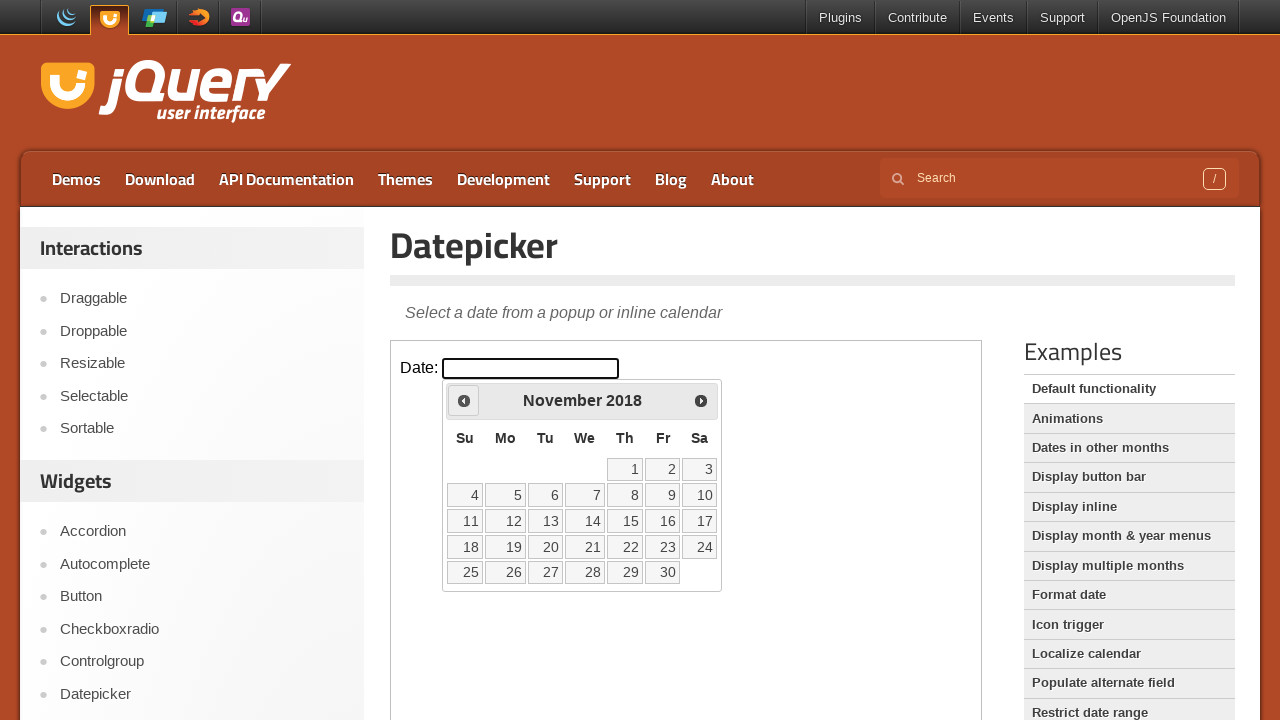

Clicked previous button to navigate years (currently at 2018) at (464, 400) on iframe.demo-frame >> internal:control=enter-frame >> .ui-datepicker-prev
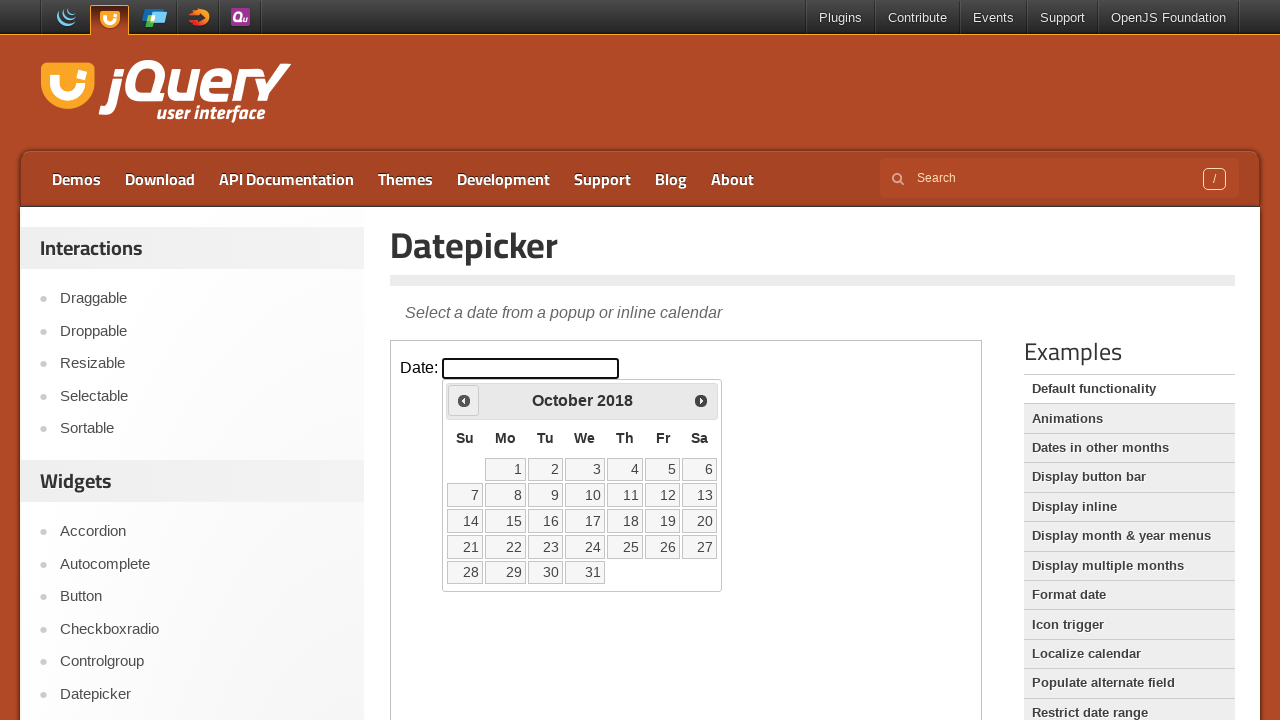

Waited 100ms for year navigation
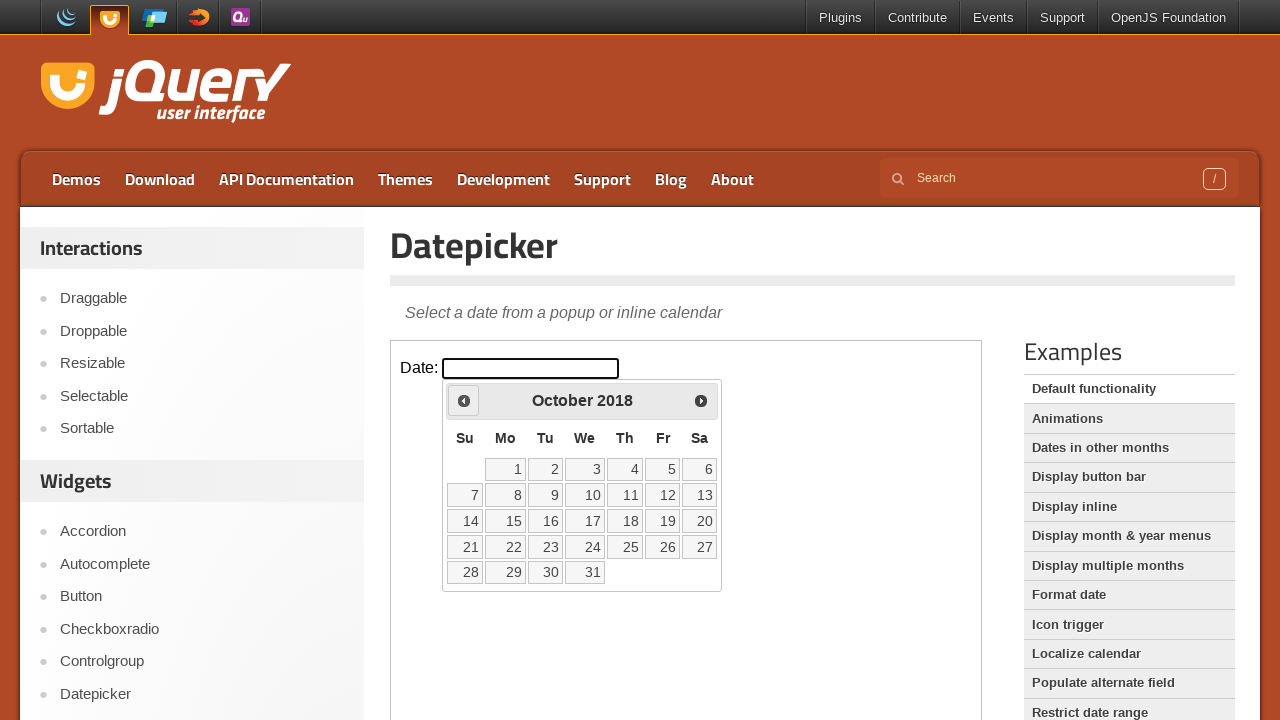

Clicked previous button to navigate years (currently at 2018) at (464, 400) on iframe.demo-frame >> internal:control=enter-frame >> .ui-datepicker-prev
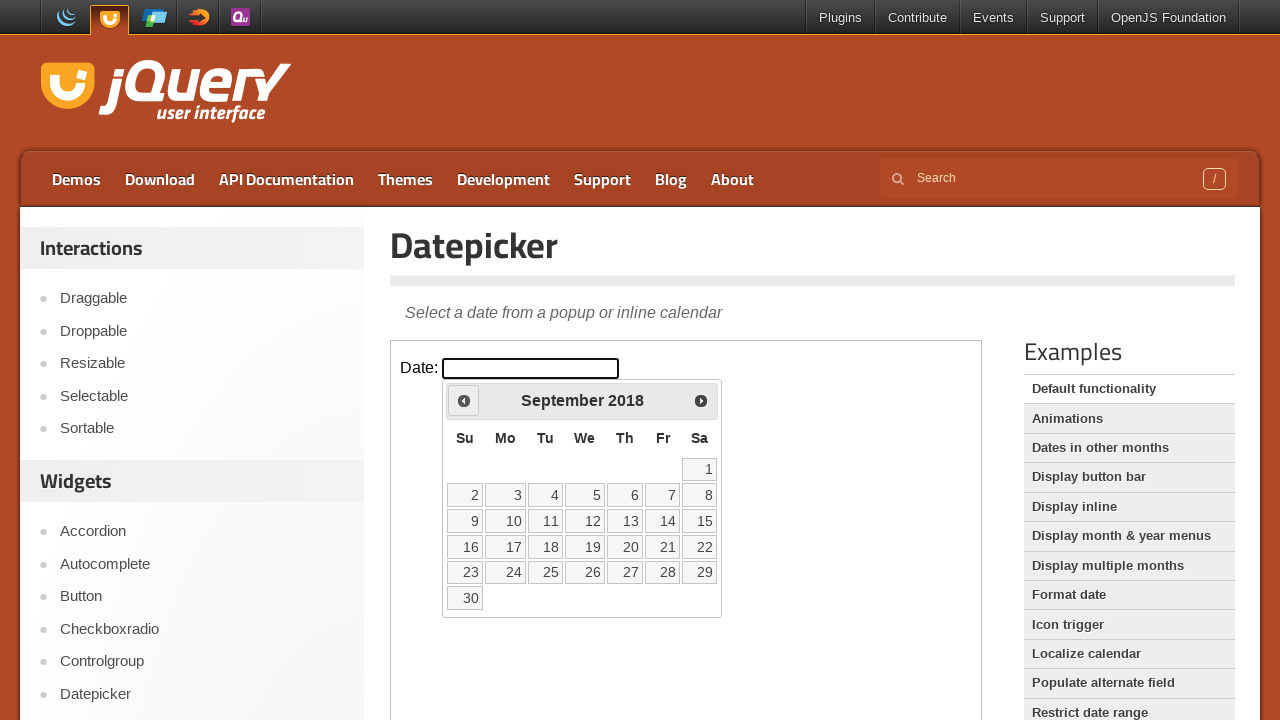

Waited 100ms for year navigation
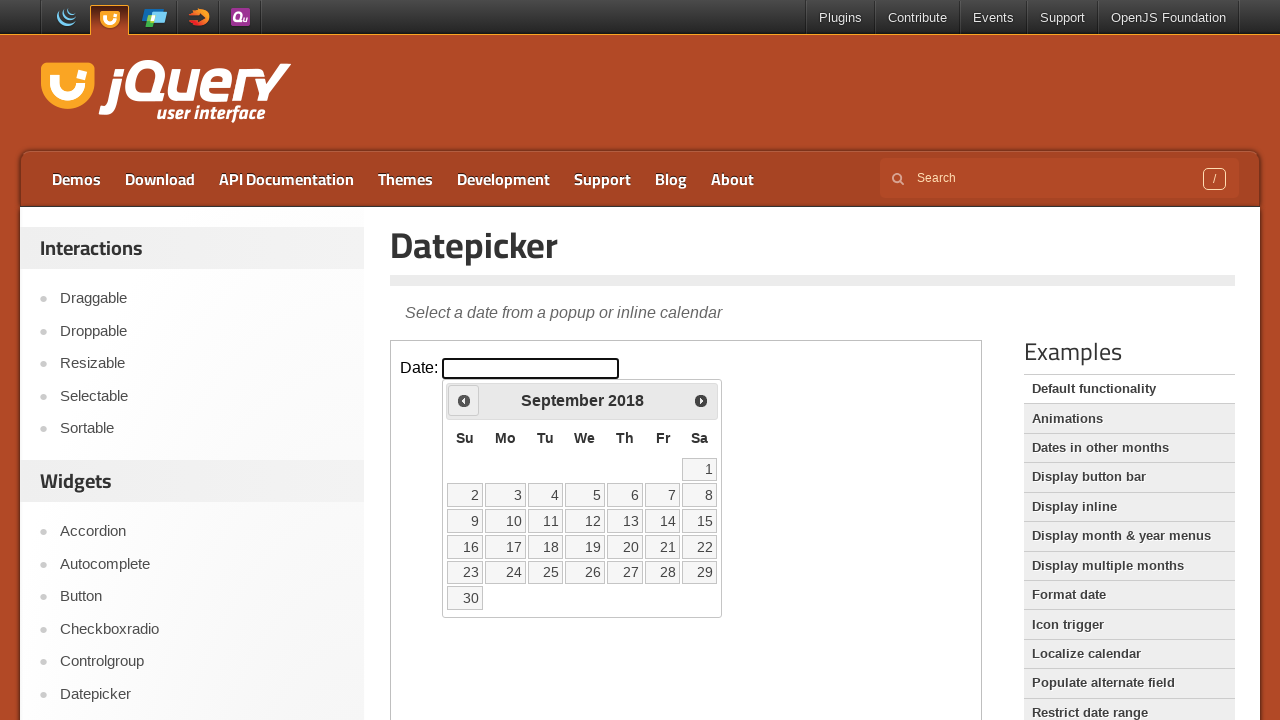

Clicked previous button to navigate years (currently at 2018) at (464, 400) on iframe.demo-frame >> internal:control=enter-frame >> .ui-datepicker-prev
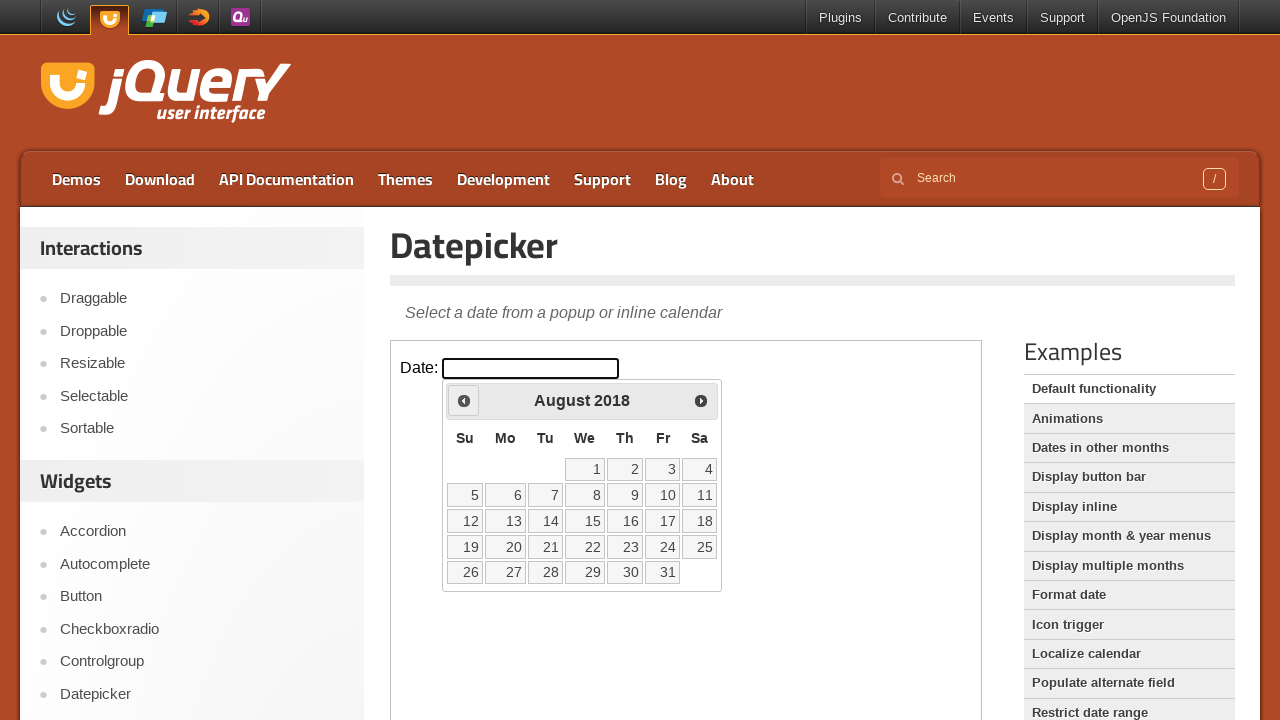

Waited 100ms for year navigation
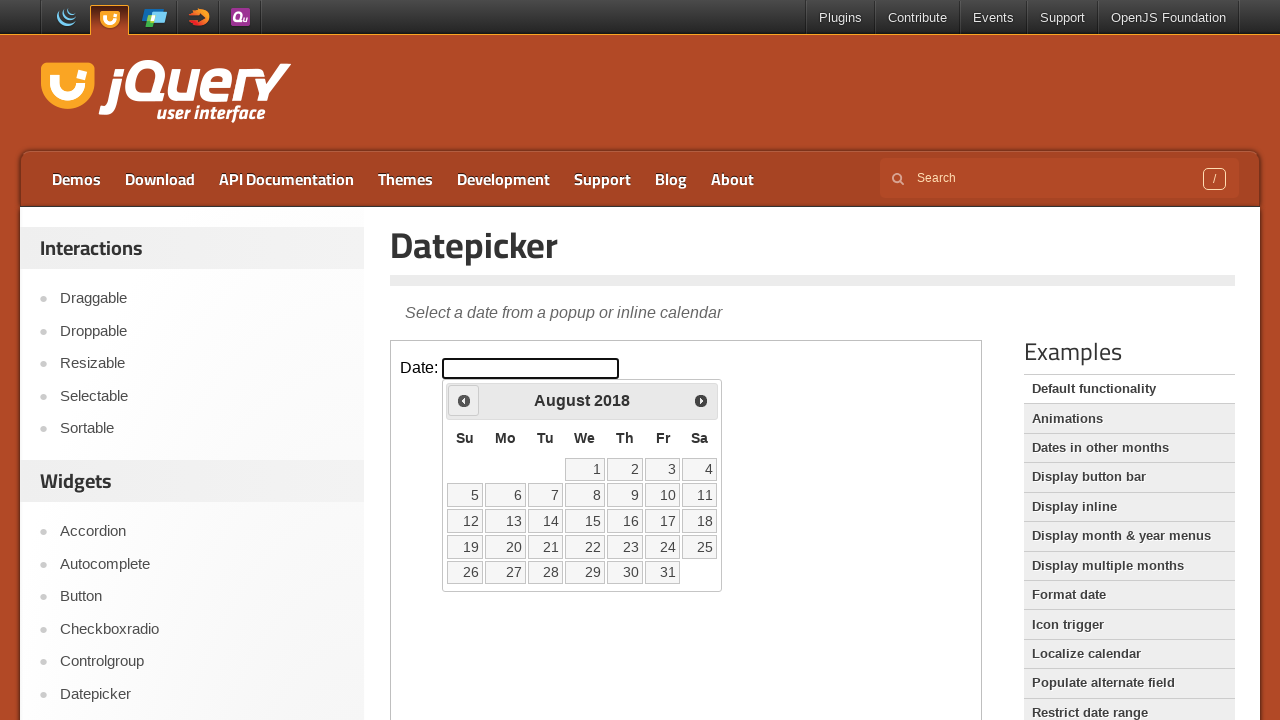

Clicked previous button to navigate years (currently at 2018) at (464, 400) on iframe.demo-frame >> internal:control=enter-frame >> .ui-datepicker-prev
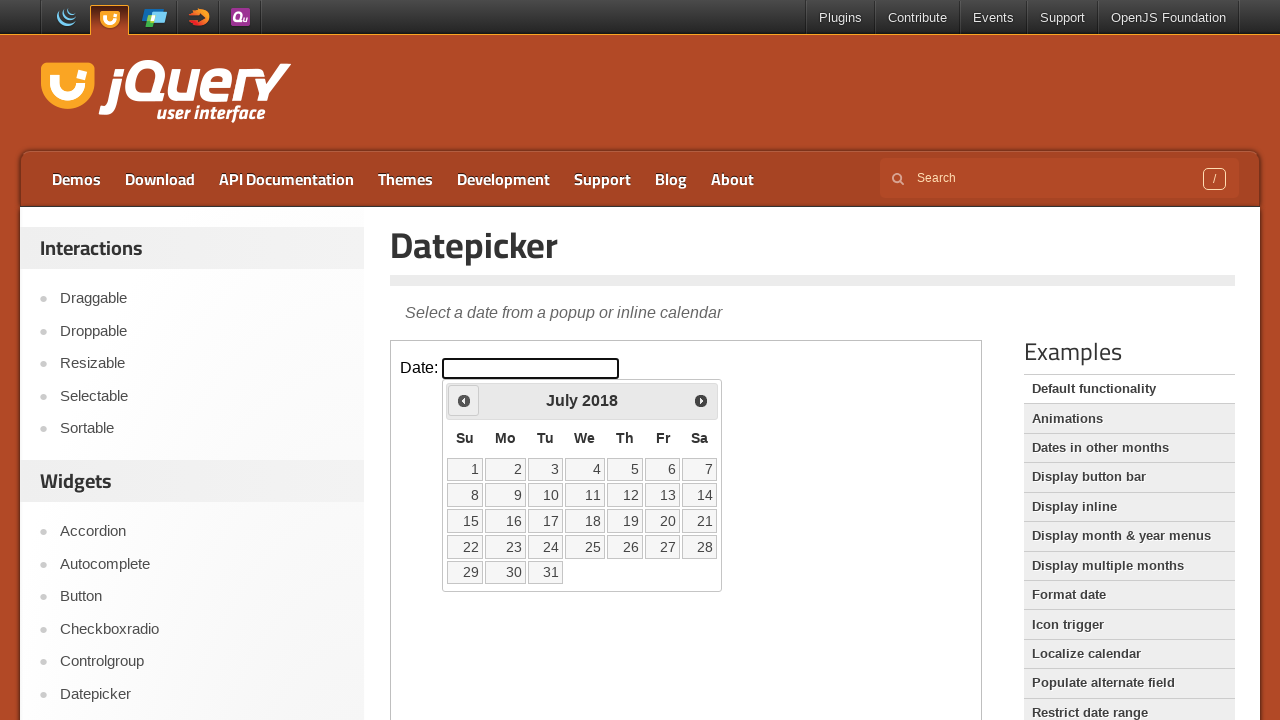

Waited 100ms for year navigation
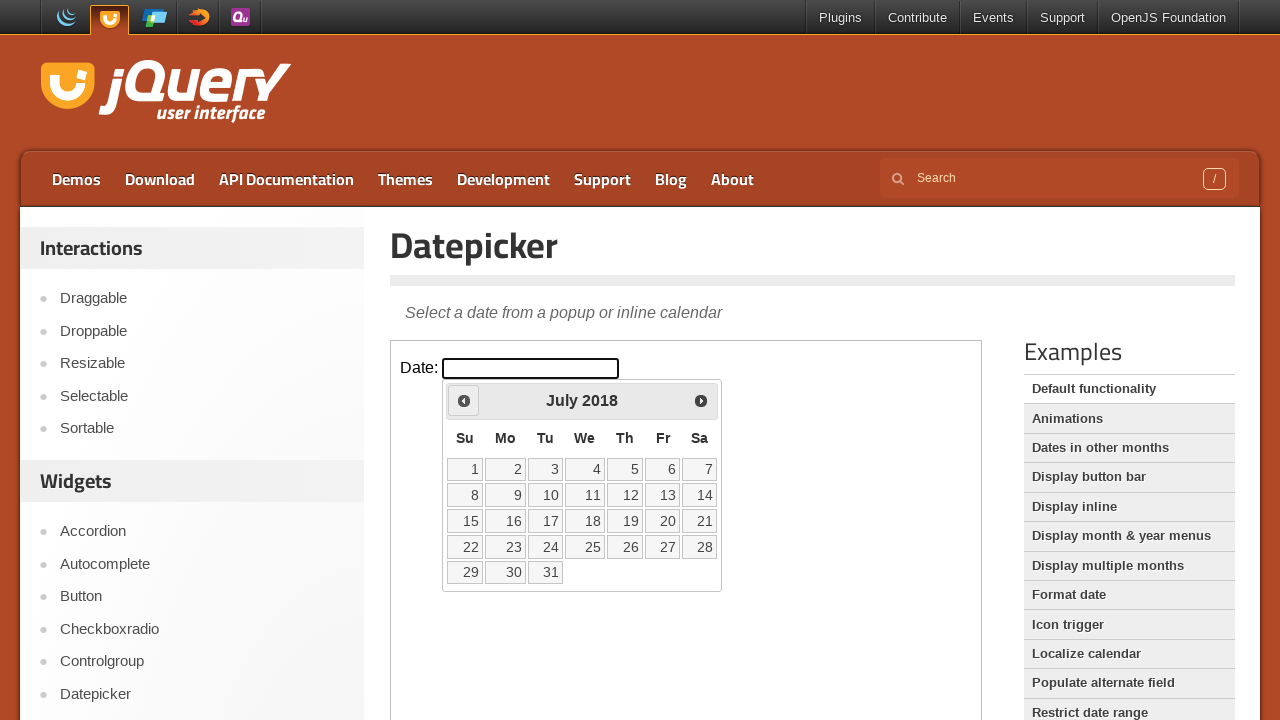

Clicked previous button to navigate years (currently at 2018) at (464, 400) on iframe.demo-frame >> internal:control=enter-frame >> .ui-datepicker-prev
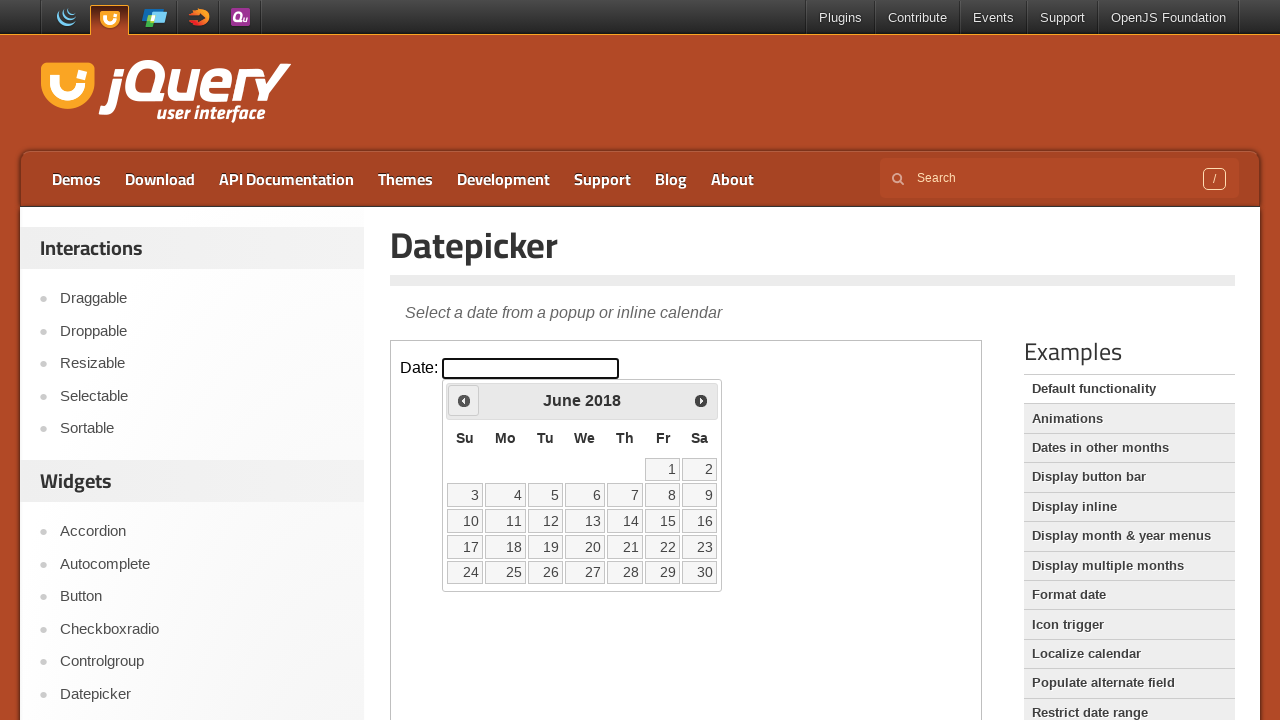

Waited 100ms for year navigation
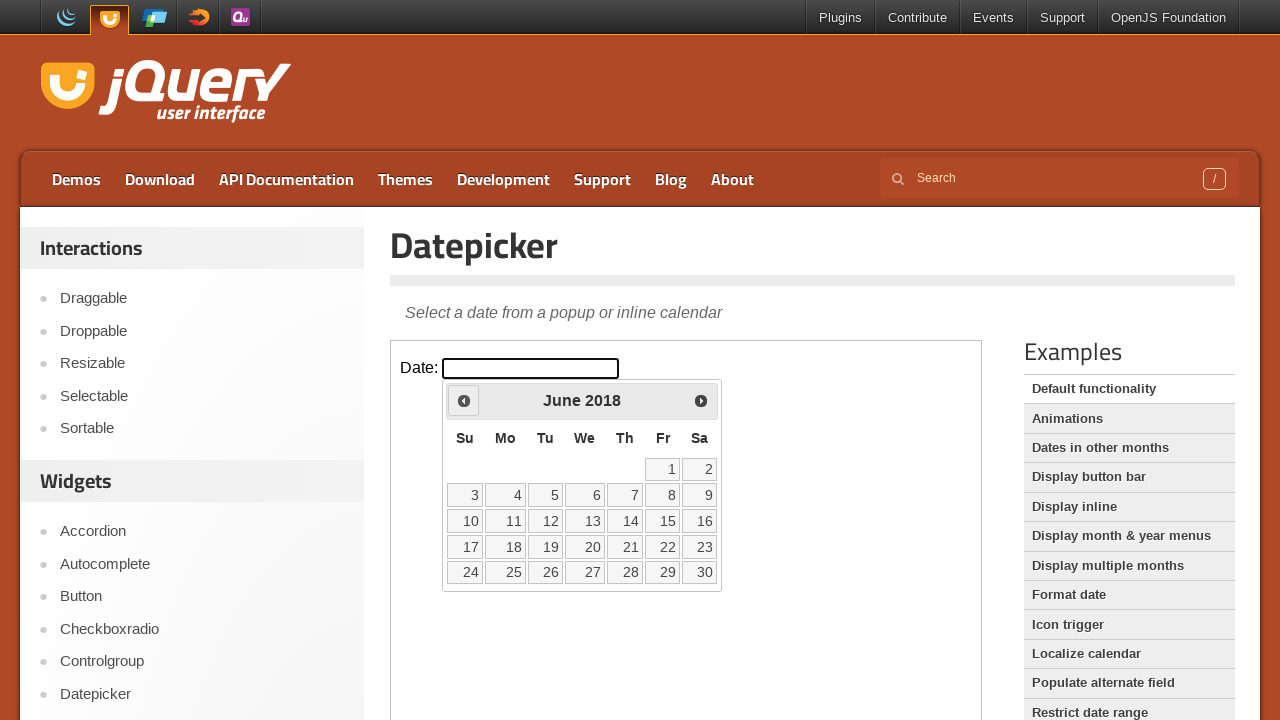

Clicked previous button to navigate years (currently at 2018) at (464, 400) on iframe.demo-frame >> internal:control=enter-frame >> .ui-datepicker-prev
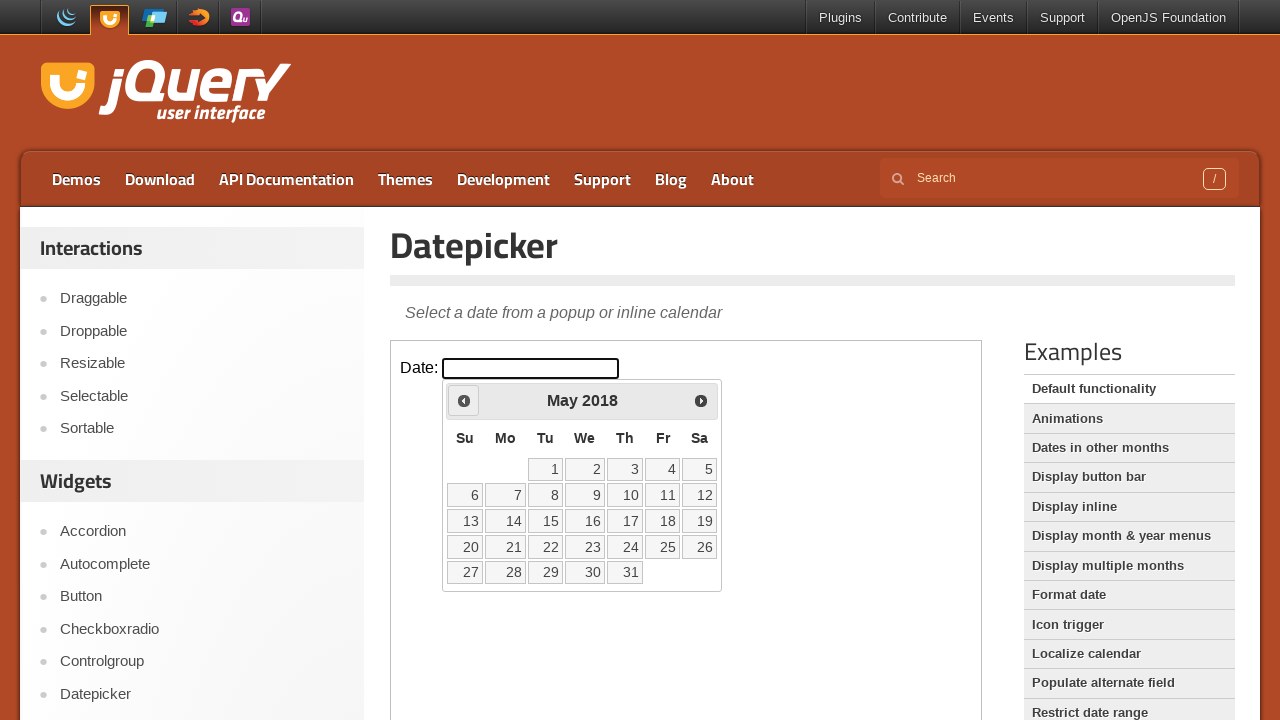

Waited 100ms for year navigation
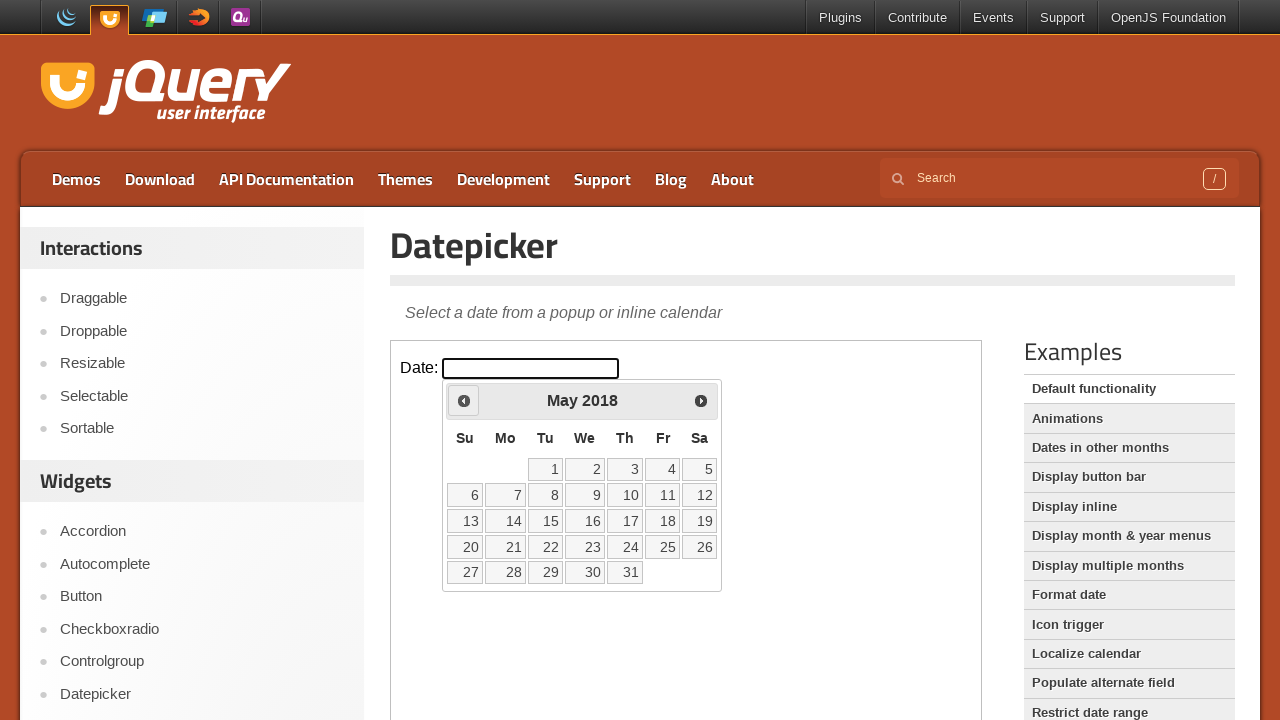

Clicked previous button to navigate years (currently at 2018) at (464, 400) on iframe.demo-frame >> internal:control=enter-frame >> .ui-datepicker-prev
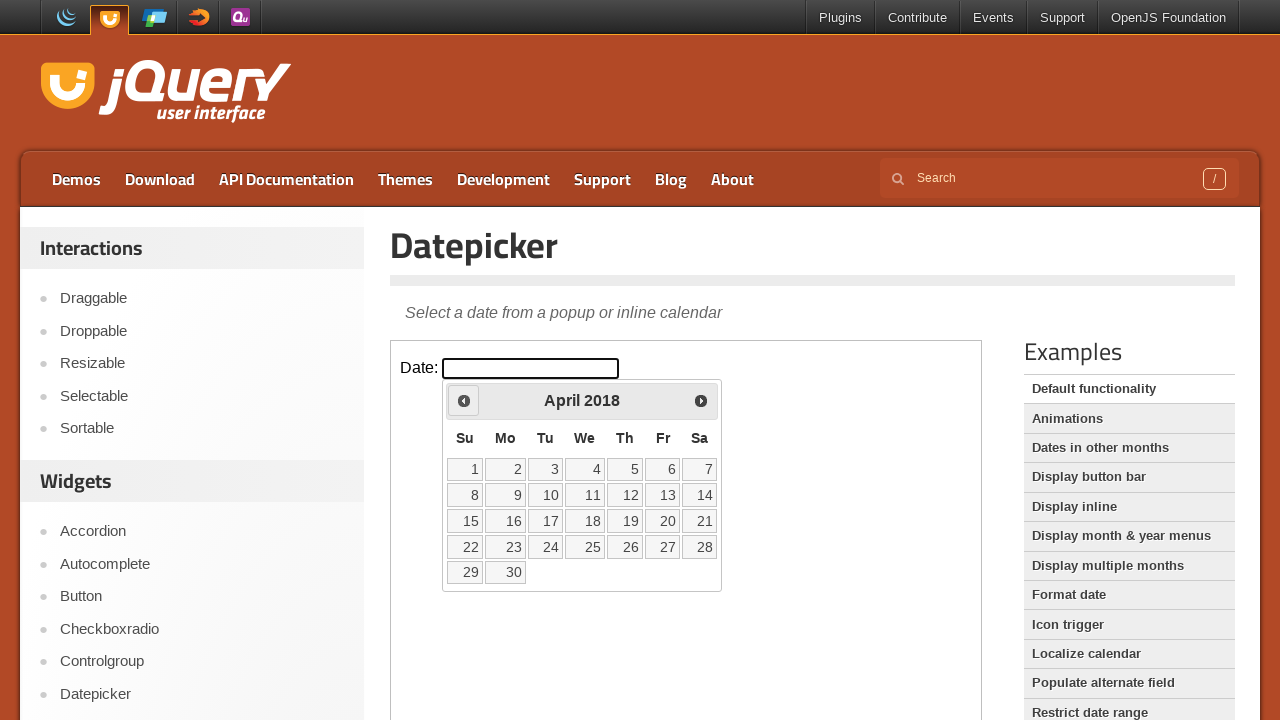

Waited 100ms for year navigation
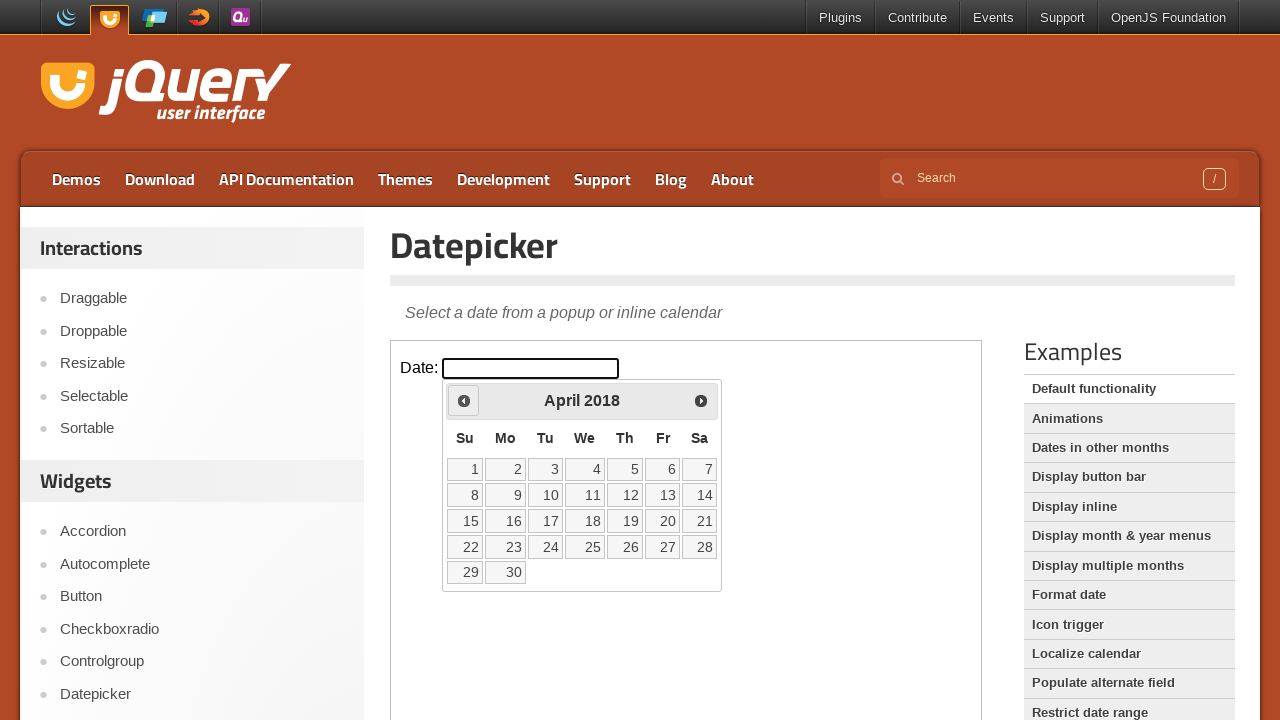

Clicked previous button to navigate years (currently at 2018) at (464, 400) on iframe.demo-frame >> internal:control=enter-frame >> .ui-datepicker-prev
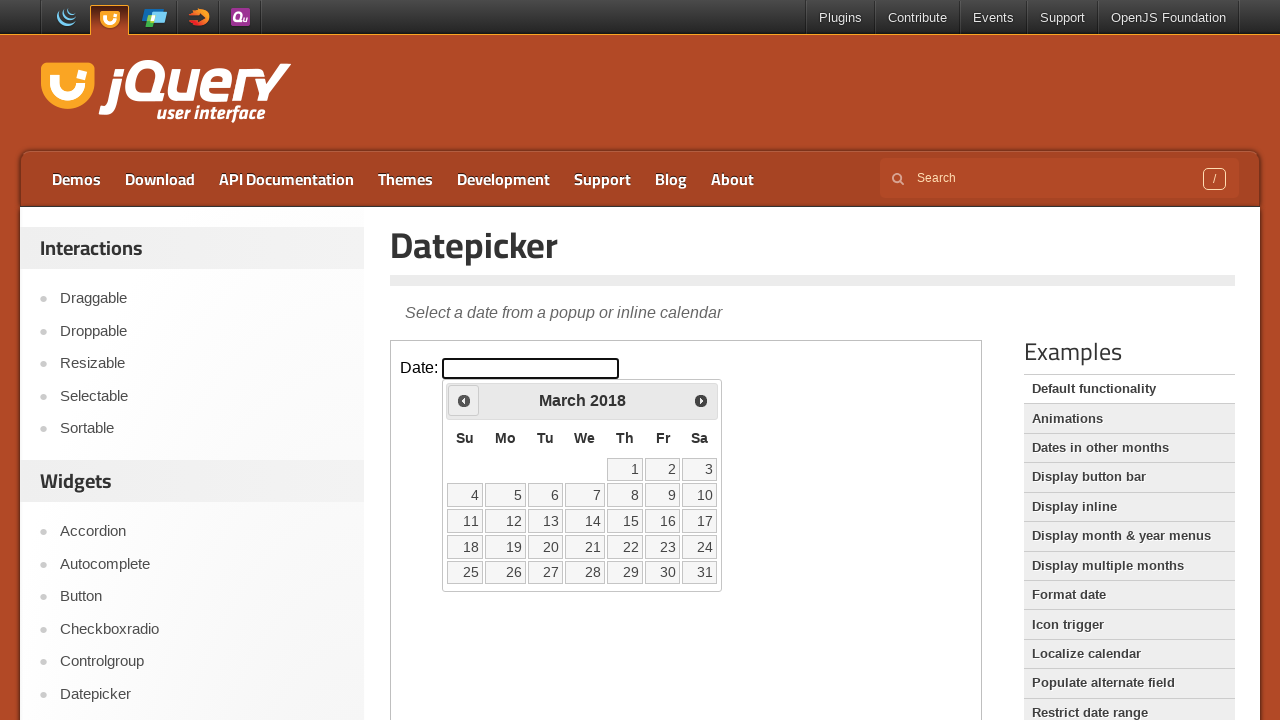

Waited 100ms for year navigation
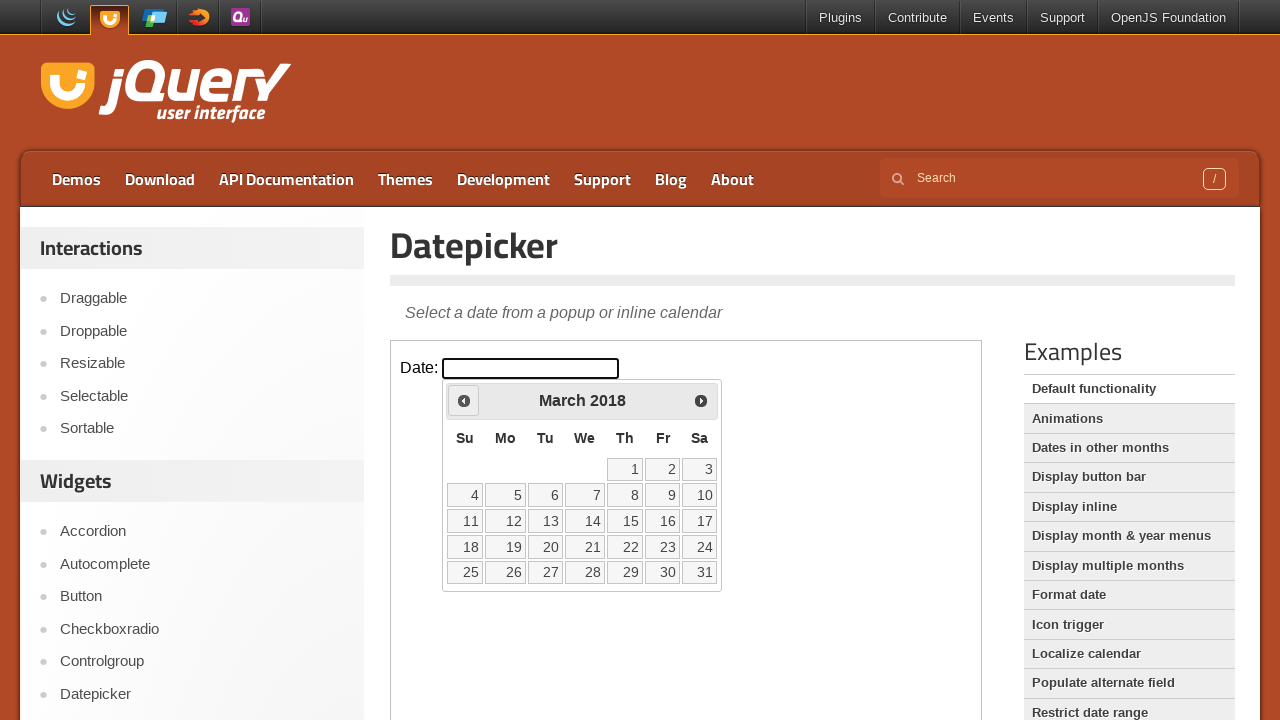

Clicked previous button to navigate years (currently at 2018) at (464, 400) on iframe.demo-frame >> internal:control=enter-frame >> .ui-datepicker-prev
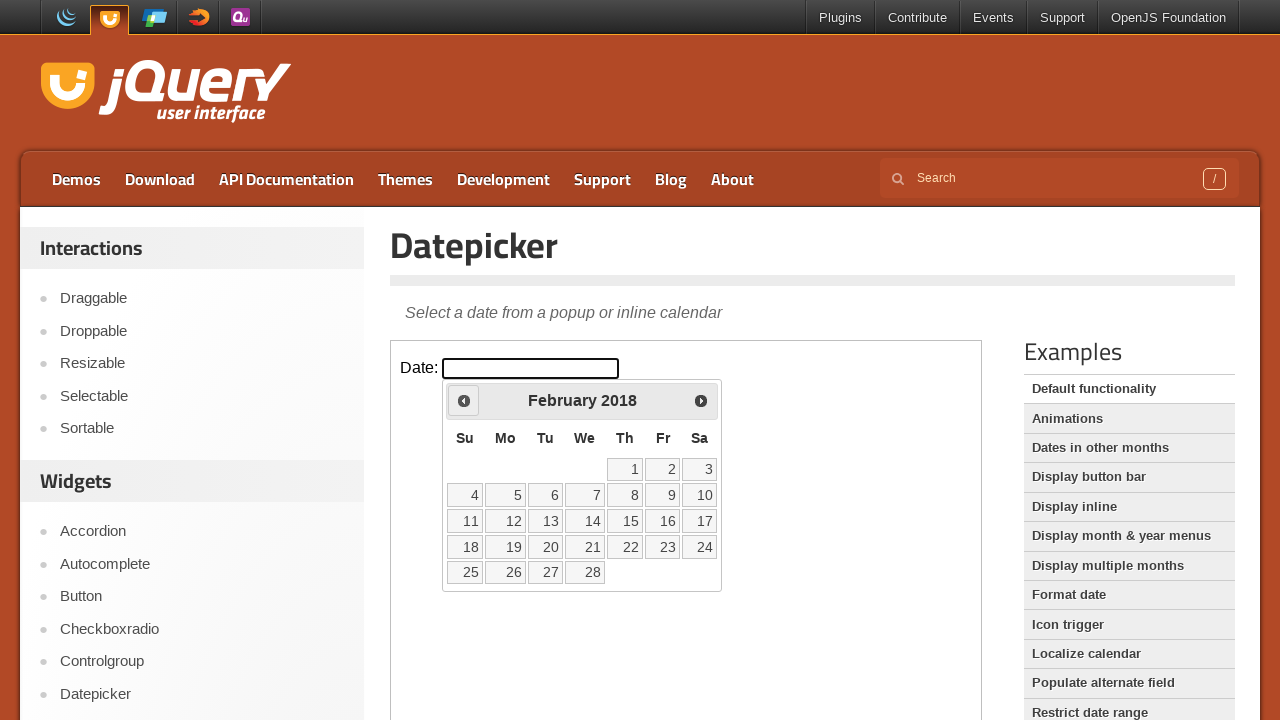

Waited 100ms for year navigation
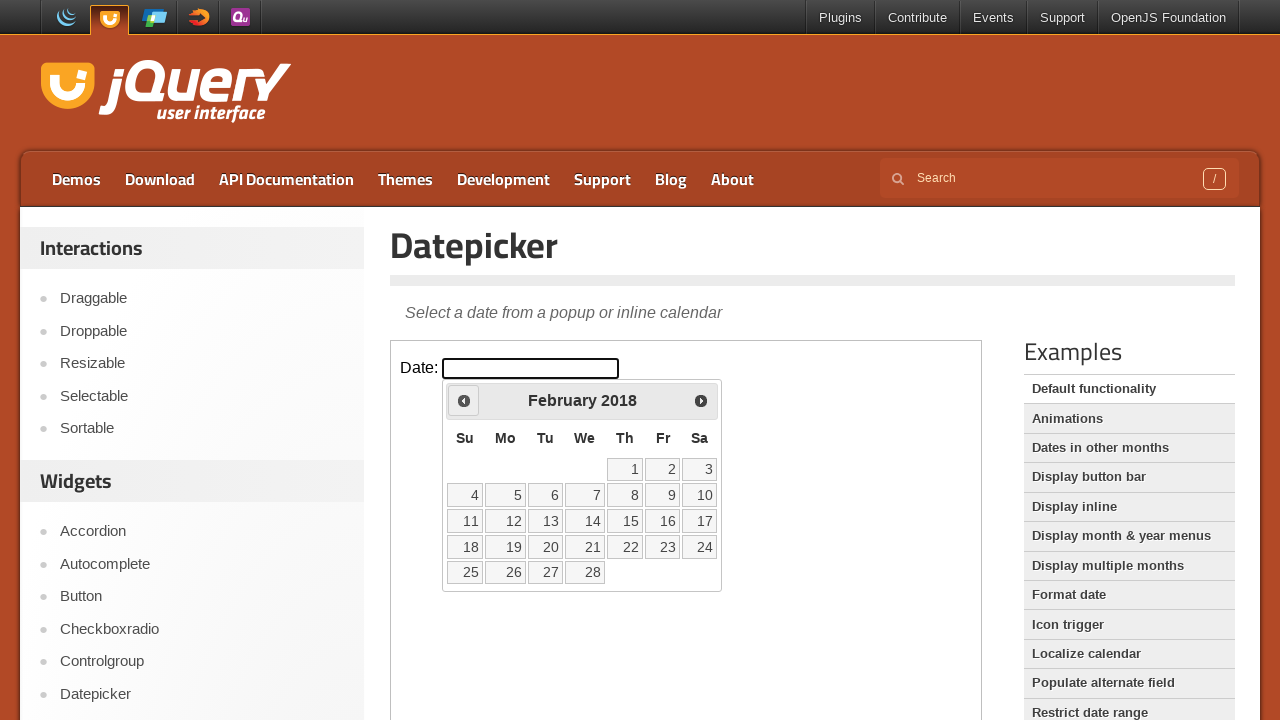

Clicked previous button to navigate years (currently at 2018) at (464, 400) on iframe.demo-frame >> internal:control=enter-frame >> .ui-datepicker-prev
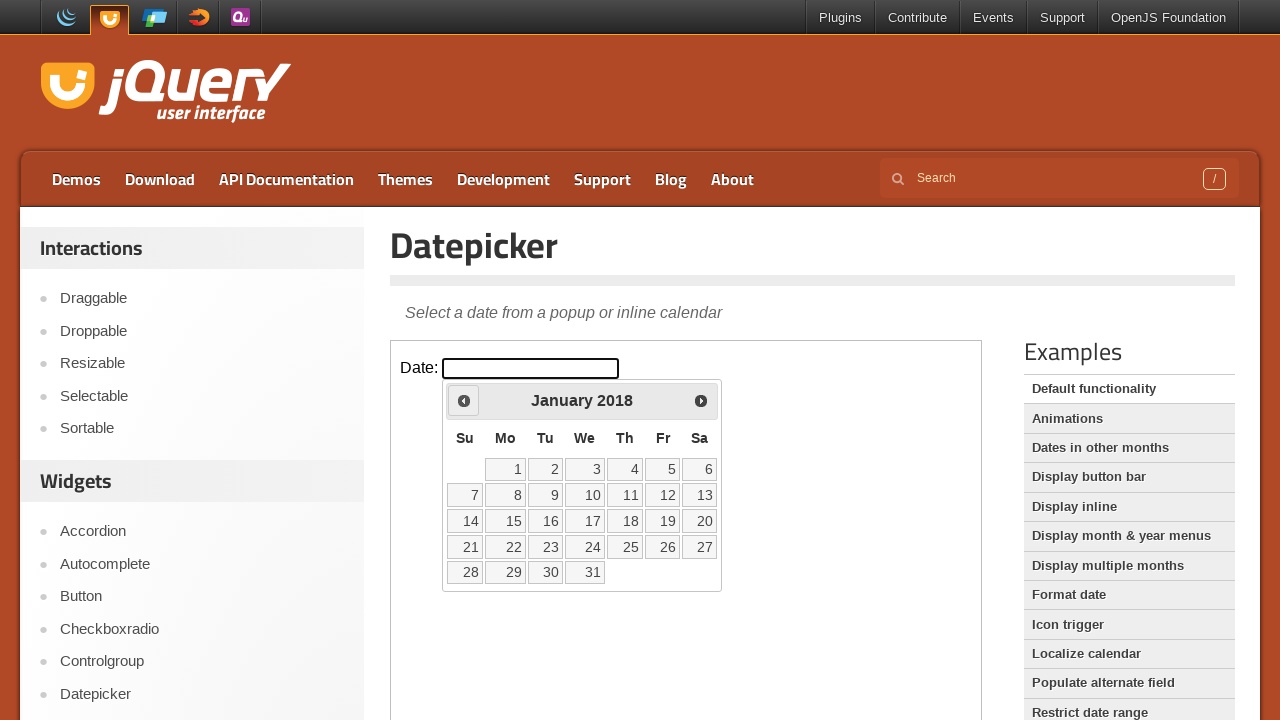

Waited 100ms for year navigation
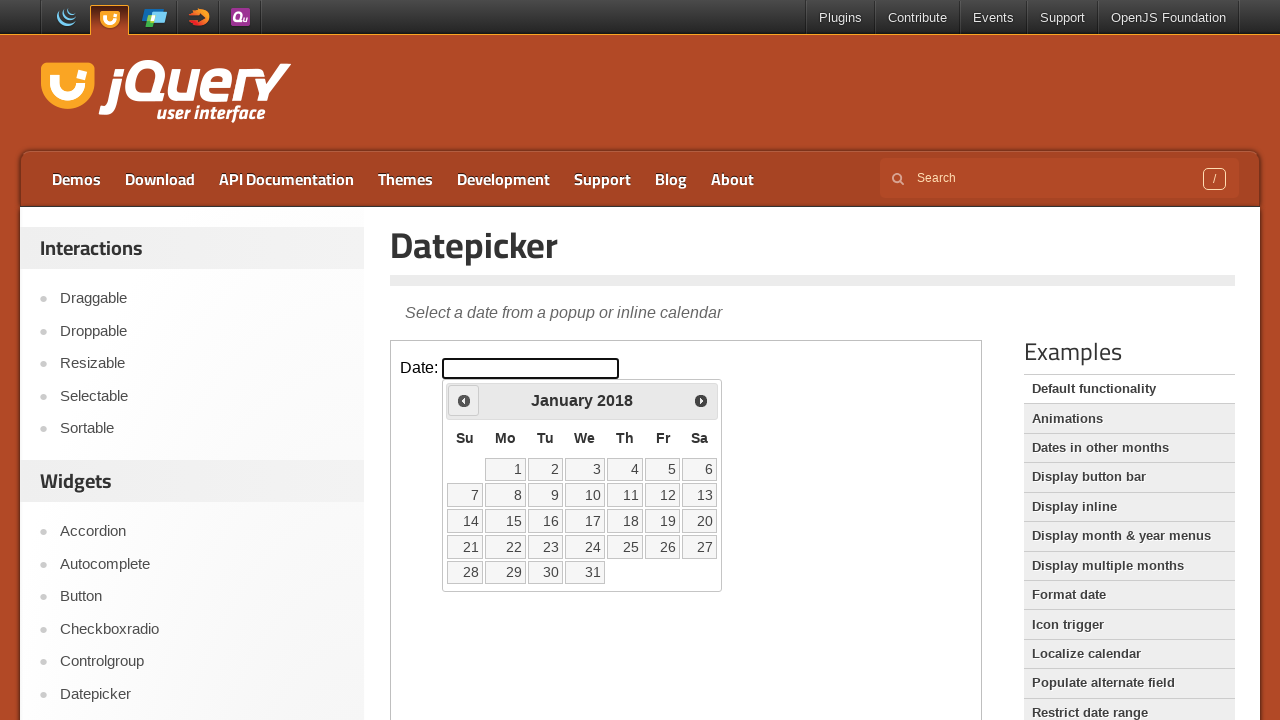

Clicked previous button to navigate years (currently at 2018) at (464, 400) on iframe.demo-frame >> internal:control=enter-frame >> .ui-datepicker-prev
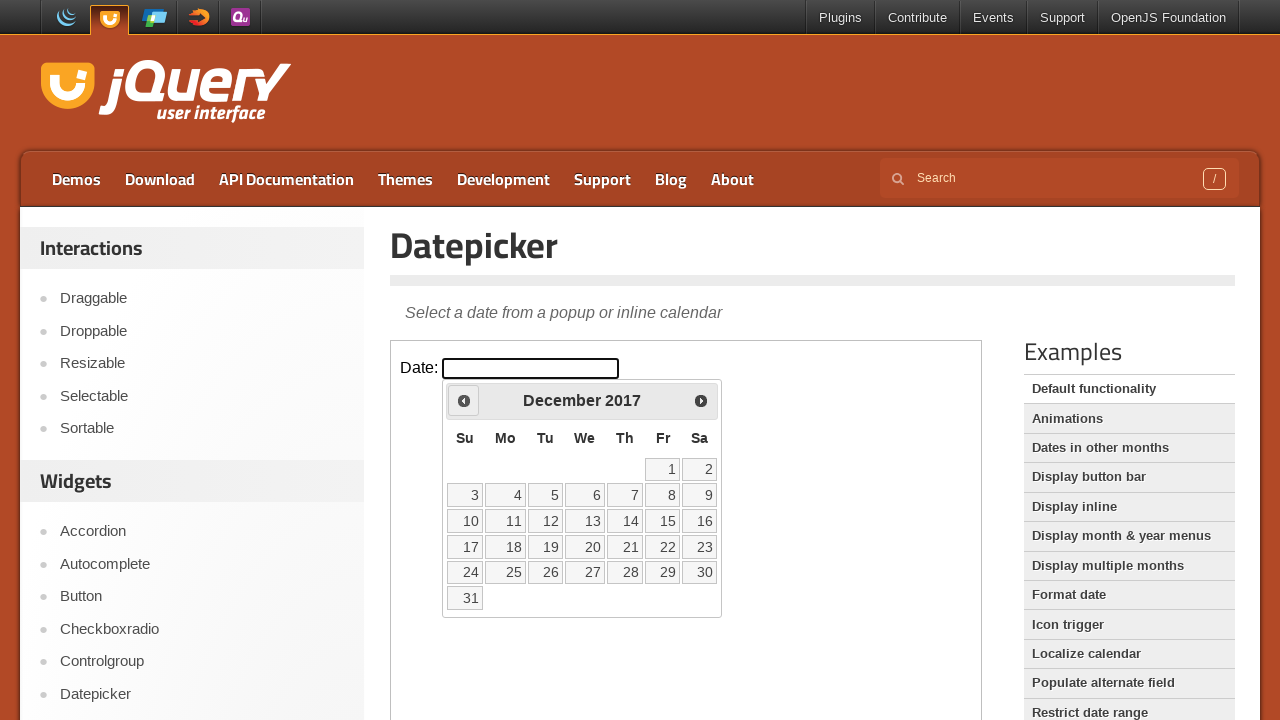

Waited 100ms for year navigation
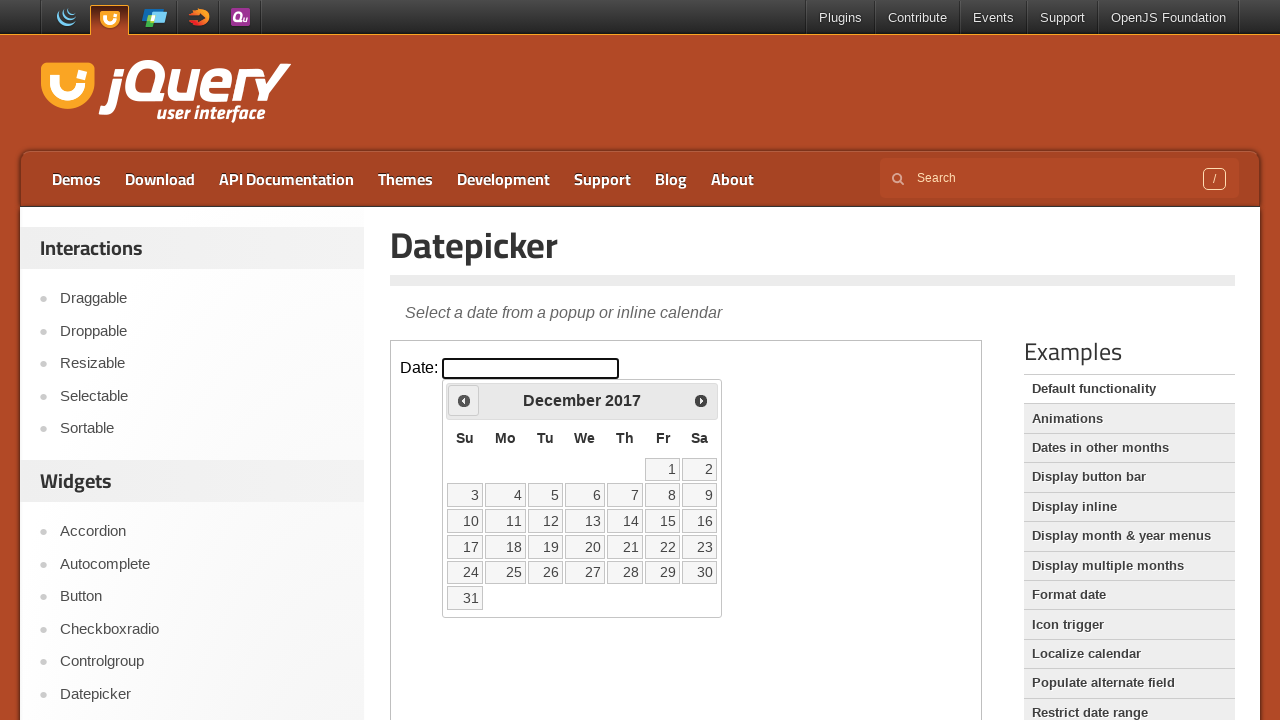

Clicked previous button to navigate years (currently at 2017) at (464, 400) on iframe.demo-frame >> internal:control=enter-frame >> .ui-datepicker-prev
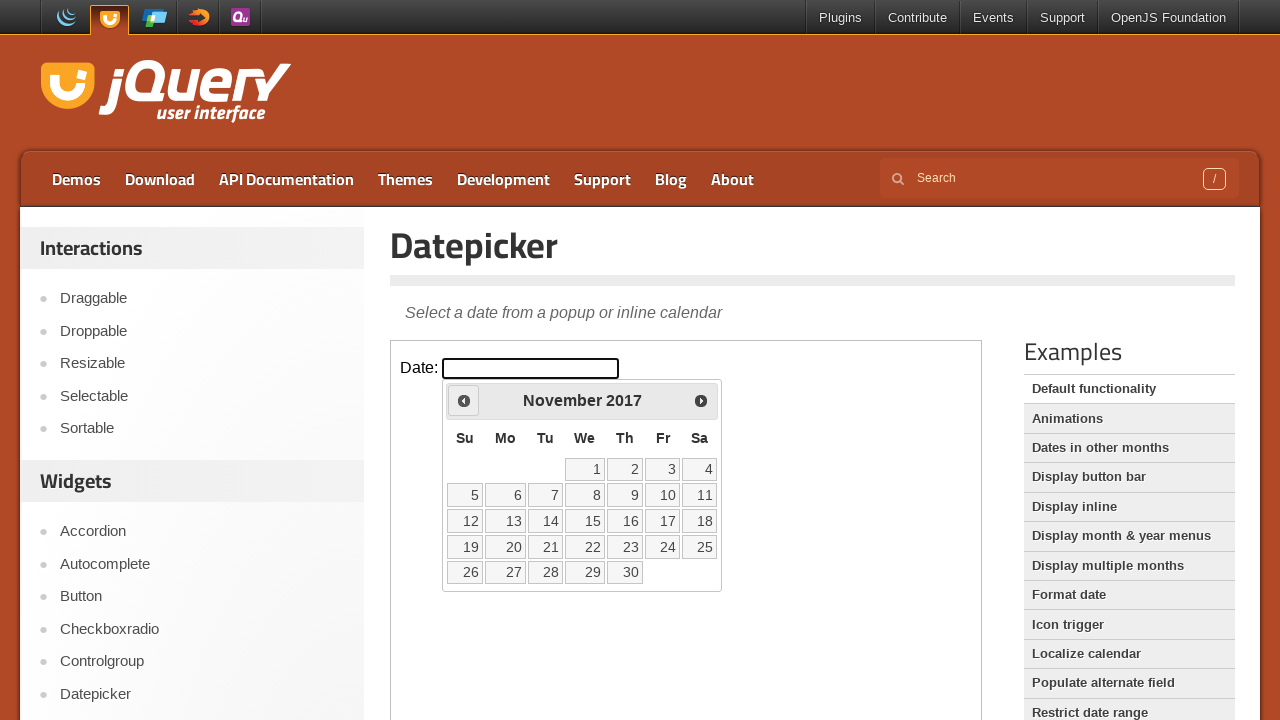

Waited 100ms for year navigation
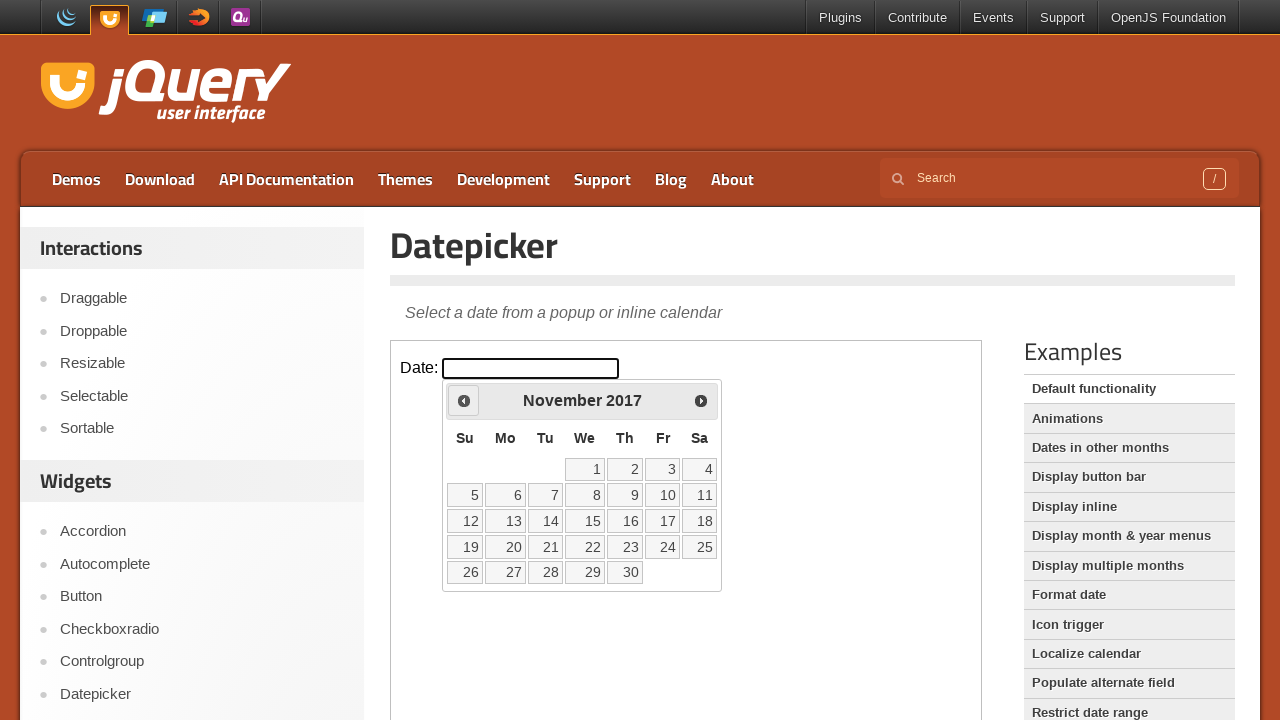

Clicked previous button to navigate years (currently at 2017) at (464, 400) on iframe.demo-frame >> internal:control=enter-frame >> .ui-datepicker-prev
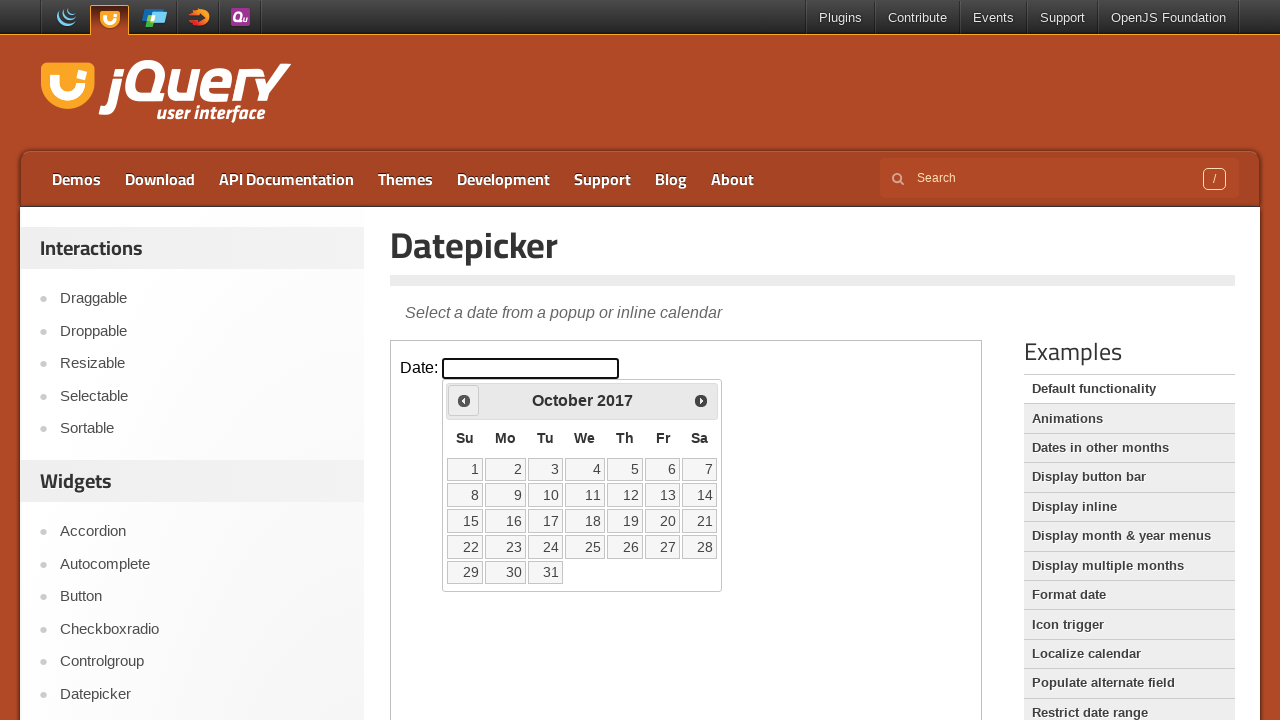

Waited 100ms for year navigation
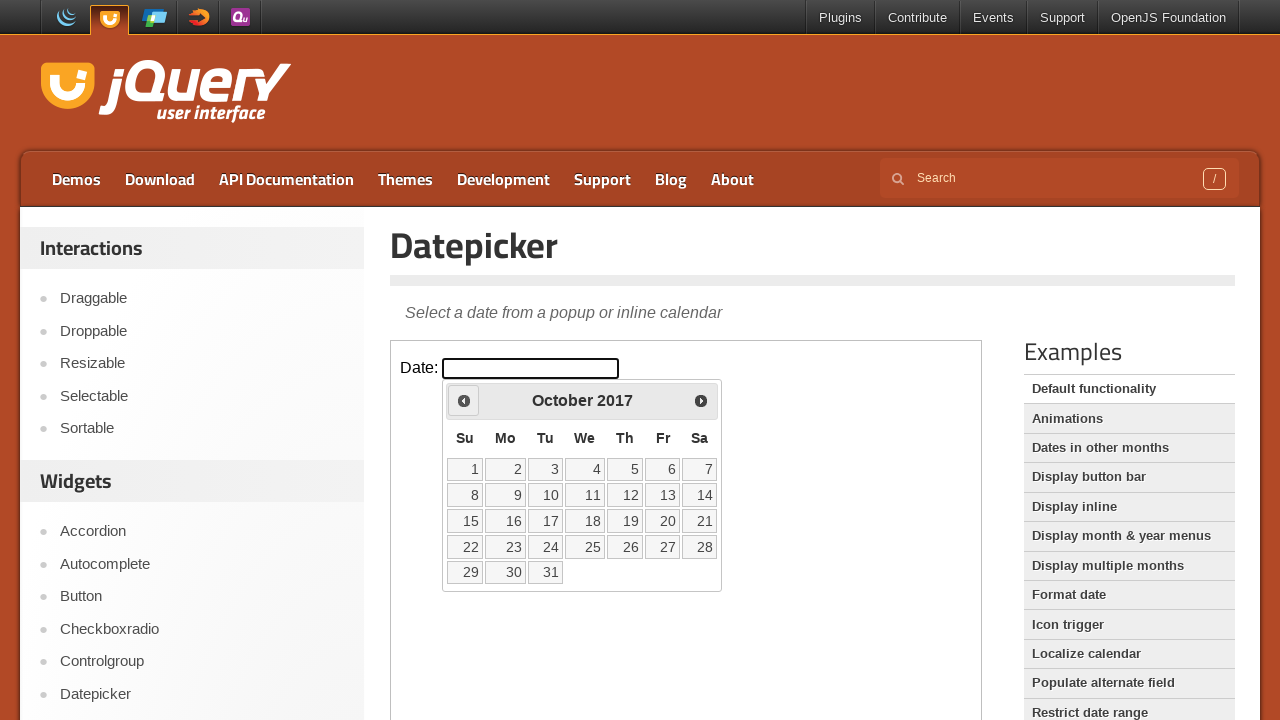

Clicked previous button to navigate years (currently at 2017) at (464, 400) on iframe.demo-frame >> internal:control=enter-frame >> .ui-datepicker-prev
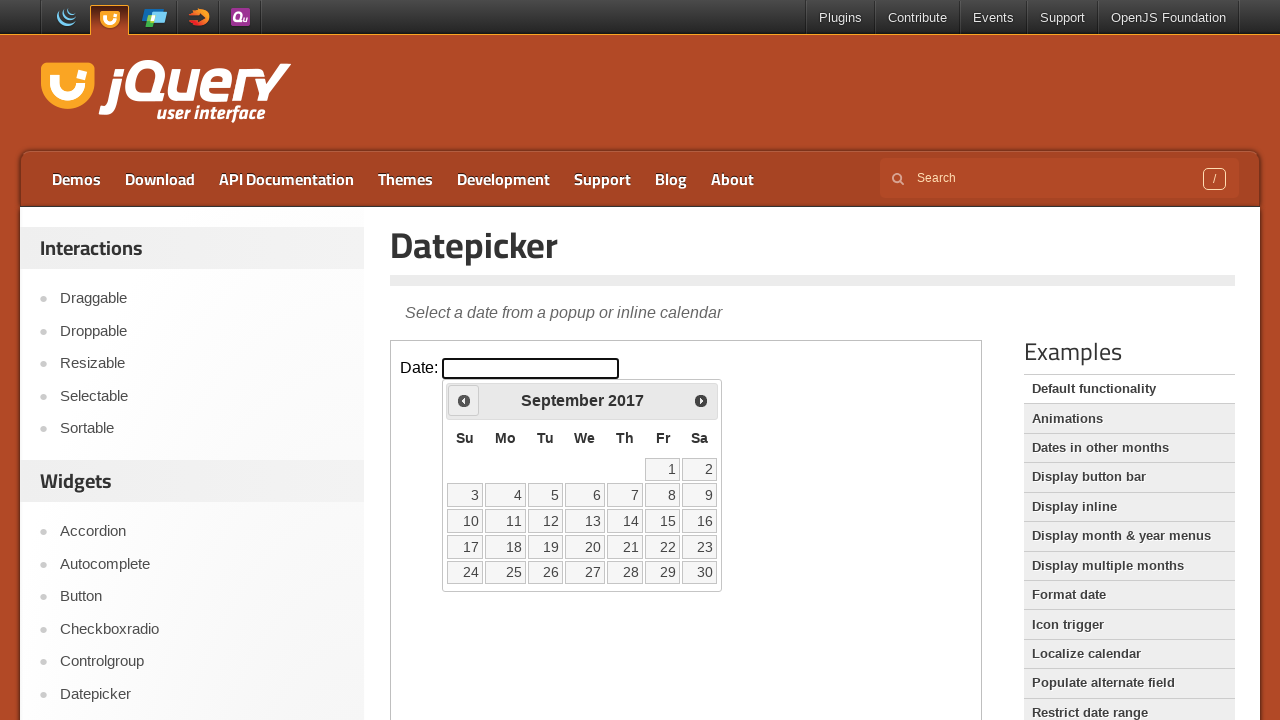

Waited 100ms for year navigation
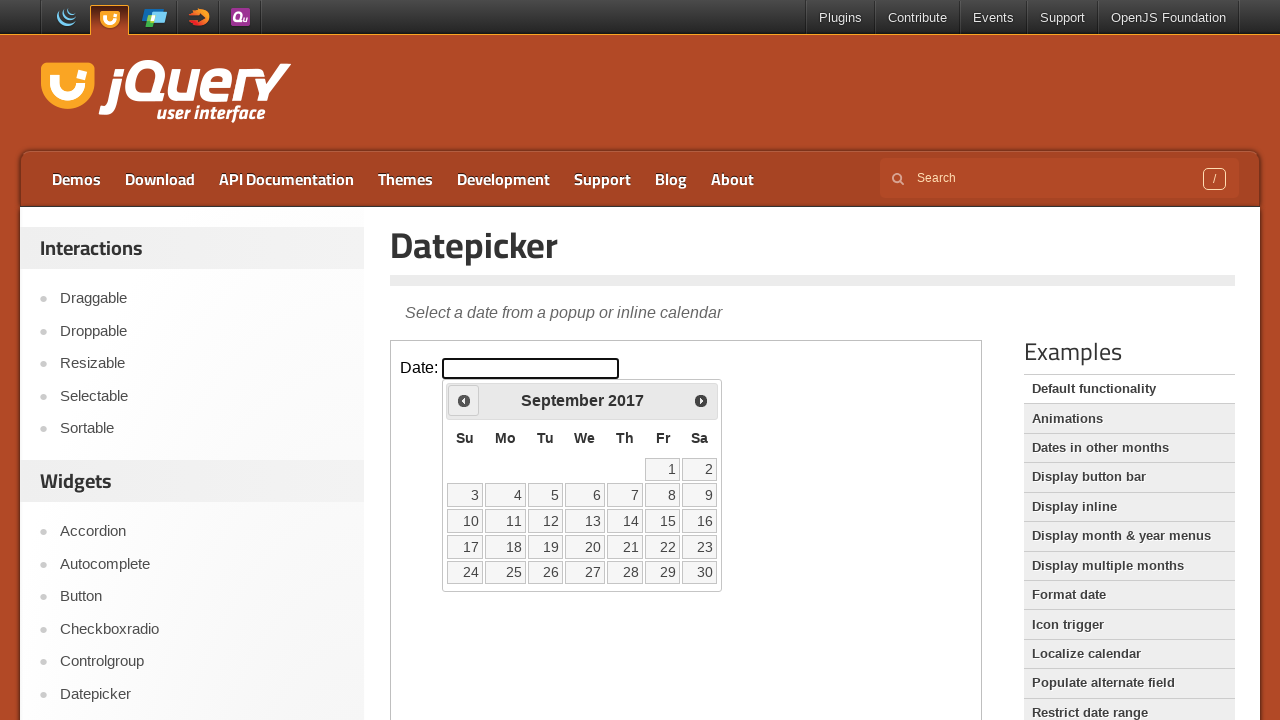

Clicked previous button to navigate years (currently at 2017) at (464, 400) on iframe.demo-frame >> internal:control=enter-frame >> .ui-datepicker-prev
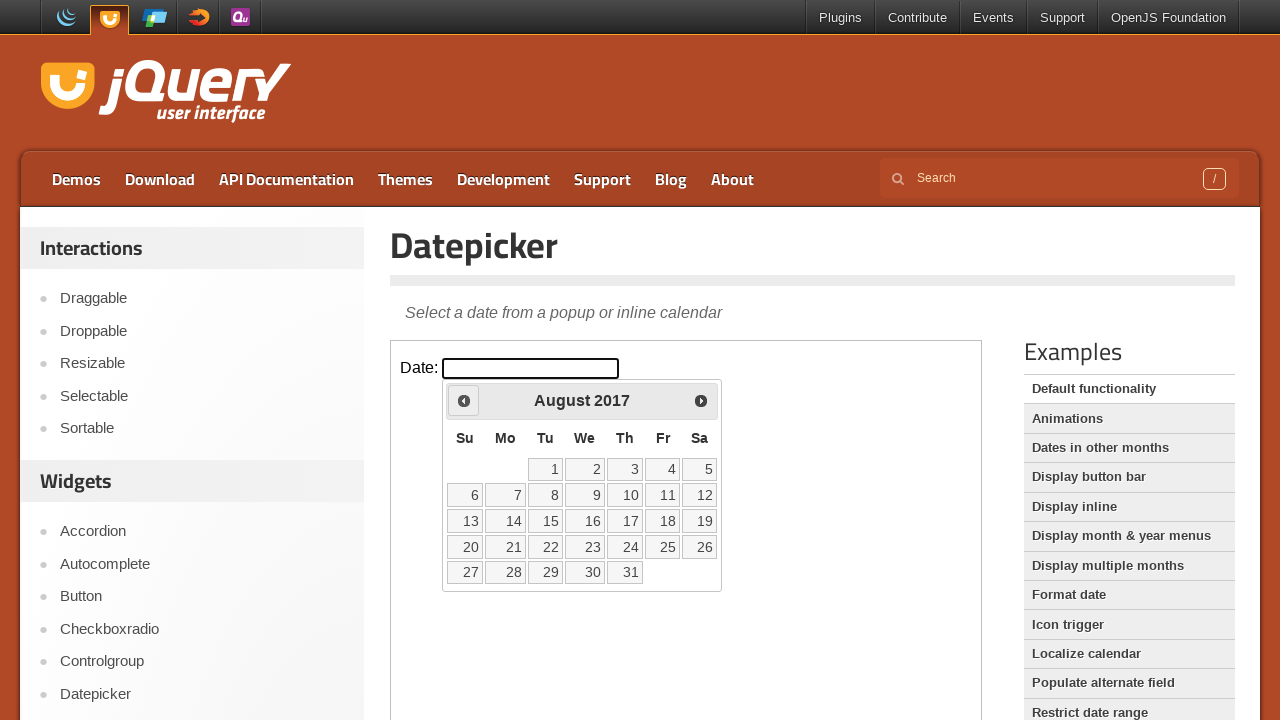

Waited 100ms for year navigation
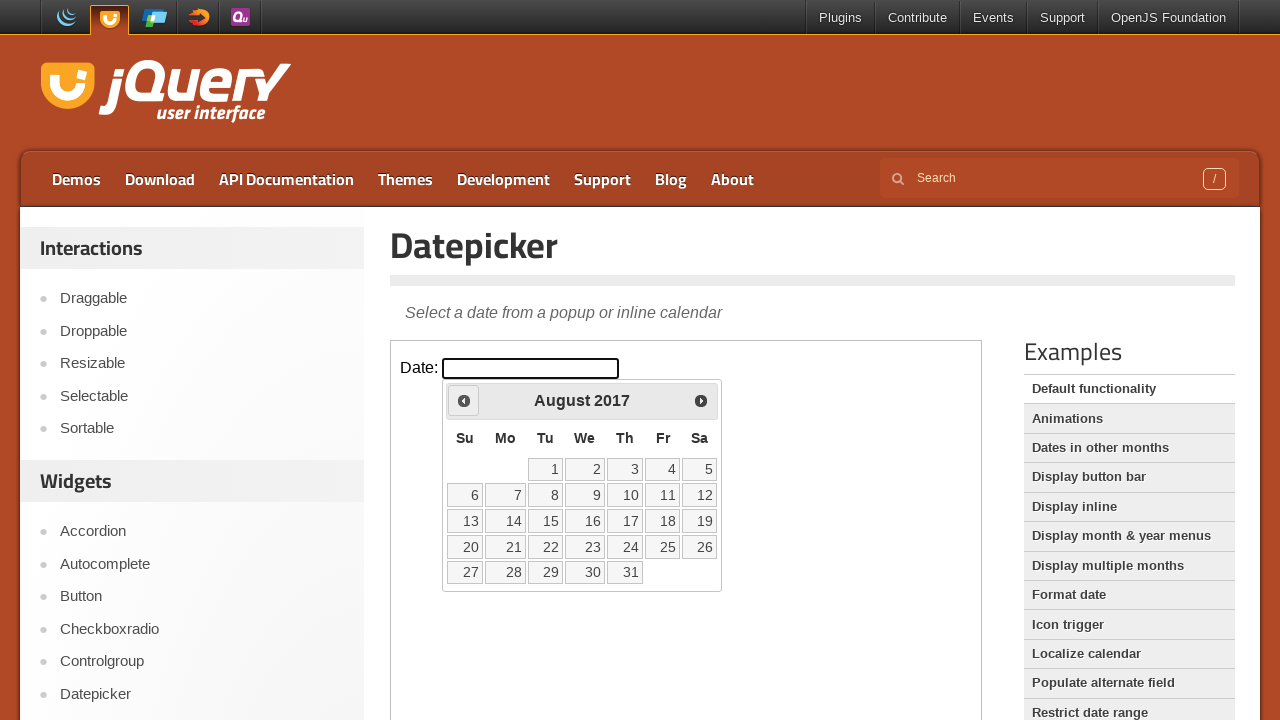

Clicked previous button to navigate years (currently at 2017) at (464, 400) on iframe.demo-frame >> internal:control=enter-frame >> .ui-datepicker-prev
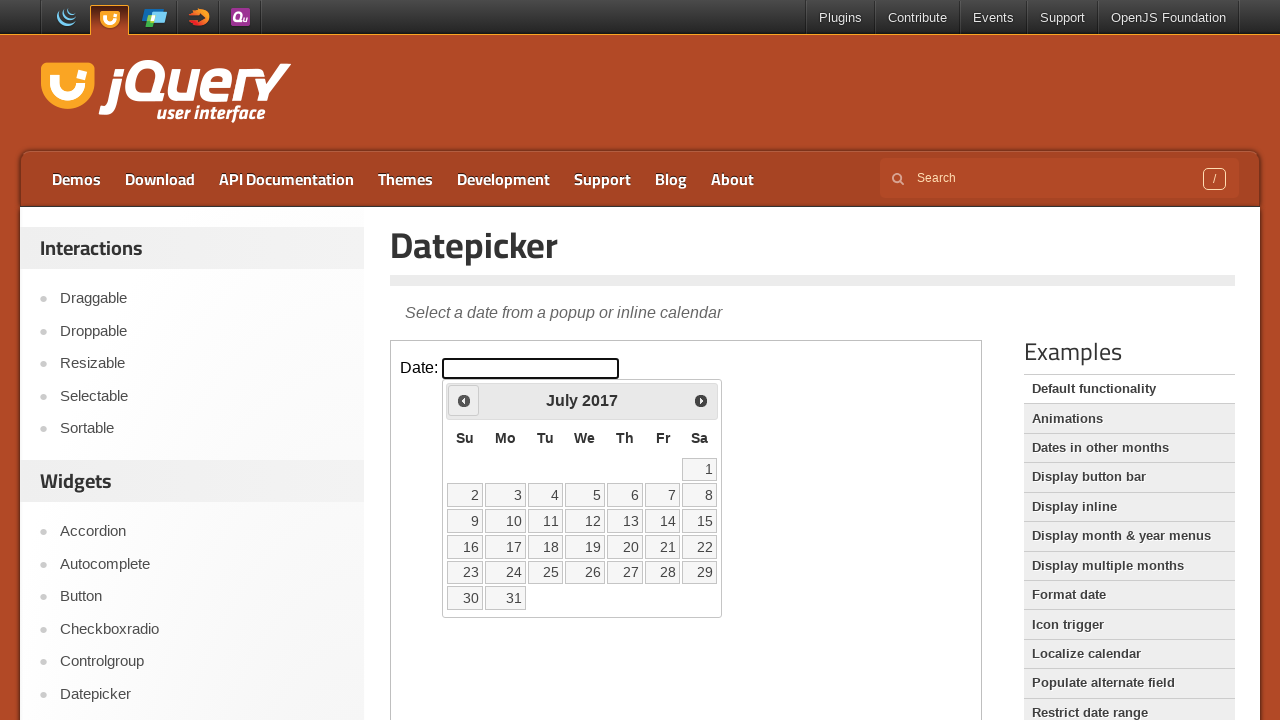

Waited 100ms for year navigation
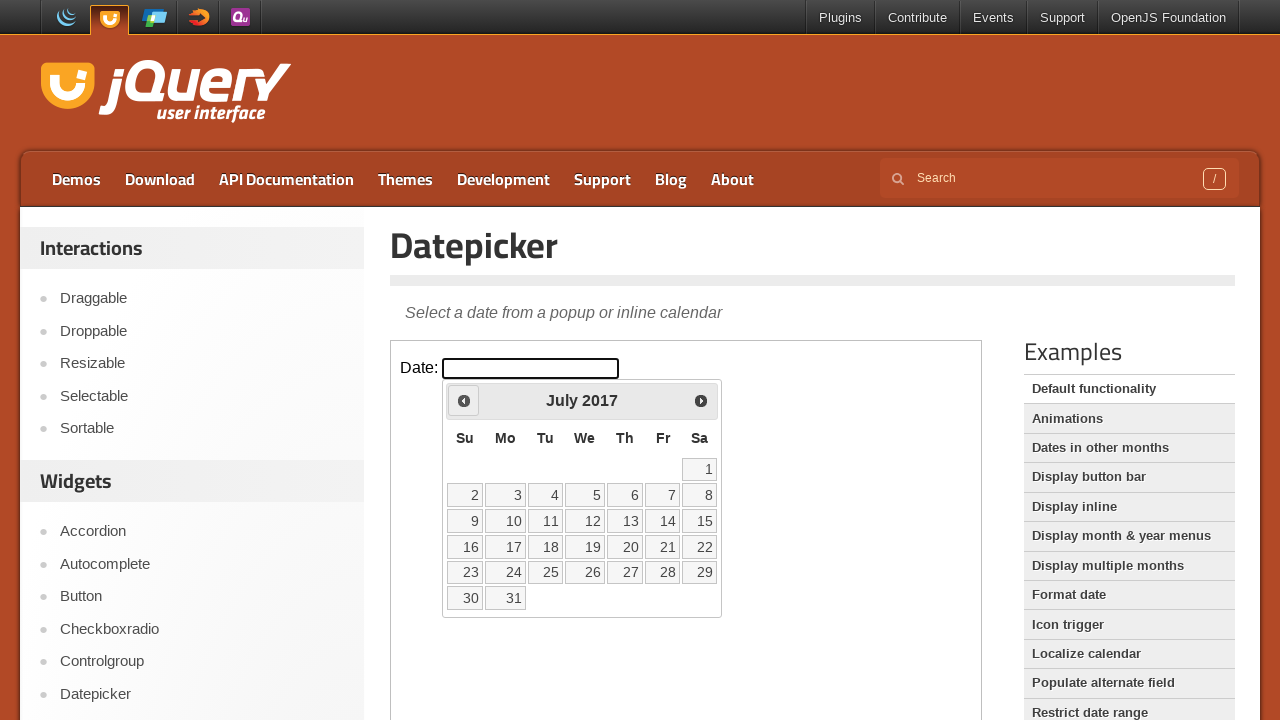

Clicked previous button to navigate years (currently at 2017) at (464, 400) on iframe.demo-frame >> internal:control=enter-frame >> .ui-datepicker-prev
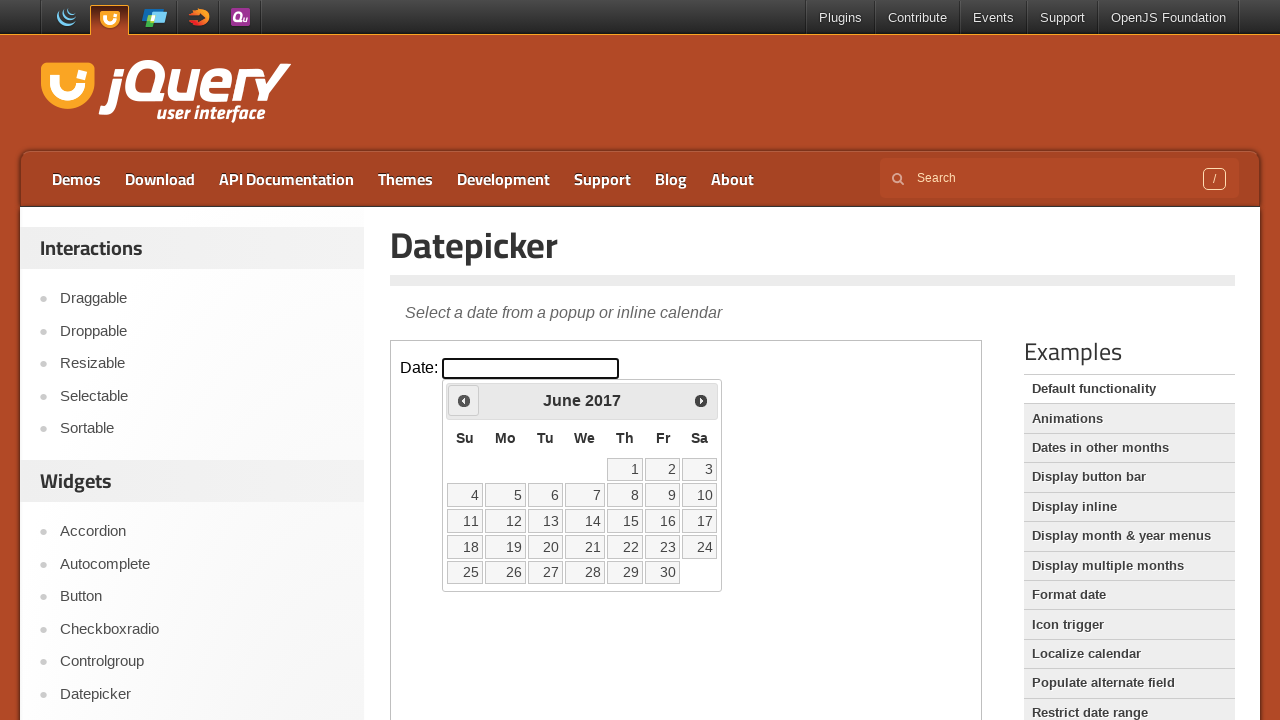

Waited 100ms for year navigation
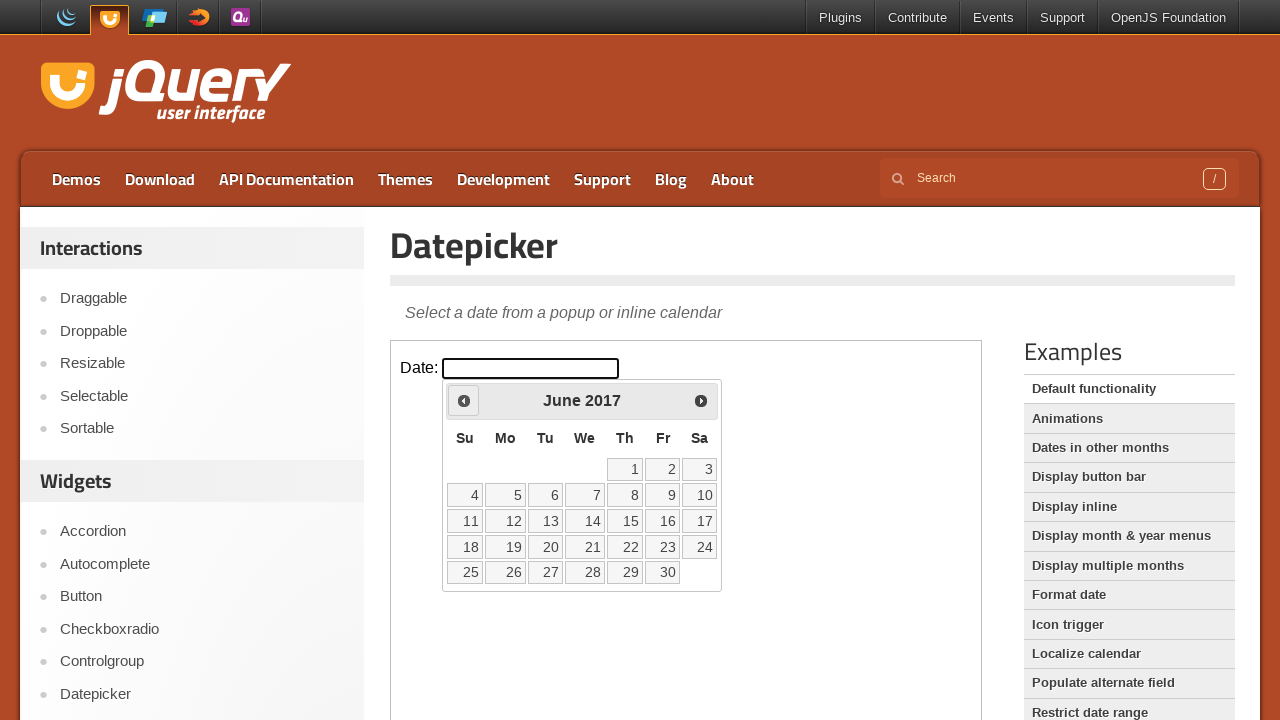

Clicked previous button to navigate years (currently at 2017) at (464, 400) on iframe.demo-frame >> internal:control=enter-frame >> .ui-datepicker-prev
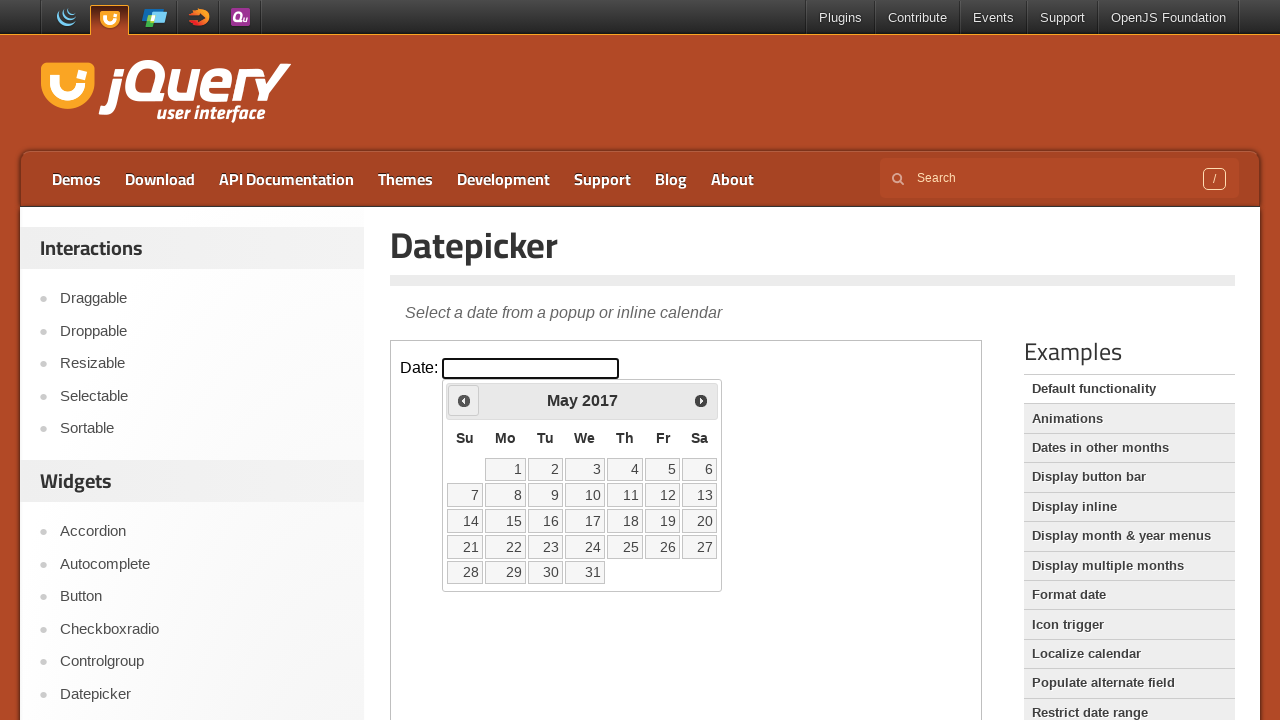

Waited 100ms for year navigation
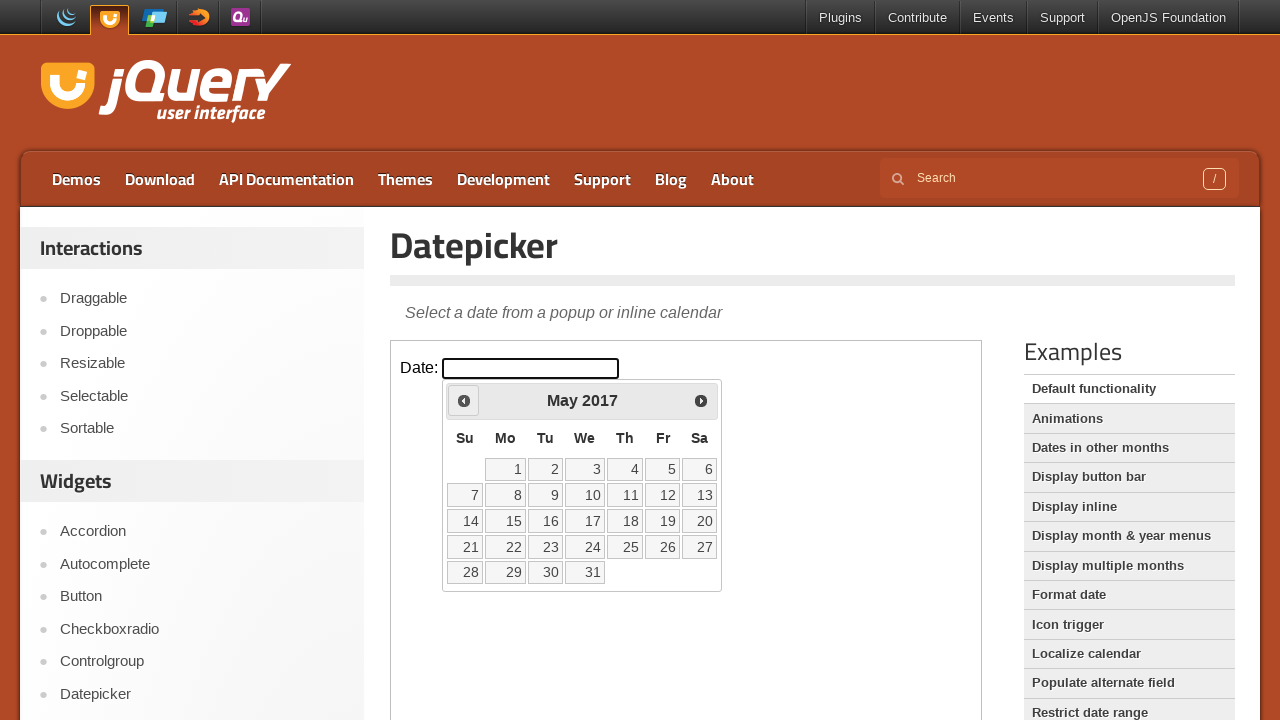

Clicked previous button to navigate years (currently at 2017) at (464, 400) on iframe.demo-frame >> internal:control=enter-frame >> .ui-datepicker-prev
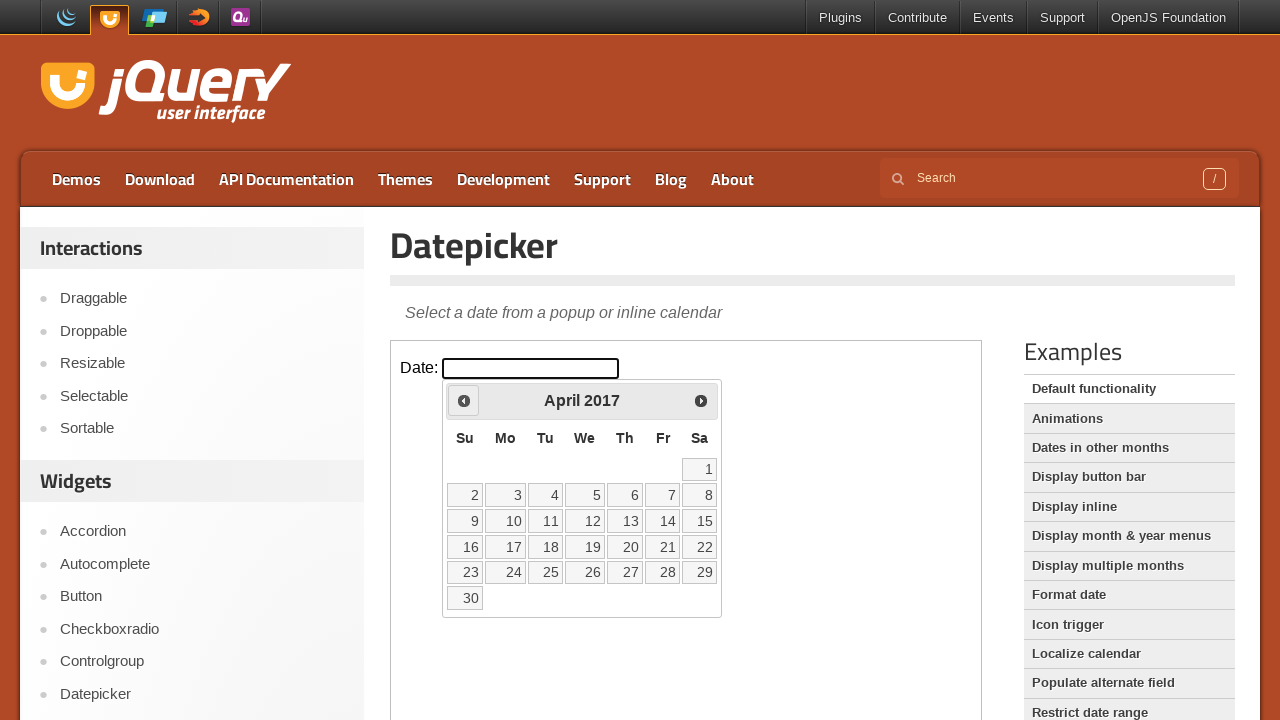

Waited 100ms for year navigation
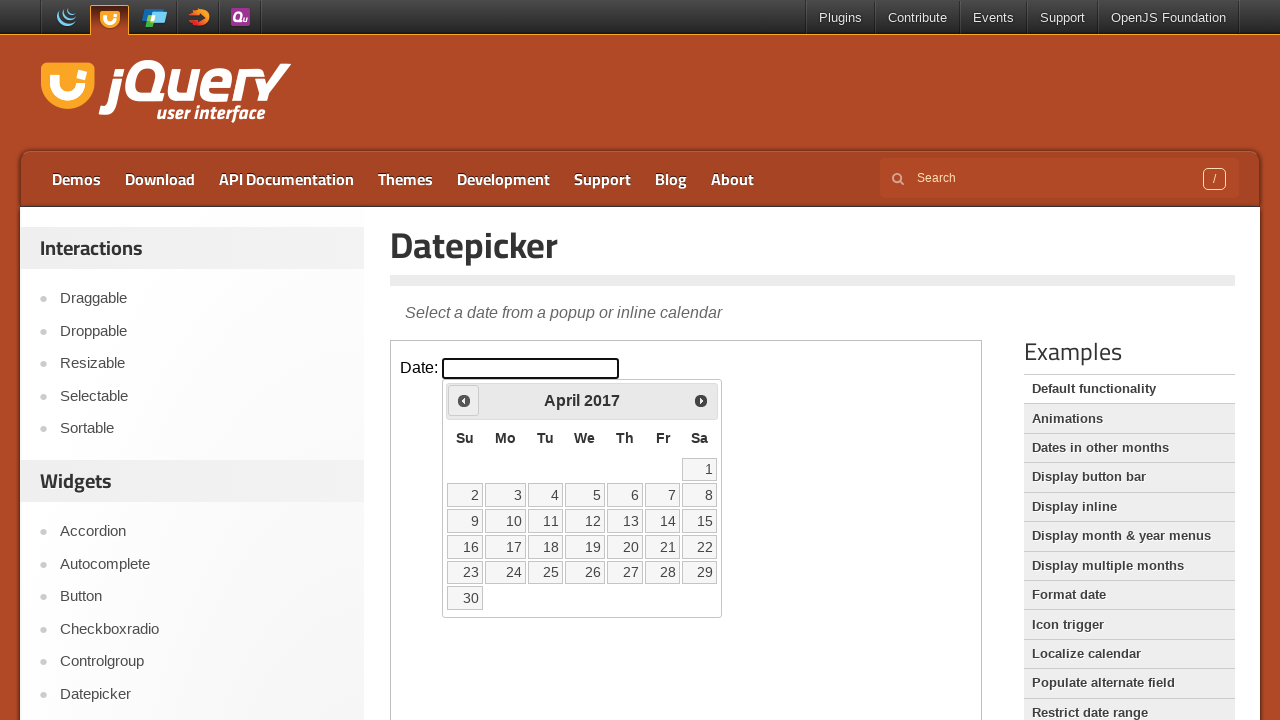

Clicked previous button to navigate years (currently at 2017) at (464, 400) on iframe.demo-frame >> internal:control=enter-frame >> .ui-datepicker-prev
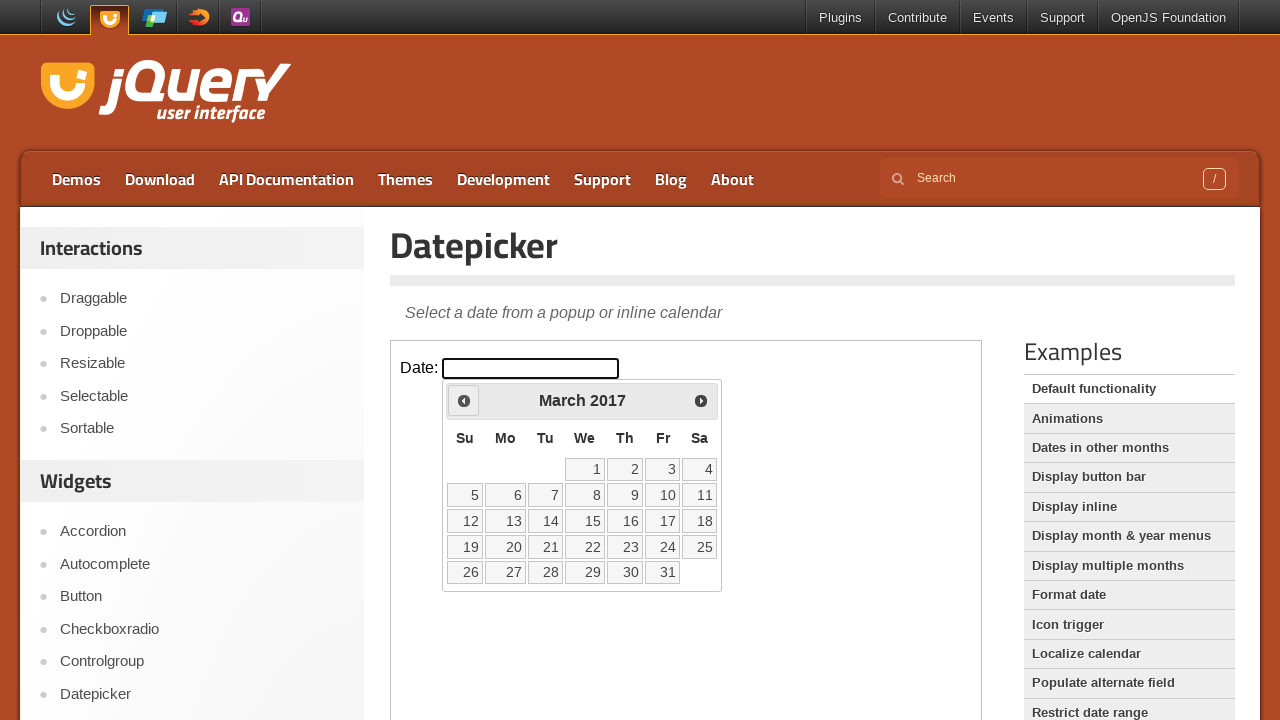

Waited 100ms for year navigation
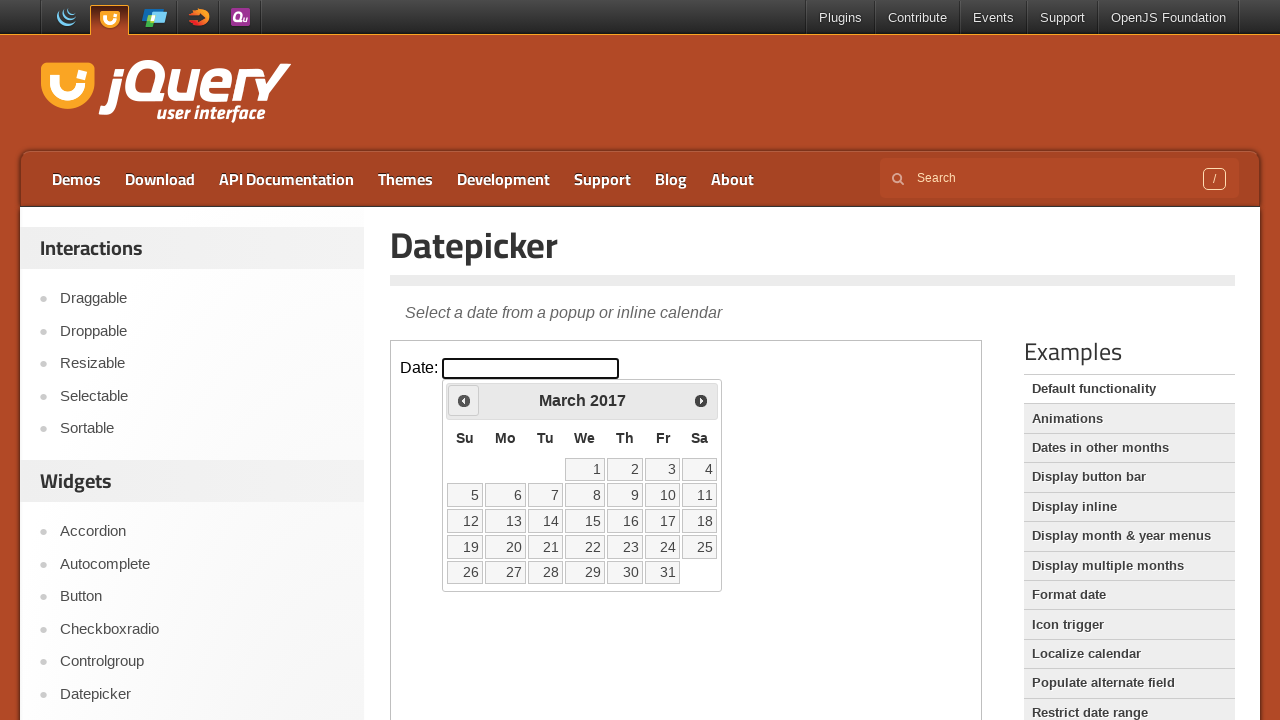

Clicked previous button to navigate years (currently at 2017) at (464, 400) on iframe.demo-frame >> internal:control=enter-frame >> .ui-datepicker-prev
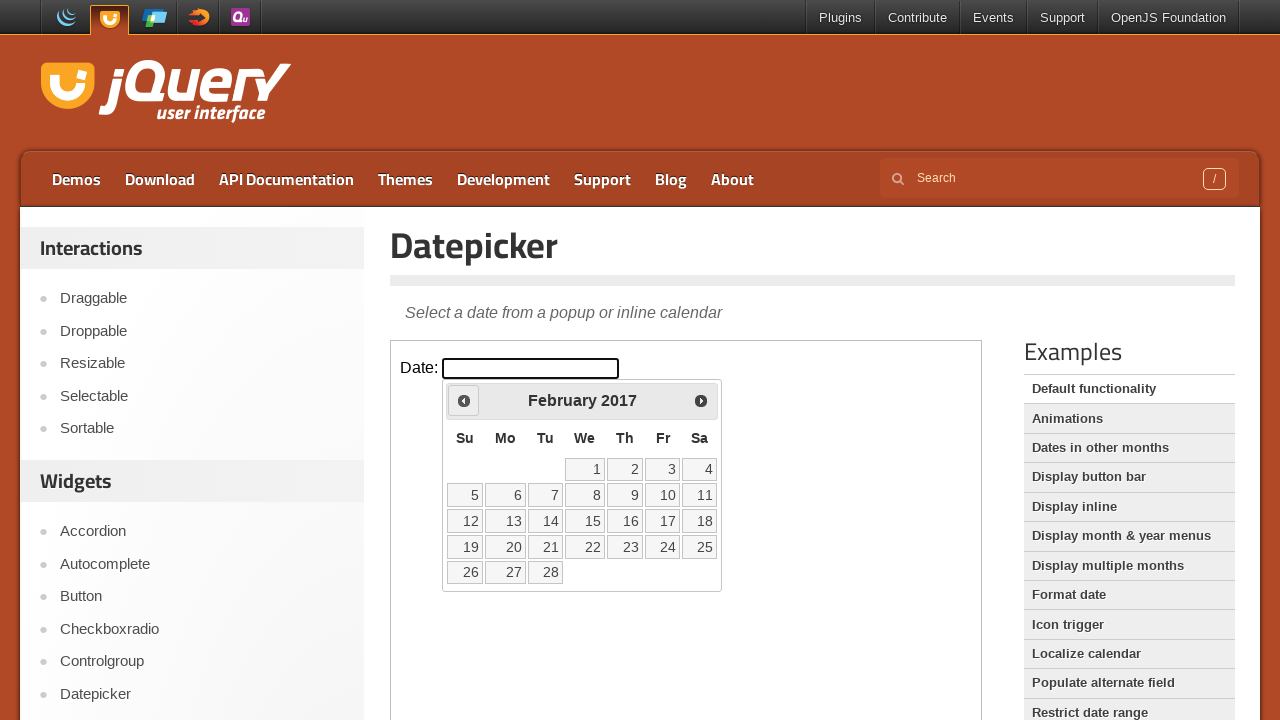

Waited 100ms for year navigation
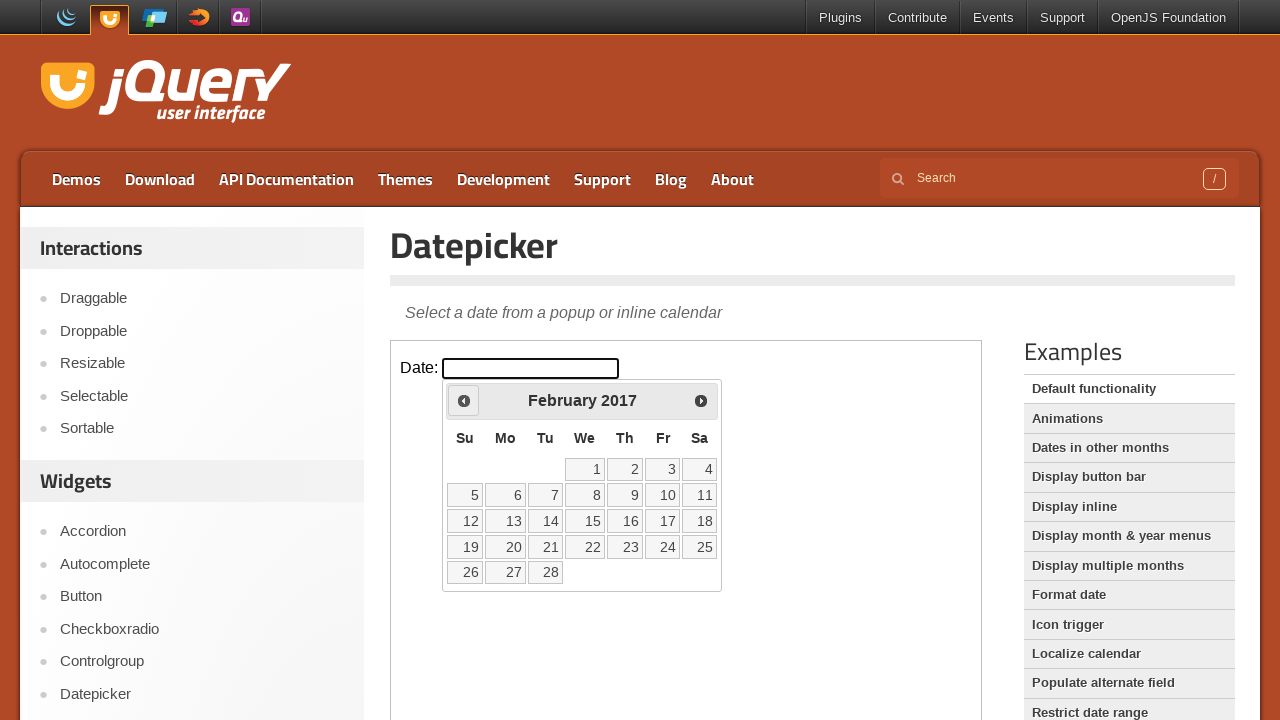

Clicked previous button to navigate years (currently at 2017) at (464, 400) on iframe.demo-frame >> internal:control=enter-frame >> .ui-datepicker-prev
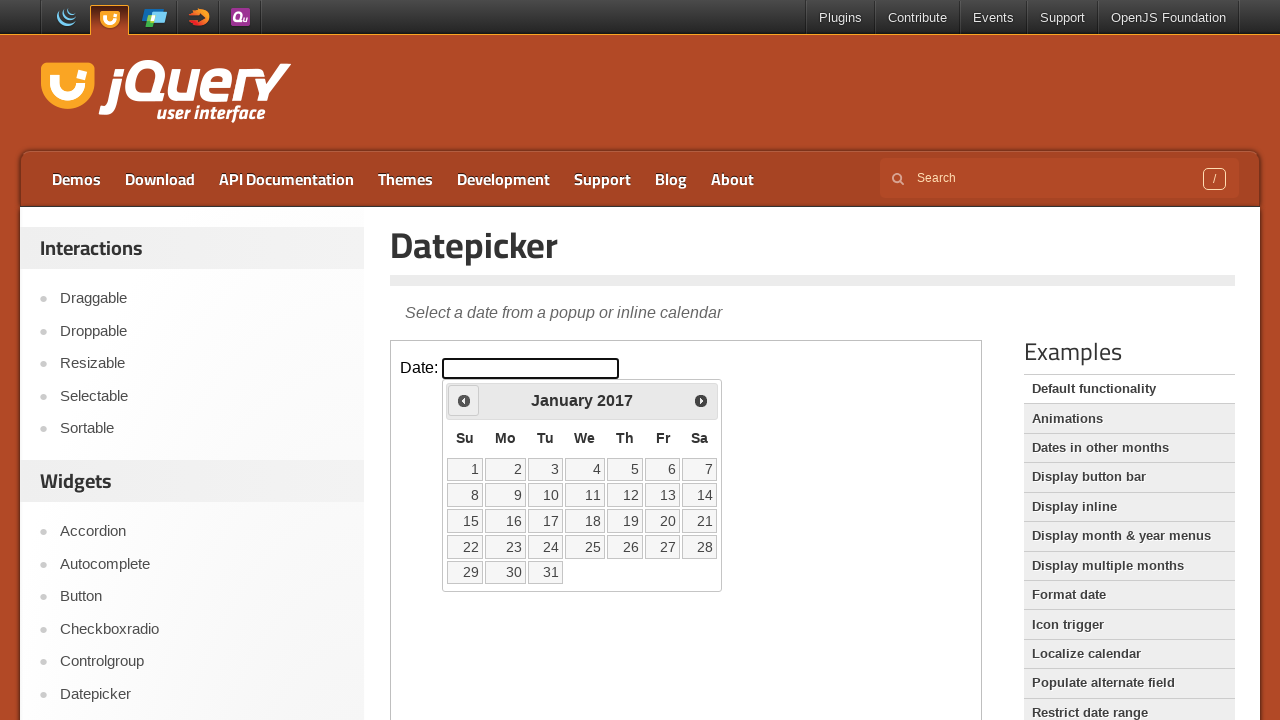

Waited 100ms for year navigation
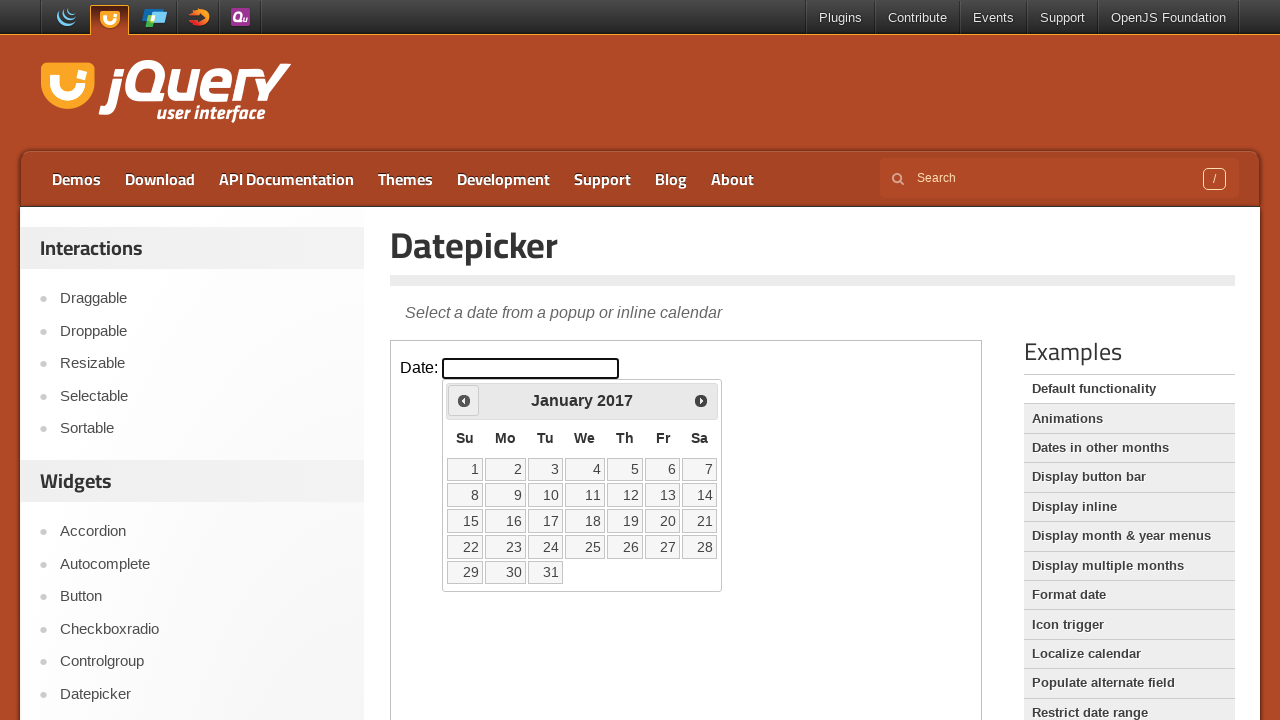

Clicked previous button to navigate years (currently at 2017) at (464, 400) on iframe.demo-frame >> internal:control=enter-frame >> .ui-datepicker-prev
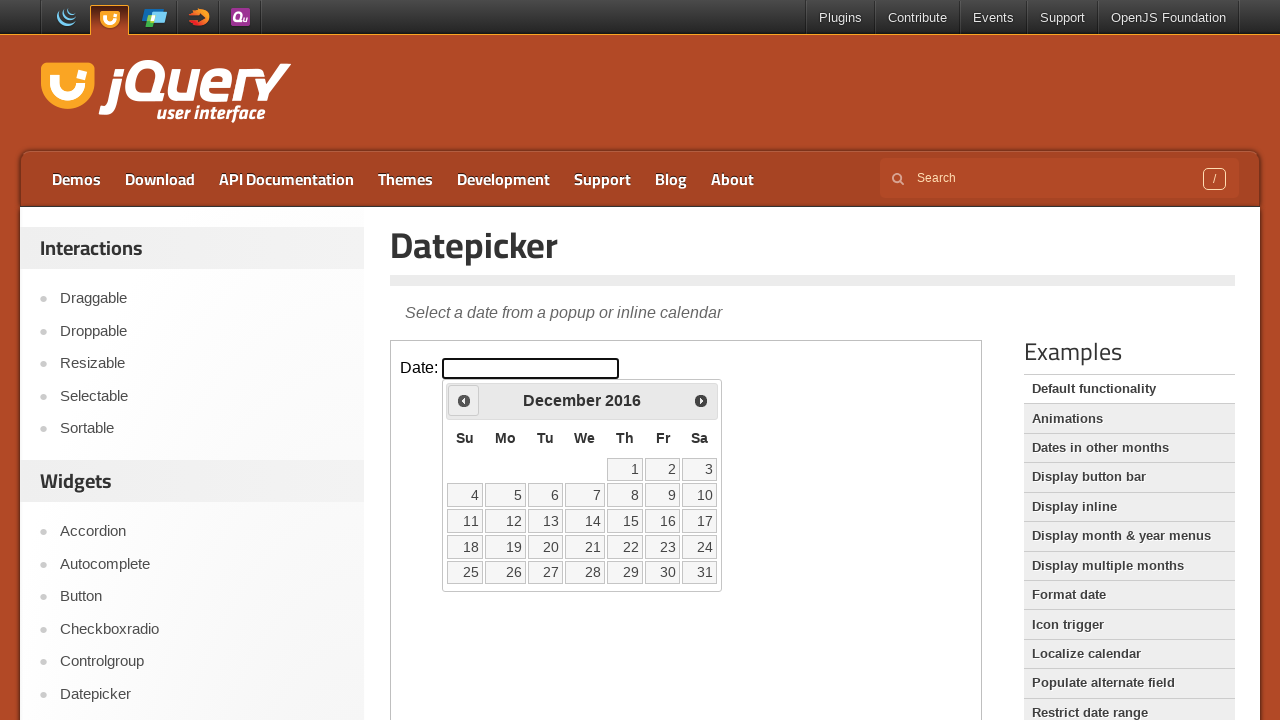

Waited 100ms for year navigation
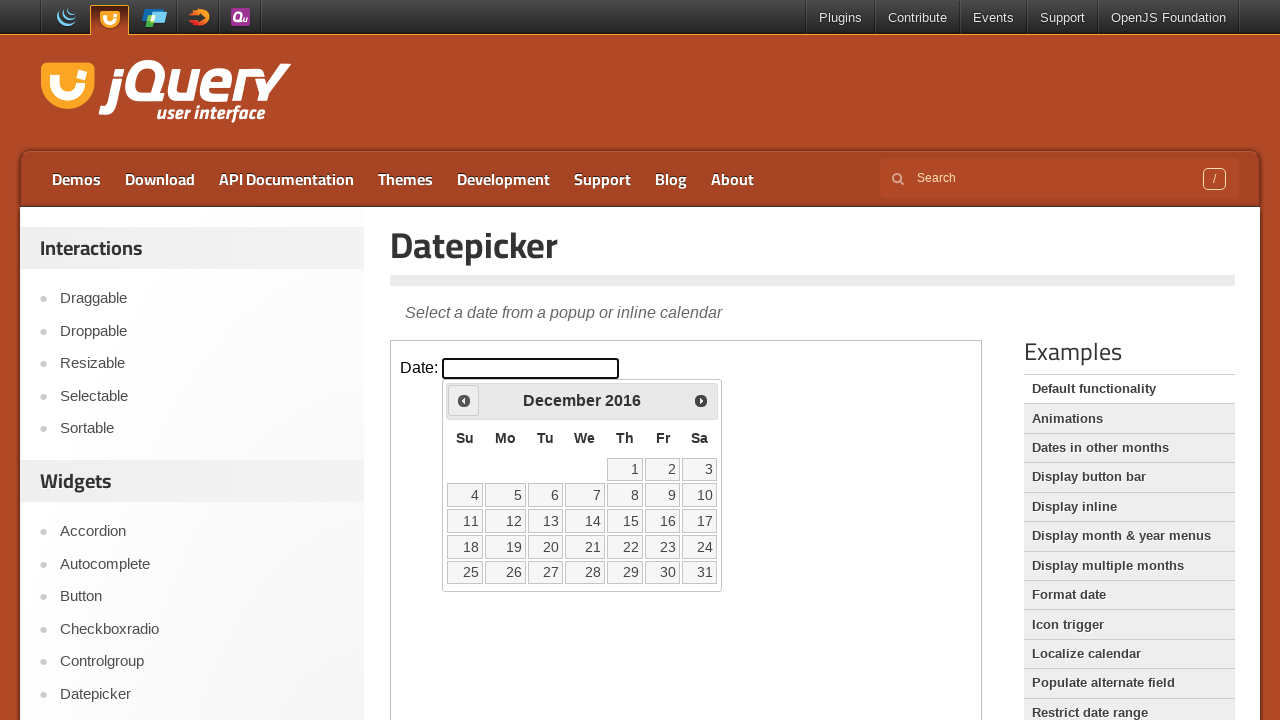

Clicked previous button to navigate years (currently at 2016) at (464, 400) on iframe.demo-frame >> internal:control=enter-frame >> .ui-datepicker-prev
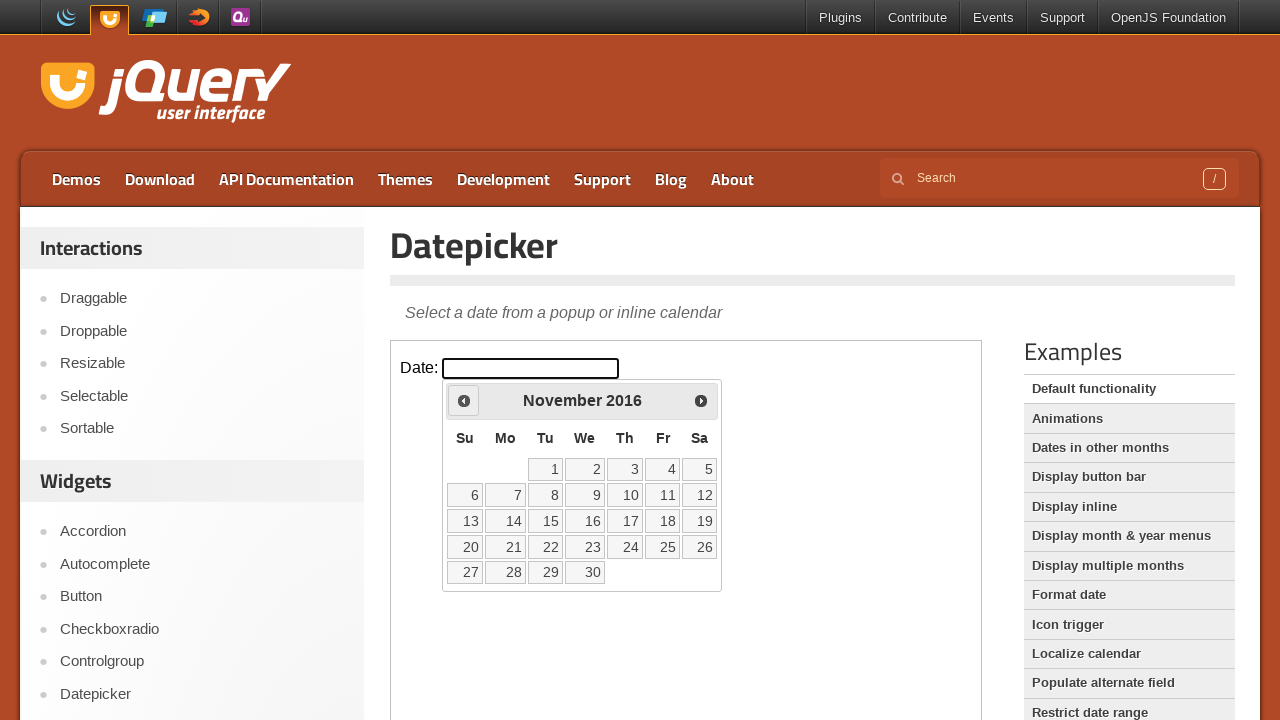

Waited 100ms for year navigation
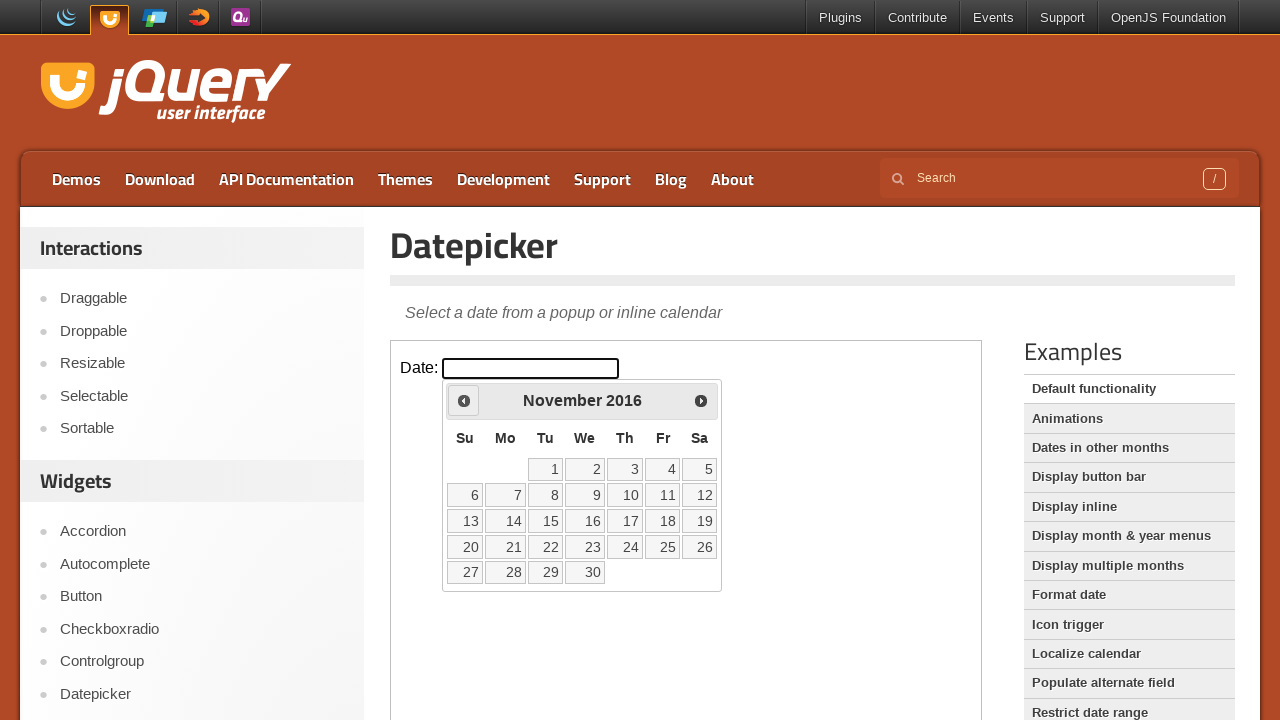

Clicked previous button to navigate years (currently at 2016) at (464, 400) on iframe.demo-frame >> internal:control=enter-frame >> .ui-datepicker-prev
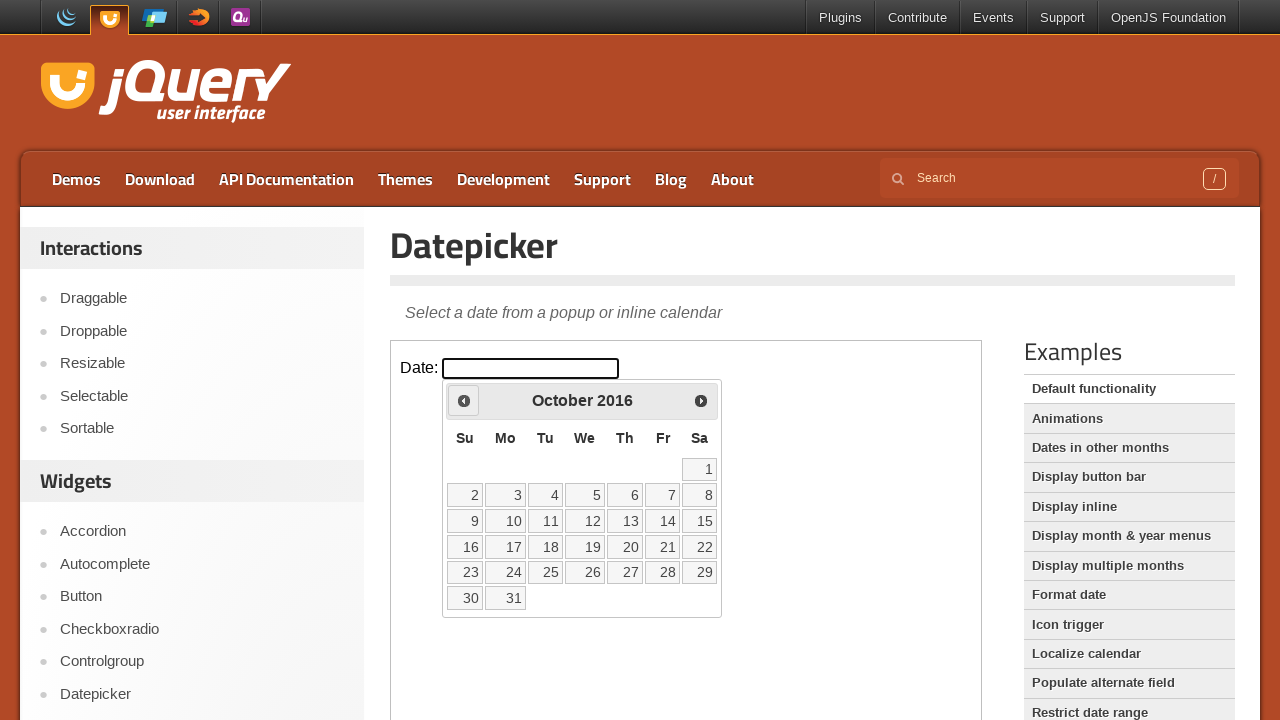

Waited 100ms for year navigation
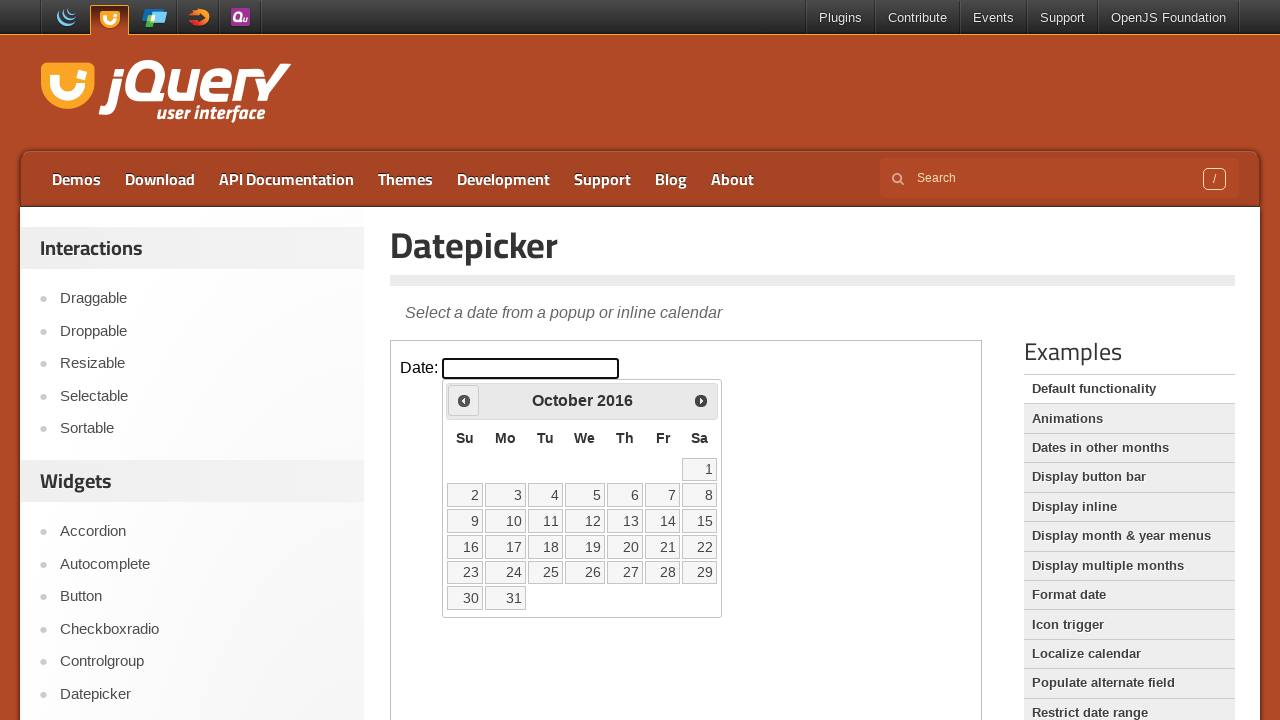

Clicked previous button to navigate years (currently at 2016) at (464, 400) on iframe.demo-frame >> internal:control=enter-frame >> .ui-datepicker-prev
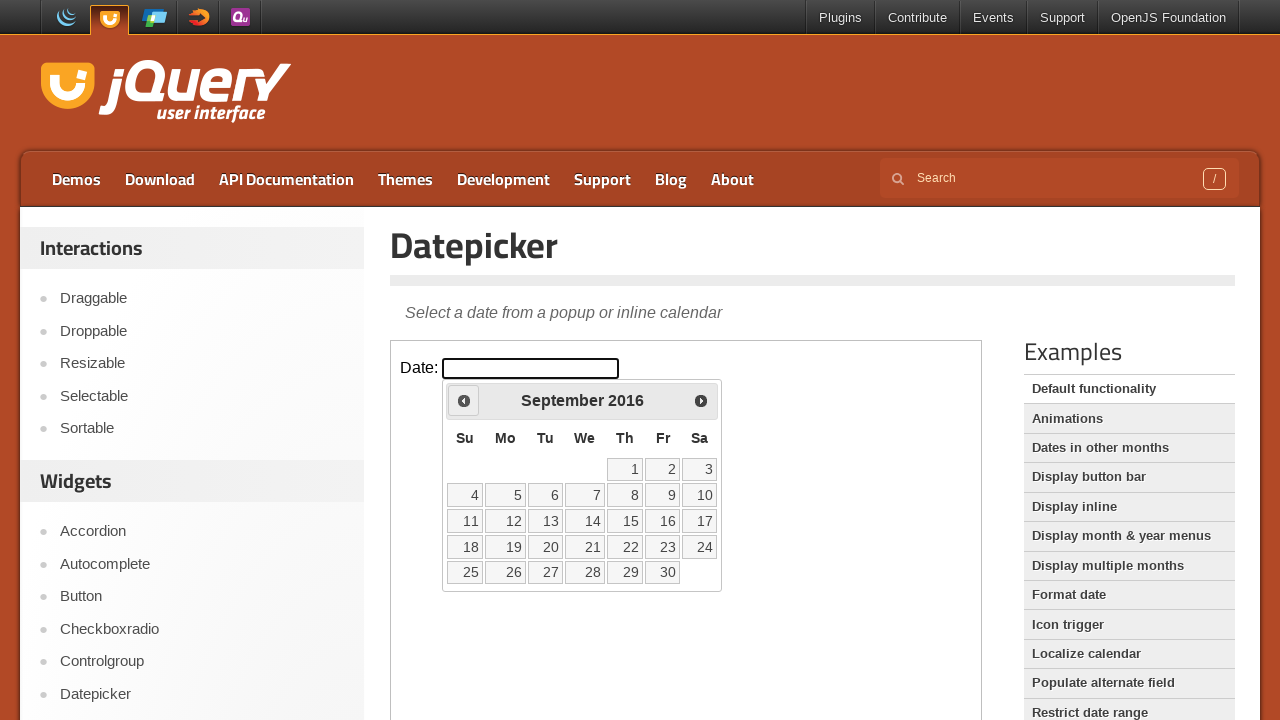

Waited 100ms for year navigation
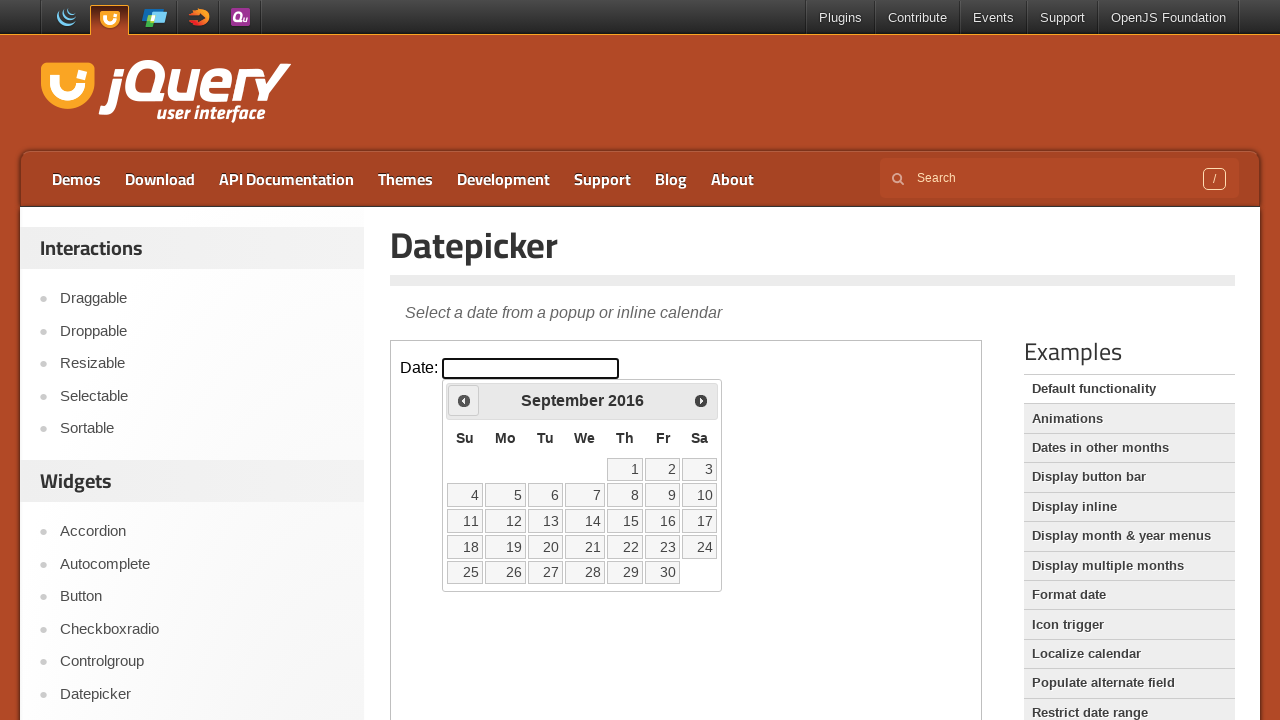

Clicked previous button to navigate years (currently at 2016) at (464, 400) on iframe.demo-frame >> internal:control=enter-frame >> .ui-datepicker-prev
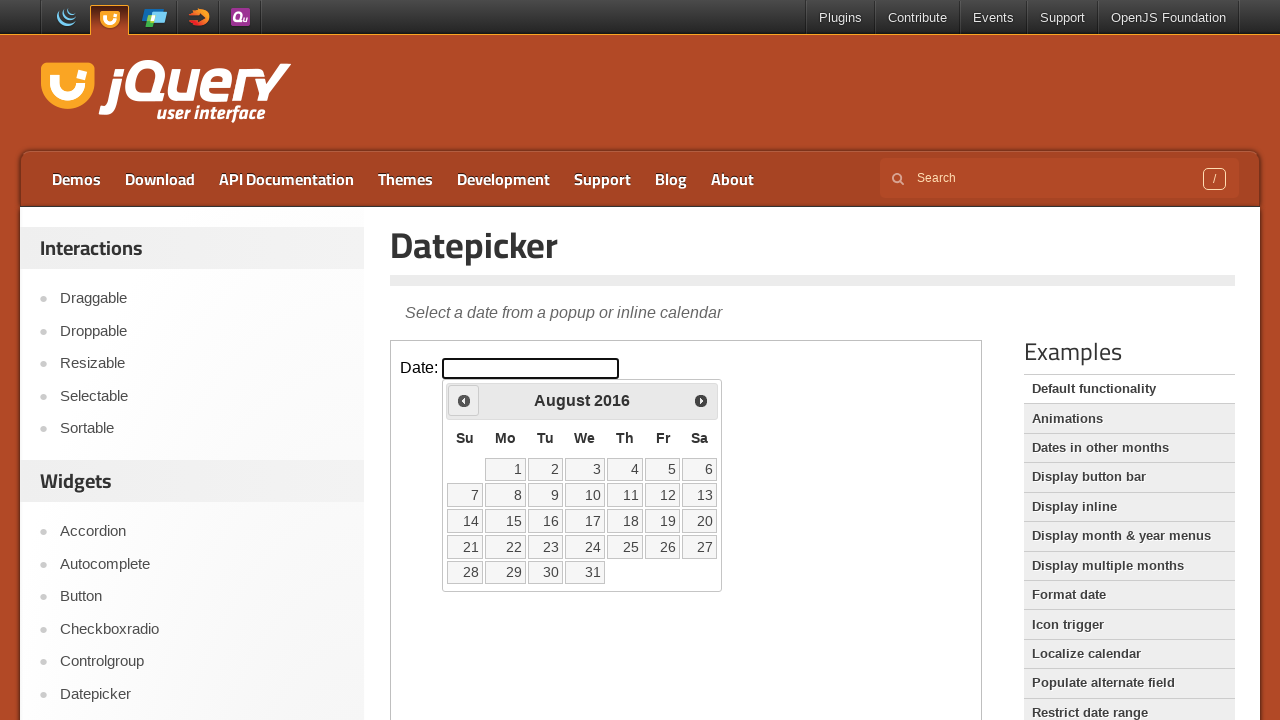

Waited 100ms for year navigation
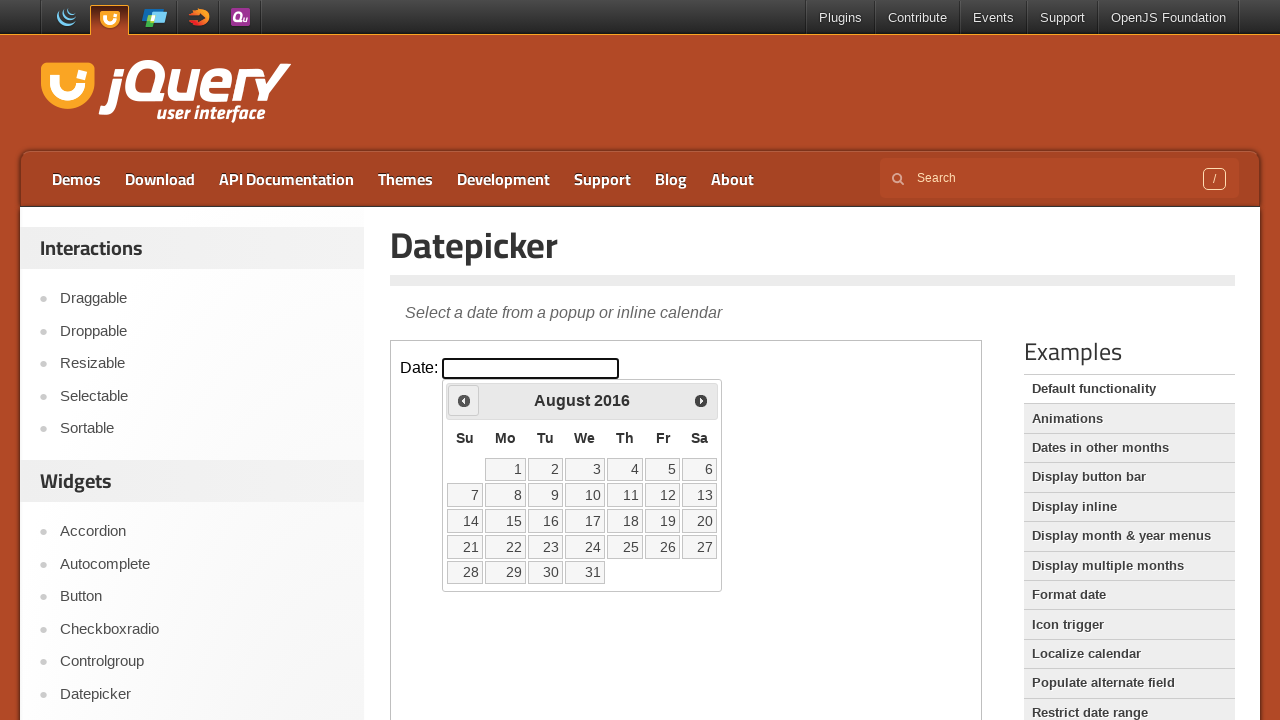

Clicked previous button to navigate years (currently at 2016) at (464, 400) on iframe.demo-frame >> internal:control=enter-frame >> .ui-datepicker-prev
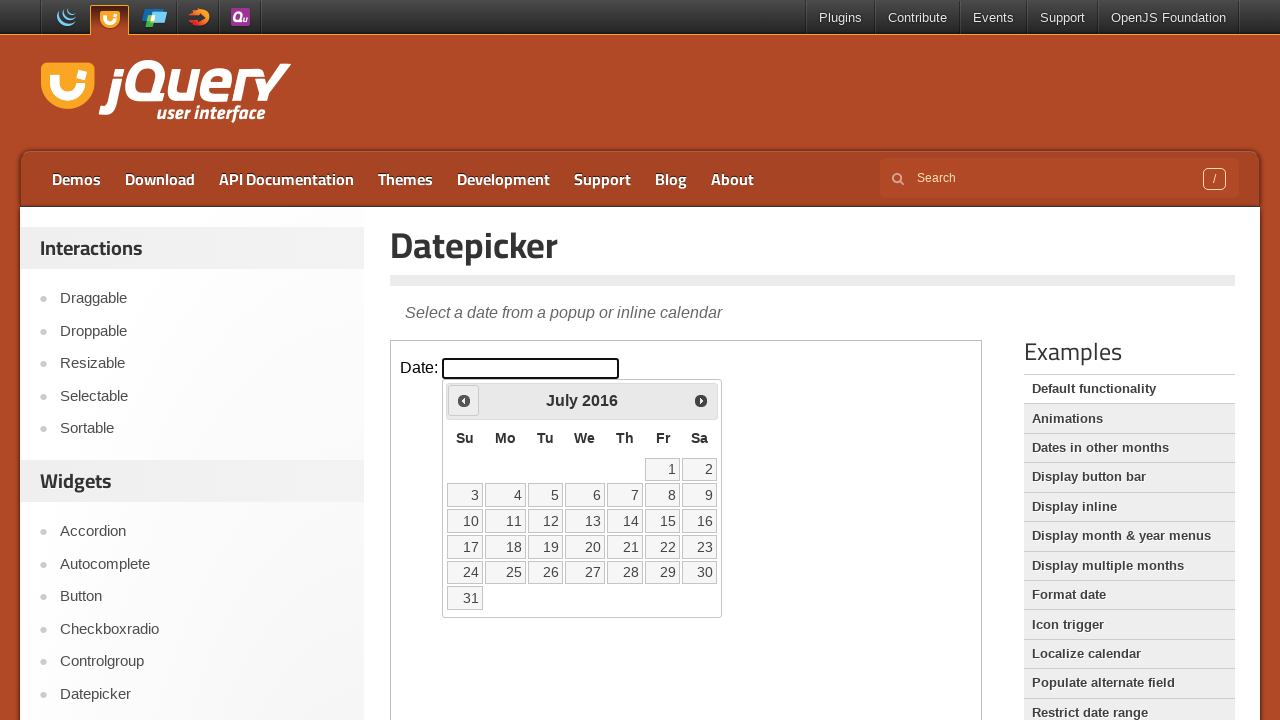

Waited 100ms for year navigation
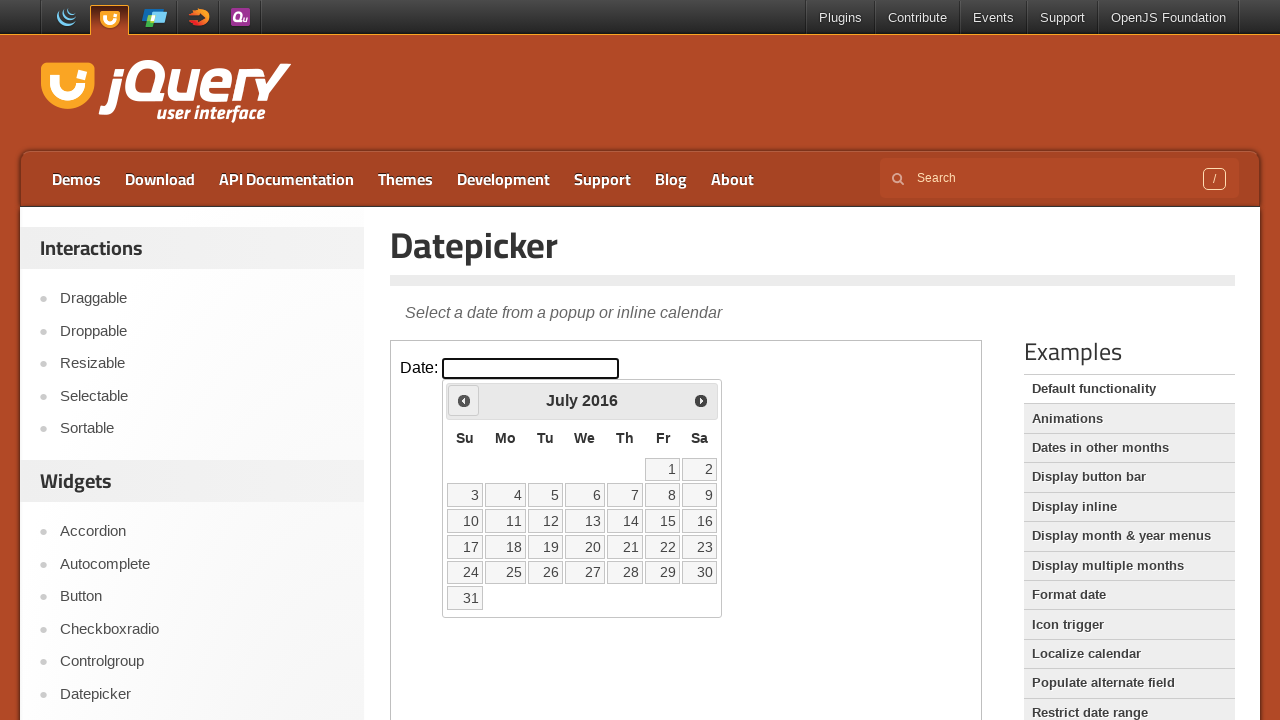

Clicked previous button to navigate years (currently at 2016) at (464, 400) on iframe.demo-frame >> internal:control=enter-frame >> .ui-datepicker-prev
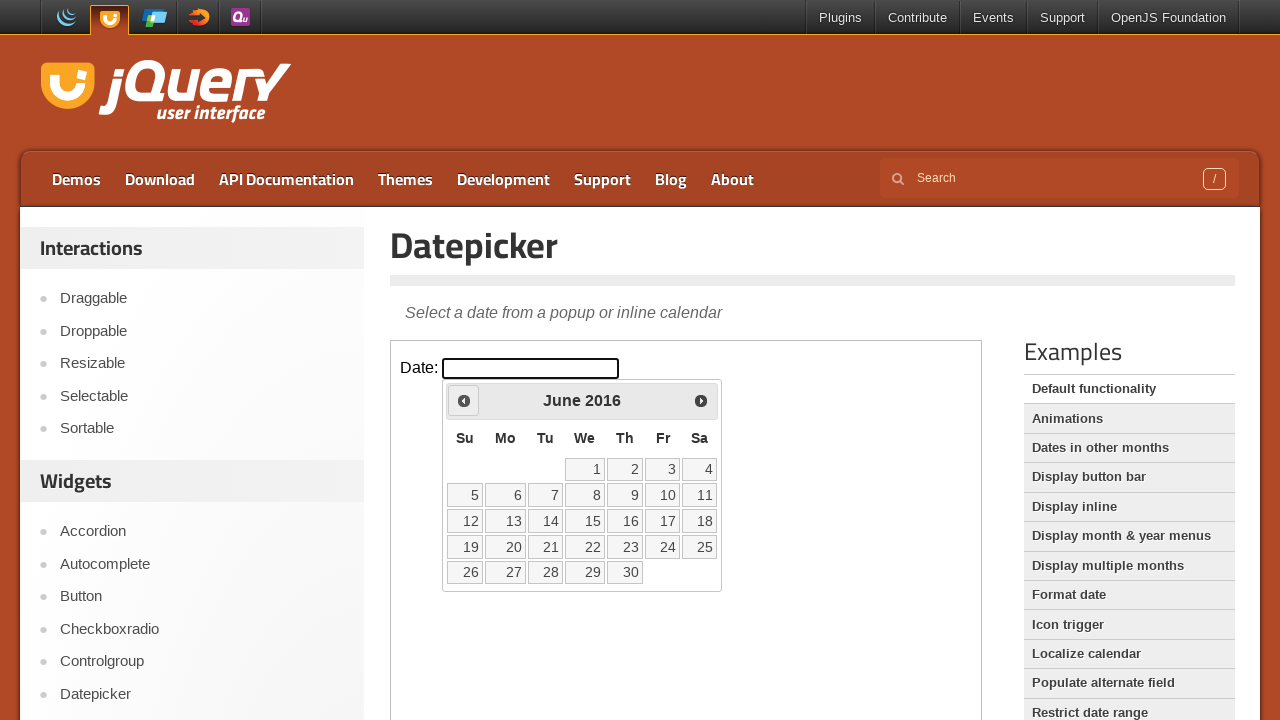

Waited 100ms for year navigation
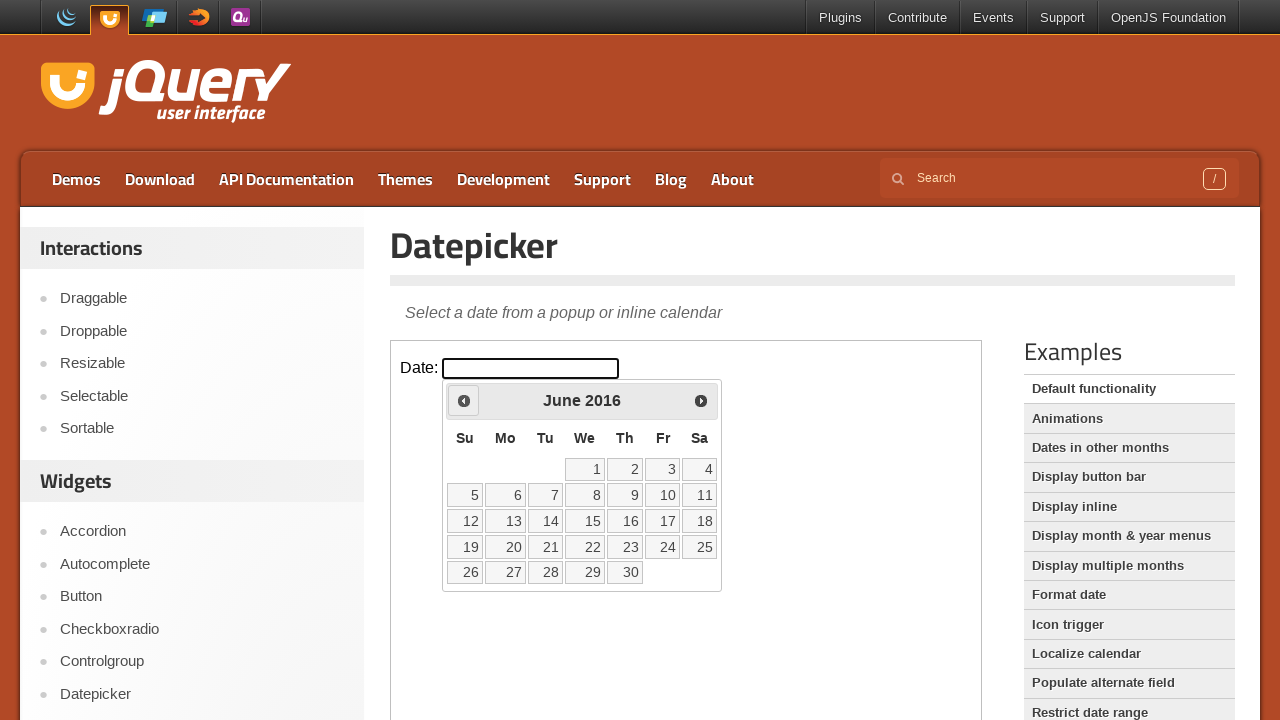

Clicked previous button to navigate years (currently at 2016) at (464, 400) on iframe.demo-frame >> internal:control=enter-frame >> .ui-datepicker-prev
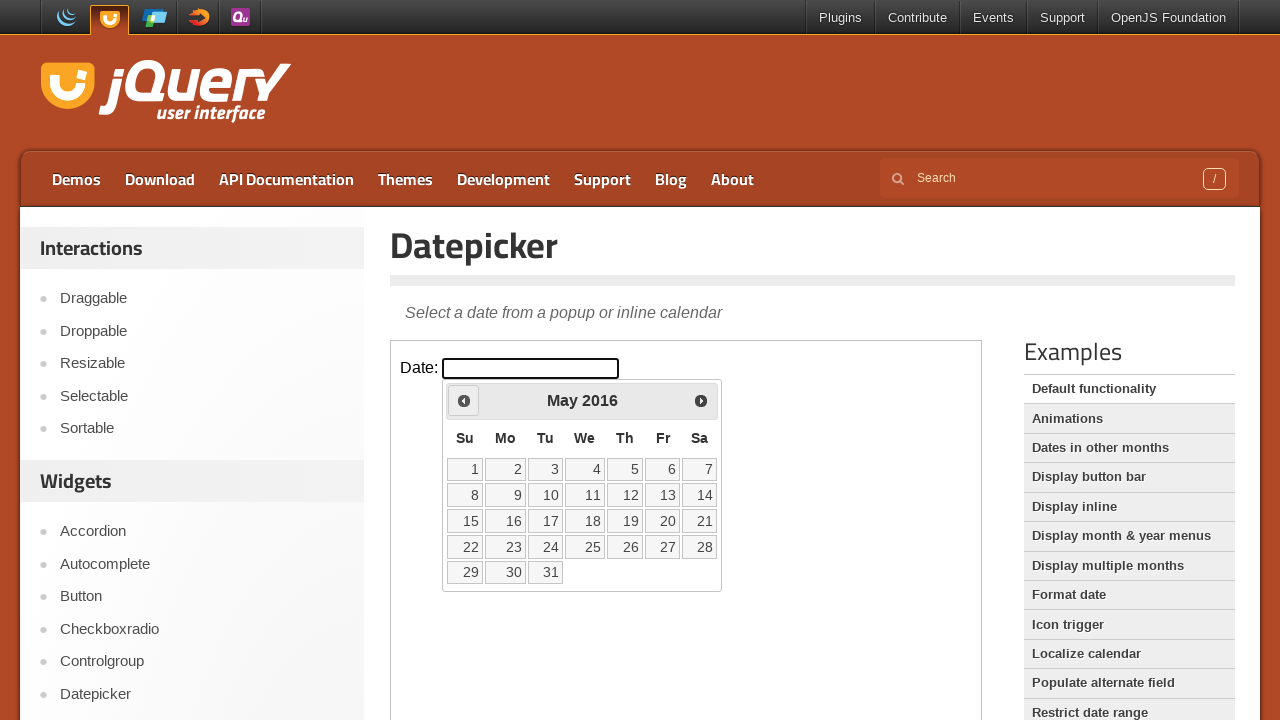

Waited 100ms for year navigation
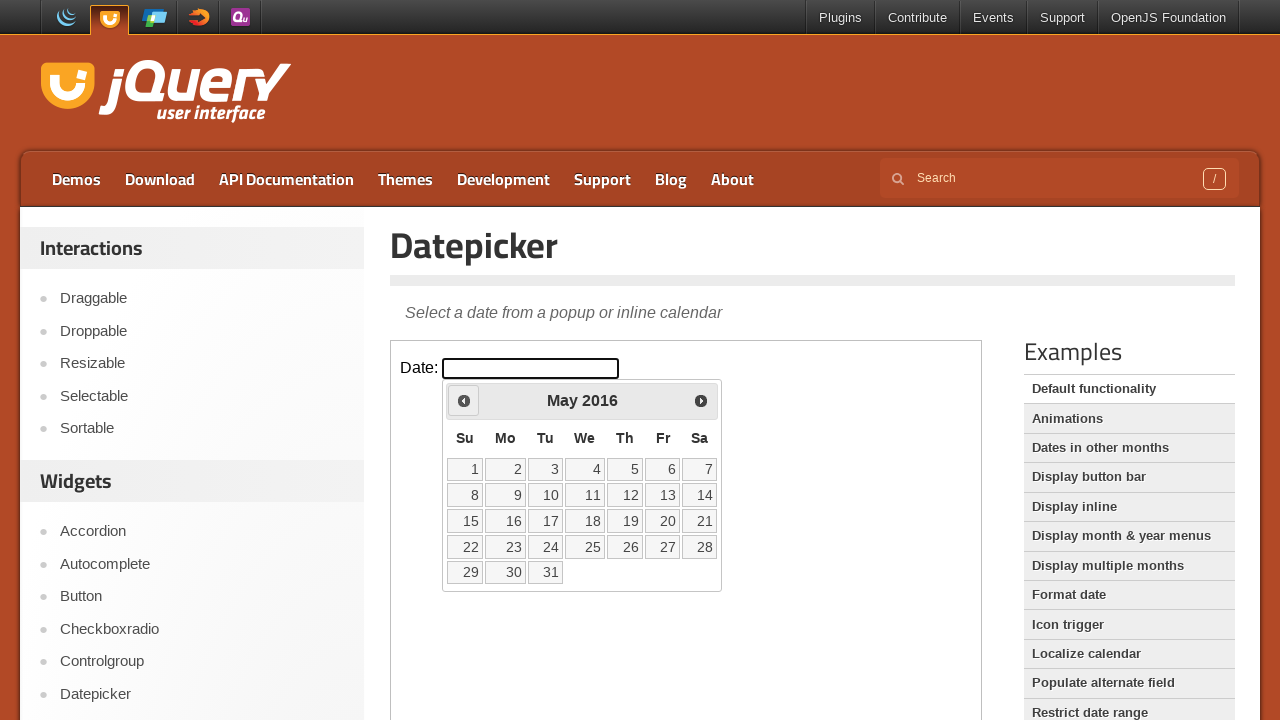

Clicked previous button to navigate years (currently at 2016) at (464, 400) on iframe.demo-frame >> internal:control=enter-frame >> .ui-datepicker-prev
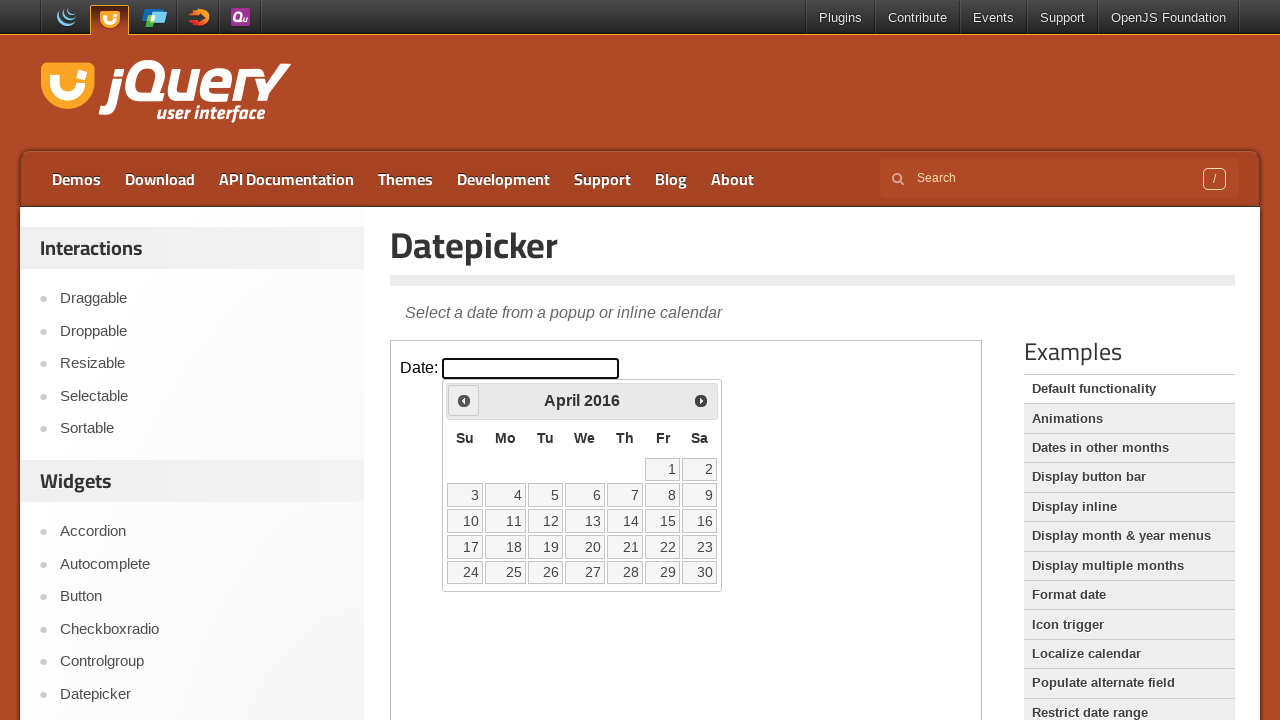

Waited 100ms for year navigation
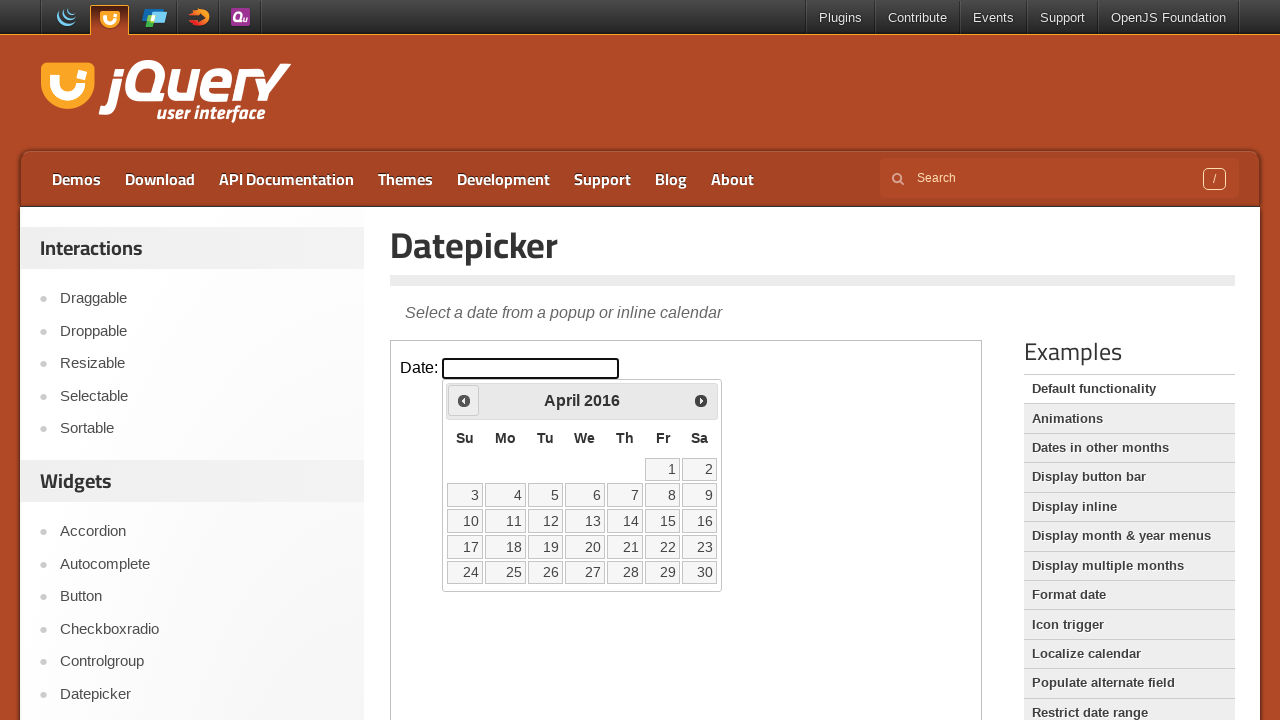

Clicked previous button to navigate years (currently at 2016) at (464, 400) on iframe.demo-frame >> internal:control=enter-frame >> .ui-datepicker-prev
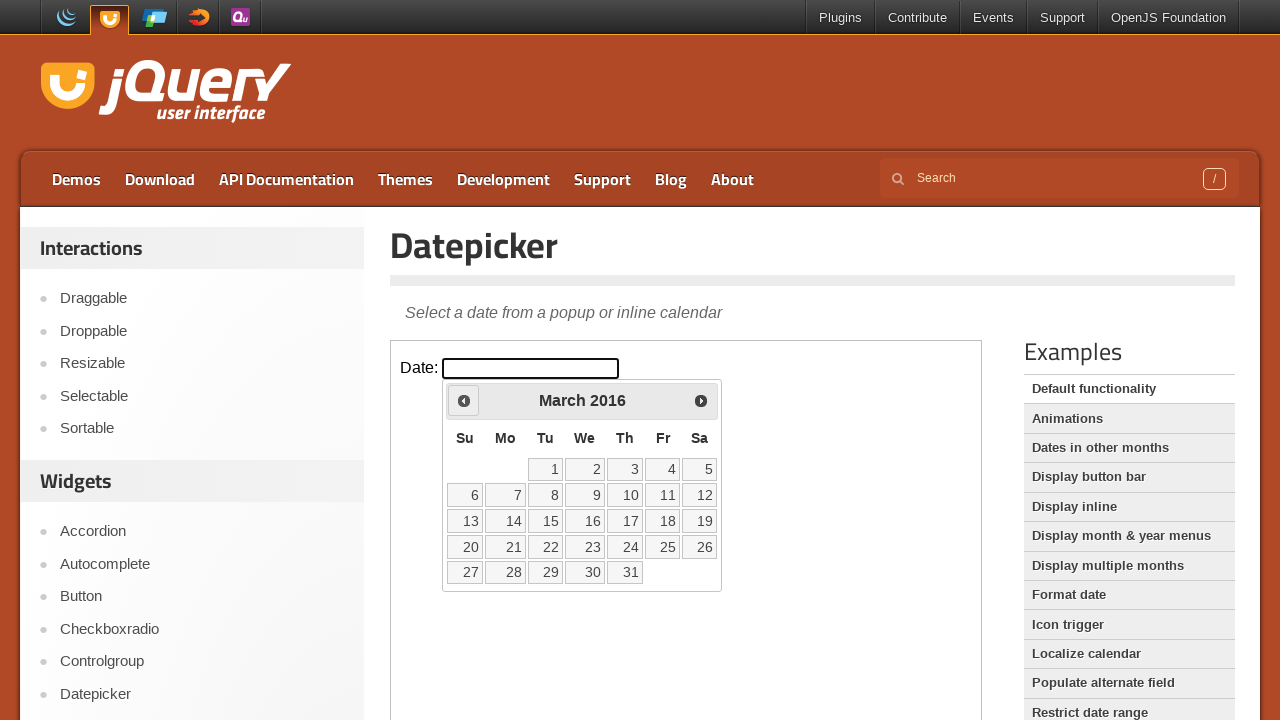

Waited 100ms for year navigation
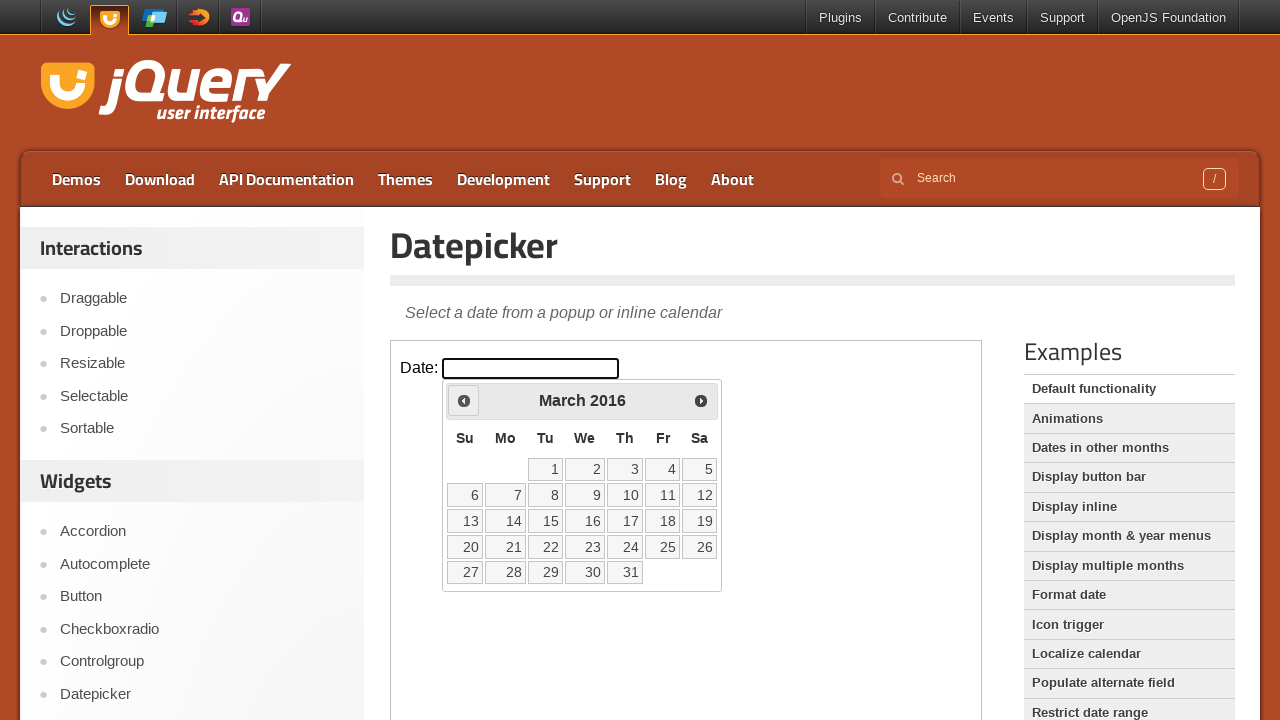

Clicked previous button to navigate years (currently at 2016) at (464, 400) on iframe.demo-frame >> internal:control=enter-frame >> .ui-datepicker-prev
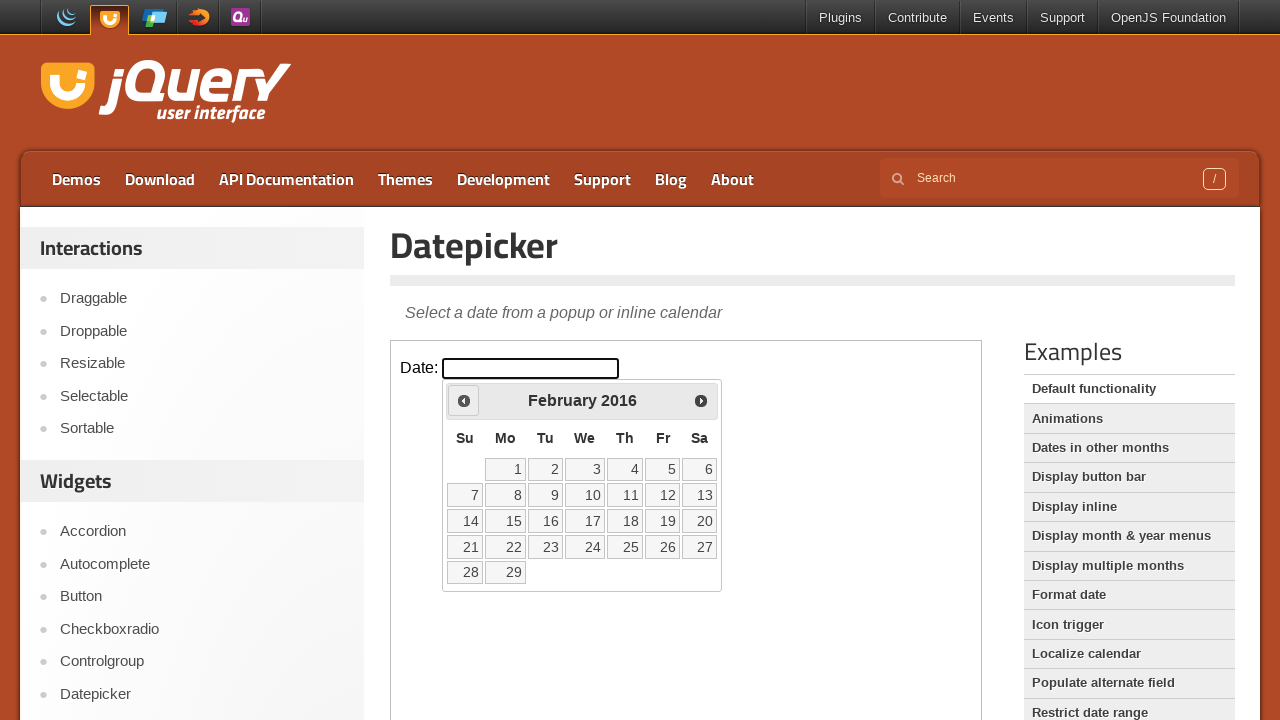

Waited 100ms for year navigation
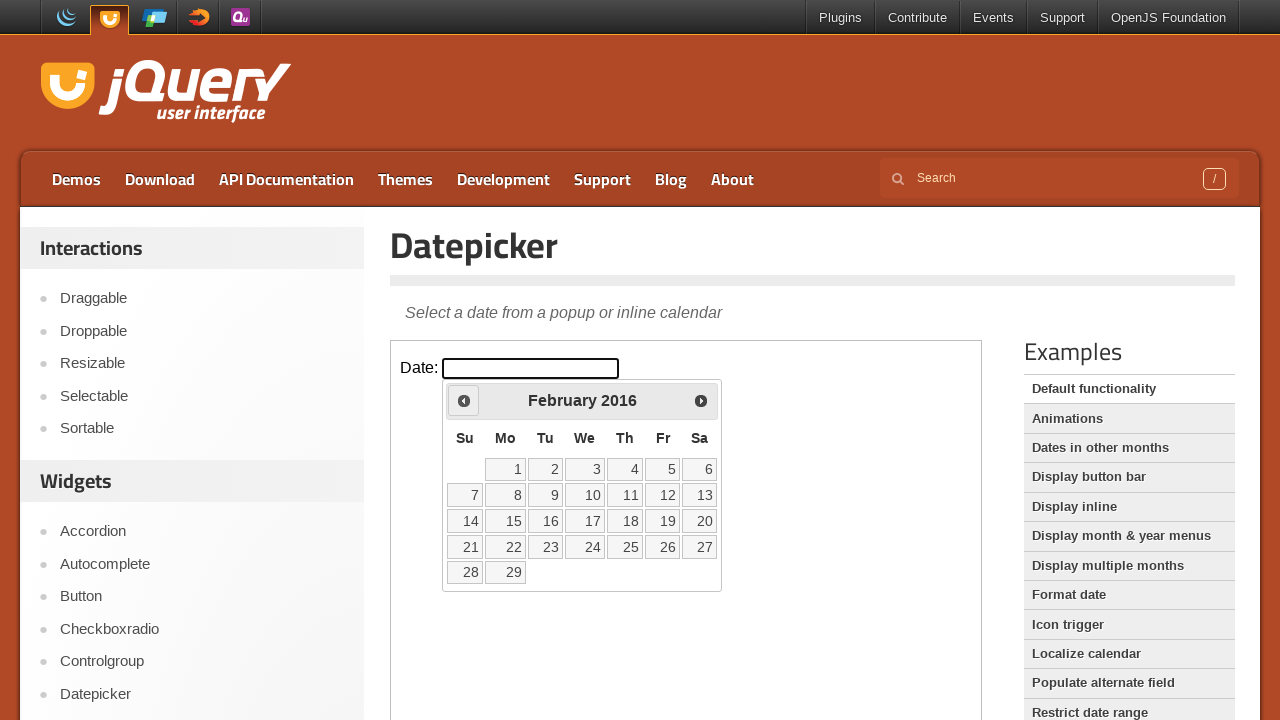

Clicked previous button to navigate years (currently at 2016) at (464, 400) on iframe.demo-frame >> internal:control=enter-frame >> .ui-datepicker-prev
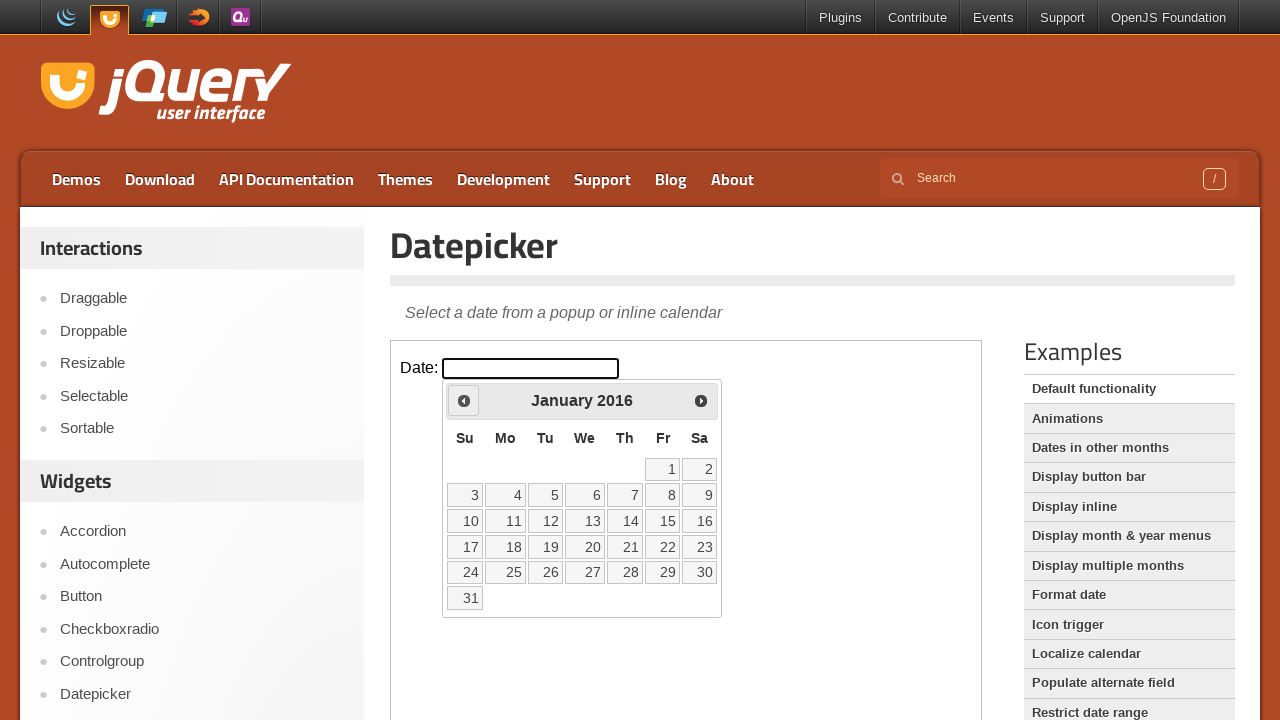

Waited 100ms for year navigation
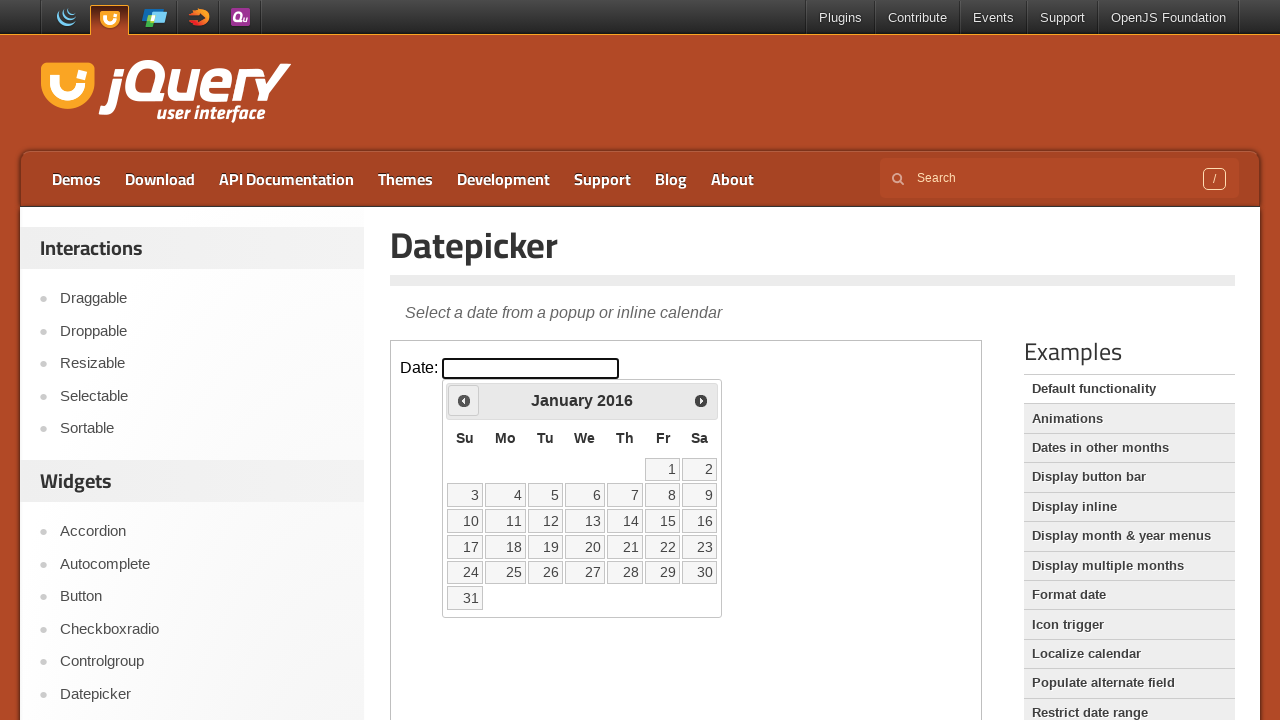

Clicked previous button to navigate years (currently at 2016) at (464, 400) on iframe.demo-frame >> internal:control=enter-frame >> .ui-datepicker-prev
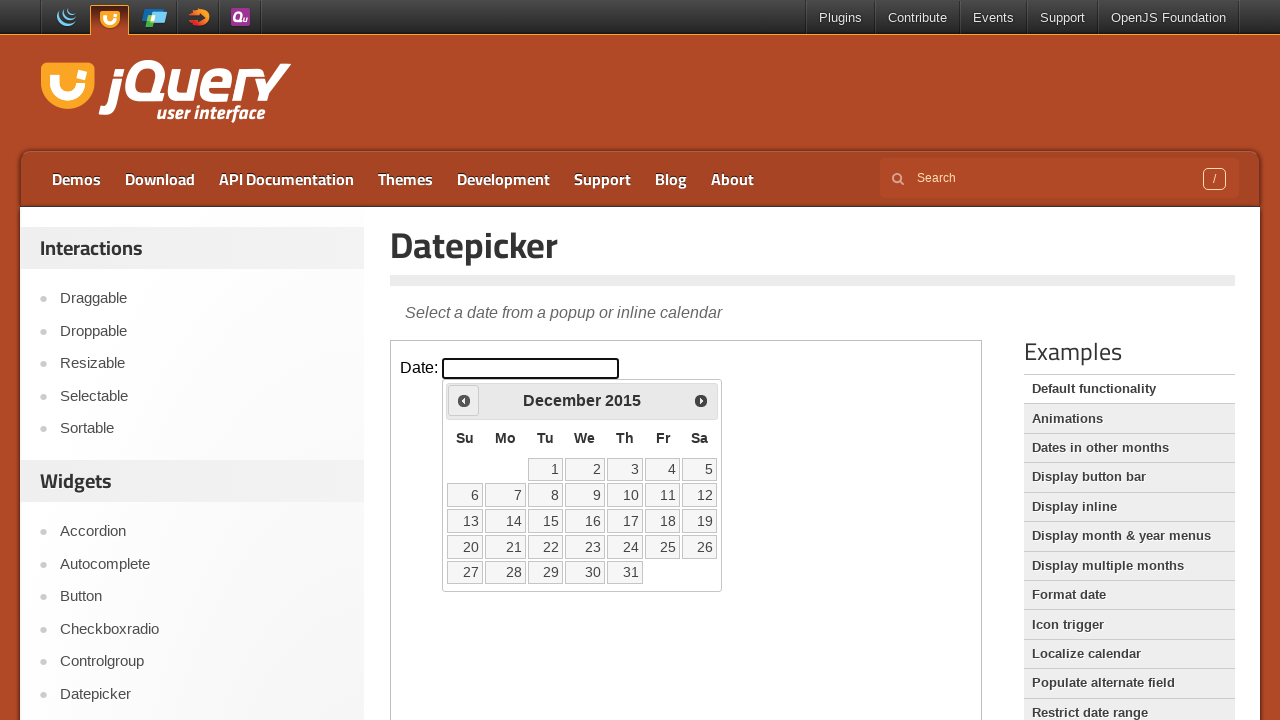

Waited 100ms for year navigation
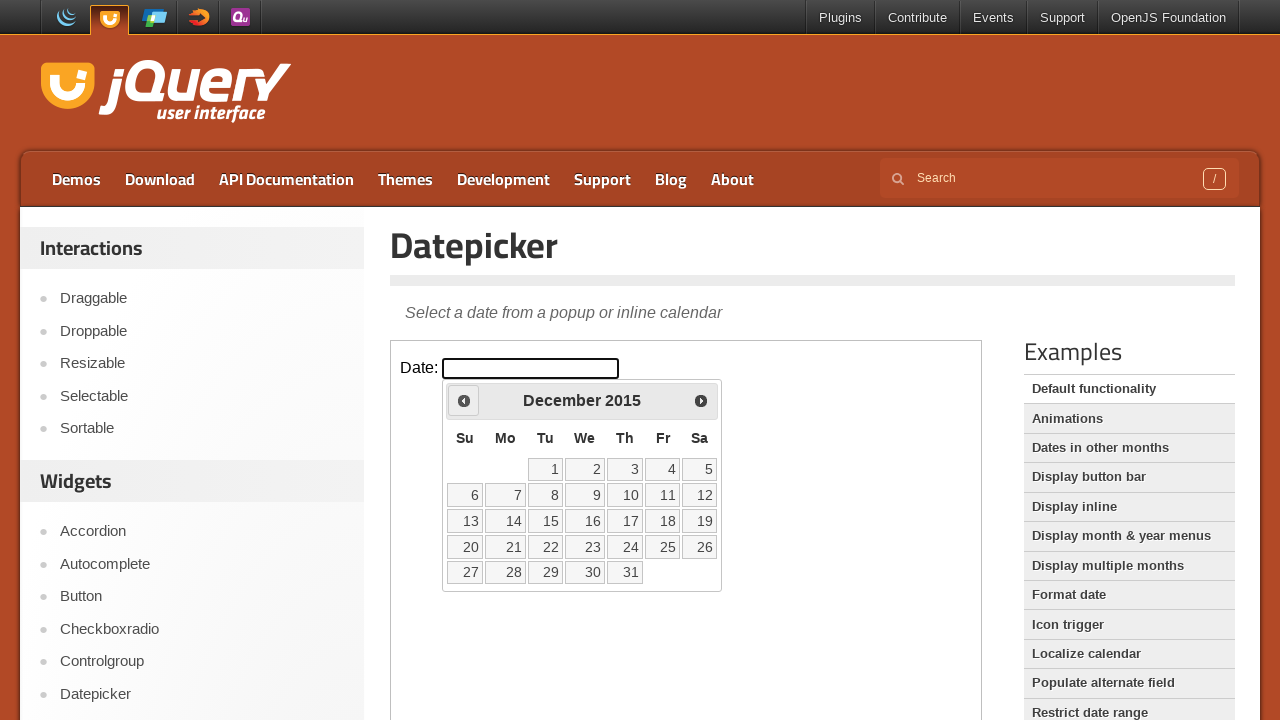

Clicked previous button to navigate years (currently at 2015) at (464, 400) on iframe.demo-frame >> internal:control=enter-frame >> .ui-datepicker-prev
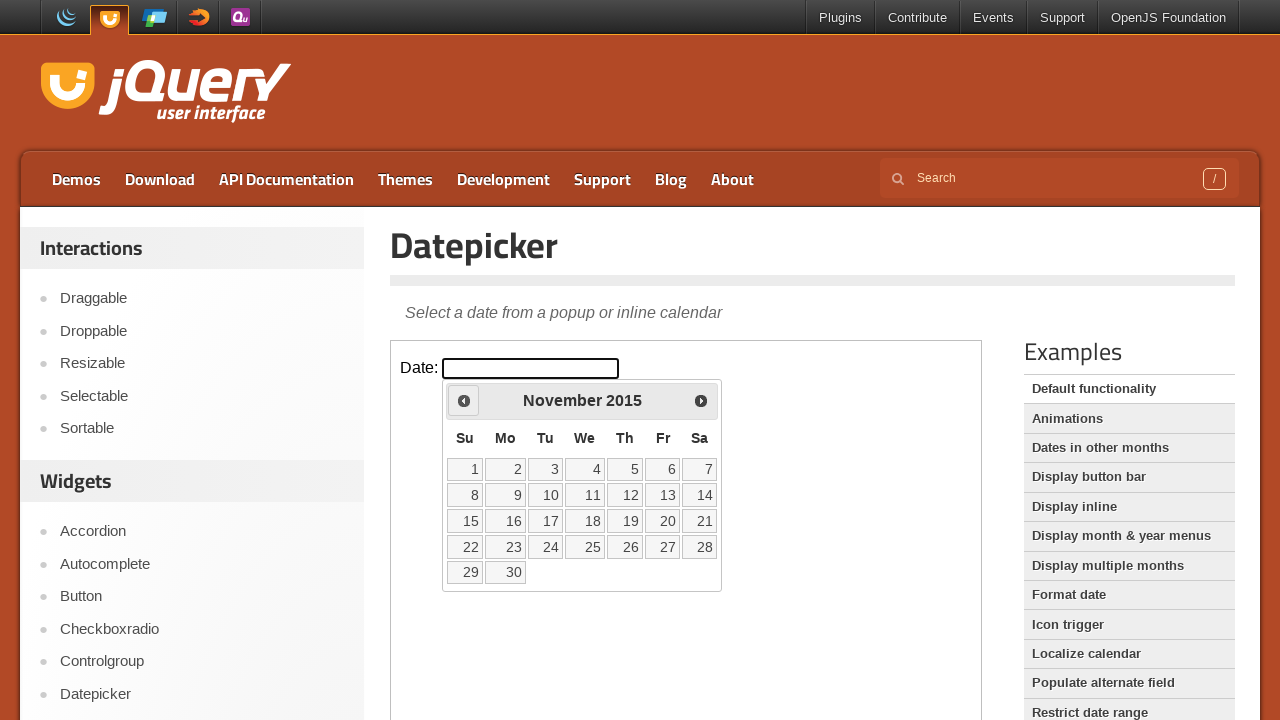

Waited 100ms for year navigation
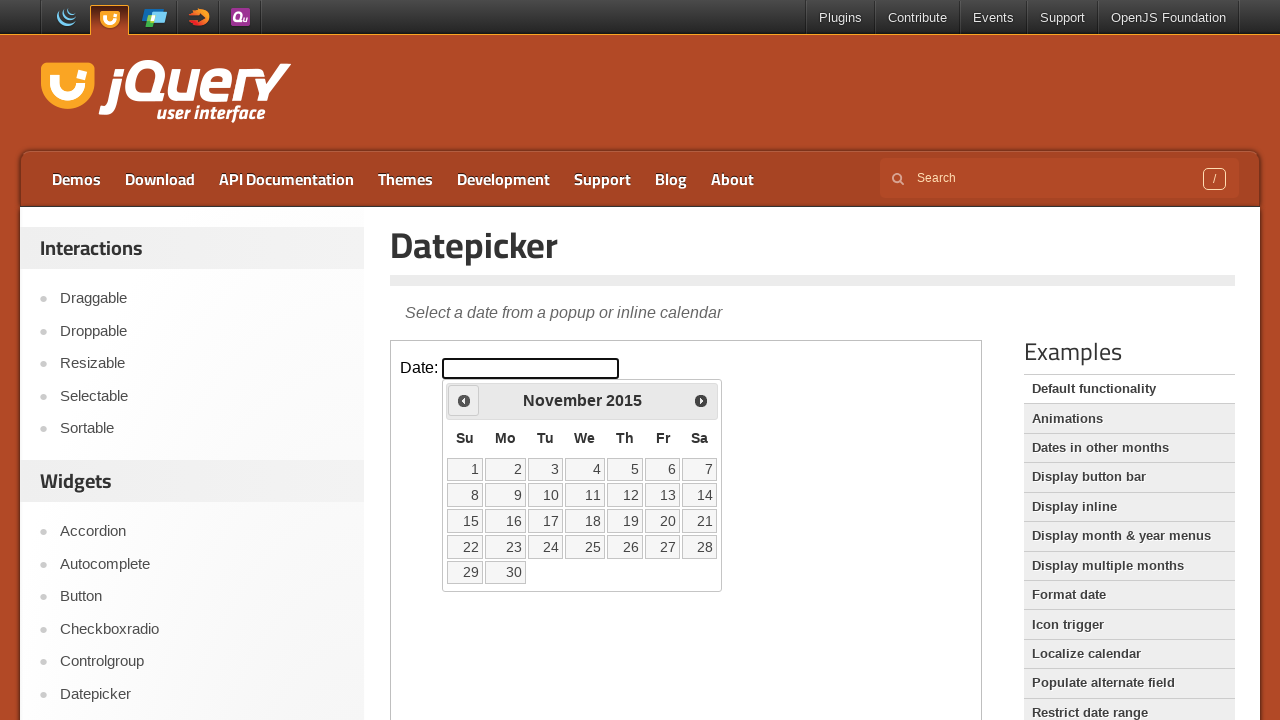

Clicked previous button to navigate years (currently at 2015) at (464, 400) on iframe.demo-frame >> internal:control=enter-frame >> .ui-datepicker-prev
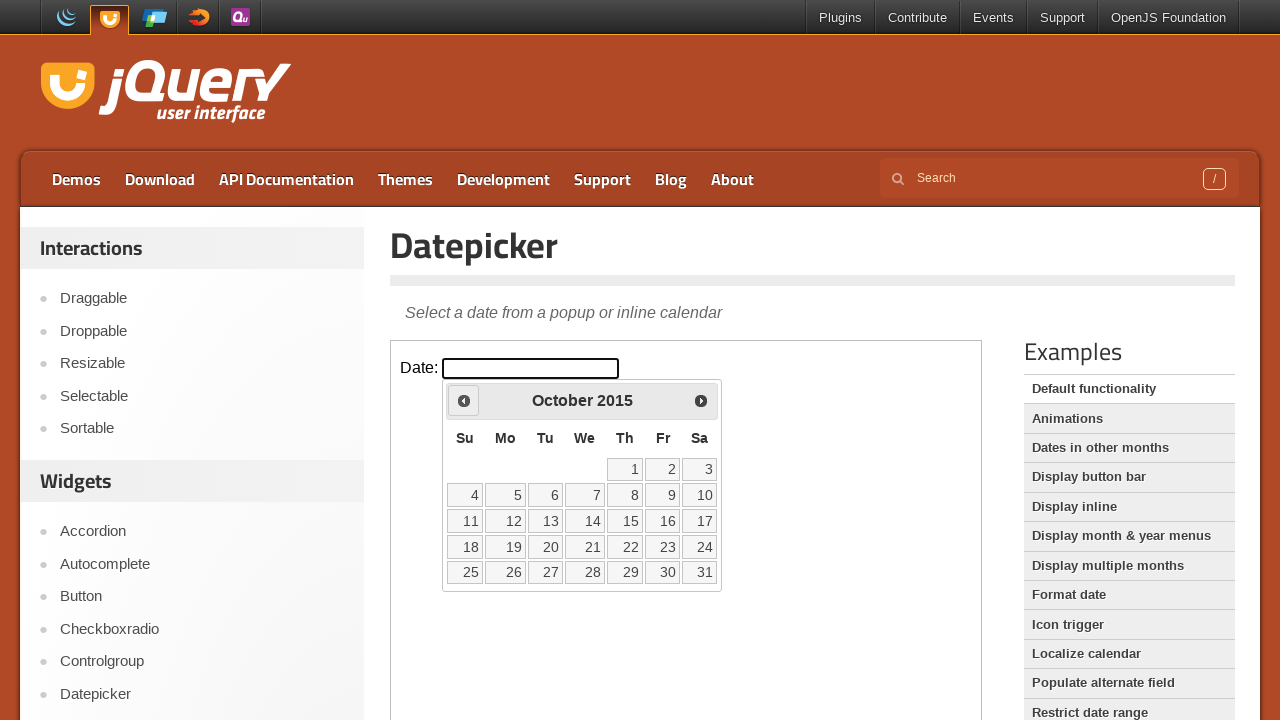

Waited 100ms for year navigation
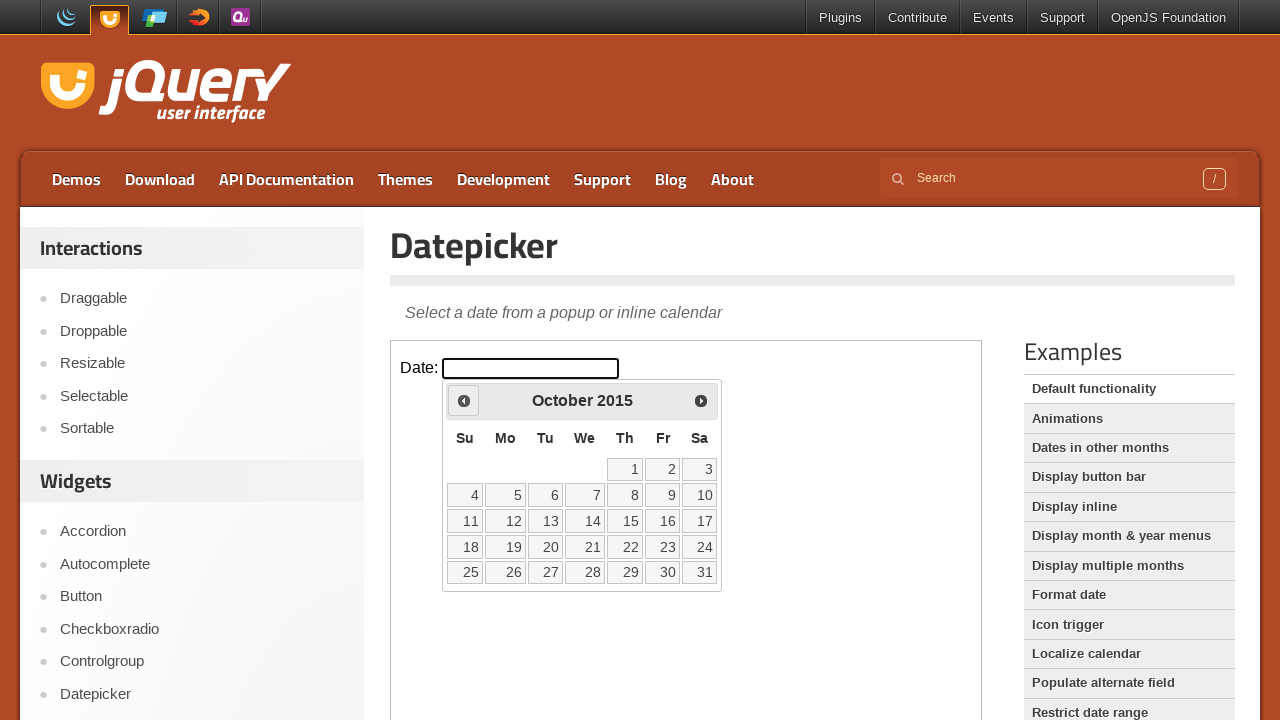

Clicked previous button to navigate years (currently at 2015) at (464, 400) on iframe.demo-frame >> internal:control=enter-frame >> .ui-datepicker-prev
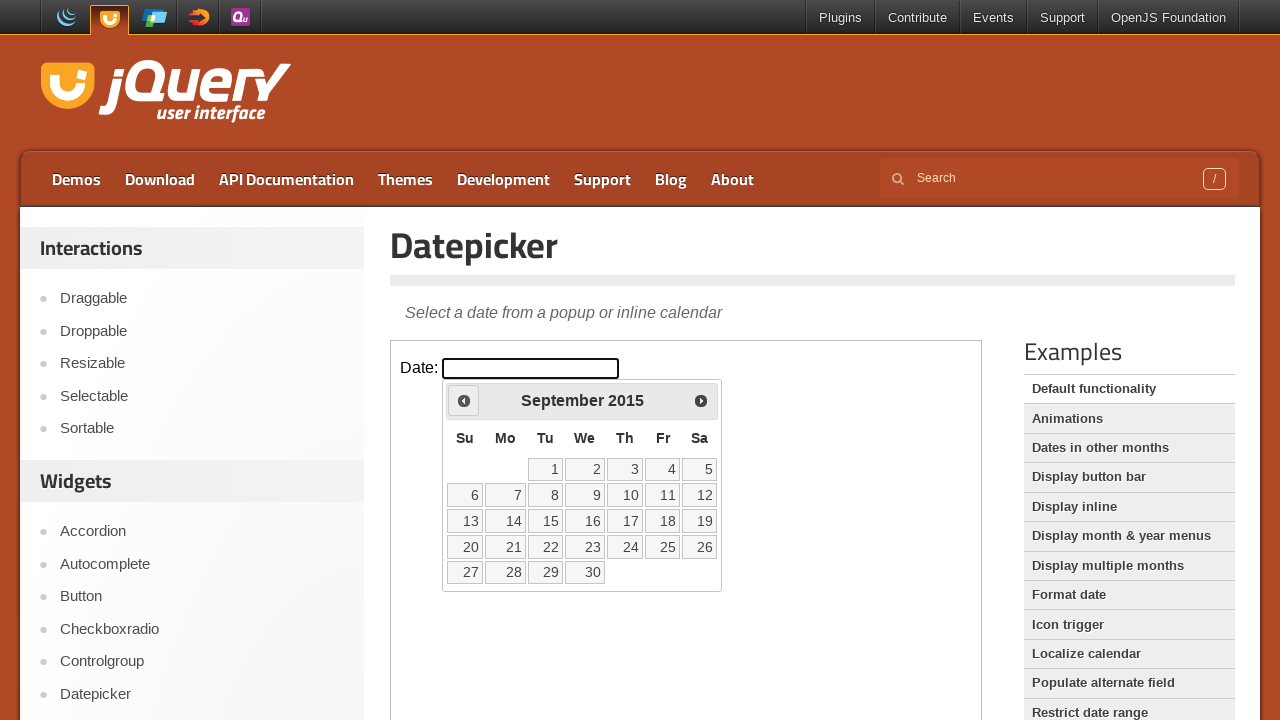

Waited 100ms for year navigation
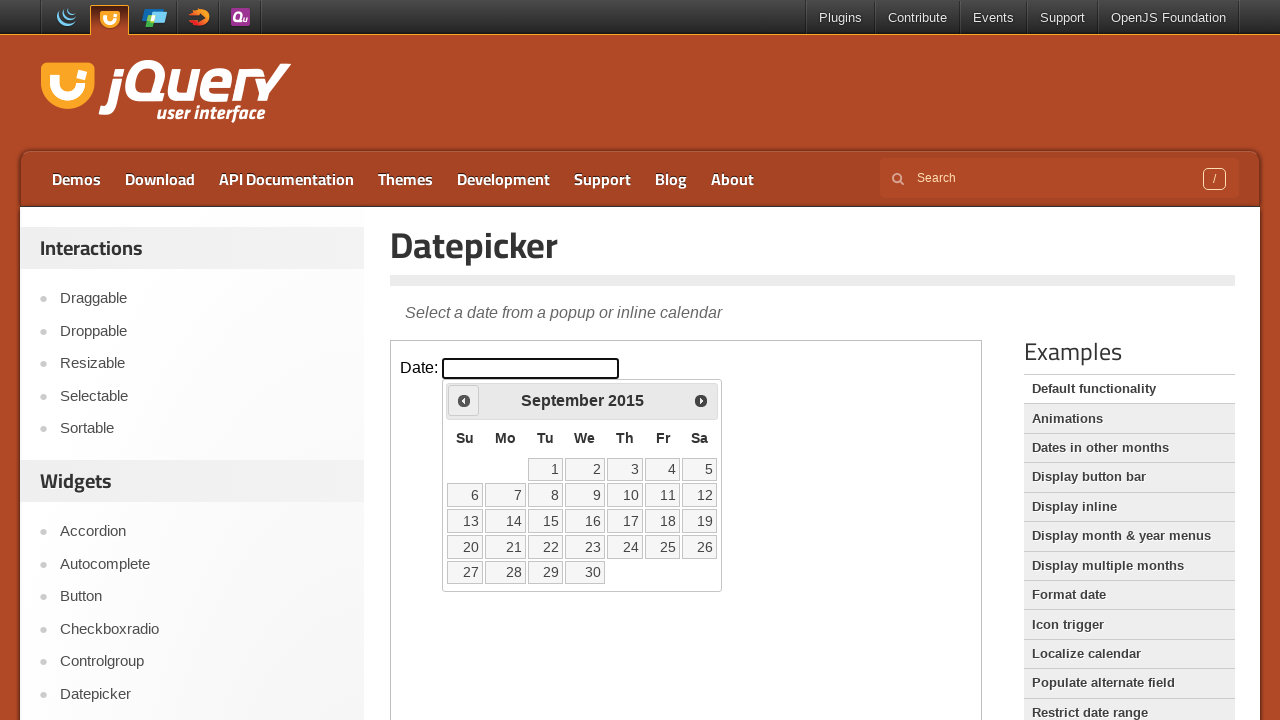

Clicked previous button to navigate years (currently at 2015) at (464, 400) on iframe.demo-frame >> internal:control=enter-frame >> .ui-datepicker-prev
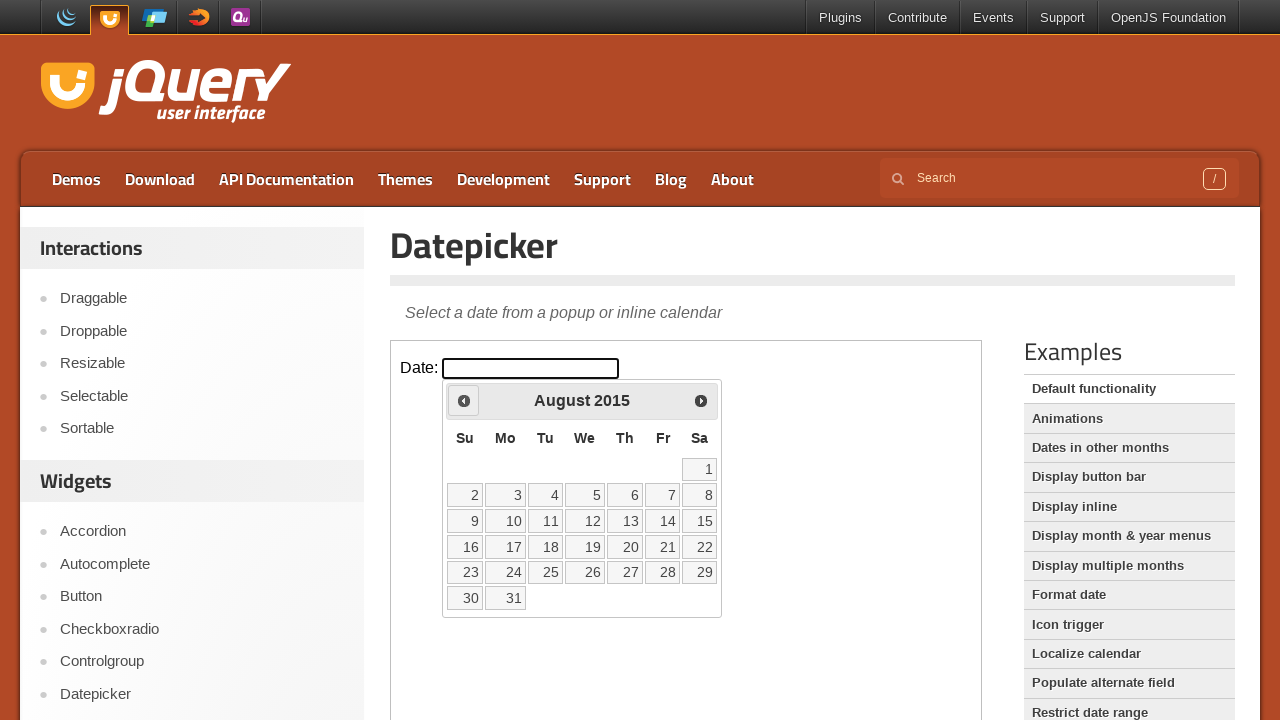

Waited 100ms for year navigation
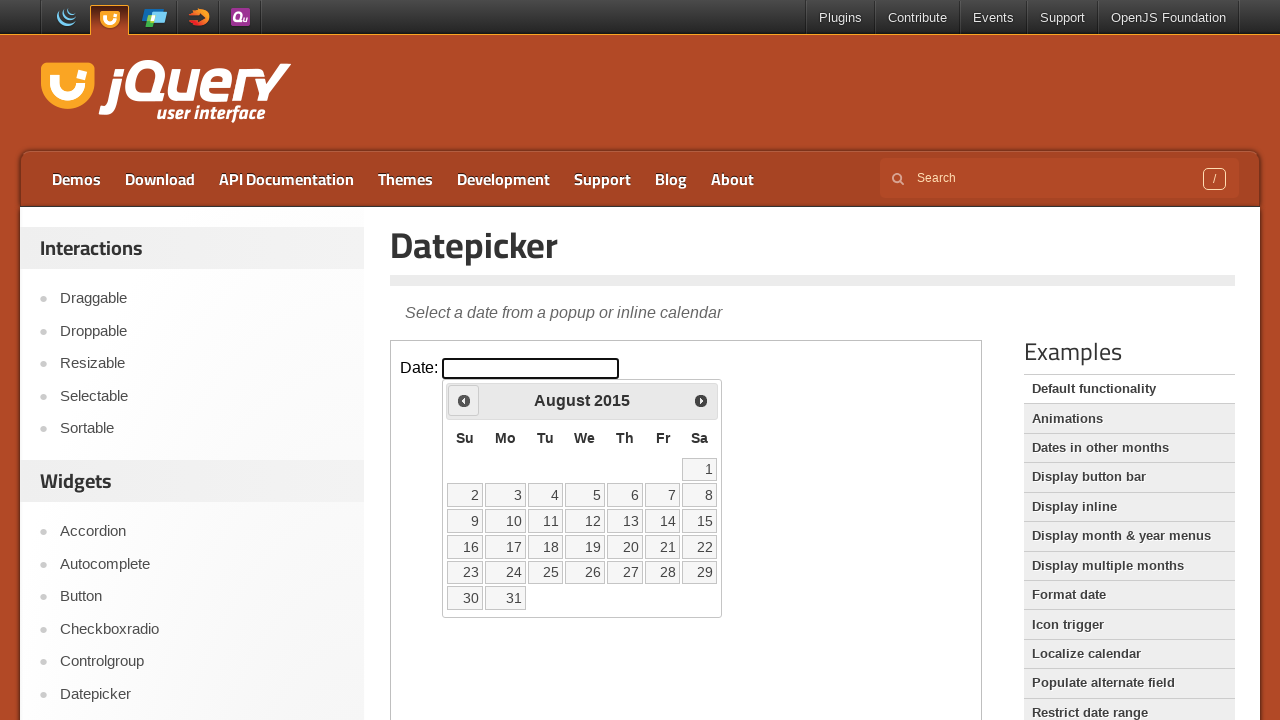

Clicked previous button to navigate years (currently at 2015) at (464, 400) on iframe.demo-frame >> internal:control=enter-frame >> .ui-datepicker-prev
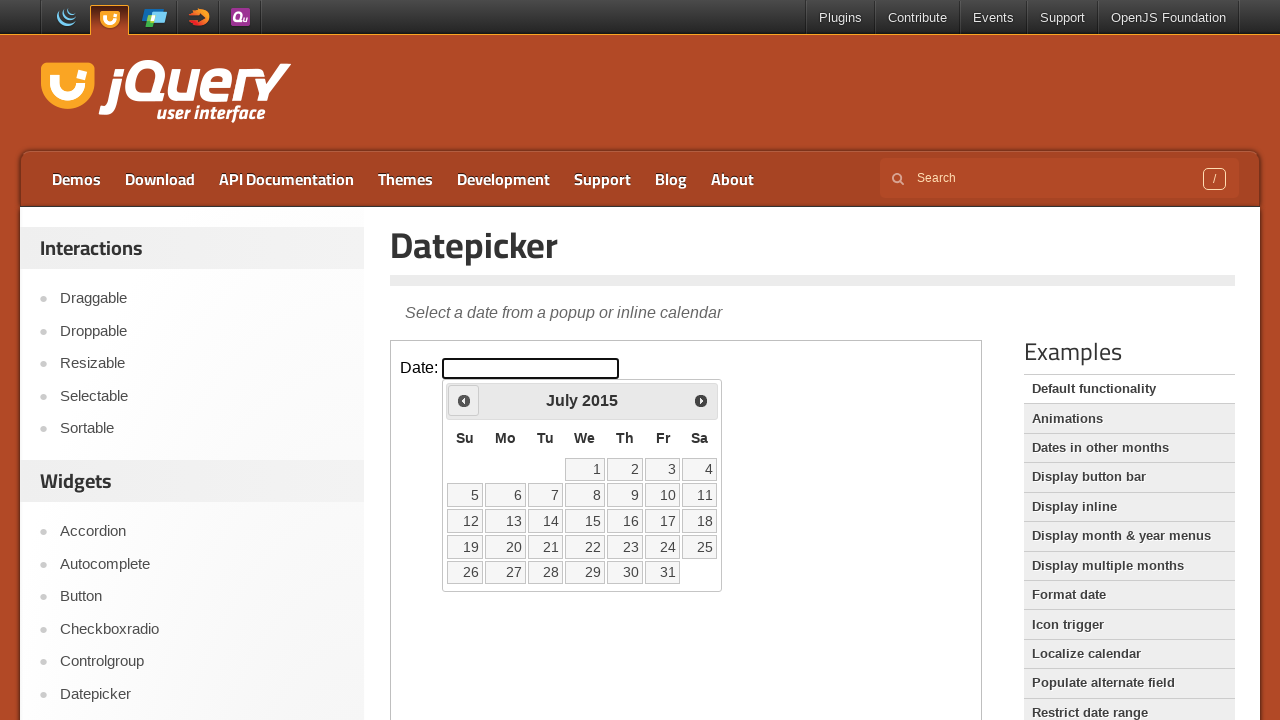

Waited 100ms for year navigation
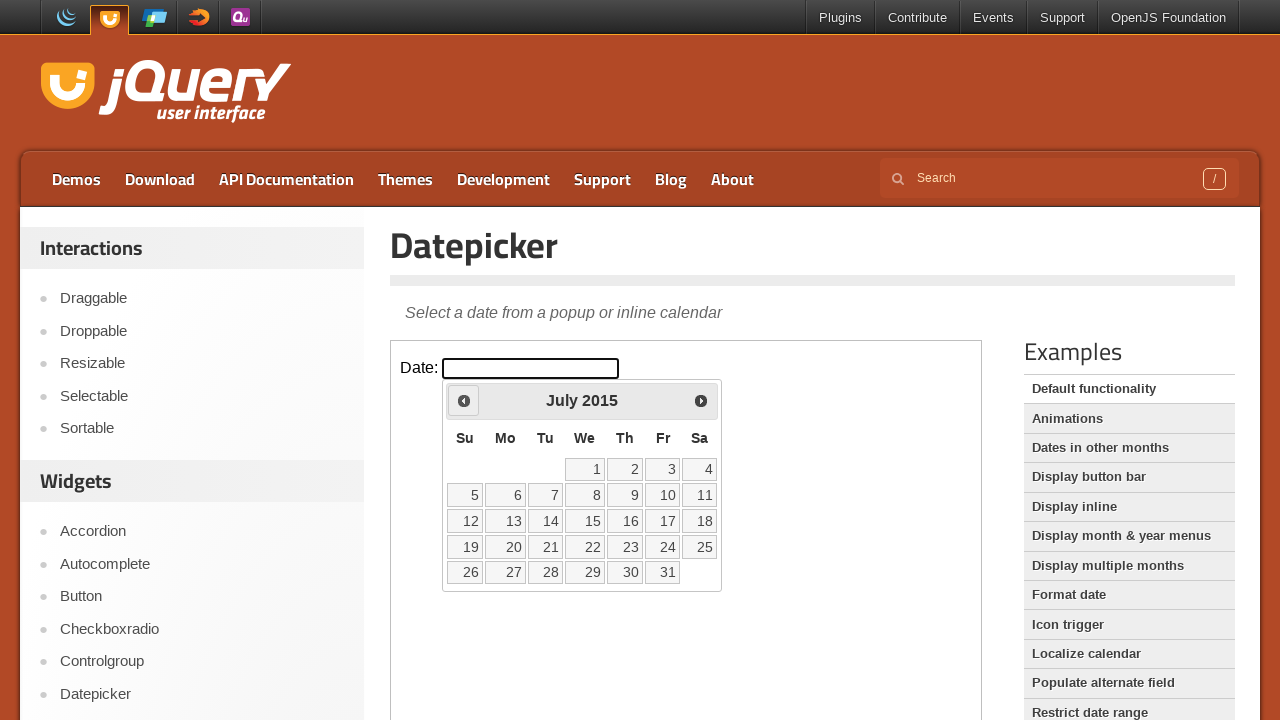

Clicked previous button to navigate years (currently at 2015) at (464, 400) on iframe.demo-frame >> internal:control=enter-frame >> .ui-datepicker-prev
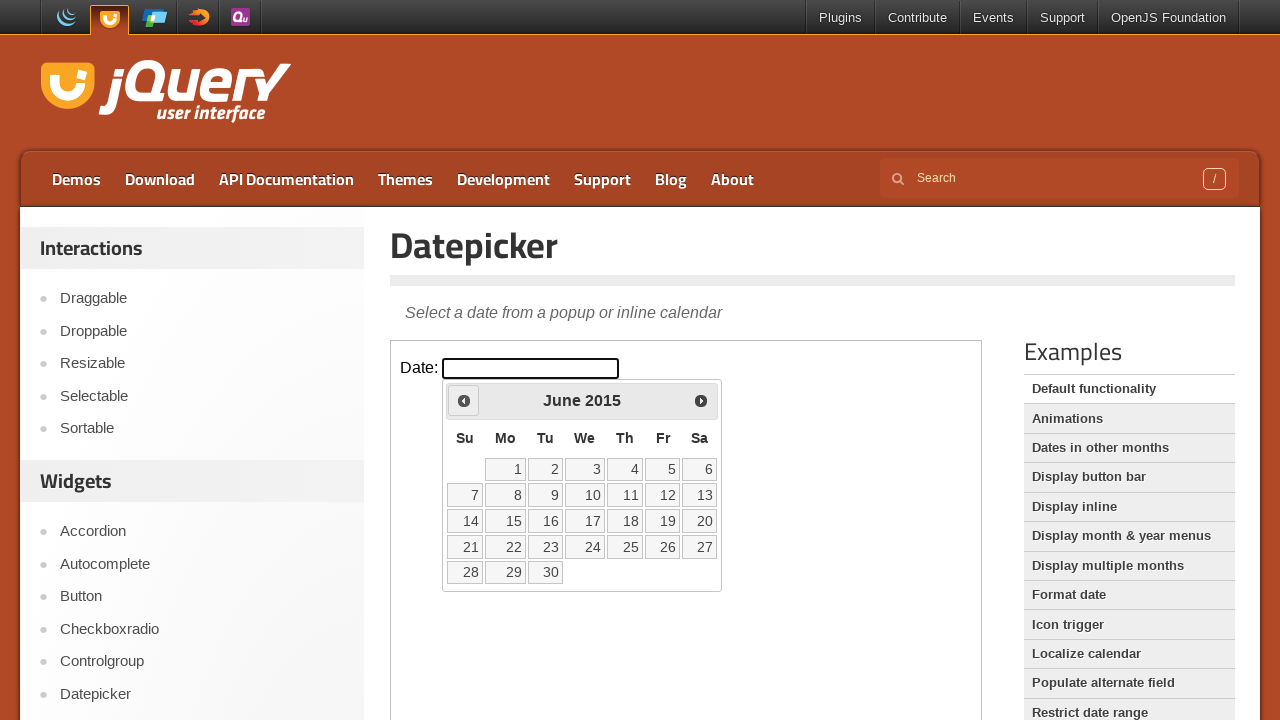

Waited 100ms for year navigation
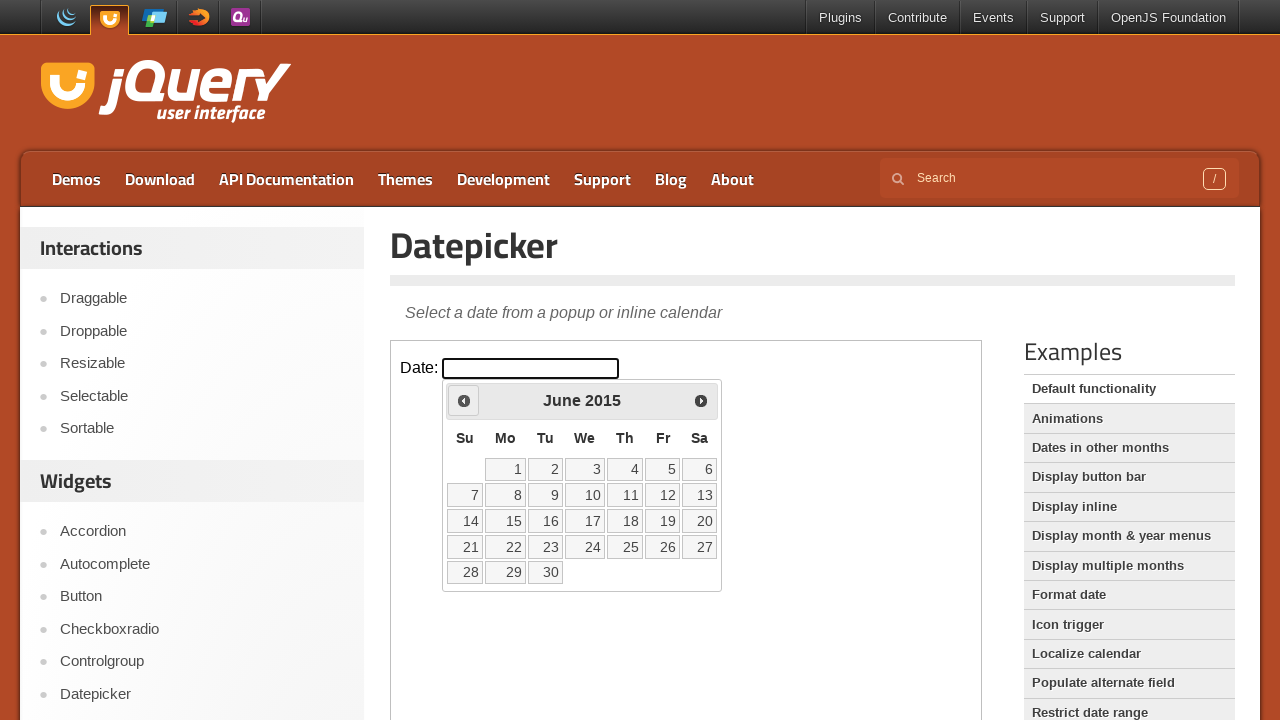

Clicked previous button to navigate years (currently at 2015) at (464, 400) on iframe.demo-frame >> internal:control=enter-frame >> .ui-datepicker-prev
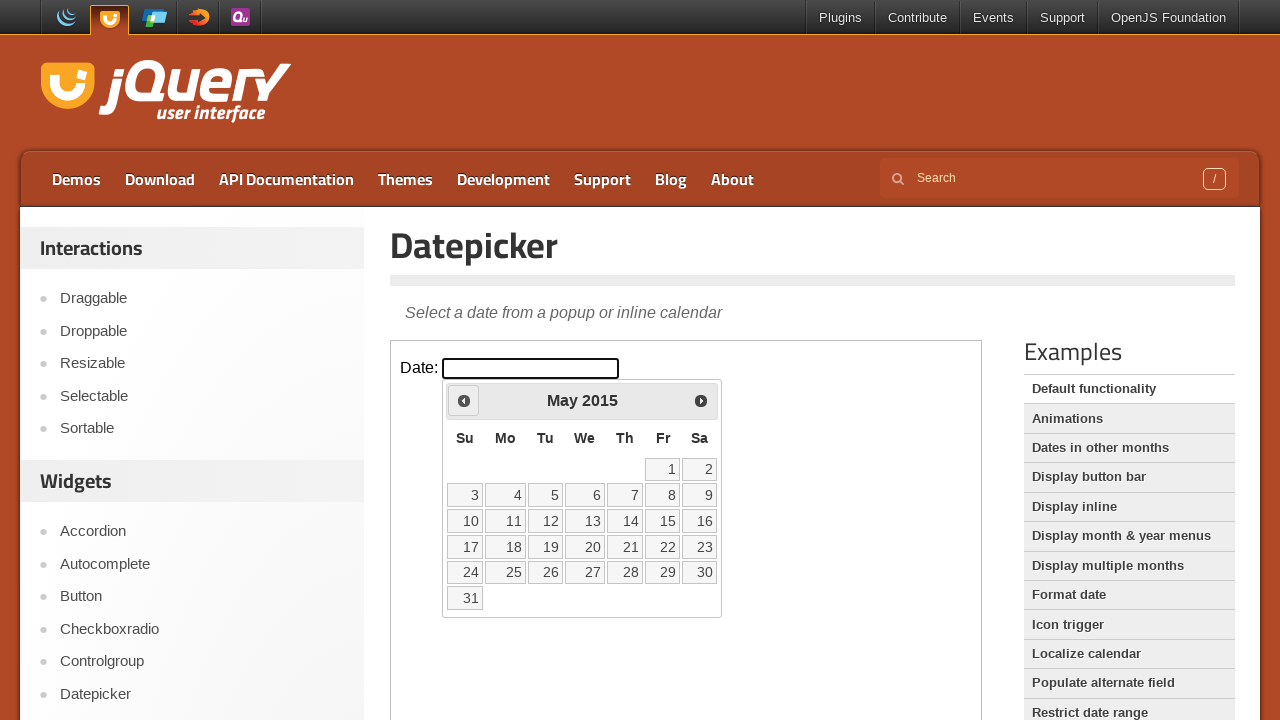

Waited 100ms for year navigation
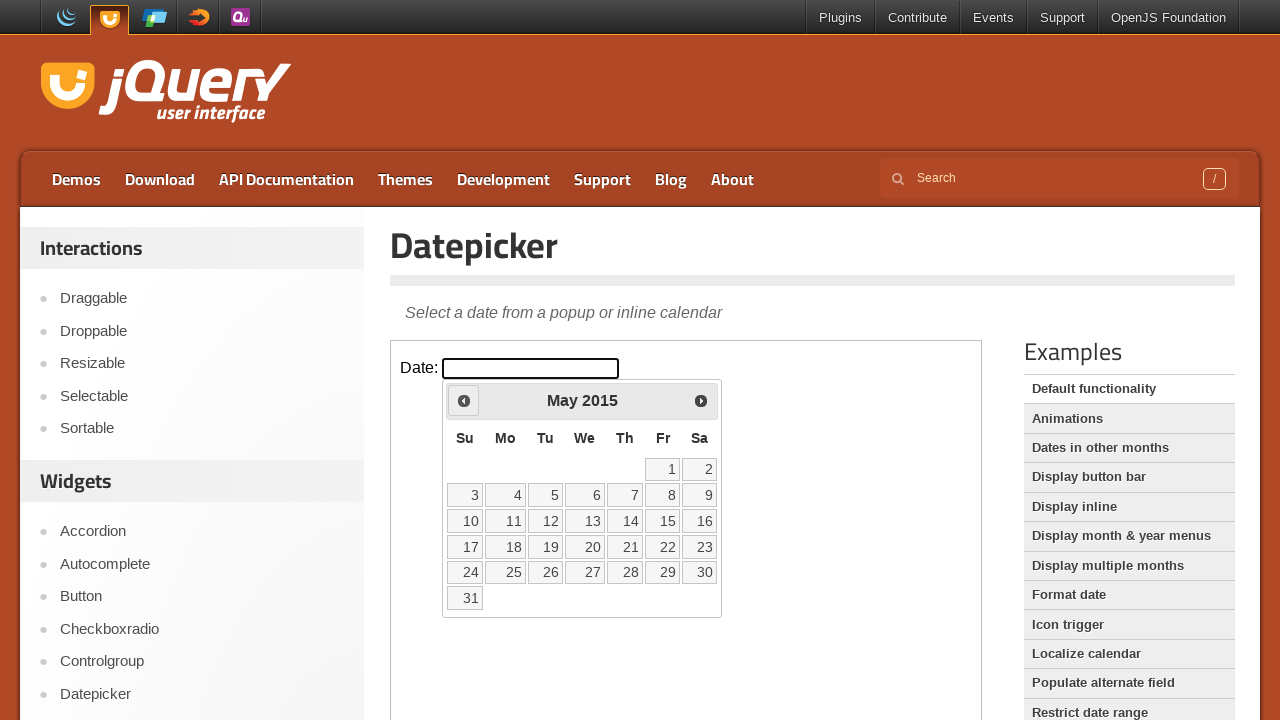

Clicked previous button to navigate years (currently at 2015) at (464, 400) on iframe.demo-frame >> internal:control=enter-frame >> .ui-datepicker-prev
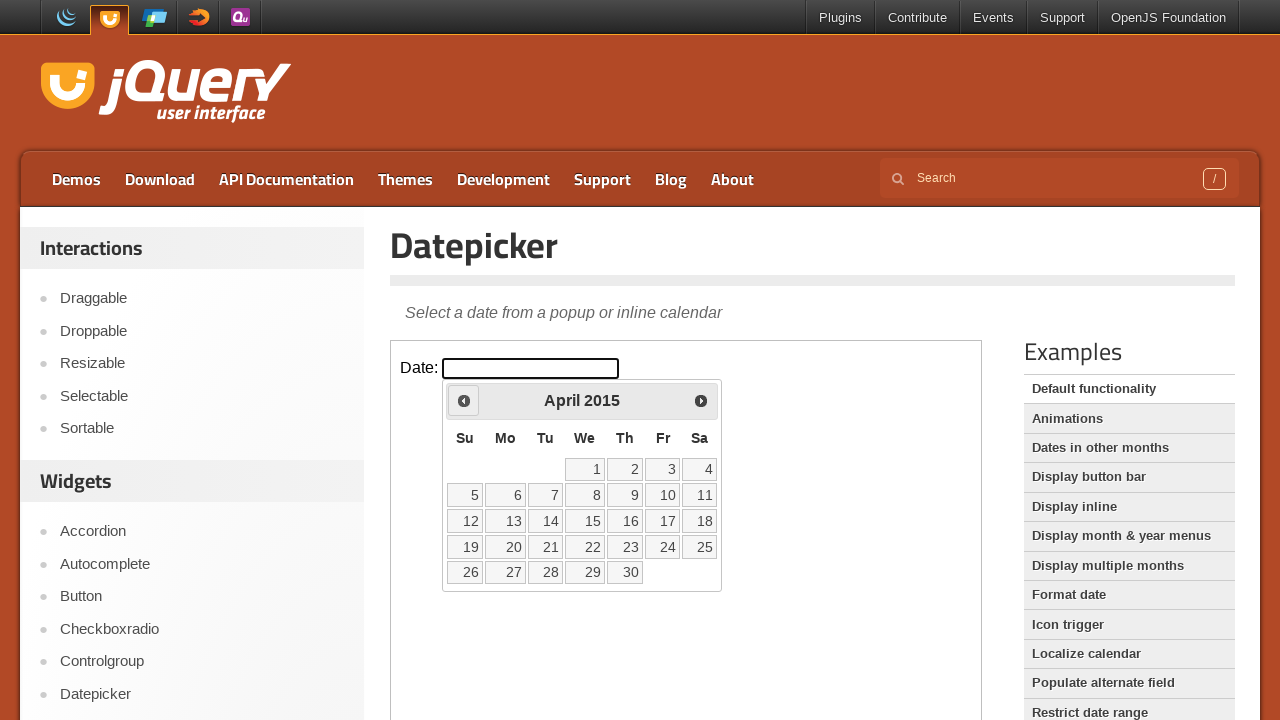

Waited 100ms for year navigation
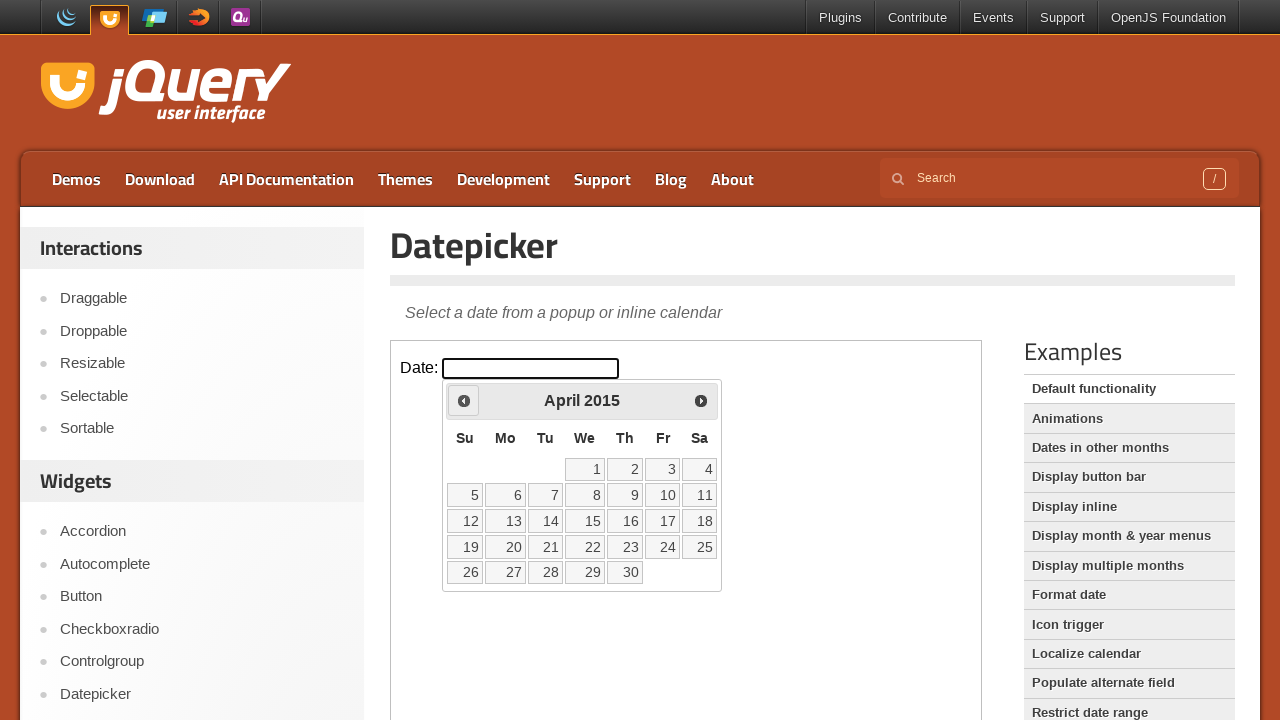

Clicked previous button to navigate years (currently at 2015) at (464, 400) on iframe.demo-frame >> internal:control=enter-frame >> .ui-datepicker-prev
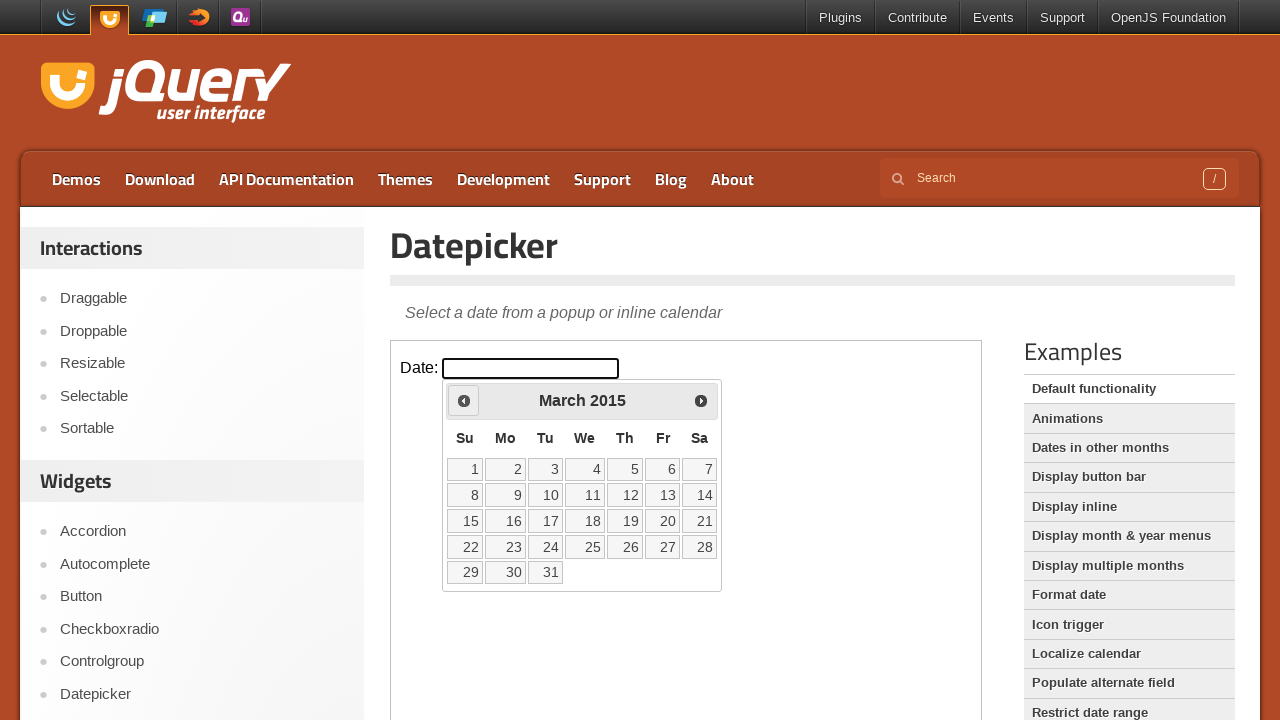

Waited 100ms for year navigation
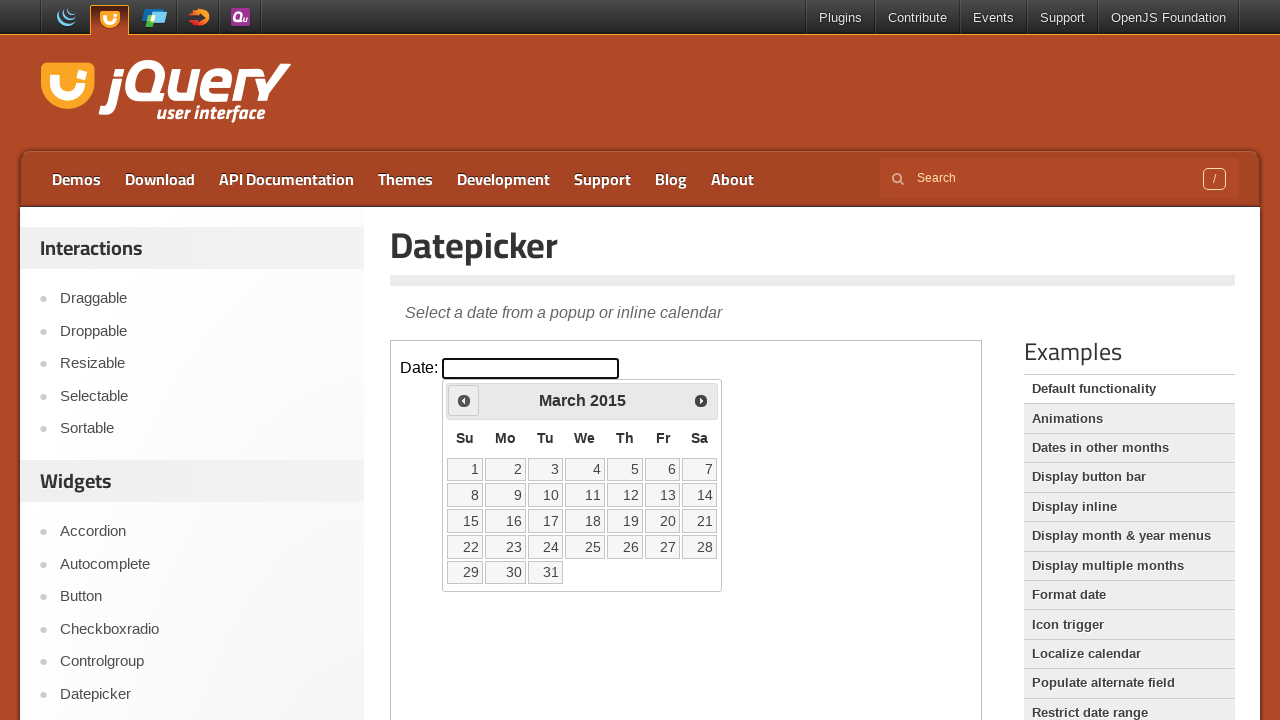

Clicked previous button to navigate years (currently at 2015) at (464, 400) on iframe.demo-frame >> internal:control=enter-frame >> .ui-datepicker-prev
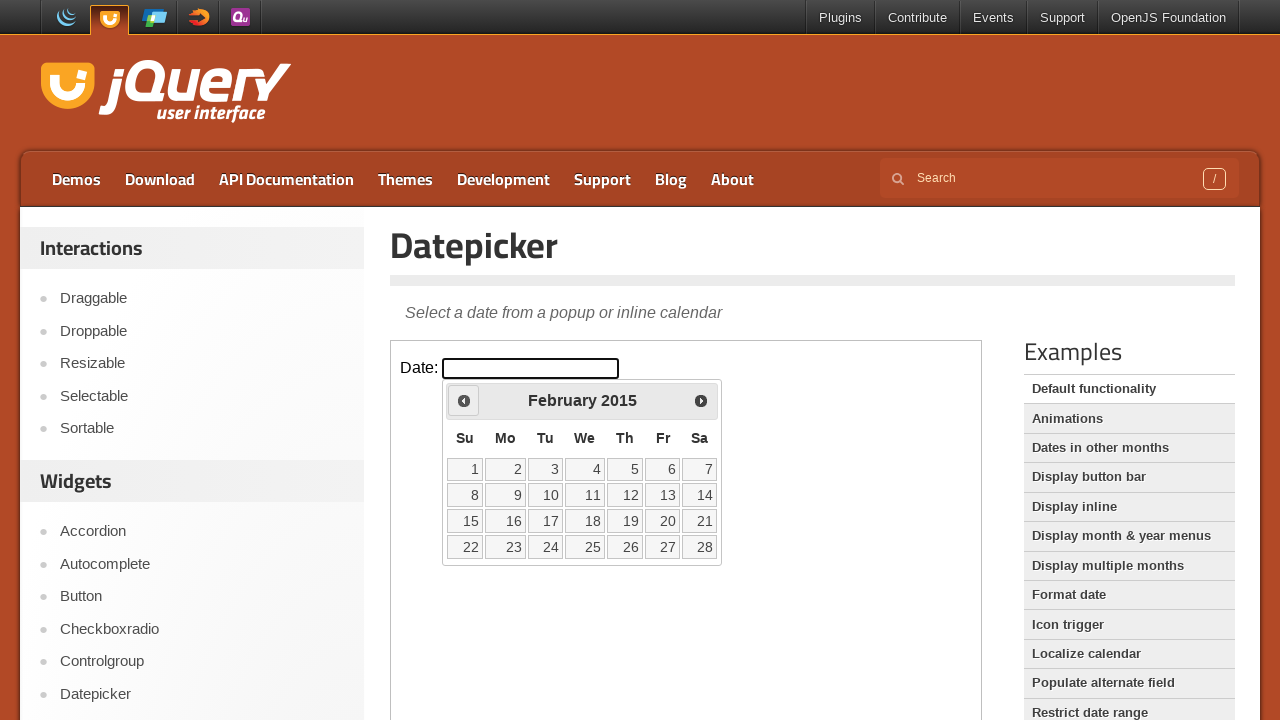

Waited 100ms for year navigation
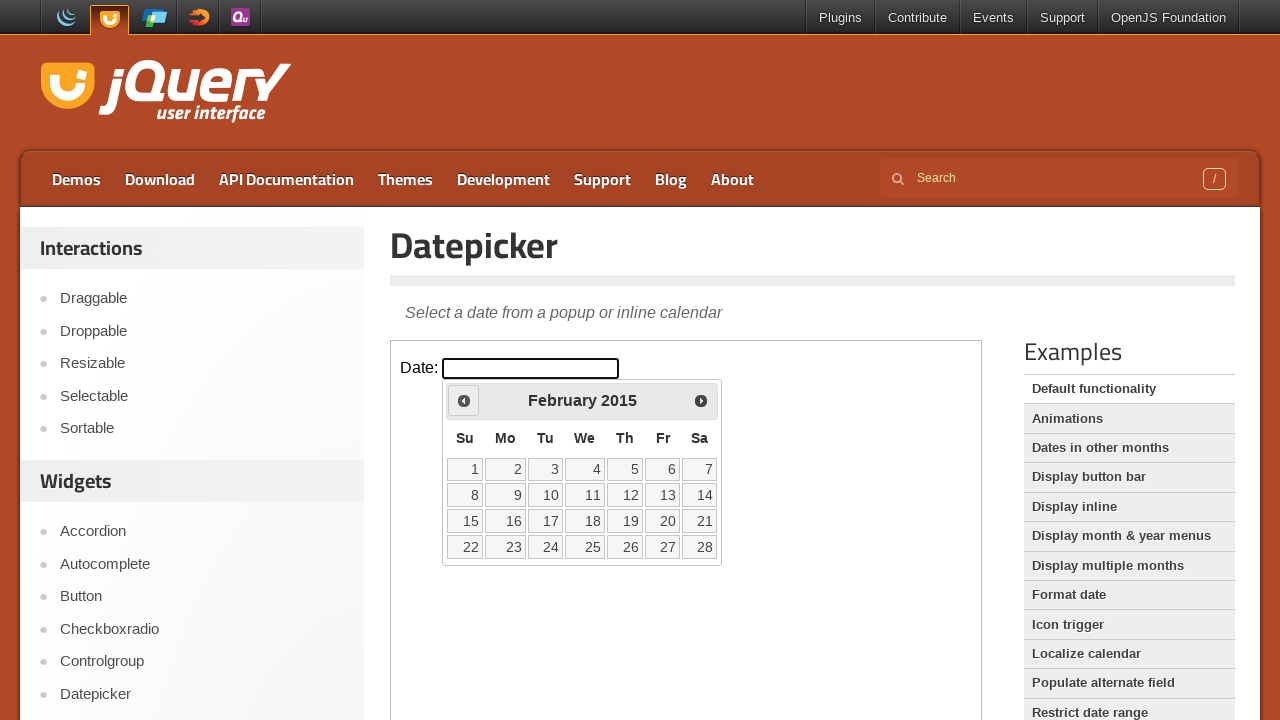

Clicked previous button to navigate years (currently at 2015) at (464, 400) on iframe.demo-frame >> internal:control=enter-frame >> .ui-datepicker-prev
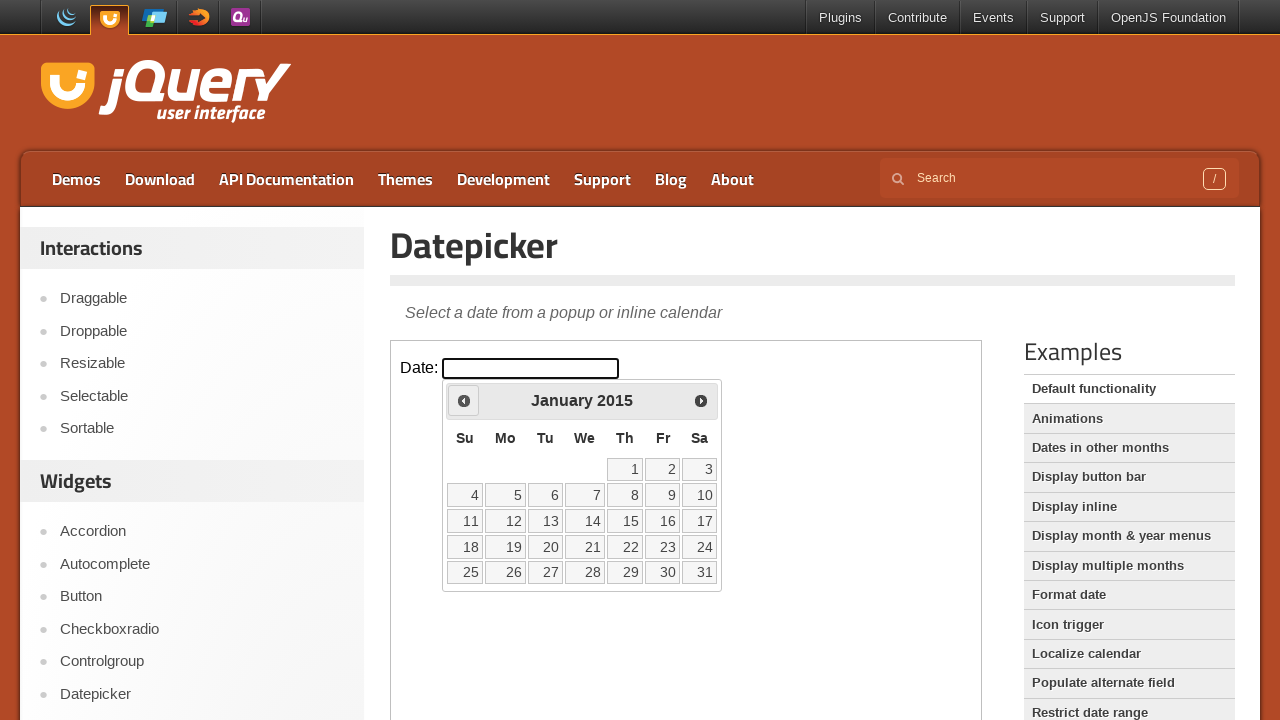

Waited 100ms for year navigation
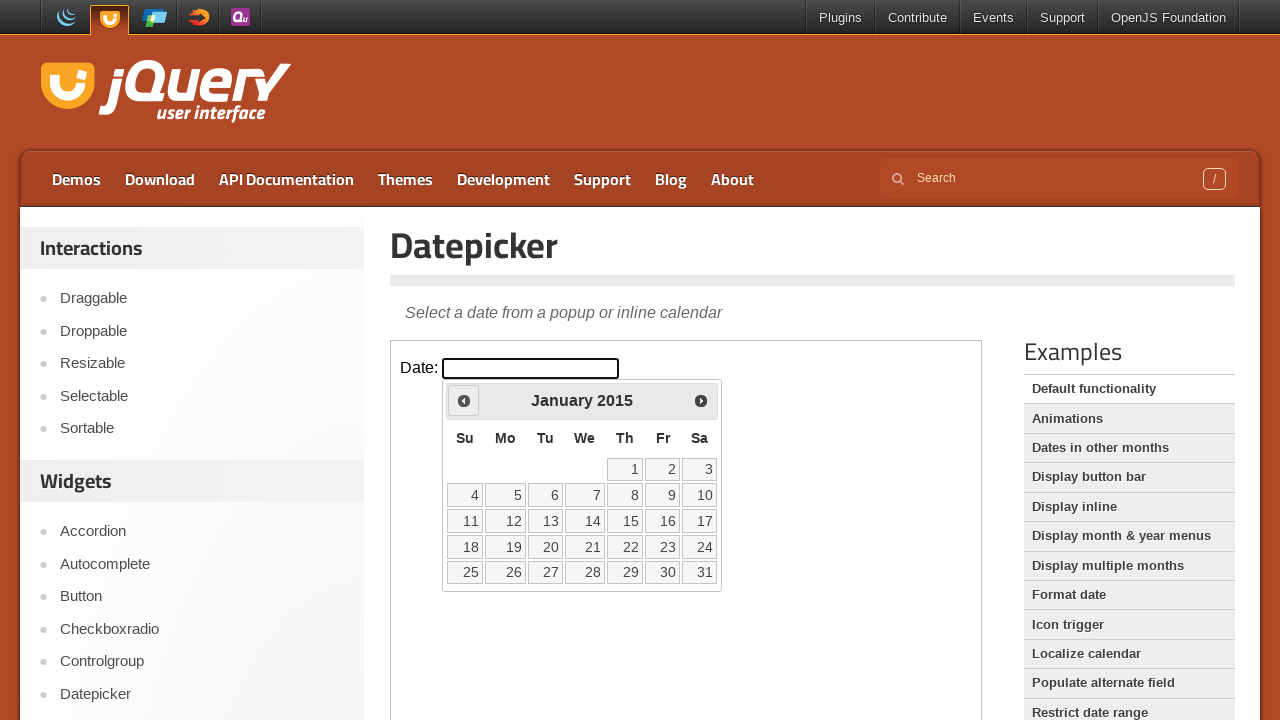

Clicked previous button to navigate years (currently at 2015) at (464, 400) on iframe.demo-frame >> internal:control=enter-frame >> .ui-datepicker-prev
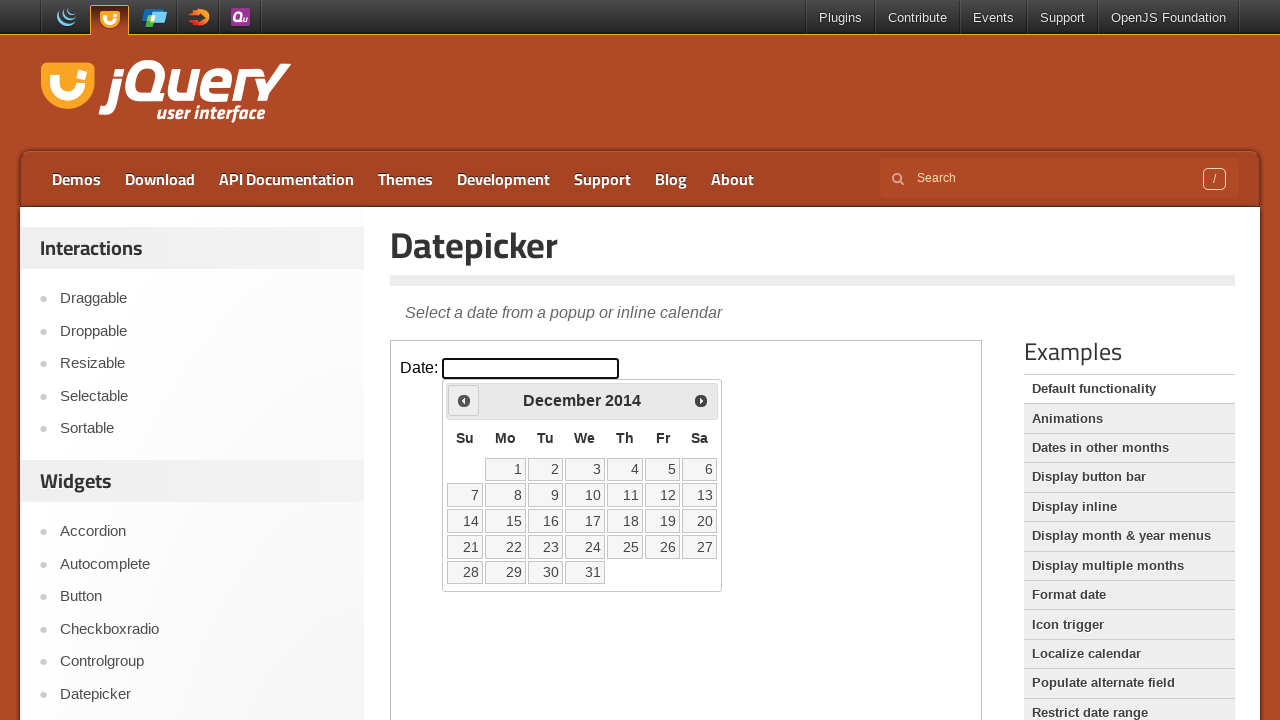

Waited 100ms for year navigation
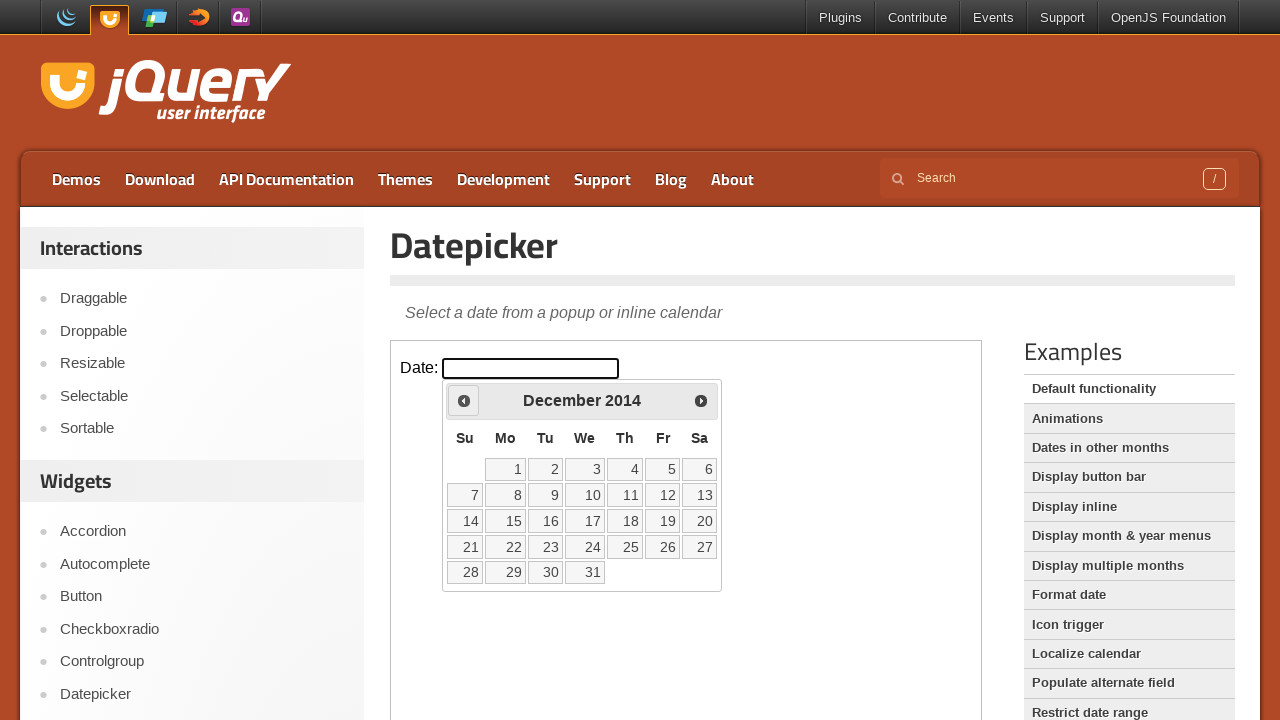

Clicked previous button to navigate years (currently at 2014) at (464, 400) on iframe.demo-frame >> internal:control=enter-frame >> .ui-datepicker-prev
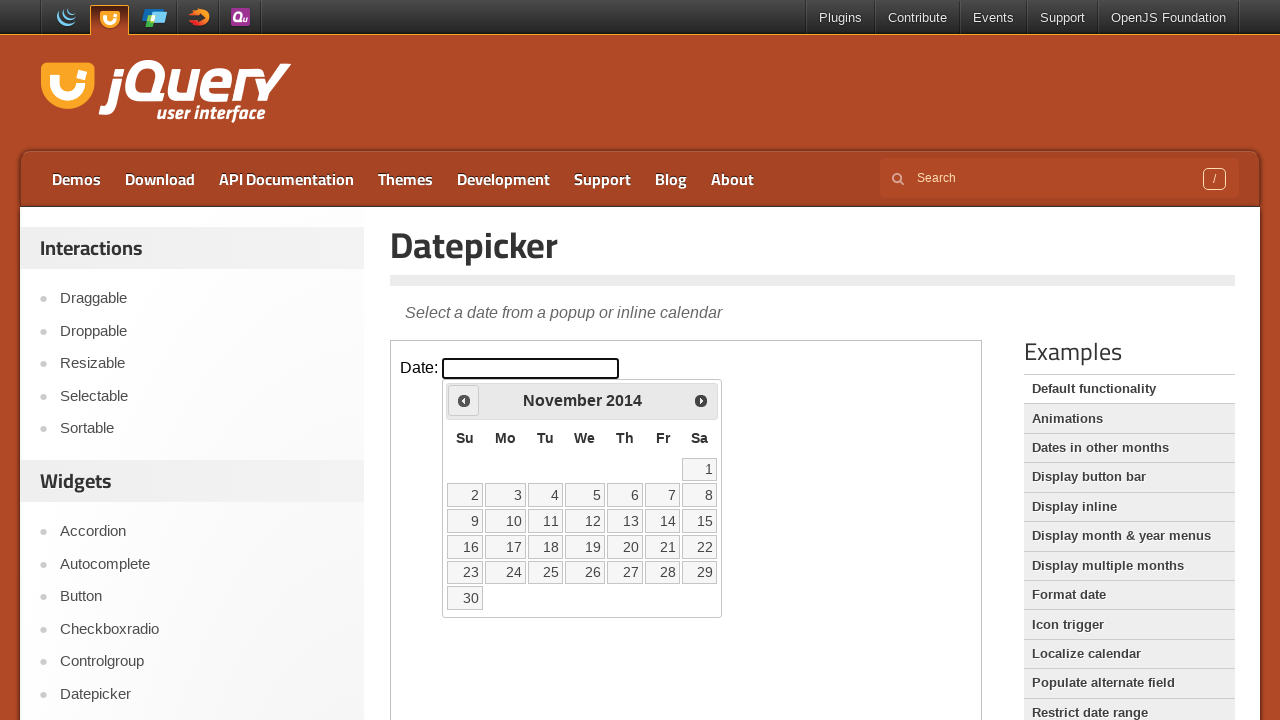

Waited 100ms for year navigation
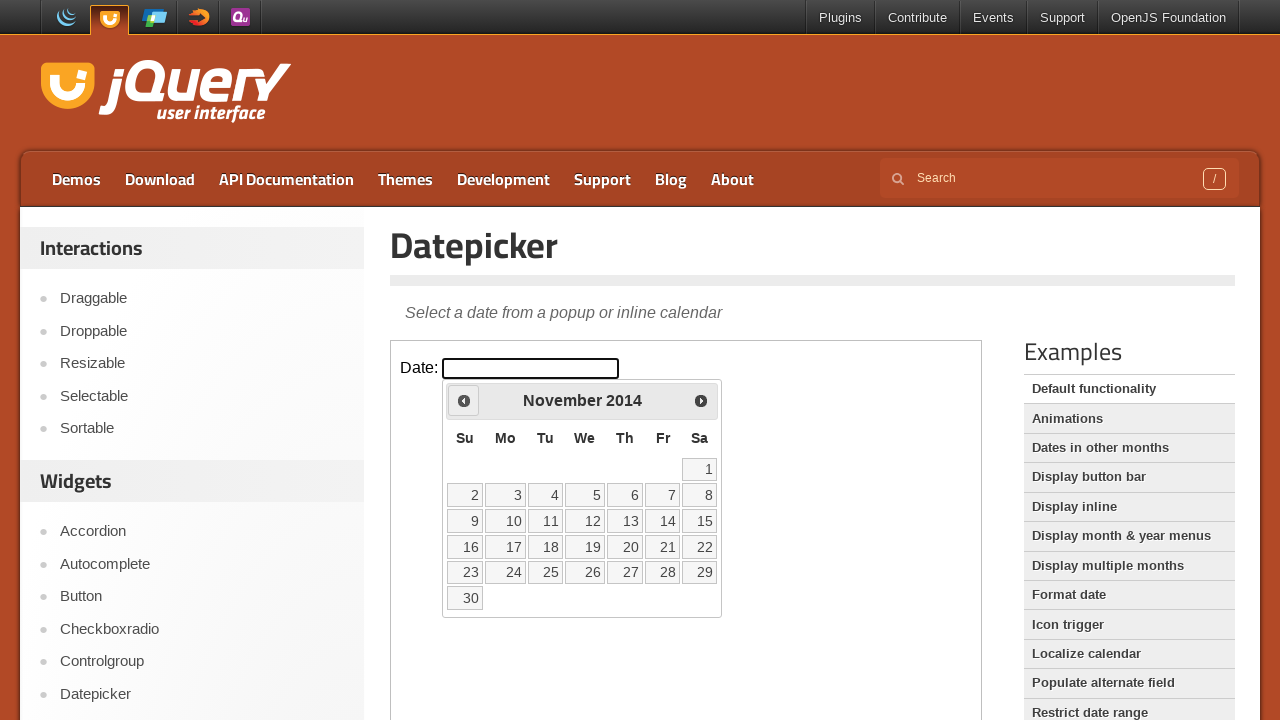

Clicked previous button to navigate years (currently at 2014) at (464, 400) on iframe.demo-frame >> internal:control=enter-frame >> .ui-datepicker-prev
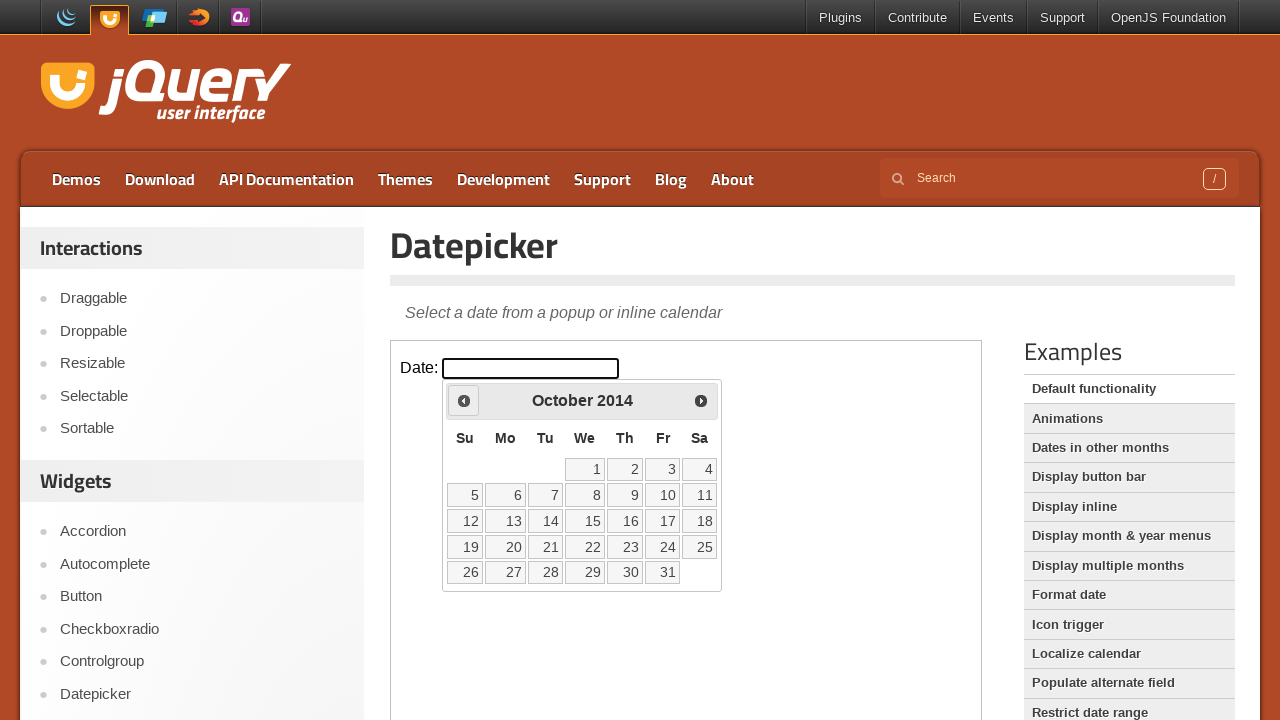

Waited 100ms for year navigation
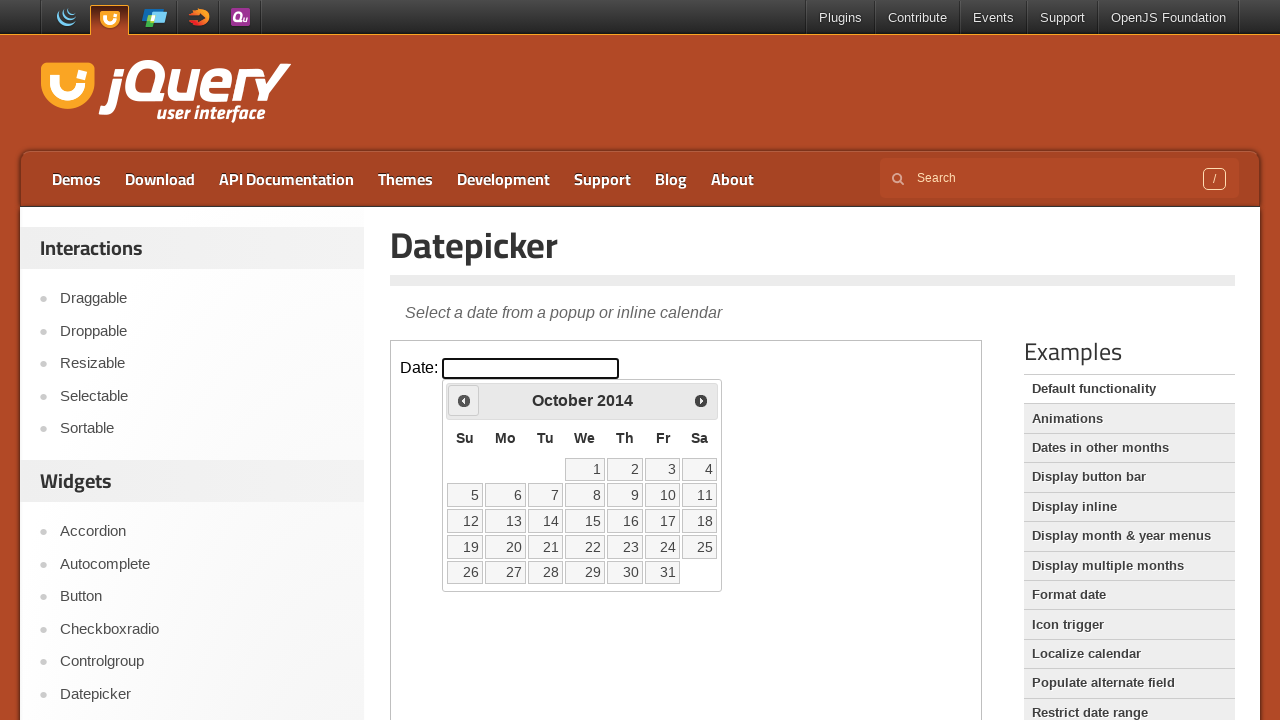

Clicked previous button to navigate years (currently at 2014) at (464, 400) on iframe.demo-frame >> internal:control=enter-frame >> .ui-datepicker-prev
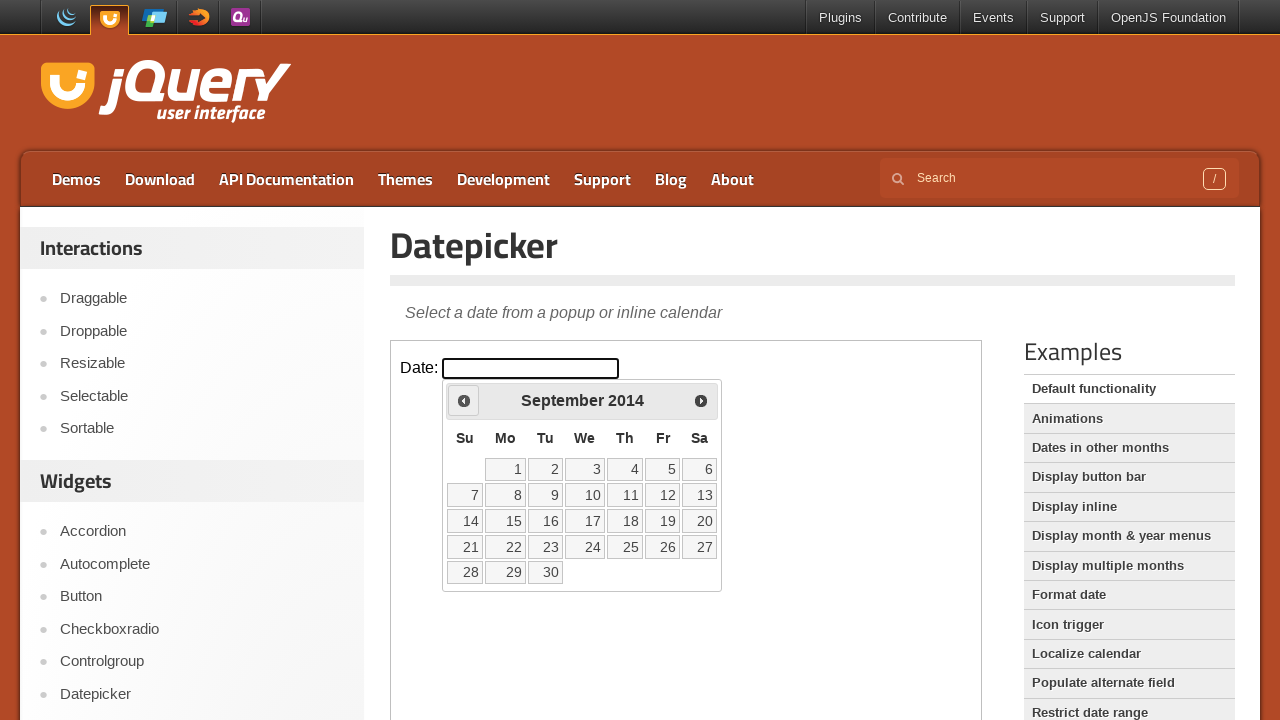

Waited 100ms for year navigation
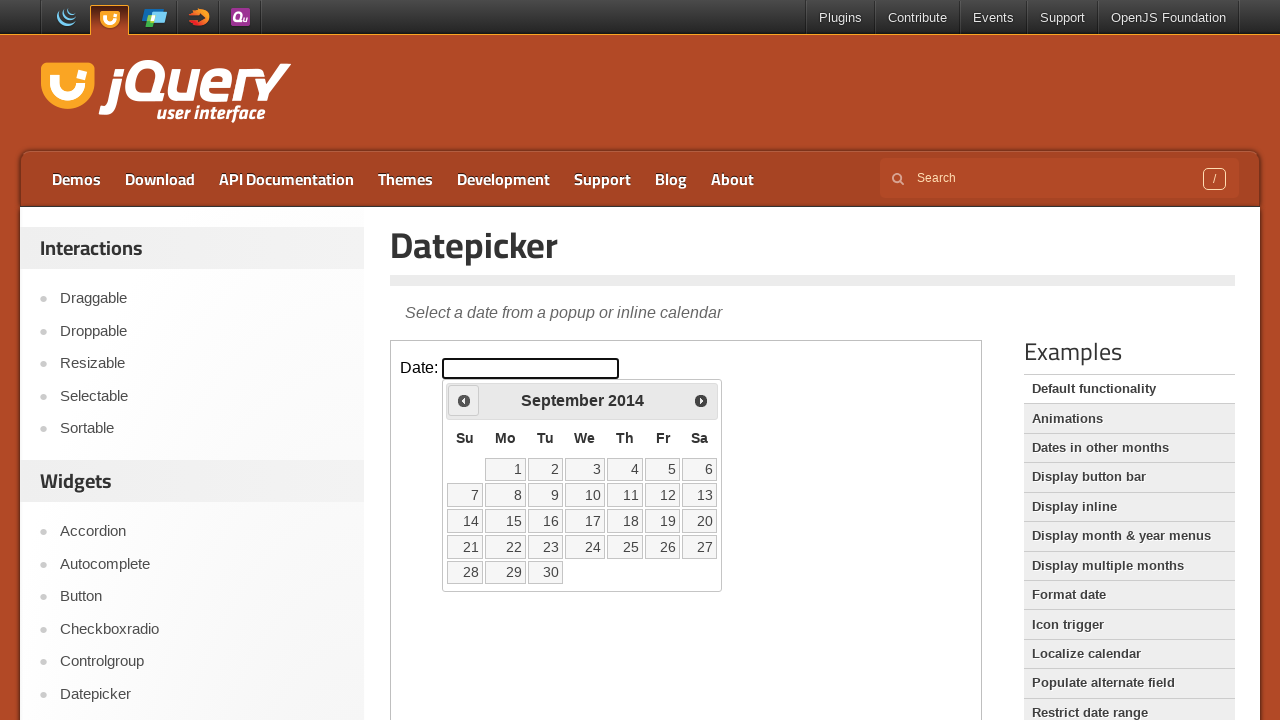

Clicked previous button to navigate years (currently at 2014) at (464, 400) on iframe.demo-frame >> internal:control=enter-frame >> .ui-datepicker-prev
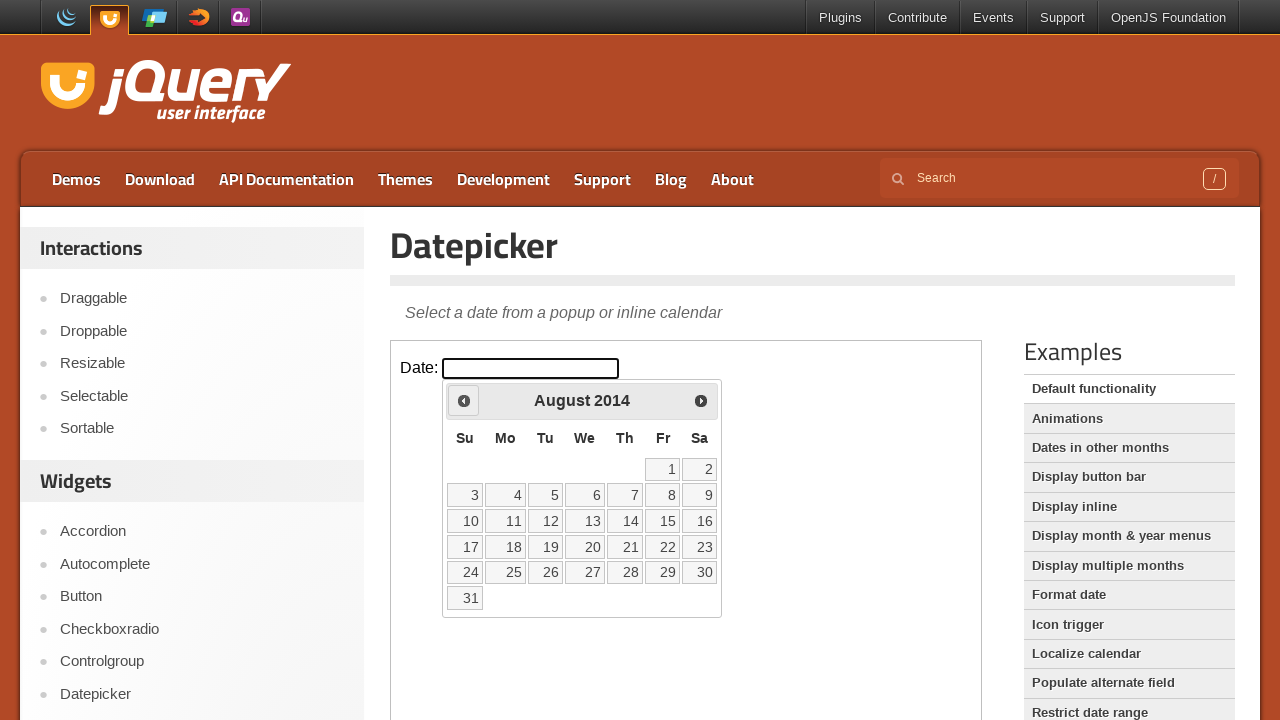

Waited 100ms for year navigation
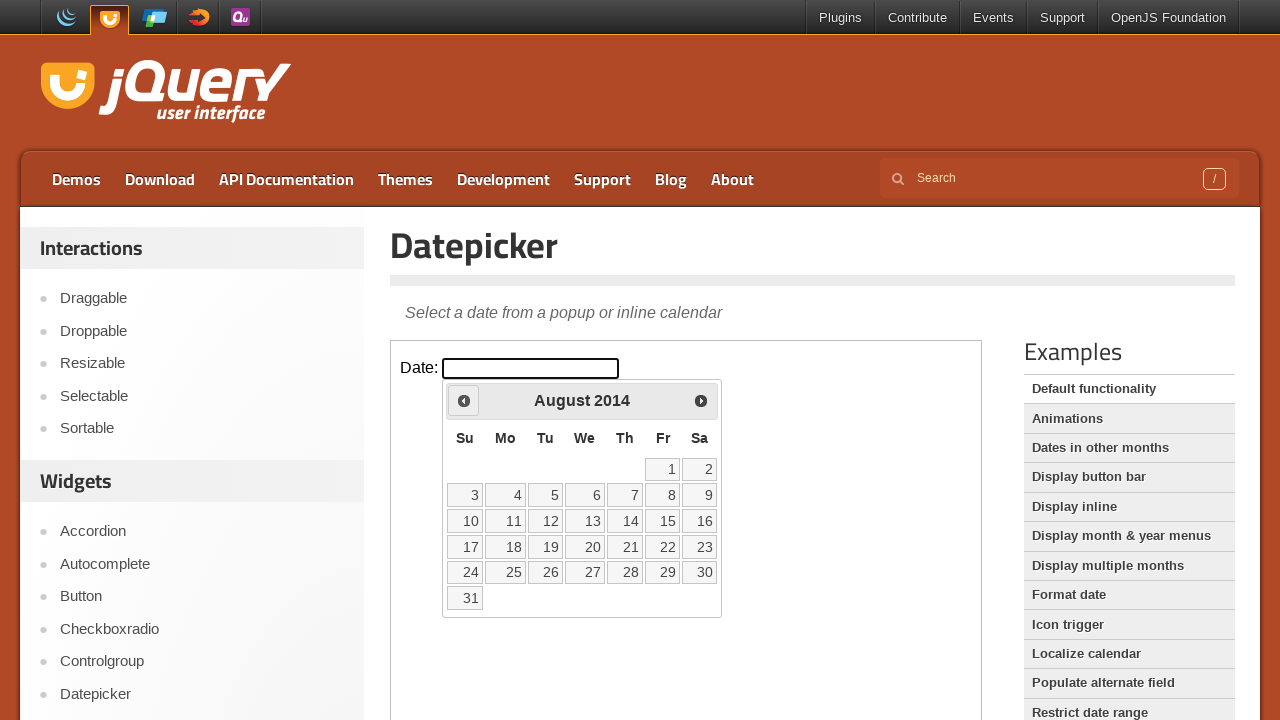

Clicked previous button to navigate years (currently at 2014) at (464, 400) on iframe.demo-frame >> internal:control=enter-frame >> .ui-datepicker-prev
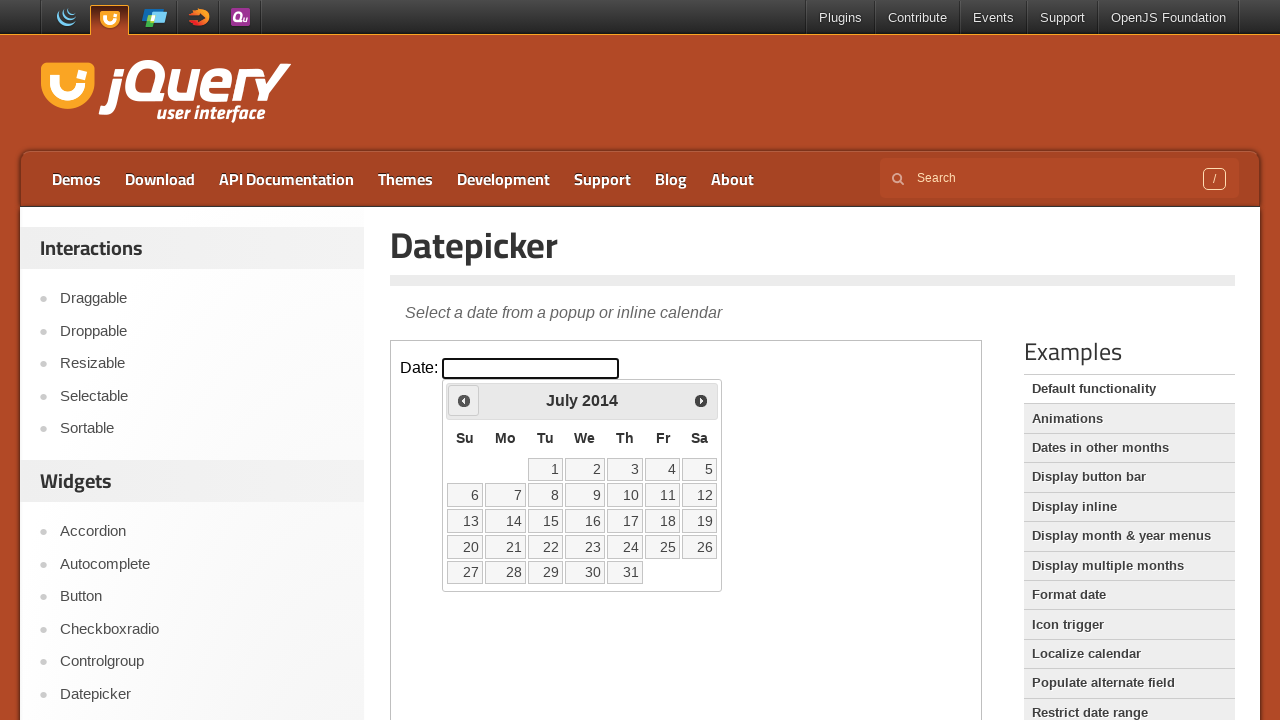

Waited 100ms for year navigation
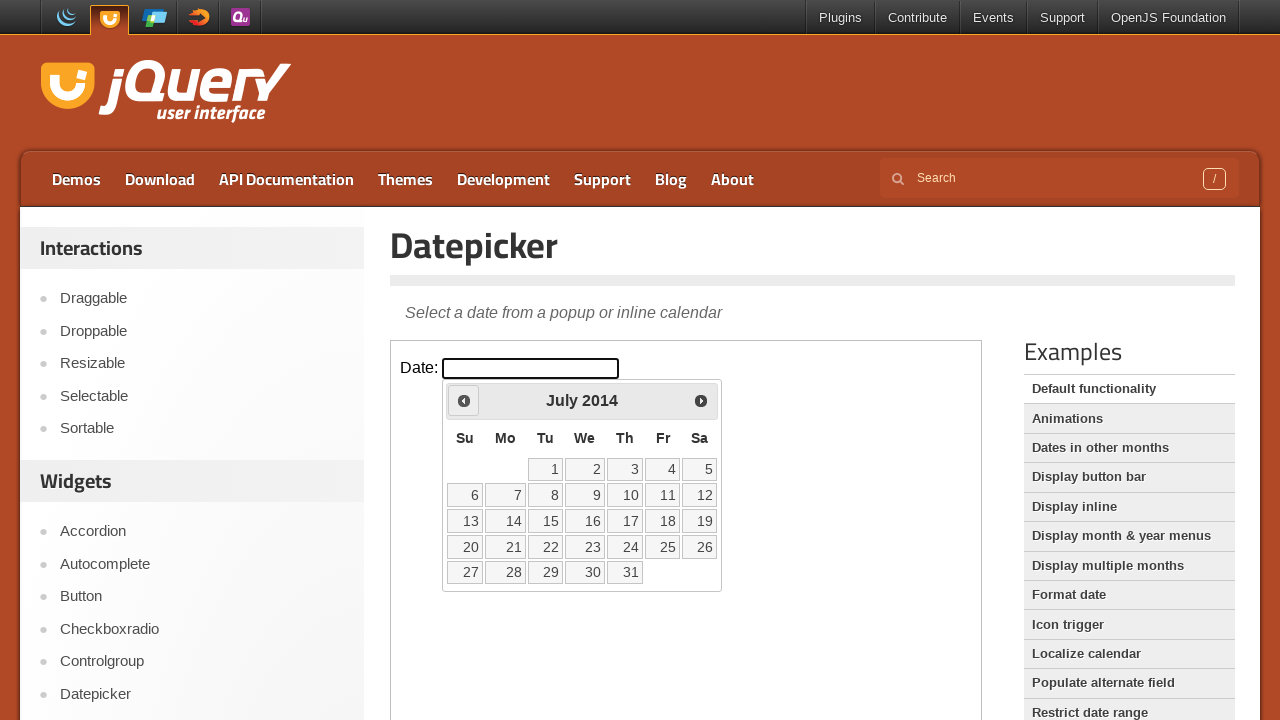

Clicked previous button to navigate years (currently at 2014) at (464, 400) on iframe.demo-frame >> internal:control=enter-frame >> .ui-datepicker-prev
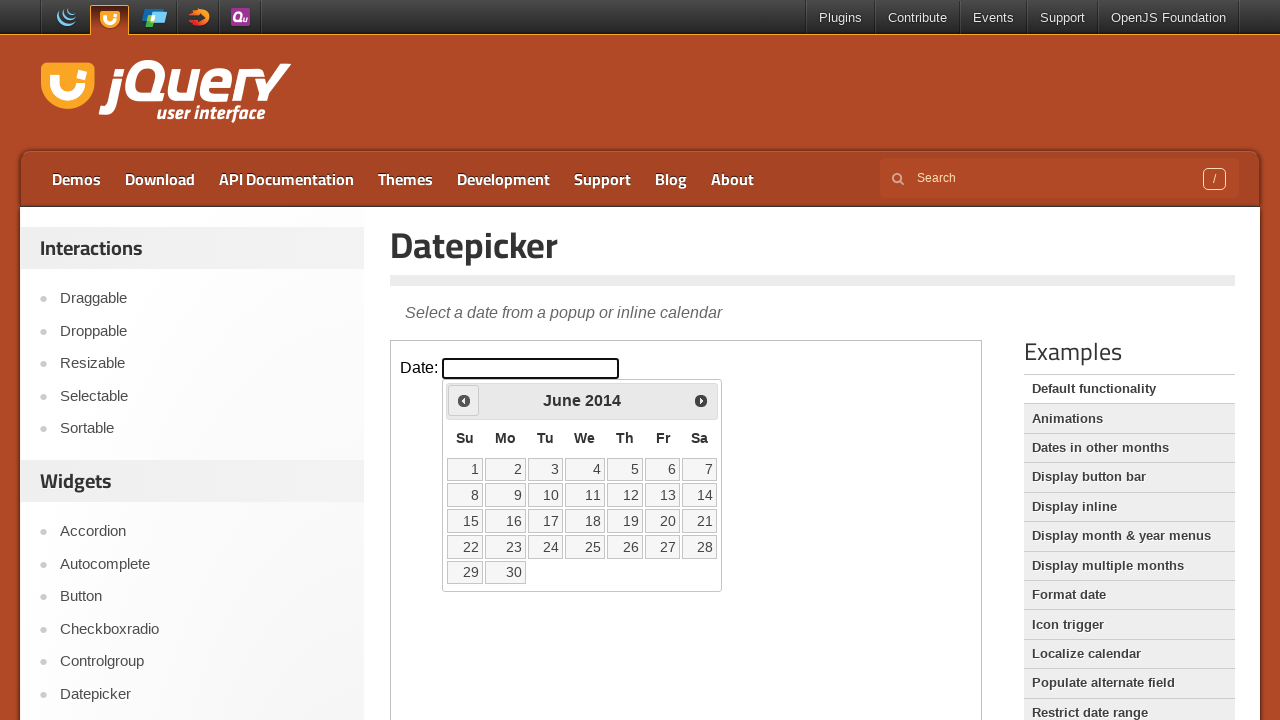

Waited 100ms for year navigation
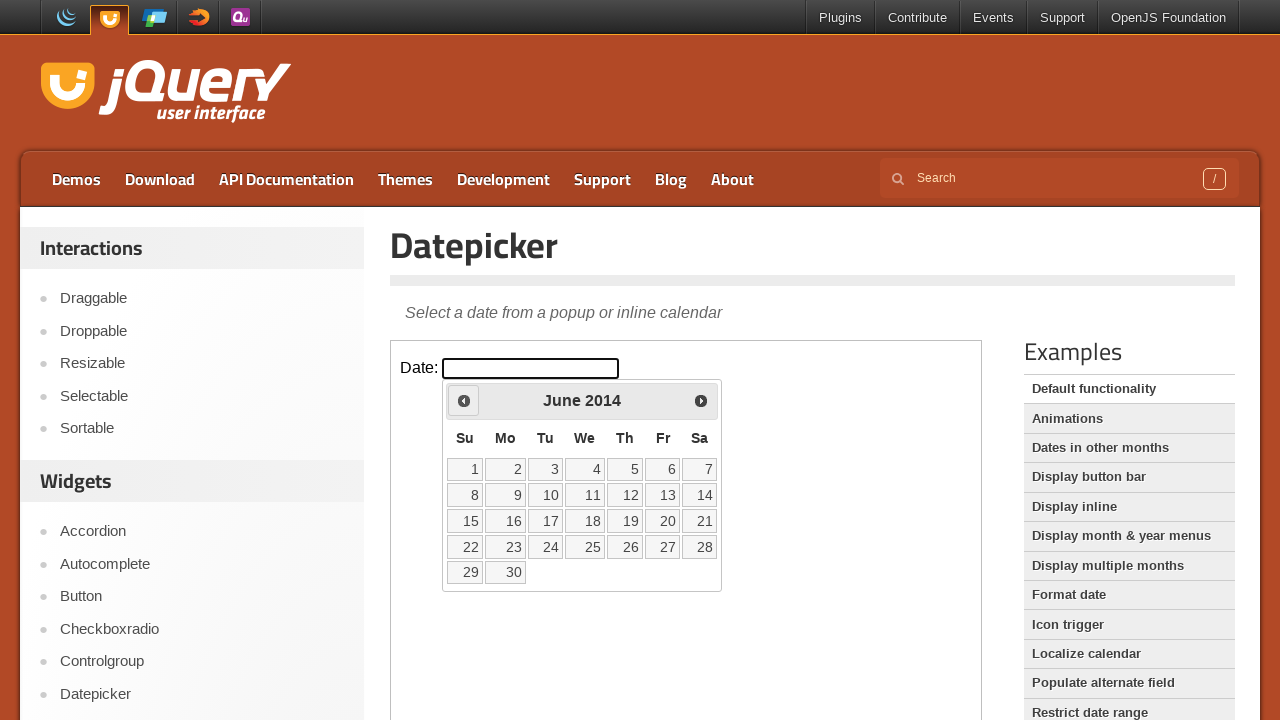

Clicked previous button to navigate years (currently at 2014) at (464, 400) on iframe.demo-frame >> internal:control=enter-frame >> .ui-datepicker-prev
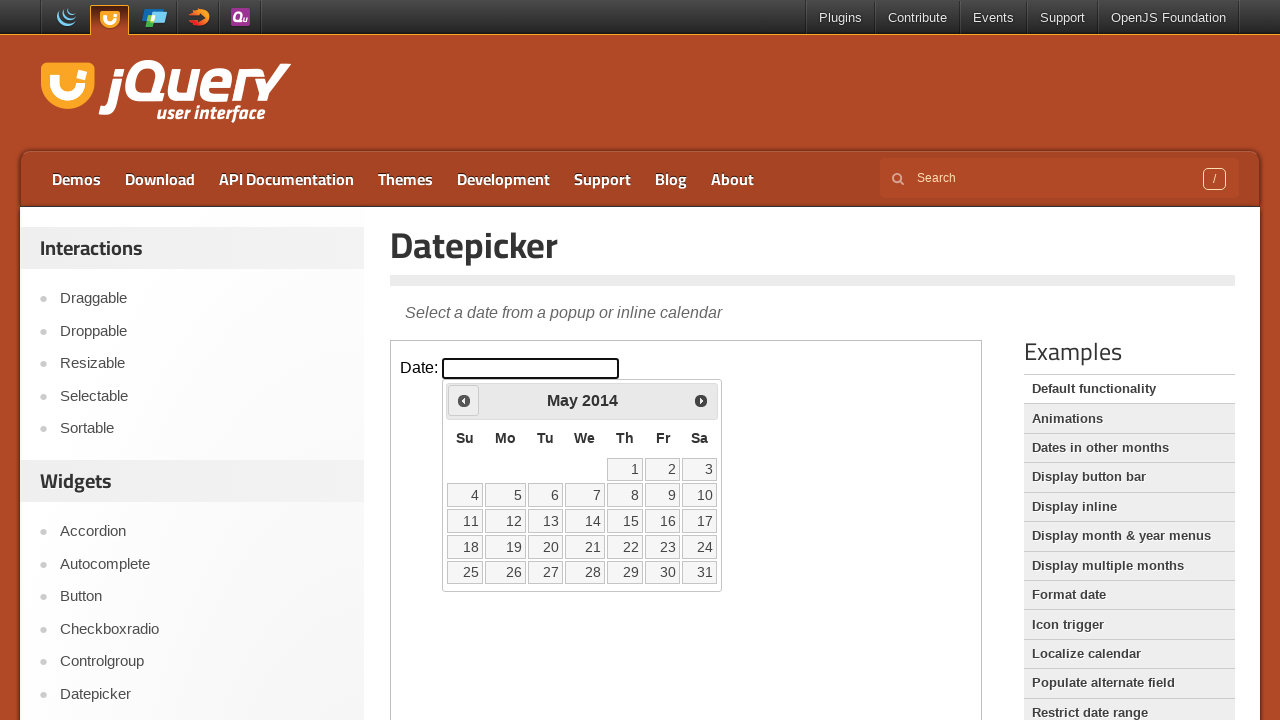

Waited 100ms for year navigation
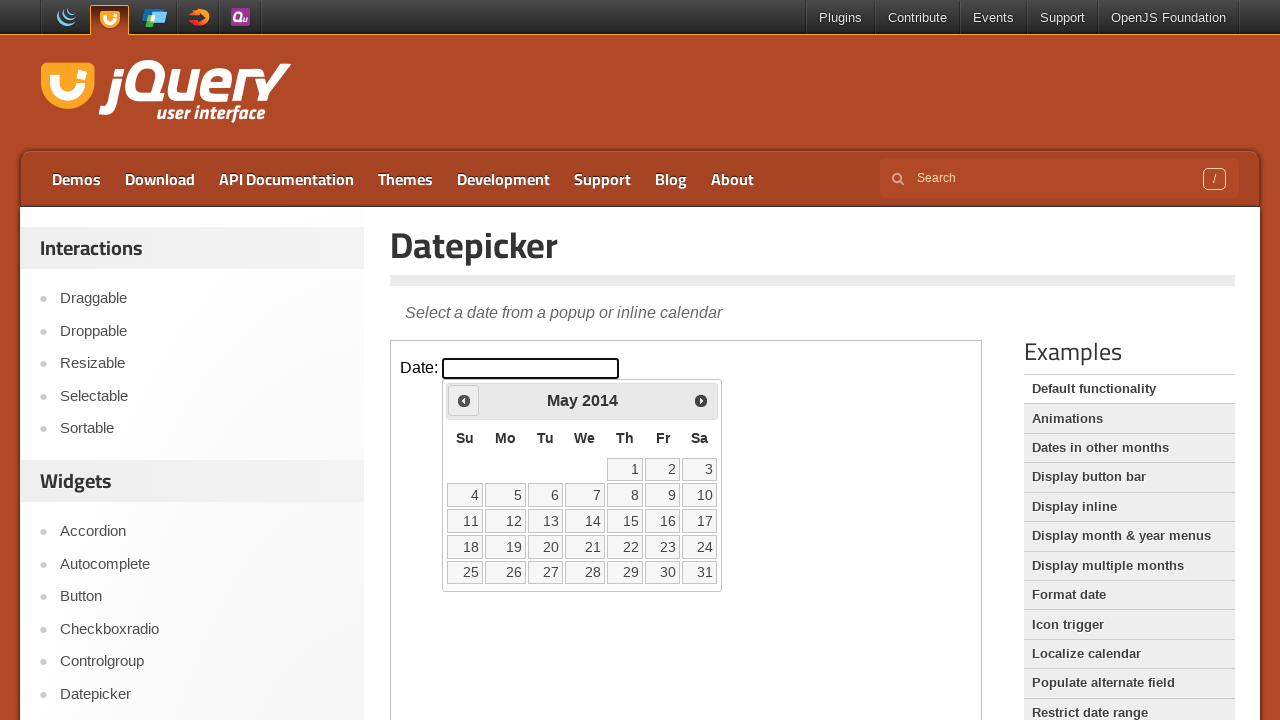

Clicked previous button to navigate years (currently at 2014) at (464, 400) on iframe.demo-frame >> internal:control=enter-frame >> .ui-datepicker-prev
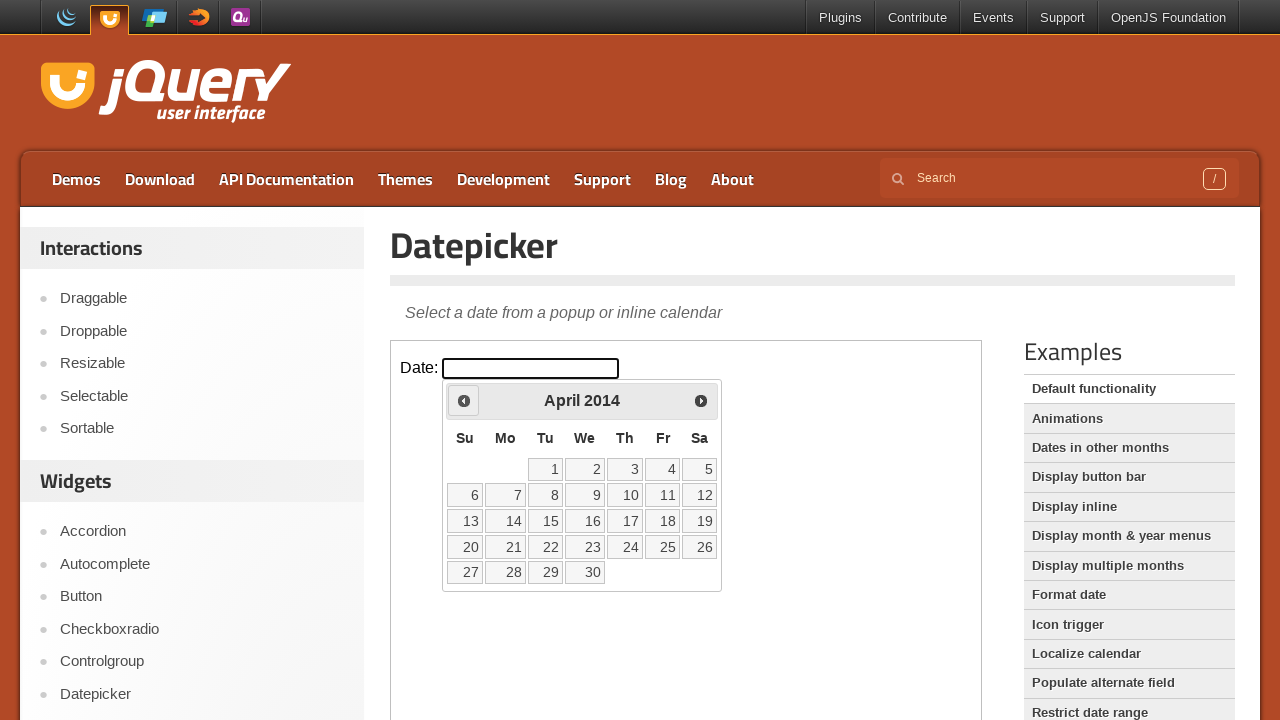

Waited 100ms for year navigation
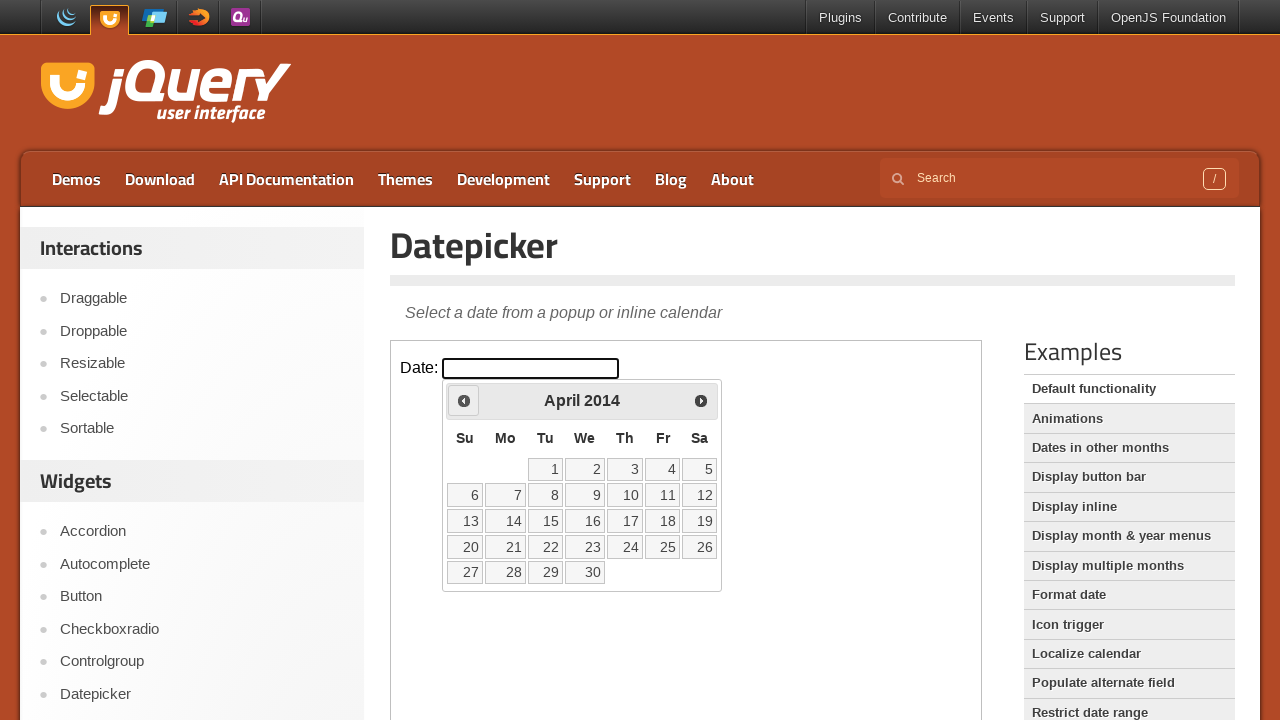

Clicked previous button to navigate years (currently at 2014) at (464, 400) on iframe.demo-frame >> internal:control=enter-frame >> .ui-datepicker-prev
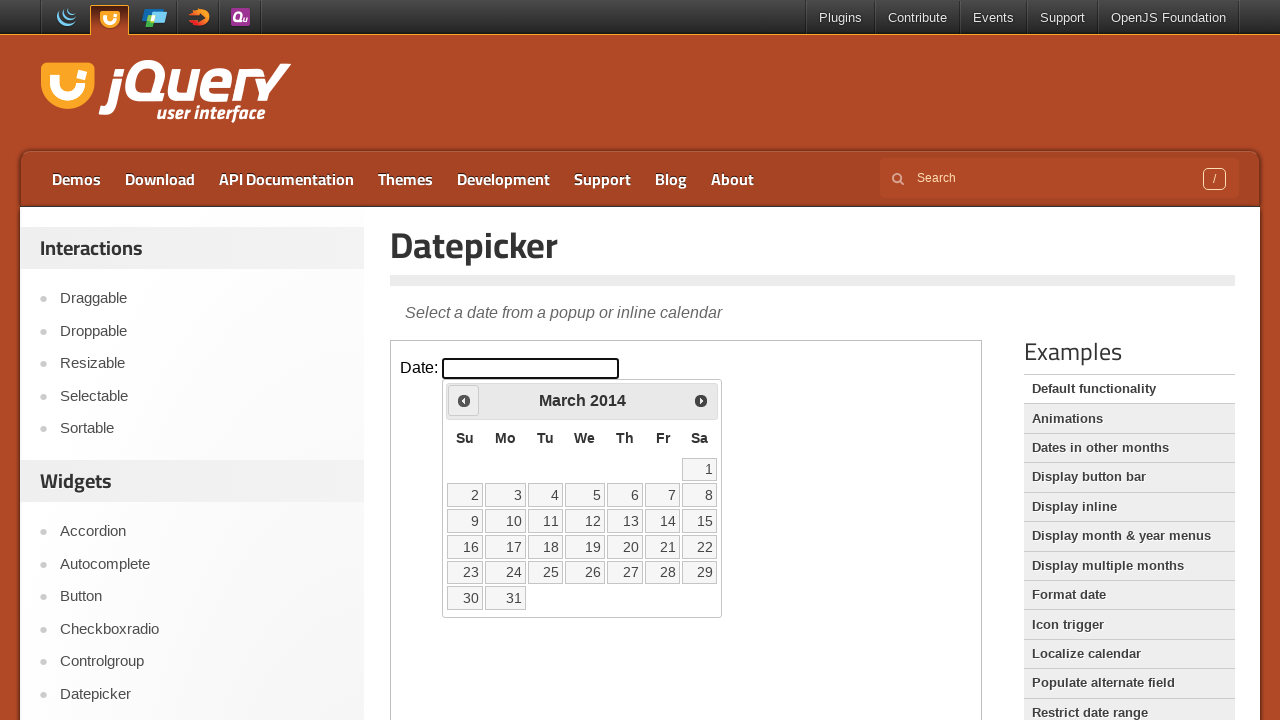

Waited 100ms for year navigation
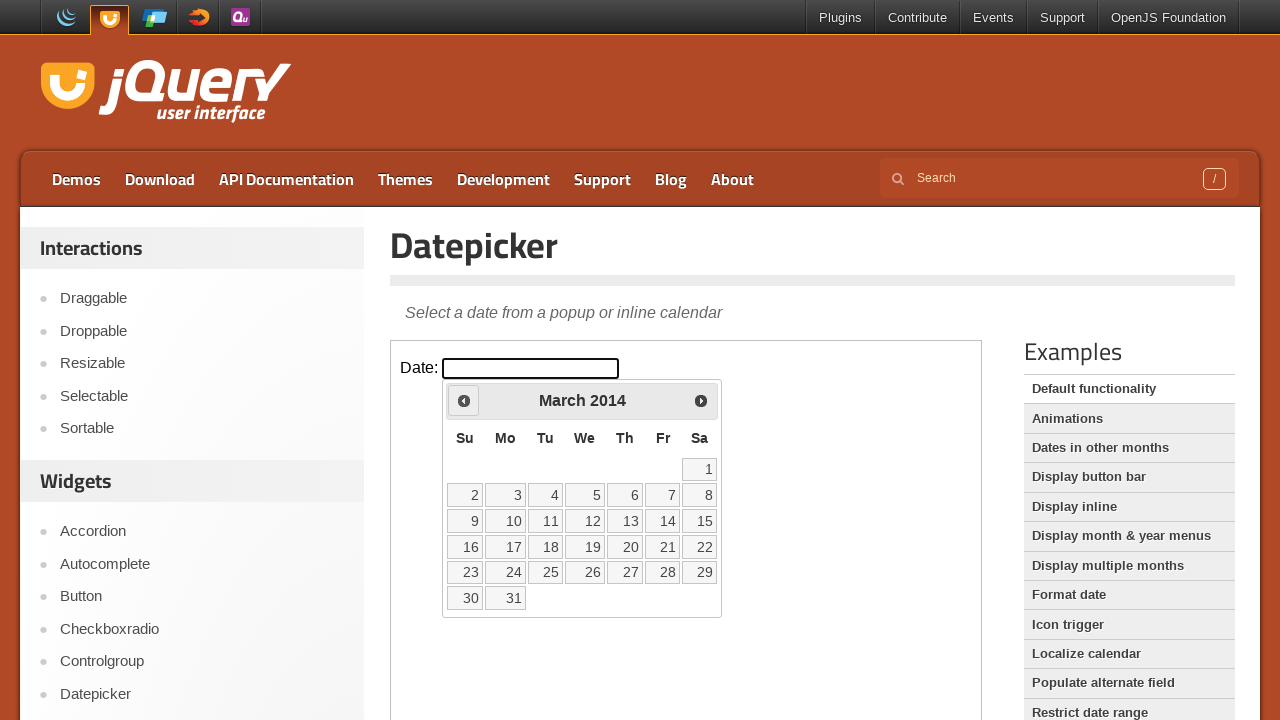

Clicked previous button to navigate years (currently at 2014) at (464, 400) on iframe.demo-frame >> internal:control=enter-frame >> .ui-datepicker-prev
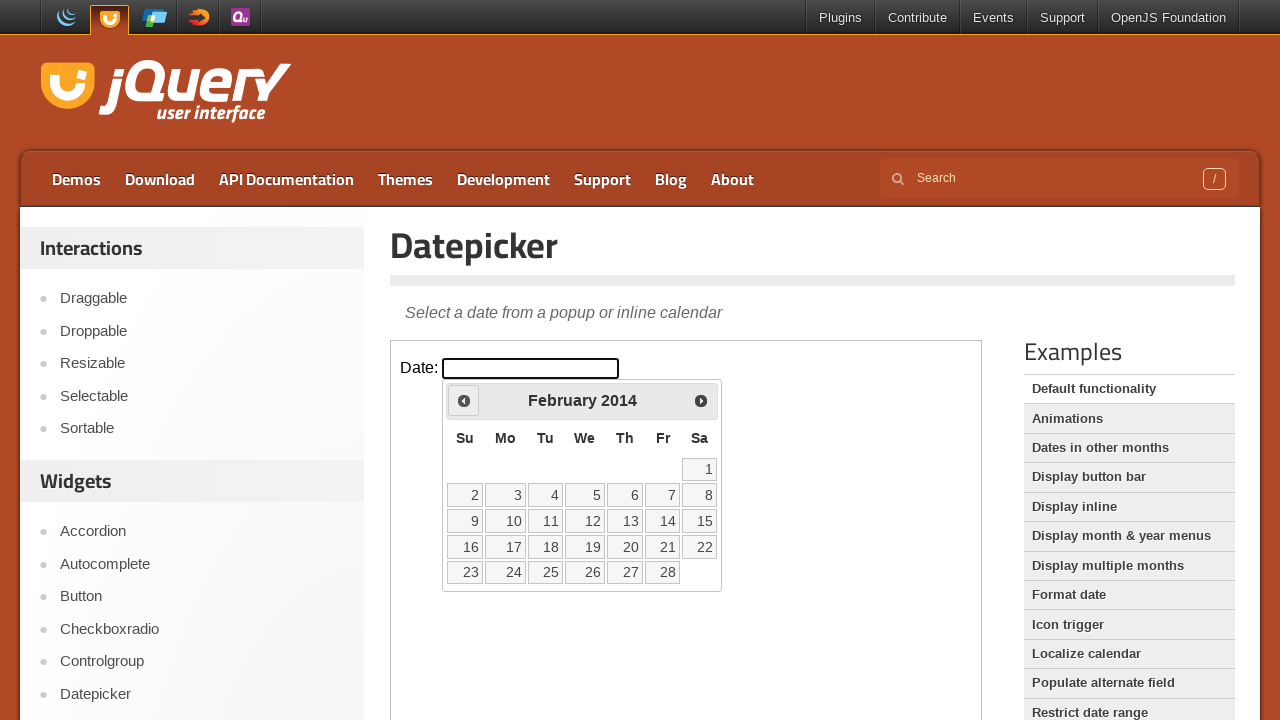

Waited 100ms for year navigation
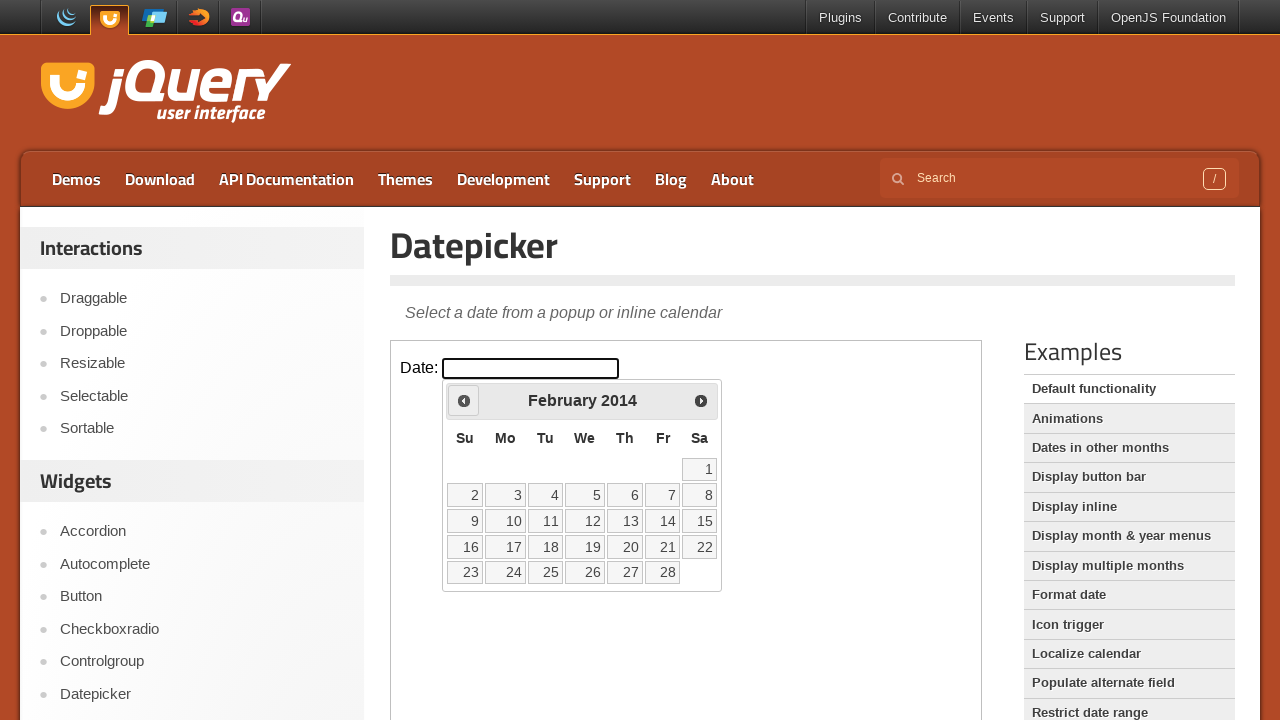

Clicked previous button to navigate years (currently at 2014) at (464, 400) on iframe.demo-frame >> internal:control=enter-frame >> .ui-datepicker-prev
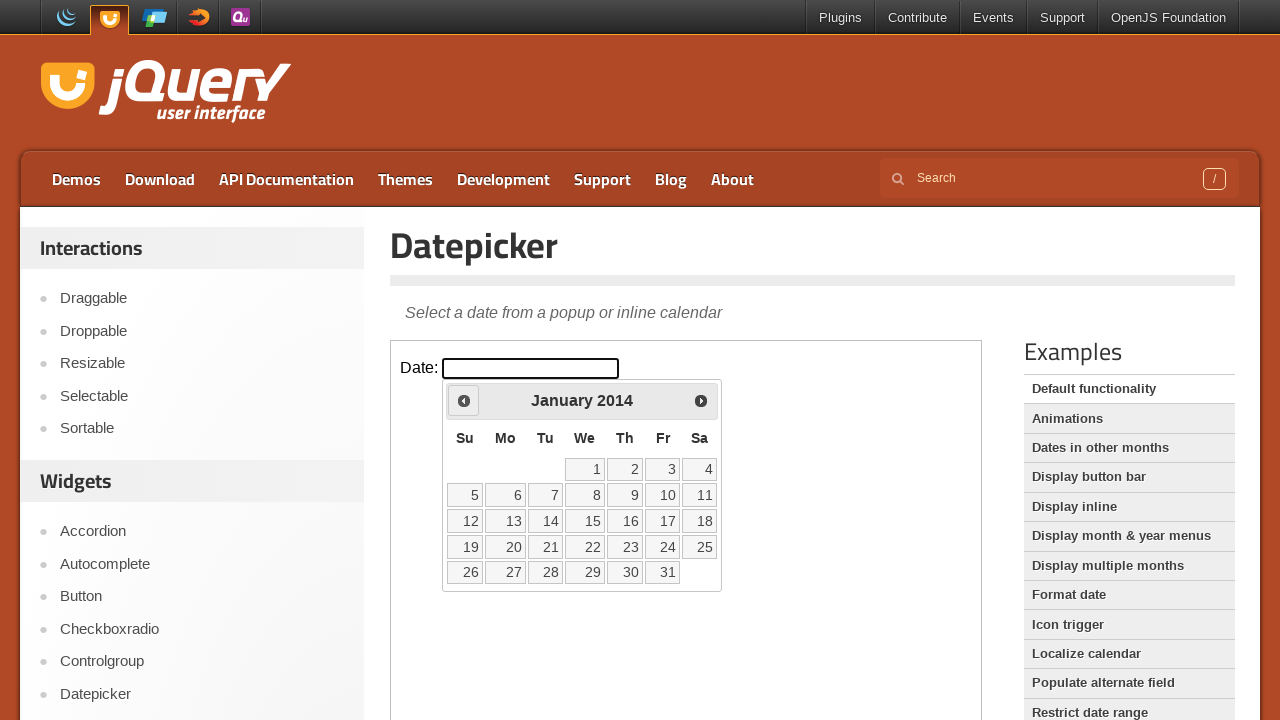

Waited 100ms for year navigation
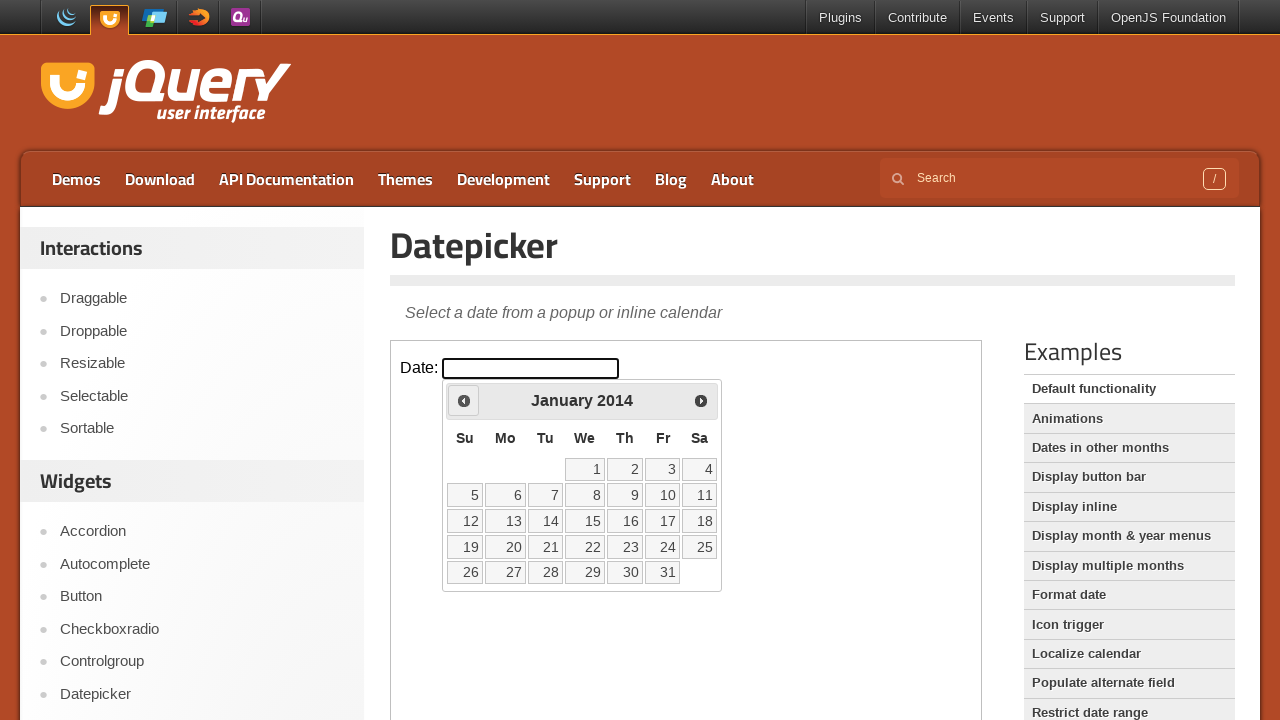

Clicked previous button to navigate years (currently at 2014) at (464, 400) on iframe.demo-frame >> internal:control=enter-frame >> .ui-datepicker-prev
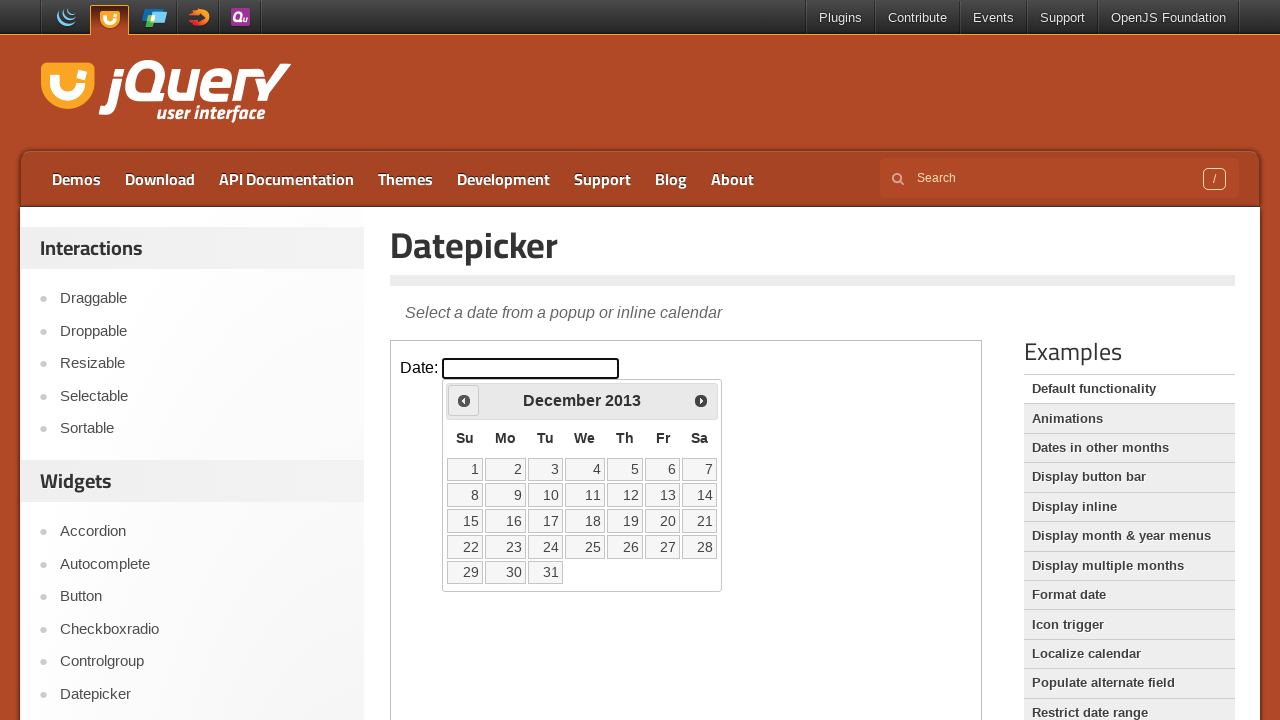

Waited 100ms for year navigation
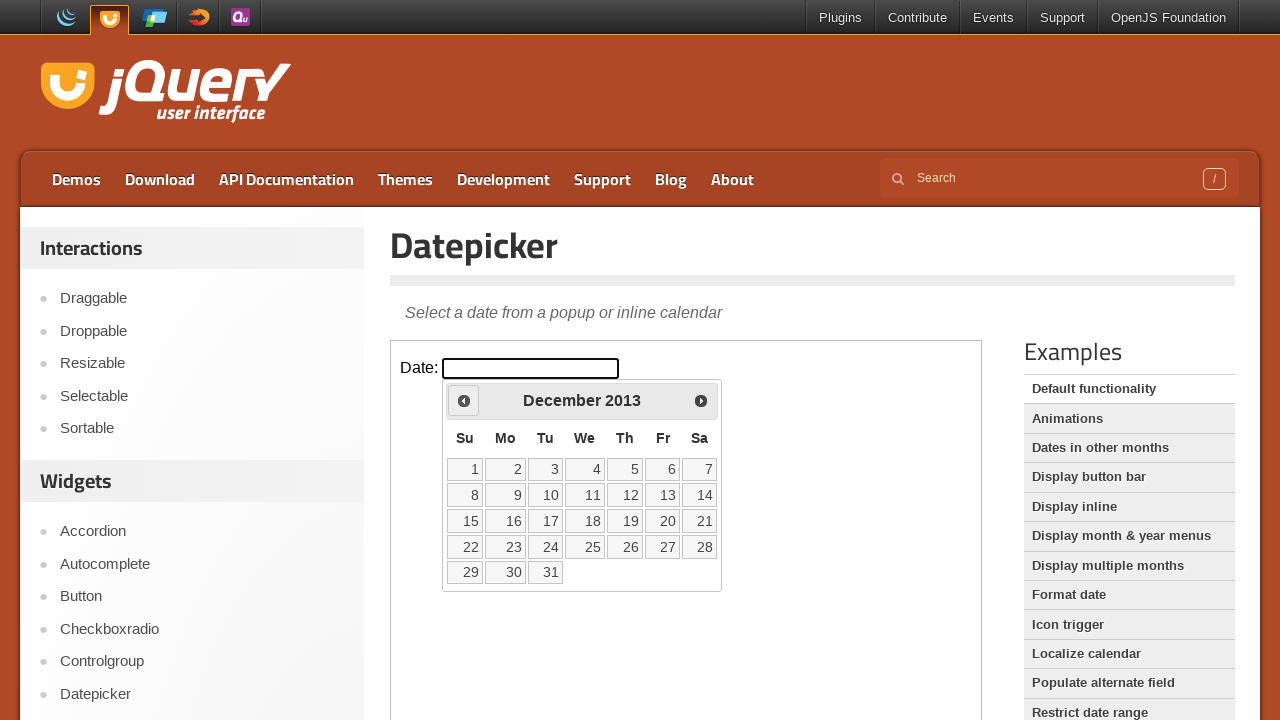

Clicked previous button to navigate years (currently at 2013) at (464, 400) on iframe.demo-frame >> internal:control=enter-frame >> .ui-datepicker-prev
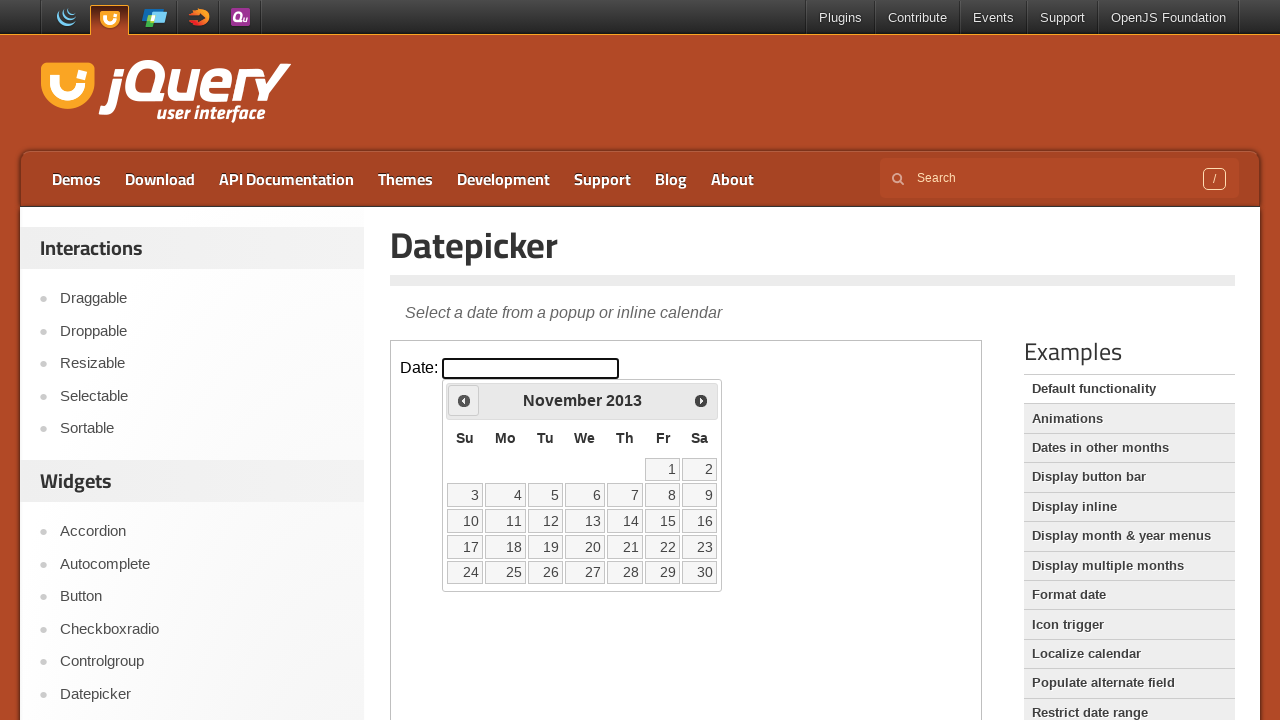

Waited 100ms for year navigation
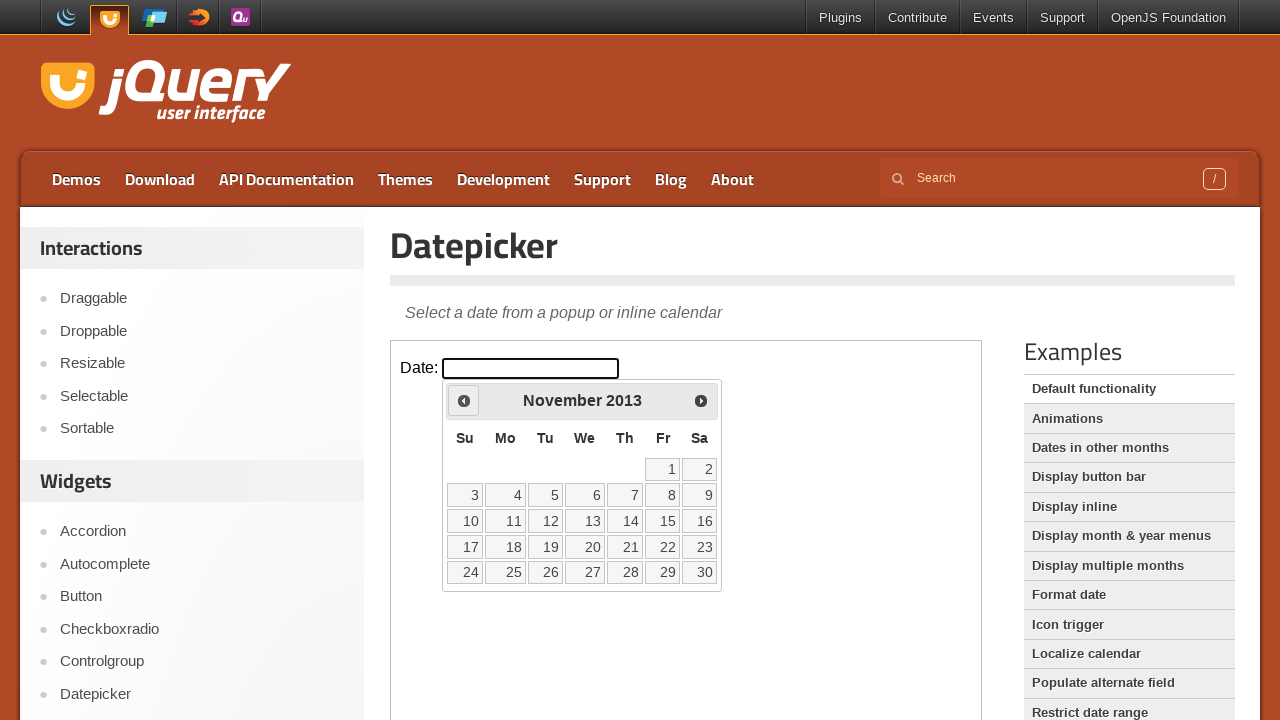

Clicked previous button to navigate years (currently at 2013) at (464, 400) on iframe.demo-frame >> internal:control=enter-frame >> .ui-datepicker-prev
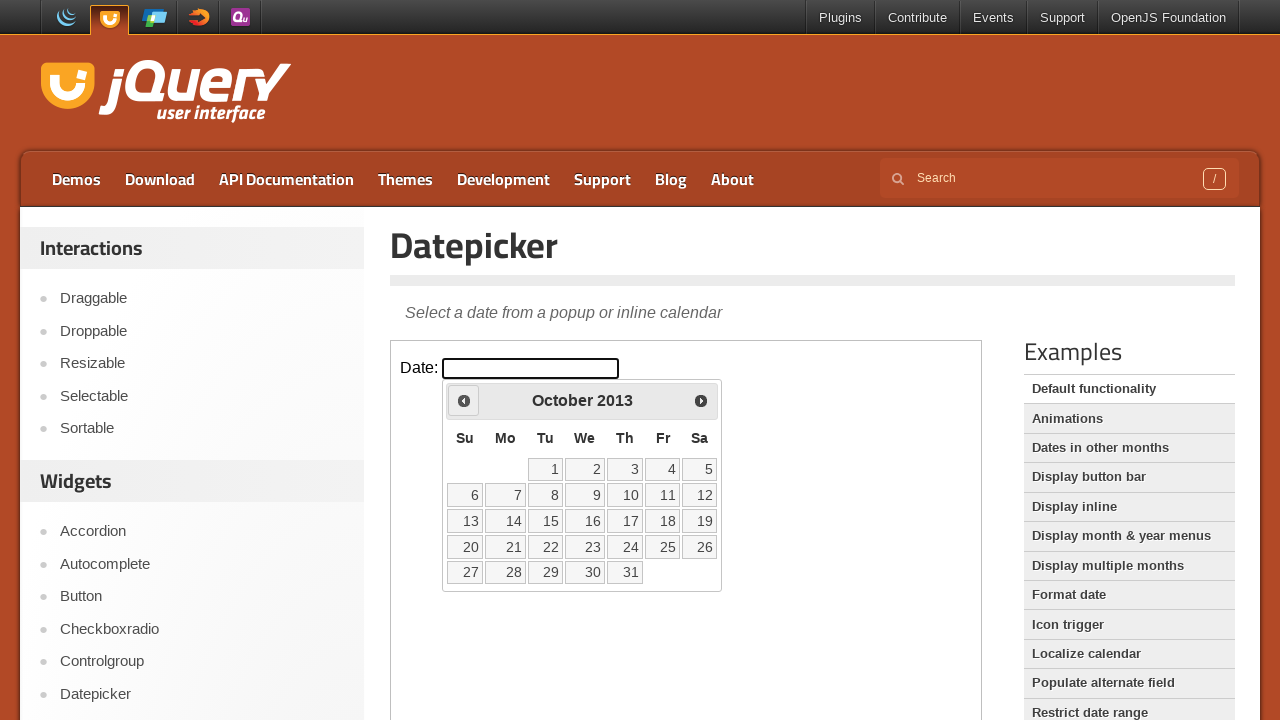

Waited 100ms for year navigation
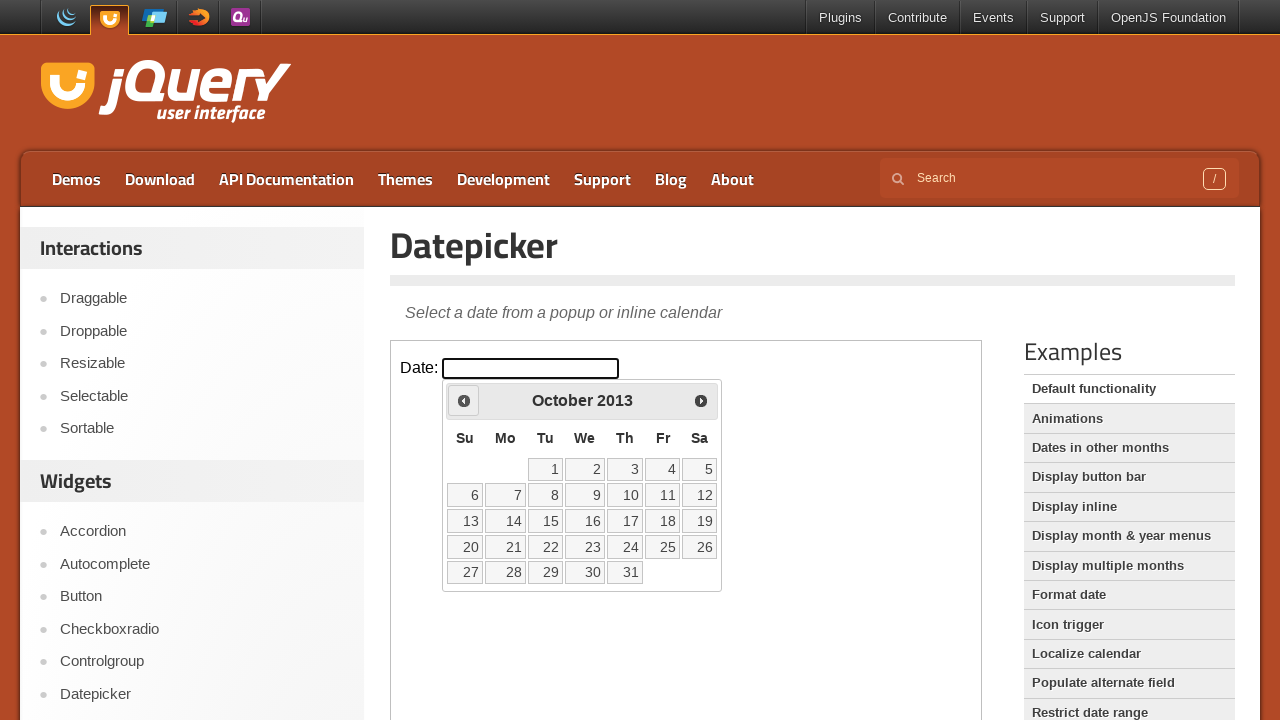

Clicked previous button to navigate years (currently at 2013) at (464, 400) on iframe.demo-frame >> internal:control=enter-frame >> .ui-datepicker-prev
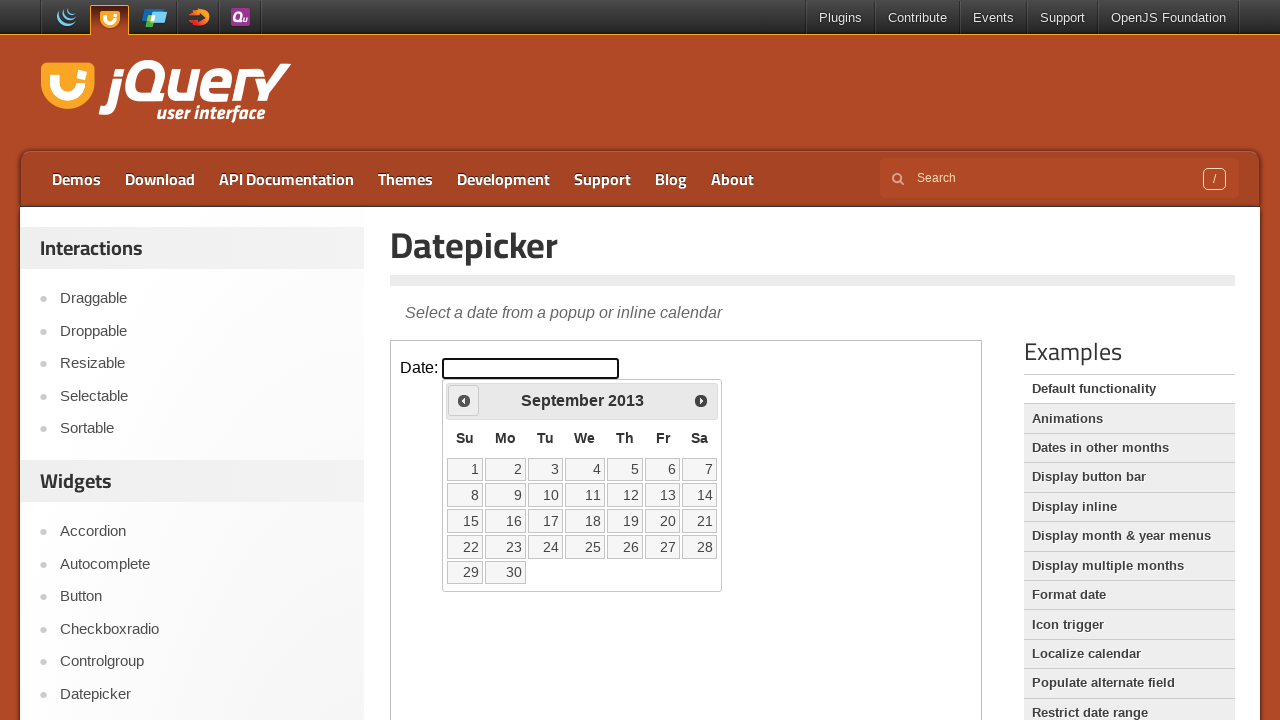

Waited 100ms for year navigation
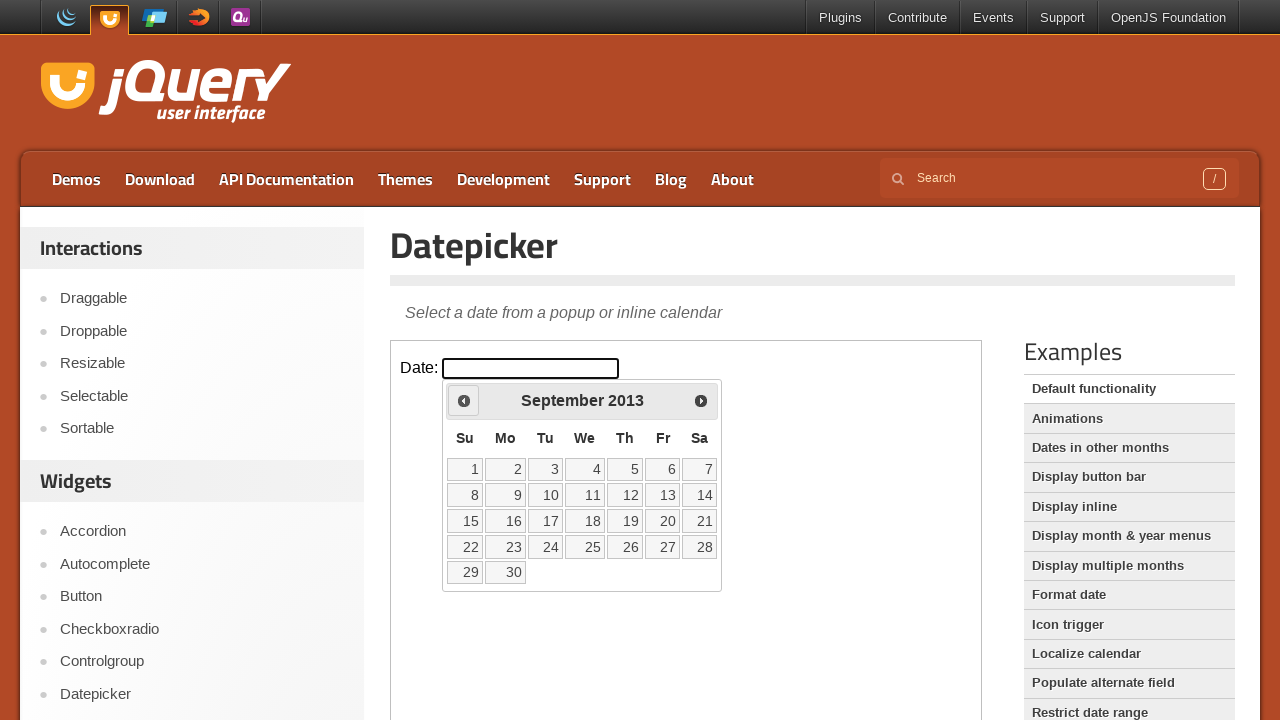

Clicked previous button to navigate years (currently at 2013) at (464, 400) on iframe.demo-frame >> internal:control=enter-frame >> .ui-datepicker-prev
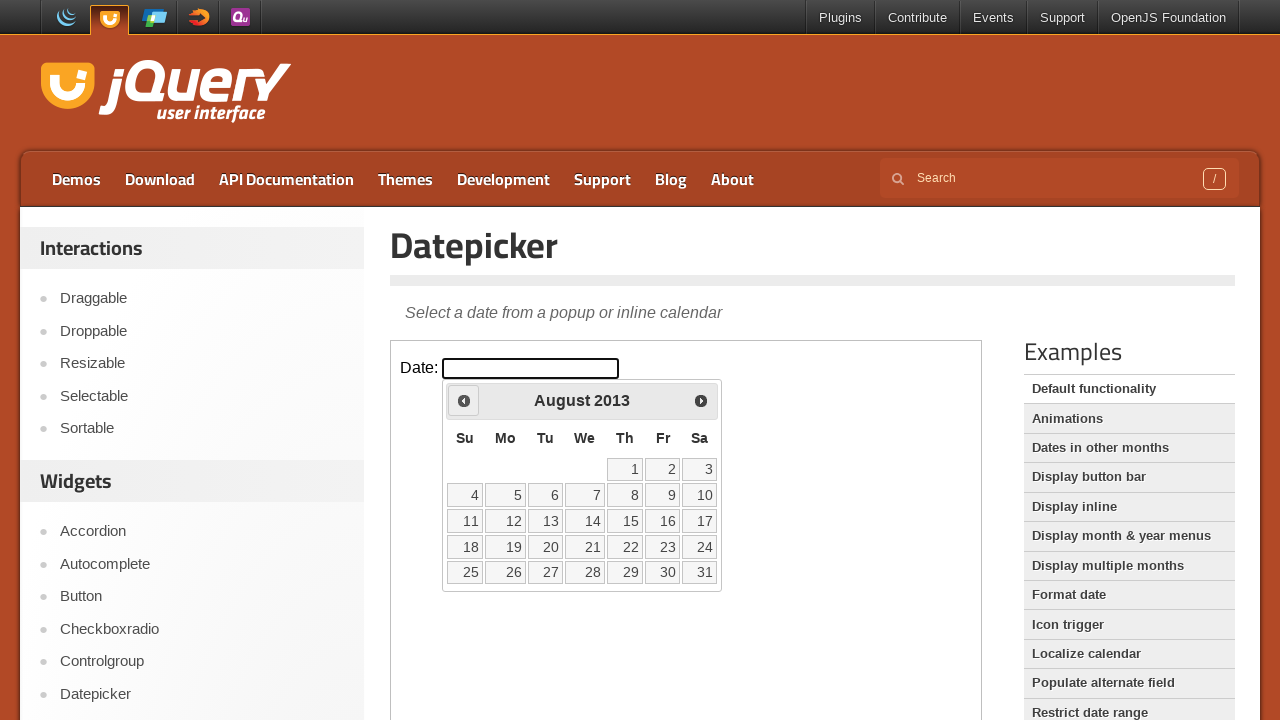

Waited 100ms for year navigation
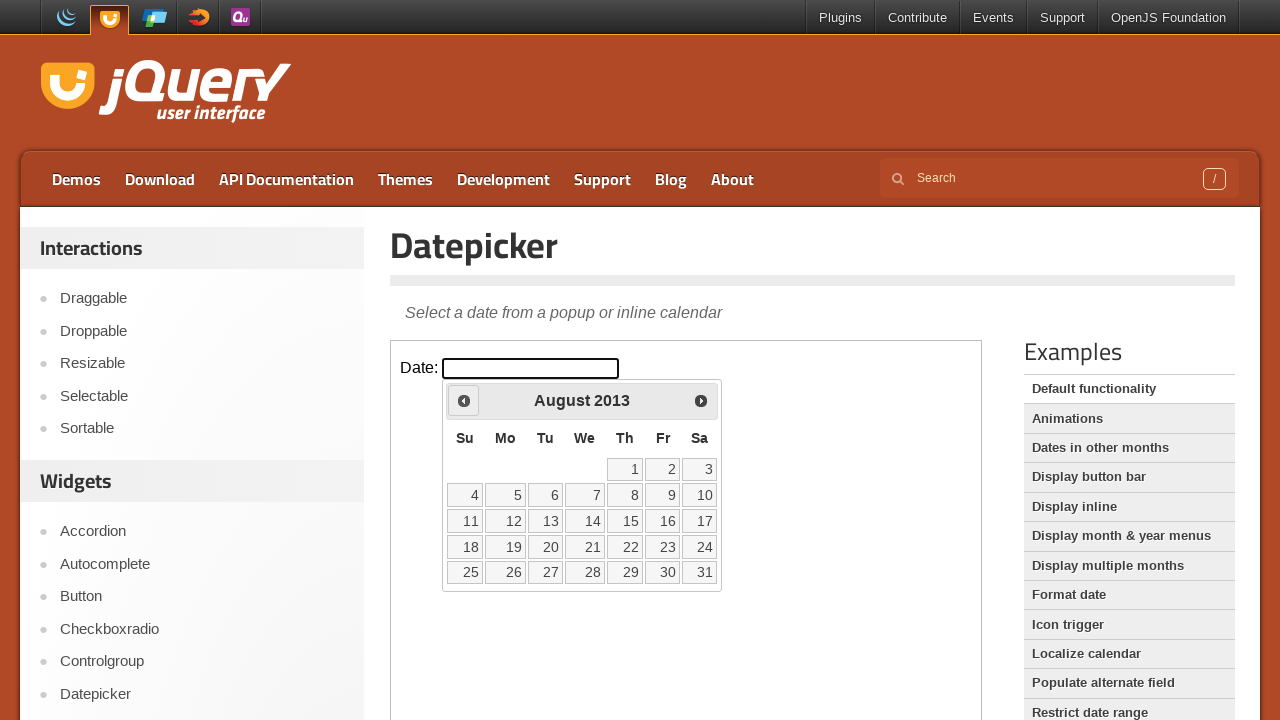

Clicked previous button to navigate years (currently at 2013) at (464, 400) on iframe.demo-frame >> internal:control=enter-frame >> .ui-datepicker-prev
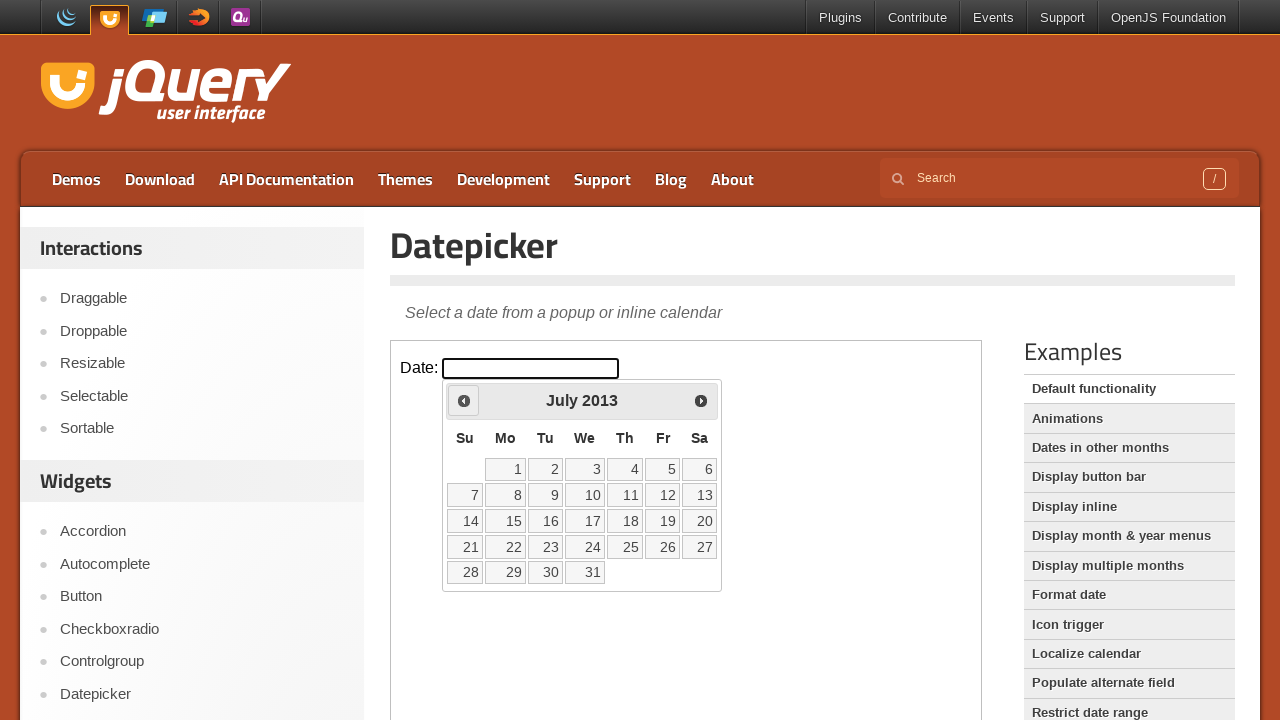

Waited 100ms for year navigation
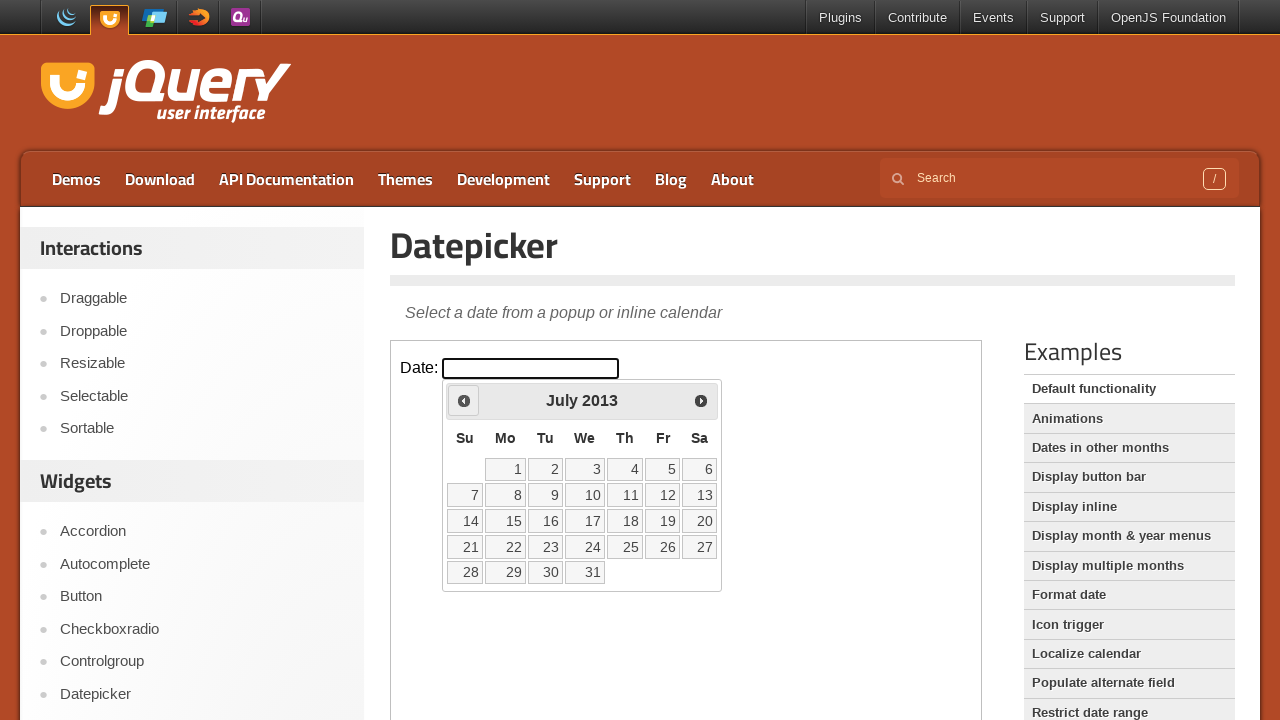

Clicked previous button to navigate years (currently at 2013) at (464, 400) on iframe.demo-frame >> internal:control=enter-frame >> .ui-datepicker-prev
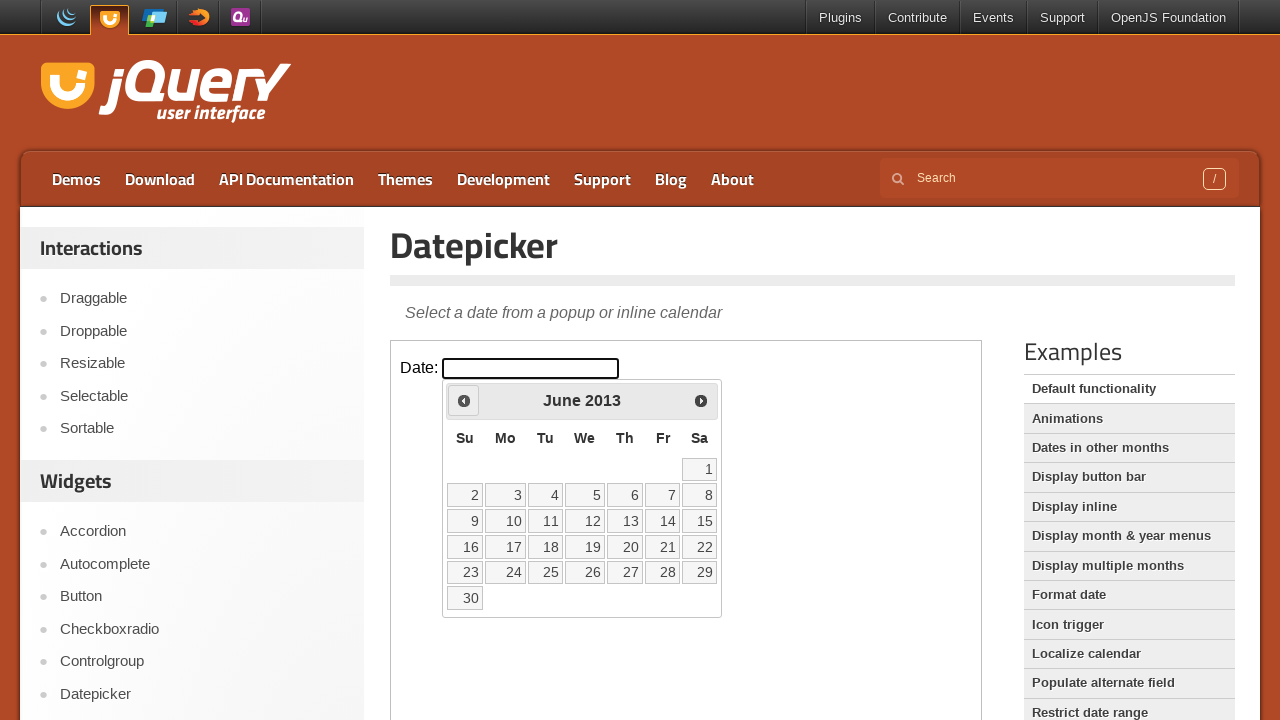

Waited 100ms for year navigation
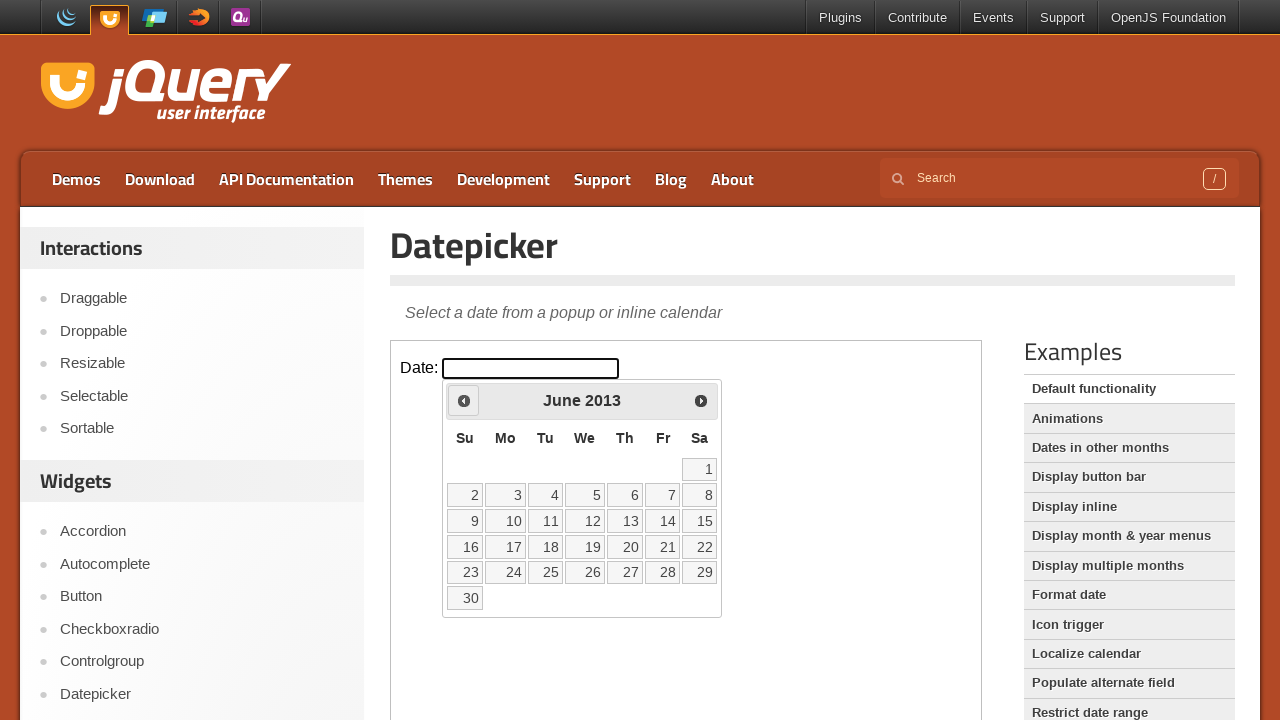

Clicked previous button to navigate years (currently at 2013) at (464, 400) on iframe.demo-frame >> internal:control=enter-frame >> .ui-datepicker-prev
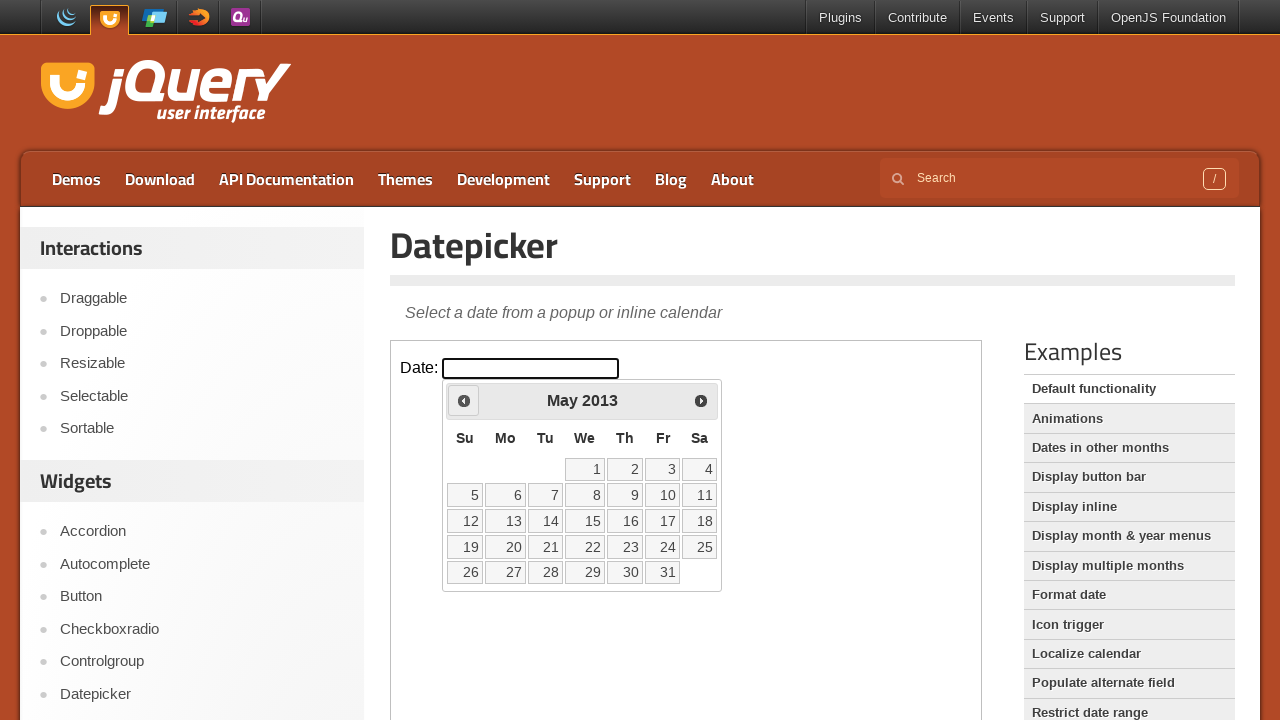

Waited 100ms for year navigation
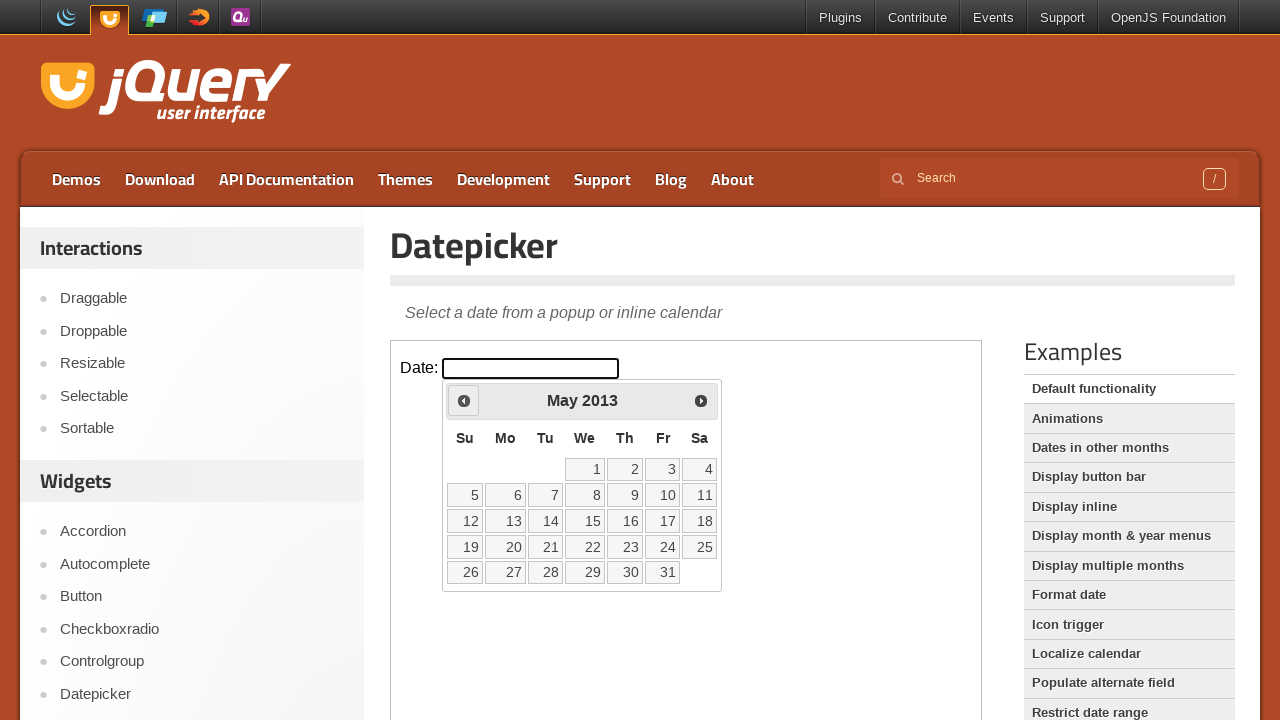

Clicked previous button to navigate years (currently at 2013) at (464, 400) on iframe.demo-frame >> internal:control=enter-frame >> .ui-datepicker-prev
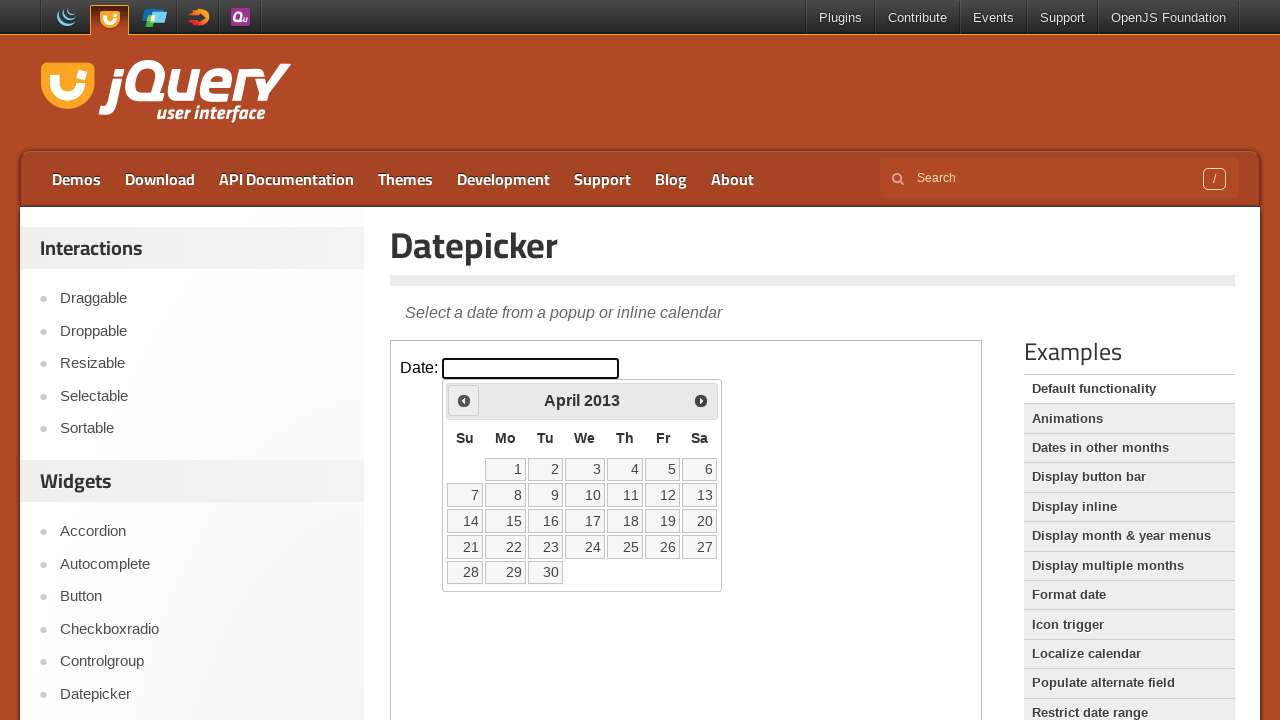

Waited 100ms for year navigation
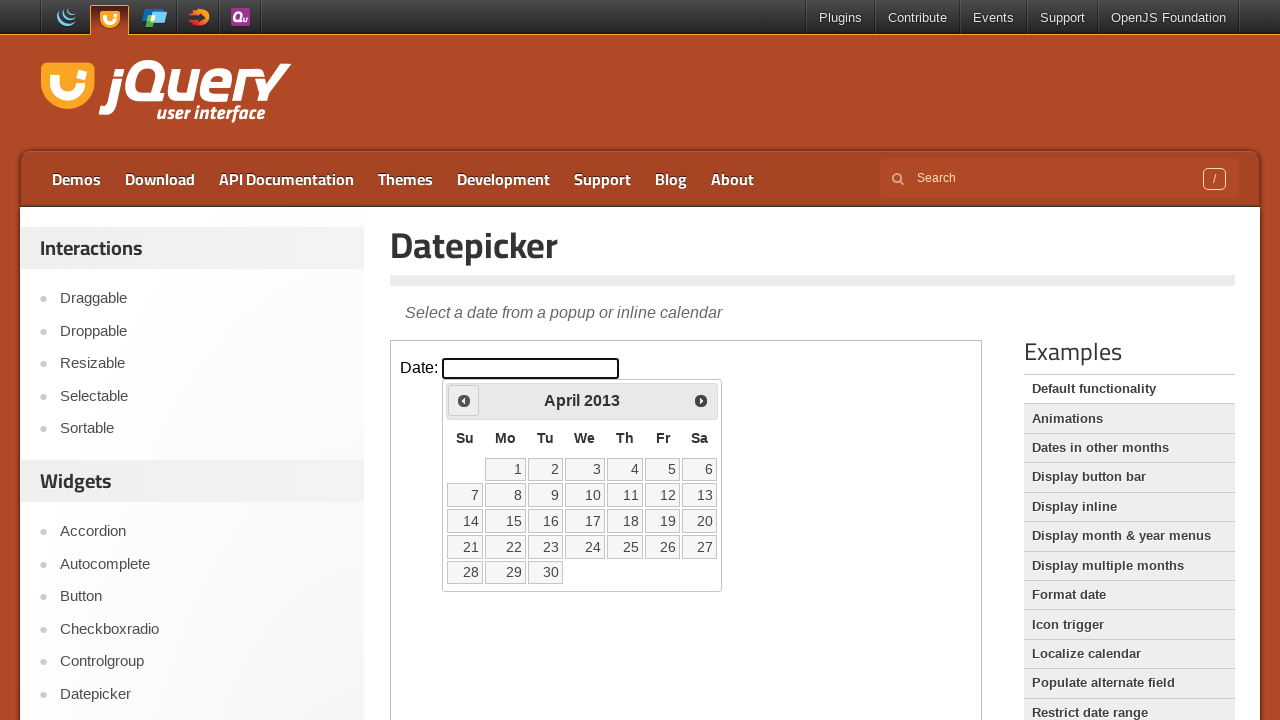

Clicked previous button to navigate years (currently at 2013) at (464, 400) on iframe.demo-frame >> internal:control=enter-frame >> .ui-datepicker-prev
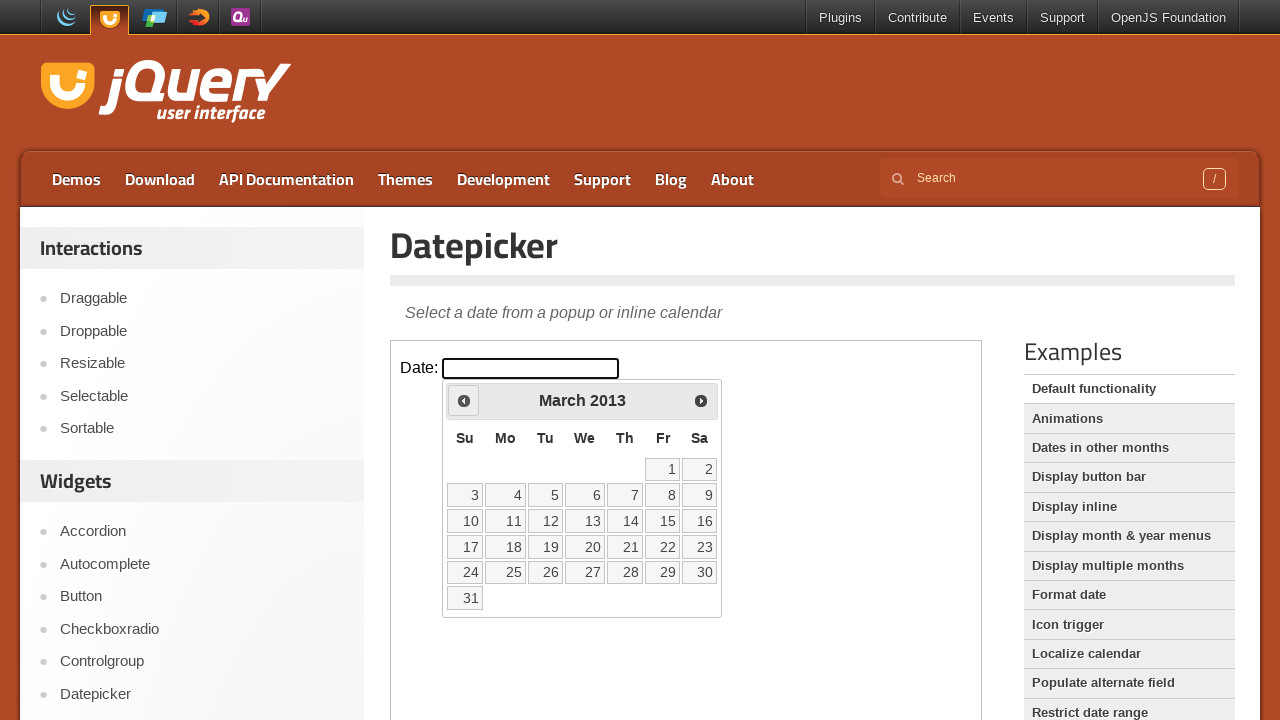

Waited 100ms for year navigation
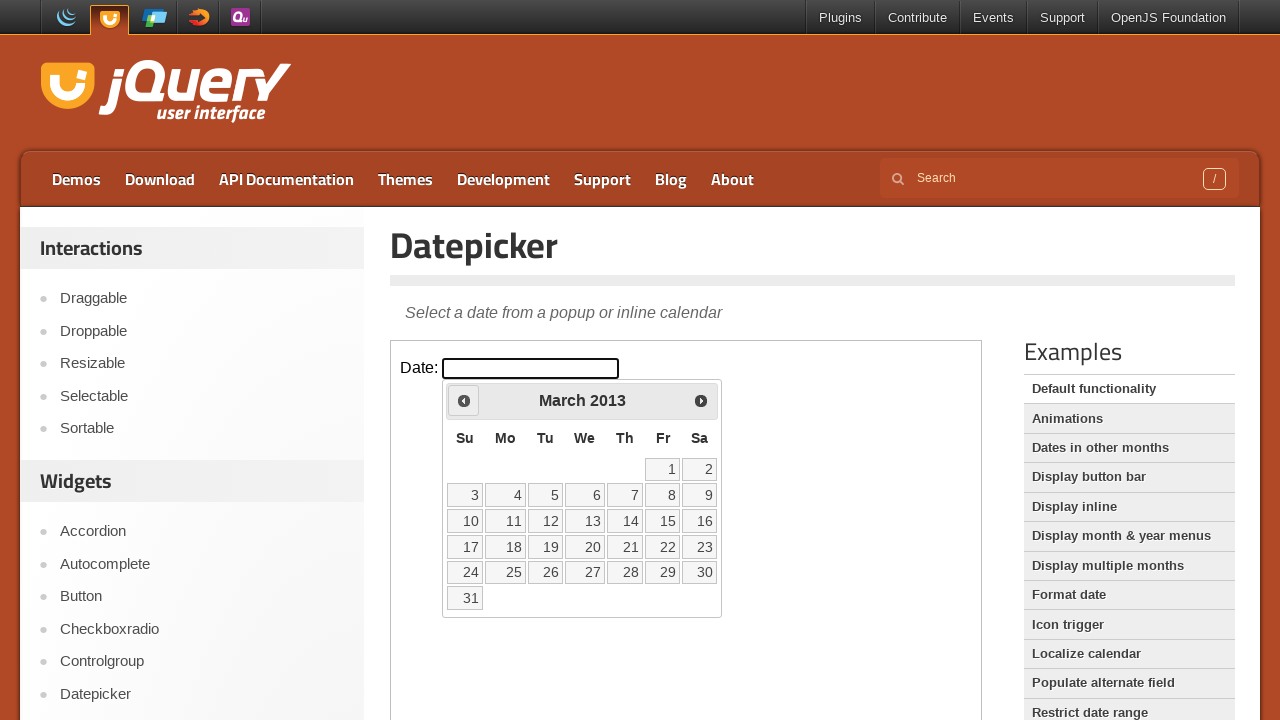

Clicked previous button to navigate years (currently at 2013) at (464, 400) on iframe.demo-frame >> internal:control=enter-frame >> .ui-datepicker-prev
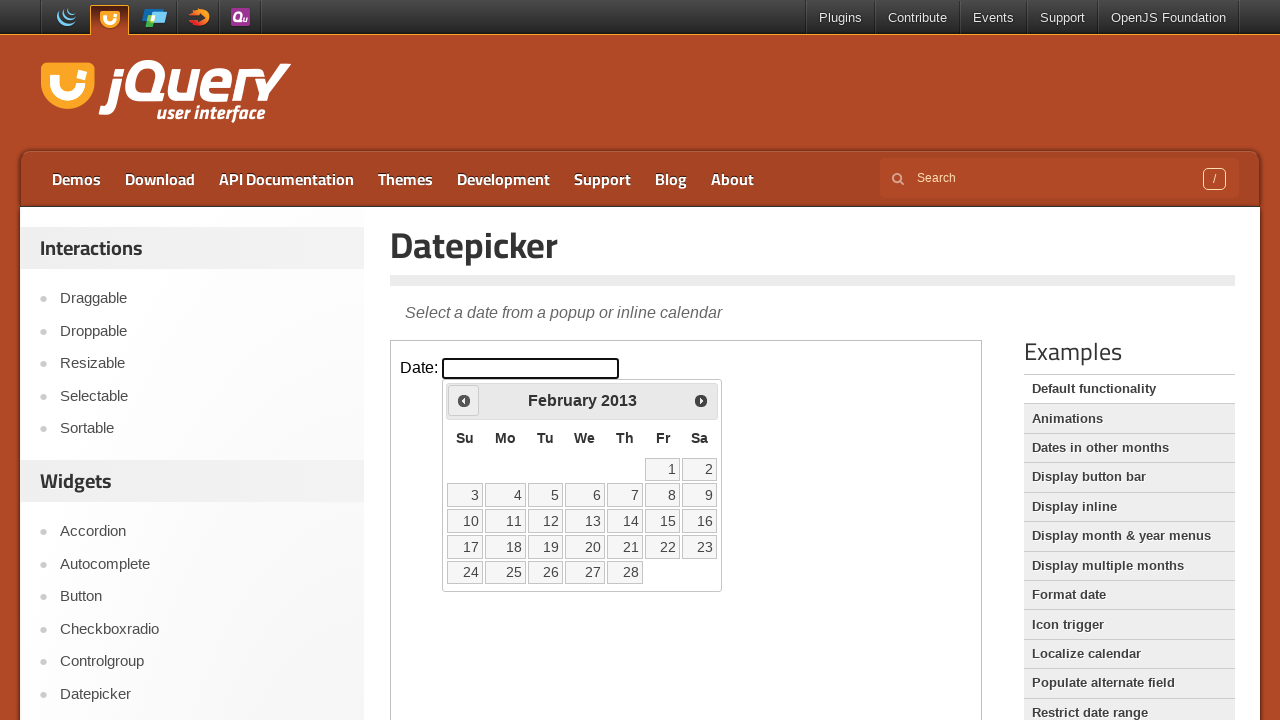

Waited 100ms for year navigation
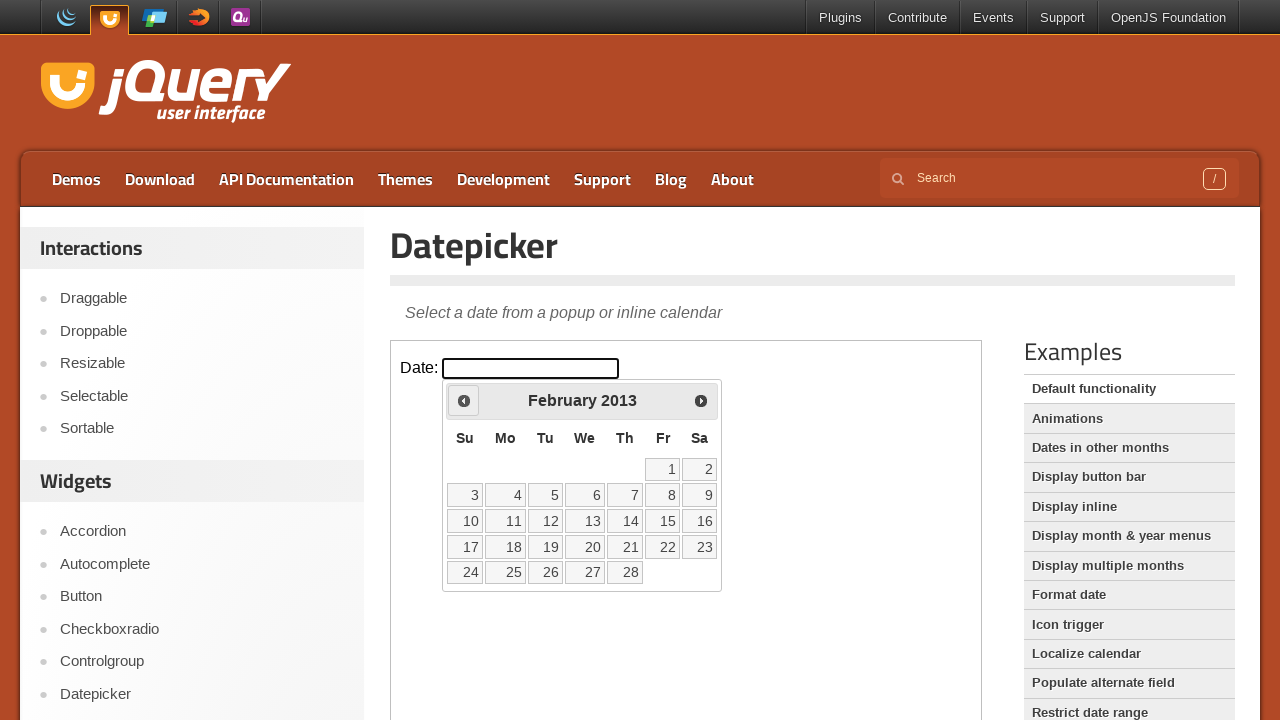

Clicked previous button to navigate years (currently at 2013) at (464, 400) on iframe.demo-frame >> internal:control=enter-frame >> .ui-datepicker-prev
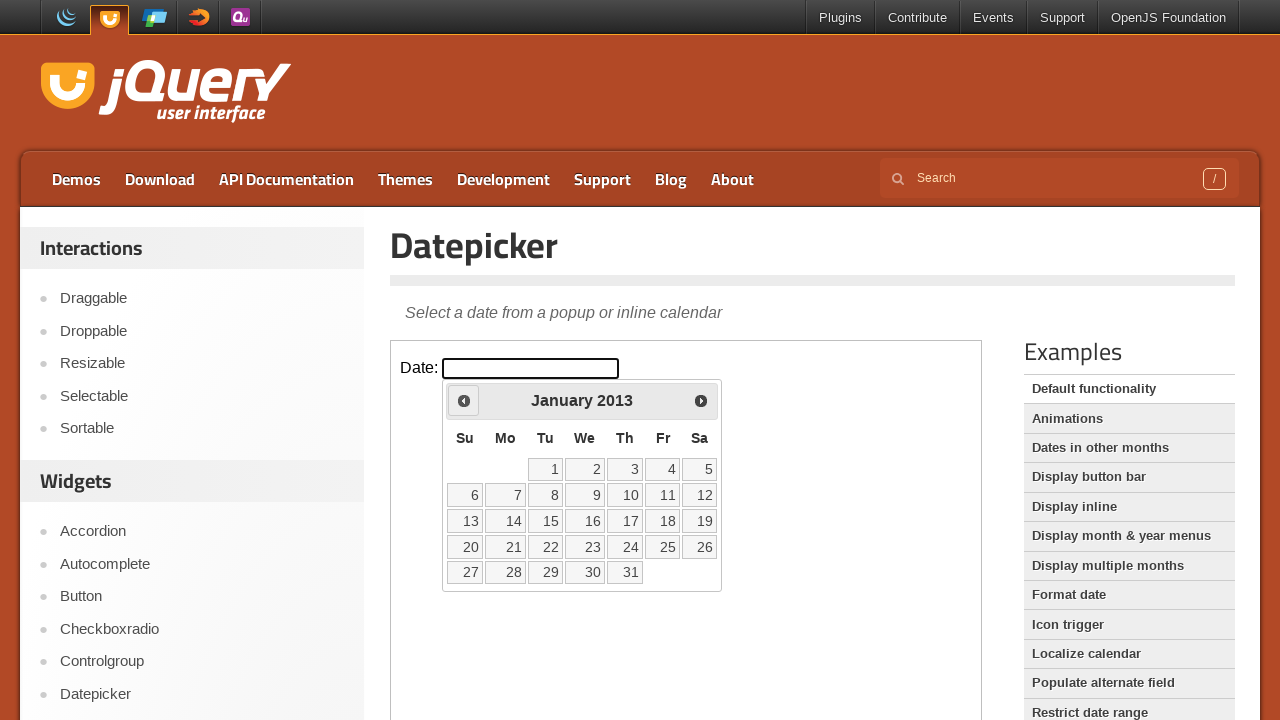

Waited 100ms for year navigation
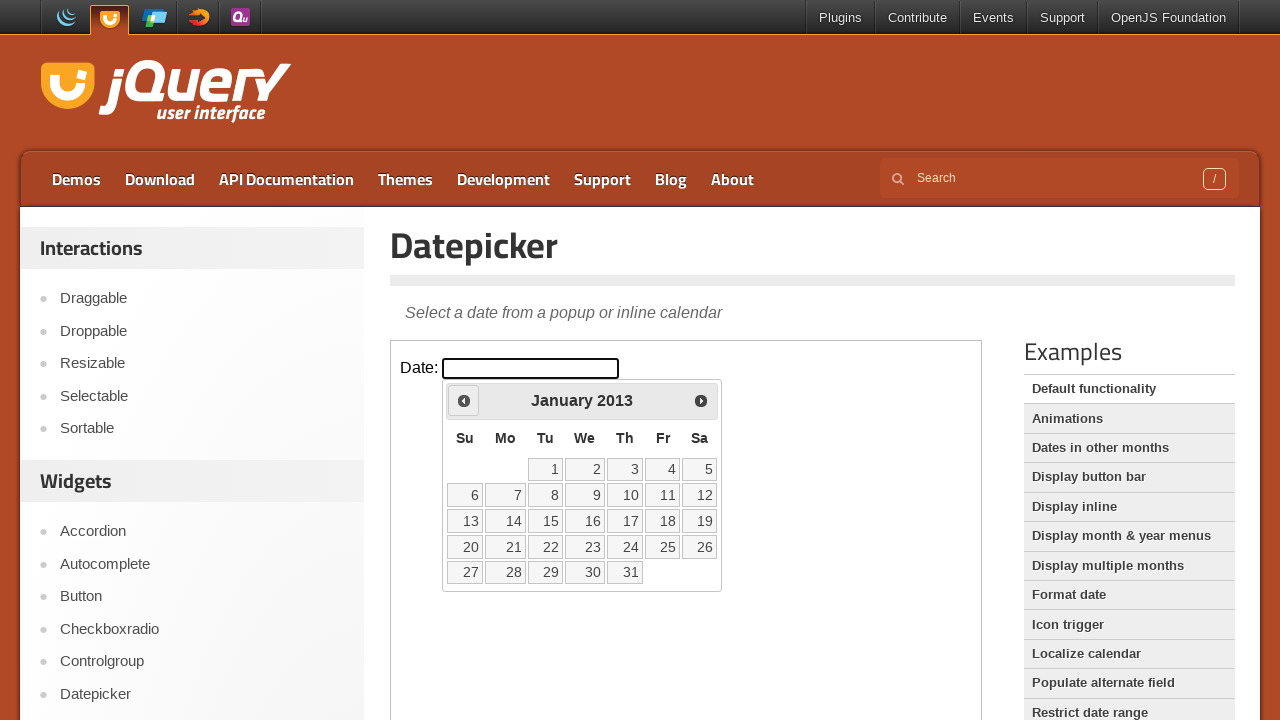

Clicked previous button to navigate years (currently at 2013) at (464, 400) on iframe.demo-frame >> internal:control=enter-frame >> .ui-datepicker-prev
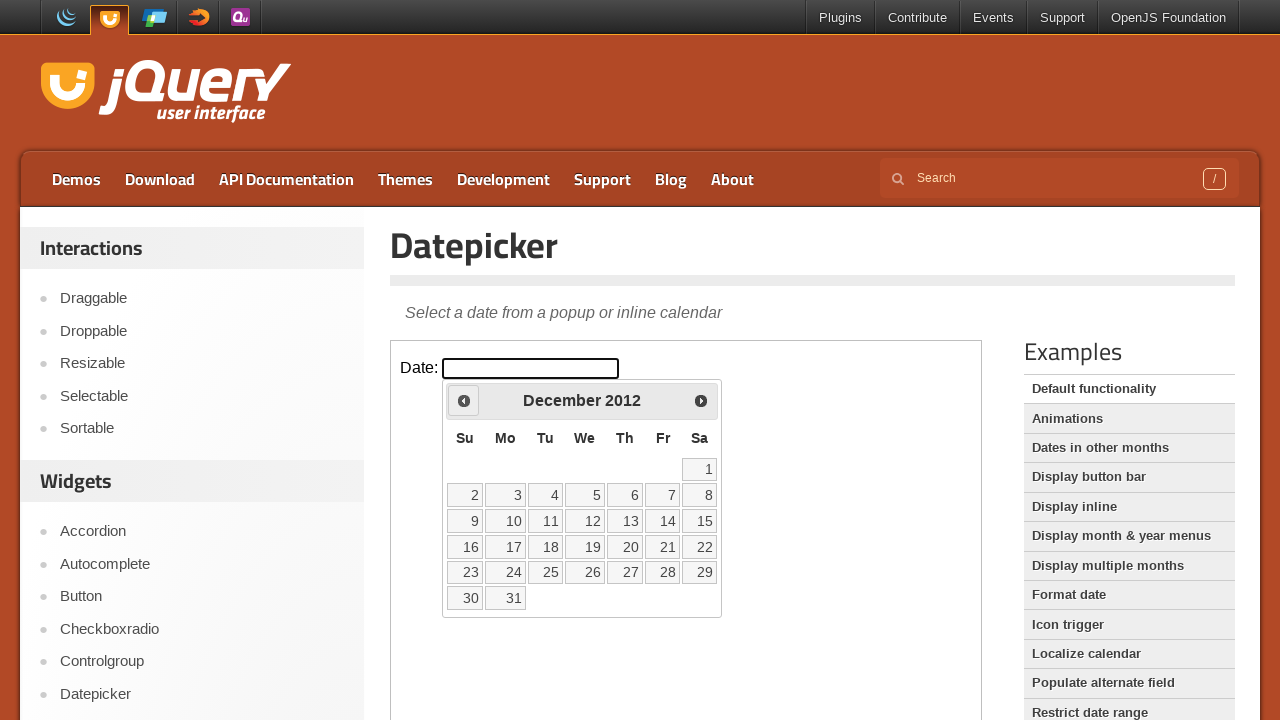

Waited 100ms for year navigation
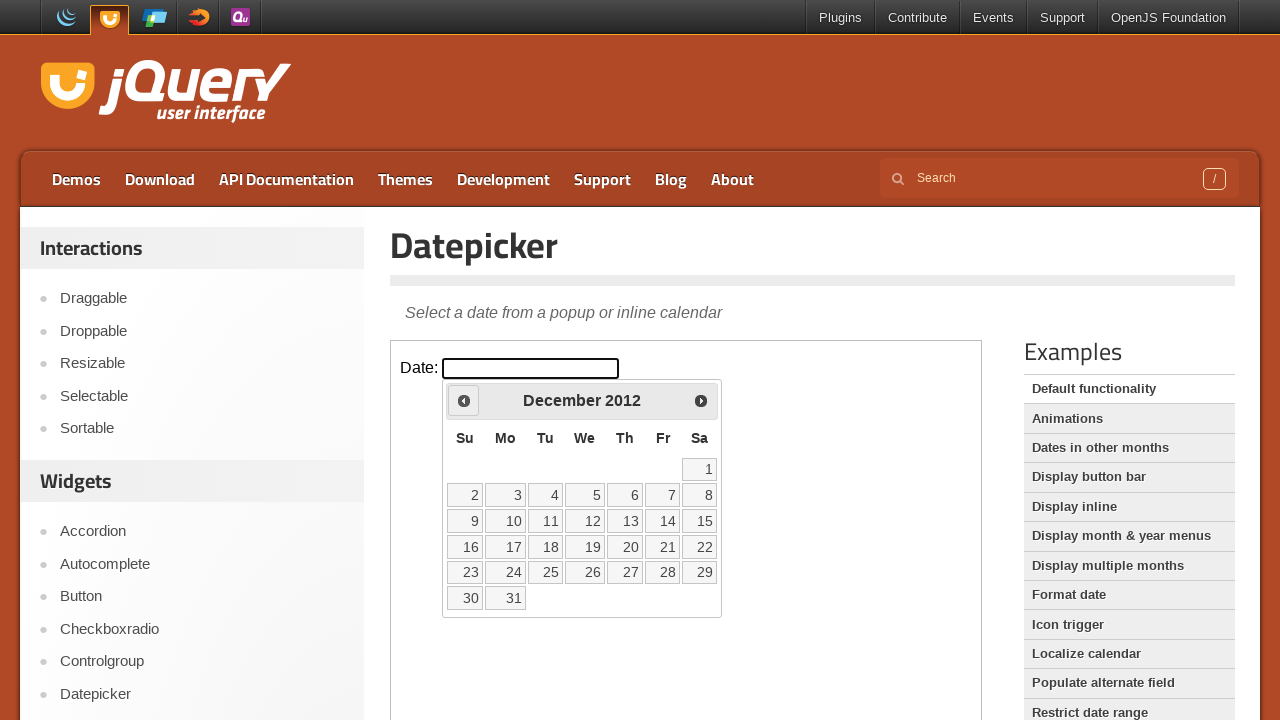

Clicked previous button to navigate years (currently at 2012) at (464, 400) on iframe.demo-frame >> internal:control=enter-frame >> .ui-datepicker-prev
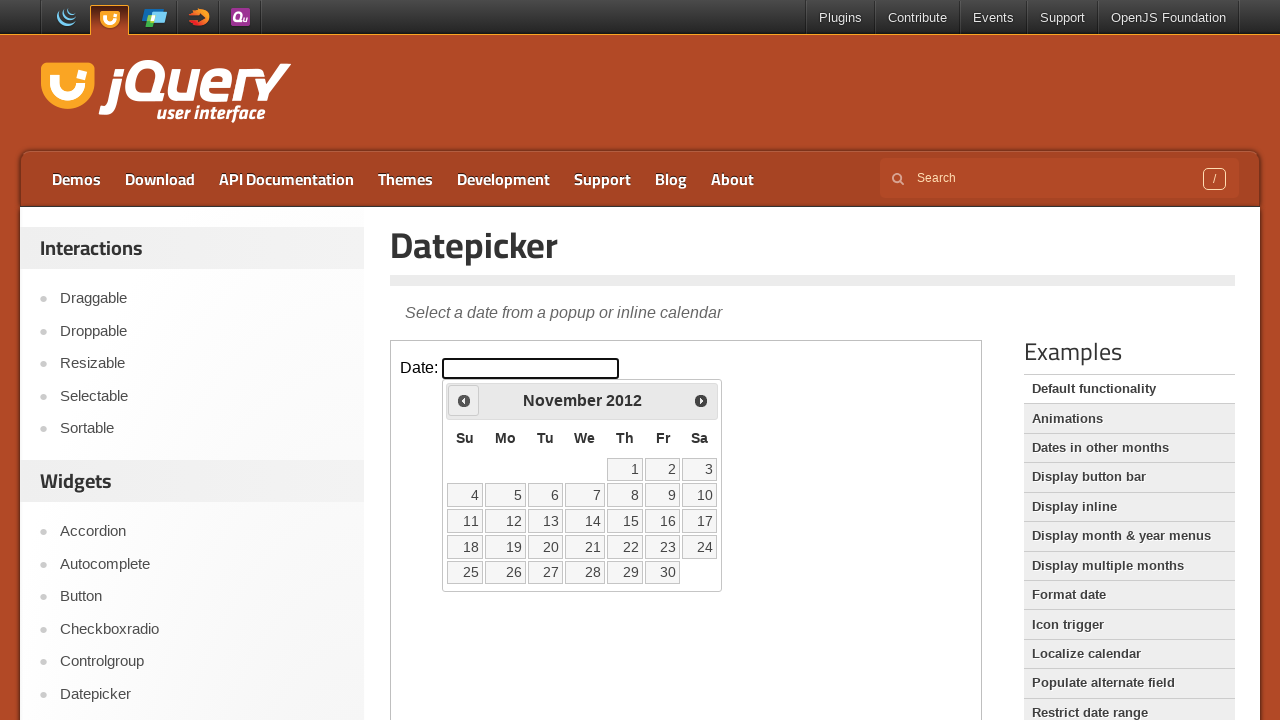

Waited 100ms for year navigation
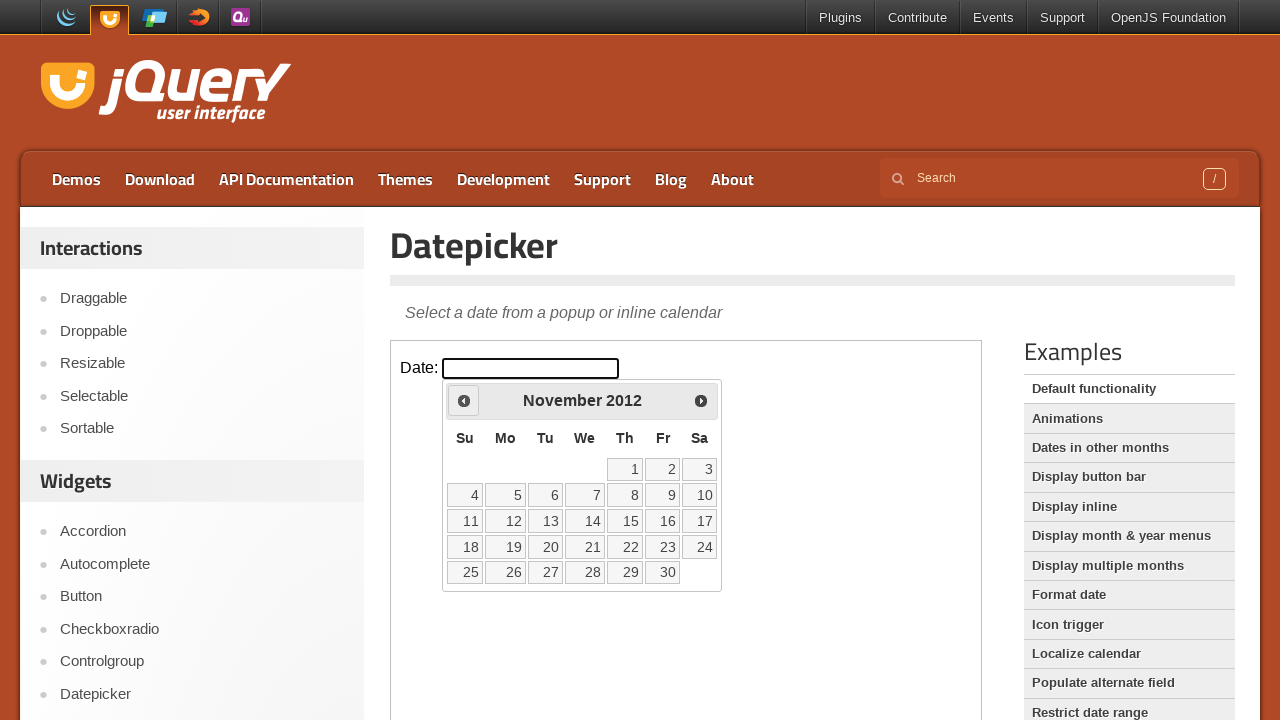

Clicked previous button to navigate years (currently at 2012) at (464, 400) on iframe.demo-frame >> internal:control=enter-frame >> .ui-datepicker-prev
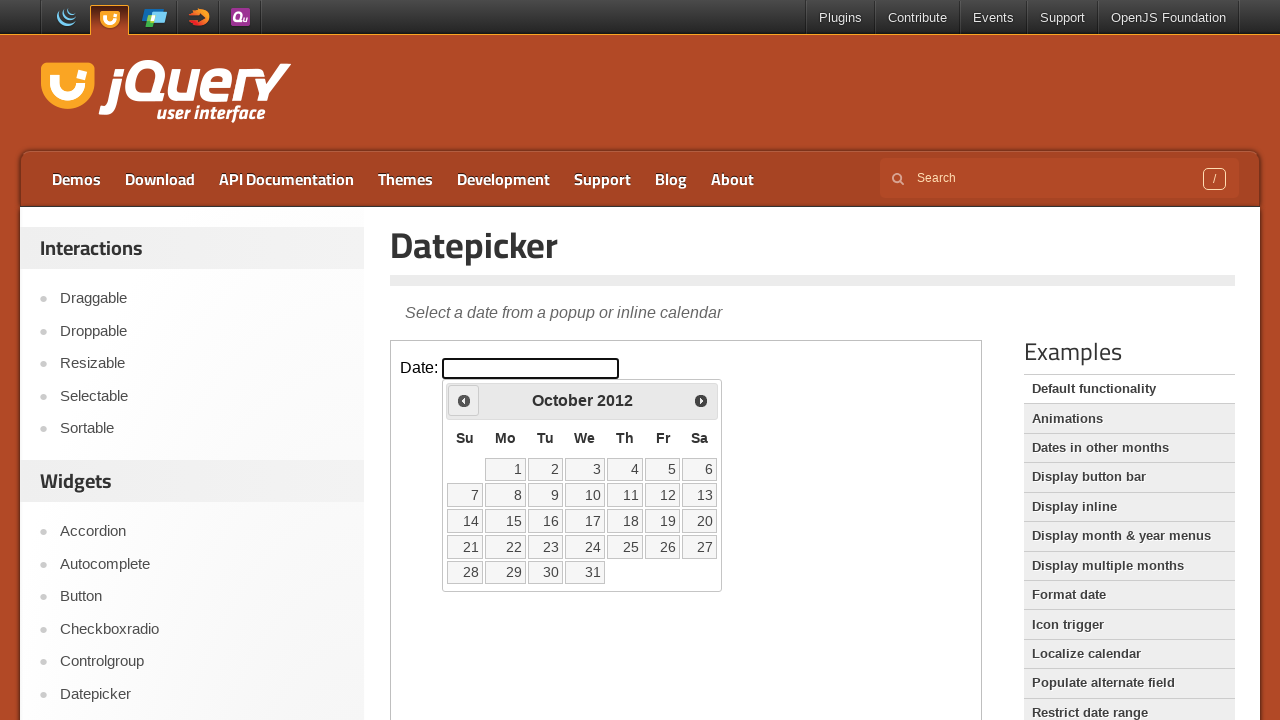

Waited 100ms for year navigation
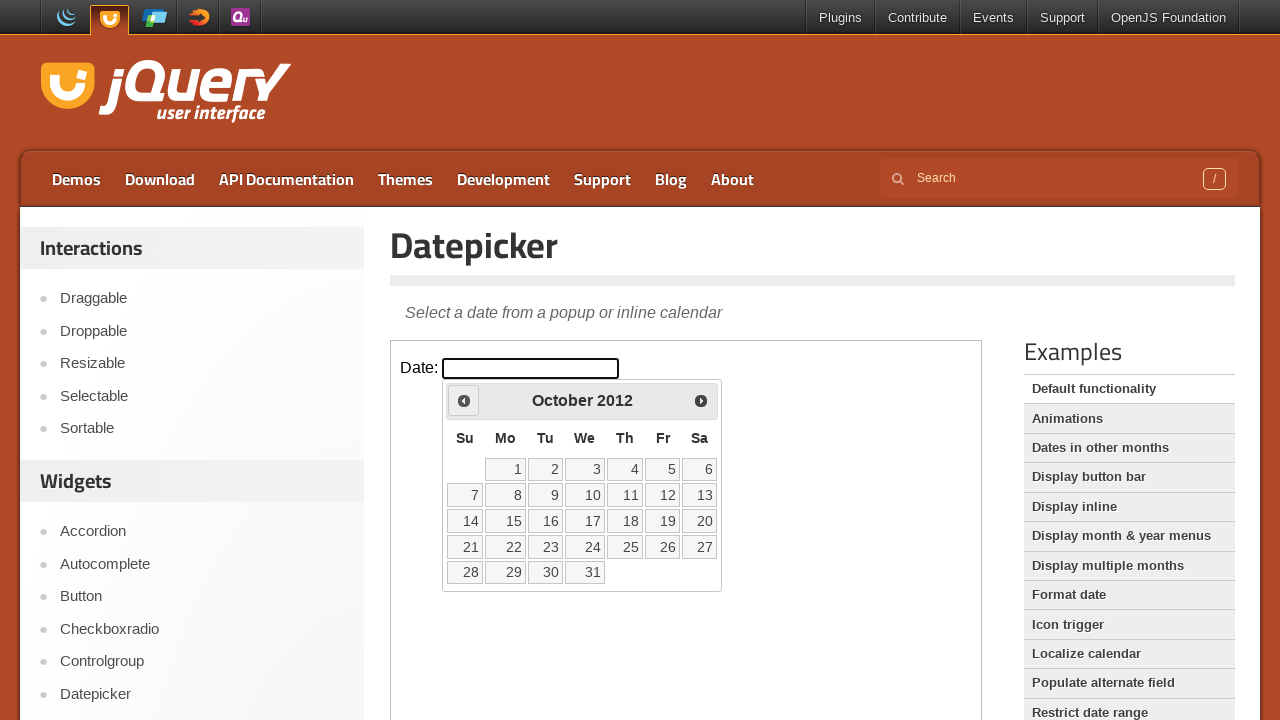

Clicked previous button to navigate years (currently at 2012) at (464, 400) on iframe.demo-frame >> internal:control=enter-frame >> .ui-datepicker-prev
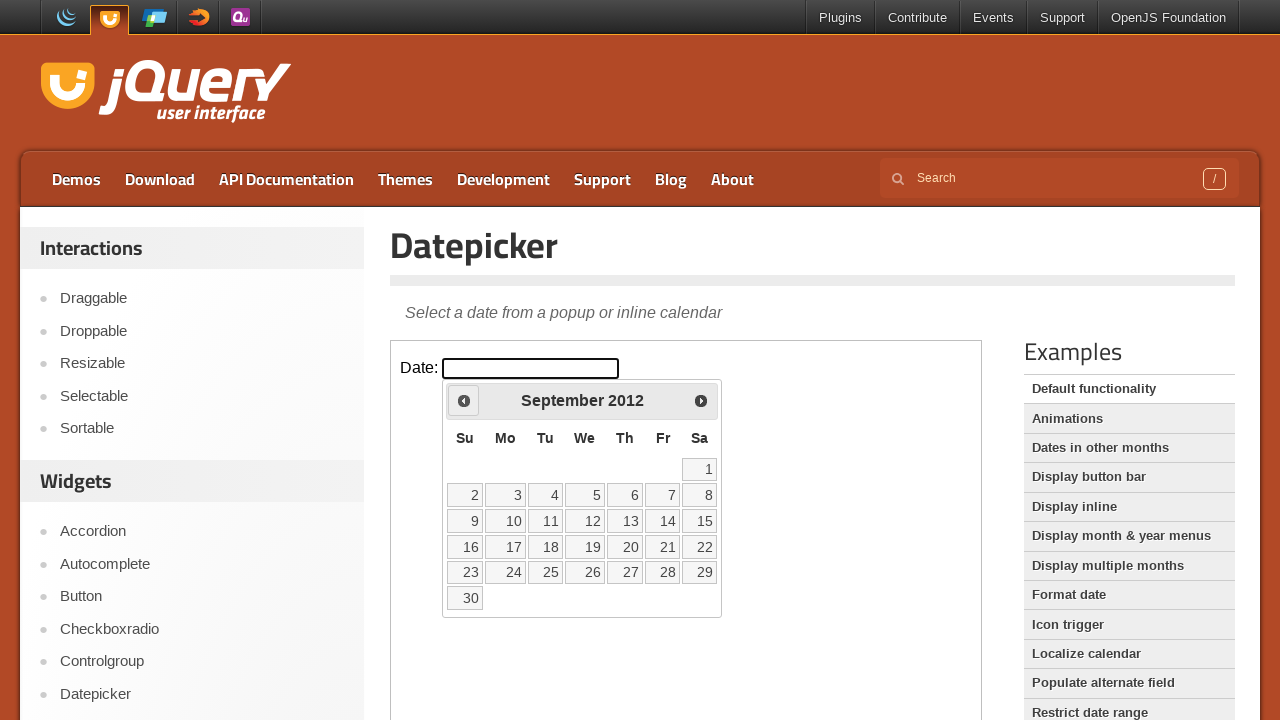

Waited 100ms for year navigation
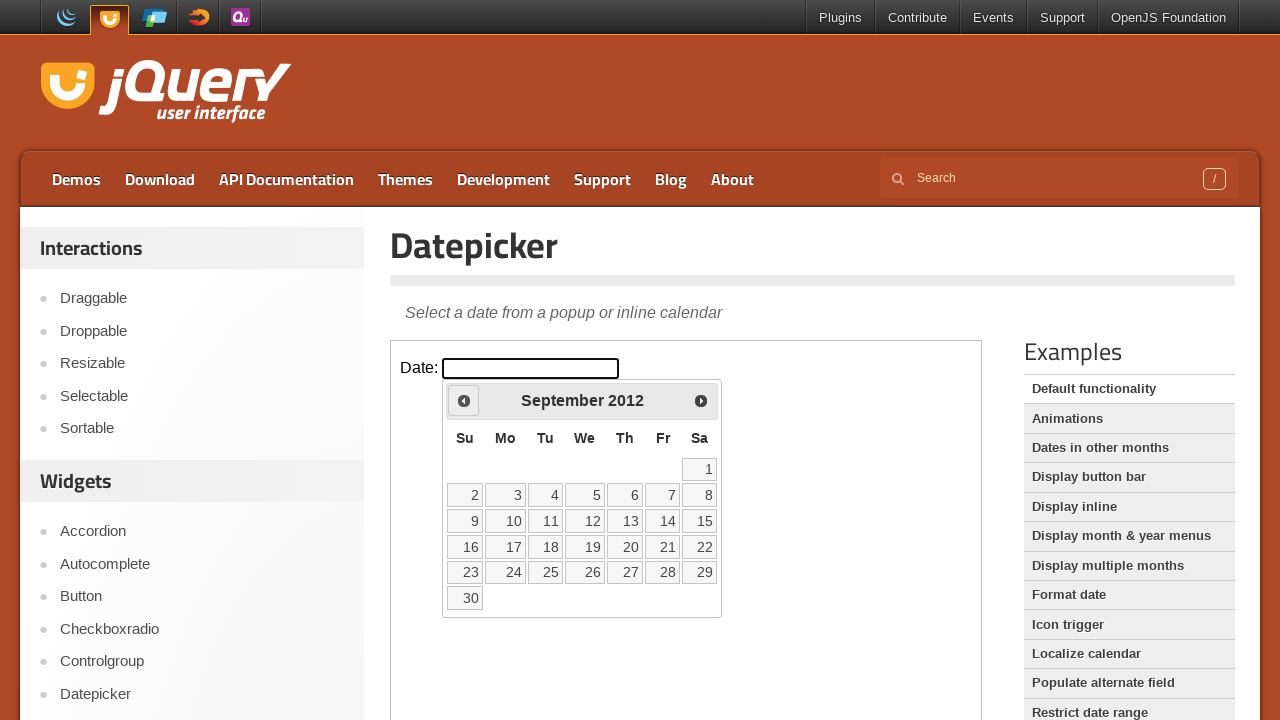

Clicked previous button to navigate years (currently at 2012) at (464, 400) on iframe.demo-frame >> internal:control=enter-frame >> .ui-datepicker-prev
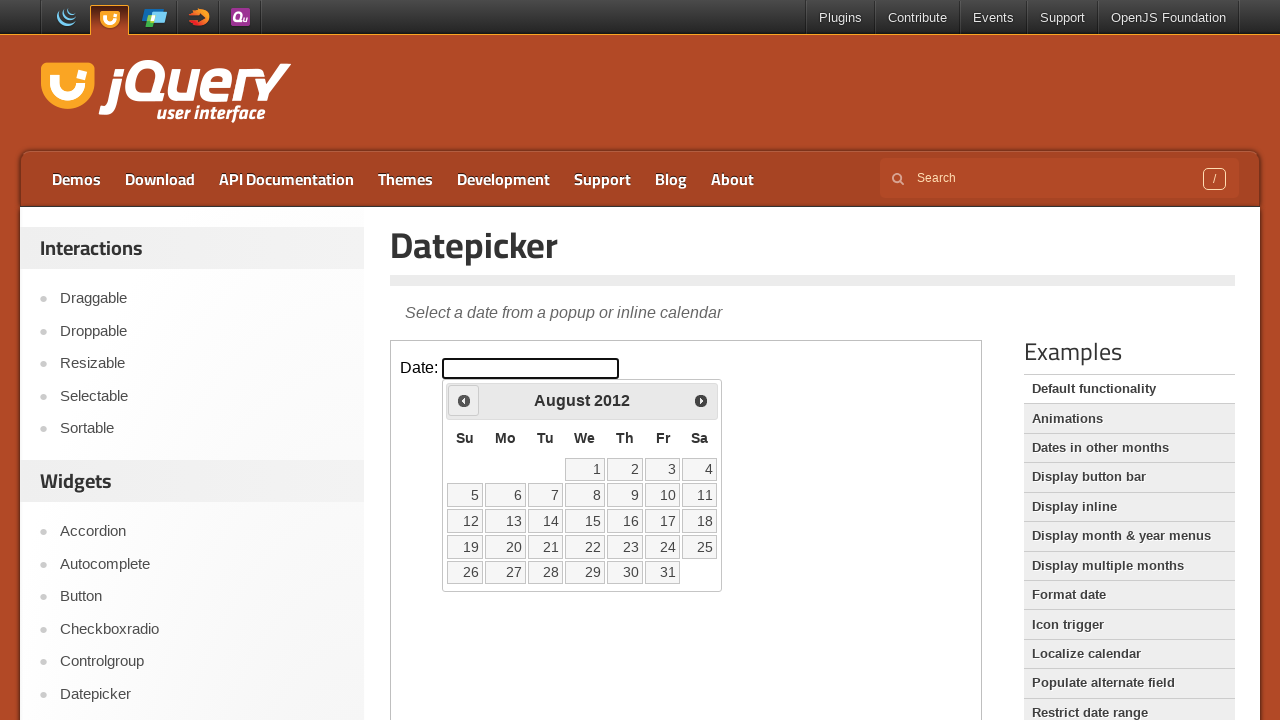

Waited 100ms for year navigation
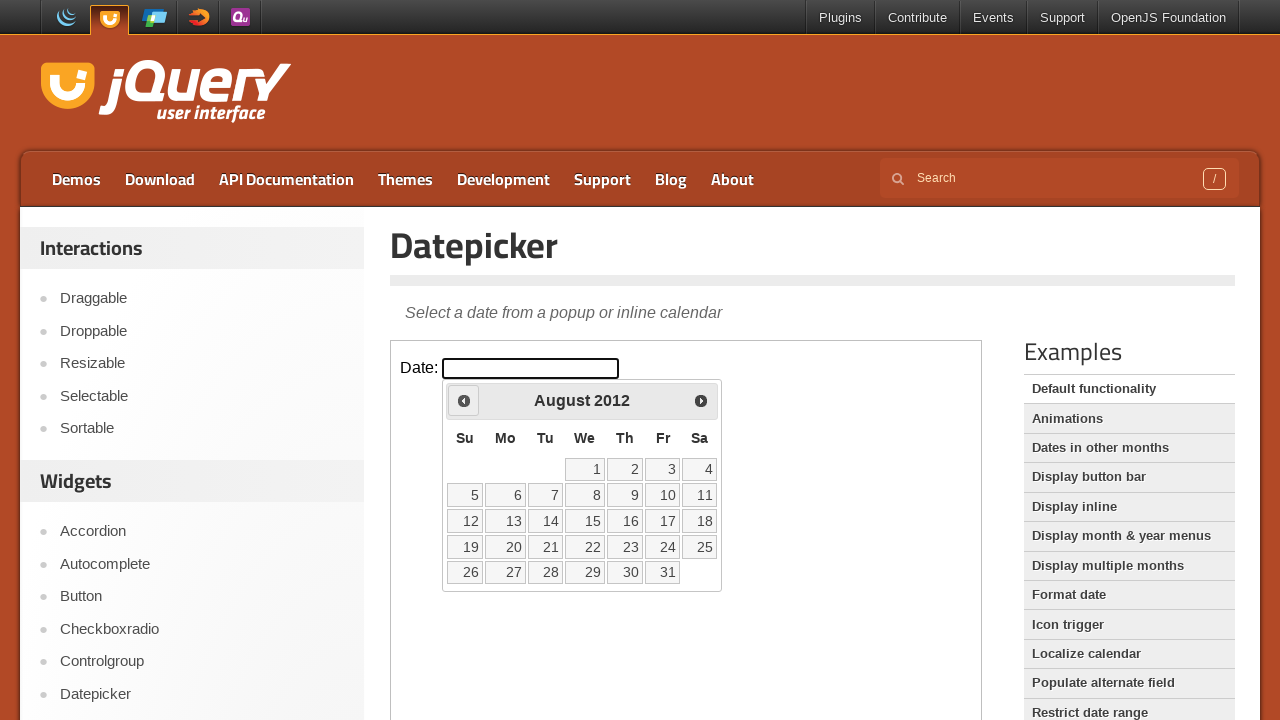

Clicked previous button to navigate years (currently at 2012) at (464, 400) on iframe.demo-frame >> internal:control=enter-frame >> .ui-datepicker-prev
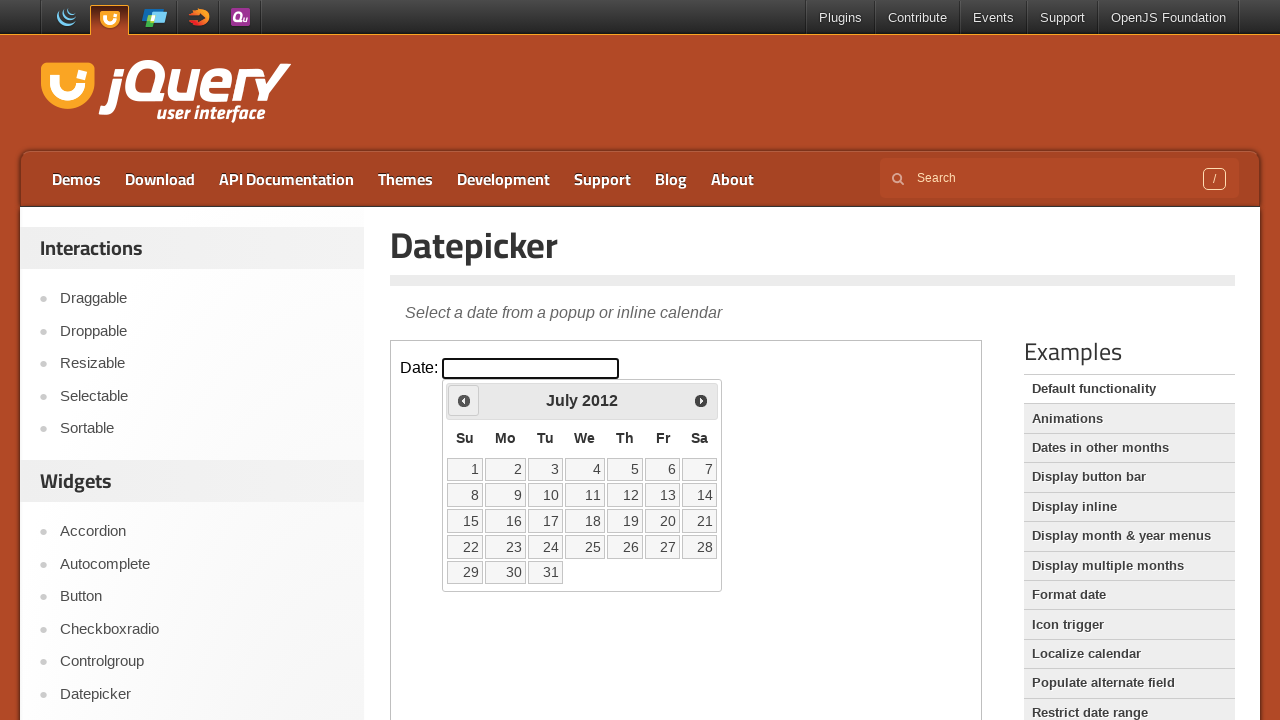

Waited 100ms for year navigation
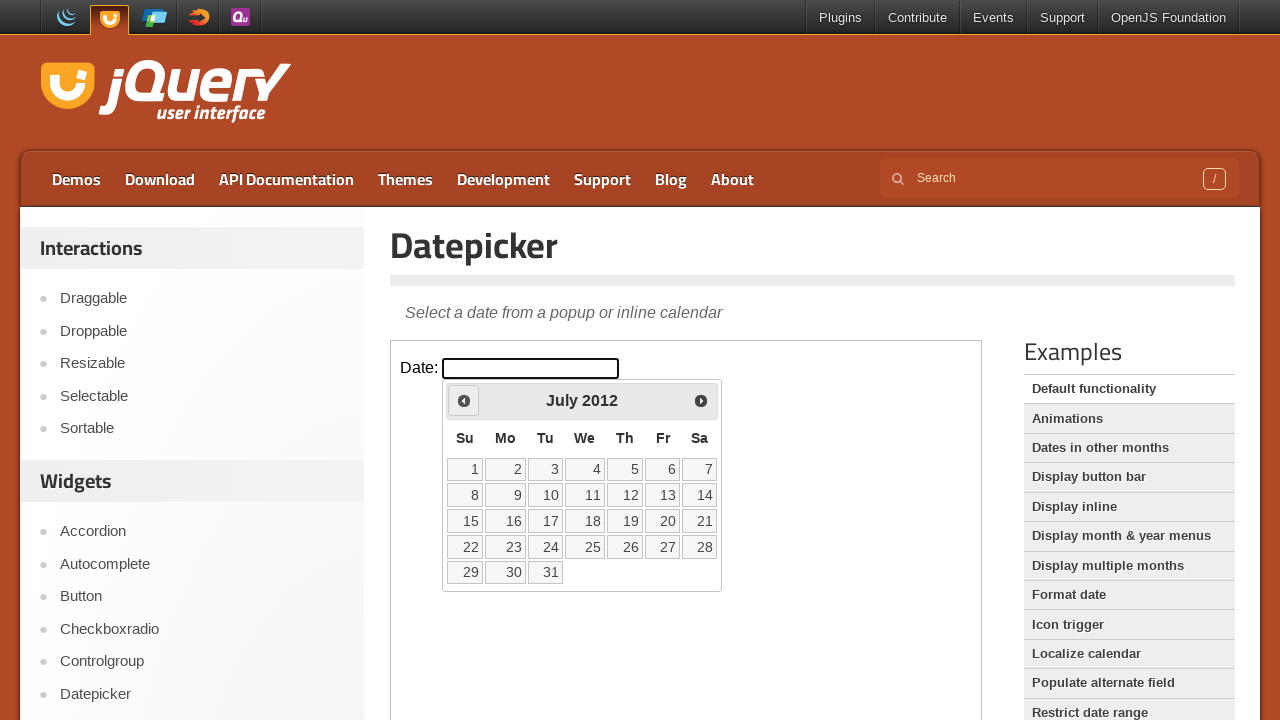

Clicked previous button to navigate years (currently at 2012) at (464, 400) on iframe.demo-frame >> internal:control=enter-frame >> .ui-datepicker-prev
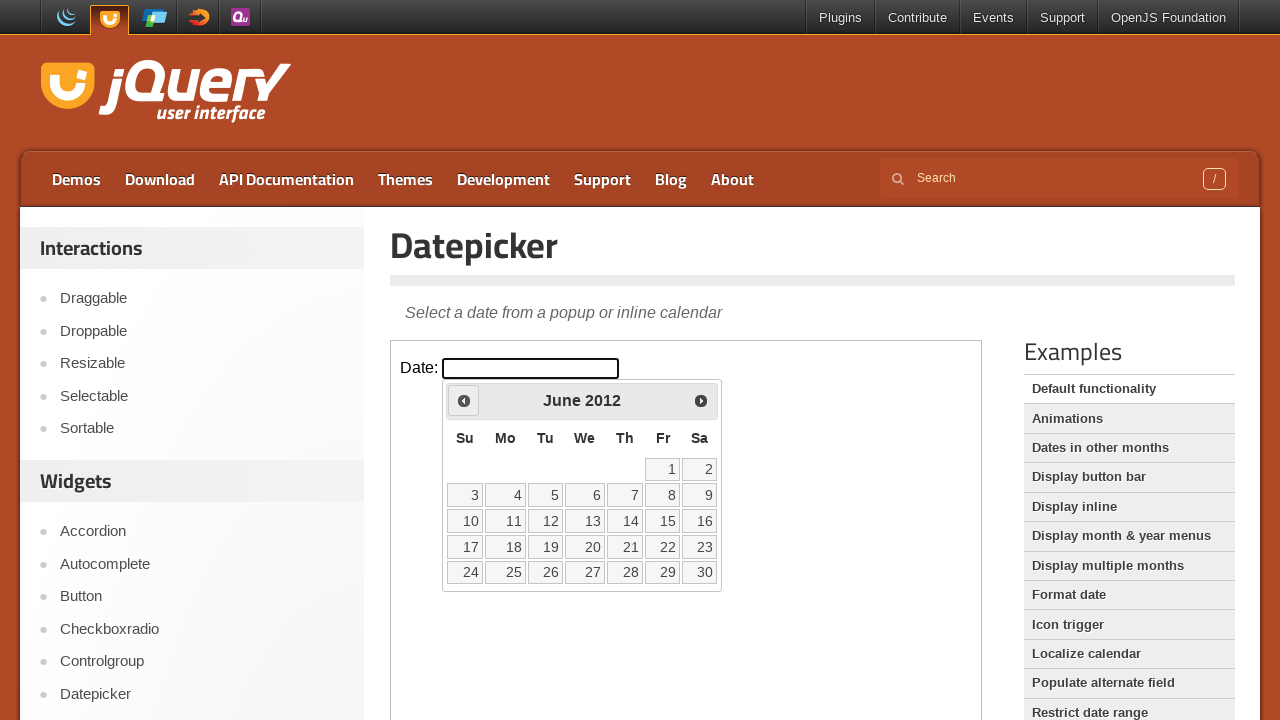

Waited 100ms for year navigation
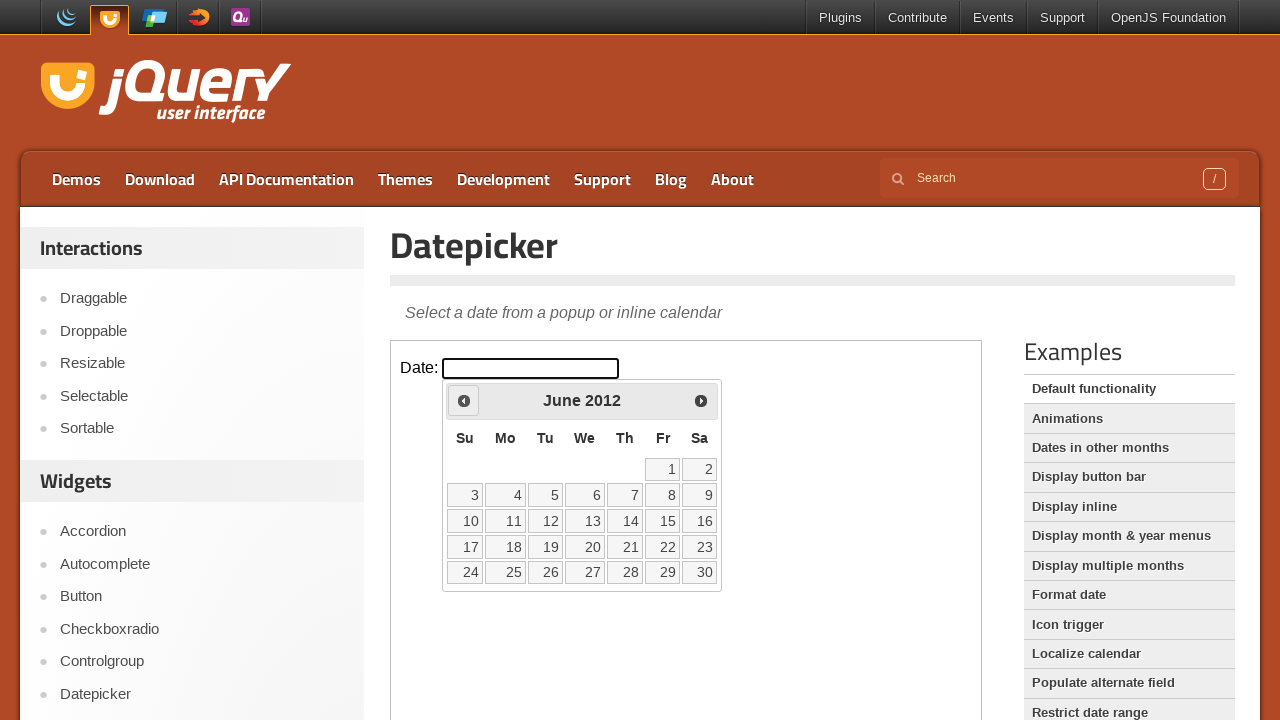

Clicked previous button to navigate years (currently at 2012) at (464, 400) on iframe.demo-frame >> internal:control=enter-frame >> .ui-datepicker-prev
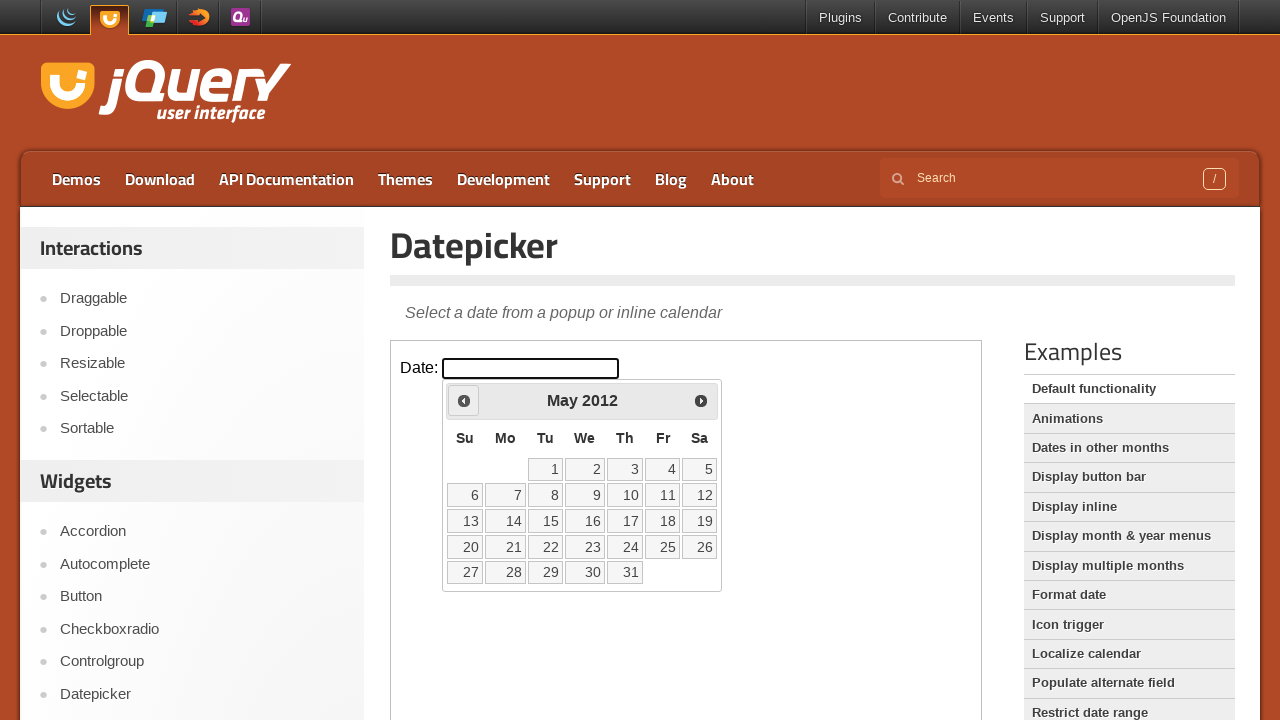

Waited 100ms for year navigation
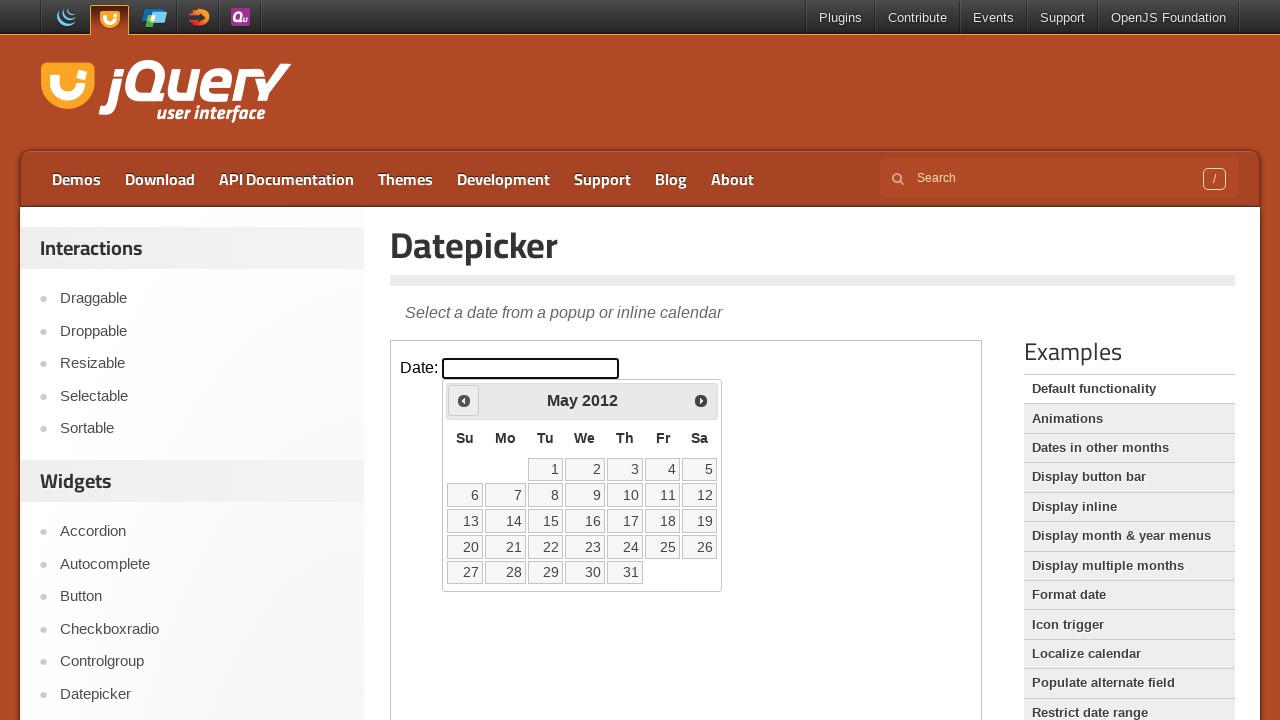

Clicked previous button to navigate years (currently at 2012) at (464, 400) on iframe.demo-frame >> internal:control=enter-frame >> .ui-datepicker-prev
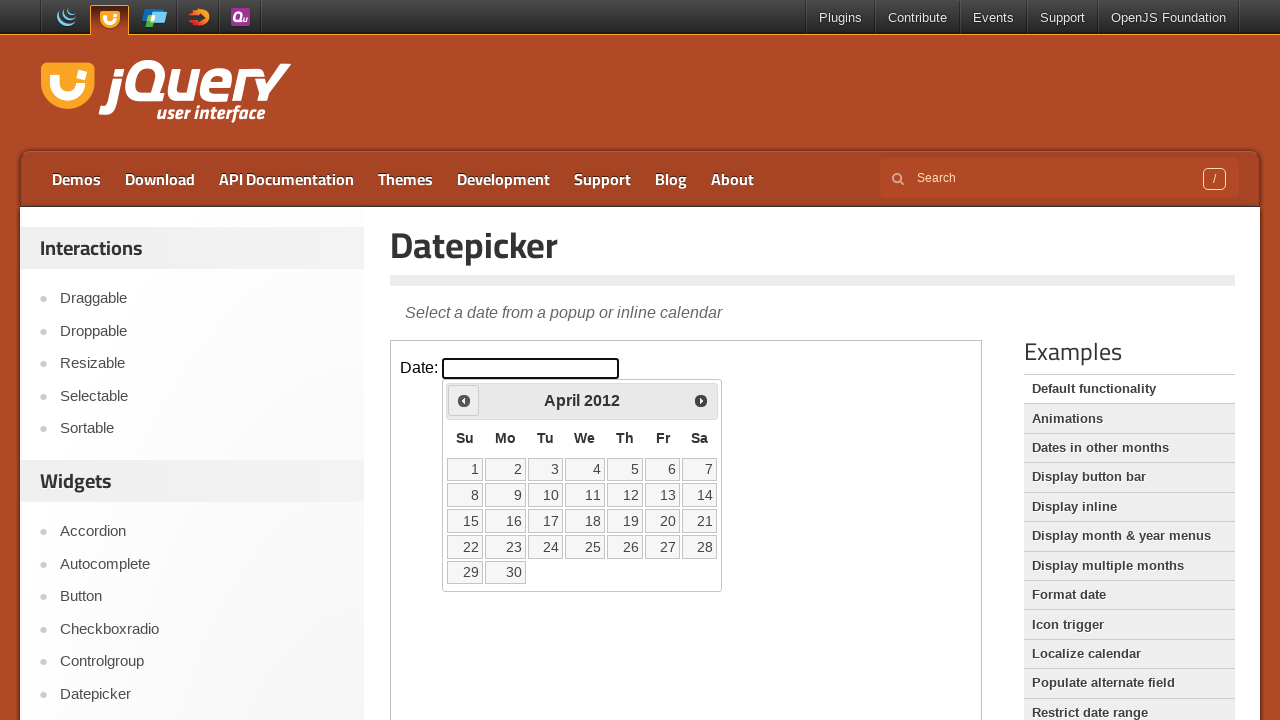

Waited 100ms for year navigation
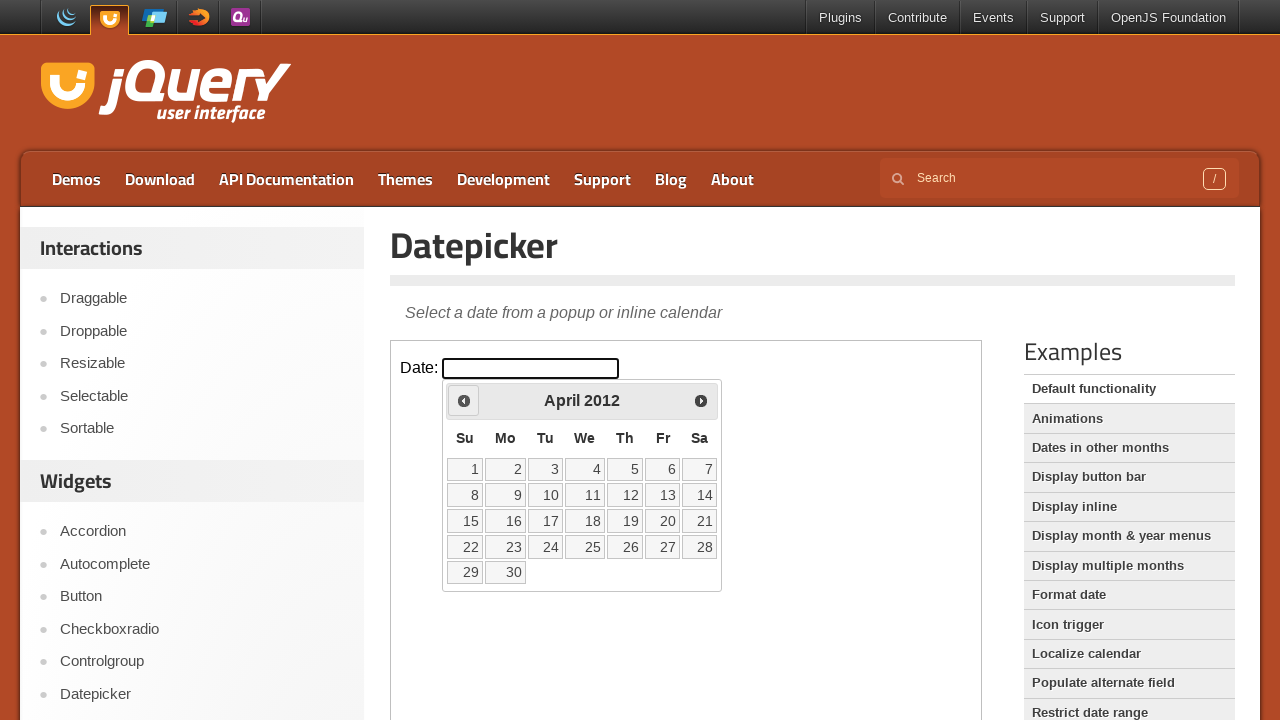

Clicked previous button to navigate years (currently at 2012) at (464, 400) on iframe.demo-frame >> internal:control=enter-frame >> .ui-datepicker-prev
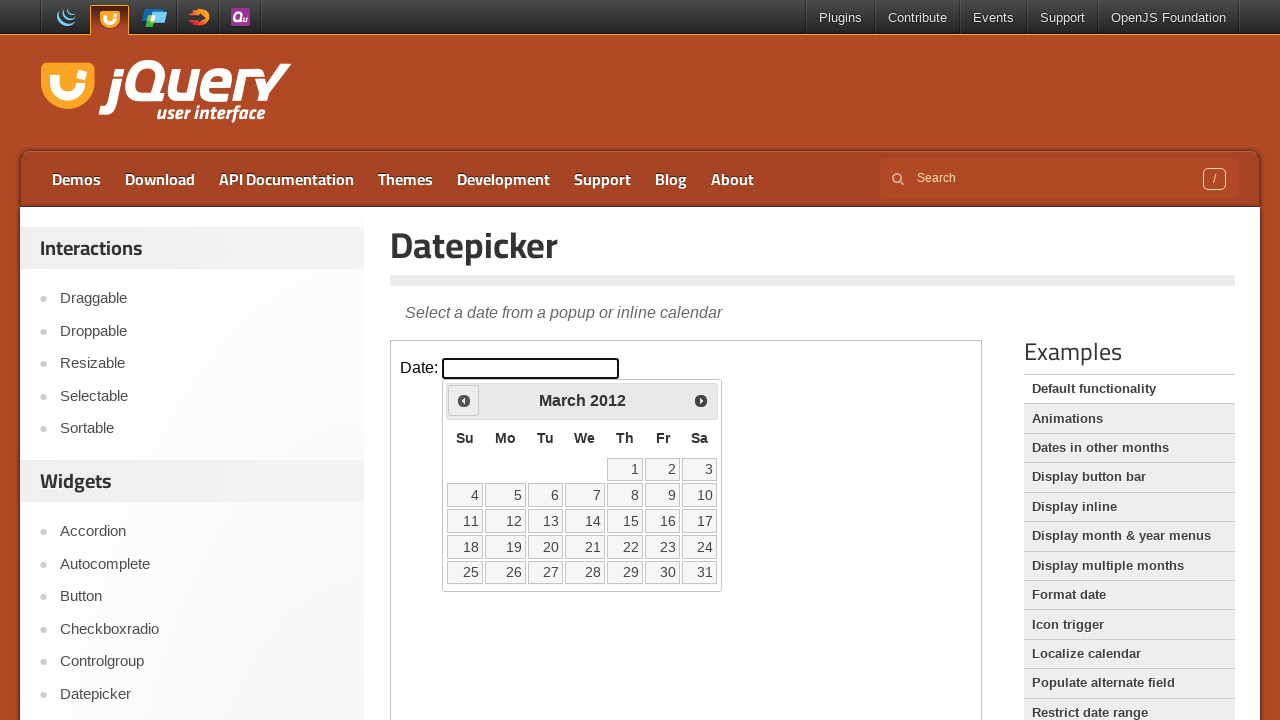

Waited 100ms for year navigation
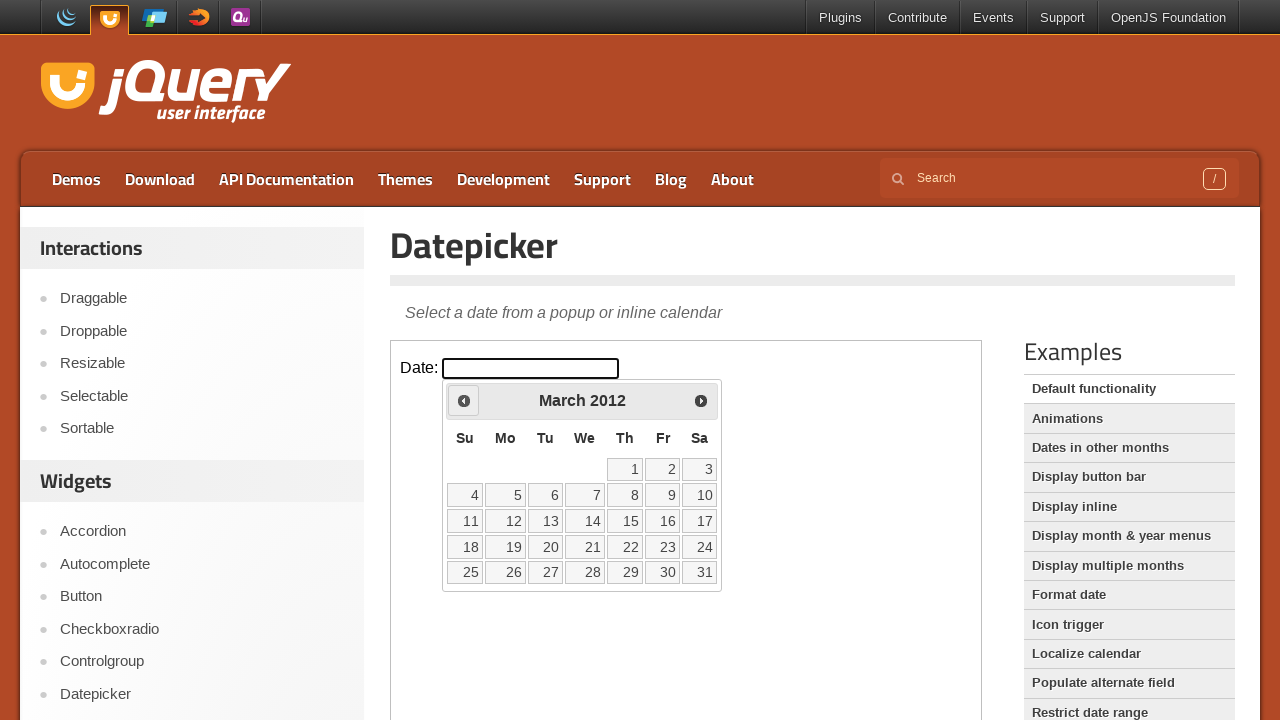

Clicked previous button to navigate years (currently at 2012) at (464, 400) on iframe.demo-frame >> internal:control=enter-frame >> .ui-datepicker-prev
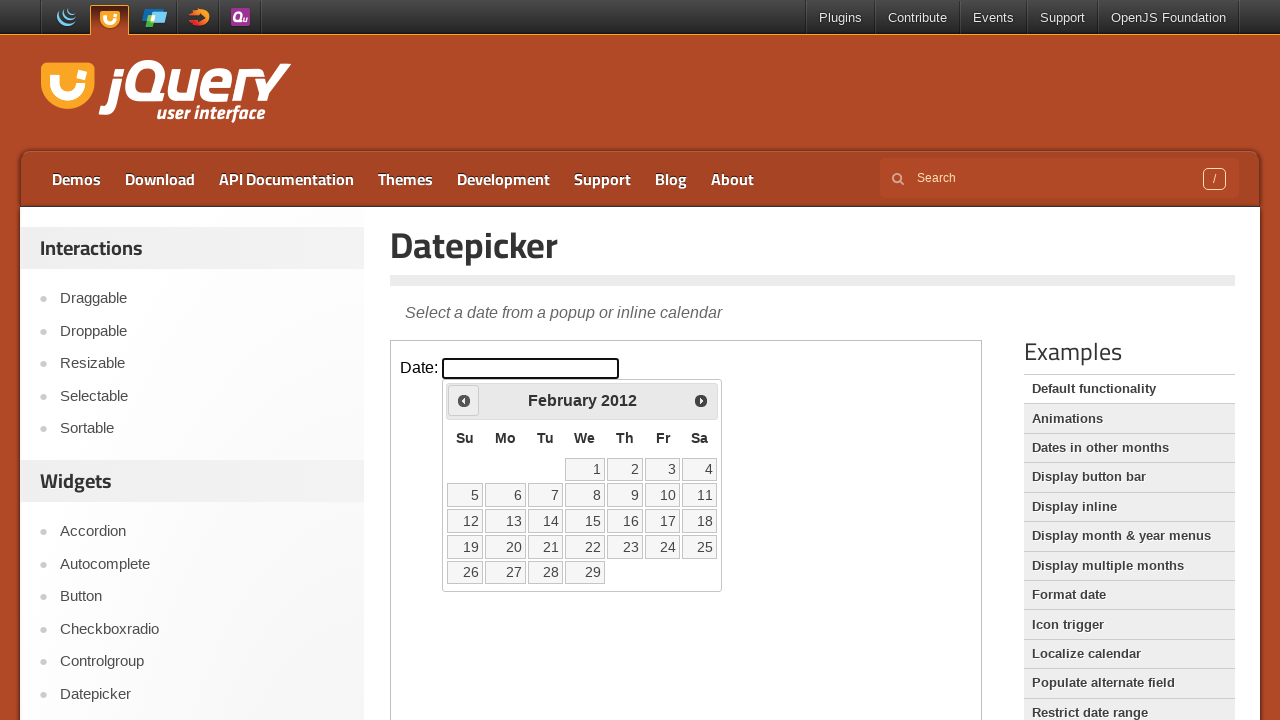

Waited 100ms for year navigation
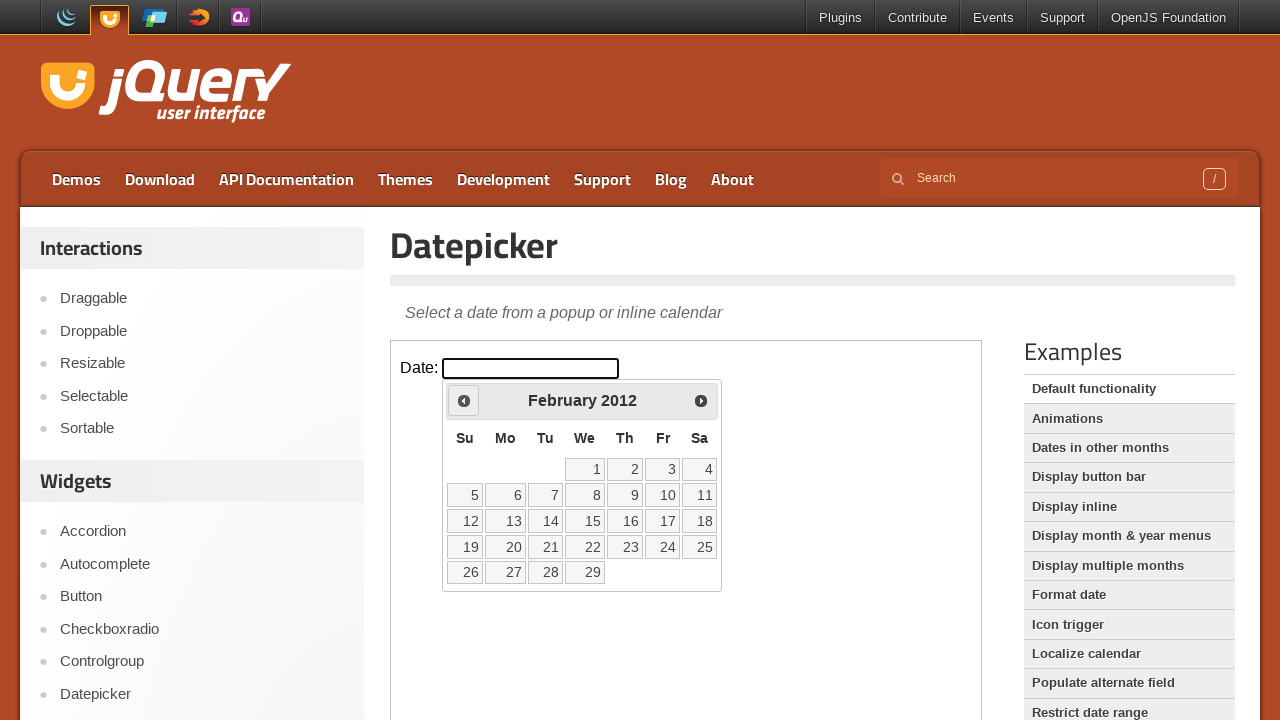

Clicked previous button to navigate years (currently at 2012) at (464, 400) on iframe.demo-frame >> internal:control=enter-frame >> .ui-datepicker-prev
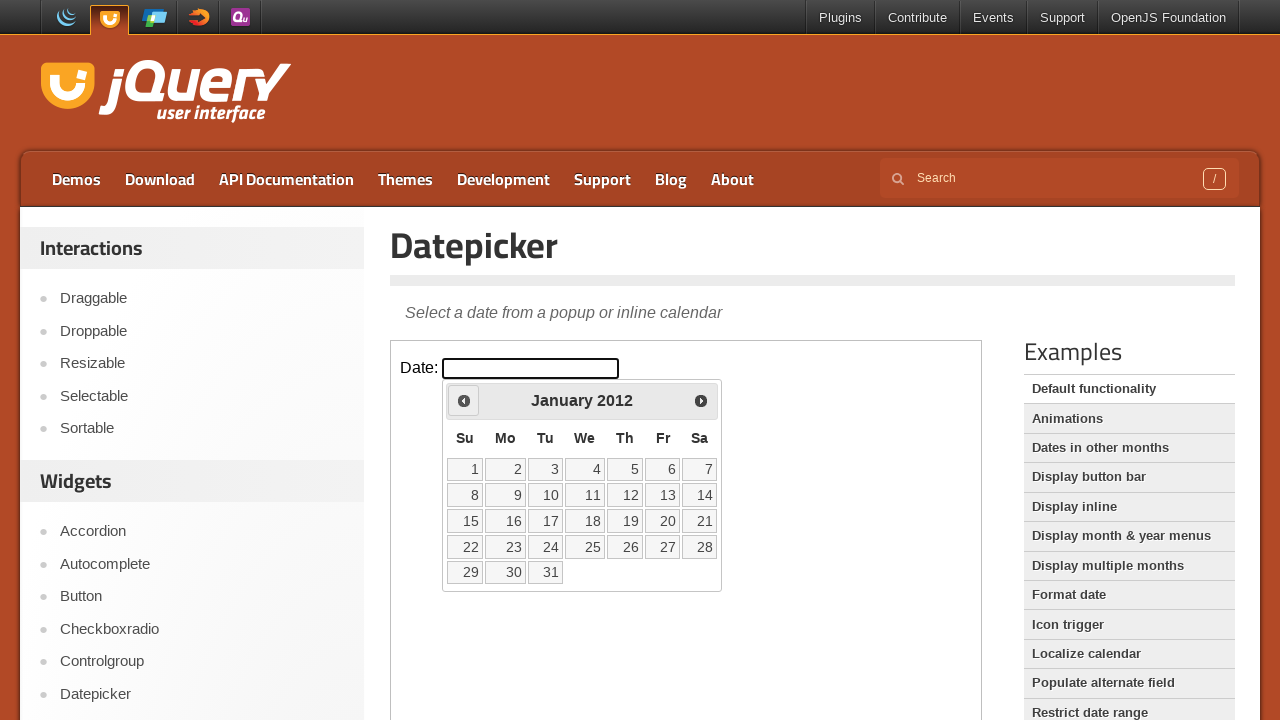

Waited 100ms for year navigation
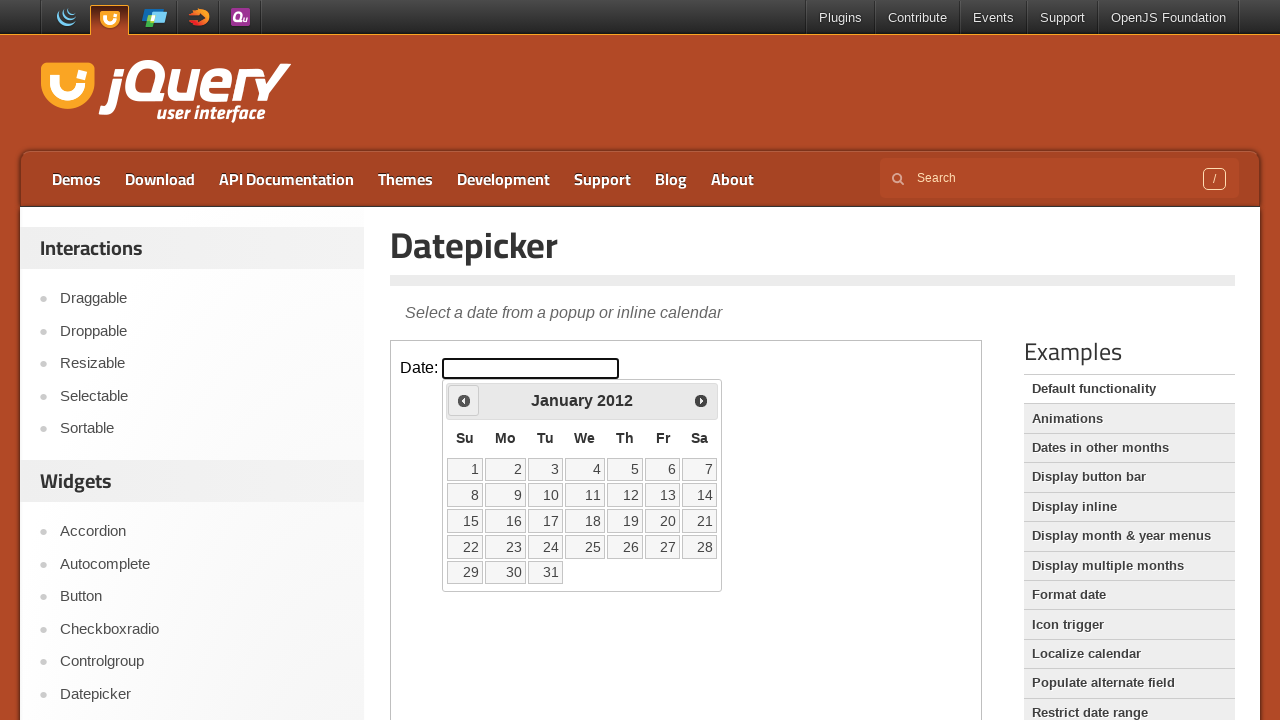

Clicked previous button to navigate years (currently at 2012) at (464, 400) on iframe.demo-frame >> internal:control=enter-frame >> .ui-datepicker-prev
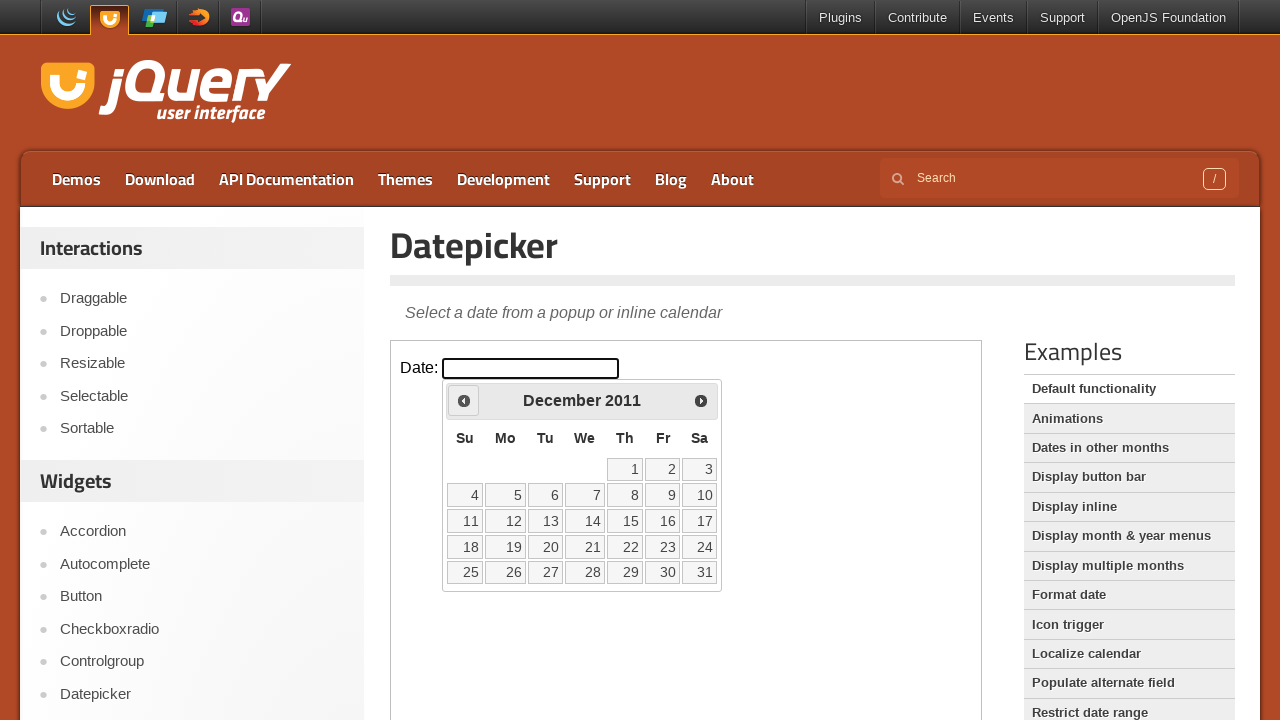

Waited 100ms for year navigation
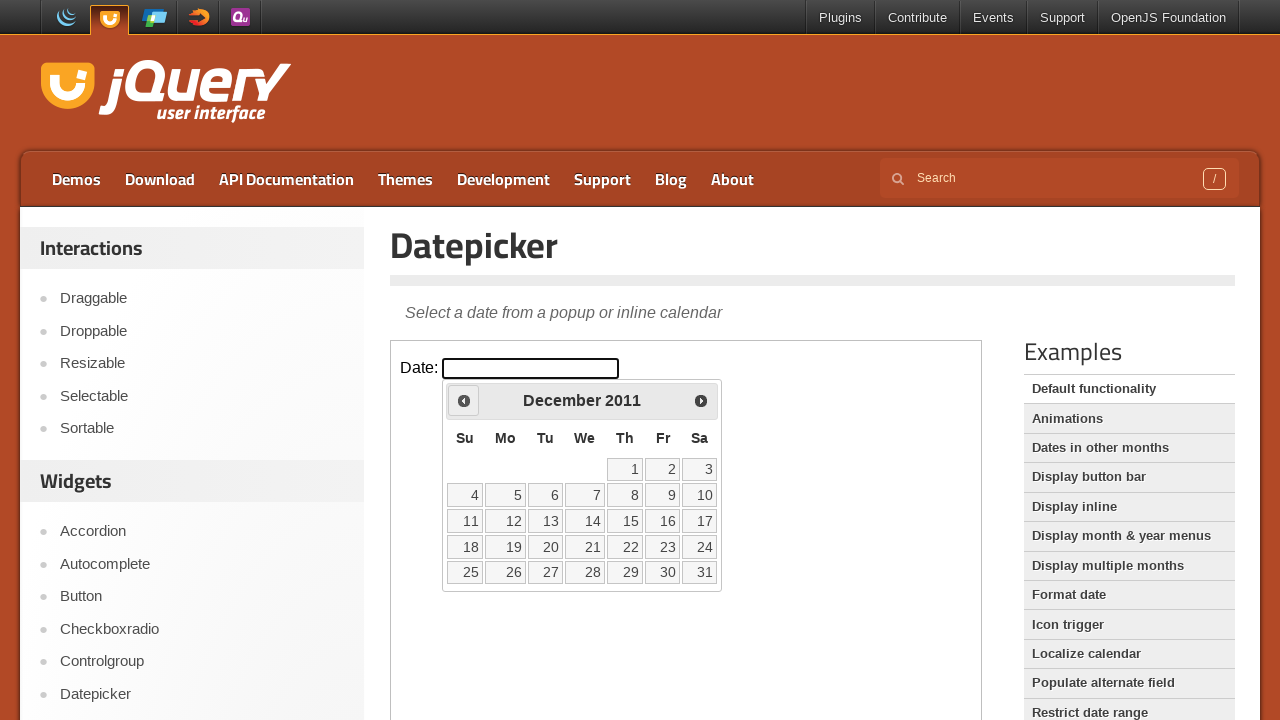

Clicked previous button to navigate years (currently at 2011) at (464, 400) on iframe.demo-frame >> internal:control=enter-frame >> .ui-datepicker-prev
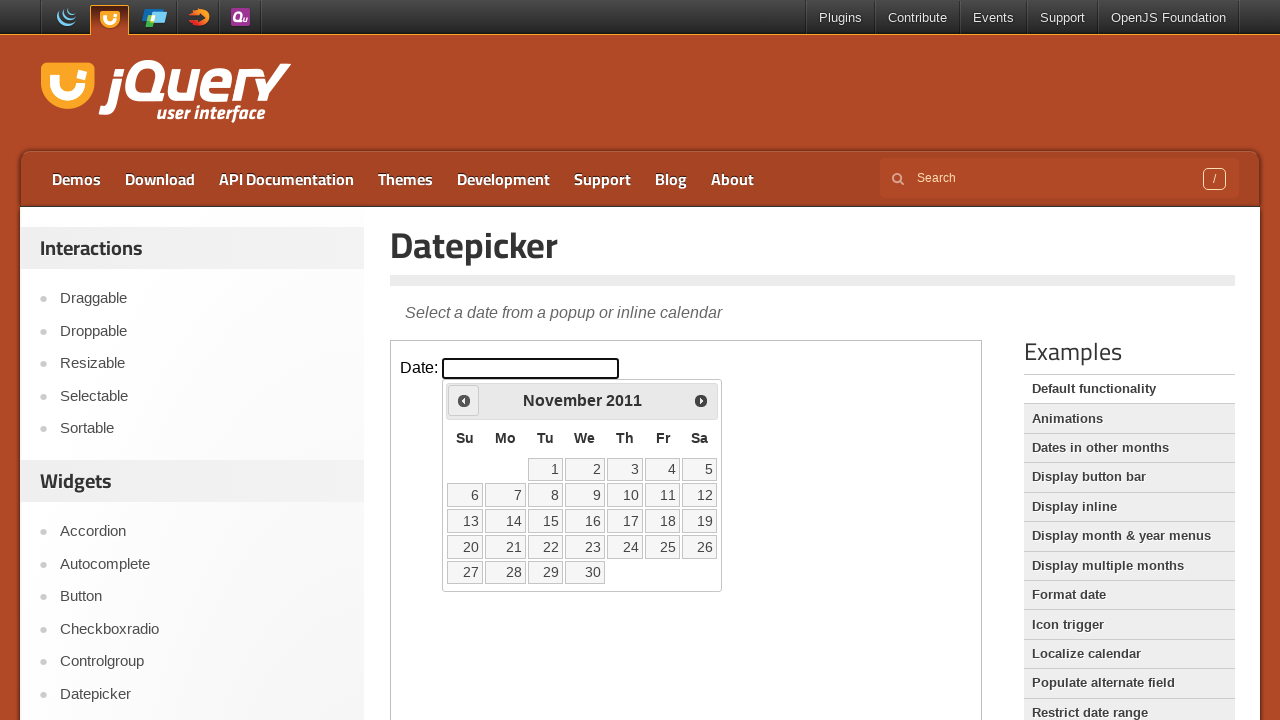

Waited 100ms for year navigation
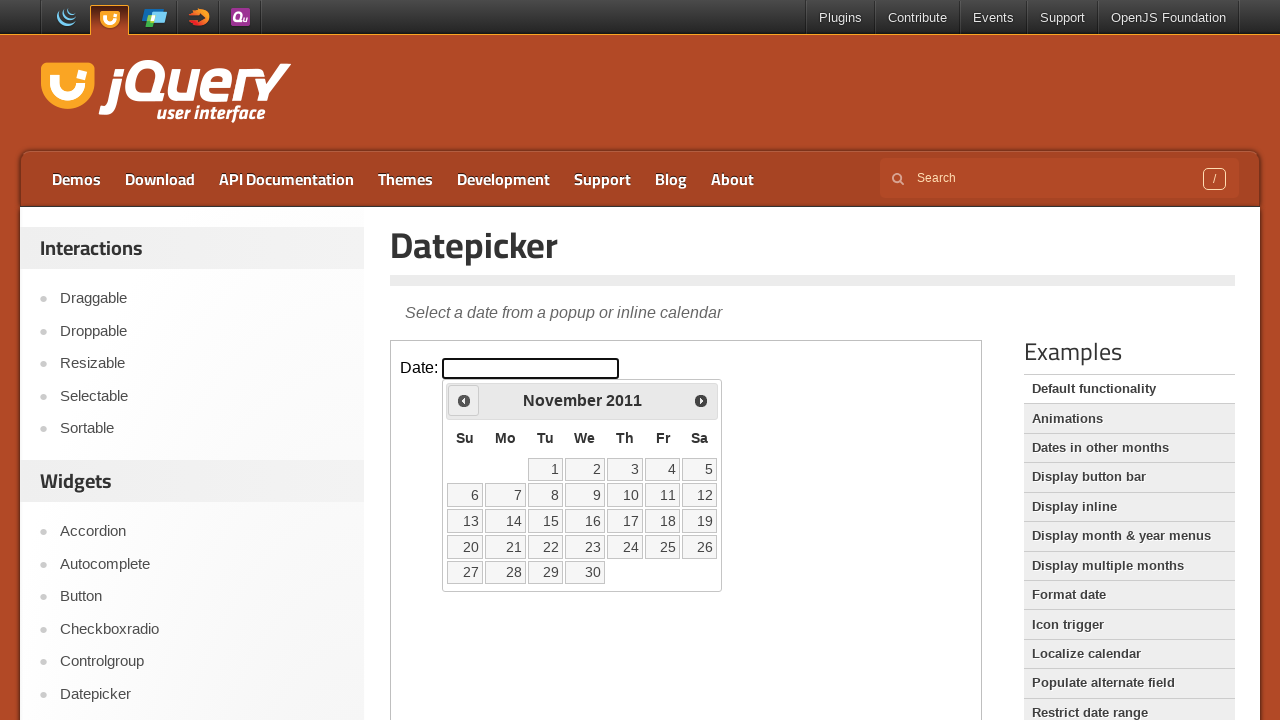

Clicked previous button to navigate years (currently at 2011) at (464, 400) on iframe.demo-frame >> internal:control=enter-frame >> .ui-datepicker-prev
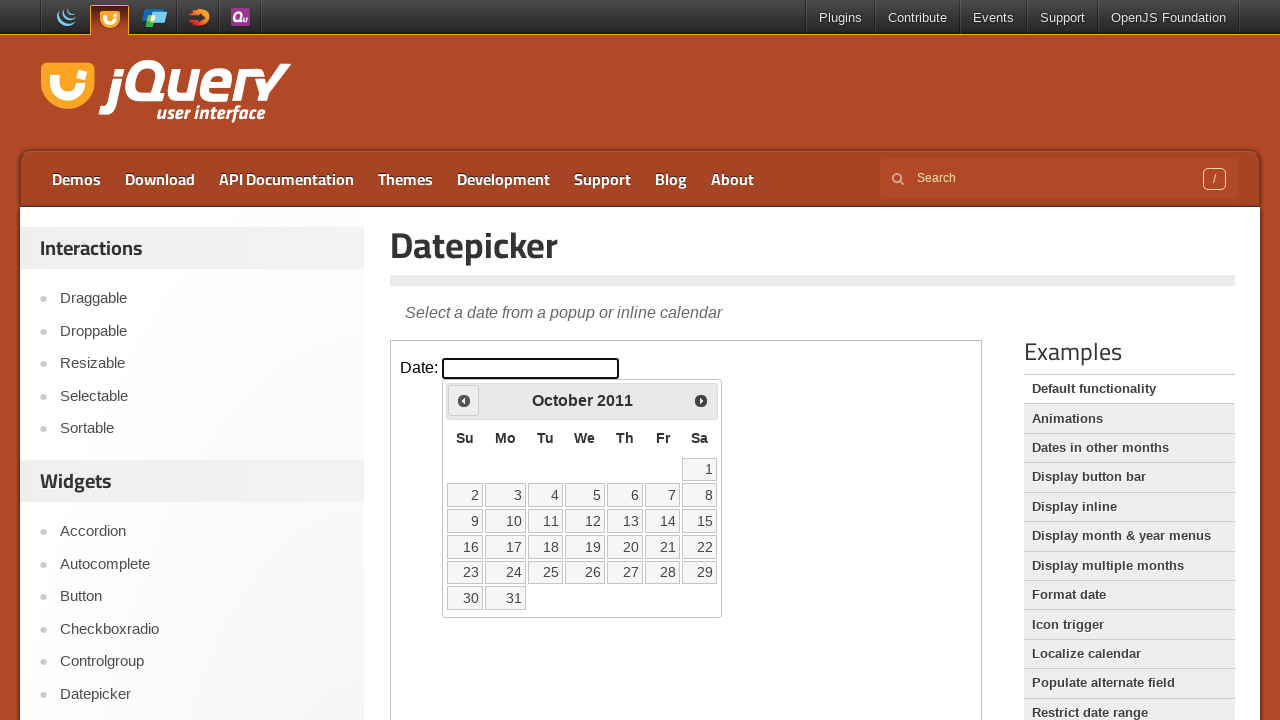

Waited 100ms for year navigation
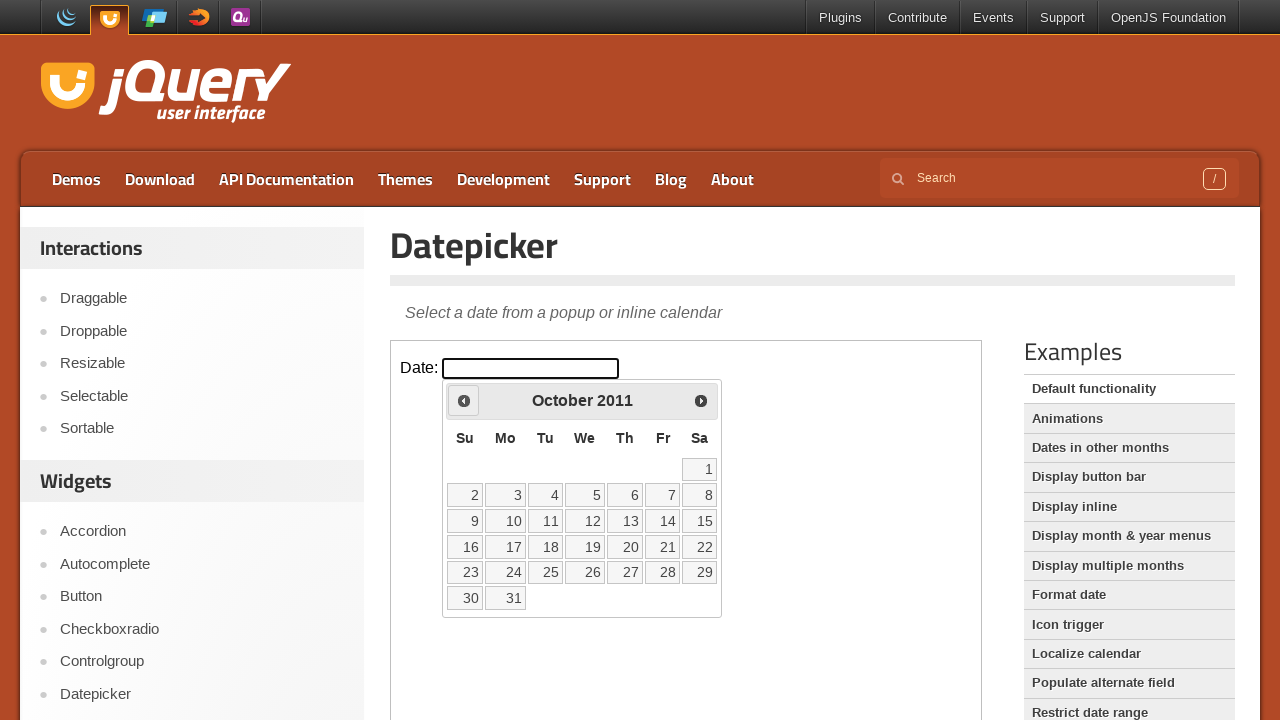

Clicked previous button to navigate years (currently at 2011) at (464, 400) on iframe.demo-frame >> internal:control=enter-frame >> .ui-datepicker-prev
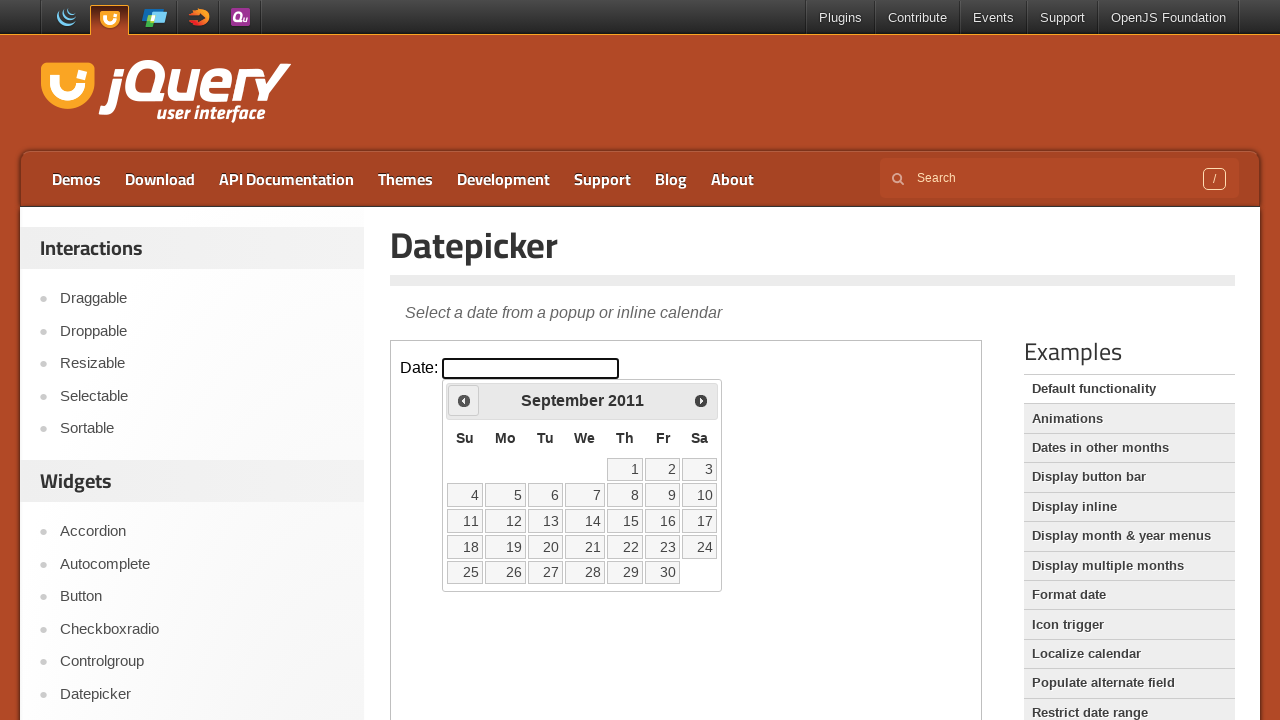

Waited 100ms for year navigation
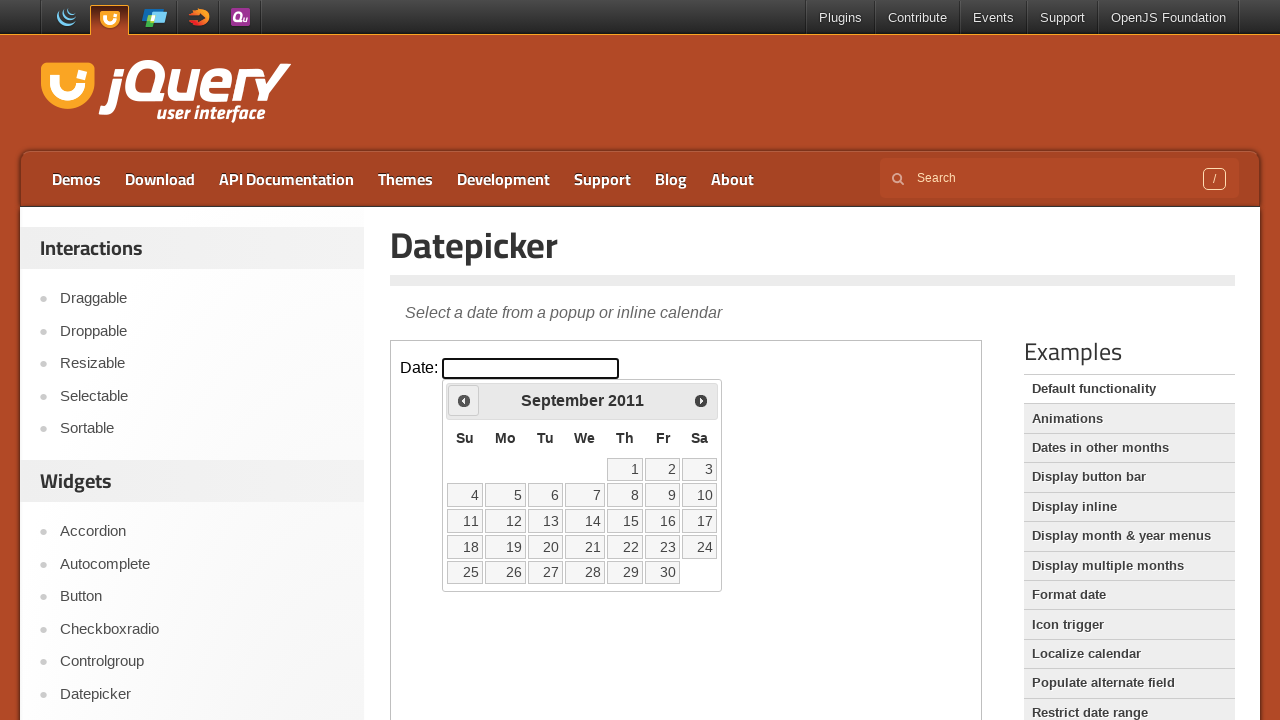

Clicked previous button to navigate years (currently at 2011) at (464, 400) on iframe.demo-frame >> internal:control=enter-frame >> .ui-datepicker-prev
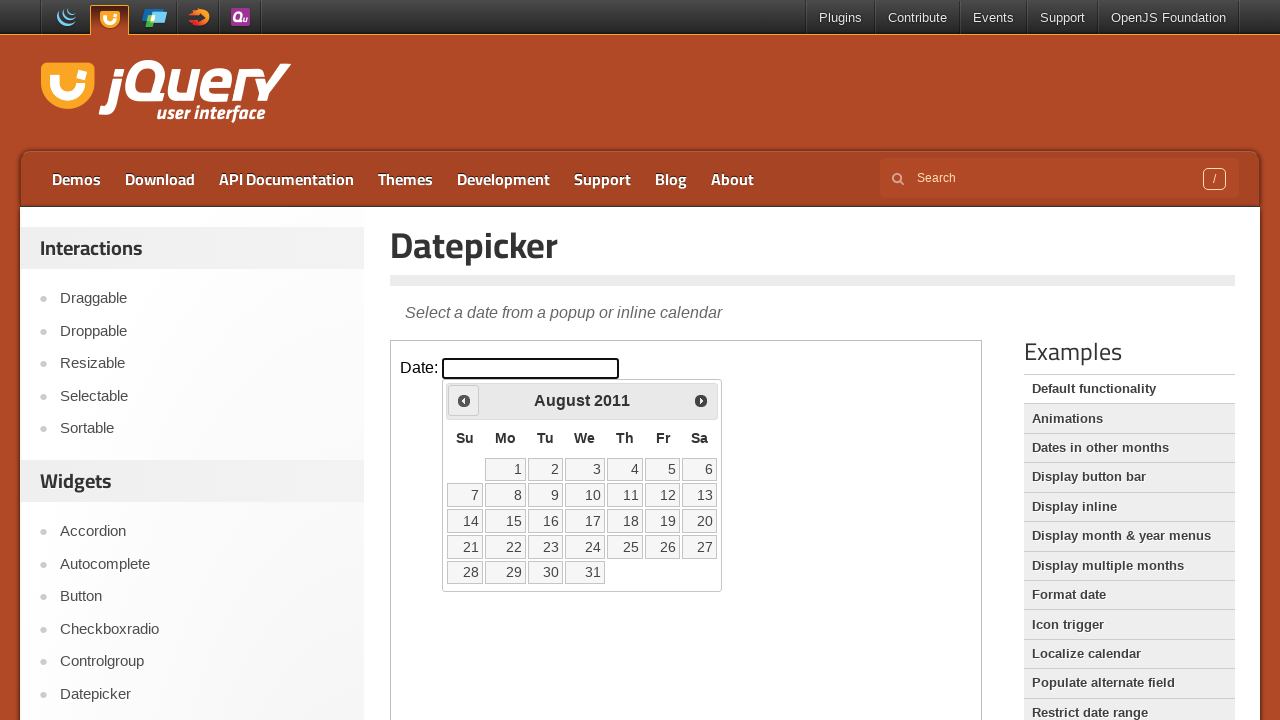

Waited 100ms for year navigation
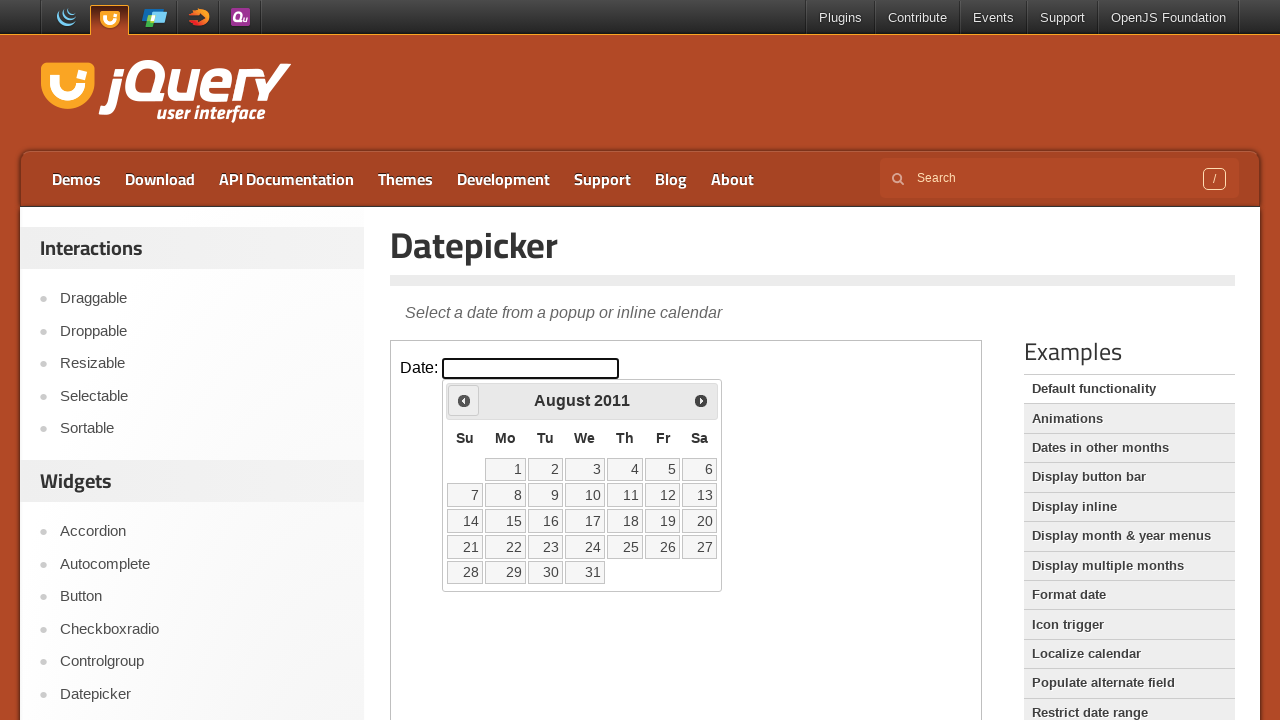

Clicked previous button to navigate years (currently at 2011) at (464, 400) on iframe.demo-frame >> internal:control=enter-frame >> .ui-datepicker-prev
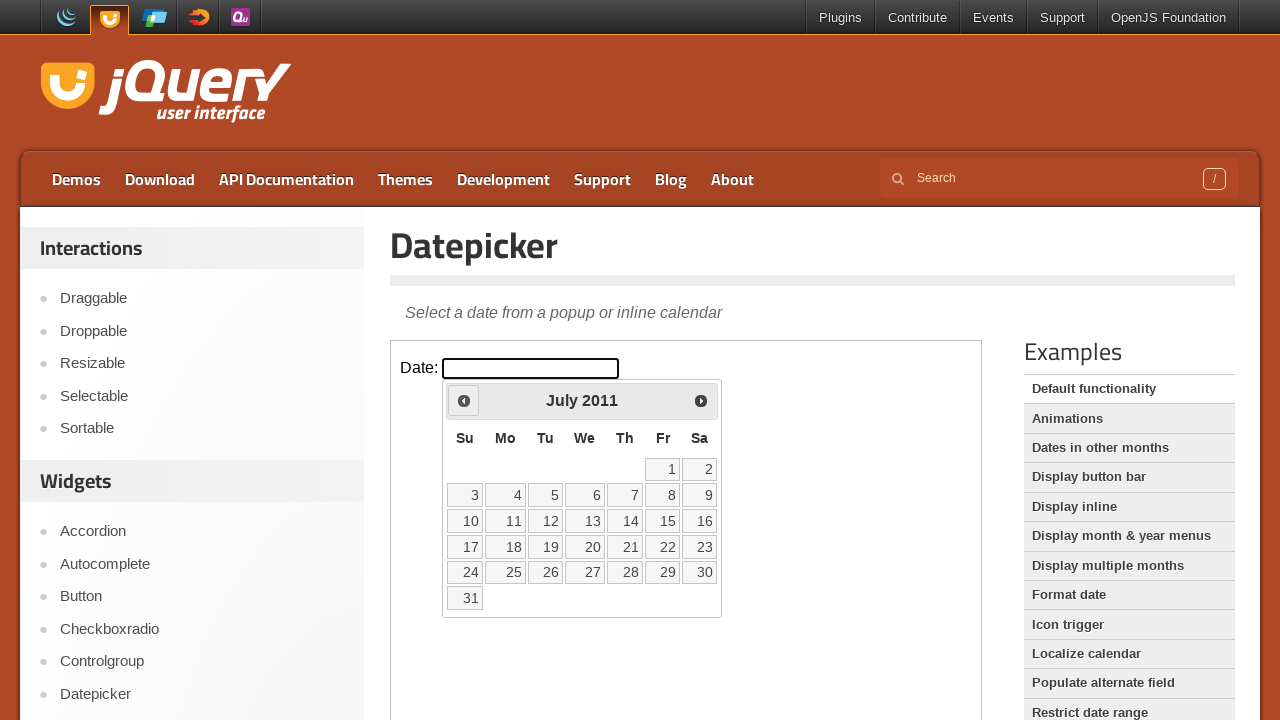

Waited 100ms for year navigation
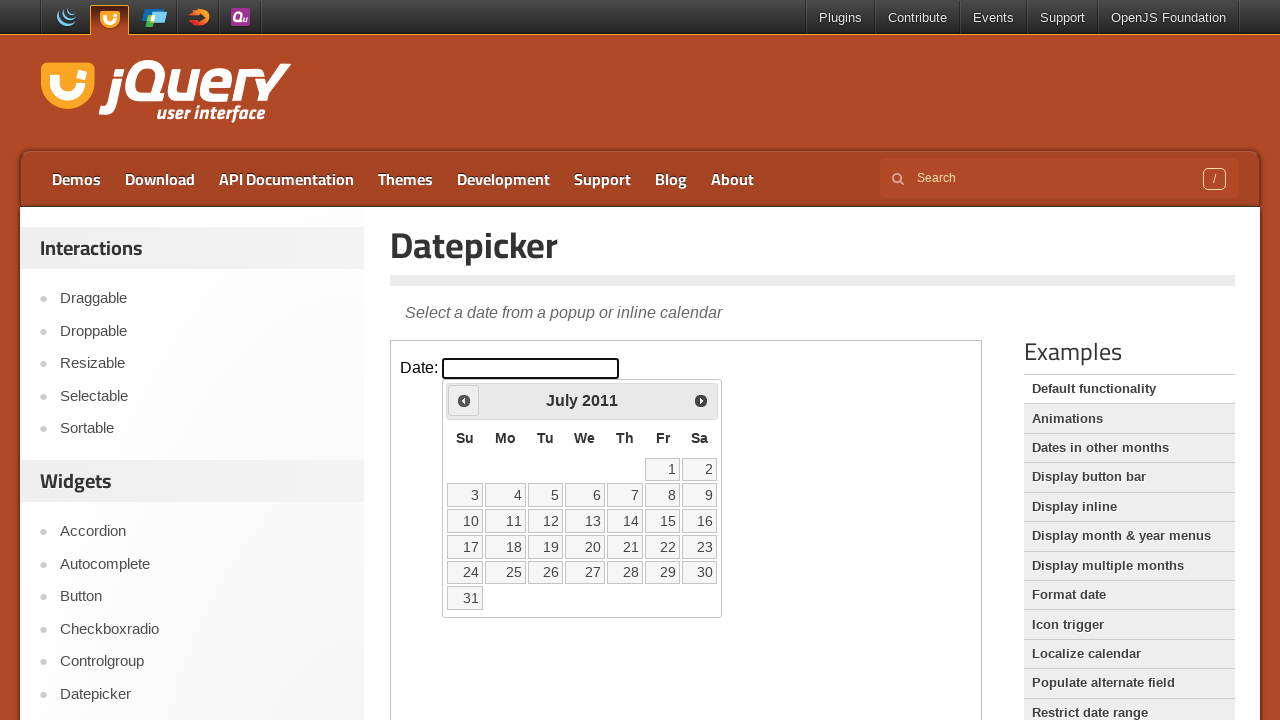

Clicked previous button to navigate years (currently at 2011) at (464, 400) on iframe.demo-frame >> internal:control=enter-frame >> .ui-datepicker-prev
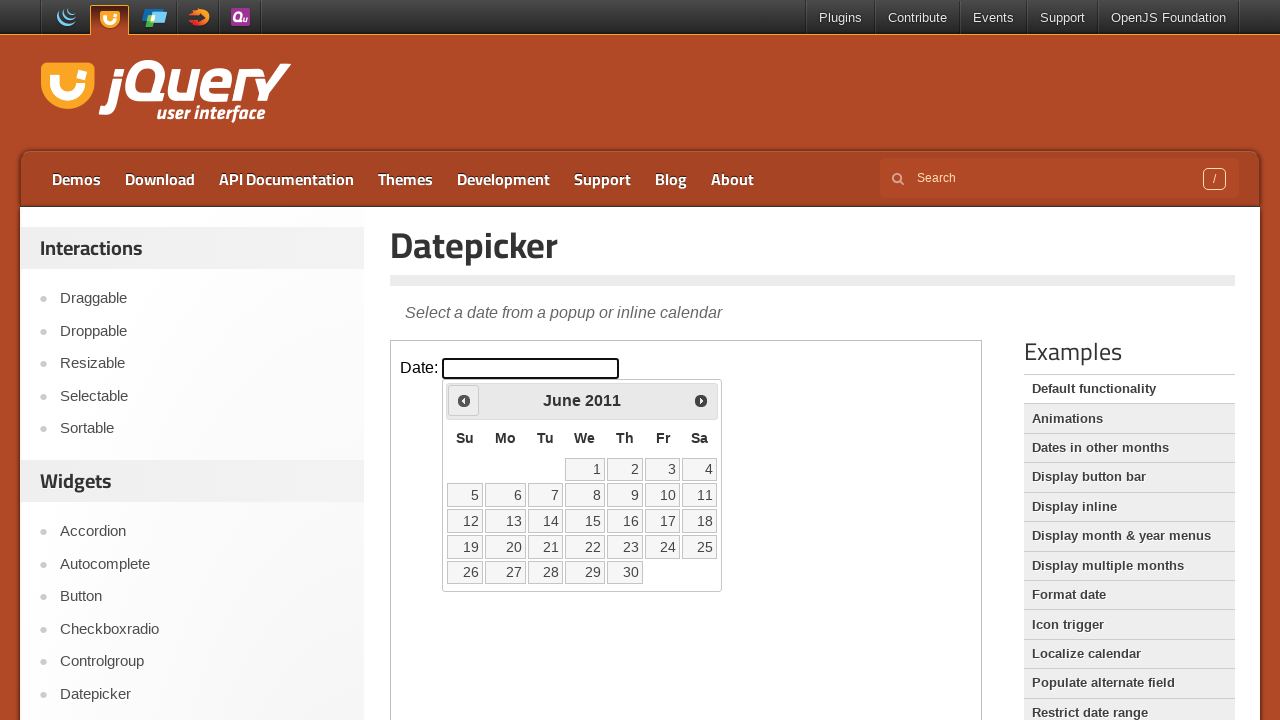

Waited 100ms for year navigation
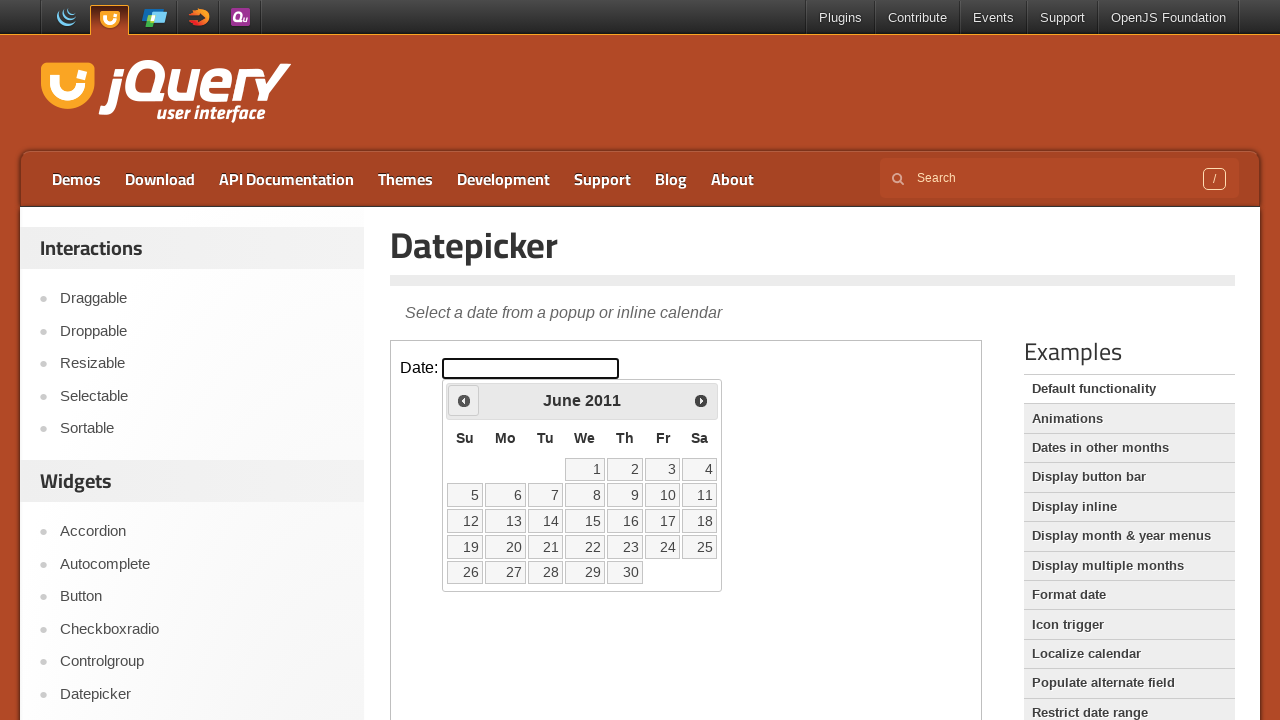

Clicked previous button to navigate years (currently at 2011) at (464, 400) on iframe.demo-frame >> internal:control=enter-frame >> .ui-datepicker-prev
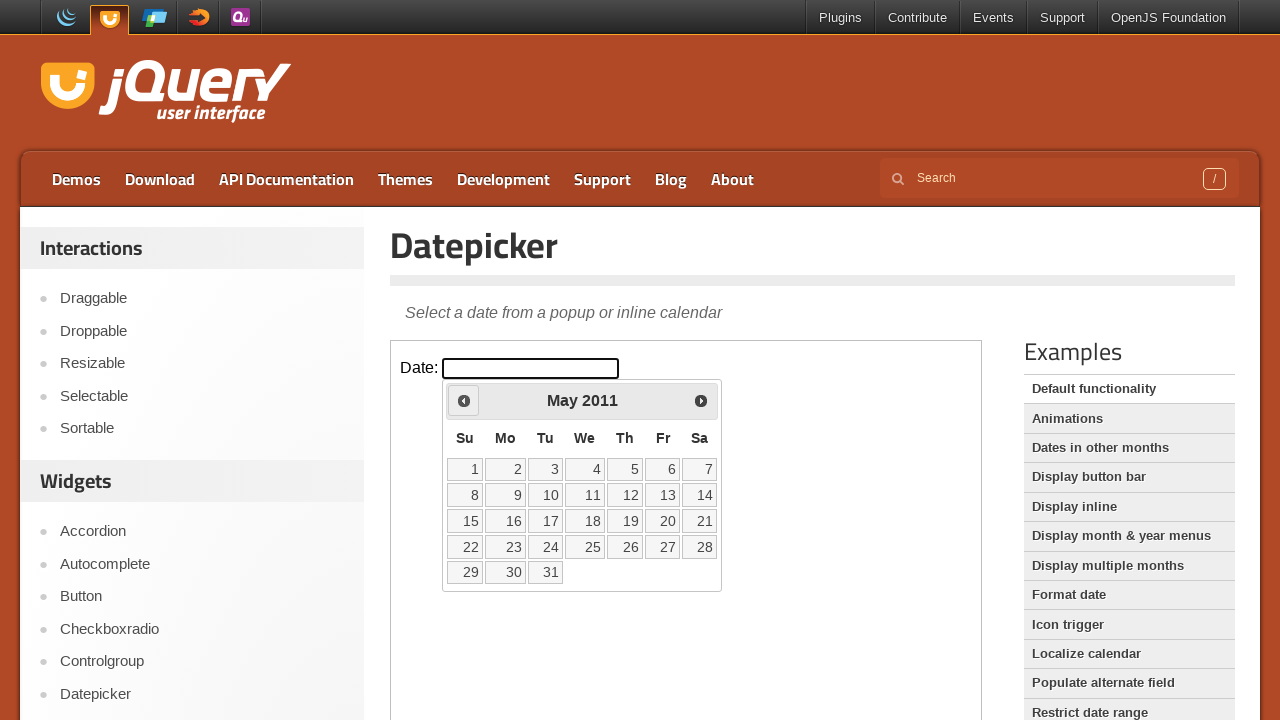

Waited 100ms for year navigation
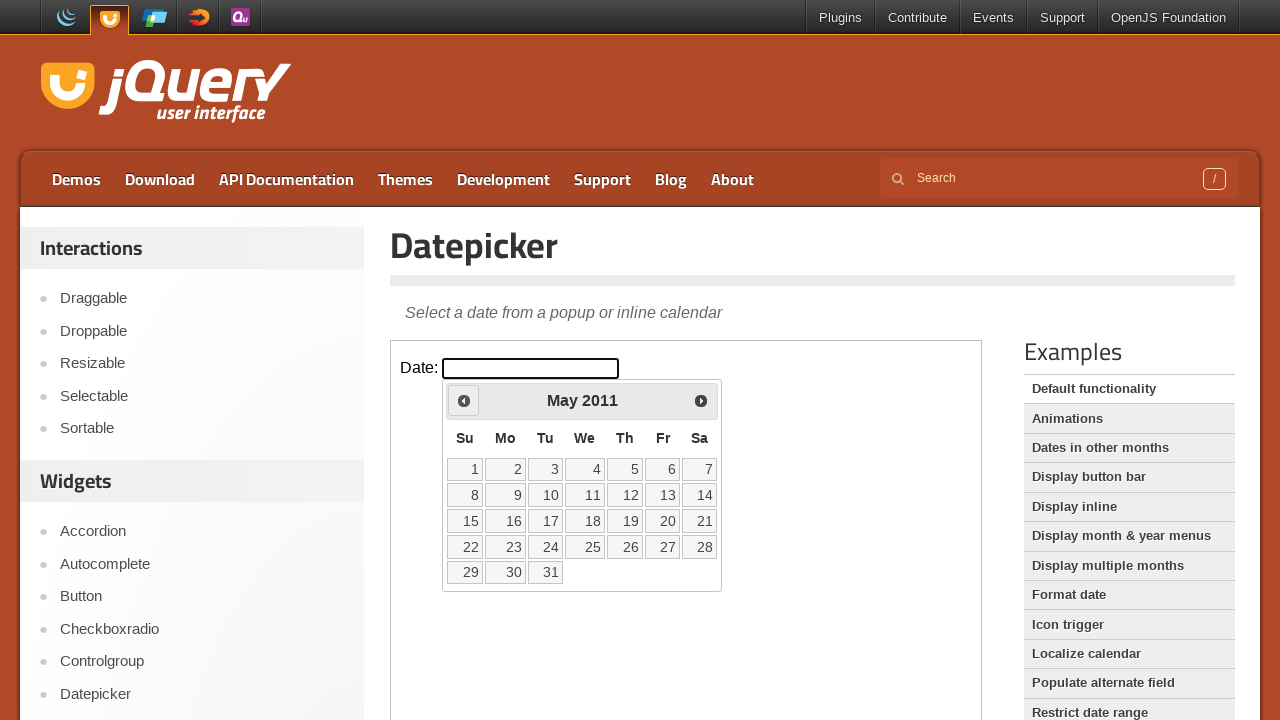

Clicked previous button to navigate years (currently at 2011) at (464, 400) on iframe.demo-frame >> internal:control=enter-frame >> .ui-datepicker-prev
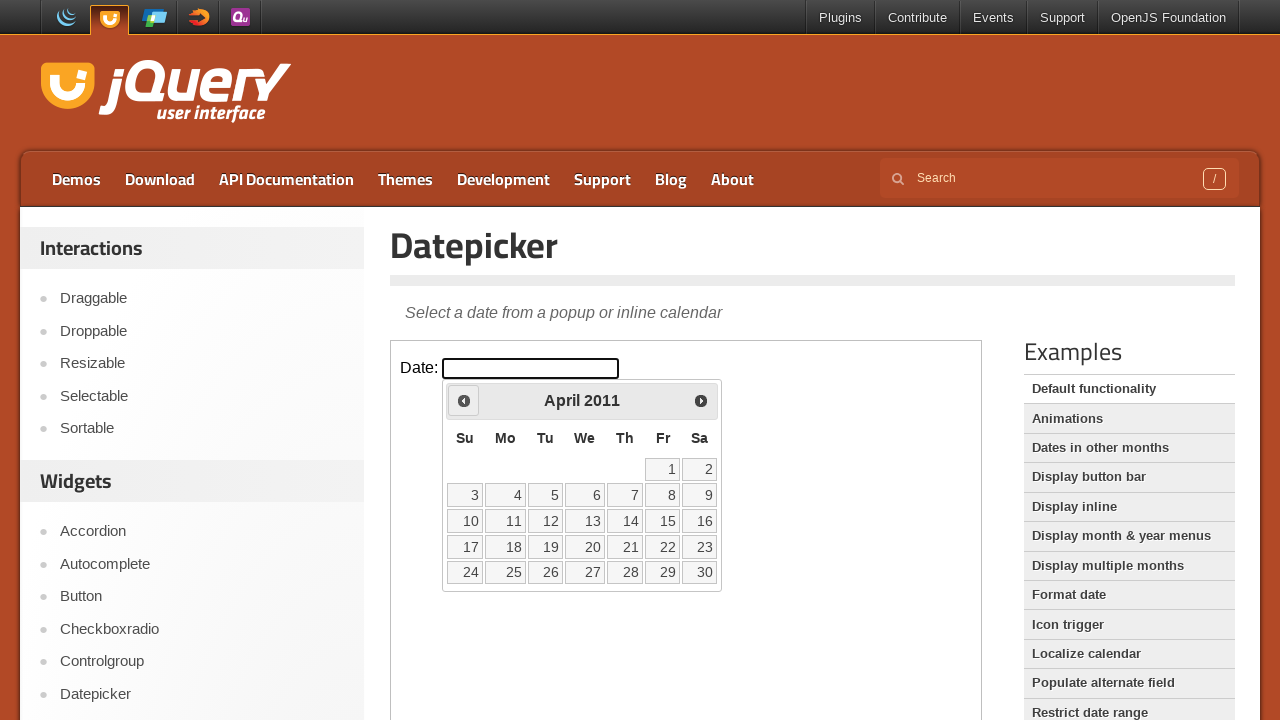

Waited 100ms for year navigation
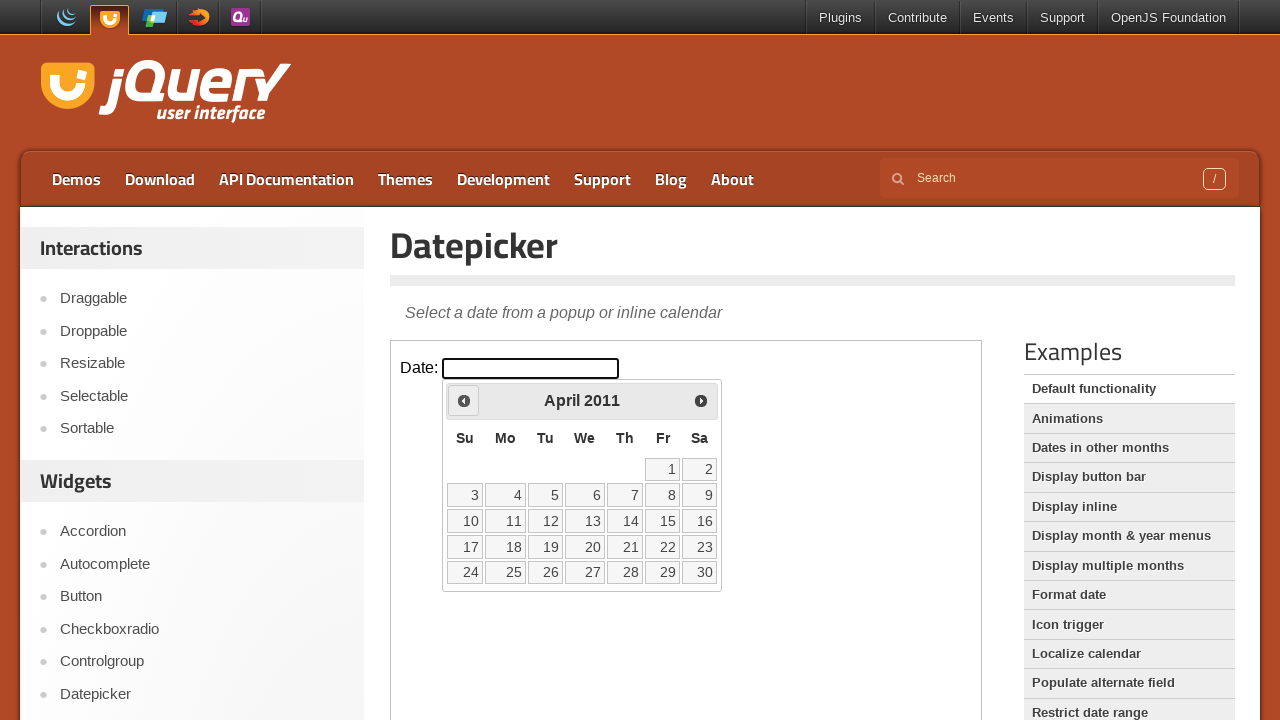

Clicked previous button to navigate years (currently at 2011) at (464, 400) on iframe.demo-frame >> internal:control=enter-frame >> .ui-datepicker-prev
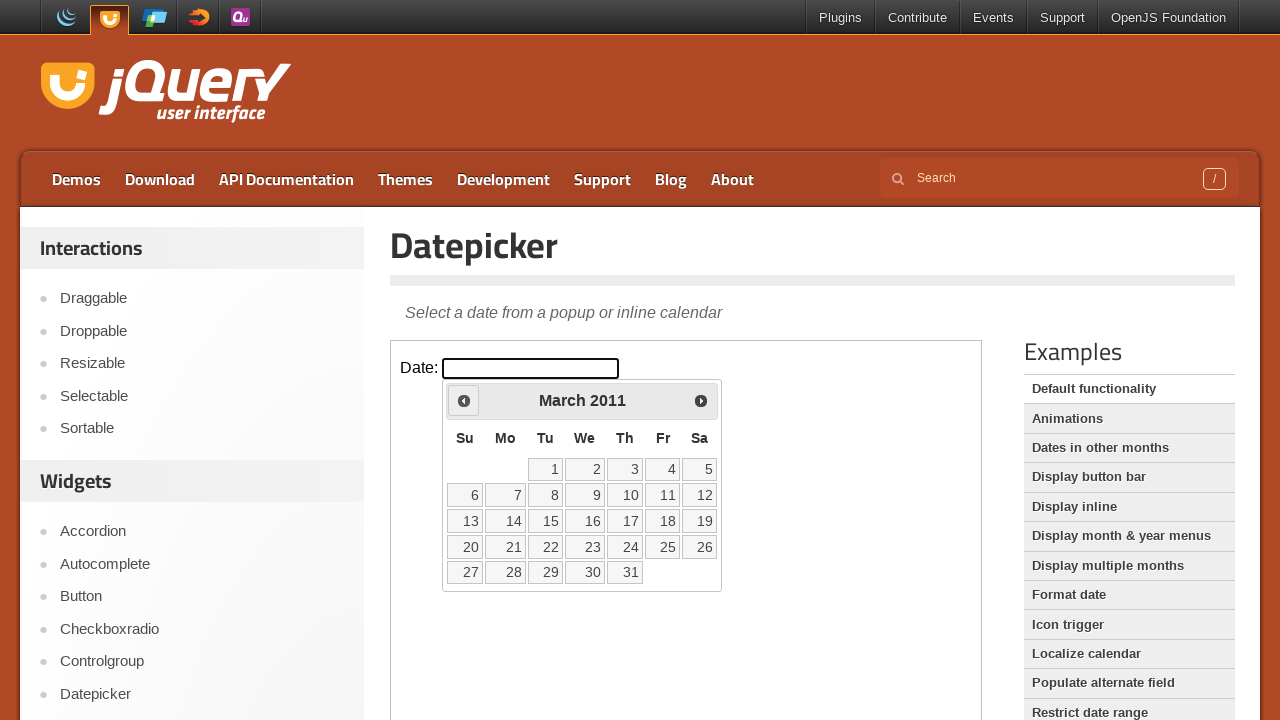

Waited 100ms for year navigation
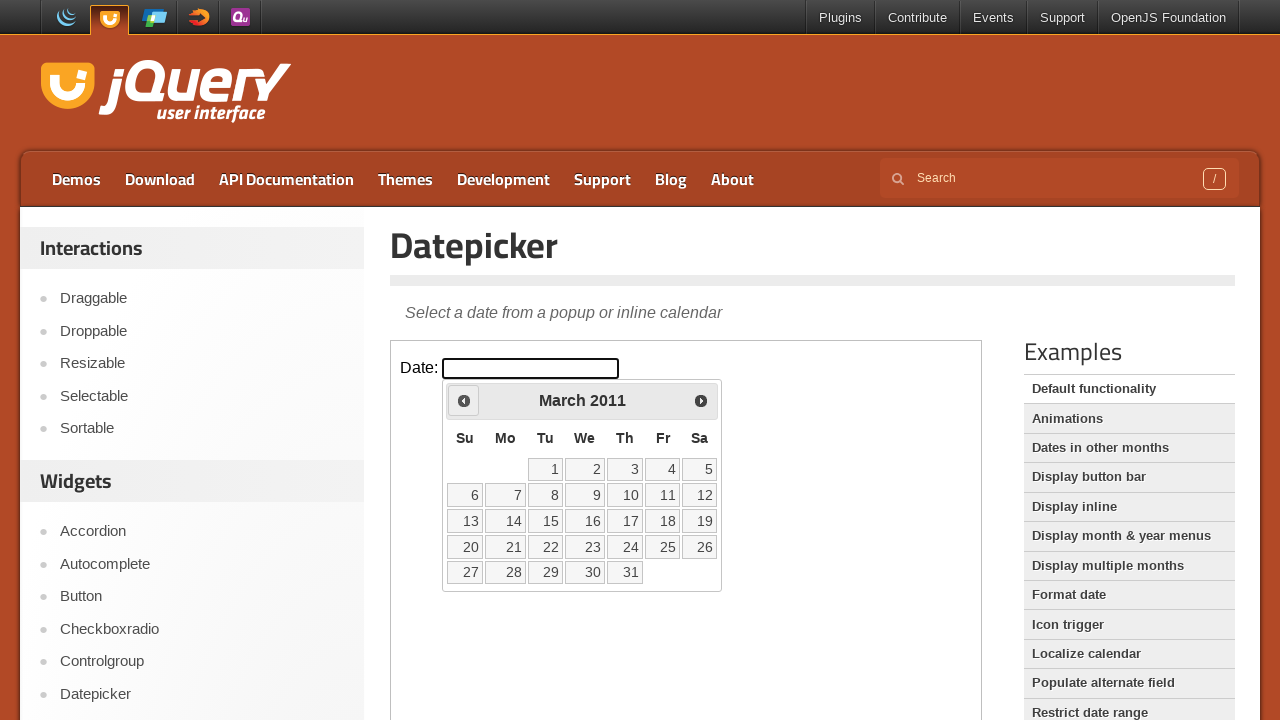

Clicked previous button to navigate years (currently at 2011) at (464, 400) on iframe.demo-frame >> internal:control=enter-frame >> .ui-datepicker-prev
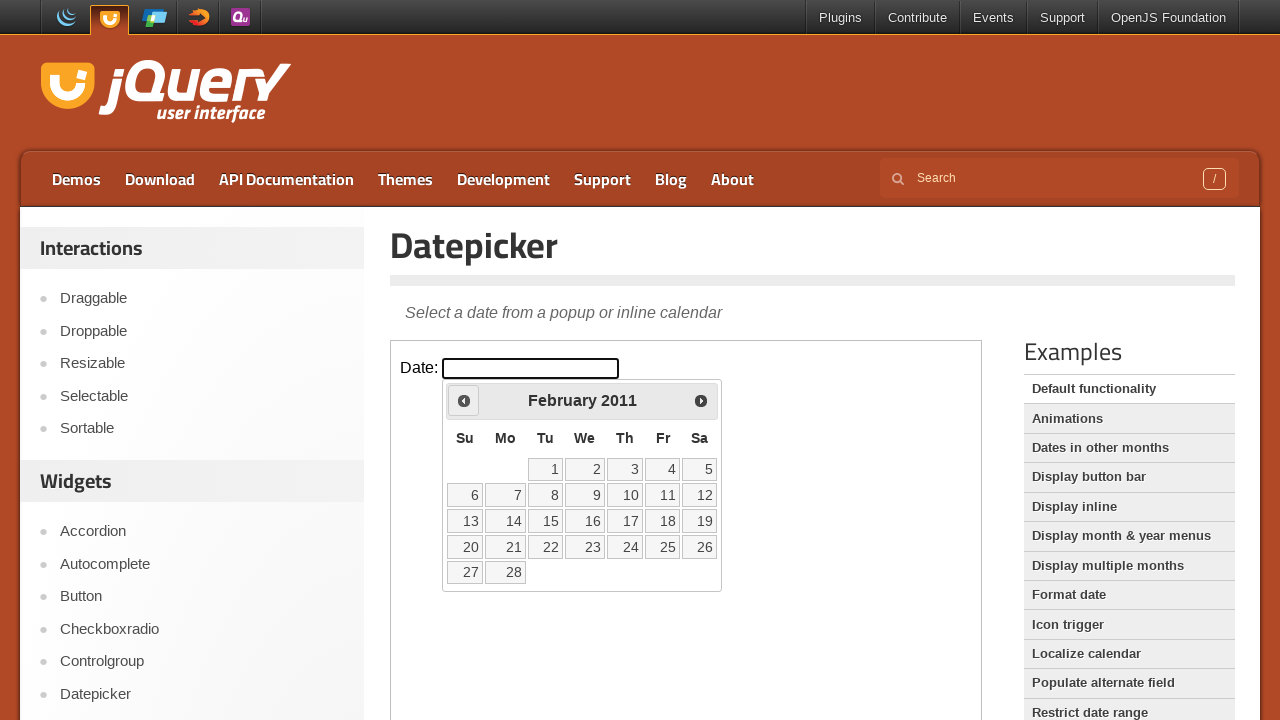

Waited 100ms for year navigation
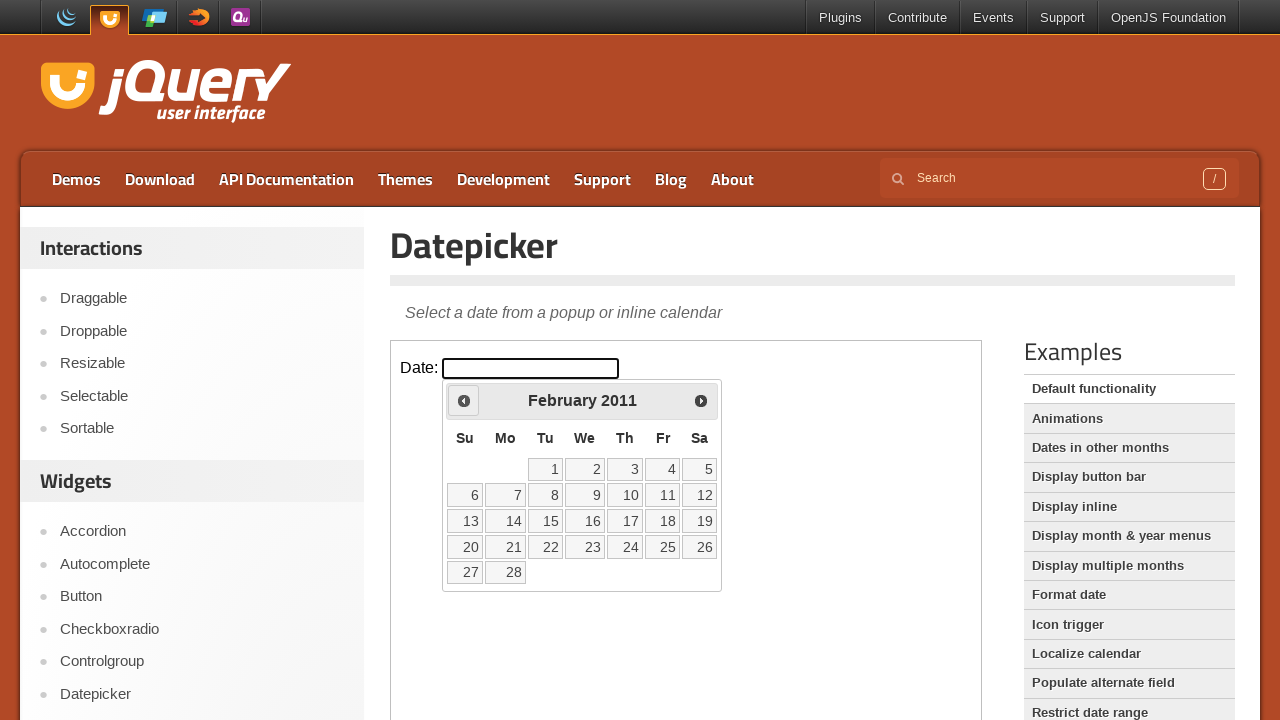

Clicked previous button to navigate years (currently at 2011) at (464, 400) on iframe.demo-frame >> internal:control=enter-frame >> .ui-datepicker-prev
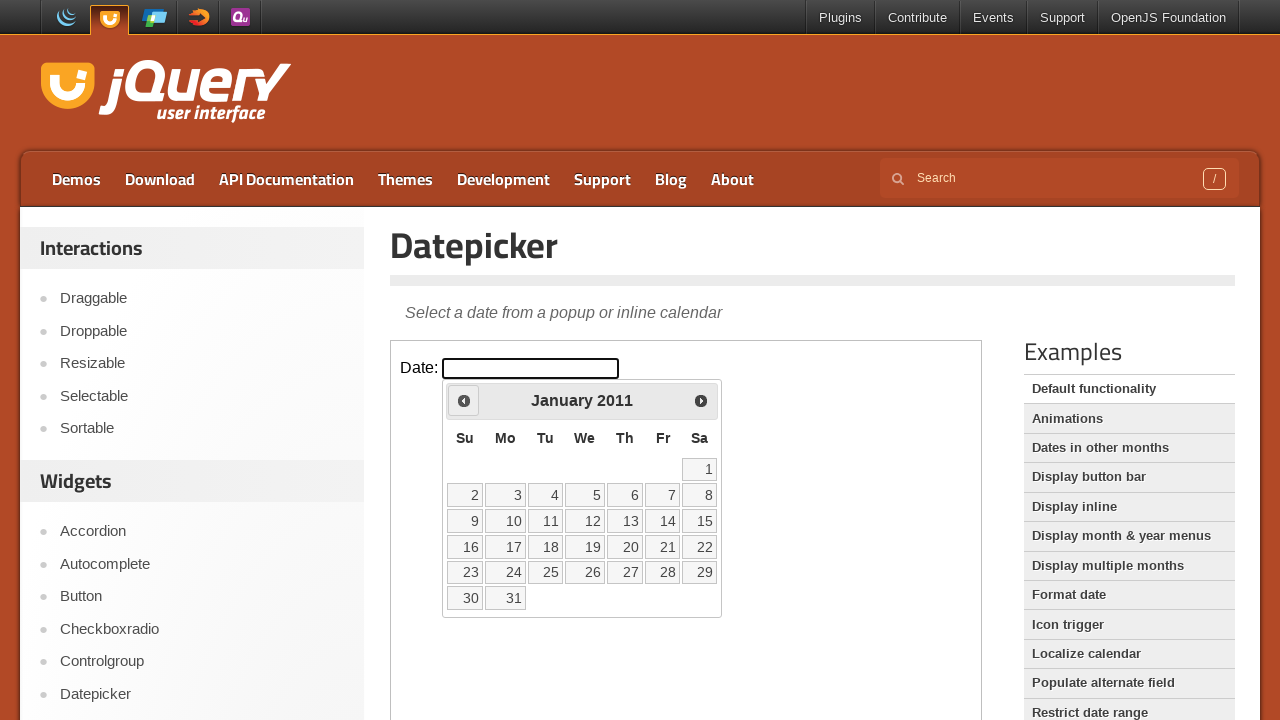

Waited 100ms for year navigation
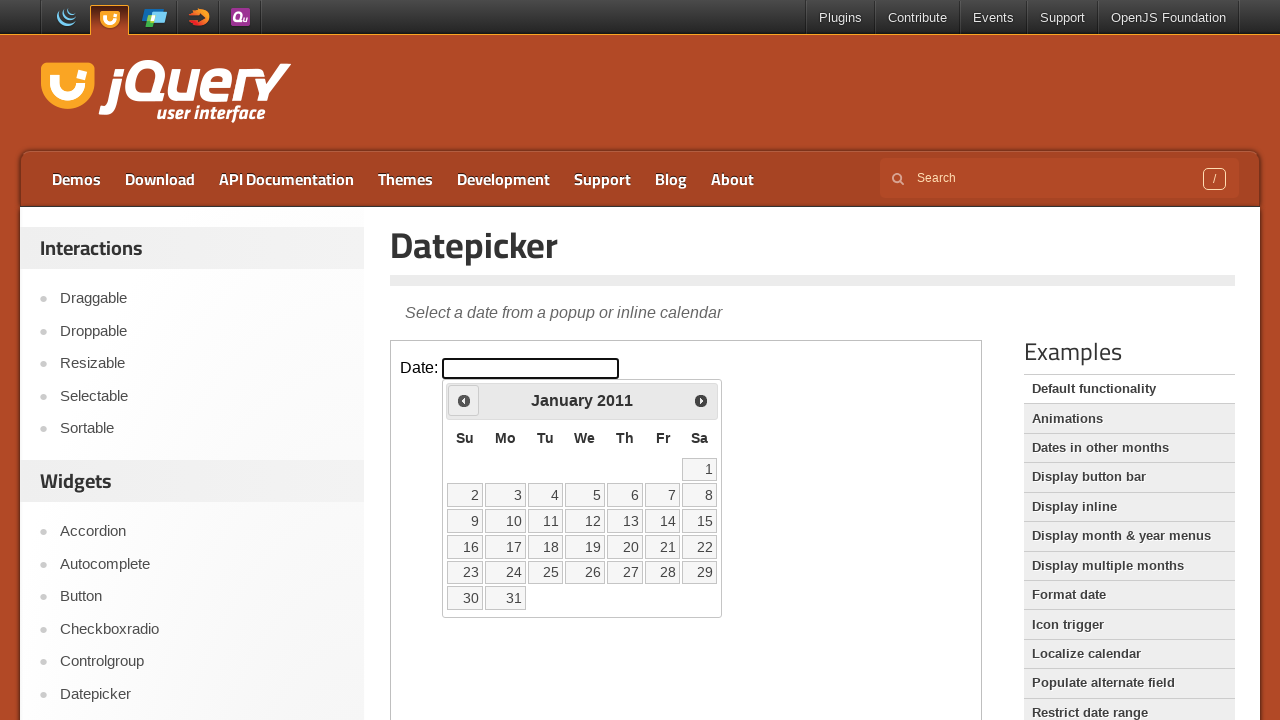

Clicked previous button to navigate years (currently at 2011) at (464, 400) on iframe.demo-frame >> internal:control=enter-frame >> .ui-datepicker-prev
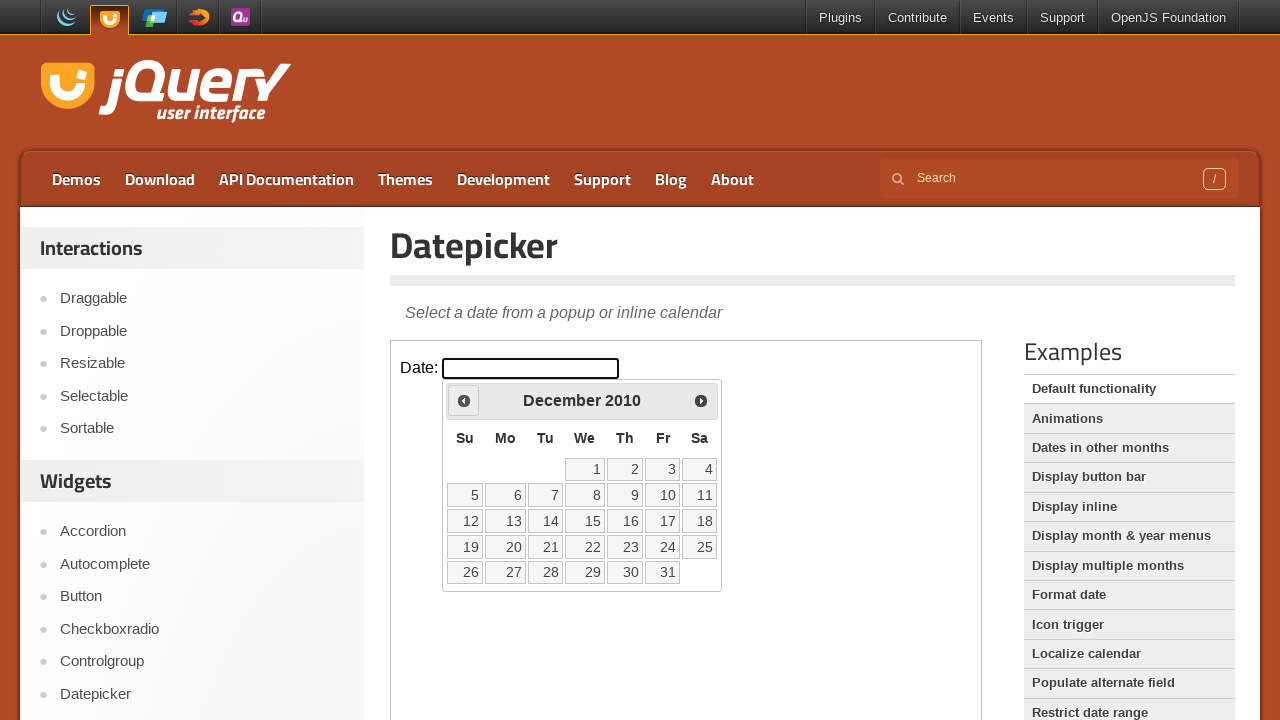

Waited 100ms for year navigation
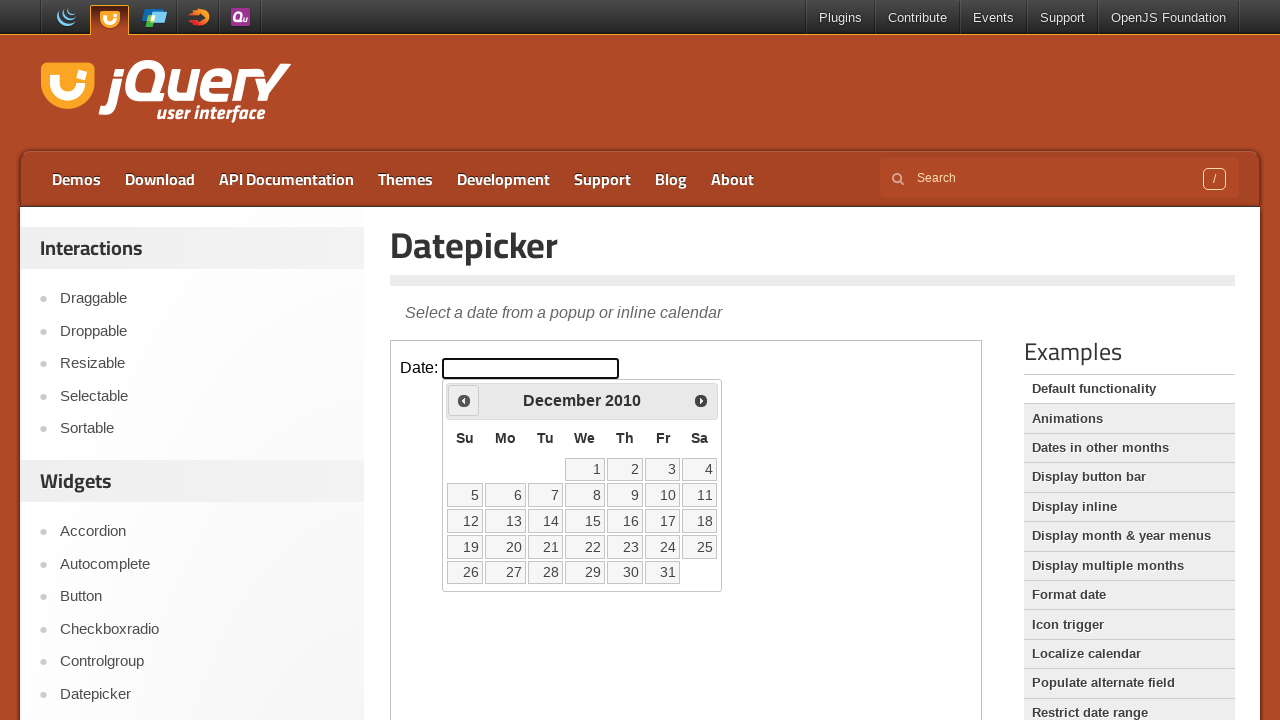

Clicked previous button to navigate years (currently at 2010) at (464, 400) on iframe.demo-frame >> internal:control=enter-frame >> .ui-datepicker-prev
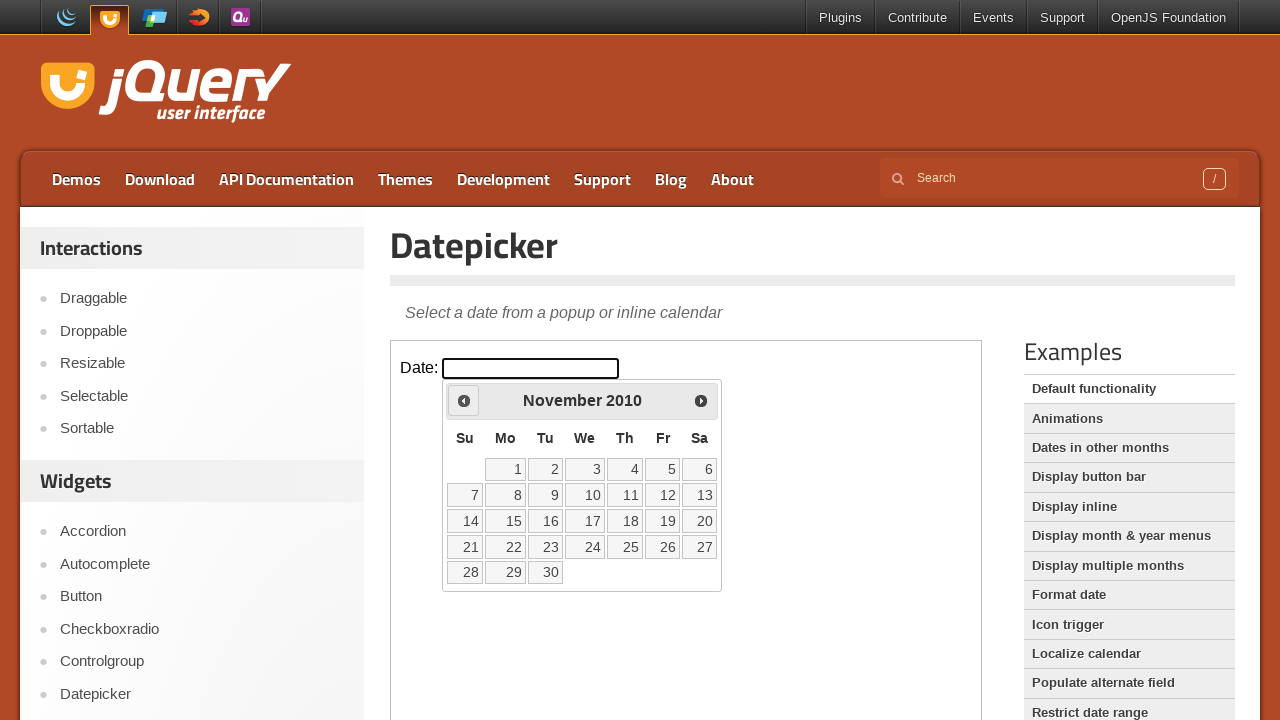

Waited 100ms for year navigation
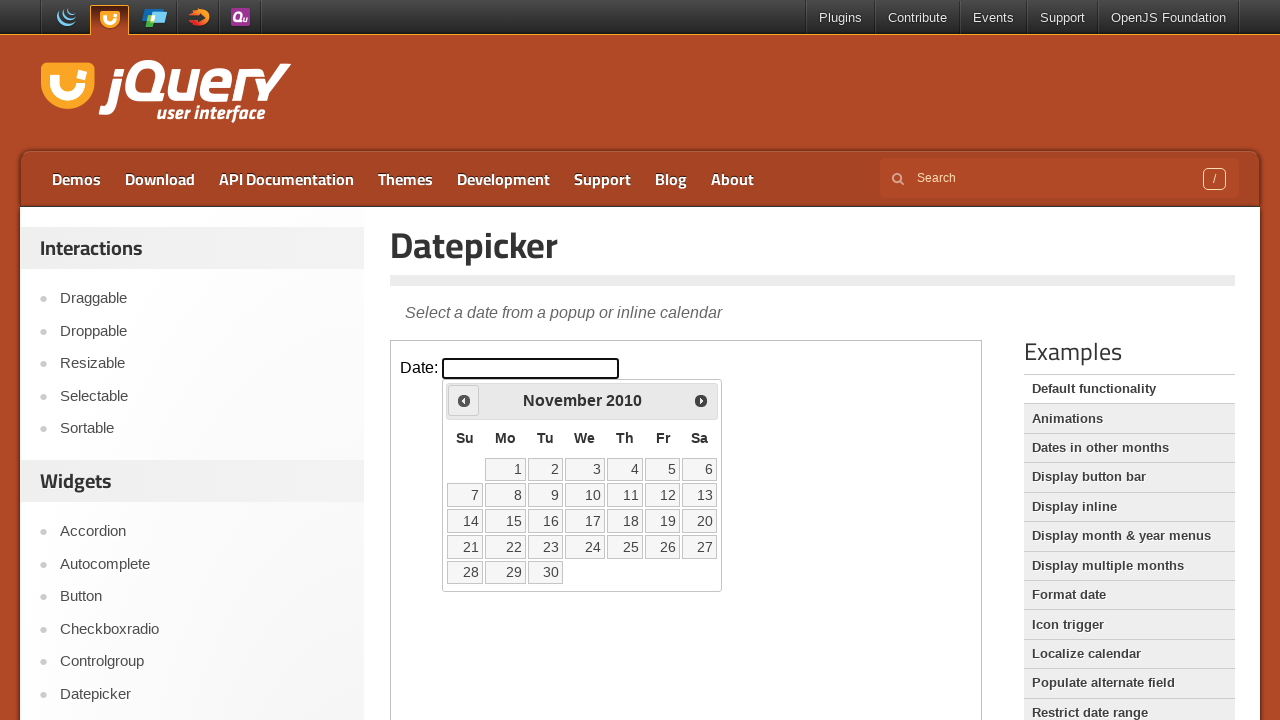

Clicked previous button to navigate years (currently at 2010) at (464, 400) on iframe.demo-frame >> internal:control=enter-frame >> .ui-datepicker-prev
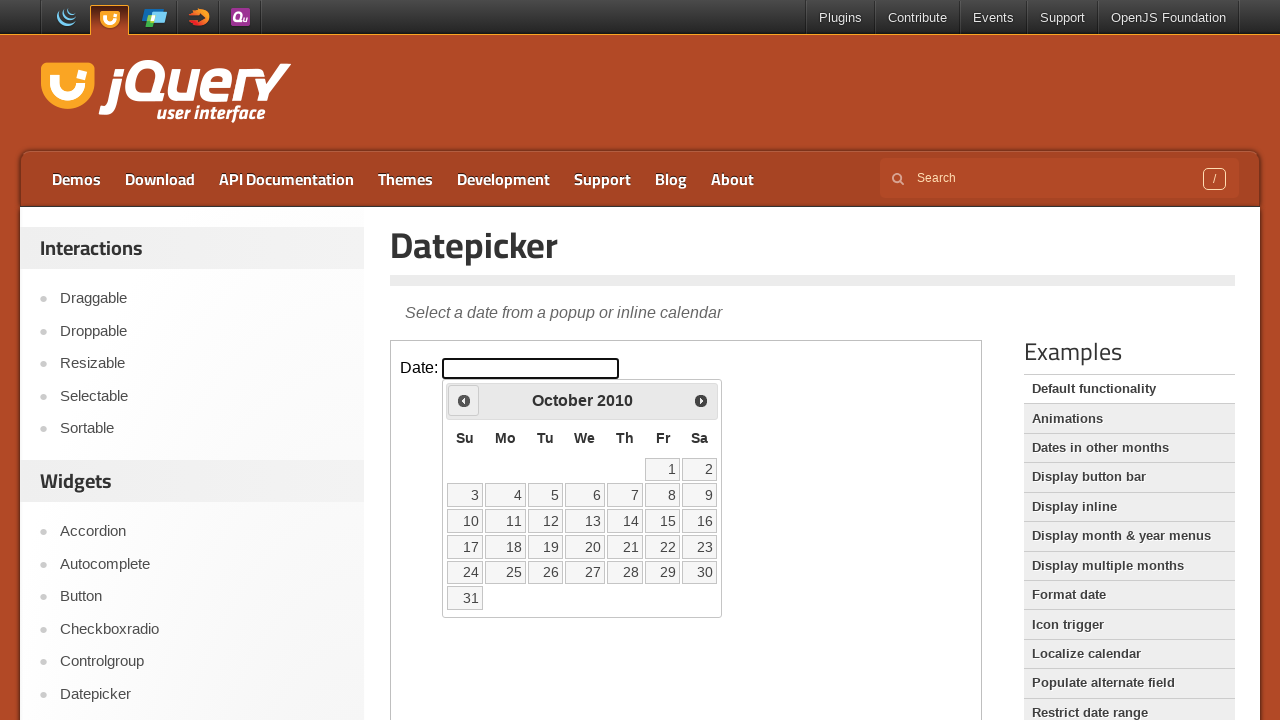

Waited 100ms for year navigation
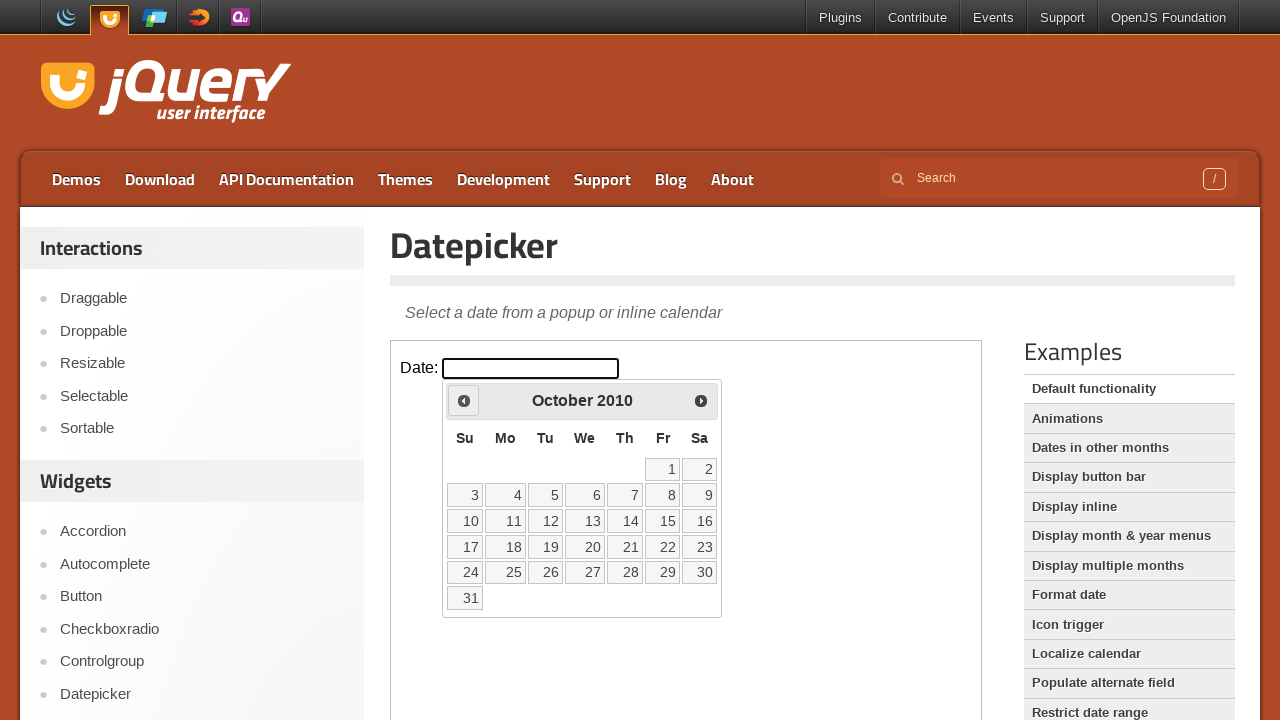

Clicked previous button to navigate years (currently at 2010) at (464, 400) on iframe.demo-frame >> internal:control=enter-frame >> .ui-datepicker-prev
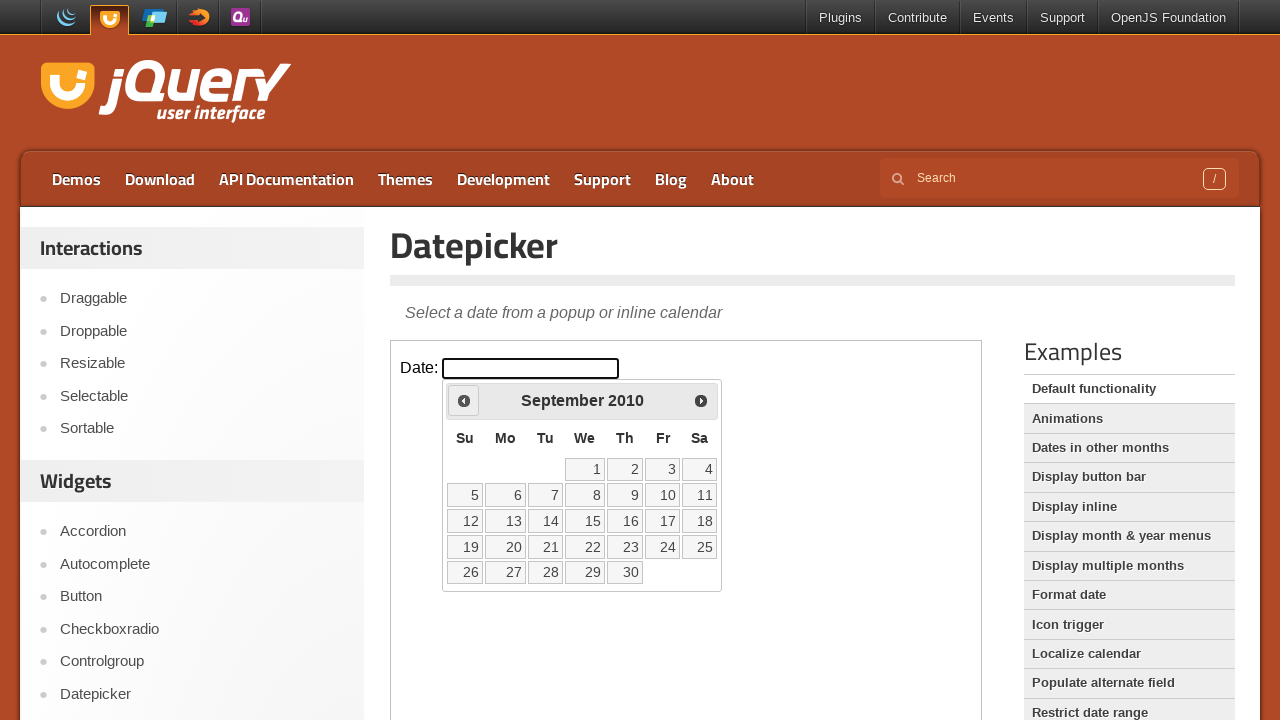

Waited 100ms for year navigation
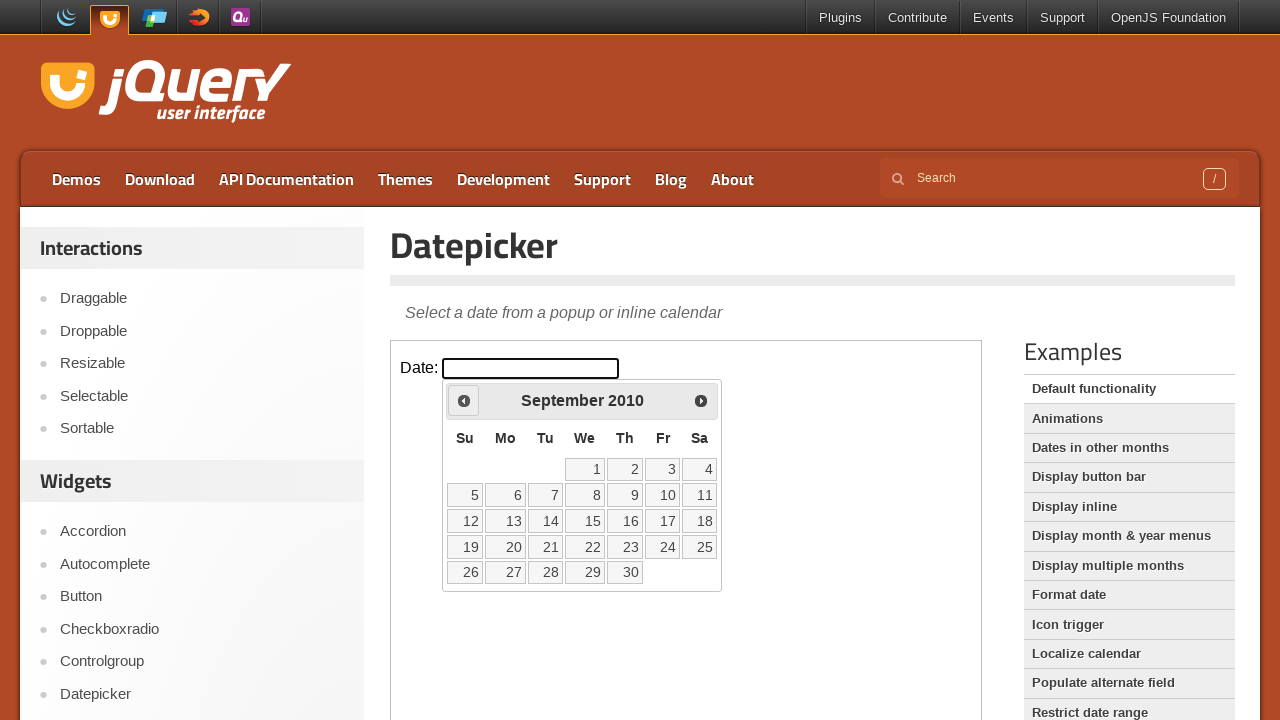

Clicked previous button to navigate years (currently at 2010) at (464, 400) on iframe.demo-frame >> internal:control=enter-frame >> .ui-datepicker-prev
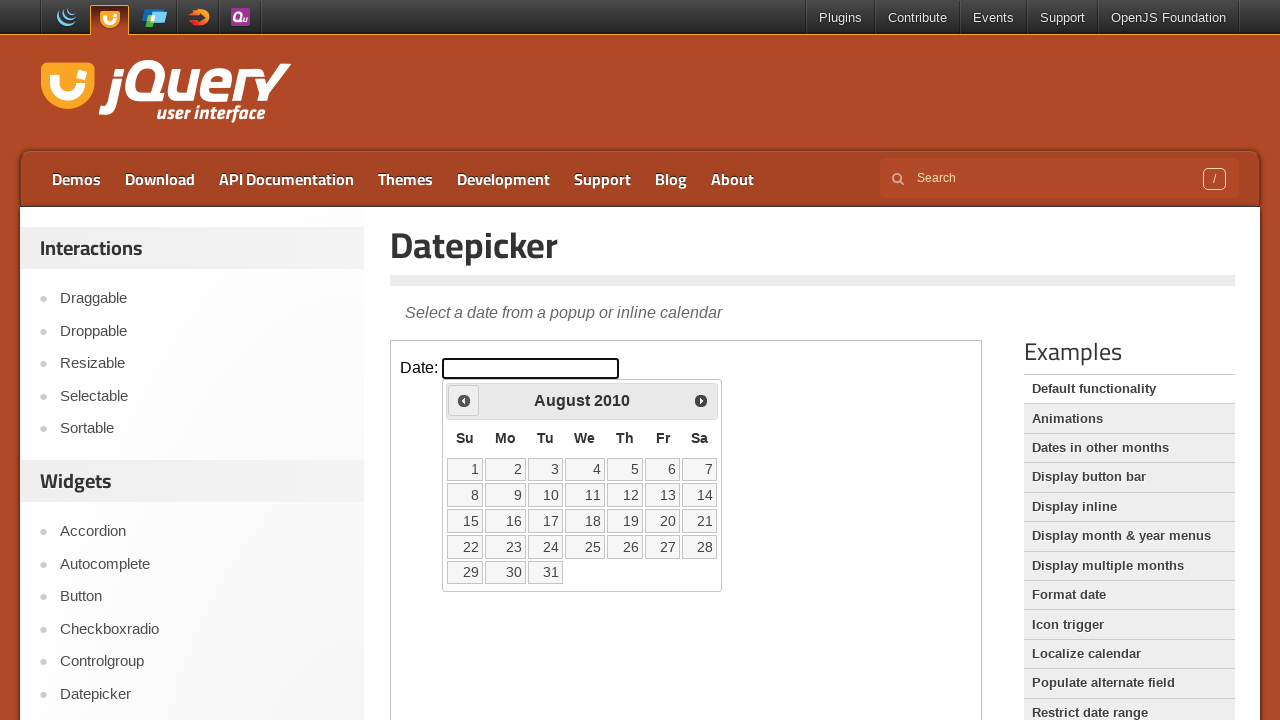

Waited 100ms for year navigation
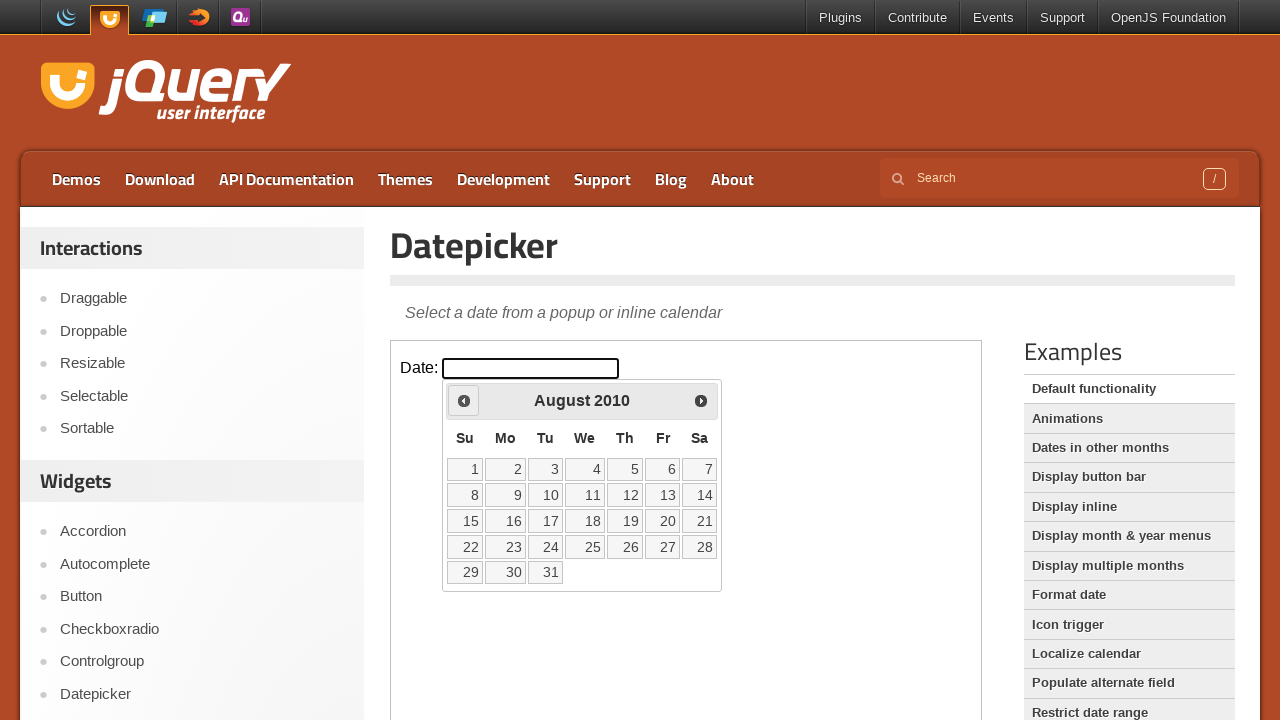

Clicked previous button to navigate years (currently at 2010) at (464, 400) on iframe.demo-frame >> internal:control=enter-frame >> .ui-datepicker-prev
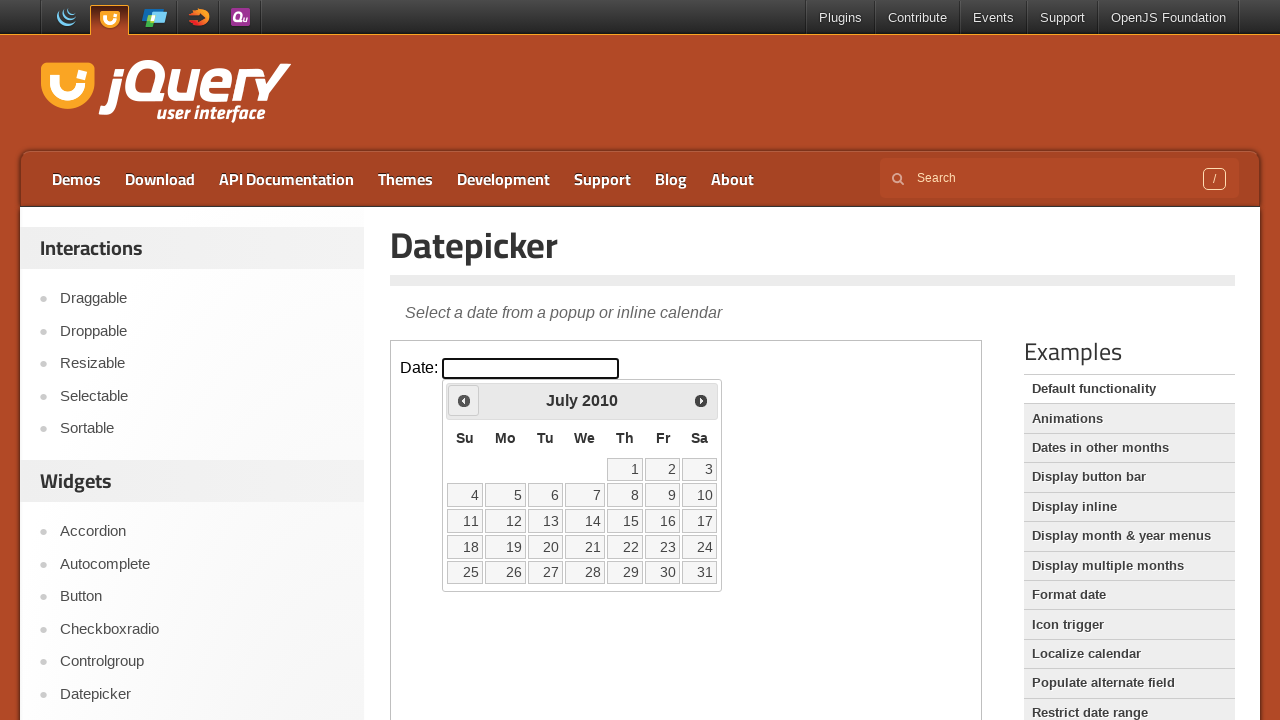

Waited 100ms for year navigation
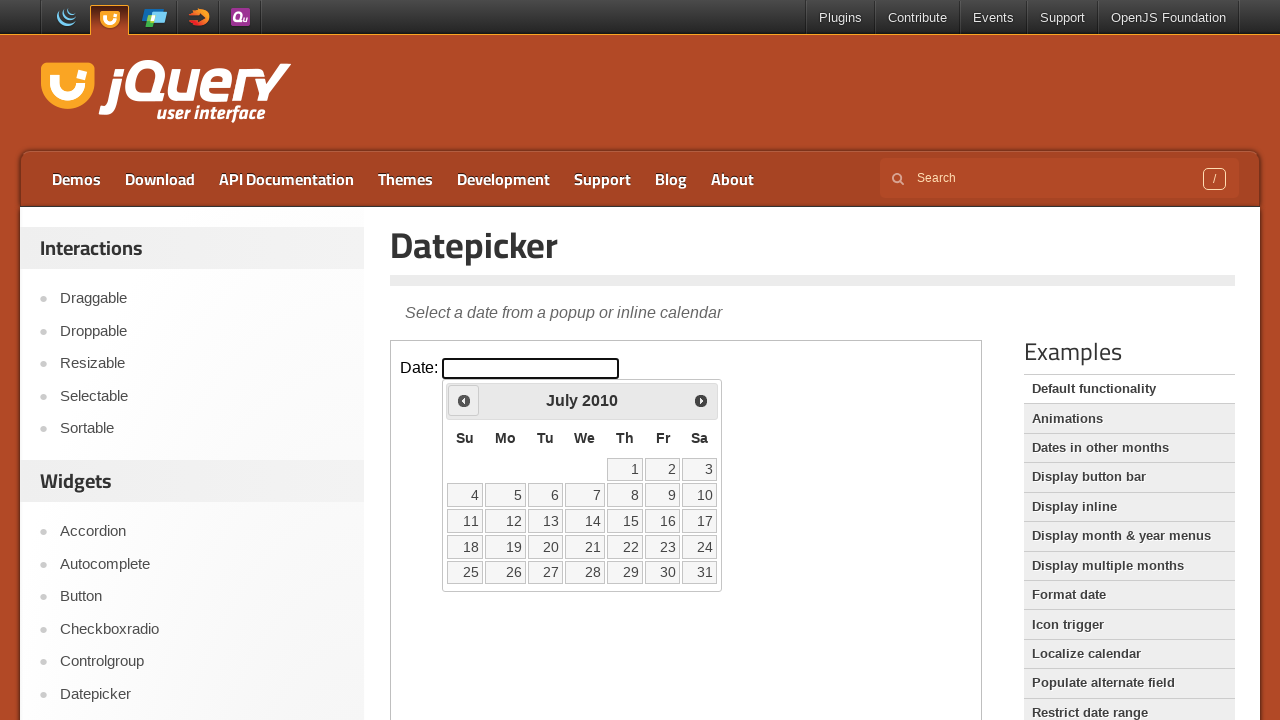

Clicked previous button to navigate years (currently at 2010) at (464, 400) on iframe.demo-frame >> internal:control=enter-frame >> .ui-datepicker-prev
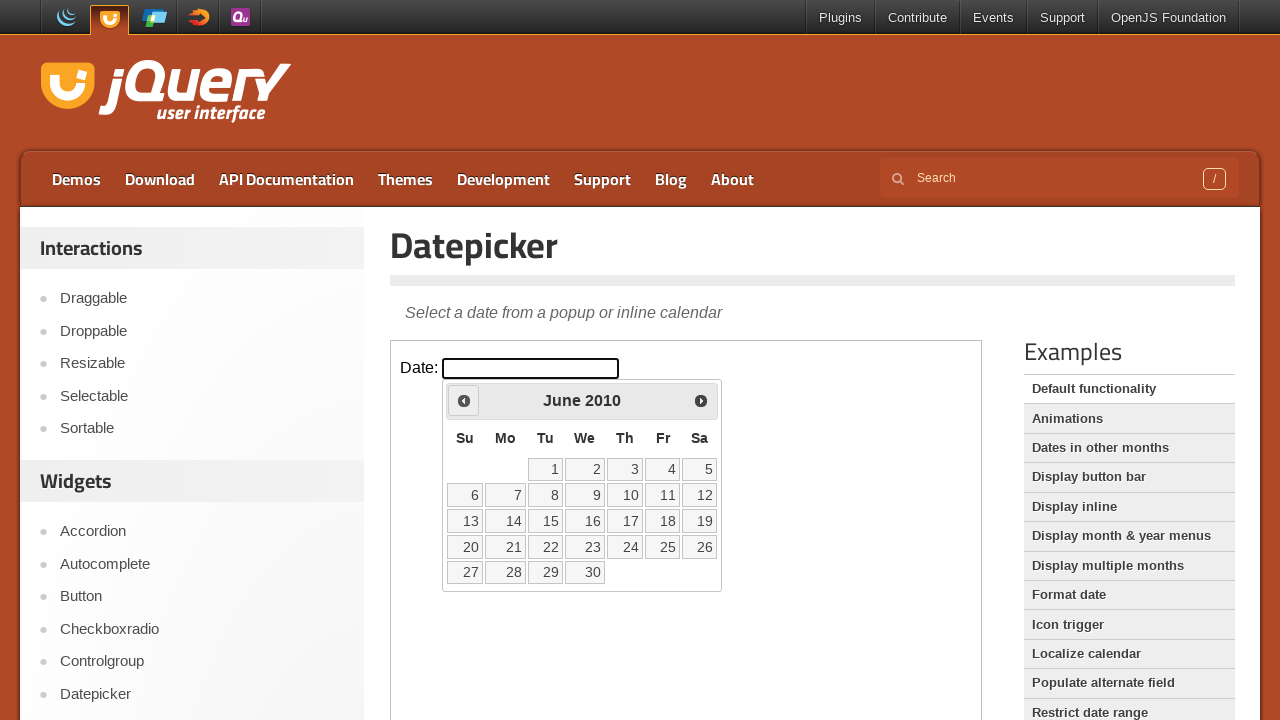

Waited 100ms for year navigation
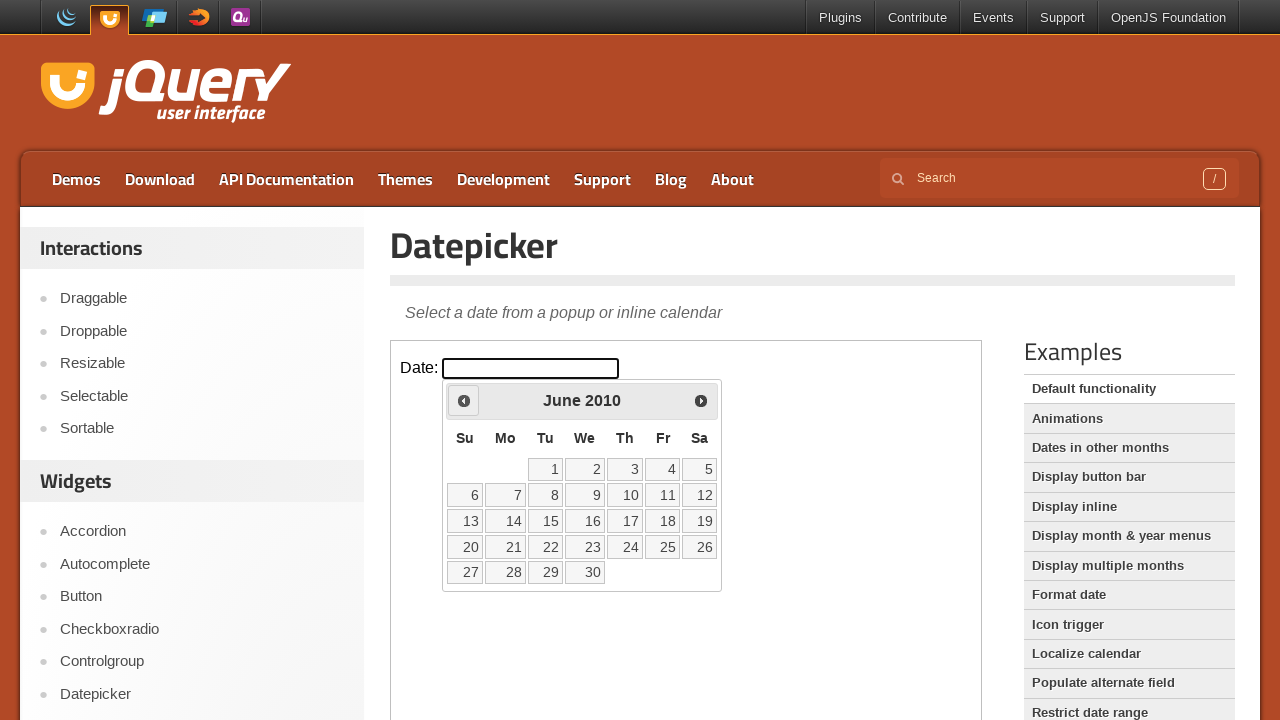

Clicked previous button to navigate years (currently at 2010) at (464, 400) on iframe.demo-frame >> internal:control=enter-frame >> .ui-datepicker-prev
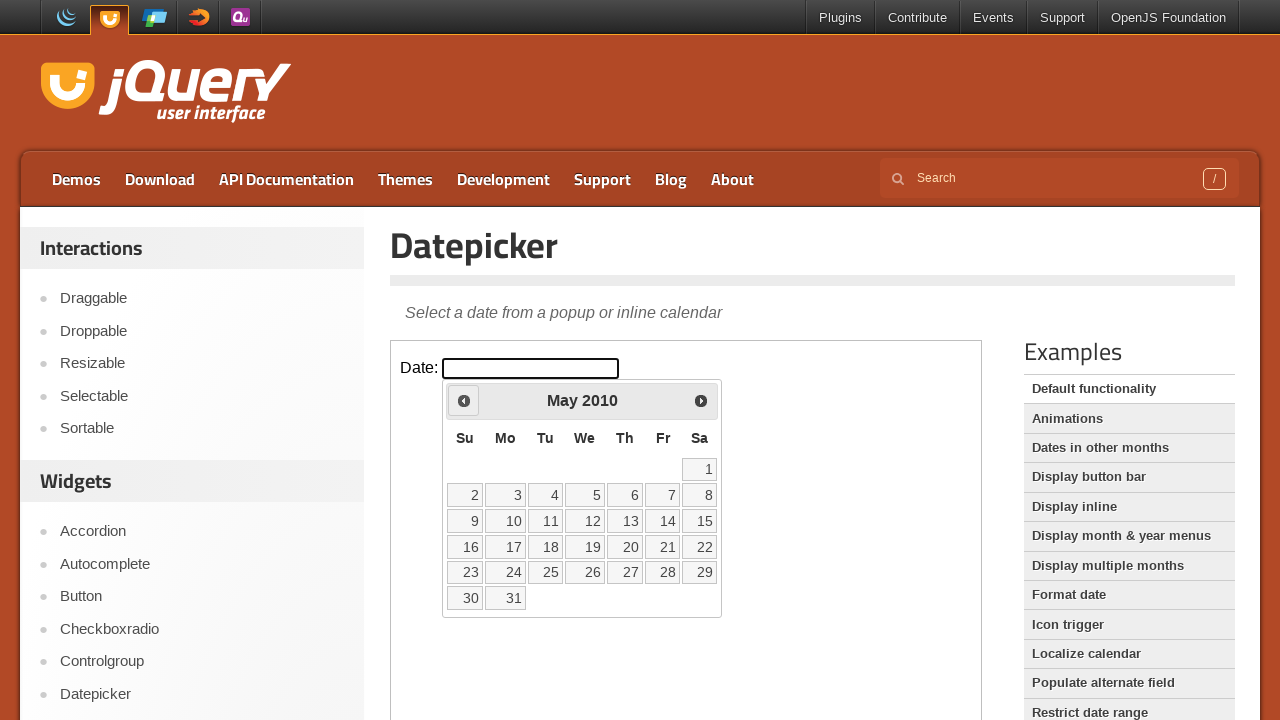

Waited 100ms for year navigation
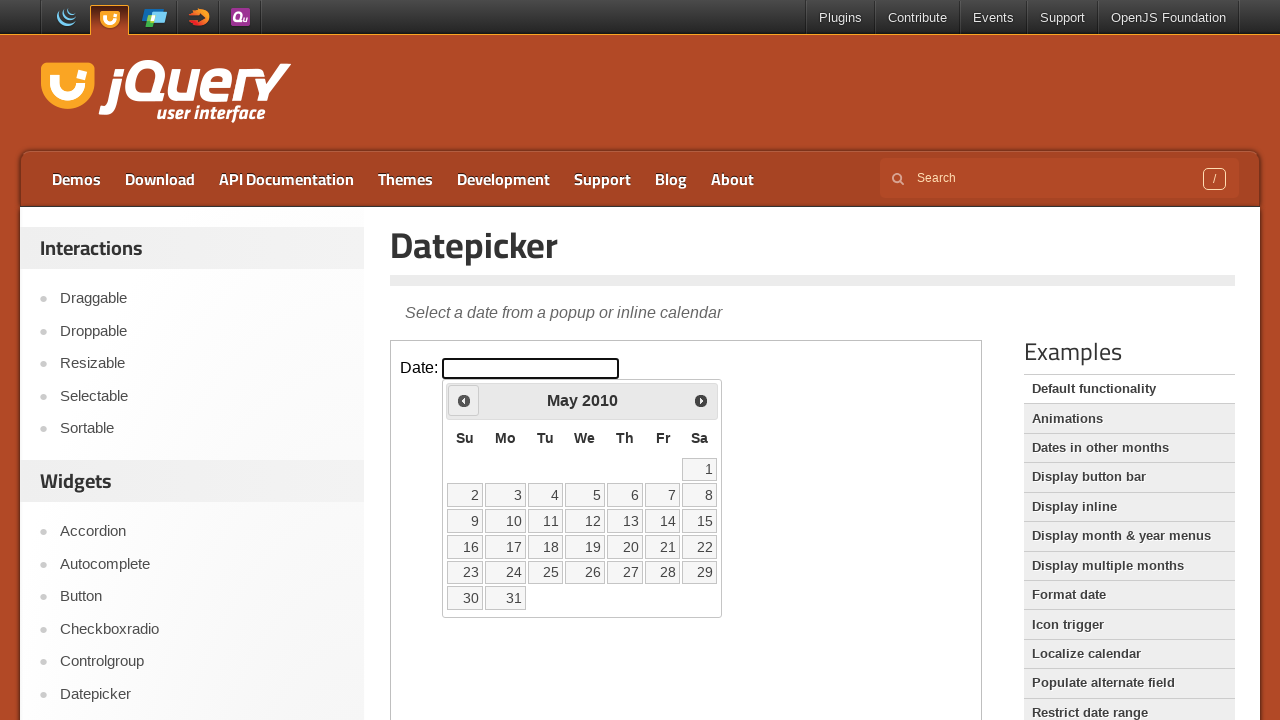

Clicked previous button to navigate years (currently at 2010) at (464, 400) on iframe.demo-frame >> internal:control=enter-frame >> .ui-datepicker-prev
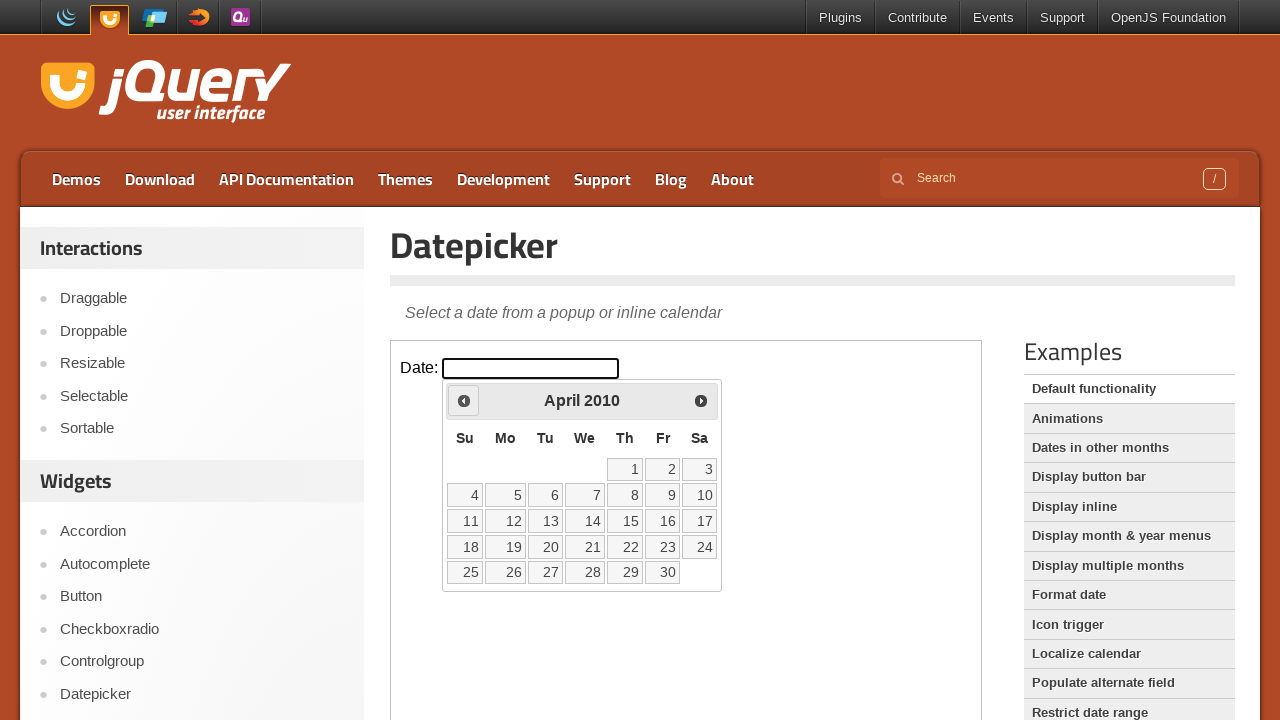

Waited 100ms for year navigation
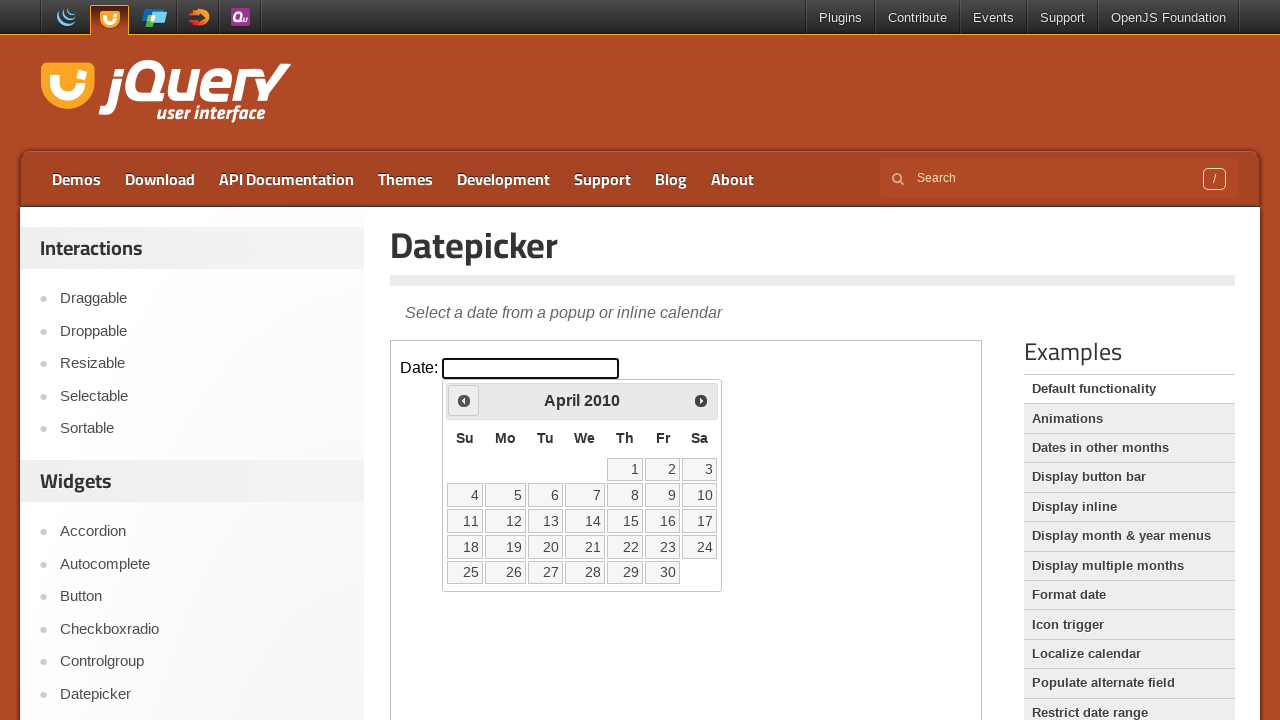

Clicked previous button to navigate years (currently at 2010) at (464, 400) on iframe.demo-frame >> internal:control=enter-frame >> .ui-datepicker-prev
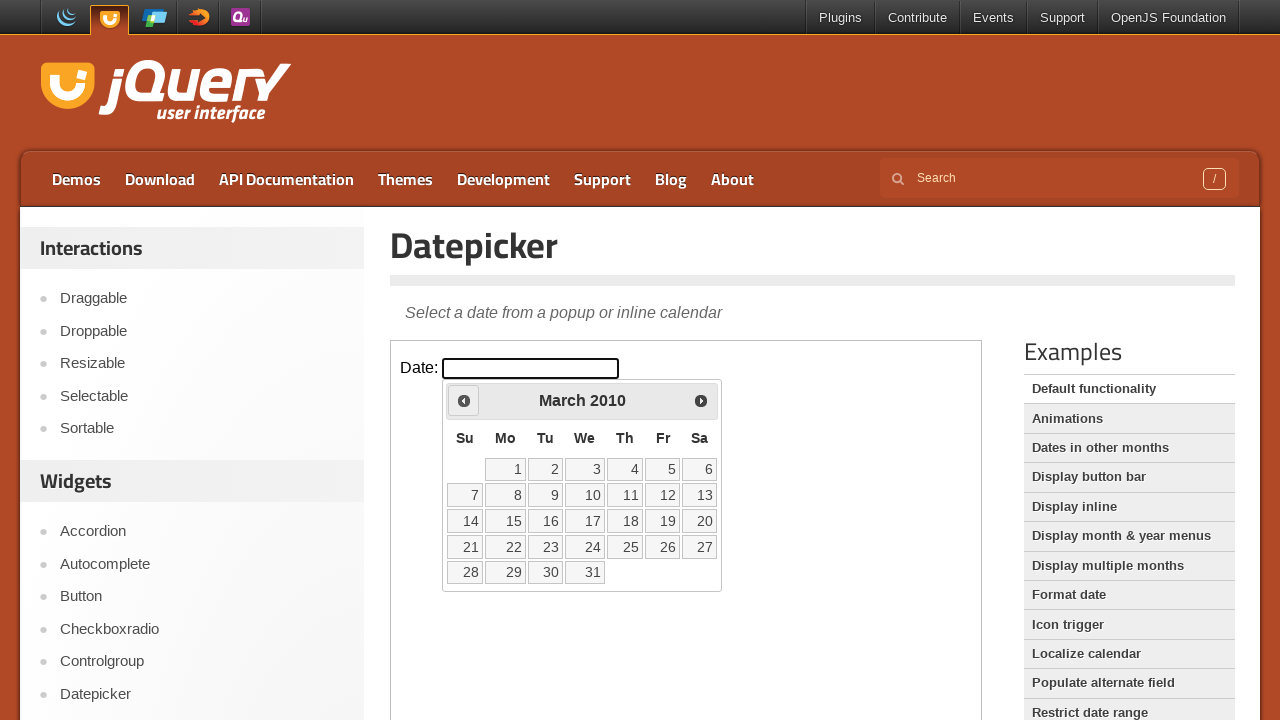

Waited 100ms for year navigation
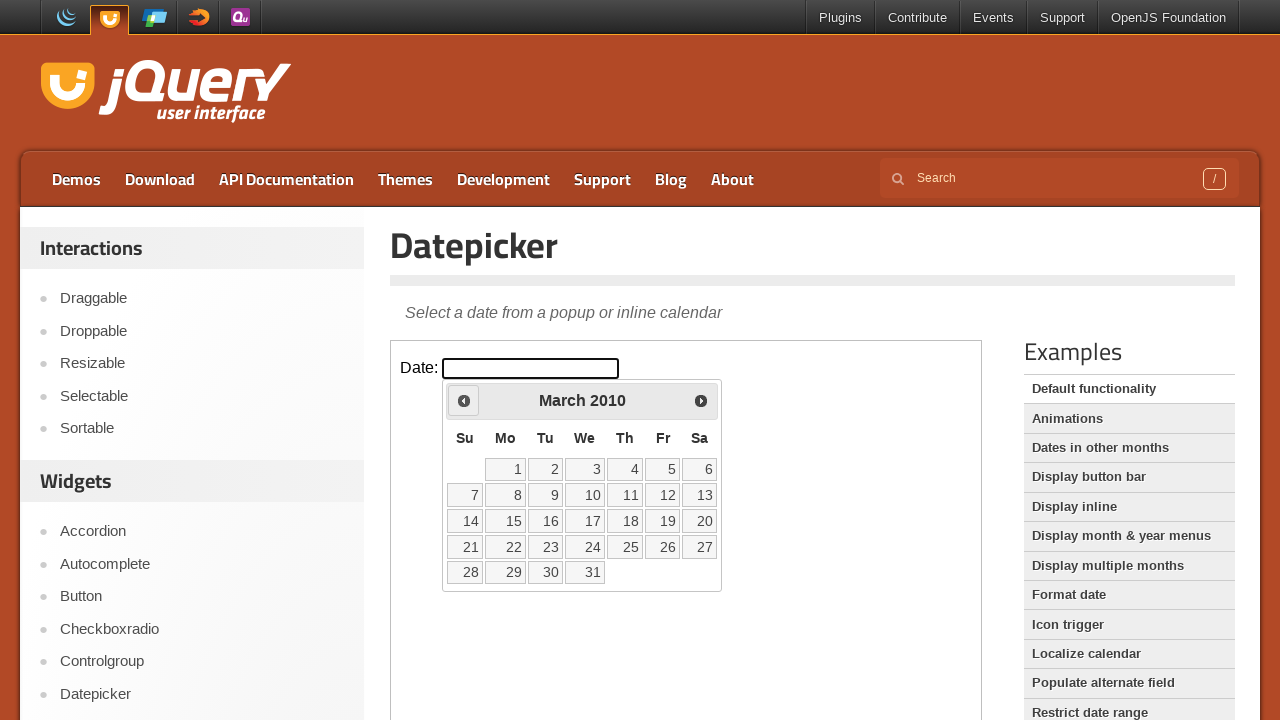

Clicked previous button to navigate years (currently at 2010) at (464, 400) on iframe.demo-frame >> internal:control=enter-frame >> .ui-datepicker-prev
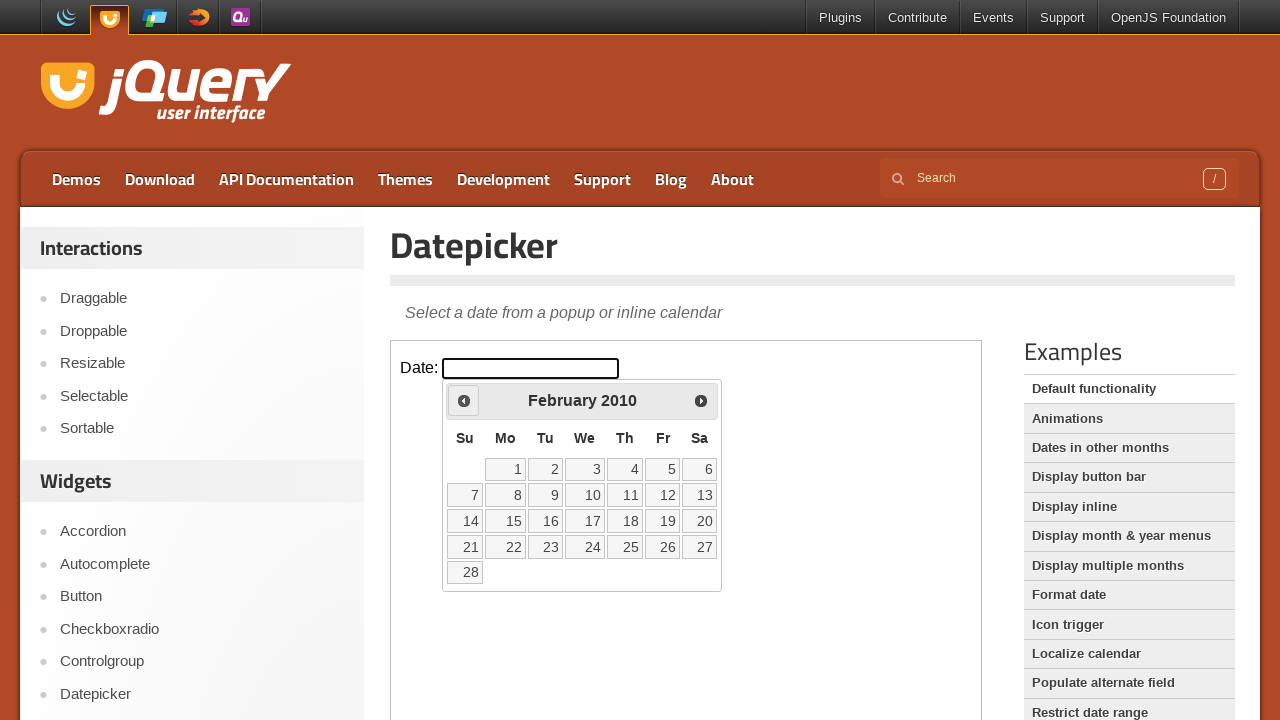

Waited 100ms for year navigation
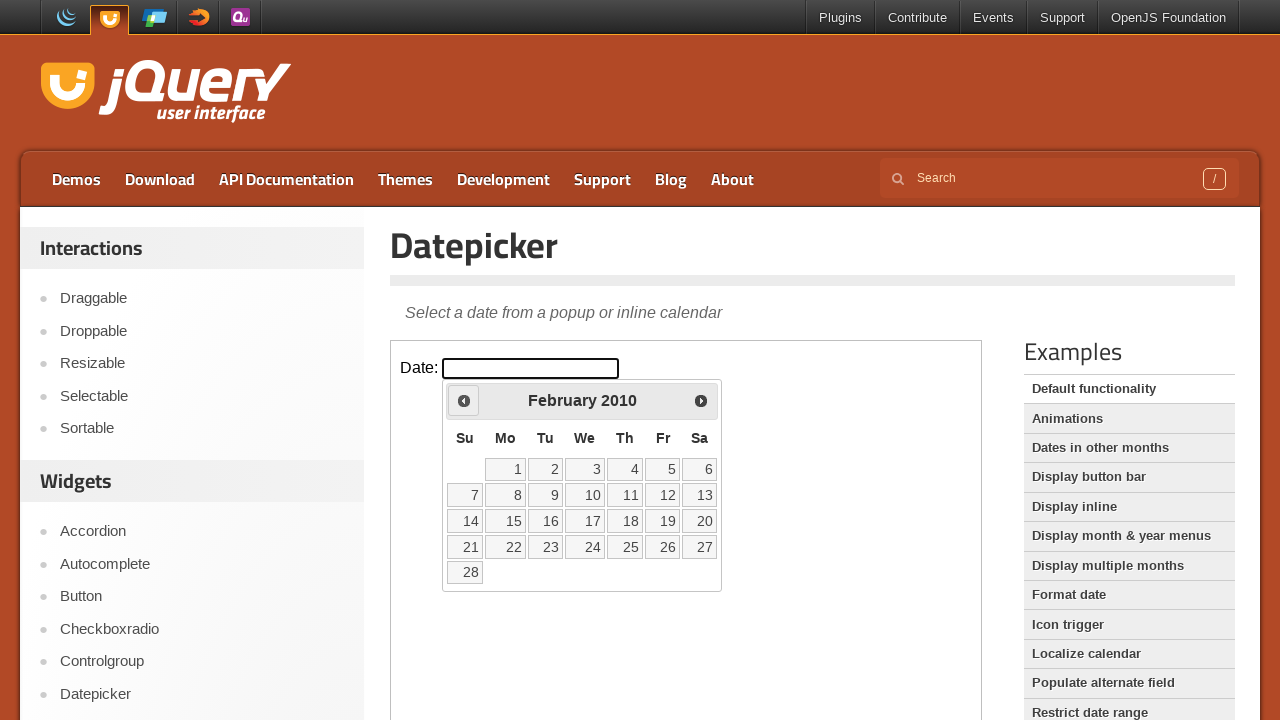

Clicked previous button to navigate years (currently at 2010) at (464, 400) on iframe.demo-frame >> internal:control=enter-frame >> .ui-datepicker-prev
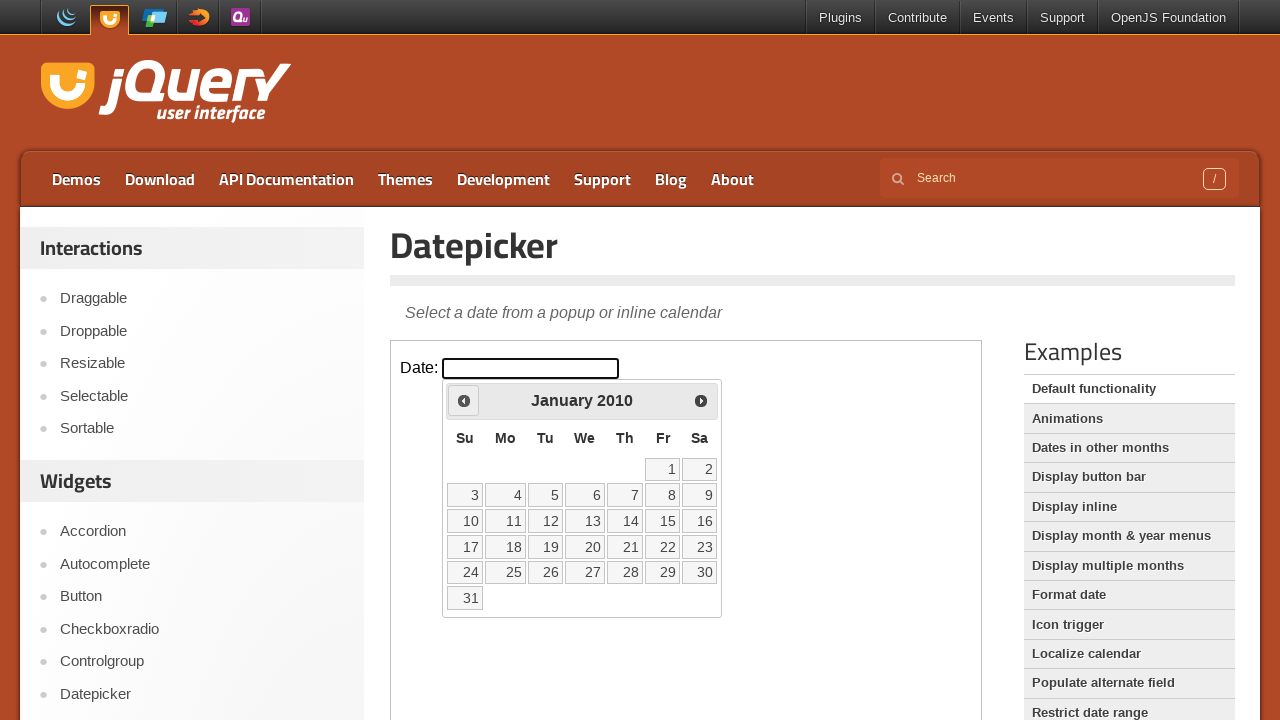

Waited 100ms for year navigation
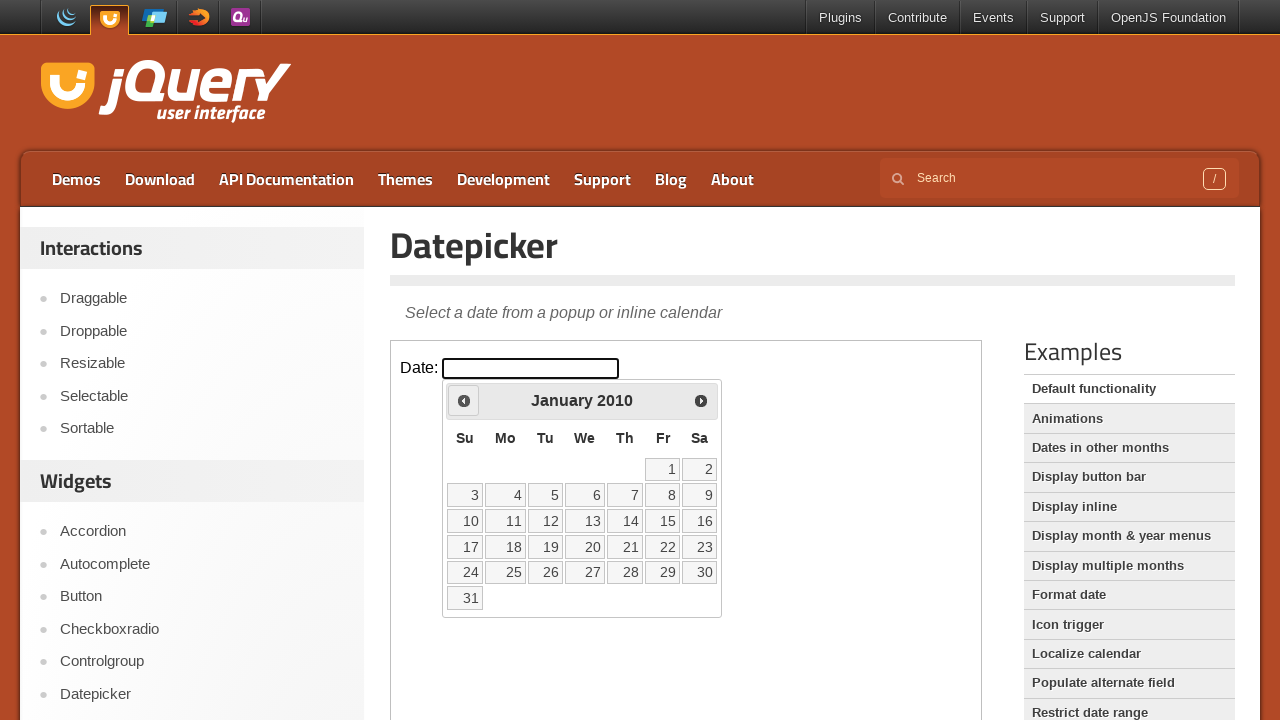

Clicked previous button to navigate years (currently at 2010) at (464, 400) on iframe.demo-frame >> internal:control=enter-frame >> .ui-datepicker-prev
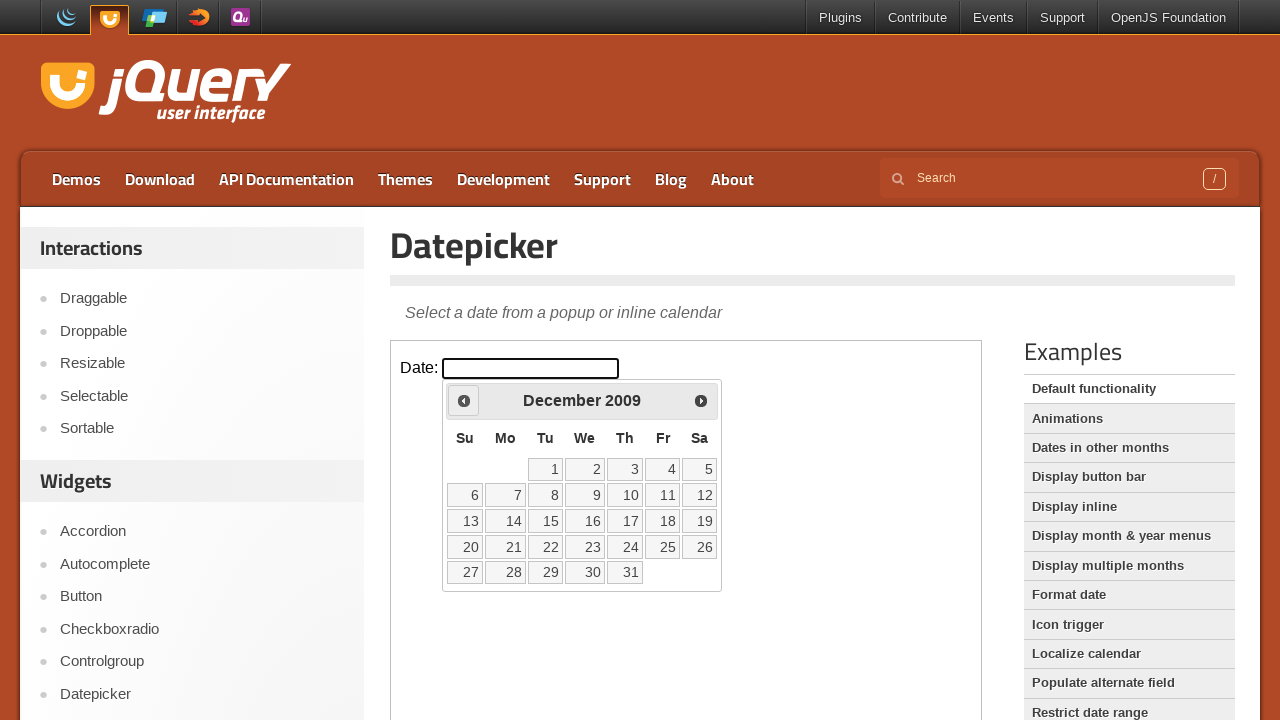

Waited 100ms for year navigation
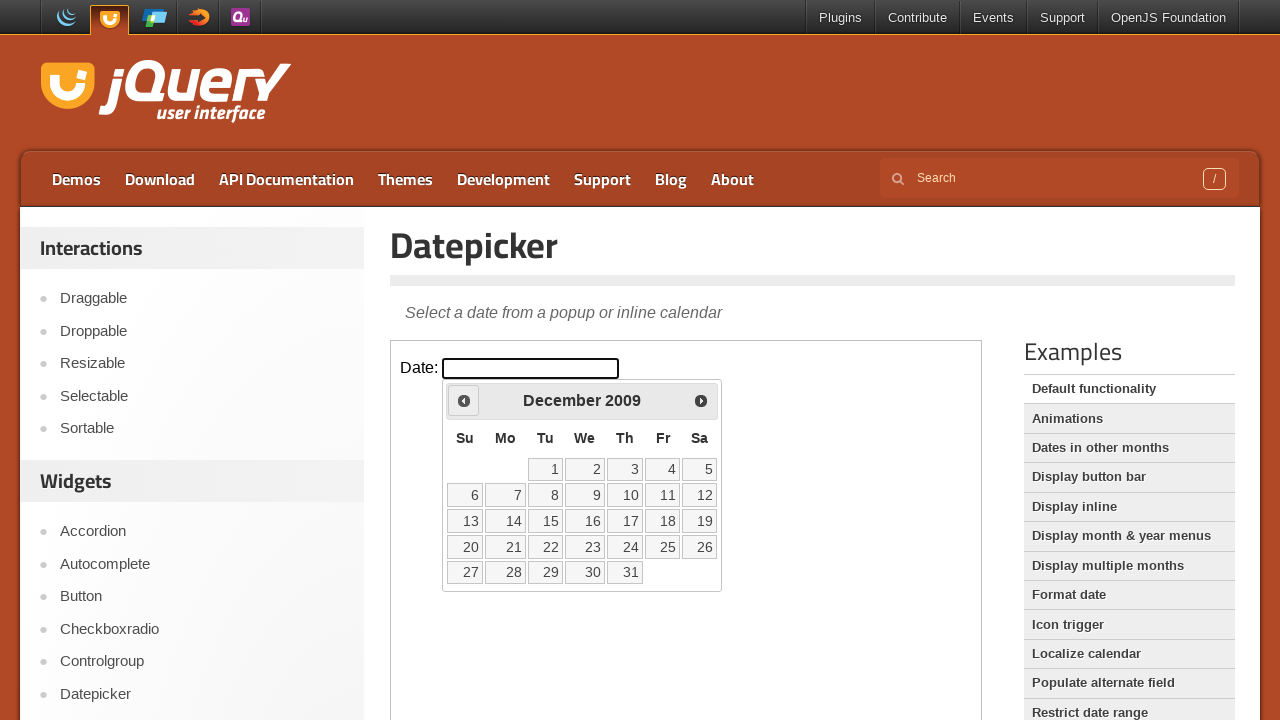

Clicked previous button to navigate years (currently at 2009) at (464, 400) on iframe.demo-frame >> internal:control=enter-frame >> .ui-datepicker-prev
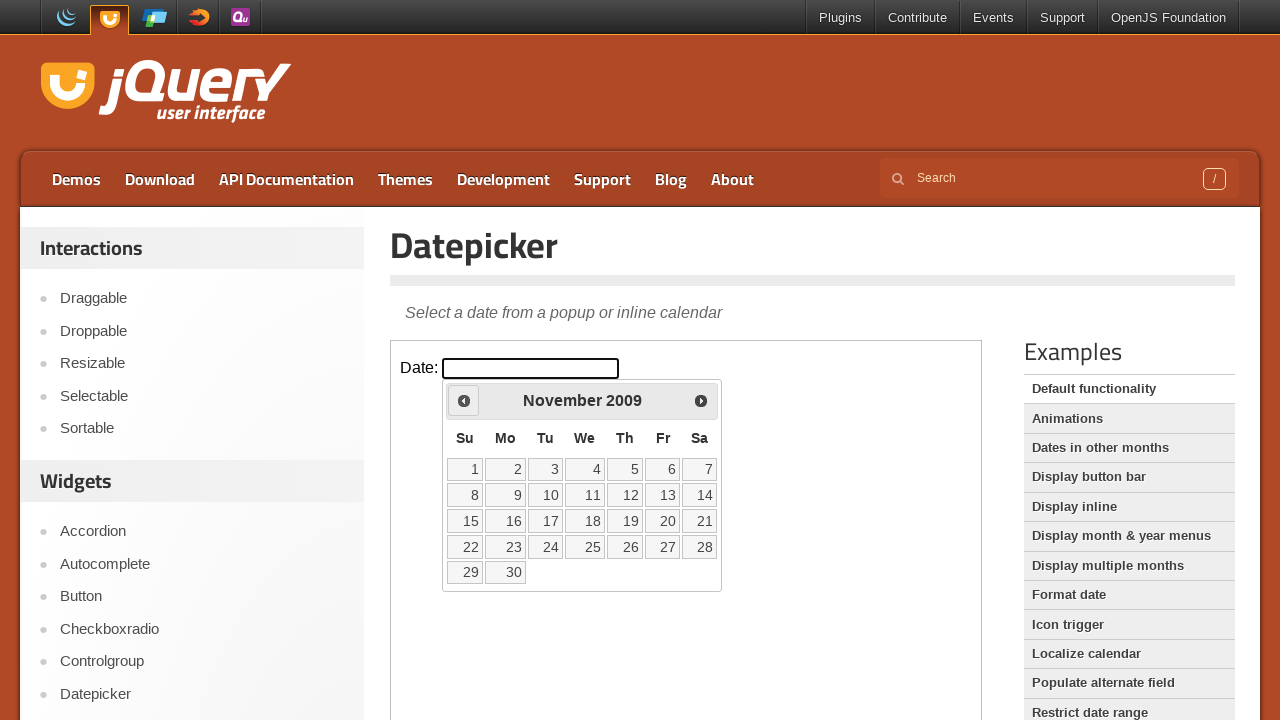

Waited 100ms for year navigation
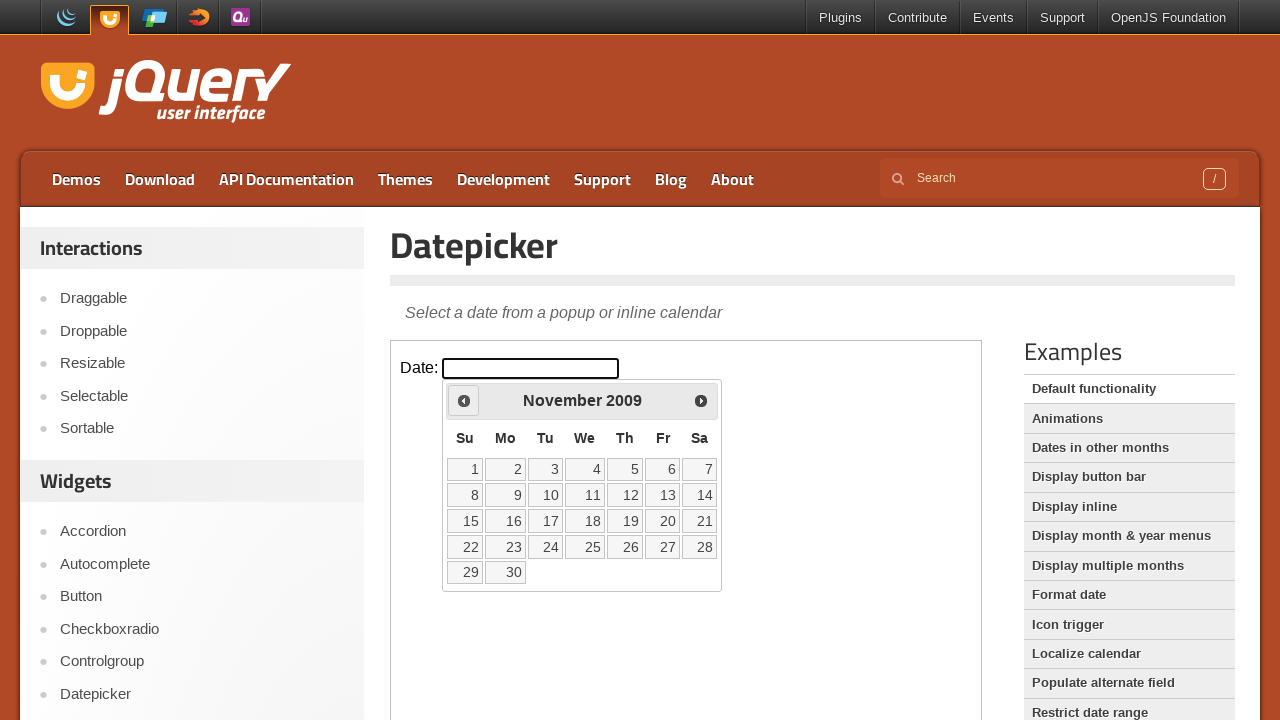

Clicked previous button to navigate years (currently at 2009) at (464, 400) on iframe.demo-frame >> internal:control=enter-frame >> .ui-datepicker-prev
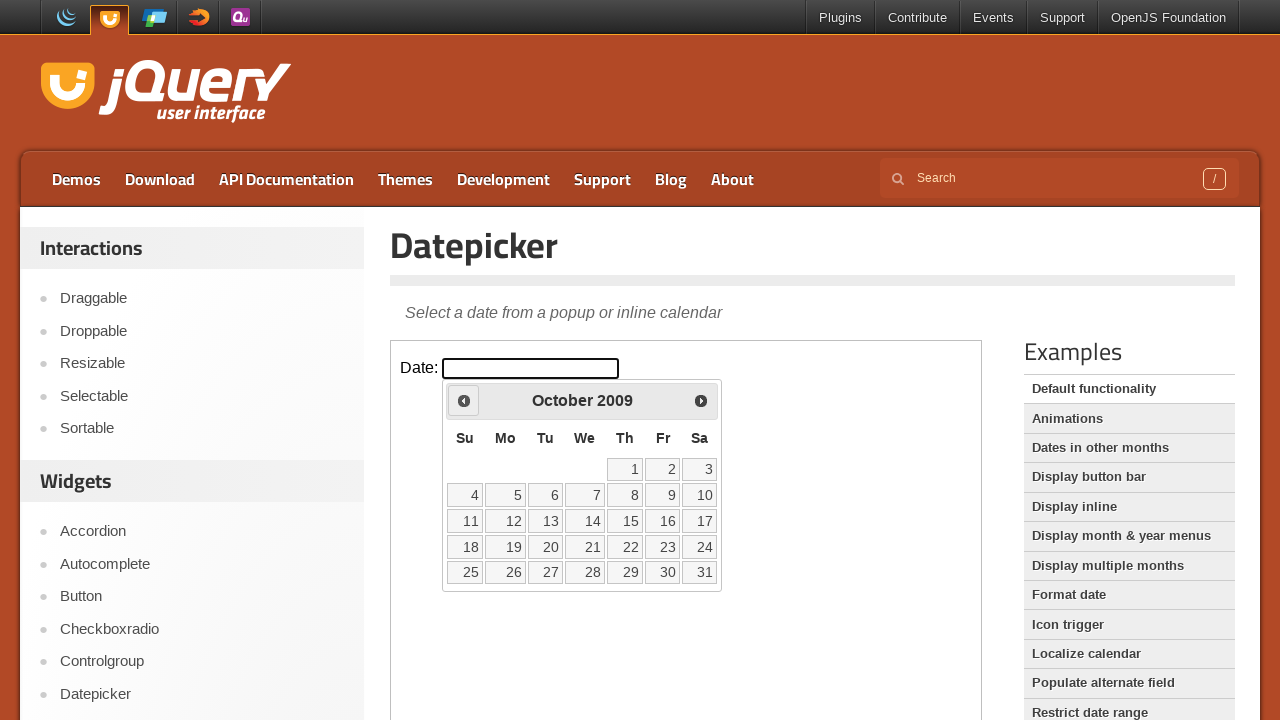

Waited 100ms for year navigation
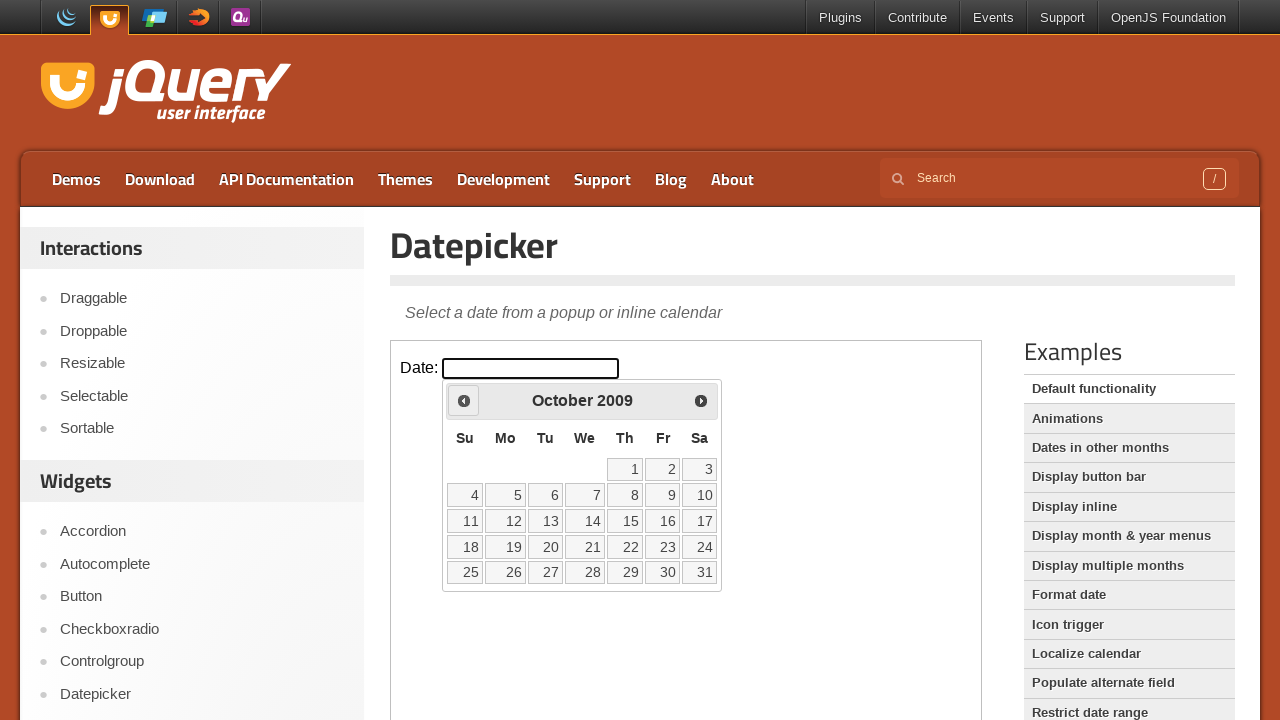

Clicked previous button to navigate years (currently at 2009) at (464, 400) on iframe.demo-frame >> internal:control=enter-frame >> .ui-datepicker-prev
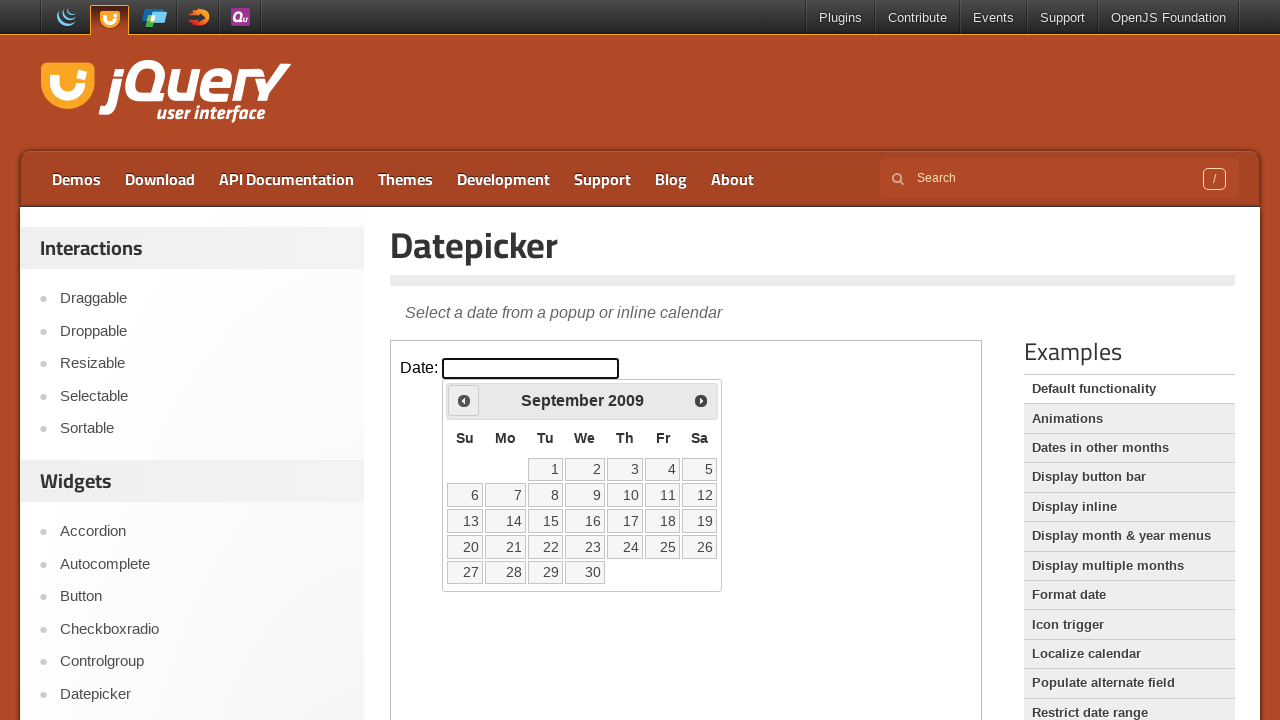

Waited 100ms for year navigation
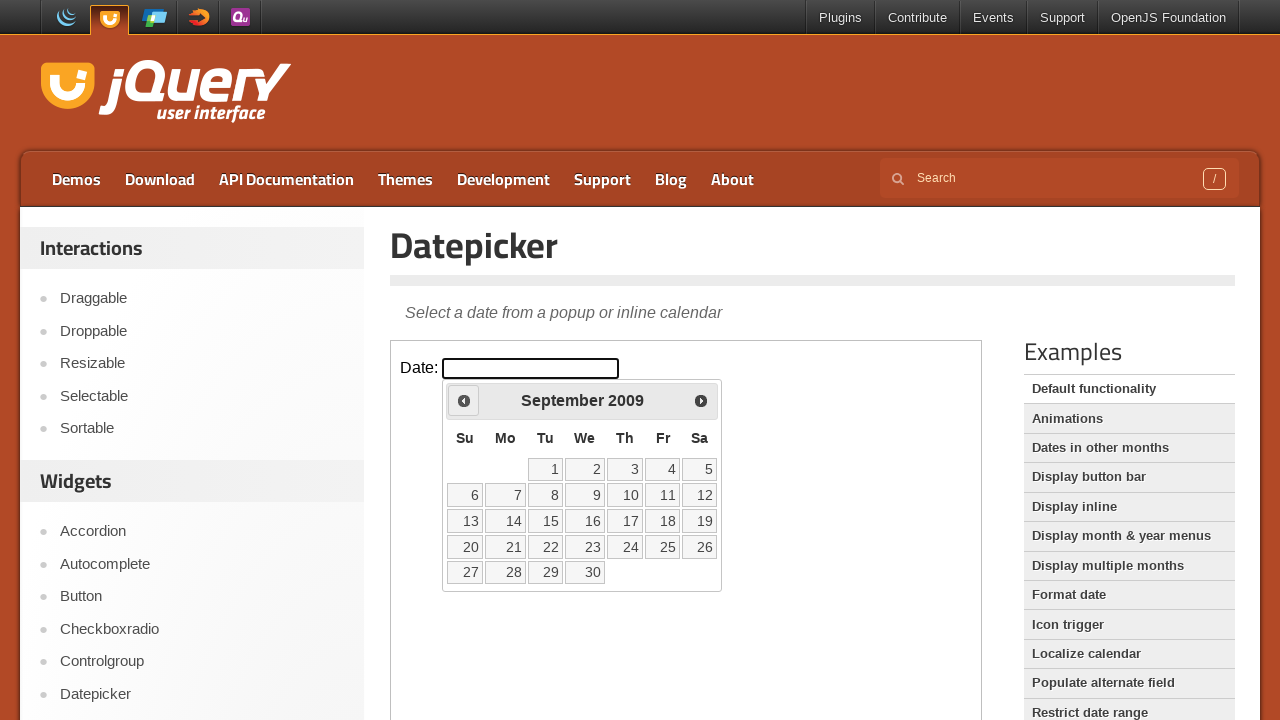

Clicked previous button to navigate years (currently at 2009) at (464, 400) on iframe.demo-frame >> internal:control=enter-frame >> .ui-datepicker-prev
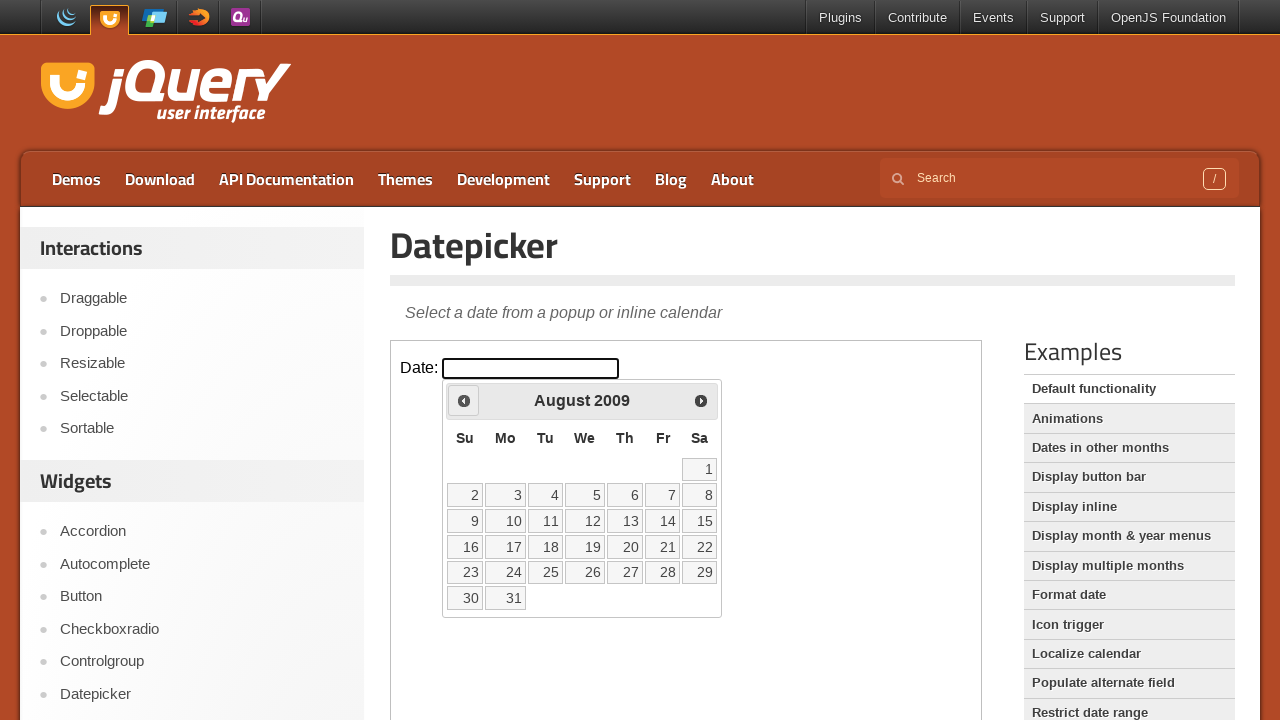

Waited 100ms for year navigation
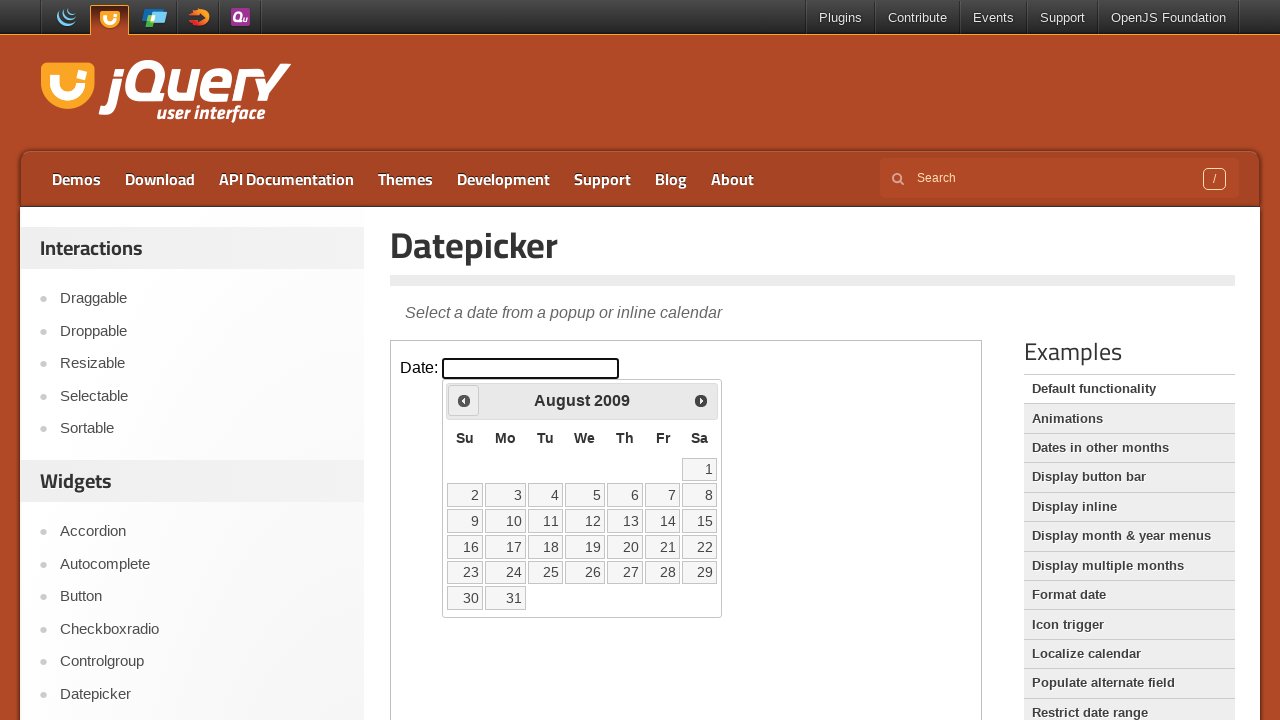

Clicked previous button to navigate years (currently at 2009) at (464, 400) on iframe.demo-frame >> internal:control=enter-frame >> .ui-datepicker-prev
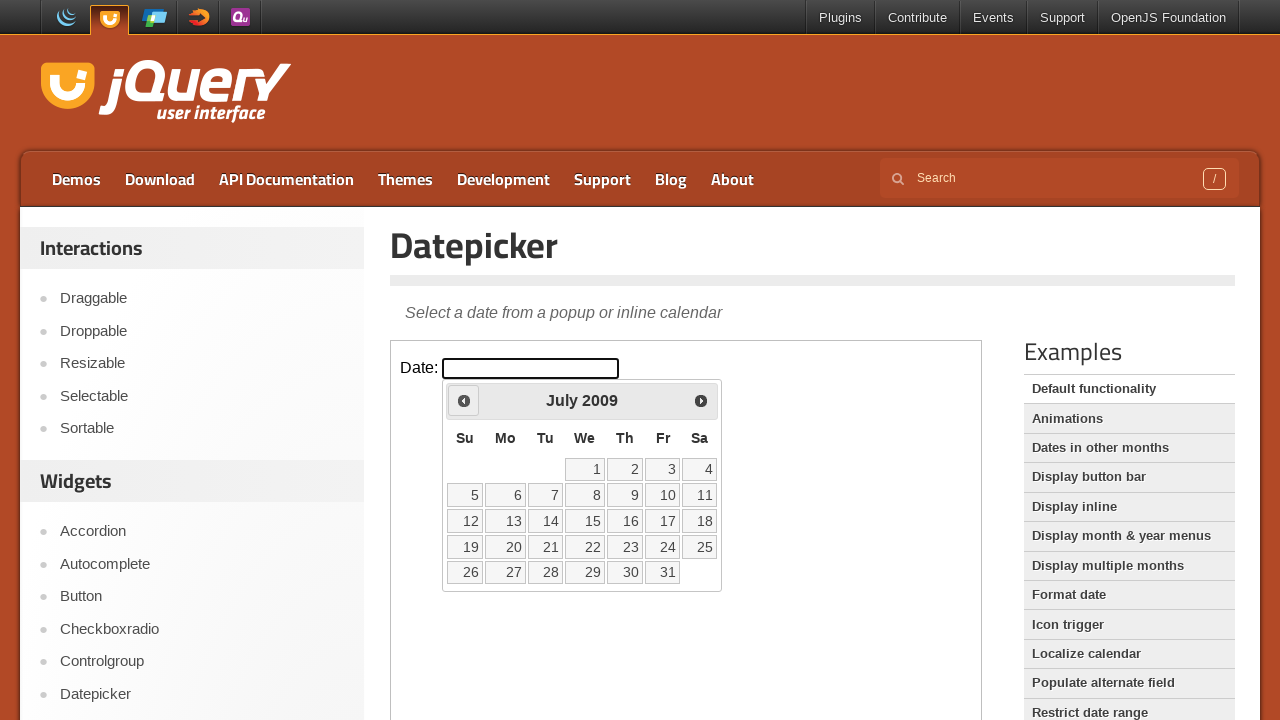

Waited 100ms for year navigation
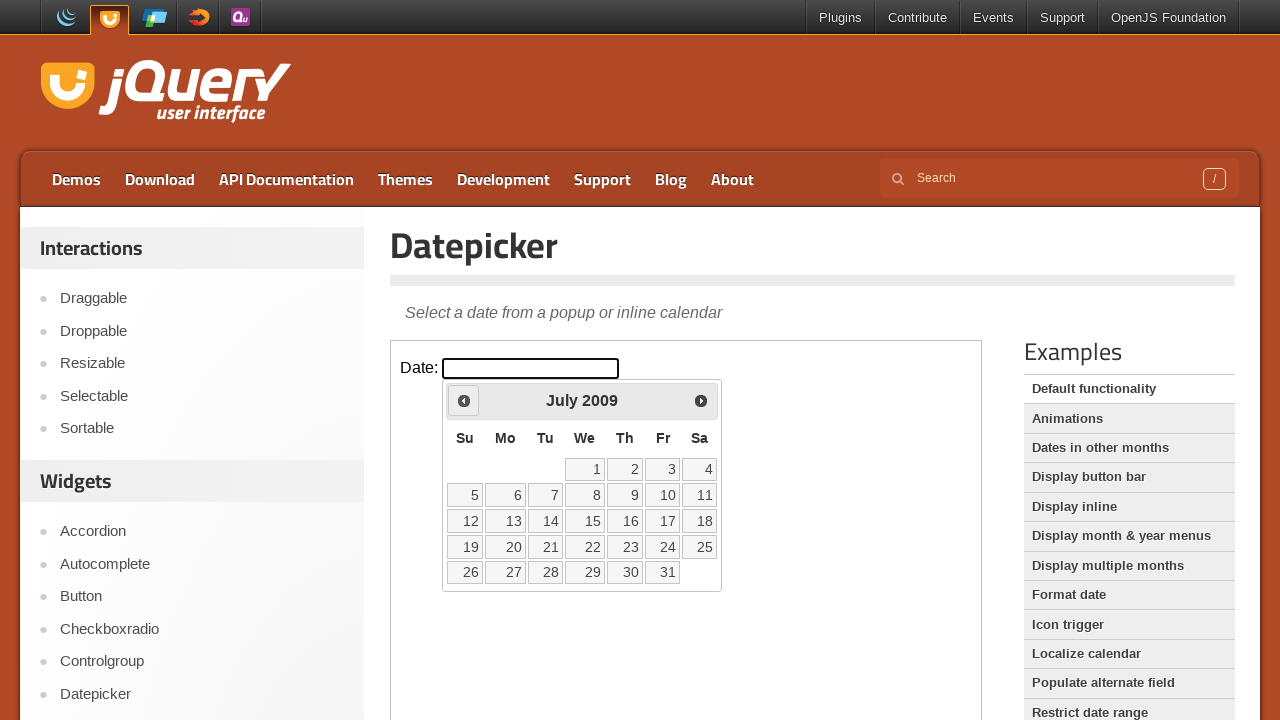

Clicked previous button to navigate years (currently at 2009) at (464, 400) on iframe.demo-frame >> internal:control=enter-frame >> .ui-datepicker-prev
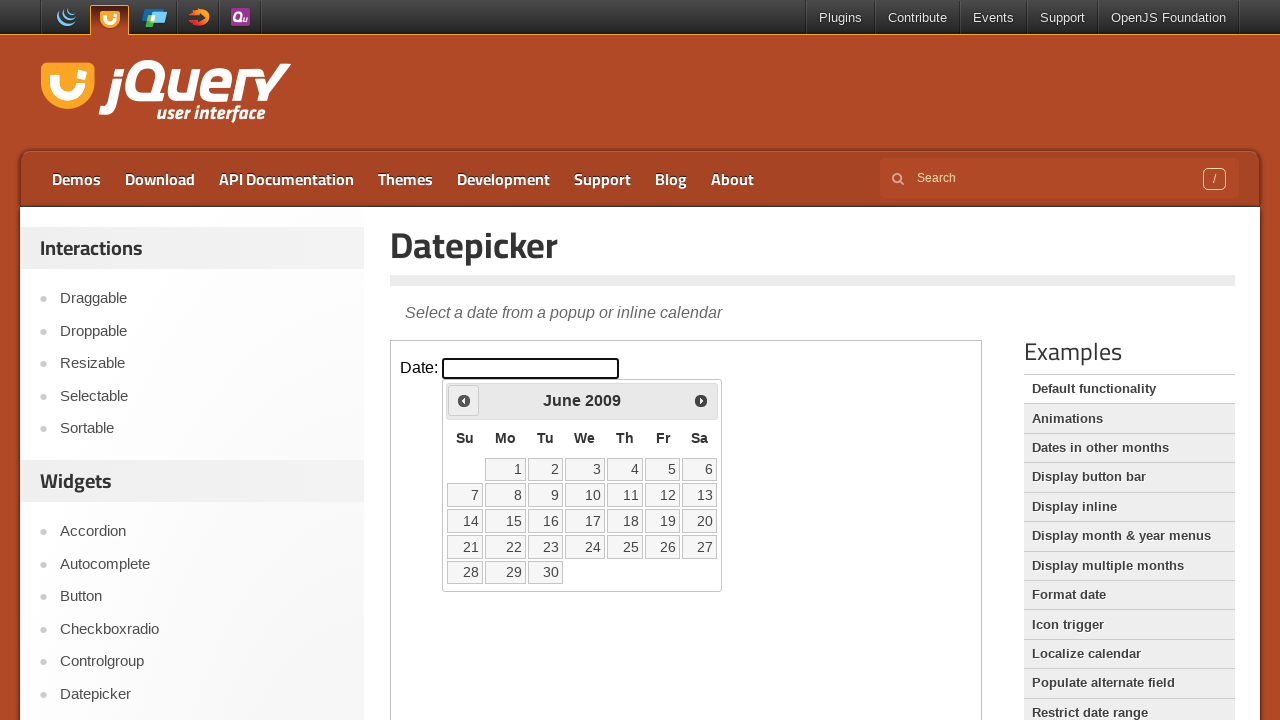

Waited 100ms for year navigation
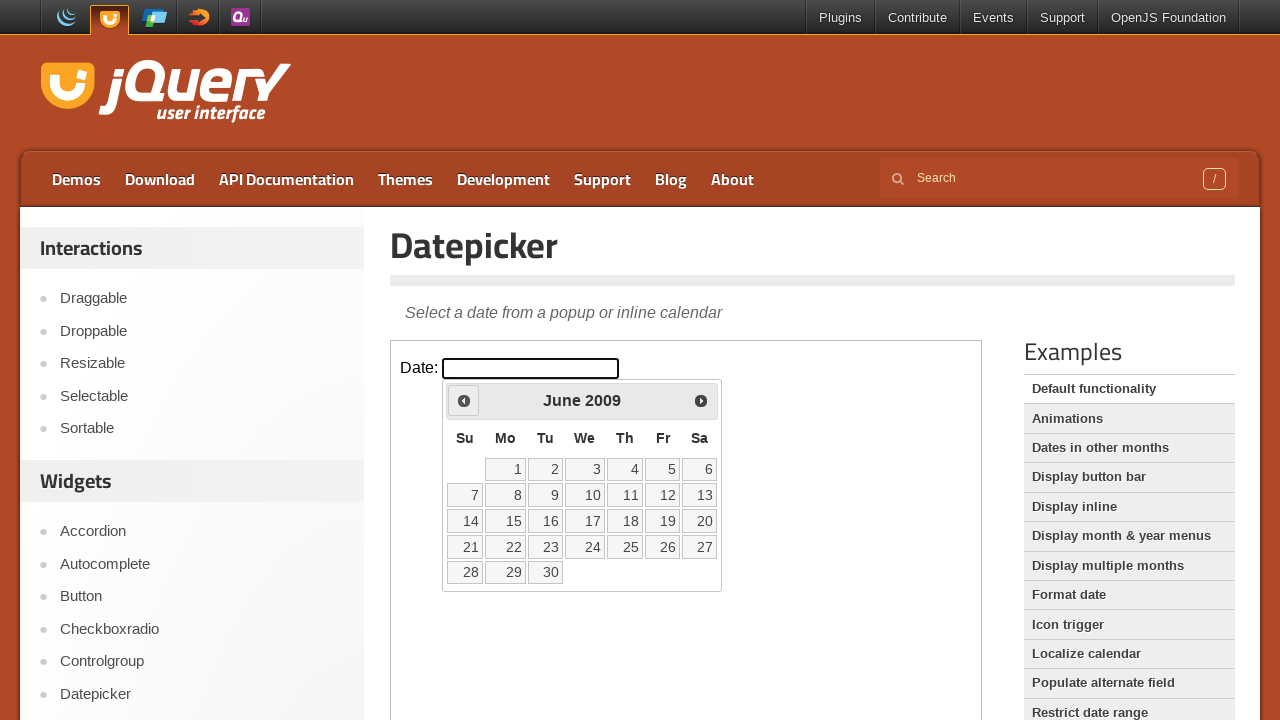

Clicked previous button to navigate years (currently at 2009) at (464, 400) on iframe.demo-frame >> internal:control=enter-frame >> .ui-datepicker-prev
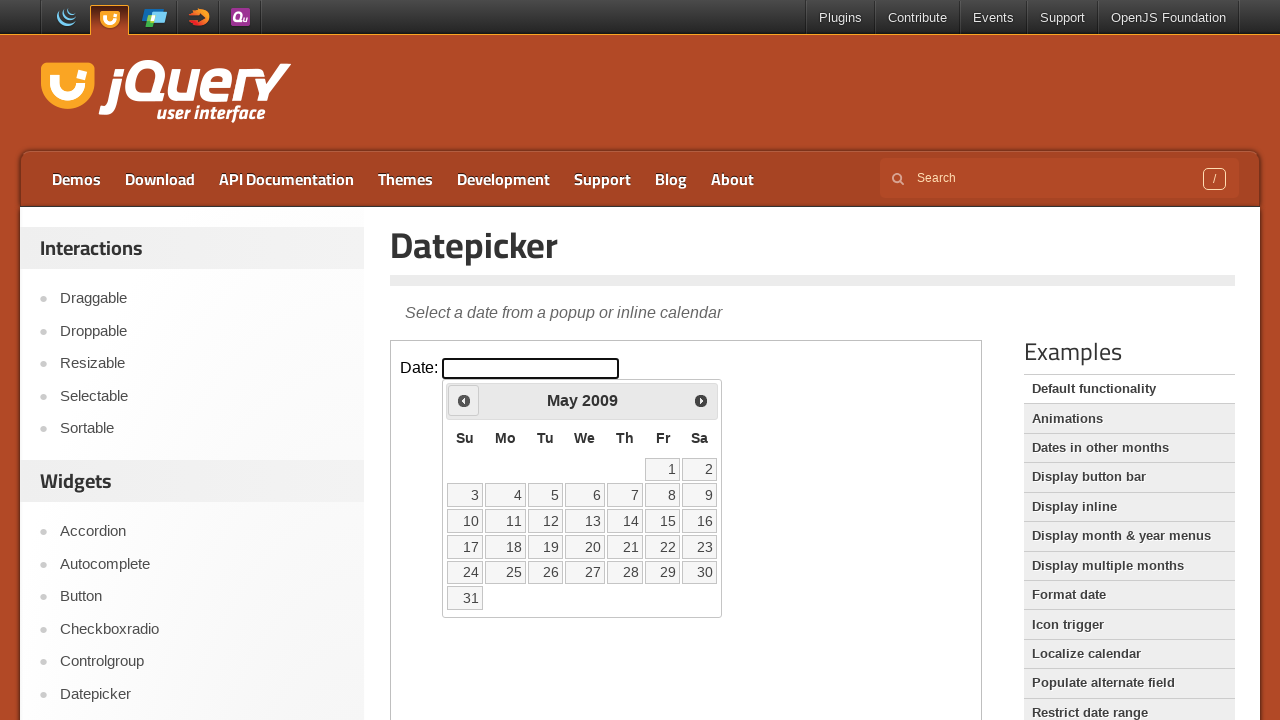

Waited 100ms for year navigation
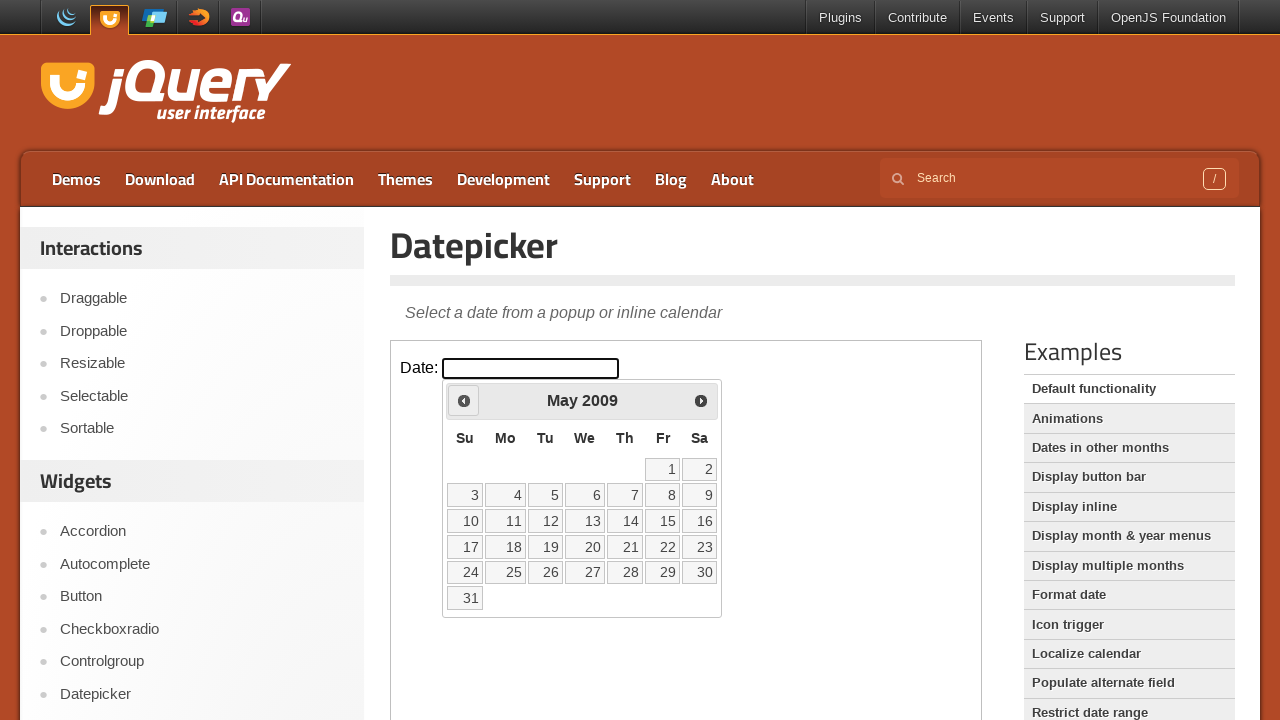

Clicked previous button to navigate years (currently at 2009) at (464, 400) on iframe.demo-frame >> internal:control=enter-frame >> .ui-datepicker-prev
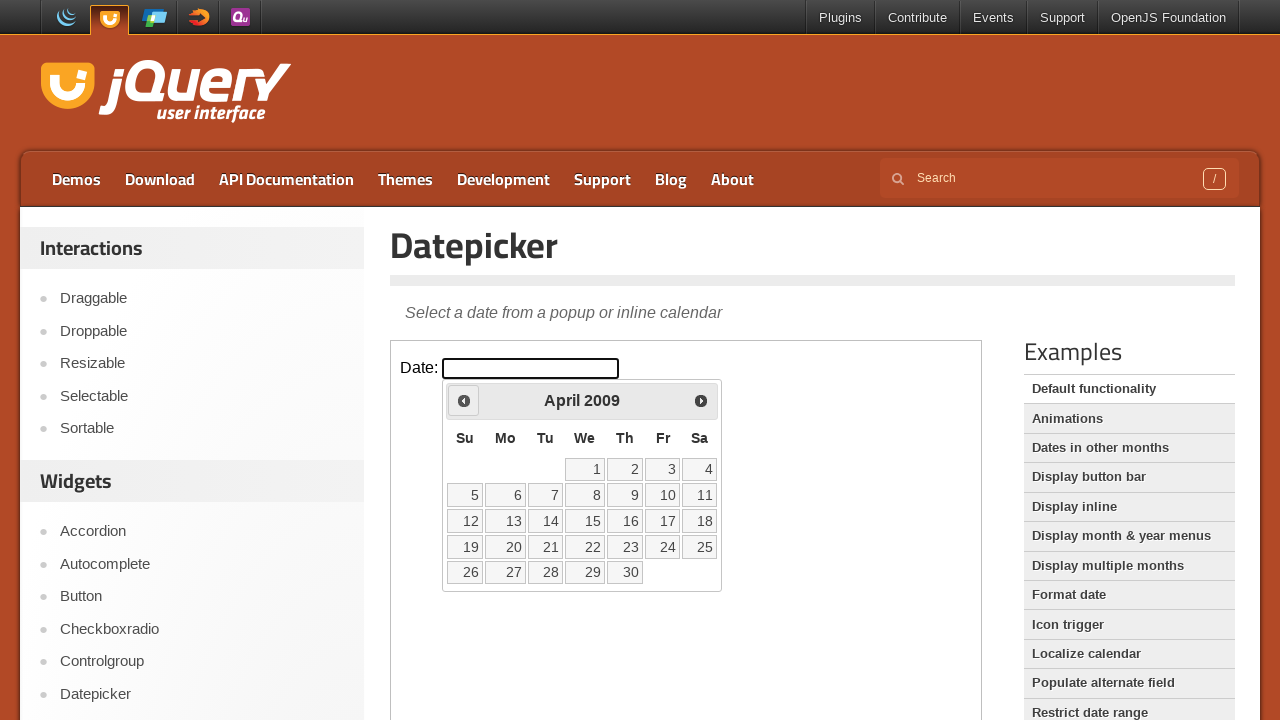

Waited 100ms for year navigation
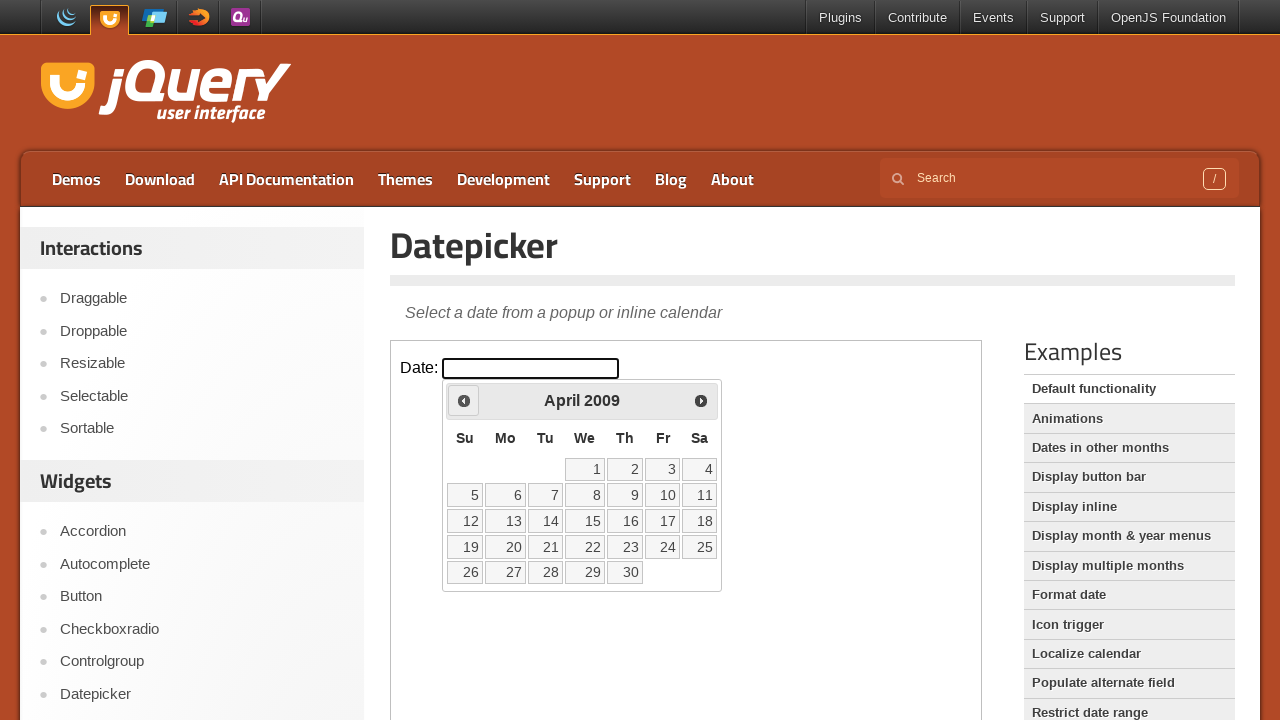

Clicked previous button to navigate years (currently at 2009) at (464, 400) on iframe.demo-frame >> internal:control=enter-frame >> .ui-datepicker-prev
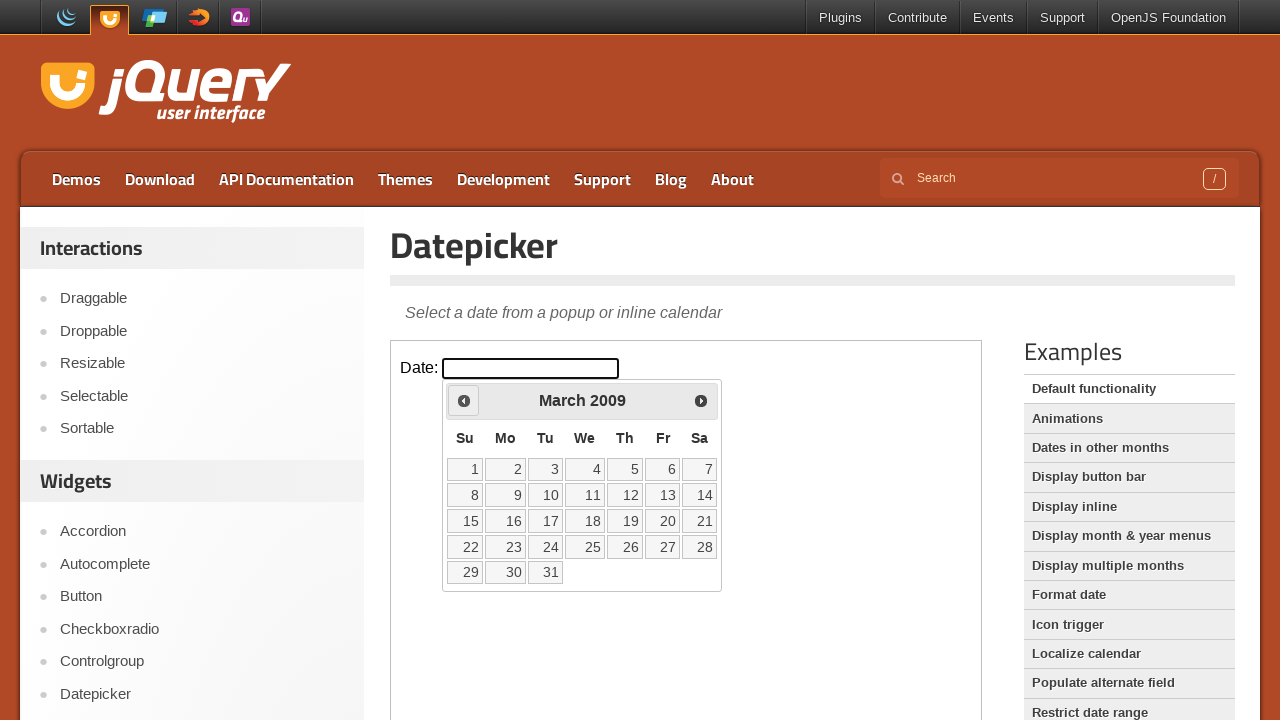

Waited 100ms for year navigation
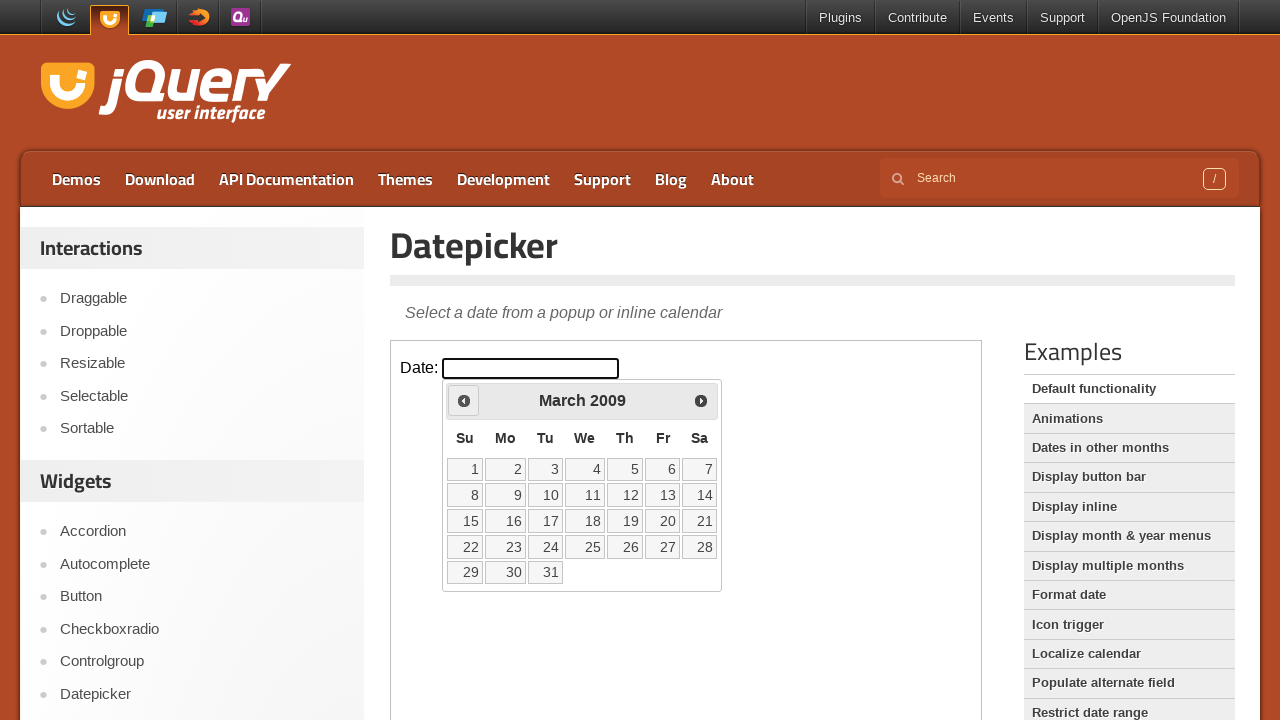

Clicked previous button to navigate years (currently at 2009) at (464, 400) on iframe.demo-frame >> internal:control=enter-frame >> .ui-datepicker-prev
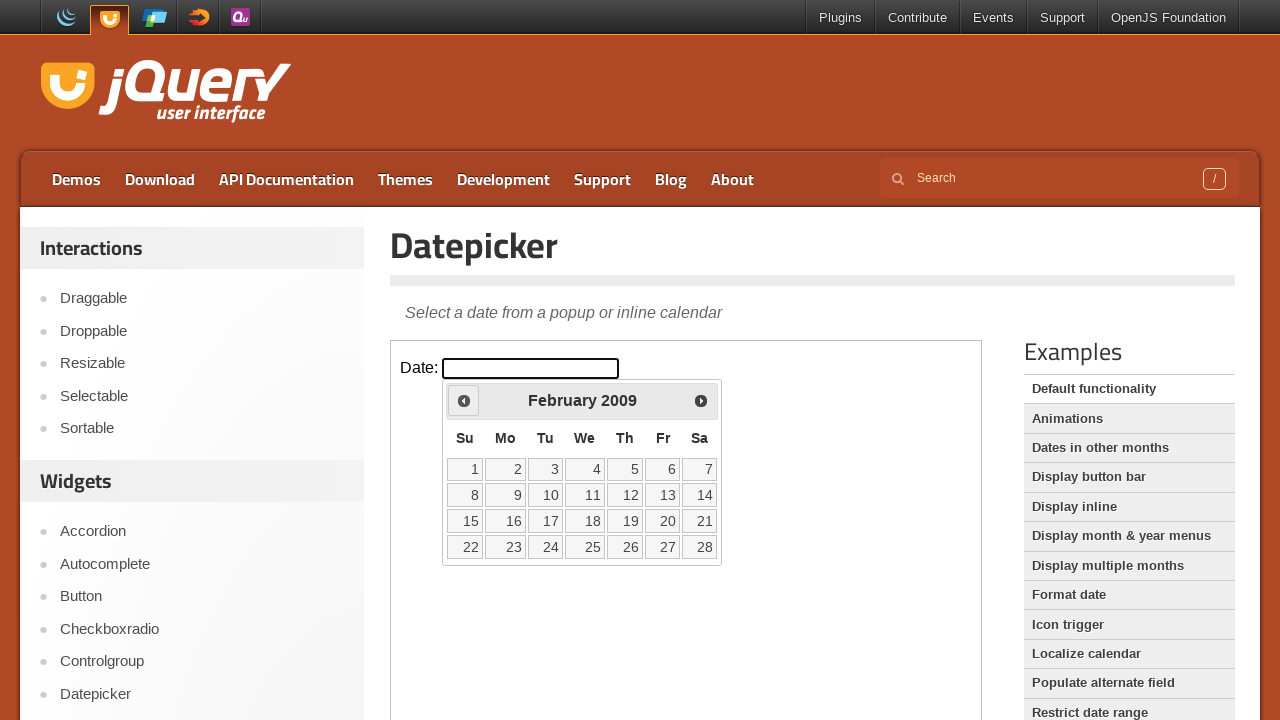

Waited 100ms for year navigation
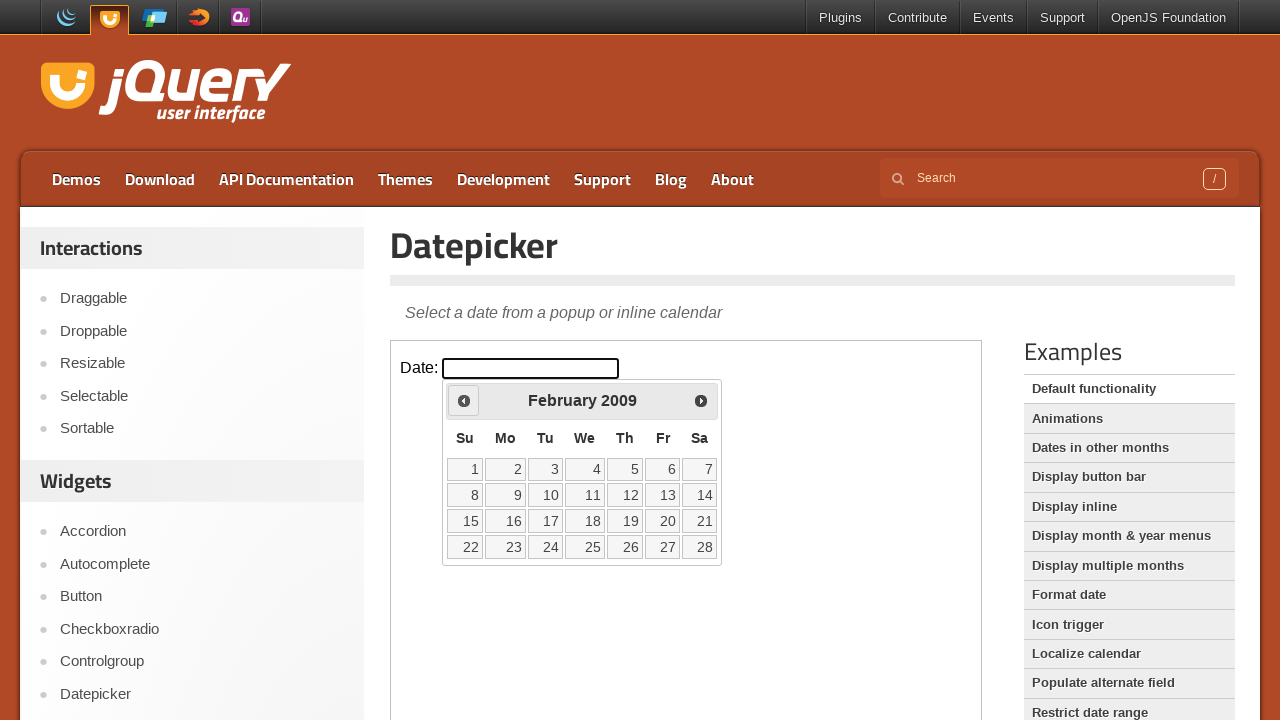

Clicked previous button to navigate years (currently at 2009) at (464, 400) on iframe.demo-frame >> internal:control=enter-frame >> .ui-datepicker-prev
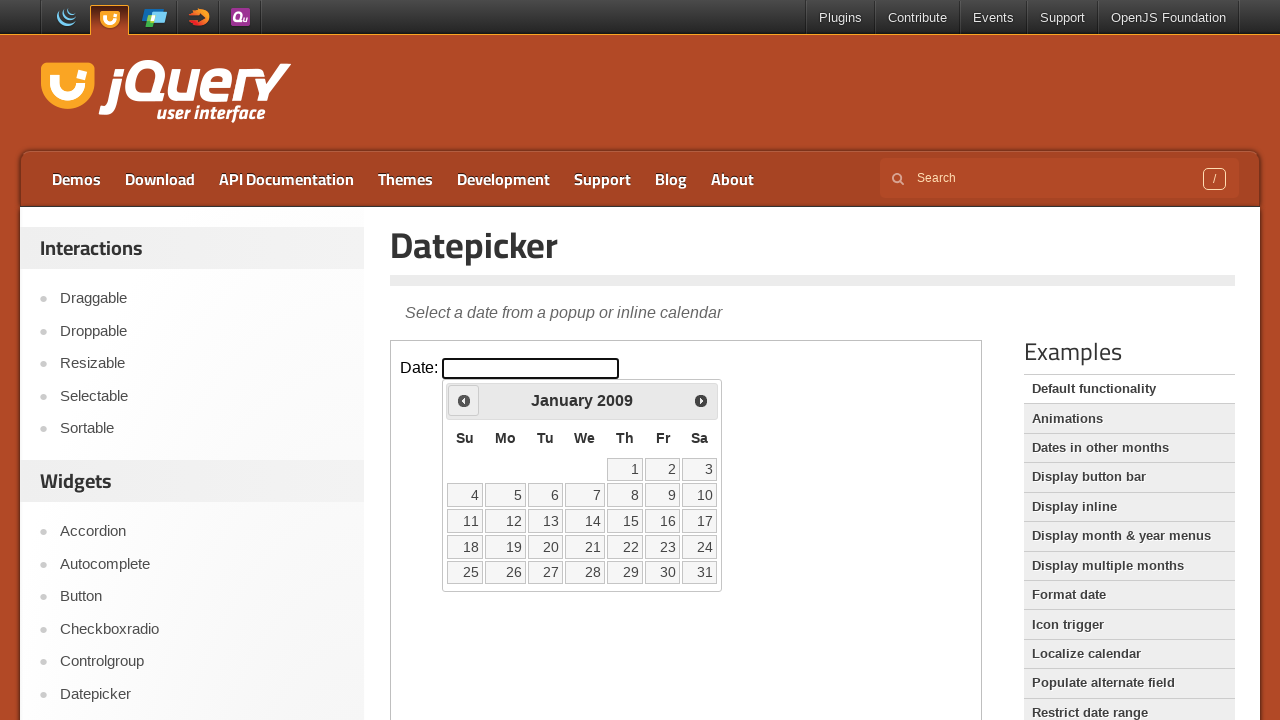

Waited 100ms for year navigation
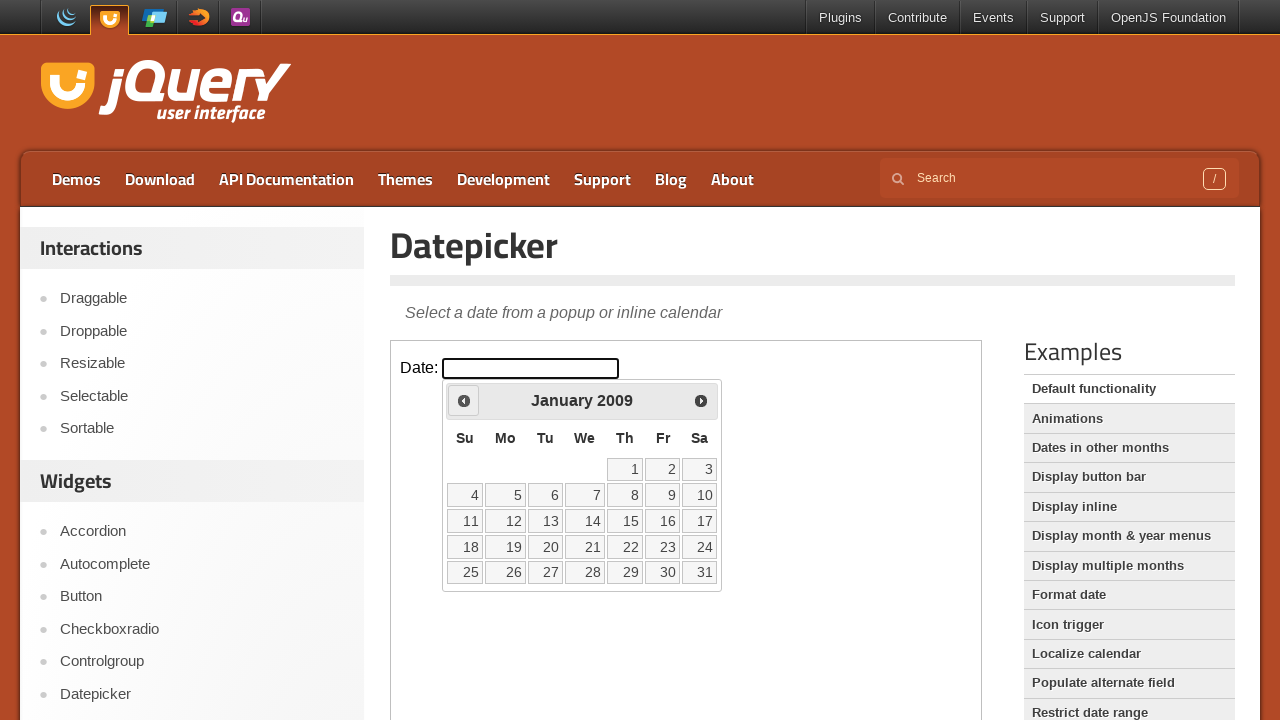

Clicked previous button to navigate years (currently at 2009) at (464, 400) on iframe.demo-frame >> internal:control=enter-frame >> .ui-datepicker-prev
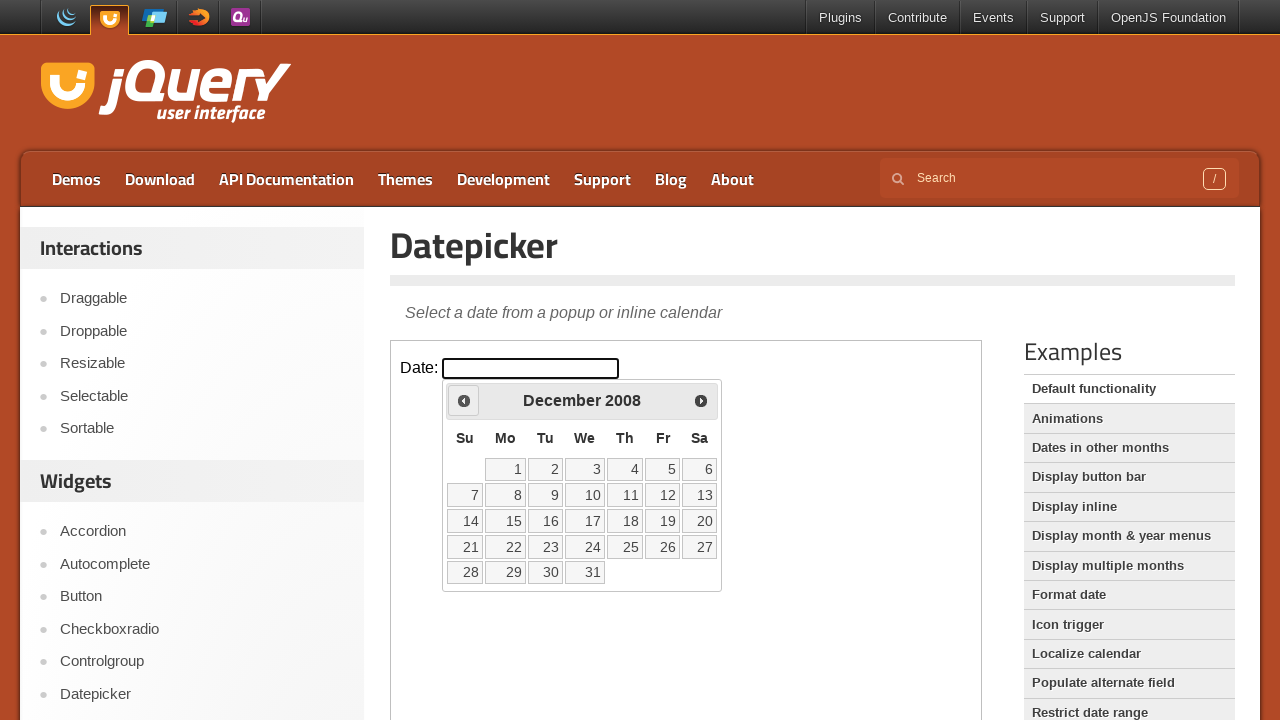

Waited 100ms for year navigation
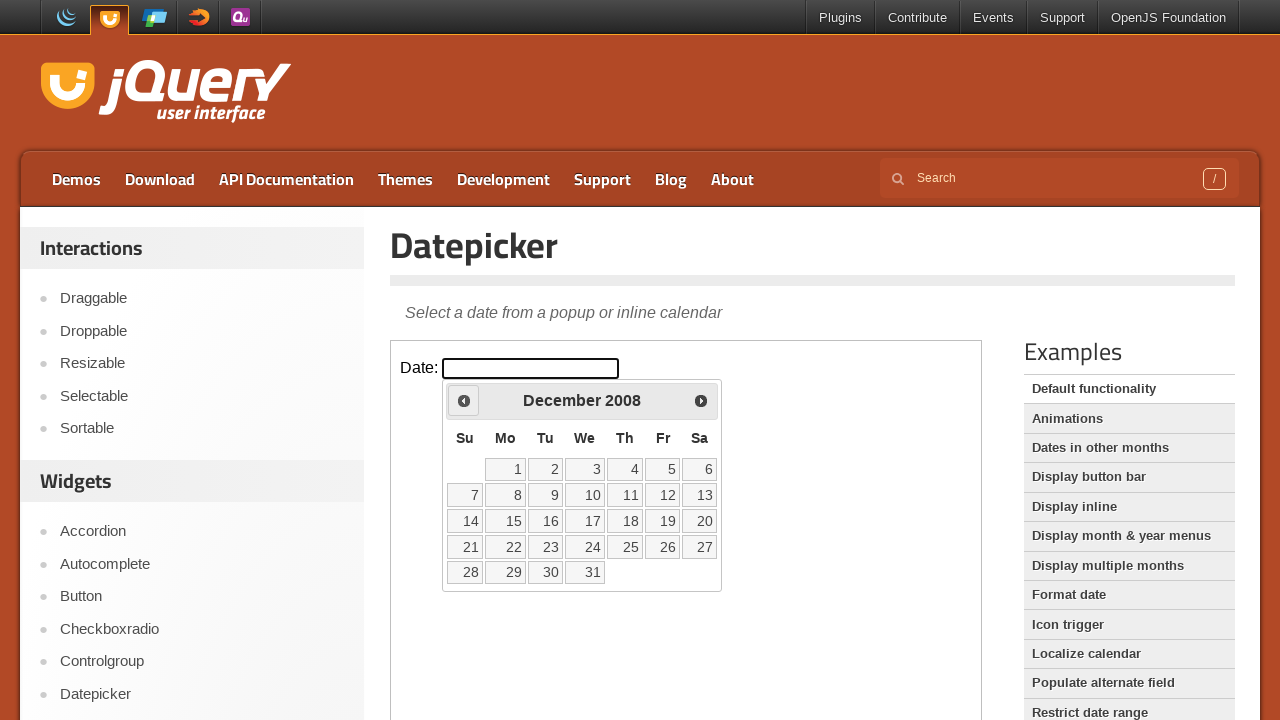

Clicked previous button to navigate years (currently at 2008) at (464, 400) on iframe.demo-frame >> internal:control=enter-frame >> .ui-datepicker-prev
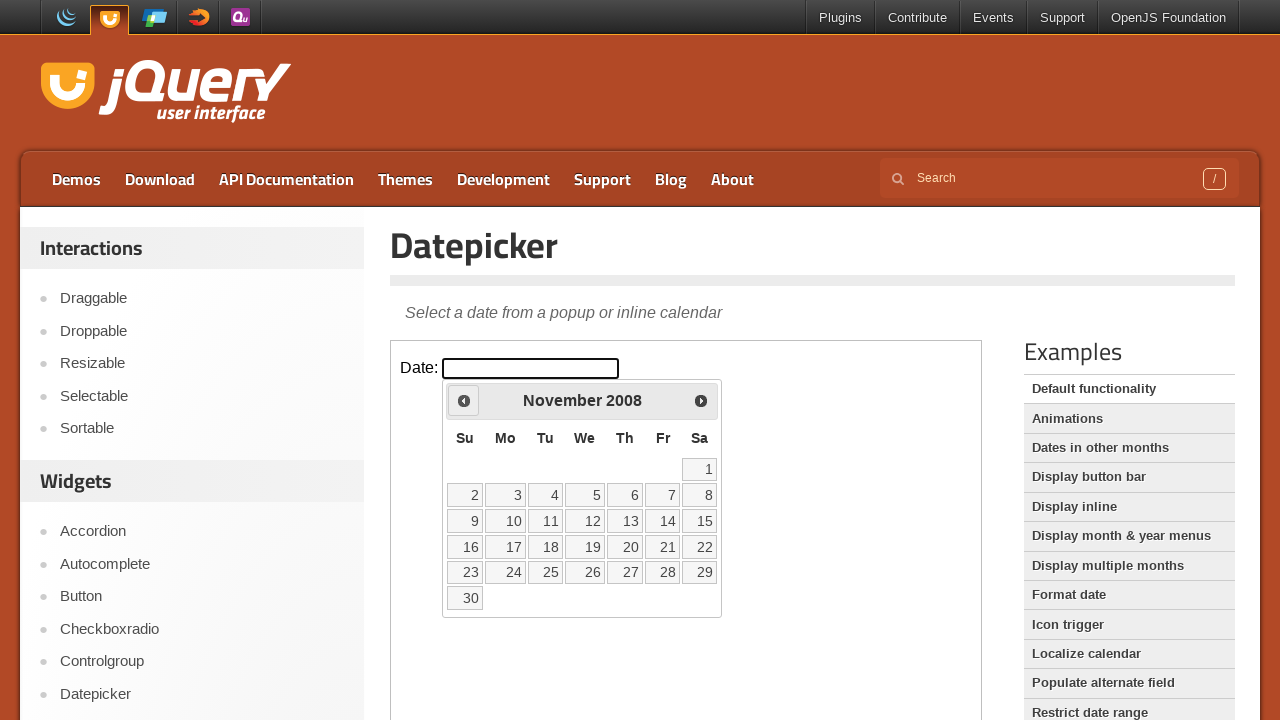

Waited 100ms for year navigation
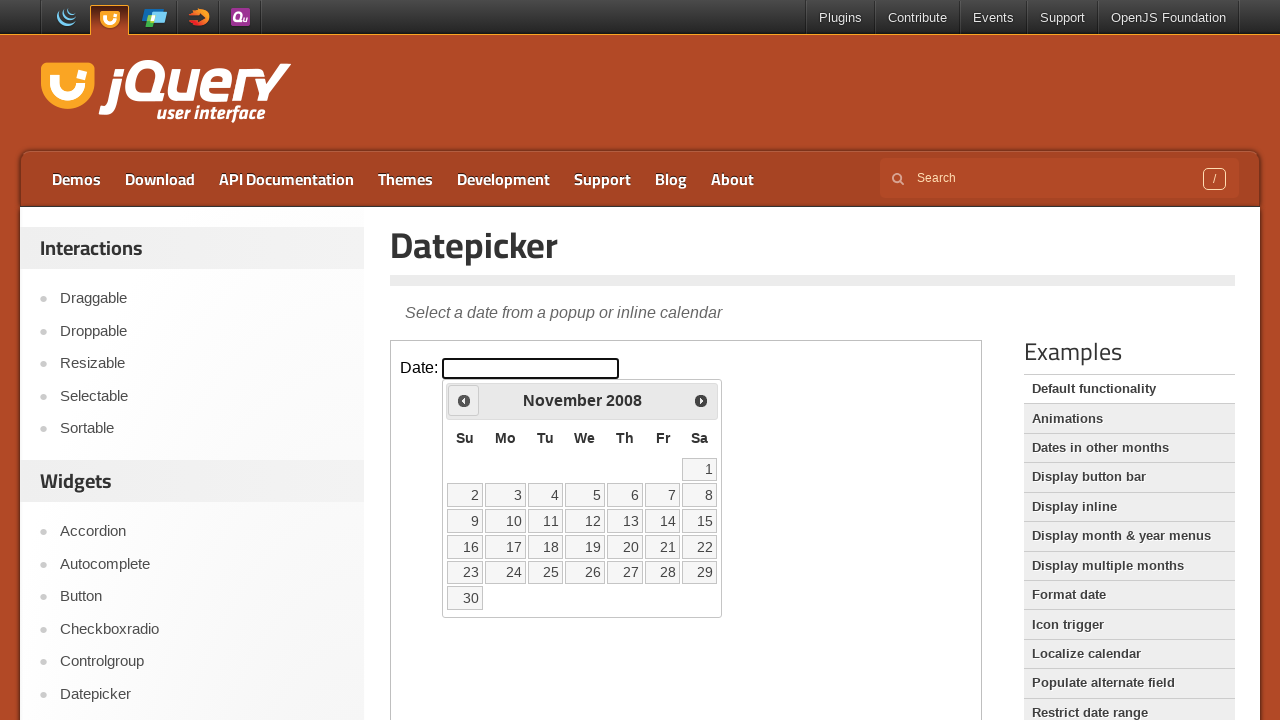

Clicked previous button to navigate years (currently at 2008) at (464, 400) on iframe.demo-frame >> internal:control=enter-frame >> .ui-datepicker-prev
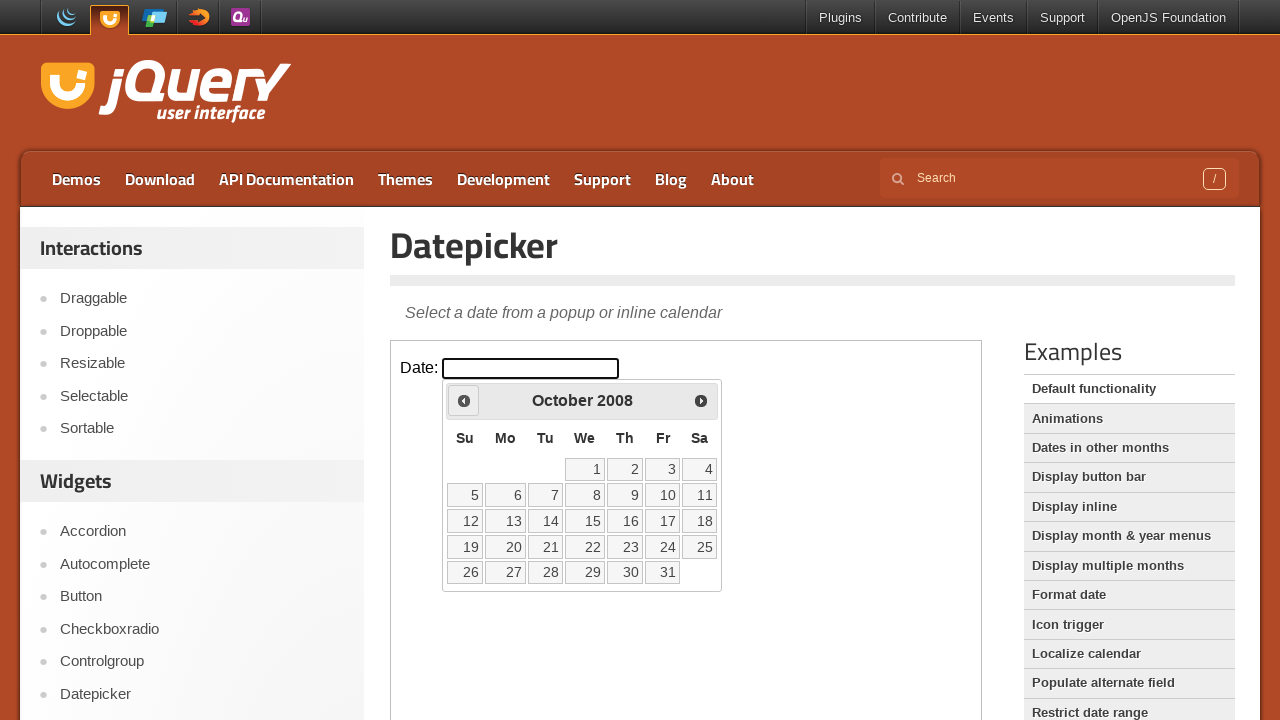

Waited 100ms for year navigation
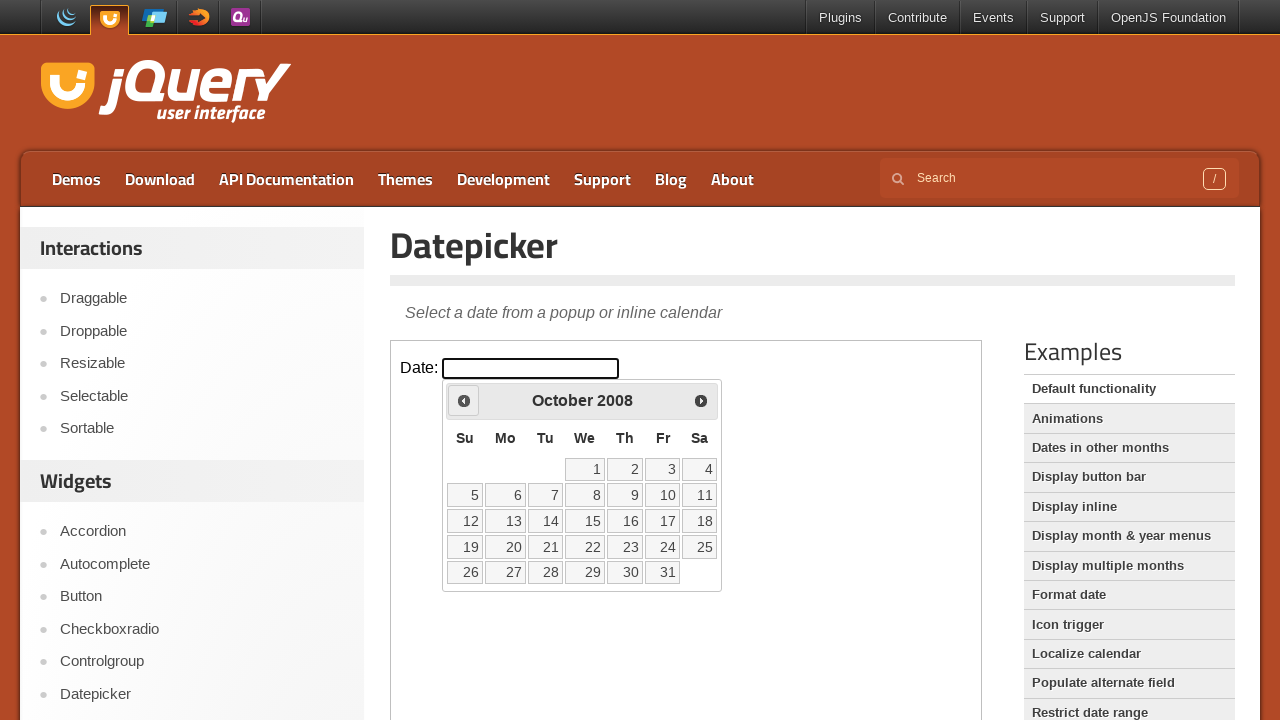

Clicked previous button to navigate years (currently at 2008) at (464, 400) on iframe.demo-frame >> internal:control=enter-frame >> .ui-datepicker-prev
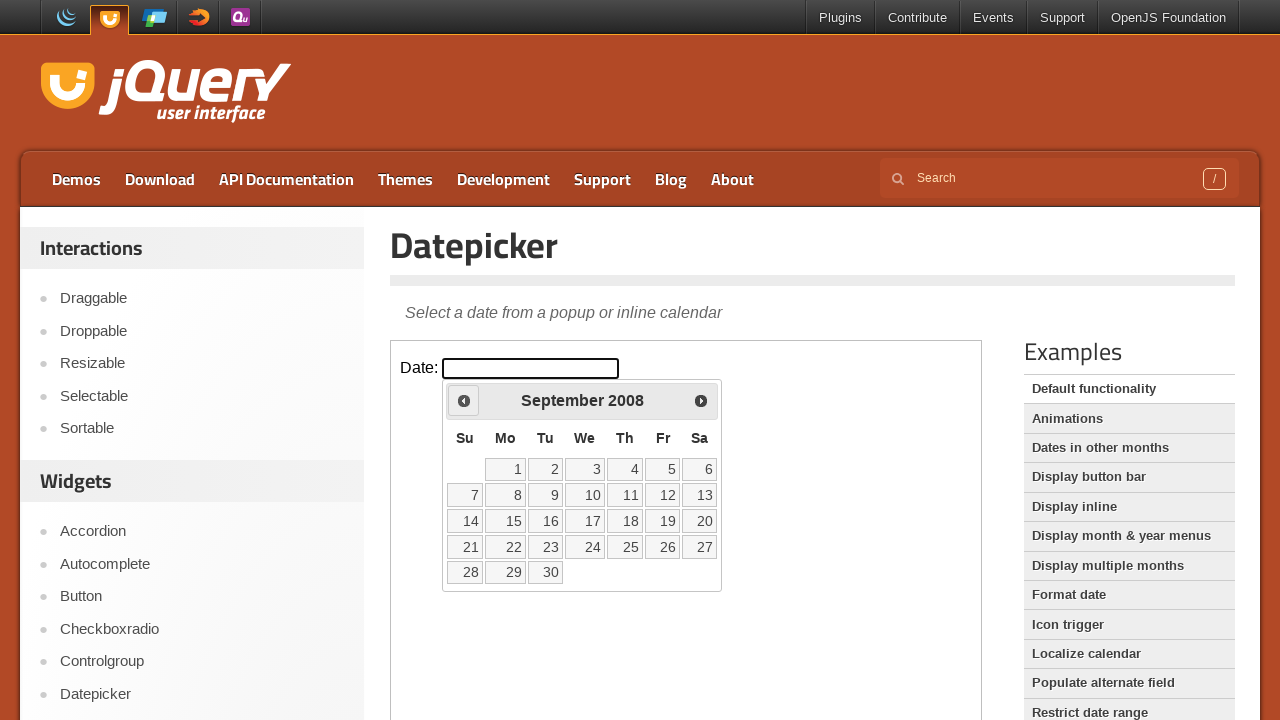

Waited 100ms for year navigation
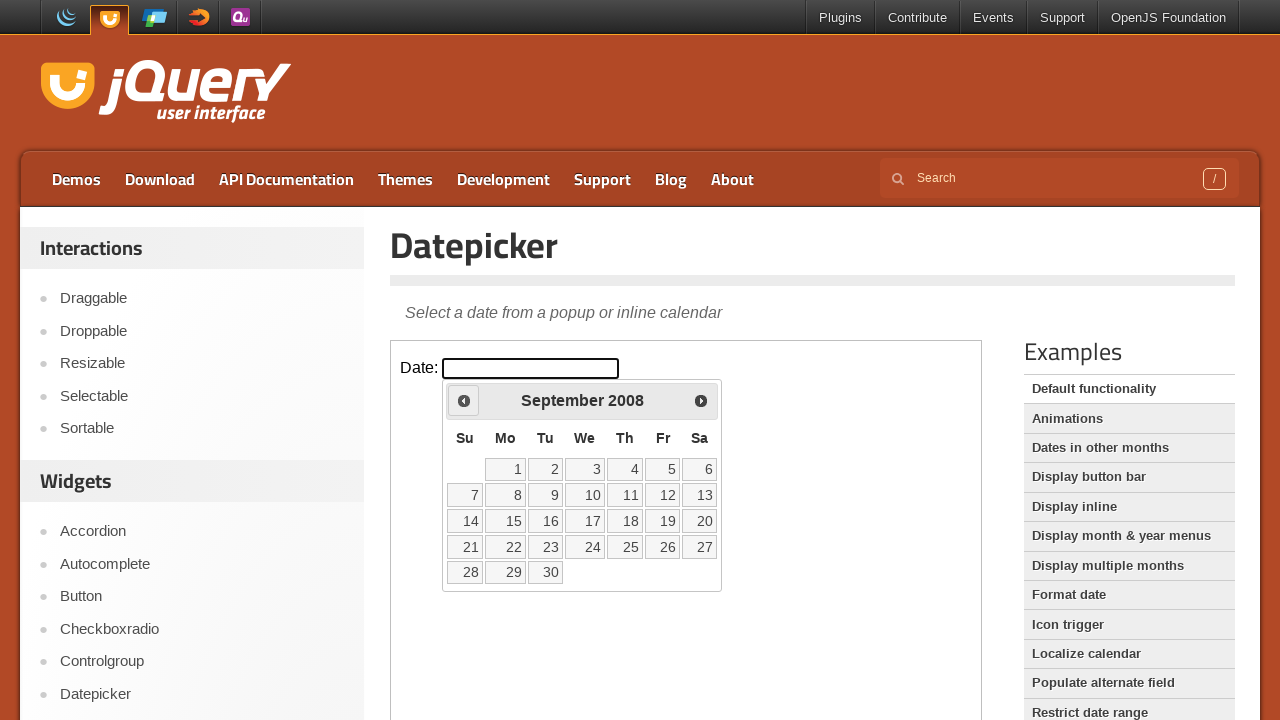

Clicked previous button to navigate years (currently at 2008) at (464, 400) on iframe.demo-frame >> internal:control=enter-frame >> .ui-datepicker-prev
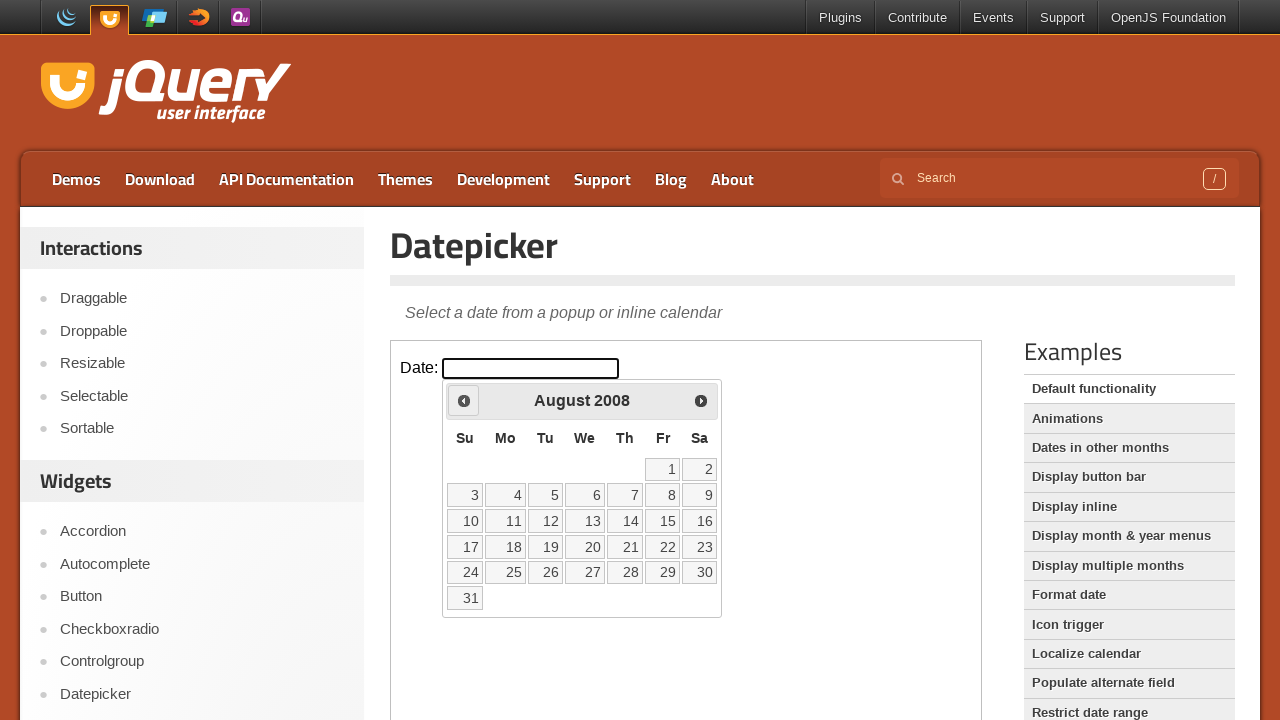

Waited 100ms for year navigation
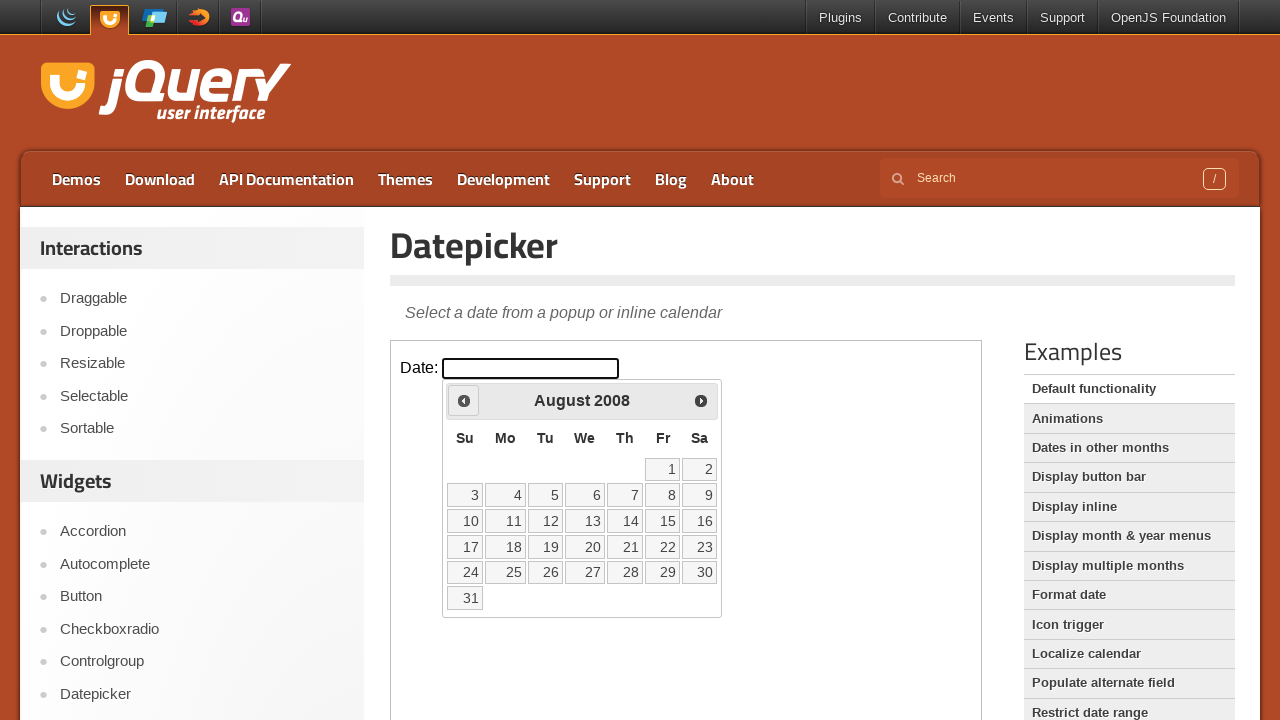

Clicked previous button to navigate years (currently at 2008) at (464, 400) on iframe.demo-frame >> internal:control=enter-frame >> .ui-datepicker-prev
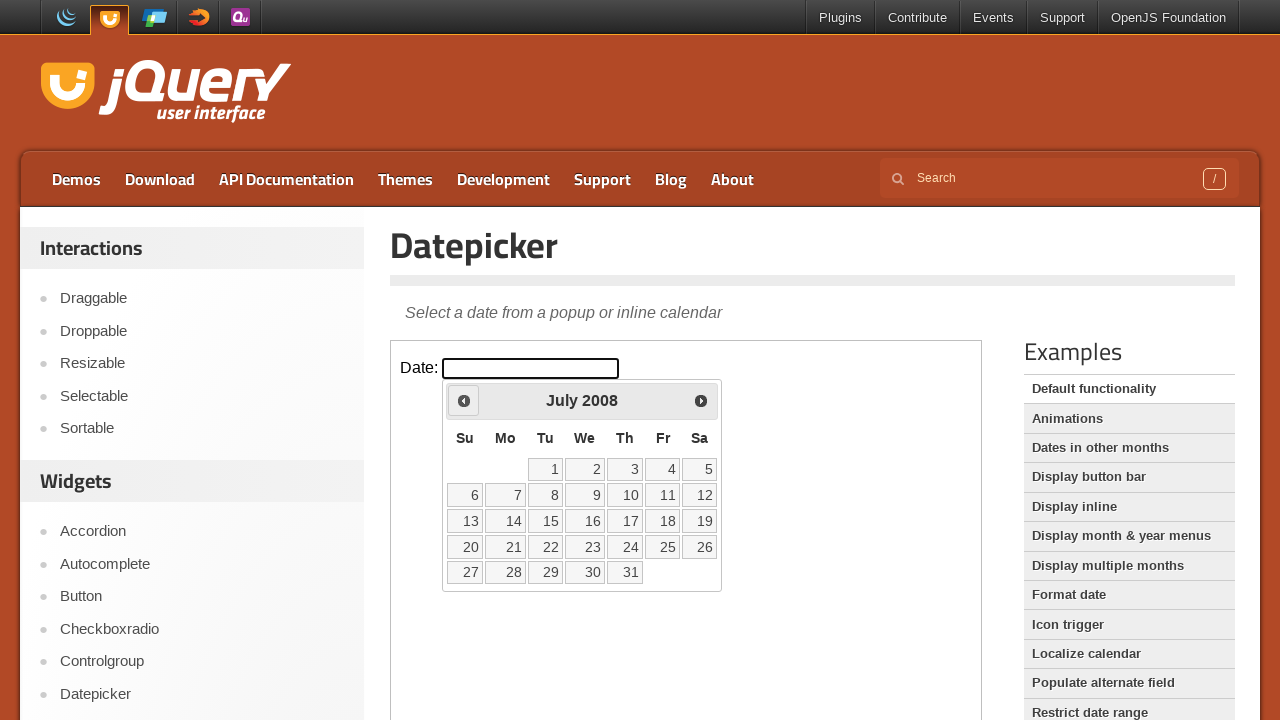

Waited 100ms for year navigation
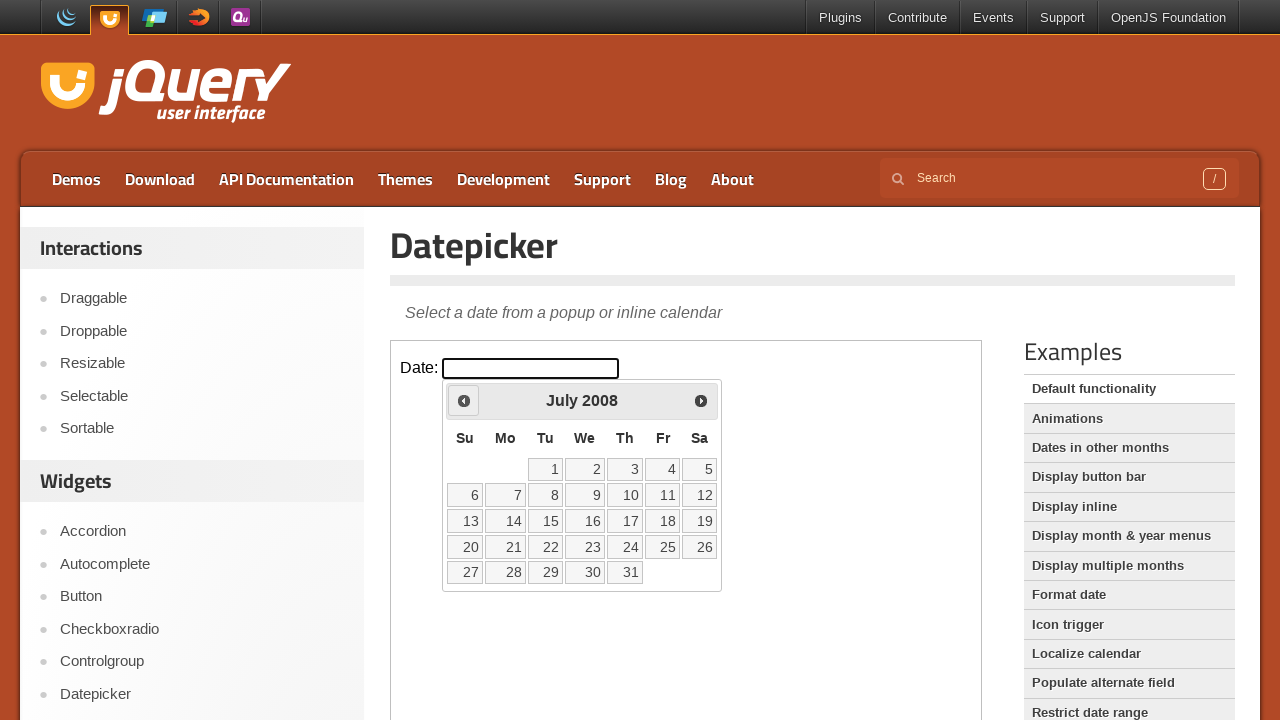

Clicked previous button to navigate years (currently at 2008) at (464, 400) on iframe.demo-frame >> internal:control=enter-frame >> .ui-datepicker-prev
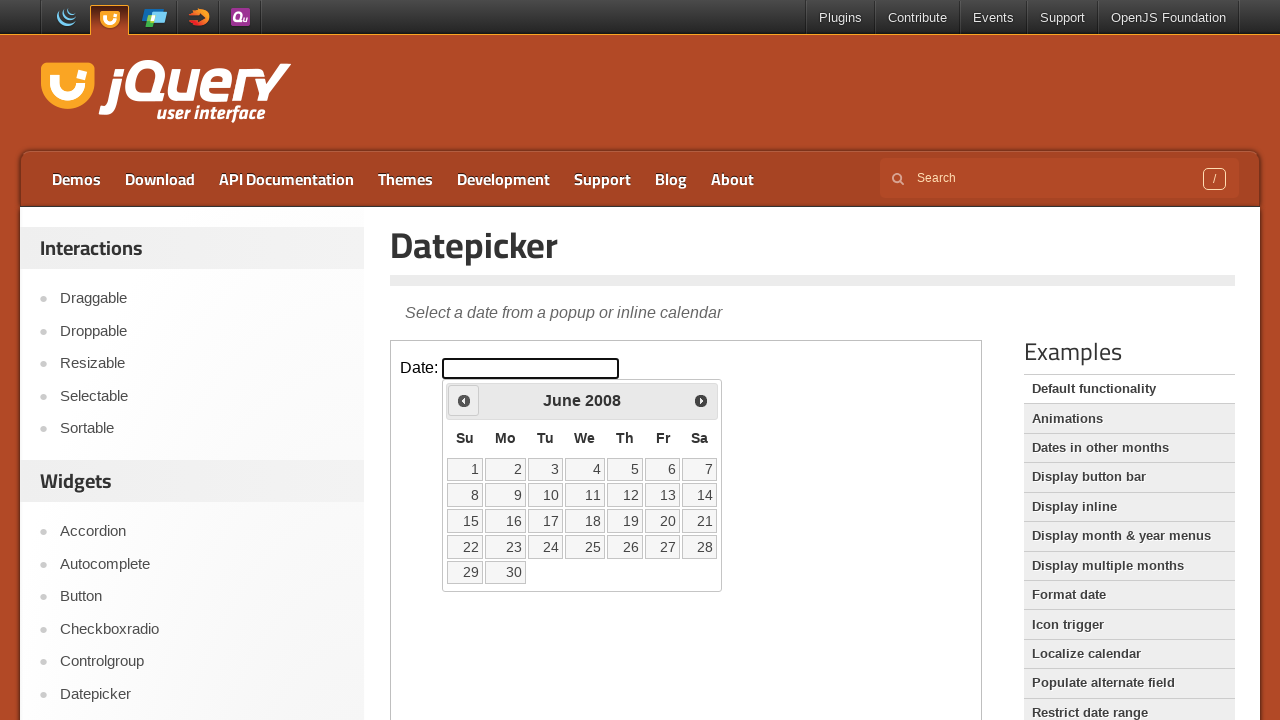

Waited 100ms for year navigation
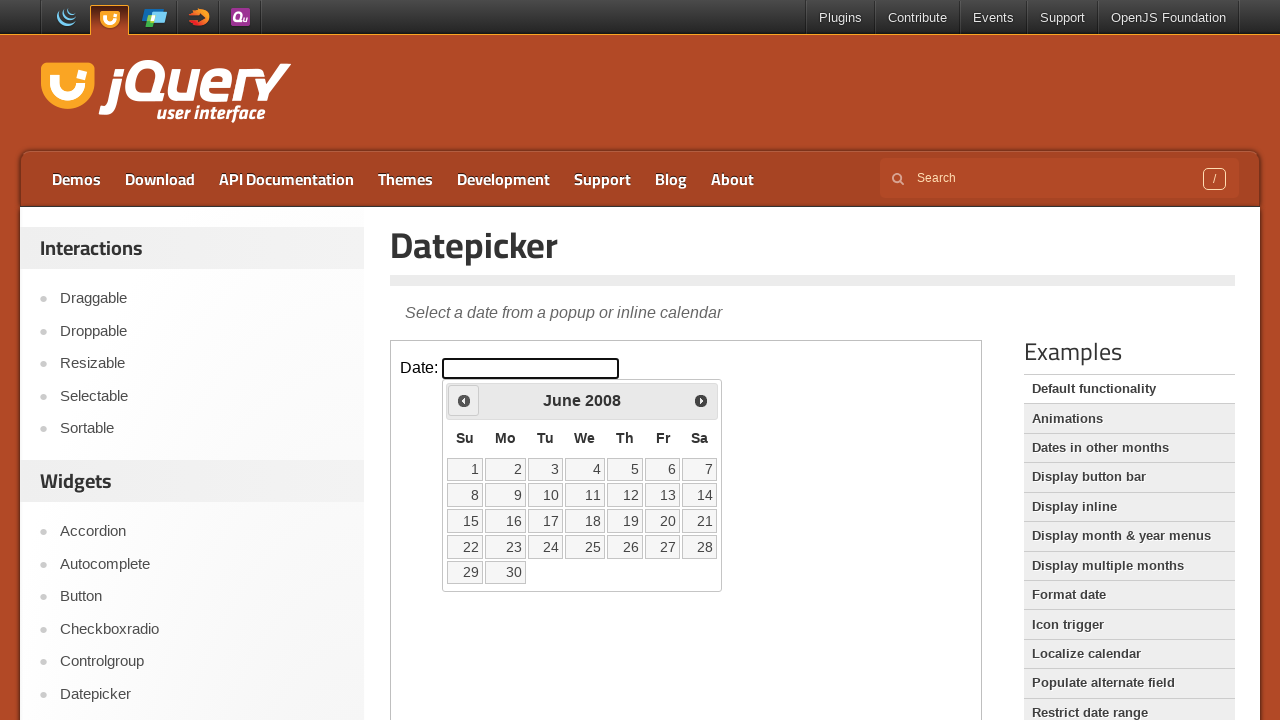

Clicked previous button to navigate years (currently at 2008) at (464, 400) on iframe.demo-frame >> internal:control=enter-frame >> .ui-datepicker-prev
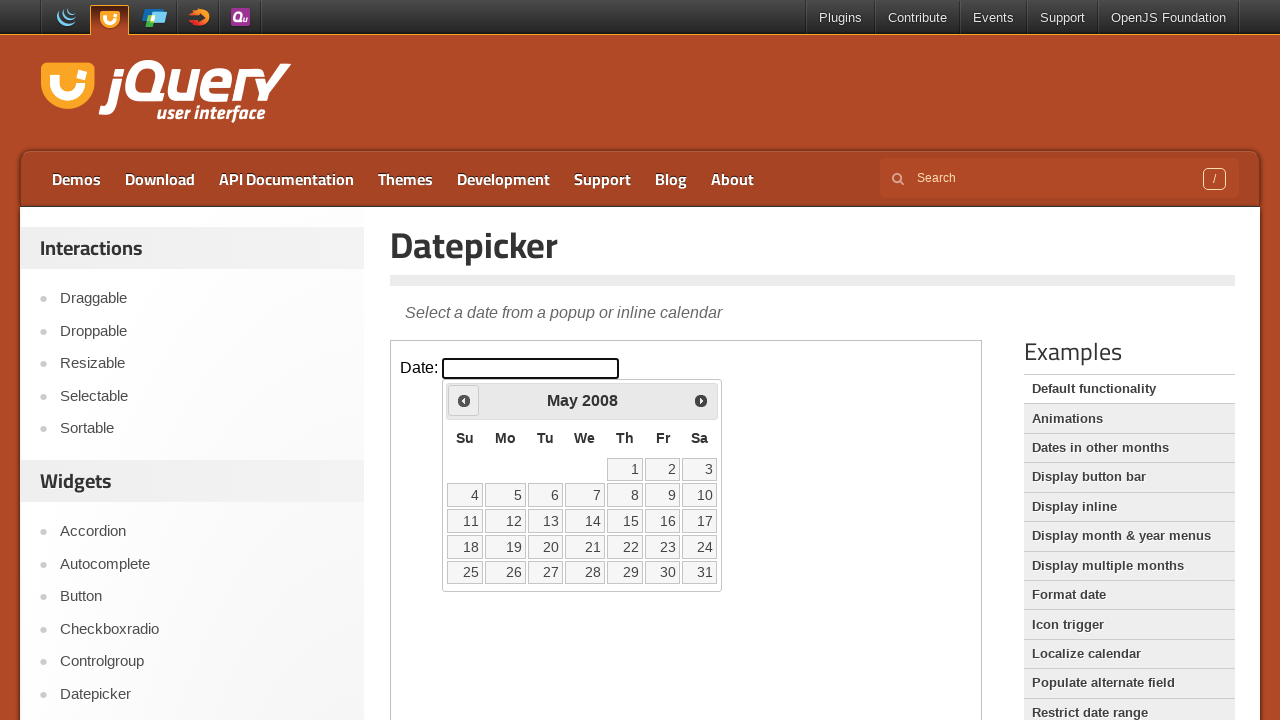

Waited 100ms for year navigation
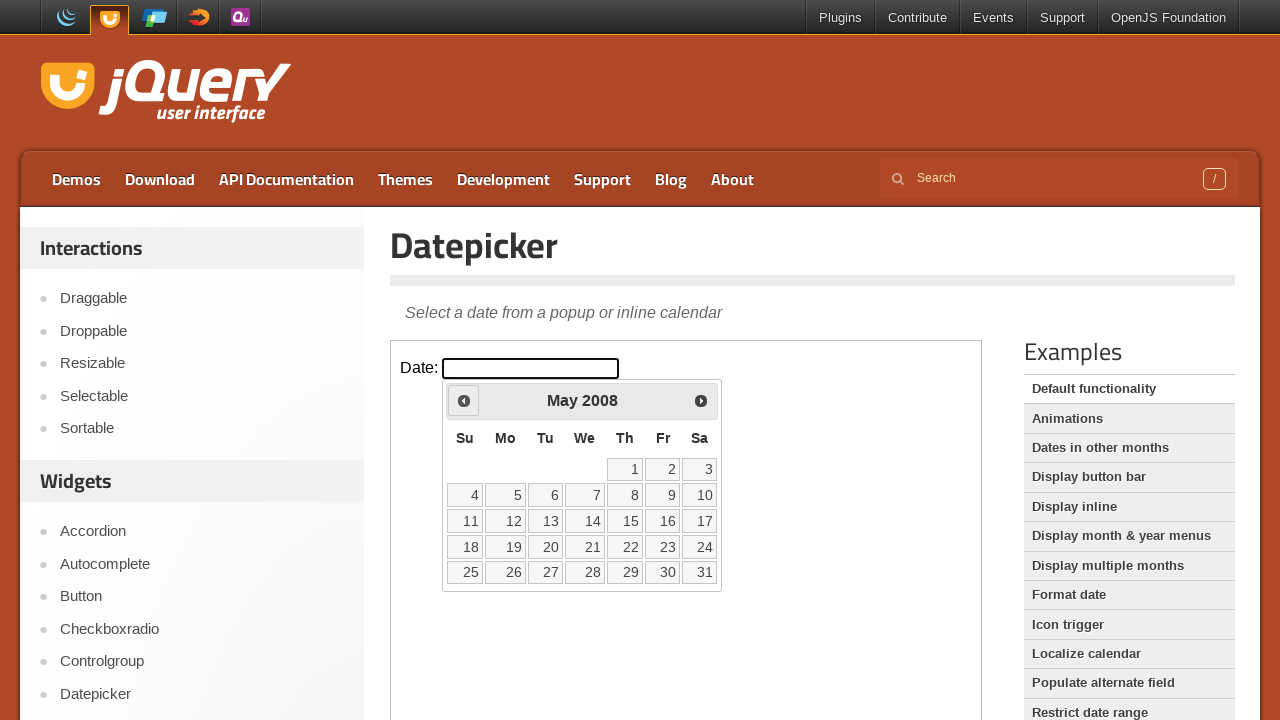

Clicked previous button to navigate years (currently at 2008) at (464, 400) on iframe.demo-frame >> internal:control=enter-frame >> .ui-datepicker-prev
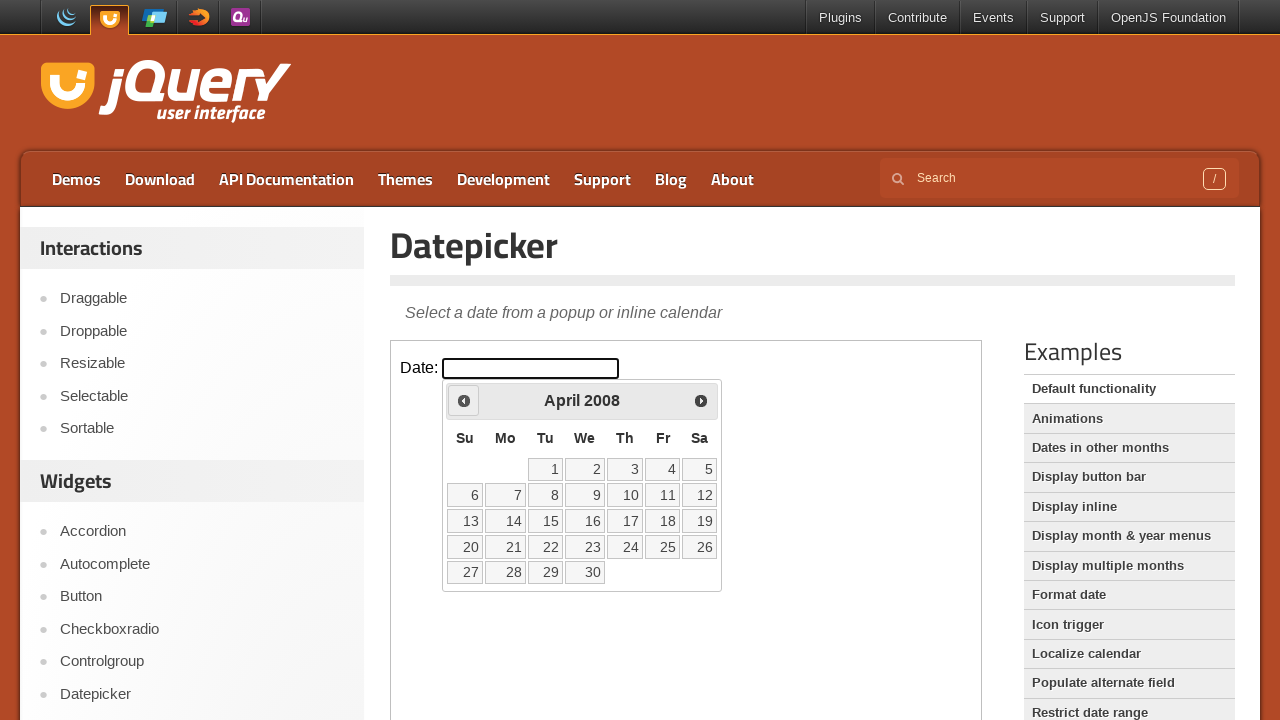

Waited 100ms for year navigation
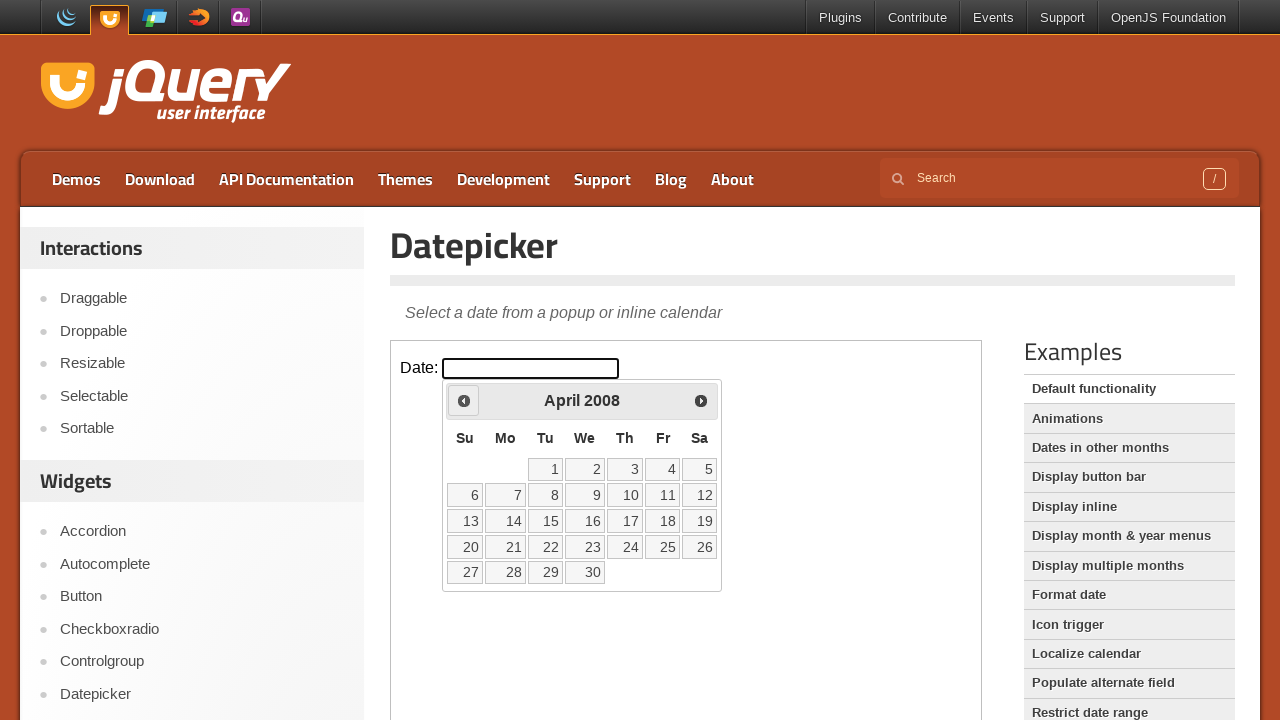

Clicked previous button to navigate years (currently at 2008) at (464, 400) on iframe.demo-frame >> internal:control=enter-frame >> .ui-datepicker-prev
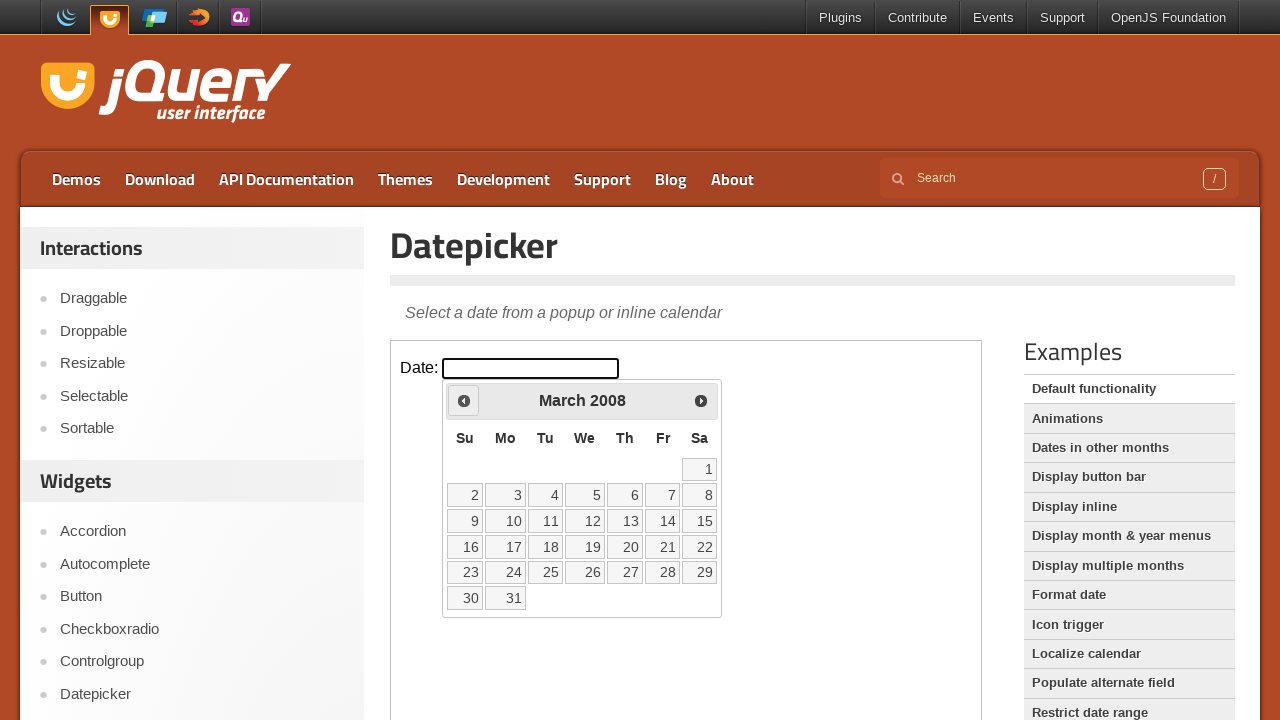

Waited 100ms for year navigation
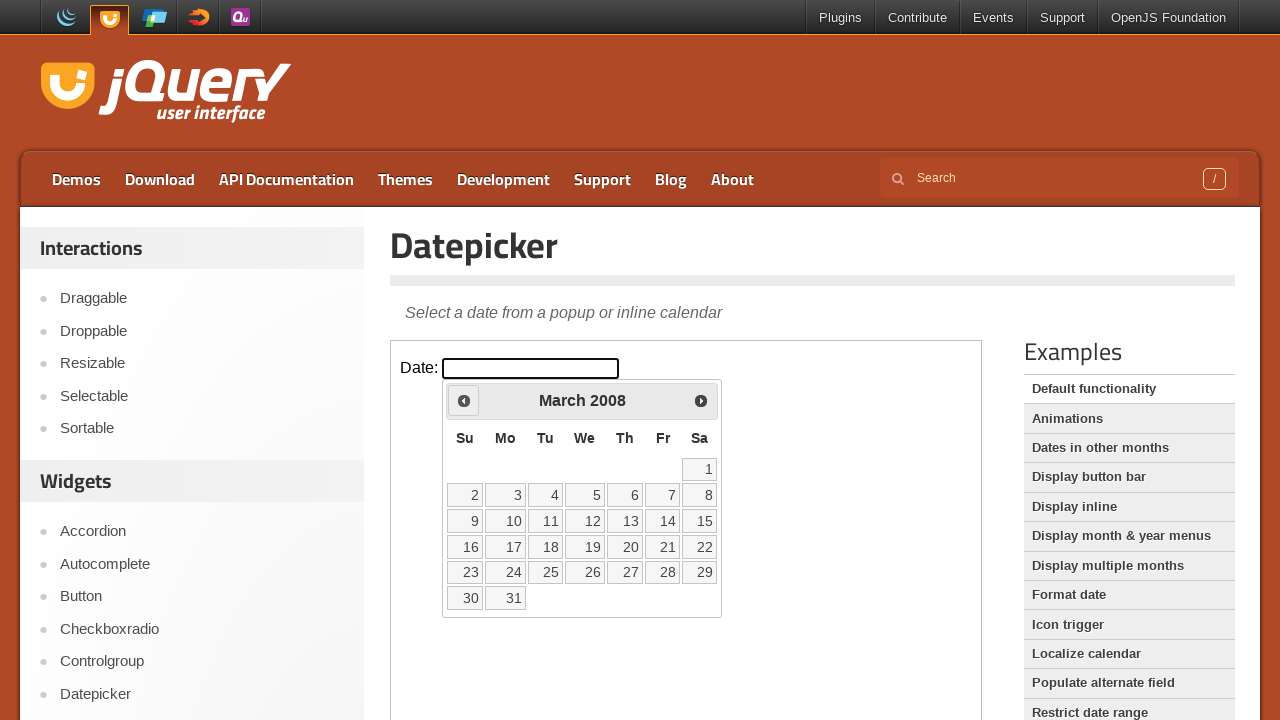

Clicked previous button to navigate years (currently at 2008) at (464, 400) on iframe.demo-frame >> internal:control=enter-frame >> .ui-datepicker-prev
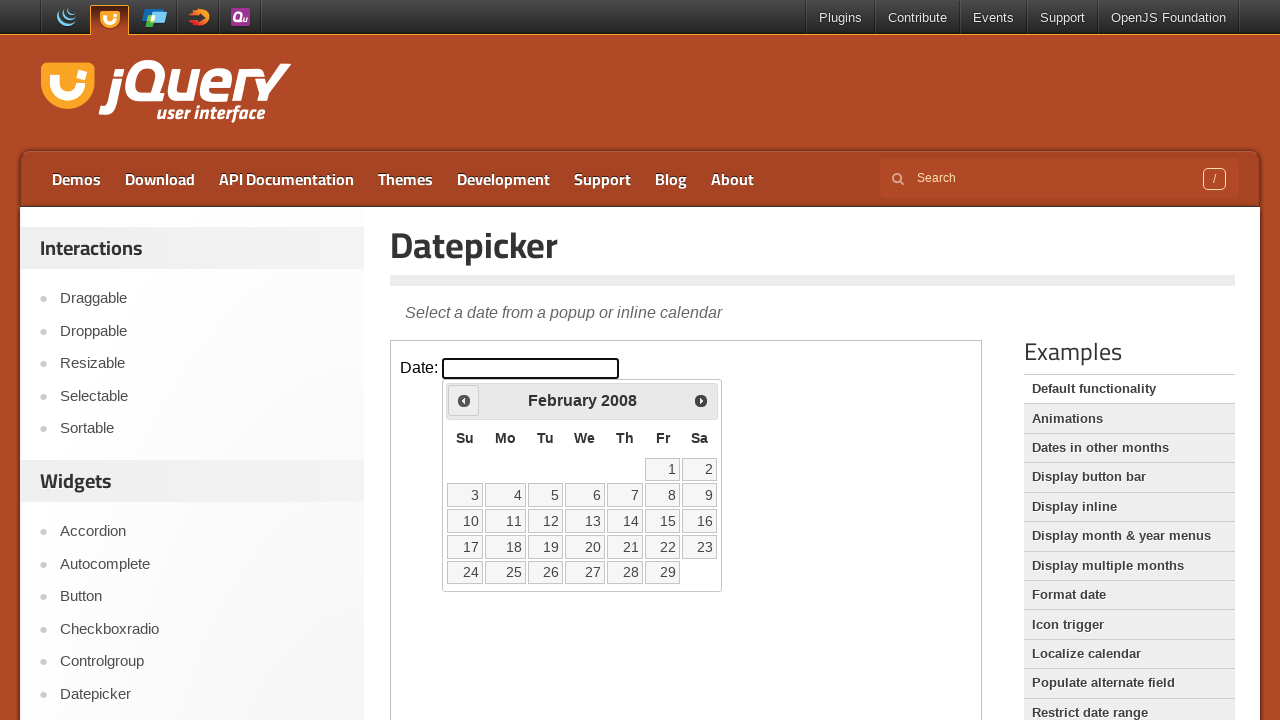

Waited 100ms for year navigation
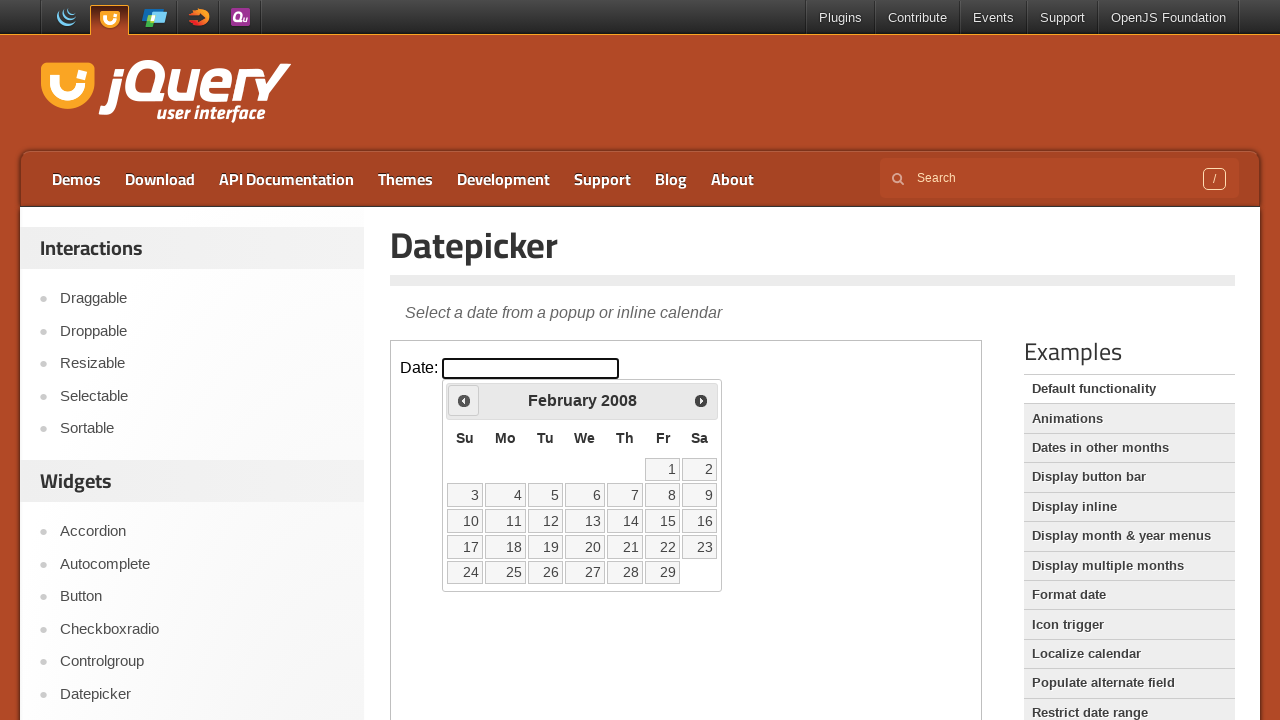

Clicked previous button to navigate years (currently at 2008) at (464, 400) on iframe.demo-frame >> internal:control=enter-frame >> .ui-datepicker-prev
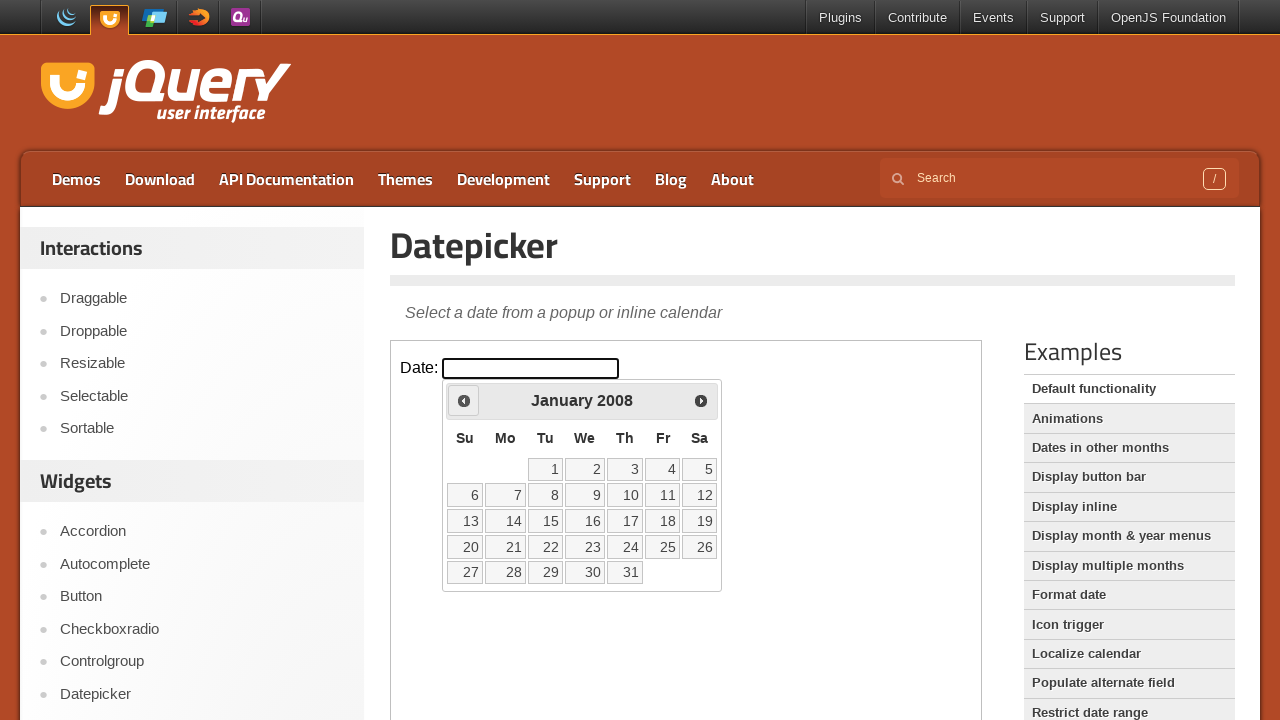

Waited 100ms for year navigation
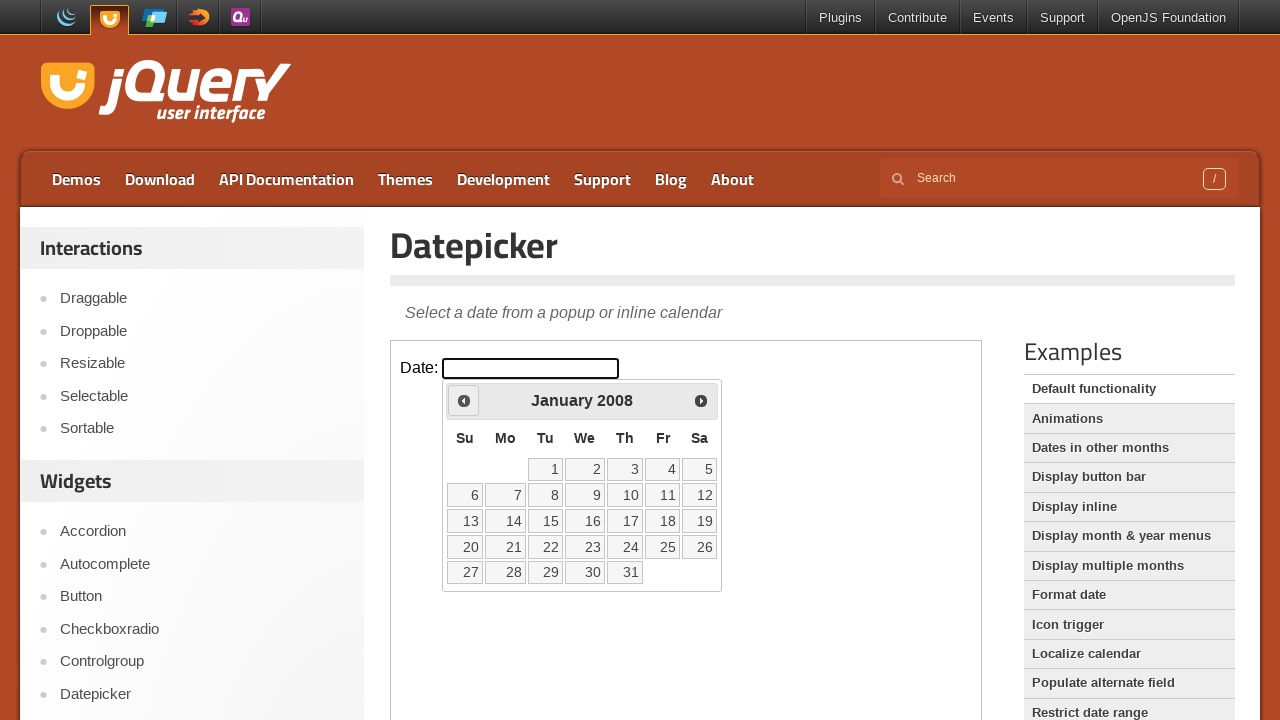

Clicked previous button to navigate years (currently at 2008) at (464, 400) on iframe.demo-frame >> internal:control=enter-frame >> .ui-datepicker-prev
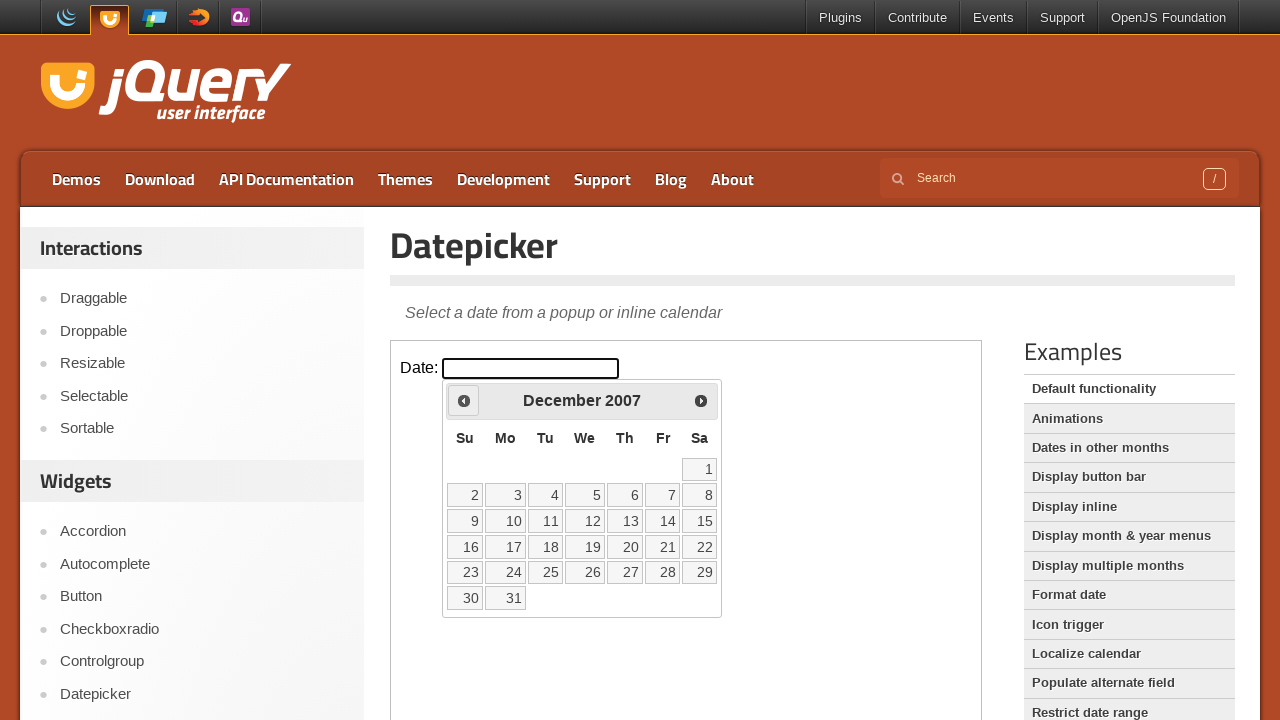

Waited 100ms for year navigation
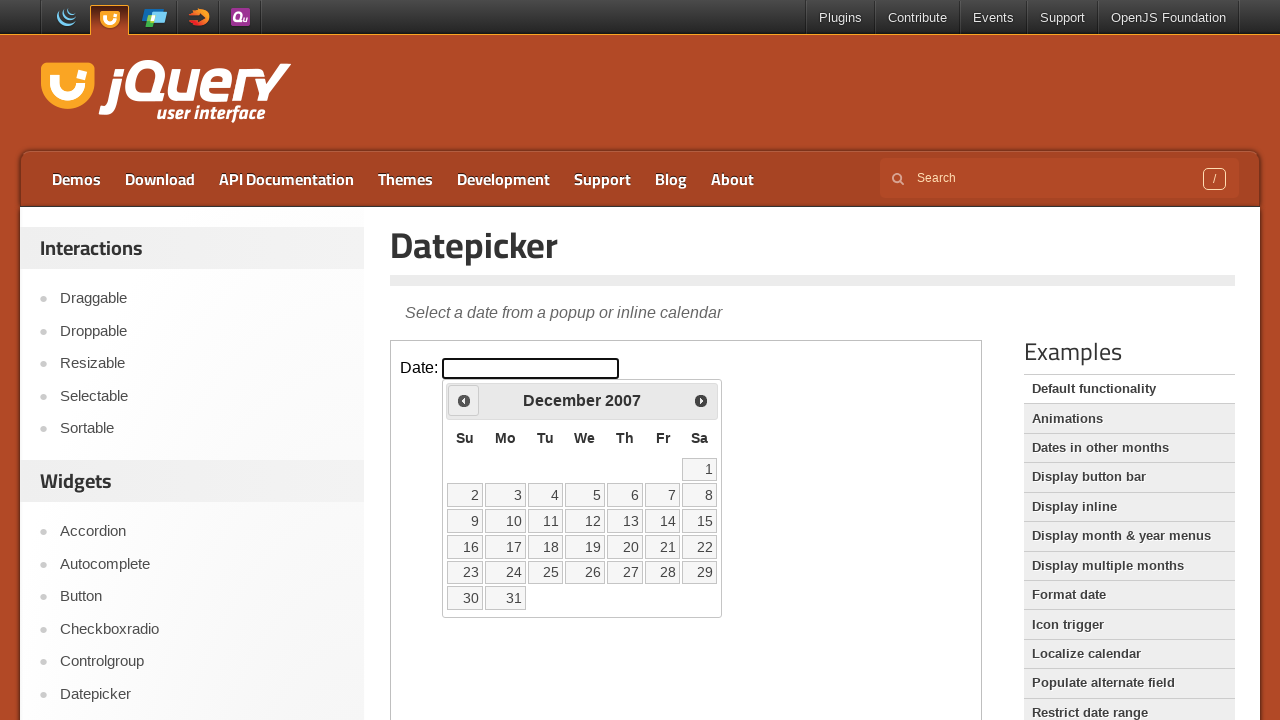

Clicked previous button to navigate years (currently at 2007) at (464, 400) on iframe.demo-frame >> internal:control=enter-frame >> .ui-datepicker-prev
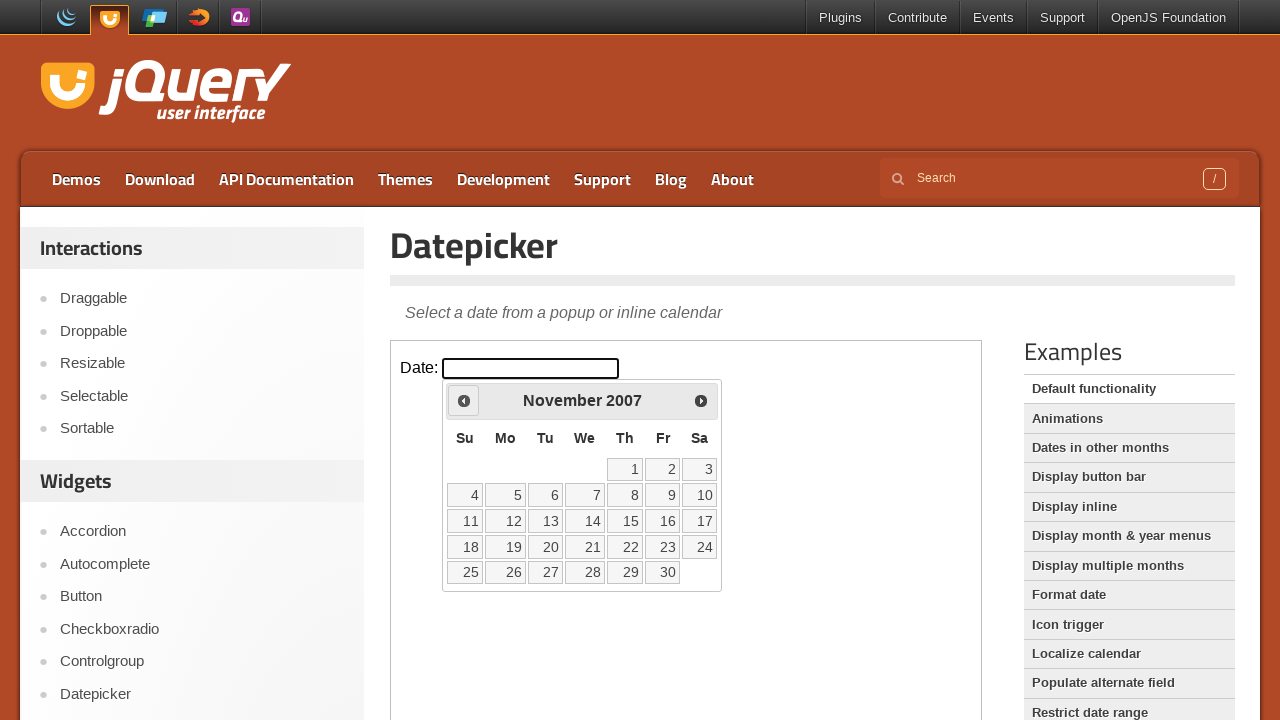

Waited 100ms for year navigation
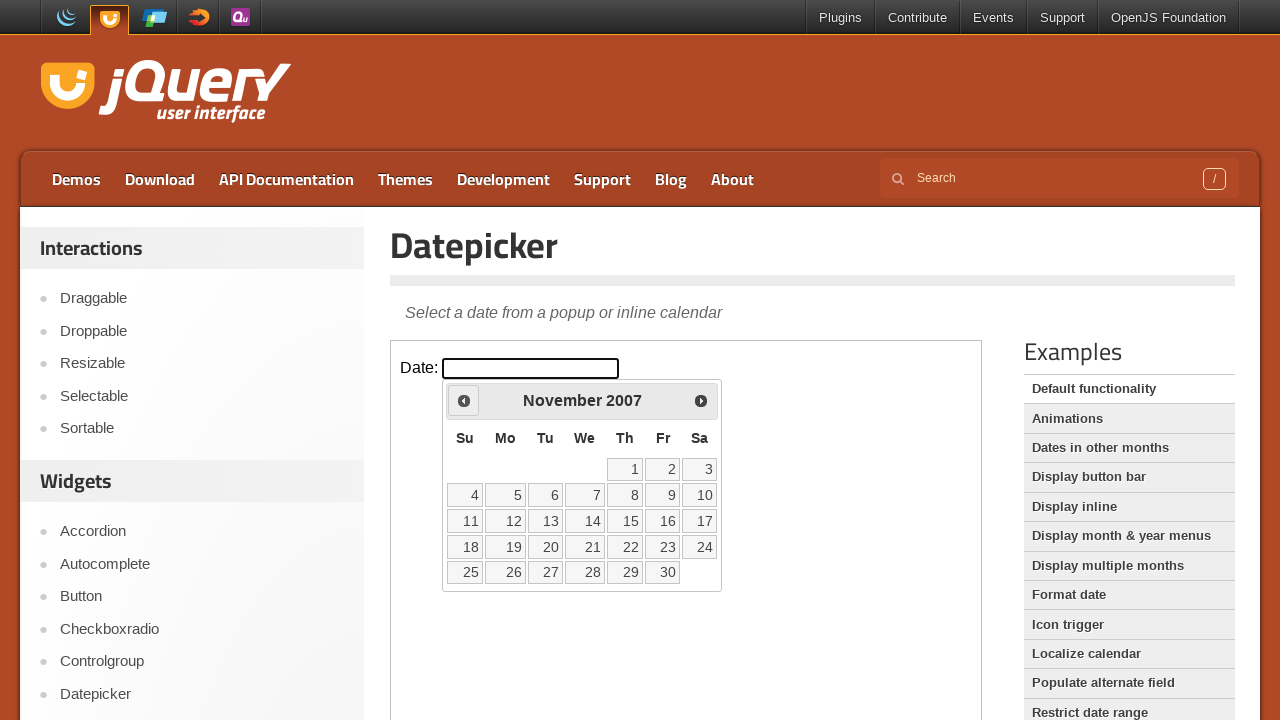

Clicked previous button to navigate years (currently at 2007) at (464, 400) on iframe.demo-frame >> internal:control=enter-frame >> .ui-datepicker-prev
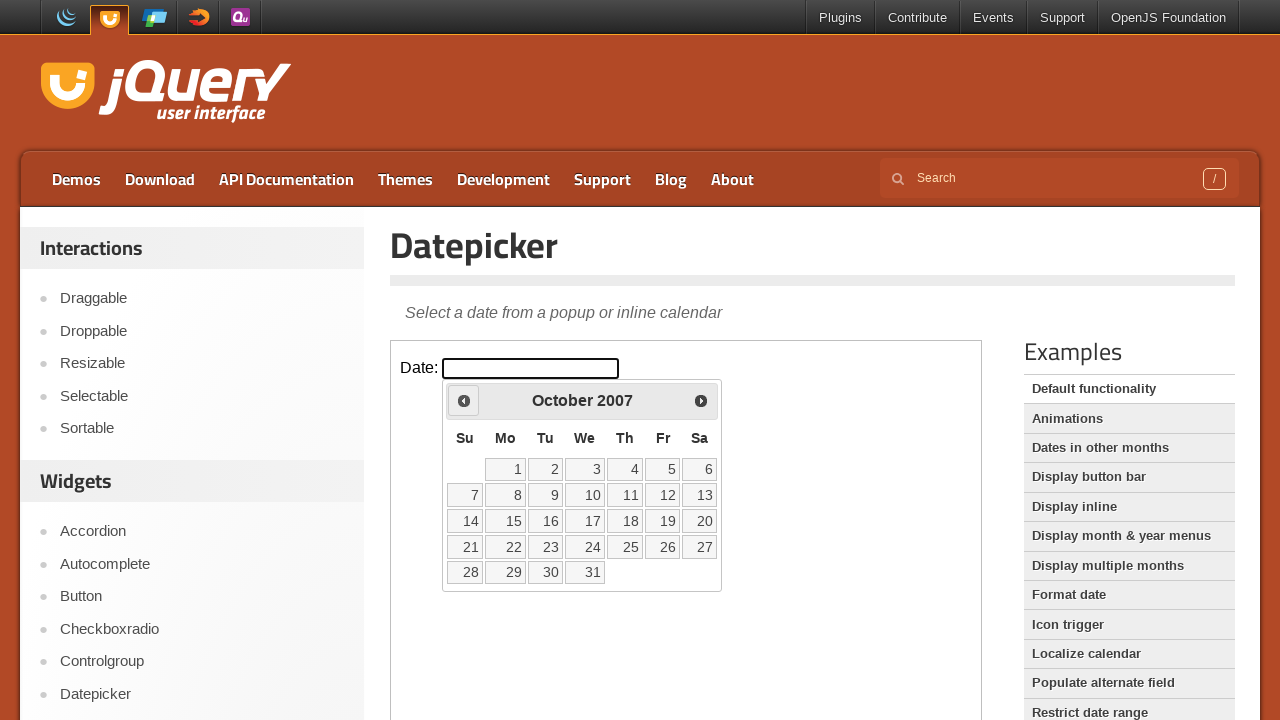

Waited 100ms for year navigation
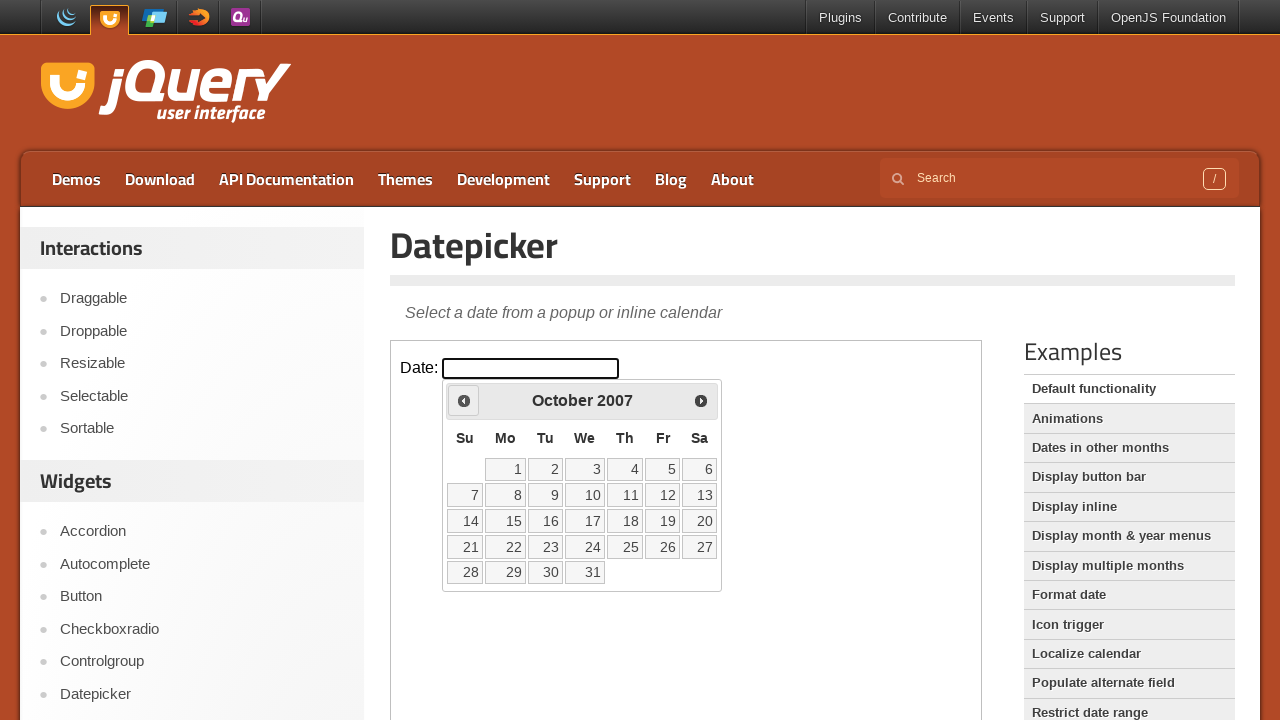

Clicked previous button to navigate years (currently at 2007) at (464, 400) on iframe.demo-frame >> internal:control=enter-frame >> .ui-datepicker-prev
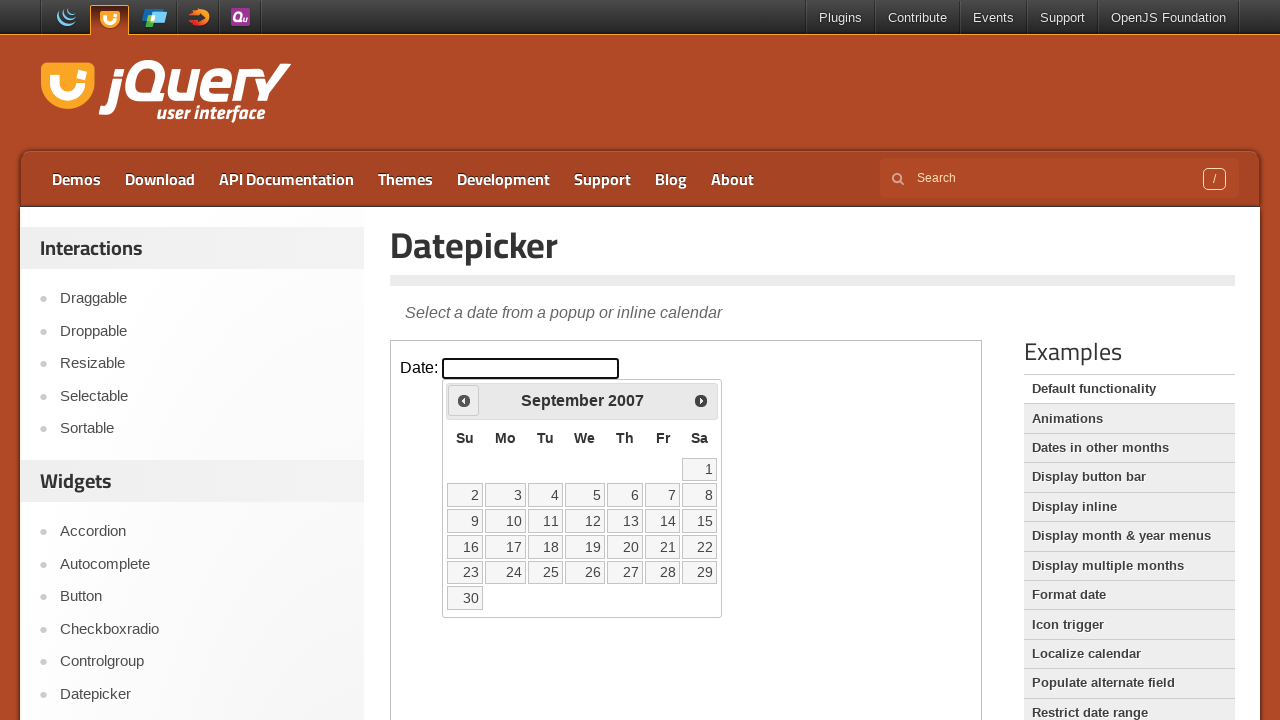

Waited 100ms for year navigation
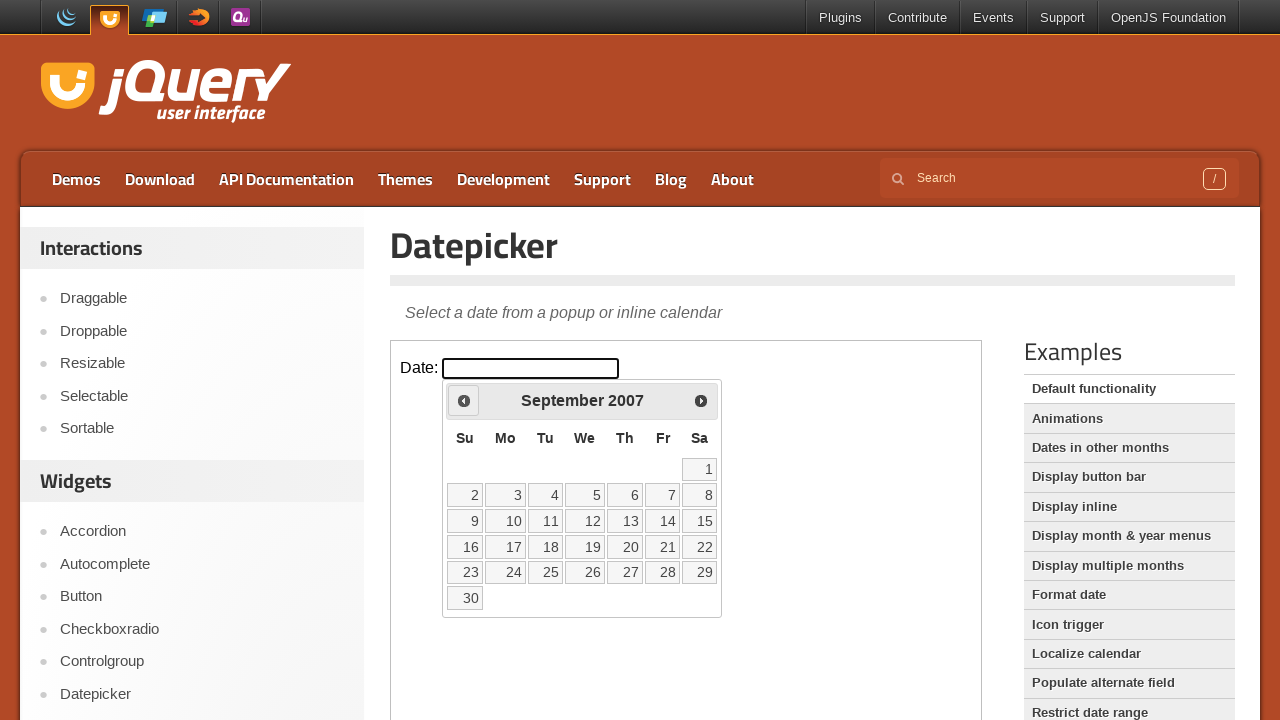

Clicked previous button to navigate years (currently at 2007) at (464, 400) on iframe.demo-frame >> internal:control=enter-frame >> .ui-datepicker-prev
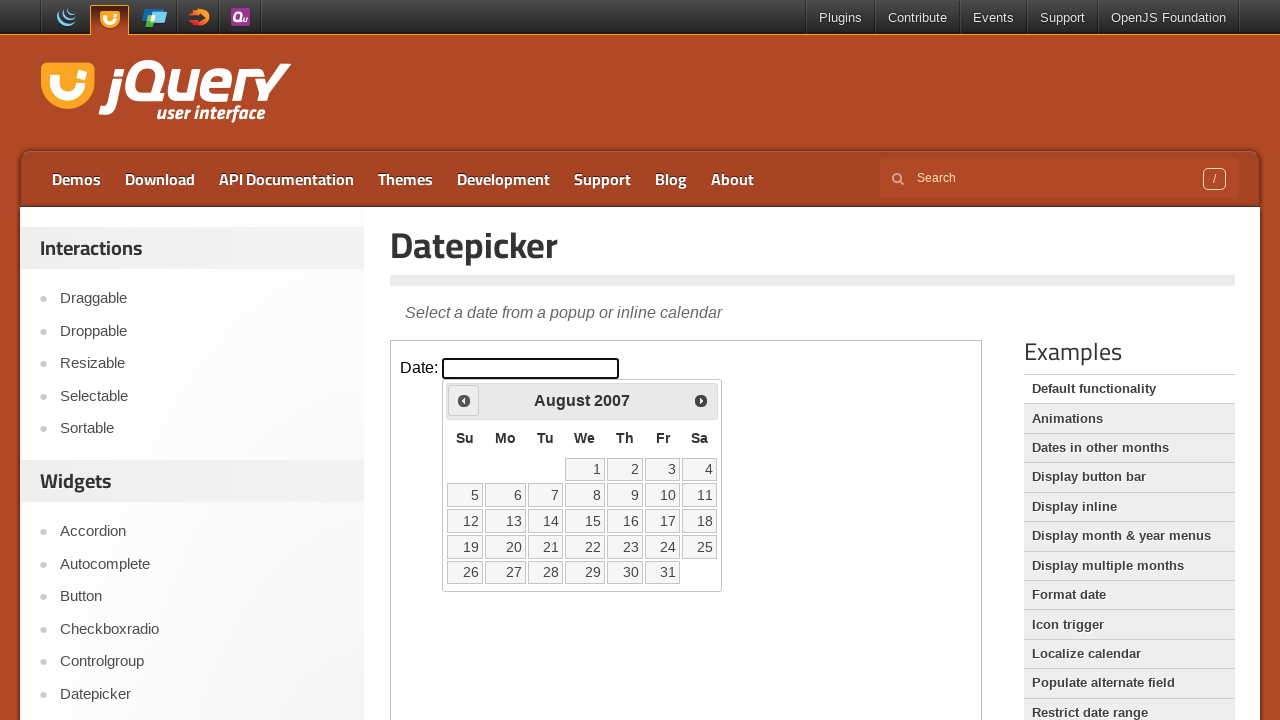

Waited 100ms for year navigation
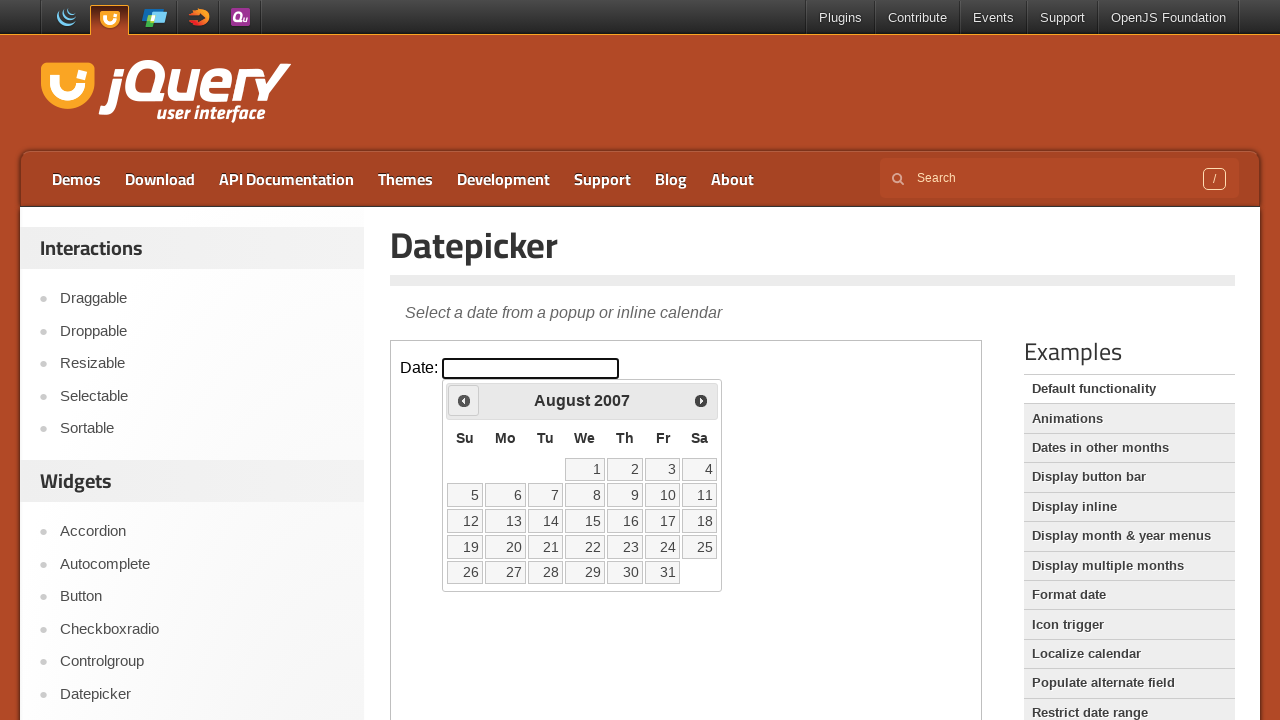

Clicked previous button to navigate years (currently at 2007) at (464, 400) on iframe.demo-frame >> internal:control=enter-frame >> .ui-datepicker-prev
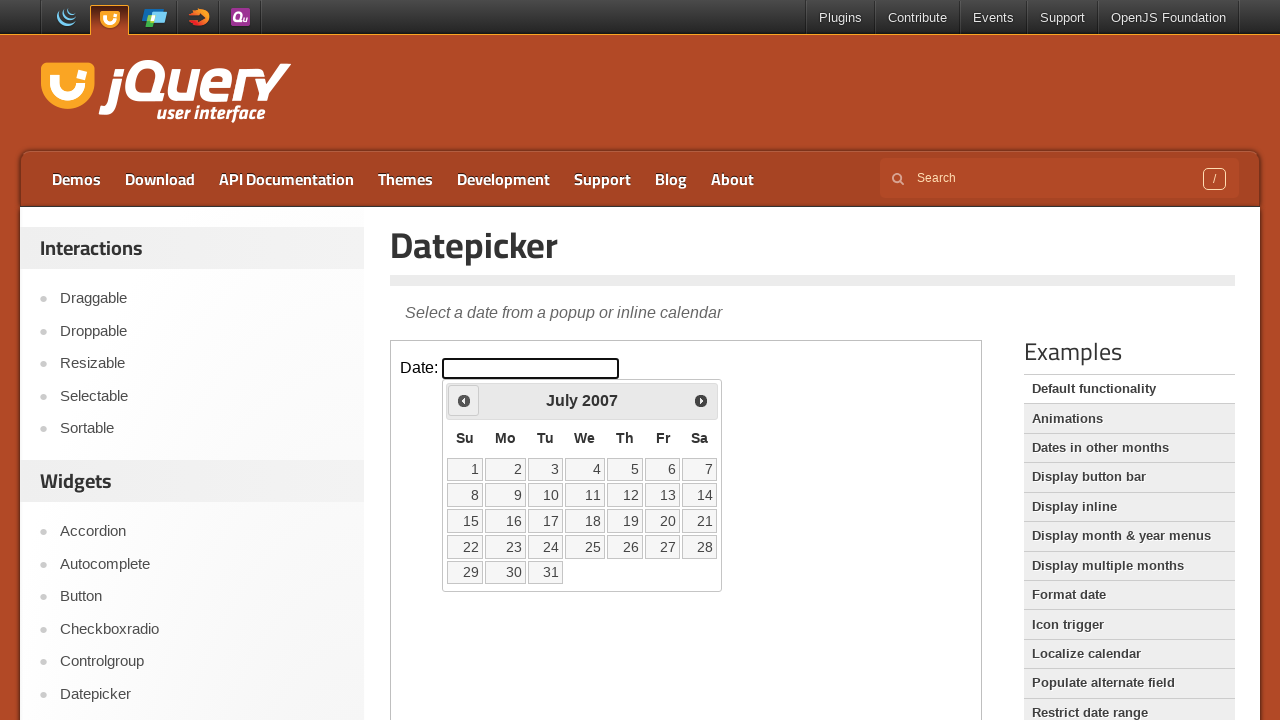

Waited 100ms for year navigation
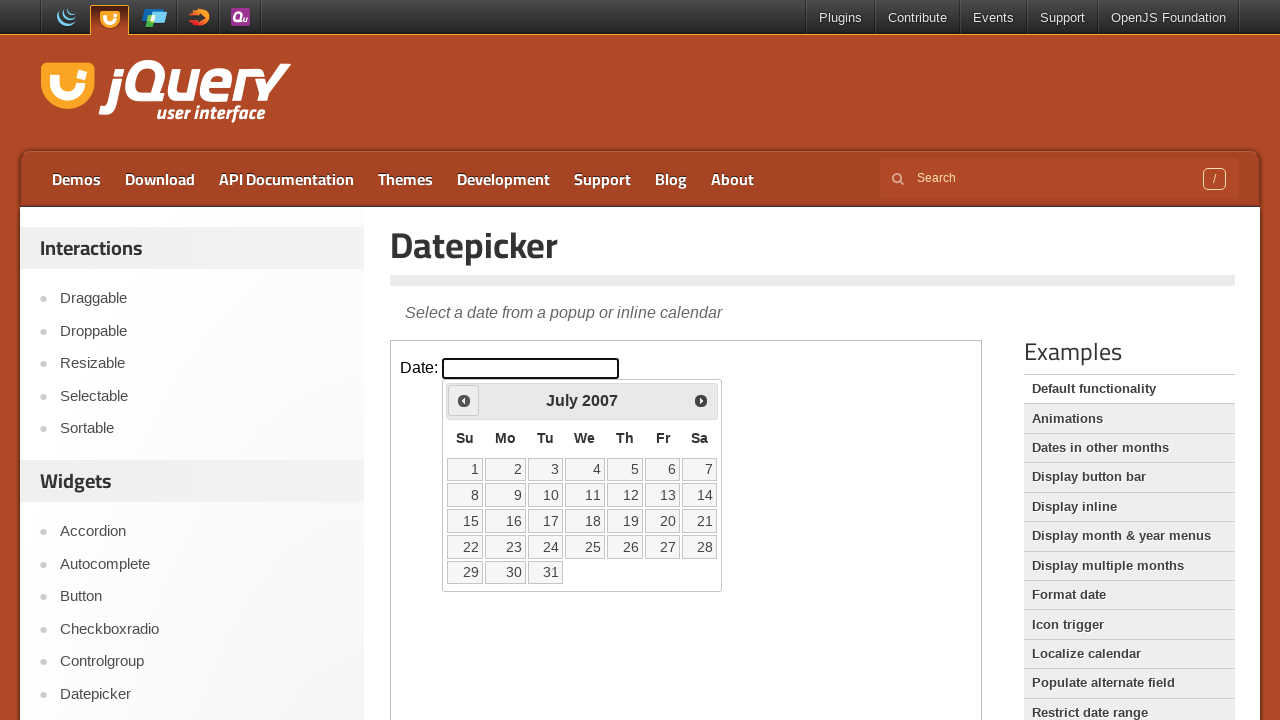

Clicked previous button to navigate years (currently at 2007) at (464, 400) on iframe.demo-frame >> internal:control=enter-frame >> .ui-datepicker-prev
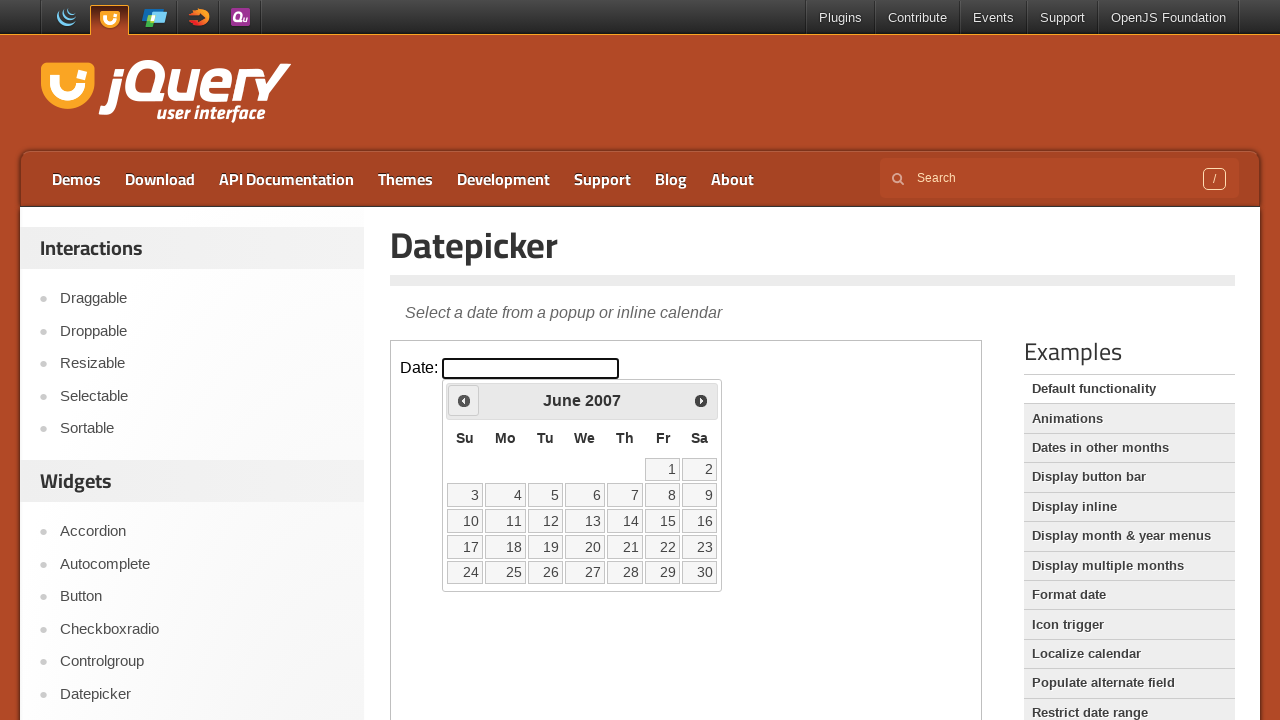

Waited 100ms for year navigation
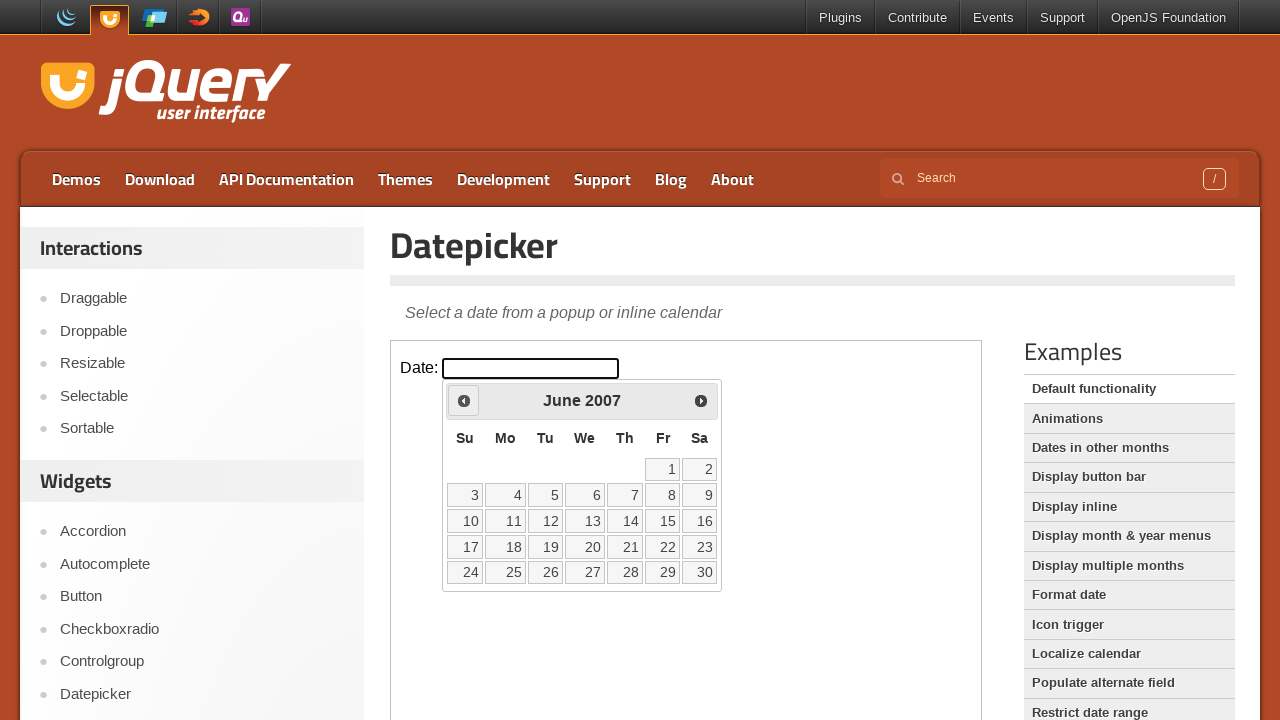

Clicked previous button to navigate years (currently at 2007) at (464, 400) on iframe.demo-frame >> internal:control=enter-frame >> .ui-datepicker-prev
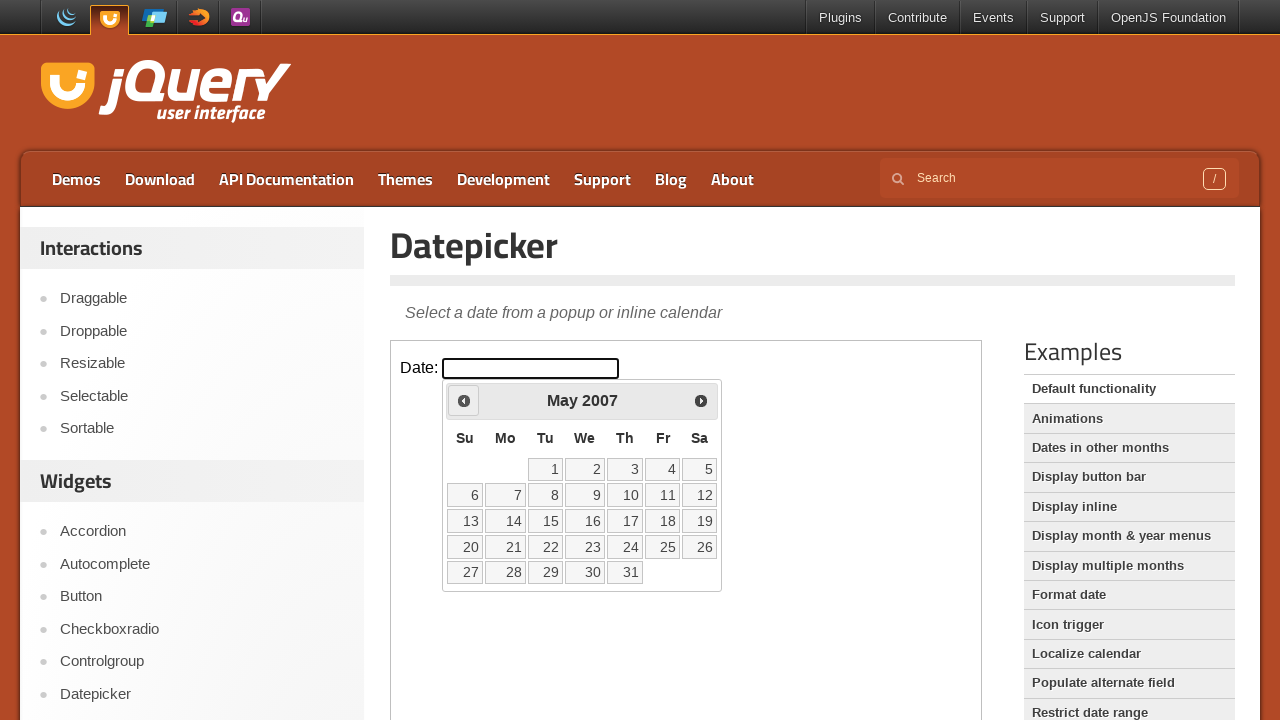

Waited 100ms for year navigation
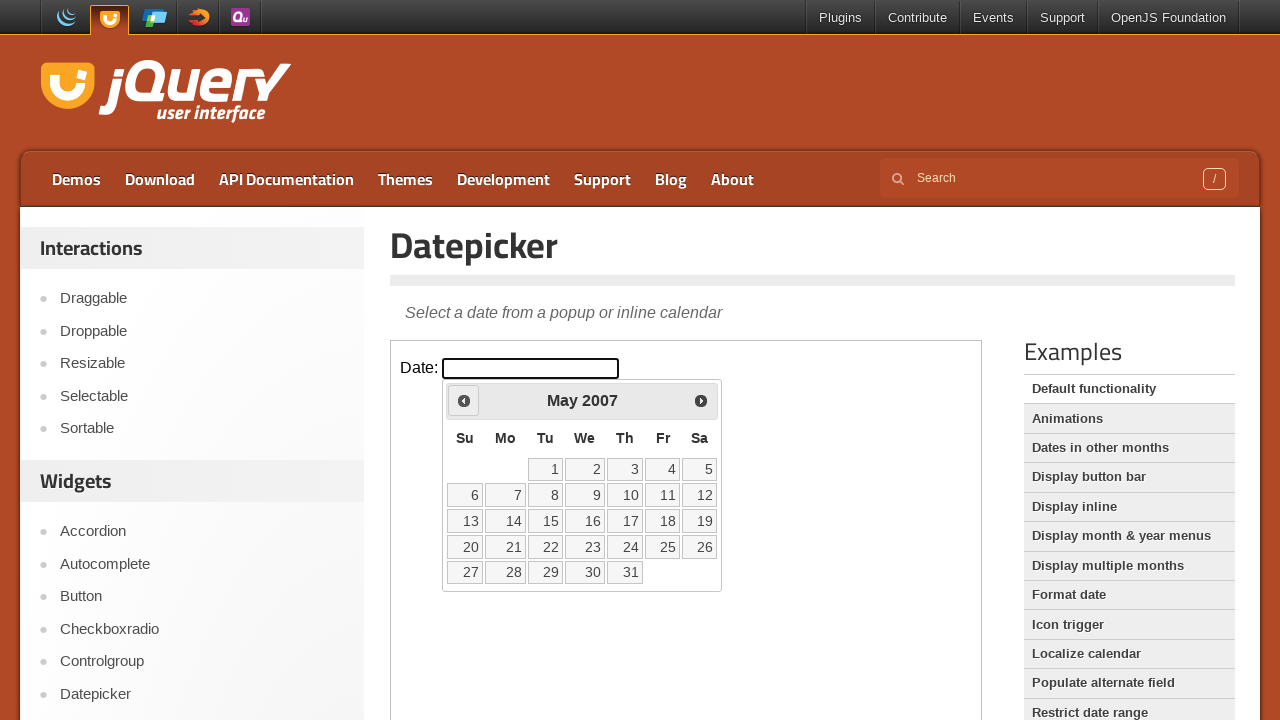

Clicked previous button to navigate years (currently at 2007) at (464, 400) on iframe.demo-frame >> internal:control=enter-frame >> .ui-datepicker-prev
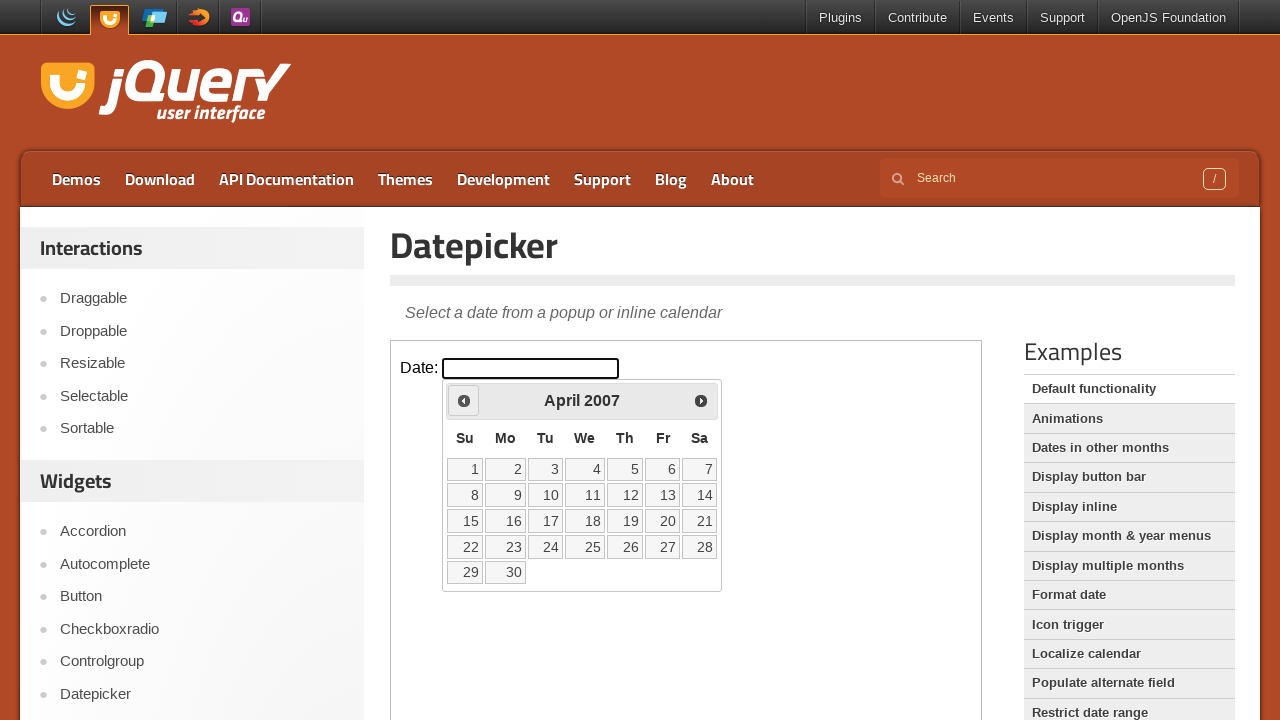

Waited 100ms for year navigation
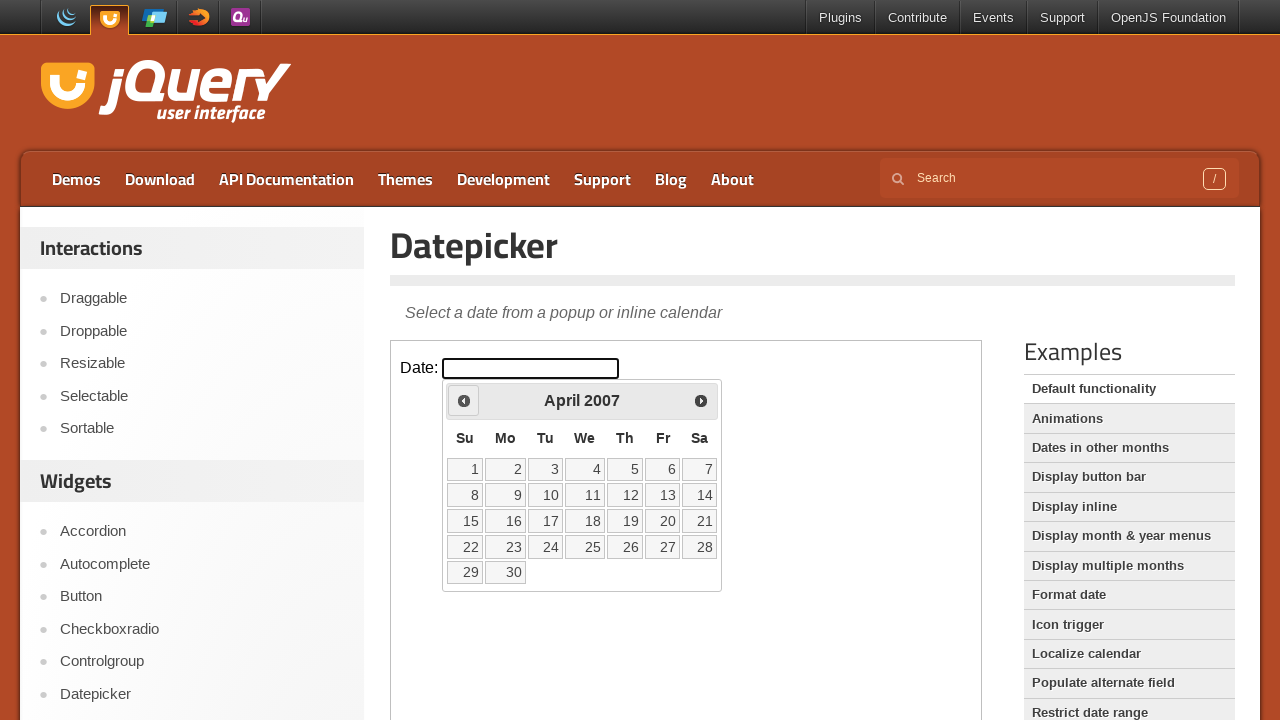

Clicked previous button to navigate years (currently at 2007) at (464, 400) on iframe.demo-frame >> internal:control=enter-frame >> .ui-datepicker-prev
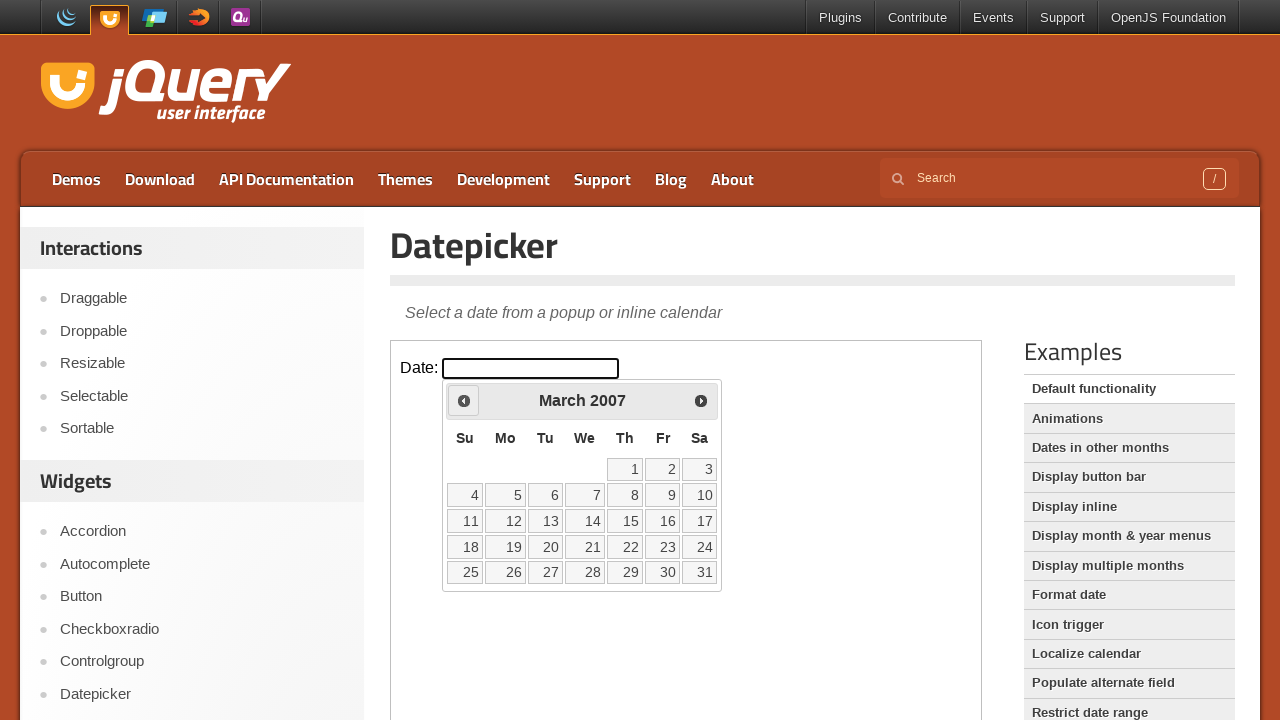

Waited 100ms for year navigation
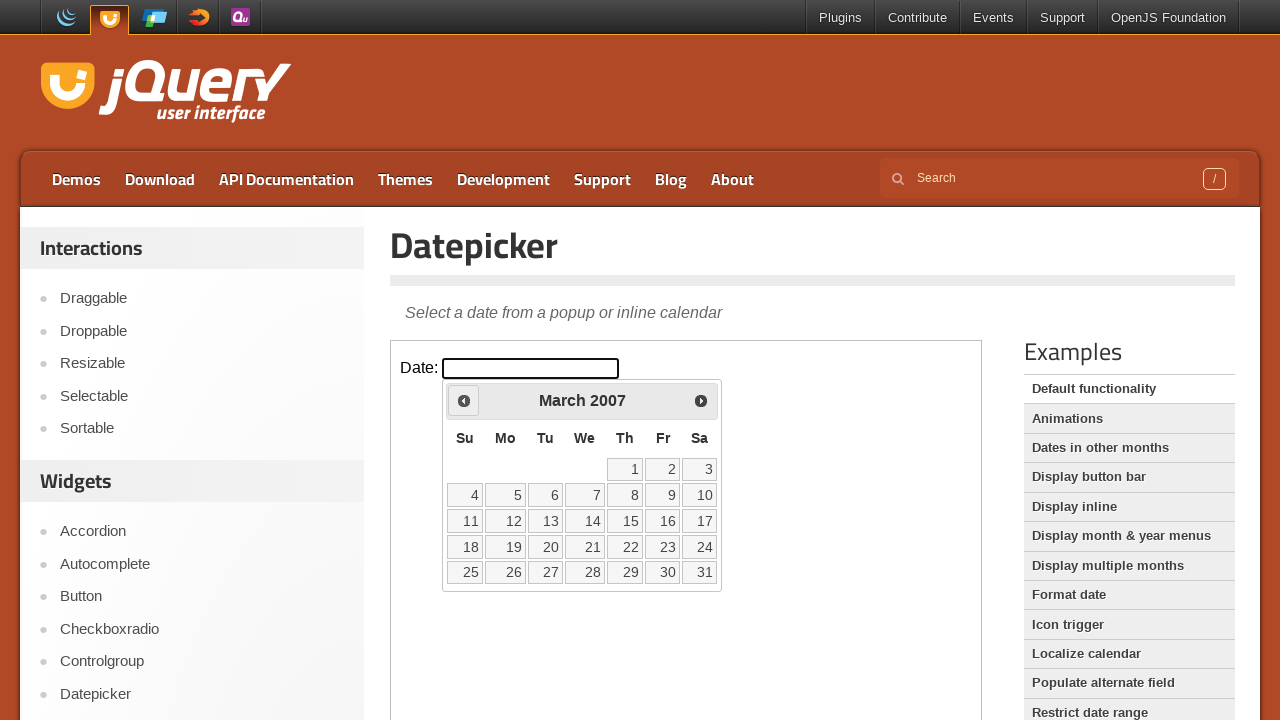

Clicked previous button to navigate years (currently at 2007) at (464, 400) on iframe.demo-frame >> internal:control=enter-frame >> .ui-datepicker-prev
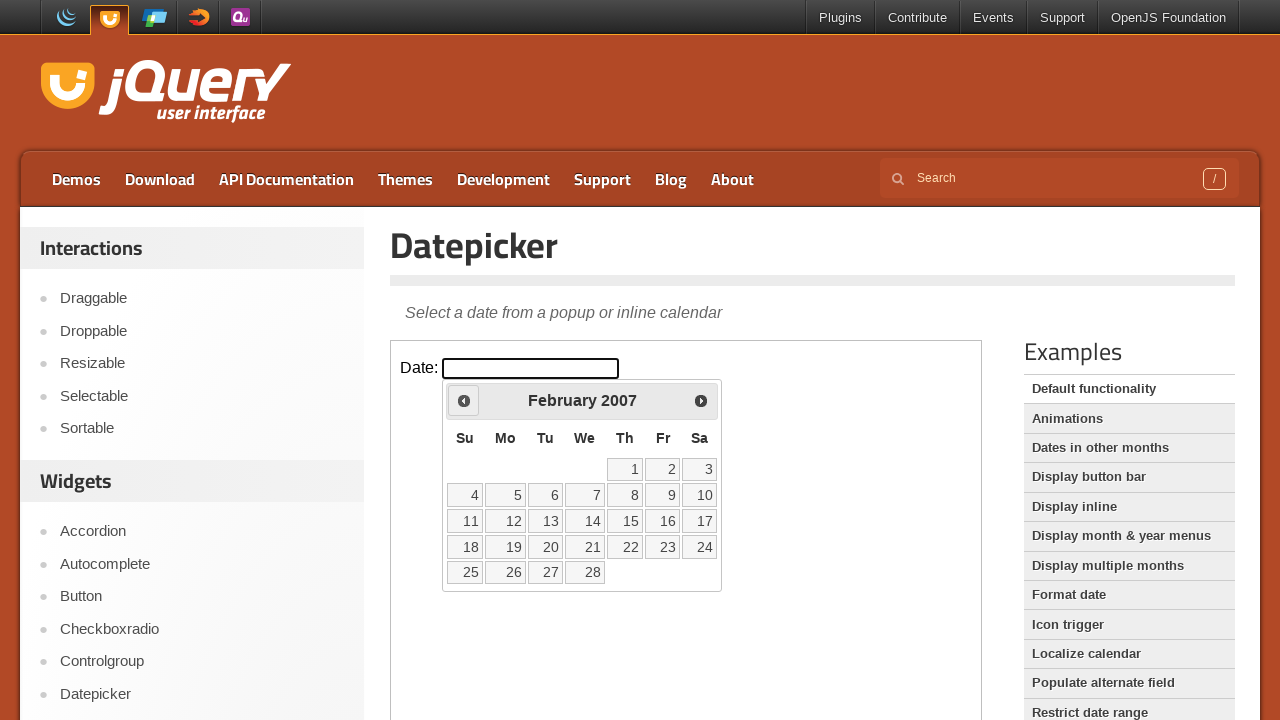

Waited 100ms for year navigation
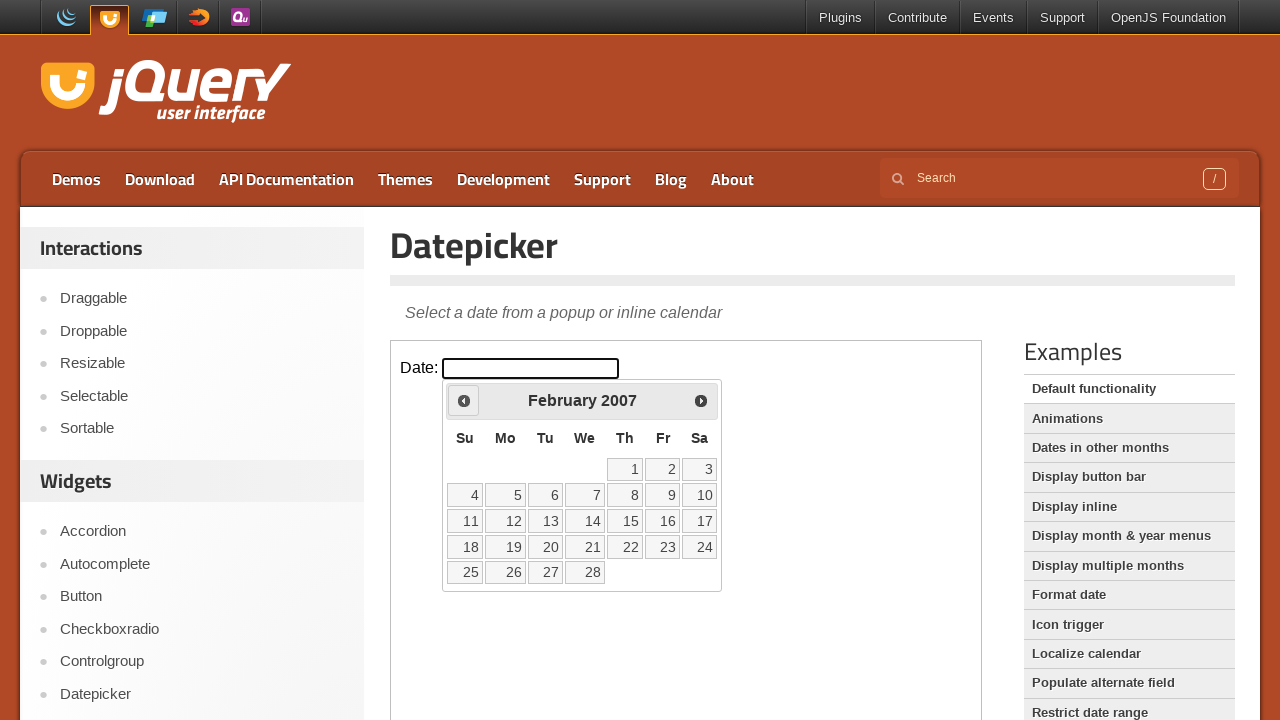

Clicked previous button to navigate years (currently at 2007) at (464, 400) on iframe.demo-frame >> internal:control=enter-frame >> .ui-datepicker-prev
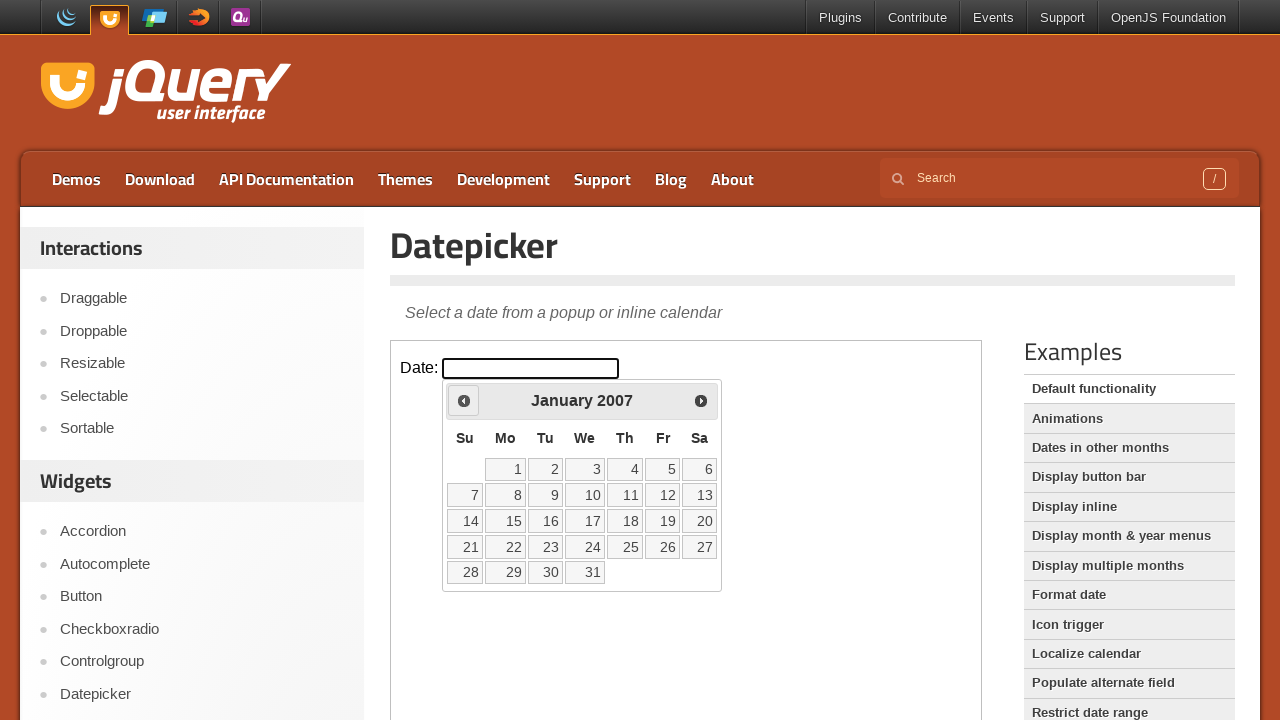

Waited 100ms for year navigation
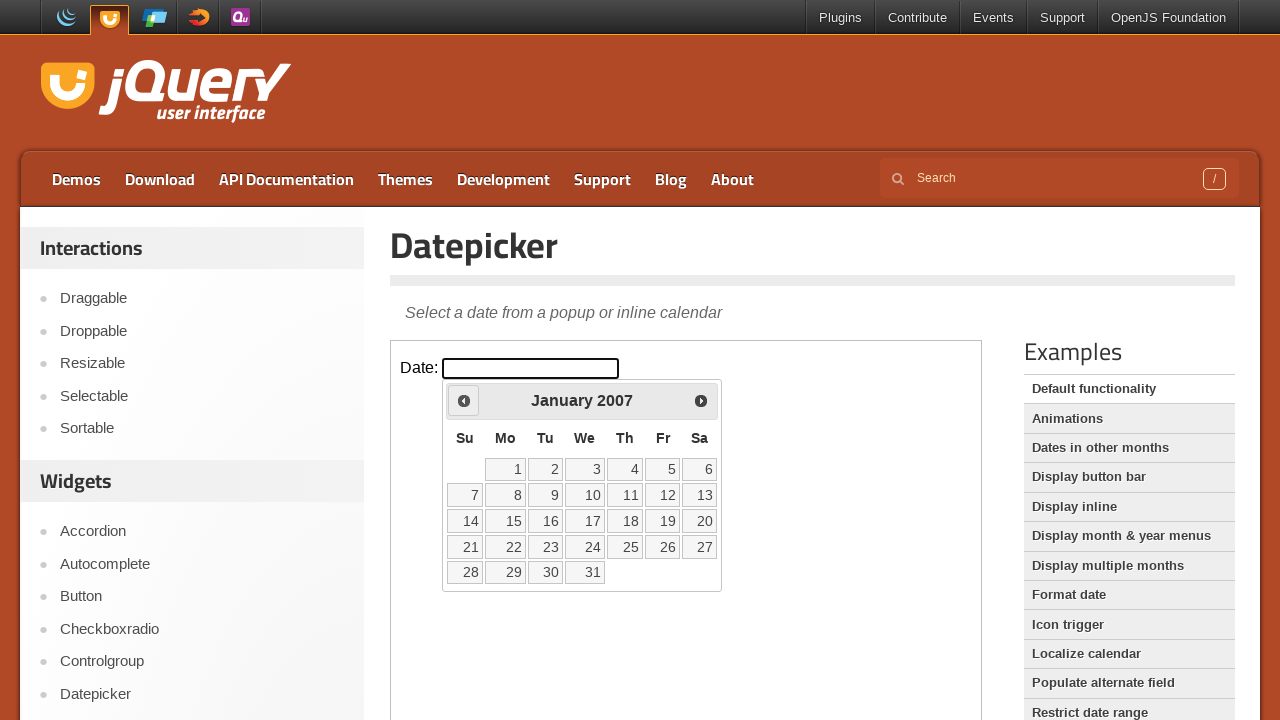

Clicked previous button to navigate years (currently at 2007) at (464, 400) on iframe.demo-frame >> internal:control=enter-frame >> .ui-datepicker-prev
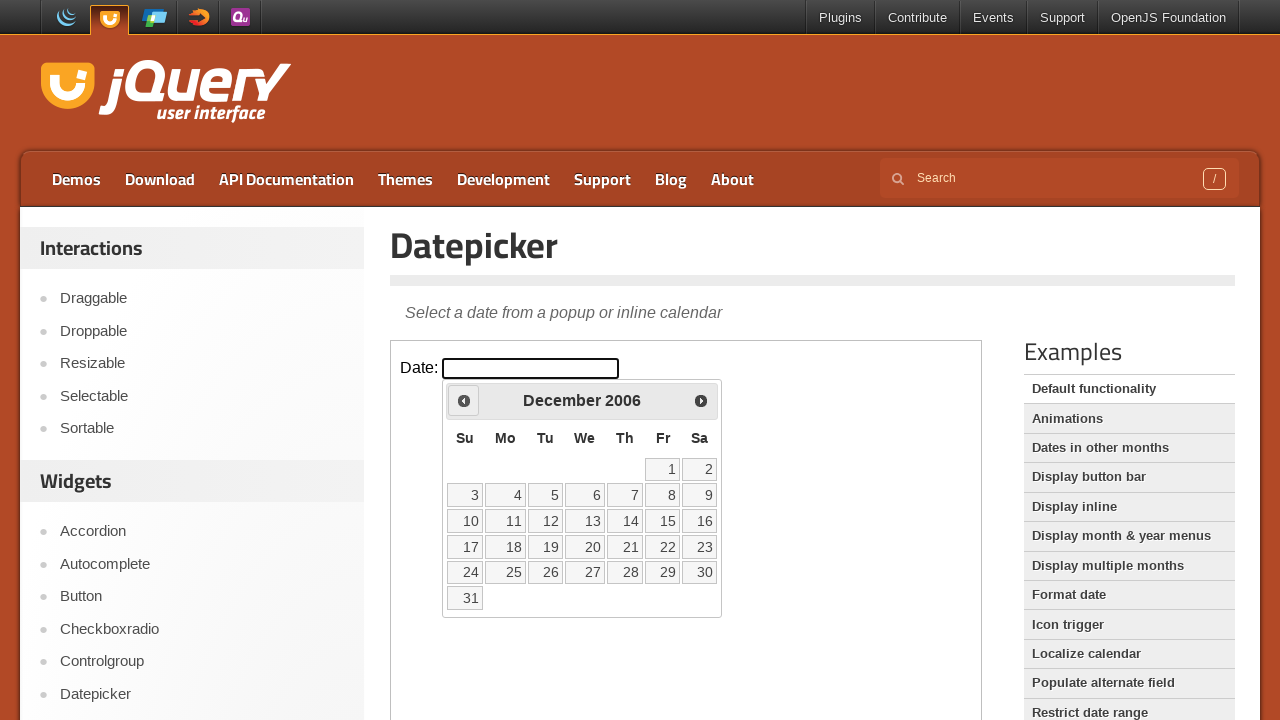

Waited 100ms for year navigation
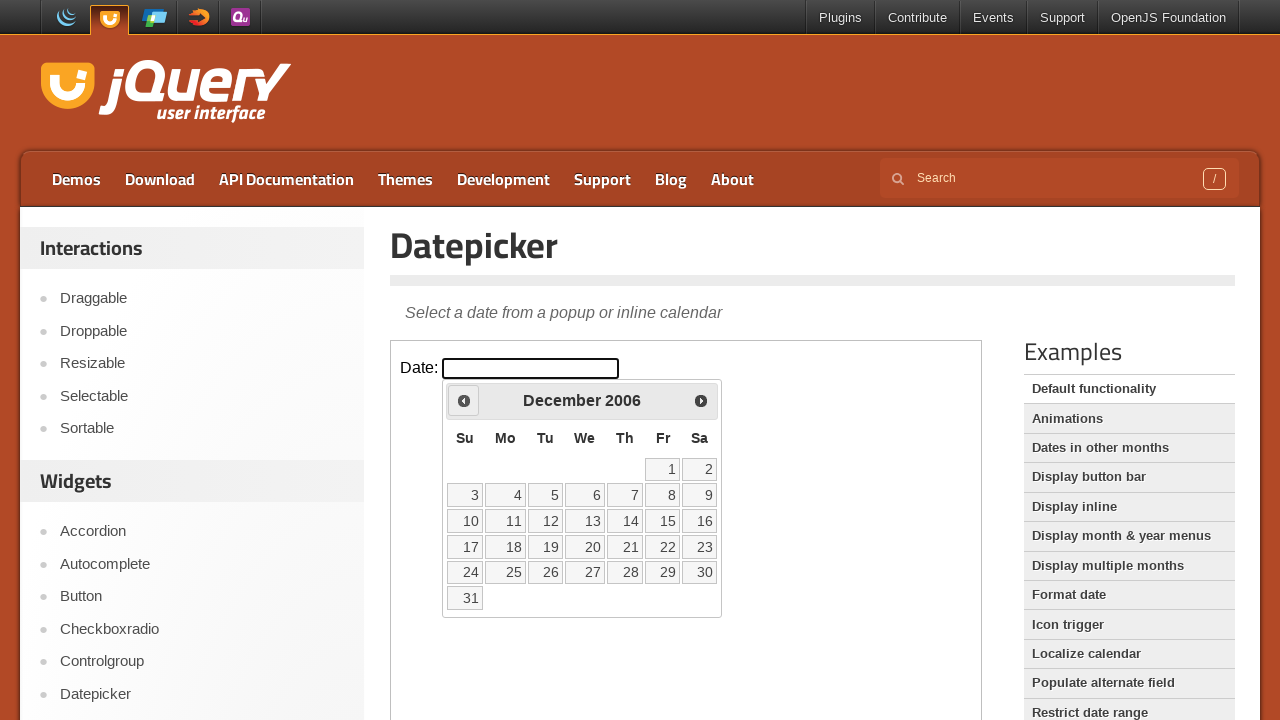

Clicked previous button to navigate years (currently at 2006) at (464, 400) on iframe.demo-frame >> internal:control=enter-frame >> .ui-datepicker-prev
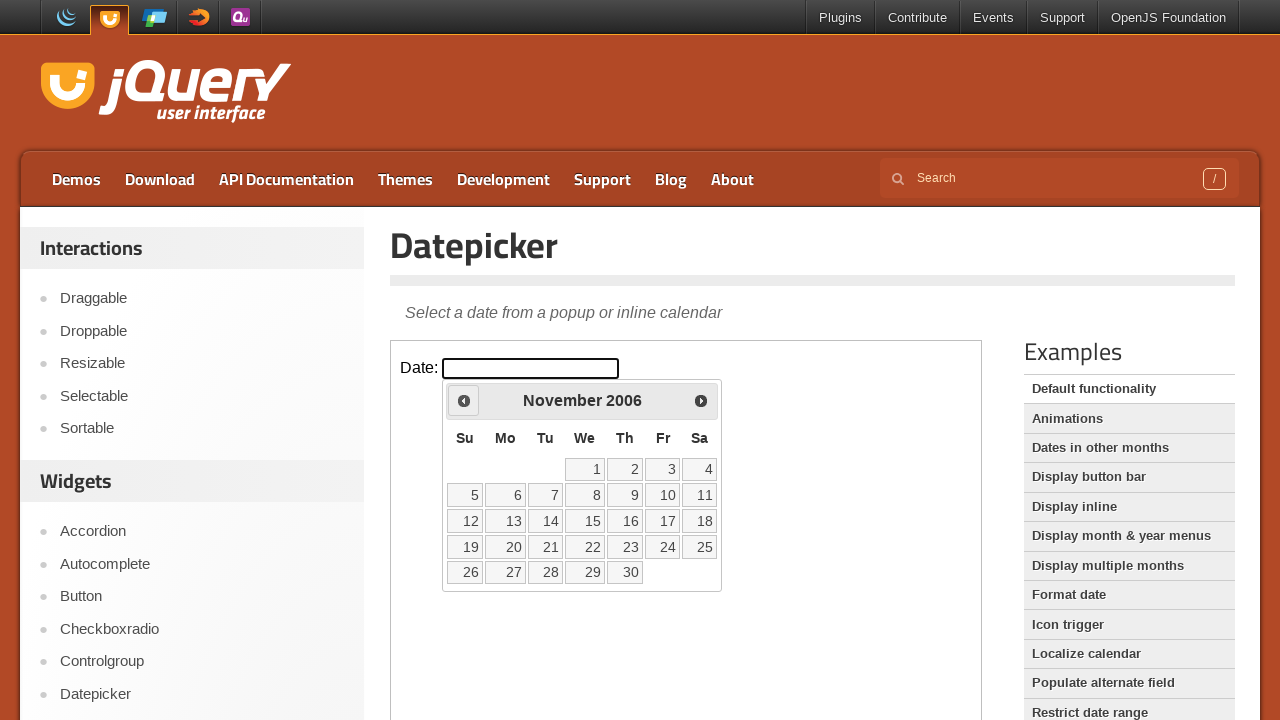

Waited 100ms for year navigation
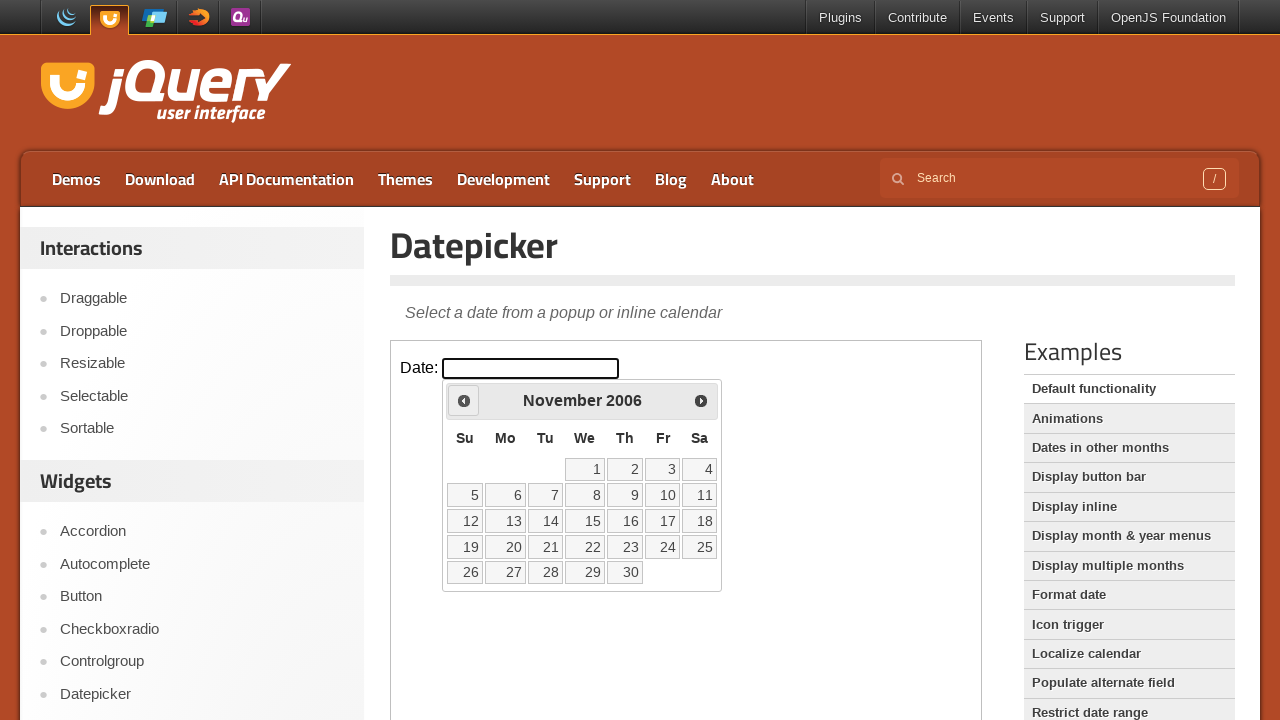

Clicked previous button to navigate years (currently at 2006) at (464, 400) on iframe.demo-frame >> internal:control=enter-frame >> .ui-datepicker-prev
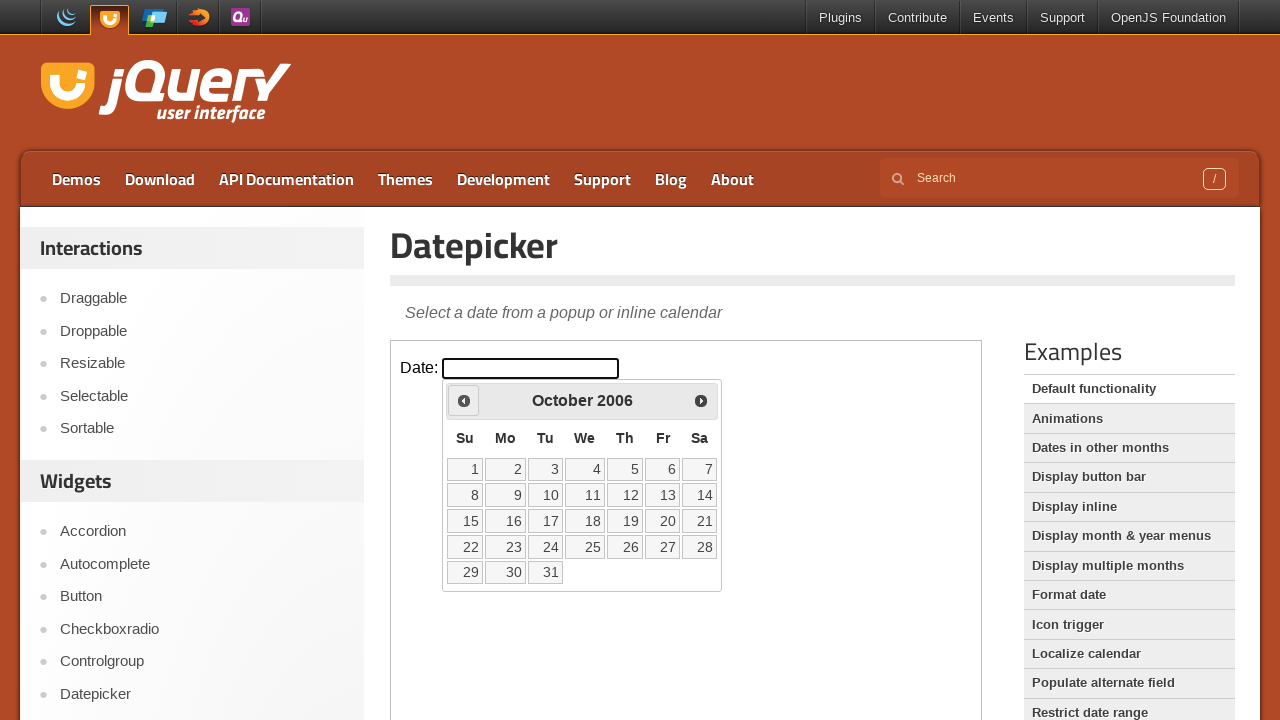

Waited 100ms for year navigation
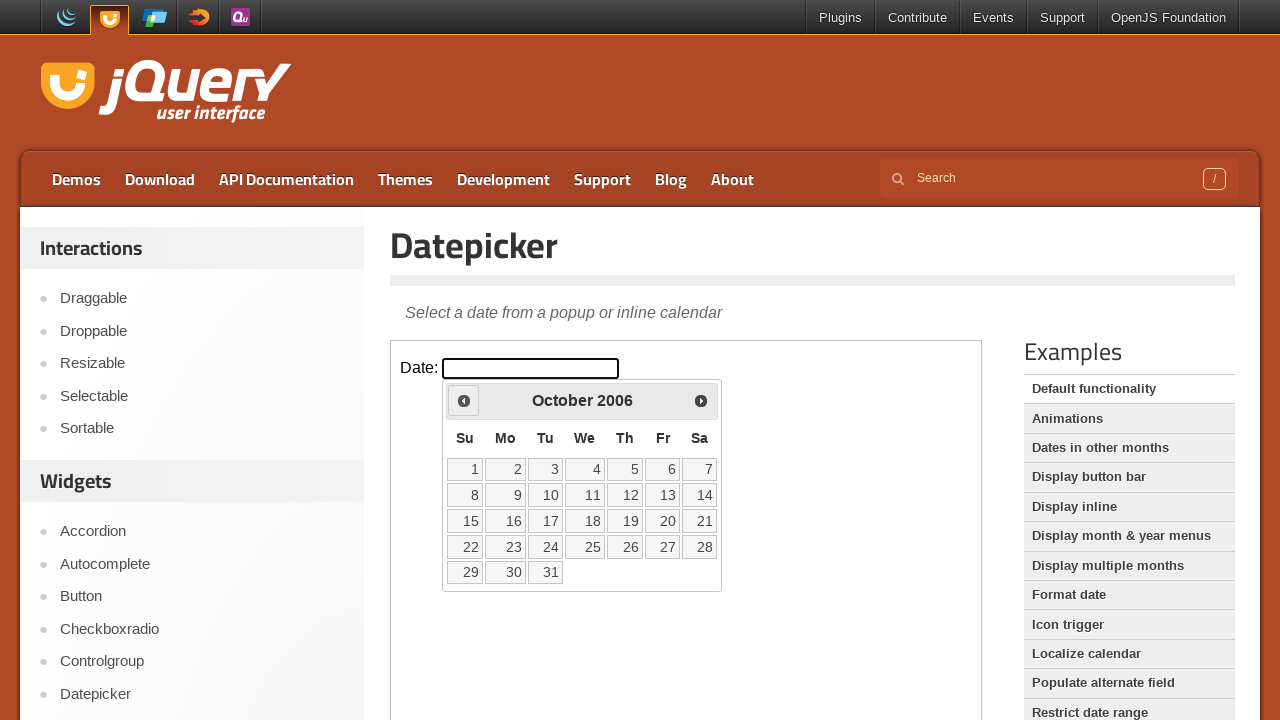

Clicked previous button to navigate years (currently at 2006) at (464, 400) on iframe.demo-frame >> internal:control=enter-frame >> .ui-datepicker-prev
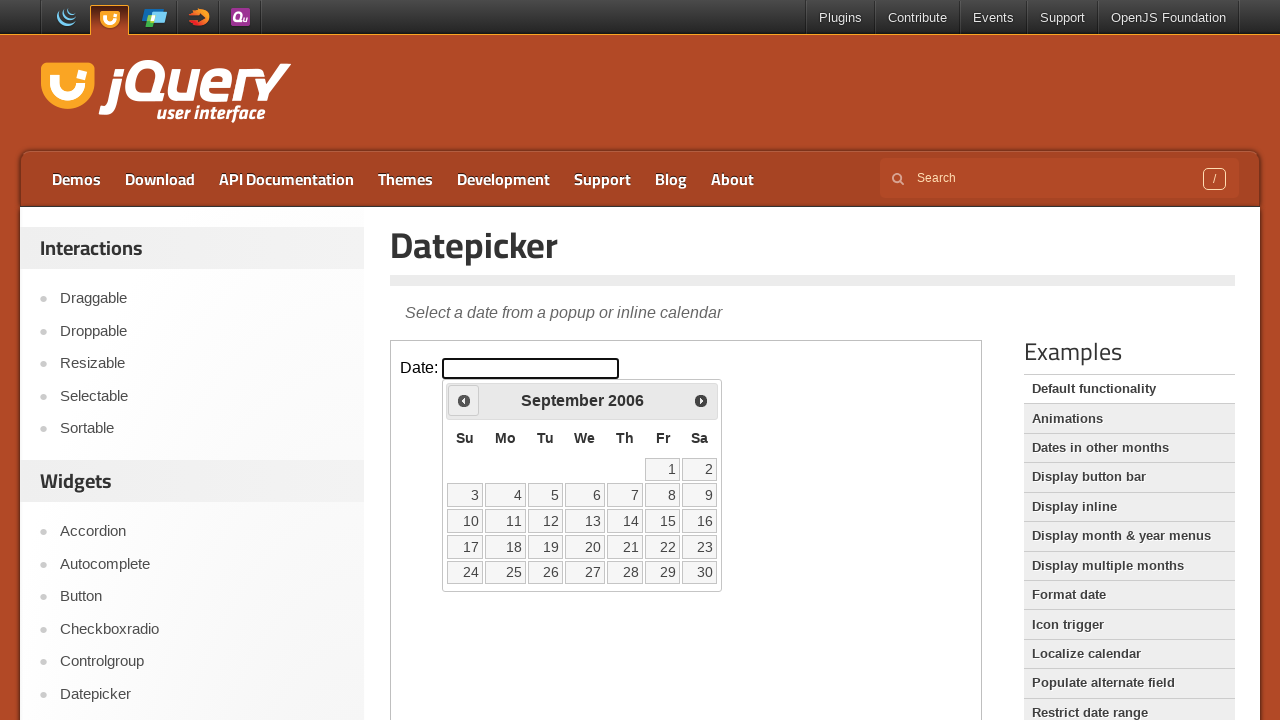

Waited 100ms for year navigation
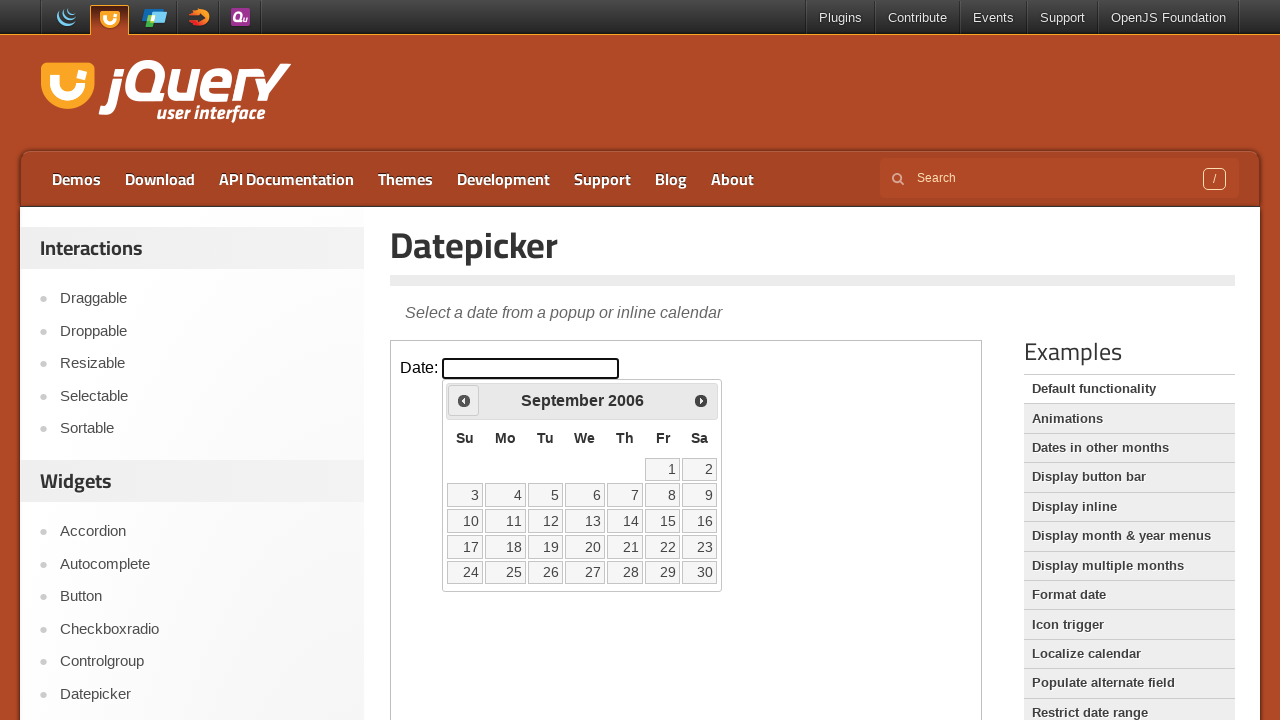

Clicked previous button to navigate years (currently at 2006) at (464, 400) on iframe.demo-frame >> internal:control=enter-frame >> .ui-datepicker-prev
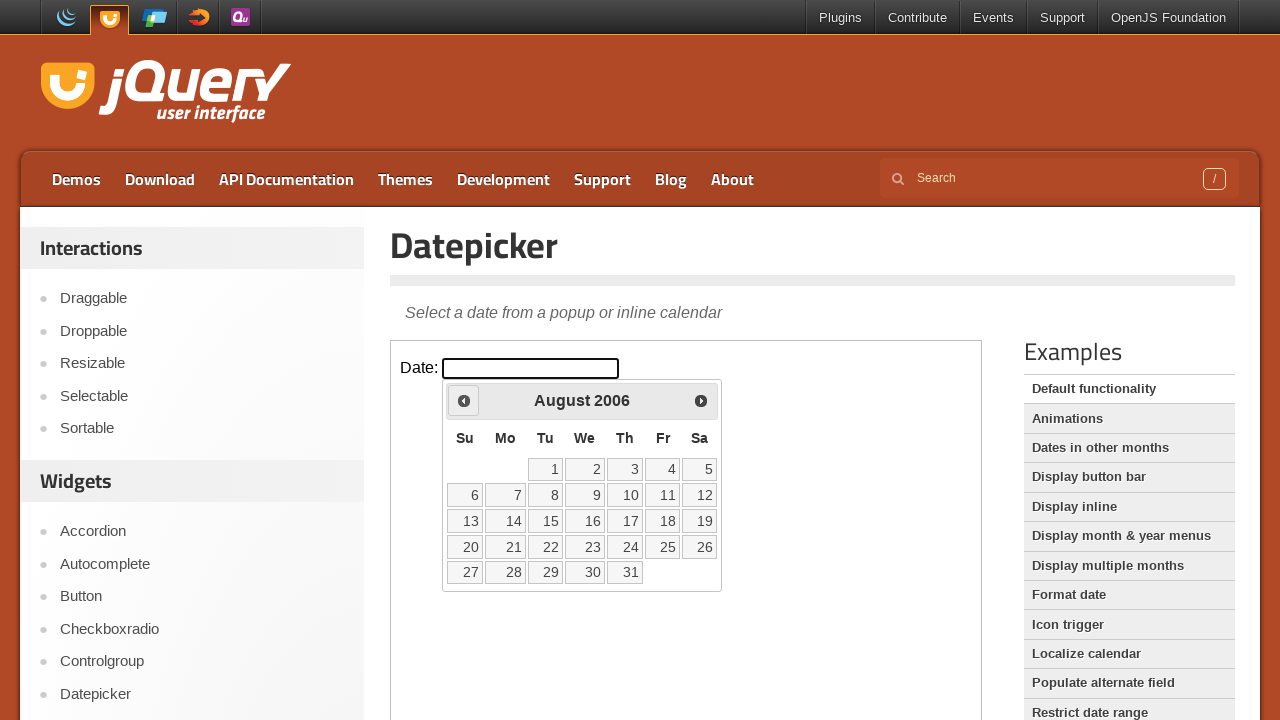

Waited 100ms for year navigation
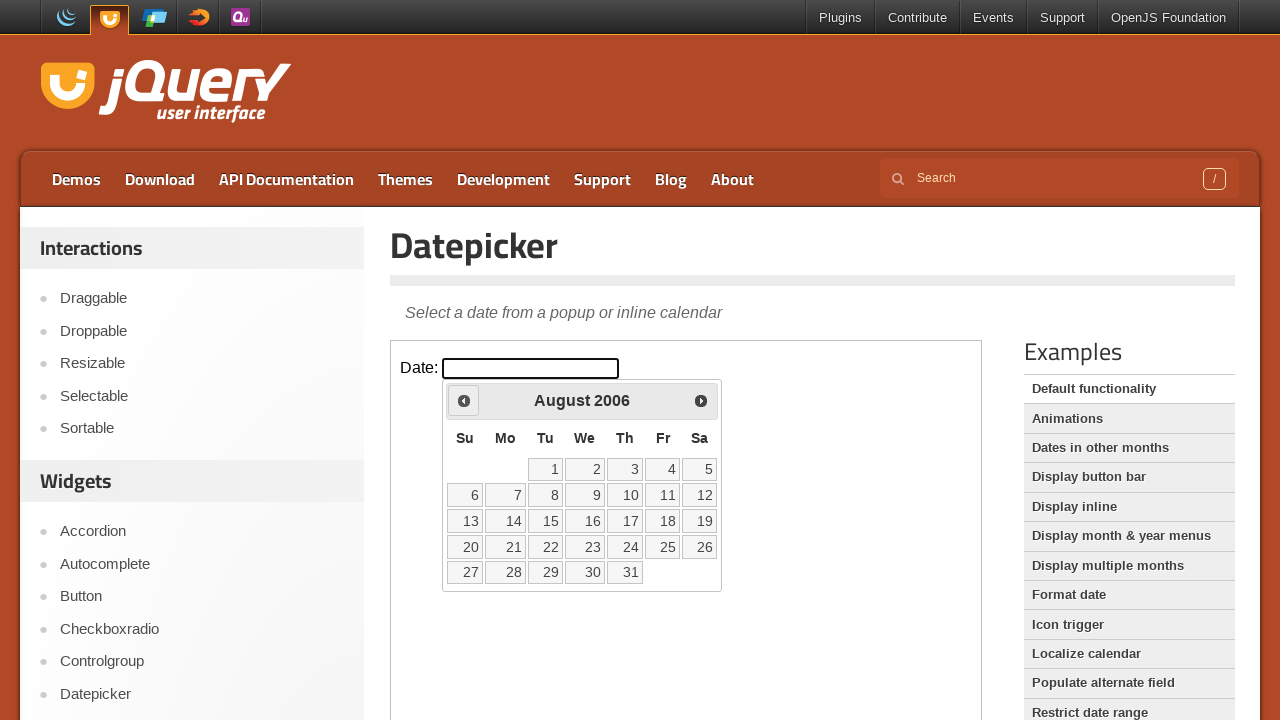

Clicked previous button to navigate years (currently at 2006) at (464, 400) on iframe.demo-frame >> internal:control=enter-frame >> .ui-datepicker-prev
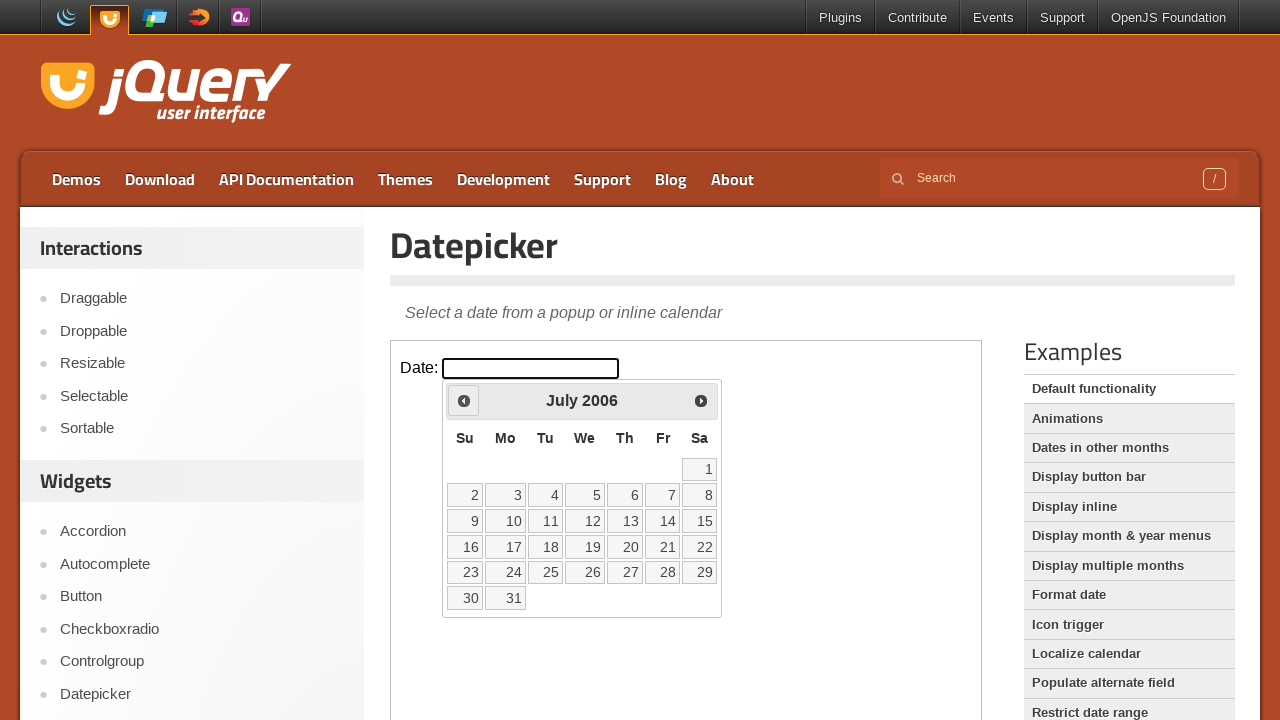

Waited 100ms for year navigation
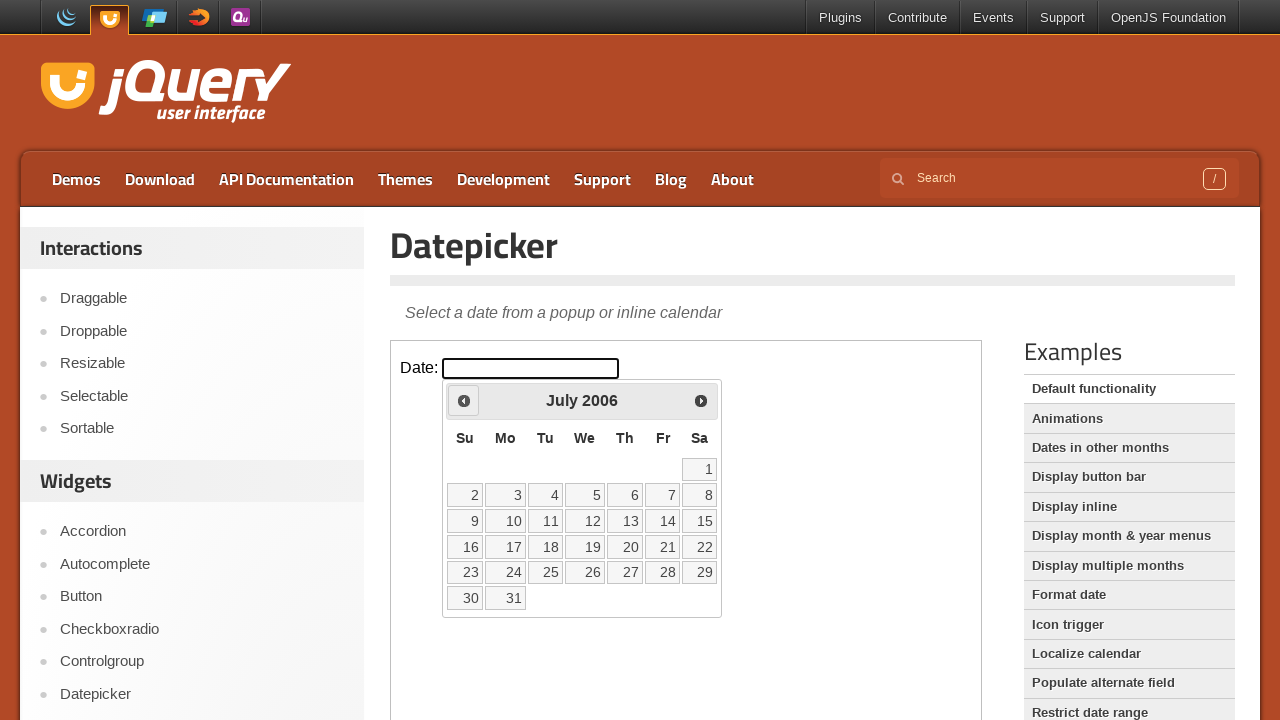

Clicked previous button to navigate years (currently at 2006) at (464, 400) on iframe.demo-frame >> internal:control=enter-frame >> .ui-datepicker-prev
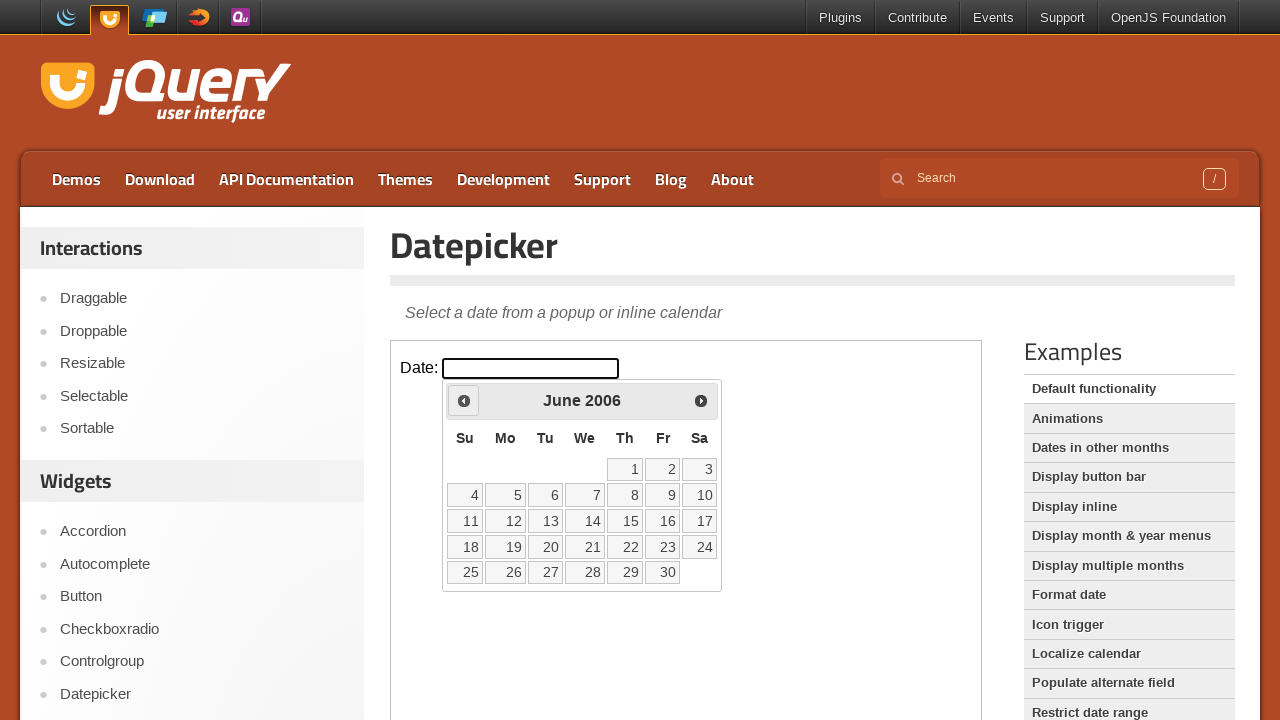

Waited 100ms for year navigation
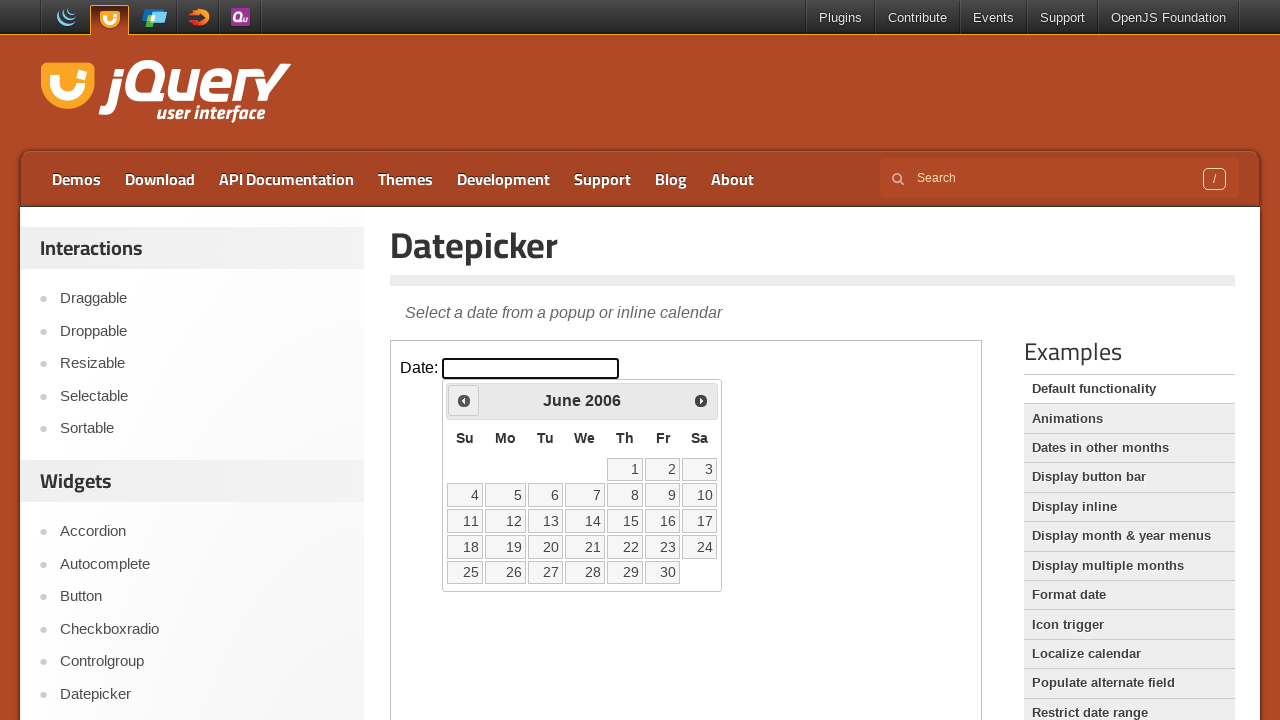

Clicked previous button to navigate years (currently at 2006) at (464, 400) on iframe.demo-frame >> internal:control=enter-frame >> .ui-datepicker-prev
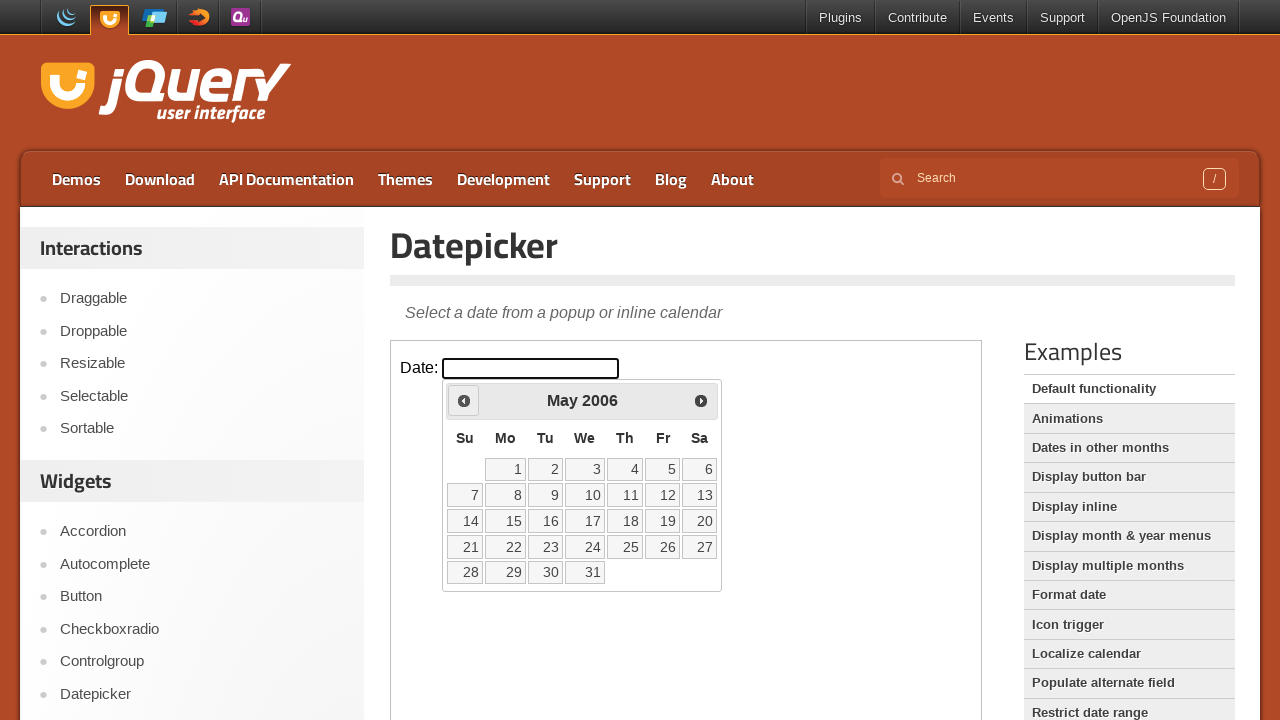

Waited 100ms for year navigation
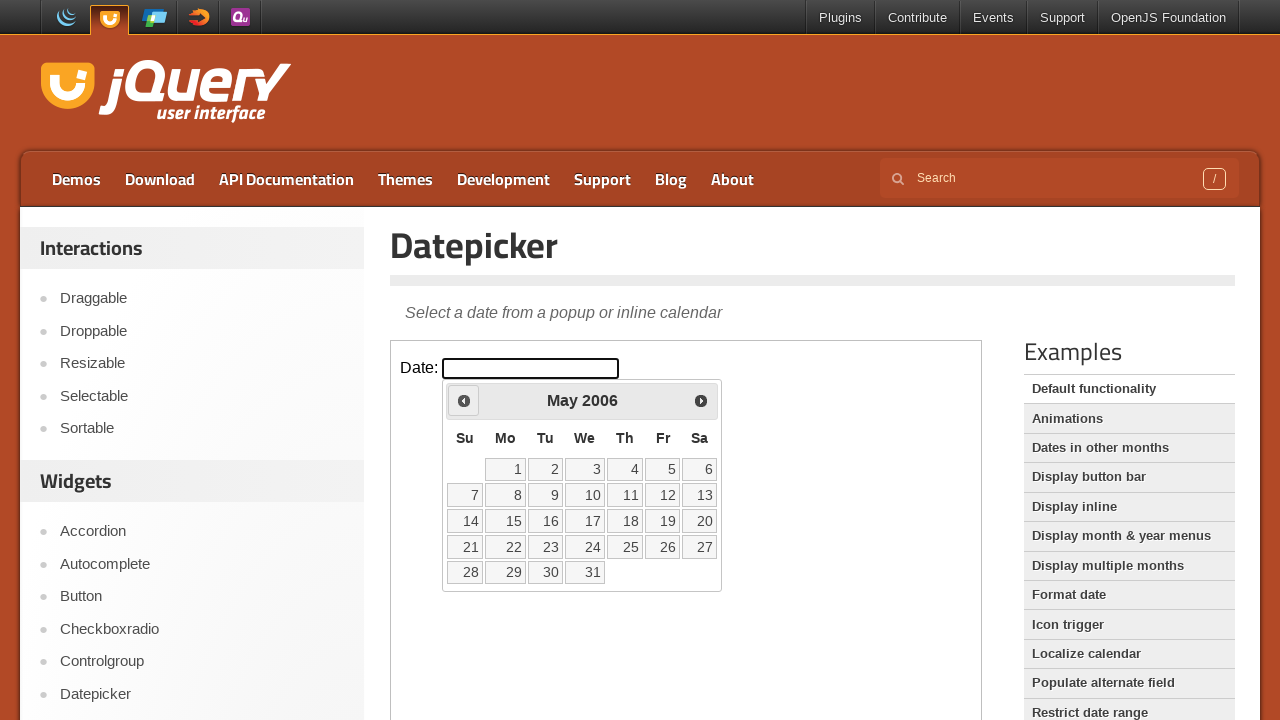

Clicked previous button to navigate years (currently at 2006) at (464, 400) on iframe.demo-frame >> internal:control=enter-frame >> .ui-datepicker-prev
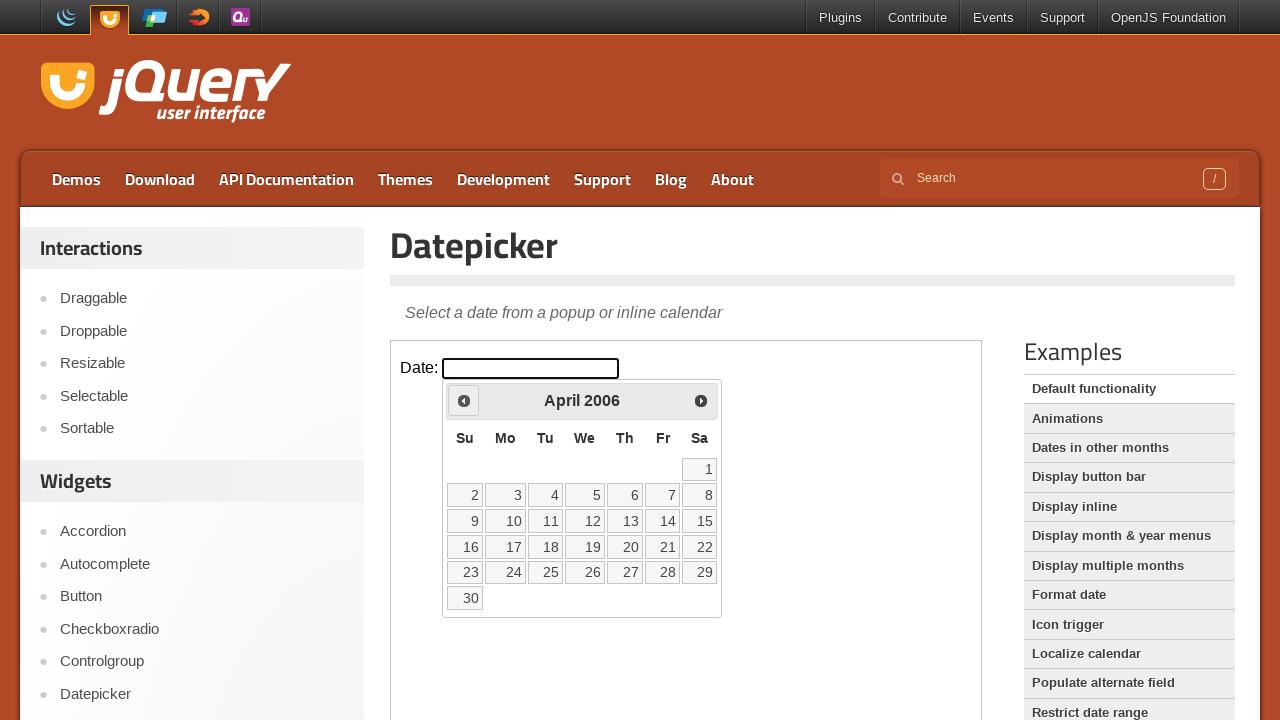

Waited 100ms for year navigation
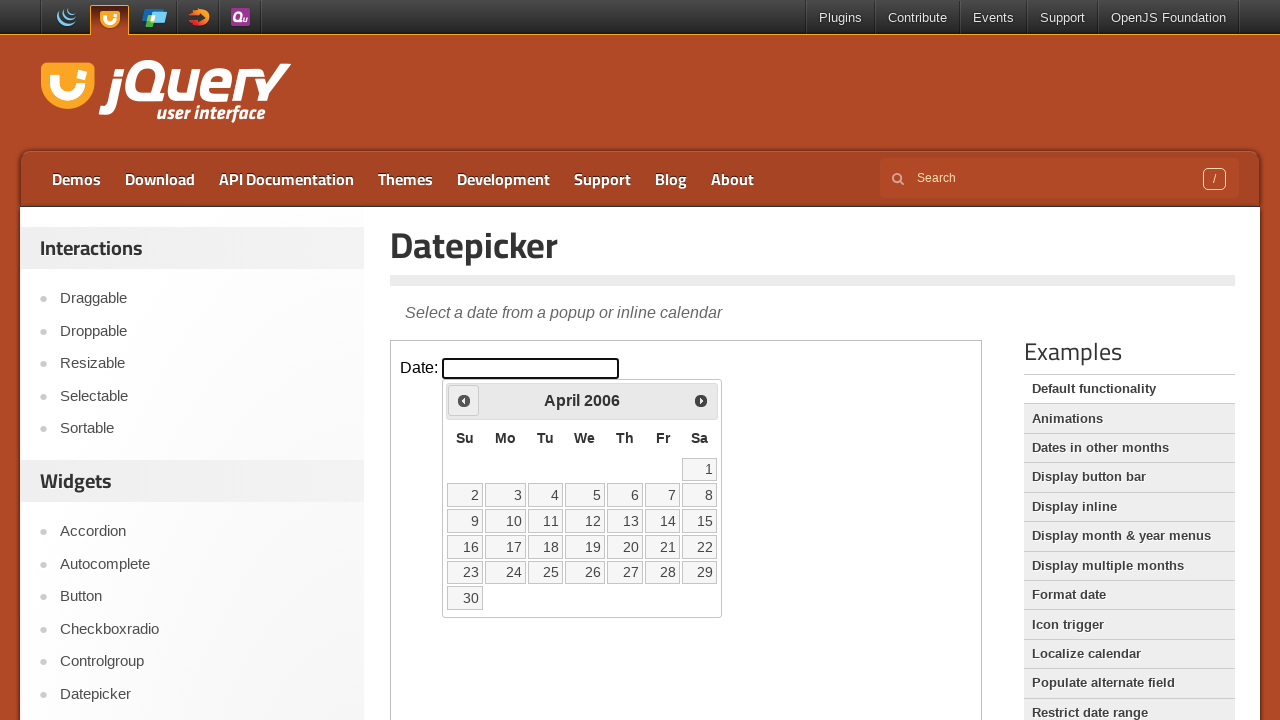

Clicked previous button to navigate years (currently at 2006) at (464, 400) on iframe.demo-frame >> internal:control=enter-frame >> .ui-datepicker-prev
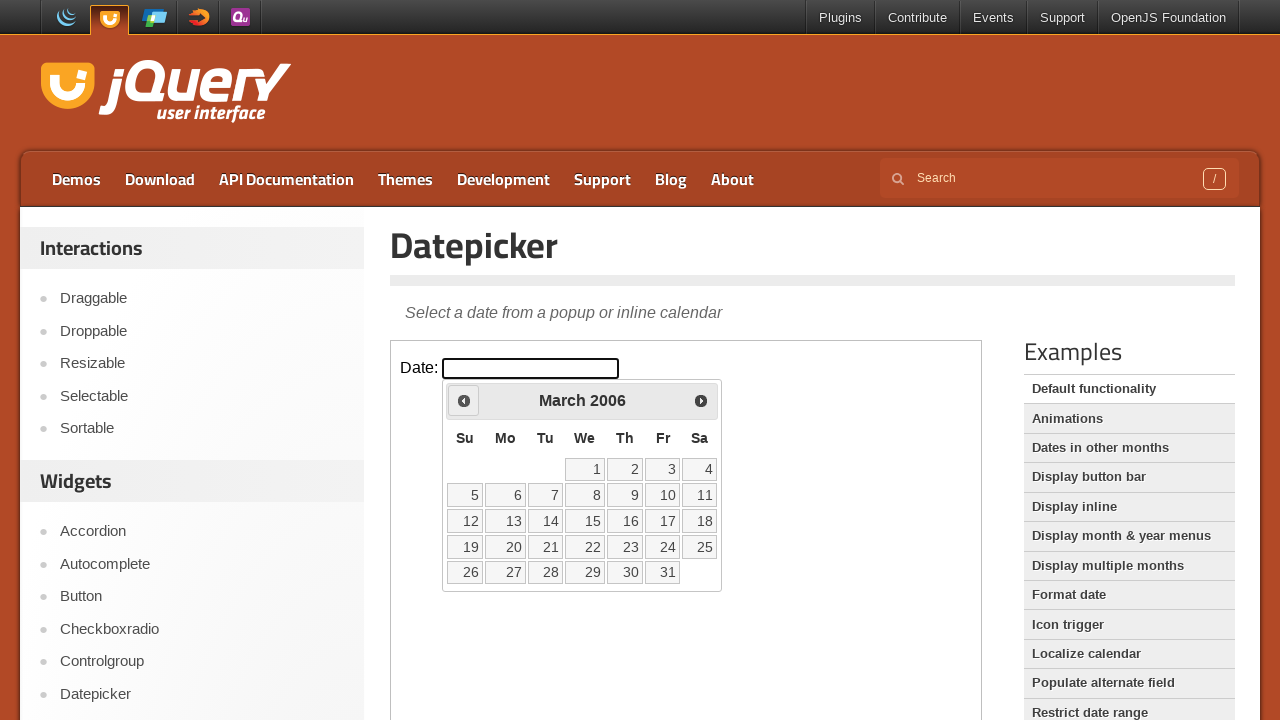

Waited 100ms for year navigation
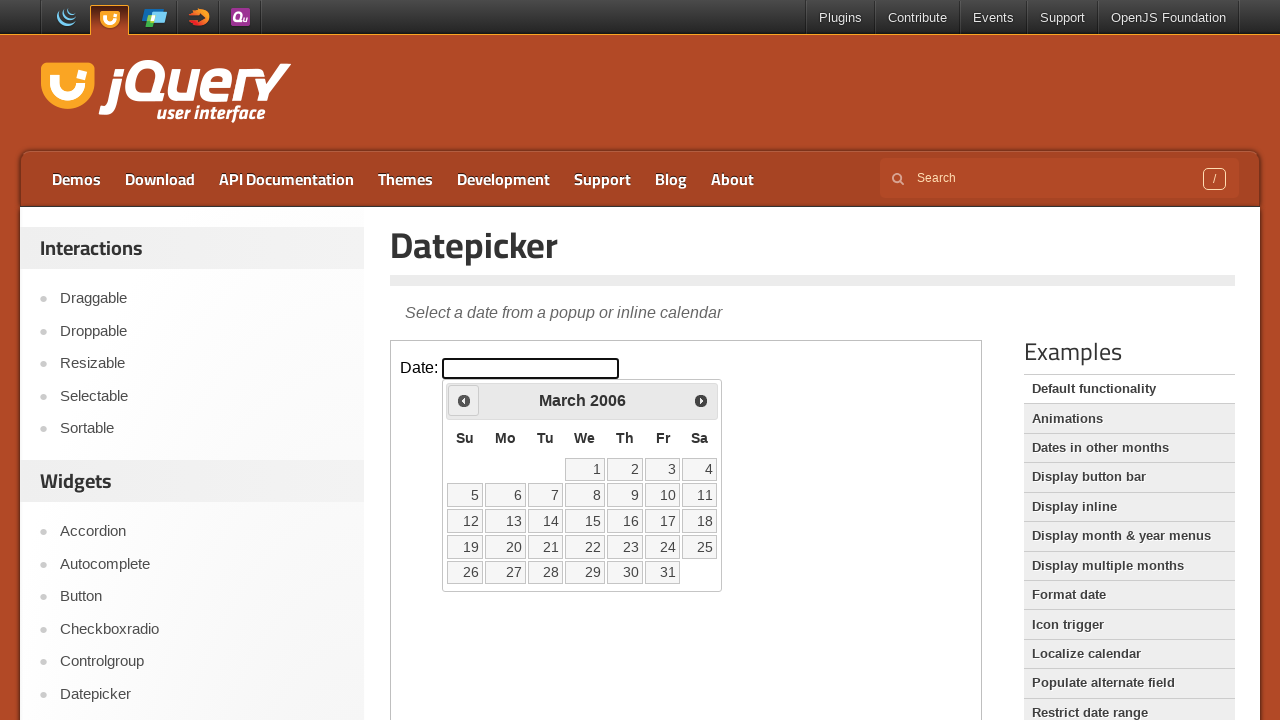

Clicked previous button to navigate years (currently at 2006) at (464, 400) on iframe.demo-frame >> internal:control=enter-frame >> .ui-datepicker-prev
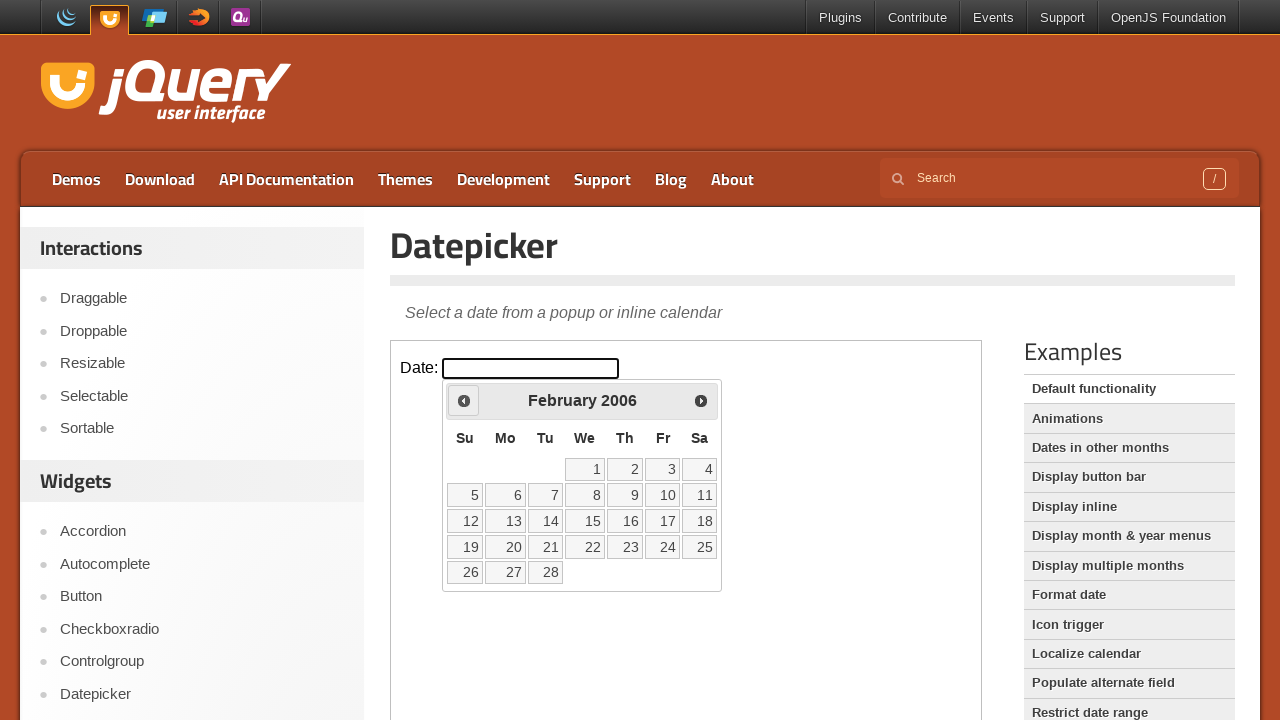

Waited 100ms for year navigation
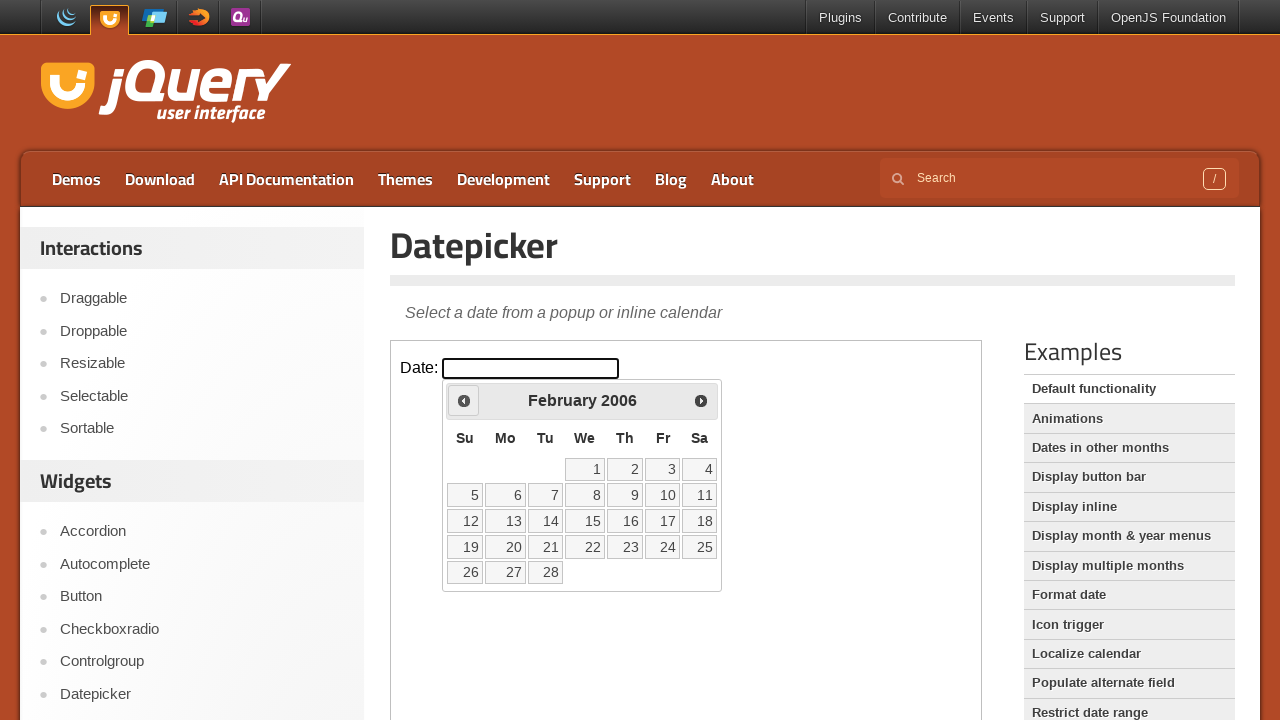

Clicked previous button to navigate years (currently at 2006) at (464, 400) on iframe.demo-frame >> internal:control=enter-frame >> .ui-datepicker-prev
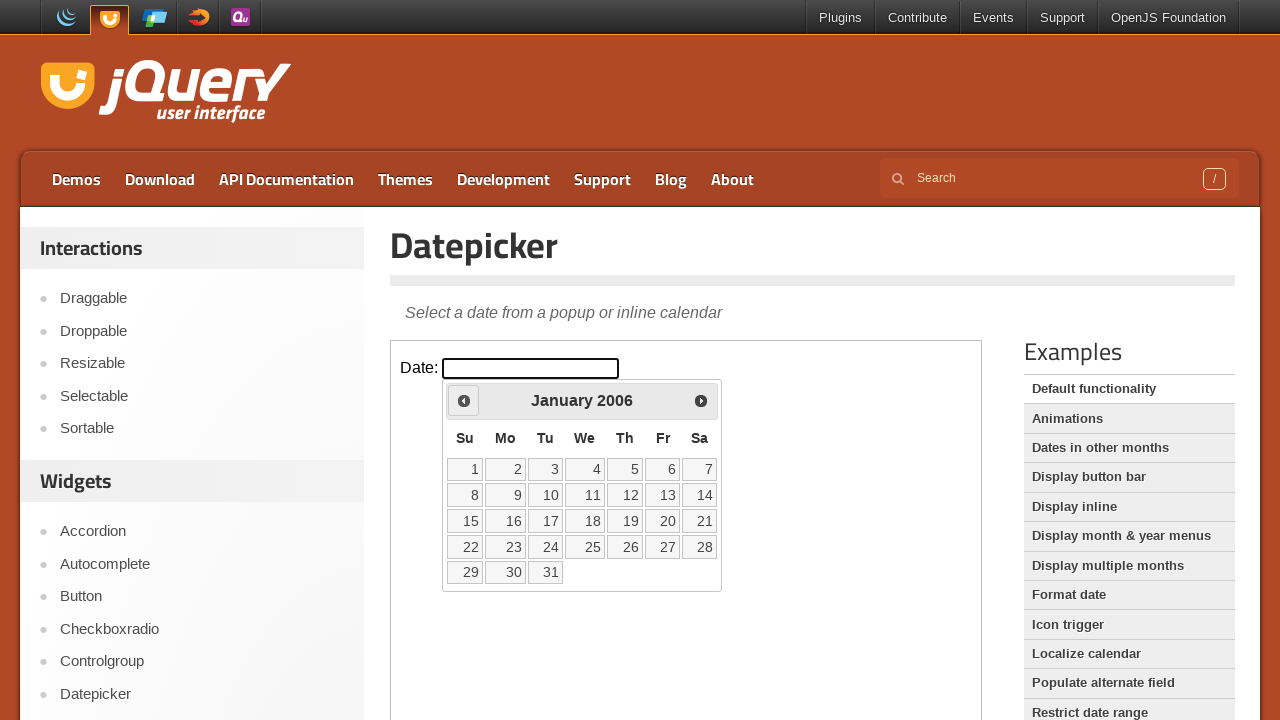

Waited 100ms for year navigation
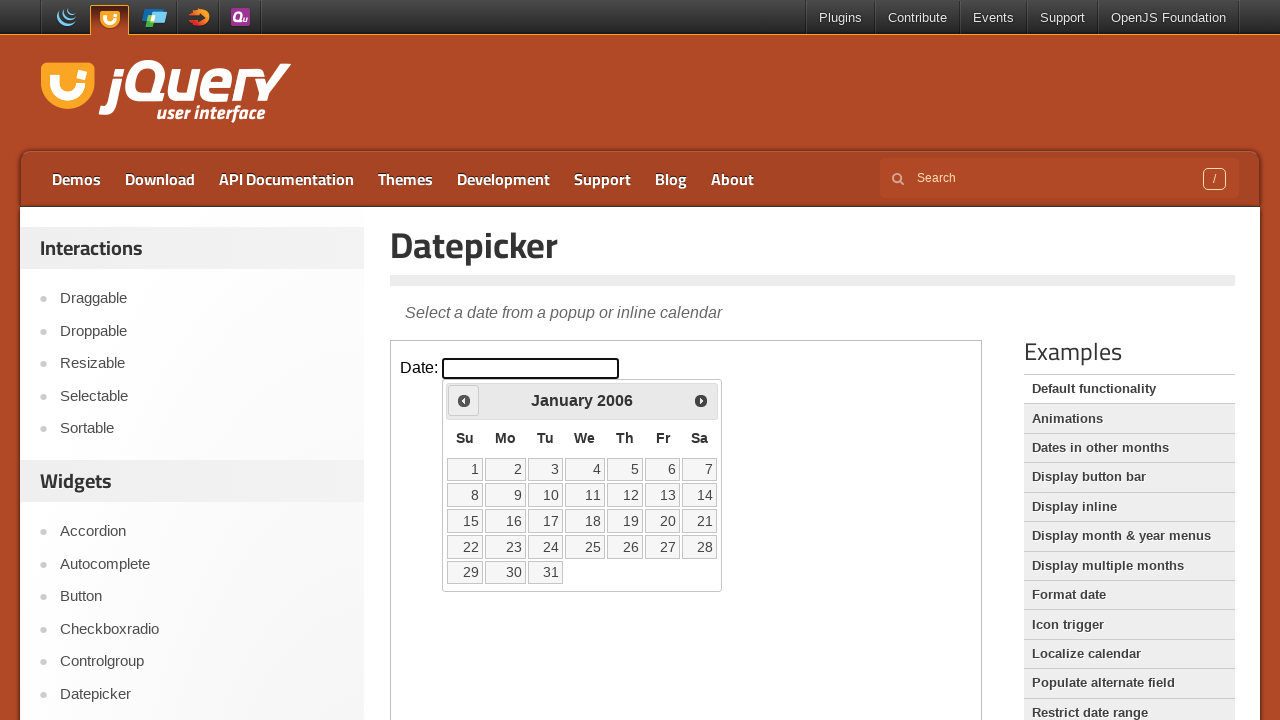

Clicked previous button to navigate years (currently at 2006) at (464, 400) on iframe.demo-frame >> internal:control=enter-frame >> .ui-datepicker-prev
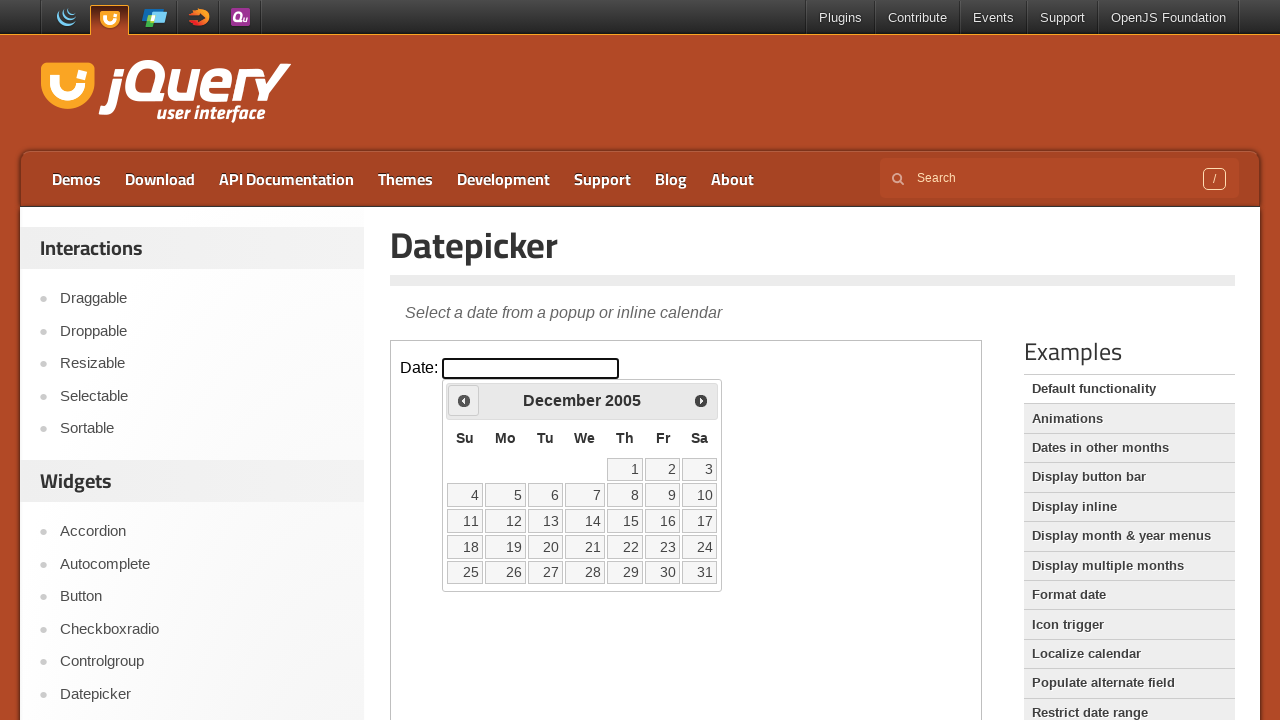

Waited 100ms for year navigation
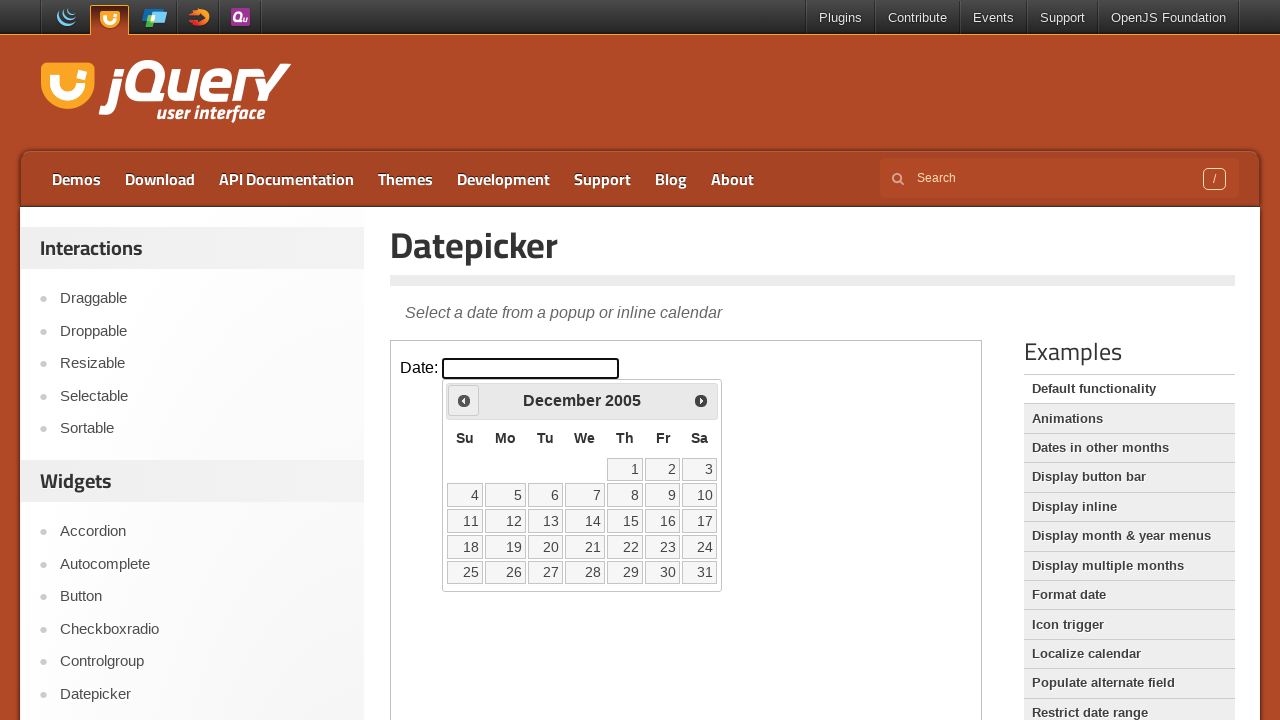

Clicked previous button to navigate years (currently at 2005) at (464, 400) on iframe.demo-frame >> internal:control=enter-frame >> .ui-datepicker-prev
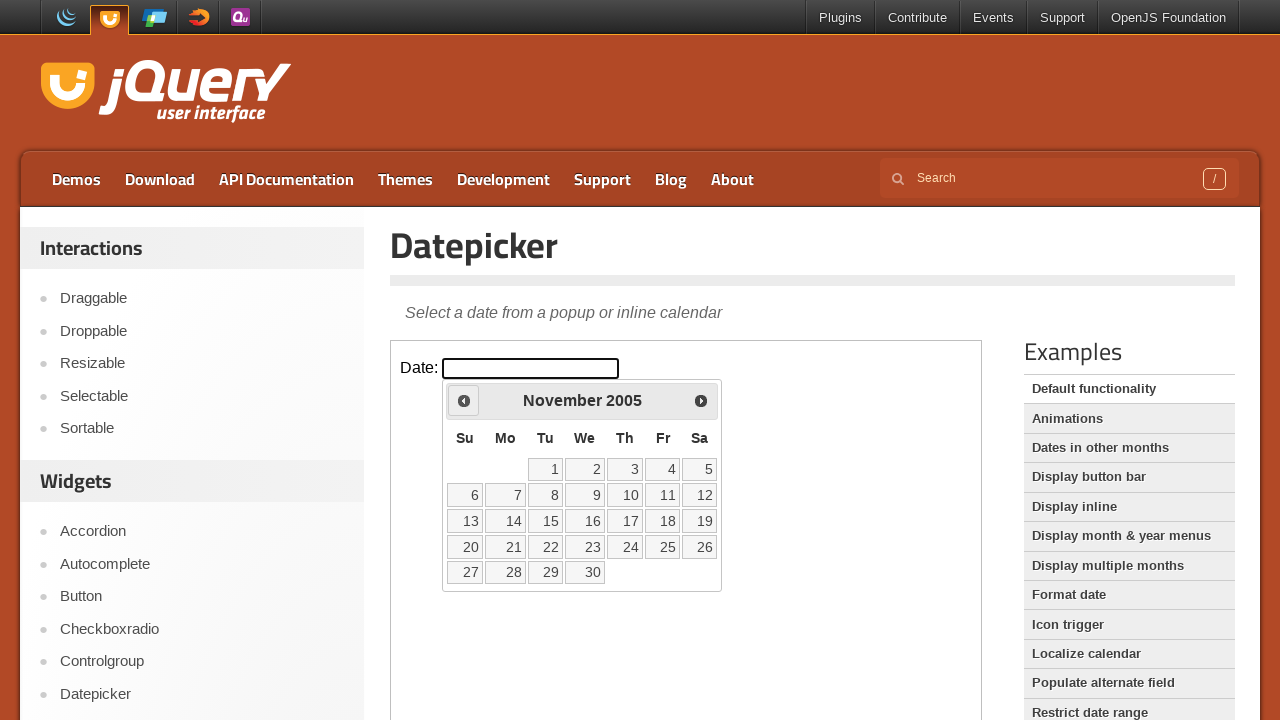

Waited 100ms for year navigation
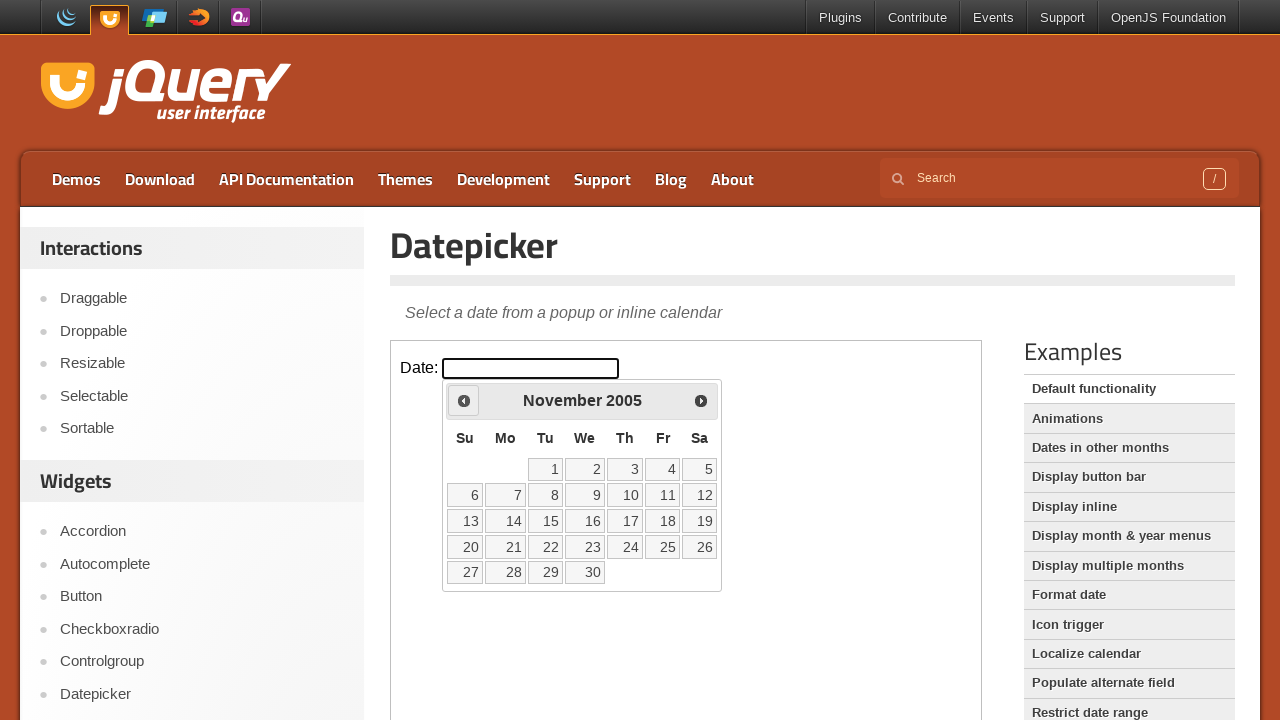

Clicked previous button to navigate years (currently at 2005) at (464, 400) on iframe.demo-frame >> internal:control=enter-frame >> .ui-datepicker-prev
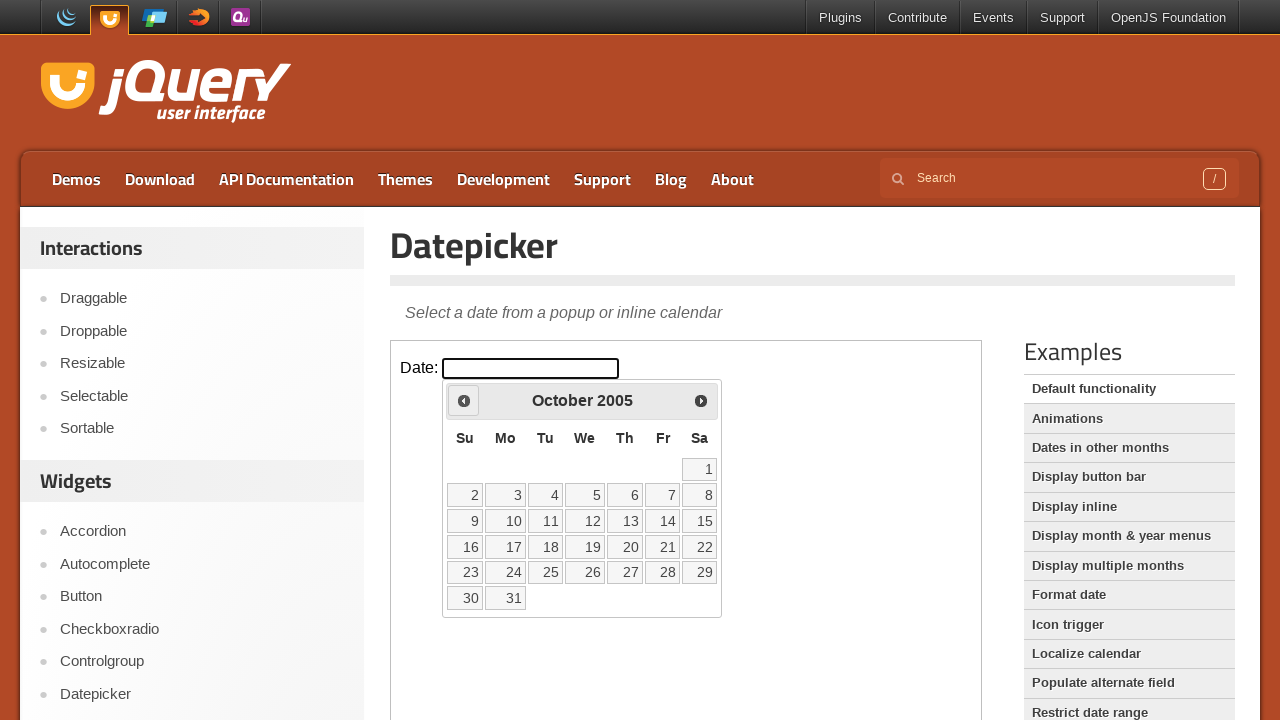

Waited 100ms for year navigation
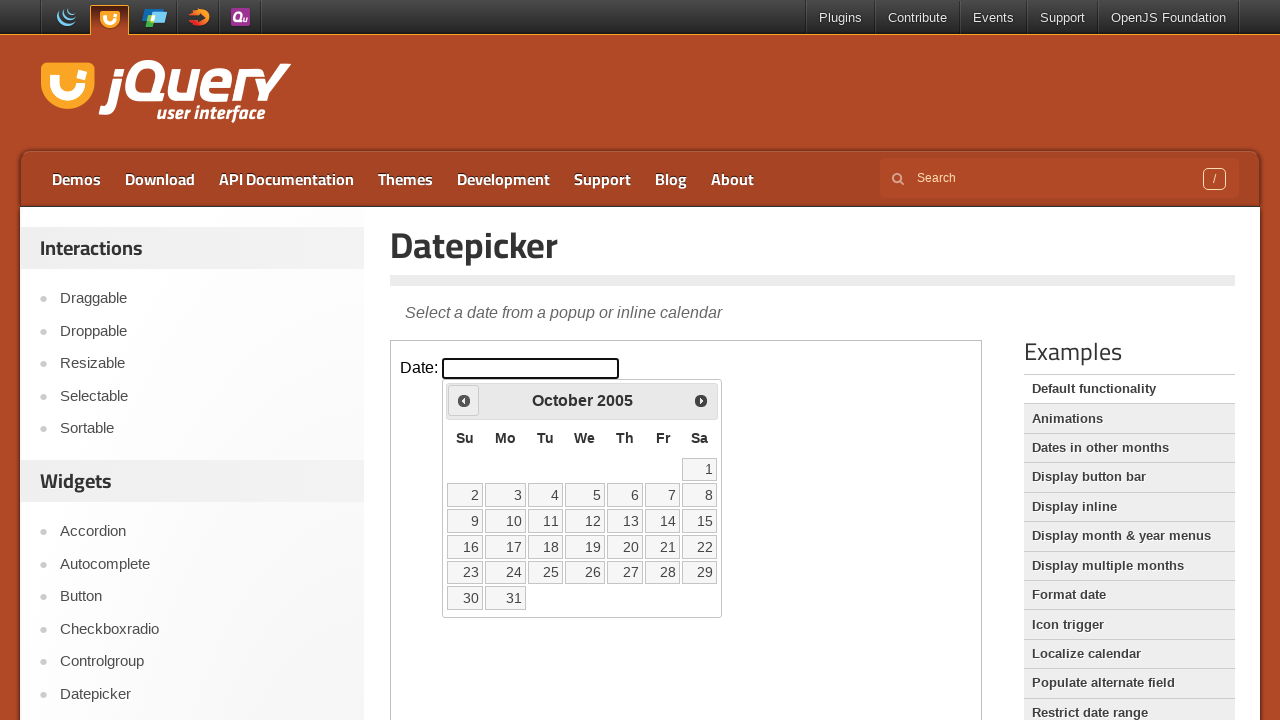

Clicked previous button to navigate years (currently at 2005) at (464, 400) on iframe.demo-frame >> internal:control=enter-frame >> .ui-datepicker-prev
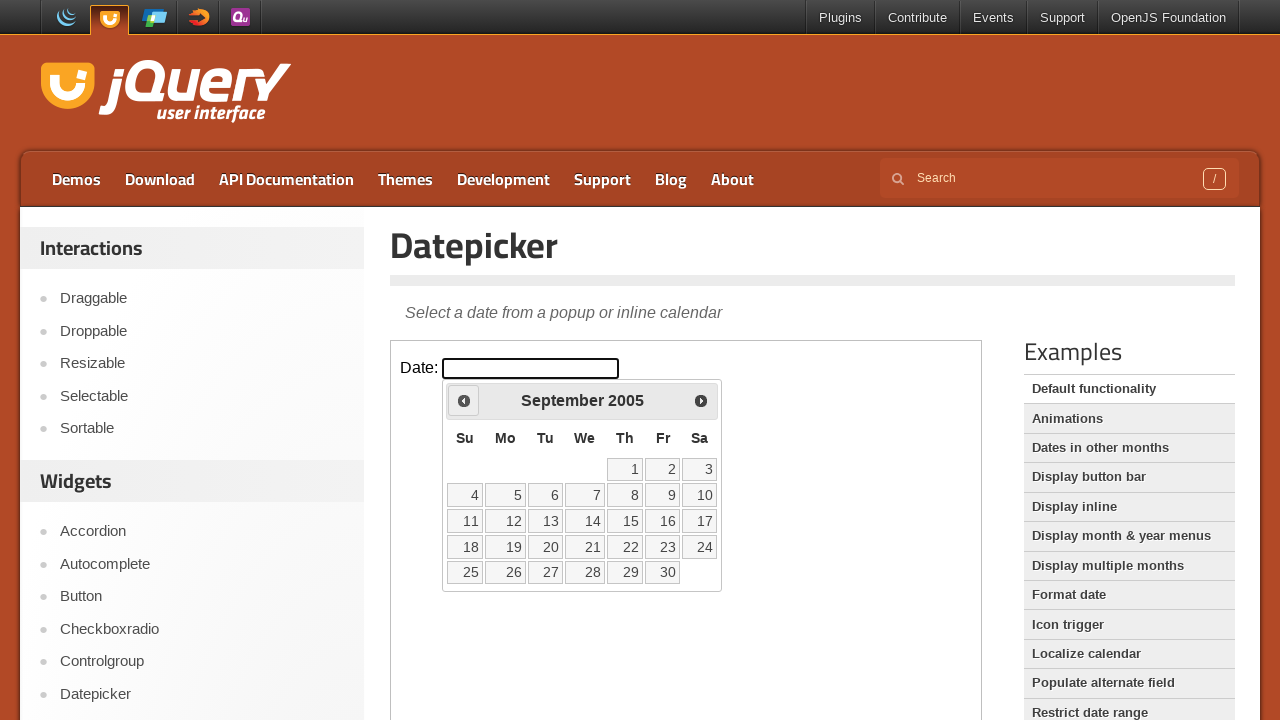

Waited 100ms for year navigation
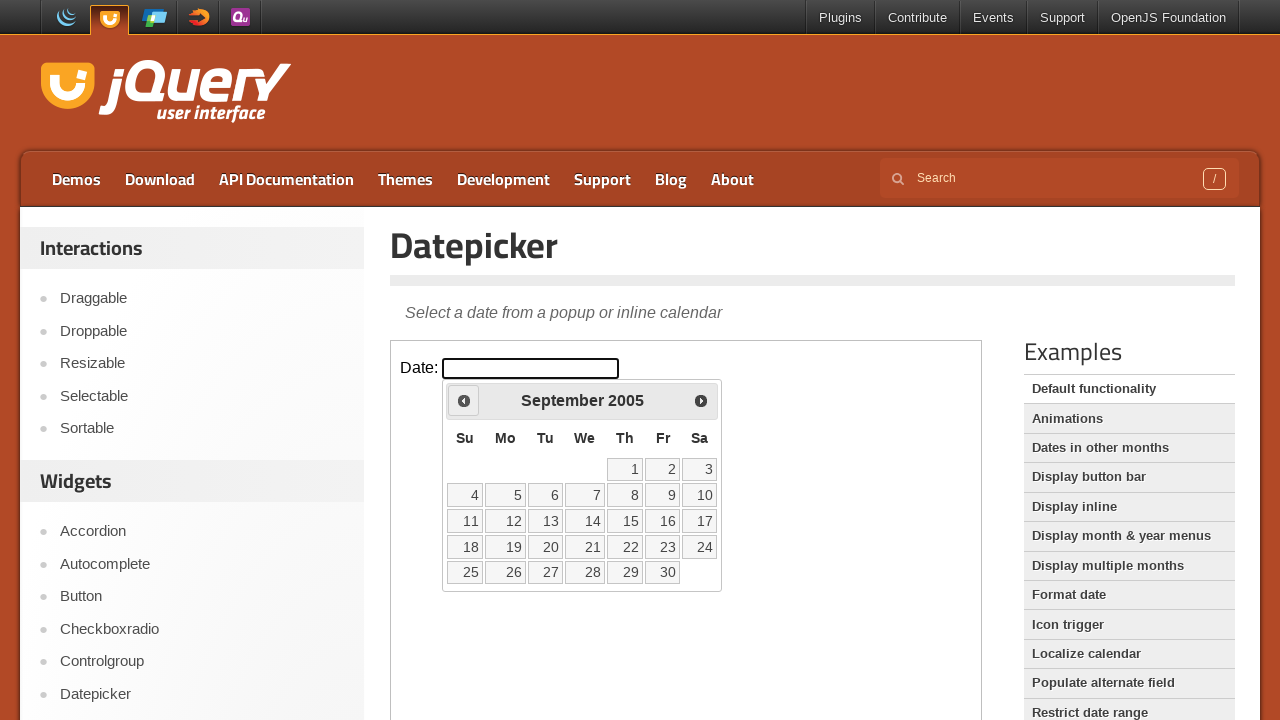

Clicked previous button to navigate years (currently at 2005) at (464, 400) on iframe.demo-frame >> internal:control=enter-frame >> .ui-datepicker-prev
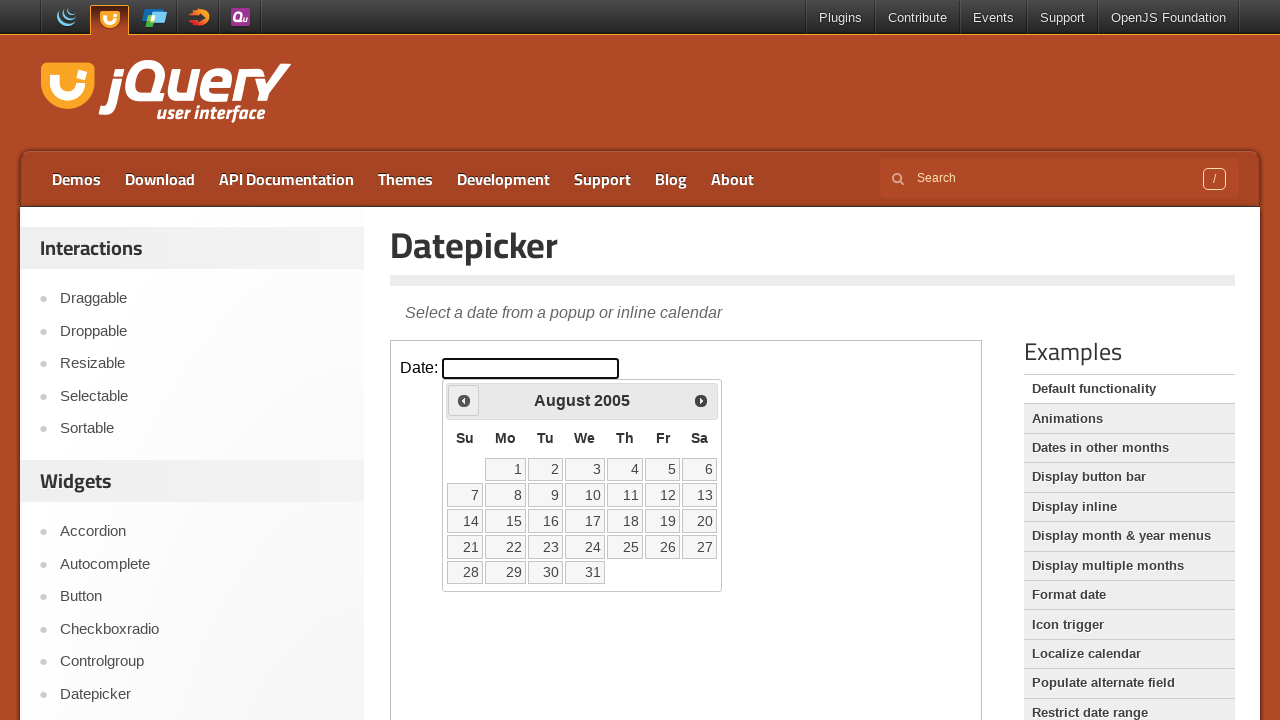

Waited 100ms for year navigation
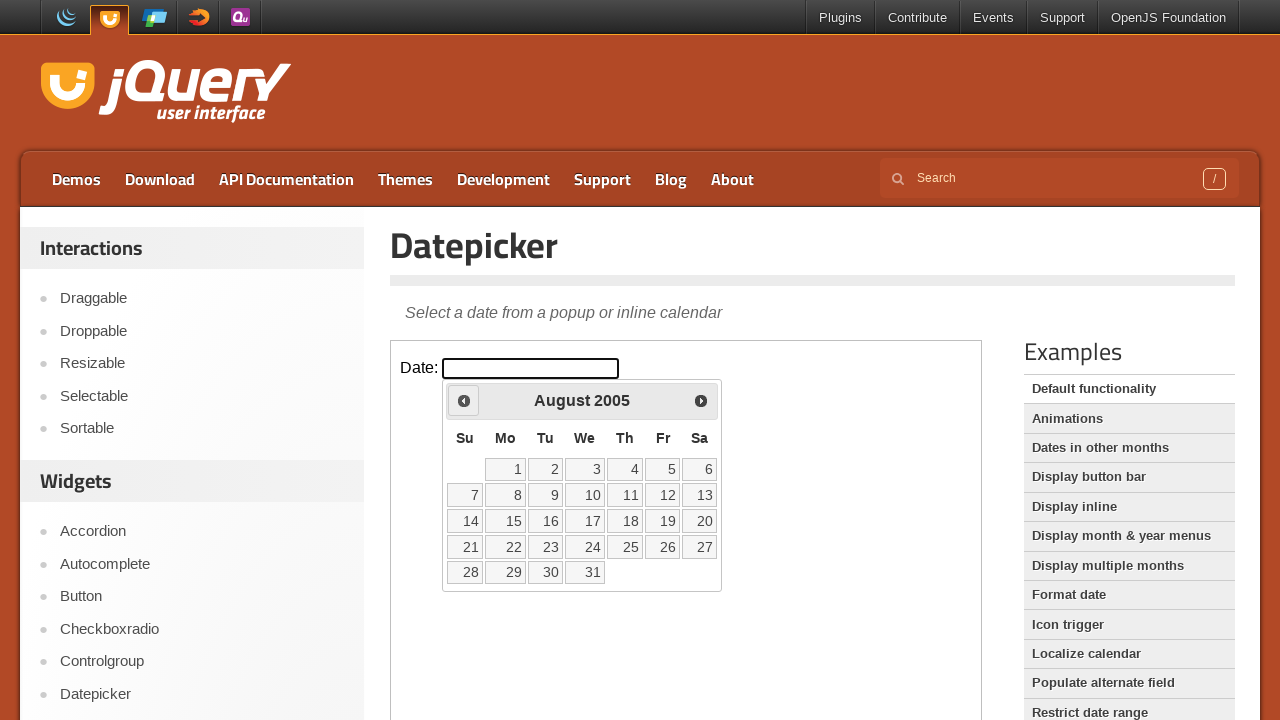

Clicked previous button to navigate years (currently at 2005) at (464, 400) on iframe.demo-frame >> internal:control=enter-frame >> .ui-datepicker-prev
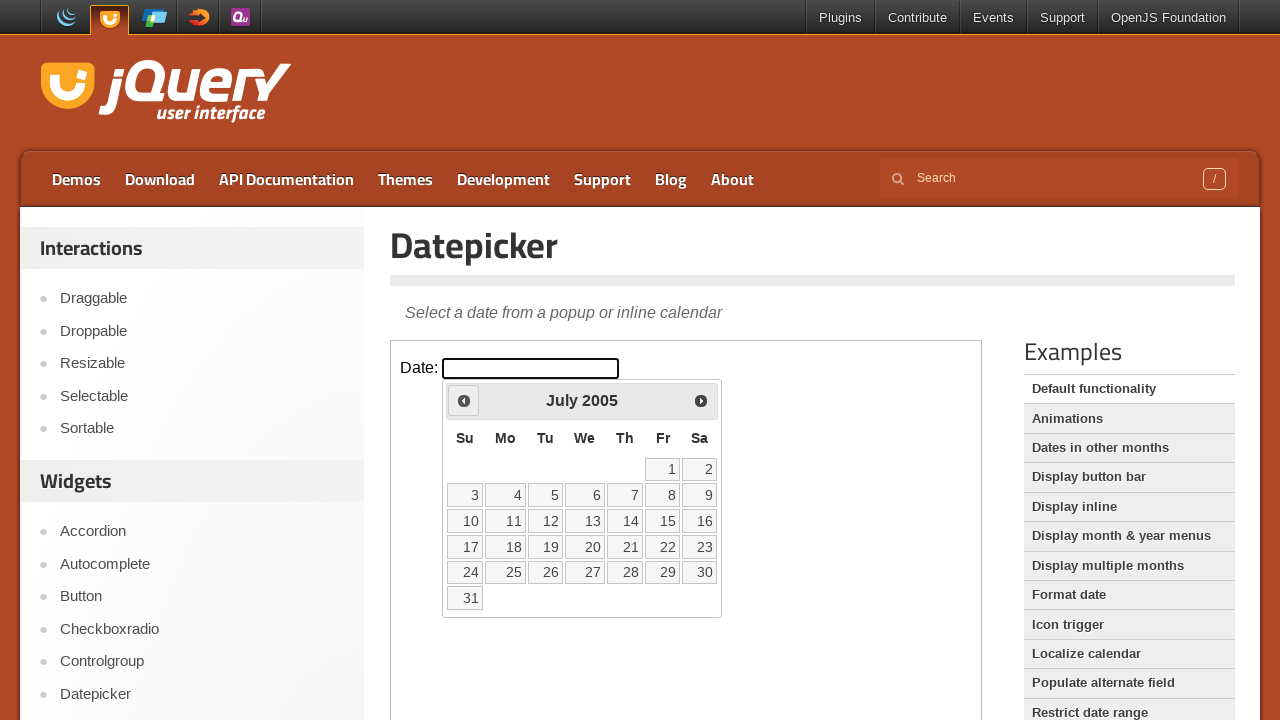

Waited 100ms for year navigation
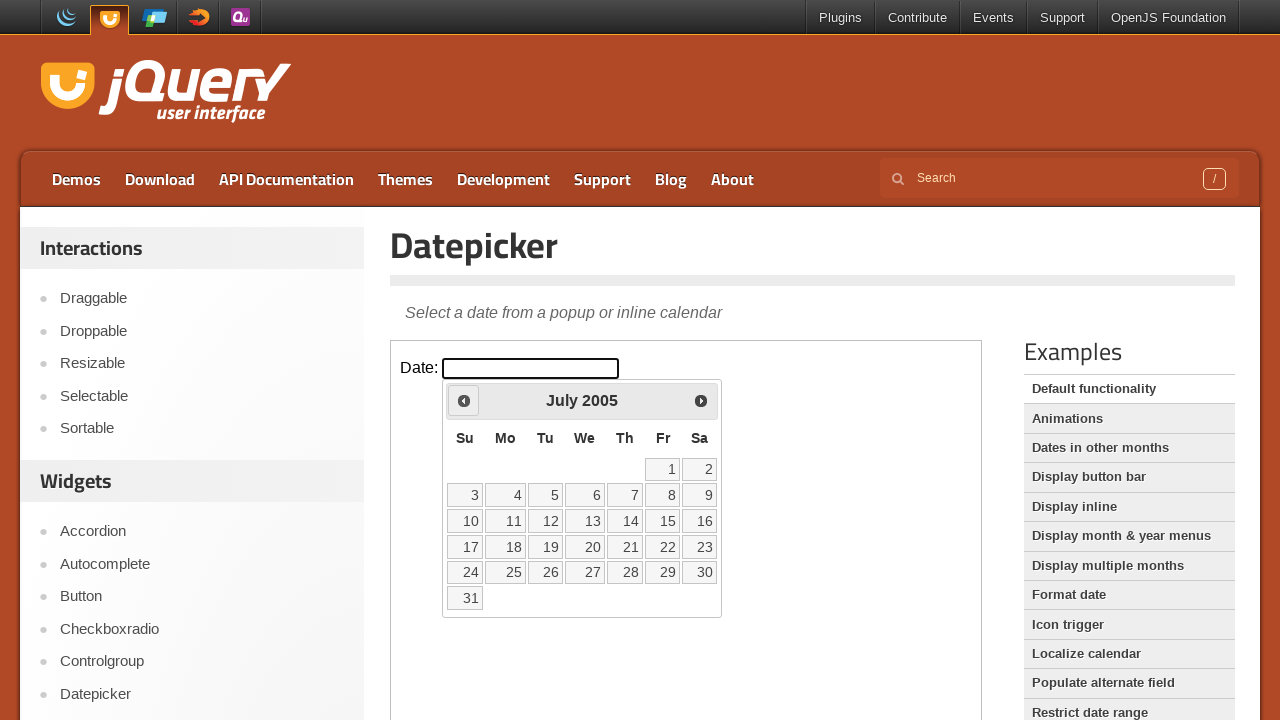

Clicked previous button to navigate years (currently at 2005) at (464, 400) on iframe.demo-frame >> internal:control=enter-frame >> .ui-datepicker-prev
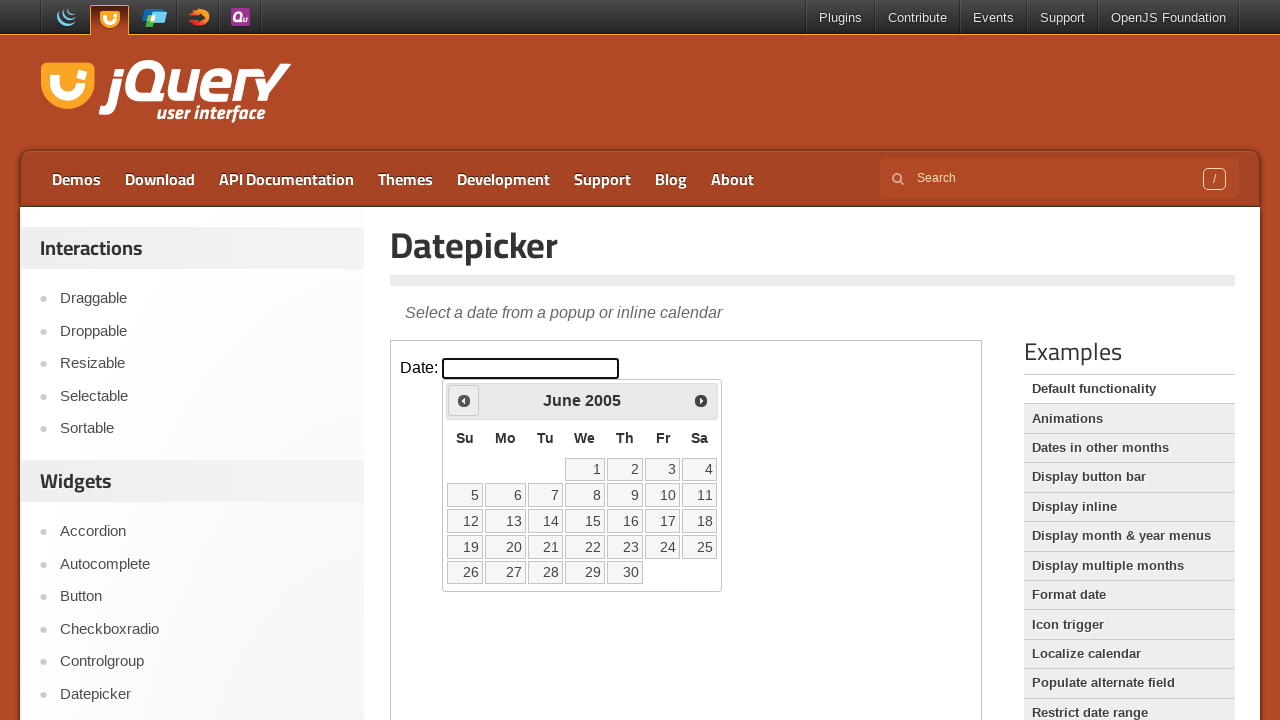

Waited 100ms for year navigation
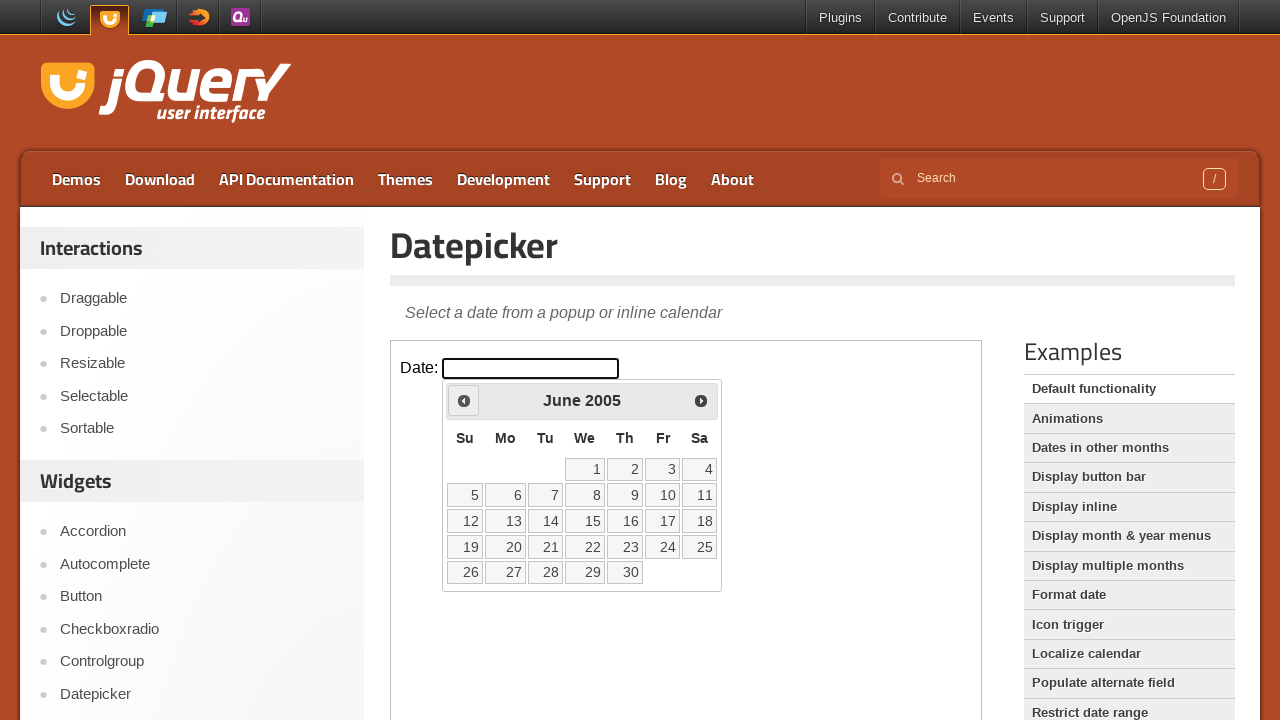

Clicked previous button to navigate years (currently at 2005) at (464, 400) on iframe.demo-frame >> internal:control=enter-frame >> .ui-datepicker-prev
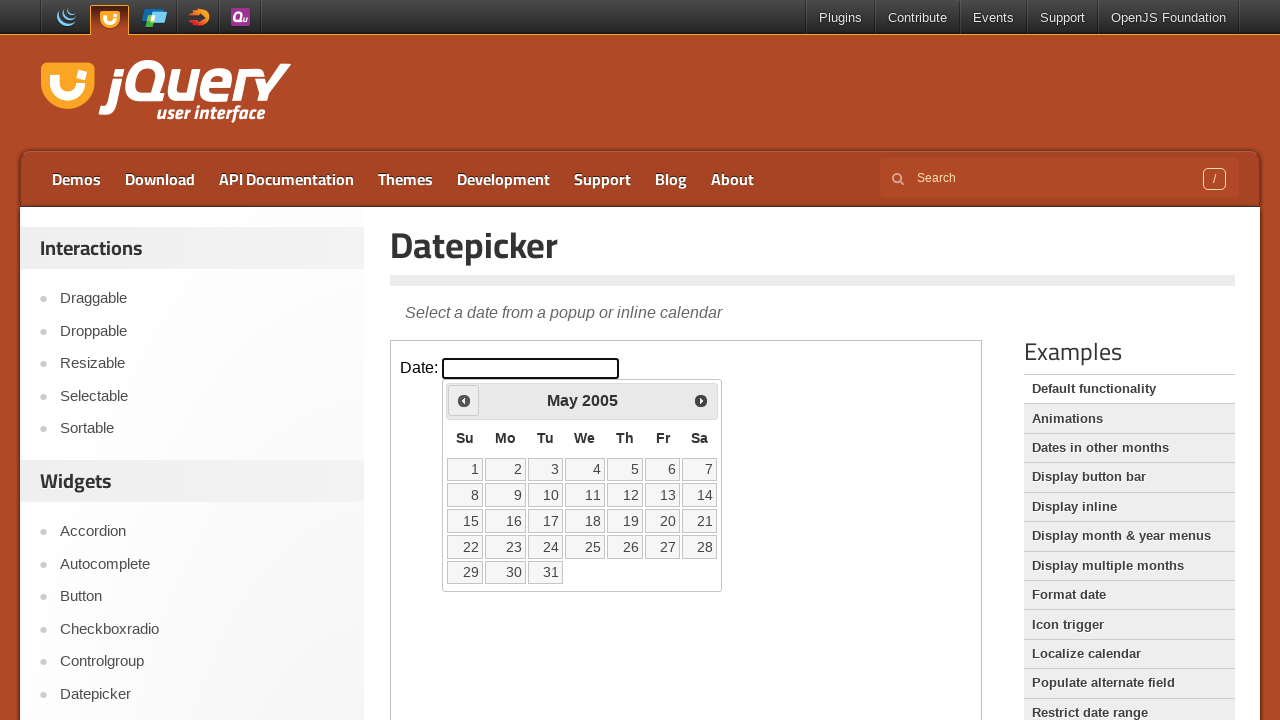

Waited 100ms for year navigation
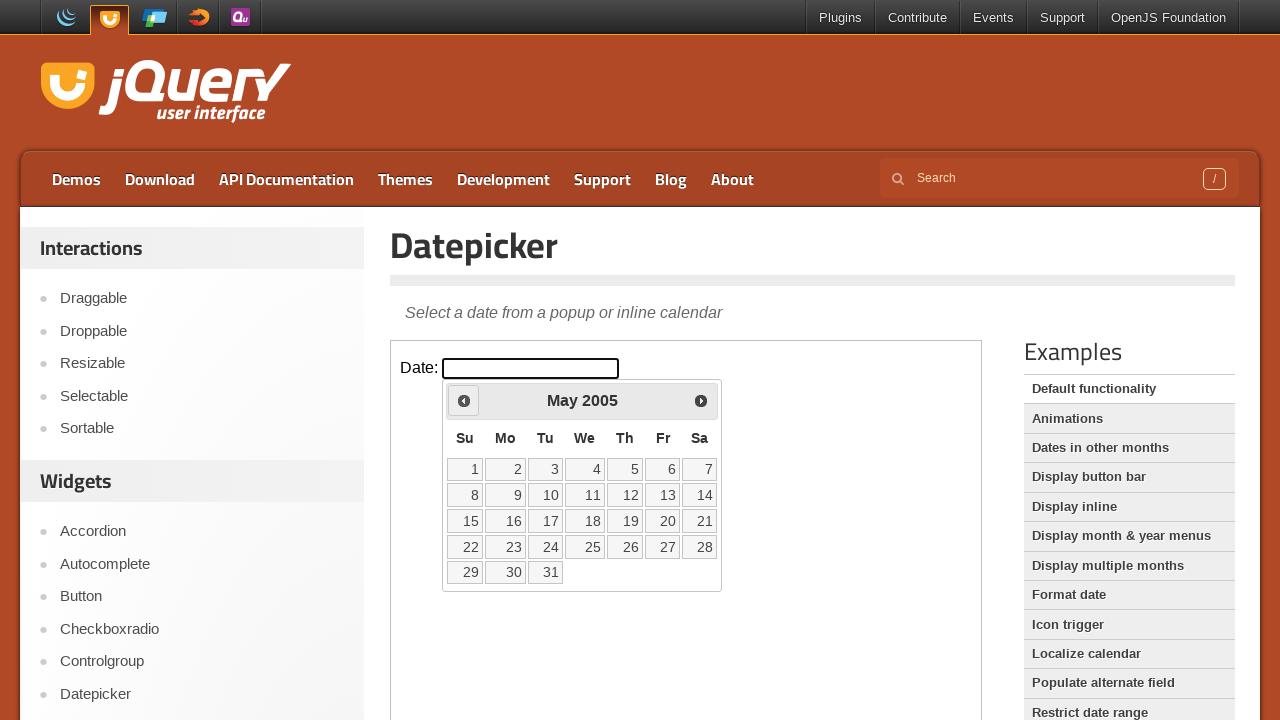

Clicked previous button to navigate years (currently at 2005) at (464, 400) on iframe.demo-frame >> internal:control=enter-frame >> .ui-datepicker-prev
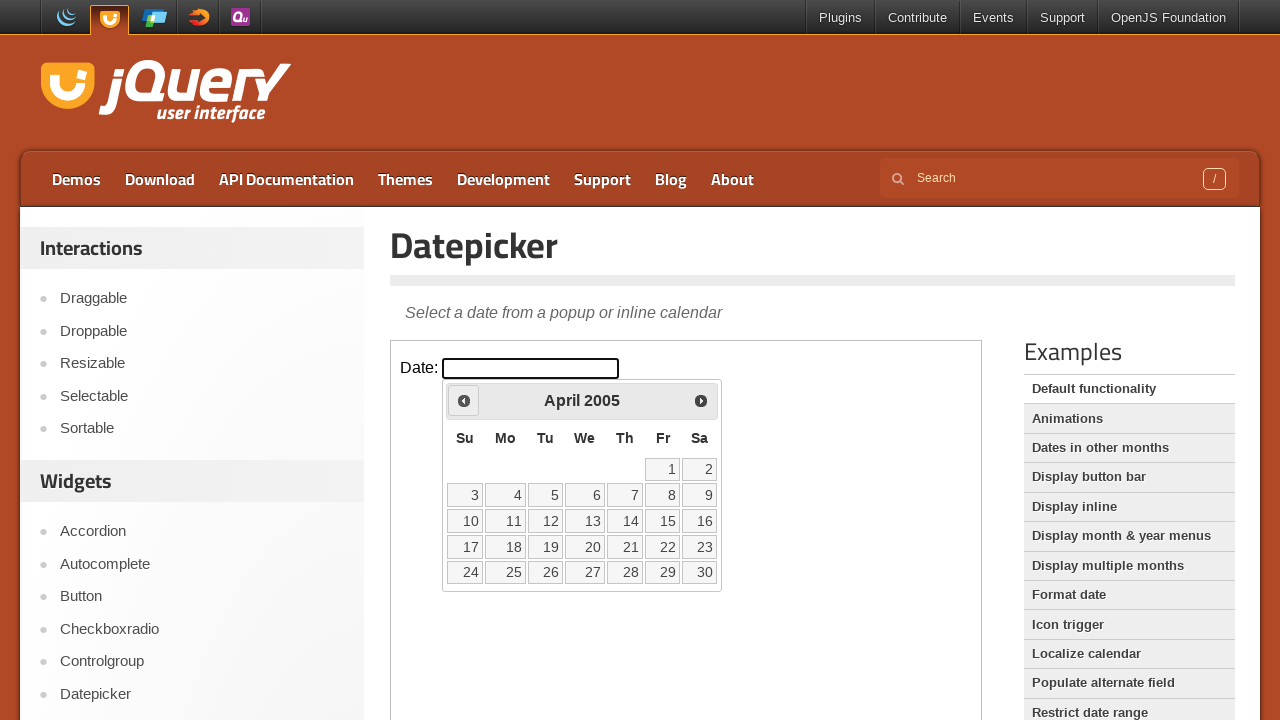

Waited 100ms for year navigation
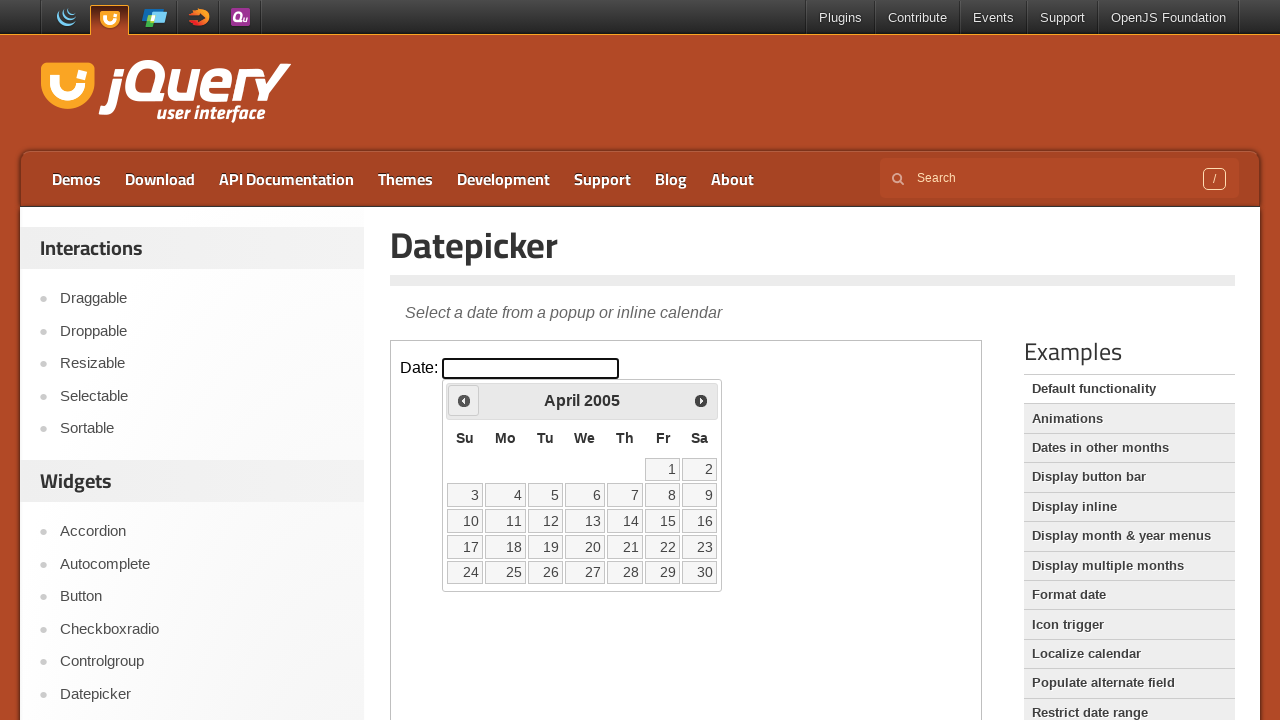

Clicked previous button to navigate years (currently at 2005) at (464, 400) on iframe.demo-frame >> internal:control=enter-frame >> .ui-datepicker-prev
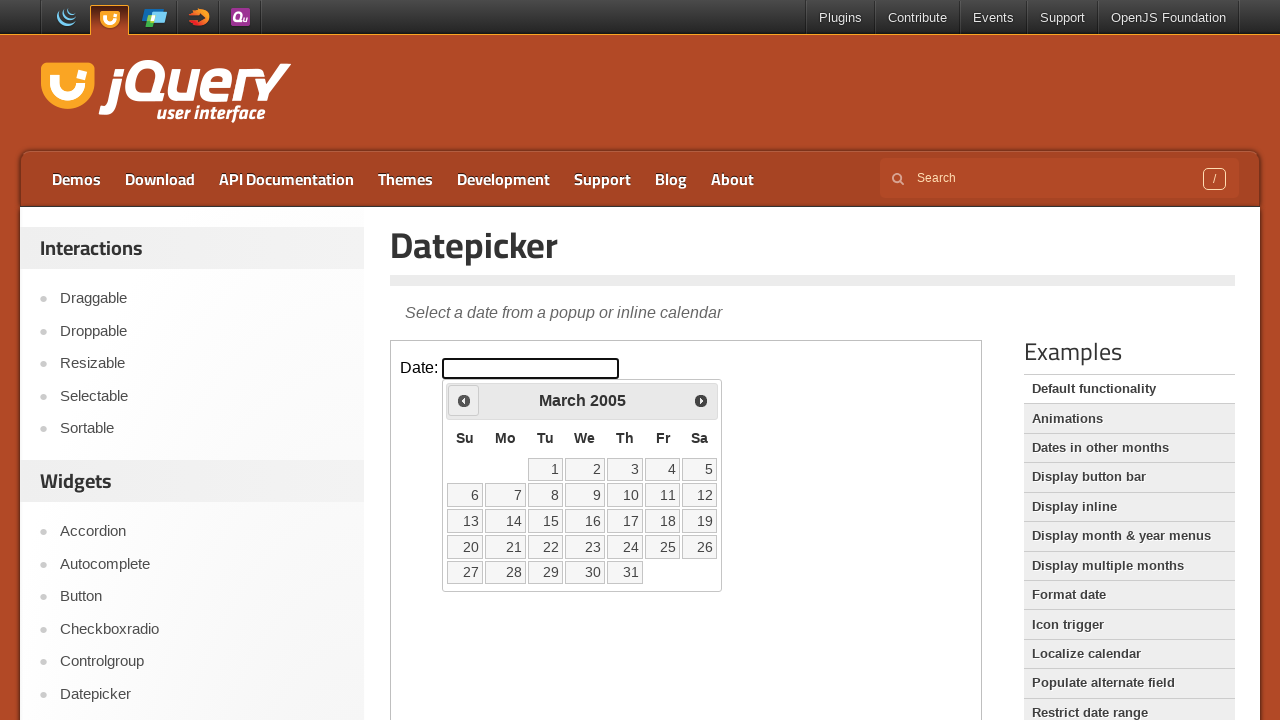

Waited 100ms for year navigation
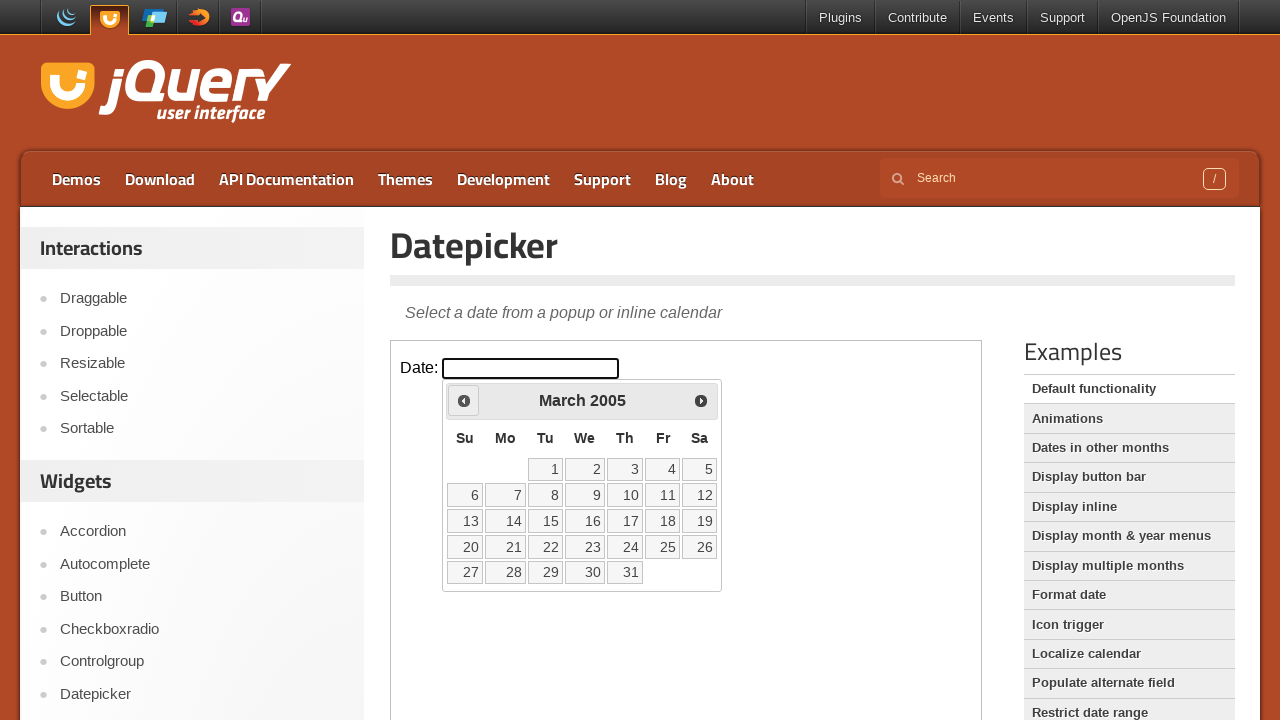

Clicked previous button to navigate years (currently at 2005) at (464, 400) on iframe.demo-frame >> internal:control=enter-frame >> .ui-datepicker-prev
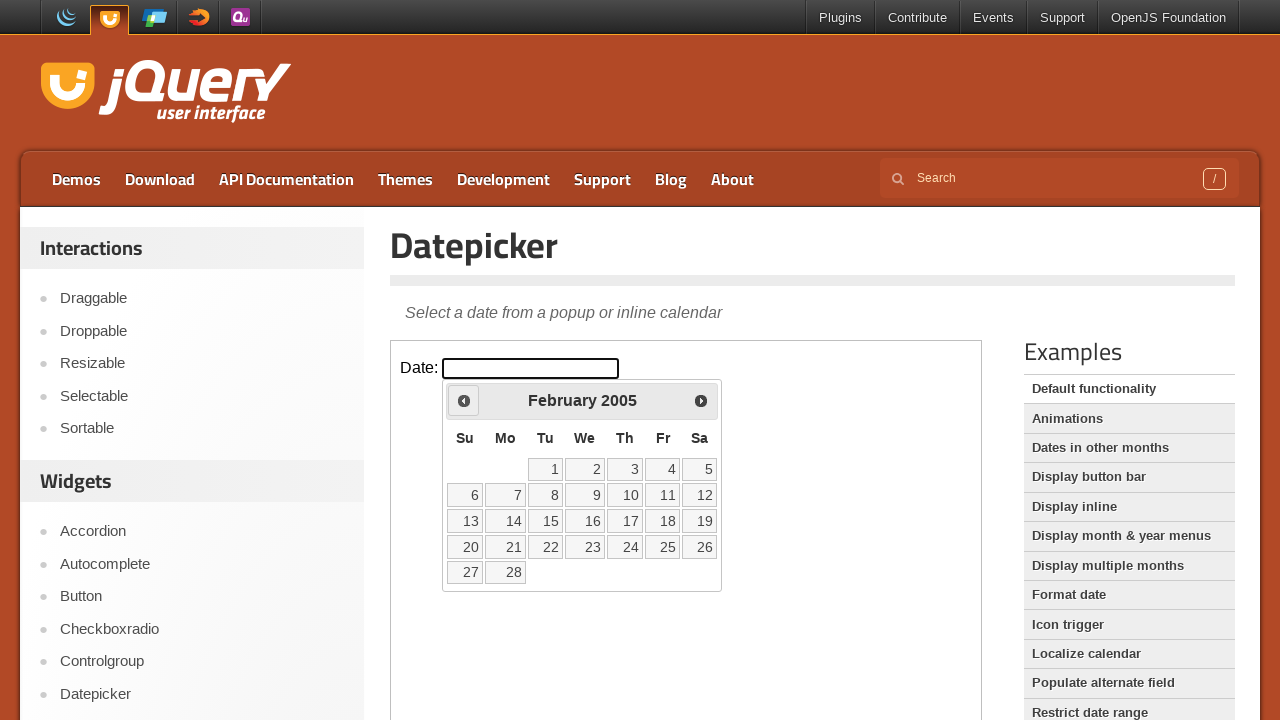

Waited 100ms for year navigation
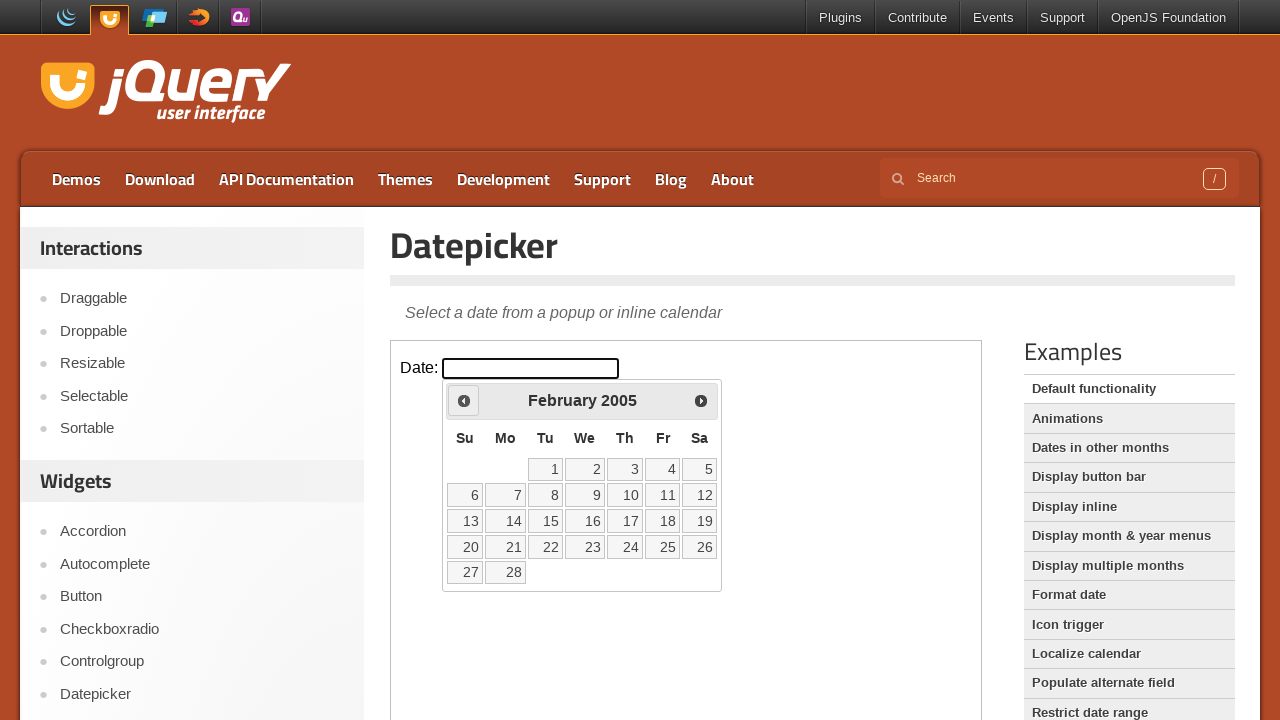

Clicked previous button to navigate years (currently at 2005) at (464, 400) on iframe.demo-frame >> internal:control=enter-frame >> .ui-datepicker-prev
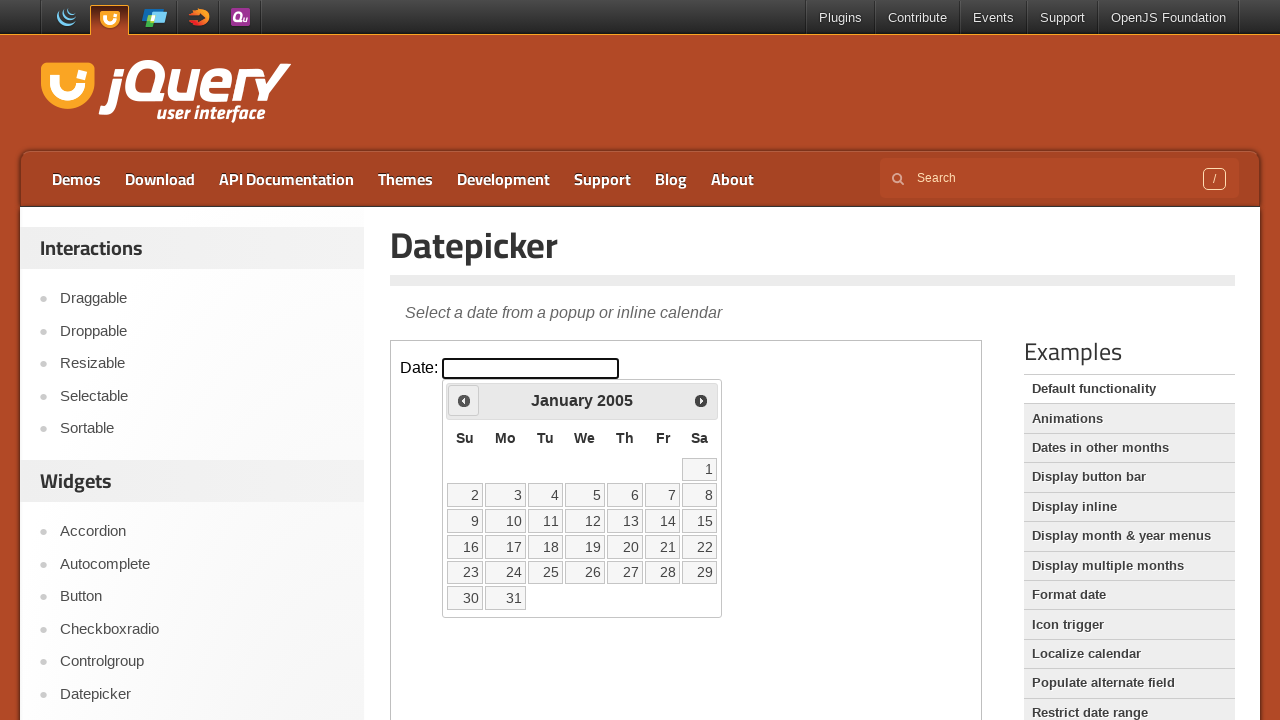

Waited 100ms for year navigation
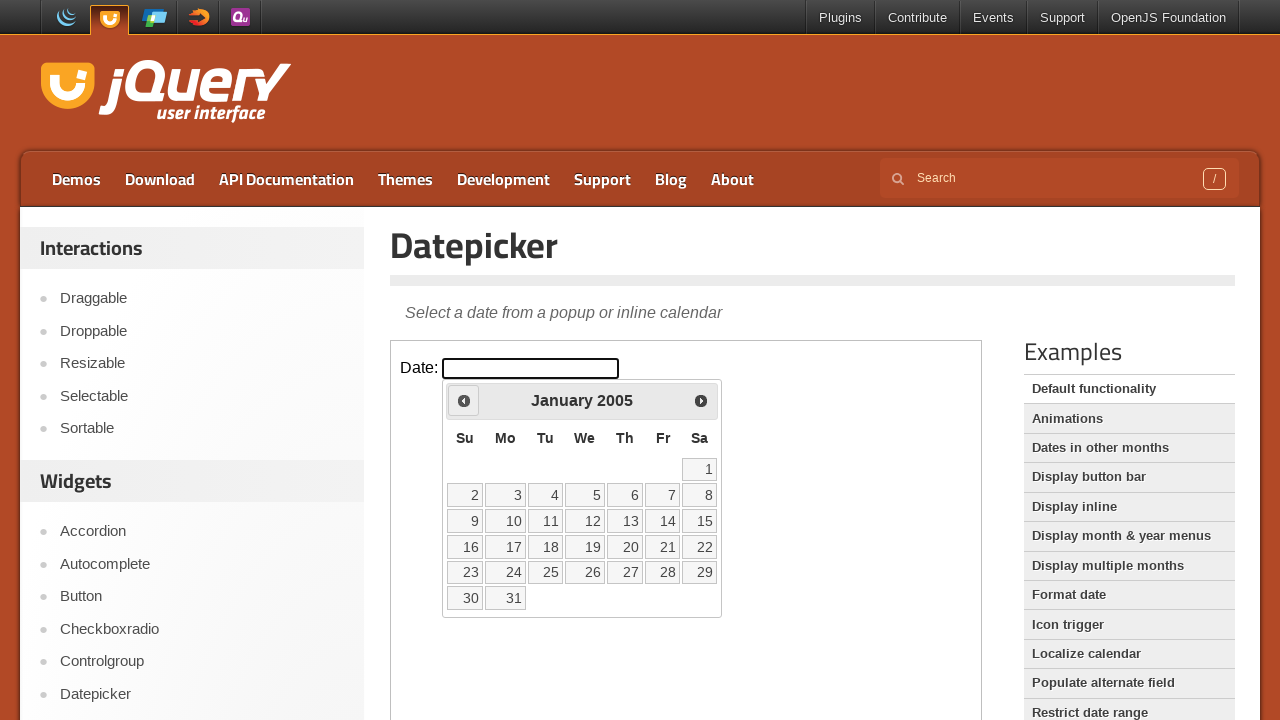

Clicked previous button to navigate years (currently at 2005) at (464, 400) on iframe.demo-frame >> internal:control=enter-frame >> .ui-datepicker-prev
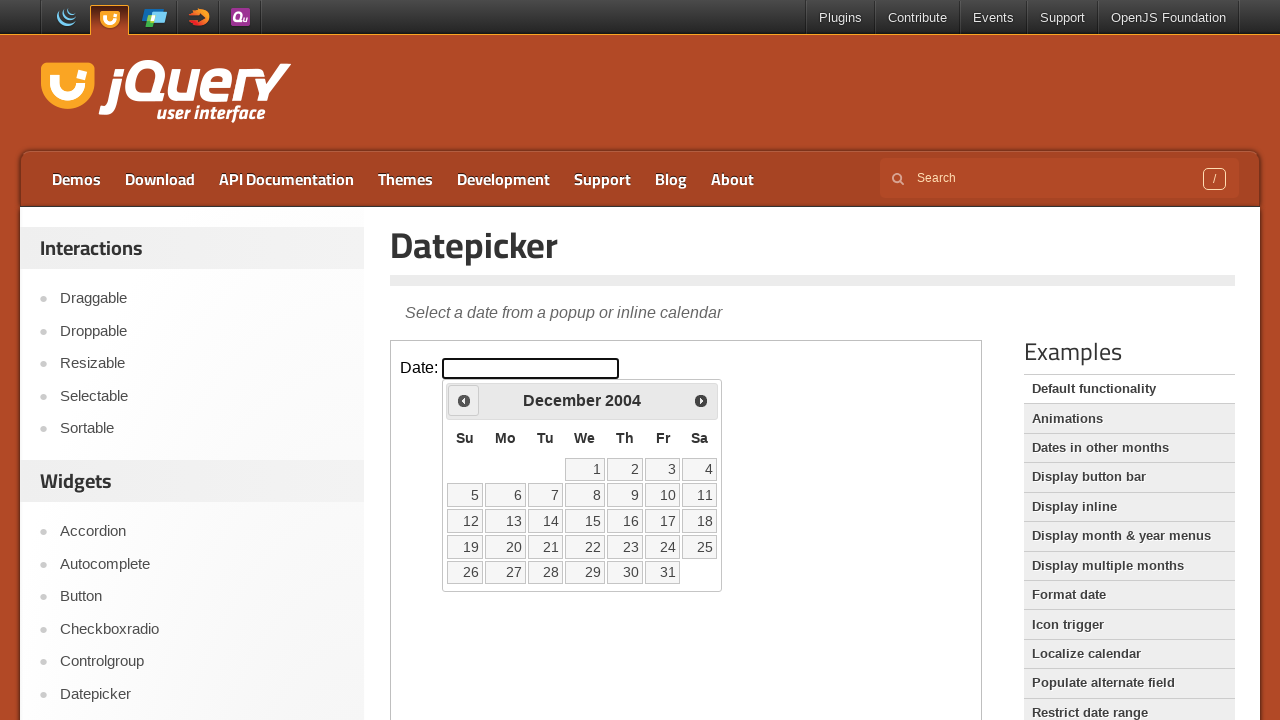

Waited 100ms for year navigation
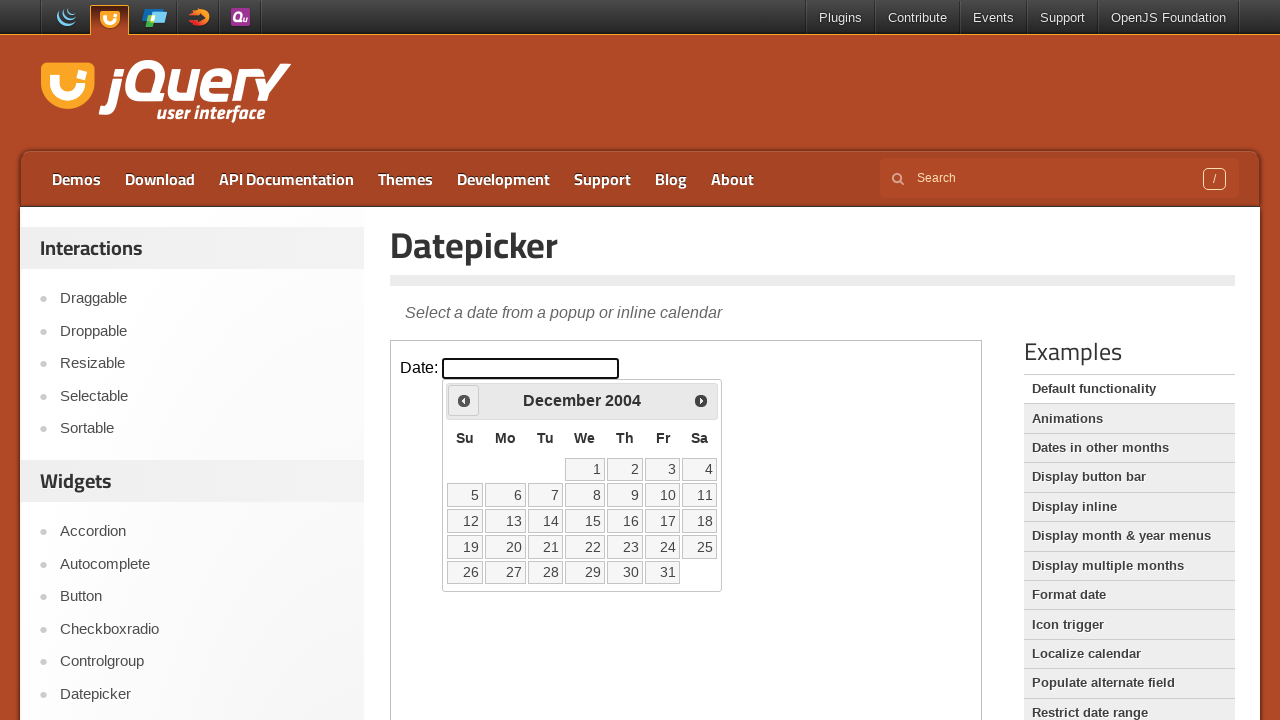

Clicked previous button to navigate years (currently at 2004) at (464, 400) on iframe.demo-frame >> internal:control=enter-frame >> .ui-datepicker-prev
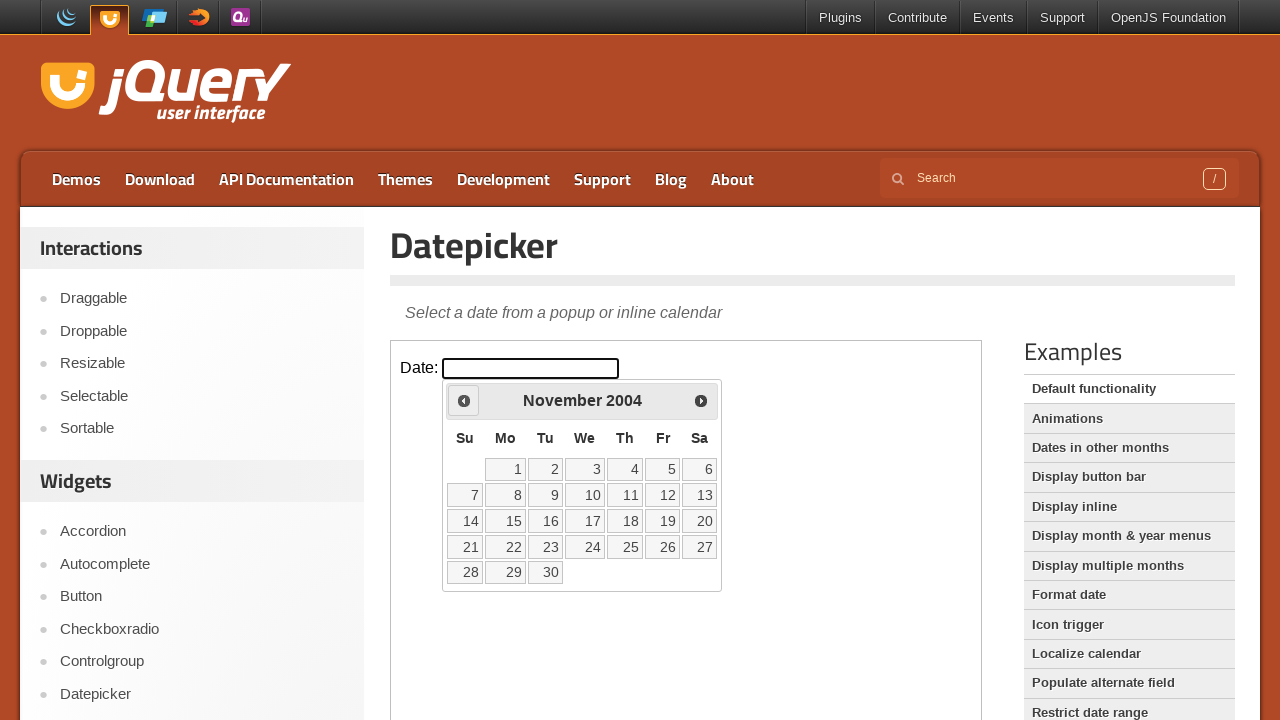

Waited 100ms for year navigation
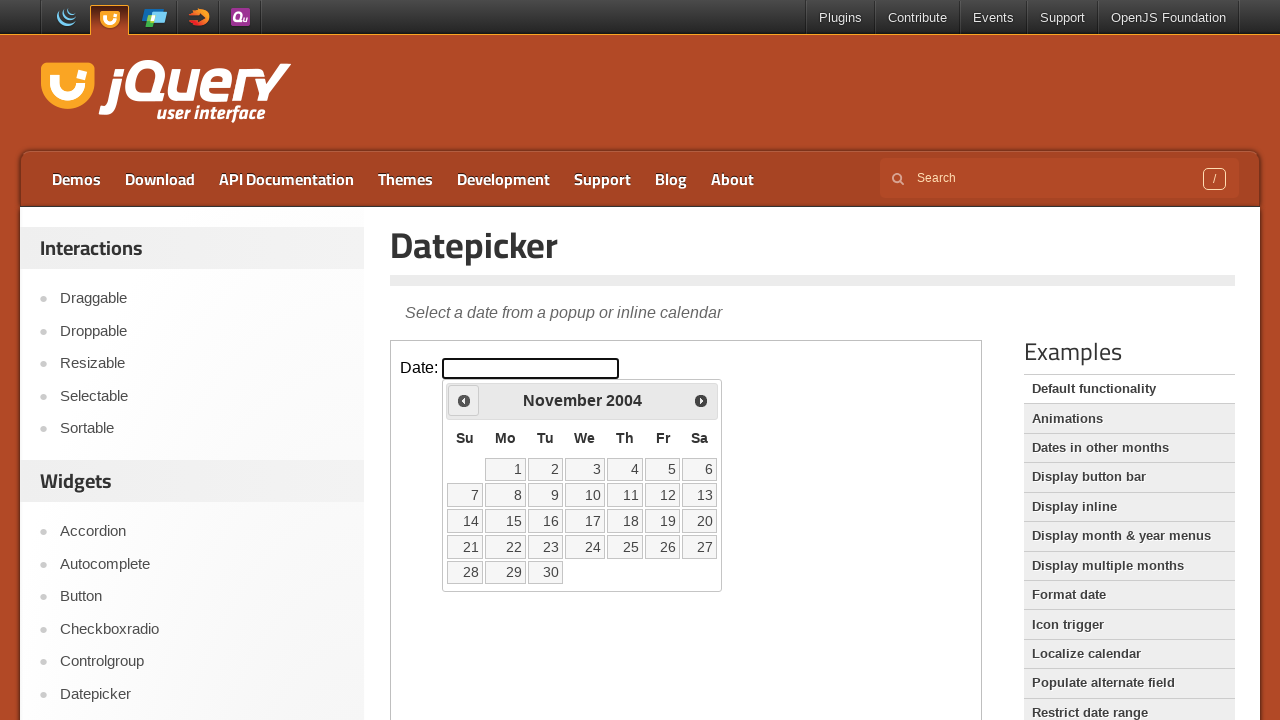

Clicked previous button to navigate years (currently at 2004) at (464, 400) on iframe.demo-frame >> internal:control=enter-frame >> .ui-datepicker-prev
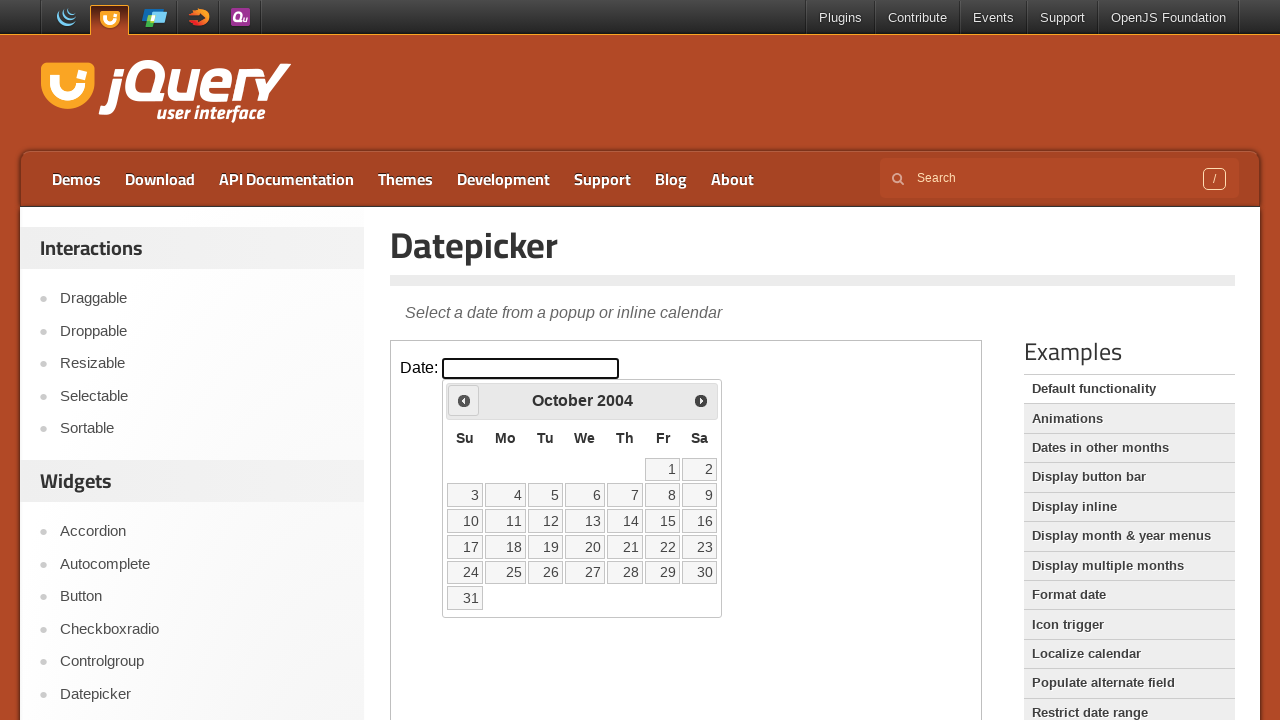

Waited 100ms for year navigation
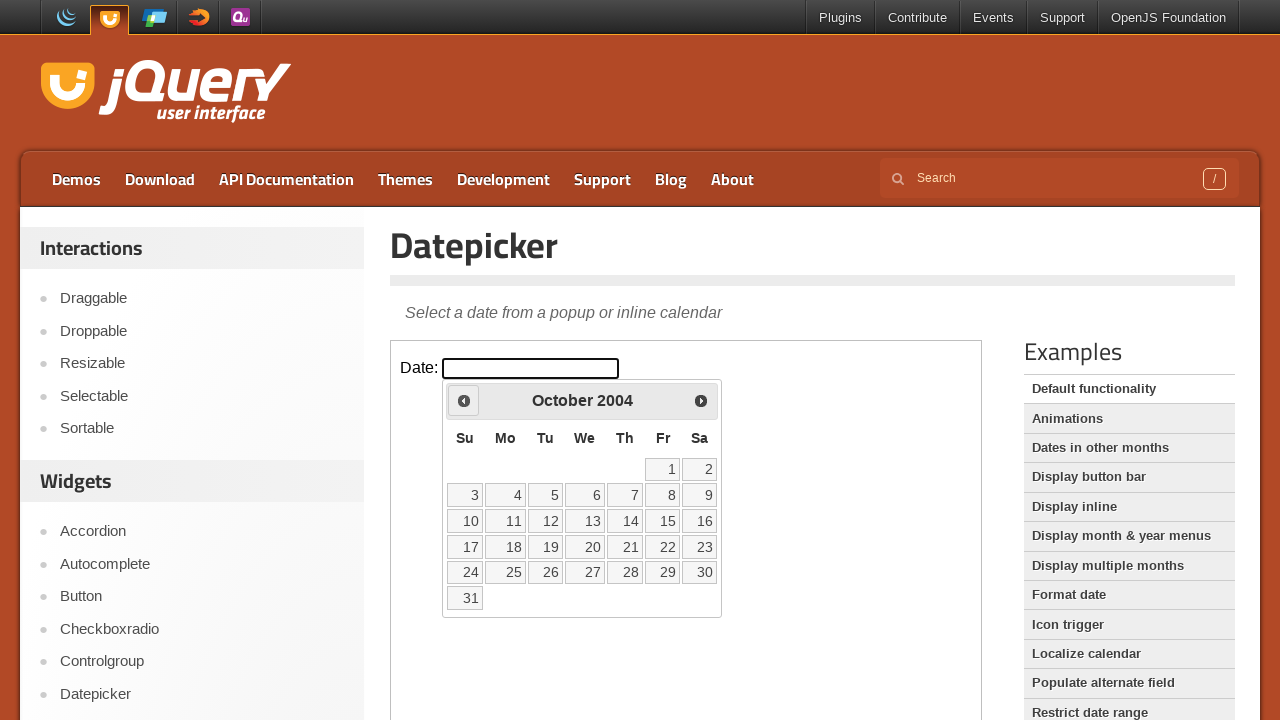

Clicked previous button to navigate years (currently at 2004) at (464, 400) on iframe.demo-frame >> internal:control=enter-frame >> .ui-datepicker-prev
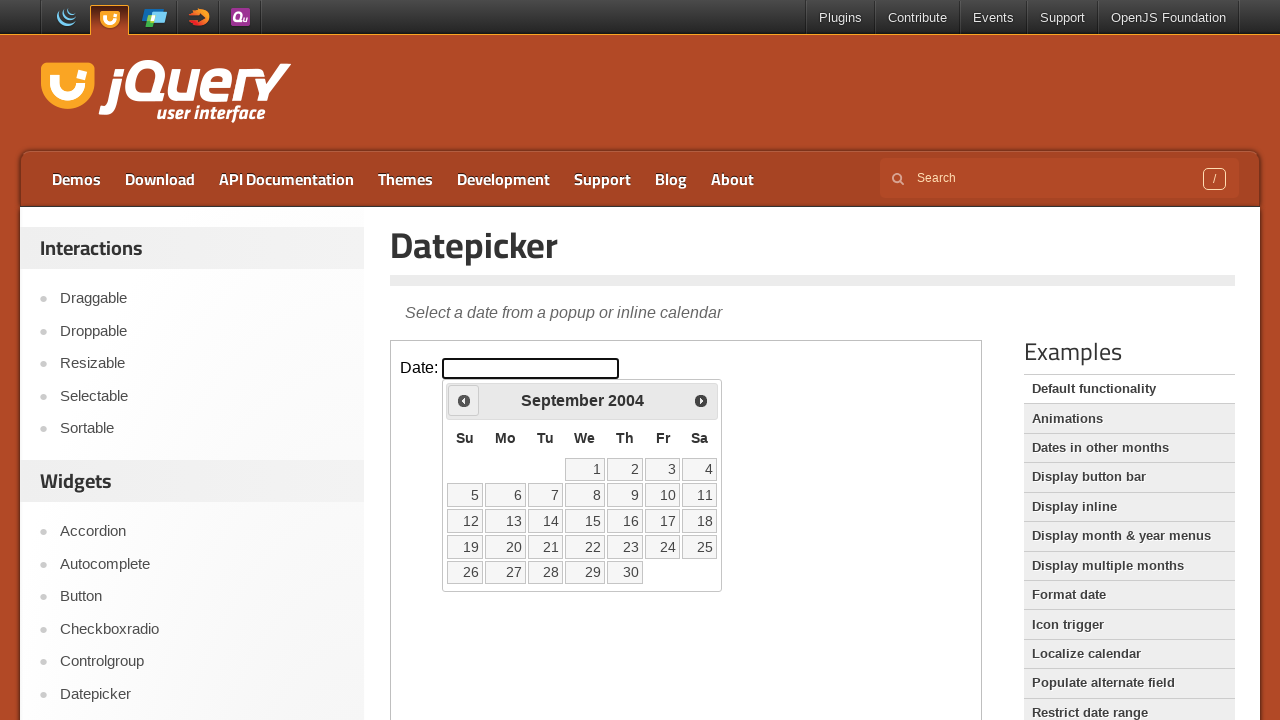

Waited 100ms for year navigation
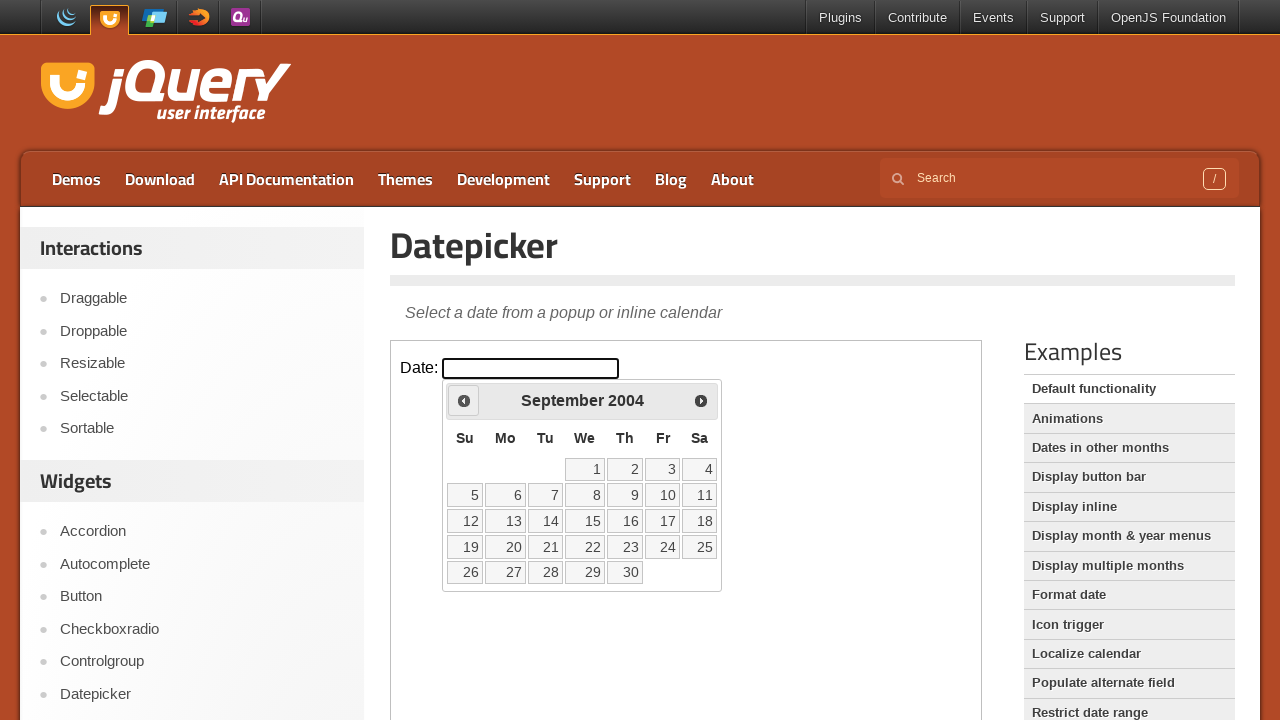

Clicked previous button to navigate years (currently at 2004) at (464, 400) on iframe.demo-frame >> internal:control=enter-frame >> .ui-datepicker-prev
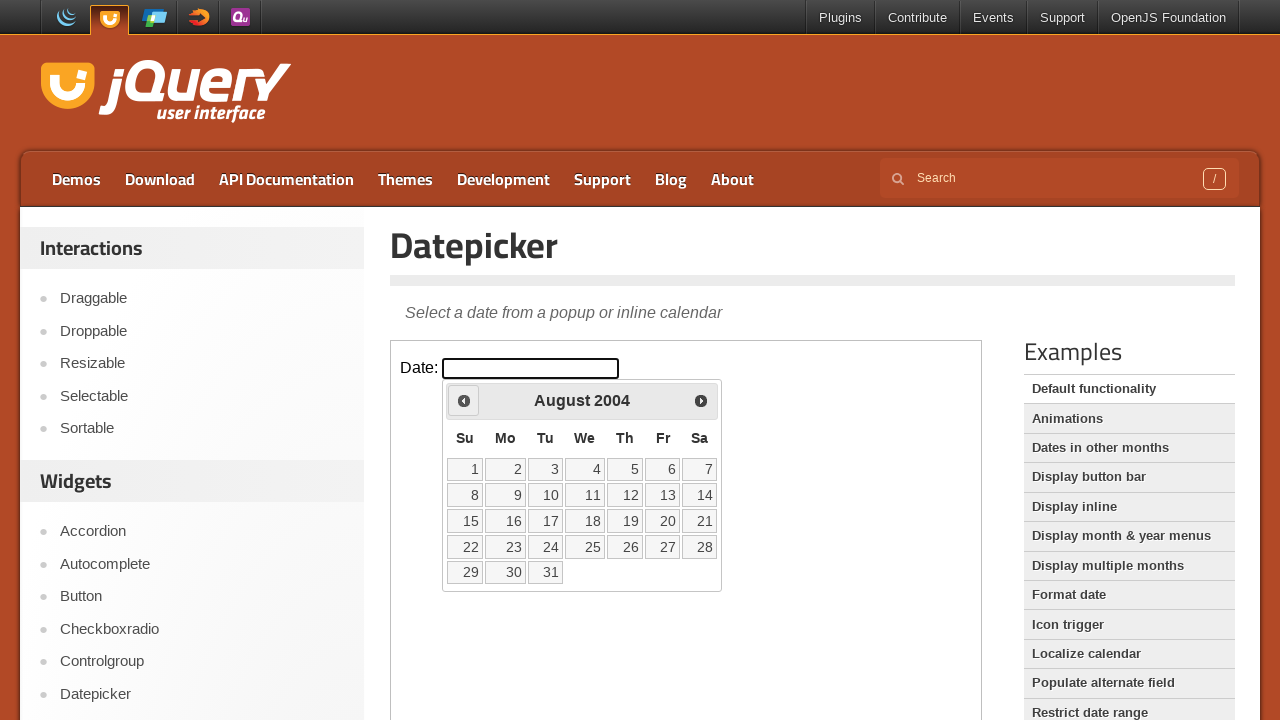

Waited 100ms for year navigation
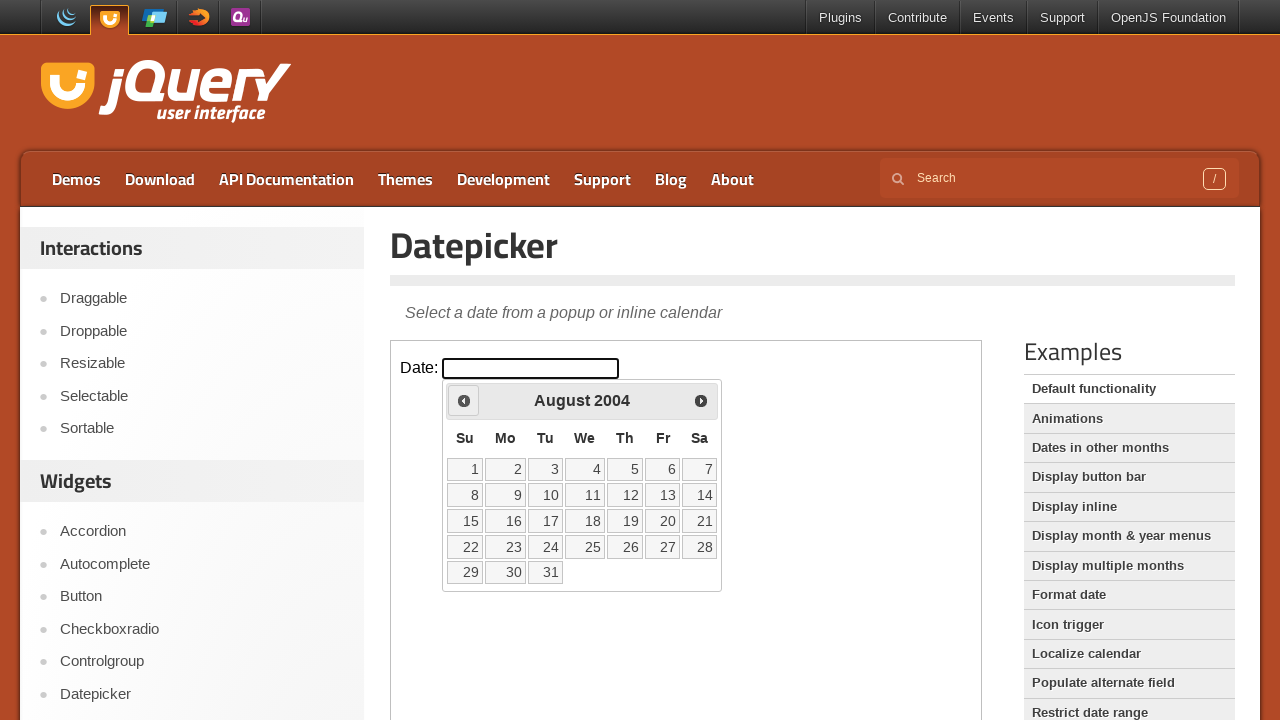

Clicked previous button to navigate years (currently at 2004) at (464, 400) on iframe.demo-frame >> internal:control=enter-frame >> .ui-datepicker-prev
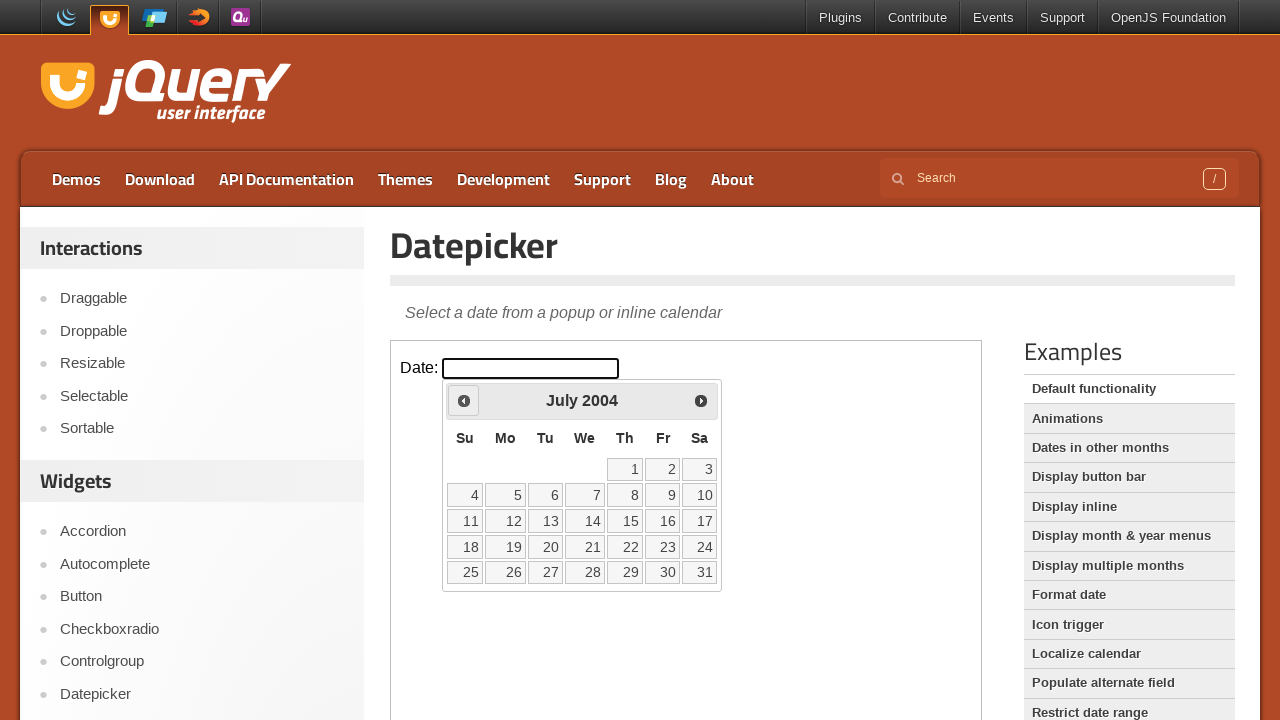

Waited 100ms for year navigation
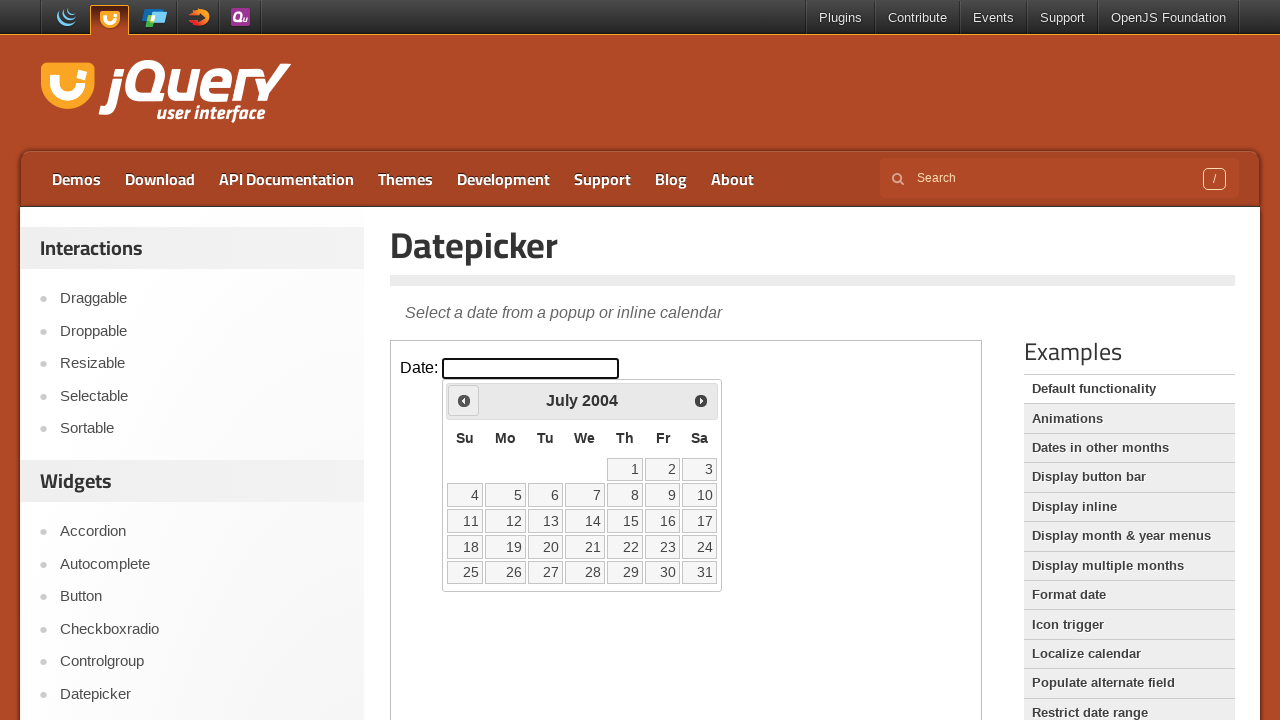

Clicked previous button to navigate years (currently at 2004) at (464, 400) on iframe.demo-frame >> internal:control=enter-frame >> .ui-datepicker-prev
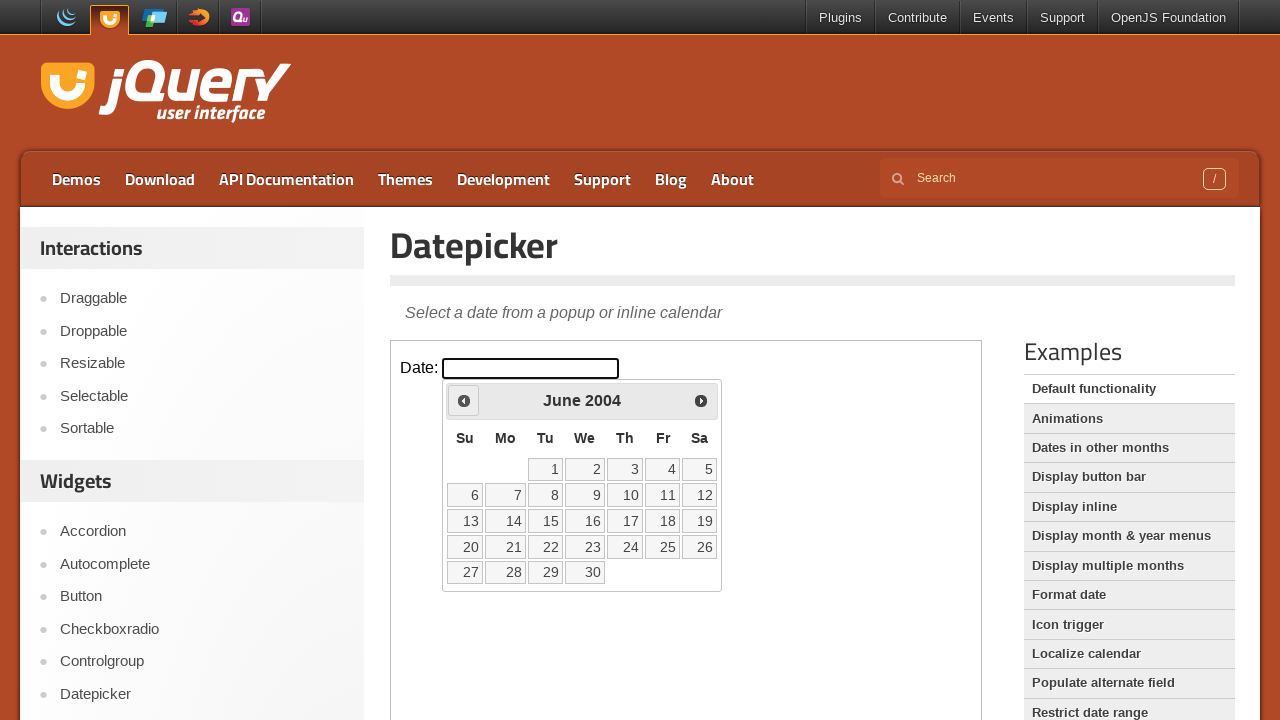

Waited 100ms for year navigation
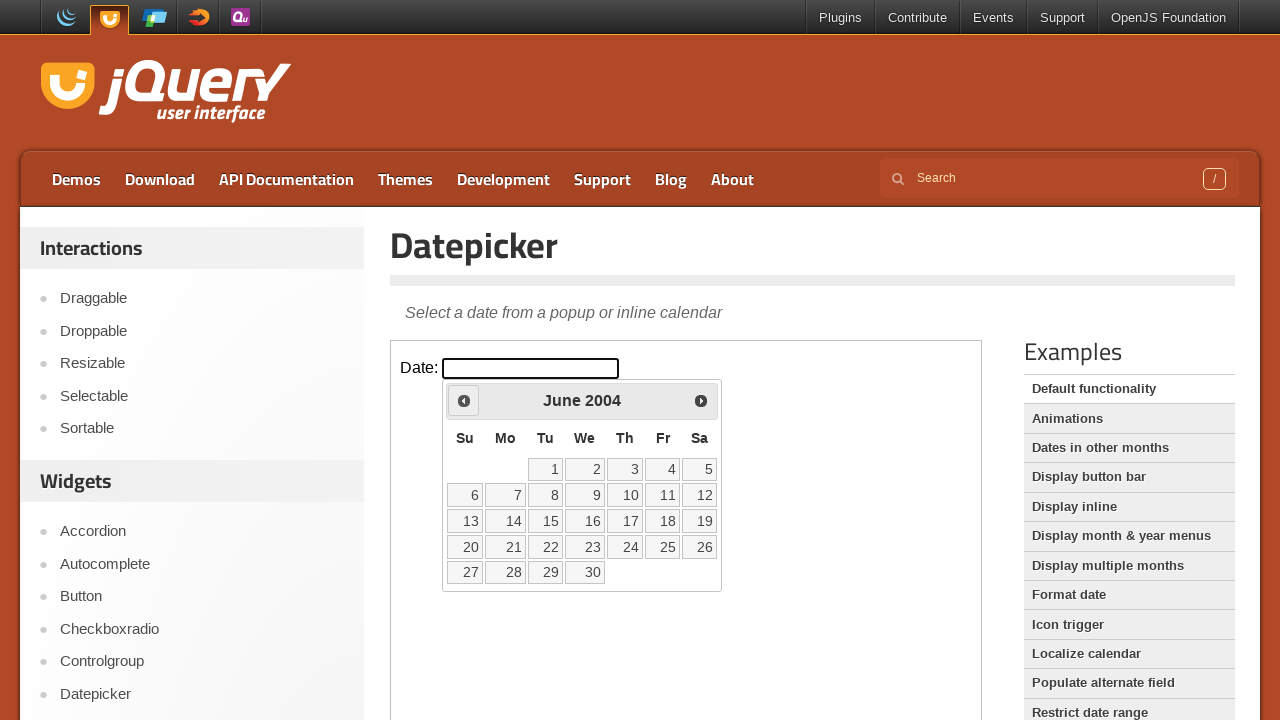

Clicked previous button to navigate years (currently at 2004) at (464, 400) on iframe.demo-frame >> internal:control=enter-frame >> .ui-datepicker-prev
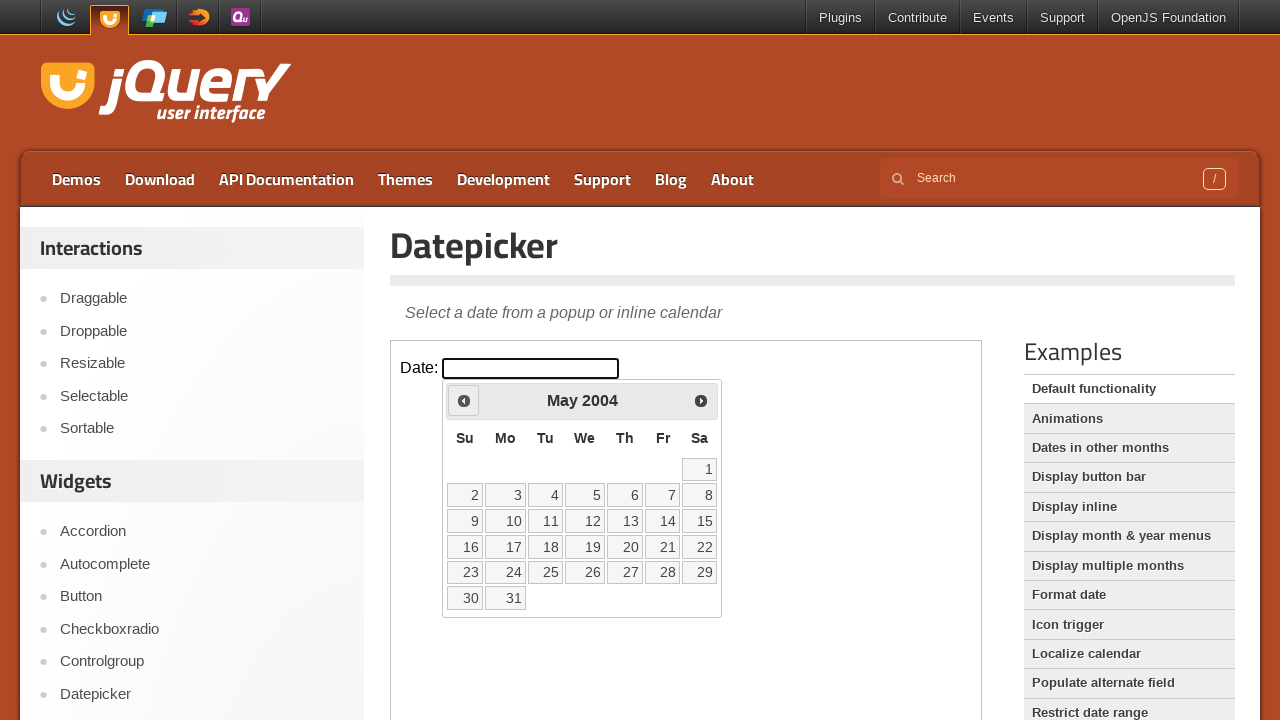

Waited 100ms for year navigation
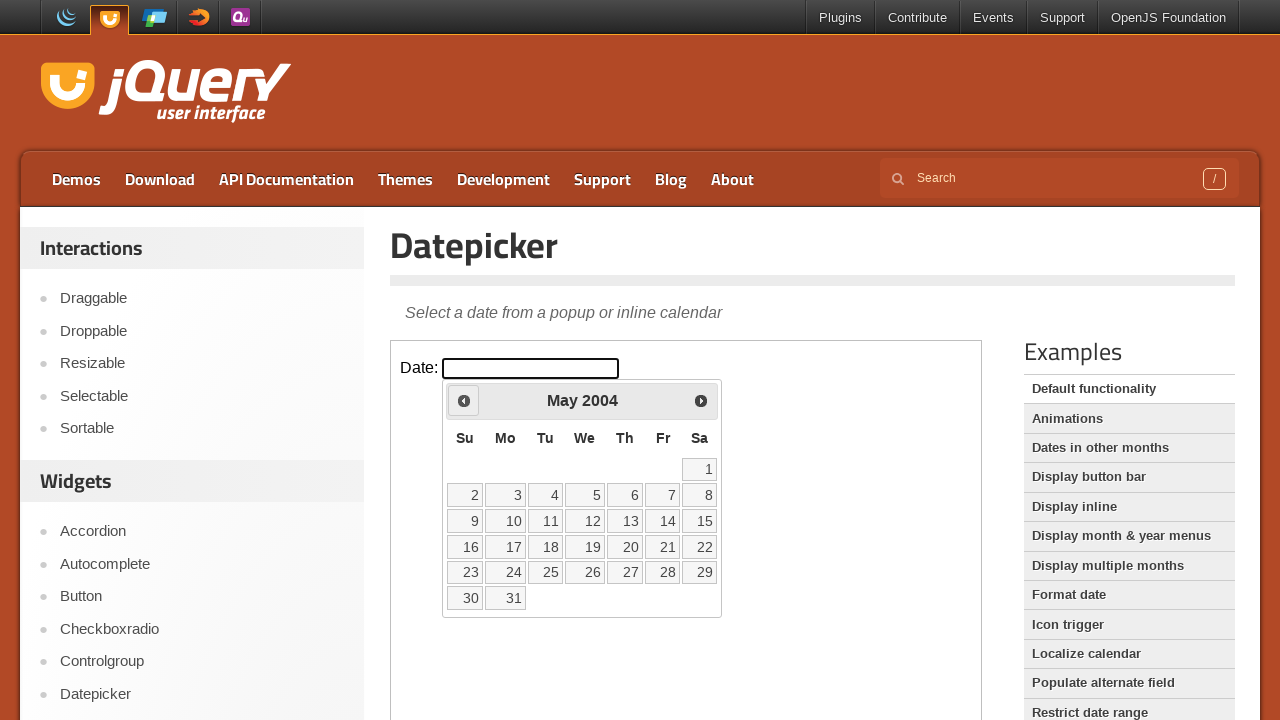

Clicked previous button to navigate years (currently at 2004) at (464, 400) on iframe.demo-frame >> internal:control=enter-frame >> .ui-datepicker-prev
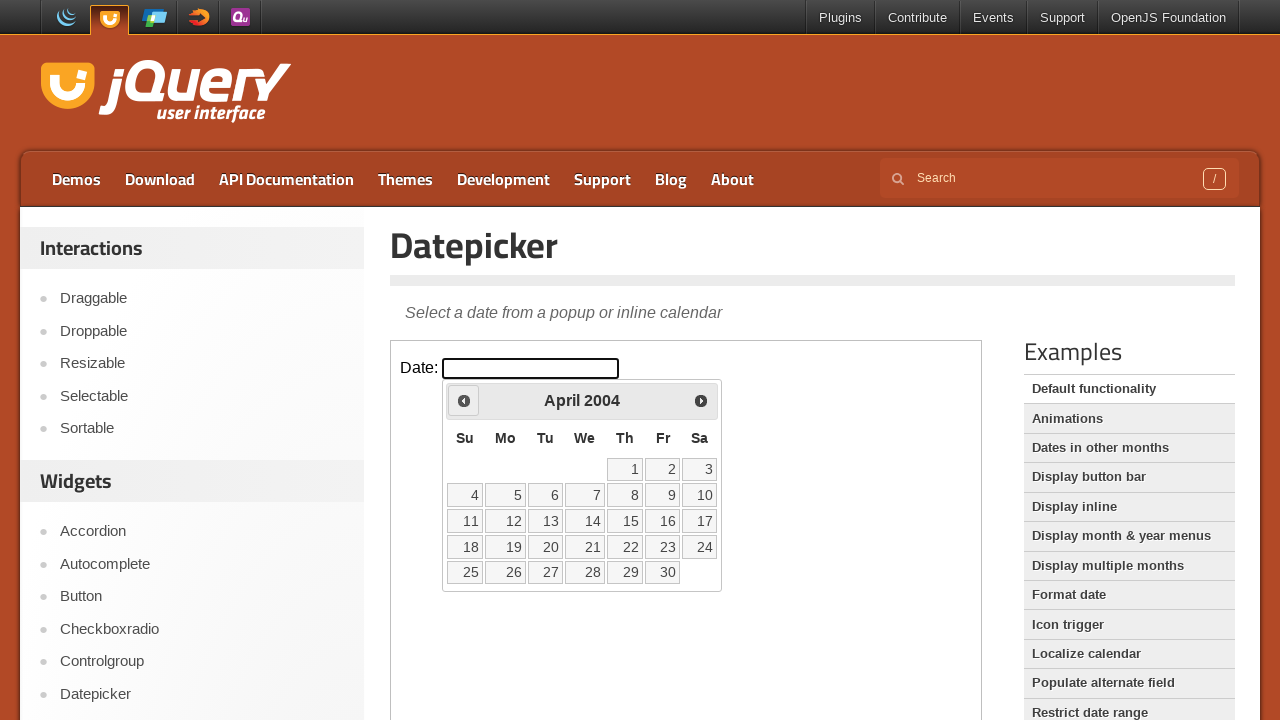

Waited 100ms for year navigation
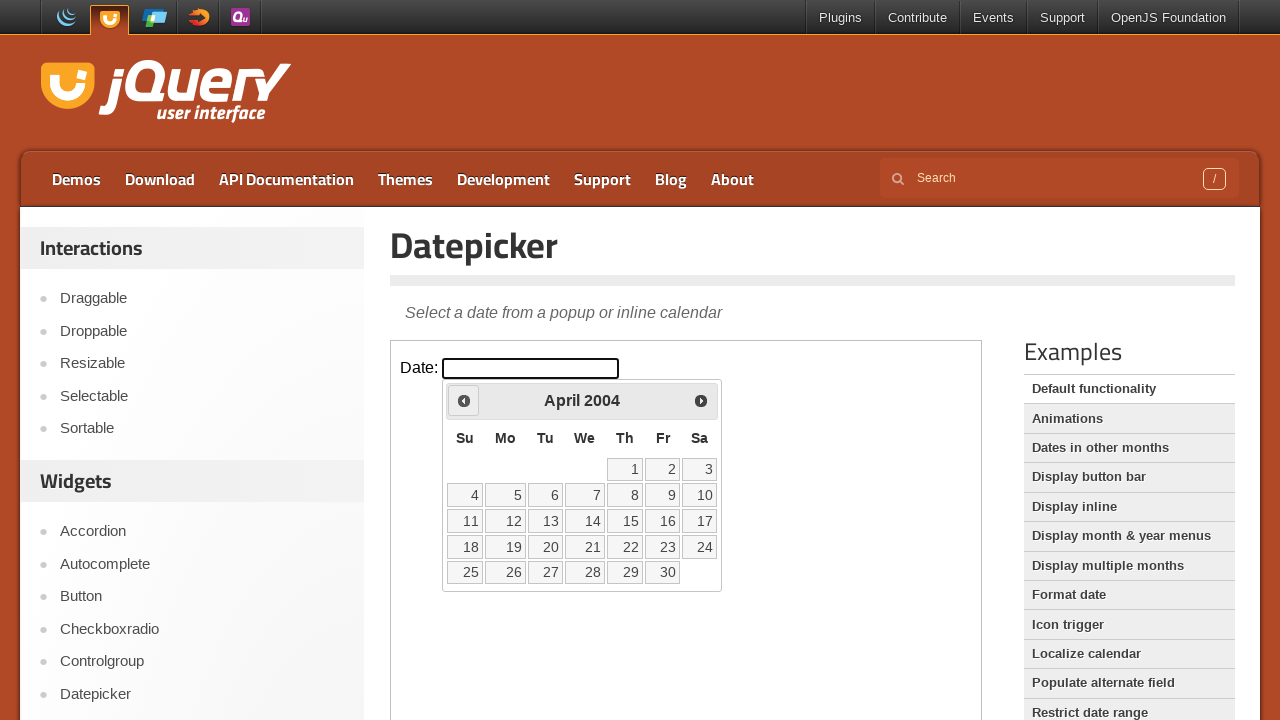

Clicked previous button to navigate years (currently at 2004) at (464, 400) on iframe.demo-frame >> internal:control=enter-frame >> .ui-datepicker-prev
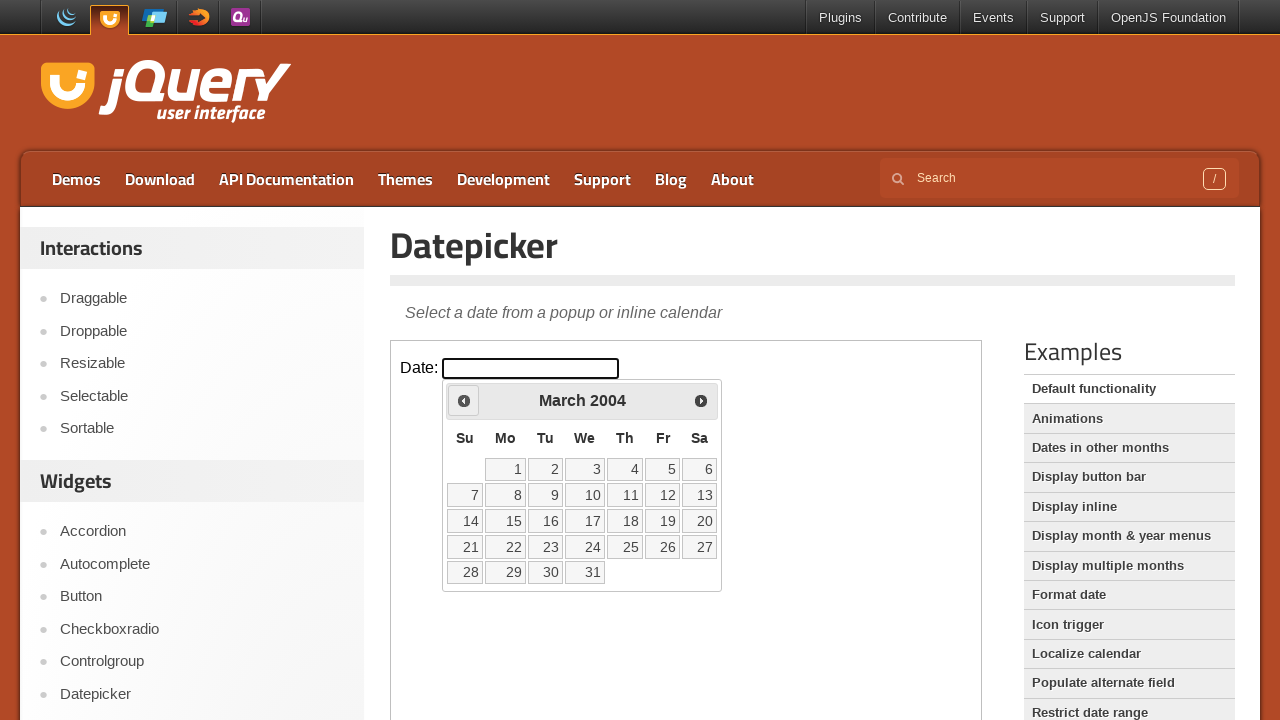

Waited 100ms for year navigation
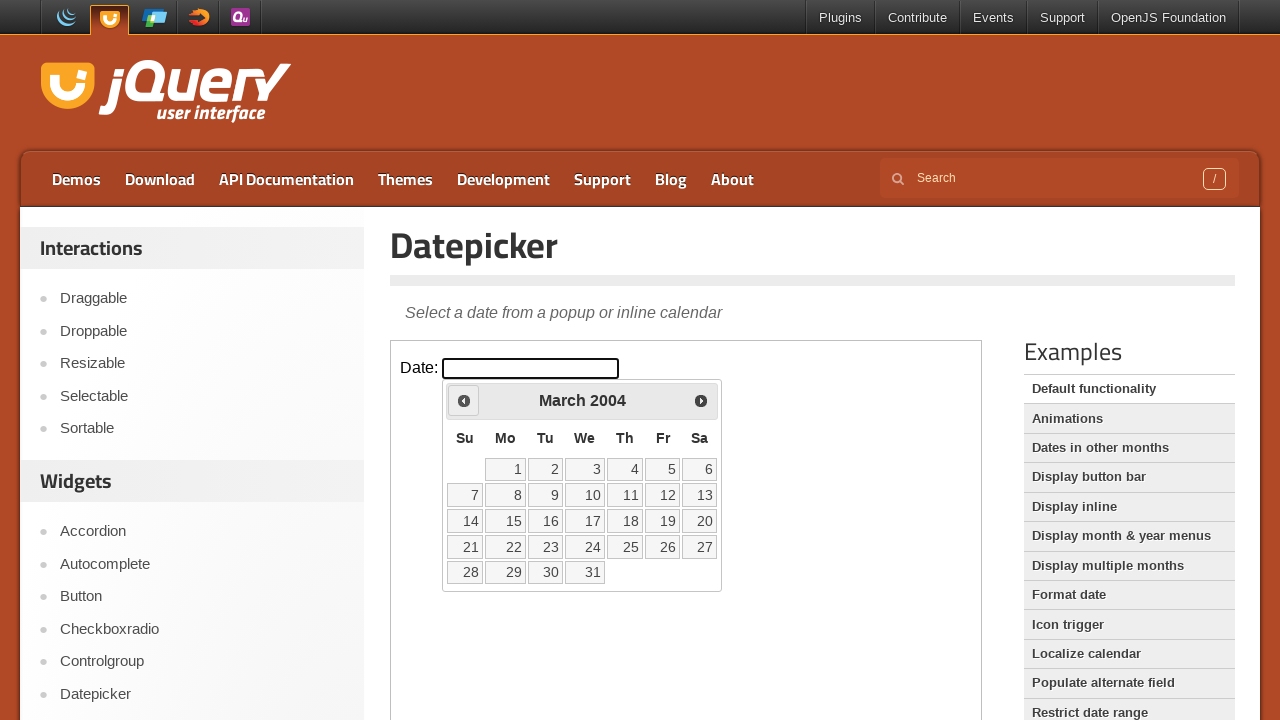

Clicked previous button to navigate years (currently at 2004) at (464, 400) on iframe.demo-frame >> internal:control=enter-frame >> .ui-datepicker-prev
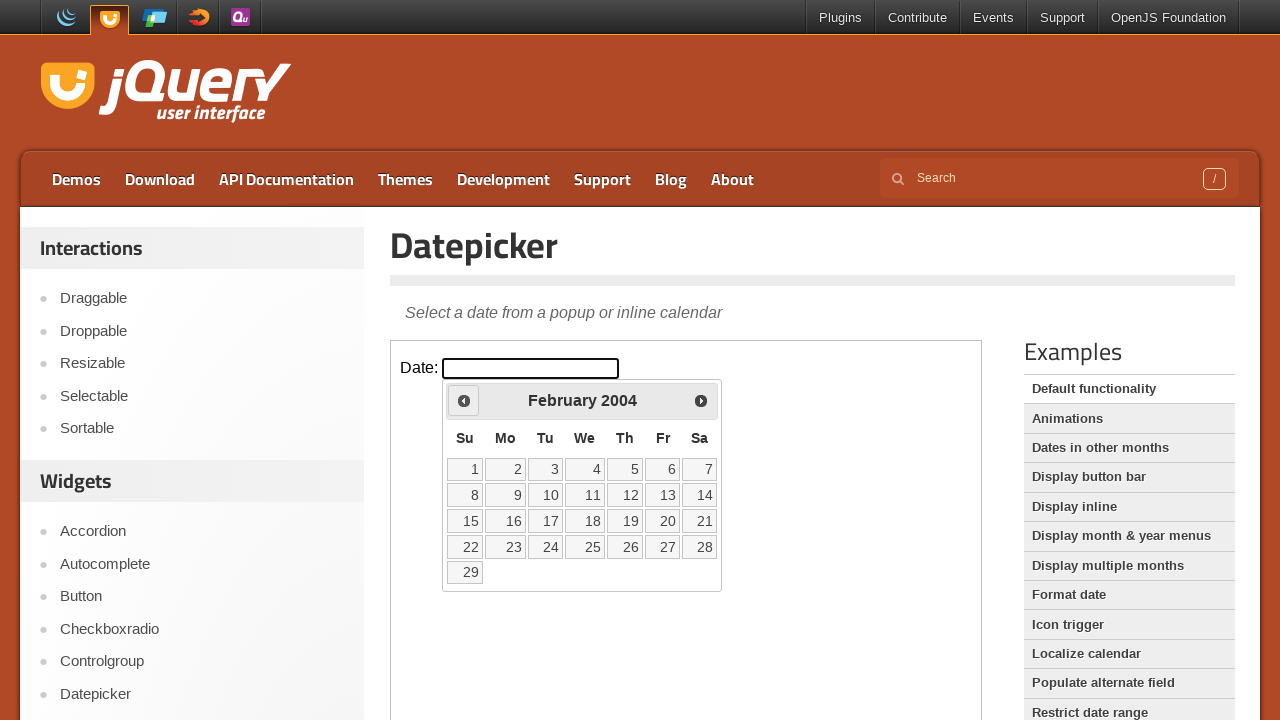

Waited 100ms for year navigation
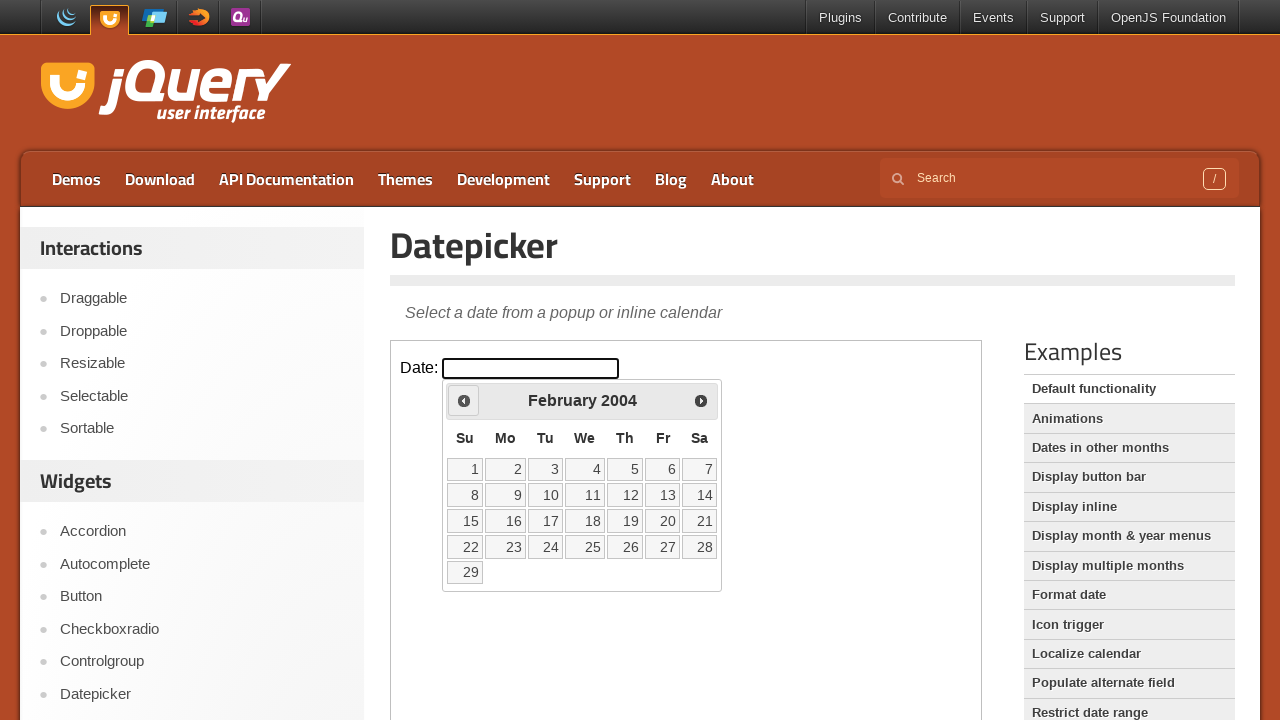

Clicked previous button to navigate years (currently at 2004) at (464, 400) on iframe.demo-frame >> internal:control=enter-frame >> .ui-datepicker-prev
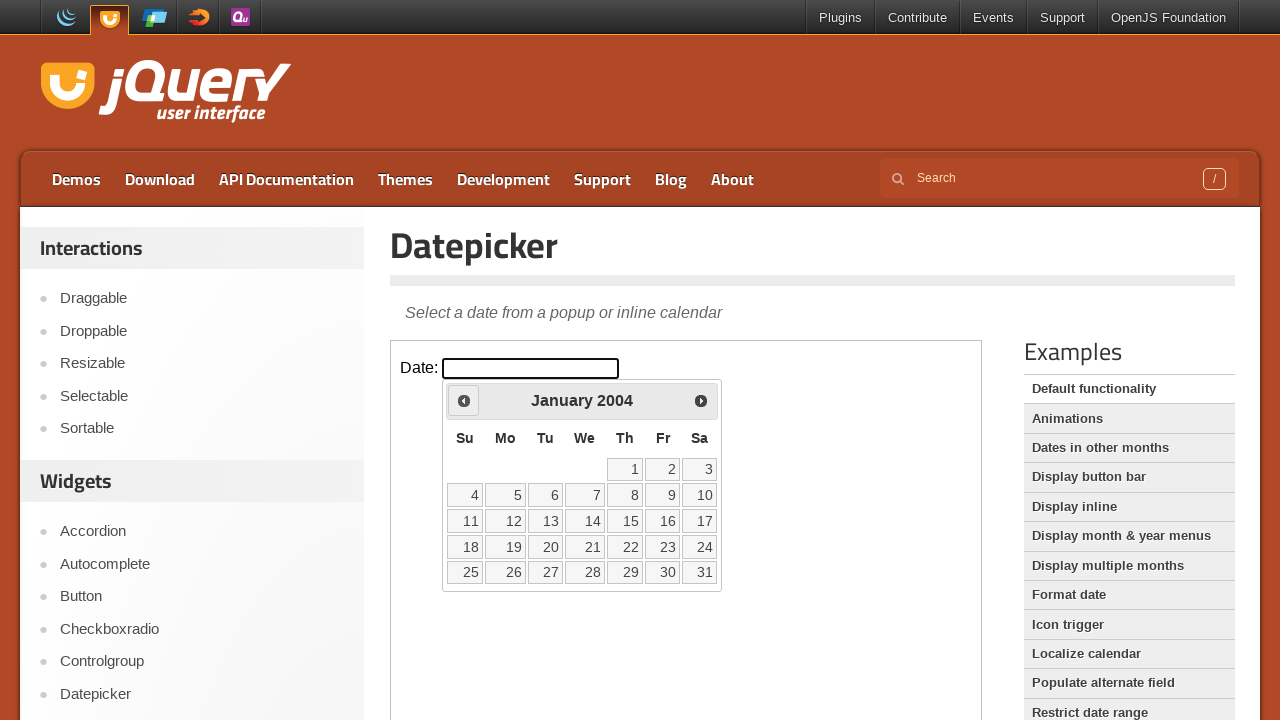

Waited 100ms for year navigation
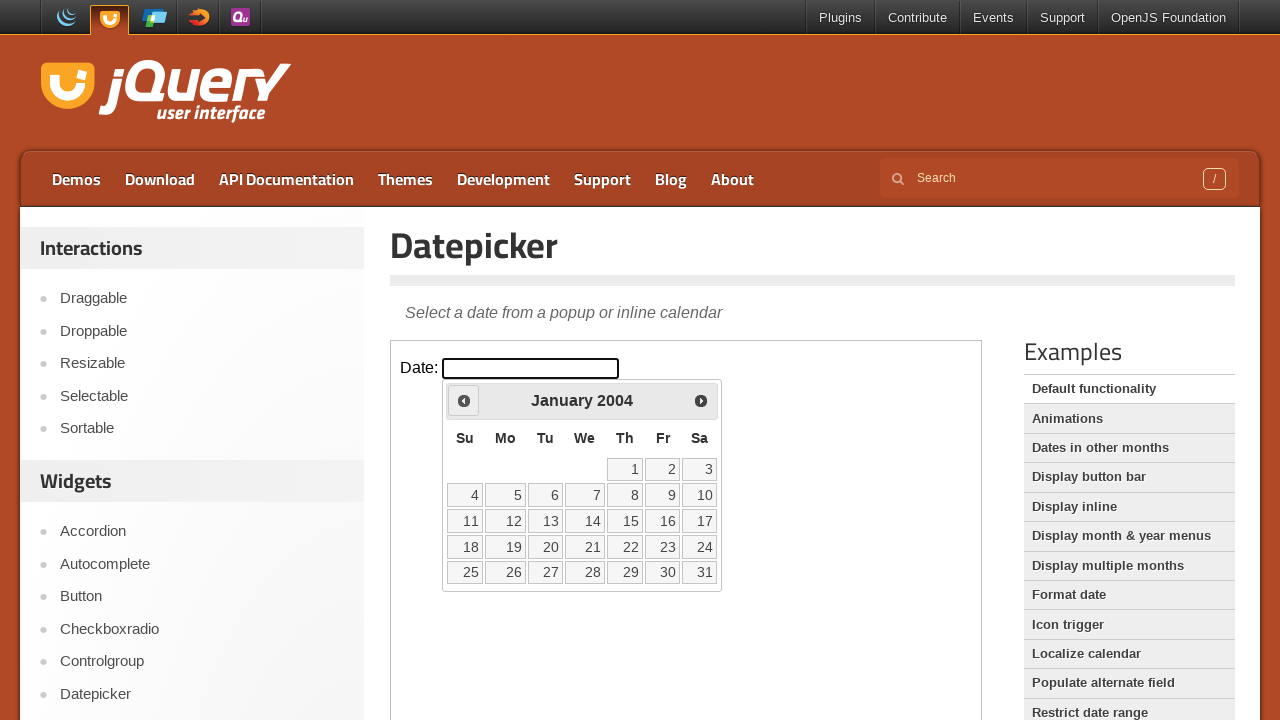

Clicked previous button to navigate years (currently at 2004) at (464, 400) on iframe.demo-frame >> internal:control=enter-frame >> .ui-datepicker-prev
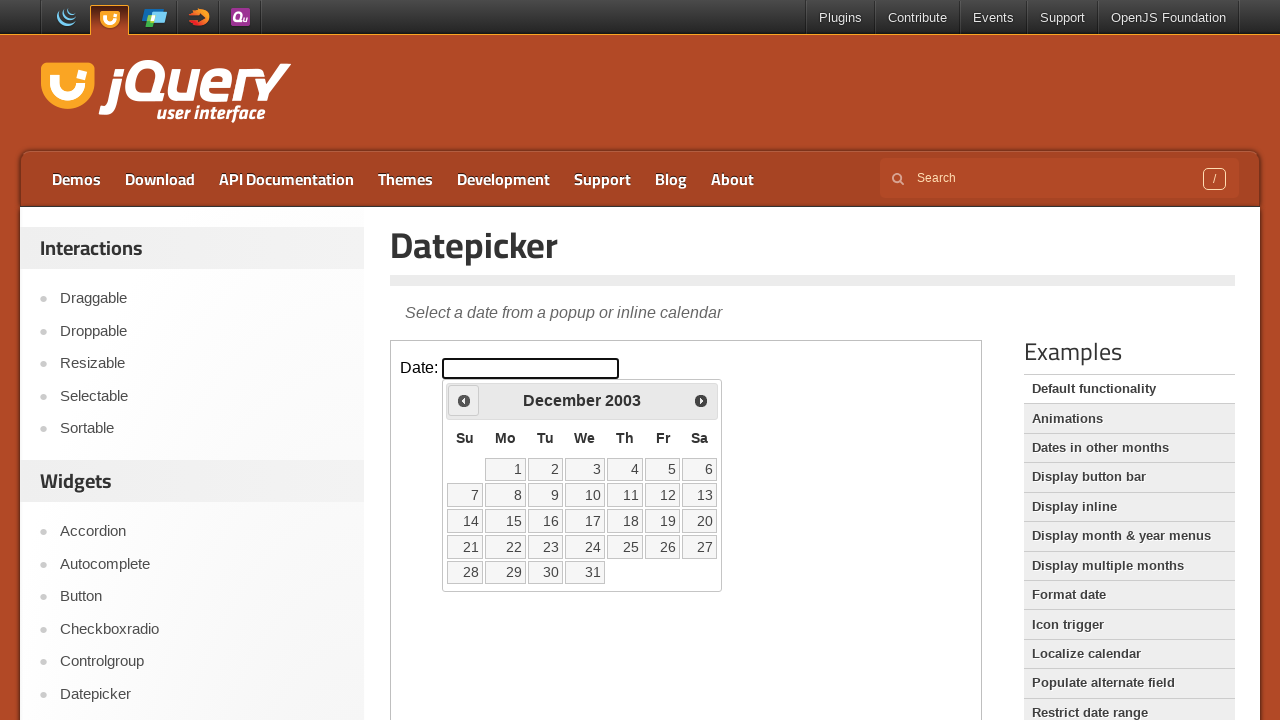

Waited 100ms for year navigation
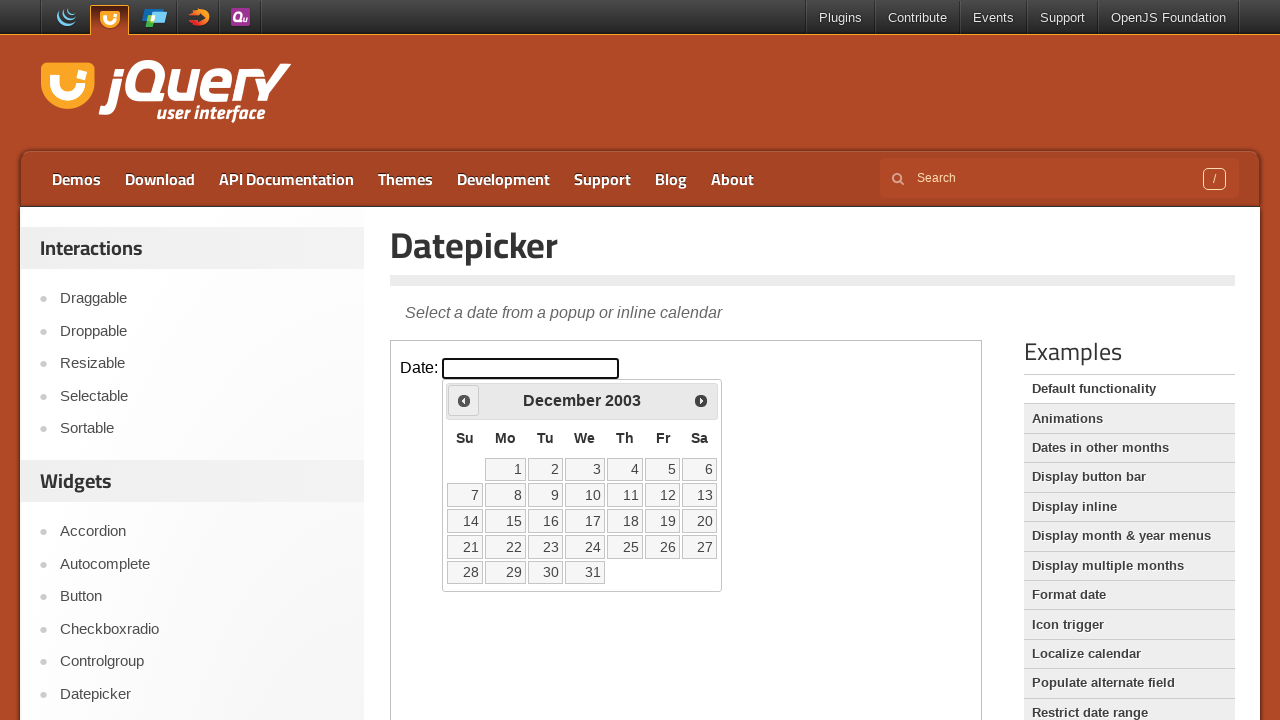

Clicked previous button to navigate years (currently at 2003) at (464, 400) on iframe.demo-frame >> internal:control=enter-frame >> .ui-datepicker-prev
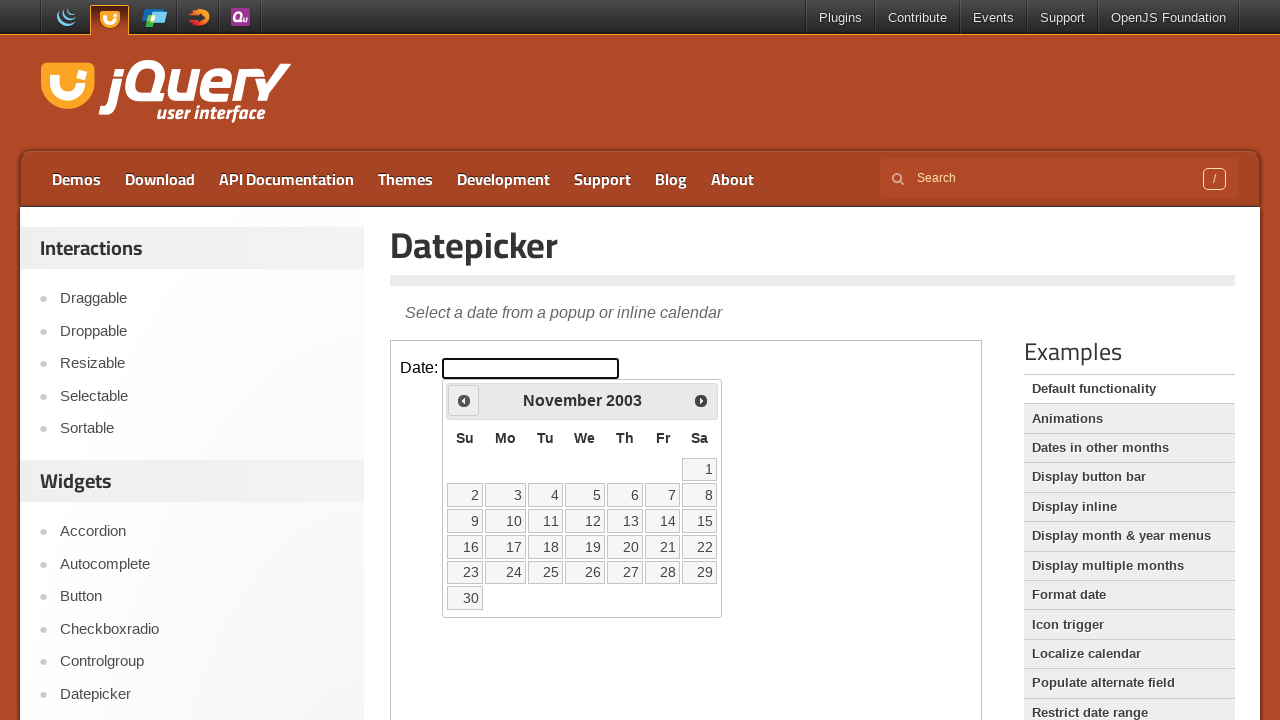

Waited 100ms for year navigation
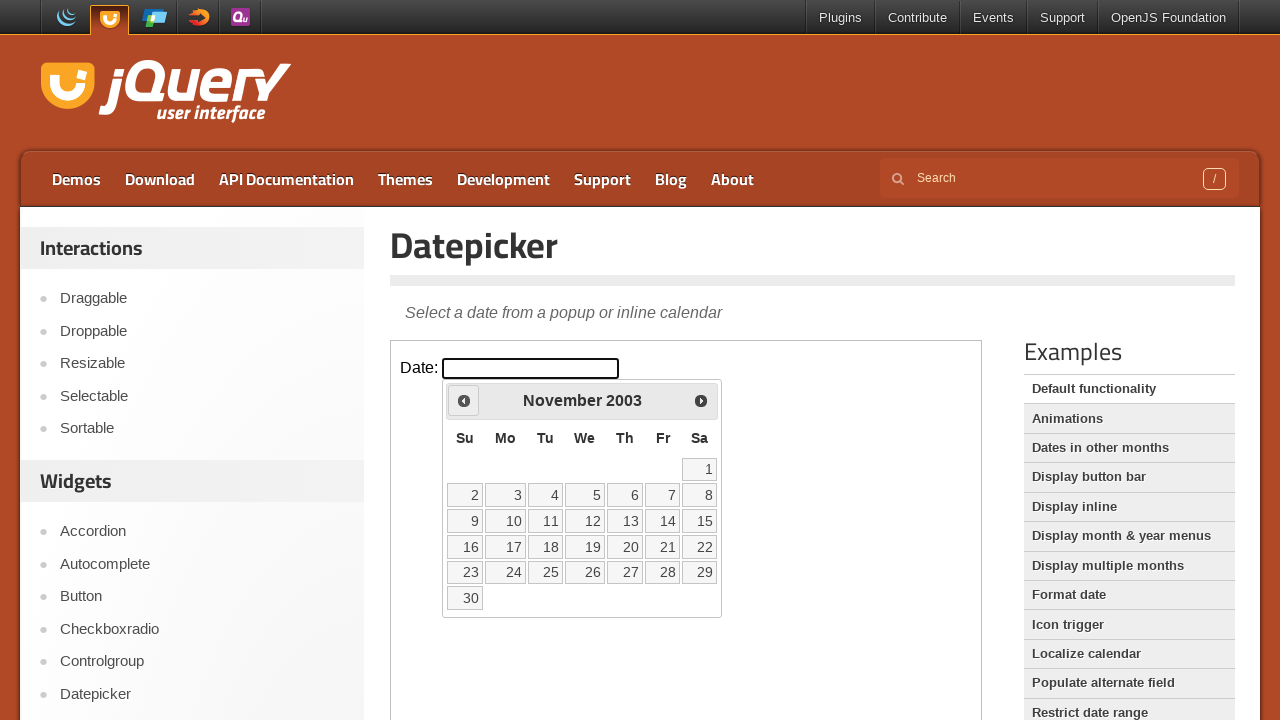

Clicked previous button to navigate years (currently at 2003) at (464, 400) on iframe.demo-frame >> internal:control=enter-frame >> .ui-datepicker-prev
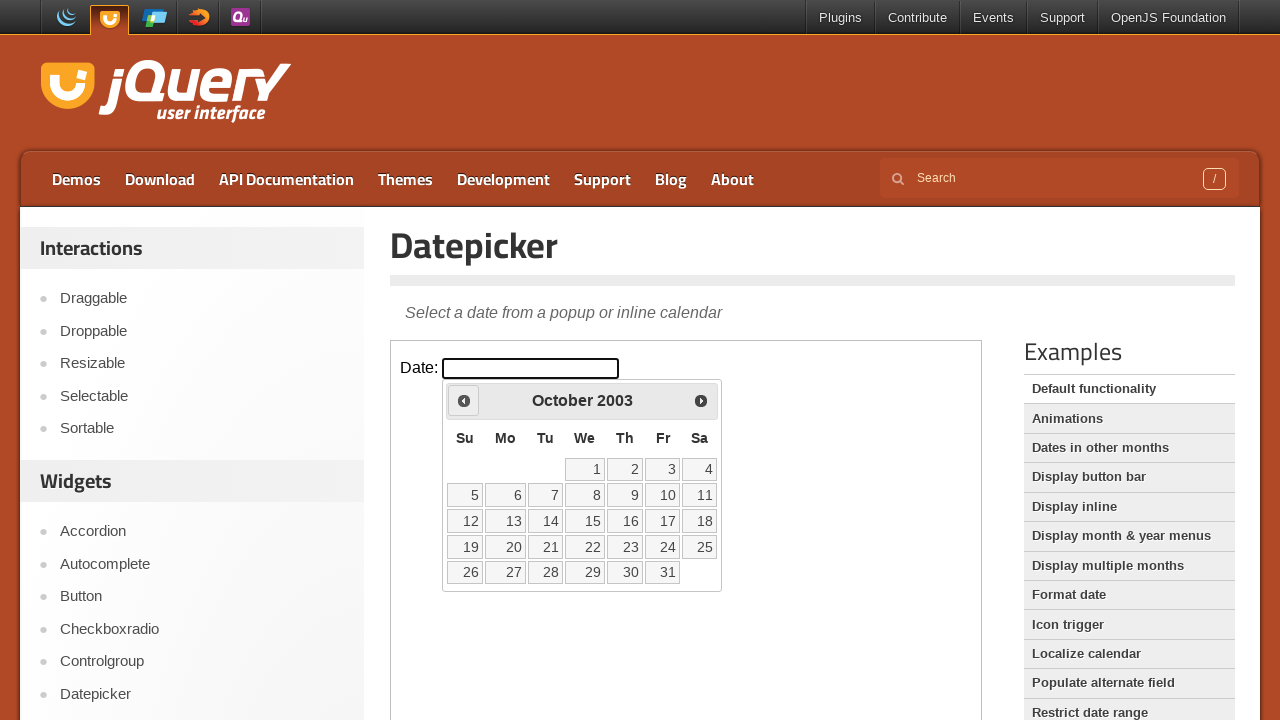

Waited 100ms for year navigation
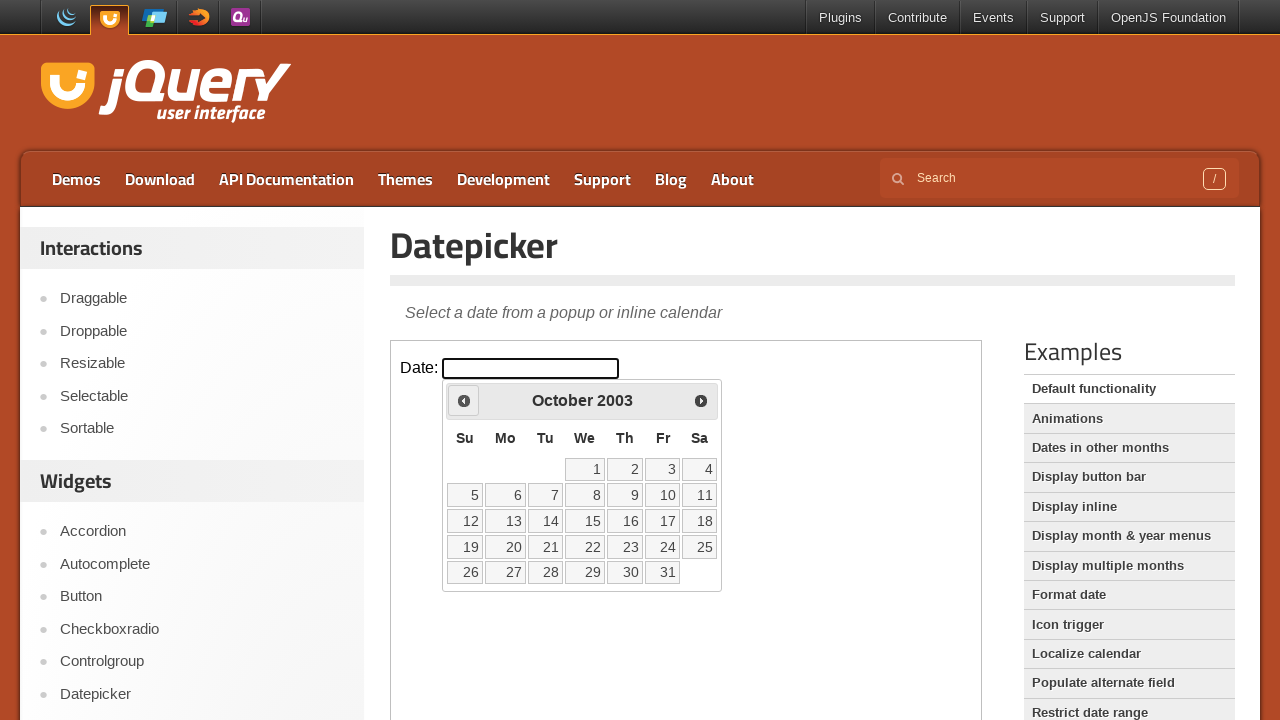

Clicked previous button to navigate years (currently at 2003) at (464, 400) on iframe.demo-frame >> internal:control=enter-frame >> .ui-datepicker-prev
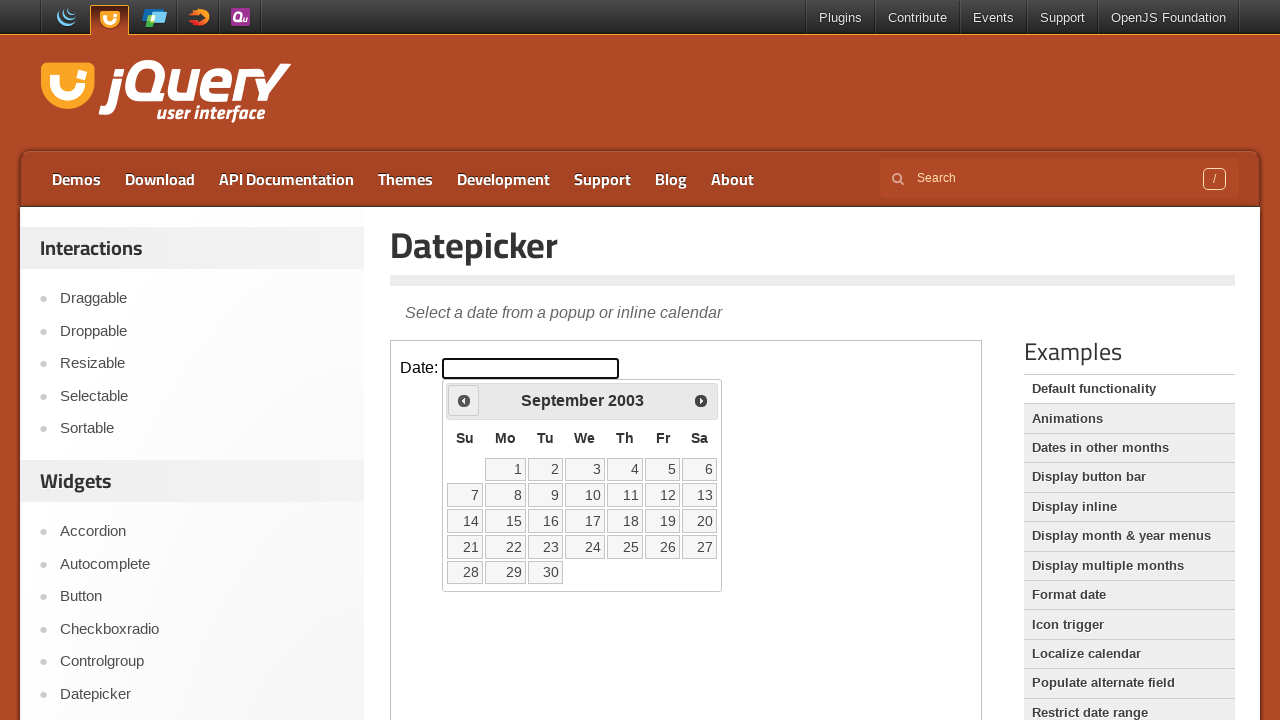

Waited 100ms for year navigation
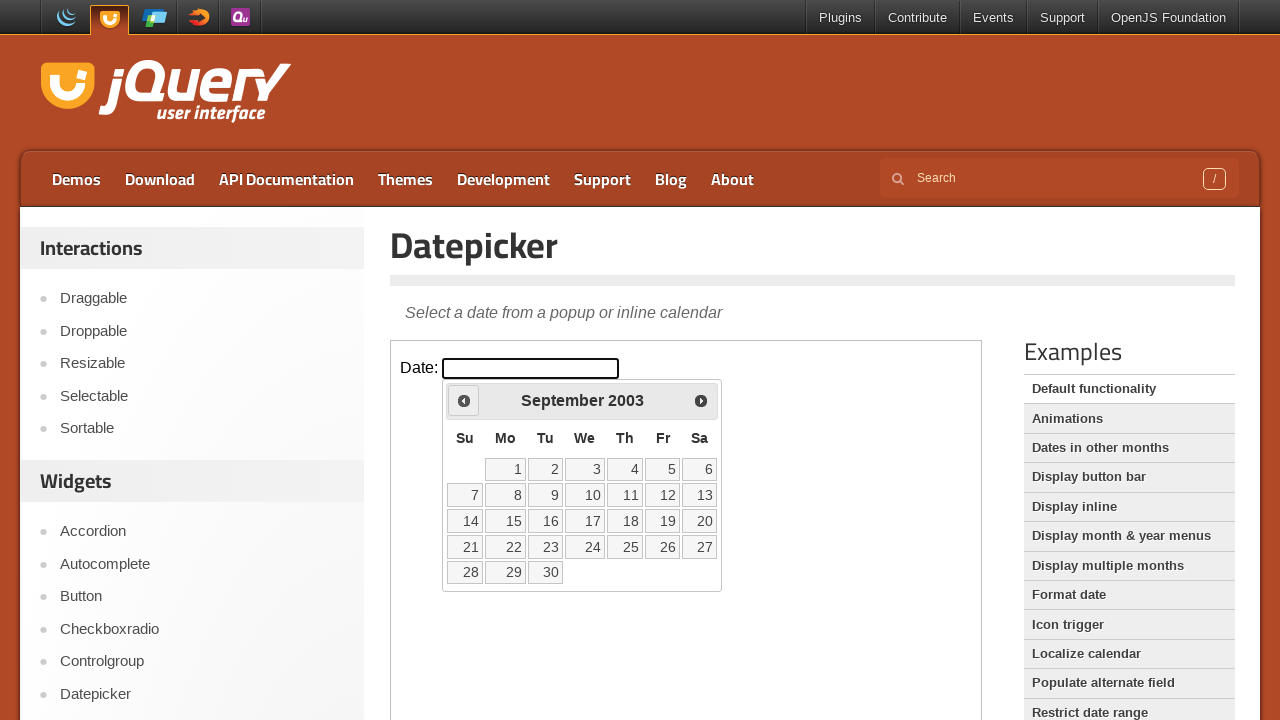

Clicked previous button to navigate years (currently at 2003) at (464, 400) on iframe.demo-frame >> internal:control=enter-frame >> .ui-datepicker-prev
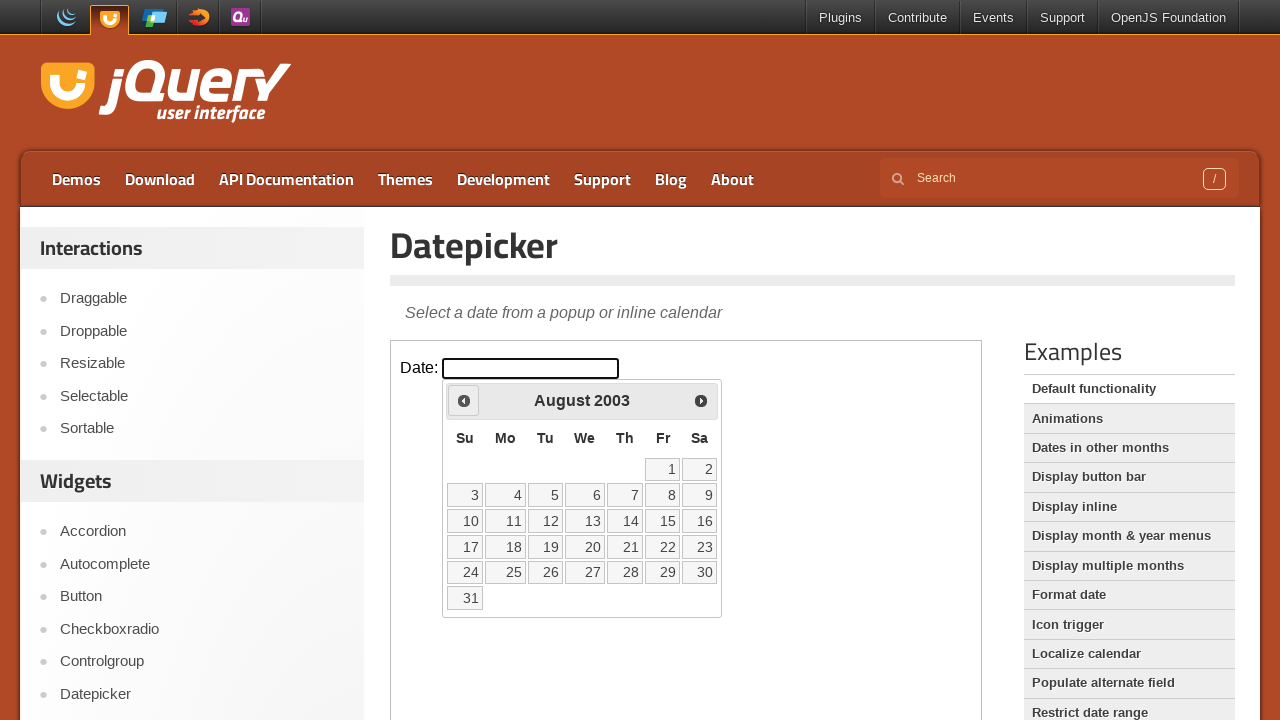

Waited 100ms for year navigation
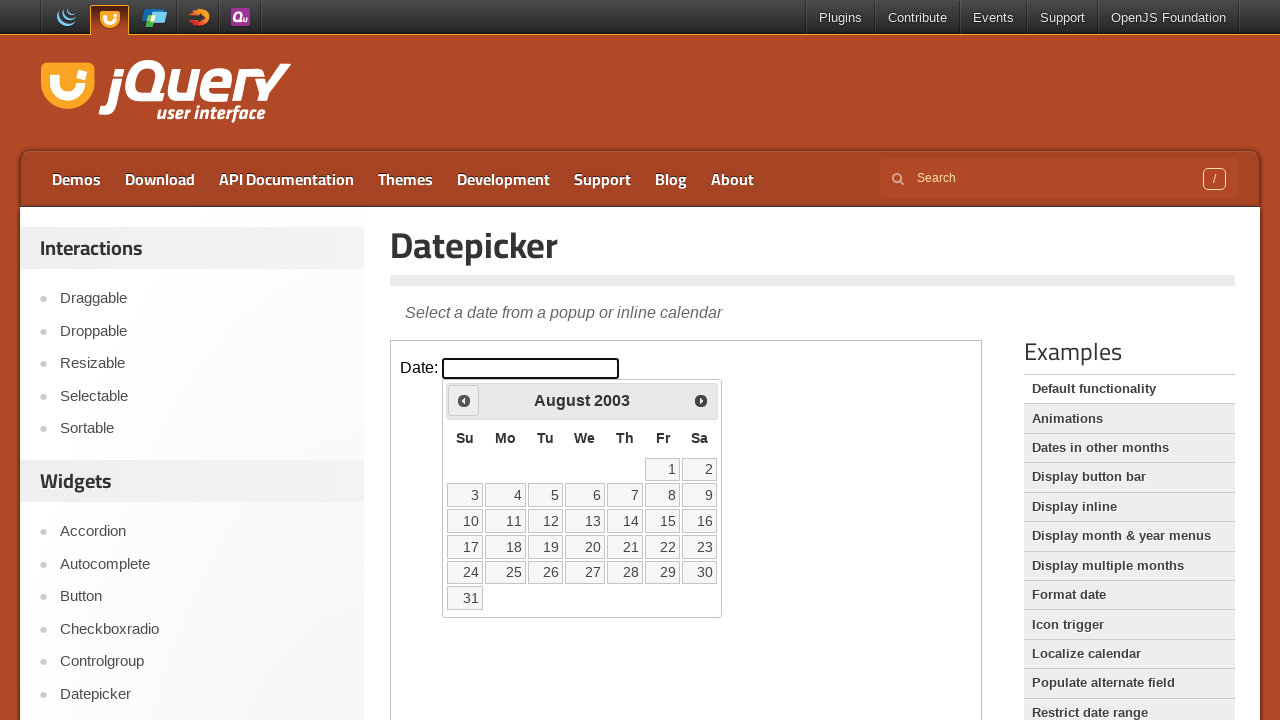

Clicked previous button to navigate years (currently at 2003) at (464, 400) on iframe.demo-frame >> internal:control=enter-frame >> .ui-datepicker-prev
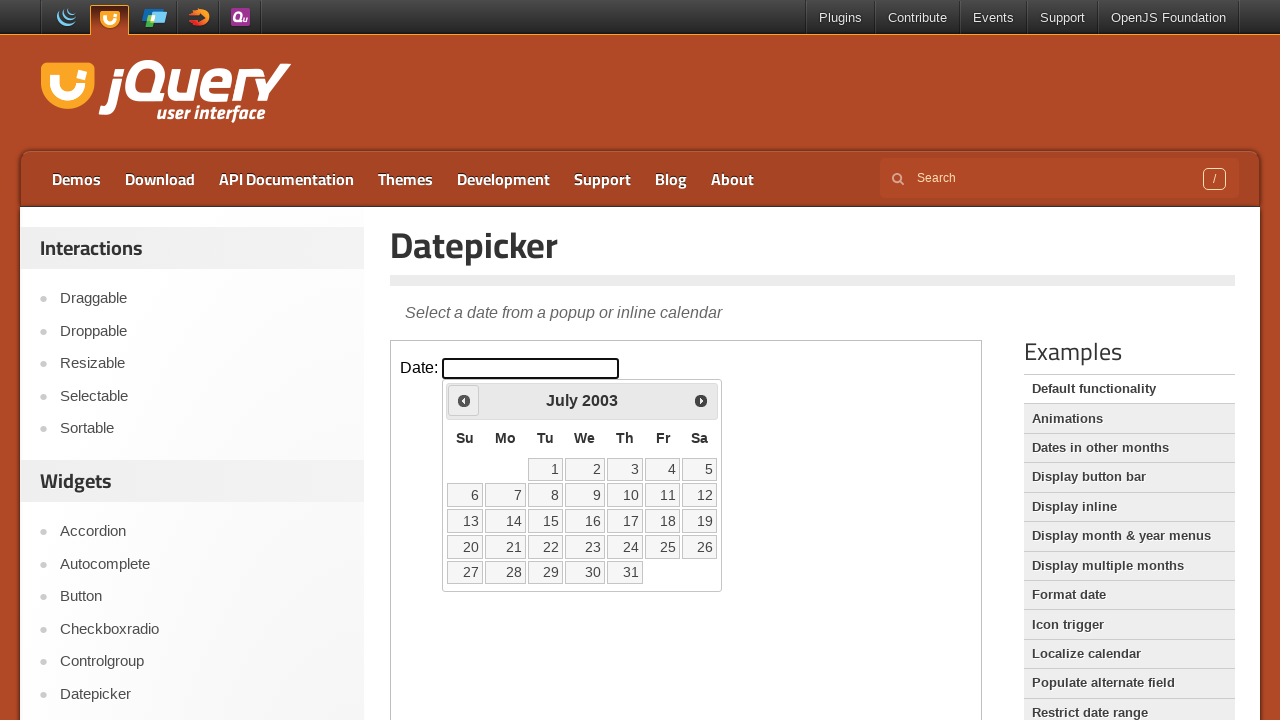

Waited 100ms for year navigation
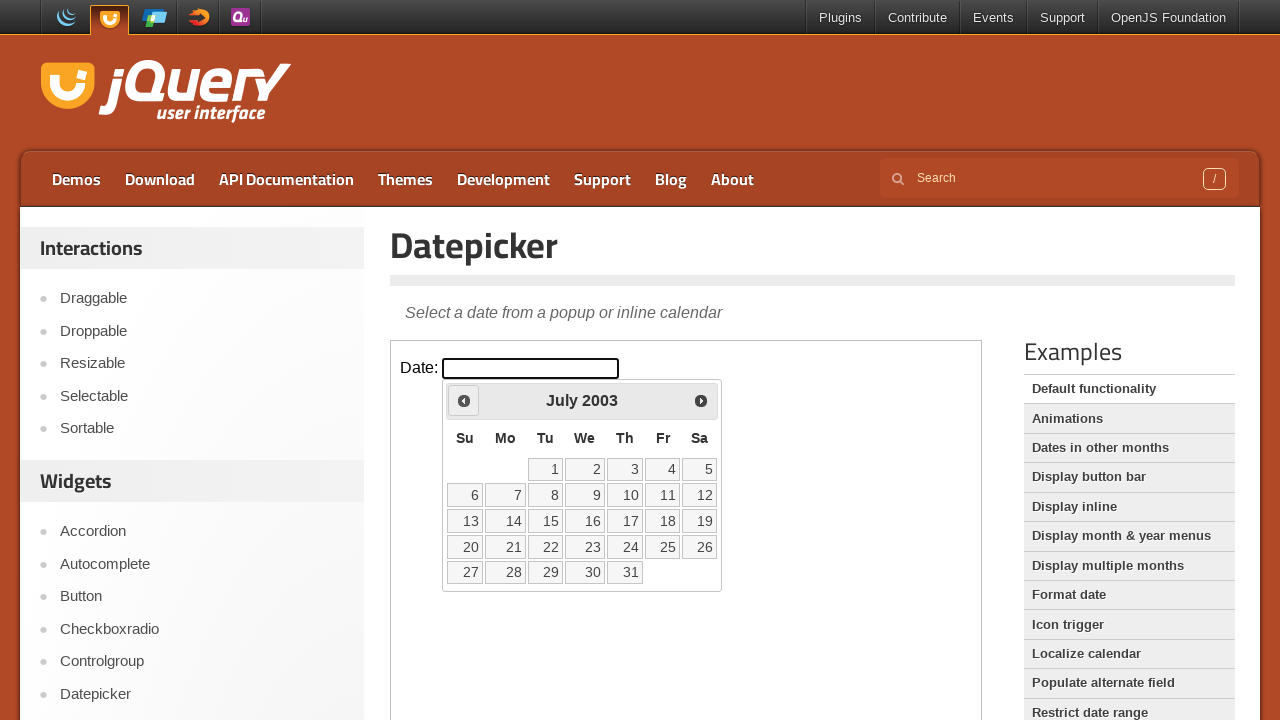

Clicked previous button to navigate years (currently at 2003) at (464, 400) on iframe.demo-frame >> internal:control=enter-frame >> .ui-datepicker-prev
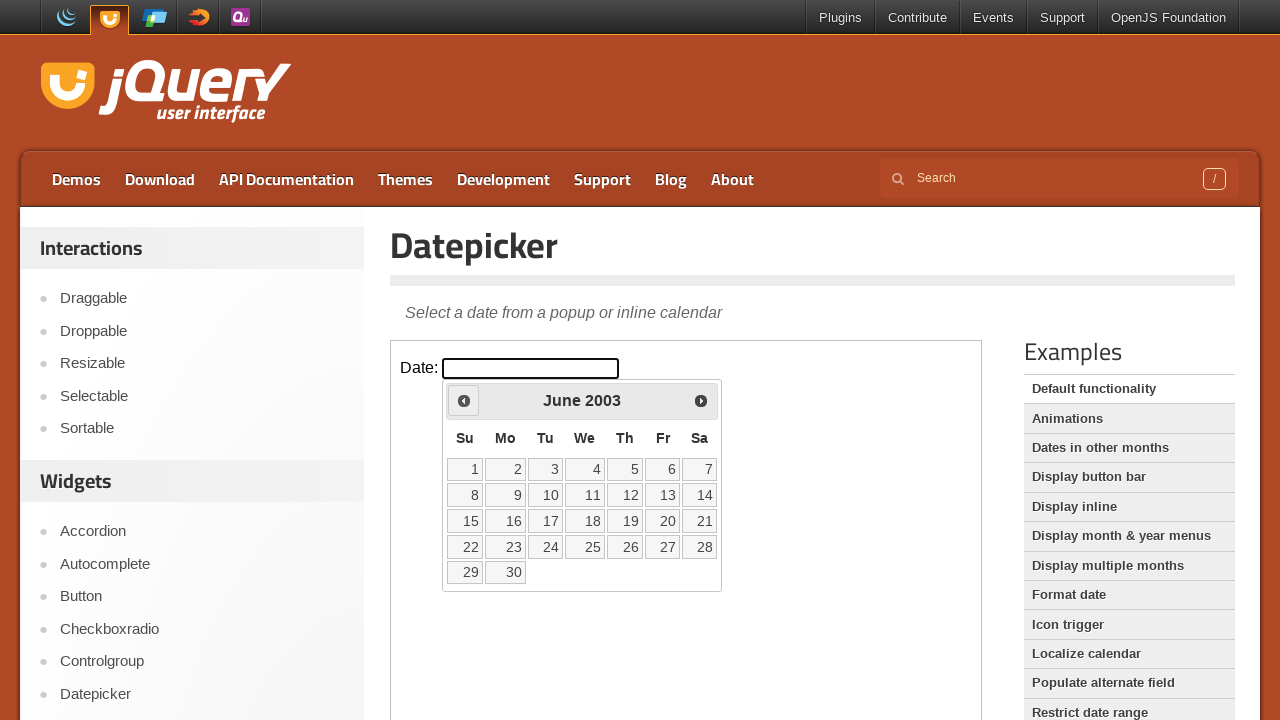

Waited 100ms for year navigation
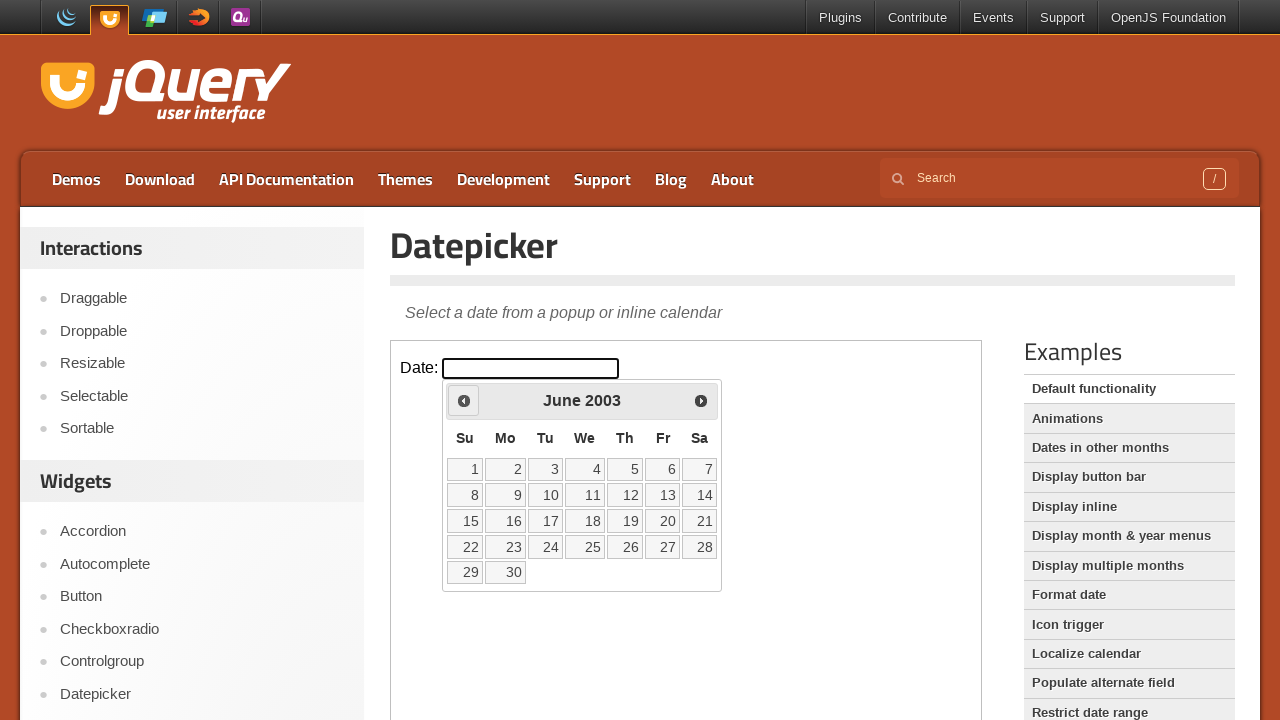

Clicked previous button to navigate years (currently at 2003) at (464, 400) on iframe.demo-frame >> internal:control=enter-frame >> .ui-datepicker-prev
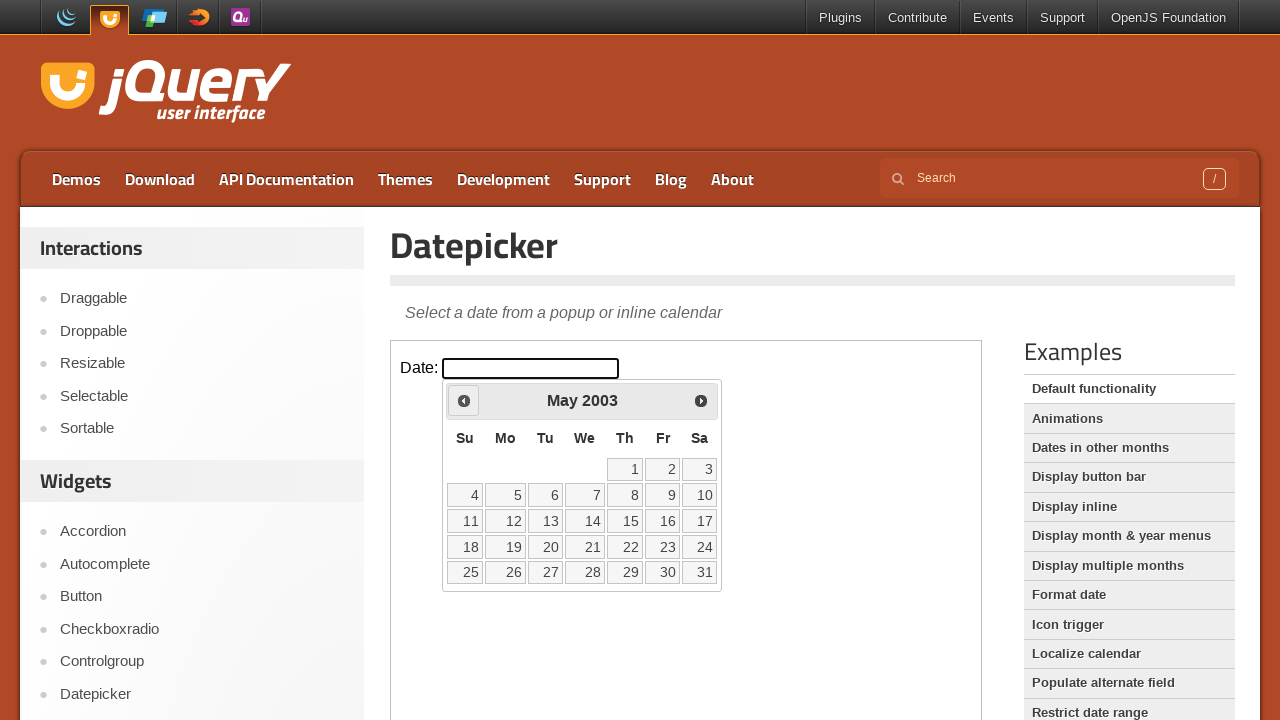

Waited 100ms for year navigation
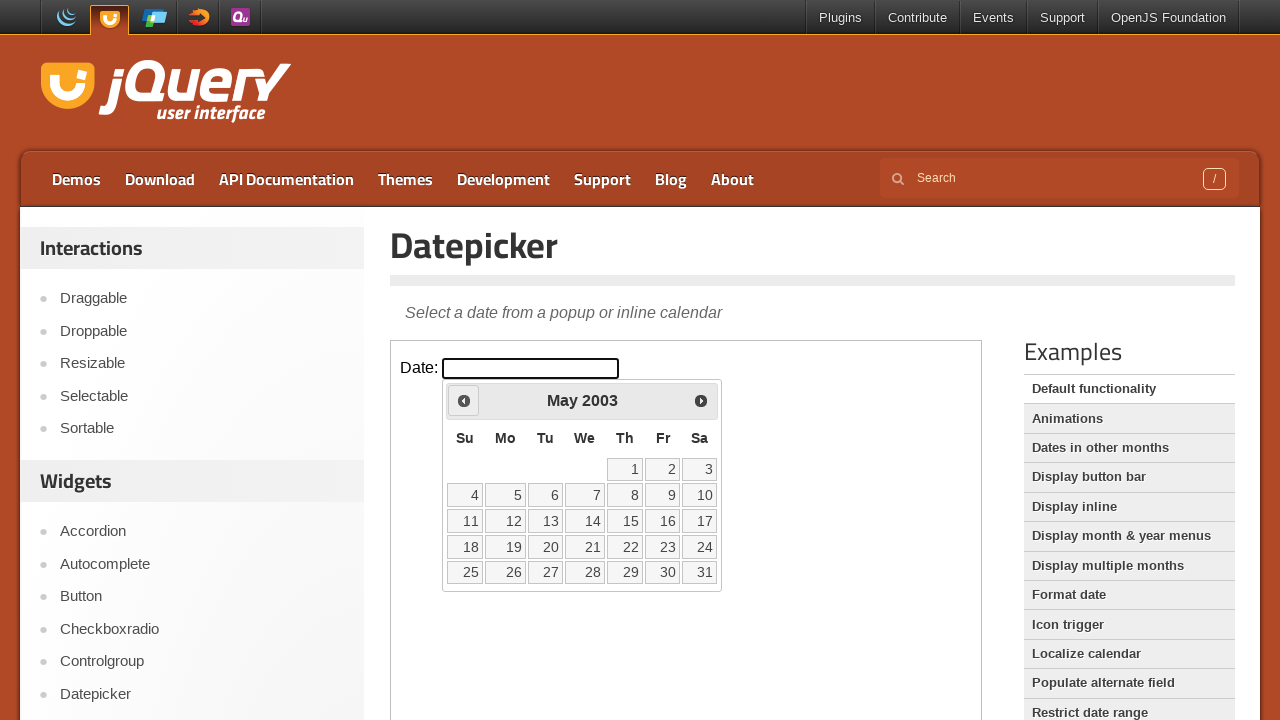

Clicked previous button to navigate years (currently at 2003) at (464, 400) on iframe.demo-frame >> internal:control=enter-frame >> .ui-datepicker-prev
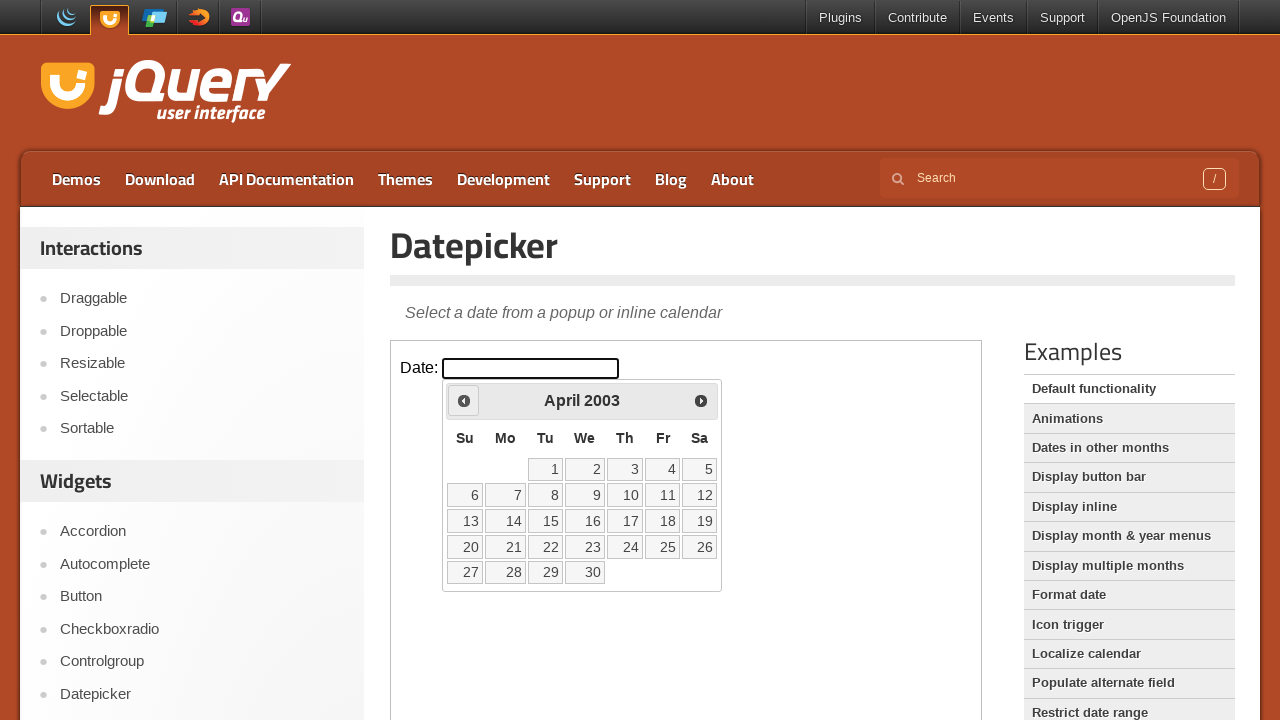

Waited 100ms for year navigation
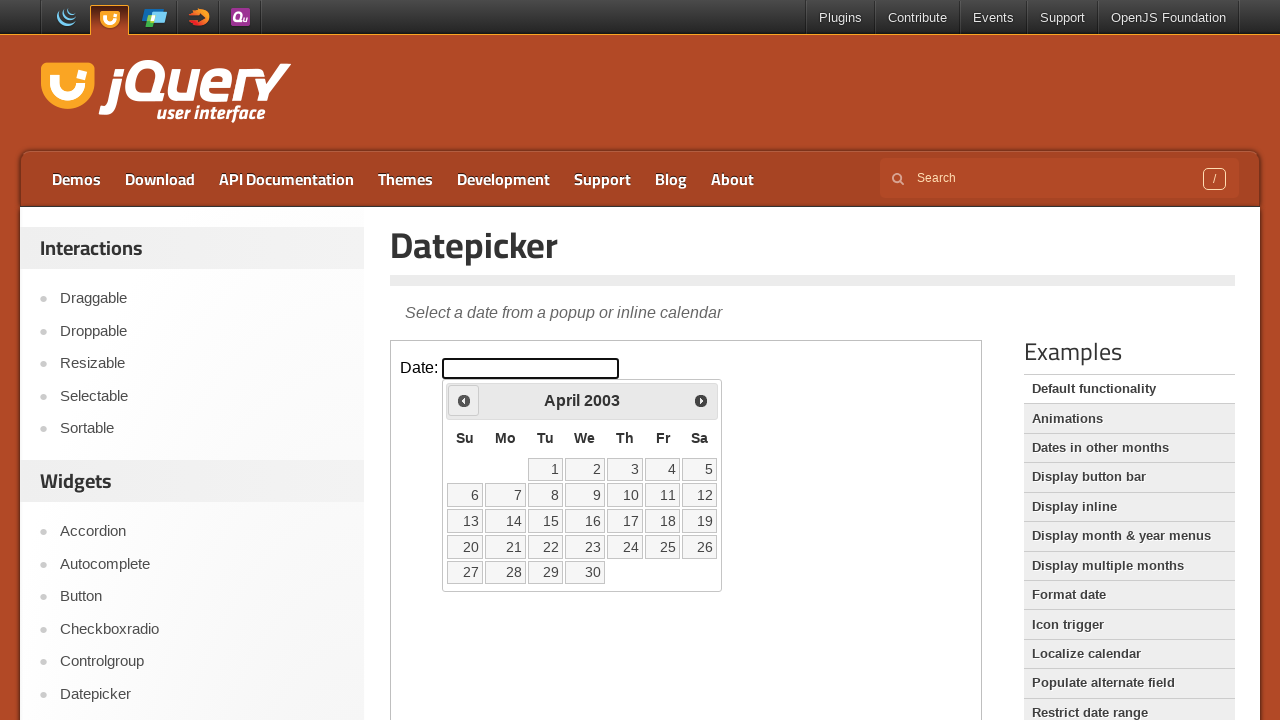

Clicked previous button to navigate years (currently at 2003) at (464, 400) on iframe.demo-frame >> internal:control=enter-frame >> .ui-datepicker-prev
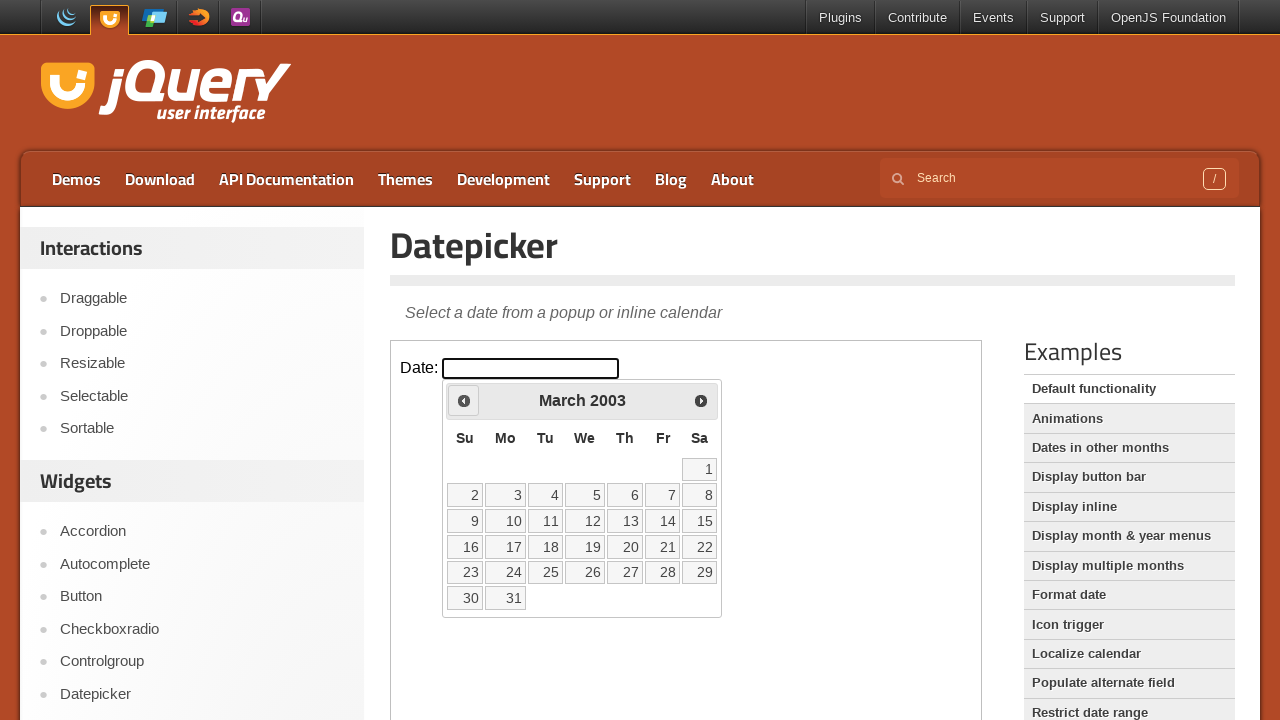

Waited 100ms for year navigation
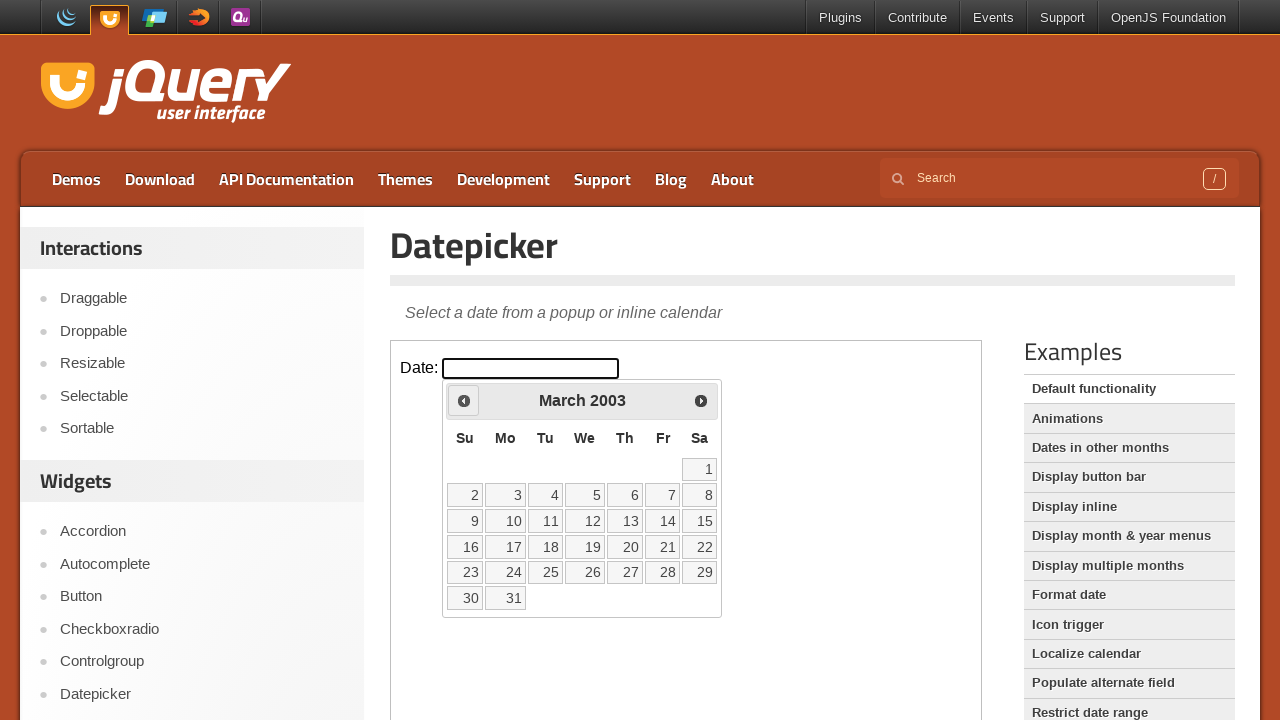

Clicked previous button to navigate years (currently at 2003) at (464, 400) on iframe.demo-frame >> internal:control=enter-frame >> .ui-datepicker-prev
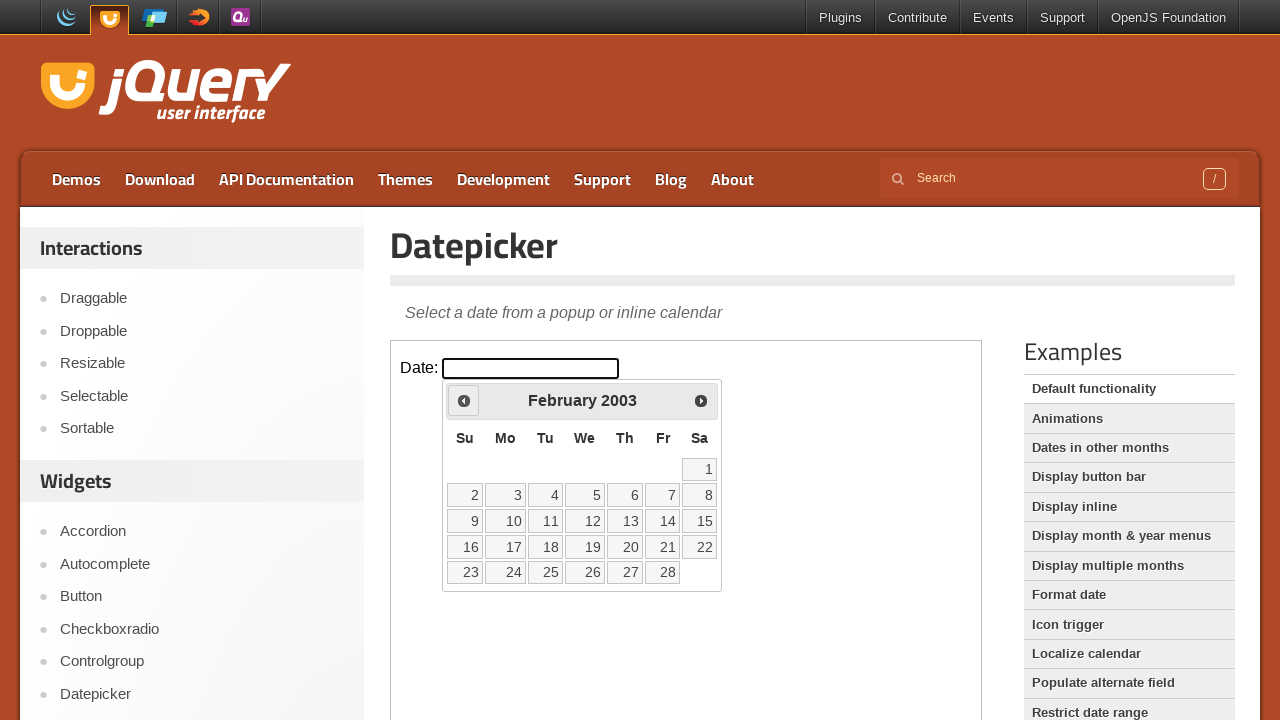

Waited 100ms for year navigation
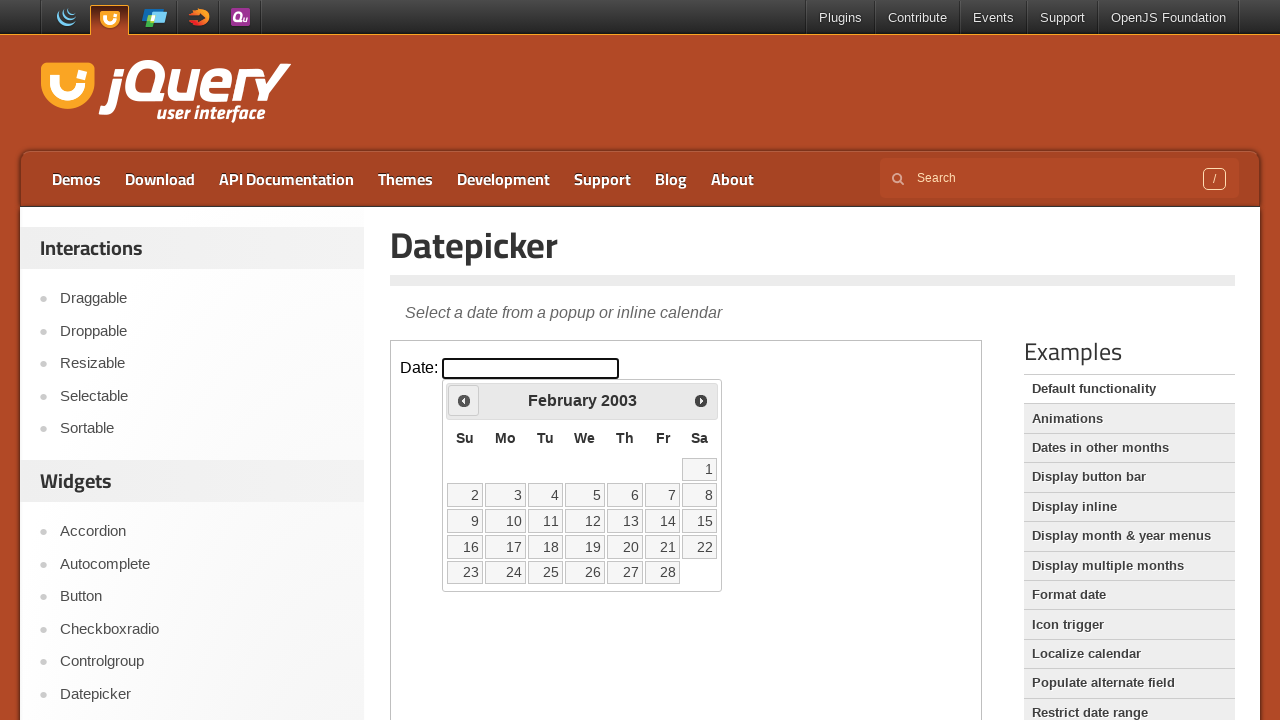

Clicked previous button to navigate years (currently at 2003) at (464, 400) on iframe.demo-frame >> internal:control=enter-frame >> .ui-datepicker-prev
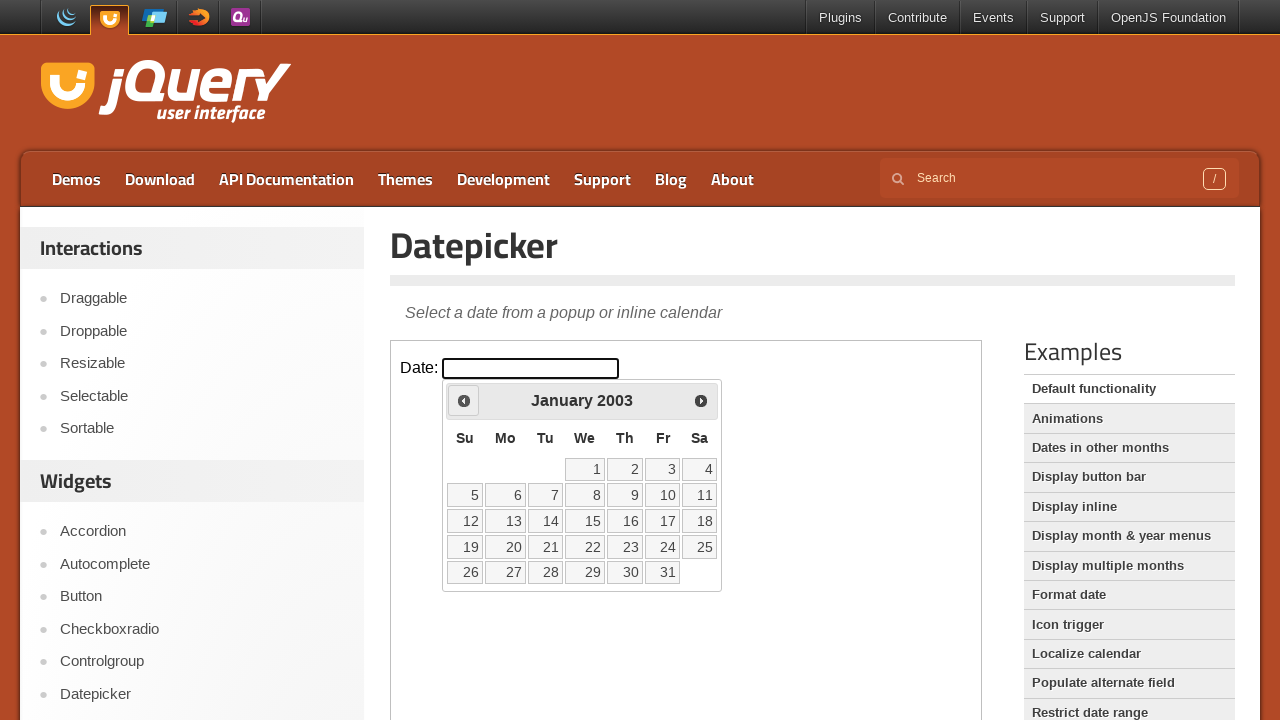

Waited 100ms for year navigation
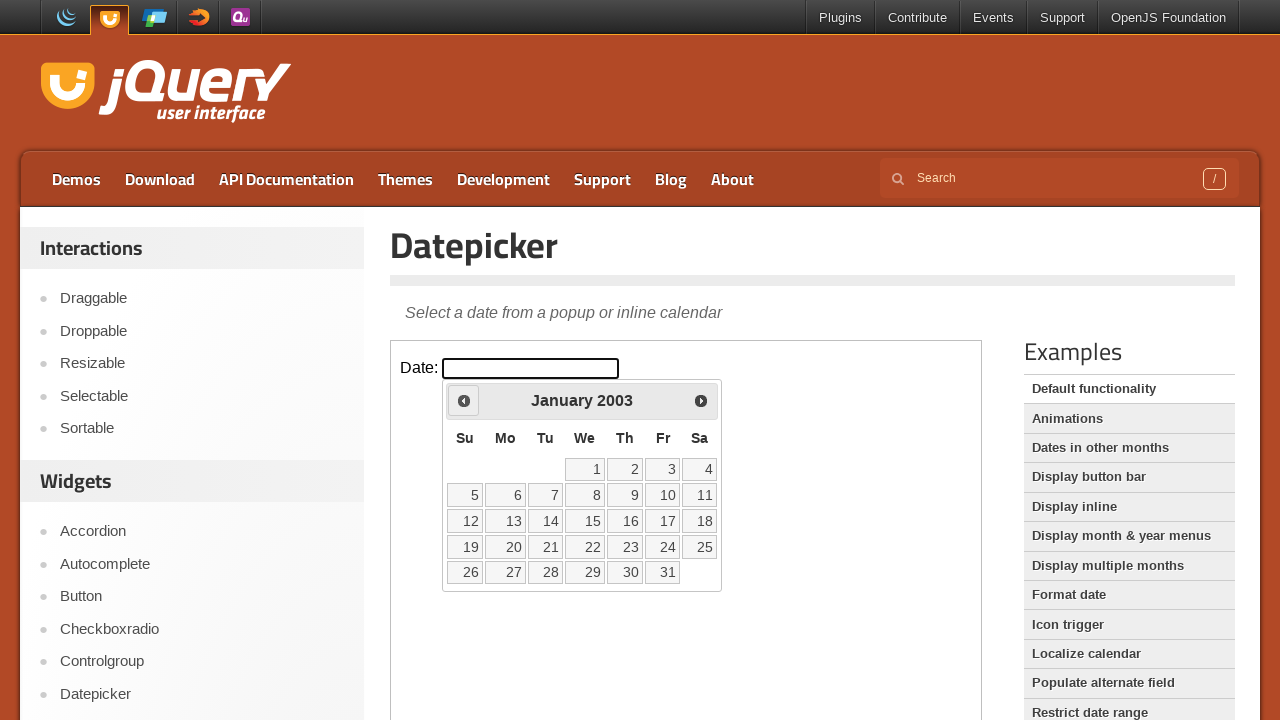

Clicked previous button to navigate years (currently at 2003) at (464, 400) on iframe.demo-frame >> internal:control=enter-frame >> .ui-datepicker-prev
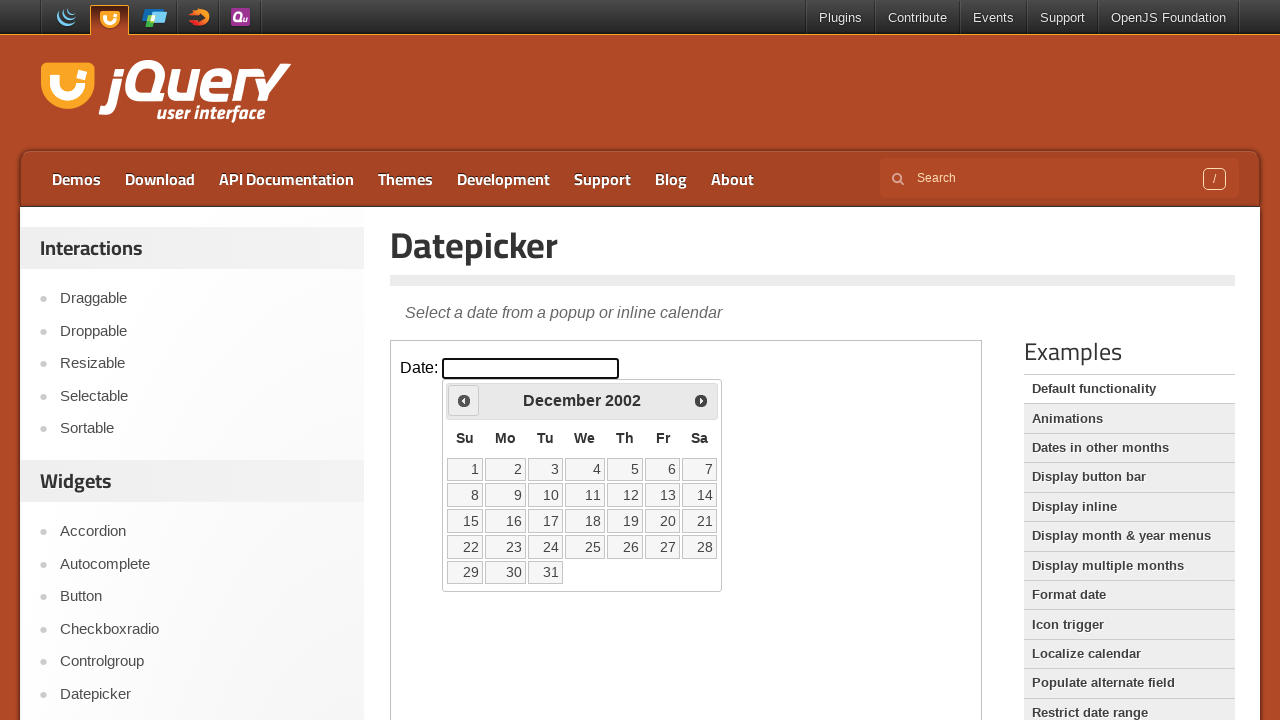

Waited 100ms for year navigation
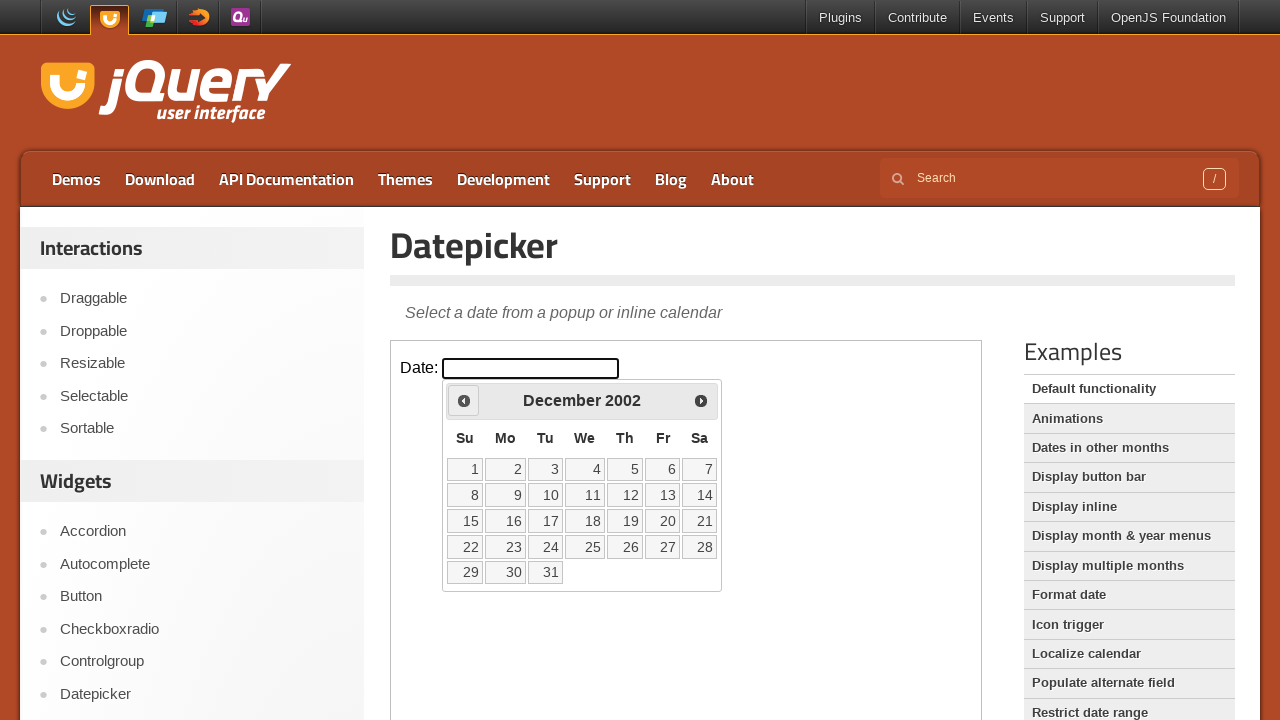

Clicked previous button to navigate years (currently at 2002) at (464, 400) on iframe.demo-frame >> internal:control=enter-frame >> .ui-datepicker-prev
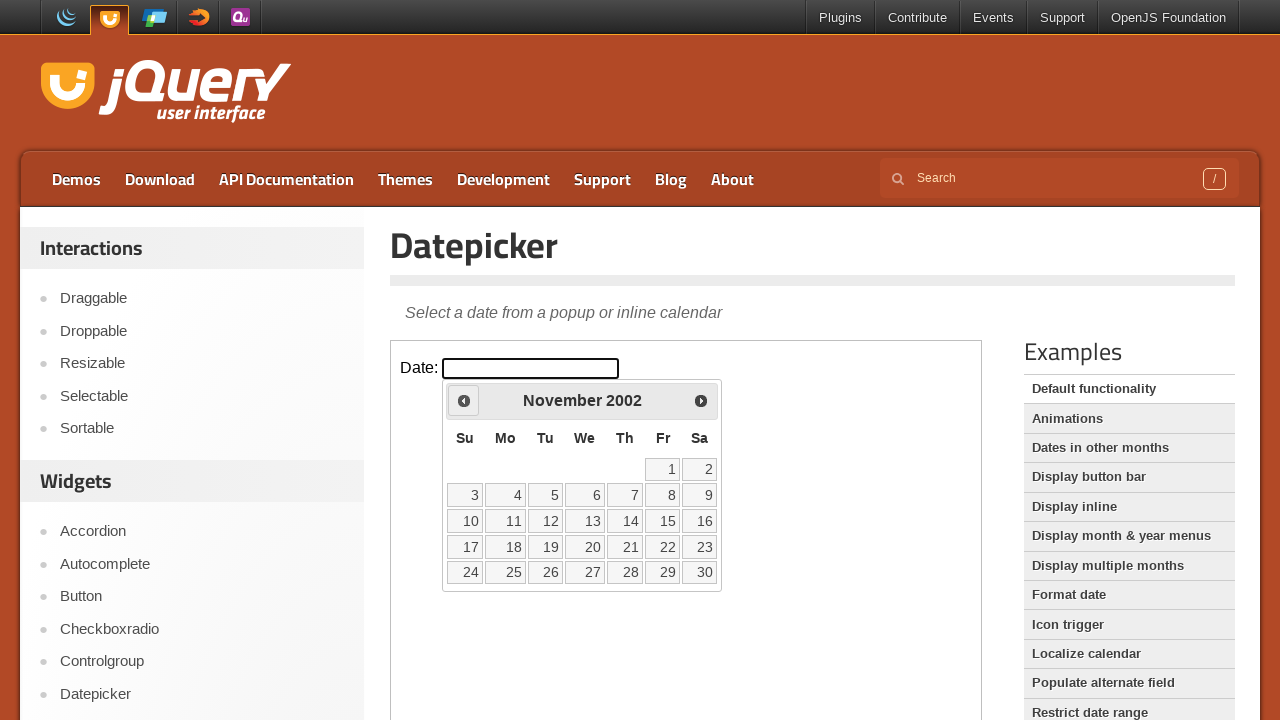

Waited 100ms for year navigation
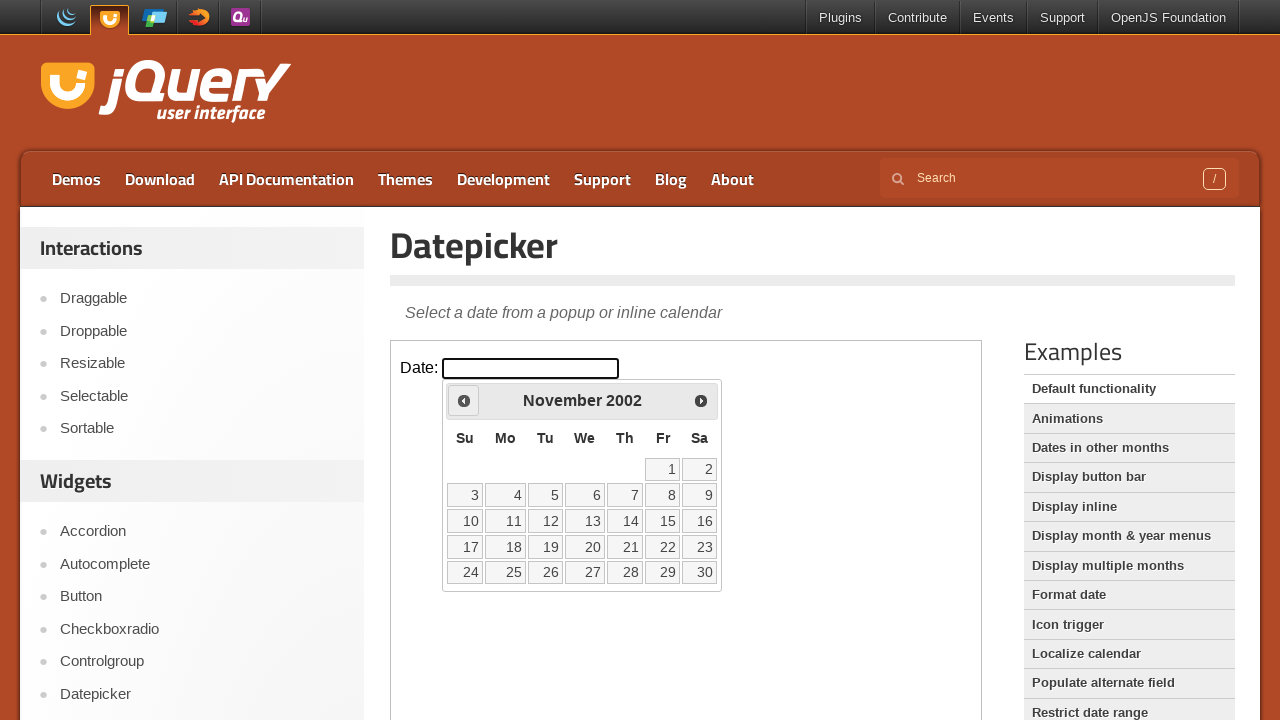

Clicked previous button to navigate years (currently at 2002) at (464, 400) on iframe.demo-frame >> internal:control=enter-frame >> .ui-datepicker-prev
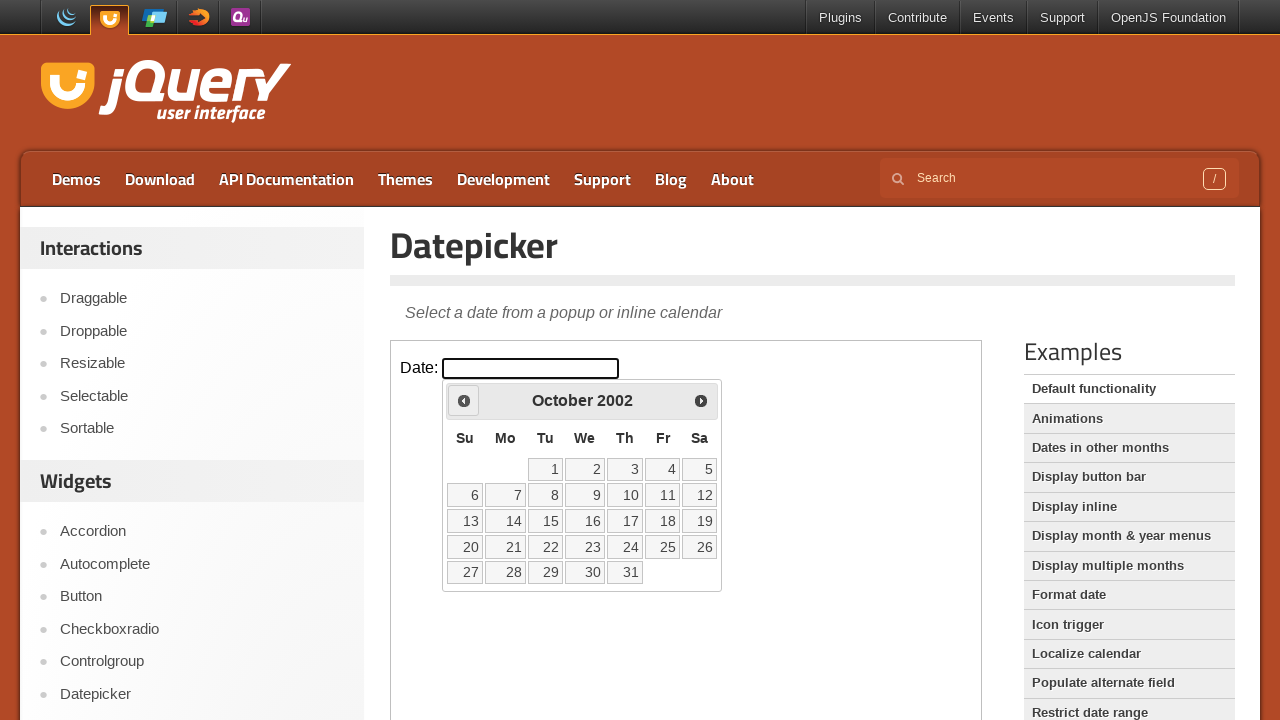

Waited 100ms for year navigation
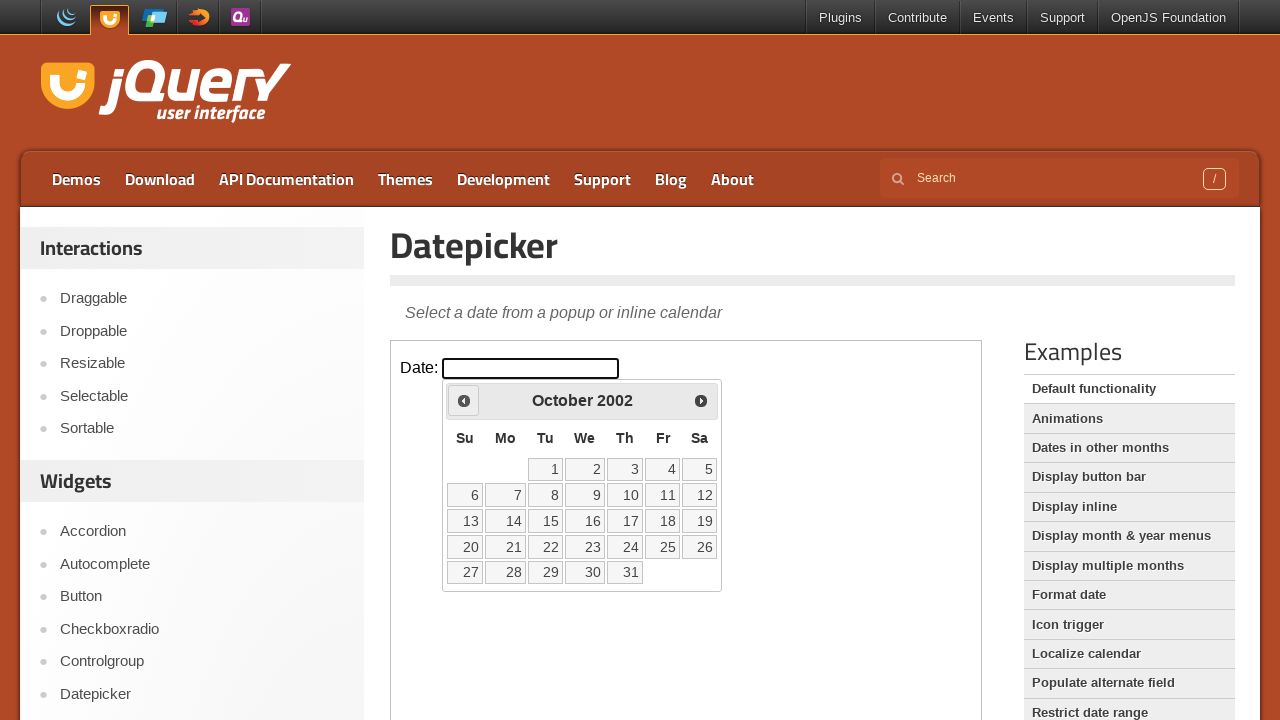

Clicked previous button to navigate years (currently at 2002) at (464, 400) on iframe.demo-frame >> internal:control=enter-frame >> .ui-datepicker-prev
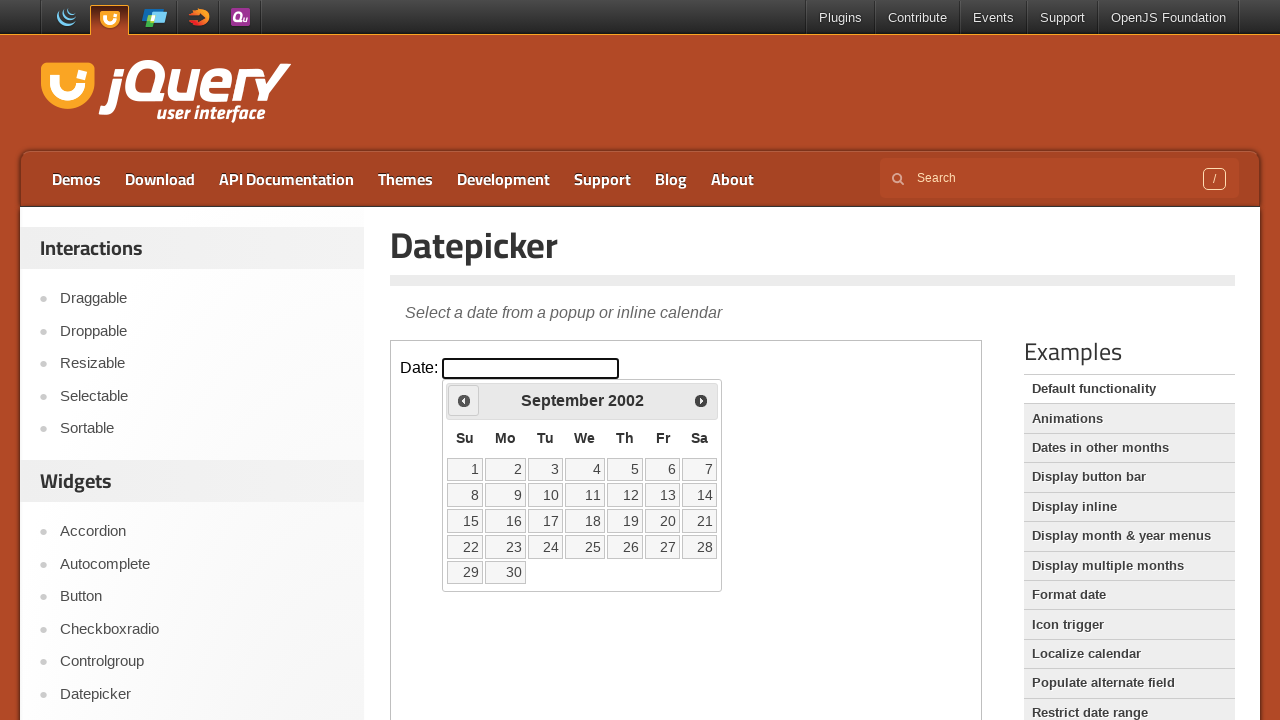

Waited 100ms for year navigation
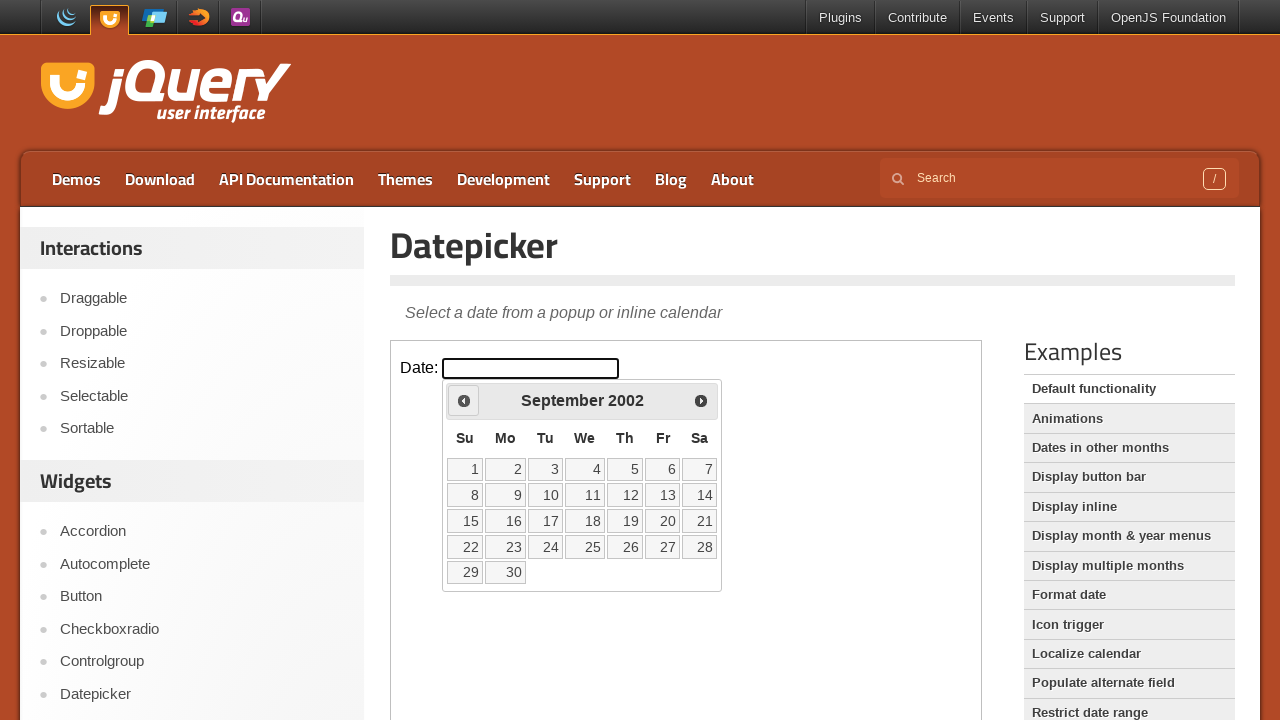

Clicked previous button to navigate years (currently at 2002) at (464, 400) on iframe.demo-frame >> internal:control=enter-frame >> .ui-datepicker-prev
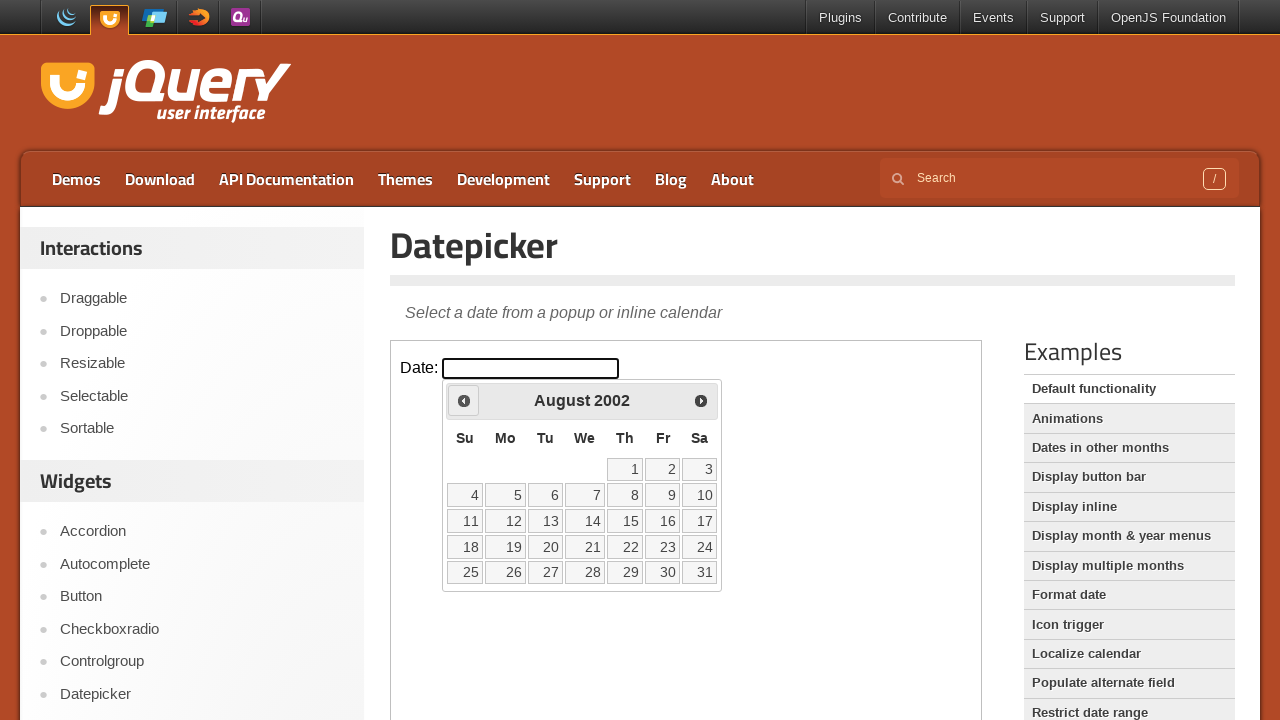

Waited 100ms for year navigation
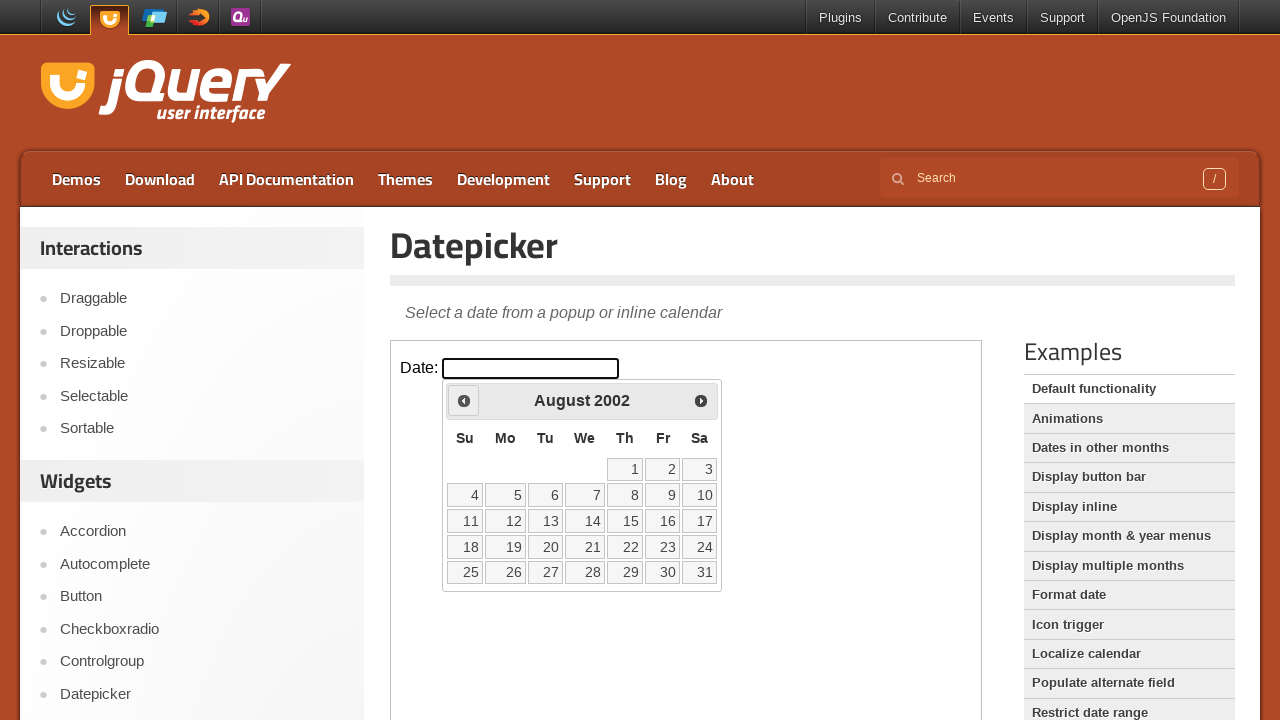

Clicked previous button to navigate years (currently at 2002) at (464, 400) on iframe.demo-frame >> internal:control=enter-frame >> .ui-datepicker-prev
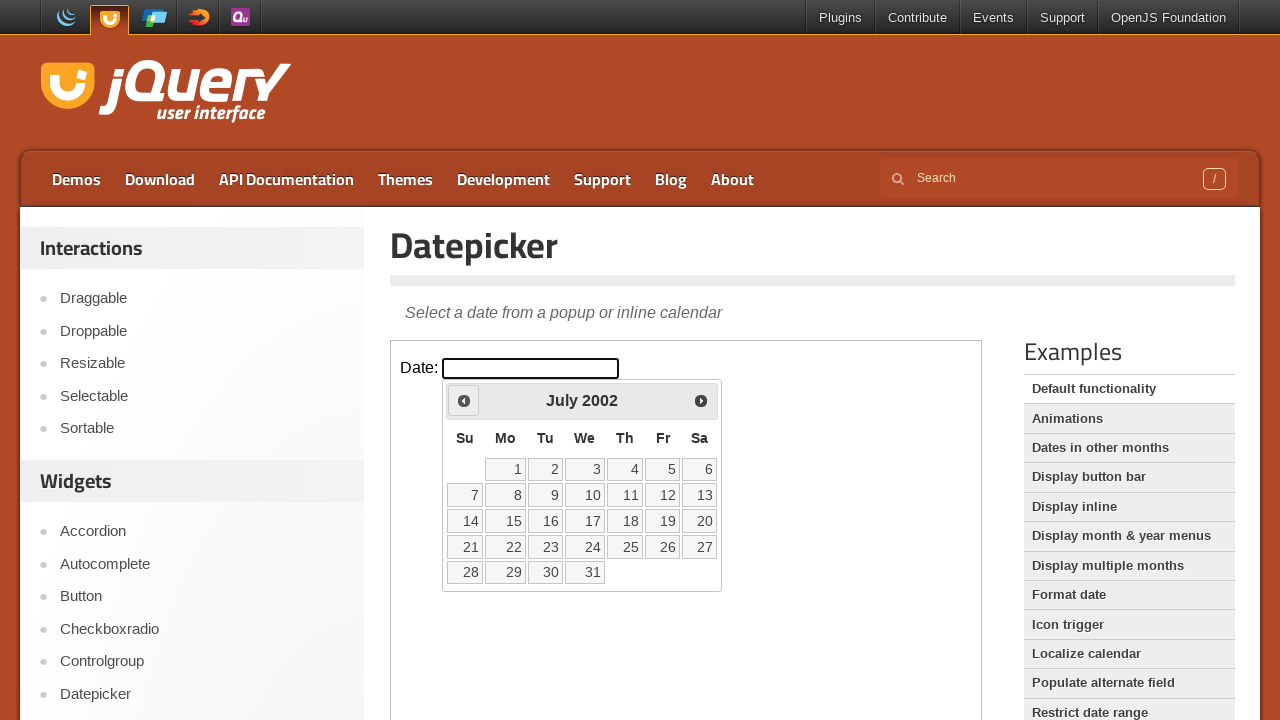

Waited 100ms for year navigation
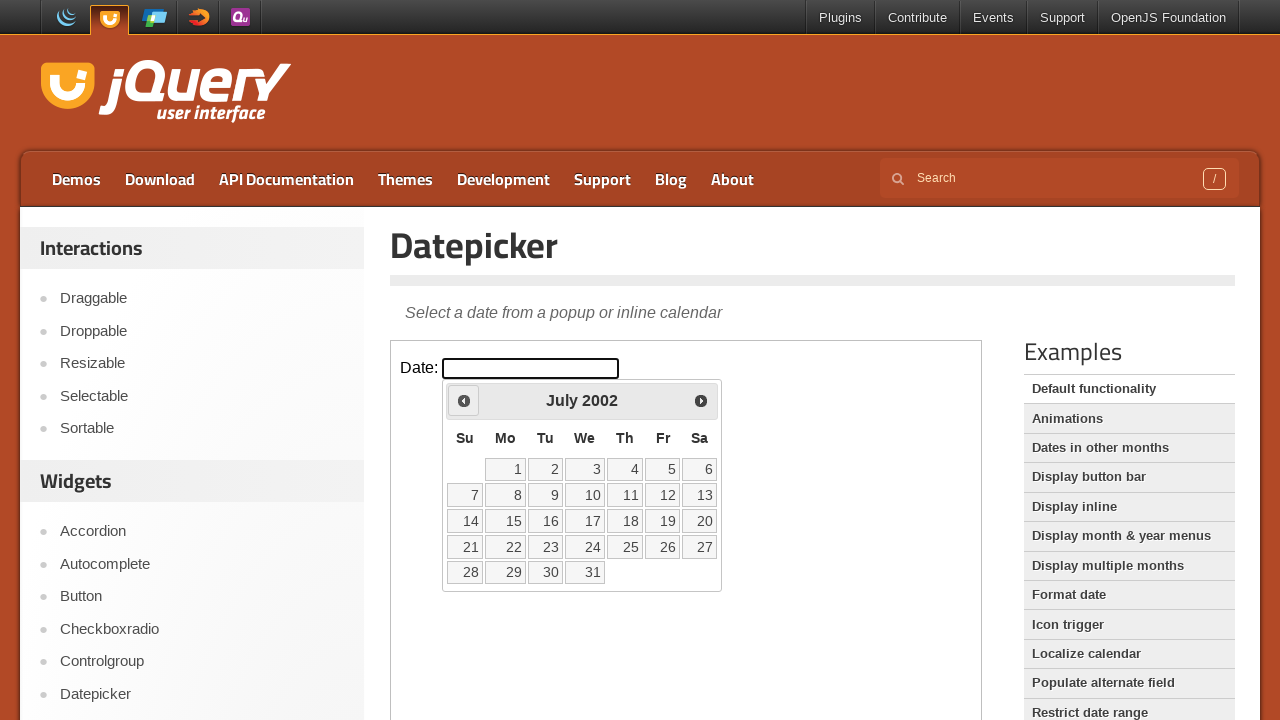

Clicked previous button to navigate years (currently at 2002) at (464, 400) on iframe.demo-frame >> internal:control=enter-frame >> .ui-datepicker-prev
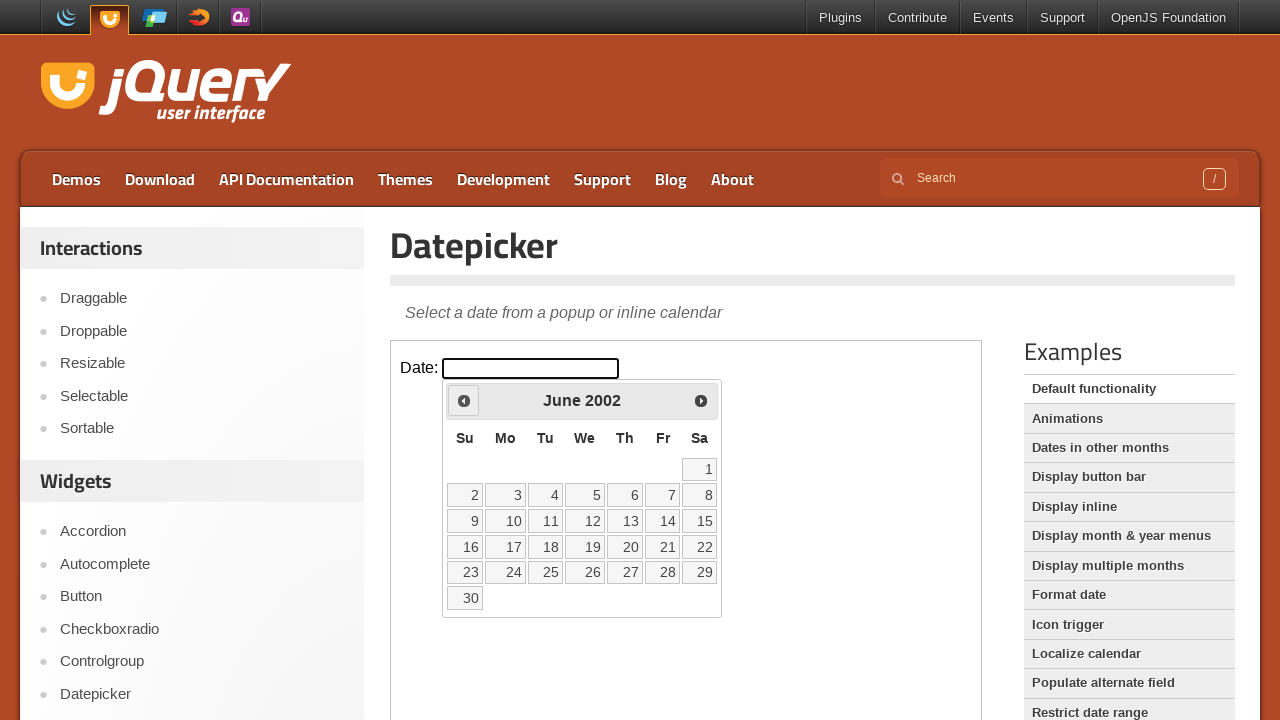

Waited 100ms for year navigation
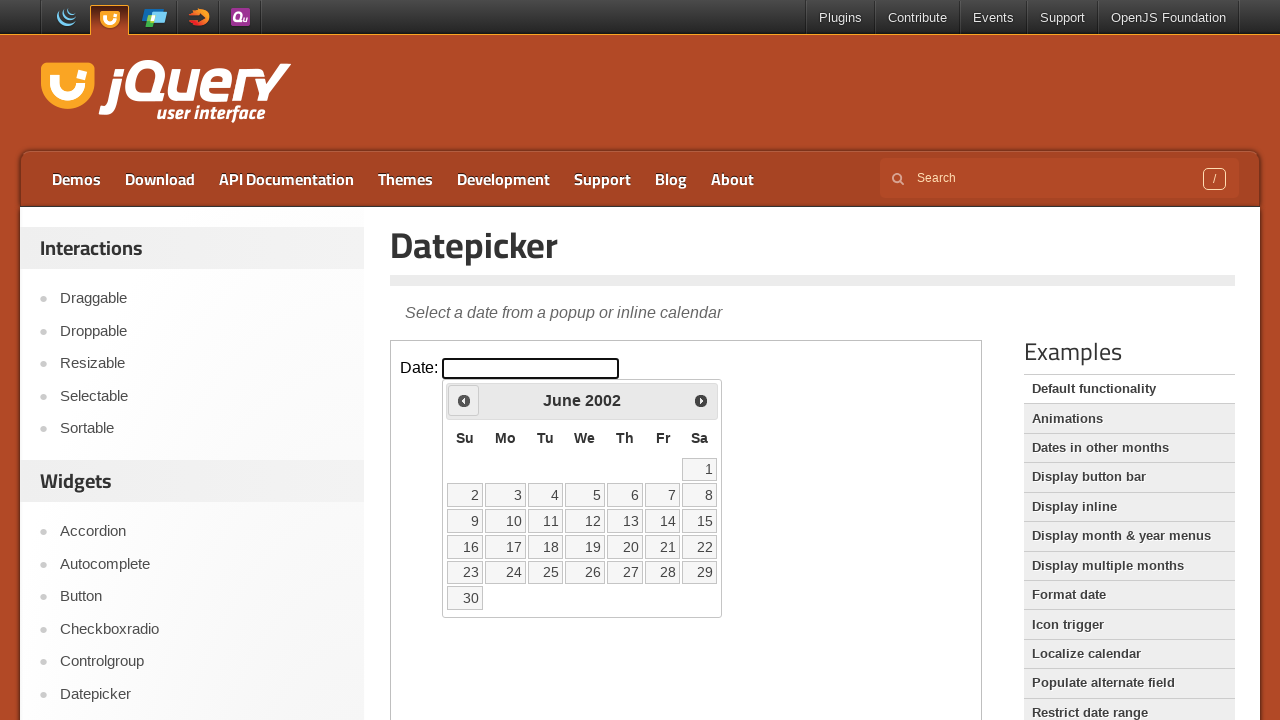

Clicked previous button to navigate years (currently at 2002) at (464, 400) on iframe.demo-frame >> internal:control=enter-frame >> .ui-datepicker-prev
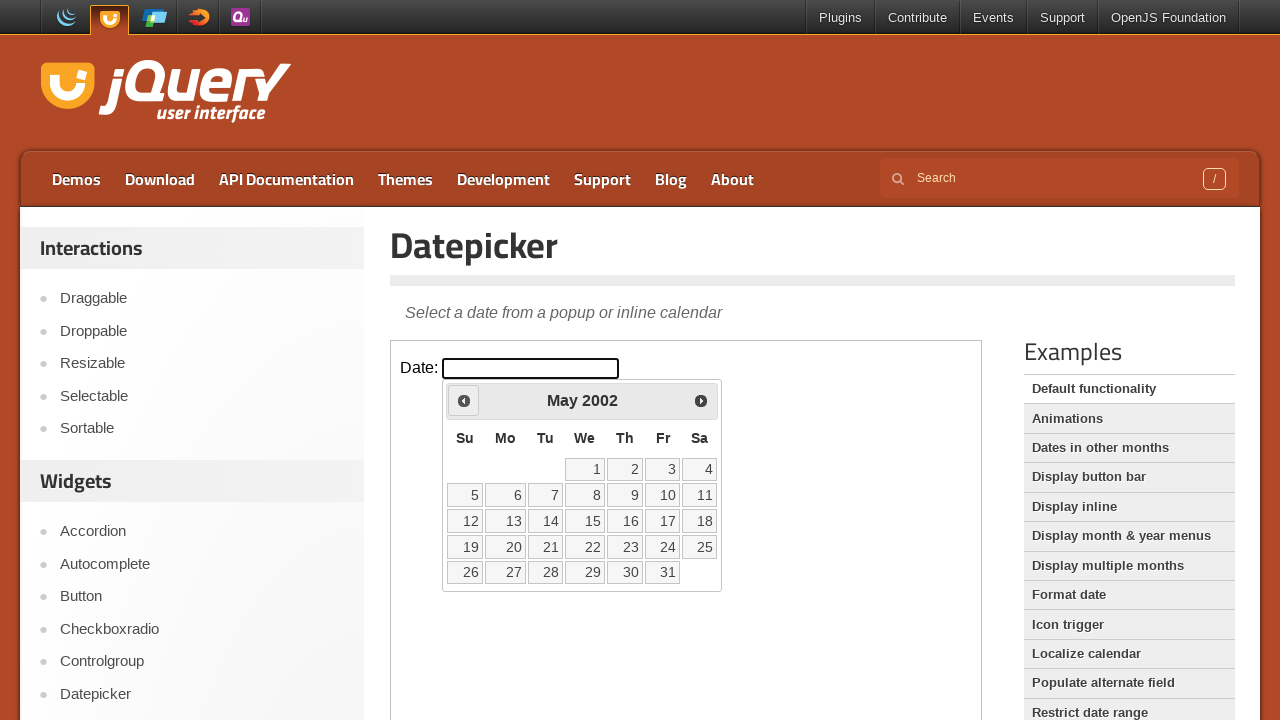

Waited 100ms for year navigation
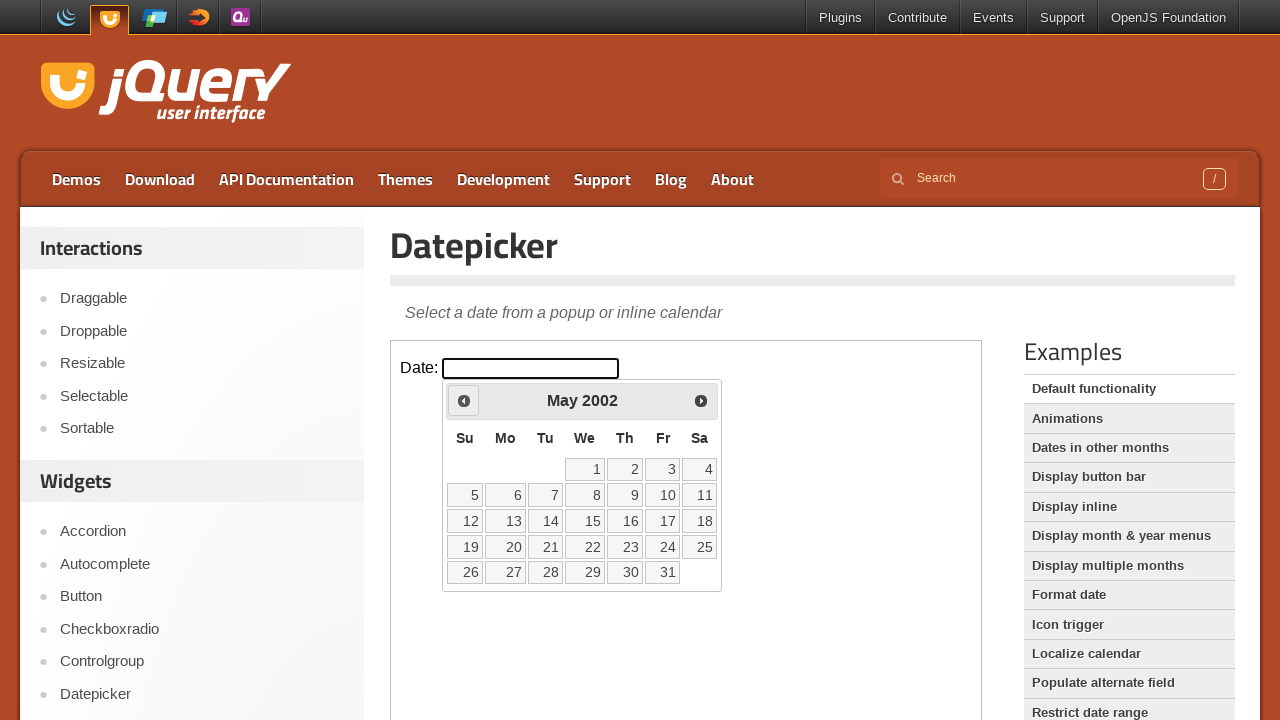

Clicked previous button to navigate years (currently at 2002) at (464, 400) on iframe.demo-frame >> internal:control=enter-frame >> .ui-datepicker-prev
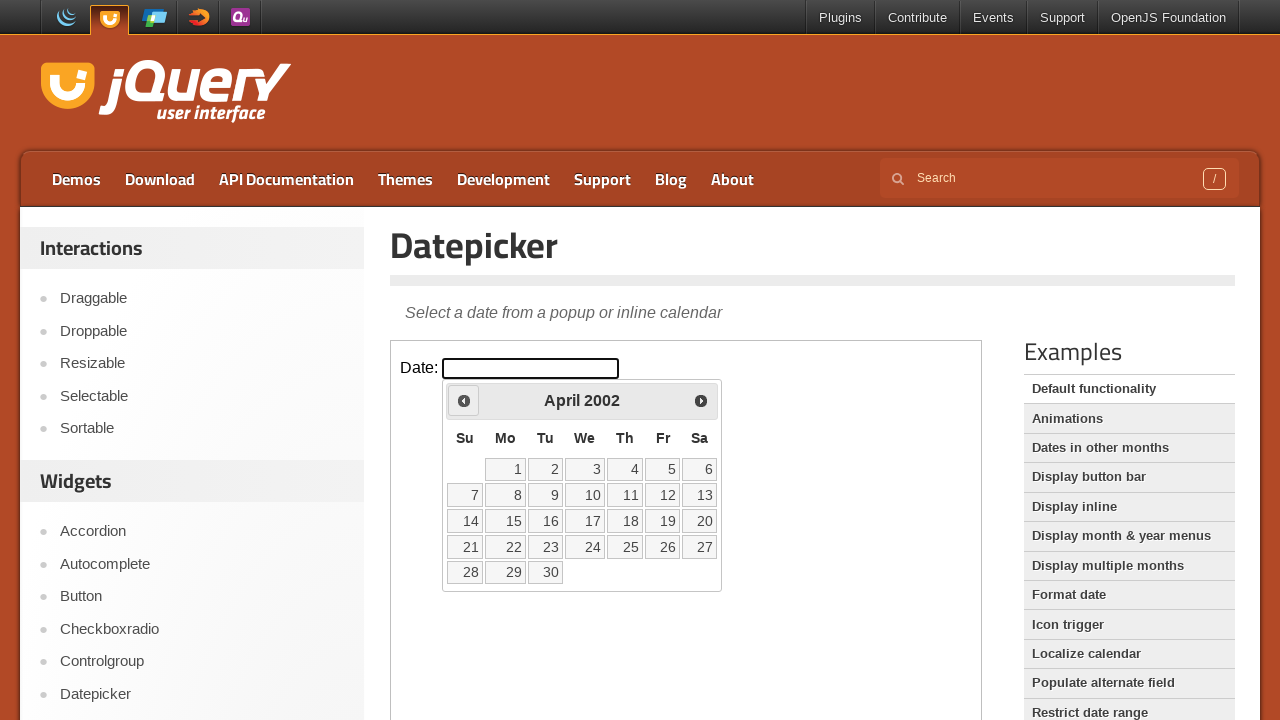

Waited 100ms for year navigation
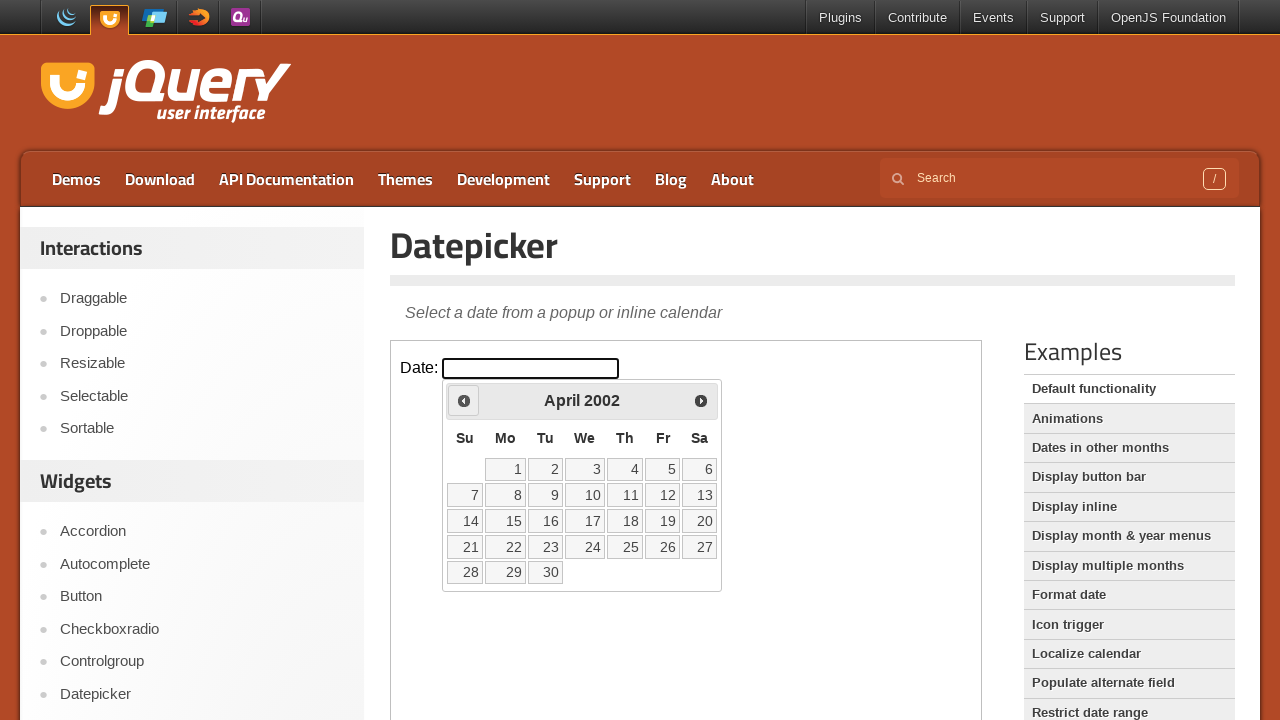

Clicked previous button to navigate years (currently at 2002) at (464, 400) on iframe.demo-frame >> internal:control=enter-frame >> .ui-datepicker-prev
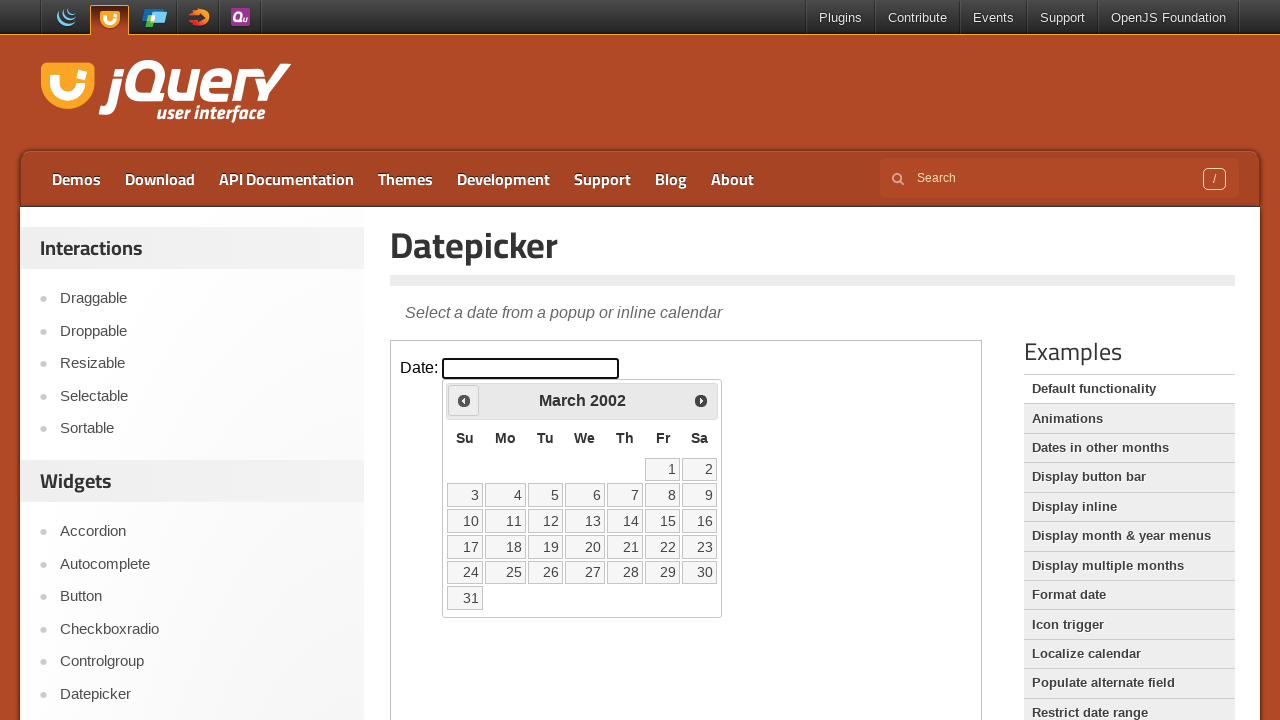

Waited 100ms for year navigation
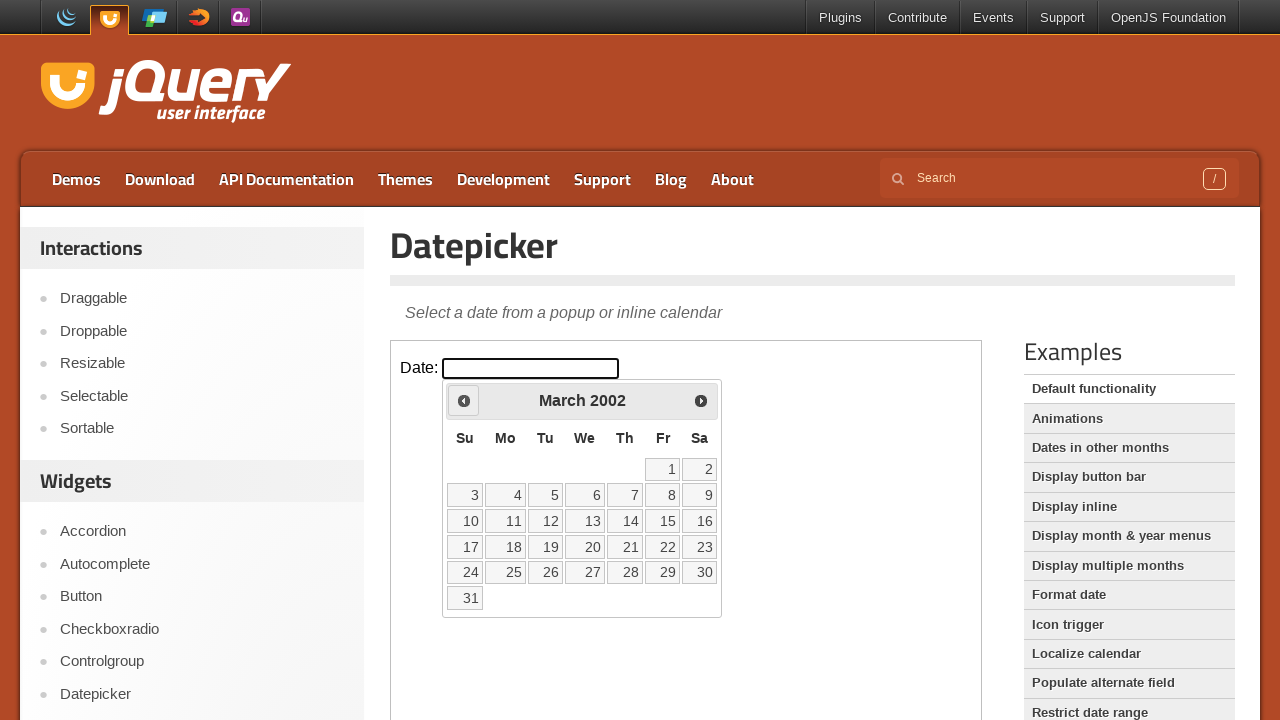

Clicked previous button to navigate years (currently at 2002) at (464, 400) on iframe.demo-frame >> internal:control=enter-frame >> .ui-datepicker-prev
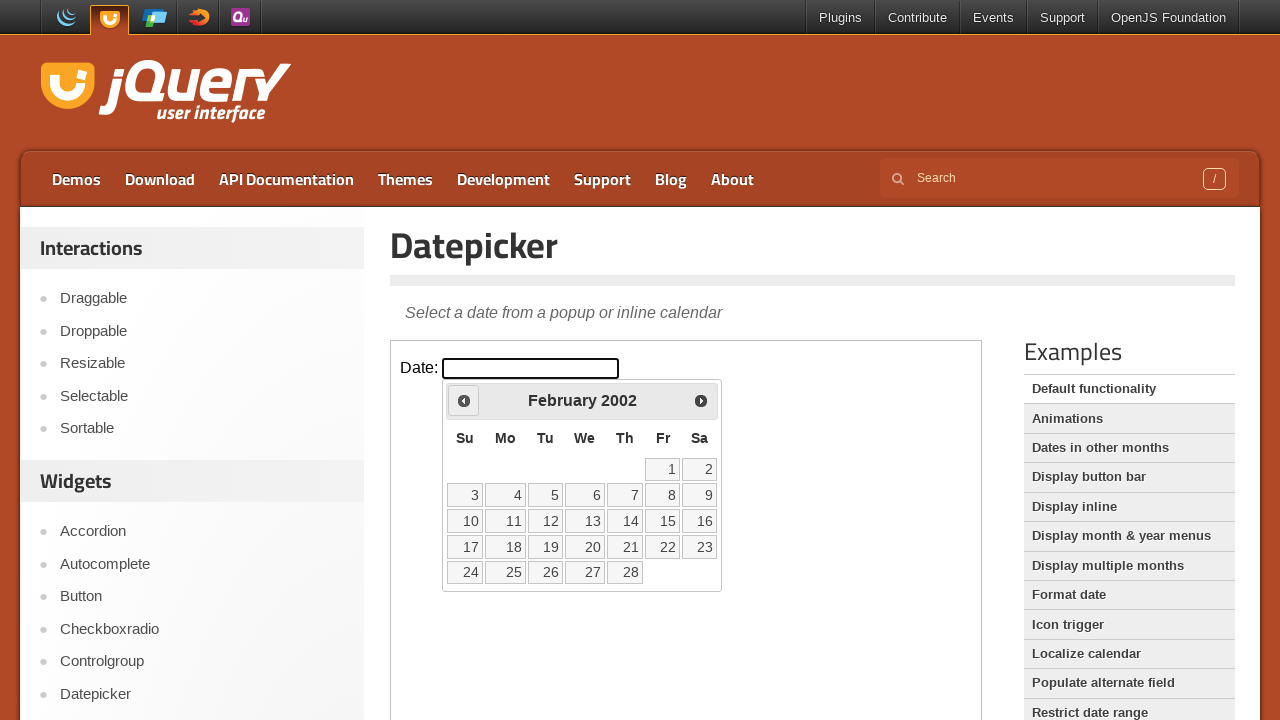

Waited 100ms for year navigation
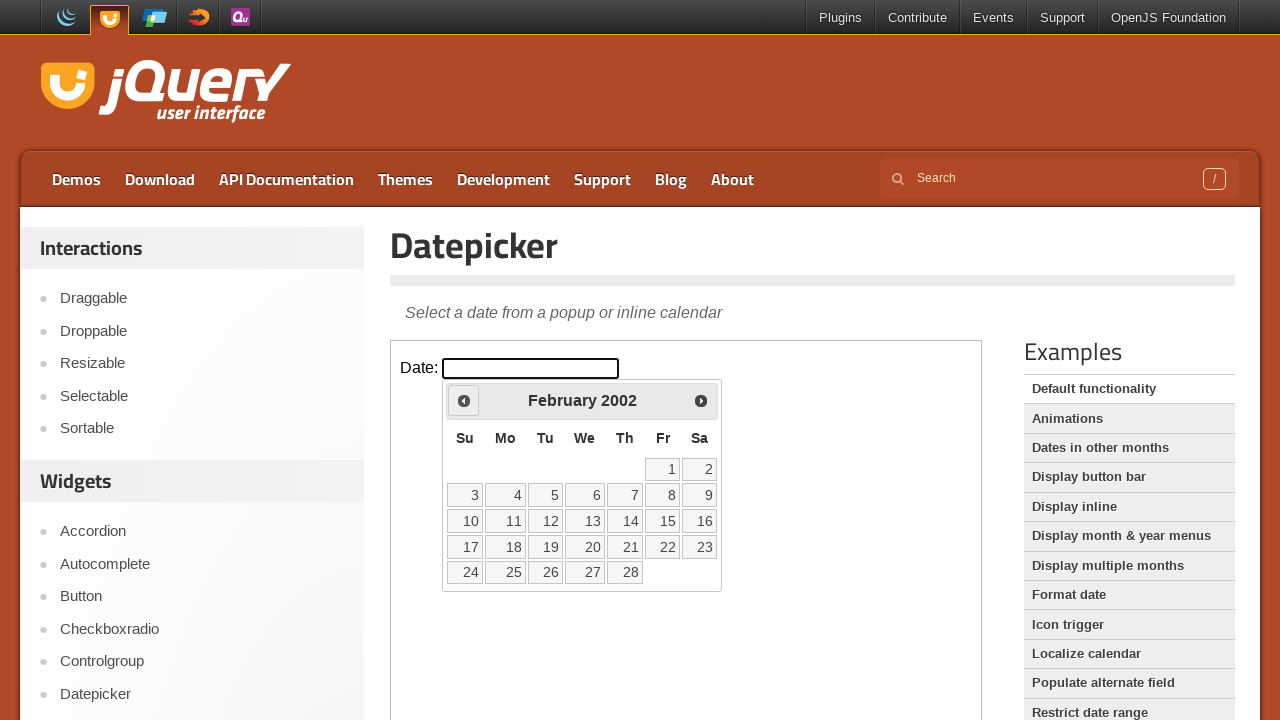

Clicked previous button to navigate years (currently at 2002) at (464, 400) on iframe.demo-frame >> internal:control=enter-frame >> .ui-datepicker-prev
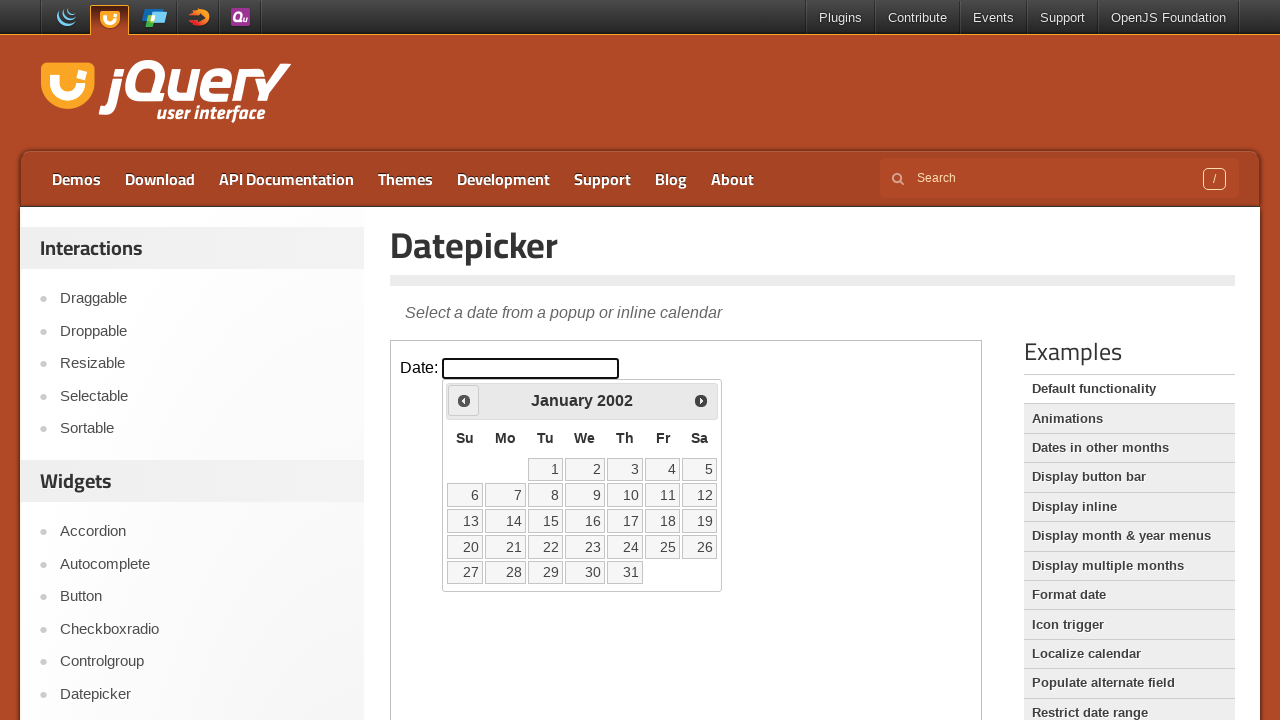

Waited 100ms for year navigation
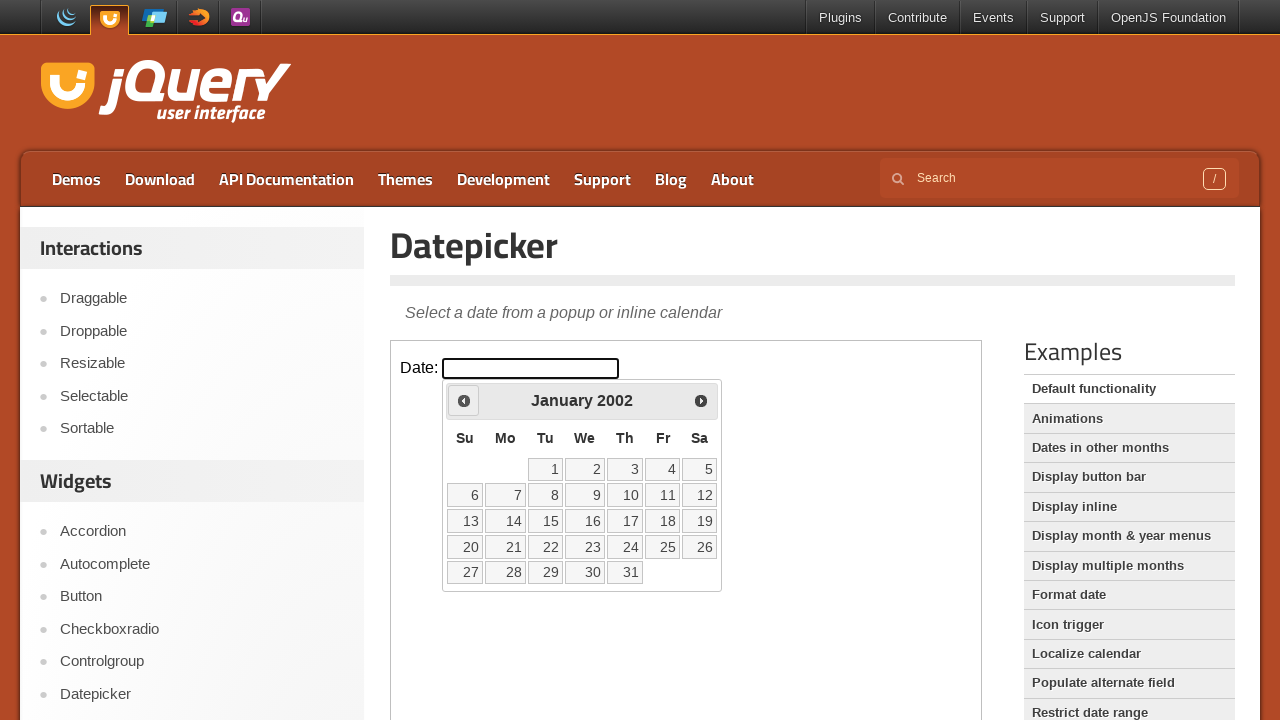

Clicked previous button to navigate years (currently at 2002) at (464, 400) on iframe.demo-frame >> internal:control=enter-frame >> .ui-datepicker-prev
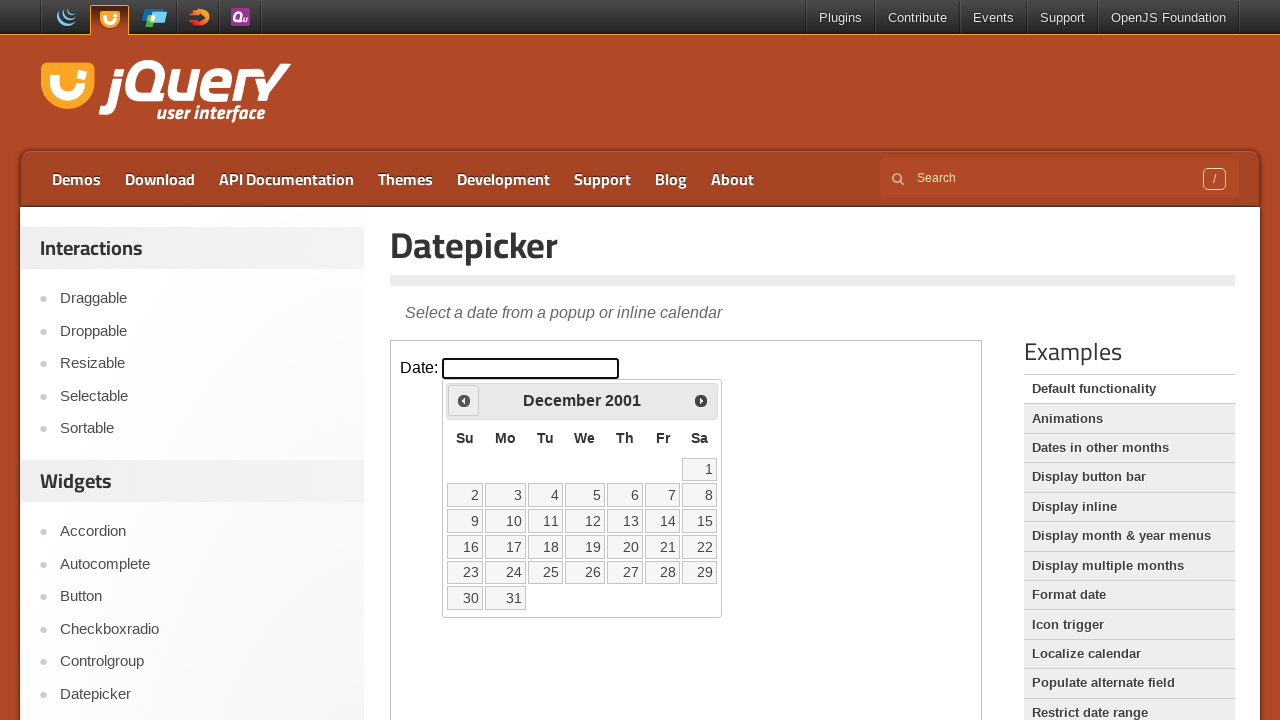

Waited 100ms for year navigation
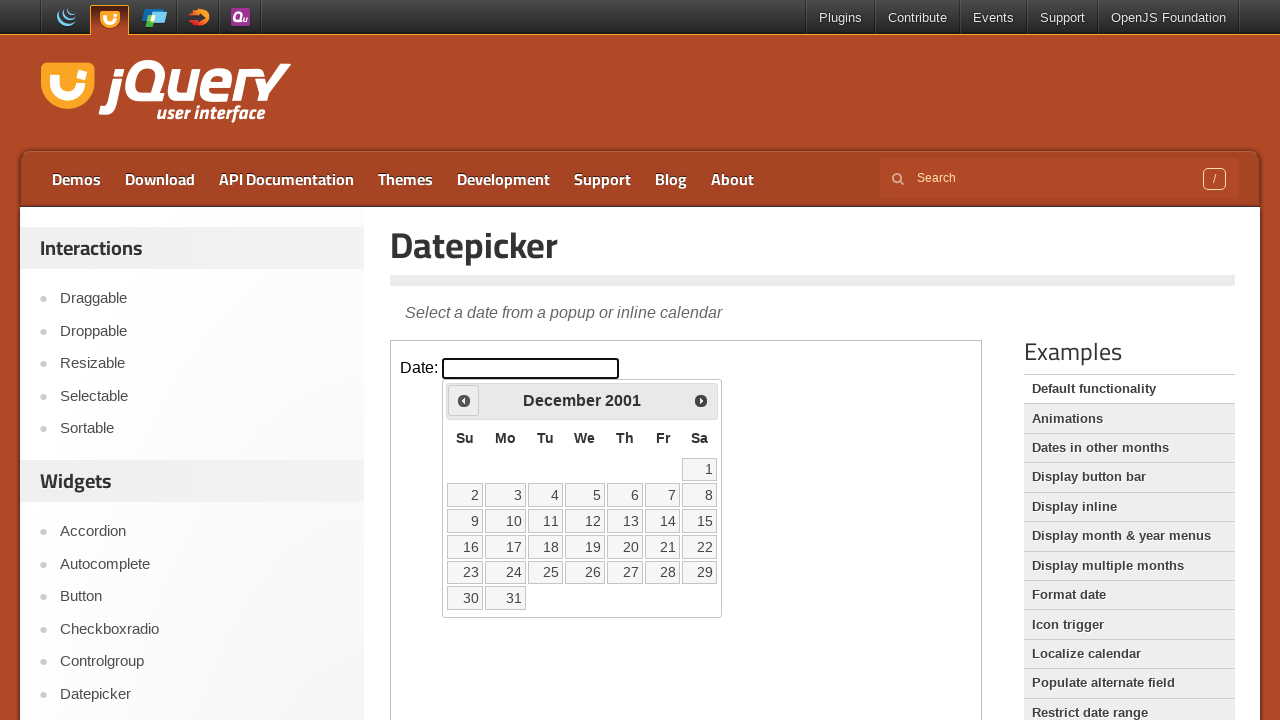

Clicked previous button to navigate years (currently at 2001) at (464, 400) on iframe.demo-frame >> internal:control=enter-frame >> .ui-datepicker-prev
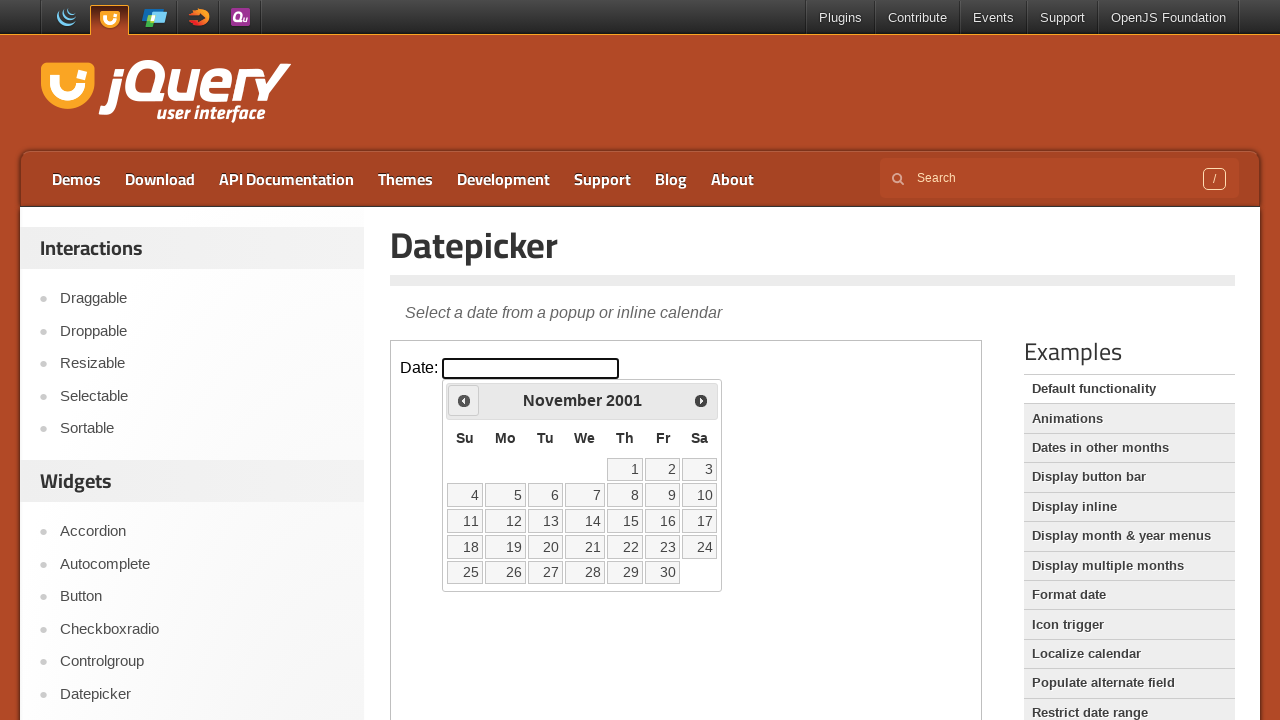

Waited 100ms for year navigation
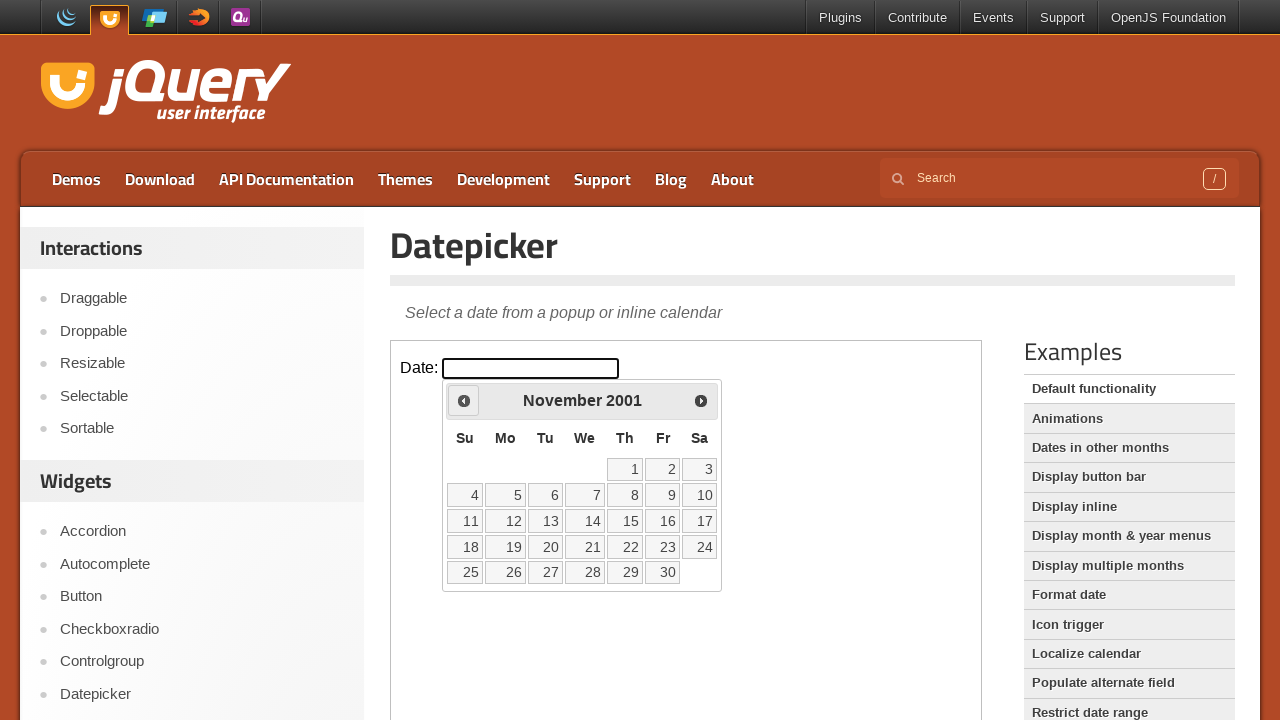

Clicked previous button to navigate years (currently at 2001) at (464, 400) on iframe.demo-frame >> internal:control=enter-frame >> .ui-datepicker-prev
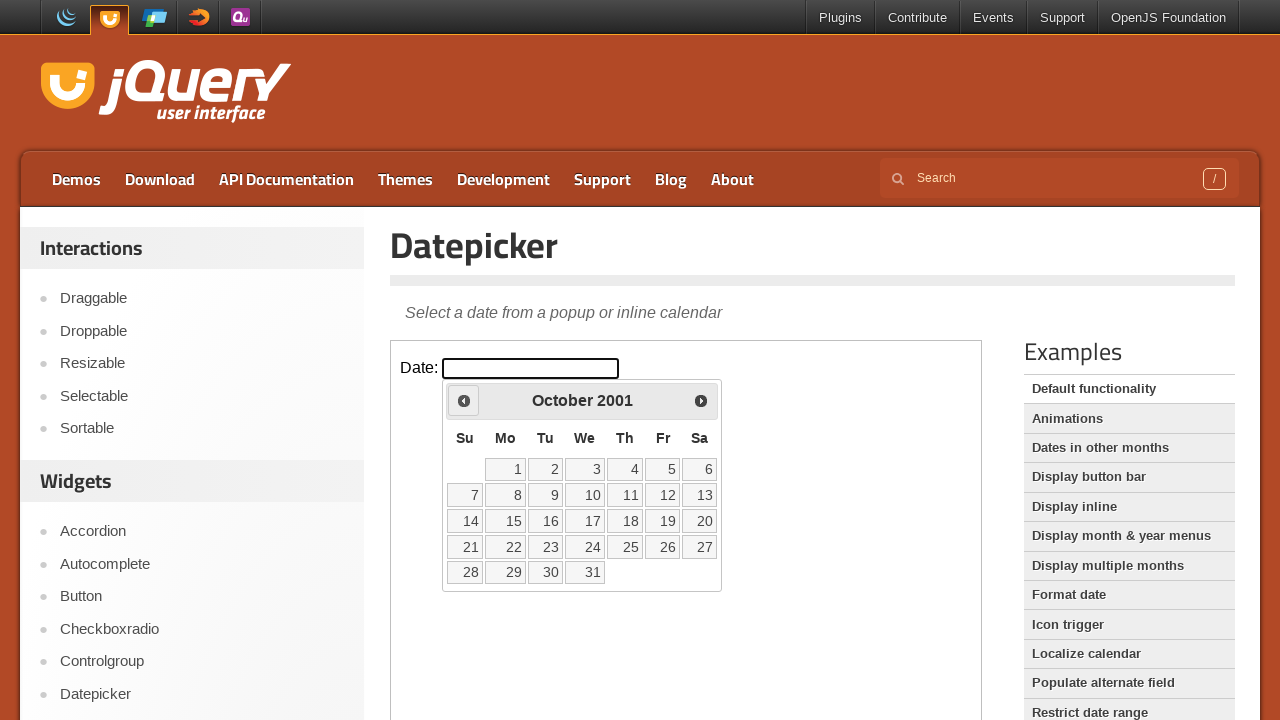

Waited 100ms for year navigation
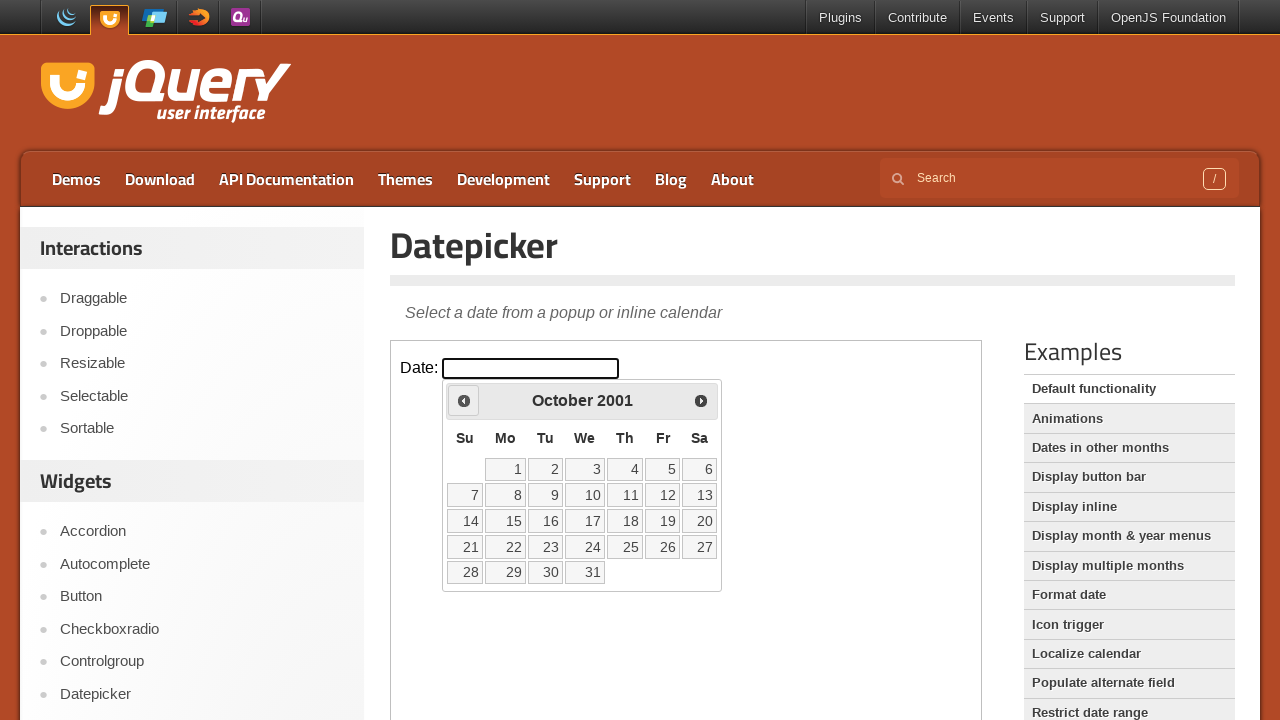

Clicked previous button to navigate years (currently at 2001) at (464, 400) on iframe.demo-frame >> internal:control=enter-frame >> .ui-datepicker-prev
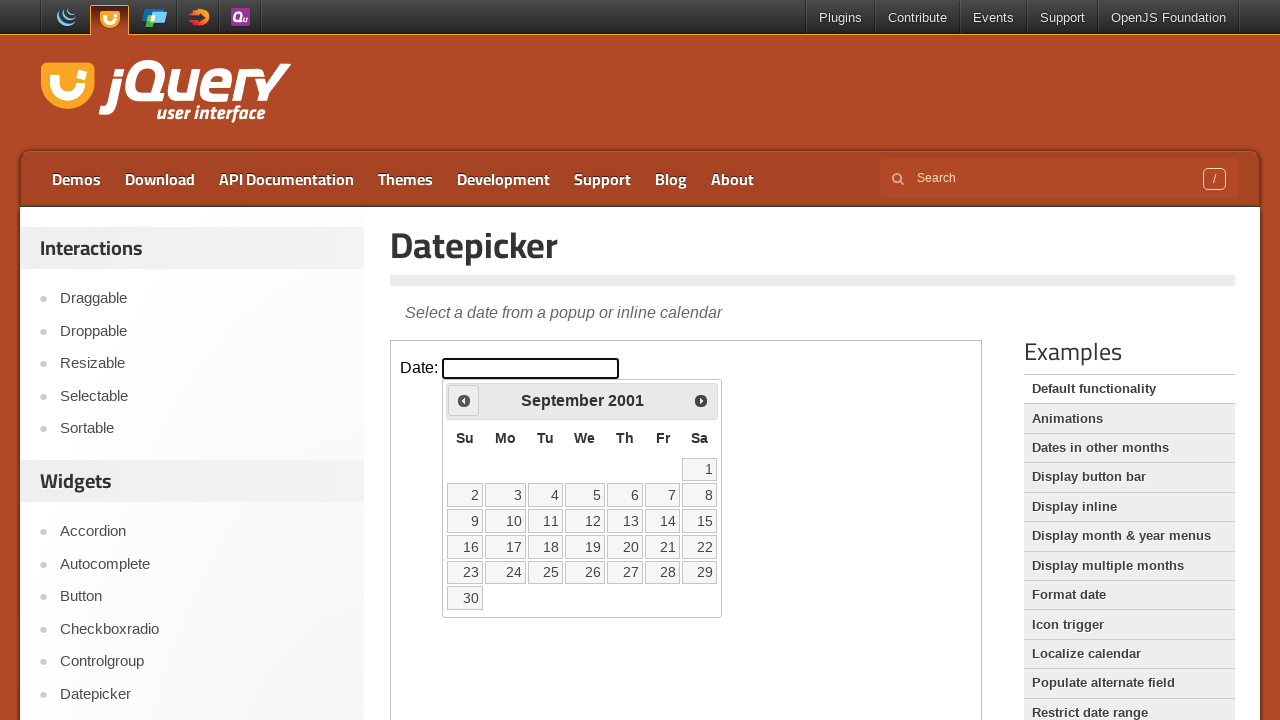

Waited 100ms for year navigation
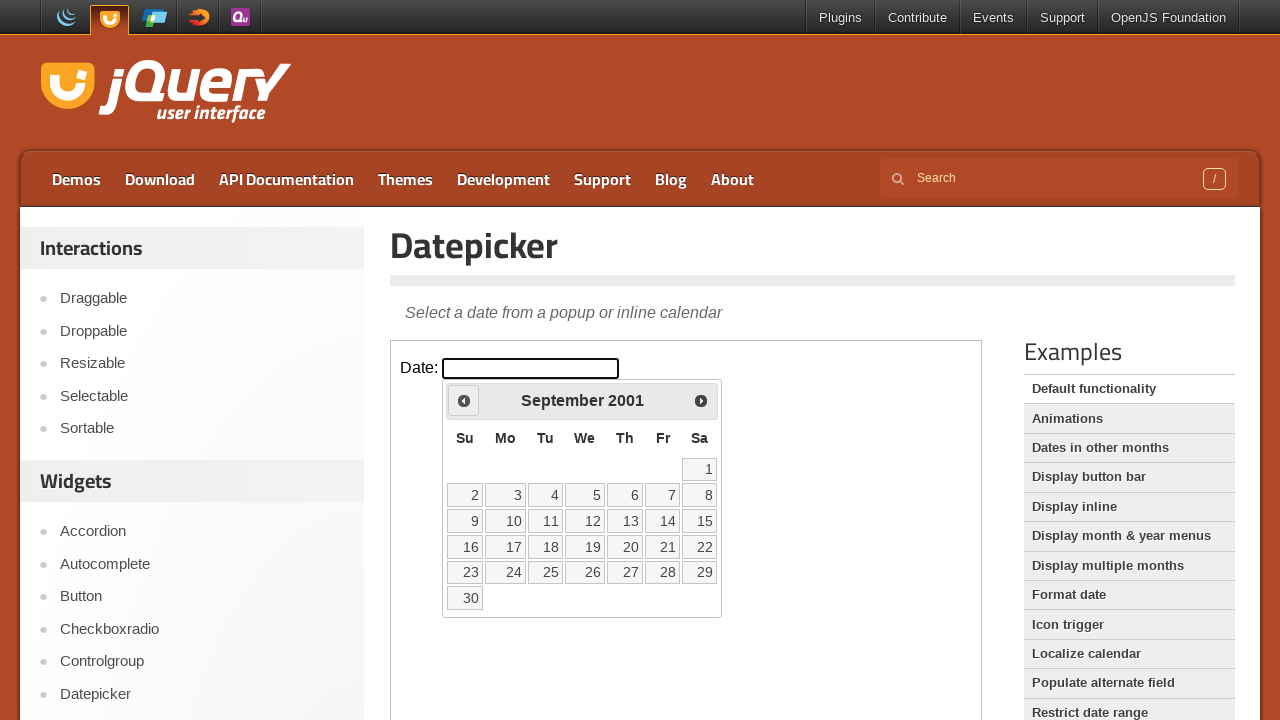

Clicked previous button to navigate years (currently at 2001) at (464, 400) on iframe.demo-frame >> internal:control=enter-frame >> .ui-datepicker-prev
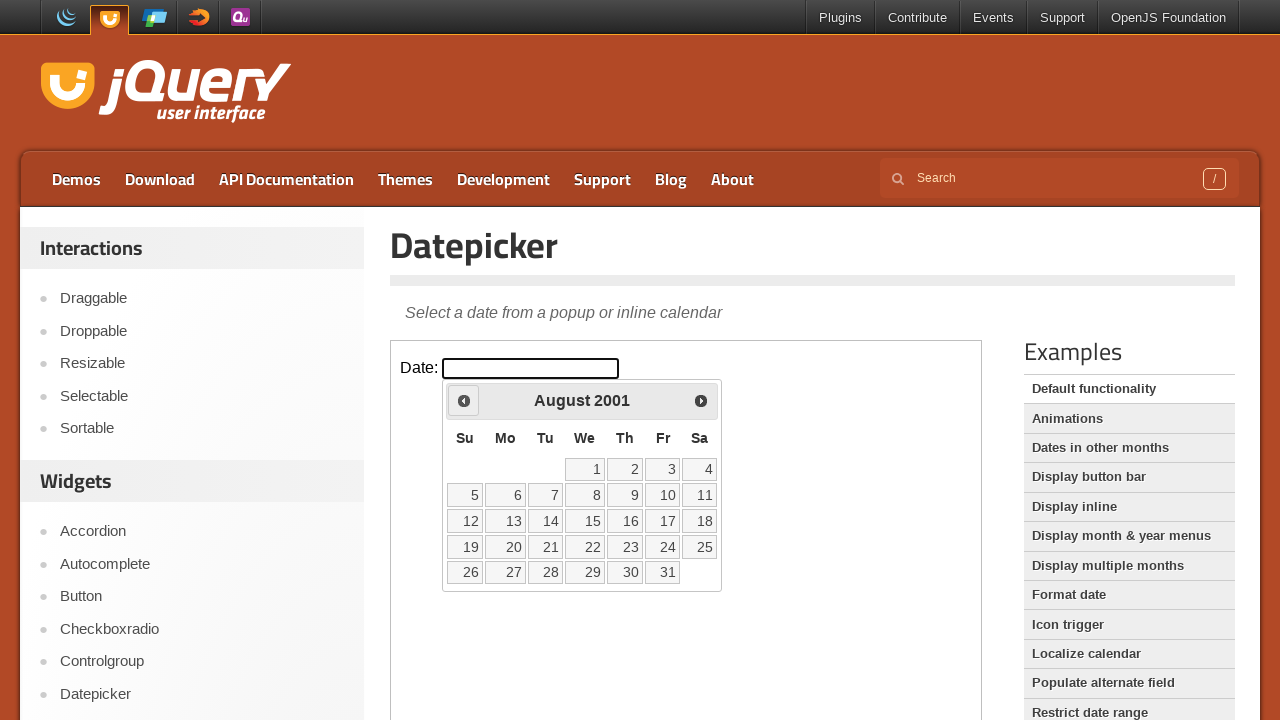

Waited 100ms for year navigation
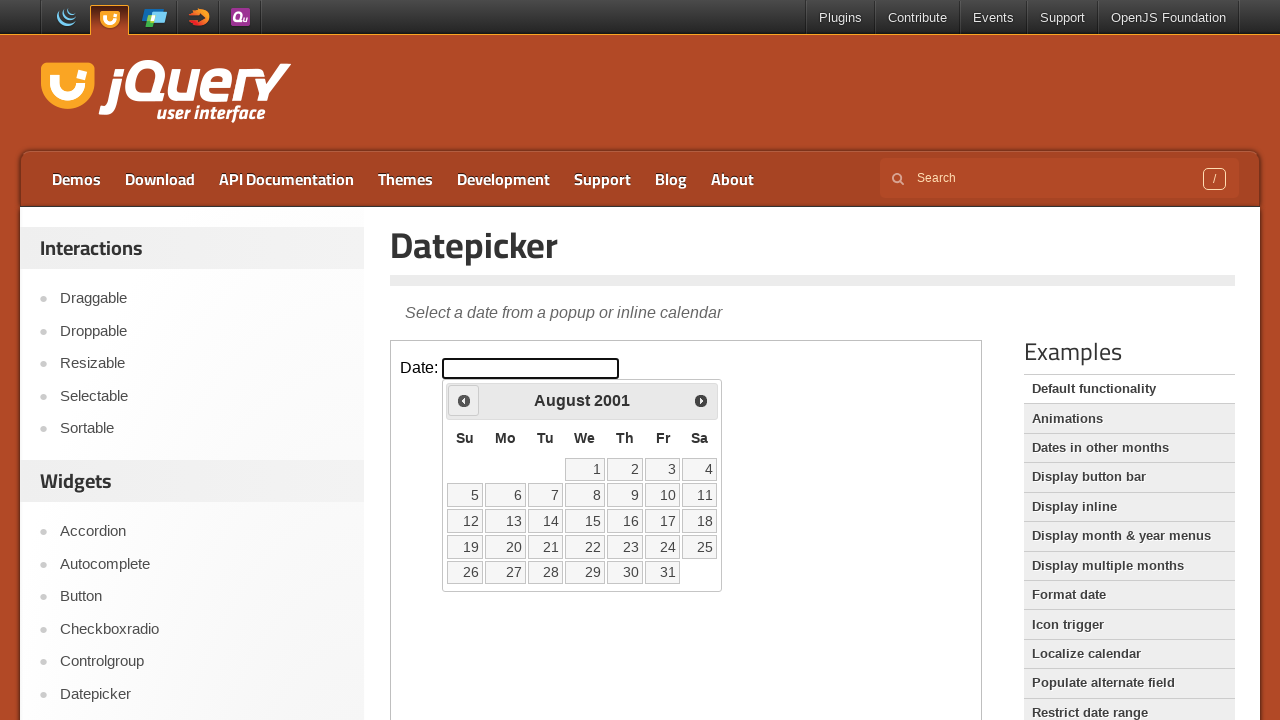

Clicked previous button to navigate years (currently at 2001) at (464, 400) on iframe.demo-frame >> internal:control=enter-frame >> .ui-datepicker-prev
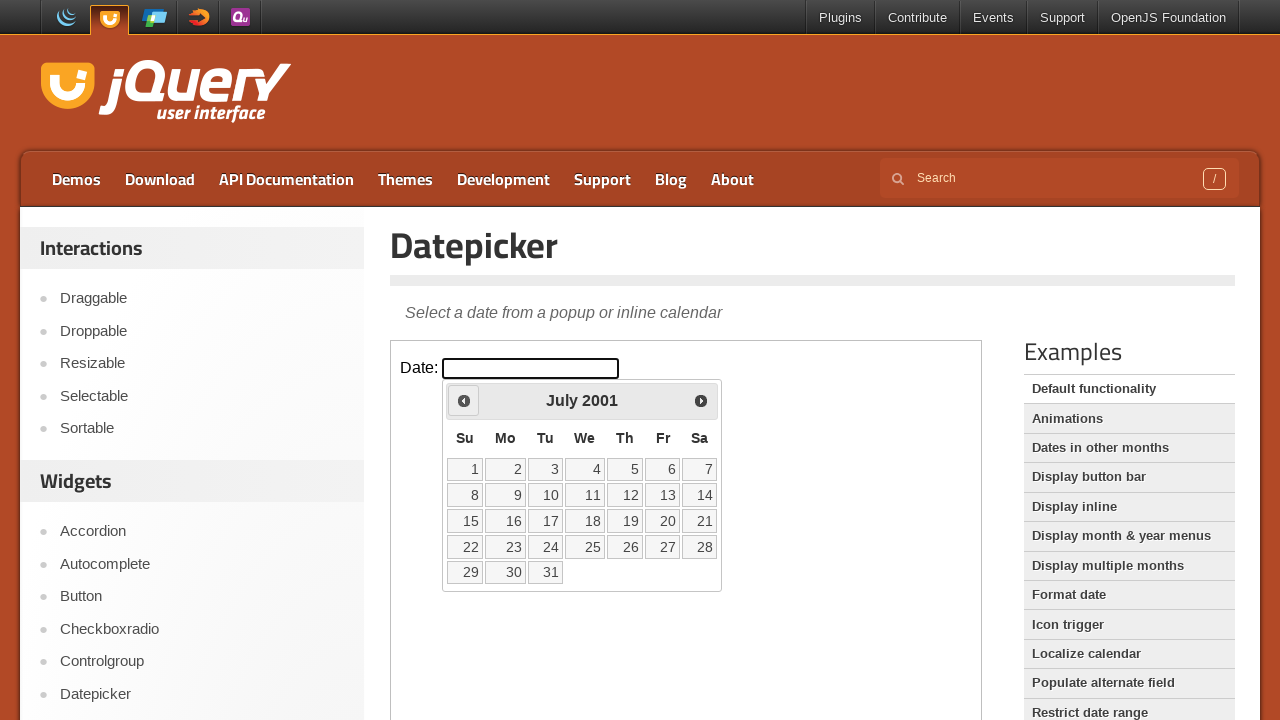

Waited 100ms for year navigation
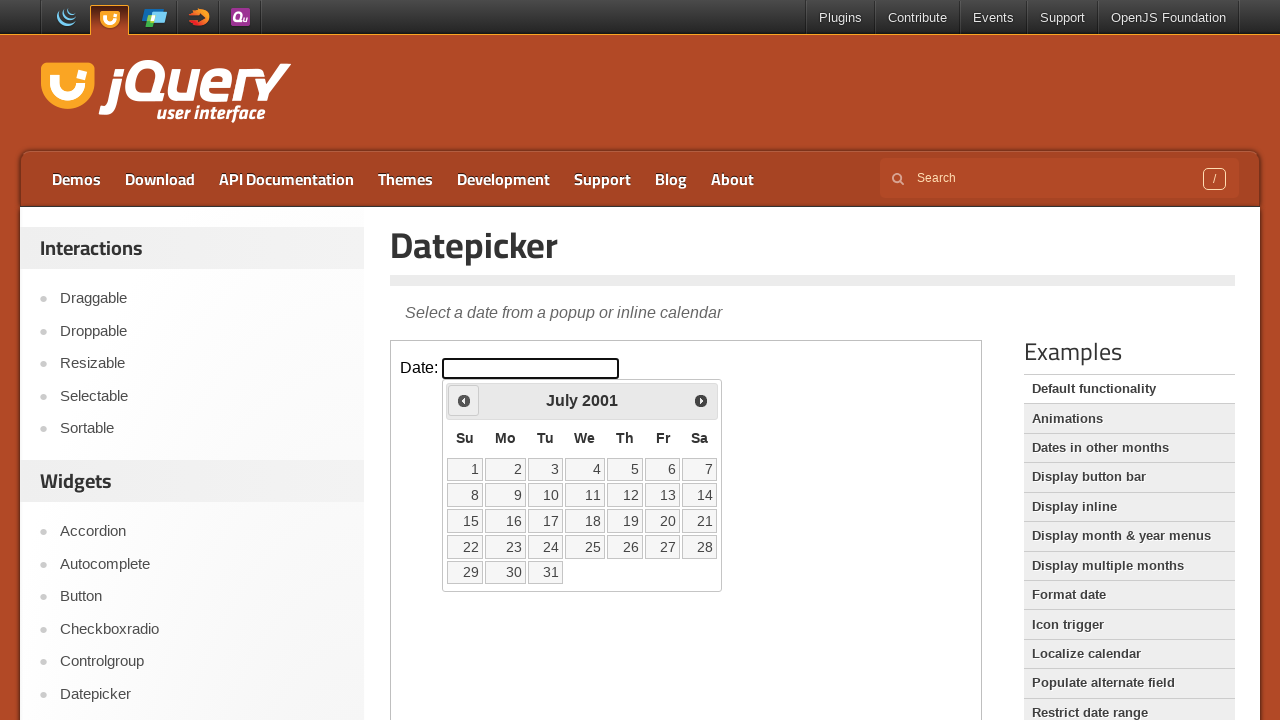

Clicked previous button to navigate years (currently at 2001) at (464, 400) on iframe.demo-frame >> internal:control=enter-frame >> .ui-datepicker-prev
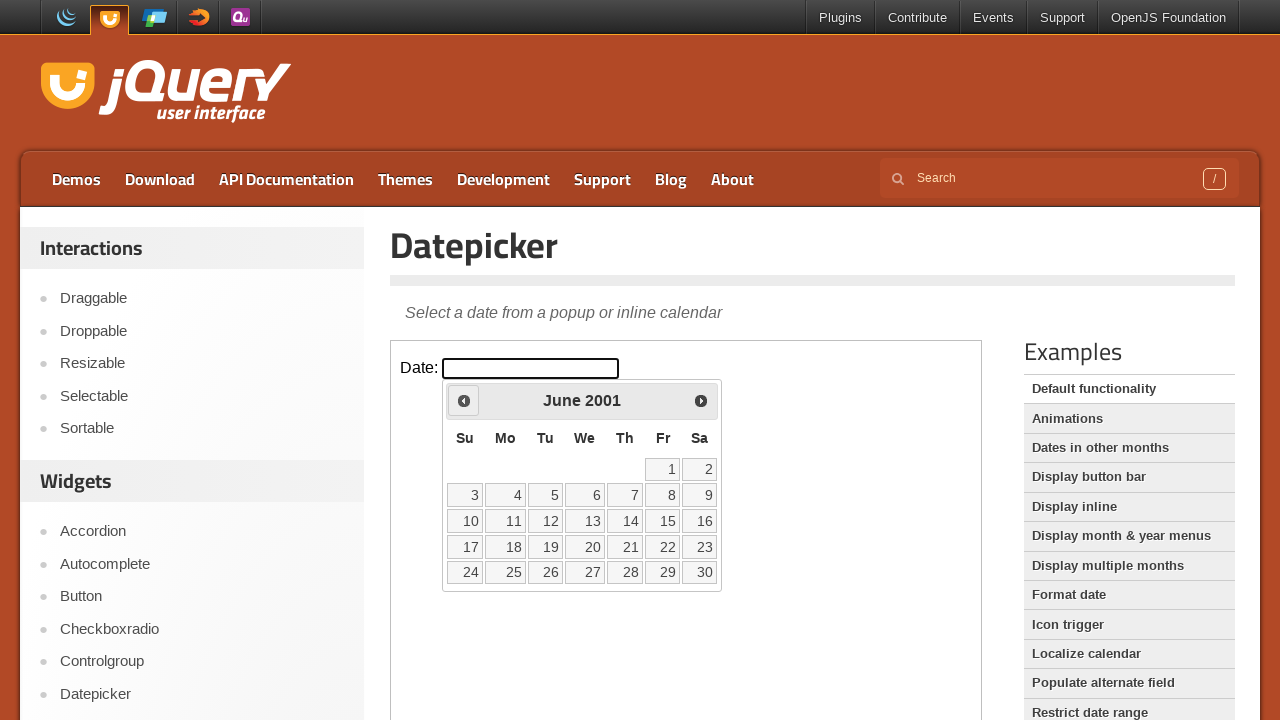

Waited 100ms for year navigation
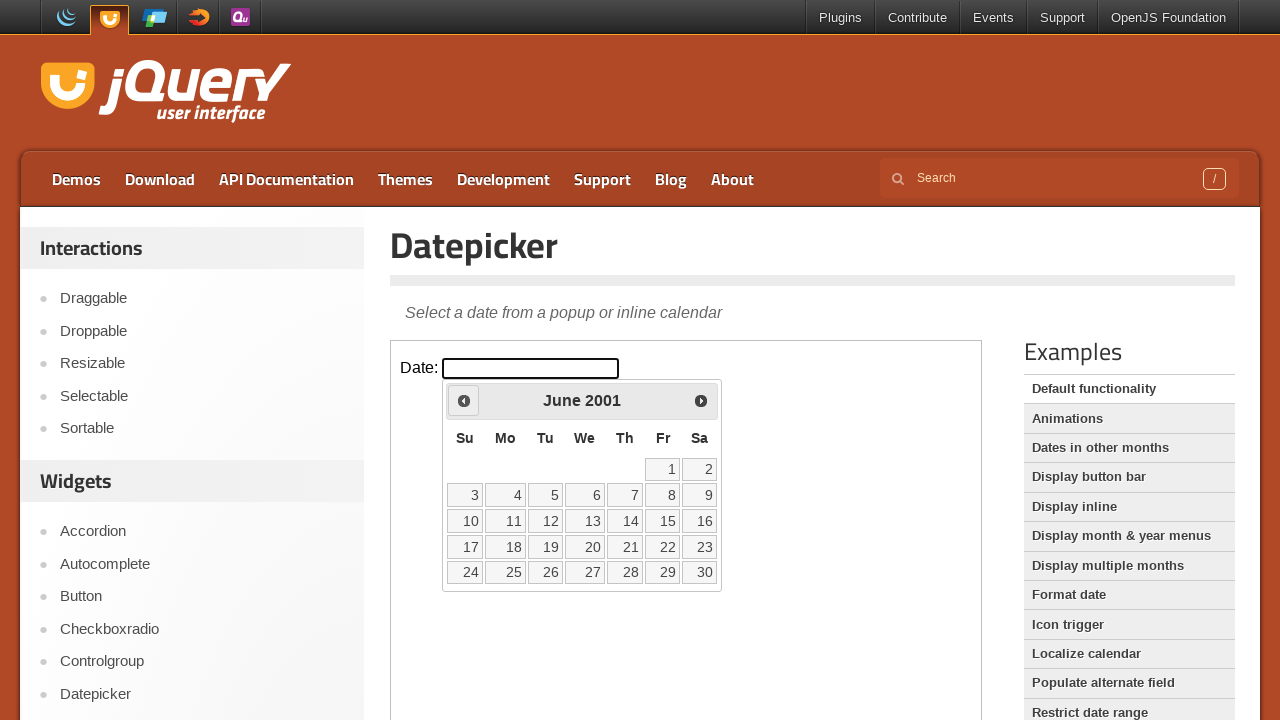

Clicked previous button to navigate years (currently at 2001) at (464, 400) on iframe.demo-frame >> internal:control=enter-frame >> .ui-datepicker-prev
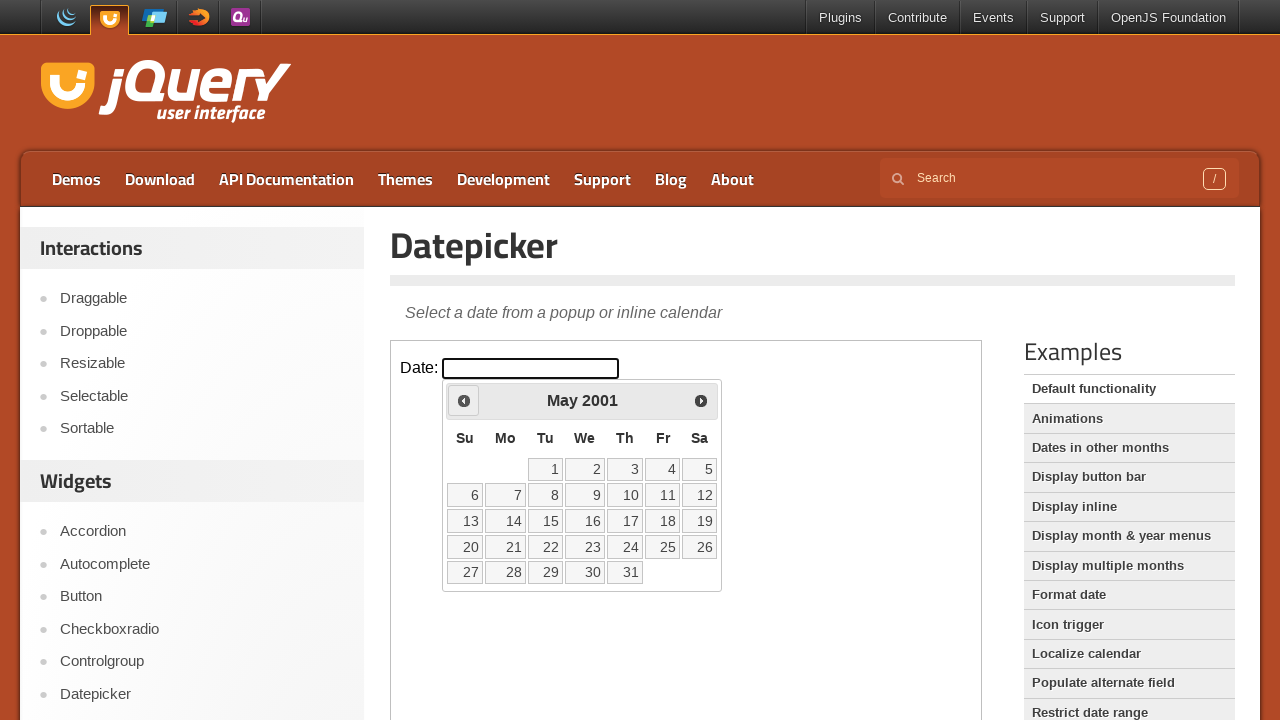

Waited 100ms for year navigation
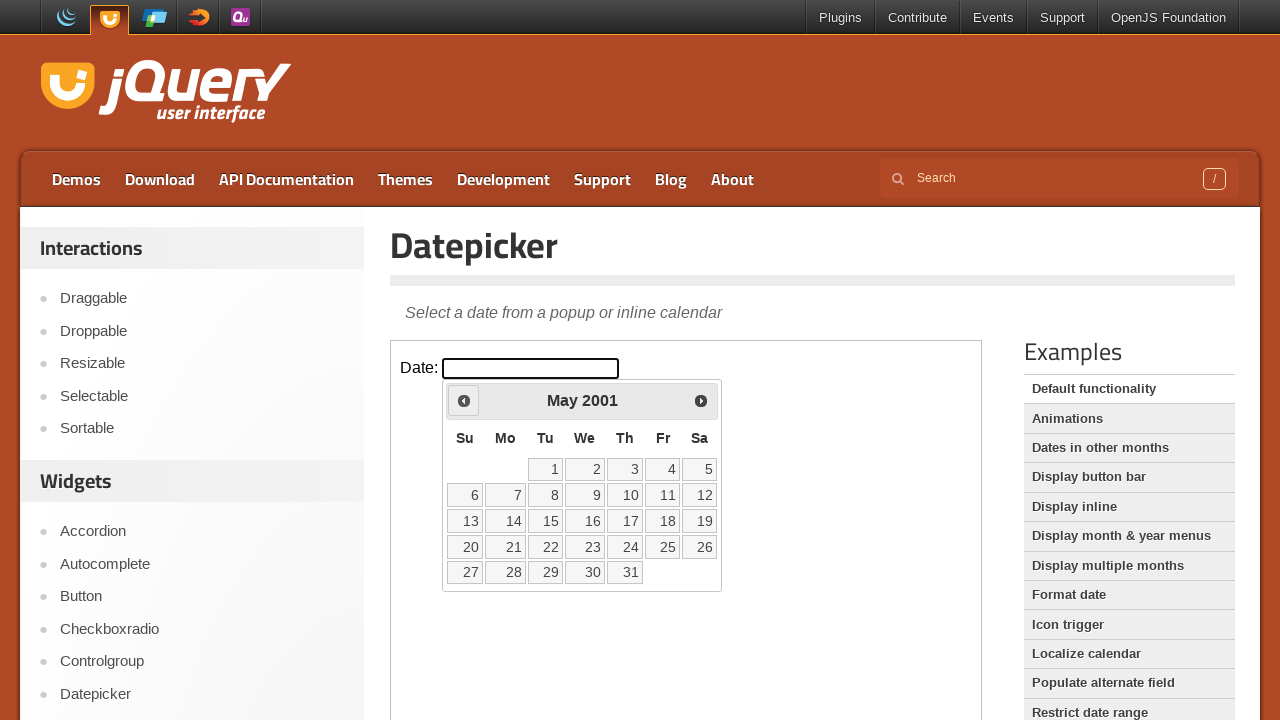

Clicked previous button to navigate years (currently at 2001) at (464, 400) on iframe.demo-frame >> internal:control=enter-frame >> .ui-datepicker-prev
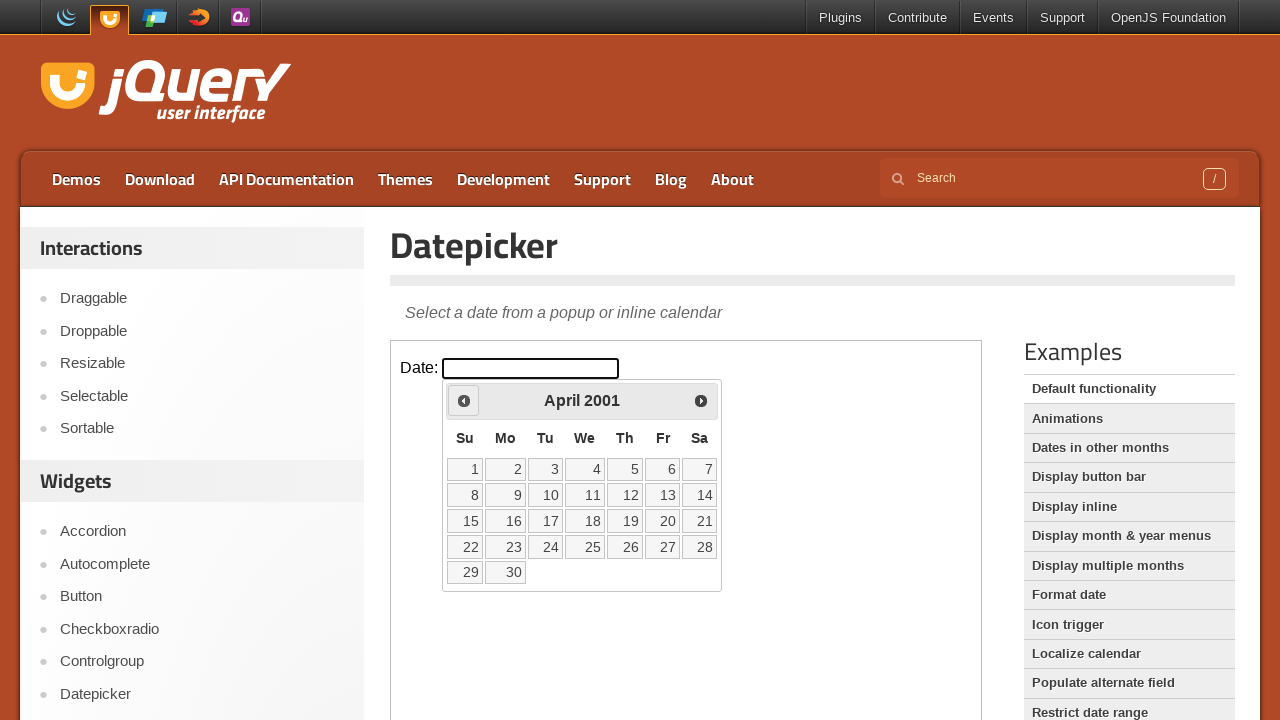

Waited 100ms for year navigation
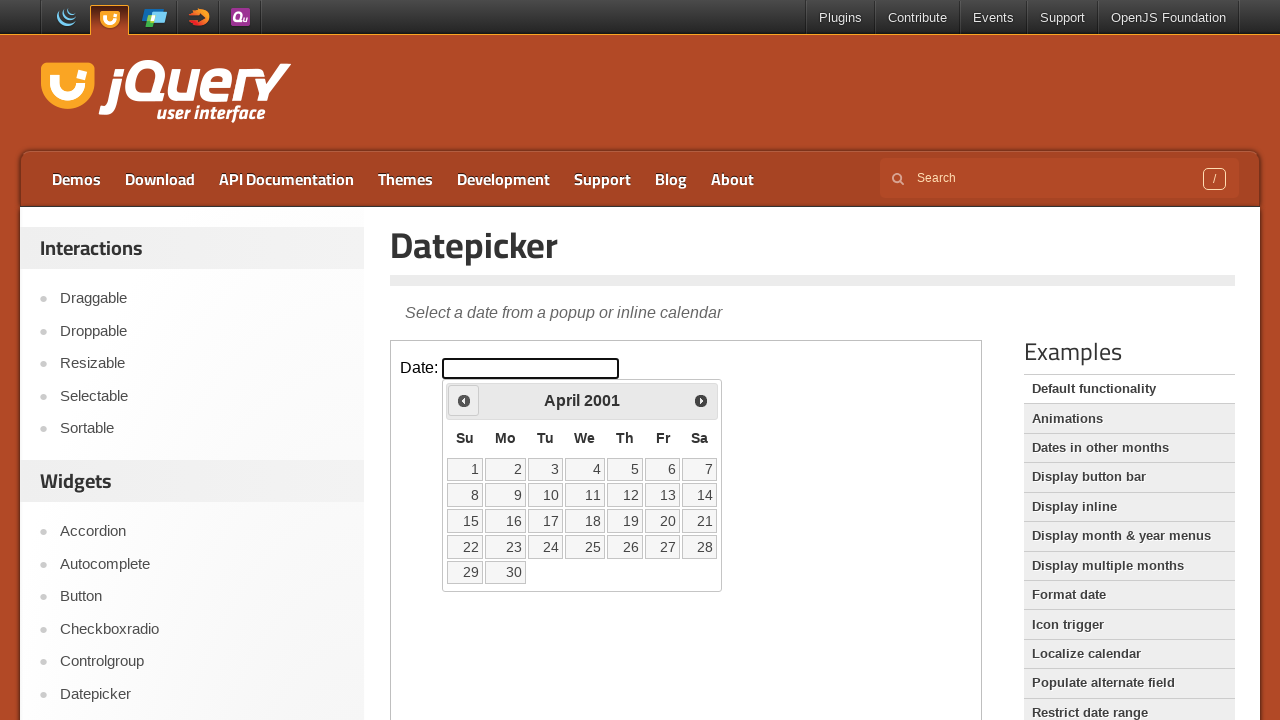

Clicked previous button to navigate years (currently at 2001) at (464, 400) on iframe.demo-frame >> internal:control=enter-frame >> .ui-datepicker-prev
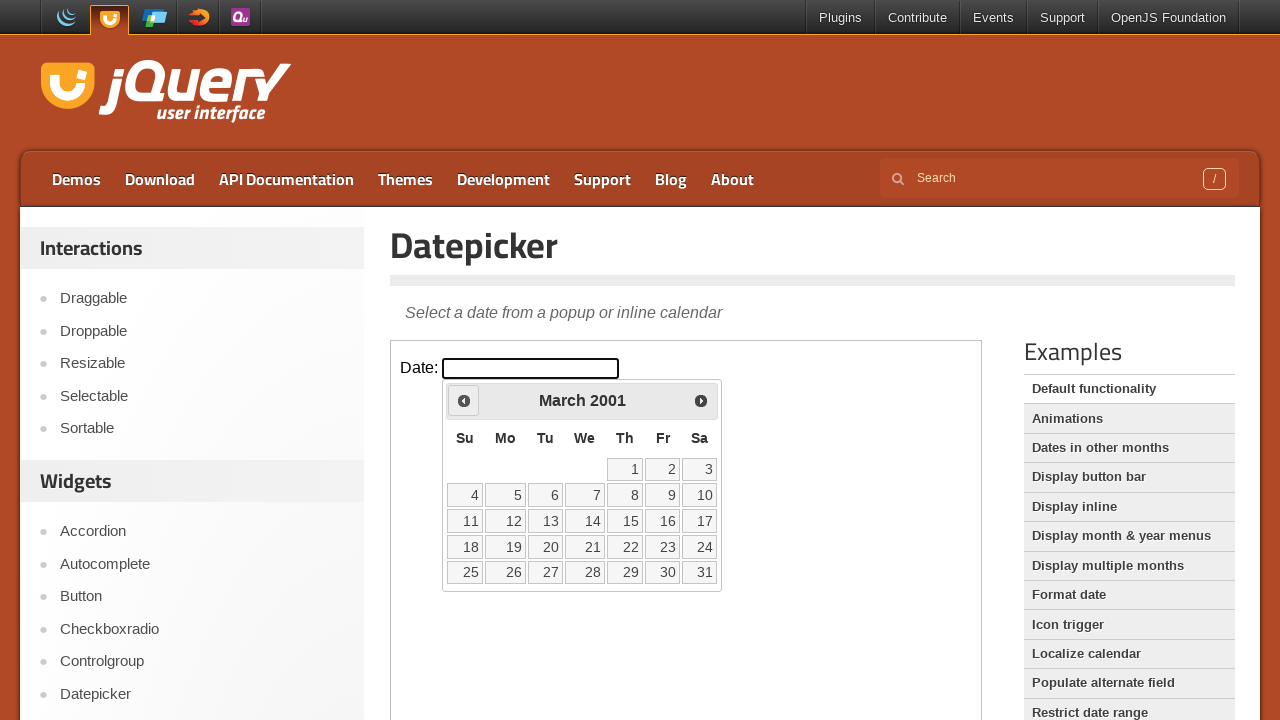

Waited 100ms for year navigation
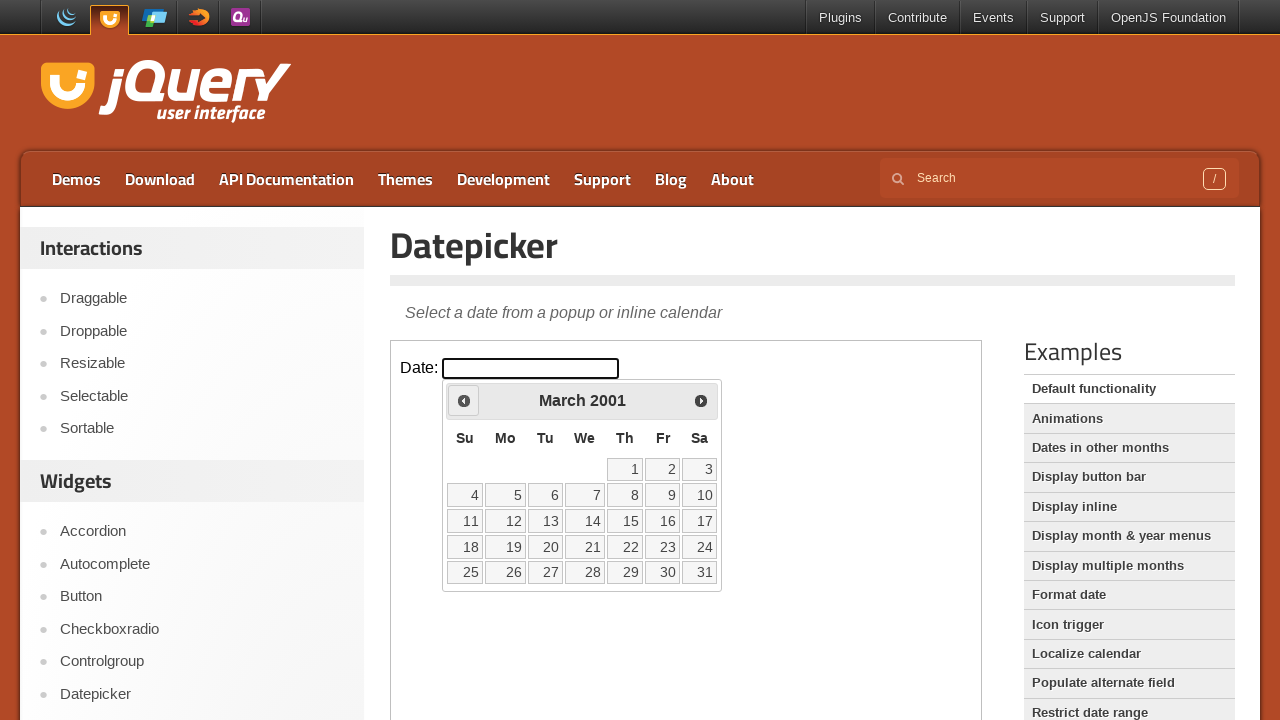

Clicked previous button to navigate years (currently at 2001) at (464, 400) on iframe.demo-frame >> internal:control=enter-frame >> .ui-datepicker-prev
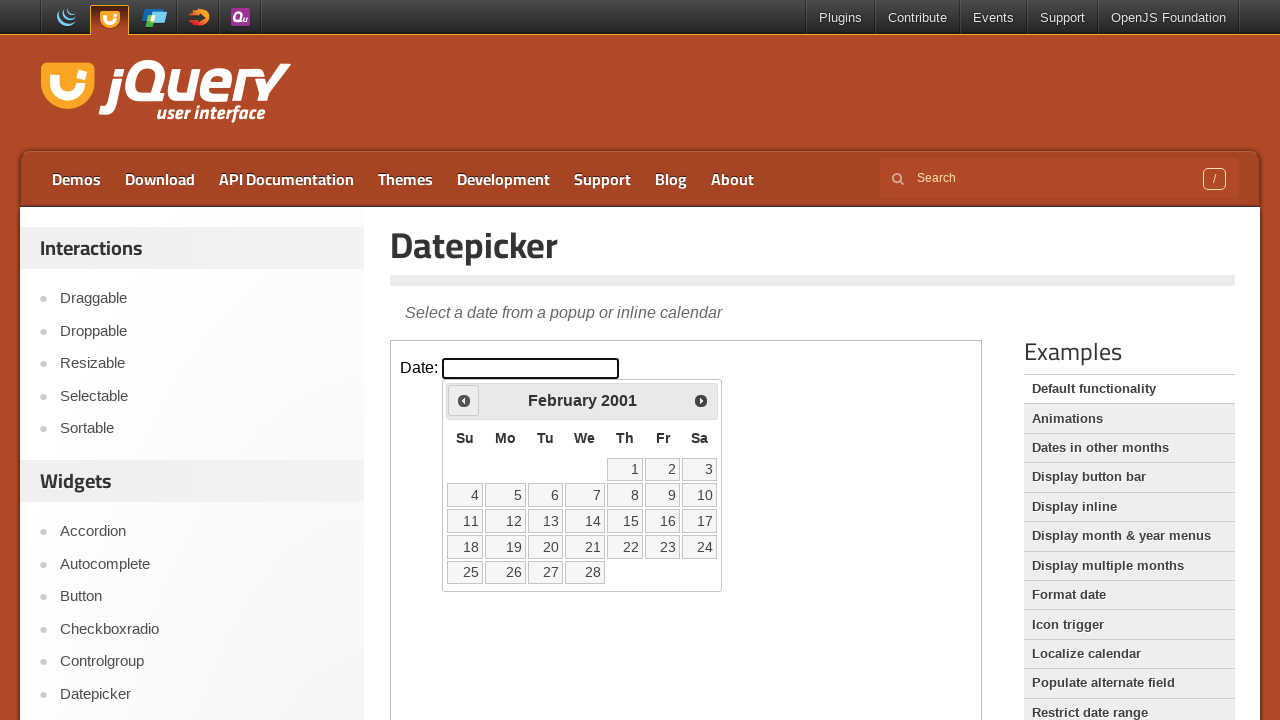

Waited 100ms for year navigation
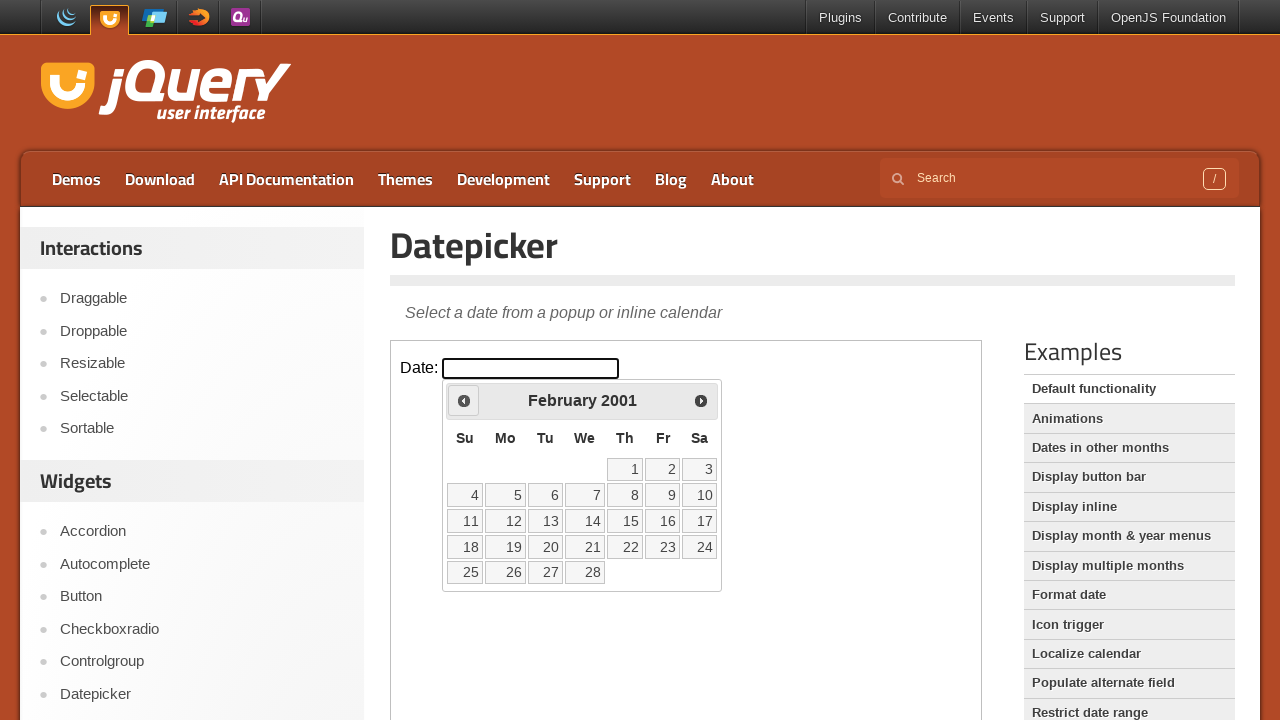

Clicked previous button to navigate years (currently at 2001) at (464, 400) on iframe.demo-frame >> internal:control=enter-frame >> .ui-datepicker-prev
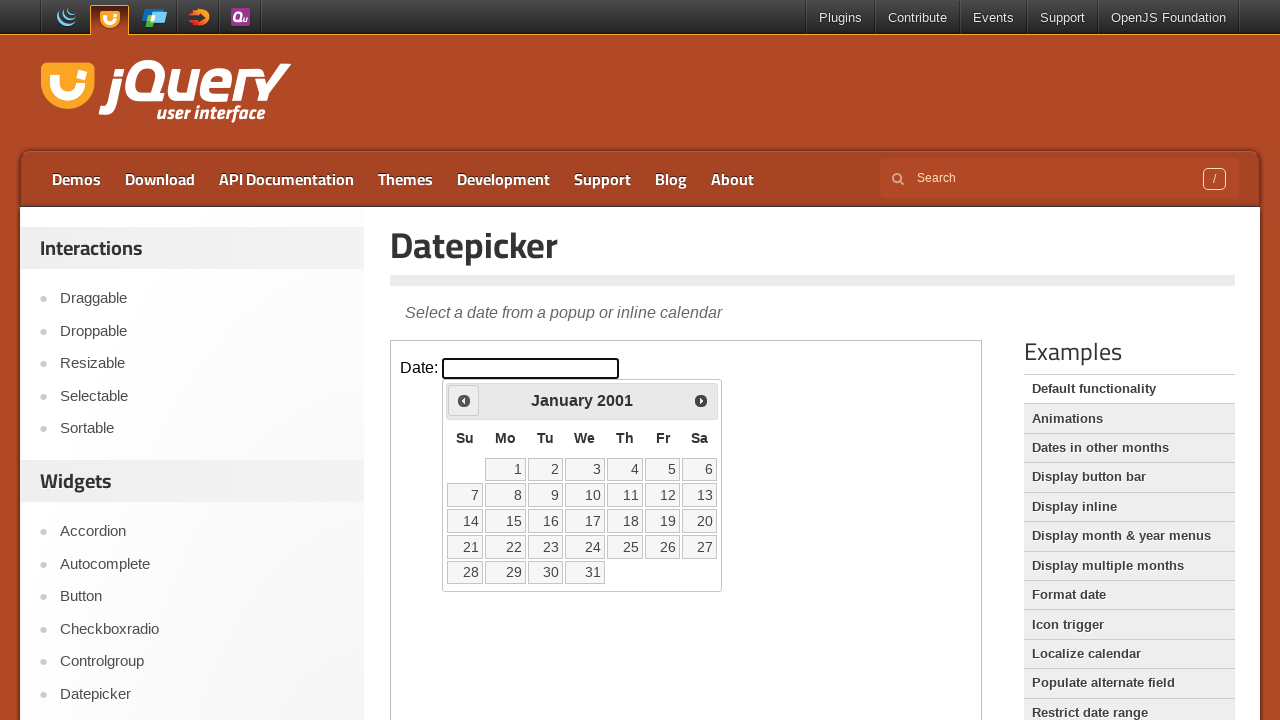

Waited 100ms for year navigation
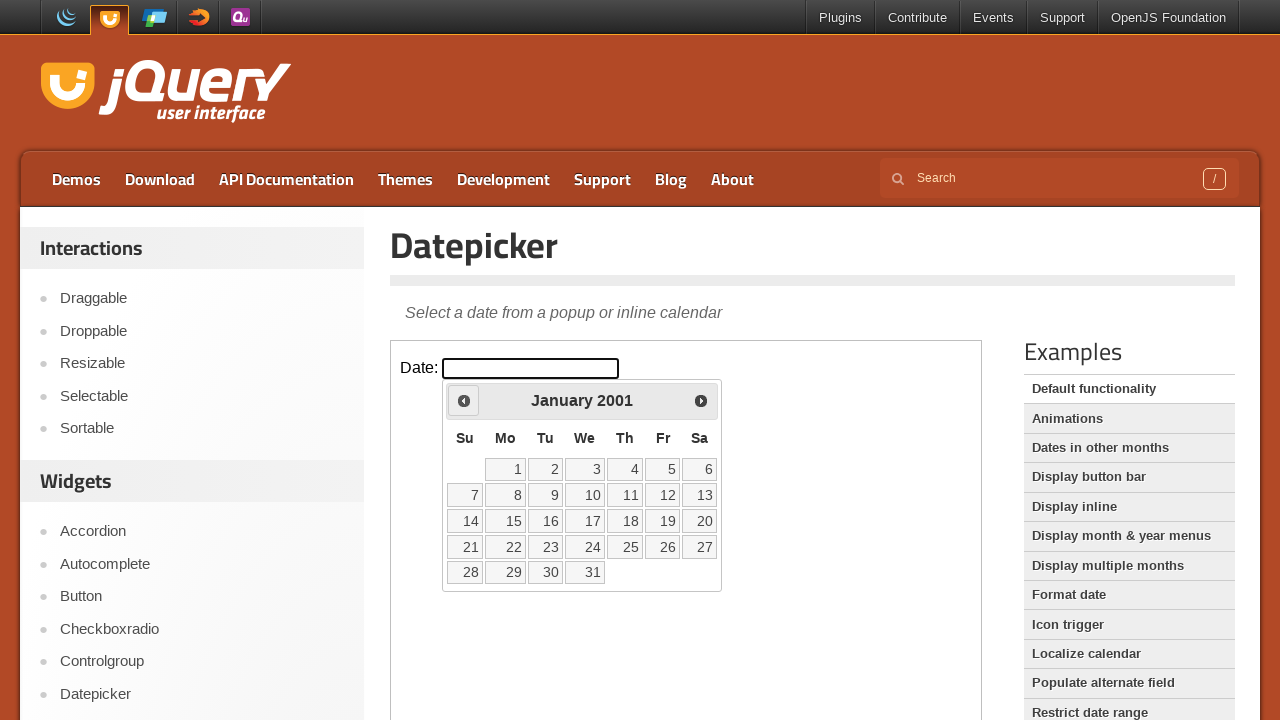

Clicked previous button to navigate years (currently at 2001) at (464, 400) on iframe.demo-frame >> internal:control=enter-frame >> .ui-datepicker-prev
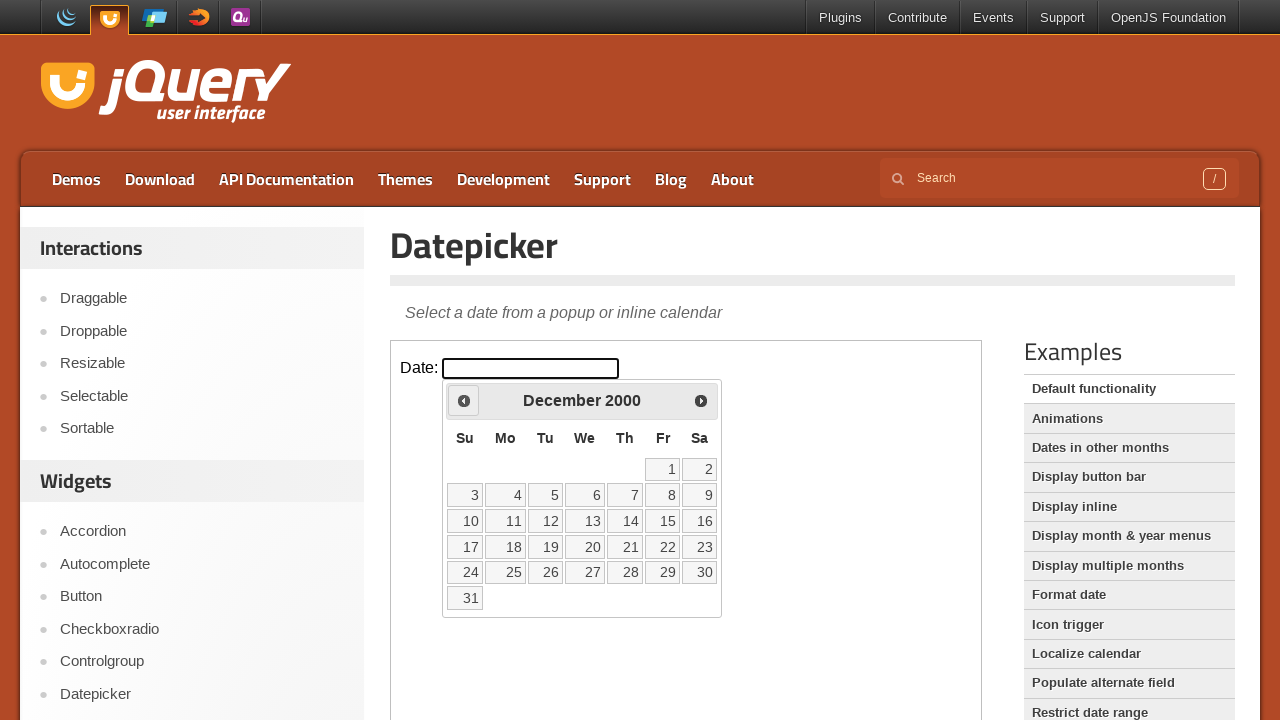

Waited 100ms for year navigation
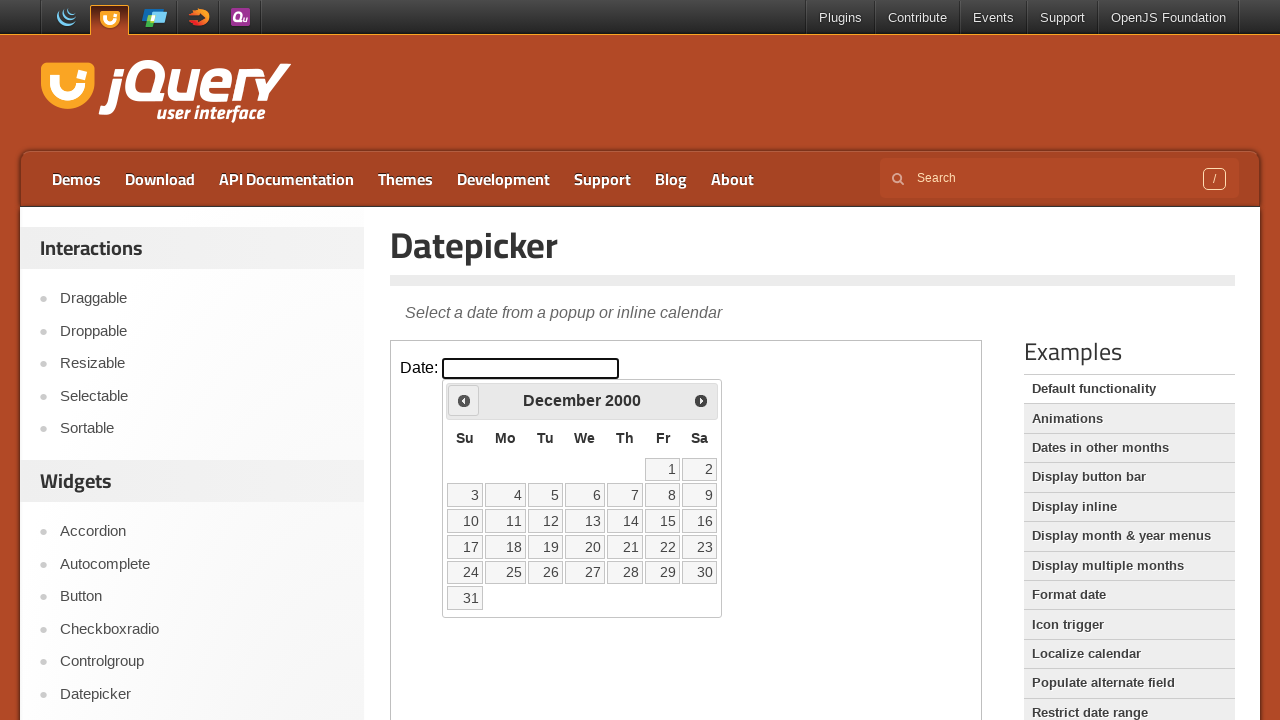

Clicked previous button to navigate years (currently at 2000) at (464, 400) on iframe.demo-frame >> internal:control=enter-frame >> .ui-datepicker-prev
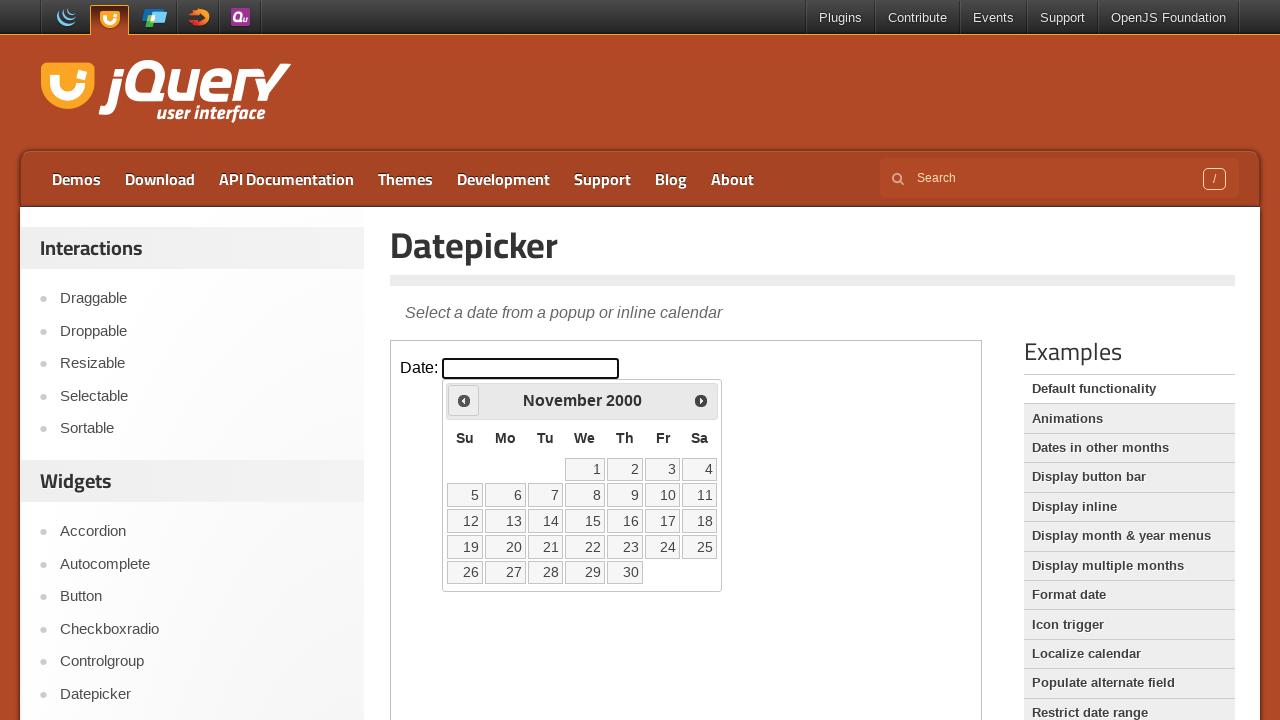

Waited 100ms for year navigation
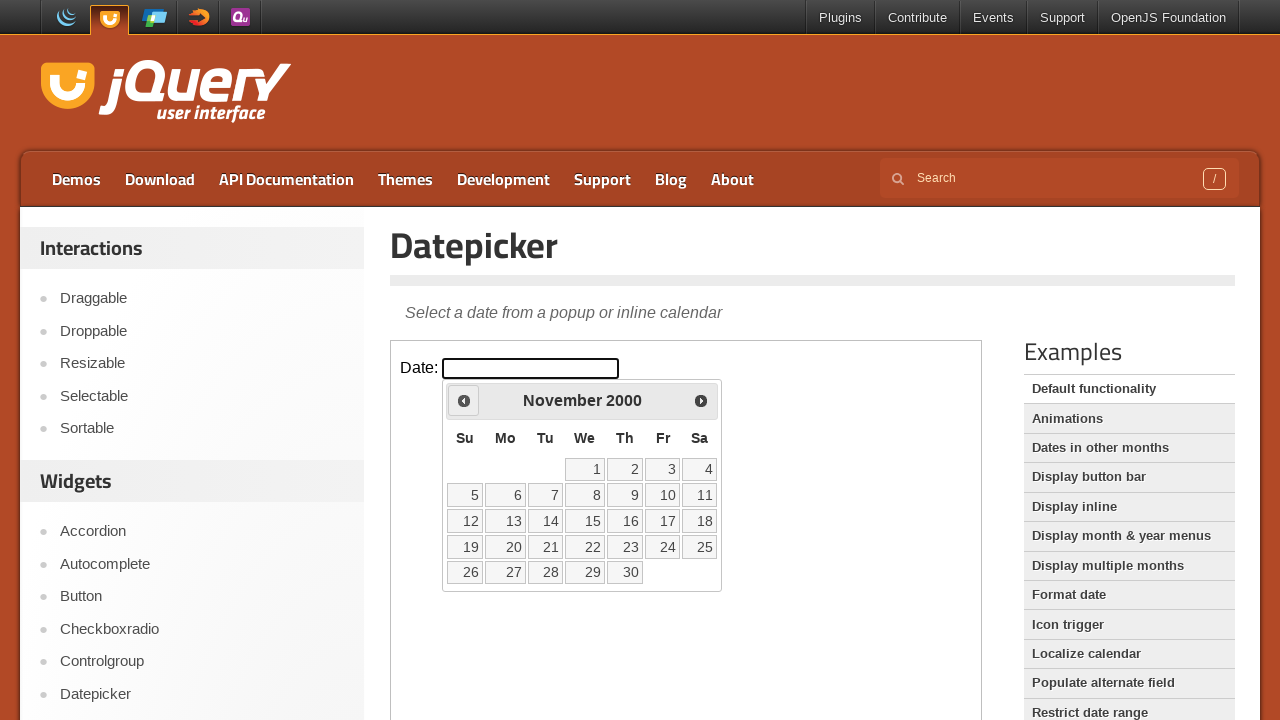

Clicked previous button to navigate years (currently at 2000) at (464, 400) on iframe.demo-frame >> internal:control=enter-frame >> .ui-datepicker-prev
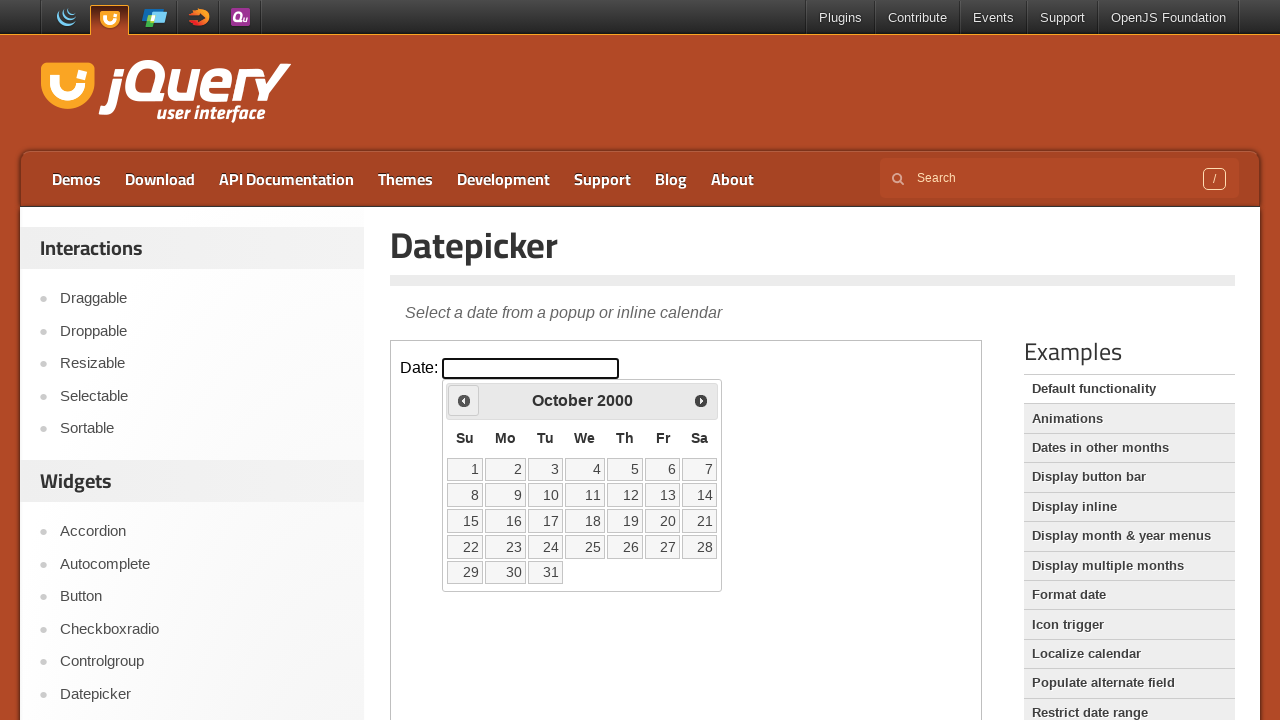

Waited 100ms for year navigation
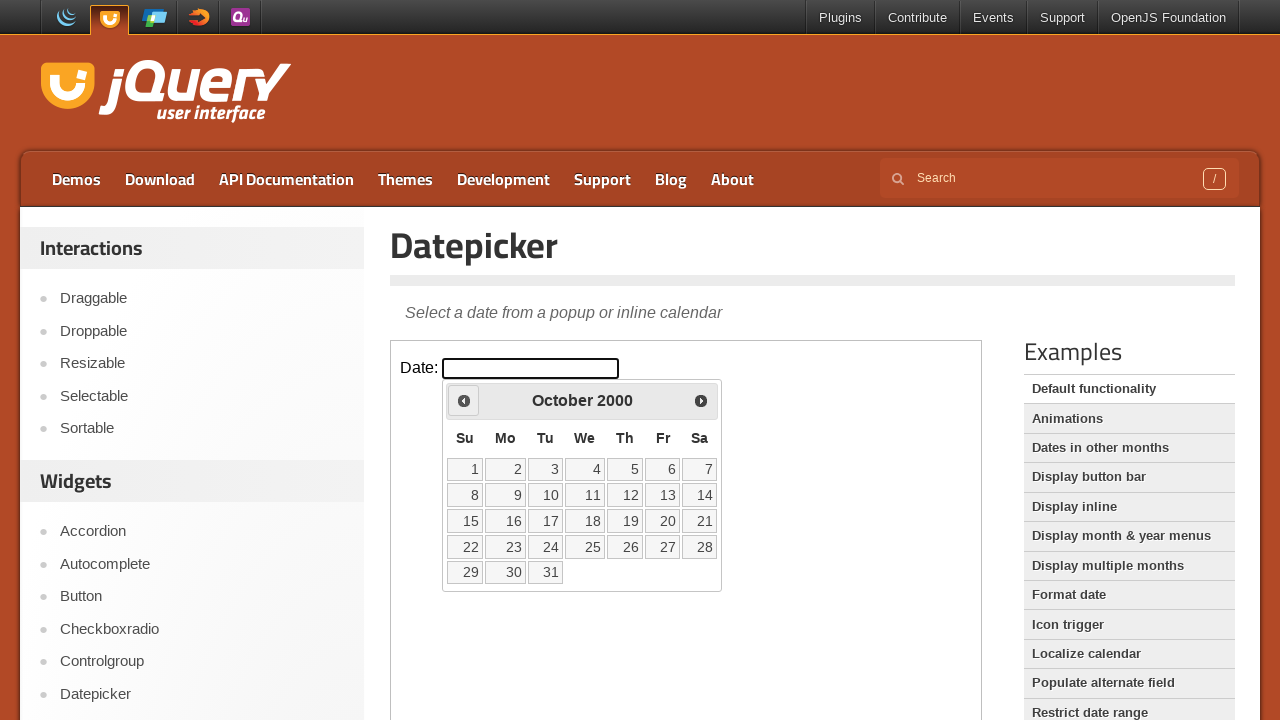

Clicked previous button to navigate years (currently at 2000) at (464, 400) on iframe.demo-frame >> internal:control=enter-frame >> .ui-datepicker-prev
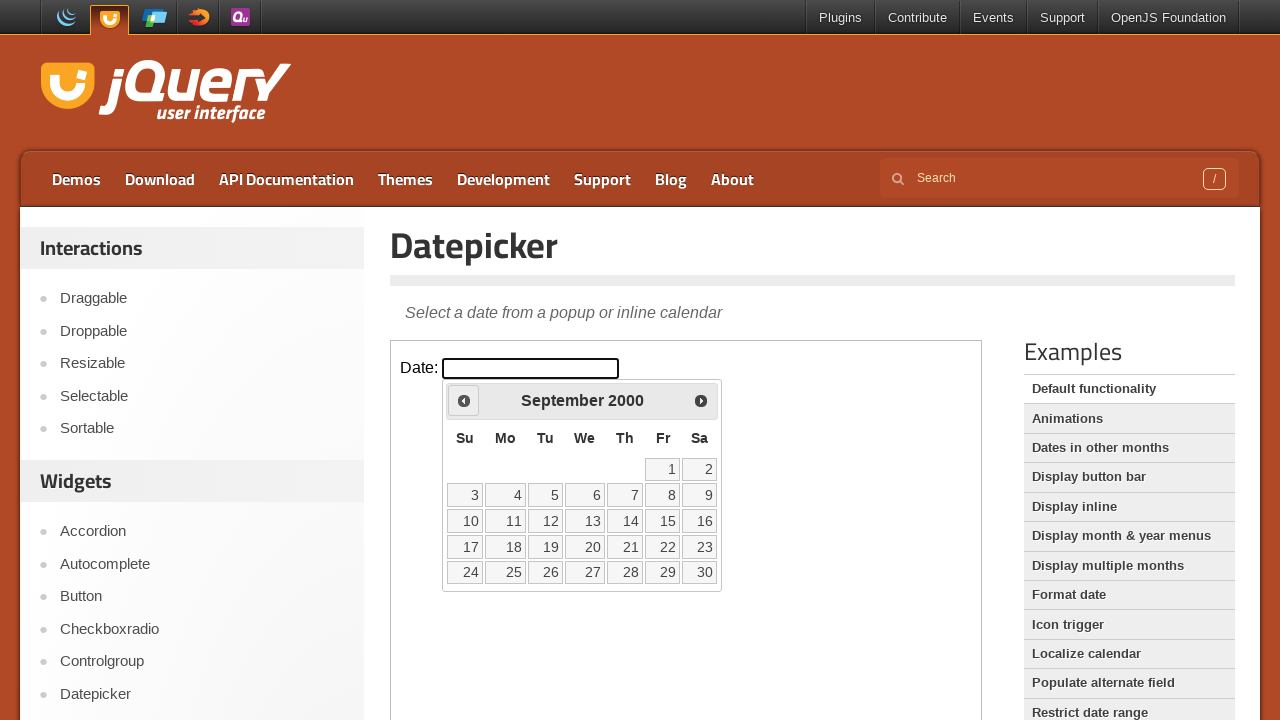

Waited 100ms for year navigation
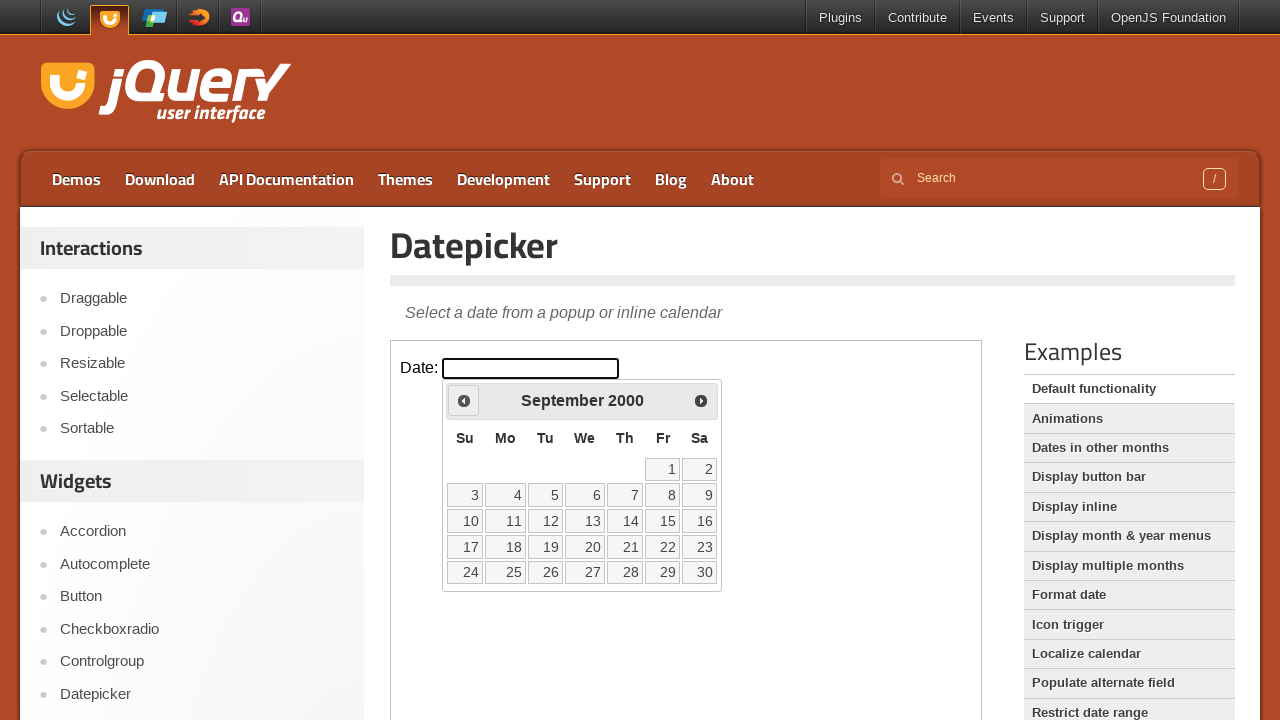

Clicked previous button to navigate years (currently at 2000) at (464, 400) on iframe.demo-frame >> internal:control=enter-frame >> .ui-datepicker-prev
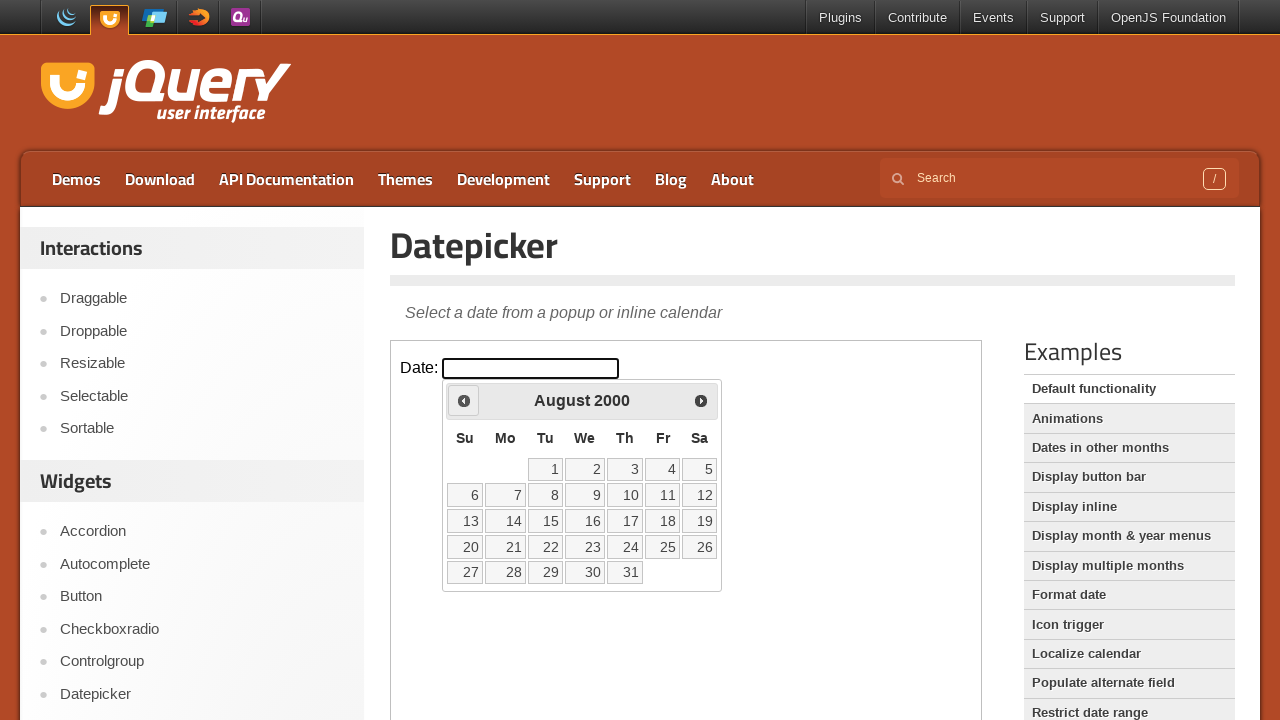

Waited 100ms for year navigation
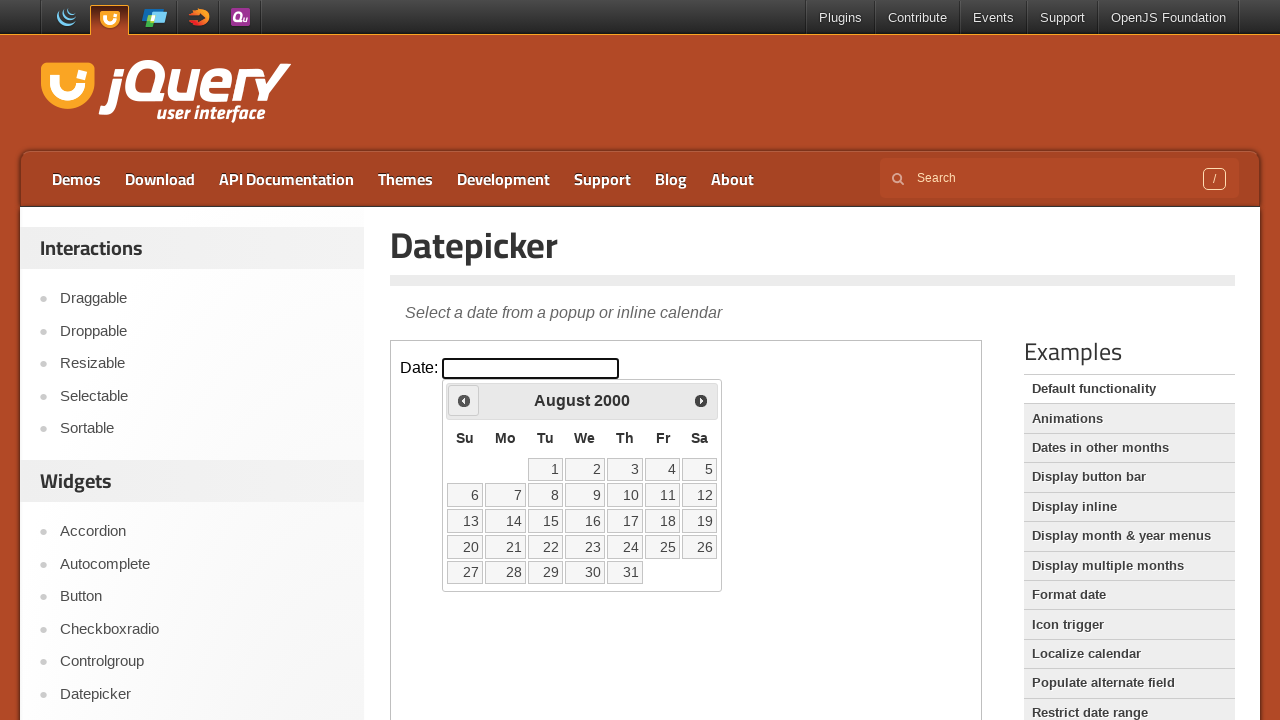

Clicked previous button to navigate years (currently at 2000) at (464, 400) on iframe.demo-frame >> internal:control=enter-frame >> .ui-datepicker-prev
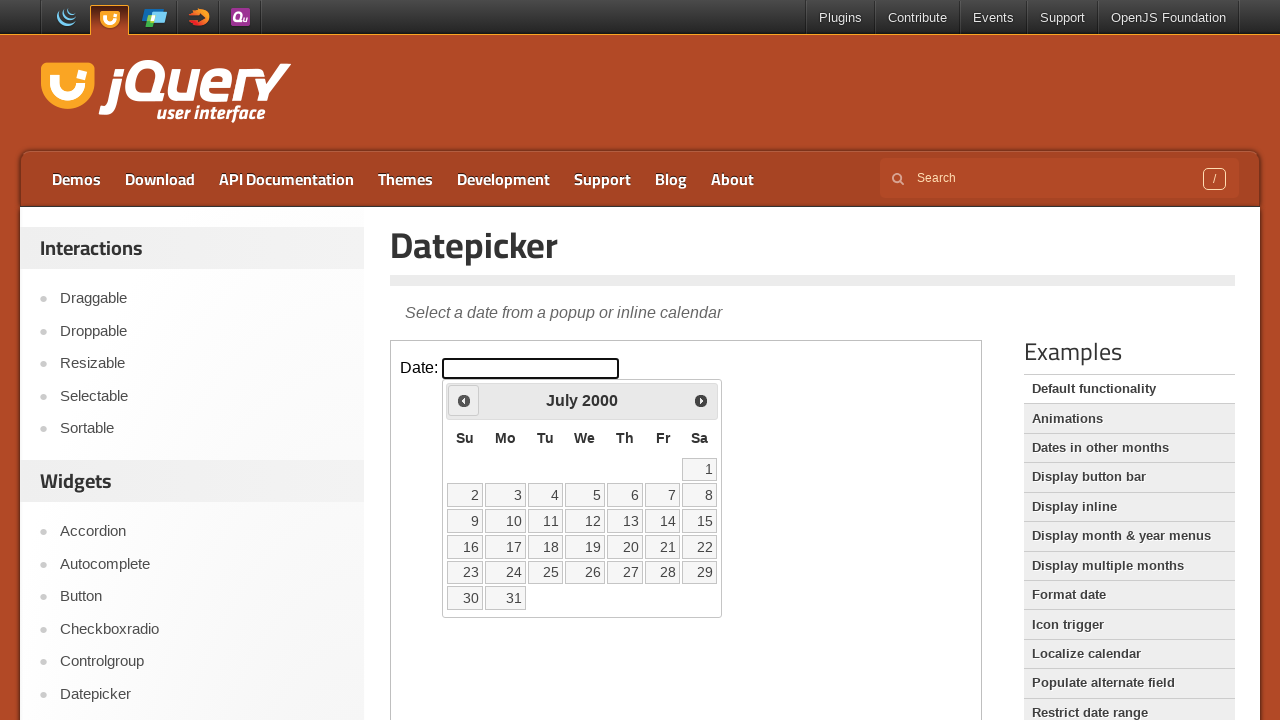

Waited 100ms for year navigation
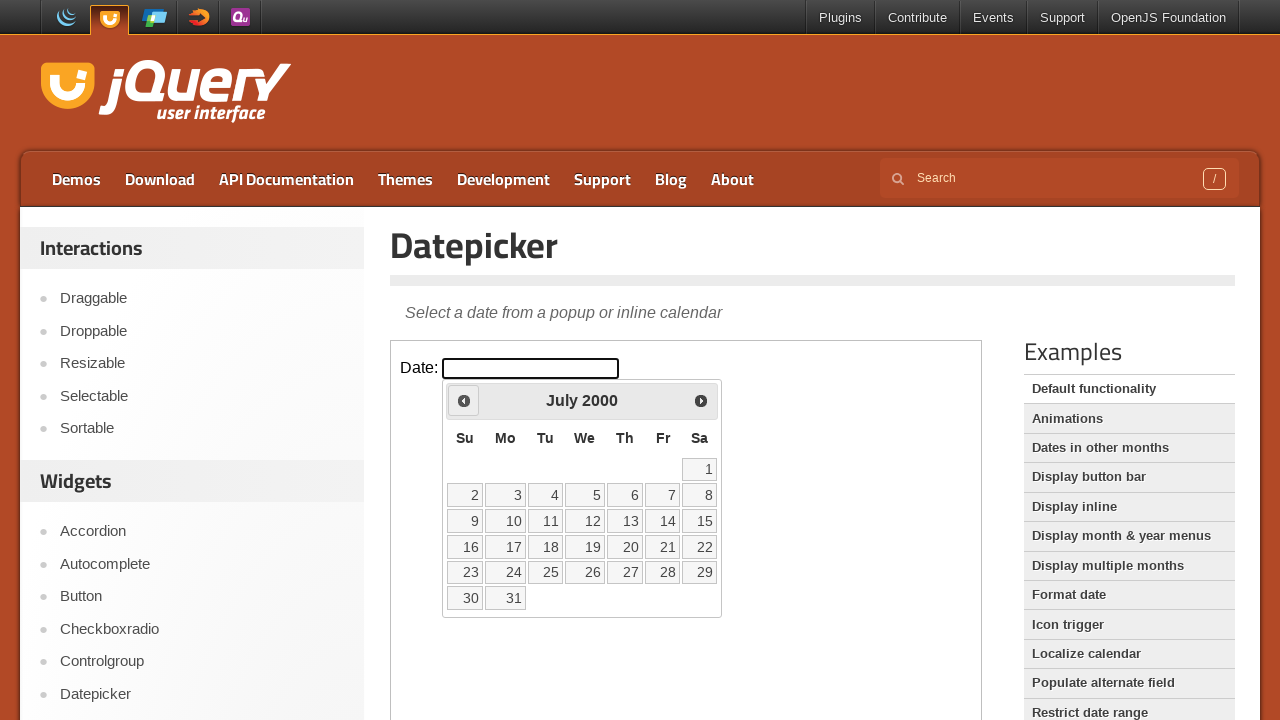

Clicked previous button to navigate years (currently at 2000) at (464, 400) on iframe.demo-frame >> internal:control=enter-frame >> .ui-datepicker-prev
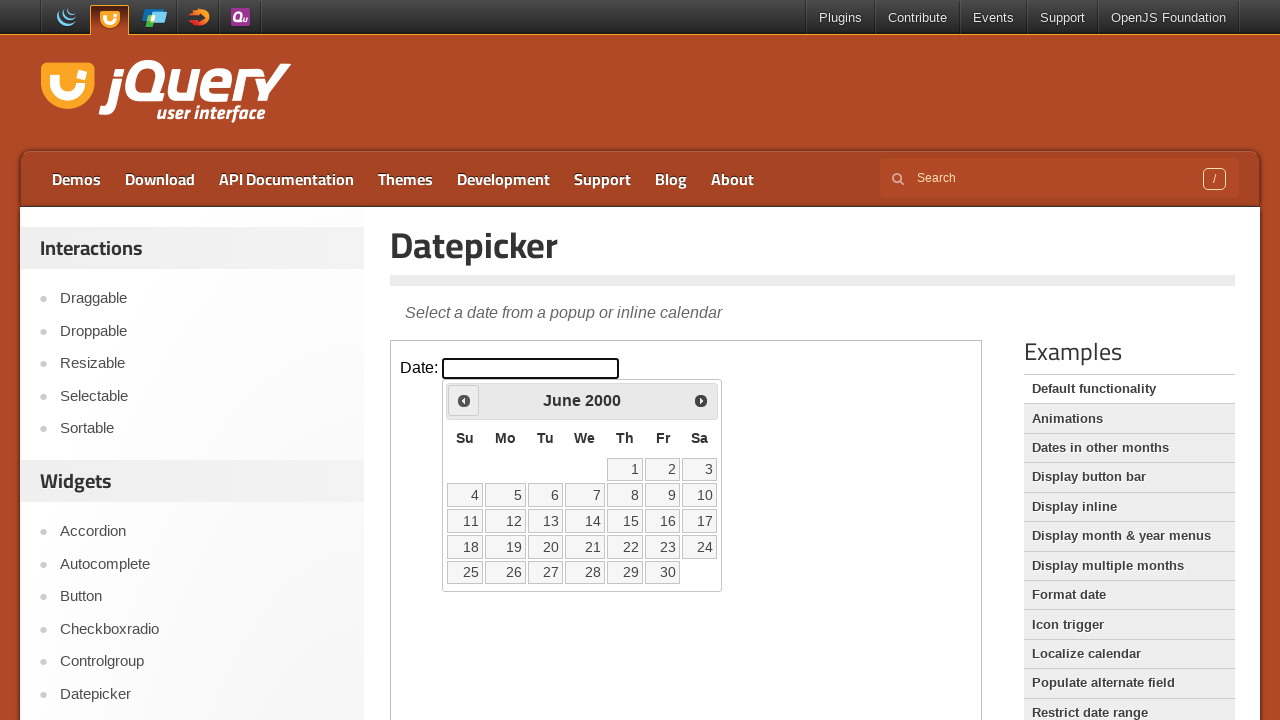

Waited 100ms for year navigation
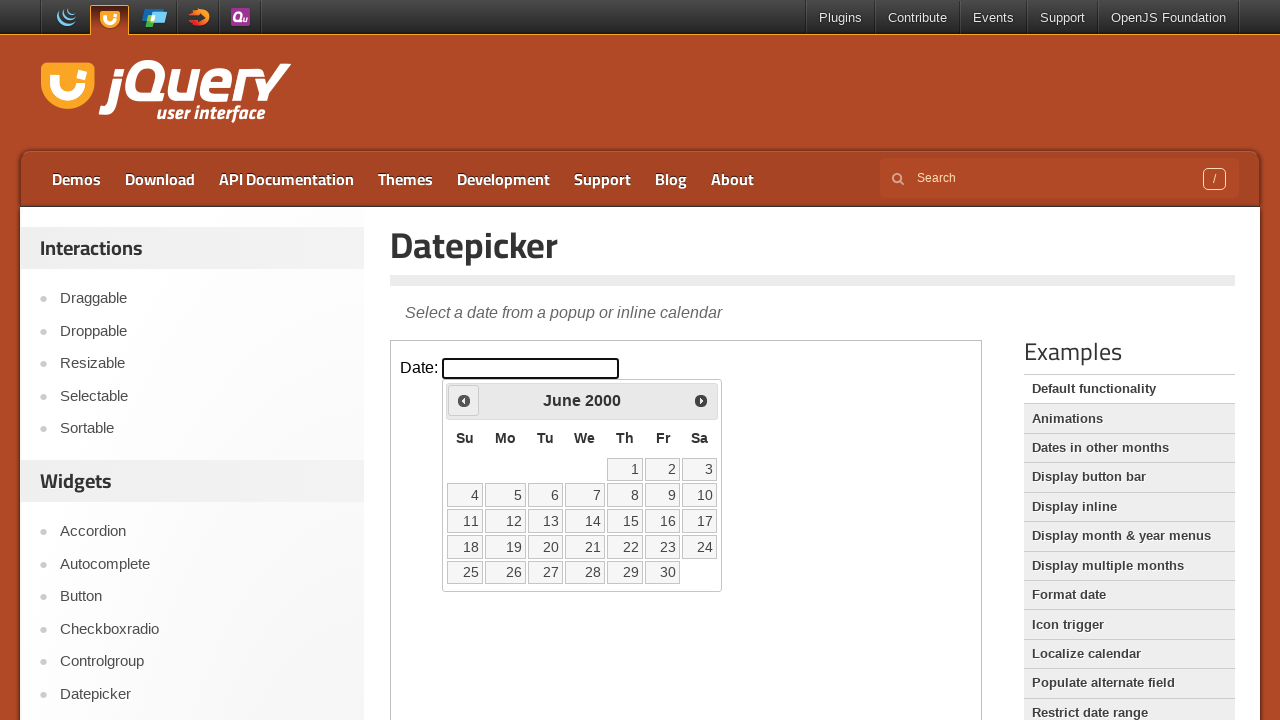

Clicked previous button to navigate years (currently at 2000) at (464, 400) on iframe.demo-frame >> internal:control=enter-frame >> .ui-datepicker-prev
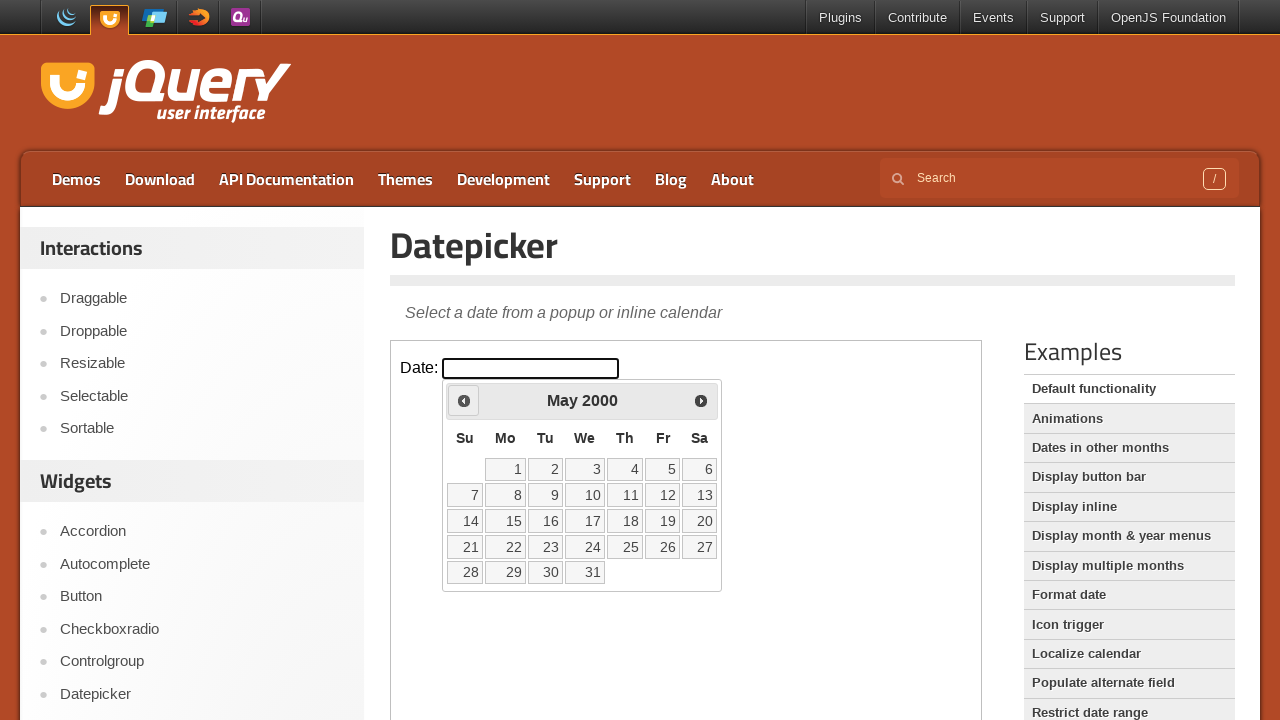

Waited 100ms for year navigation
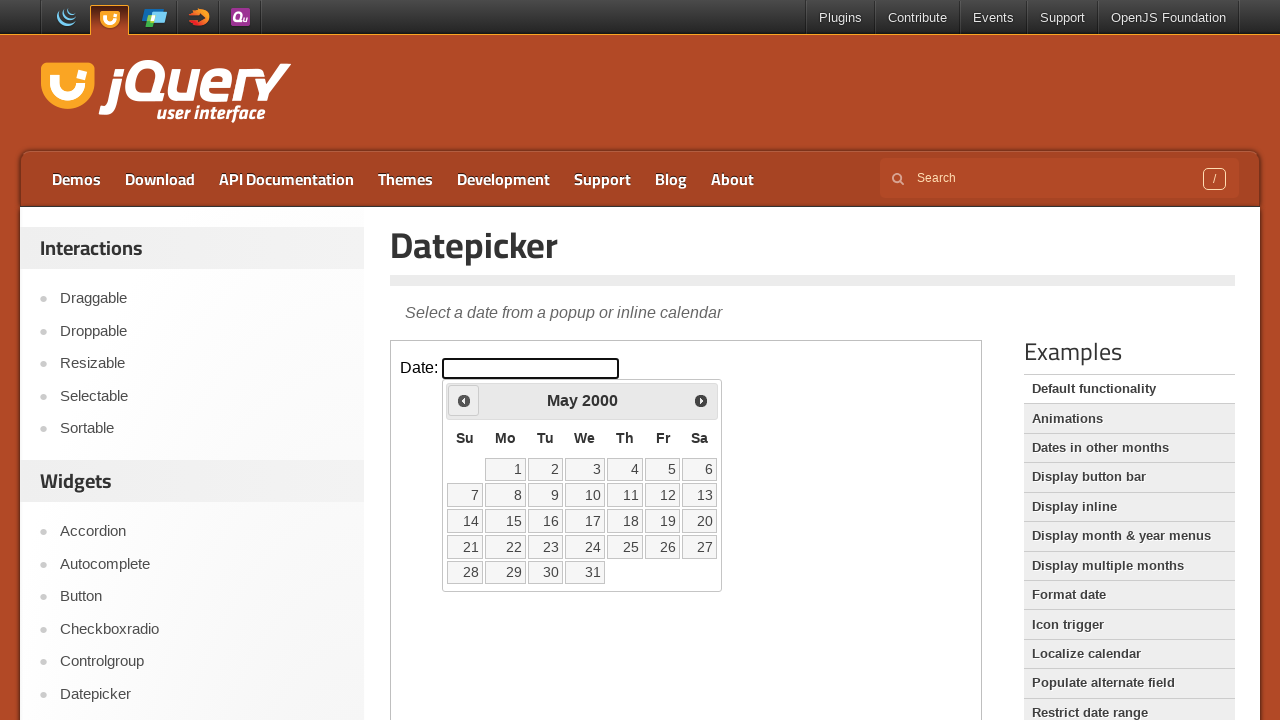

Clicked previous button to navigate years (currently at 2000) at (464, 400) on iframe.demo-frame >> internal:control=enter-frame >> .ui-datepicker-prev
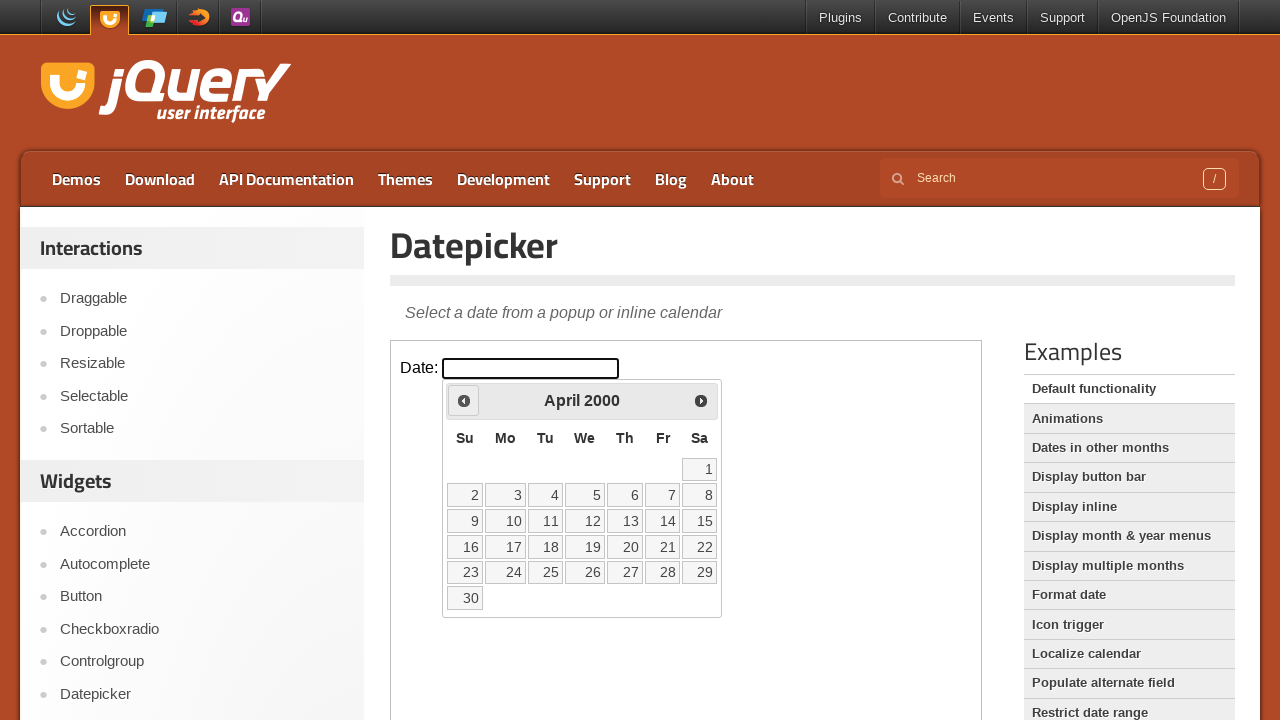

Waited 100ms for year navigation
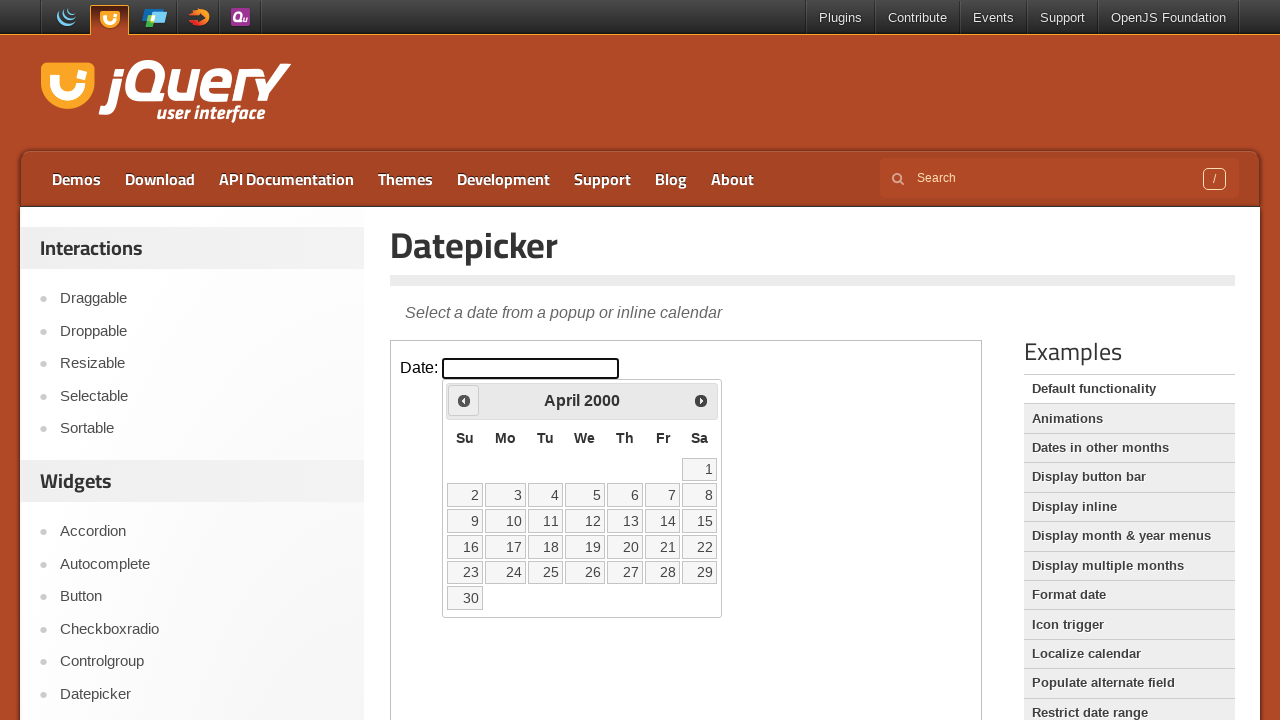

Clicked previous button to navigate years (currently at 2000) at (464, 400) on iframe.demo-frame >> internal:control=enter-frame >> .ui-datepicker-prev
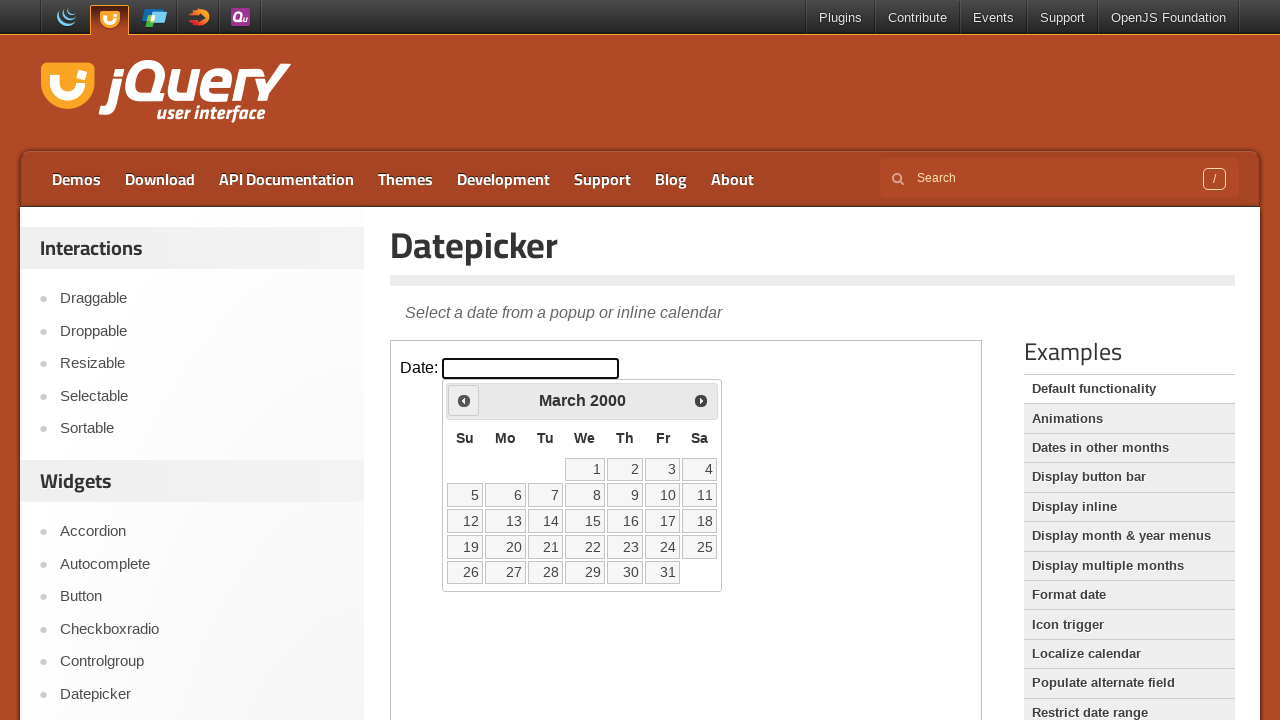

Waited 100ms for year navigation
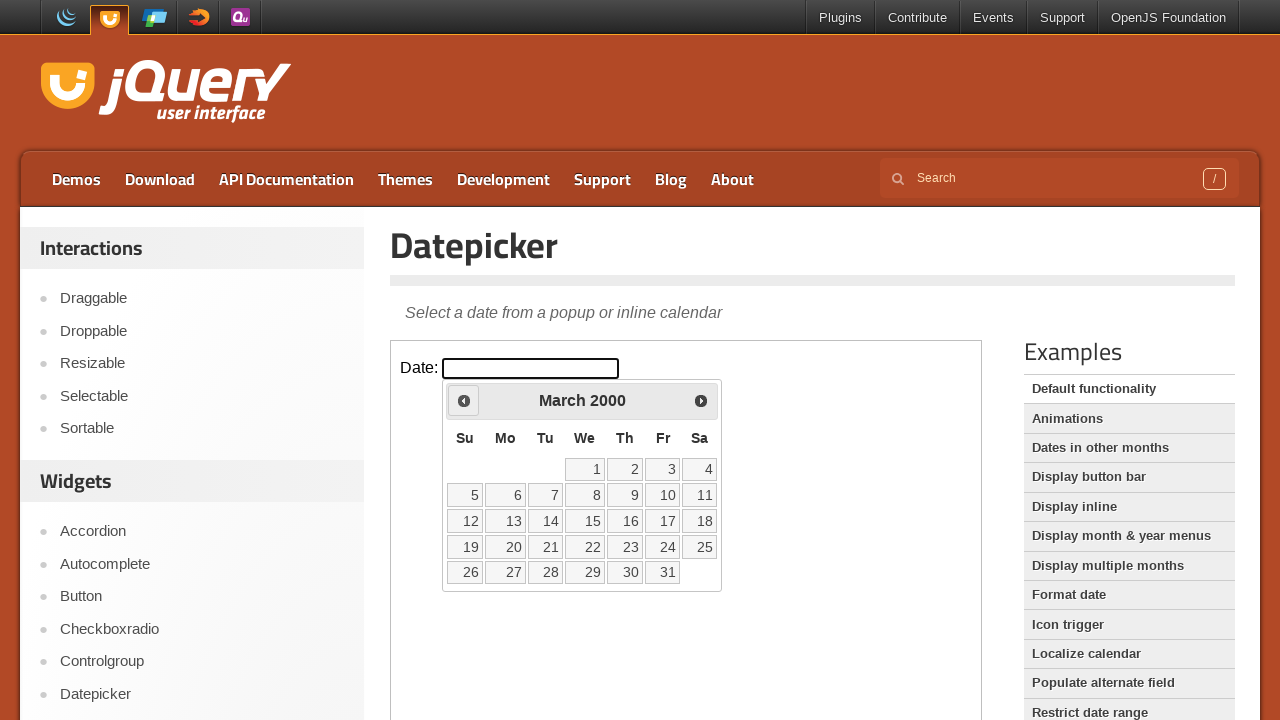

Clicked previous button to navigate years (currently at 2000) at (464, 400) on iframe.demo-frame >> internal:control=enter-frame >> .ui-datepicker-prev
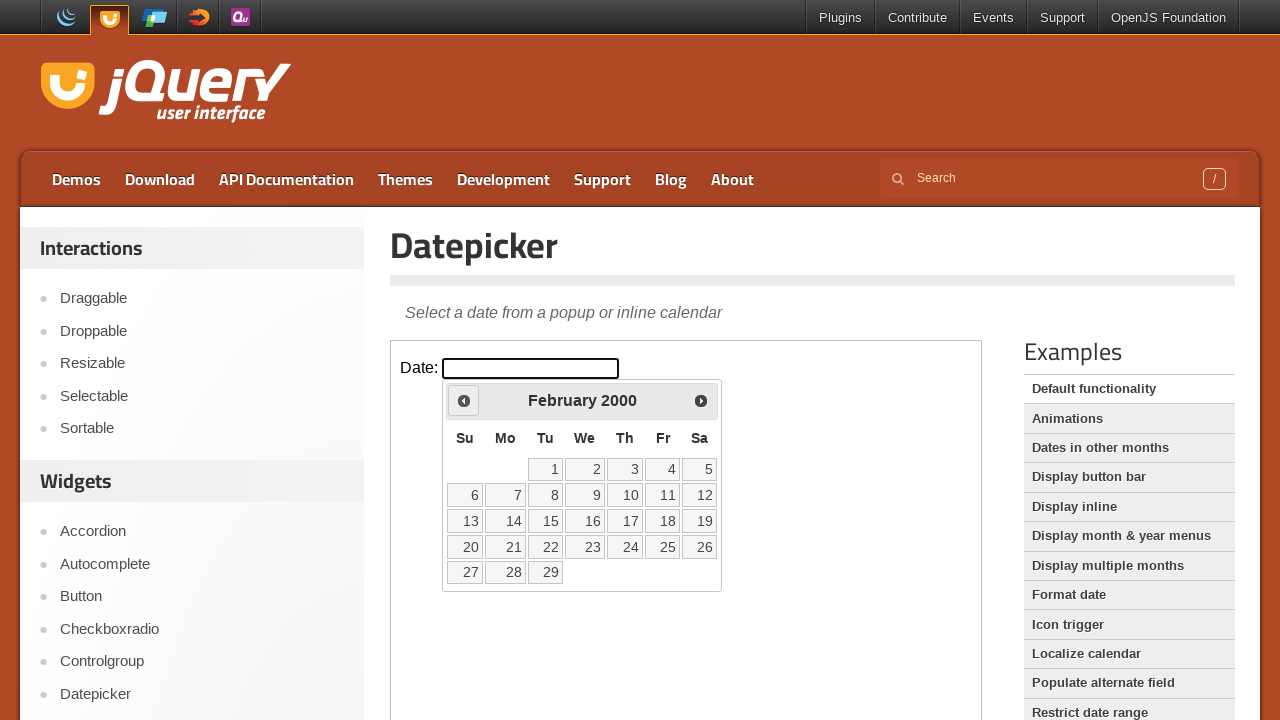

Waited 100ms for year navigation
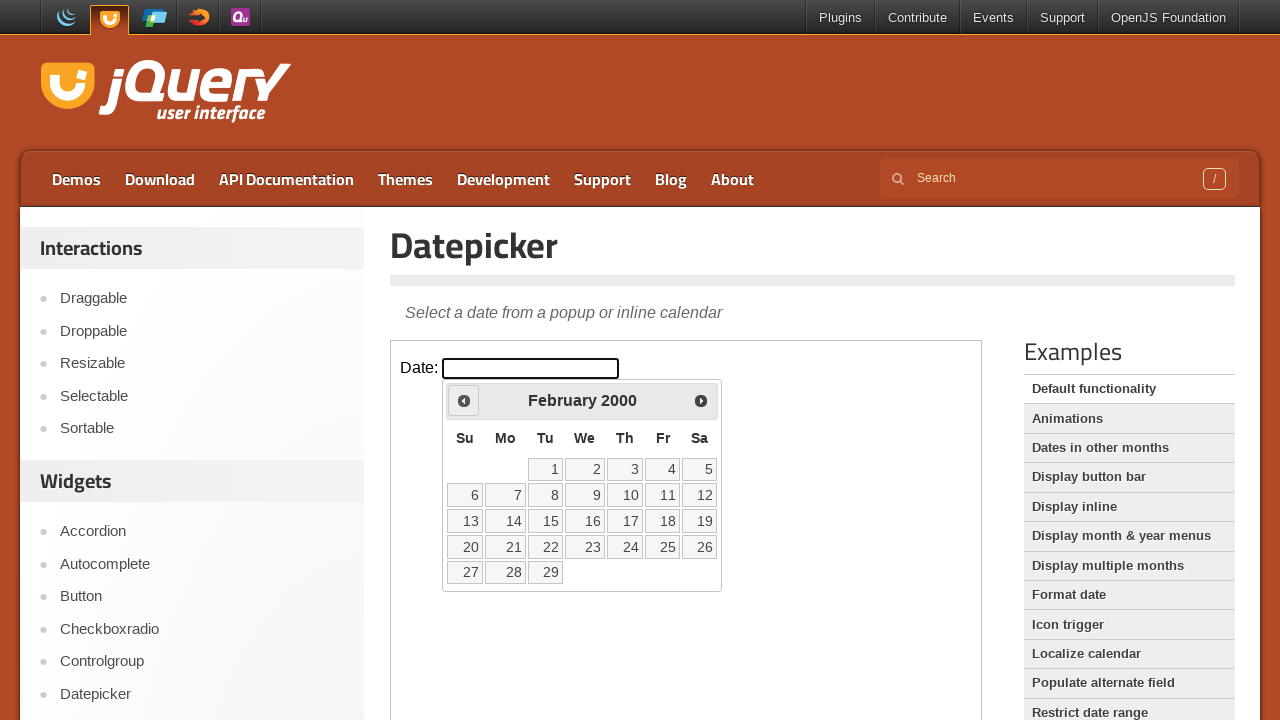

Clicked previous button to navigate years (currently at 2000) at (464, 400) on iframe.demo-frame >> internal:control=enter-frame >> .ui-datepicker-prev
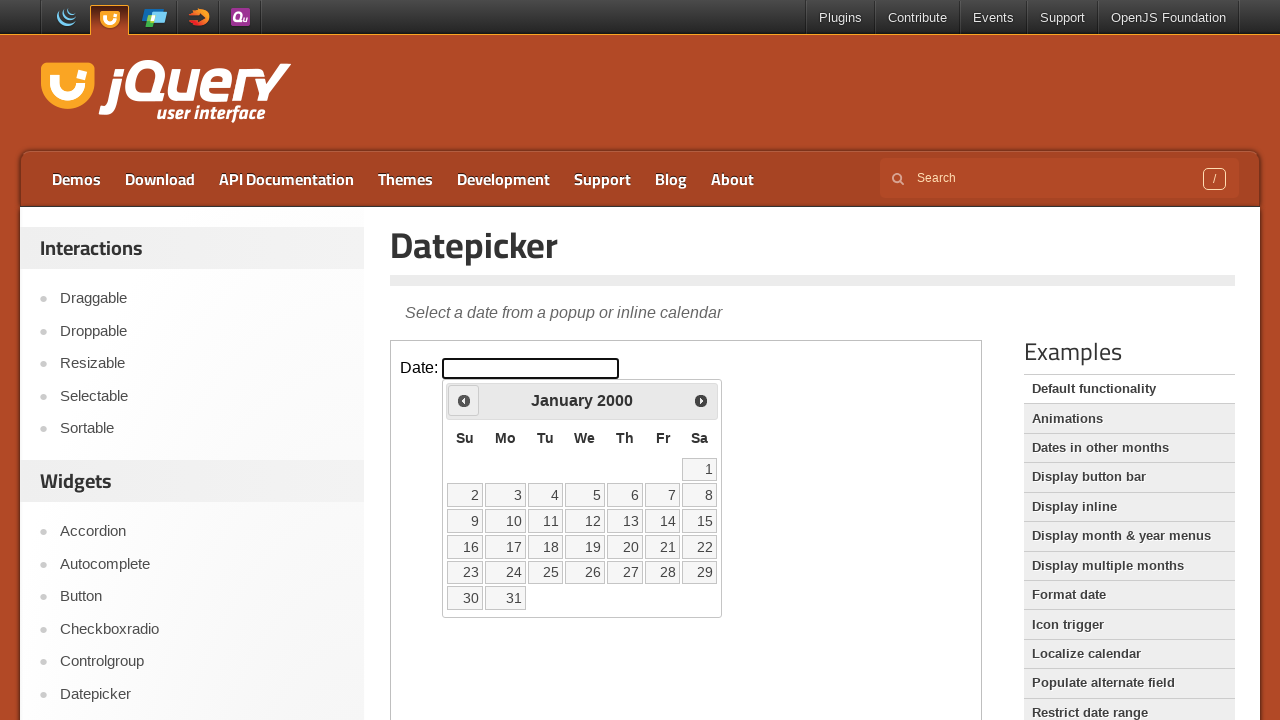

Waited 100ms for year navigation
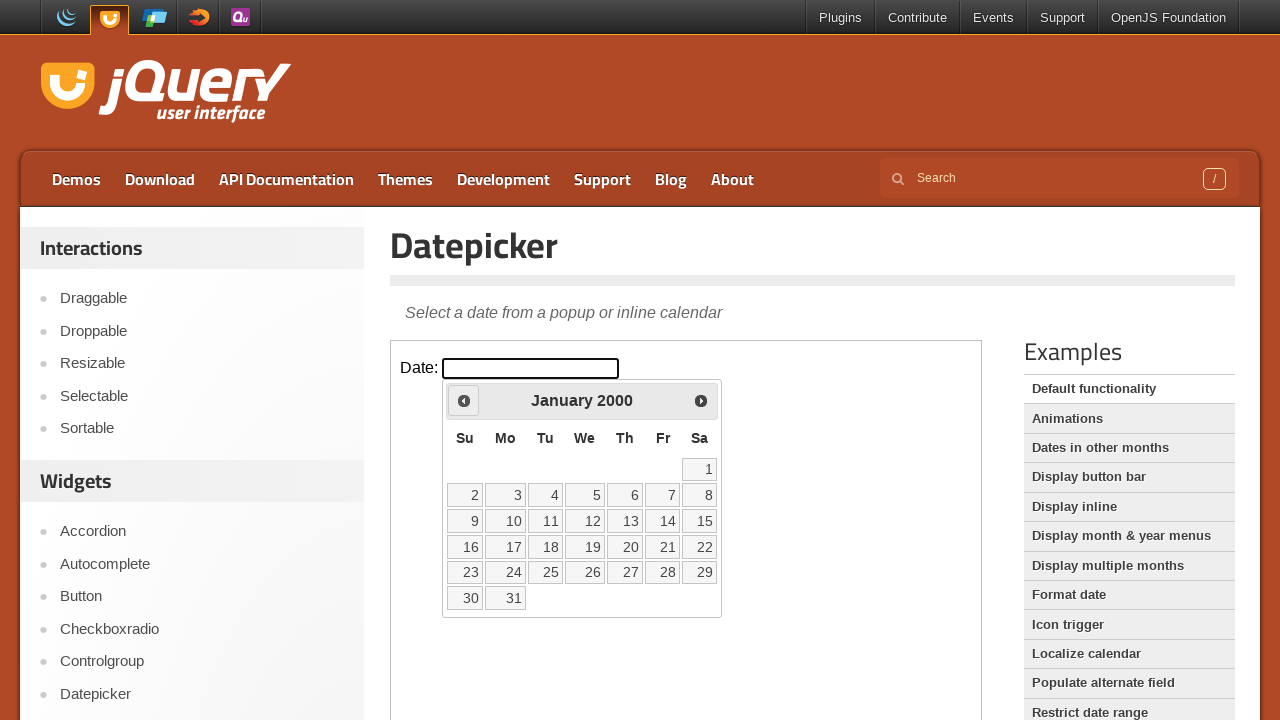

Clicked previous button to navigate years (currently at 2000) at (464, 400) on iframe.demo-frame >> internal:control=enter-frame >> .ui-datepicker-prev
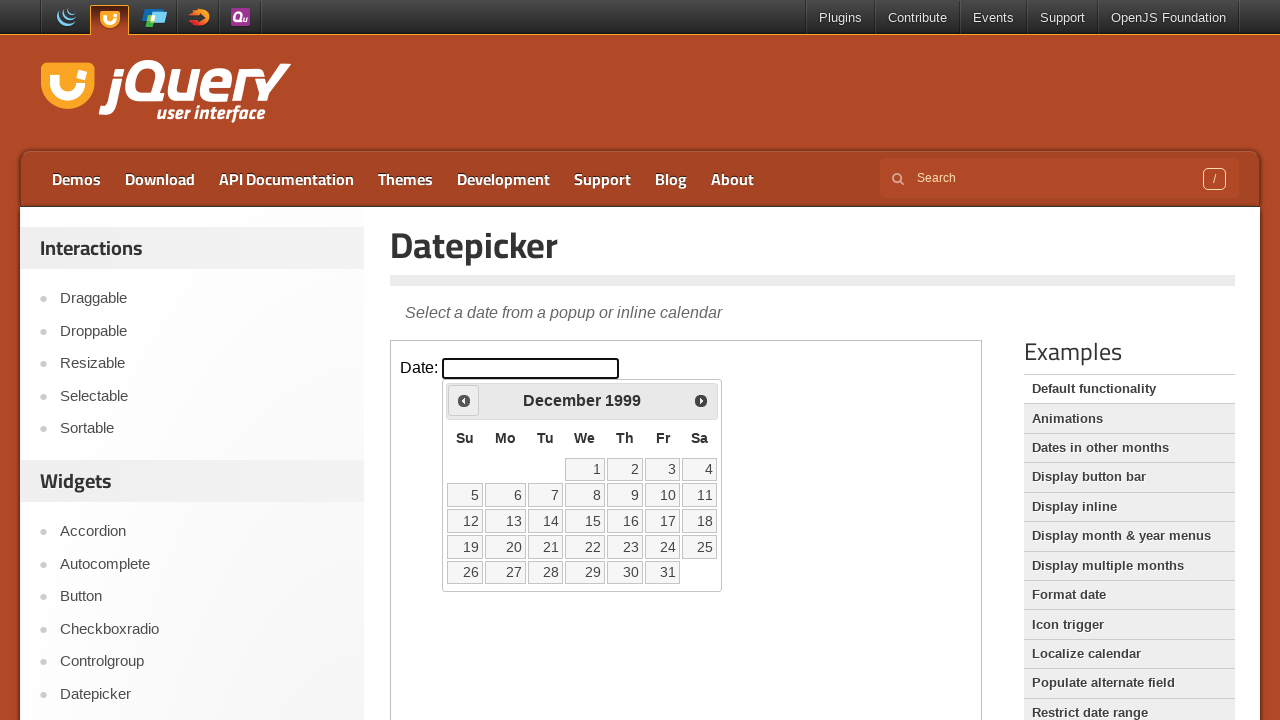

Waited 100ms for year navigation
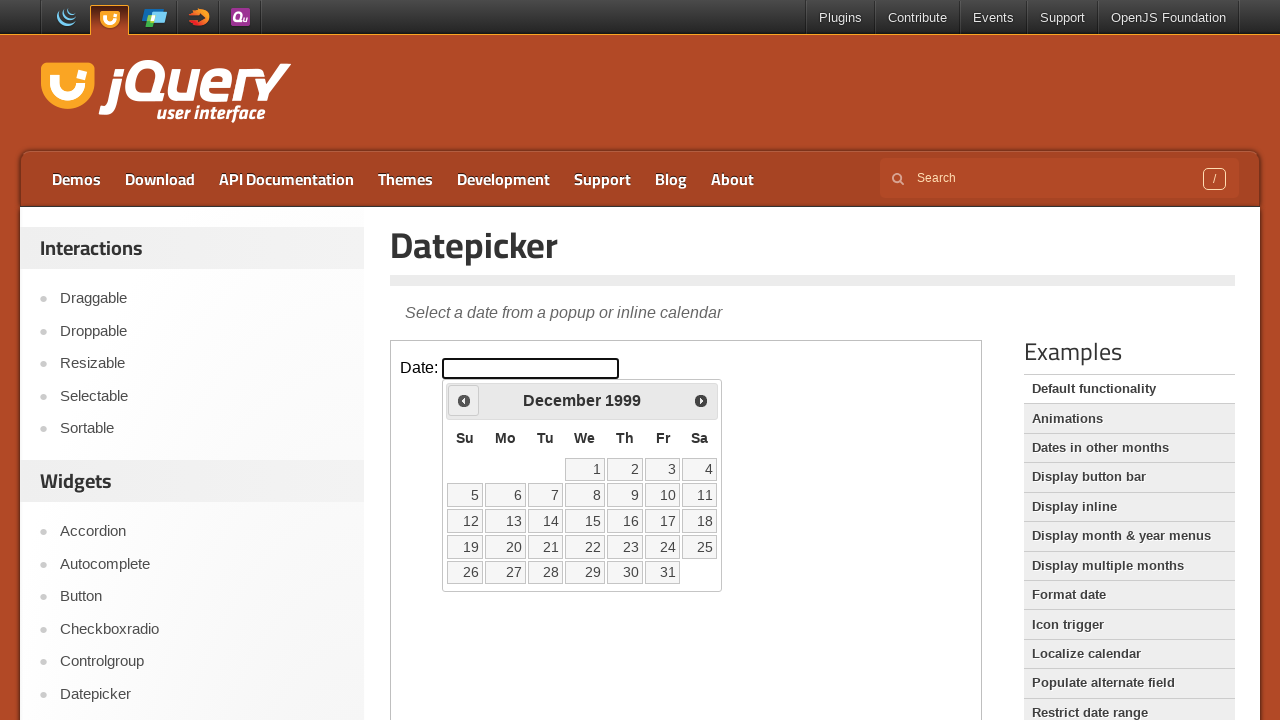

Clicked previous button to navigate years (currently at 1999) at (464, 400) on iframe.demo-frame >> internal:control=enter-frame >> .ui-datepicker-prev
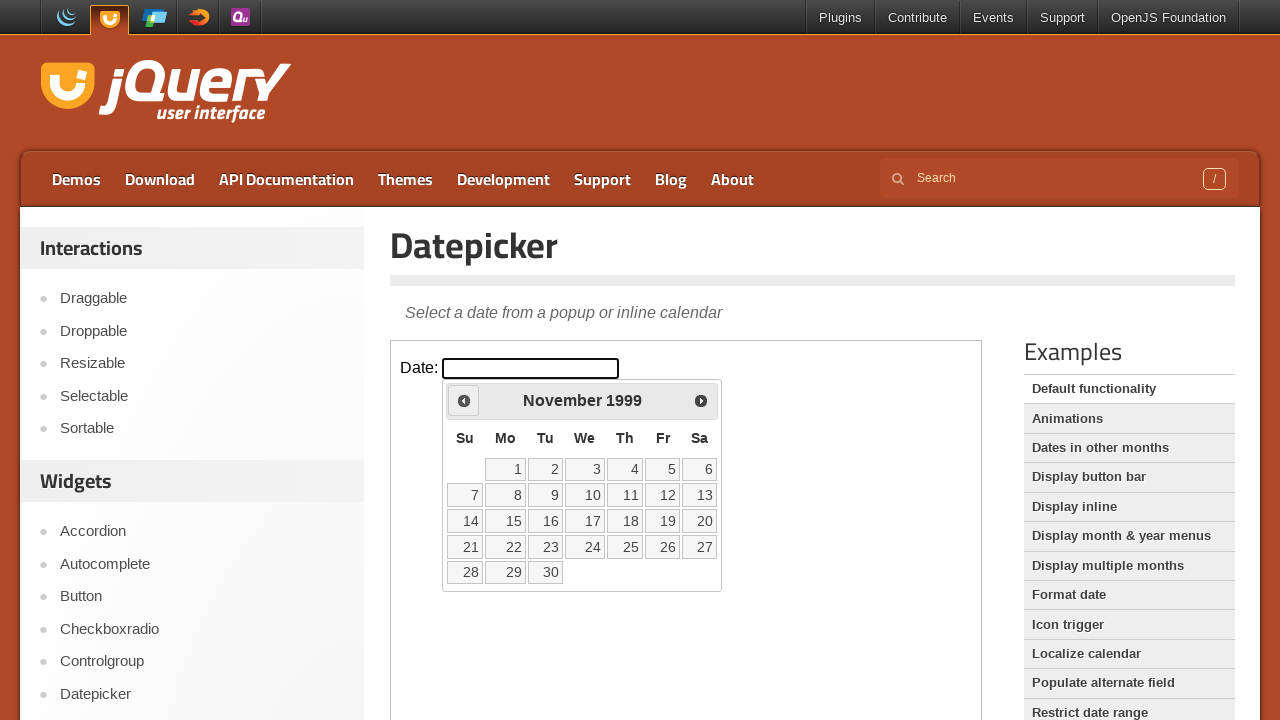

Waited 100ms for year navigation
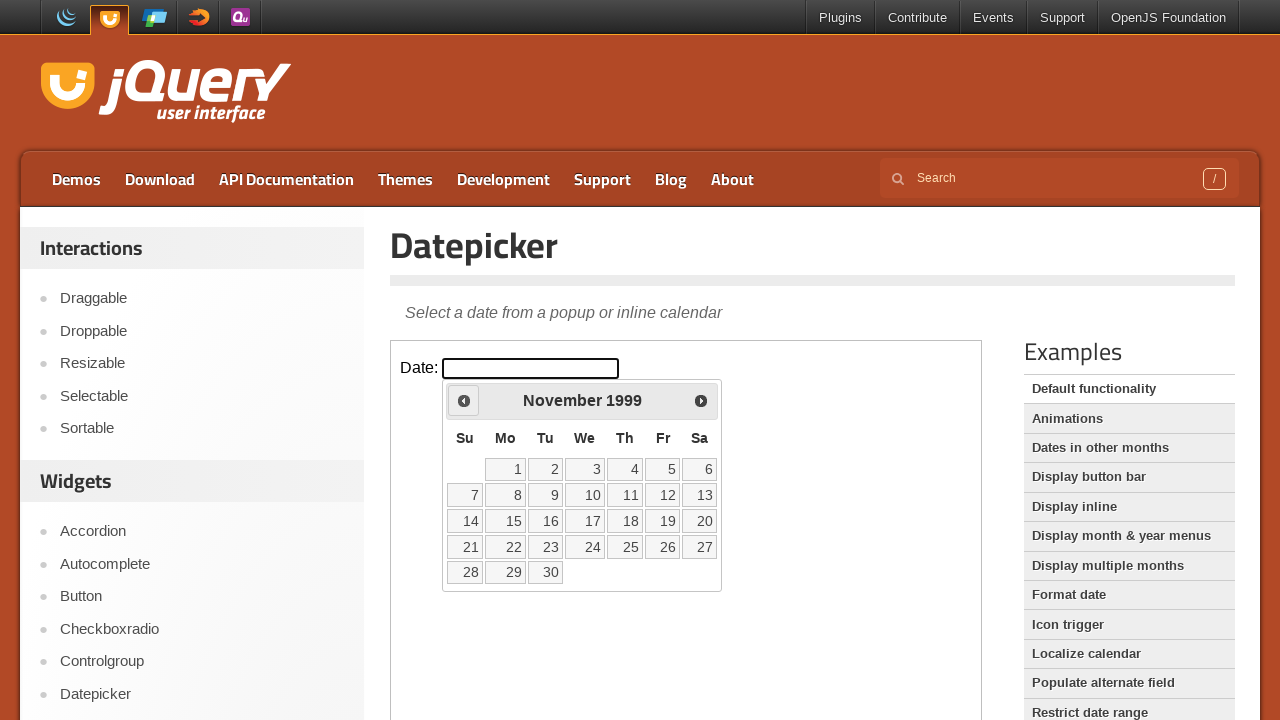

Clicked previous button to navigate years (currently at 1999) at (464, 400) on iframe.demo-frame >> internal:control=enter-frame >> .ui-datepicker-prev
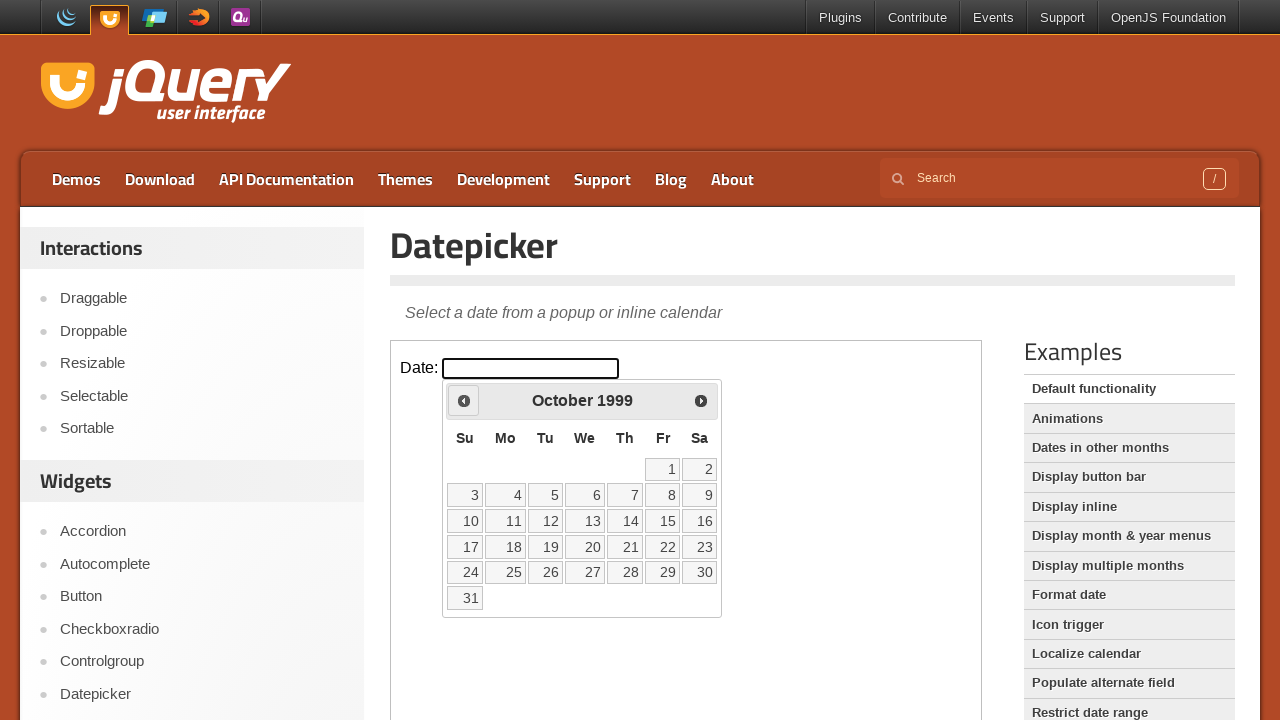

Waited 100ms for year navigation
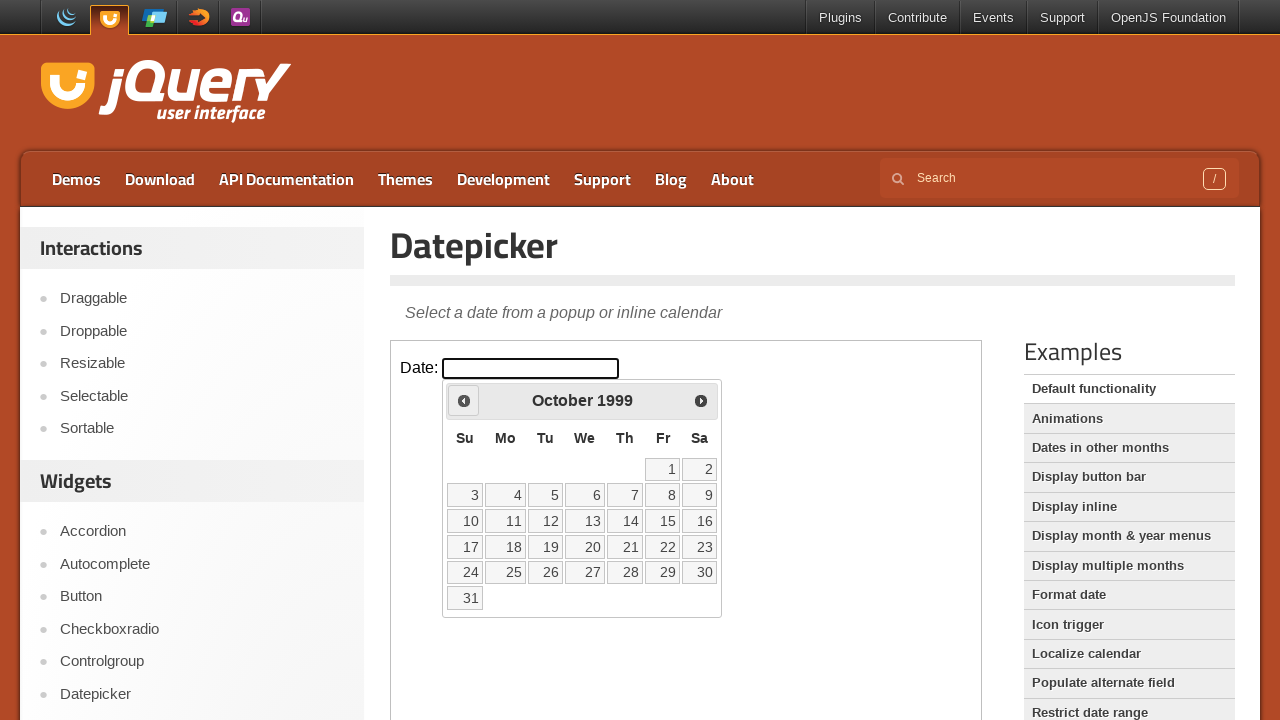

Clicked previous button to navigate years (currently at 1999) at (464, 400) on iframe.demo-frame >> internal:control=enter-frame >> .ui-datepicker-prev
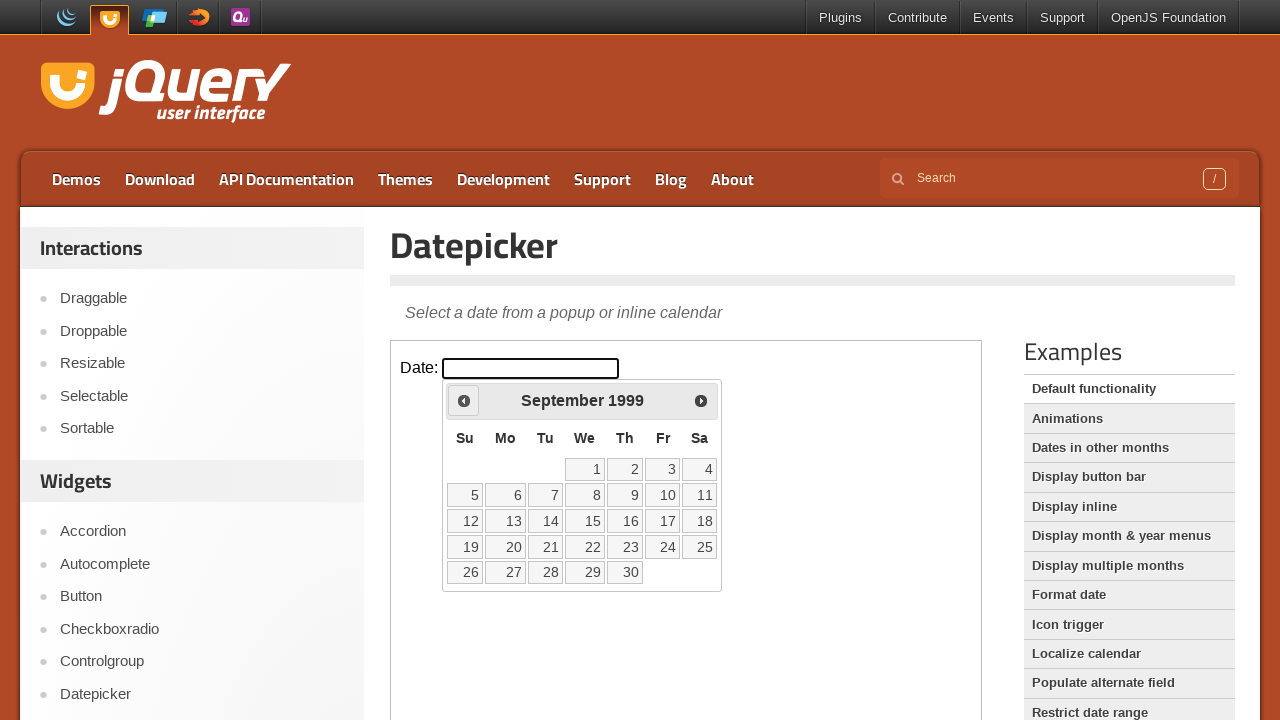

Waited 100ms for year navigation
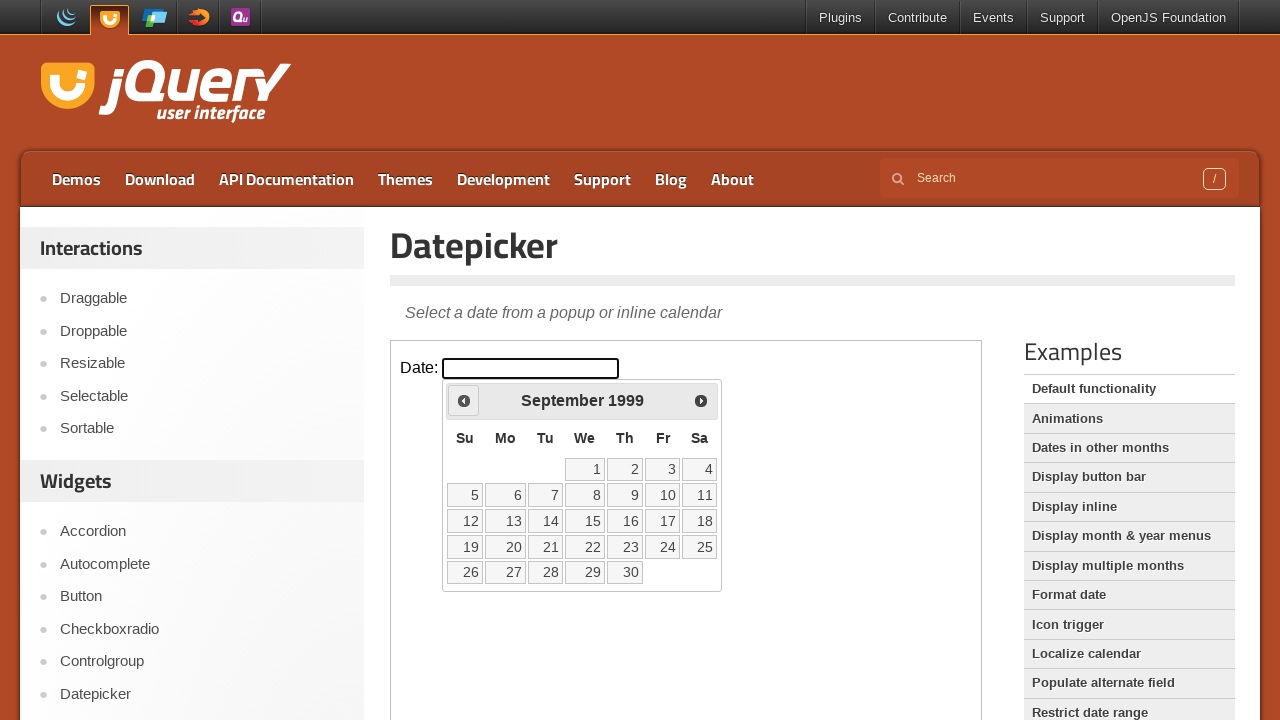

Clicked previous button to navigate years (currently at 1999) at (464, 400) on iframe.demo-frame >> internal:control=enter-frame >> .ui-datepicker-prev
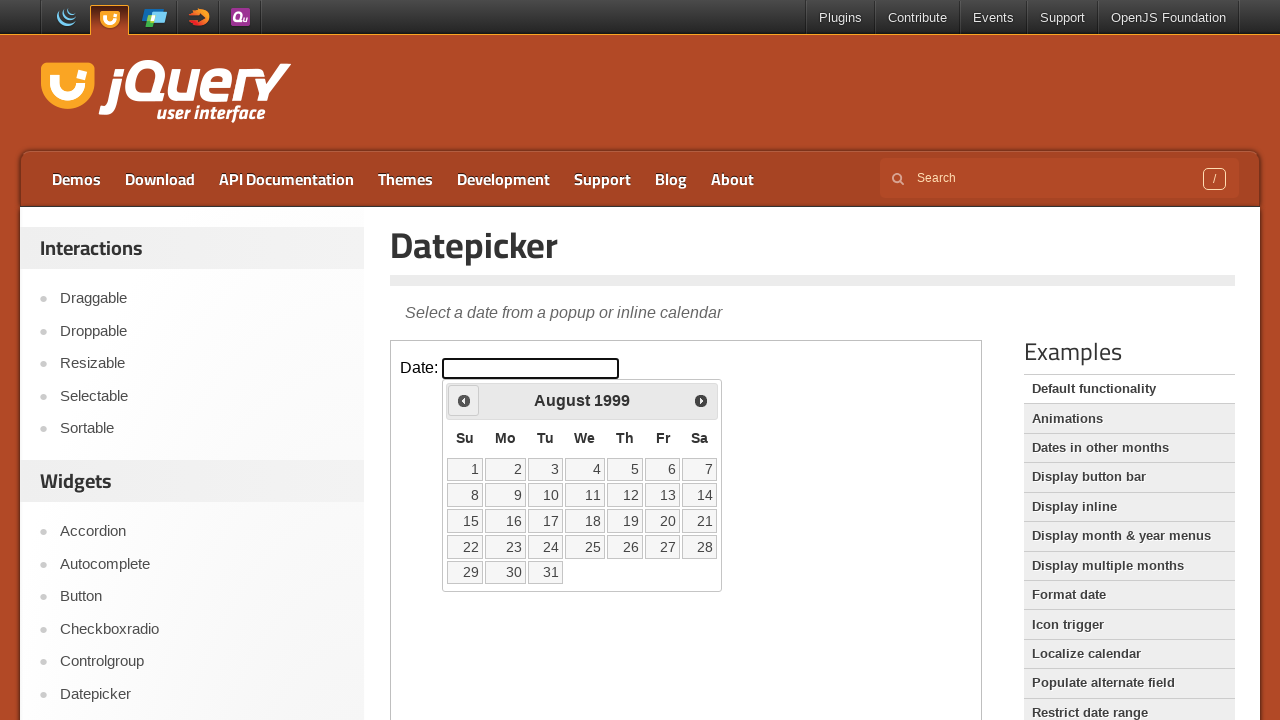

Waited 100ms for year navigation
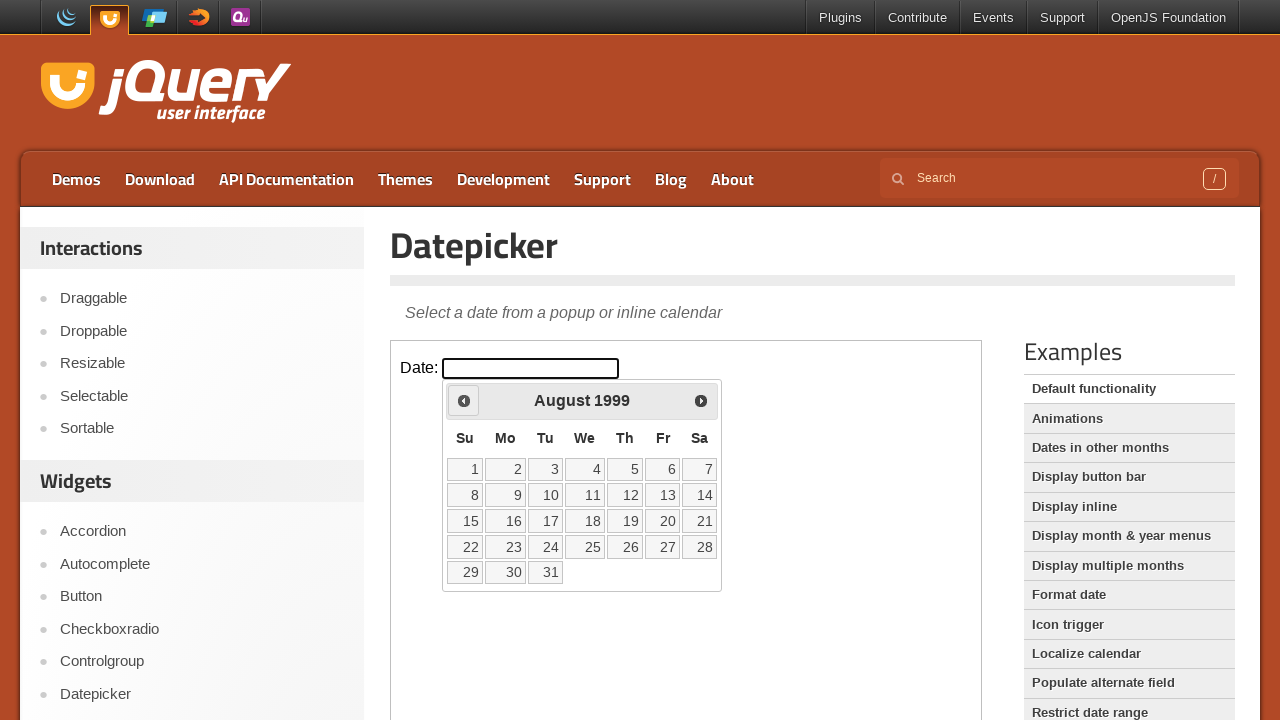

Clicked previous button to navigate years (currently at 1999) at (464, 400) on iframe.demo-frame >> internal:control=enter-frame >> .ui-datepicker-prev
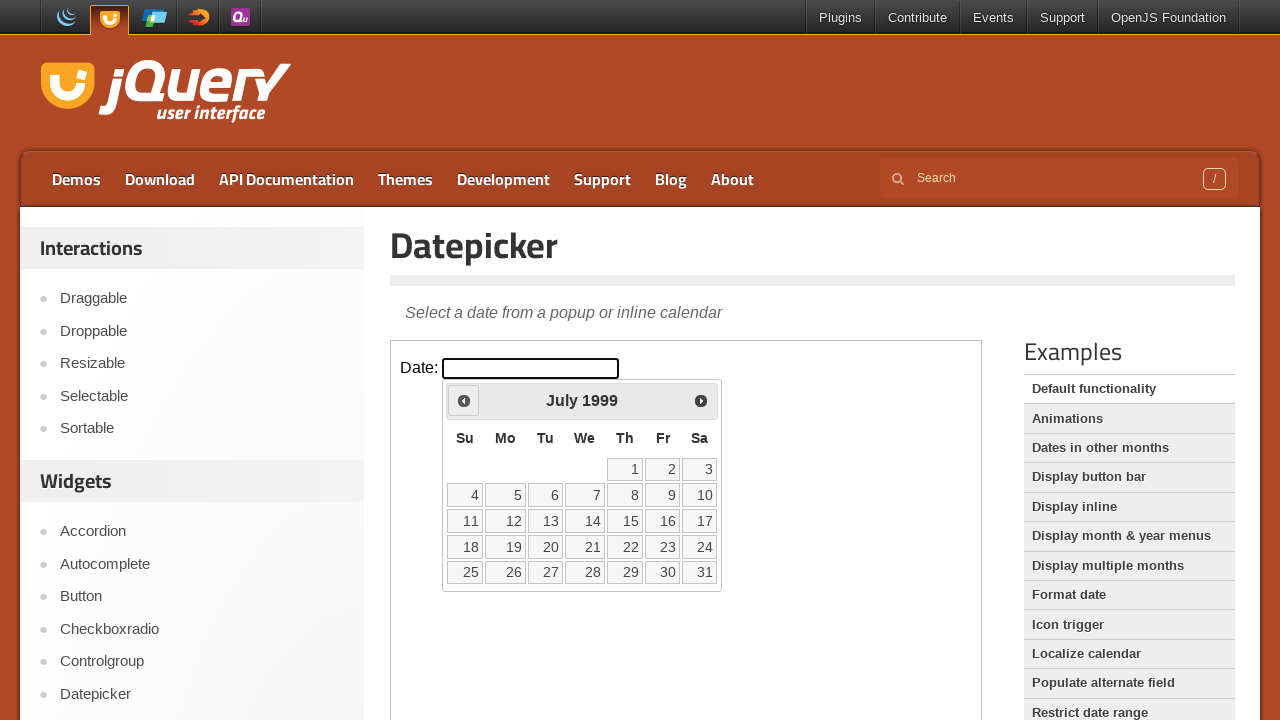

Waited 100ms for year navigation
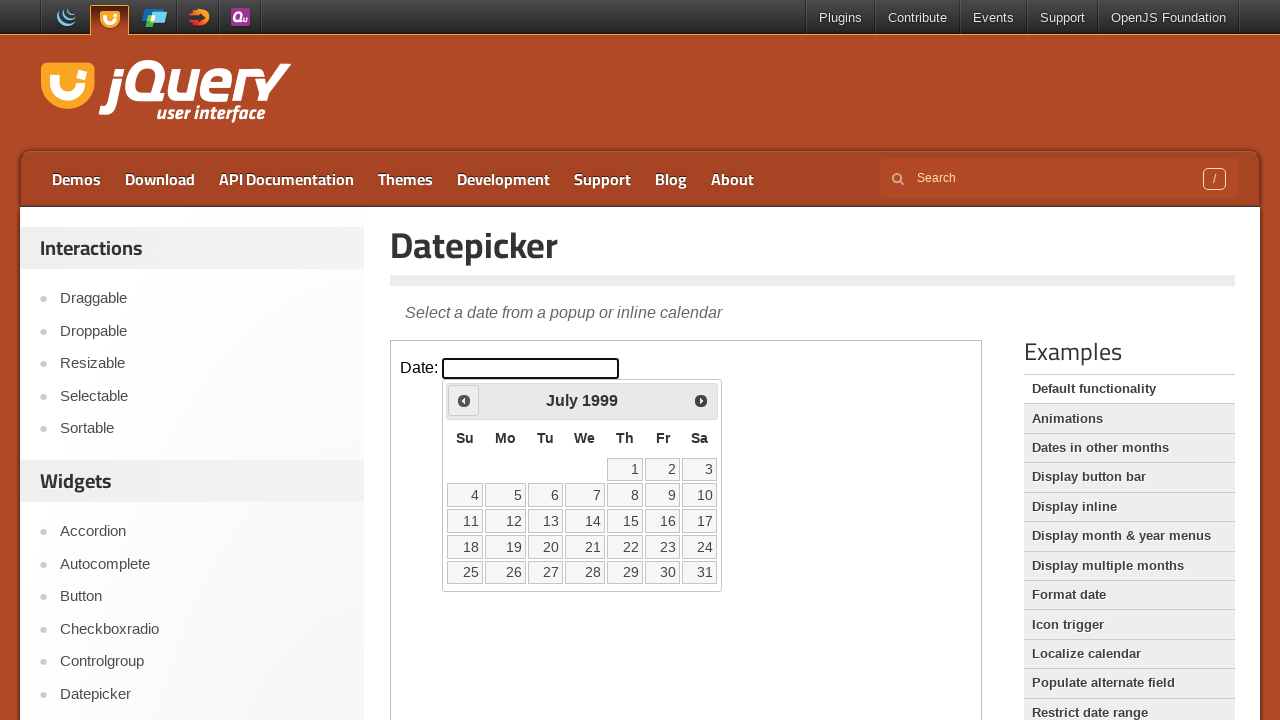

Clicked previous button to navigate years (currently at 1999) at (464, 400) on iframe.demo-frame >> internal:control=enter-frame >> .ui-datepicker-prev
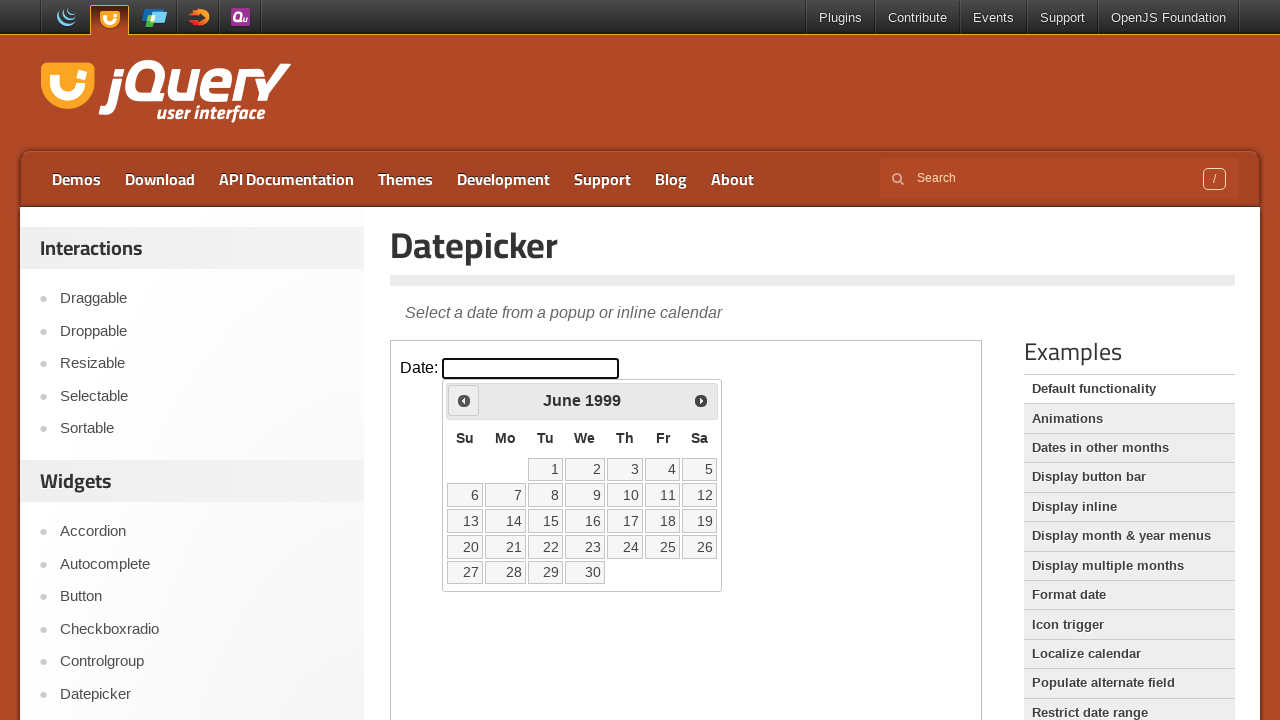

Waited 100ms for year navigation
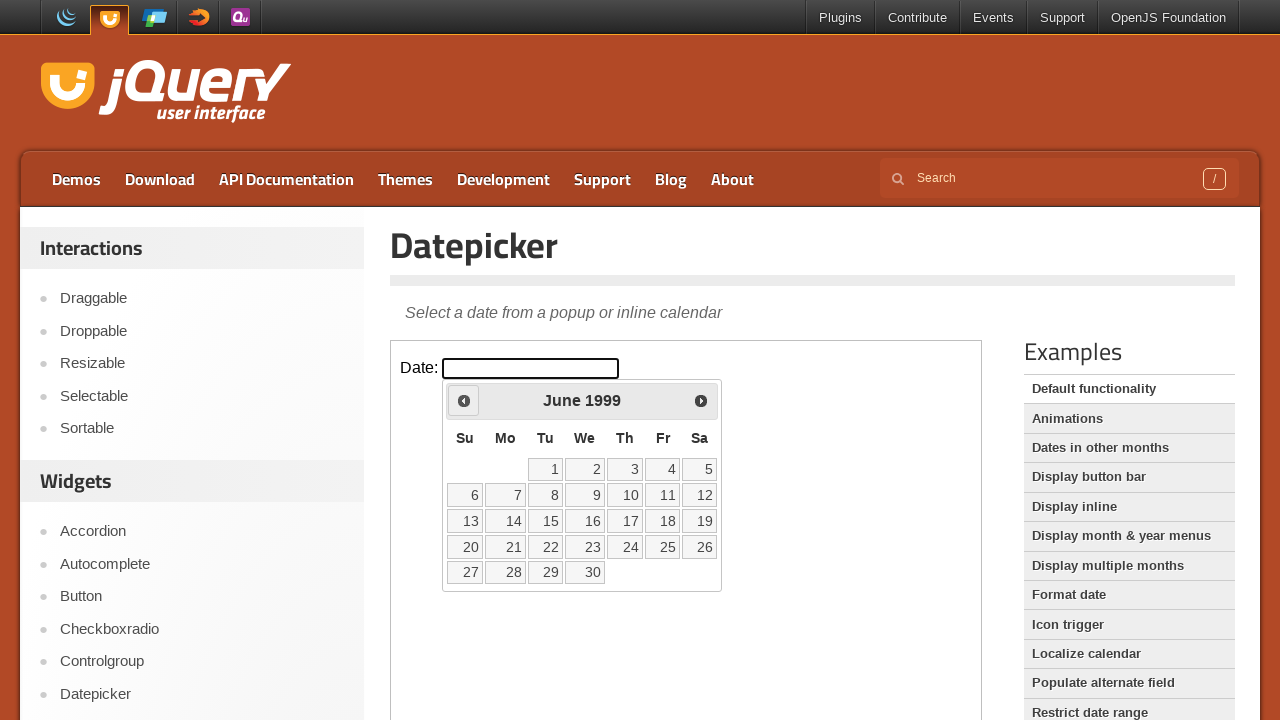

Clicked previous button to navigate years (currently at 1999) at (464, 400) on iframe.demo-frame >> internal:control=enter-frame >> .ui-datepicker-prev
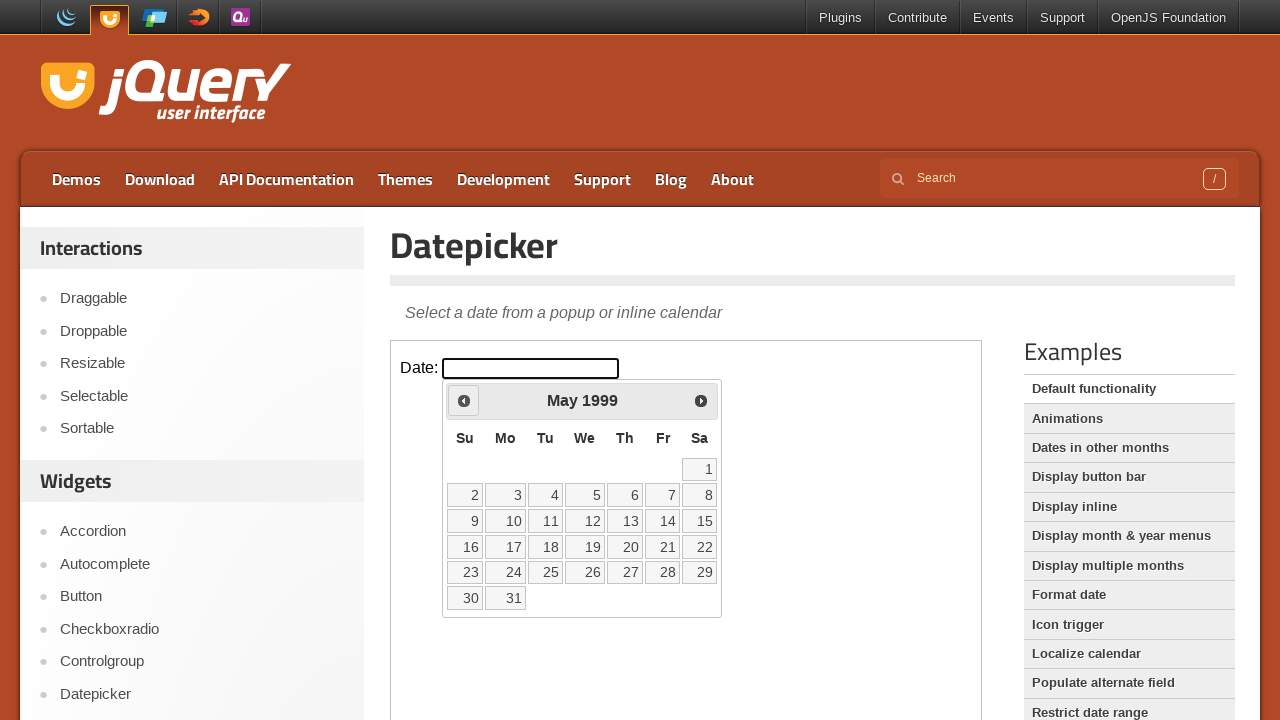

Waited 100ms for year navigation
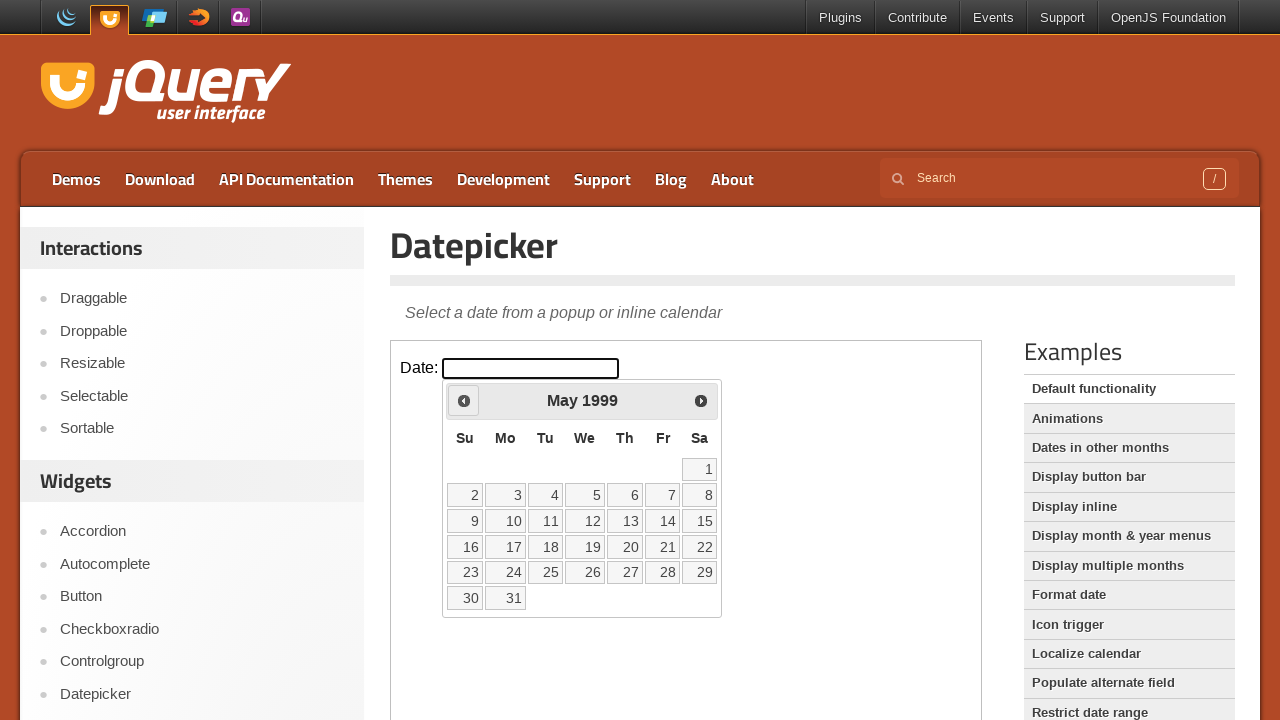

Clicked previous button to navigate years (currently at 1999) at (464, 400) on iframe.demo-frame >> internal:control=enter-frame >> .ui-datepicker-prev
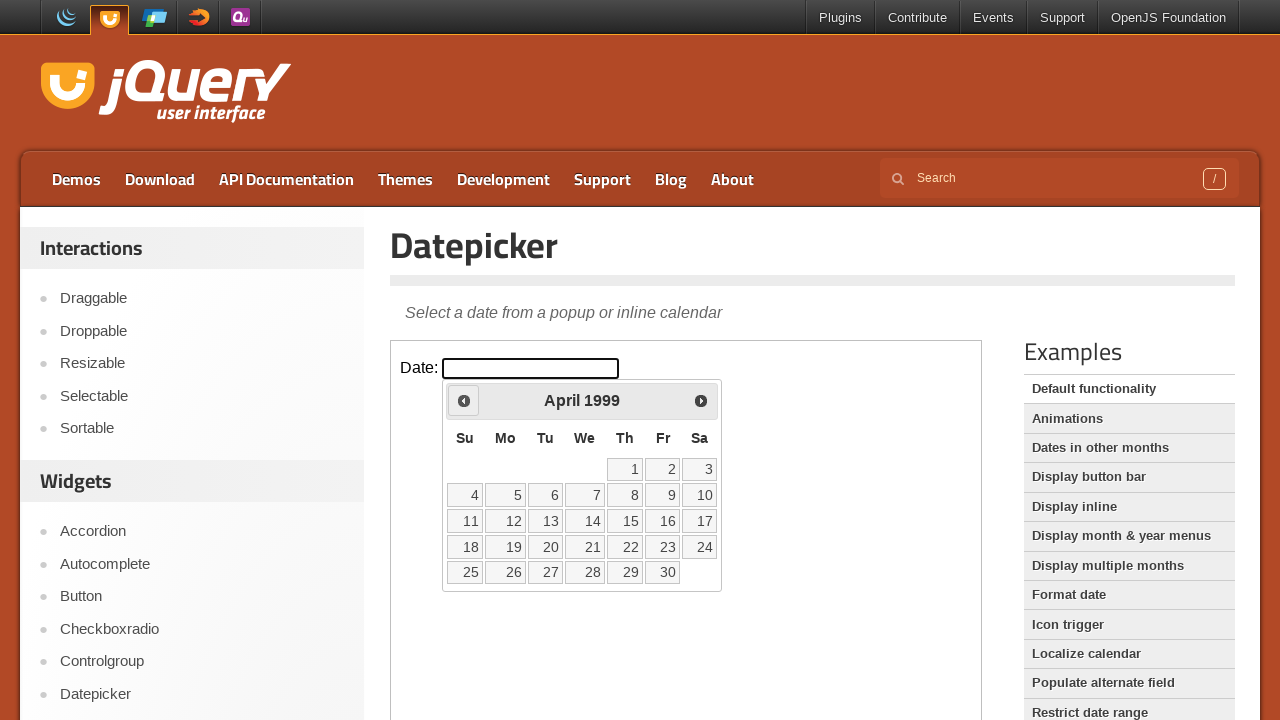

Waited 100ms for year navigation
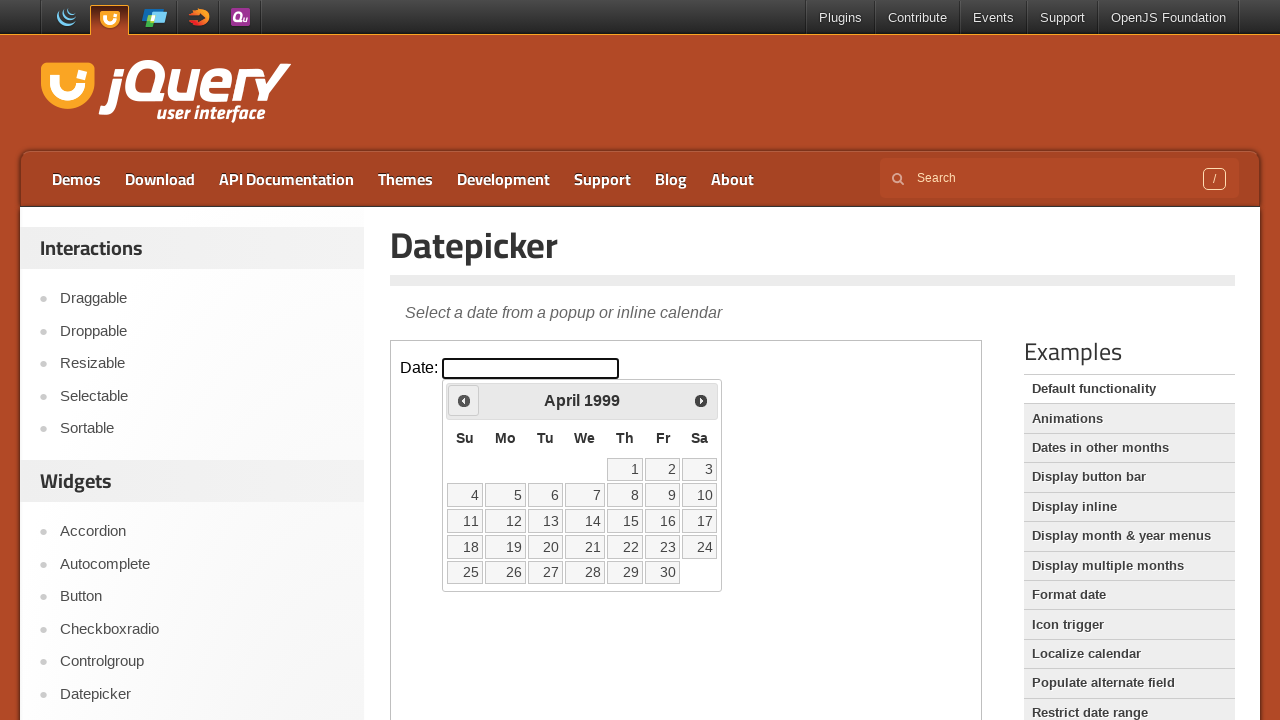

Clicked previous button to navigate years (currently at 1999) at (464, 400) on iframe.demo-frame >> internal:control=enter-frame >> .ui-datepicker-prev
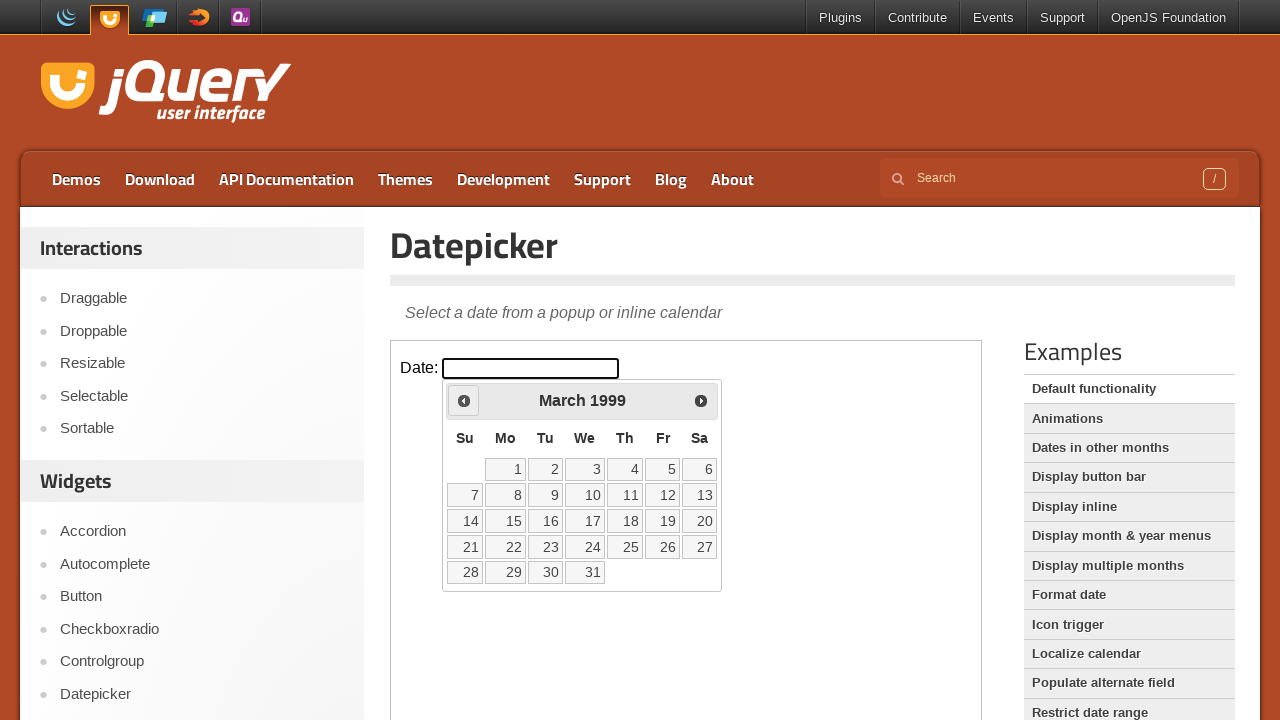

Waited 100ms for year navigation
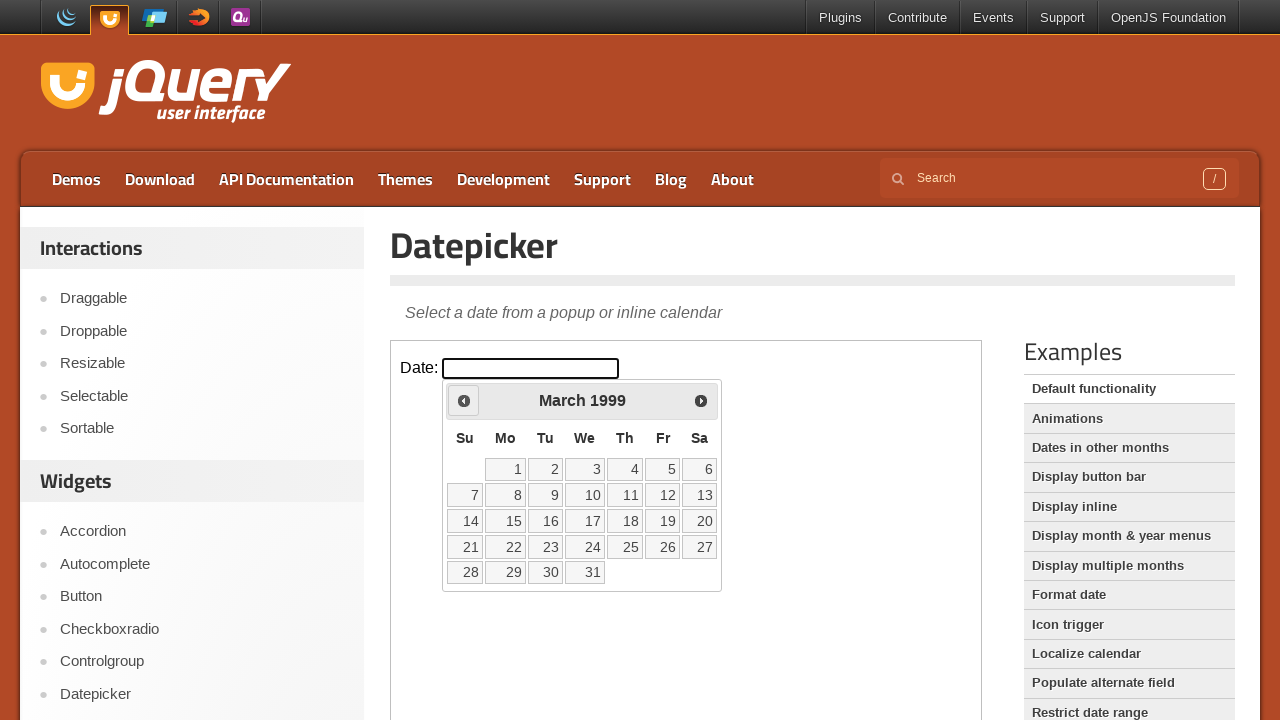

Clicked previous button to navigate years (currently at 1999) at (464, 400) on iframe.demo-frame >> internal:control=enter-frame >> .ui-datepicker-prev
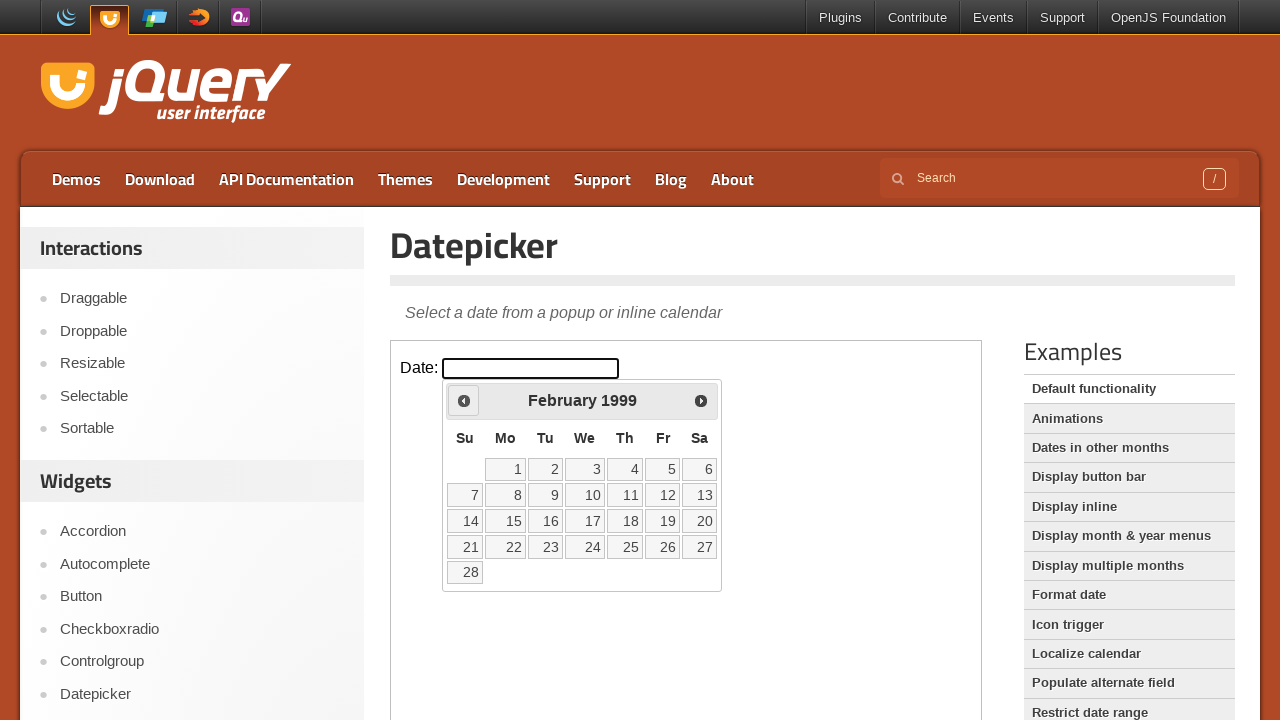

Waited 100ms for year navigation
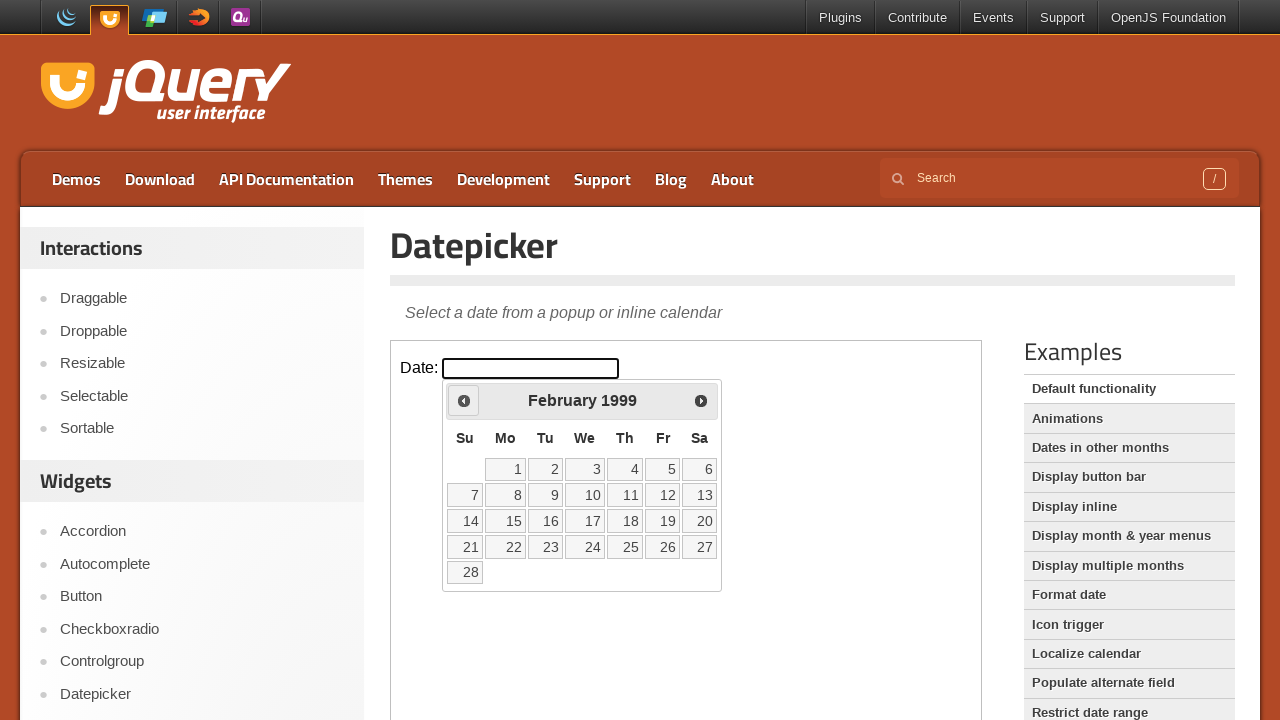

Clicked previous button to navigate years (currently at 1999) at (464, 400) on iframe.demo-frame >> internal:control=enter-frame >> .ui-datepicker-prev
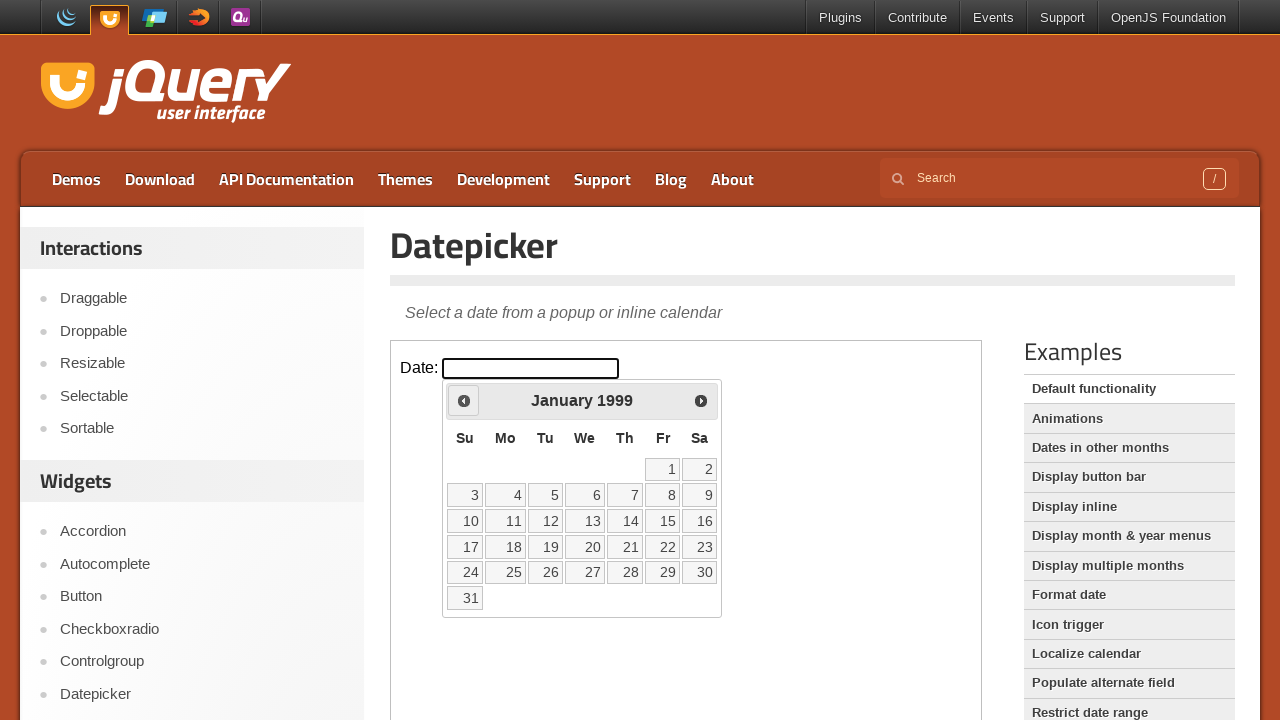

Waited 100ms for year navigation
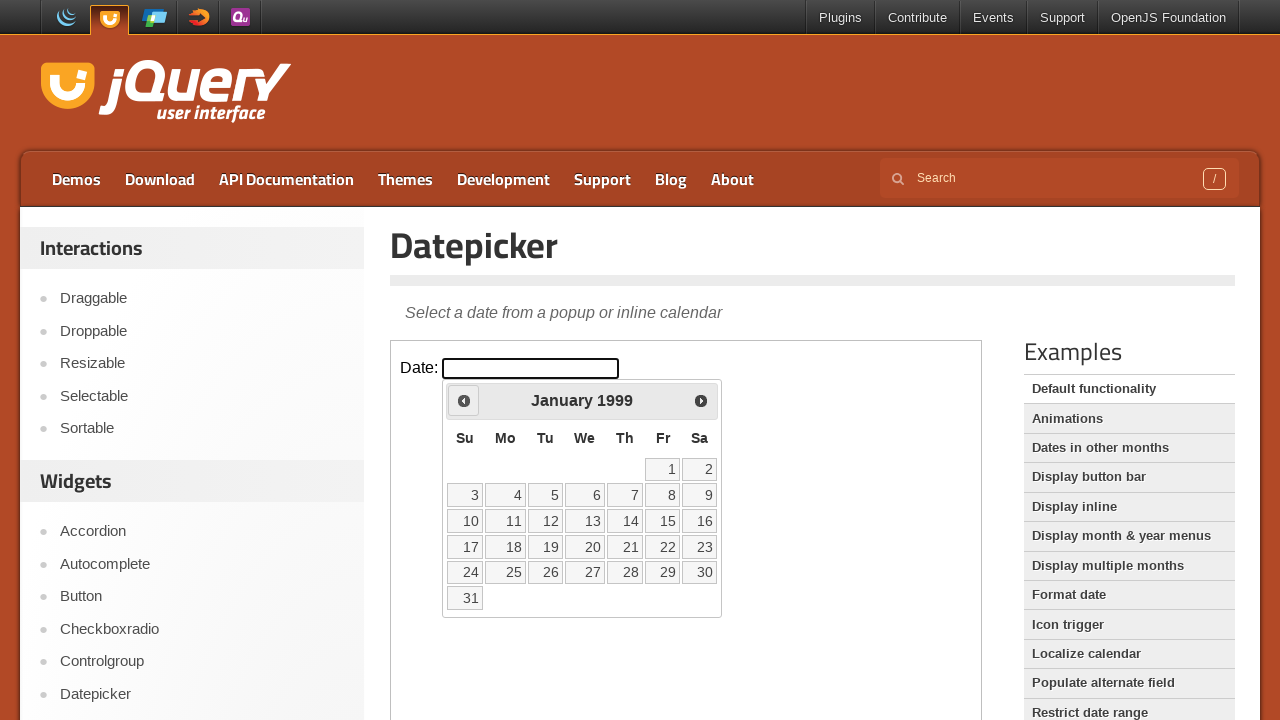

Clicked previous button to navigate years (currently at 1999) at (464, 400) on iframe.demo-frame >> internal:control=enter-frame >> .ui-datepicker-prev
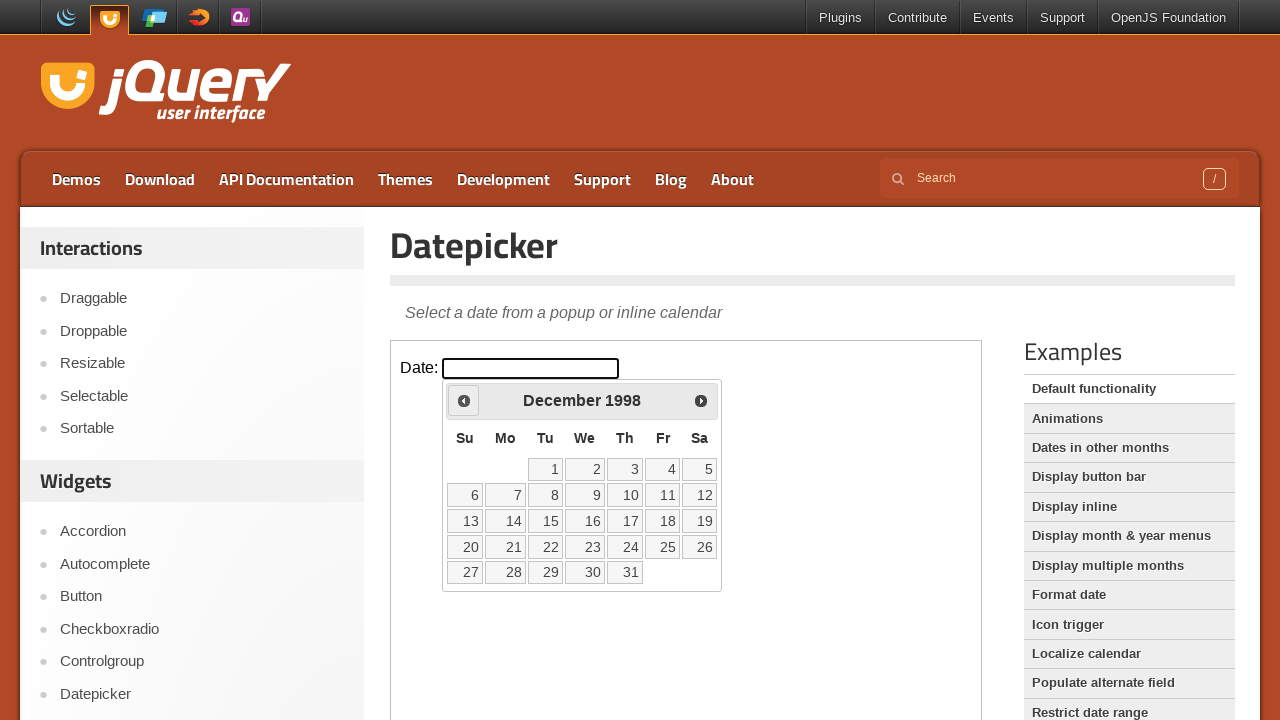

Waited 100ms for year navigation
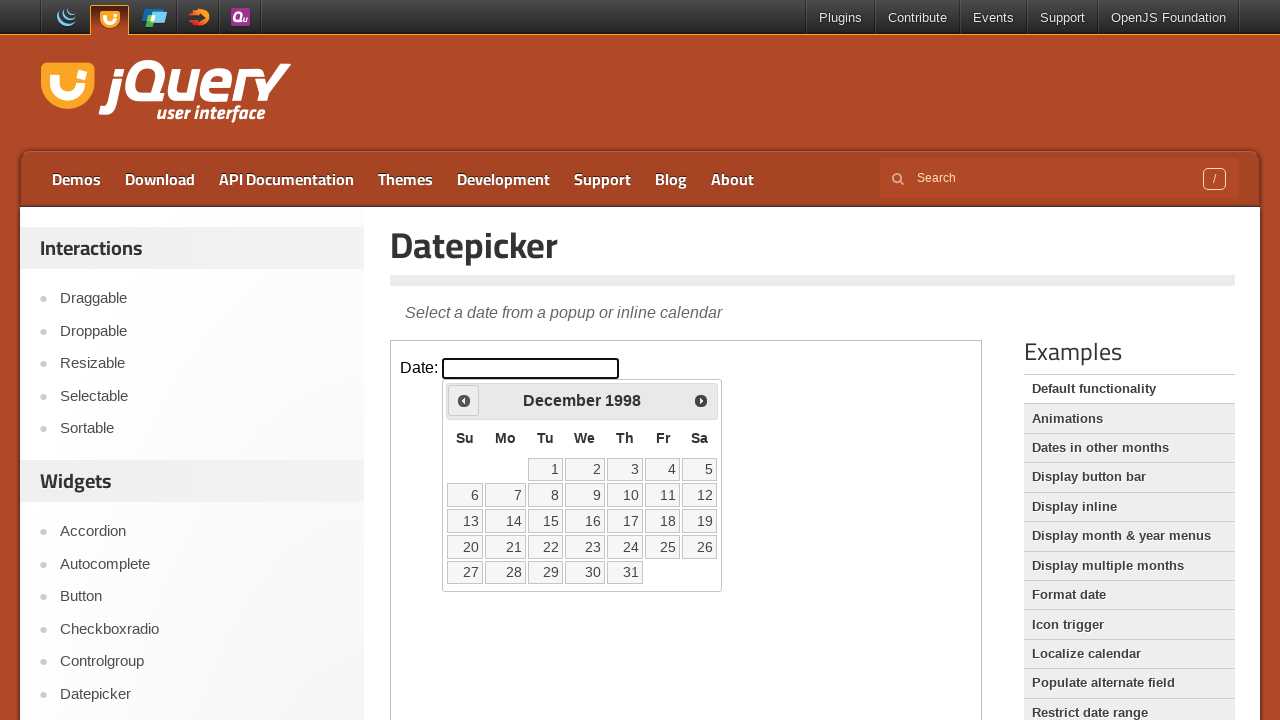

Clicked previous button to navigate years (currently at 1998) at (464, 400) on iframe.demo-frame >> internal:control=enter-frame >> .ui-datepicker-prev
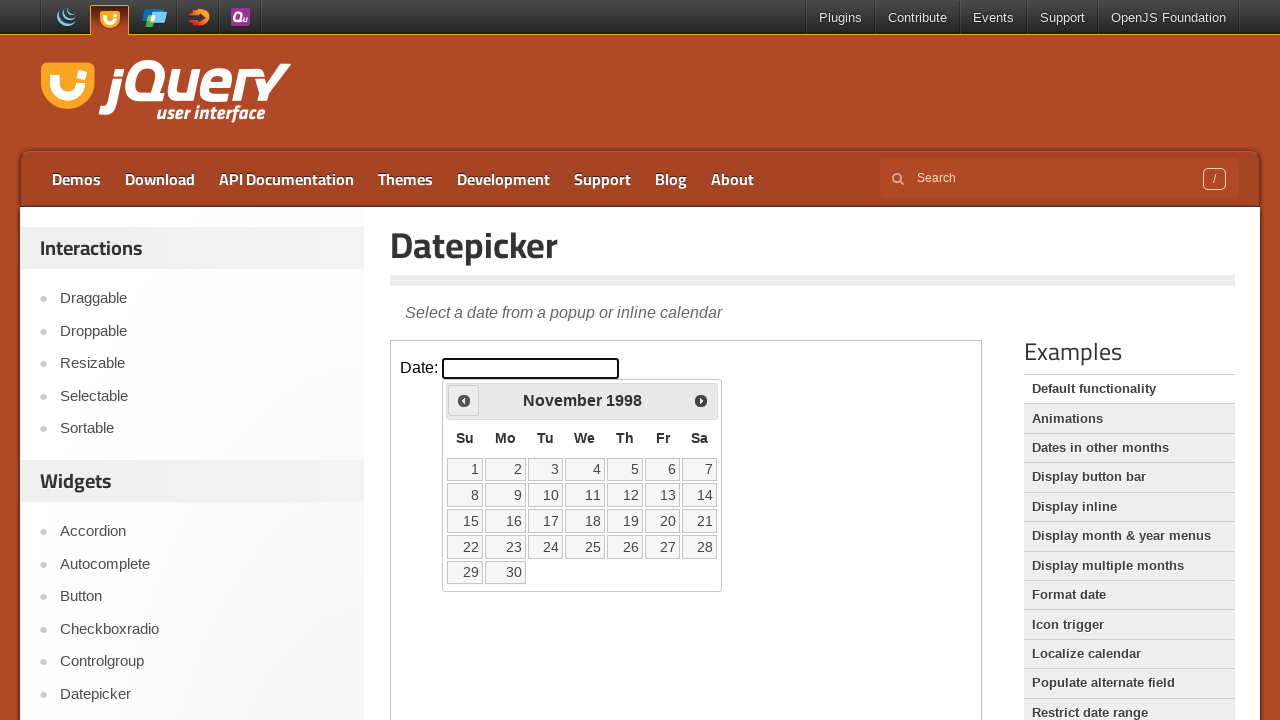

Waited 100ms for year navigation
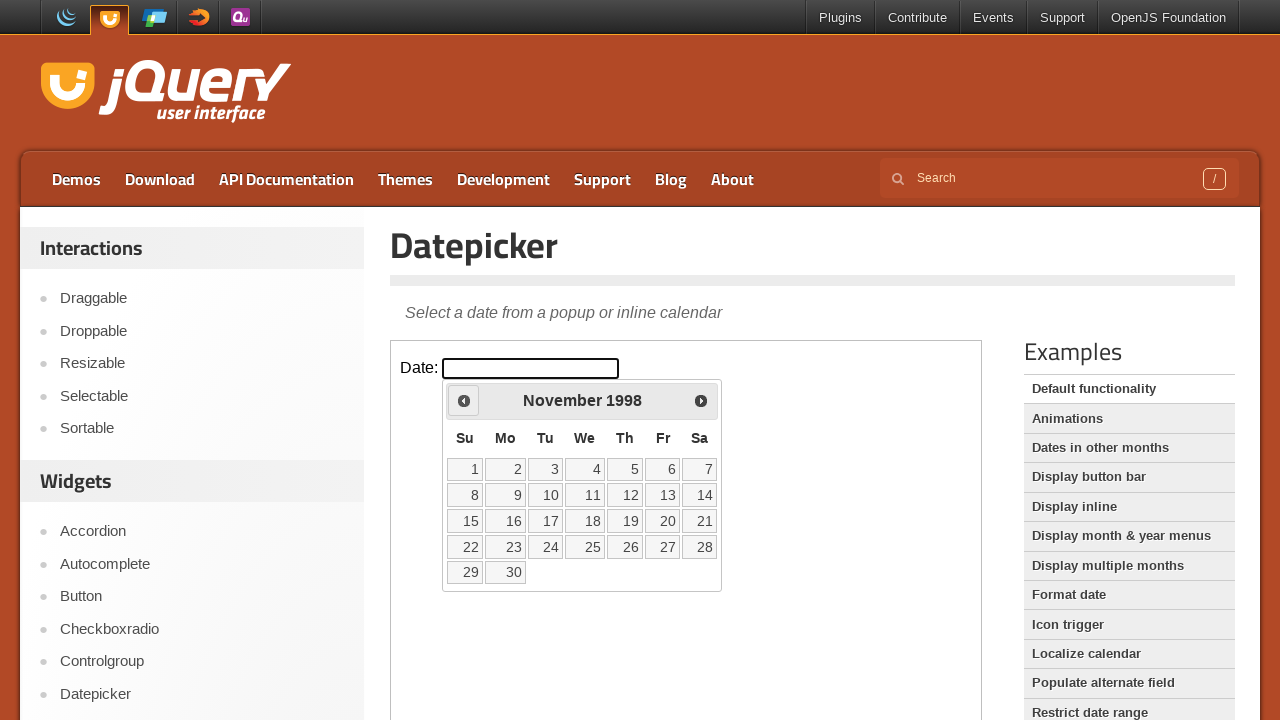

Clicked previous button to navigate years (currently at 1998) at (464, 400) on iframe.demo-frame >> internal:control=enter-frame >> .ui-datepicker-prev
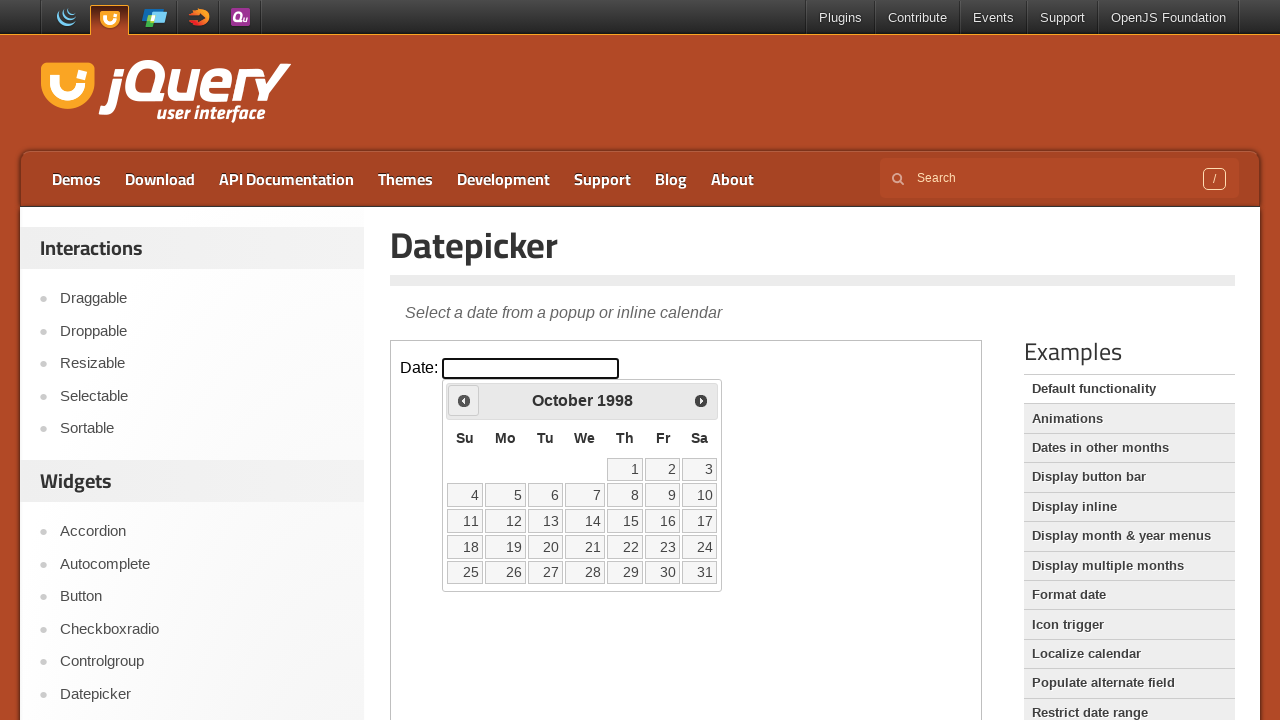

Waited 100ms for year navigation
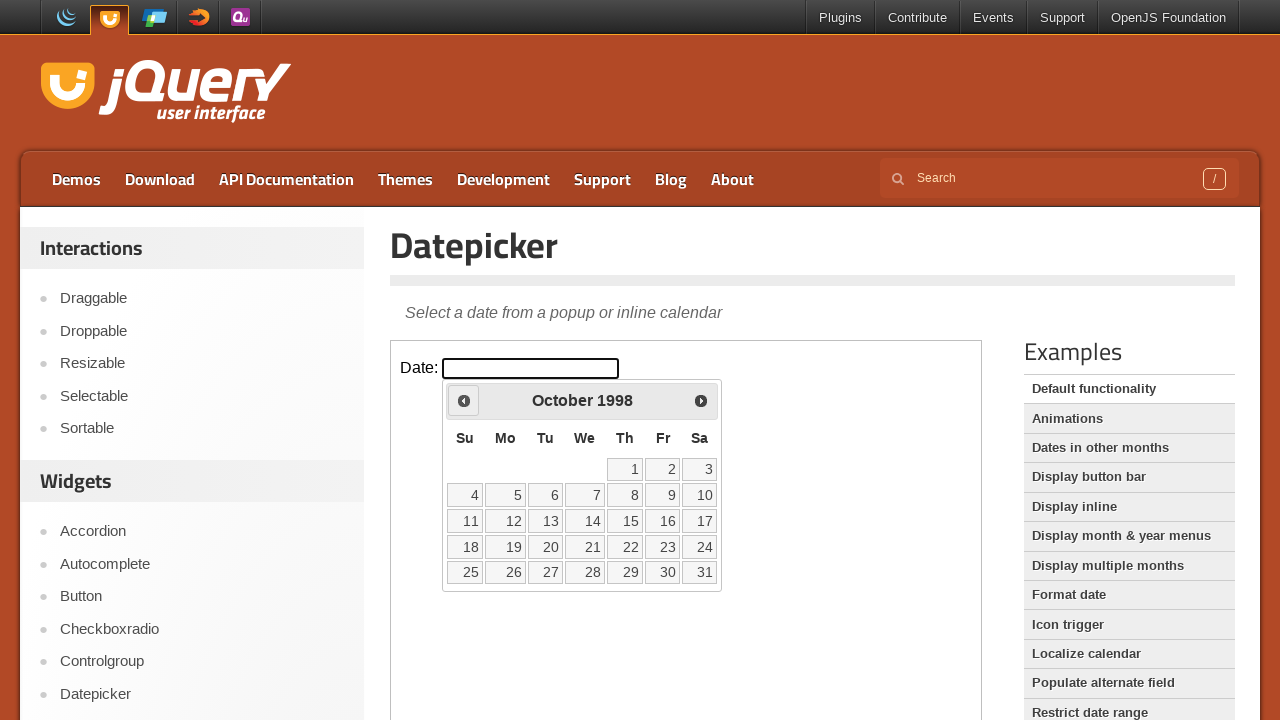

Clicked previous button to navigate years (currently at 1998) at (464, 400) on iframe.demo-frame >> internal:control=enter-frame >> .ui-datepicker-prev
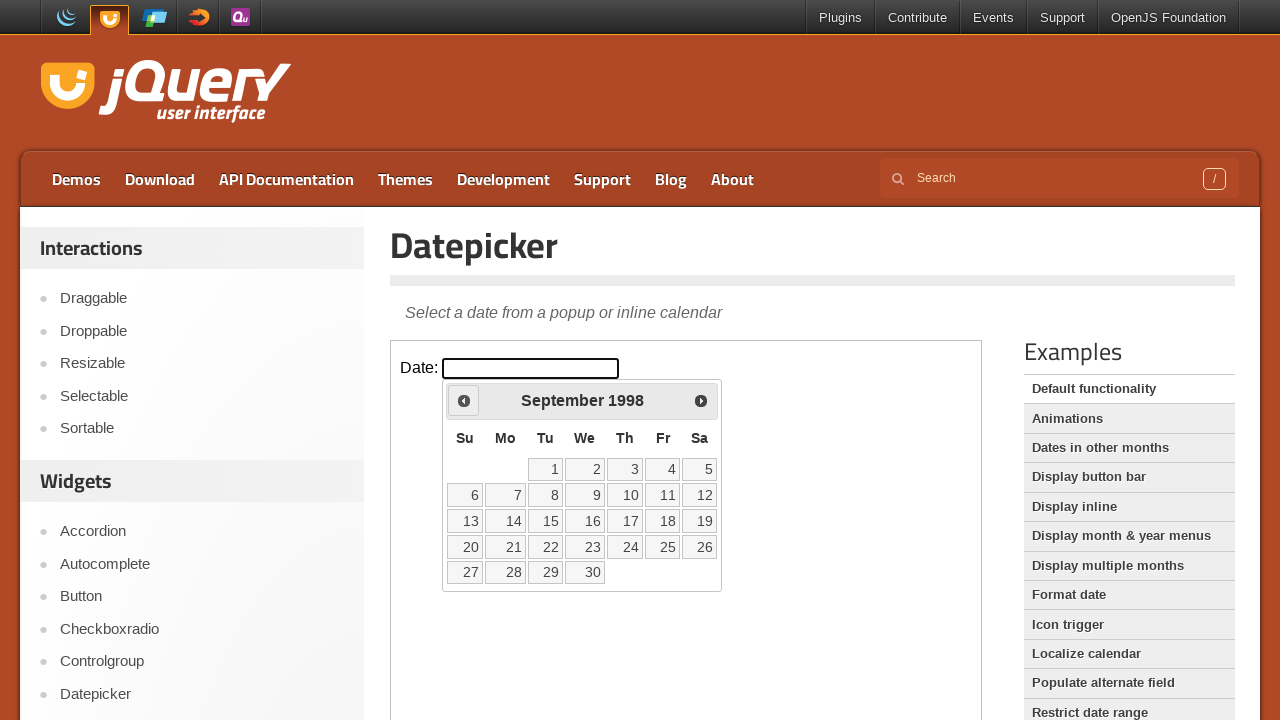

Waited 100ms for year navigation
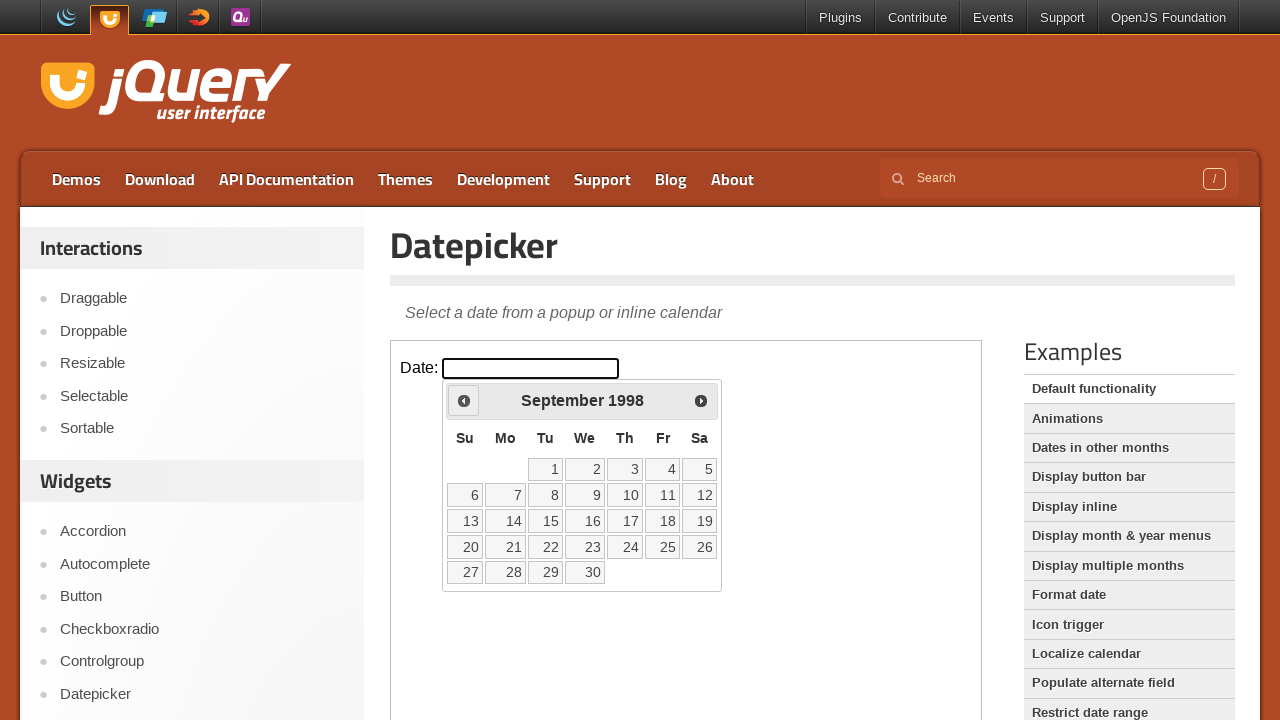

Clicked previous button to navigate years (currently at 1998) at (464, 400) on iframe.demo-frame >> internal:control=enter-frame >> .ui-datepicker-prev
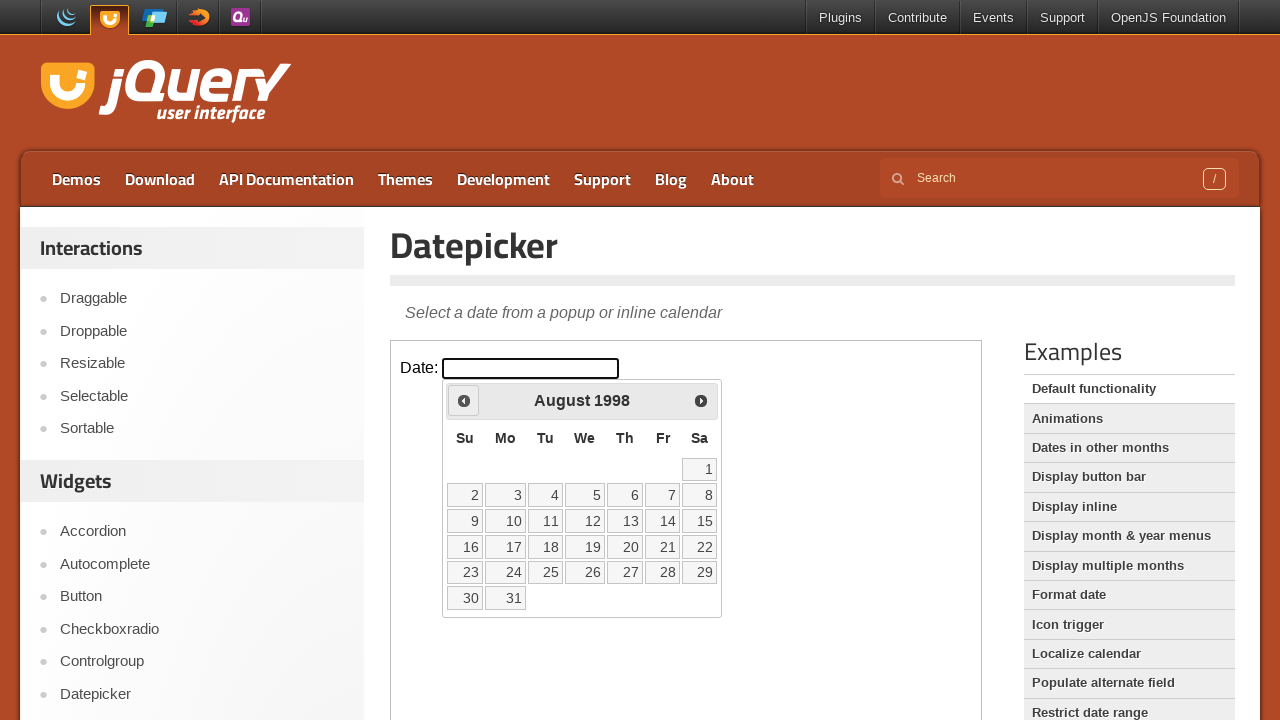

Waited 100ms for year navigation
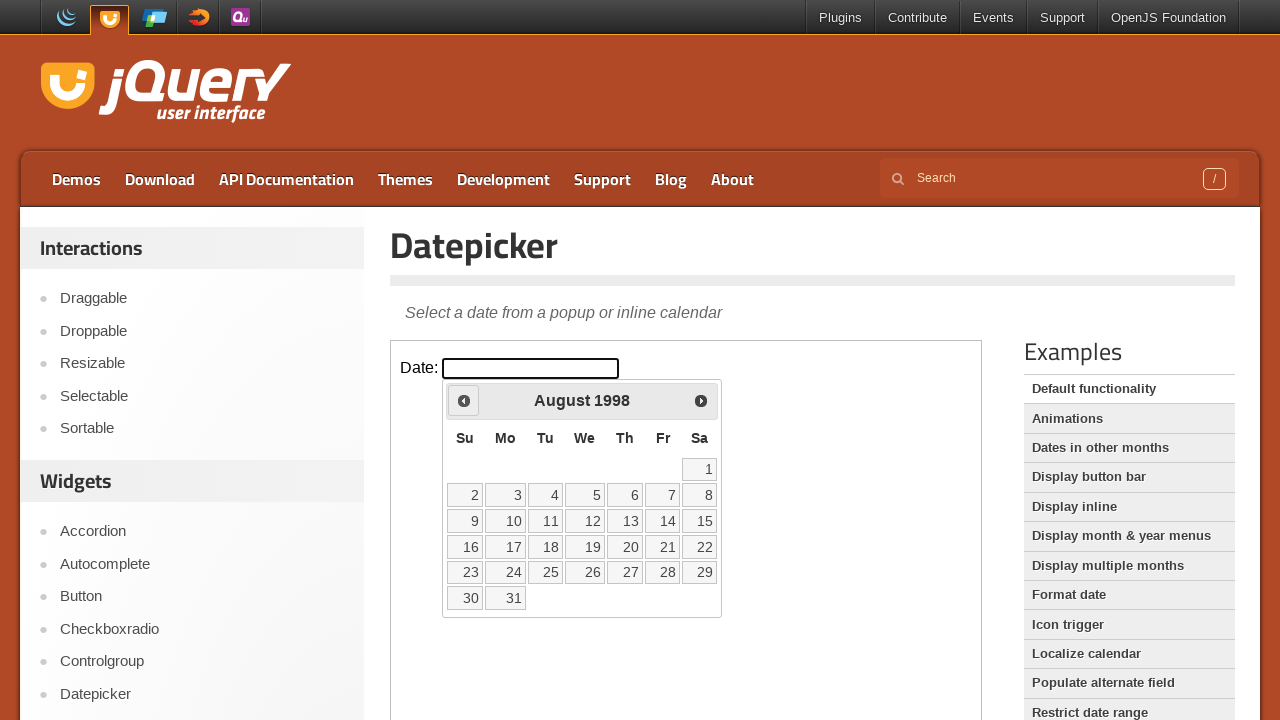

Clicked previous button to navigate years (currently at 1998) at (464, 400) on iframe.demo-frame >> internal:control=enter-frame >> .ui-datepicker-prev
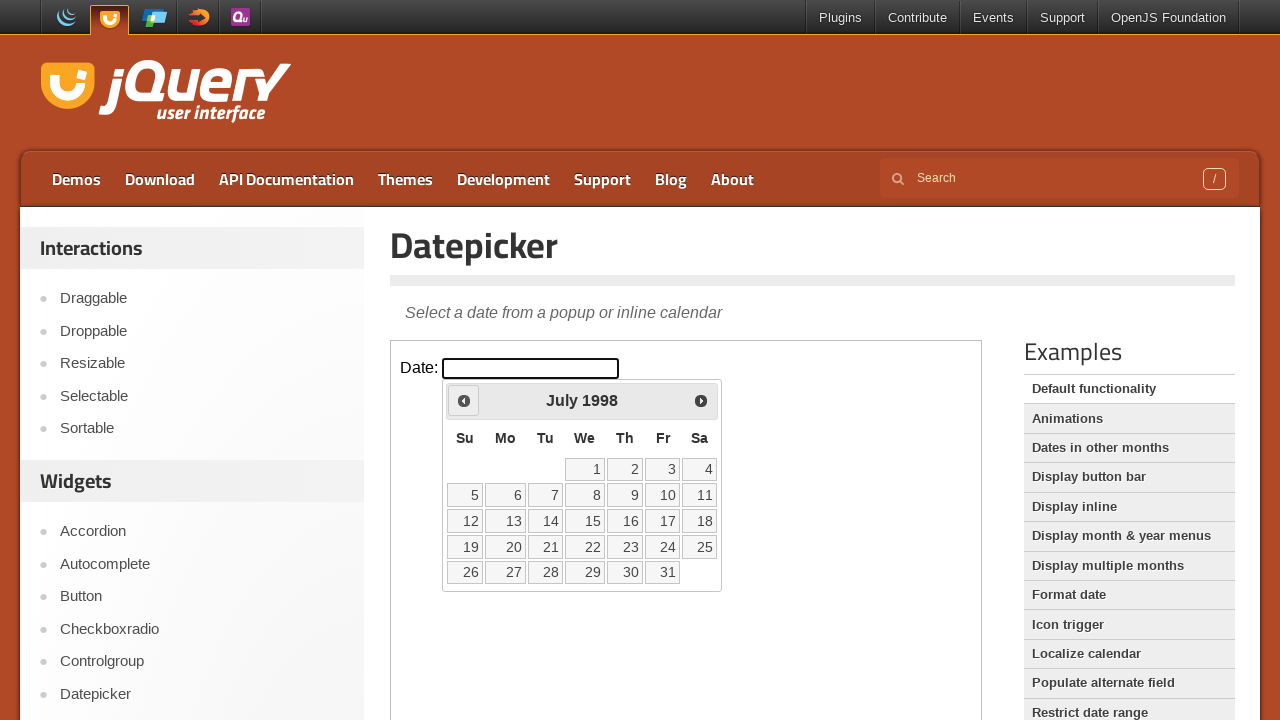

Waited 100ms for year navigation
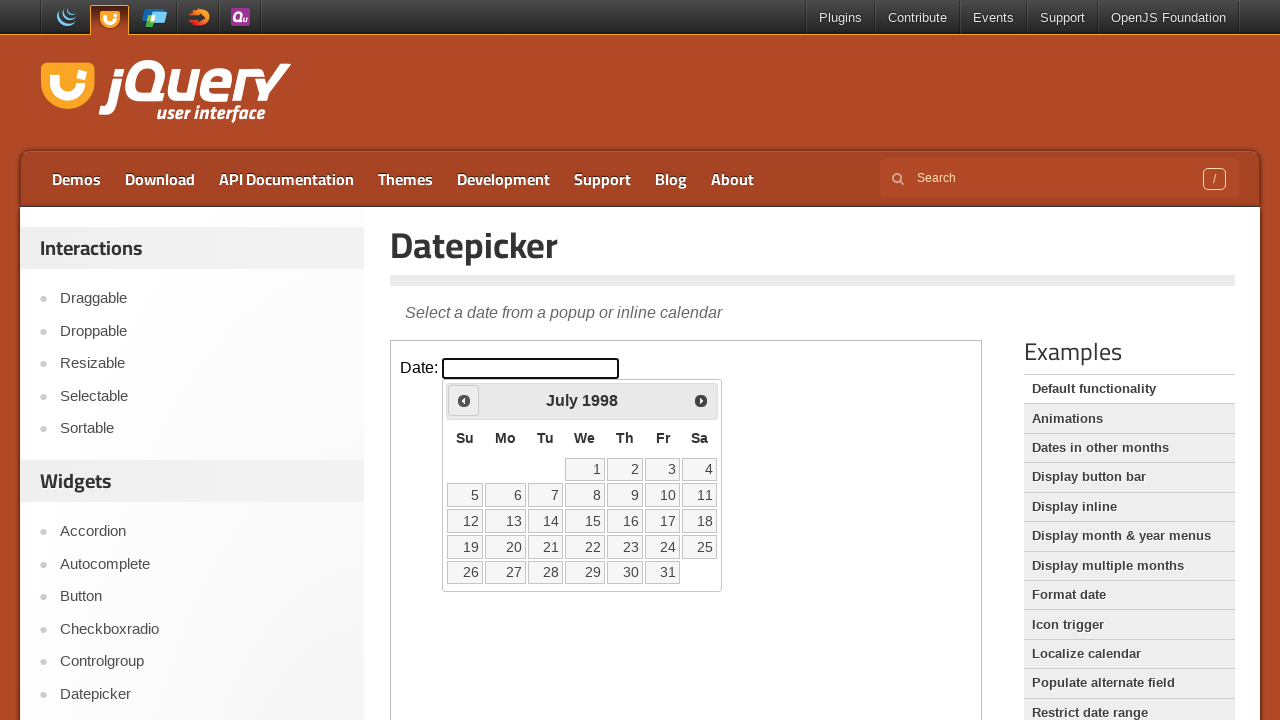

Clicked previous button to navigate years (currently at 1998) at (464, 400) on iframe.demo-frame >> internal:control=enter-frame >> .ui-datepicker-prev
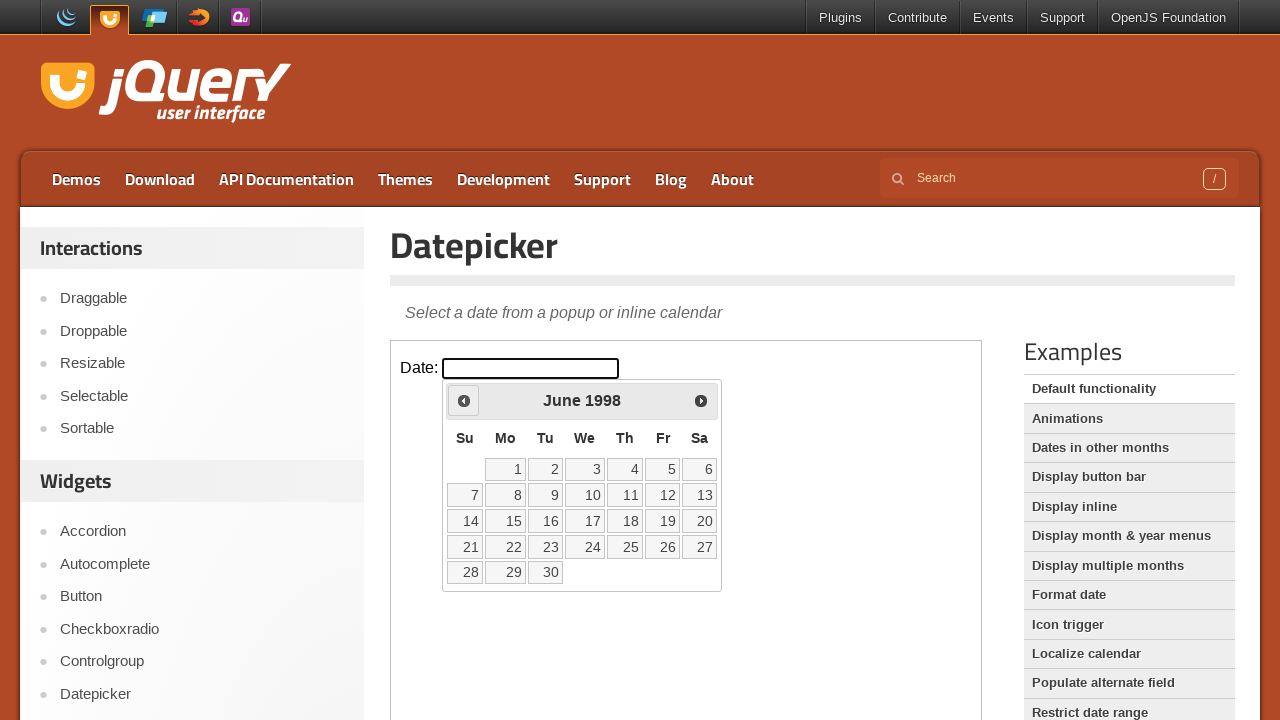

Waited 100ms for year navigation
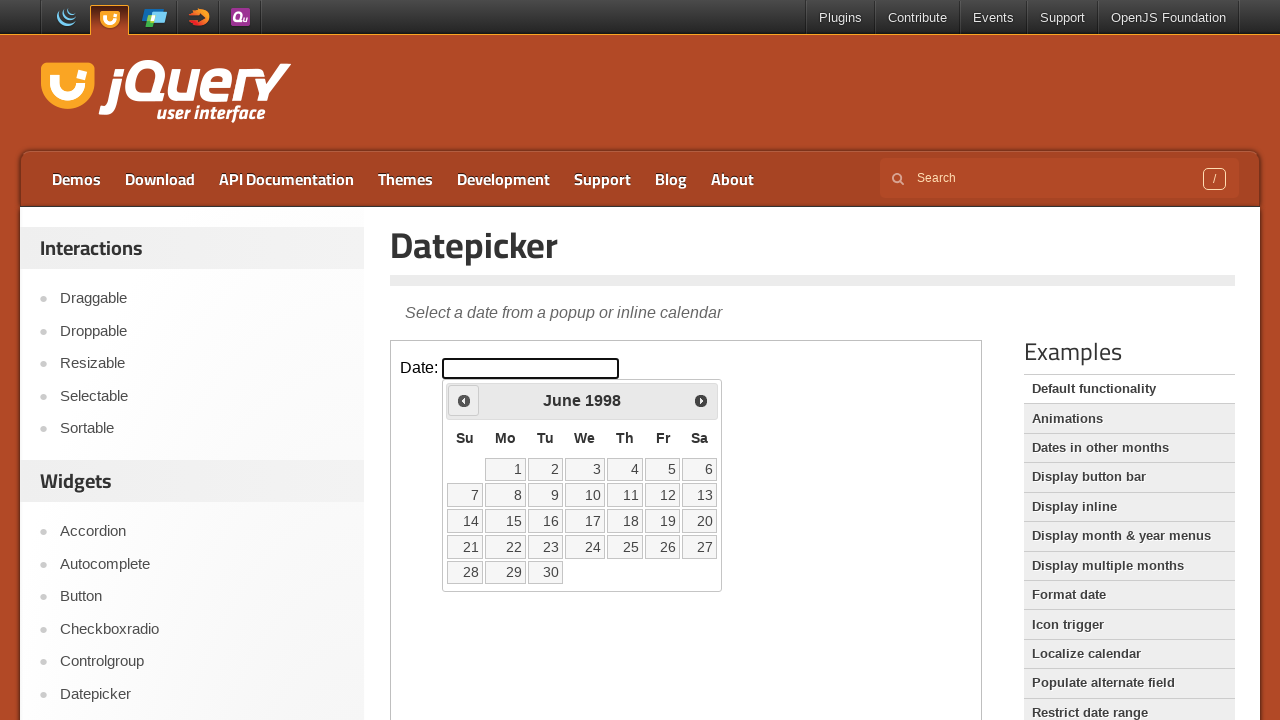

Clicked previous button to navigate years (currently at 1998) at (464, 400) on iframe.demo-frame >> internal:control=enter-frame >> .ui-datepicker-prev
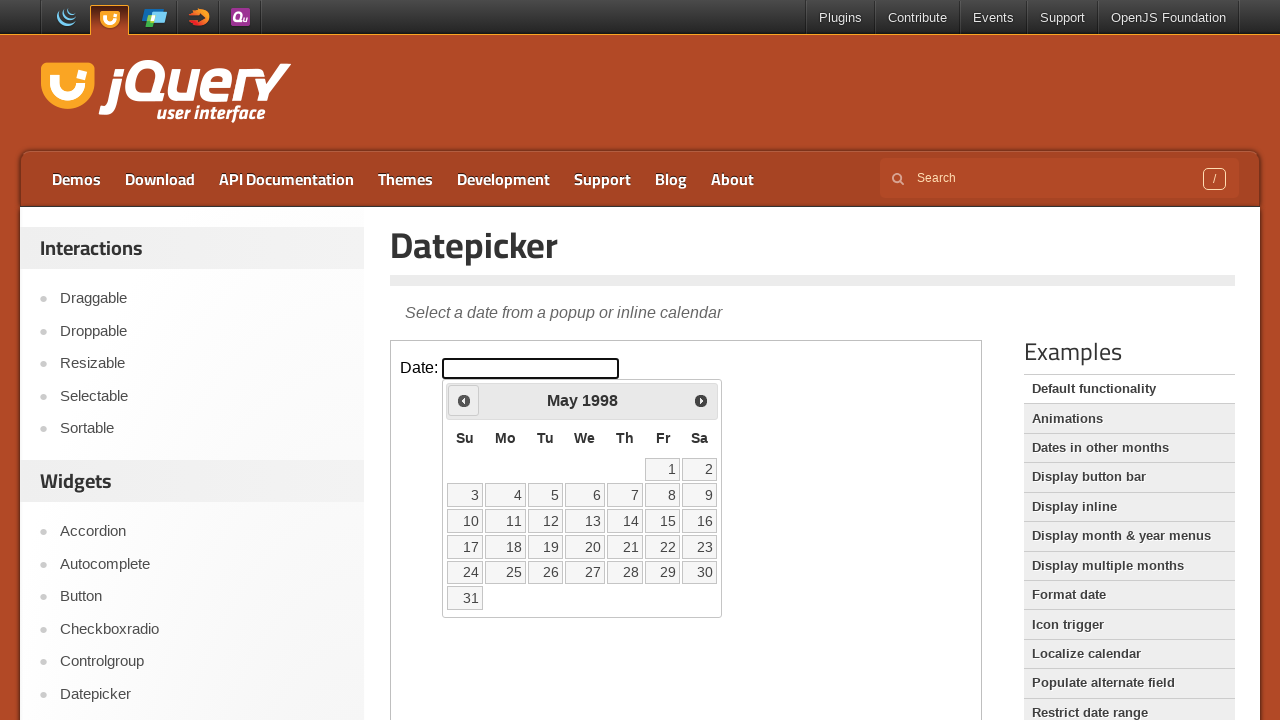

Waited 100ms for year navigation
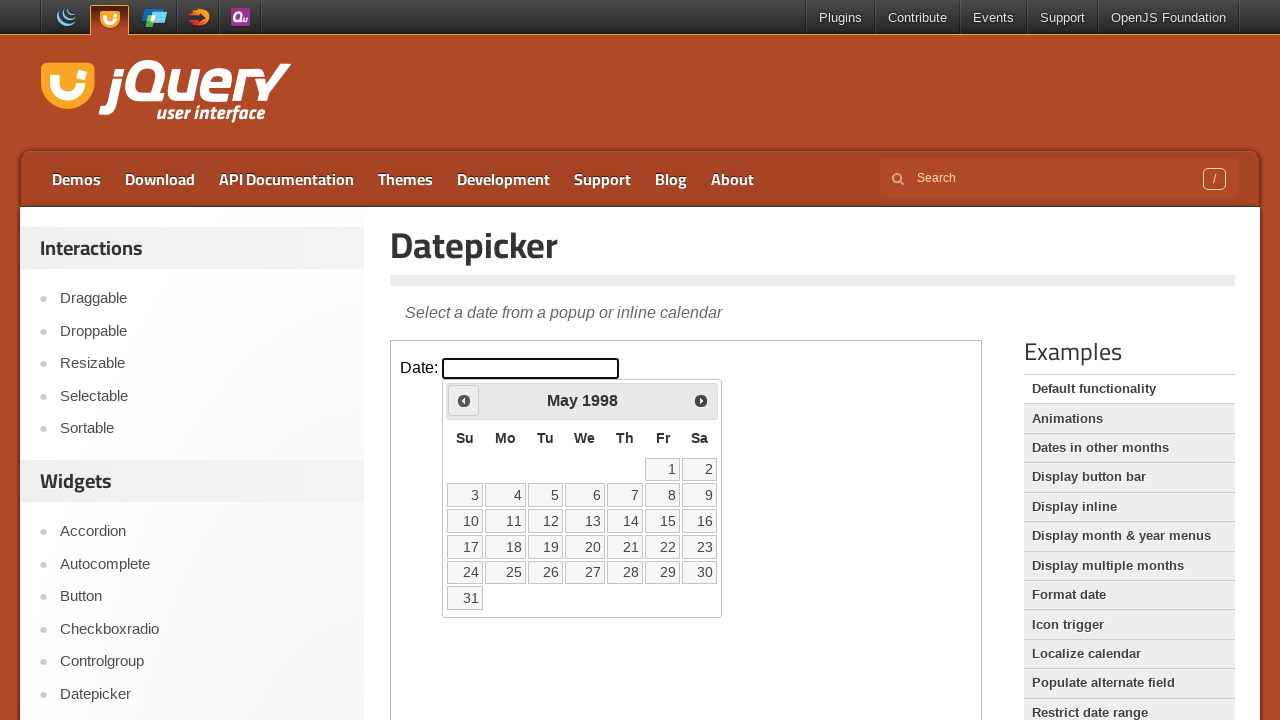

Clicked previous button to navigate years (currently at 1998) at (464, 400) on iframe.demo-frame >> internal:control=enter-frame >> .ui-datepicker-prev
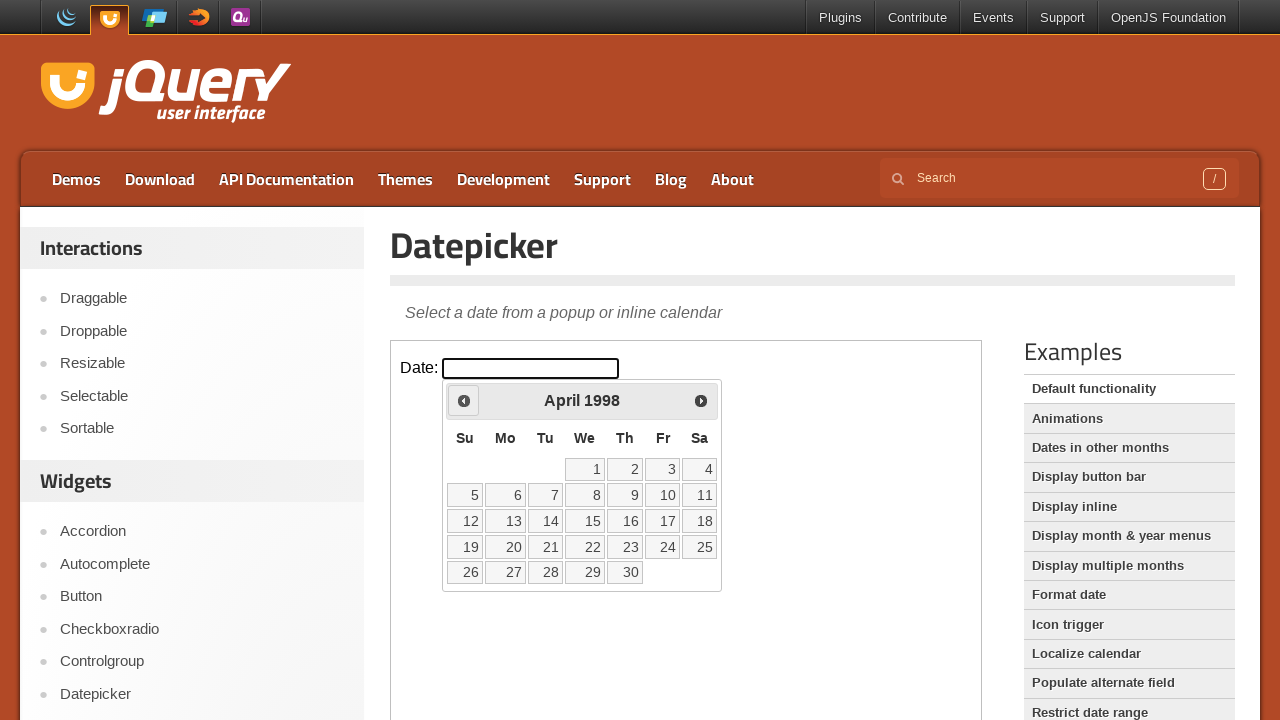

Waited 100ms for year navigation
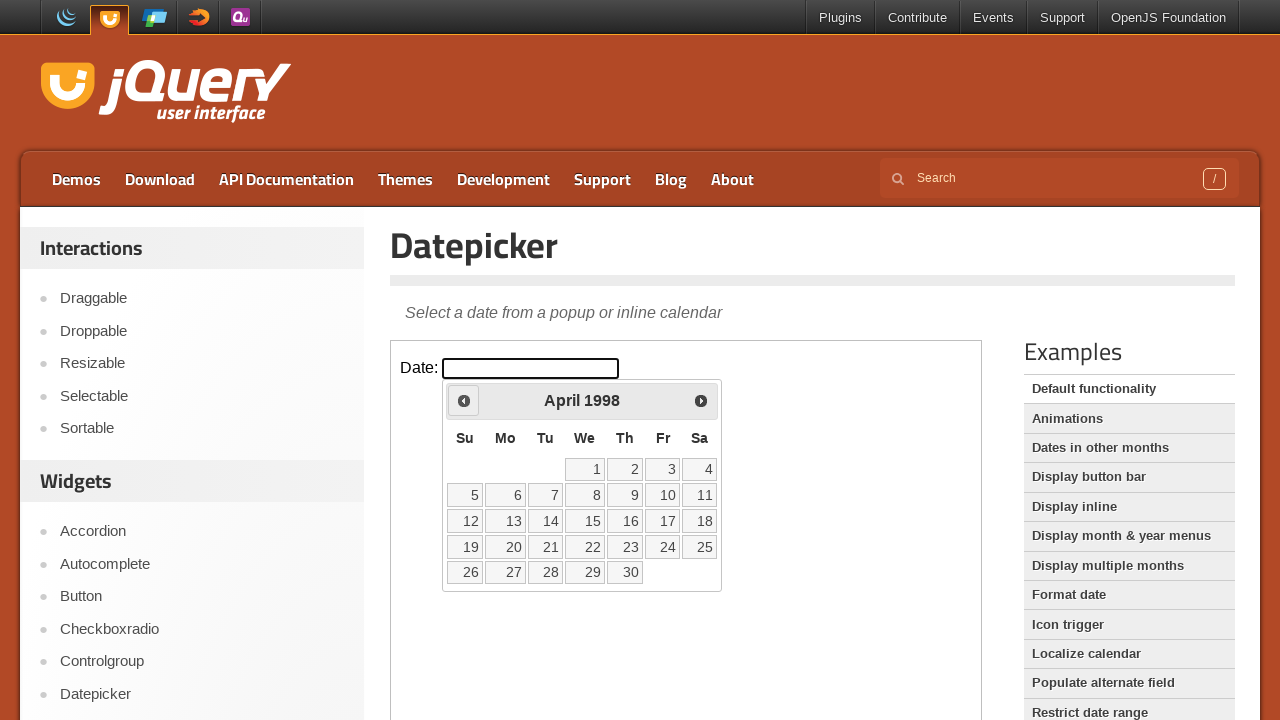

Clicked previous button to navigate years (currently at 1998) at (464, 400) on iframe.demo-frame >> internal:control=enter-frame >> .ui-datepicker-prev
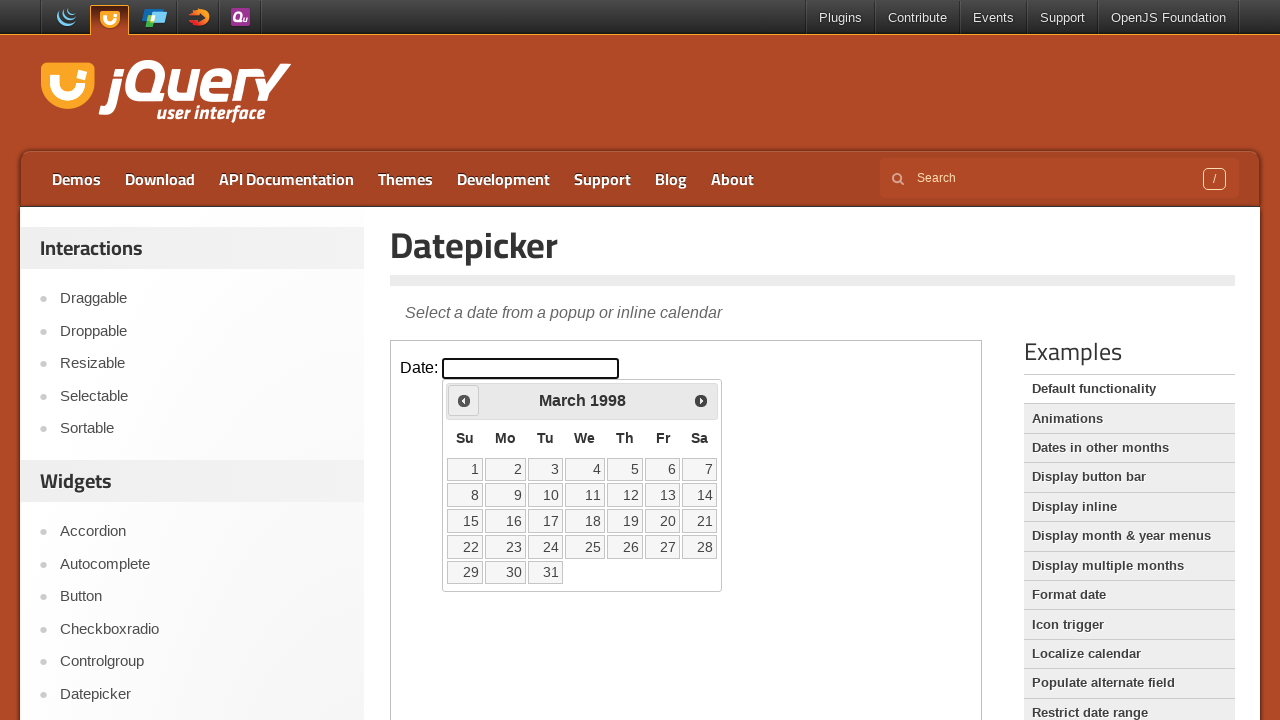

Waited 100ms for year navigation
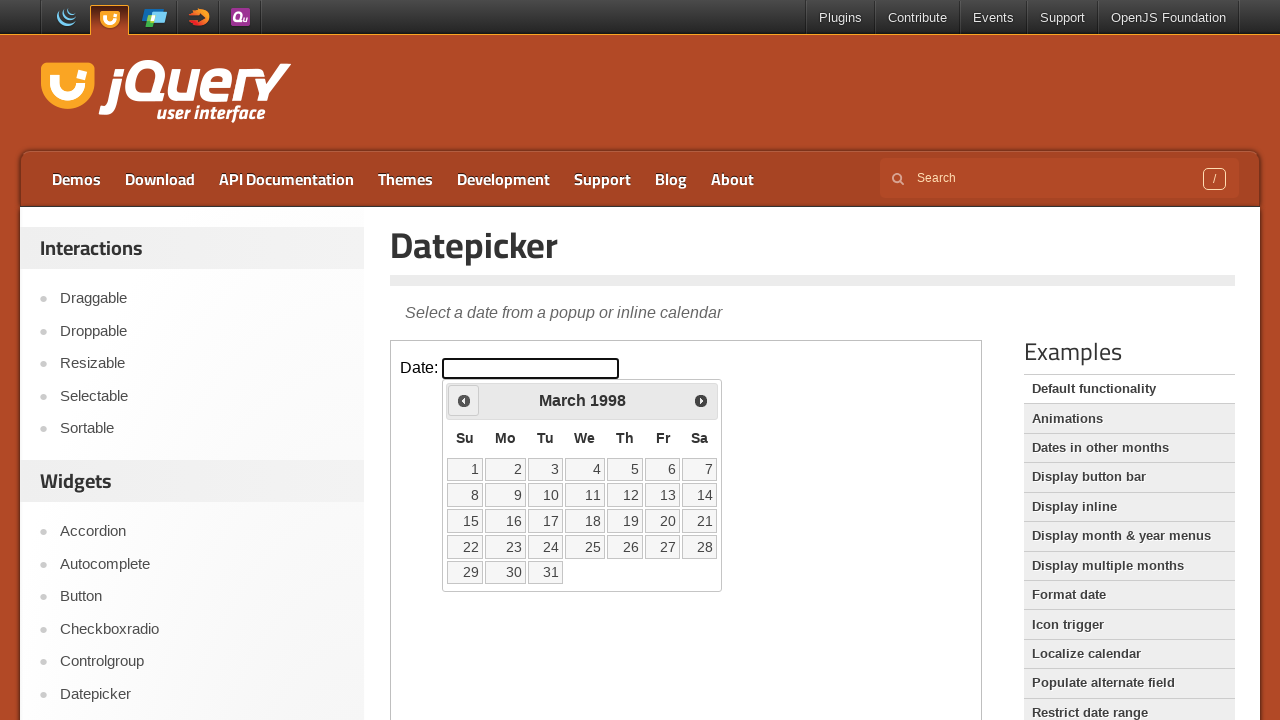

Clicked previous button to navigate years (currently at 1998) at (464, 400) on iframe.demo-frame >> internal:control=enter-frame >> .ui-datepicker-prev
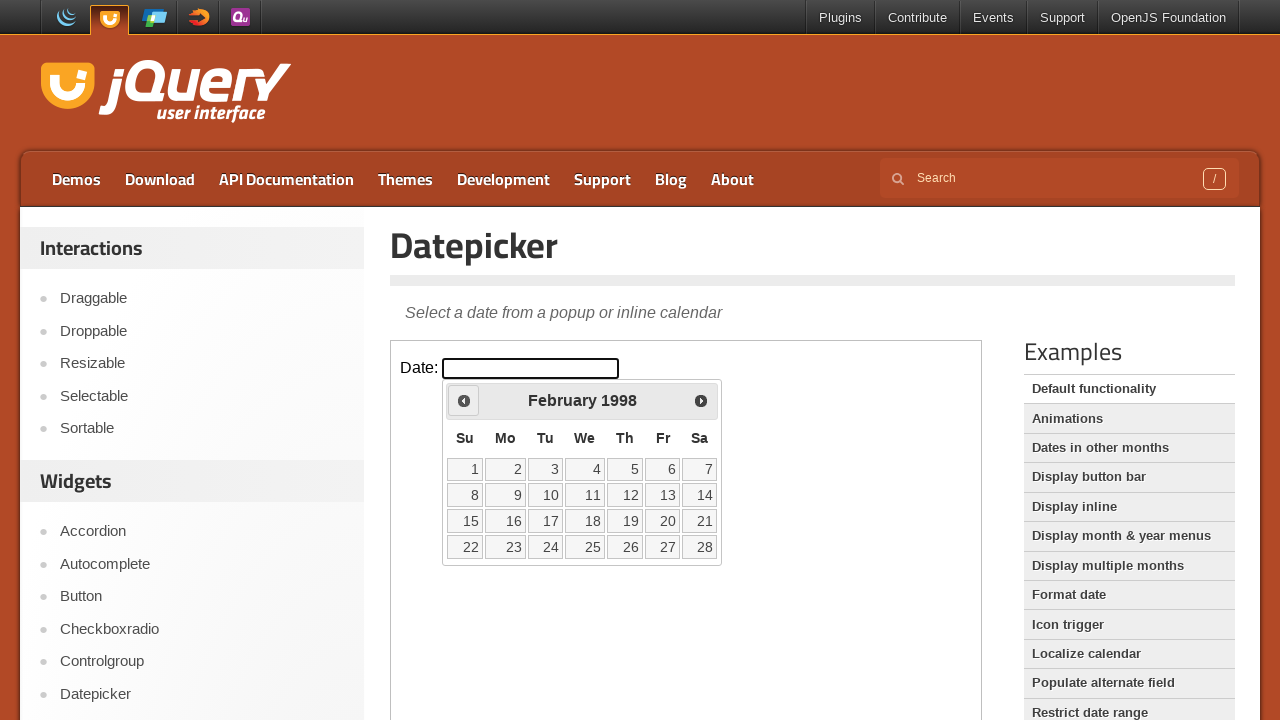

Waited 100ms for year navigation
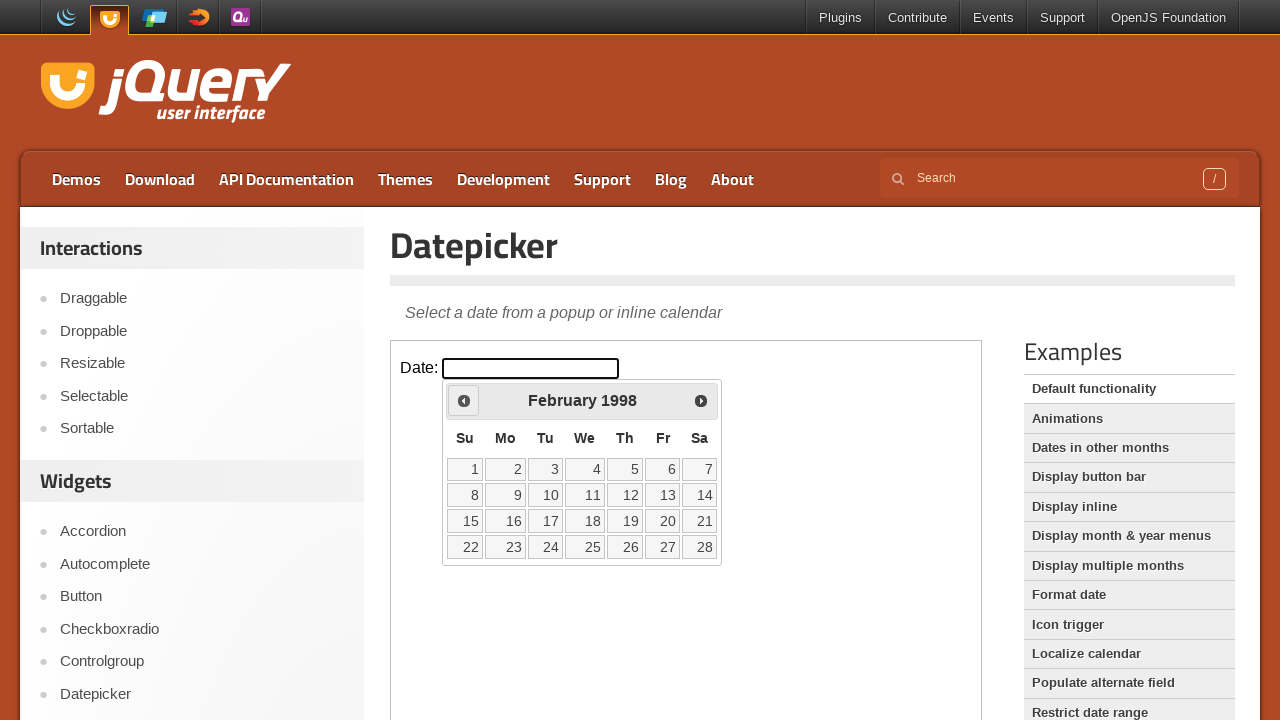

Clicked previous button to navigate years (currently at 1998) at (464, 400) on iframe.demo-frame >> internal:control=enter-frame >> .ui-datepicker-prev
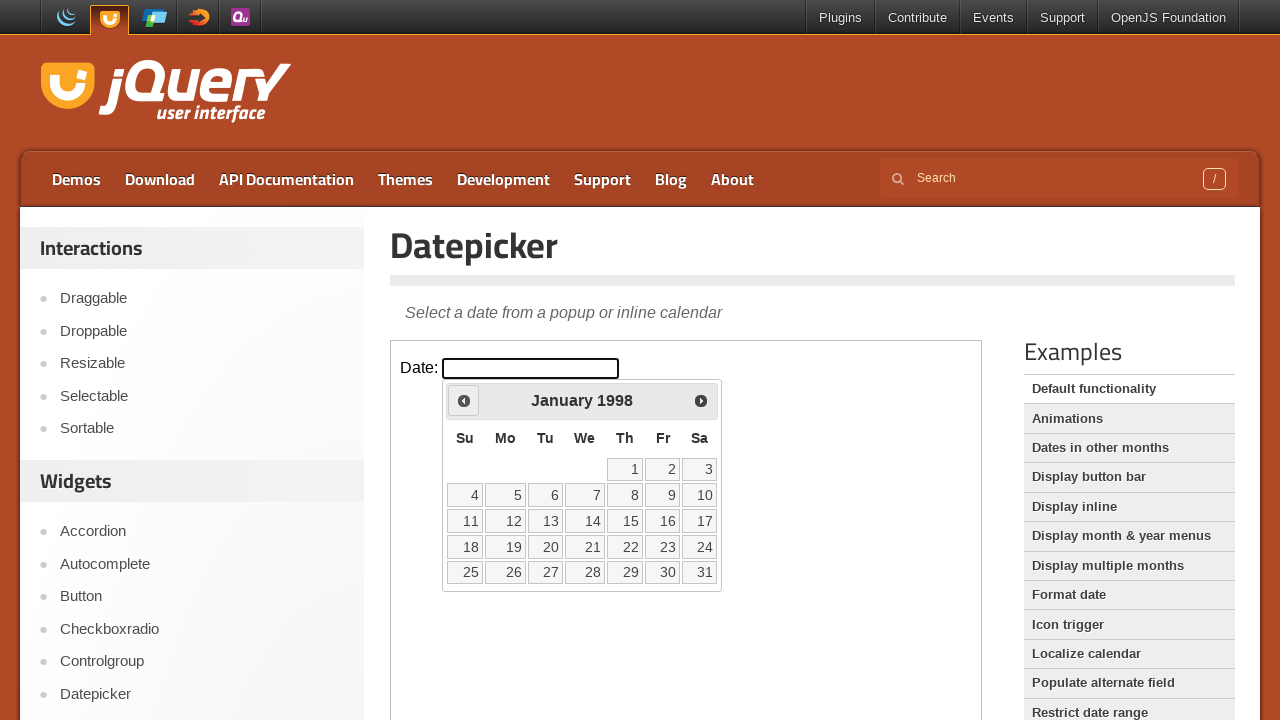

Waited 100ms for year navigation
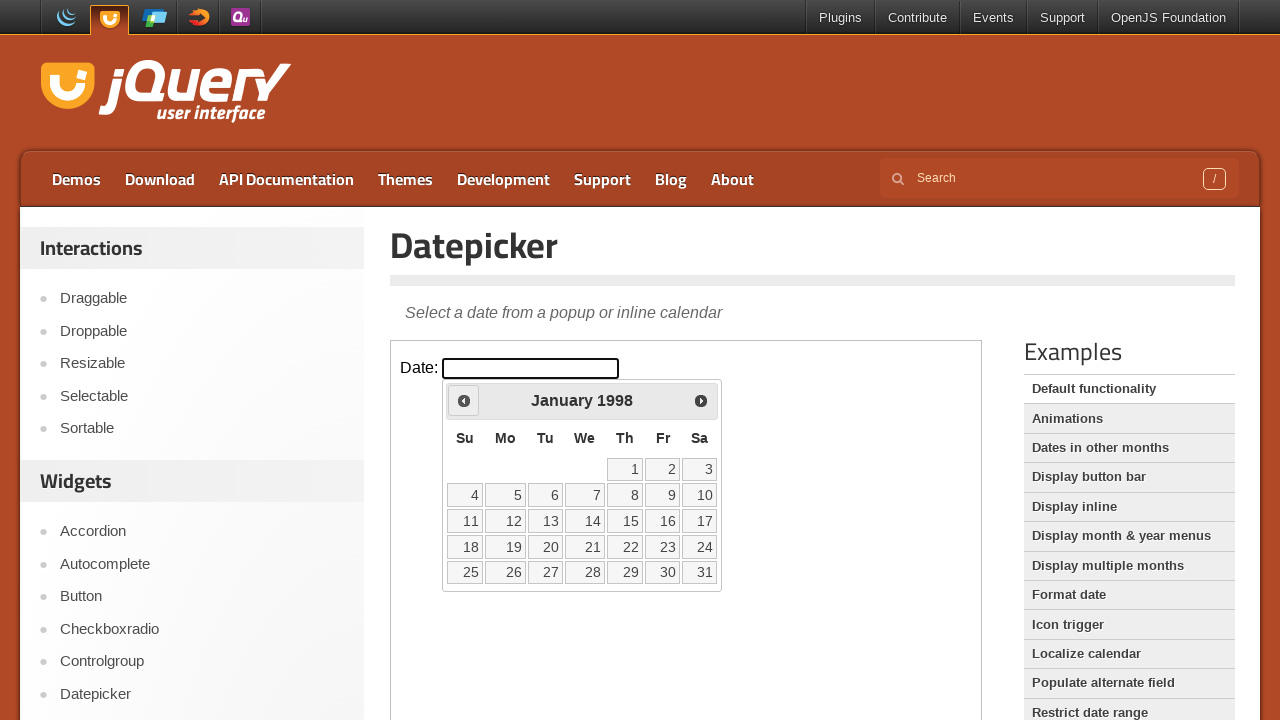

Clicked previous button to navigate years (currently at 1998) at (464, 400) on iframe.demo-frame >> internal:control=enter-frame >> .ui-datepicker-prev
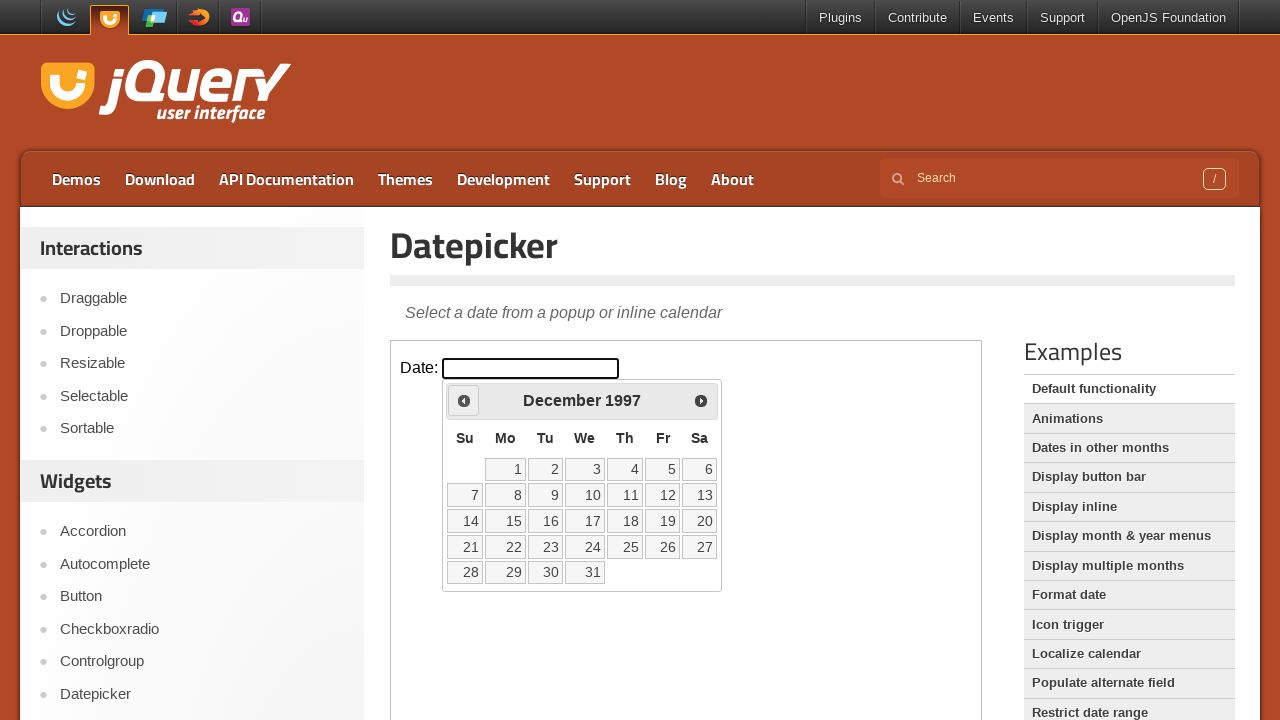

Waited 100ms for year navigation
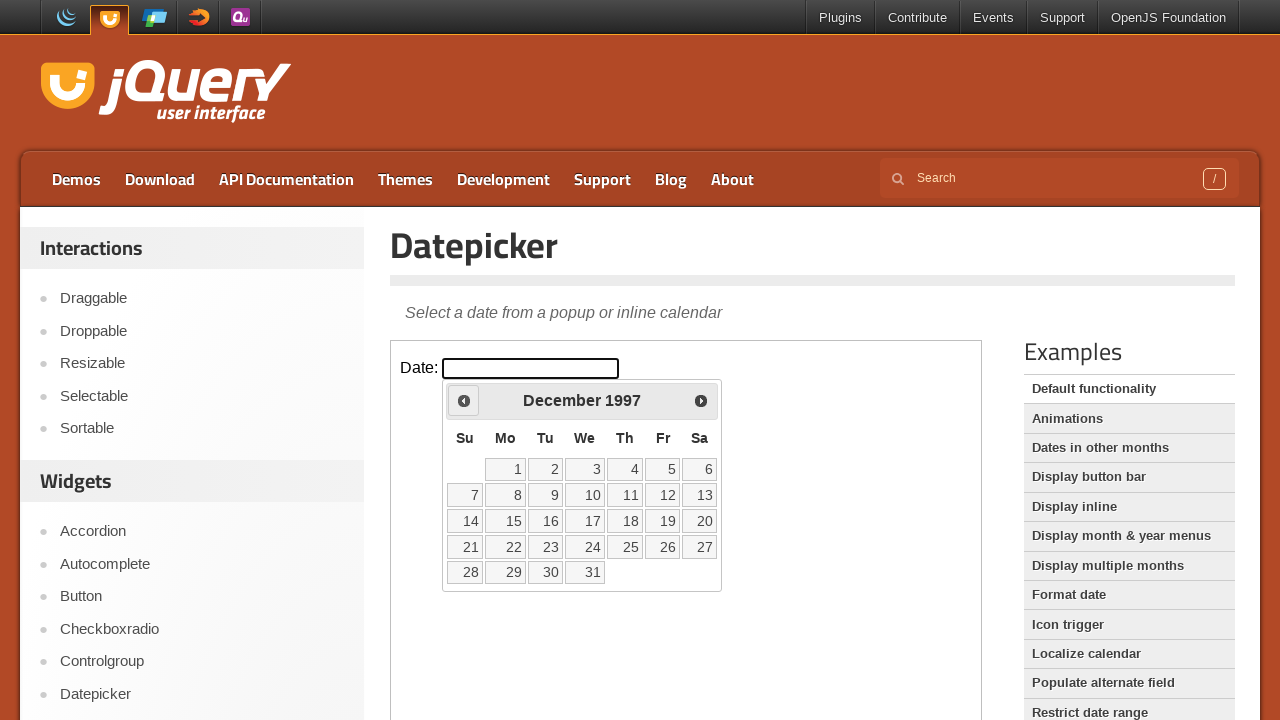

Clicked previous button to navigate years (currently at 1997) at (464, 400) on iframe.demo-frame >> internal:control=enter-frame >> .ui-datepicker-prev
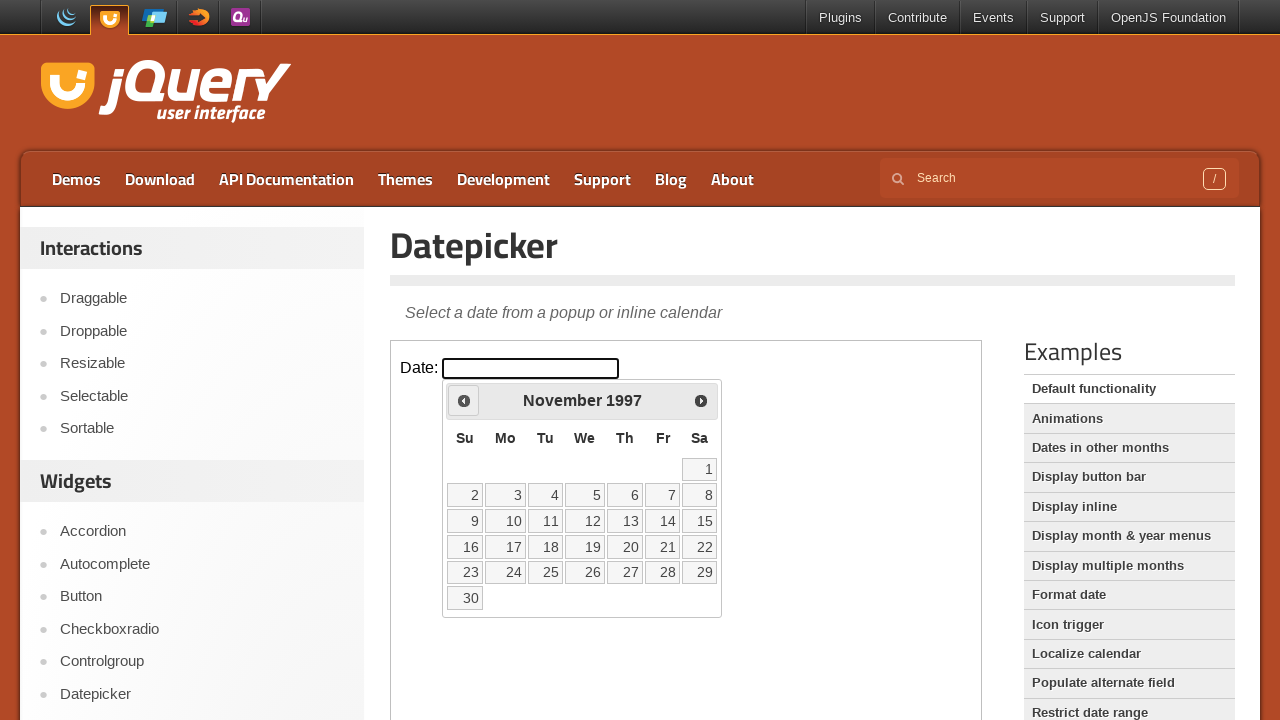

Waited 100ms for year navigation
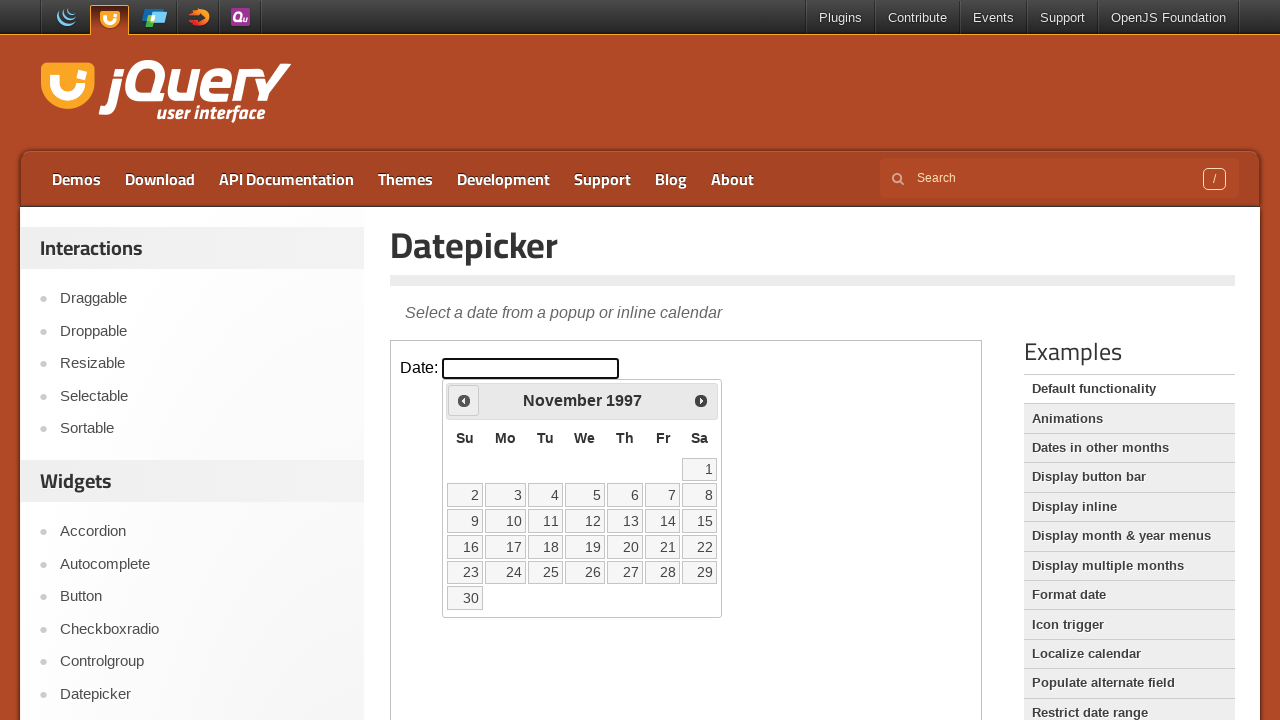

Clicked previous button to navigate years (currently at 1997) at (464, 400) on iframe.demo-frame >> internal:control=enter-frame >> .ui-datepicker-prev
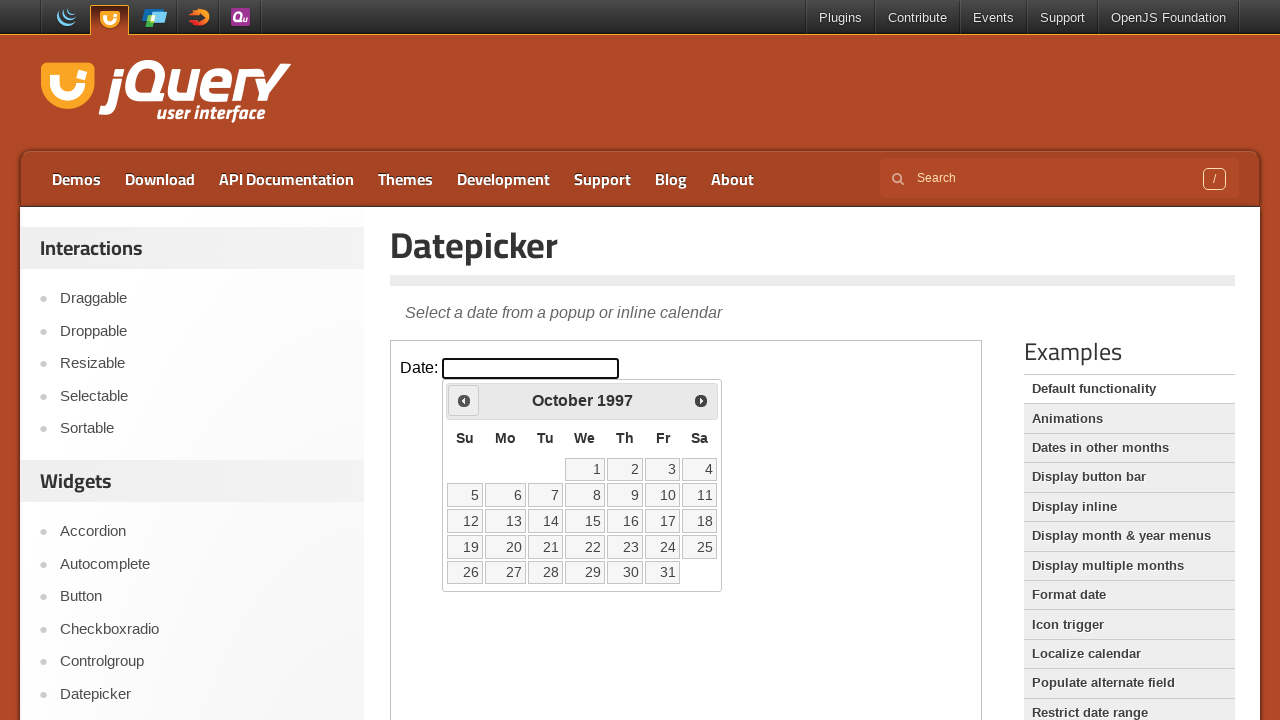

Waited 100ms for year navigation
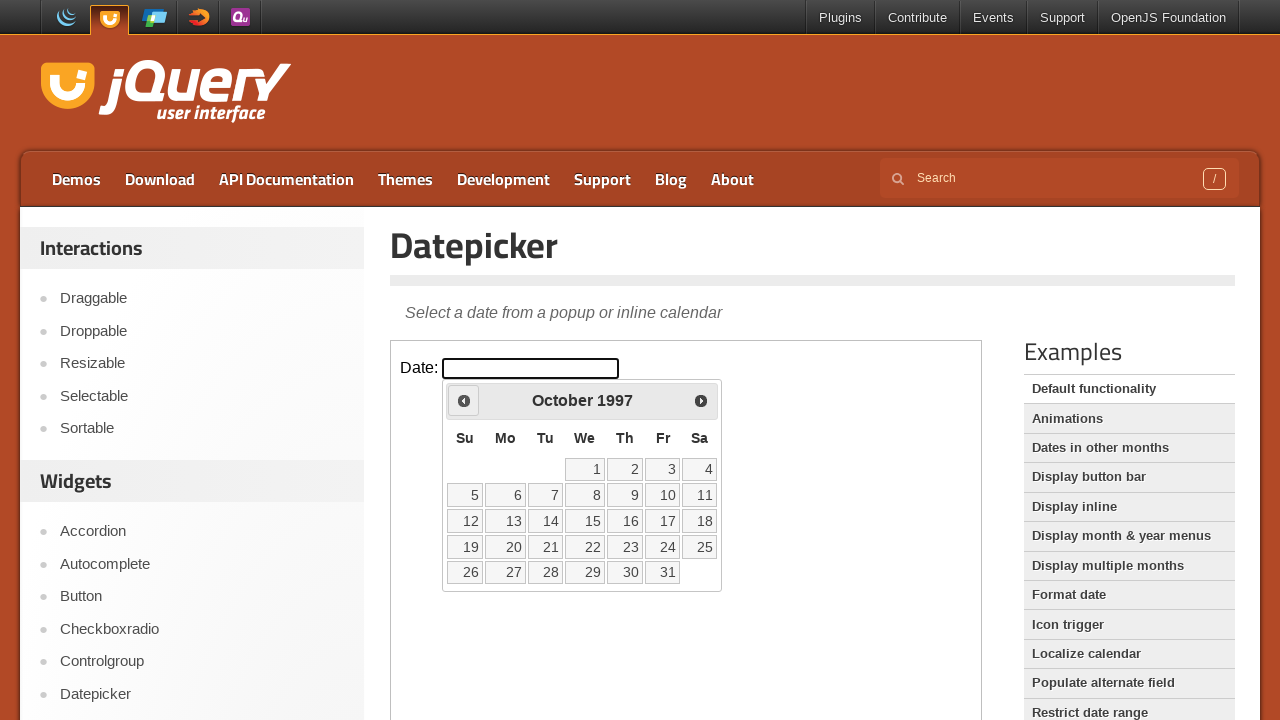

Clicked previous button to navigate years (currently at 1997) at (464, 400) on iframe.demo-frame >> internal:control=enter-frame >> .ui-datepicker-prev
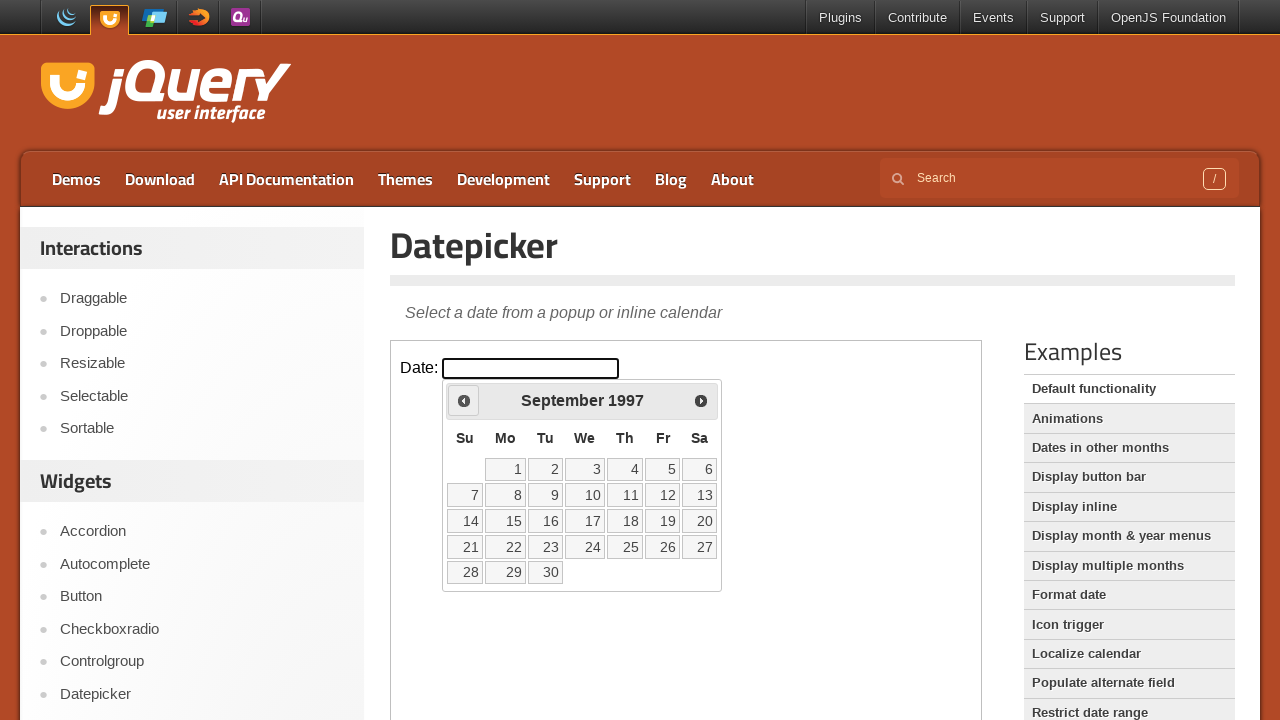

Waited 100ms for year navigation
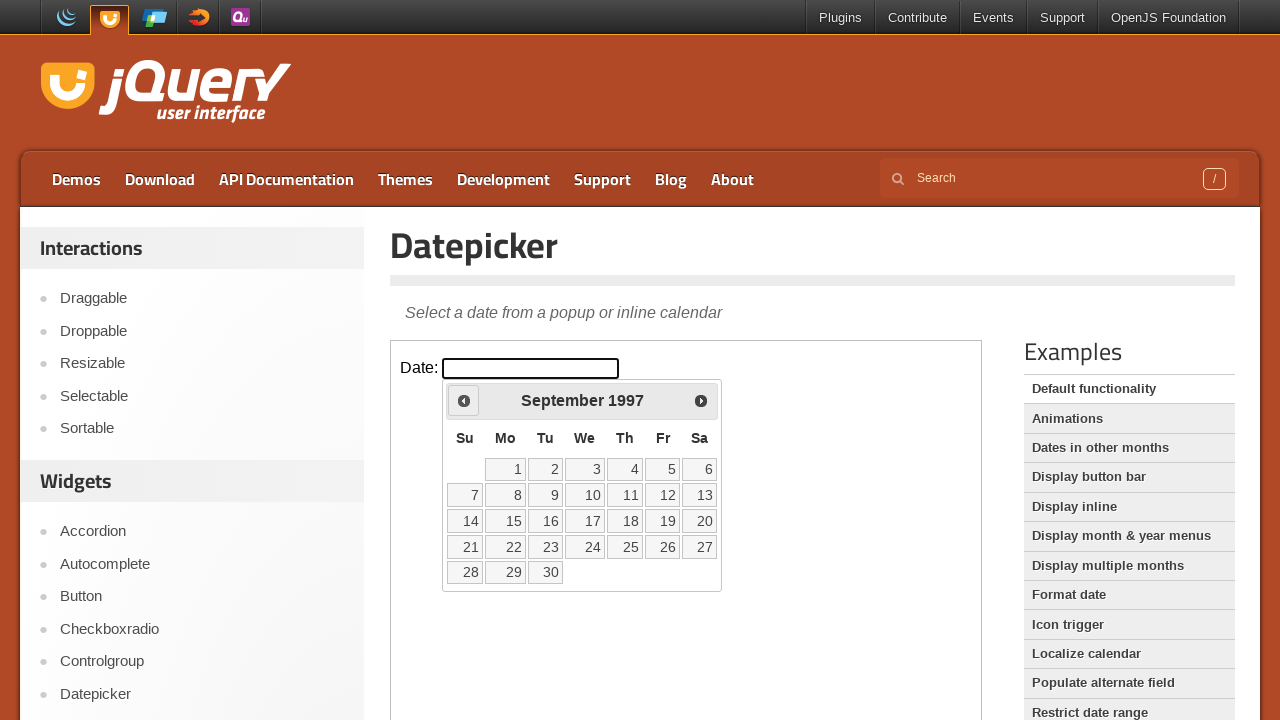

Clicked previous button to navigate years (currently at 1997) at (464, 400) on iframe.demo-frame >> internal:control=enter-frame >> .ui-datepicker-prev
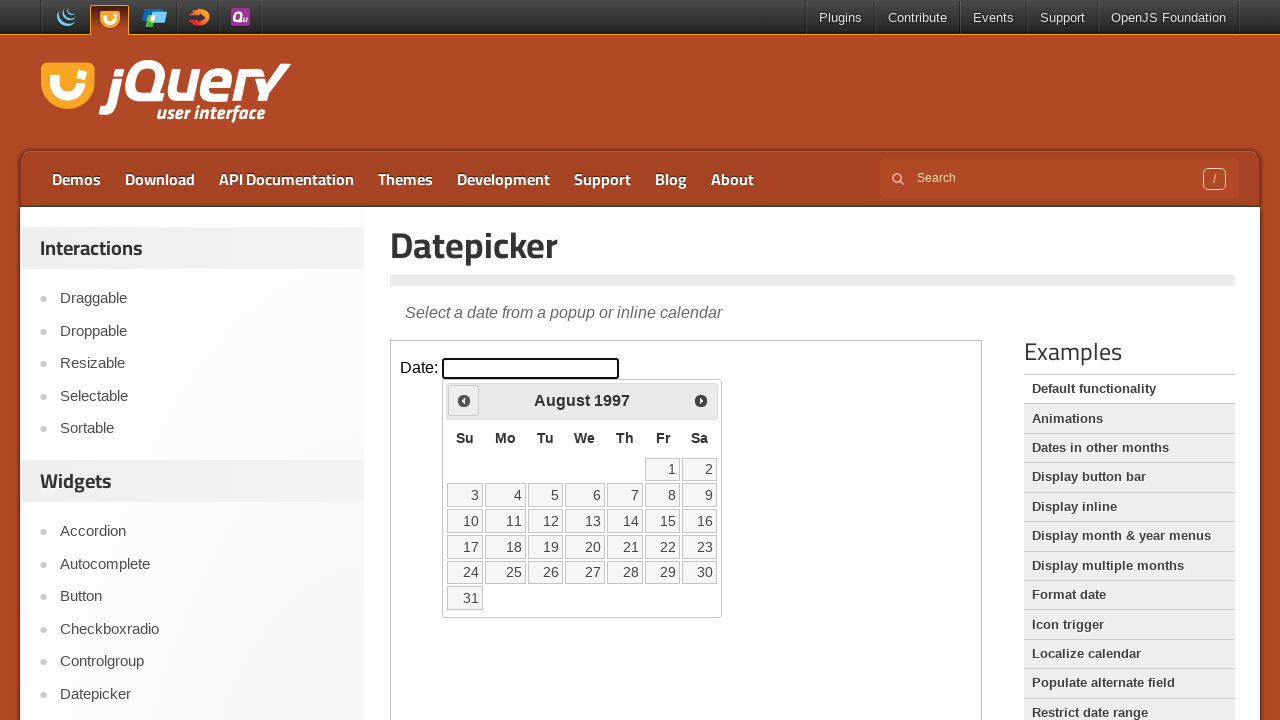

Waited 100ms for year navigation
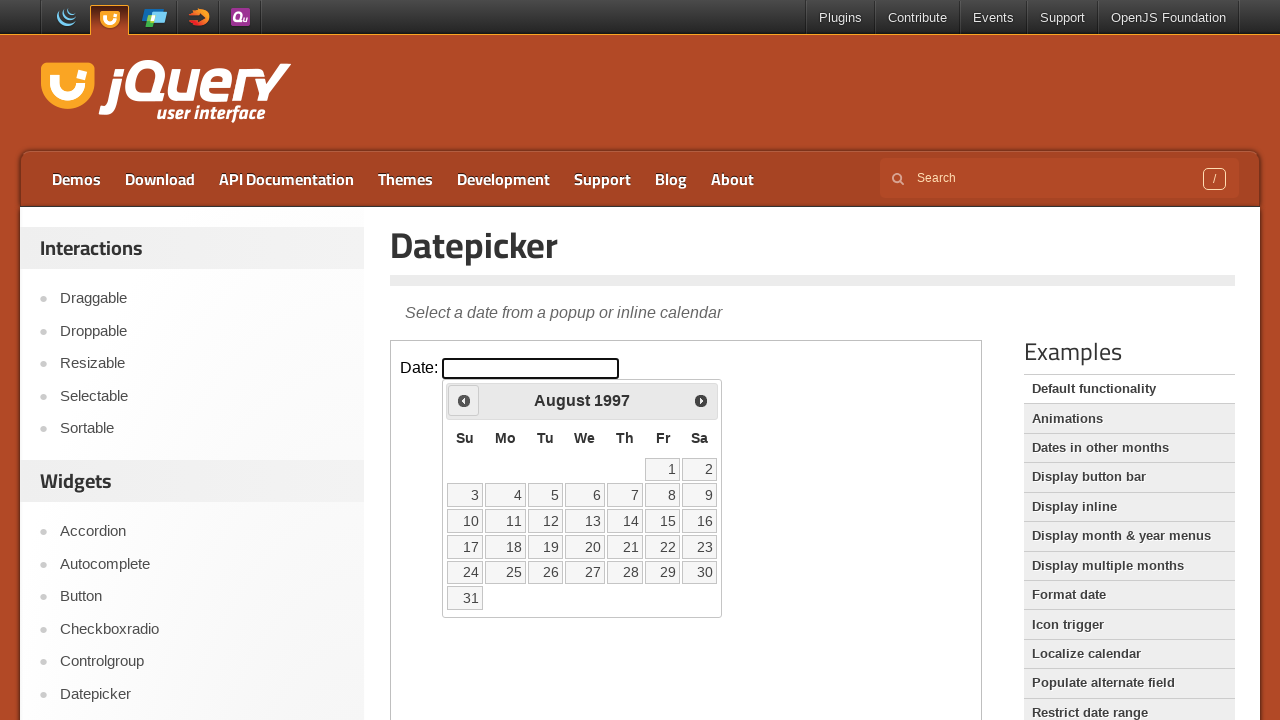

Clicked previous button to navigate years (currently at 1997) at (464, 400) on iframe.demo-frame >> internal:control=enter-frame >> .ui-datepicker-prev
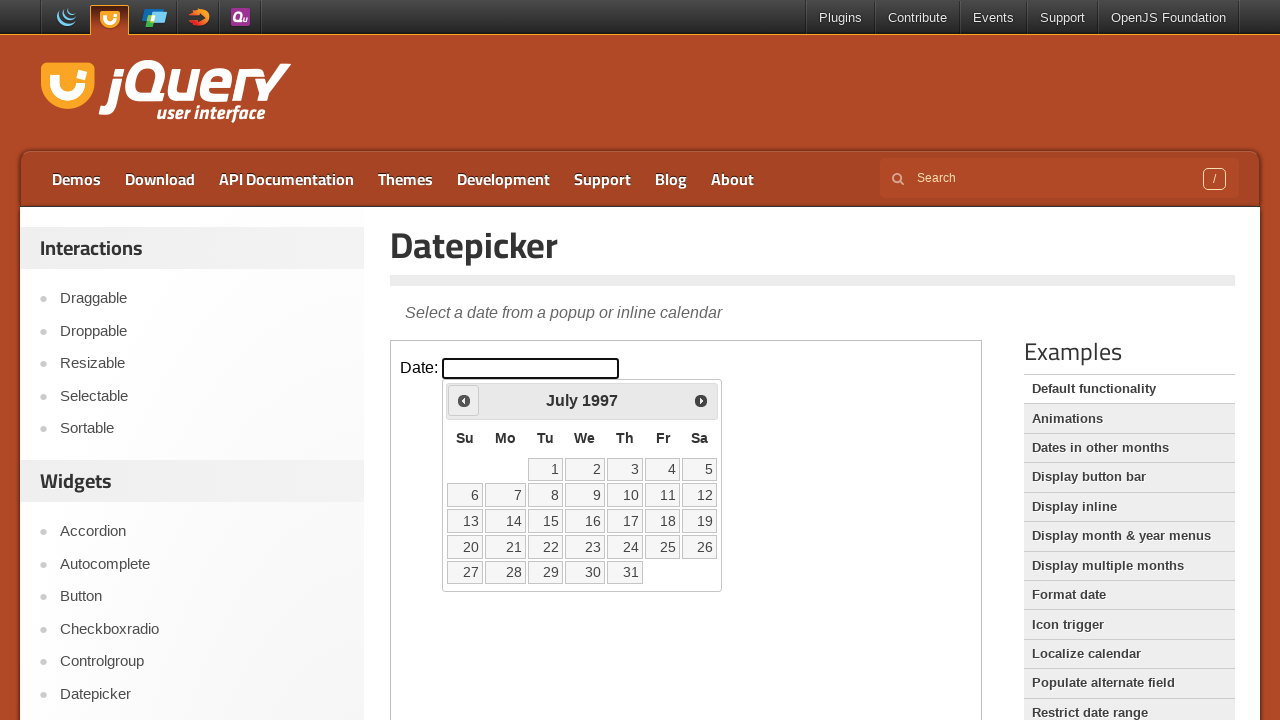

Waited 100ms for year navigation
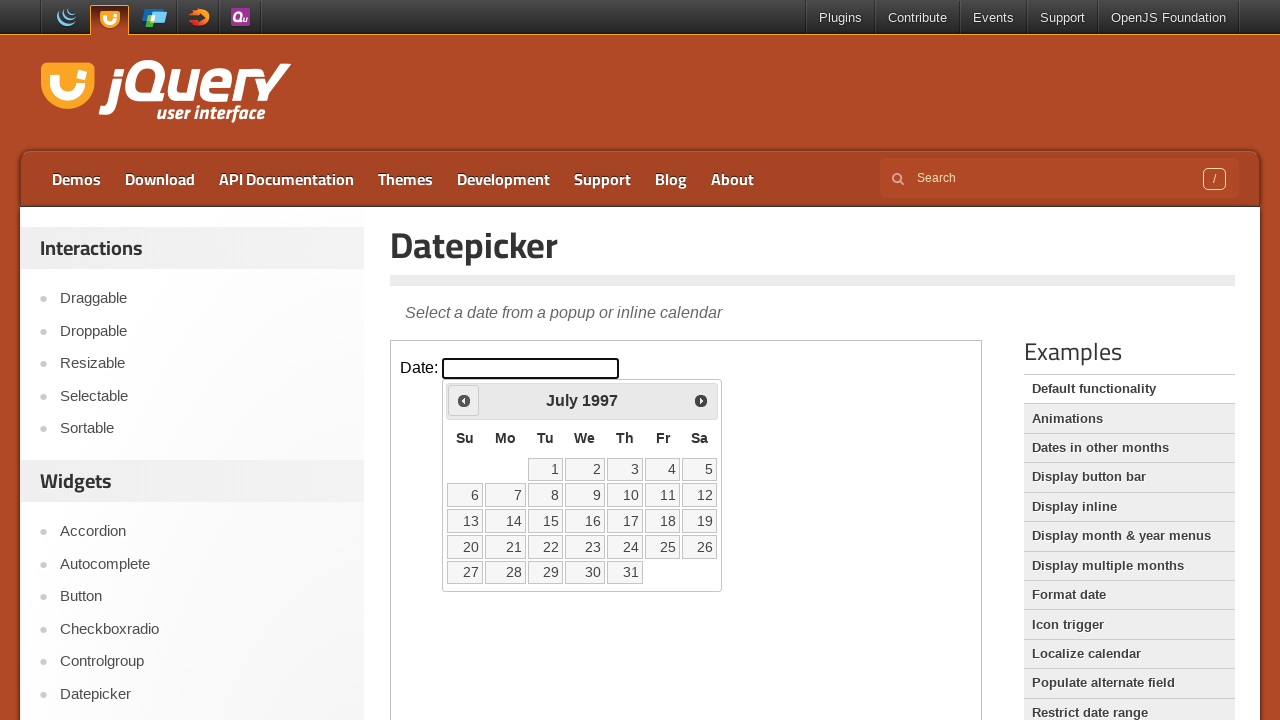

Clicked previous button to navigate years (currently at 1997) at (464, 400) on iframe.demo-frame >> internal:control=enter-frame >> .ui-datepicker-prev
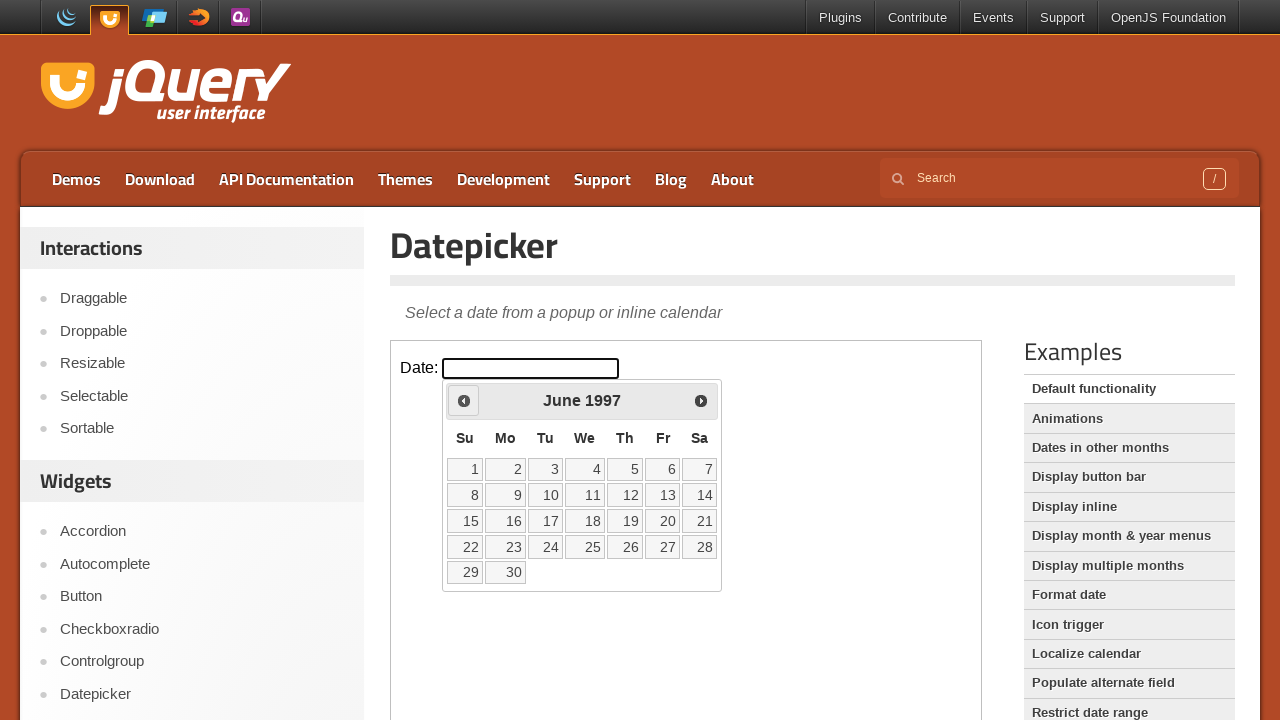

Waited 100ms for year navigation
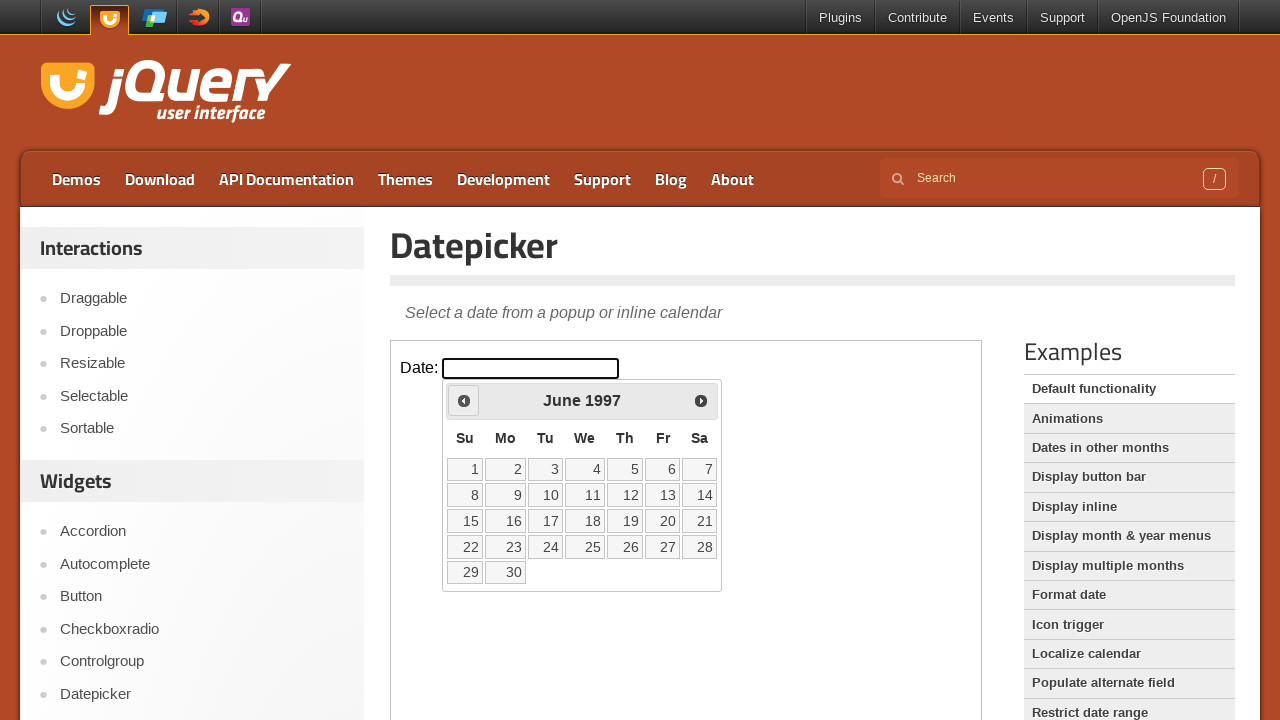

Clicked previous button to navigate years (currently at 1997) at (464, 400) on iframe.demo-frame >> internal:control=enter-frame >> .ui-datepicker-prev
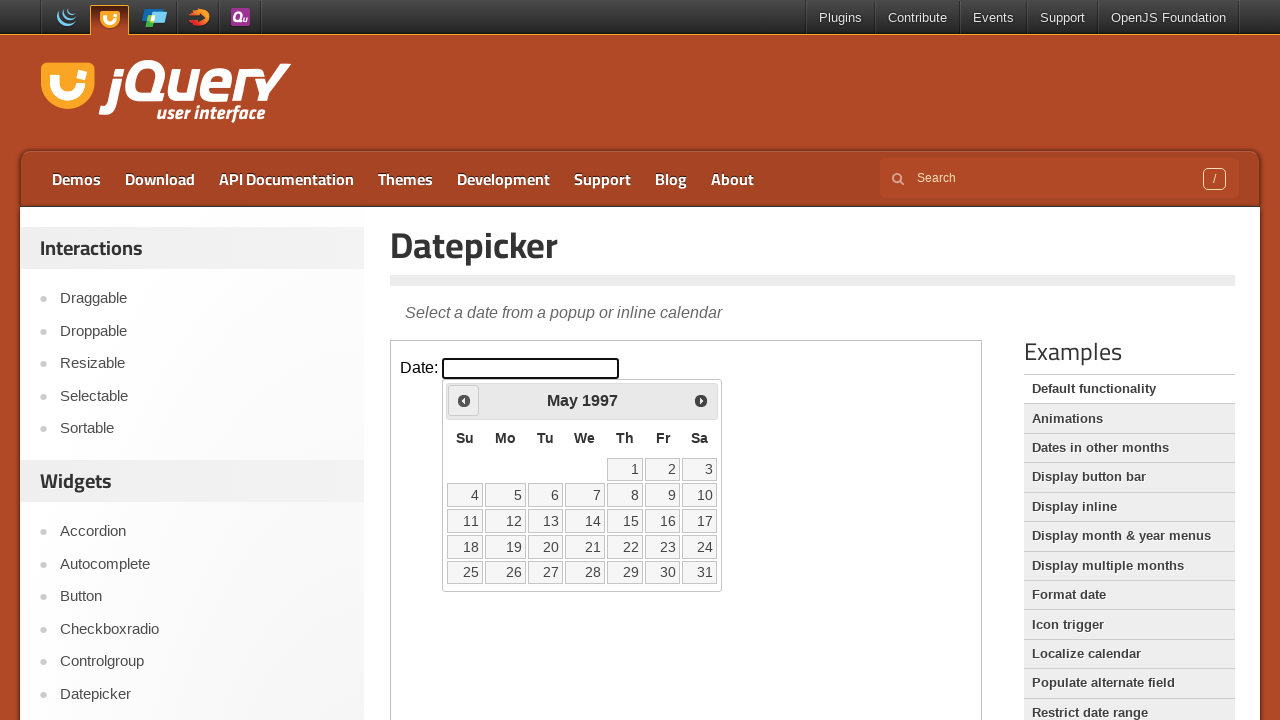

Waited 100ms for year navigation
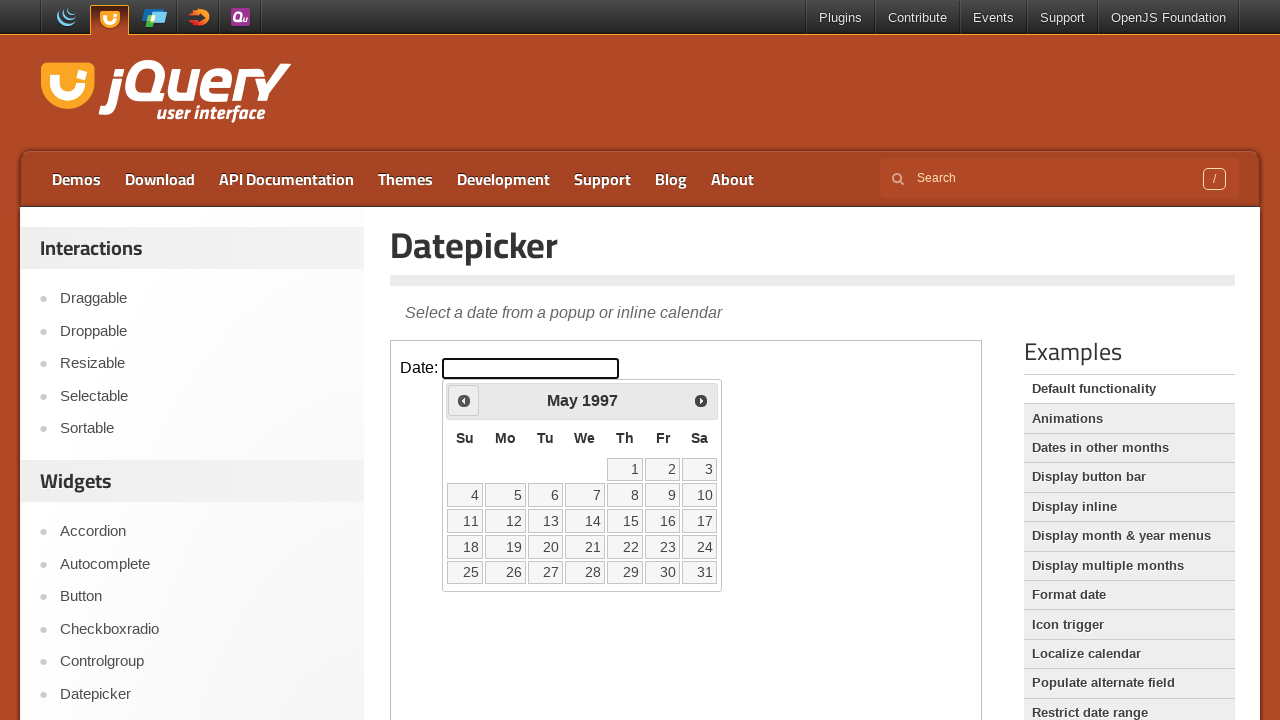

Clicked previous button to navigate years (currently at 1997) at (464, 400) on iframe.demo-frame >> internal:control=enter-frame >> .ui-datepicker-prev
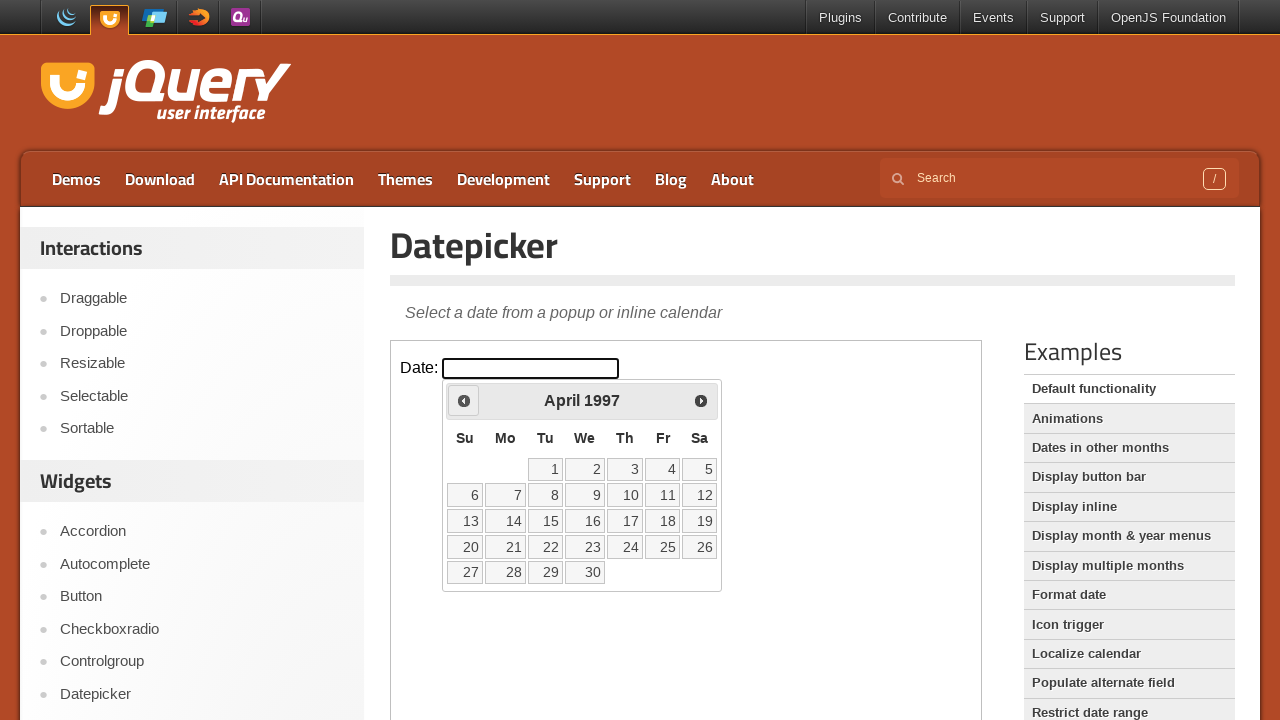

Waited 100ms for year navigation
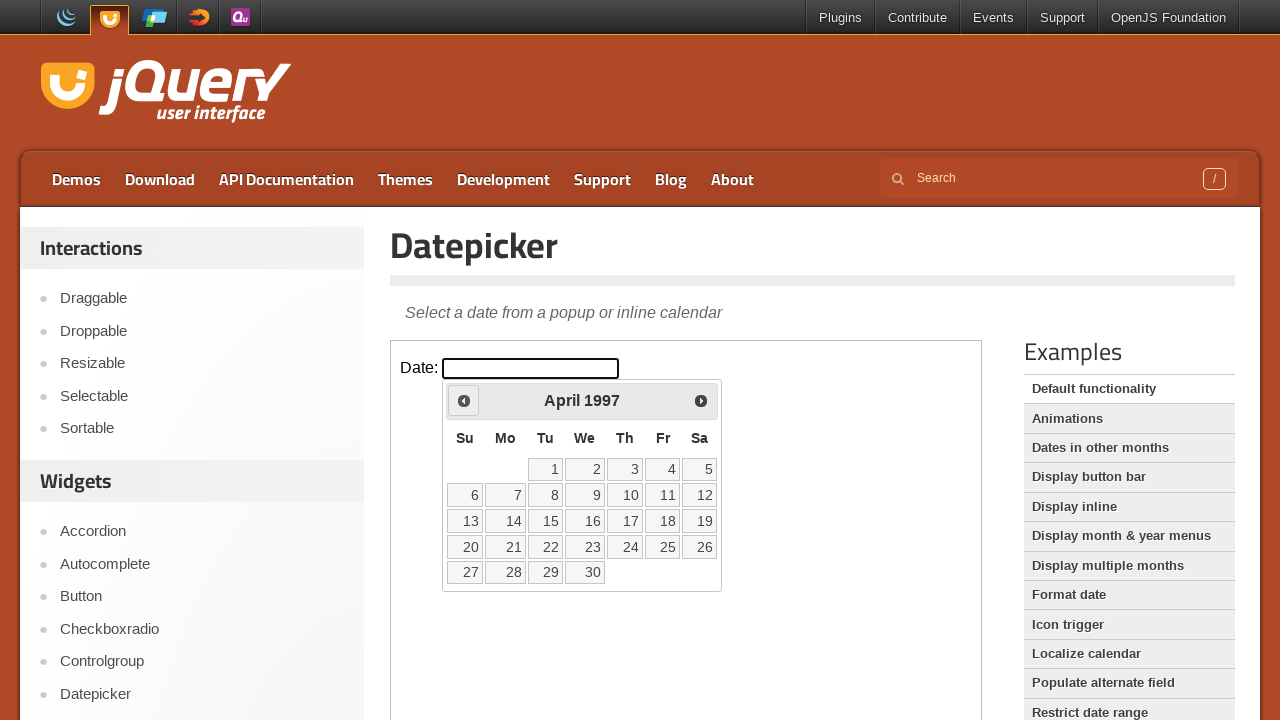

Clicked previous button to navigate years (currently at 1997) at (464, 400) on iframe.demo-frame >> internal:control=enter-frame >> .ui-datepicker-prev
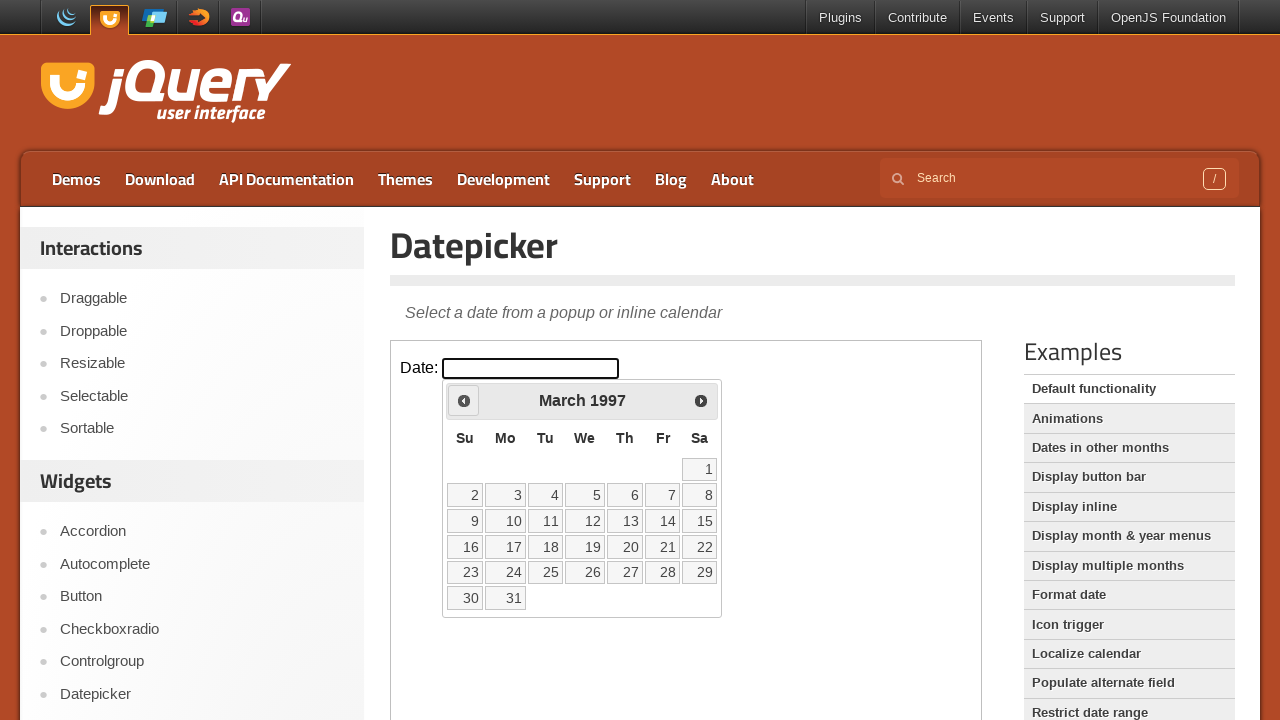

Waited 100ms for year navigation
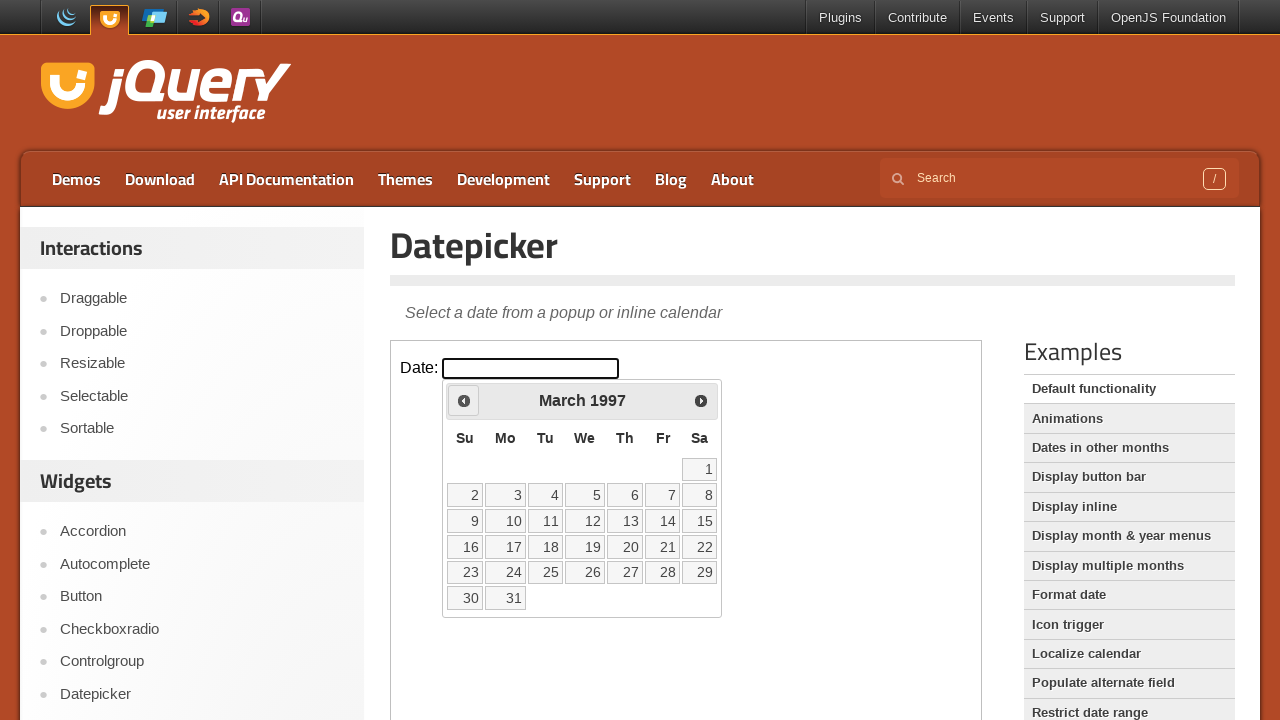

Clicked previous button to navigate years (currently at 1997) at (464, 400) on iframe.demo-frame >> internal:control=enter-frame >> .ui-datepicker-prev
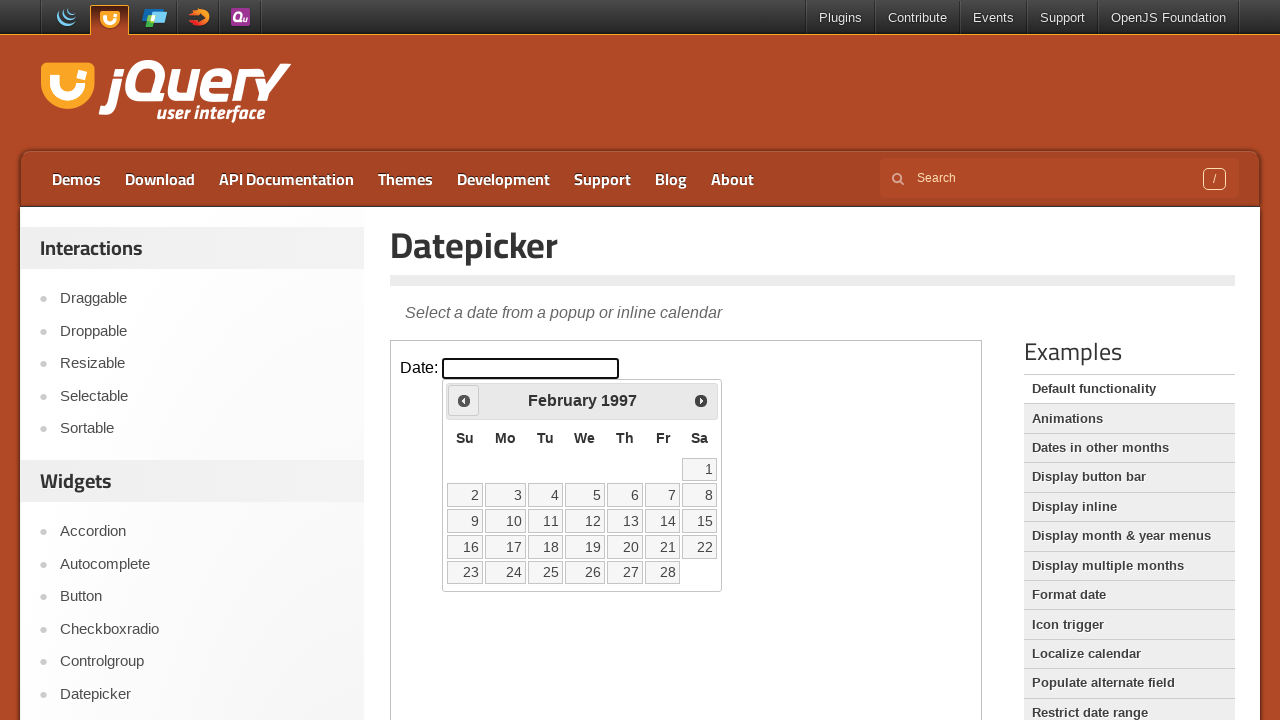

Waited 100ms for year navigation
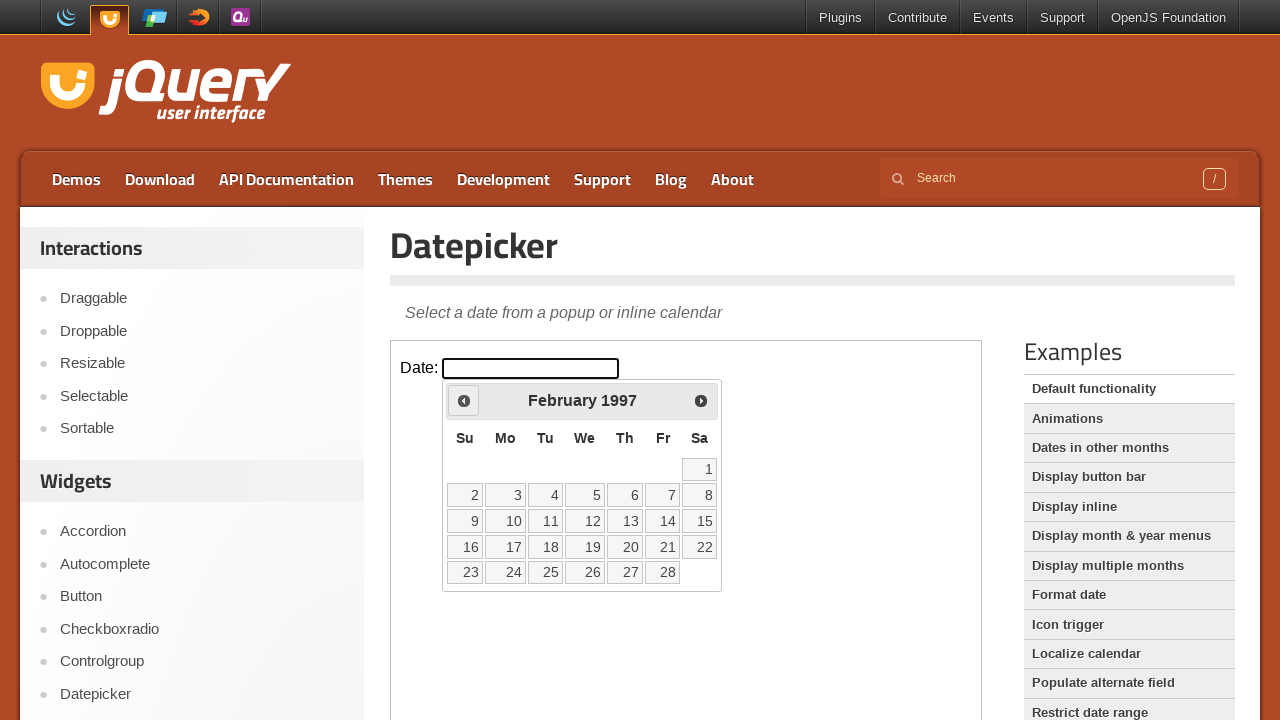

Clicked previous button to navigate years (currently at 1997) at (464, 400) on iframe.demo-frame >> internal:control=enter-frame >> .ui-datepicker-prev
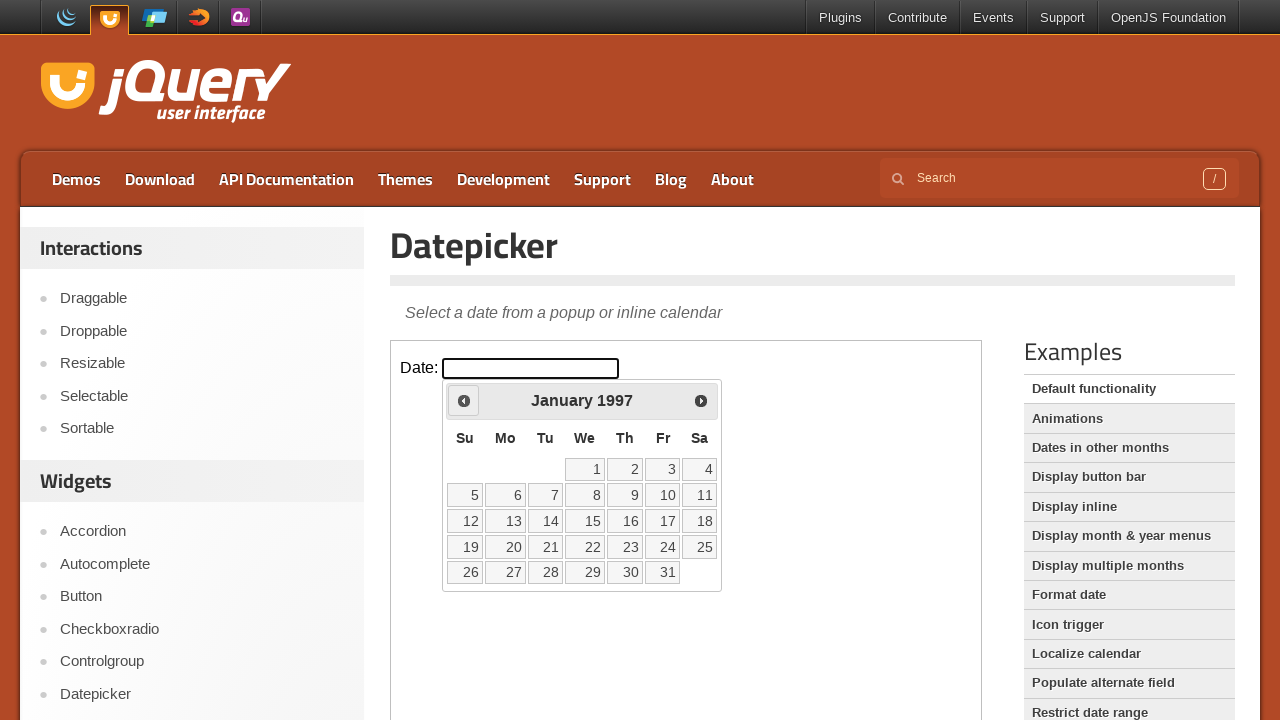

Waited 100ms for year navigation
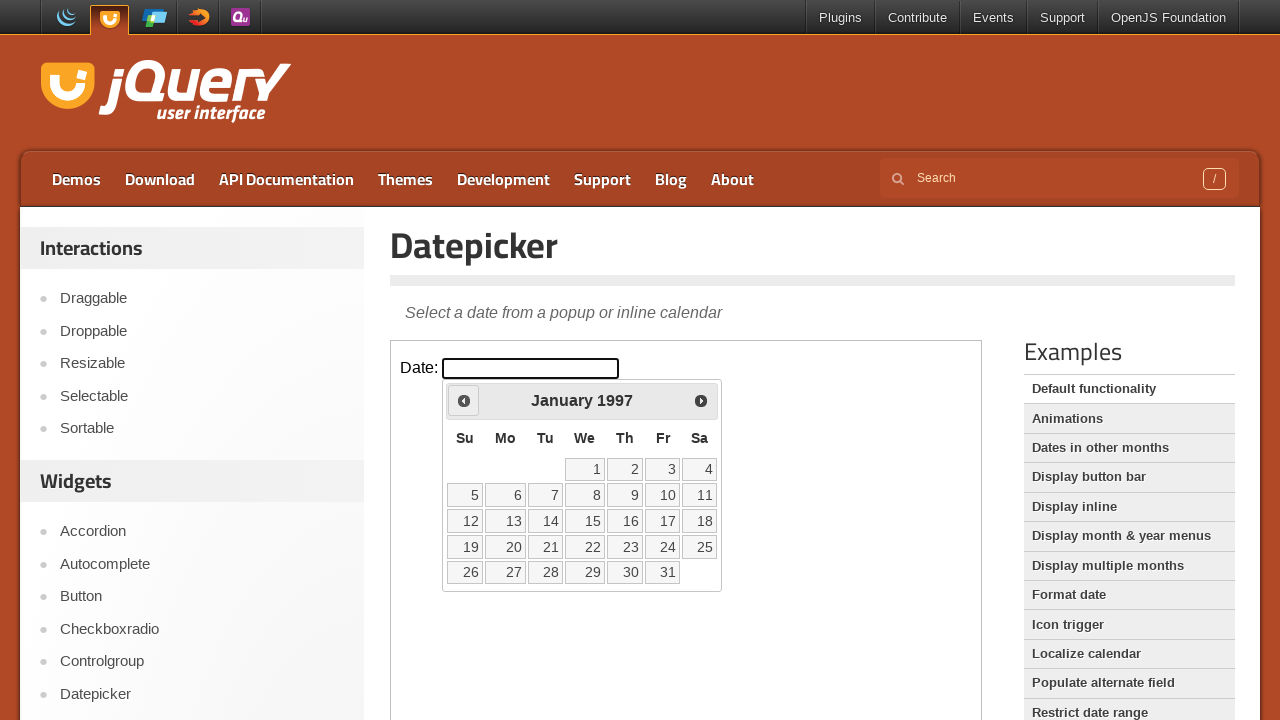

Clicked previous button to navigate years (currently at 1997) at (464, 400) on iframe.demo-frame >> internal:control=enter-frame >> .ui-datepicker-prev
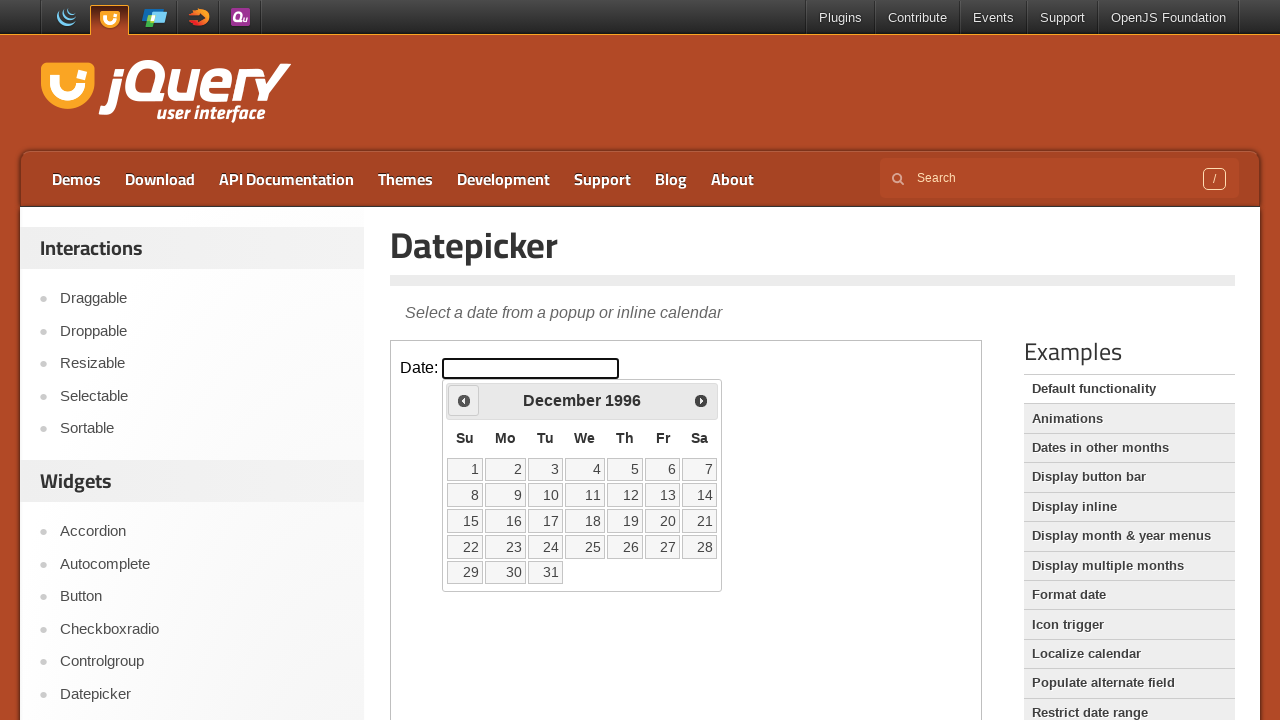

Waited 100ms for year navigation
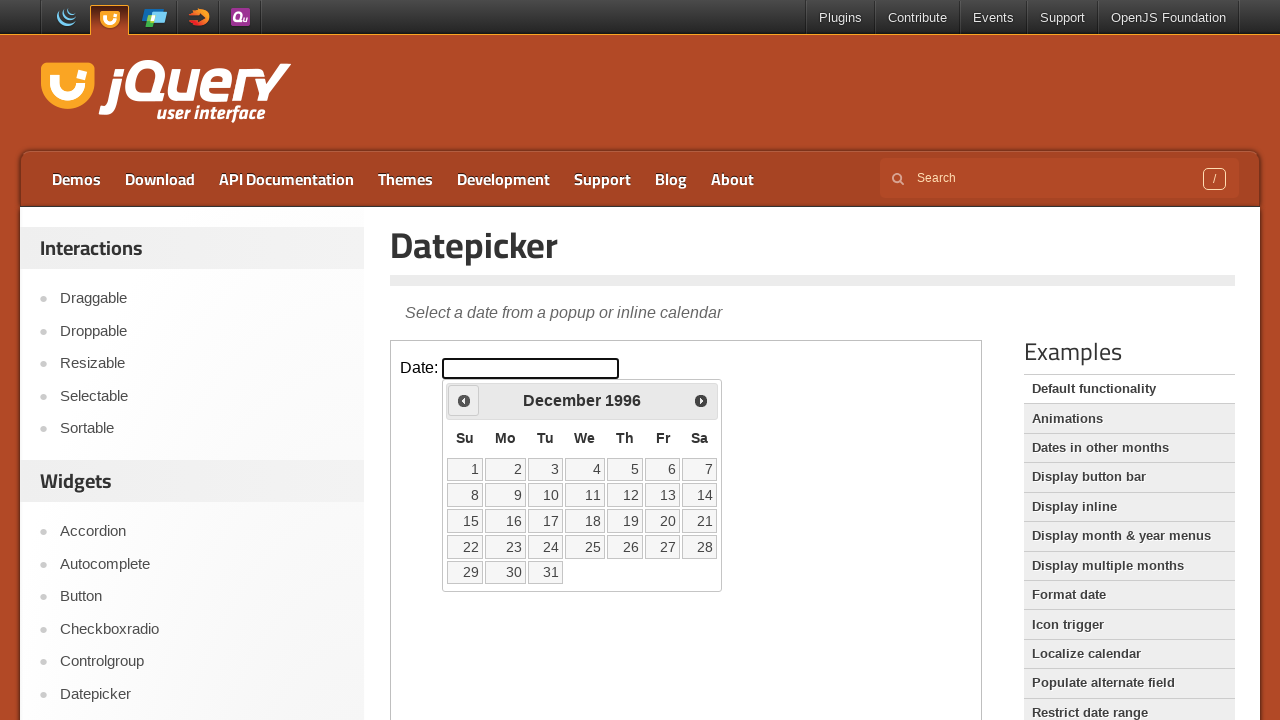

Clicked previous button to navigate years (currently at 1996) at (464, 400) on iframe.demo-frame >> internal:control=enter-frame >> .ui-datepicker-prev
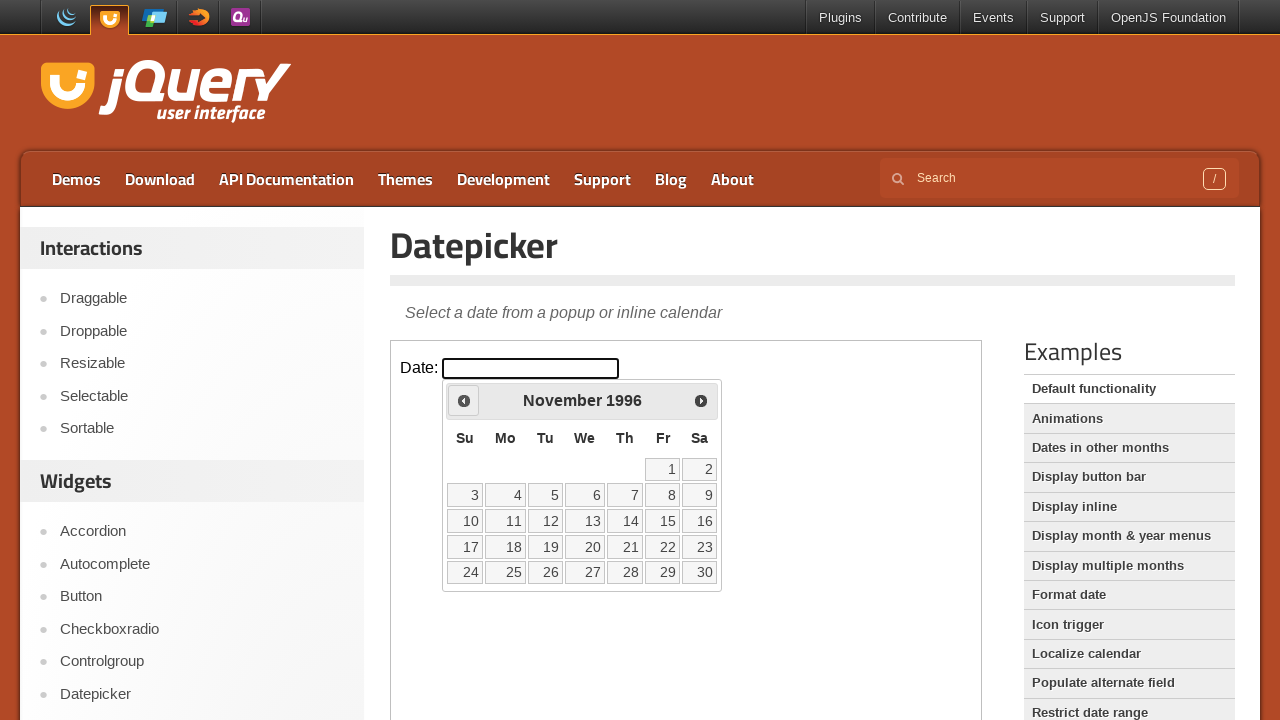

Waited 100ms for year navigation
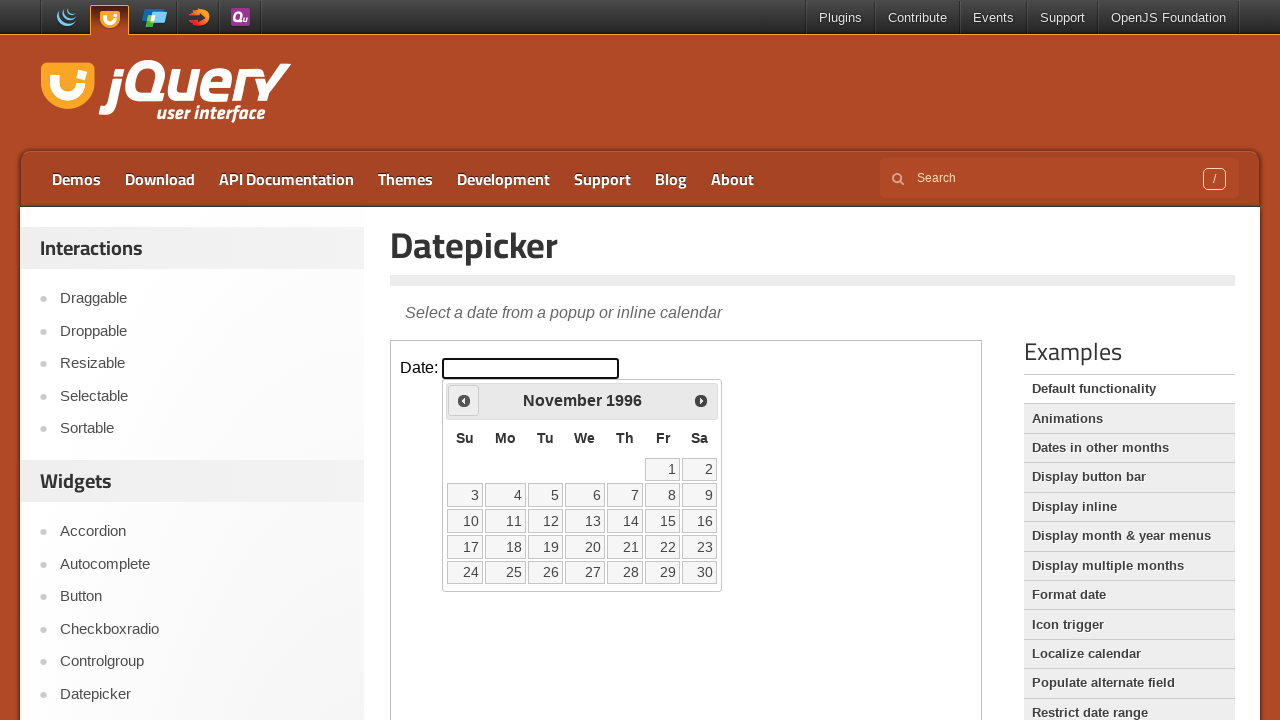

Clicked previous button to navigate years (currently at 1996) at (464, 400) on iframe.demo-frame >> internal:control=enter-frame >> .ui-datepicker-prev
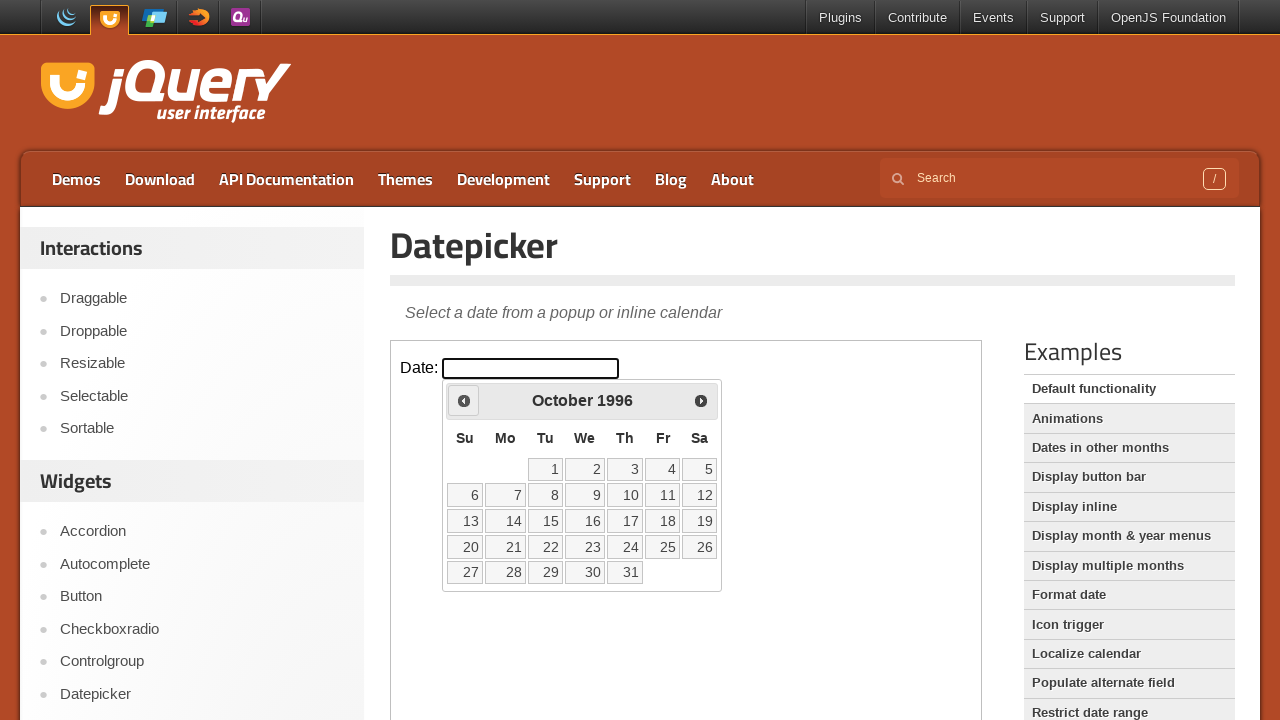

Waited 100ms for year navigation
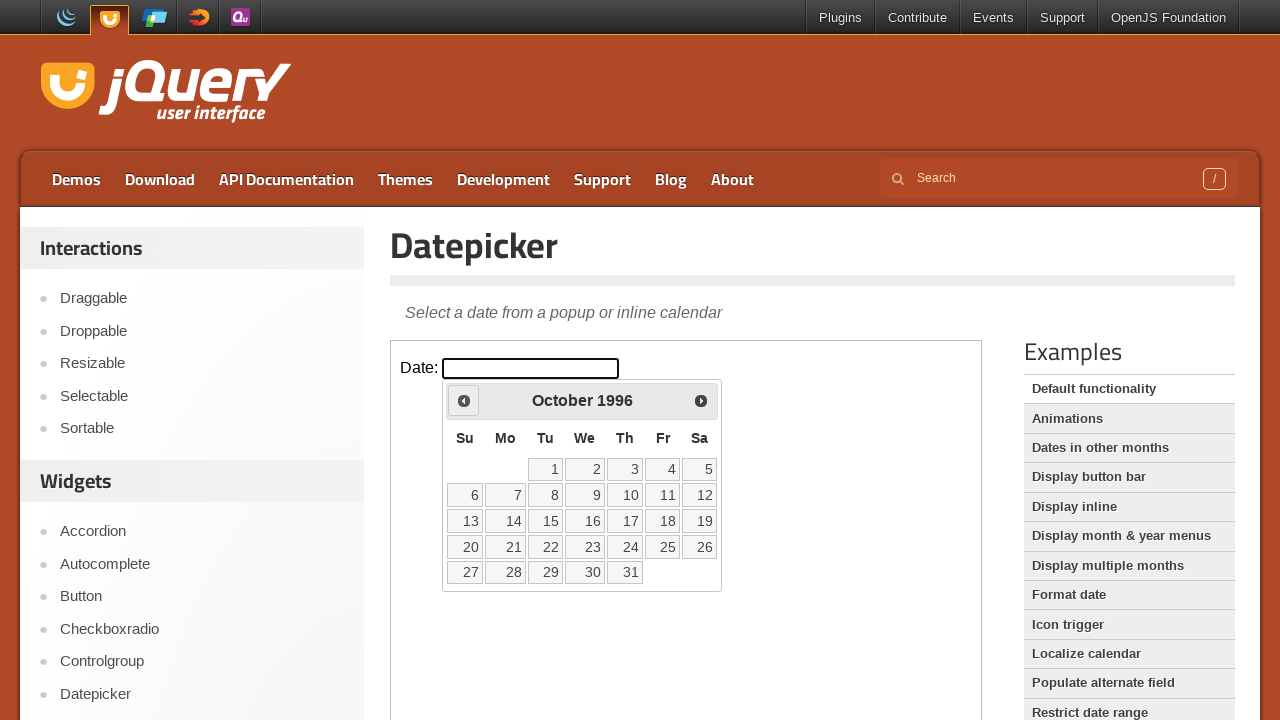

Clicked previous button to navigate years (currently at 1996) at (464, 400) on iframe.demo-frame >> internal:control=enter-frame >> .ui-datepicker-prev
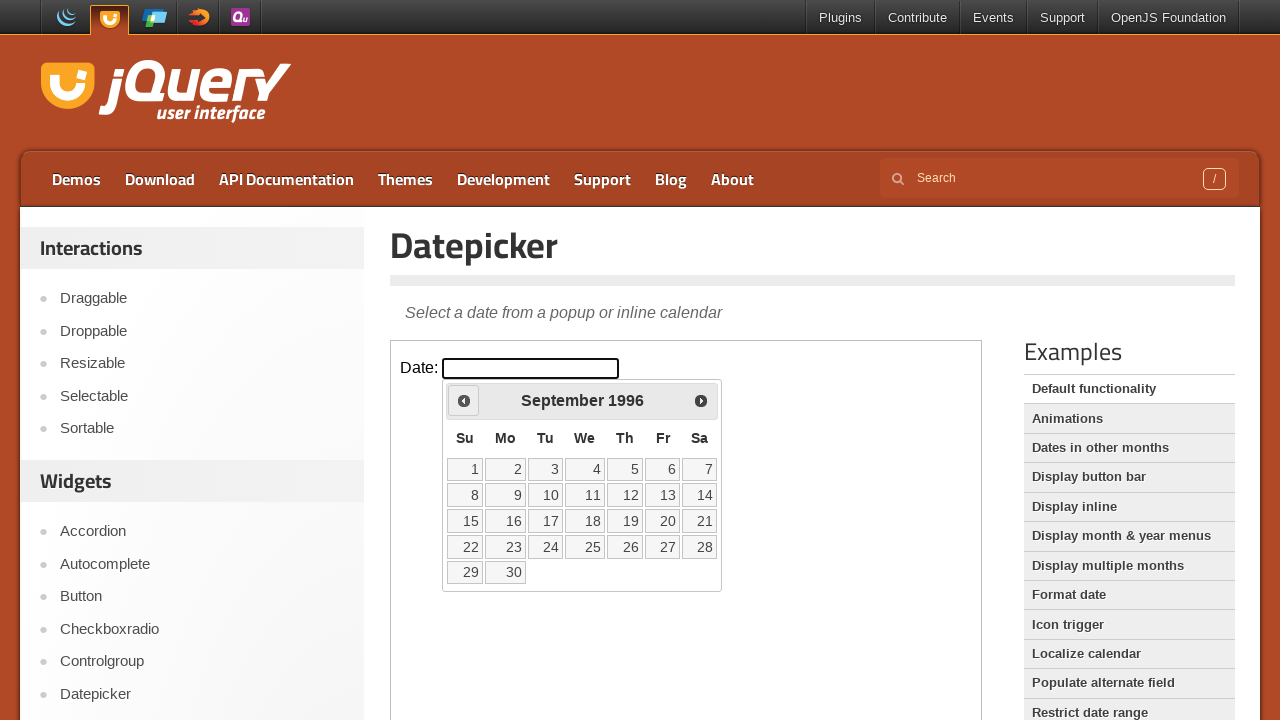

Waited 100ms for year navigation
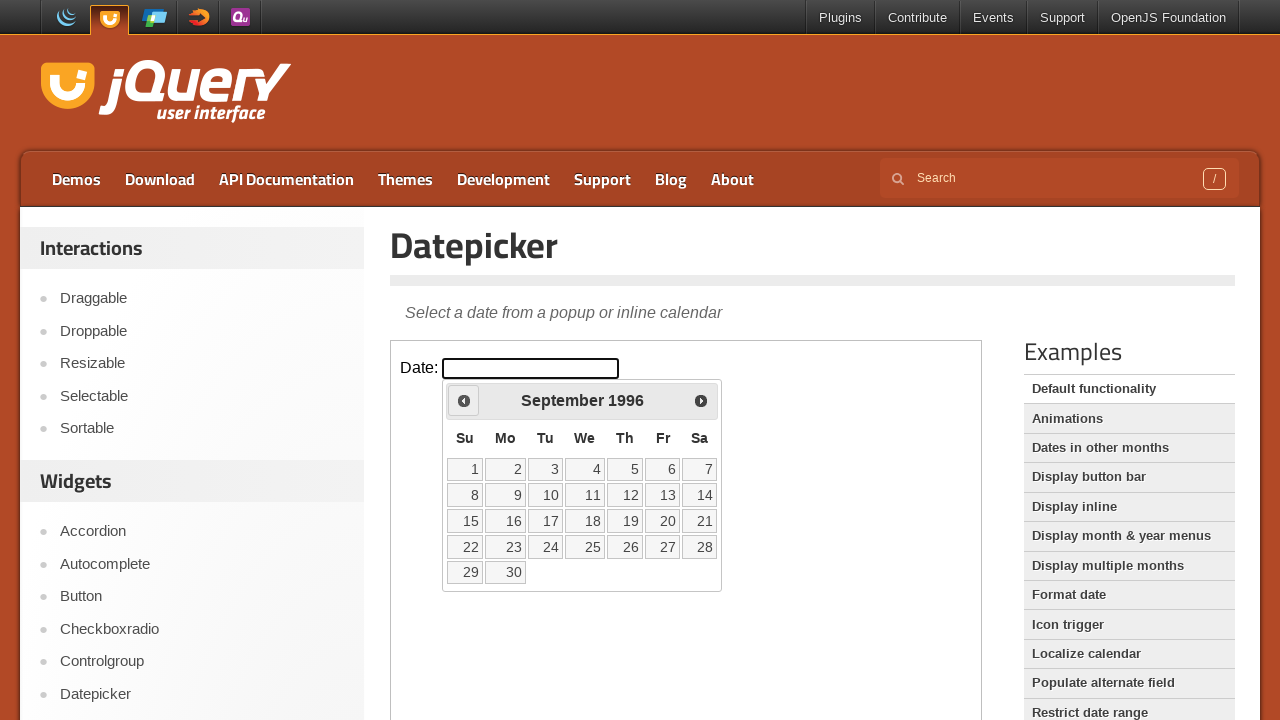

Clicked previous button to navigate years (currently at 1996) at (464, 400) on iframe.demo-frame >> internal:control=enter-frame >> .ui-datepicker-prev
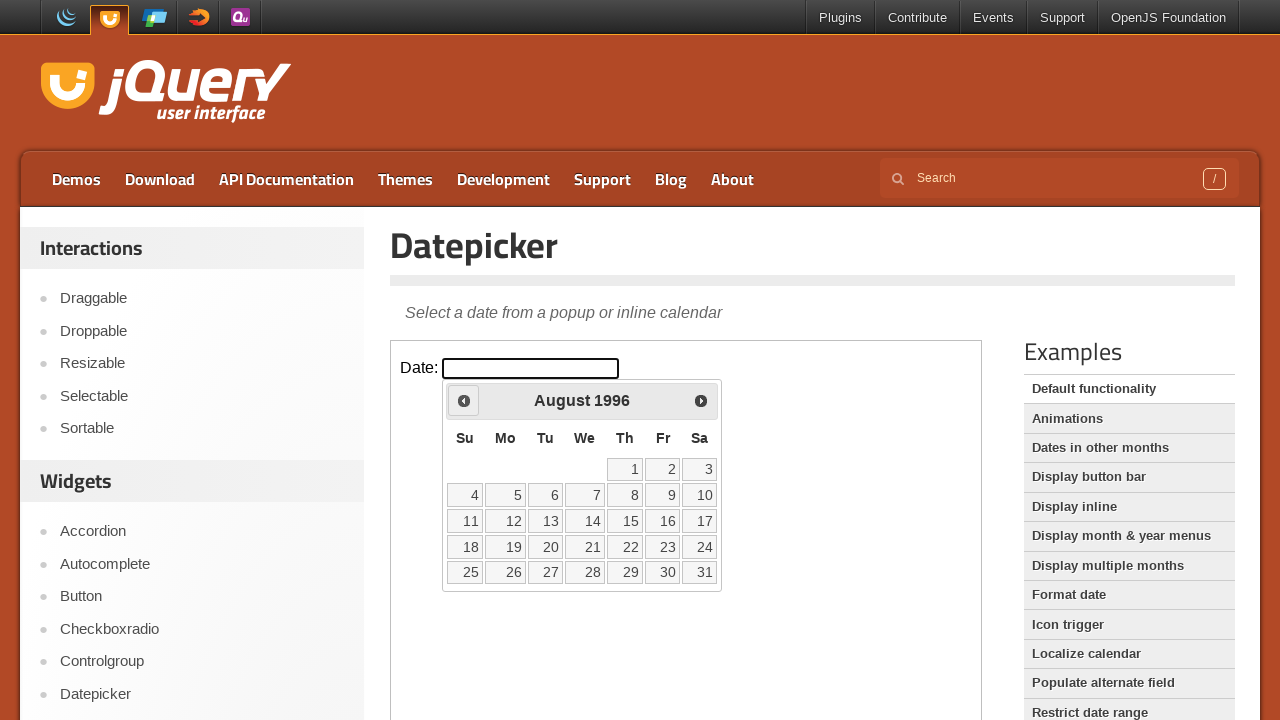

Waited 100ms for year navigation
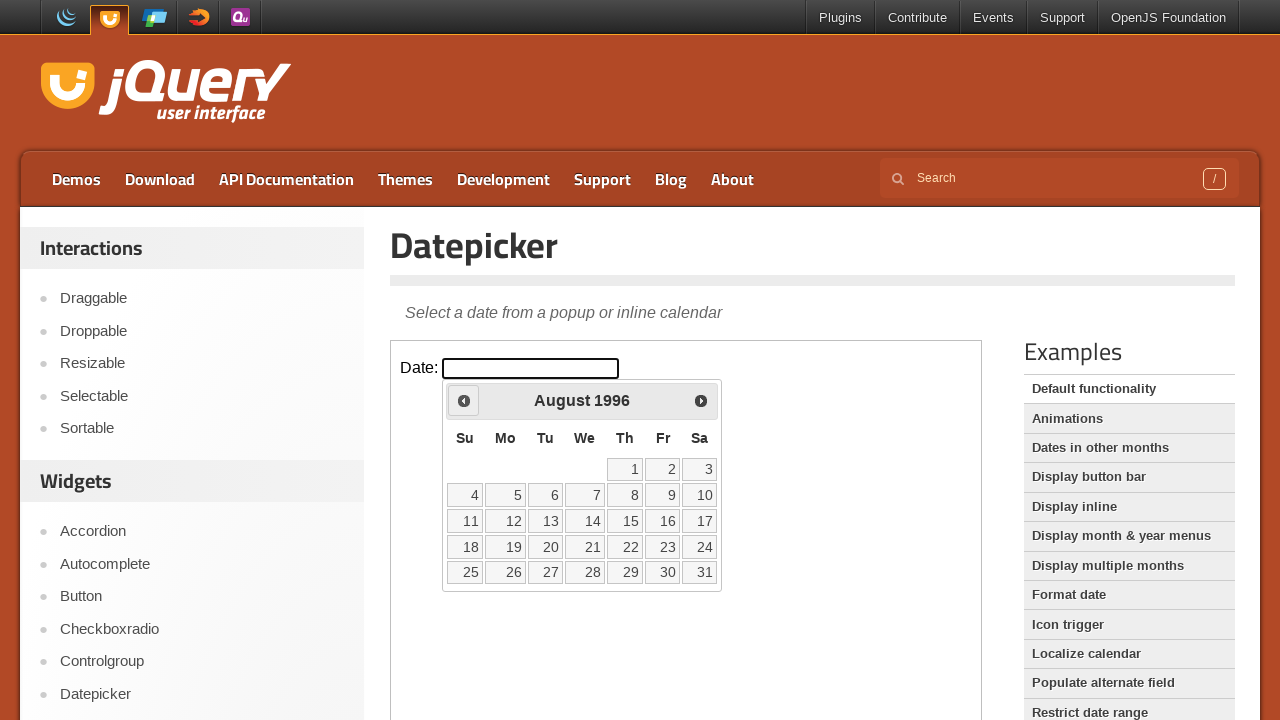

Clicked previous button to navigate years (currently at 1996) at (464, 400) on iframe.demo-frame >> internal:control=enter-frame >> .ui-datepicker-prev
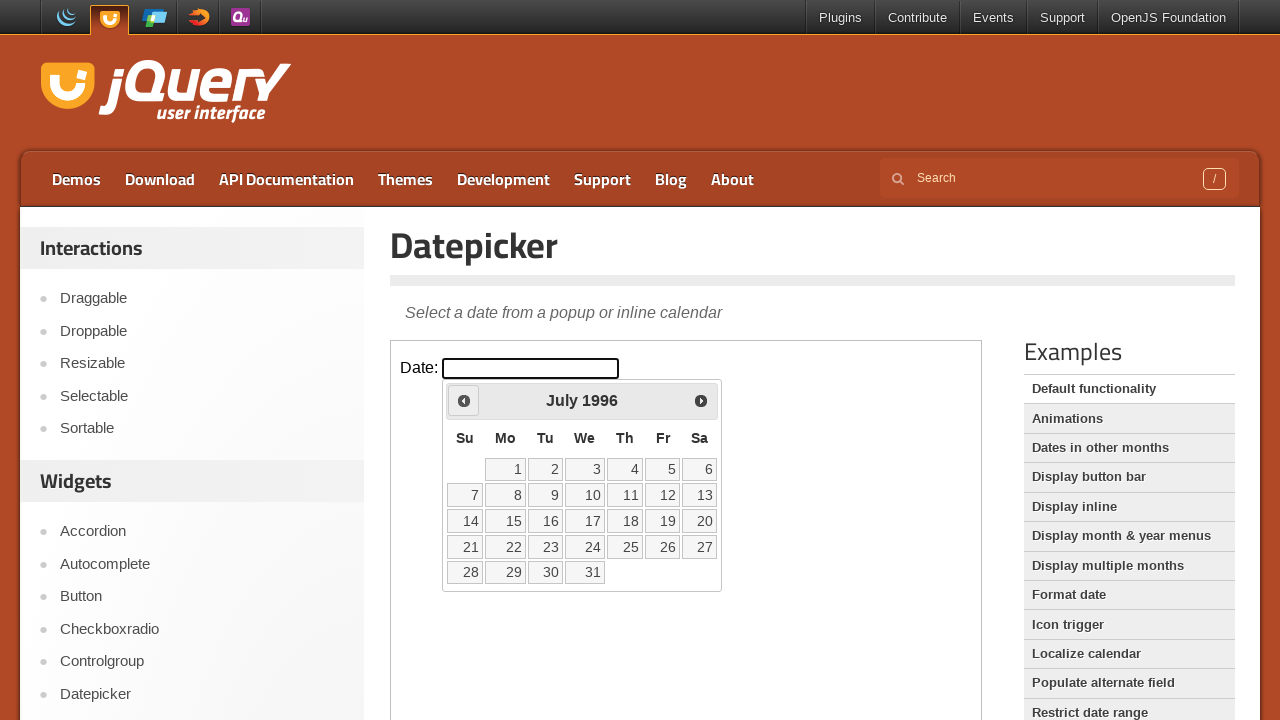

Waited 100ms for year navigation
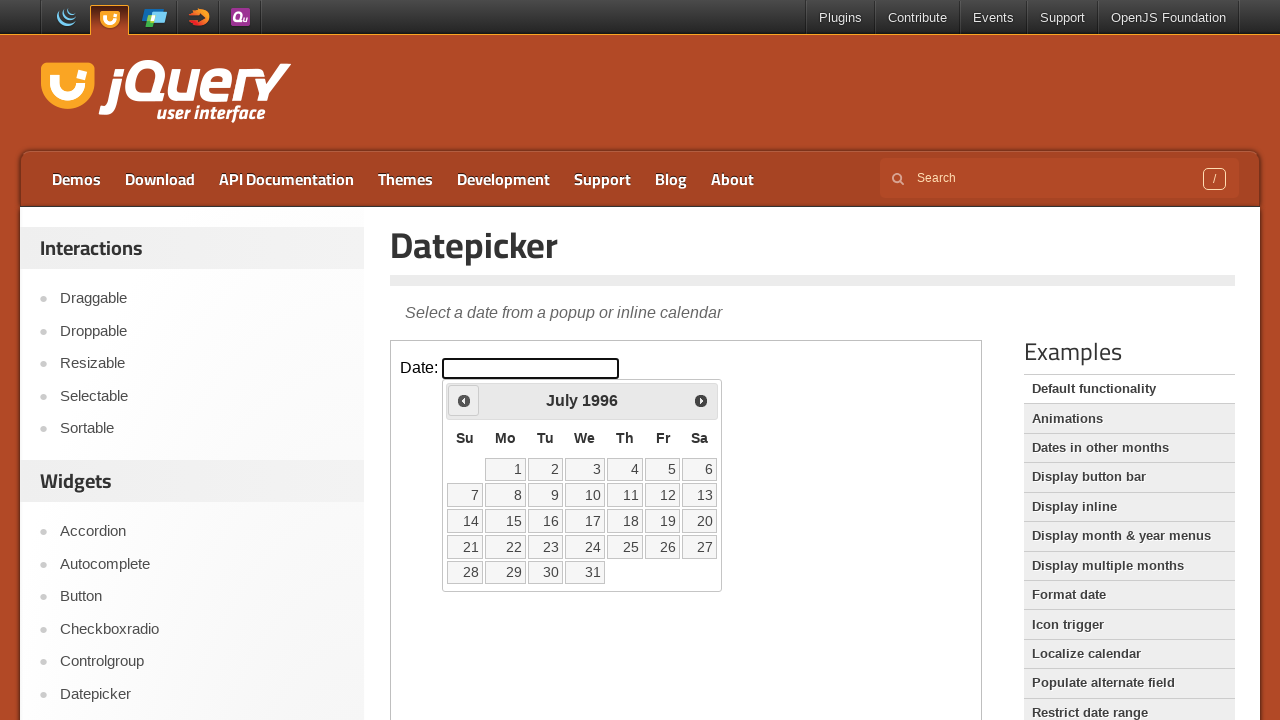

Clicked previous button to navigate years (currently at 1996) at (464, 400) on iframe.demo-frame >> internal:control=enter-frame >> .ui-datepicker-prev
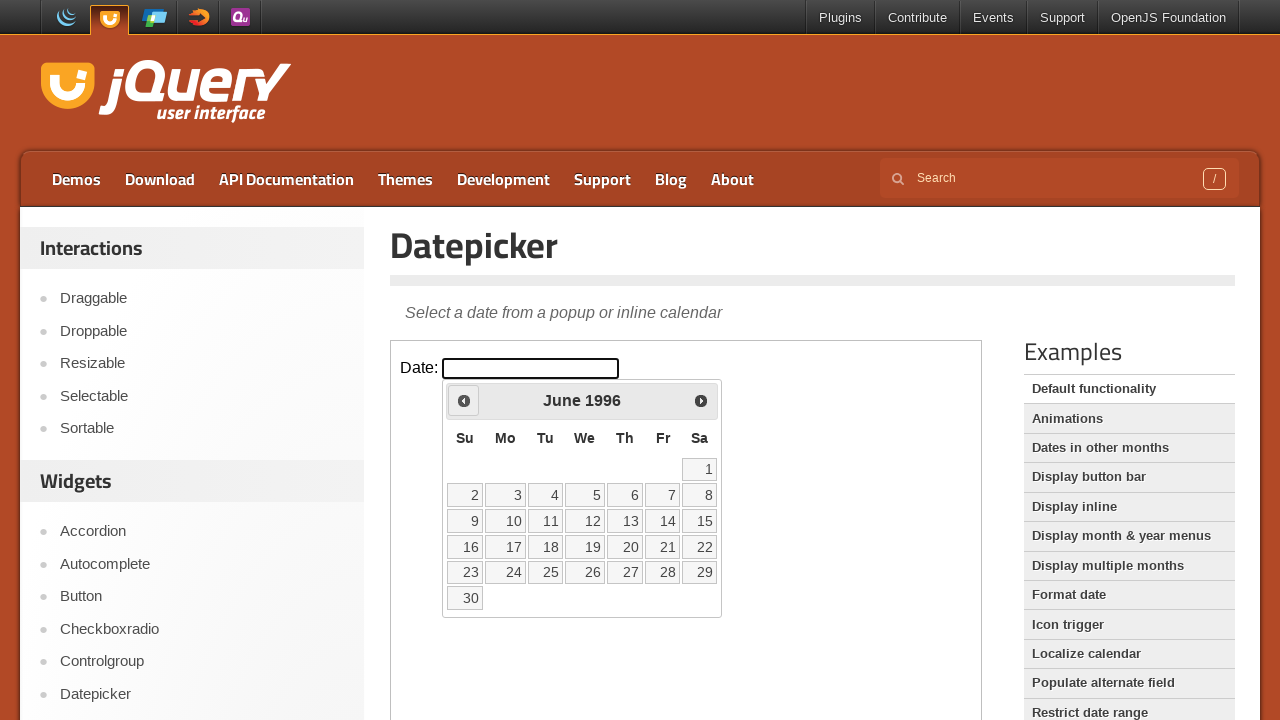

Waited 100ms for year navigation
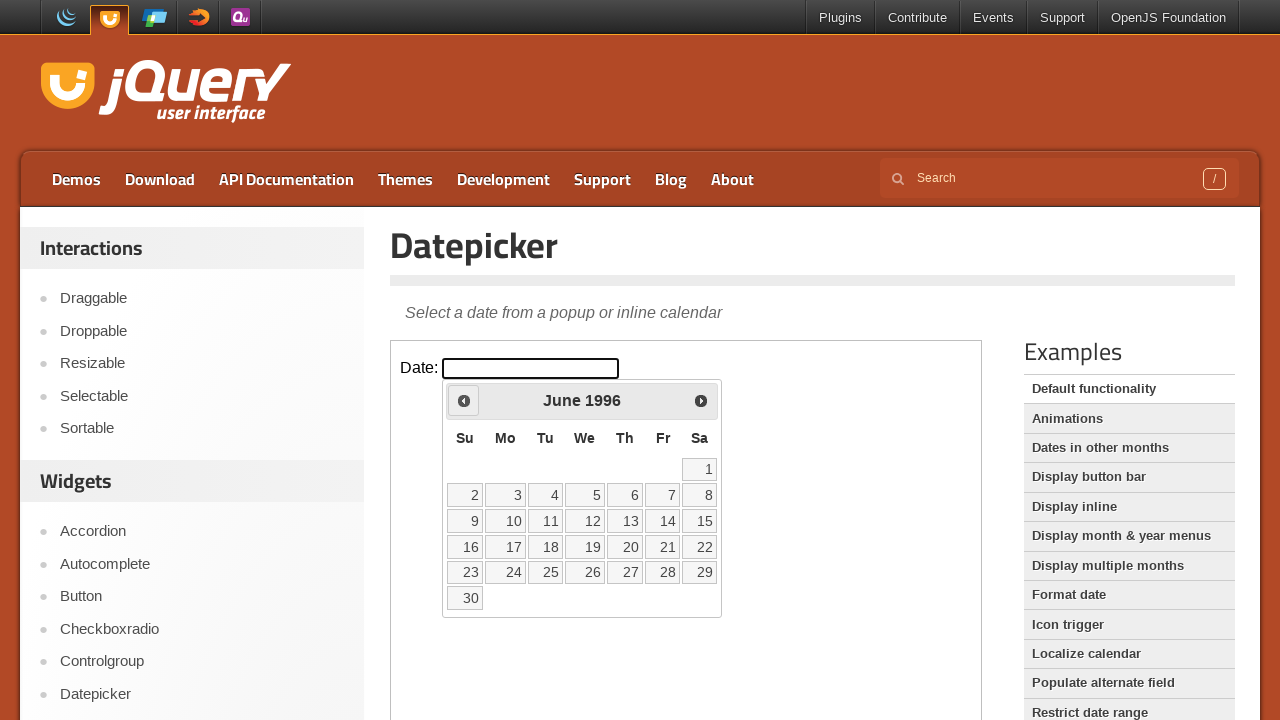

Clicked previous button to navigate years (currently at 1996) at (464, 400) on iframe.demo-frame >> internal:control=enter-frame >> .ui-datepicker-prev
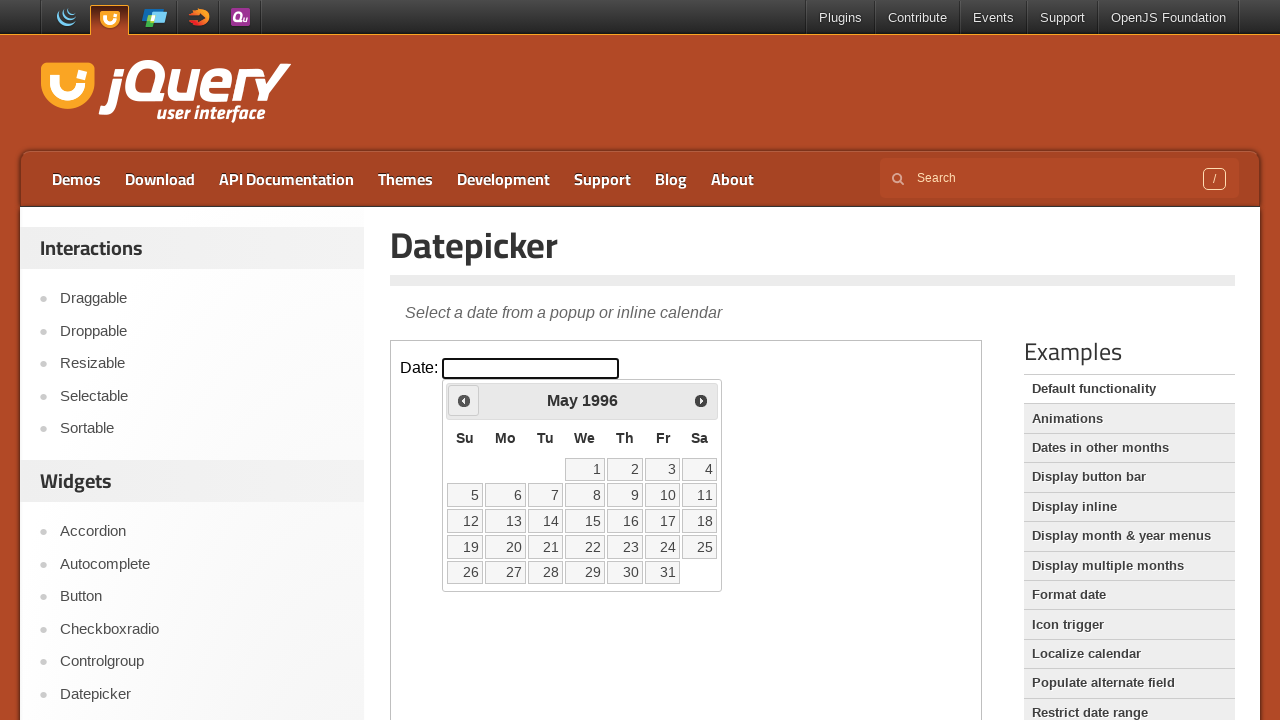

Waited 100ms for year navigation
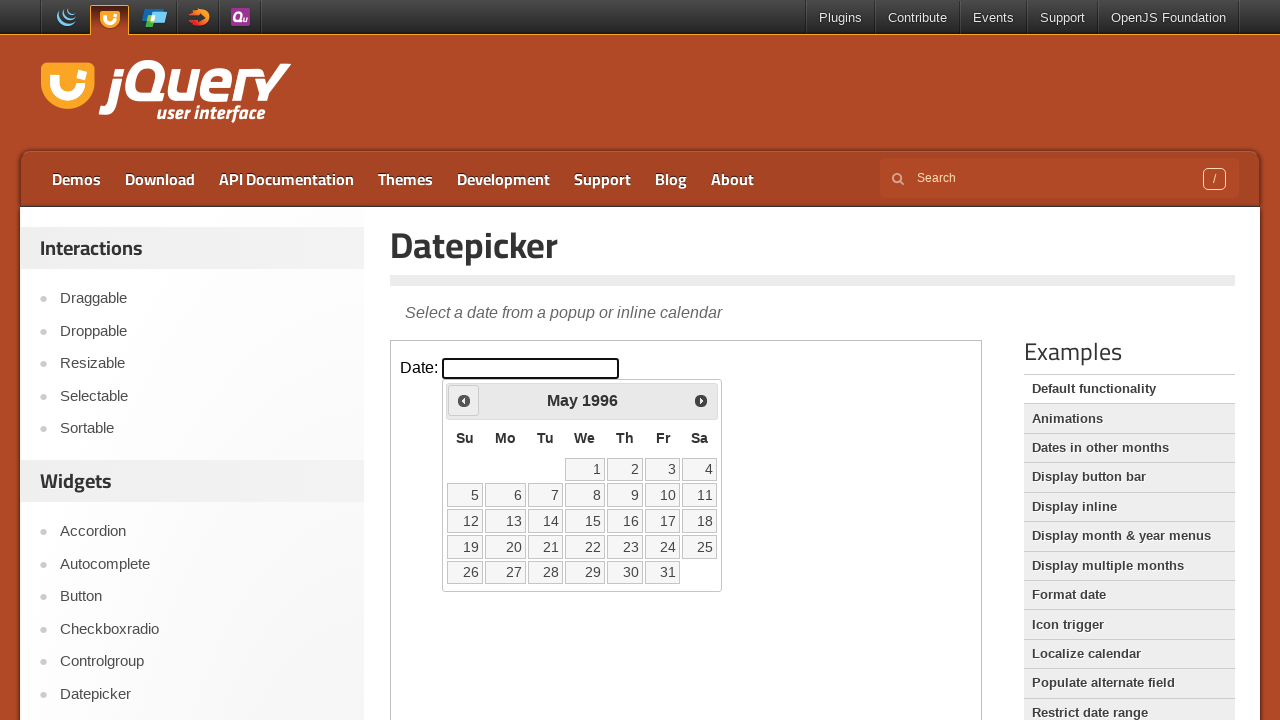

Clicked previous button to navigate years (currently at 1996) at (464, 400) on iframe.demo-frame >> internal:control=enter-frame >> .ui-datepicker-prev
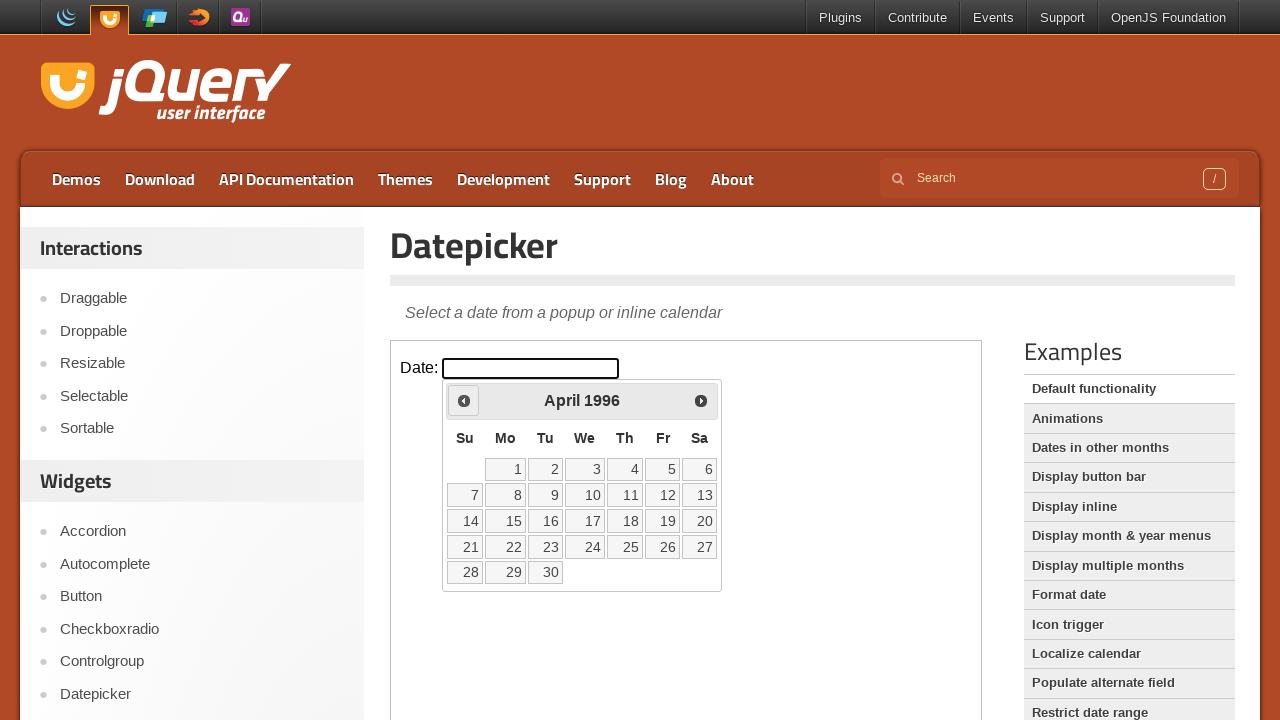

Waited 100ms for year navigation
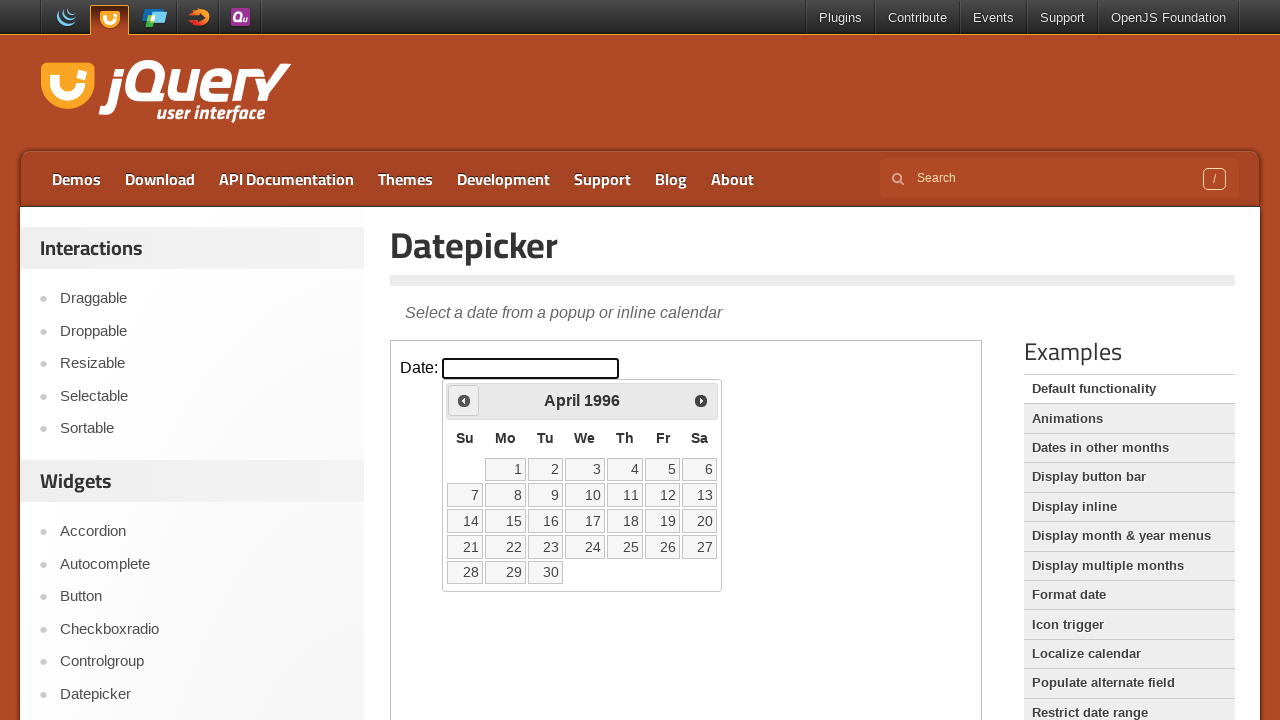

Clicked previous button to navigate years (currently at 1996) at (464, 400) on iframe.demo-frame >> internal:control=enter-frame >> .ui-datepicker-prev
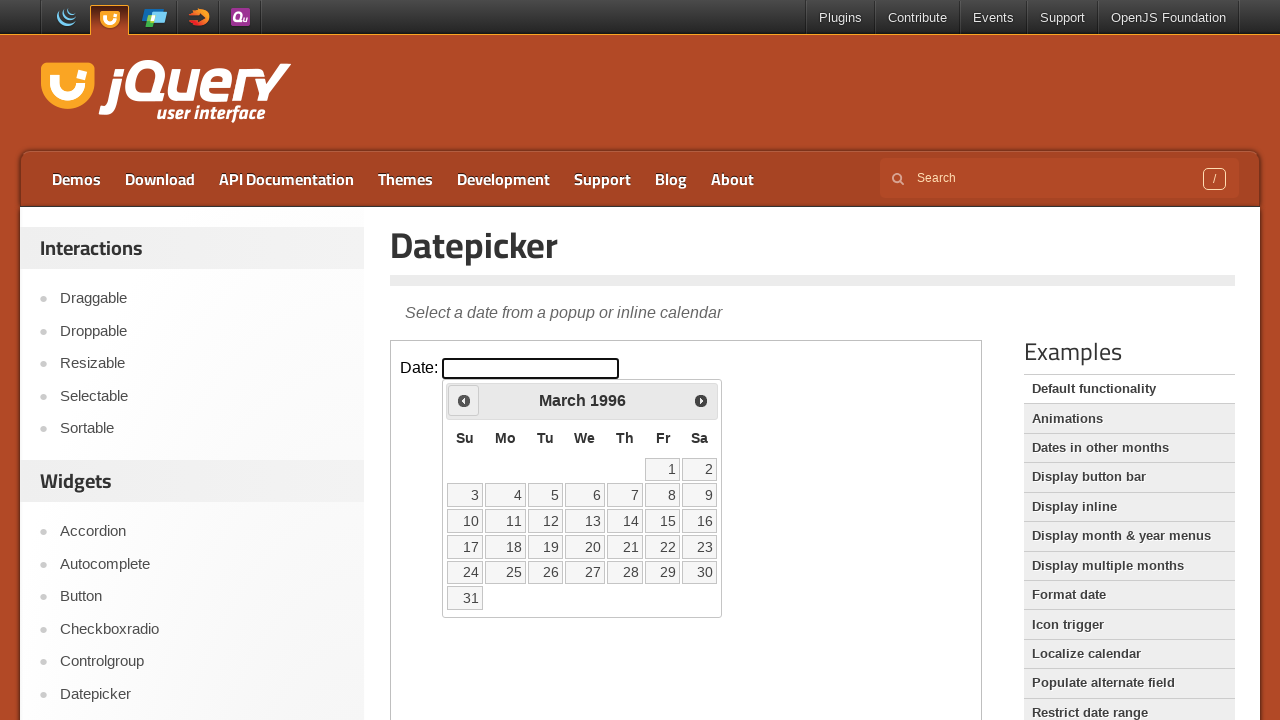

Waited 100ms for year navigation
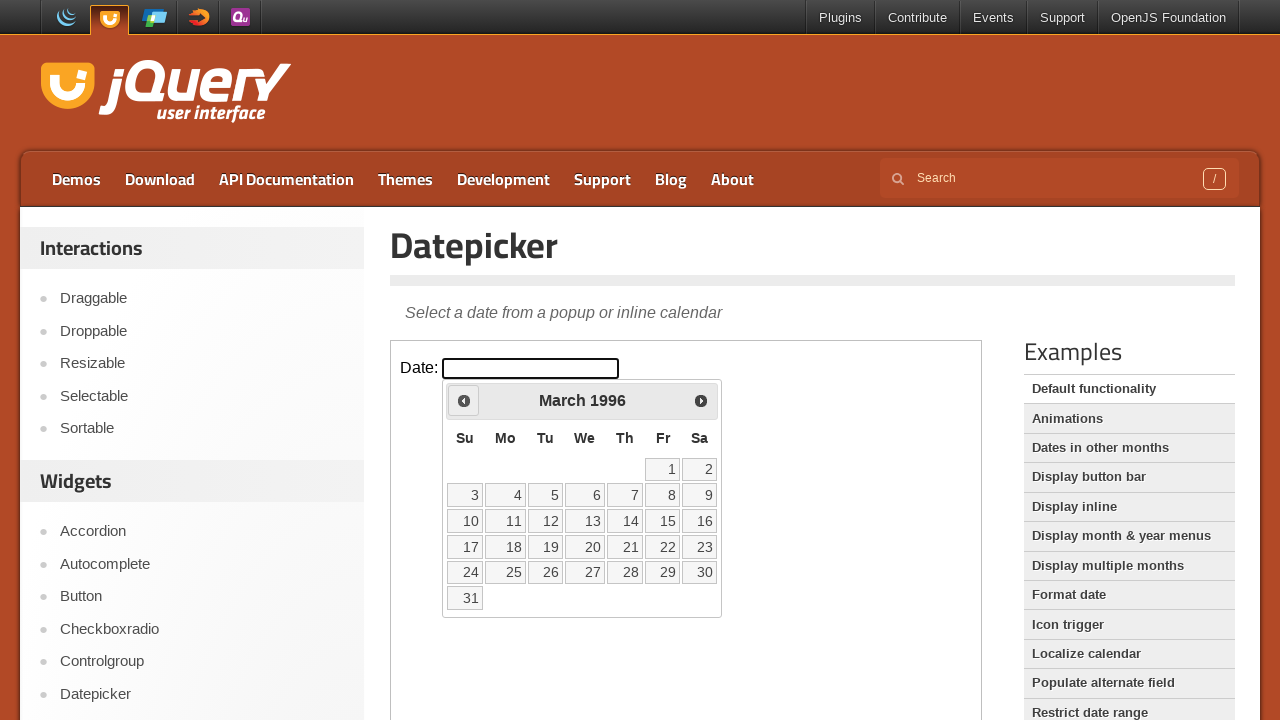

Clicked previous button to navigate years (currently at 1996) at (464, 400) on iframe.demo-frame >> internal:control=enter-frame >> .ui-datepicker-prev
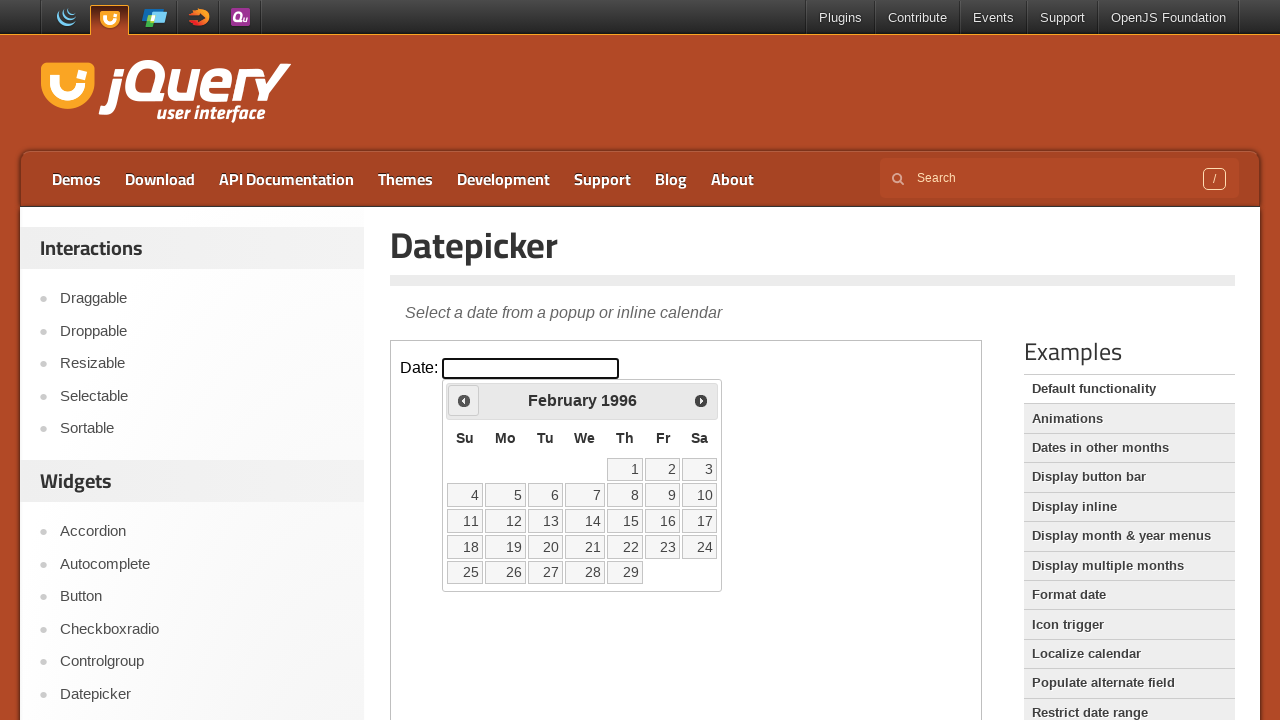

Waited 100ms for year navigation
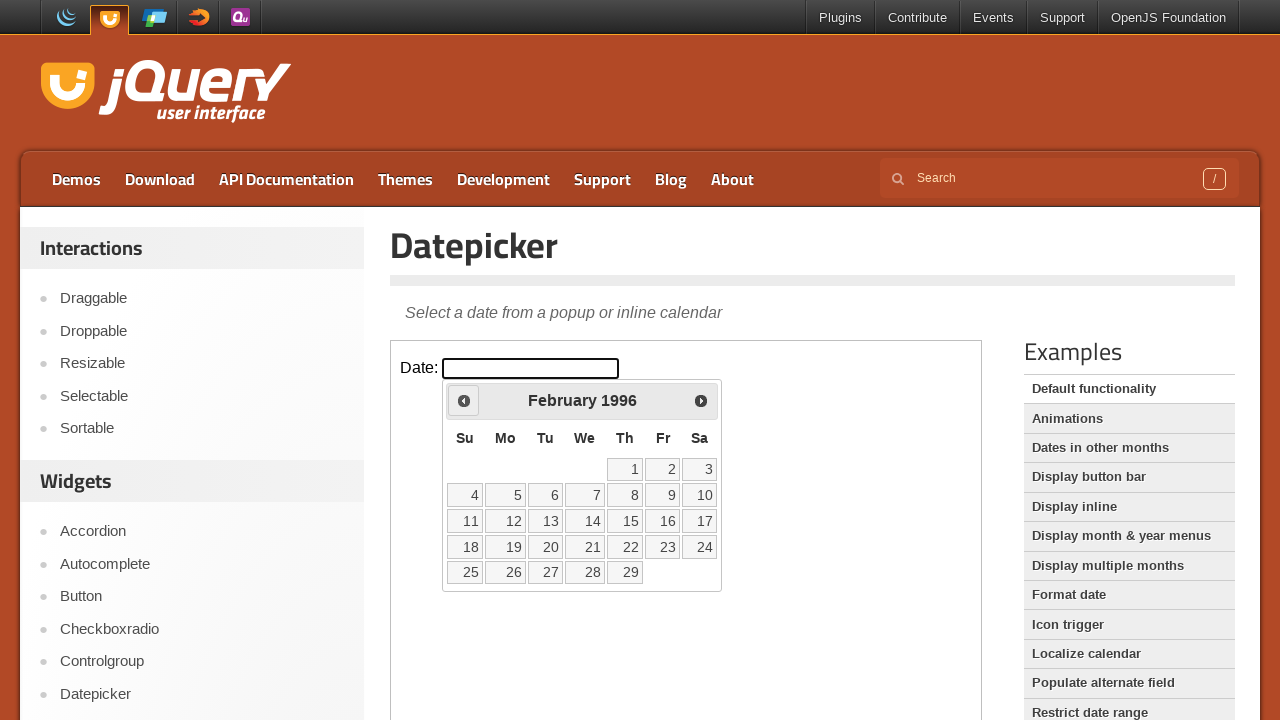

Clicked previous button to navigate years (currently at 1996) at (464, 400) on iframe.demo-frame >> internal:control=enter-frame >> .ui-datepicker-prev
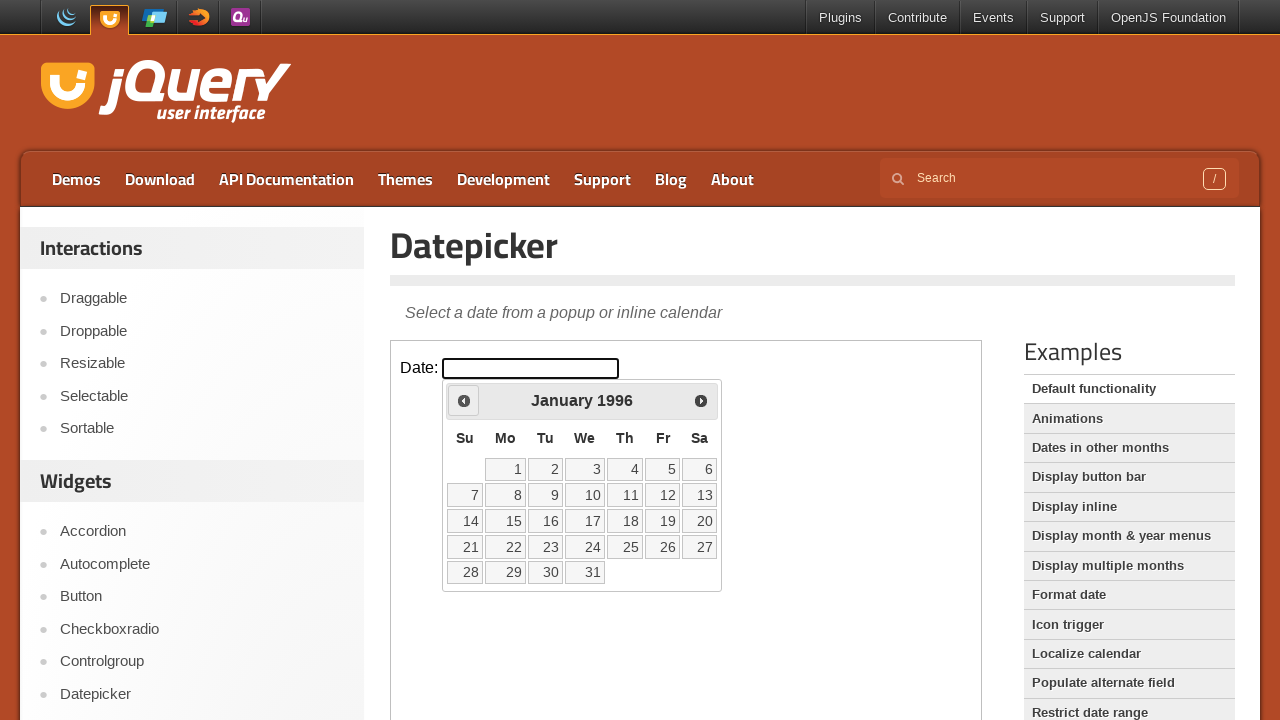

Waited 100ms for year navigation
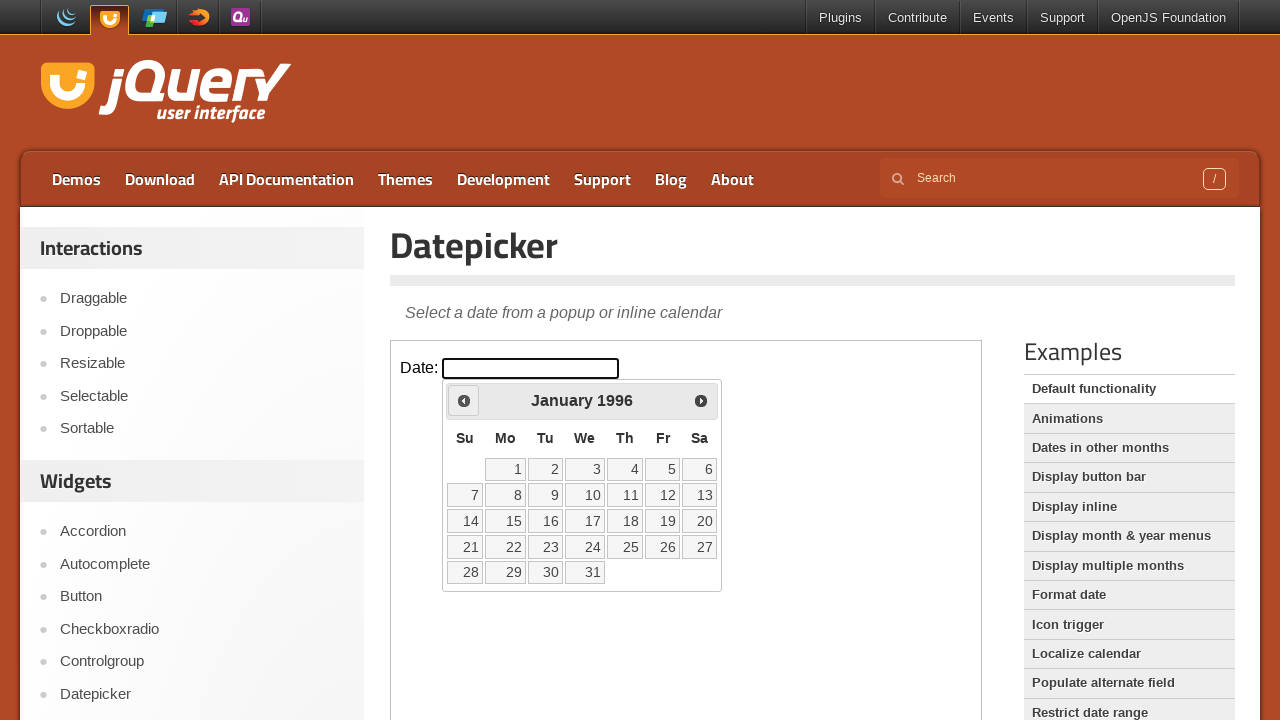

Clicked previous button to navigate years (currently at 1996) at (464, 400) on iframe.demo-frame >> internal:control=enter-frame >> .ui-datepicker-prev
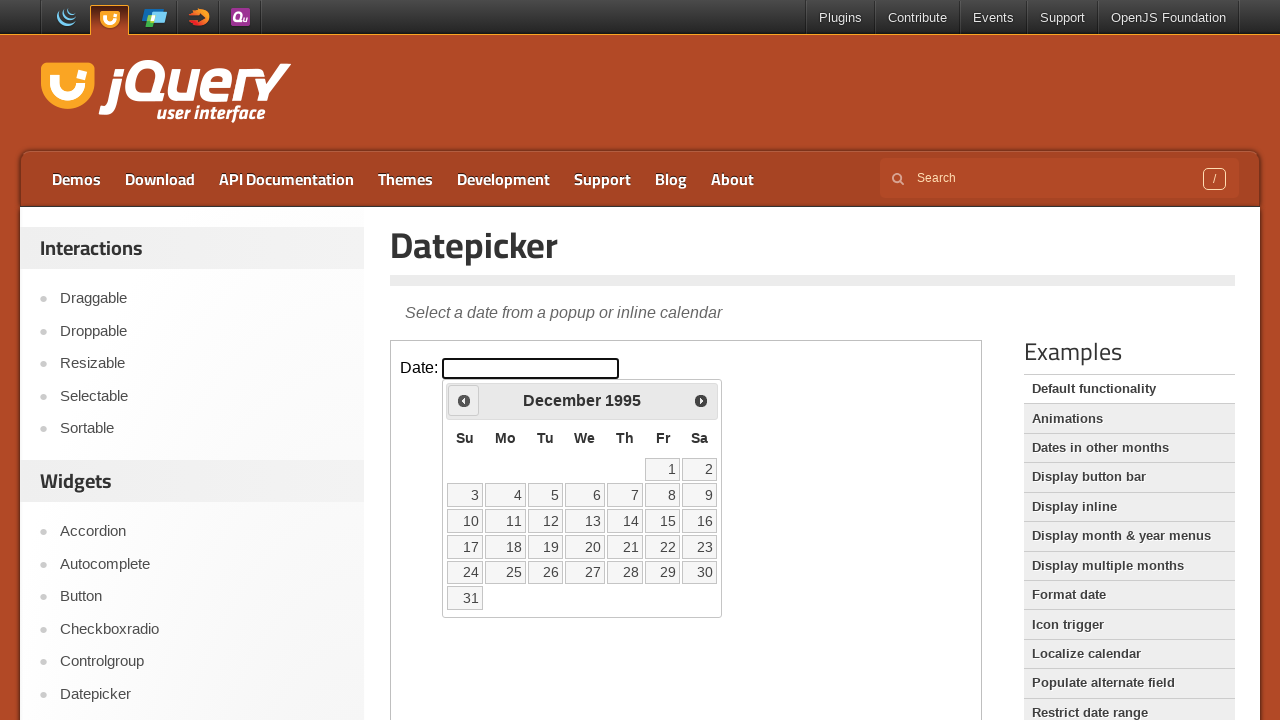

Waited 100ms for year navigation
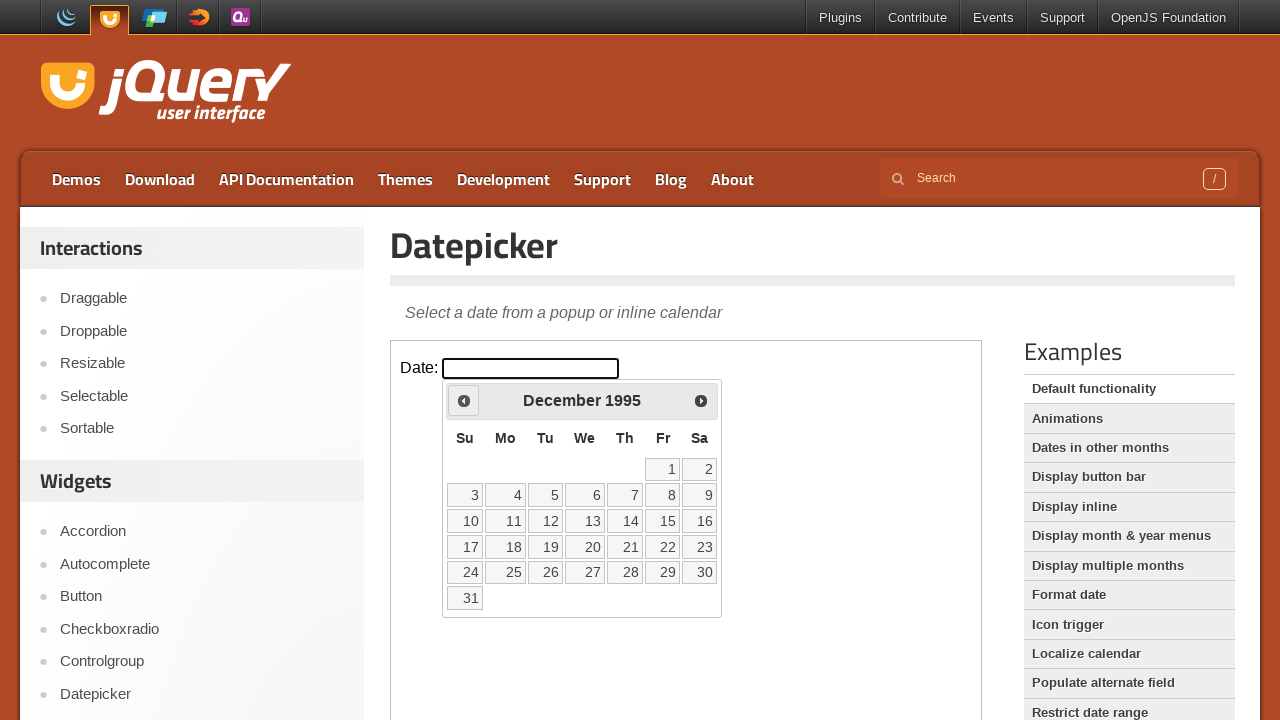

Clicked previous button to navigate years (currently at 1995) at (464, 400) on iframe.demo-frame >> internal:control=enter-frame >> .ui-datepicker-prev
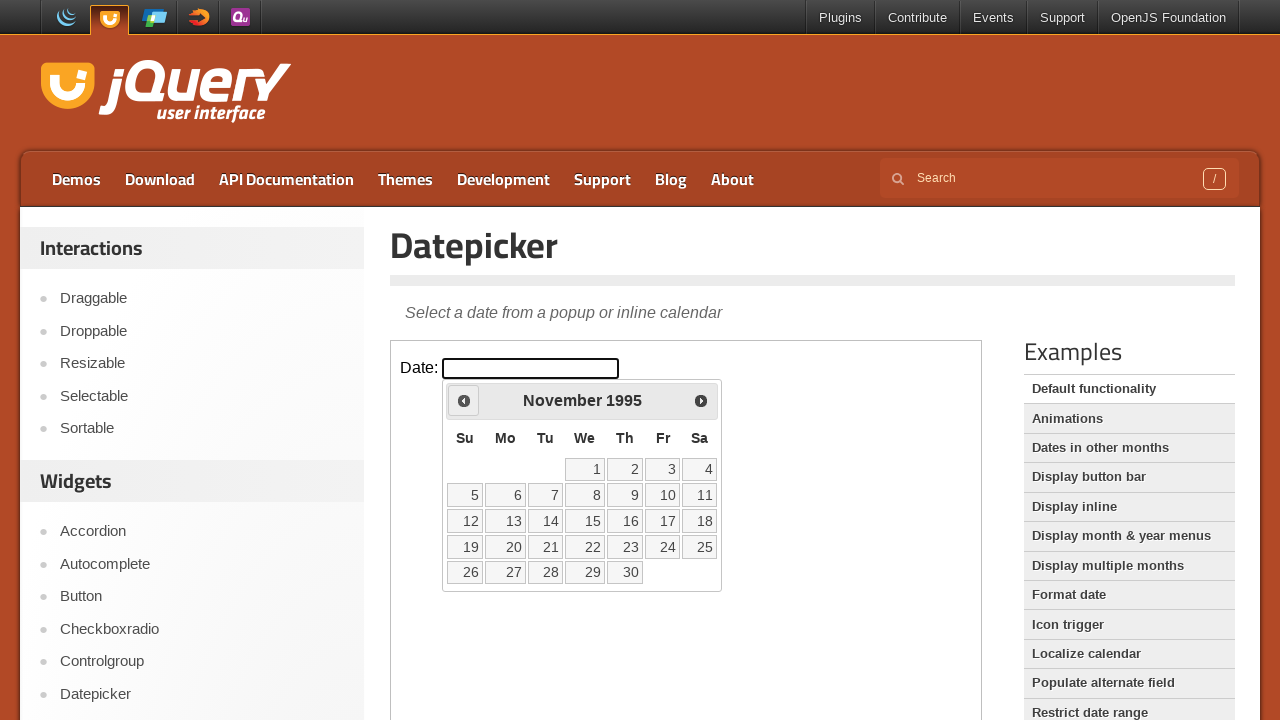

Waited 100ms for year navigation
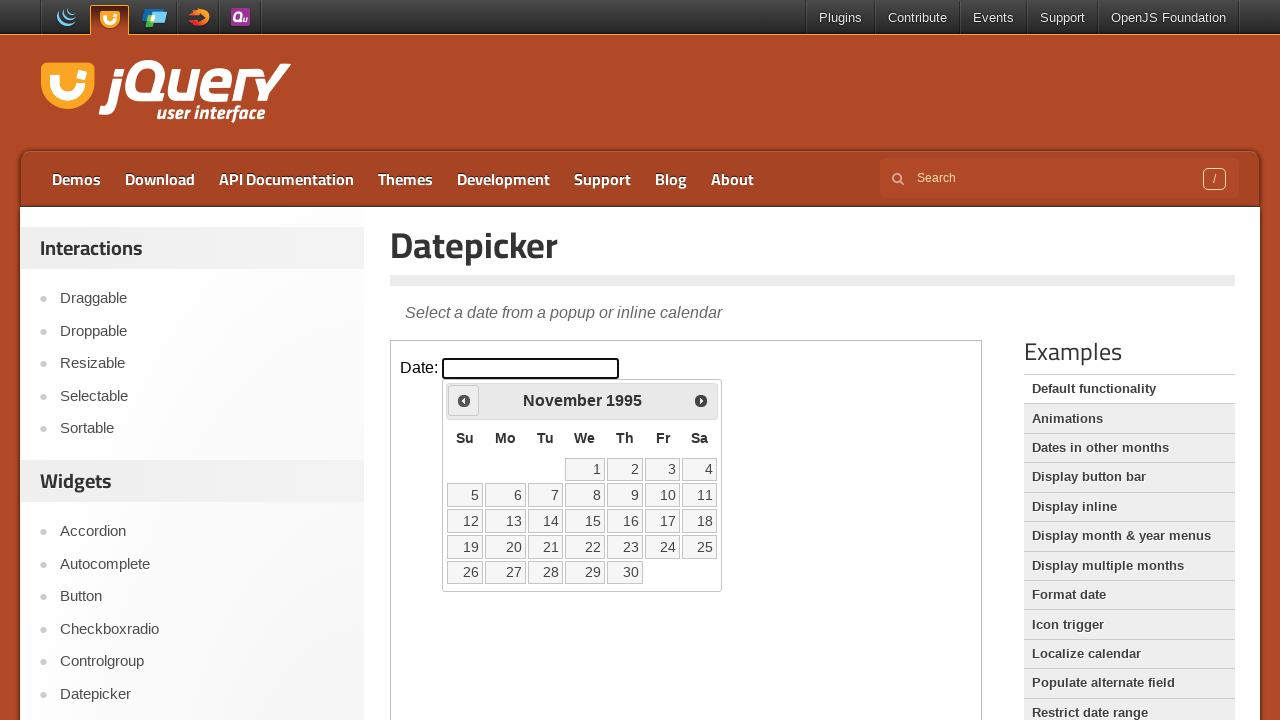

Clicked previous button to navigate years (currently at 1995) at (464, 400) on iframe.demo-frame >> internal:control=enter-frame >> .ui-datepicker-prev
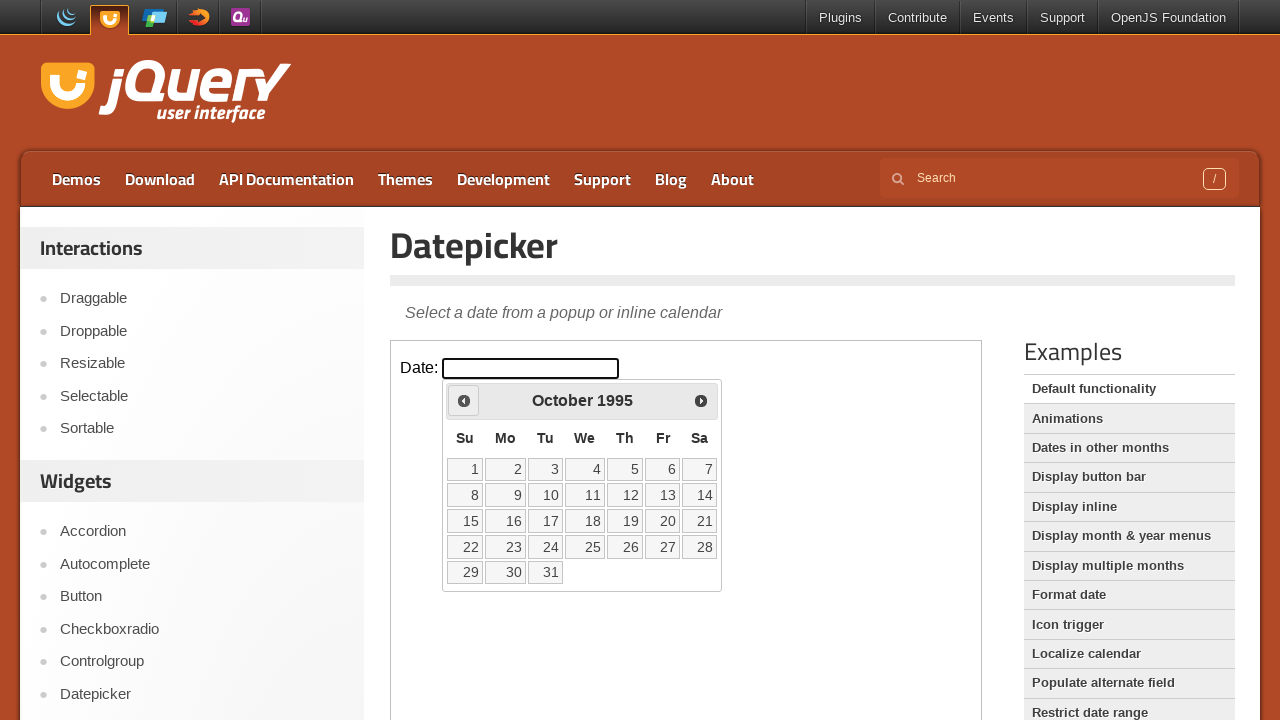

Waited 100ms for year navigation
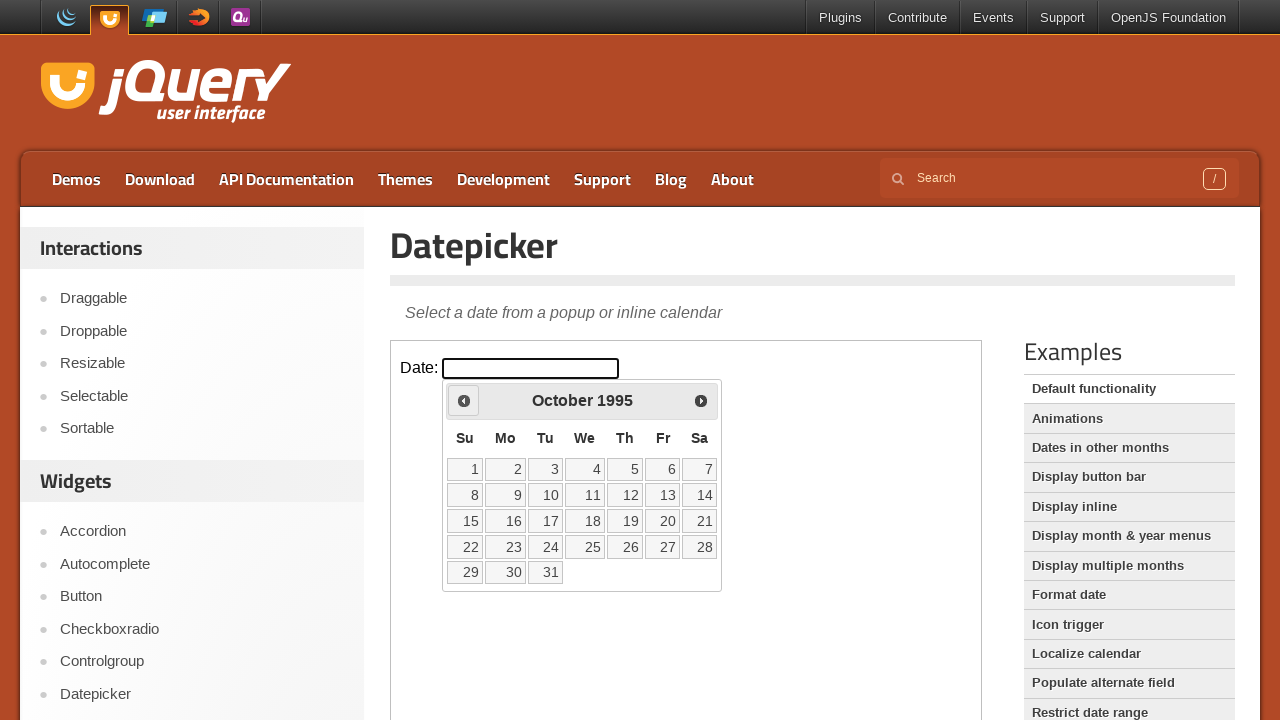

Clicked previous button to navigate years (currently at 1995) at (464, 400) on iframe.demo-frame >> internal:control=enter-frame >> .ui-datepicker-prev
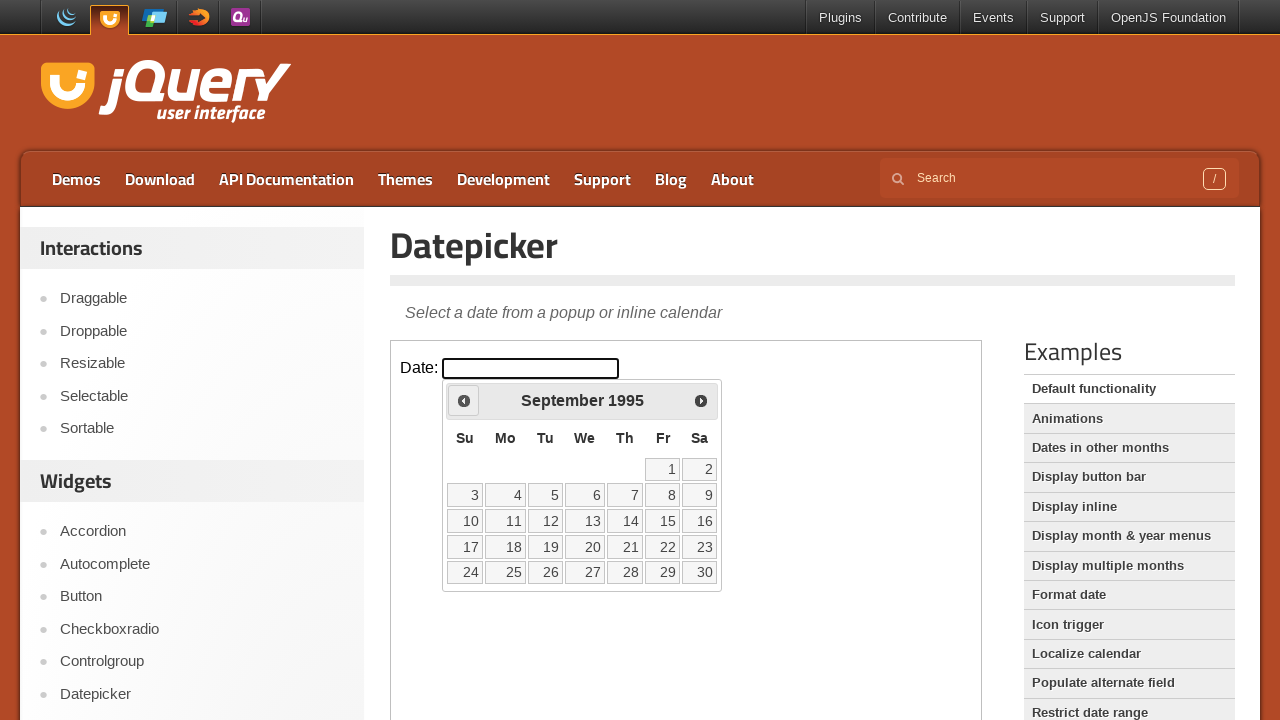

Waited 100ms for year navigation
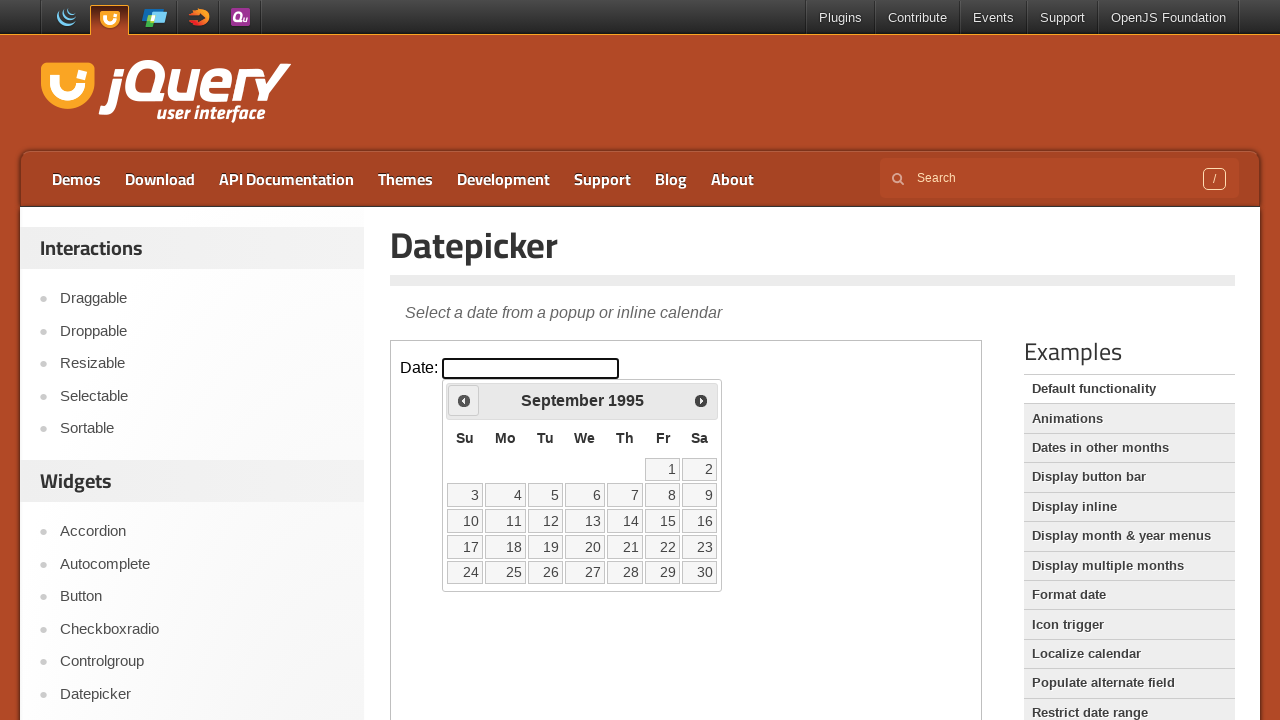

Clicked previous button to navigate years (currently at 1995) at (464, 400) on iframe.demo-frame >> internal:control=enter-frame >> .ui-datepicker-prev
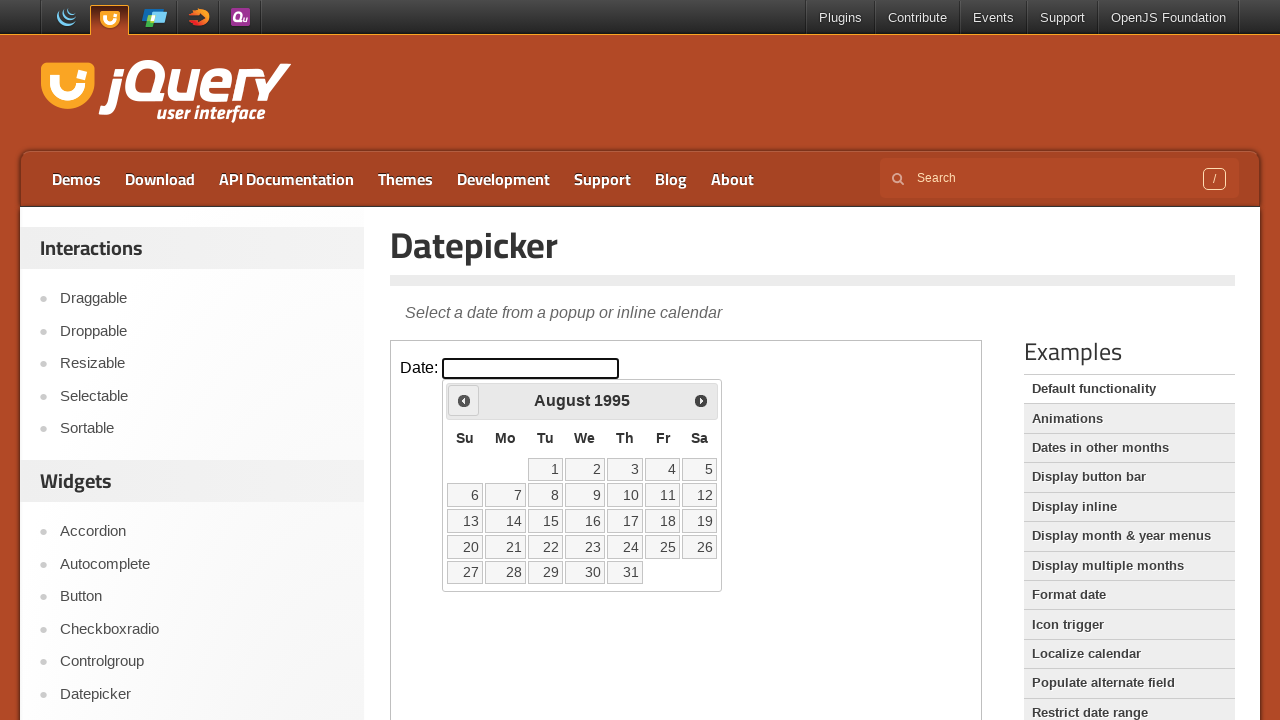

Waited 100ms for year navigation
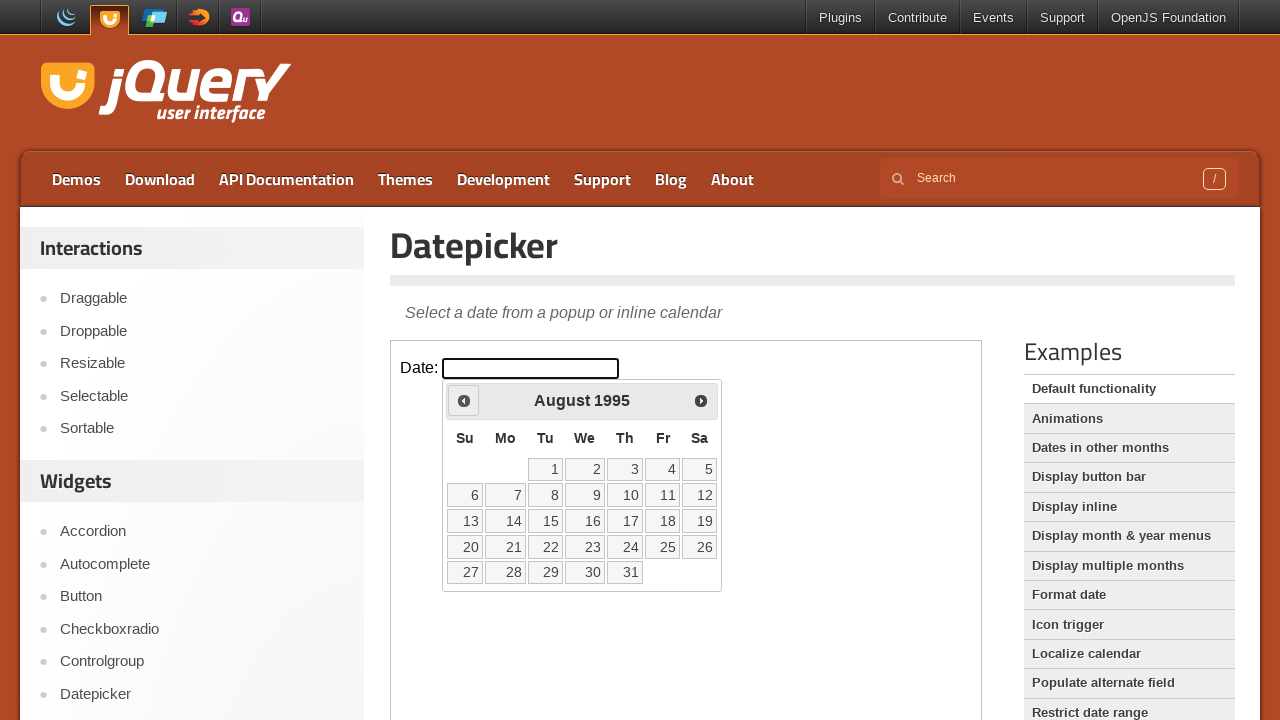

Clicked previous button to navigate years (currently at 1995) at (464, 400) on iframe.demo-frame >> internal:control=enter-frame >> .ui-datepicker-prev
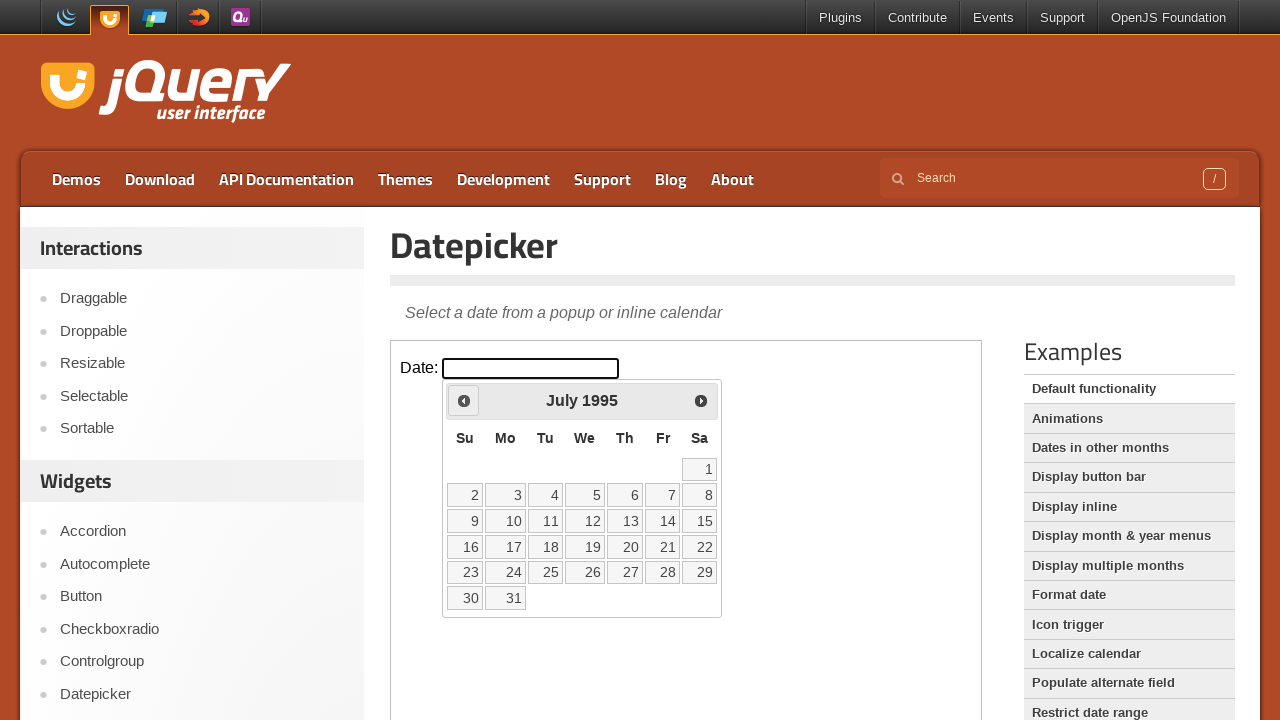

Waited 100ms for year navigation
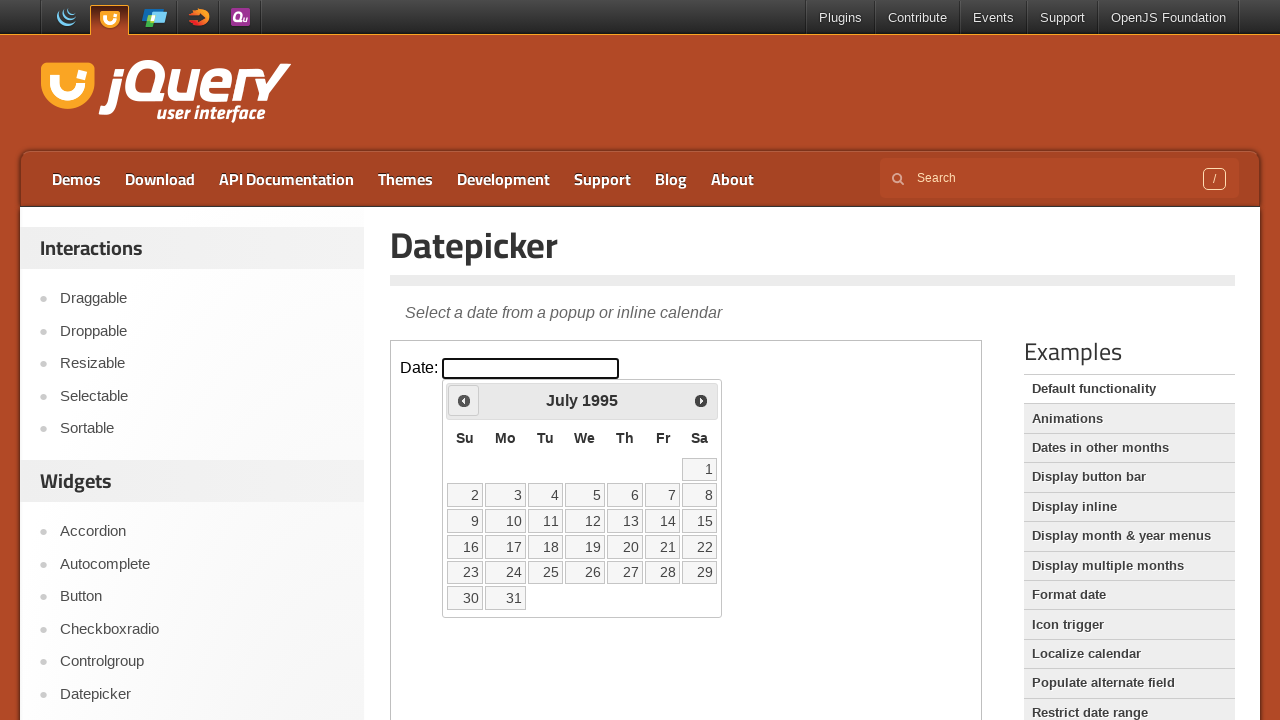

Clicked previous button to navigate years (currently at 1995) at (464, 400) on iframe.demo-frame >> internal:control=enter-frame >> .ui-datepicker-prev
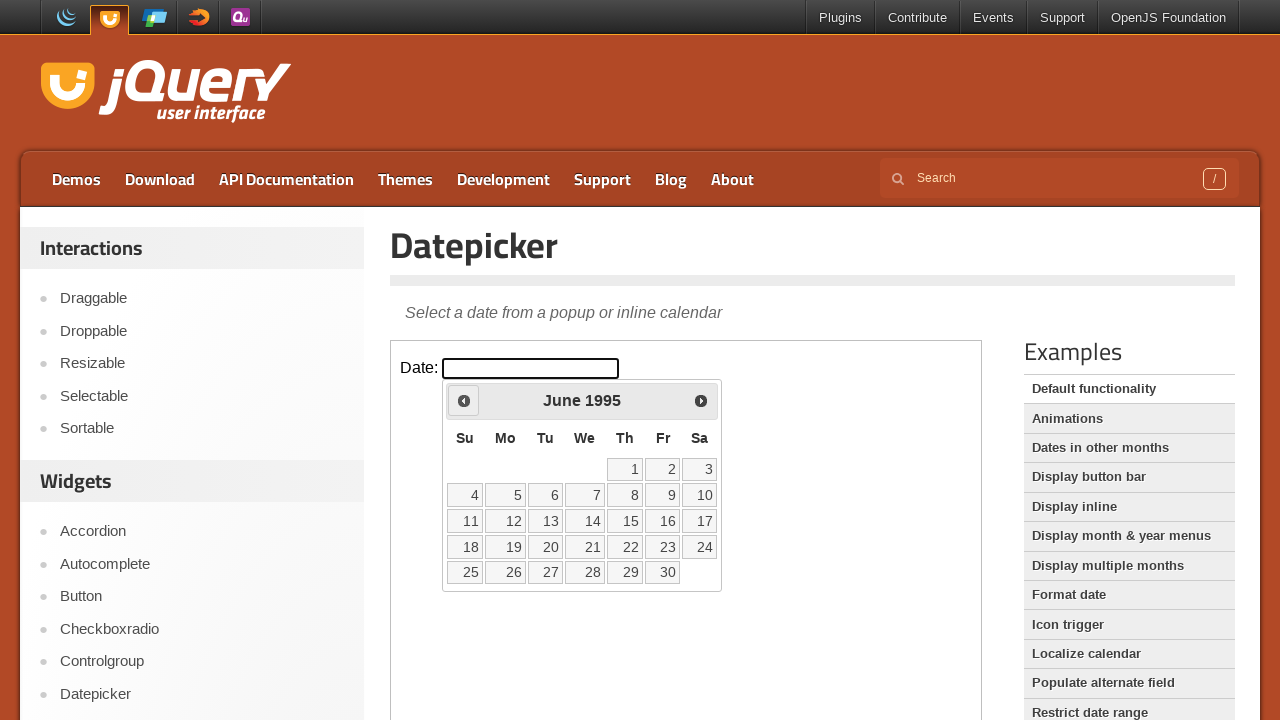

Waited 100ms for year navigation
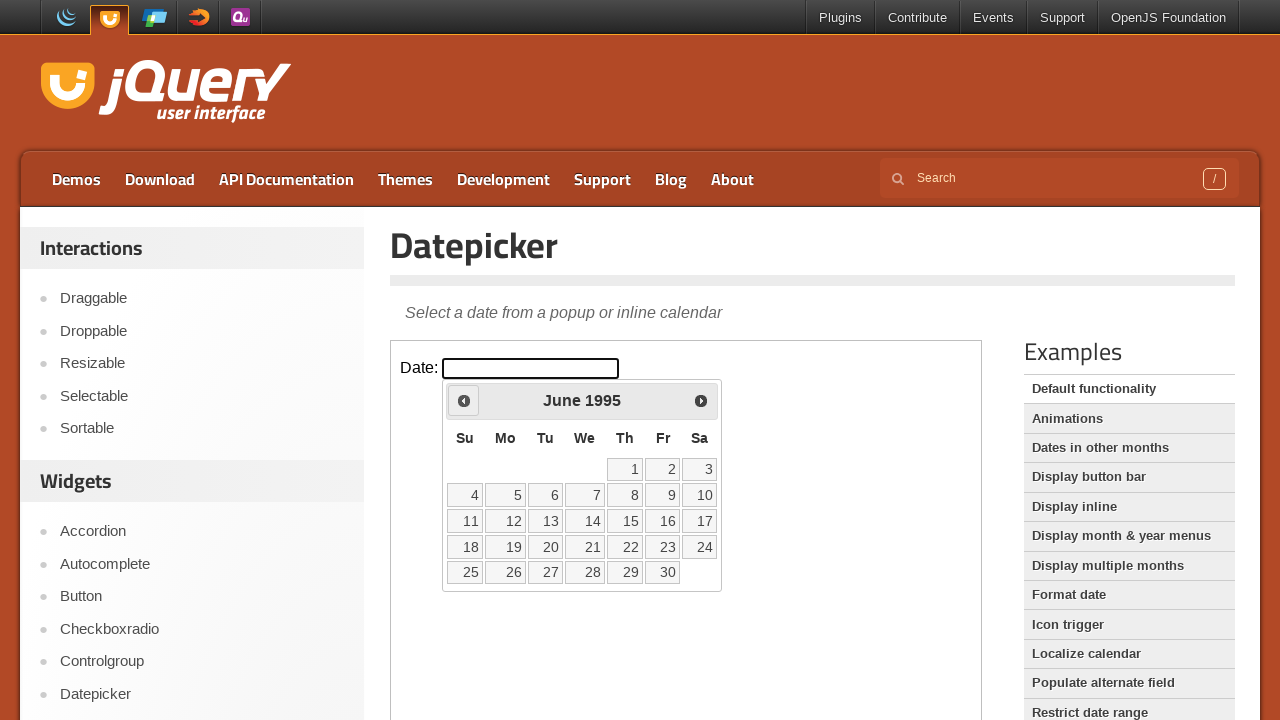

Clicked previous button to navigate years (currently at 1995) at (464, 400) on iframe.demo-frame >> internal:control=enter-frame >> .ui-datepicker-prev
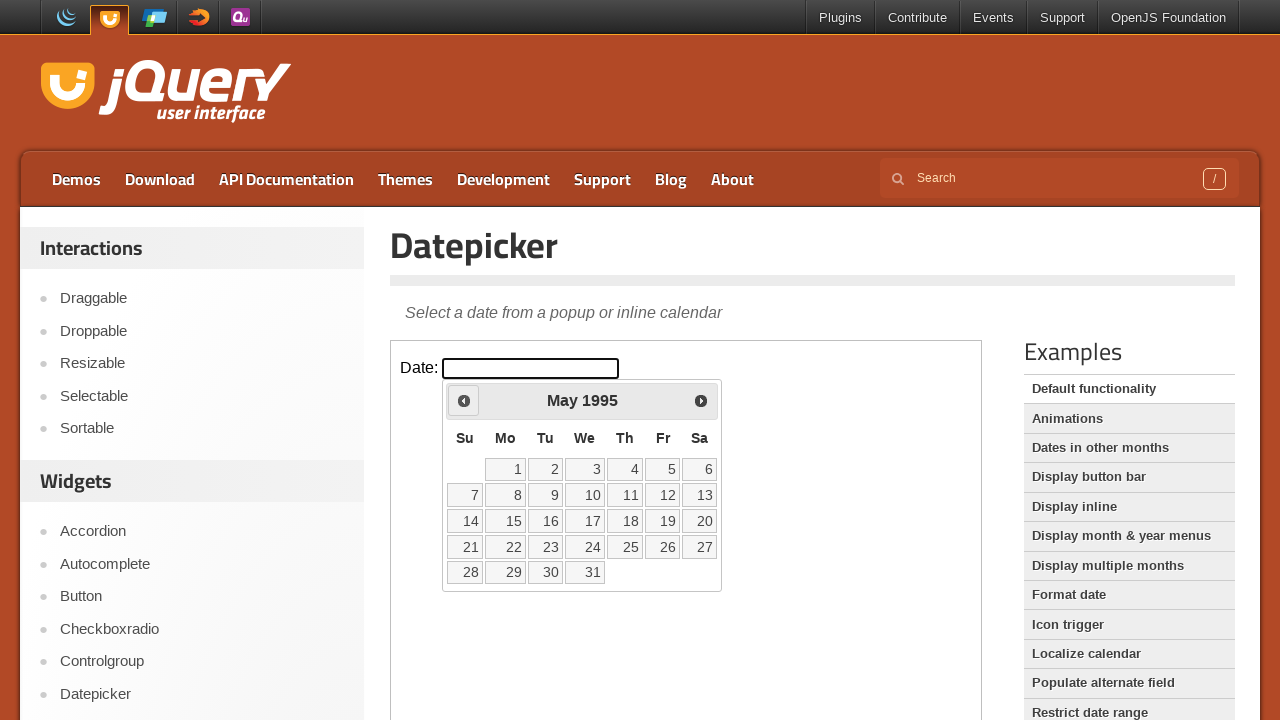

Waited 100ms for year navigation
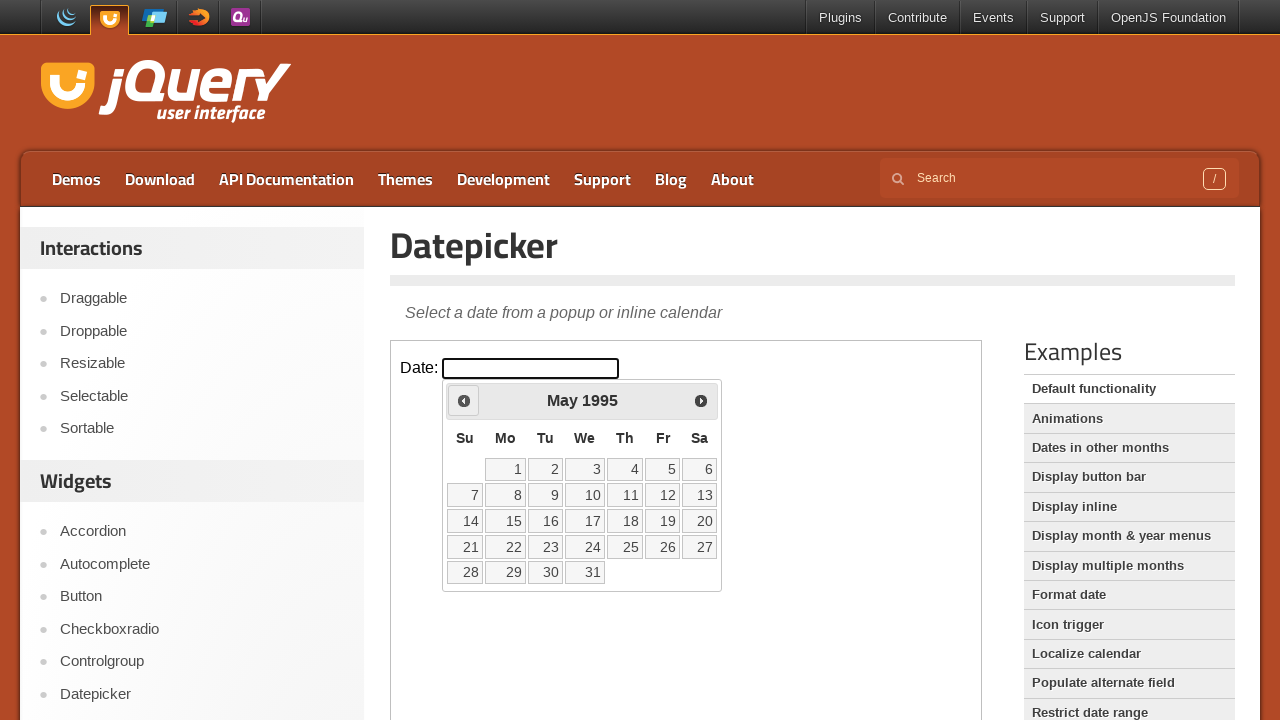

Clicked previous button to navigate years (currently at 1995) at (464, 400) on iframe.demo-frame >> internal:control=enter-frame >> .ui-datepicker-prev
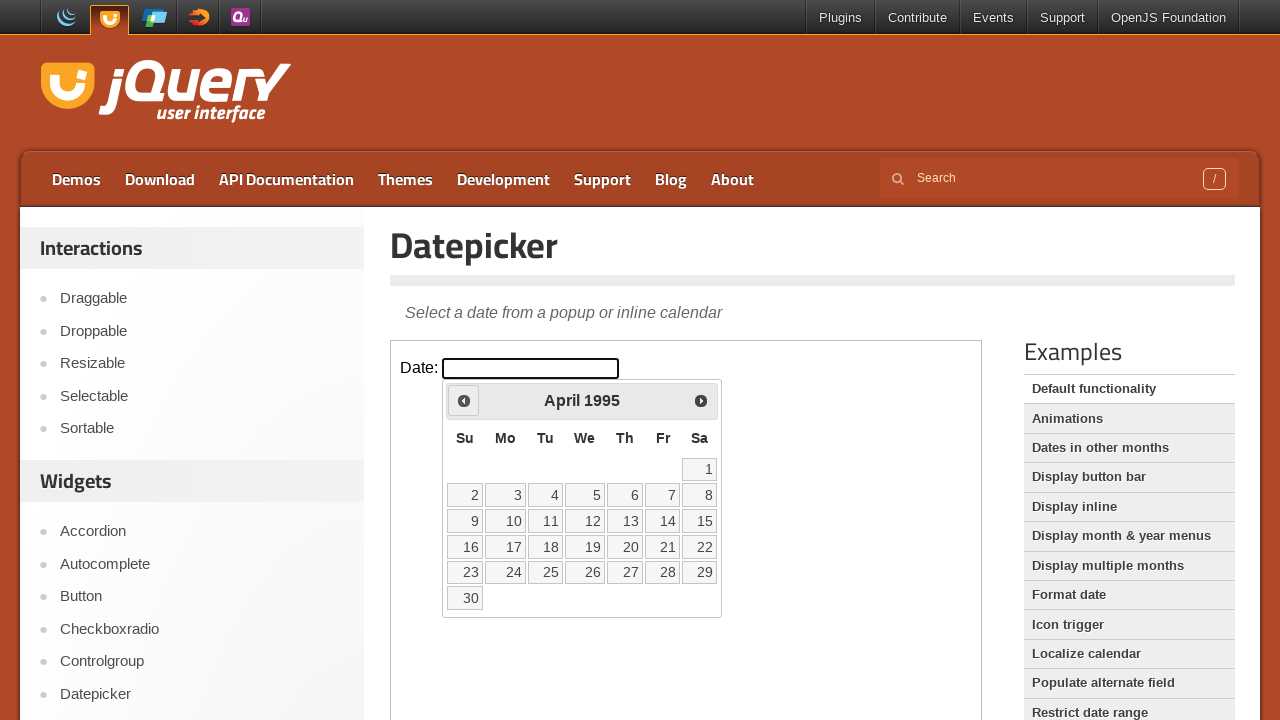

Waited 100ms for year navigation
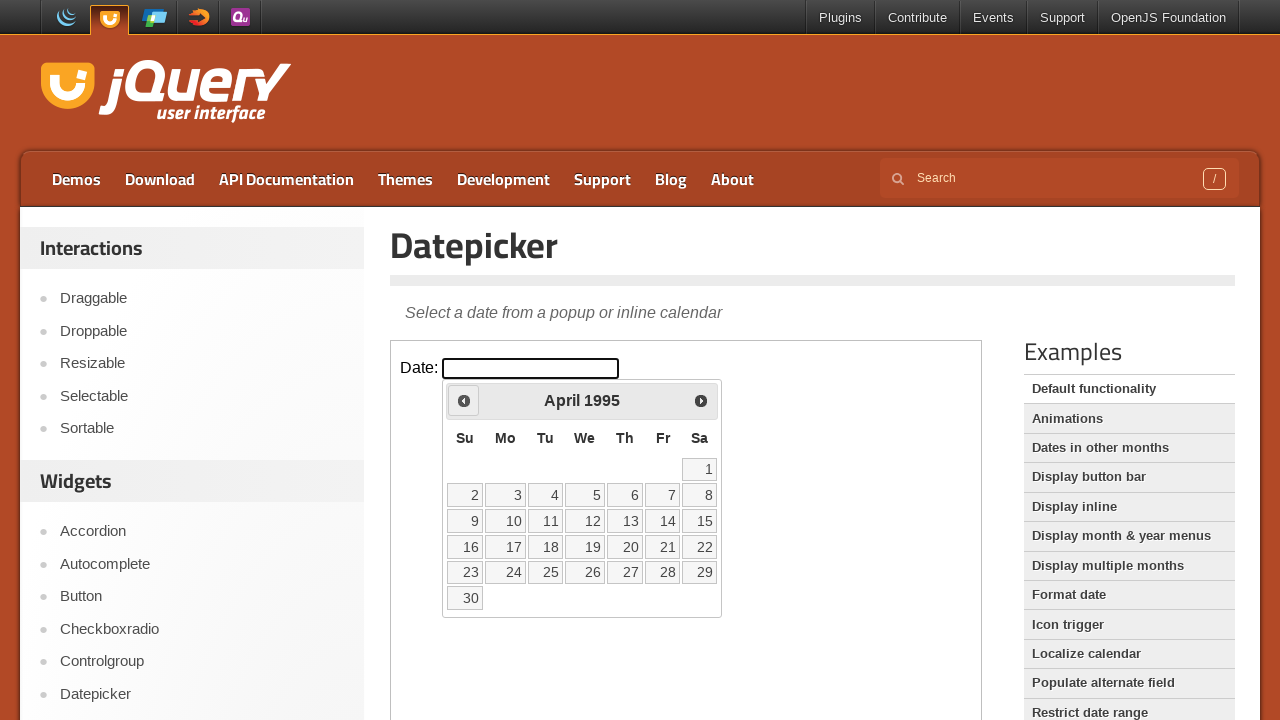

Clicked previous button to navigate years (currently at 1995) at (464, 400) on iframe.demo-frame >> internal:control=enter-frame >> .ui-datepicker-prev
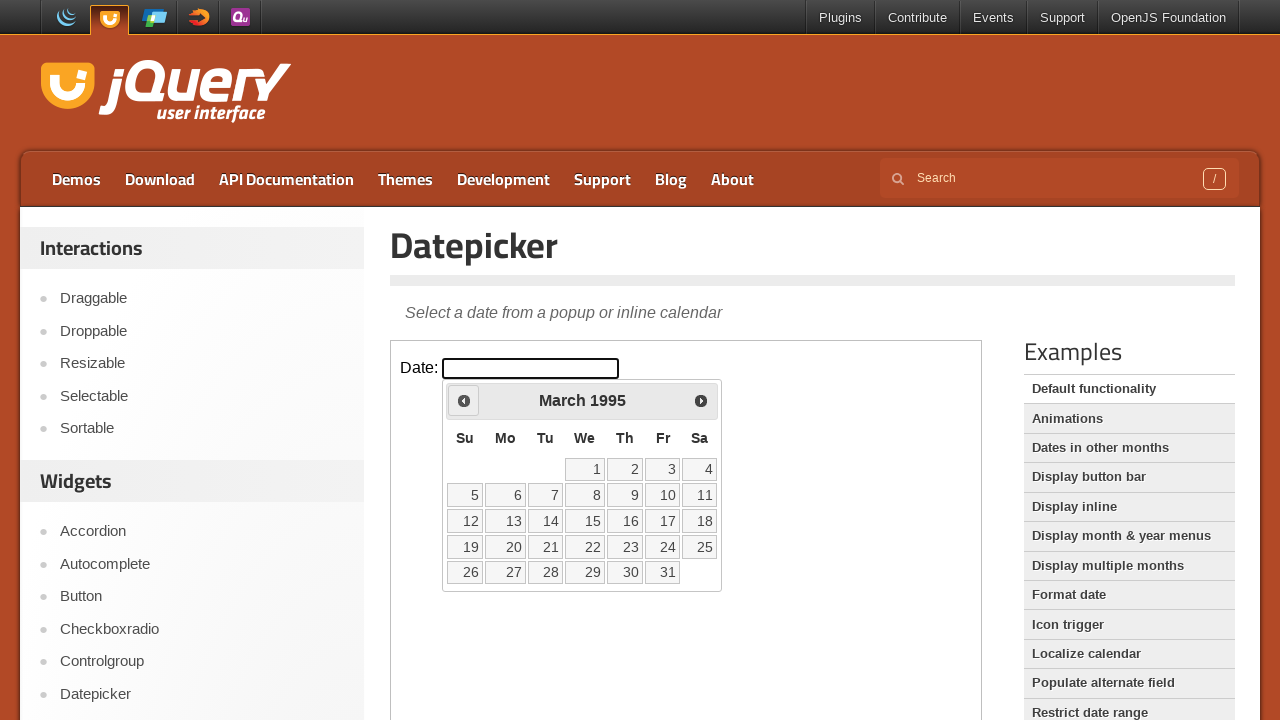

Waited 100ms for year navigation
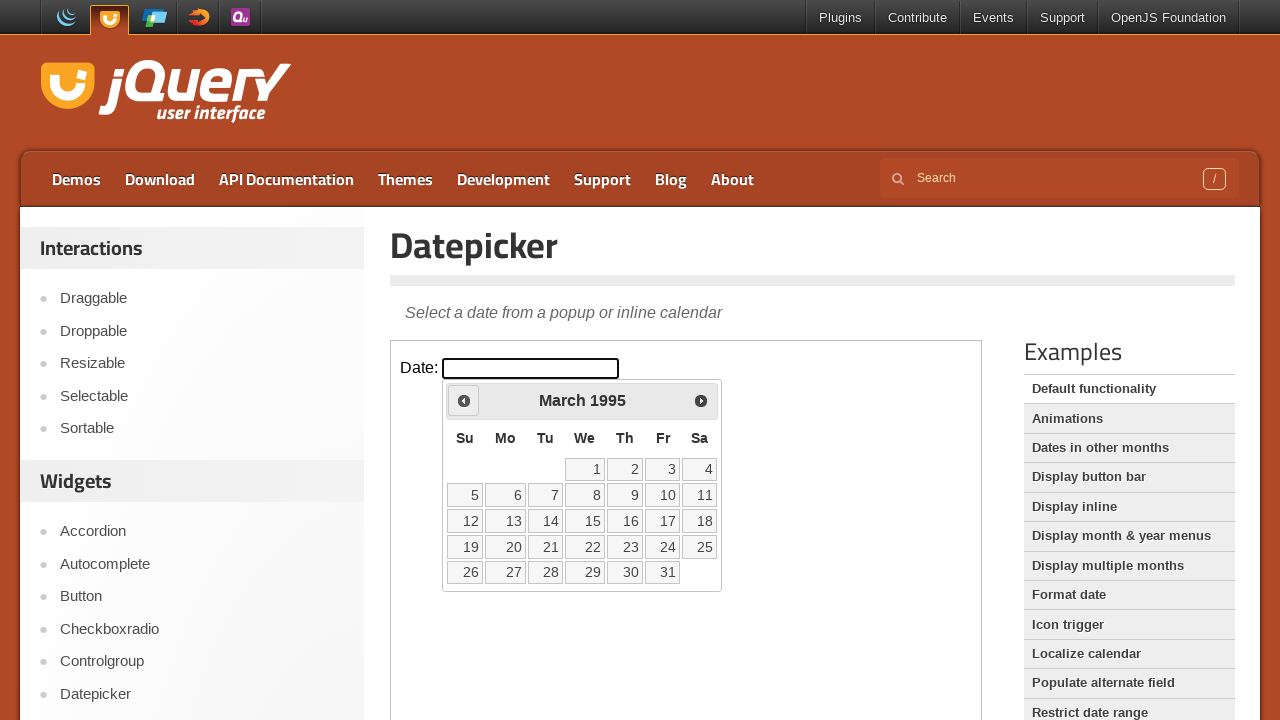

Clicked previous button to navigate years (currently at 1995) at (464, 400) on iframe.demo-frame >> internal:control=enter-frame >> .ui-datepicker-prev
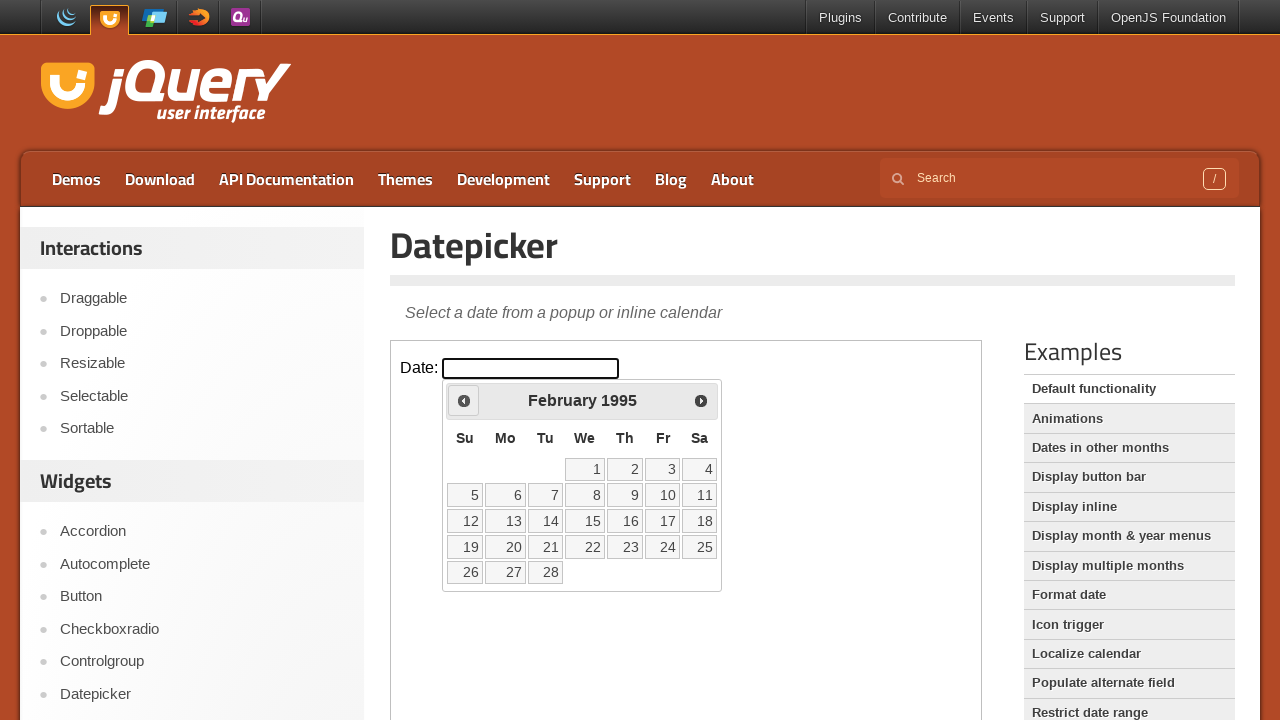

Waited 100ms for year navigation
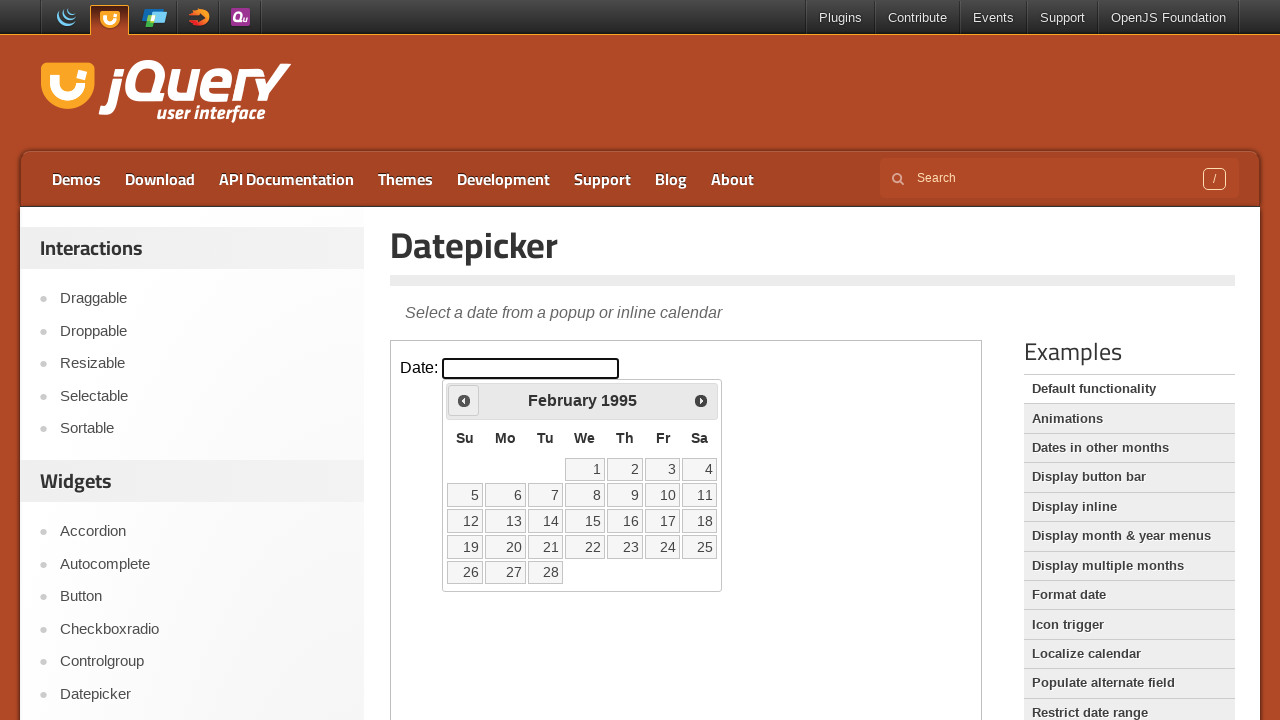

Clicked previous button to navigate years (currently at 1995) at (464, 400) on iframe.demo-frame >> internal:control=enter-frame >> .ui-datepicker-prev
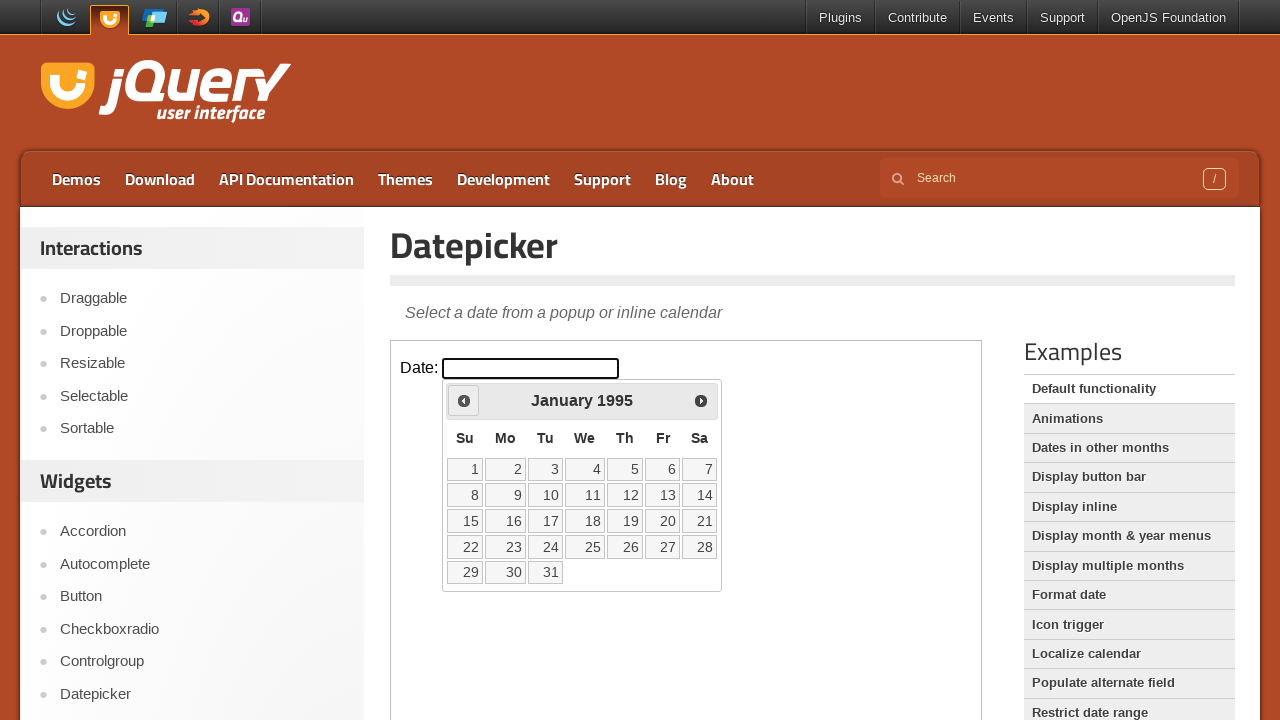

Waited 100ms for year navigation
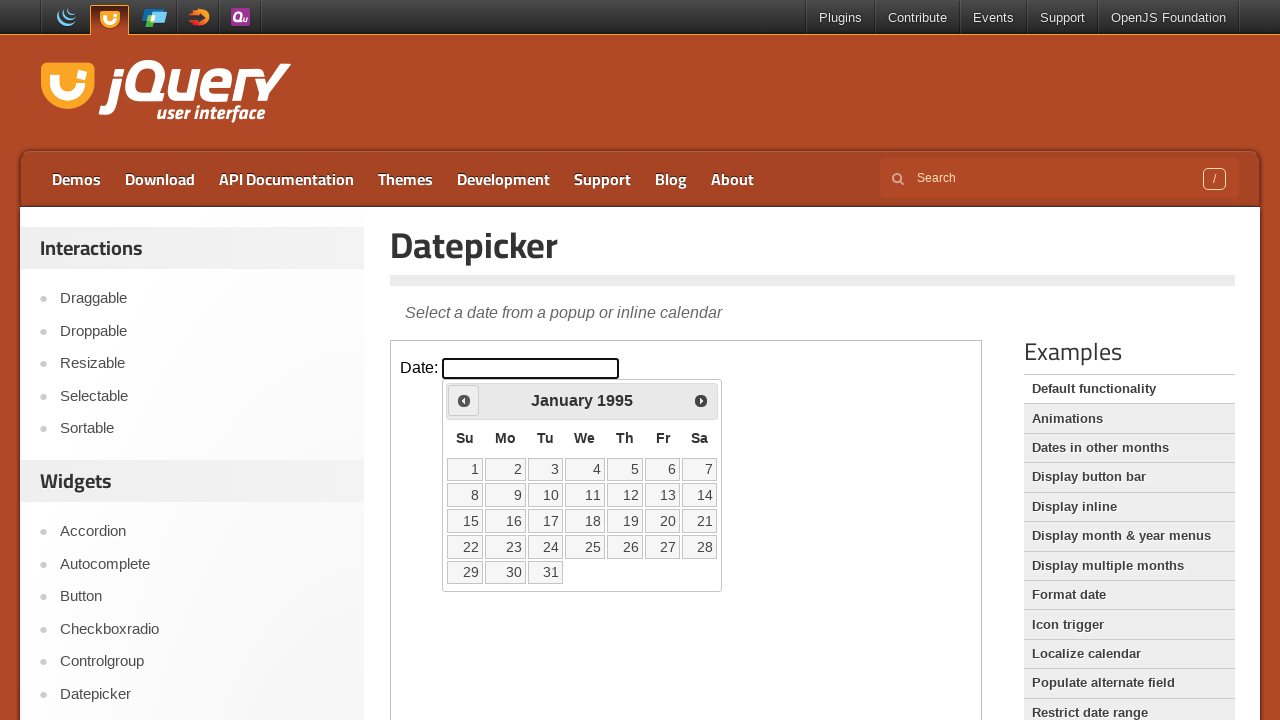

Clicked previous button to navigate years (currently at 1995) at (464, 400) on iframe.demo-frame >> internal:control=enter-frame >> .ui-datepicker-prev
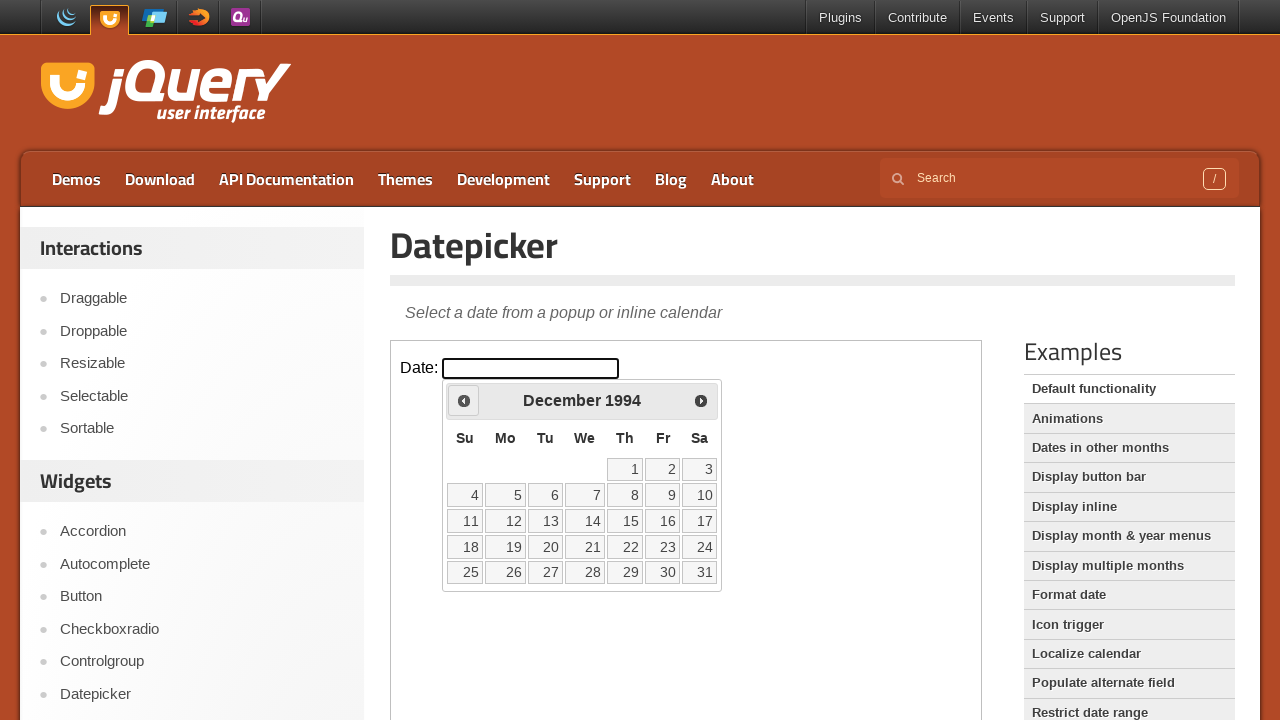

Waited 100ms for year navigation
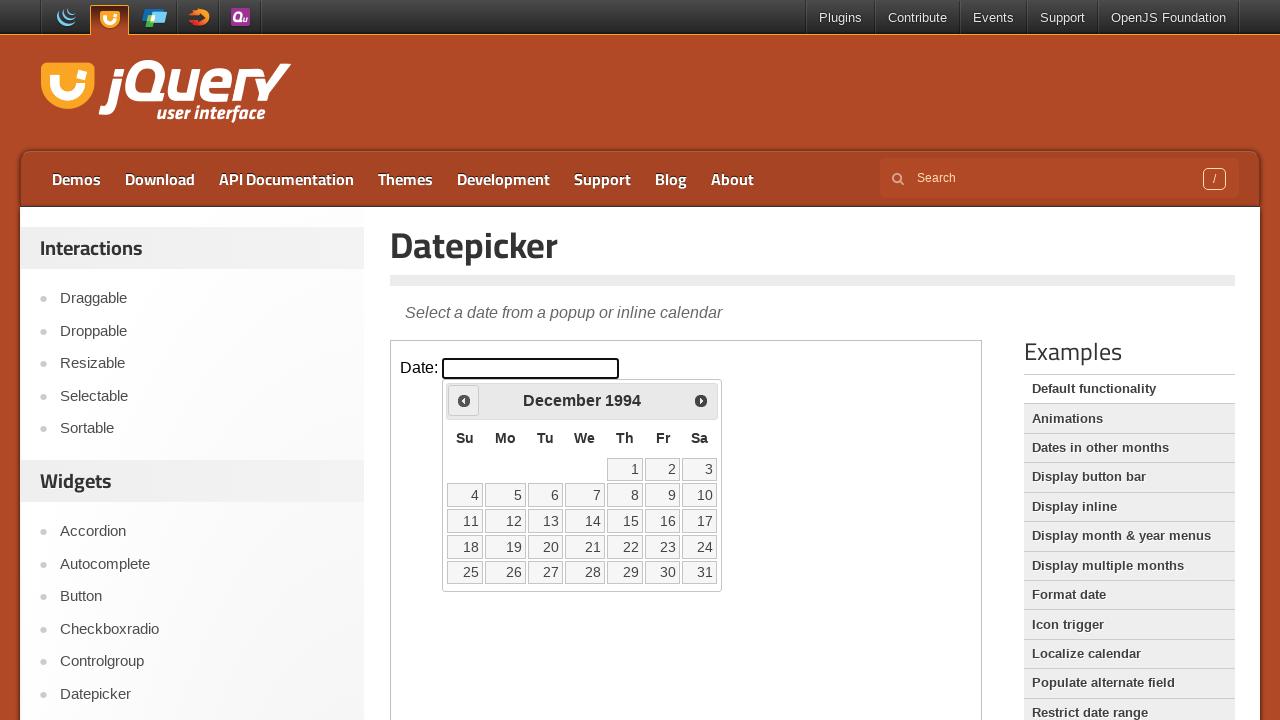

Clicked previous button to navigate years (currently at 1994) at (464, 400) on iframe.demo-frame >> internal:control=enter-frame >> .ui-datepicker-prev
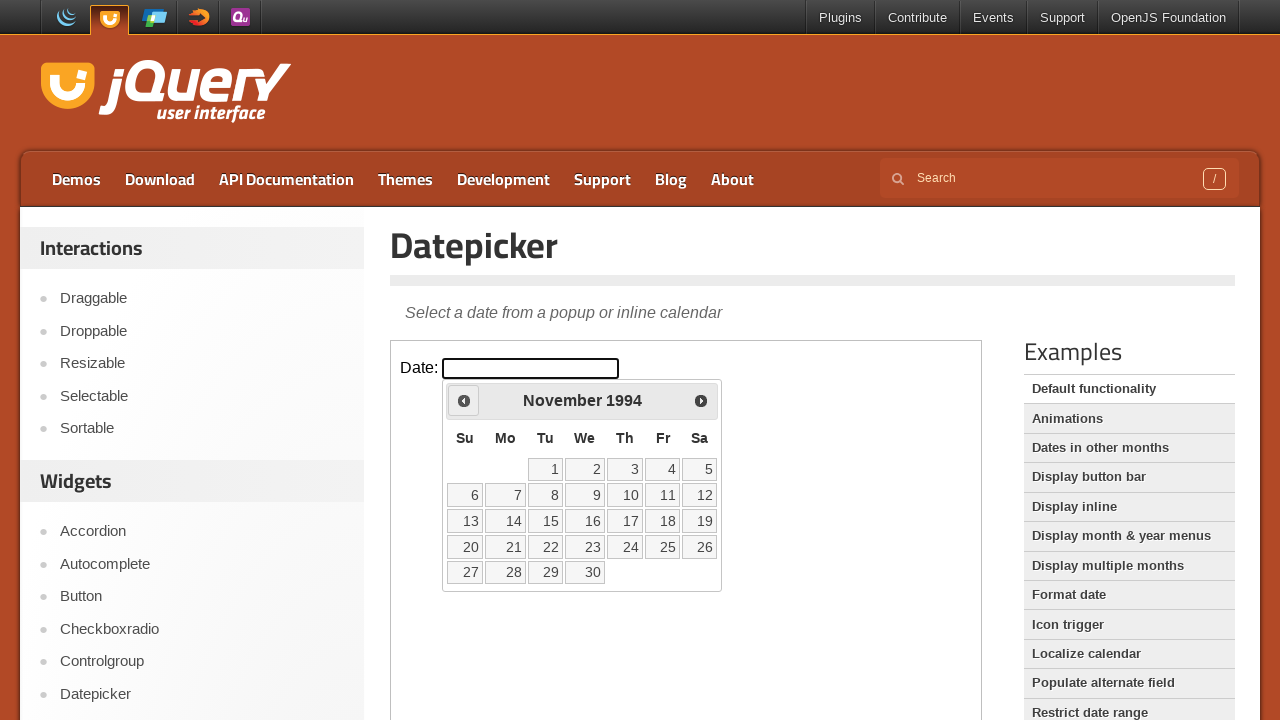

Waited 100ms for year navigation
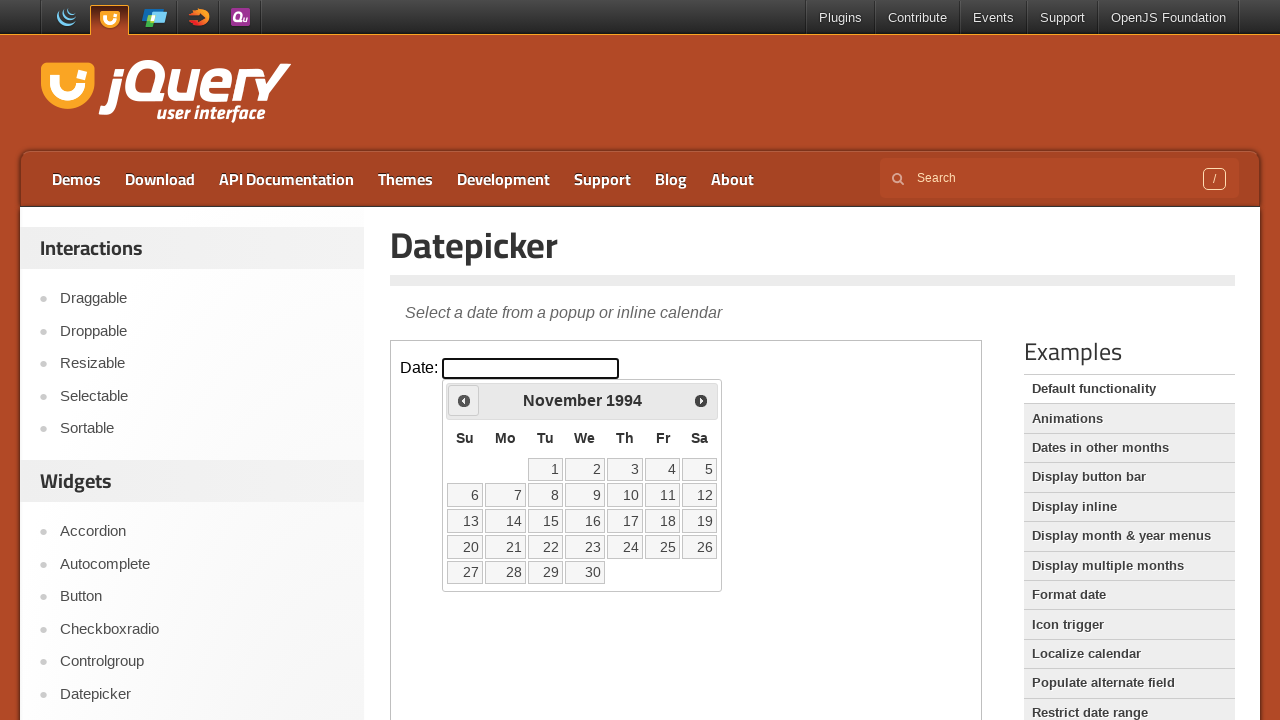

Clicked previous button to navigate years (currently at 1994) at (464, 400) on iframe.demo-frame >> internal:control=enter-frame >> .ui-datepicker-prev
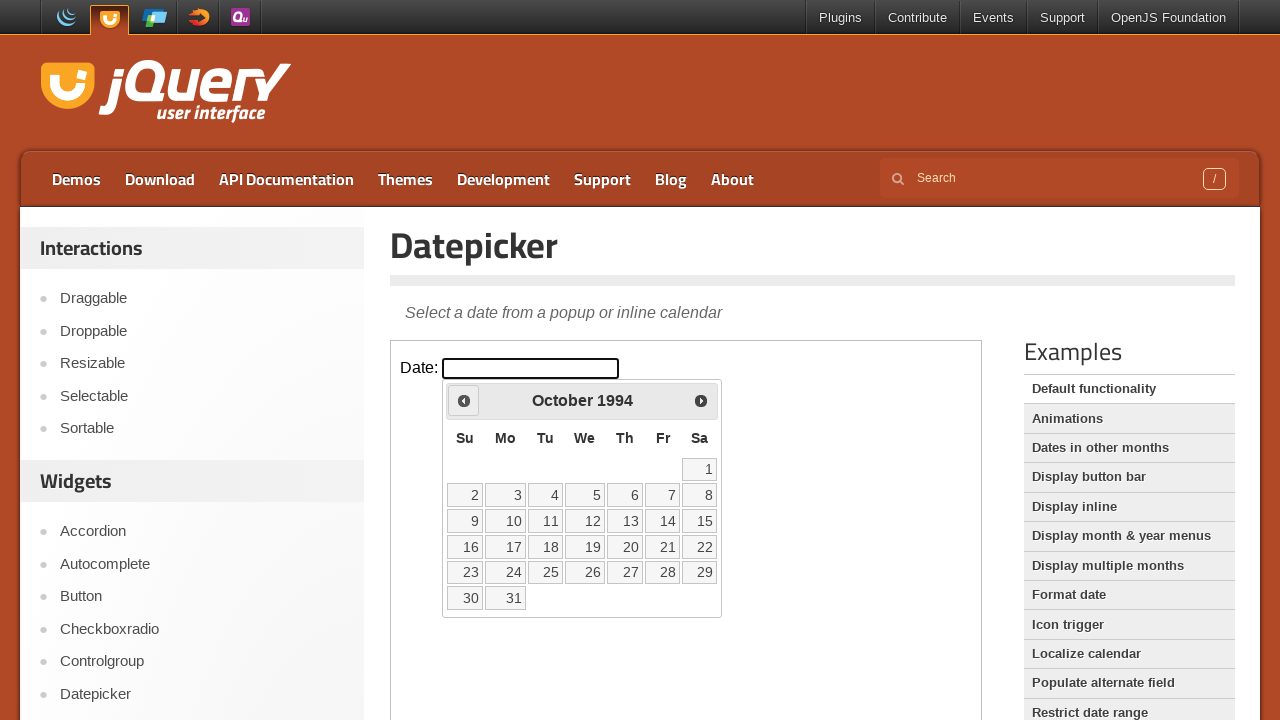

Waited 100ms for year navigation
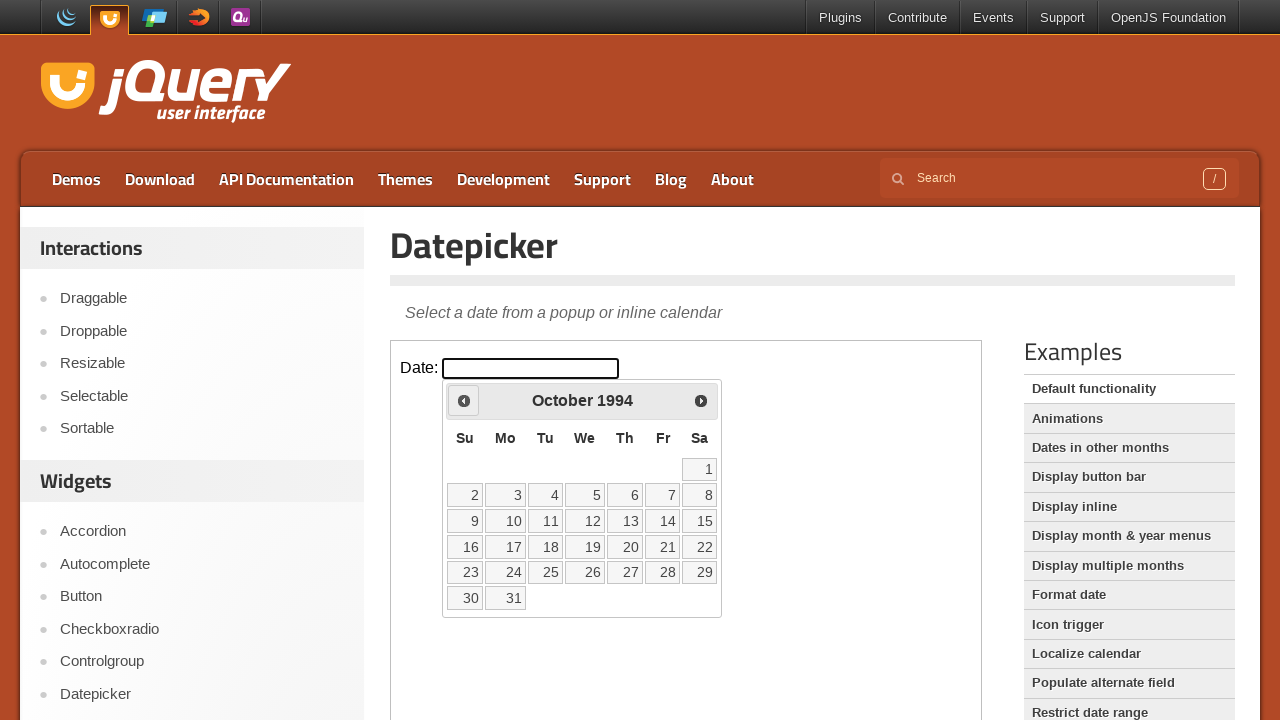

Clicked previous button to navigate years (currently at 1994) at (464, 400) on iframe.demo-frame >> internal:control=enter-frame >> .ui-datepicker-prev
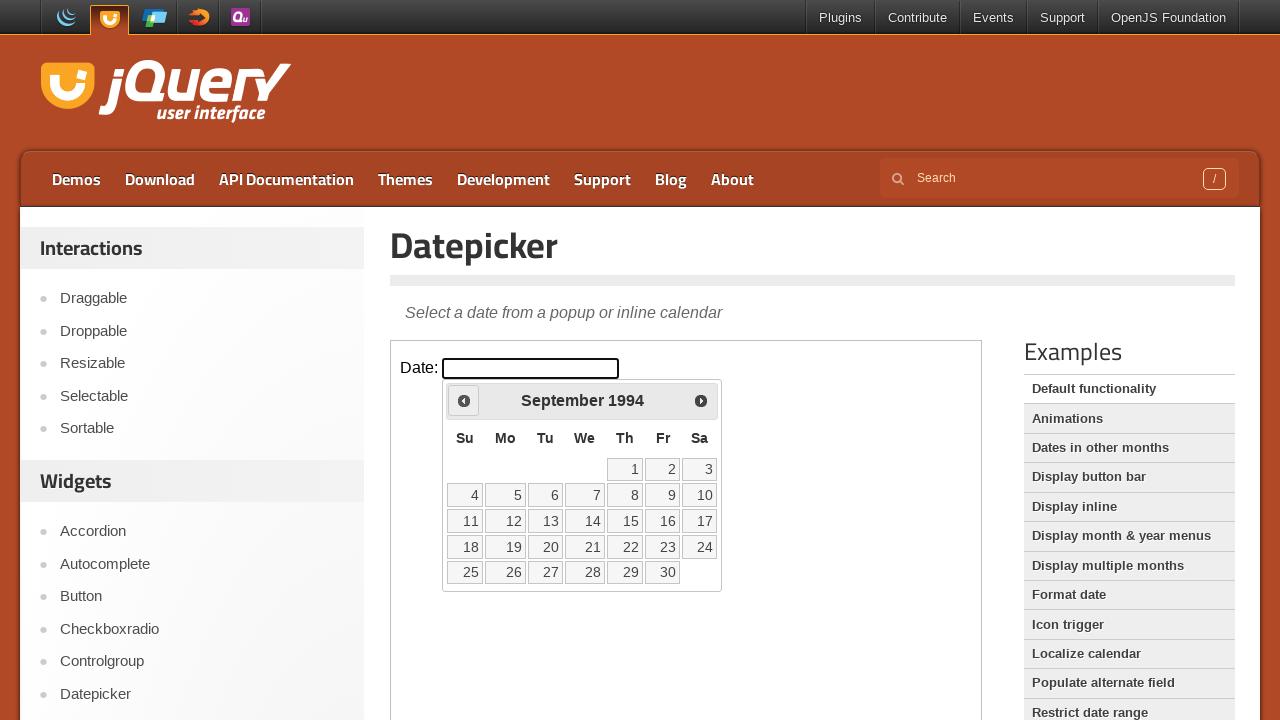

Waited 100ms for year navigation
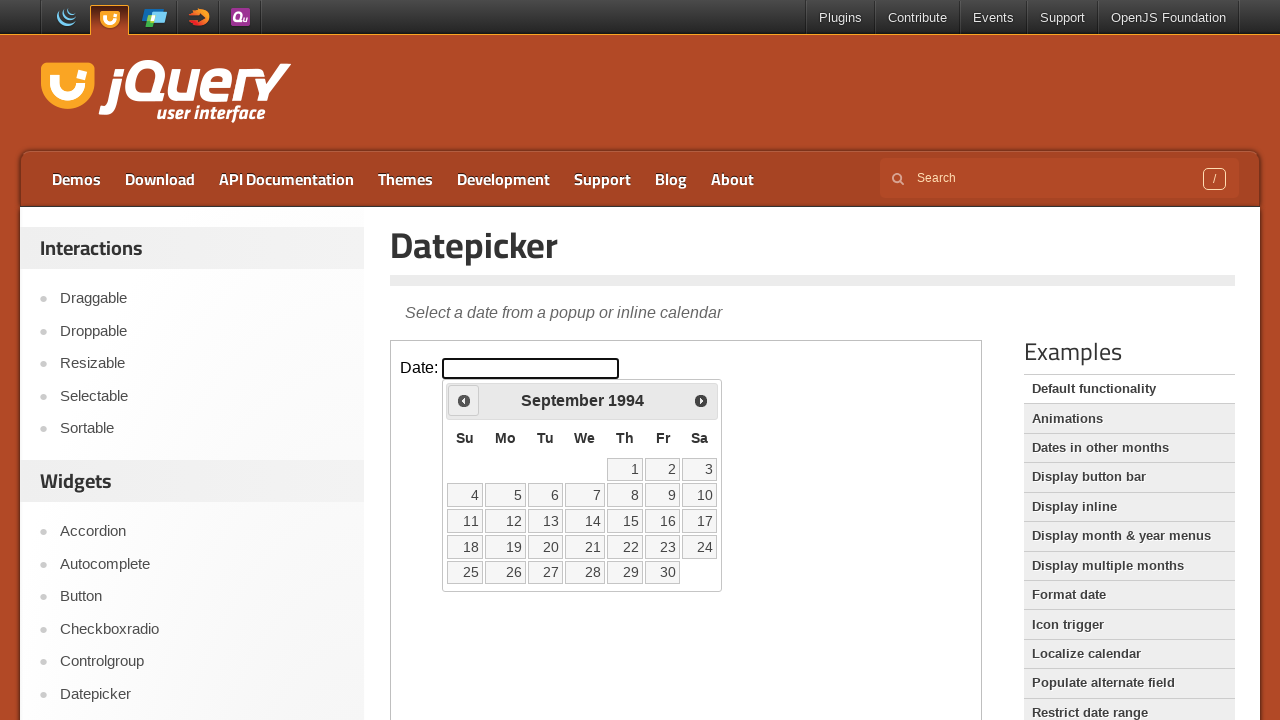

Clicked previous button to navigate years (currently at 1994) at (464, 400) on iframe.demo-frame >> internal:control=enter-frame >> .ui-datepicker-prev
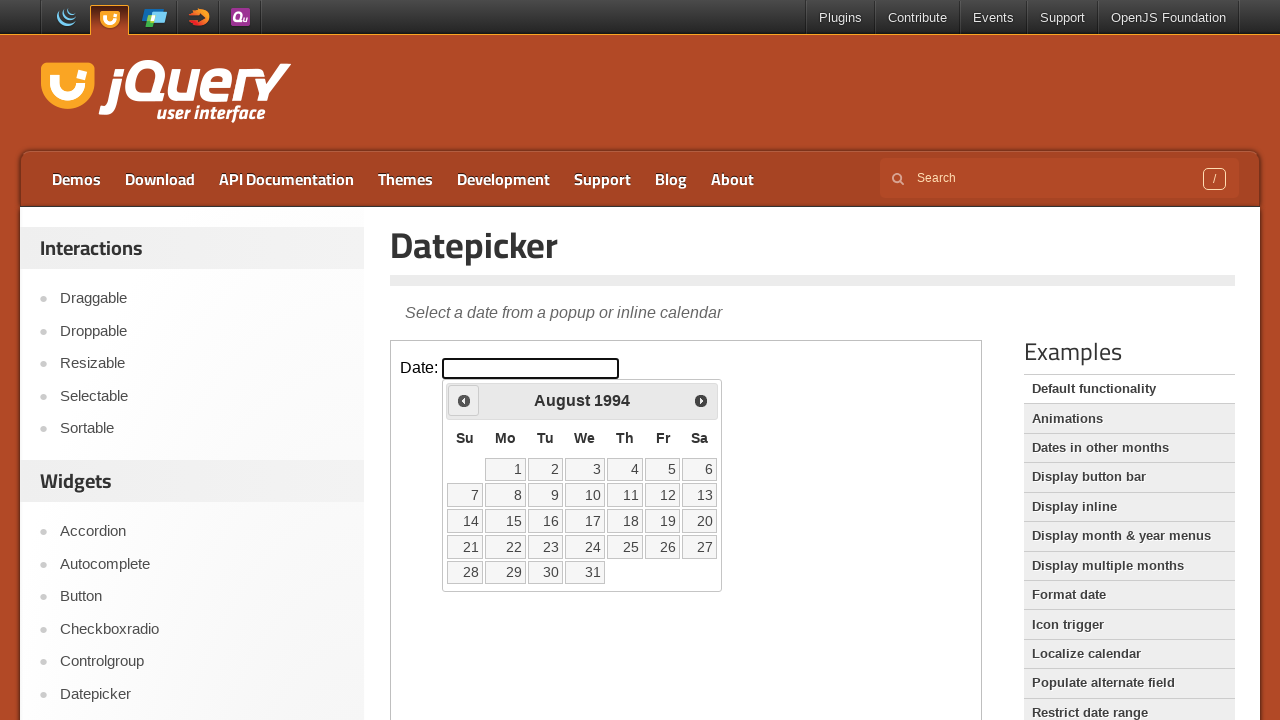

Waited 100ms for year navigation
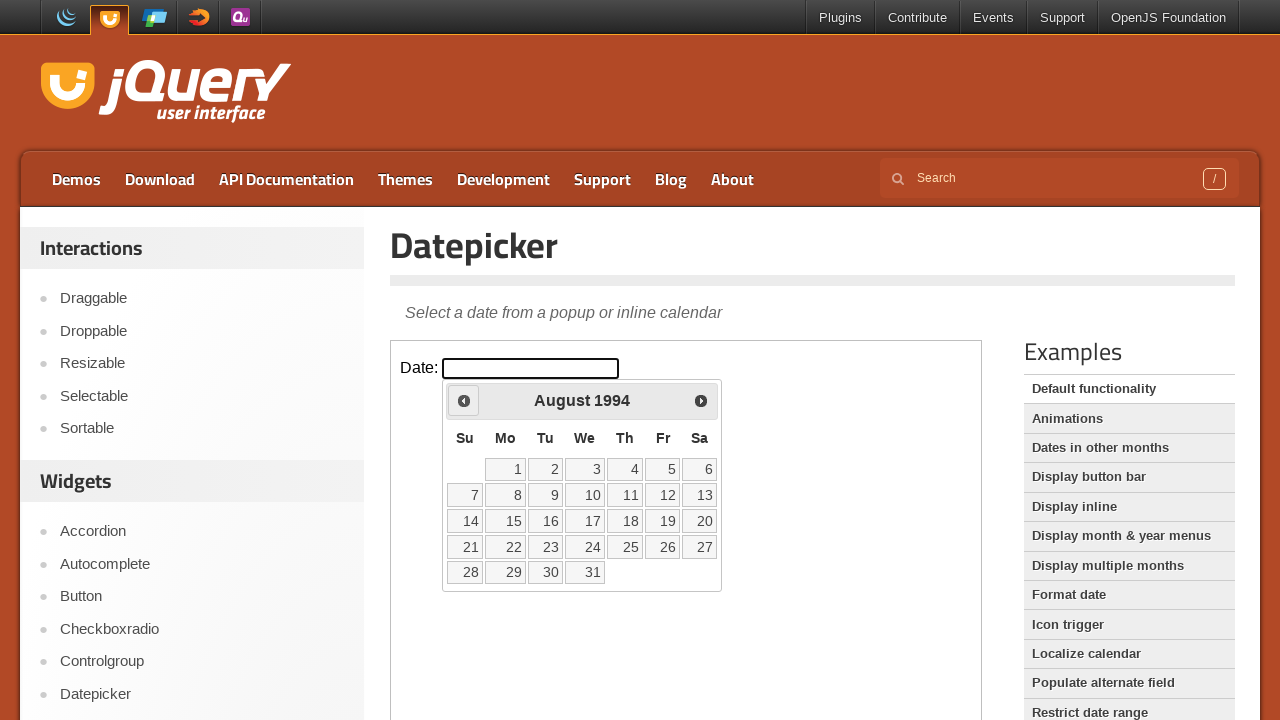

Clicked previous button to navigate years (currently at 1994) at (464, 400) on iframe.demo-frame >> internal:control=enter-frame >> .ui-datepicker-prev
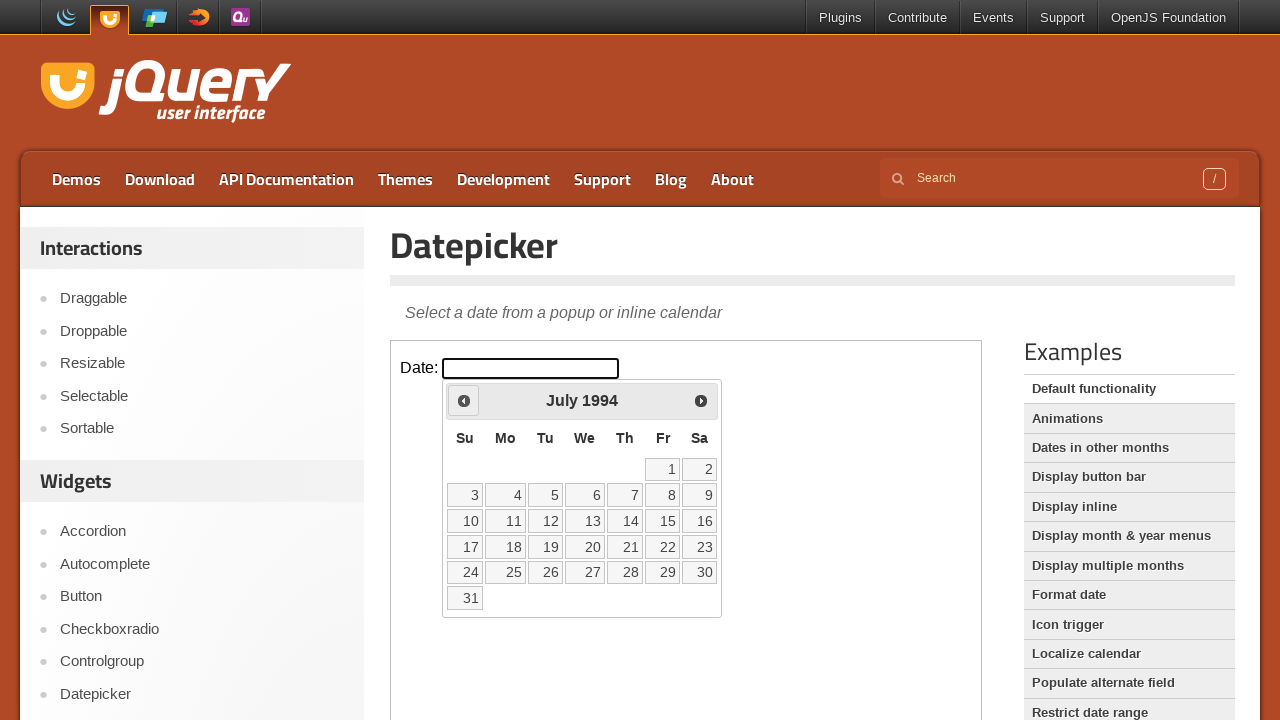

Waited 100ms for year navigation
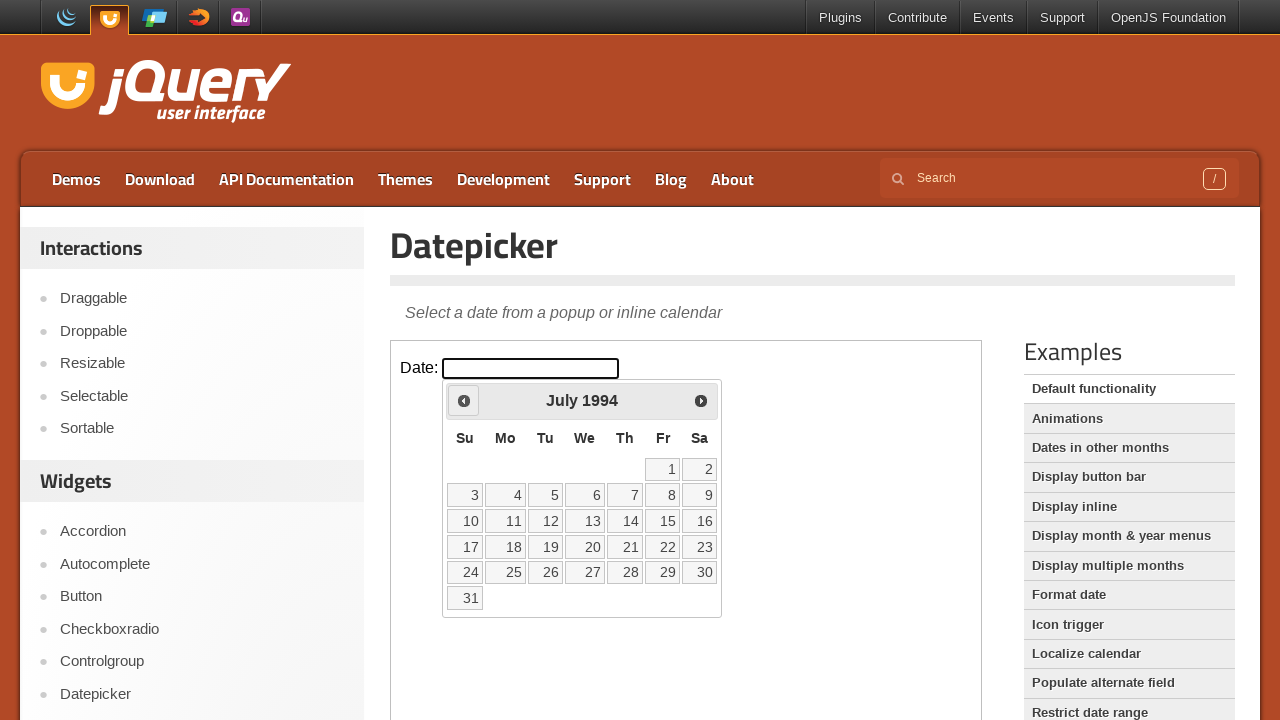

Clicked previous button to navigate years (currently at 1994) at (464, 400) on iframe.demo-frame >> internal:control=enter-frame >> .ui-datepicker-prev
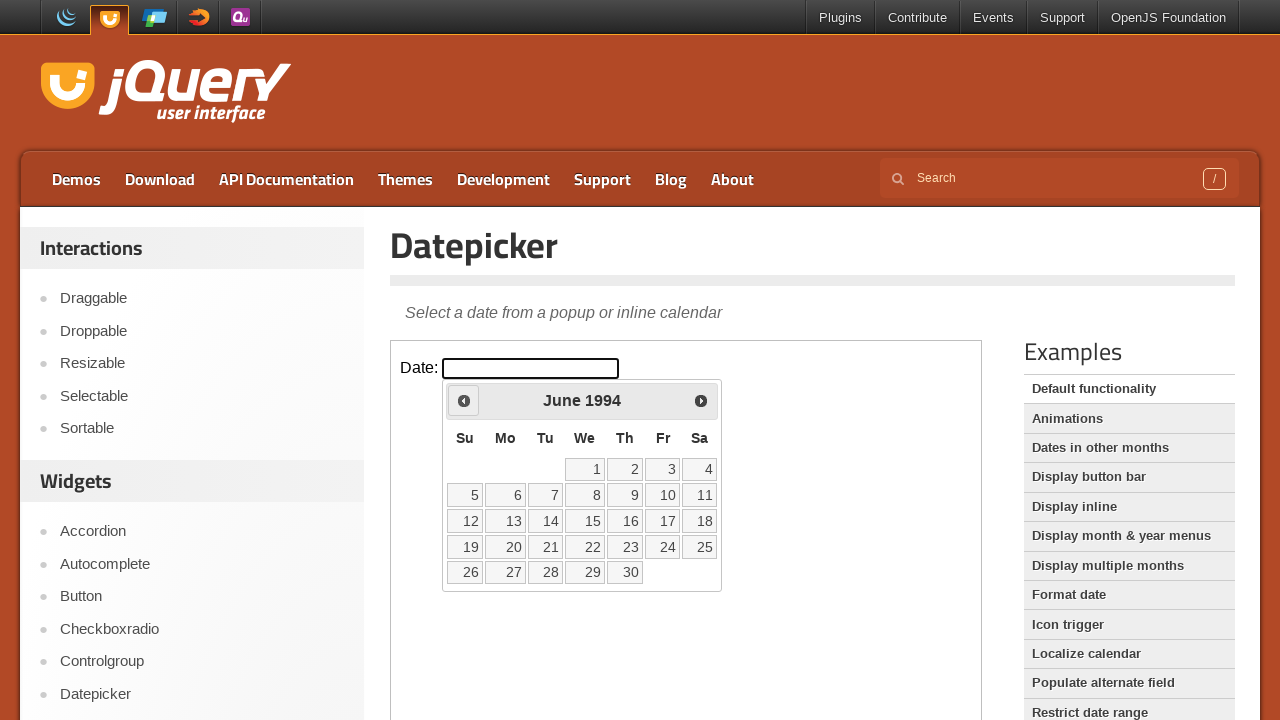

Waited 100ms for year navigation
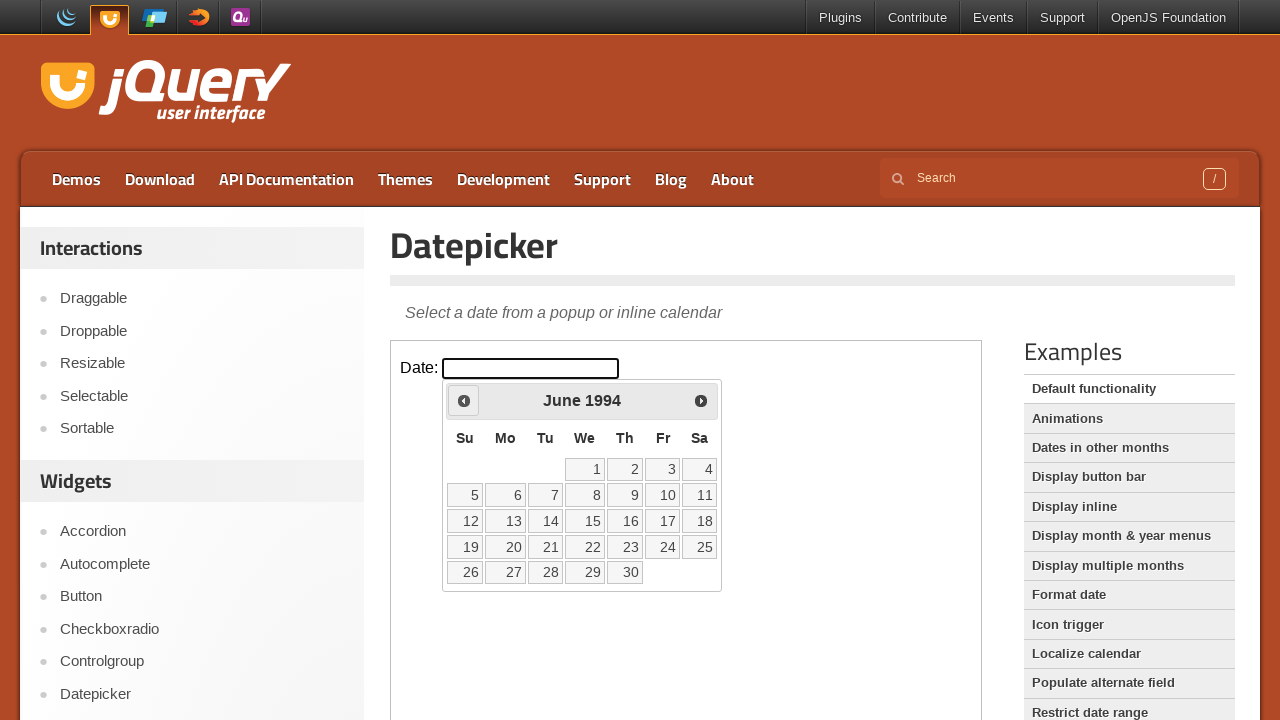

Clicked previous button to navigate years (currently at 1994) at (464, 400) on iframe.demo-frame >> internal:control=enter-frame >> .ui-datepicker-prev
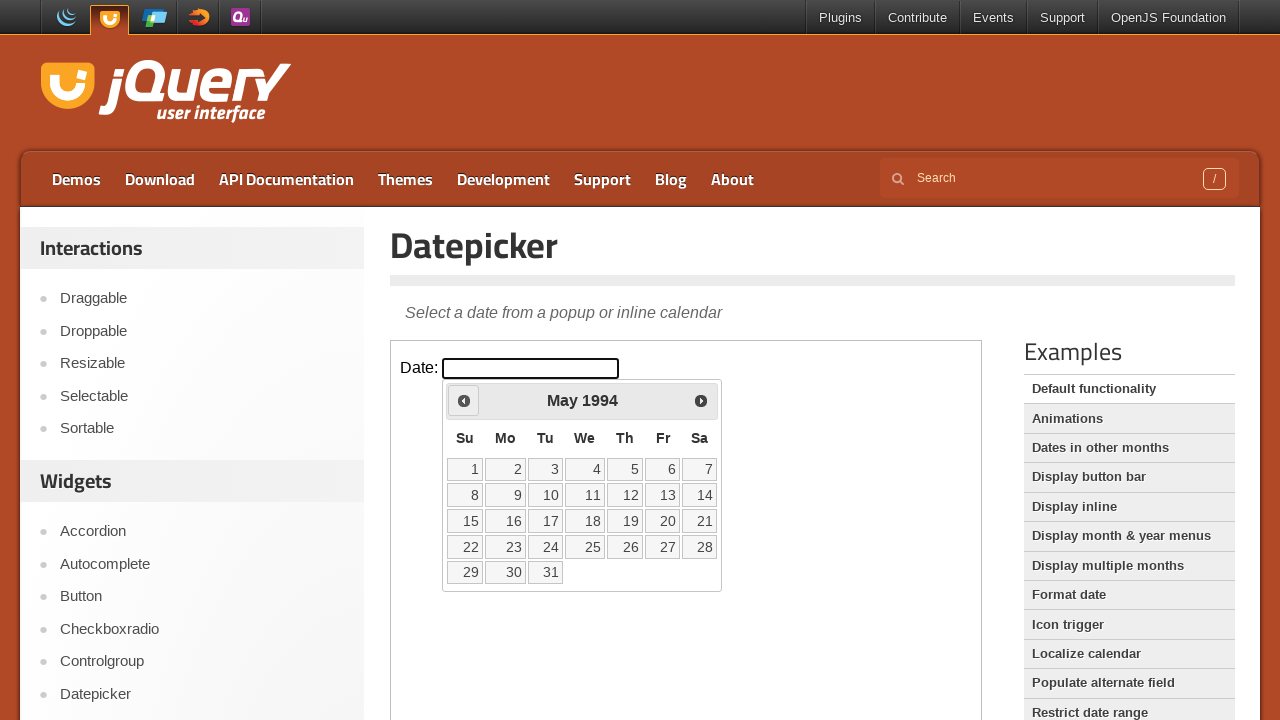

Waited 100ms for year navigation
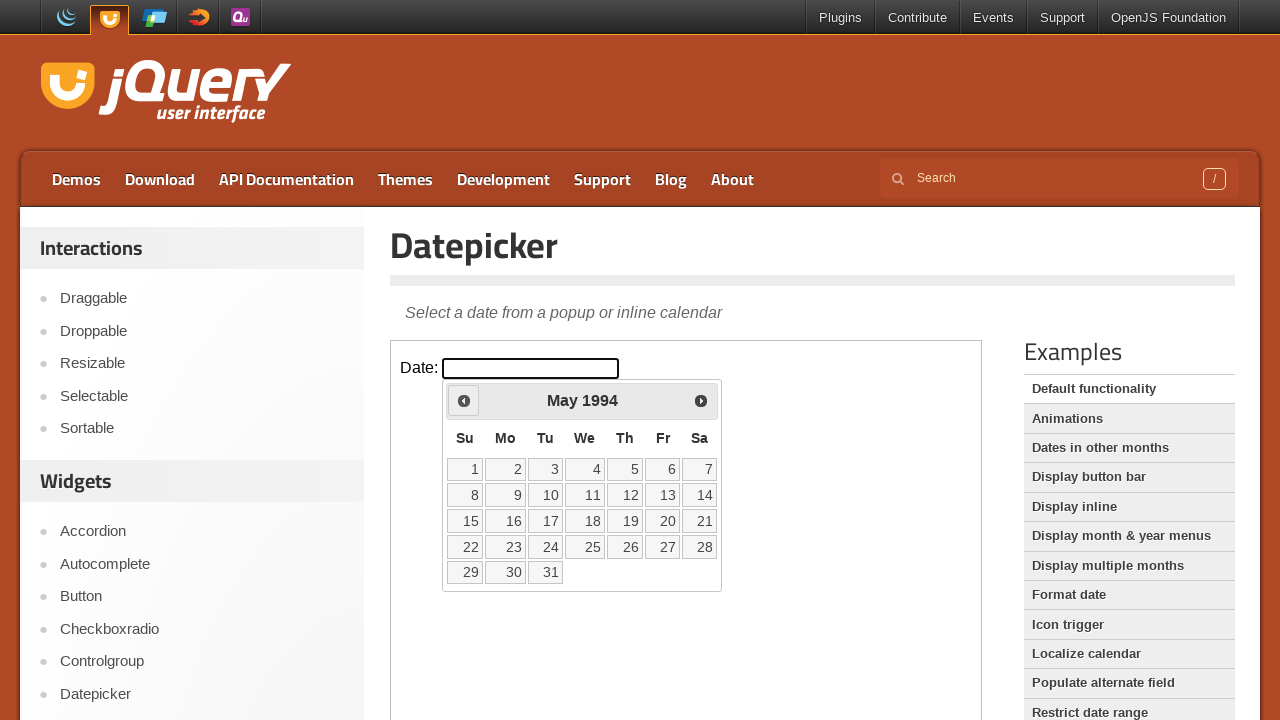

Clicked previous button to navigate years (currently at 1994) at (464, 400) on iframe.demo-frame >> internal:control=enter-frame >> .ui-datepicker-prev
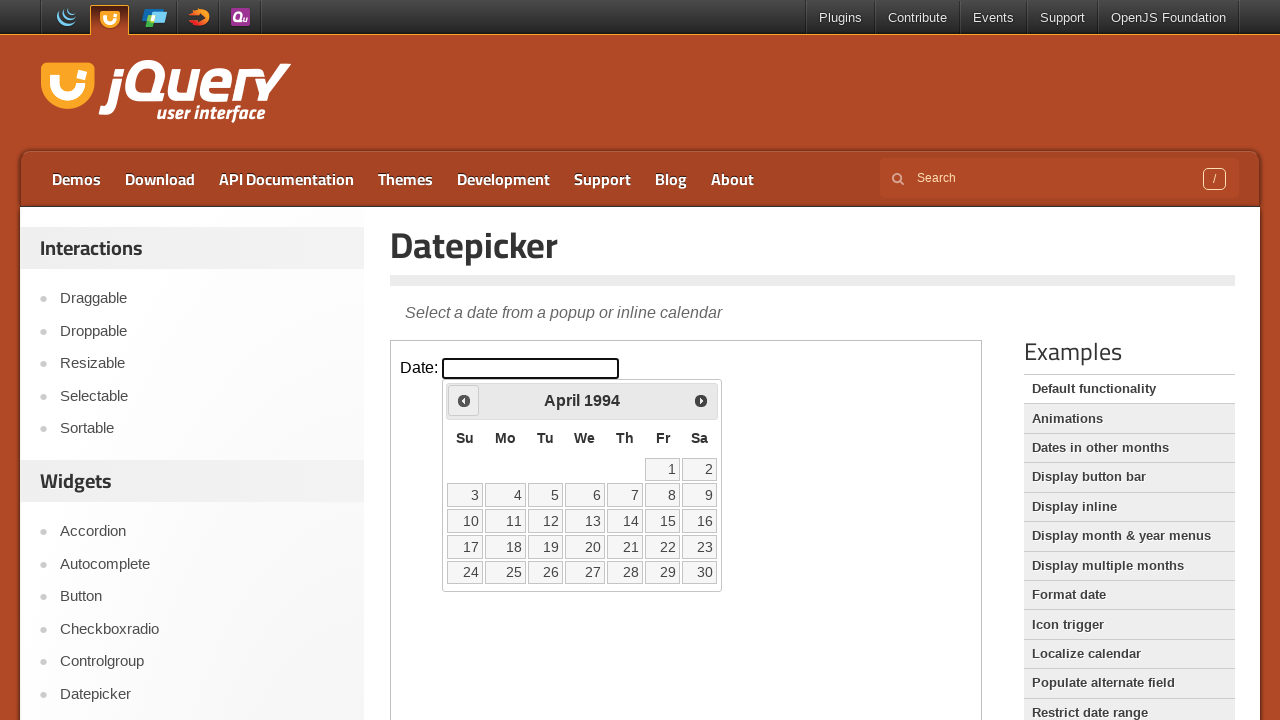

Waited 100ms for year navigation
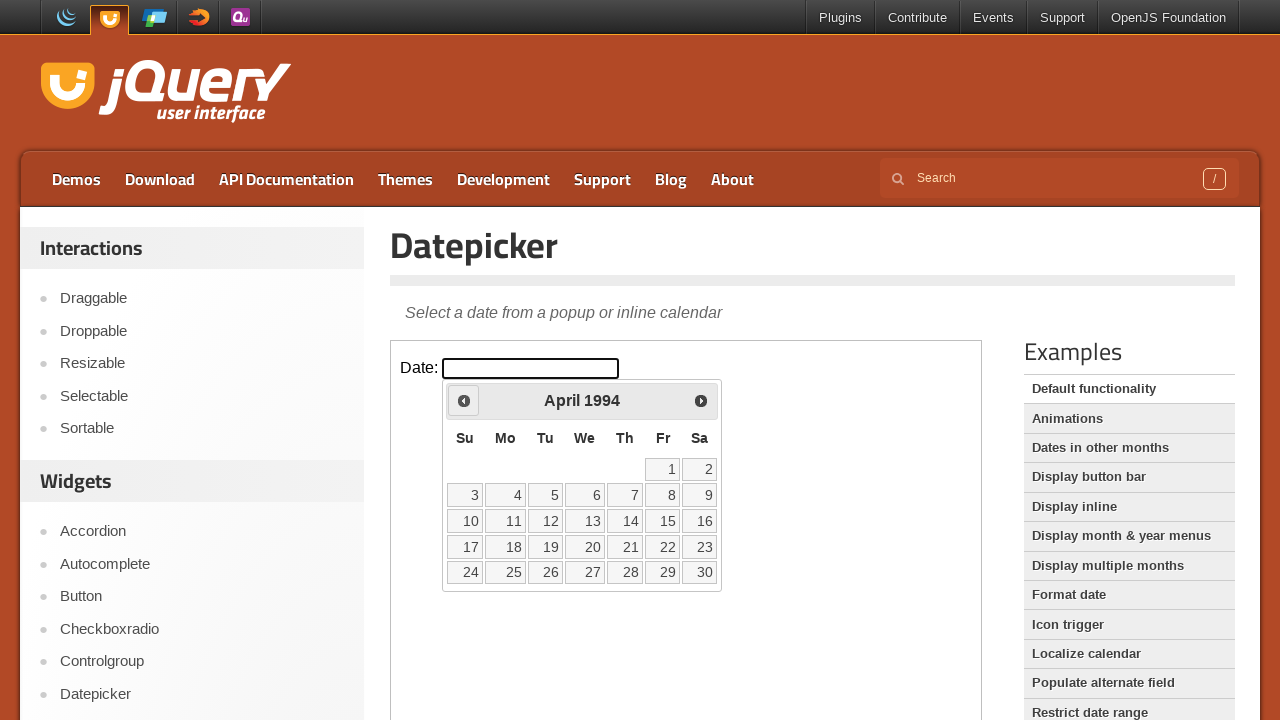

Clicked previous button to navigate years (currently at 1994) at (464, 400) on iframe.demo-frame >> internal:control=enter-frame >> .ui-datepicker-prev
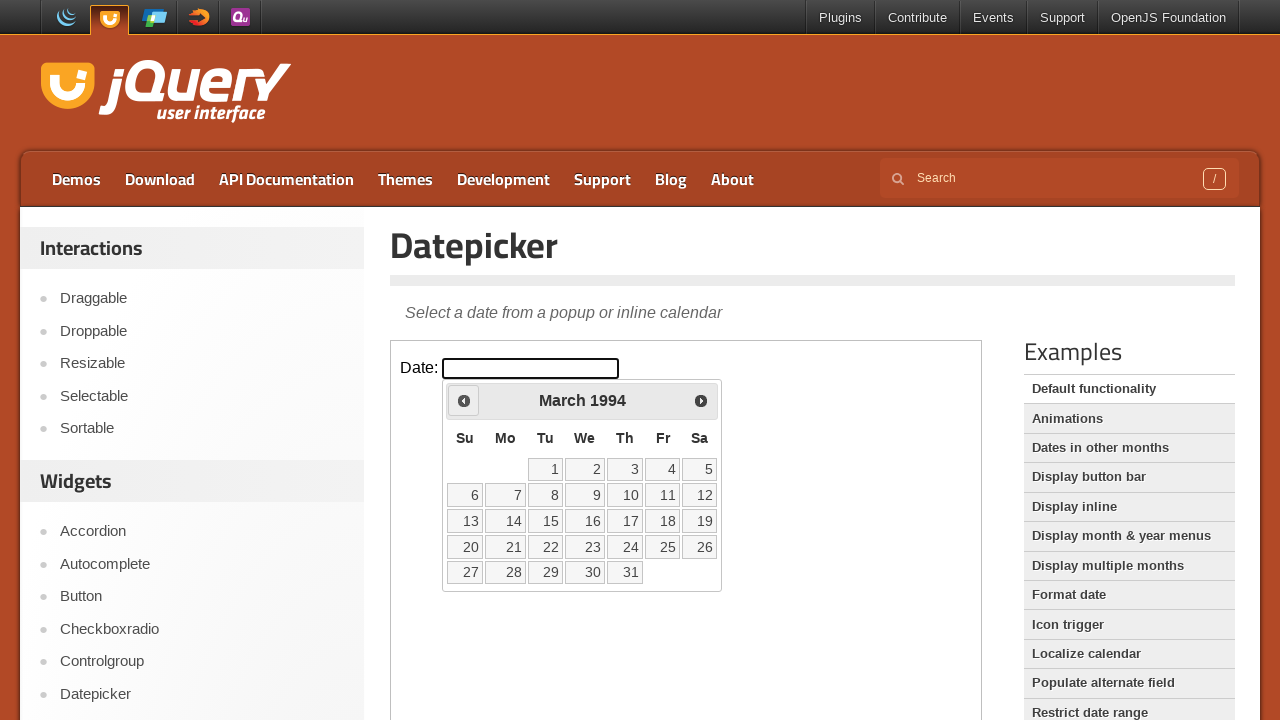

Waited 100ms for year navigation
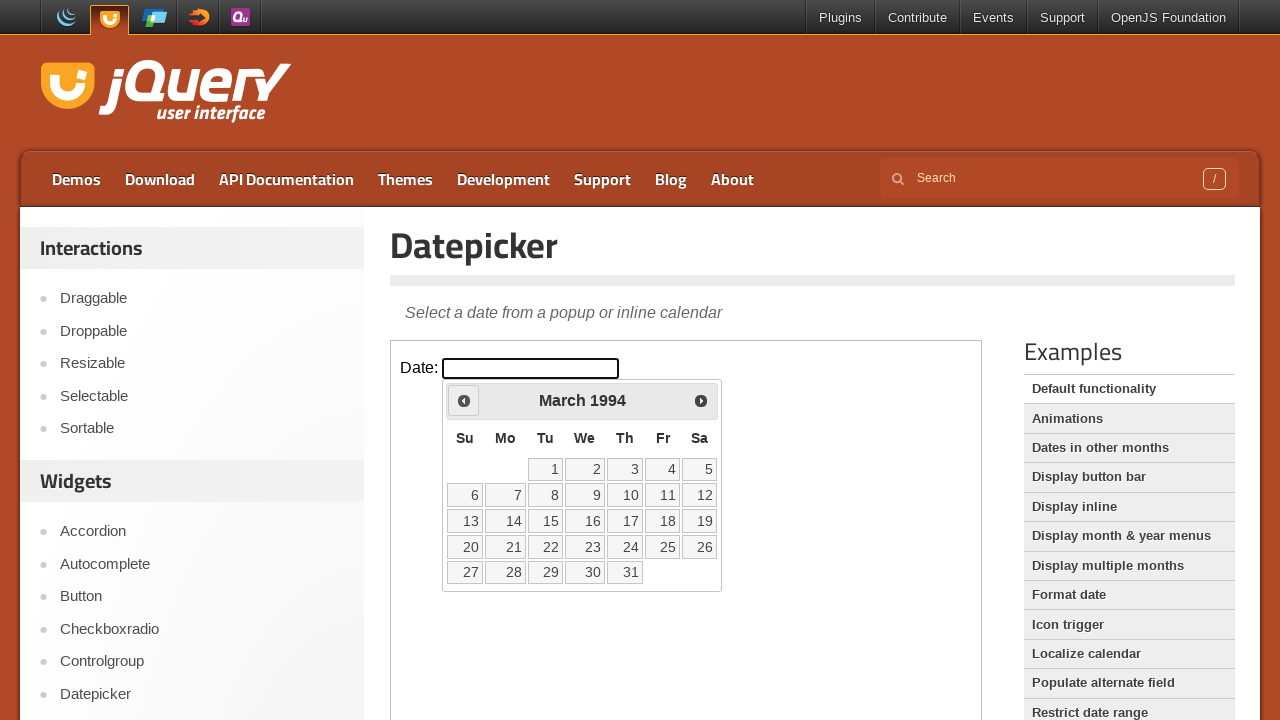

Clicked previous button to navigate years (currently at 1994) at (464, 400) on iframe.demo-frame >> internal:control=enter-frame >> .ui-datepicker-prev
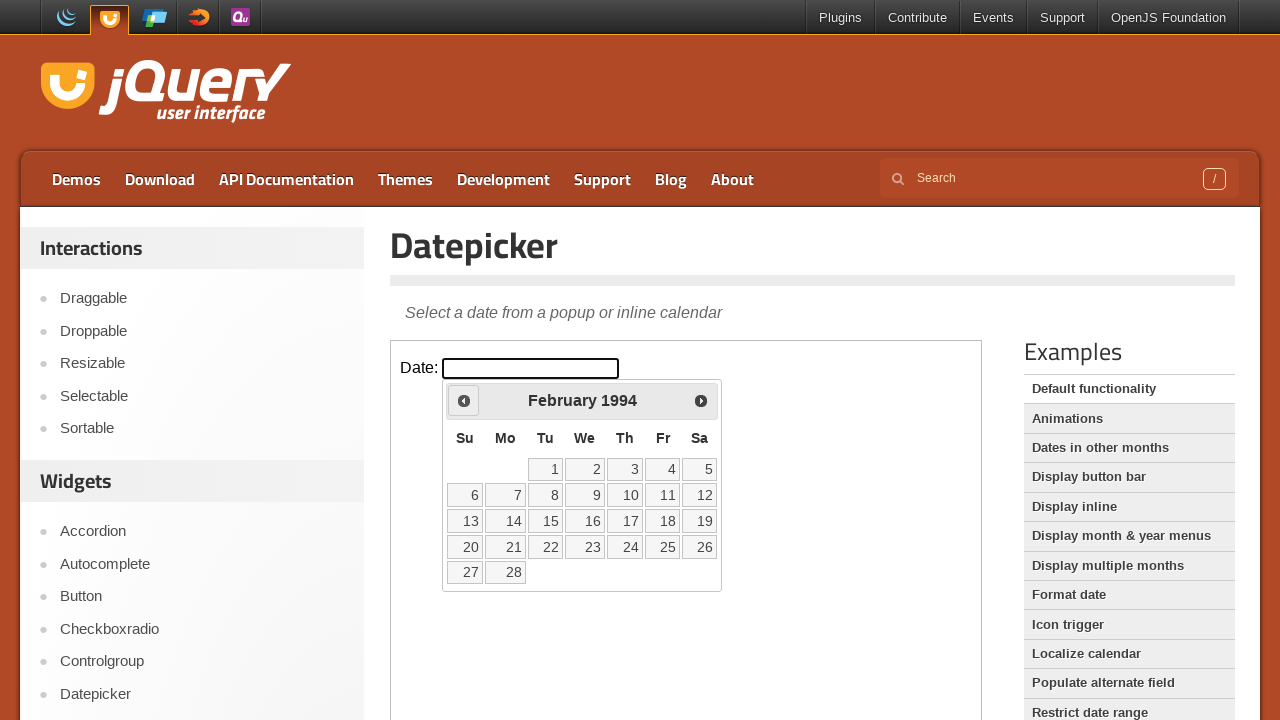

Waited 100ms for year navigation
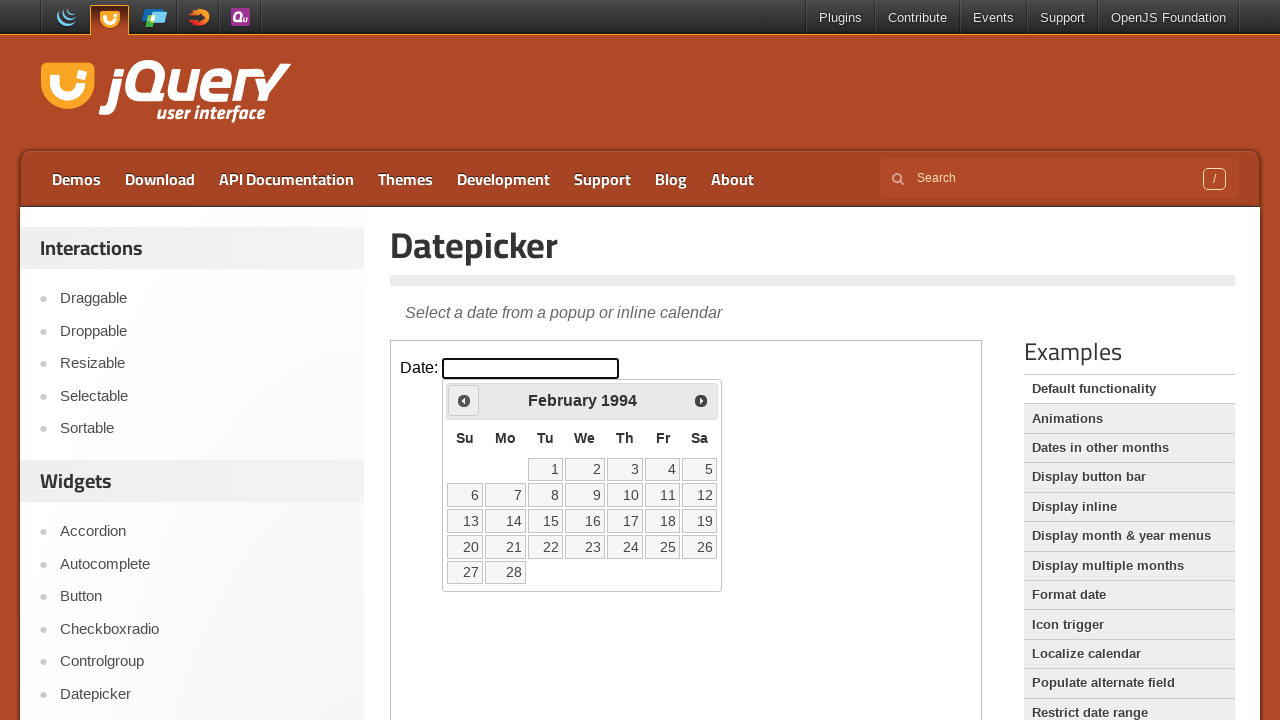

Clicked previous button to navigate years (currently at 1994) at (464, 400) on iframe.demo-frame >> internal:control=enter-frame >> .ui-datepicker-prev
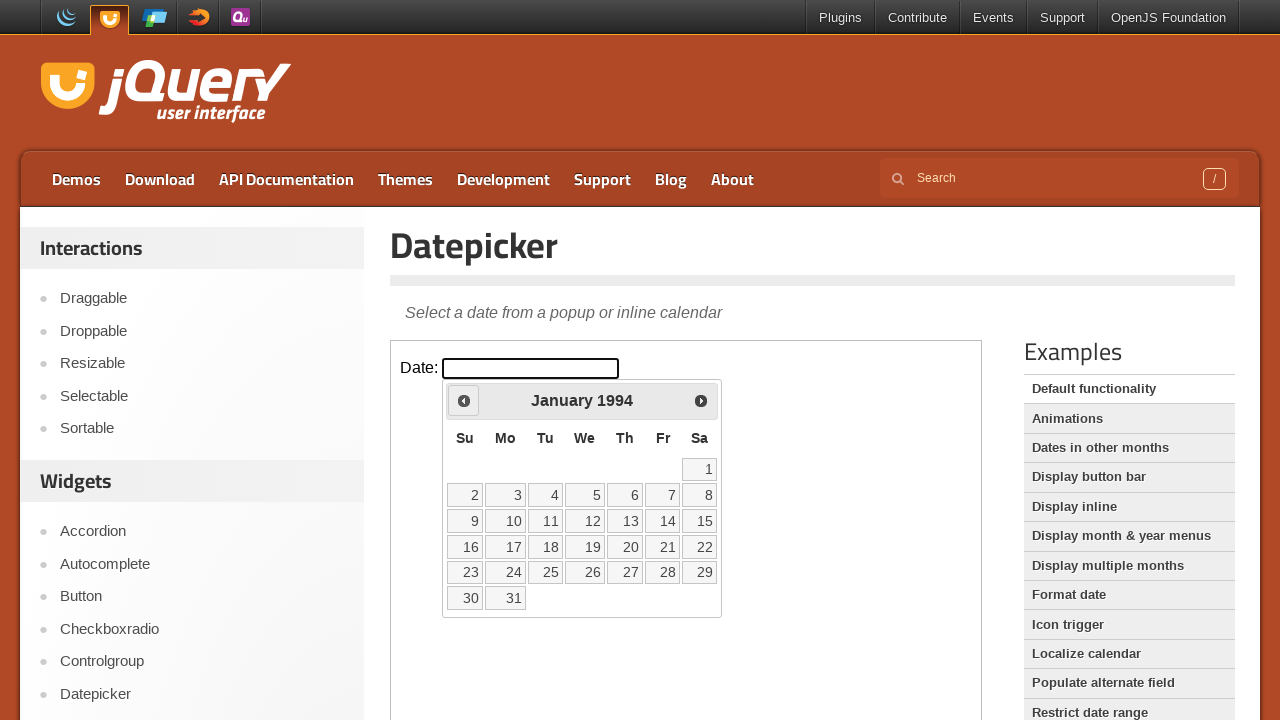

Waited 100ms for year navigation
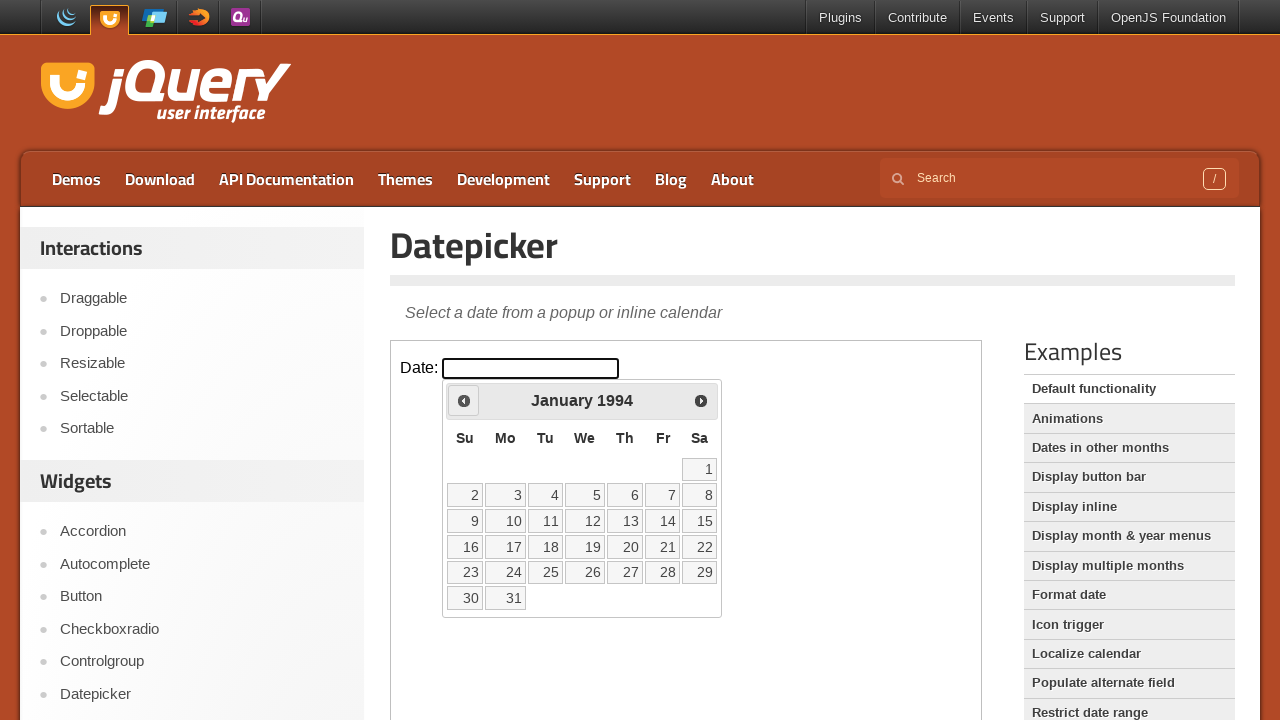

Clicked previous button to navigate years (currently at 1994) at (464, 400) on iframe.demo-frame >> internal:control=enter-frame >> .ui-datepicker-prev
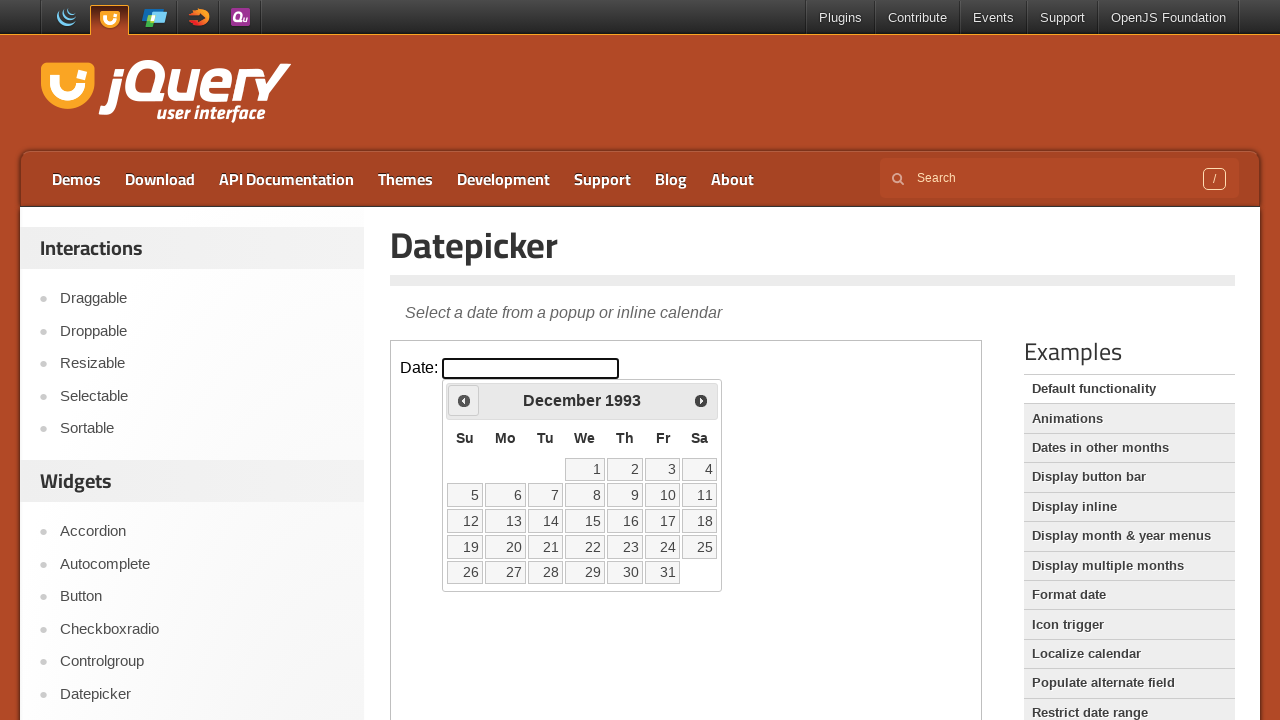

Waited 100ms for year navigation
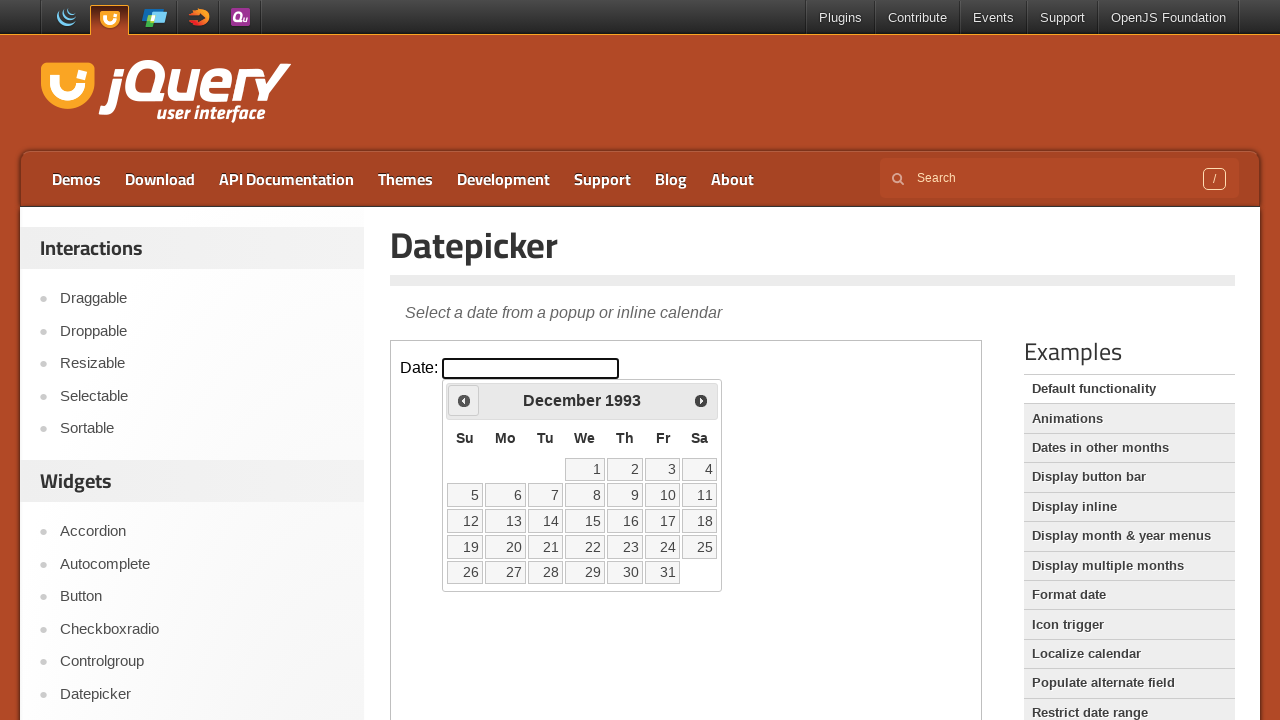

Clicked previous button to navigate years (currently at 1993) at (464, 400) on iframe.demo-frame >> internal:control=enter-frame >> .ui-datepicker-prev
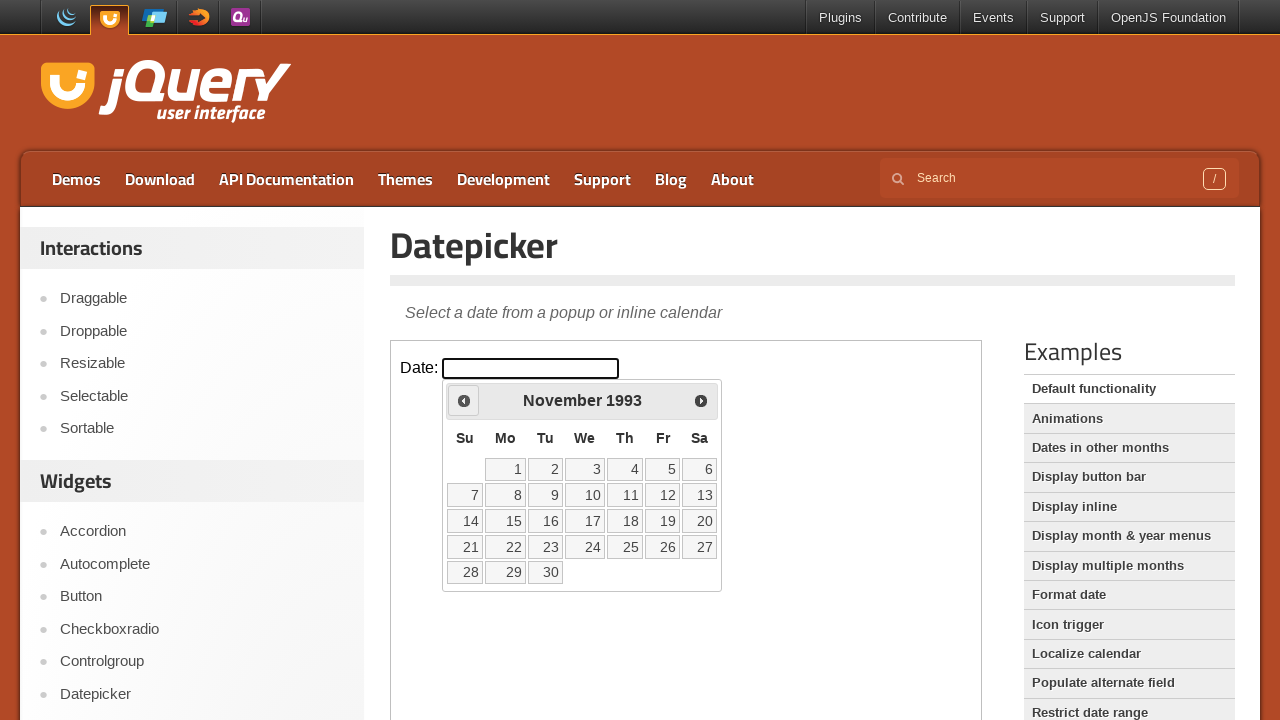

Waited 100ms for year navigation
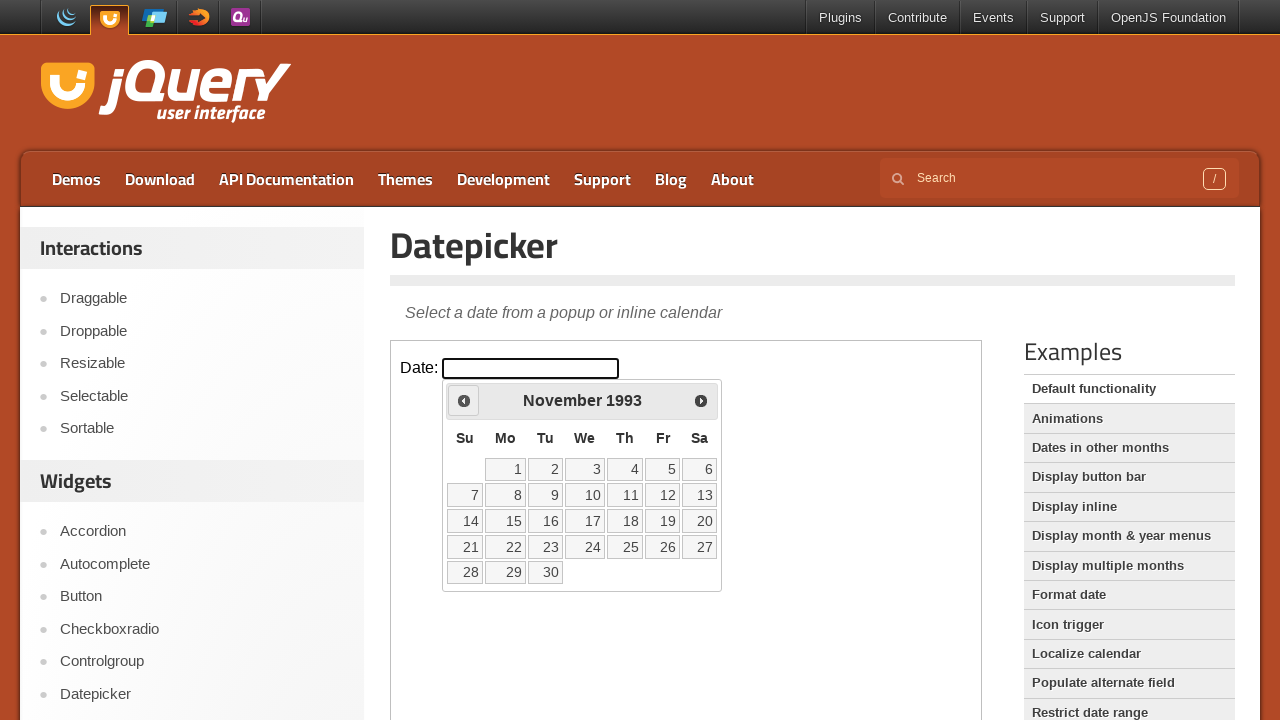

Clicked previous button to navigate years (currently at 1993) at (464, 400) on iframe.demo-frame >> internal:control=enter-frame >> .ui-datepicker-prev
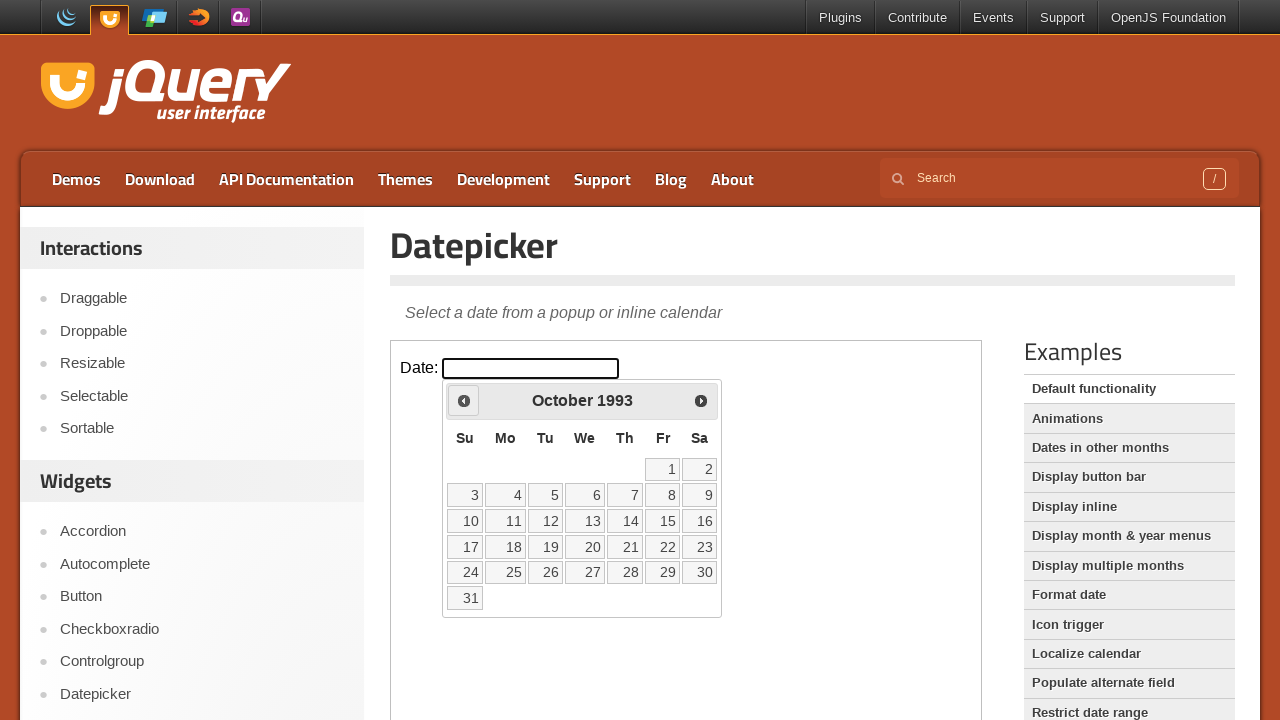

Waited 100ms for year navigation
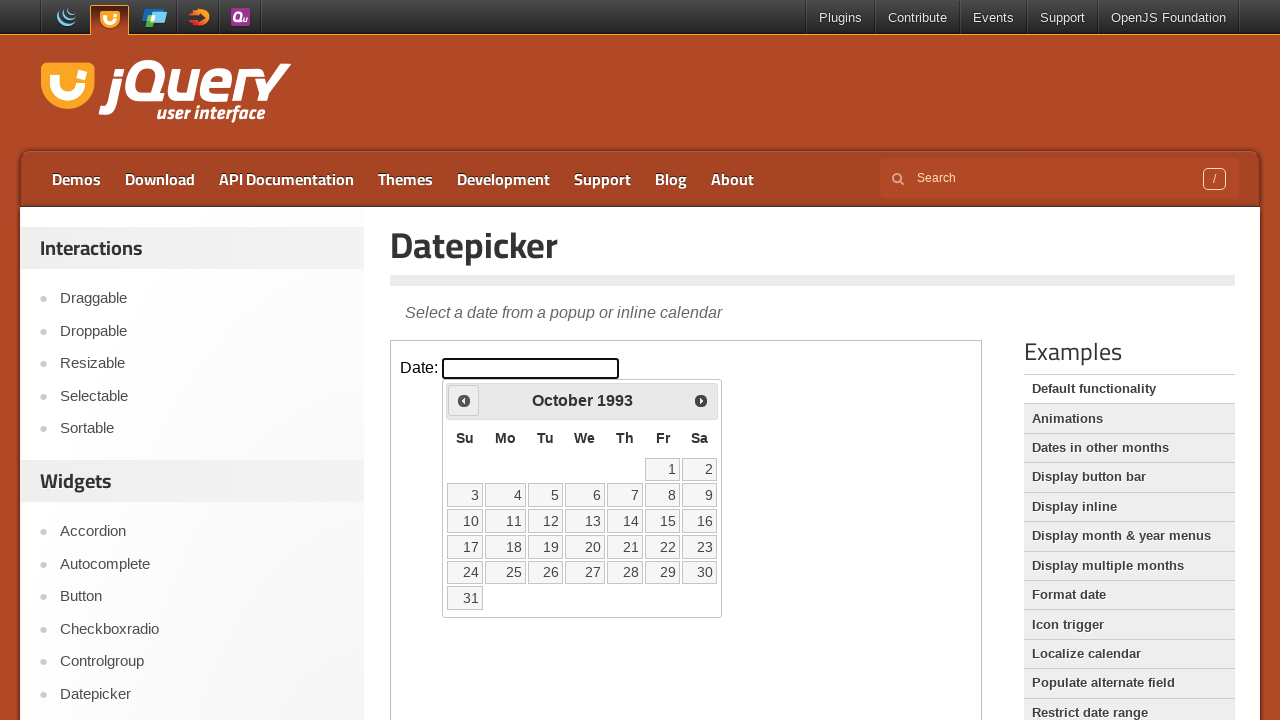

Clicked previous button to navigate years (currently at 1993) at (464, 400) on iframe.demo-frame >> internal:control=enter-frame >> .ui-datepicker-prev
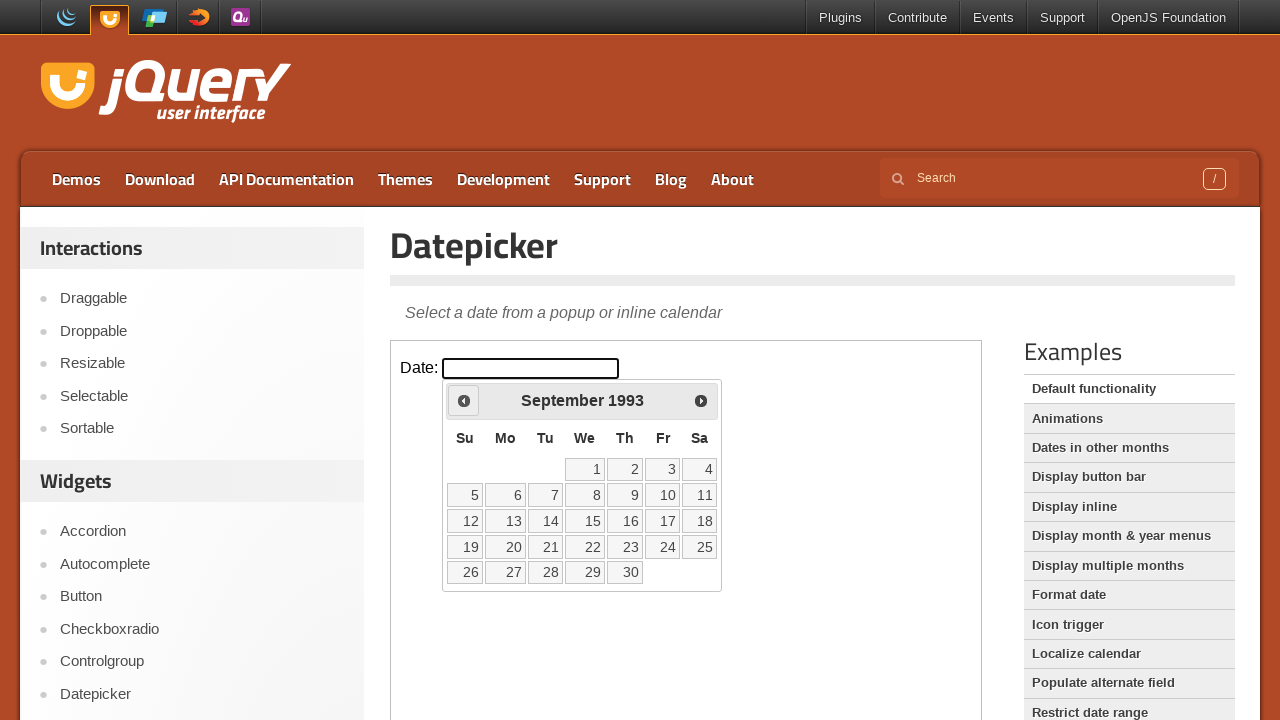

Waited 100ms for year navigation
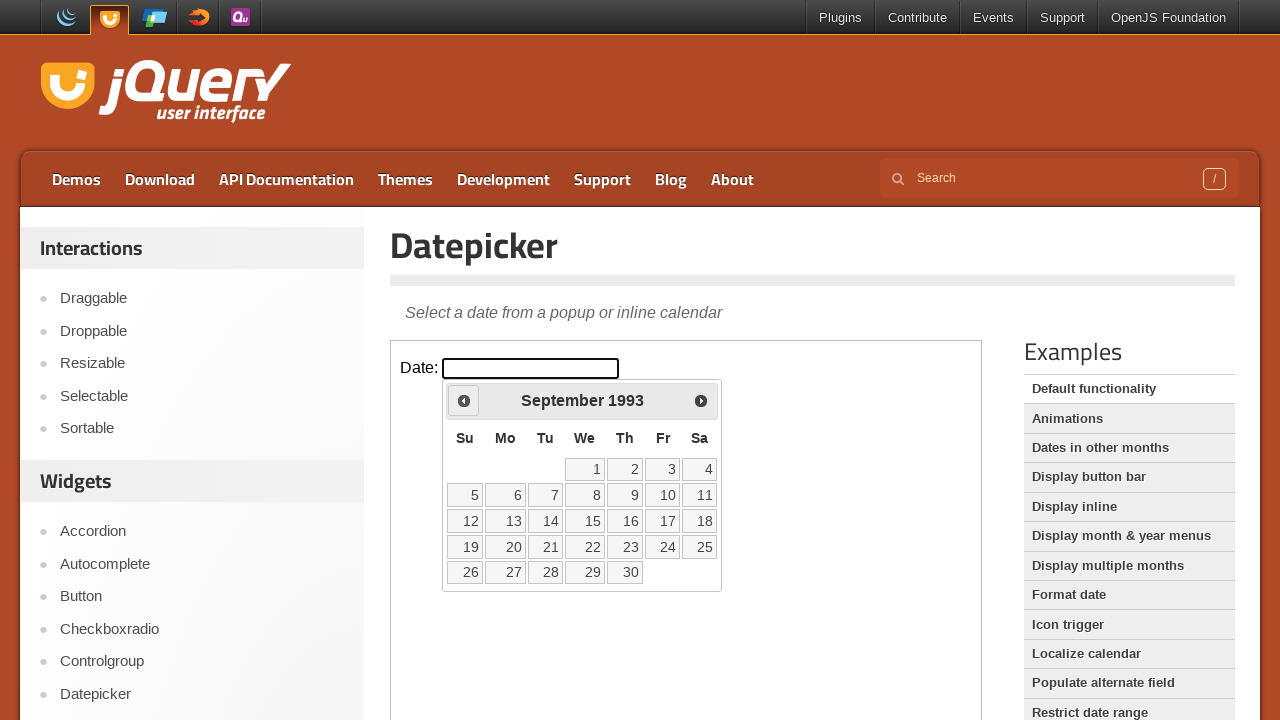

Clicked previous button to navigate years (currently at 1993) at (464, 400) on iframe.demo-frame >> internal:control=enter-frame >> .ui-datepicker-prev
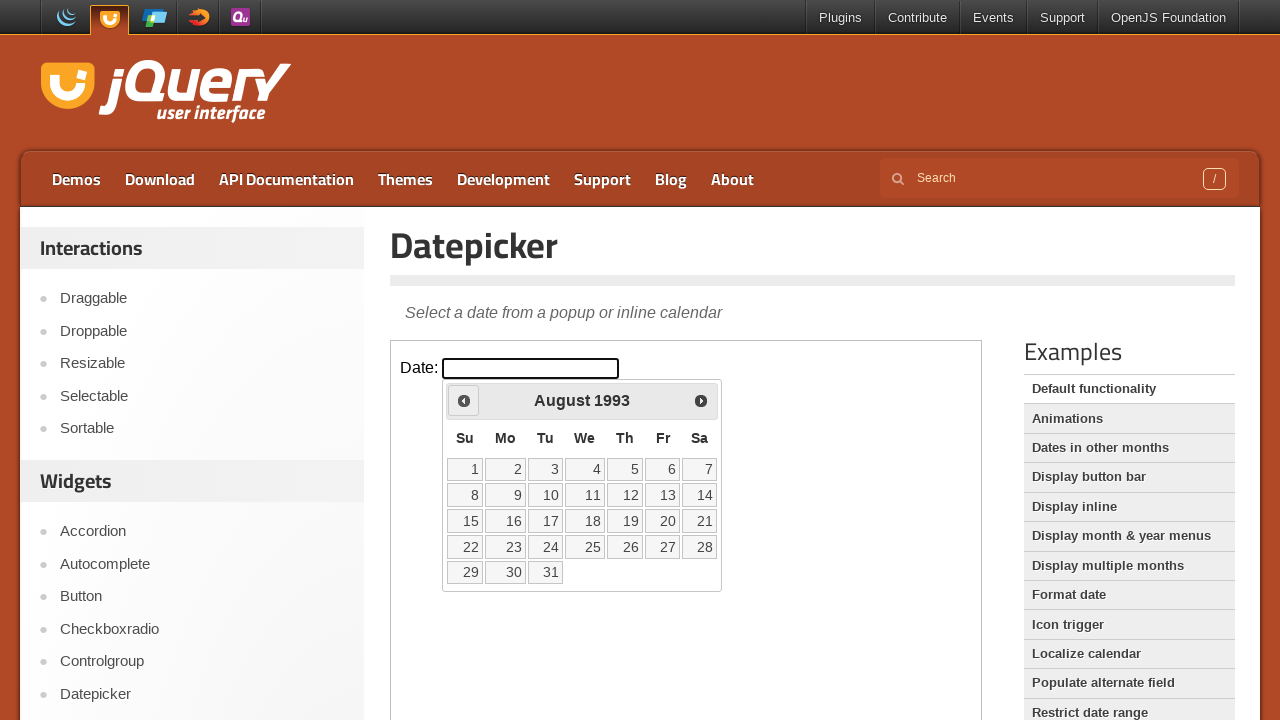

Waited 100ms for year navigation
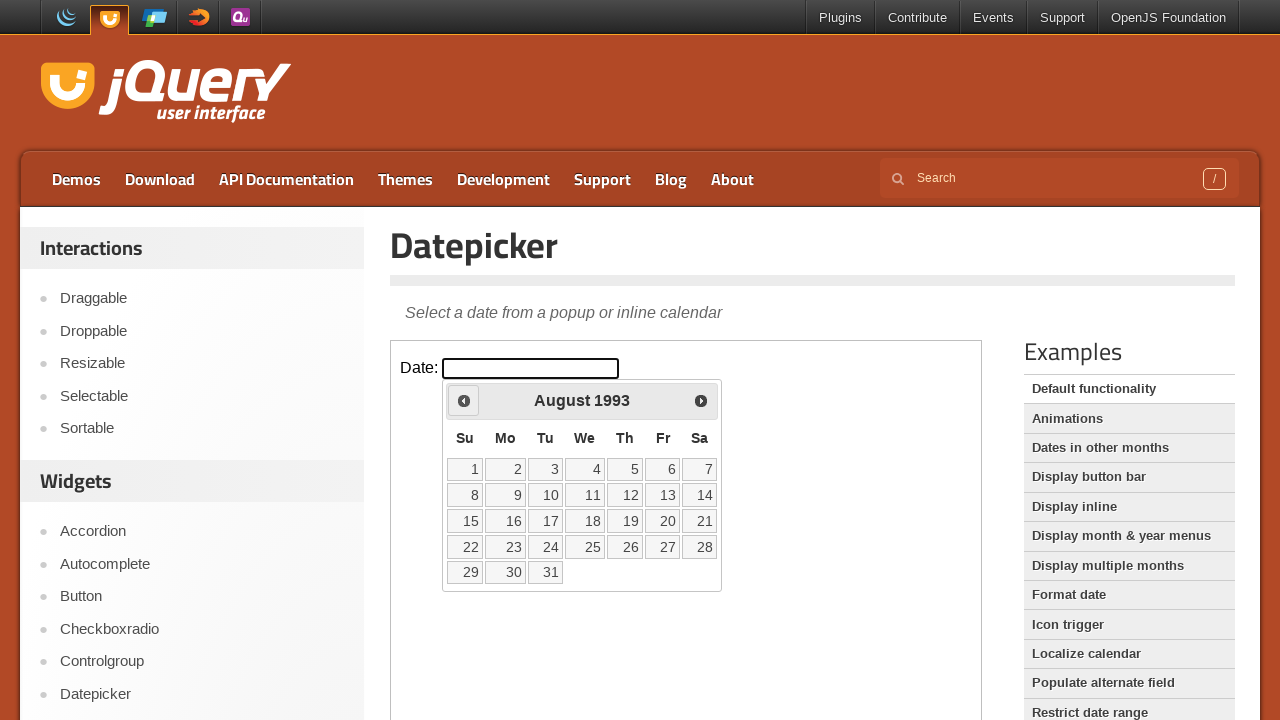

Clicked previous button to navigate years (currently at 1993) at (464, 400) on iframe.demo-frame >> internal:control=enter-frame >> .ui-datepicker-prev
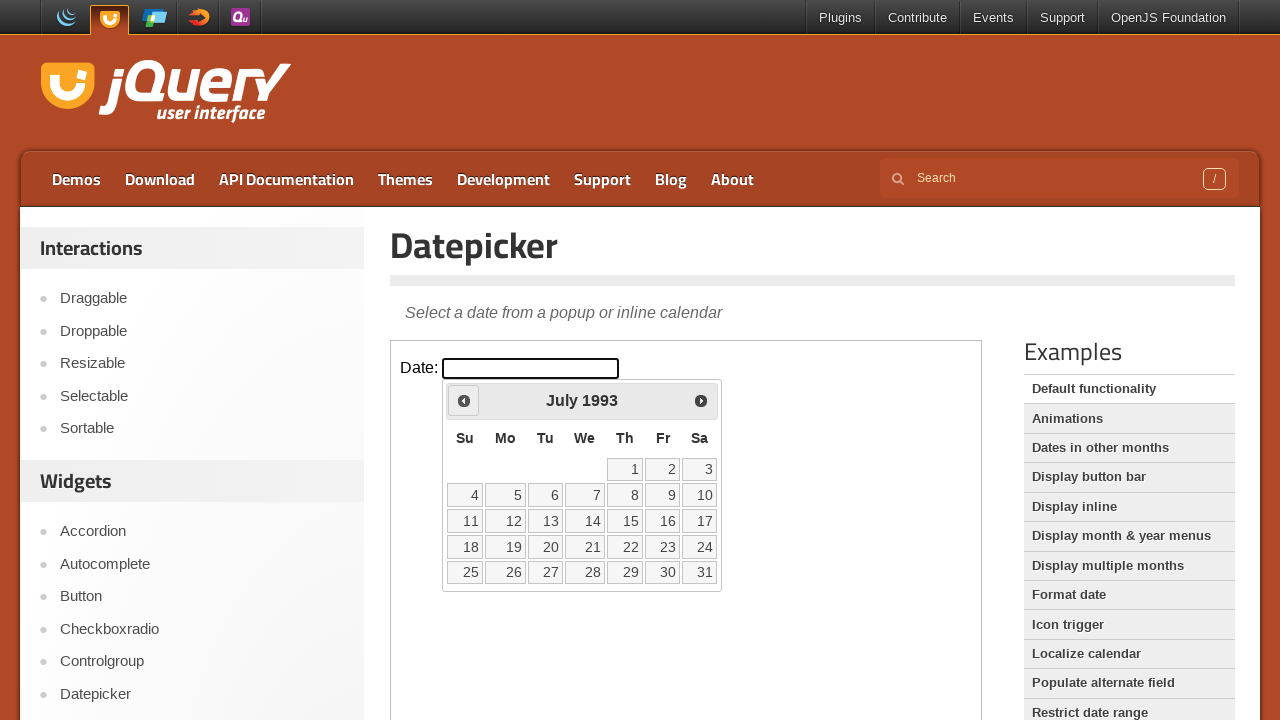

Waited 100ms for year navigation
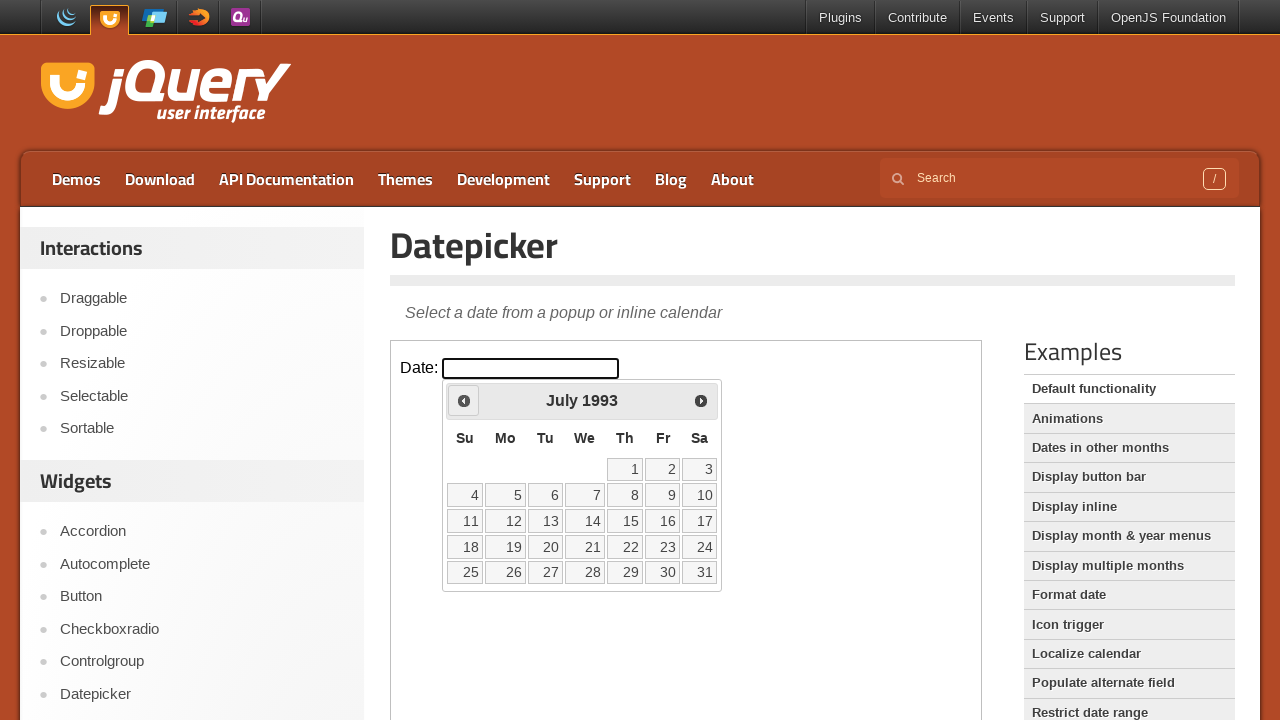

Clicked previous button to navigate years (currently at 1993) at (464, 400) on iframe.demo-frame >> internal:control=enter-frame >> .ui-datepicker-prev
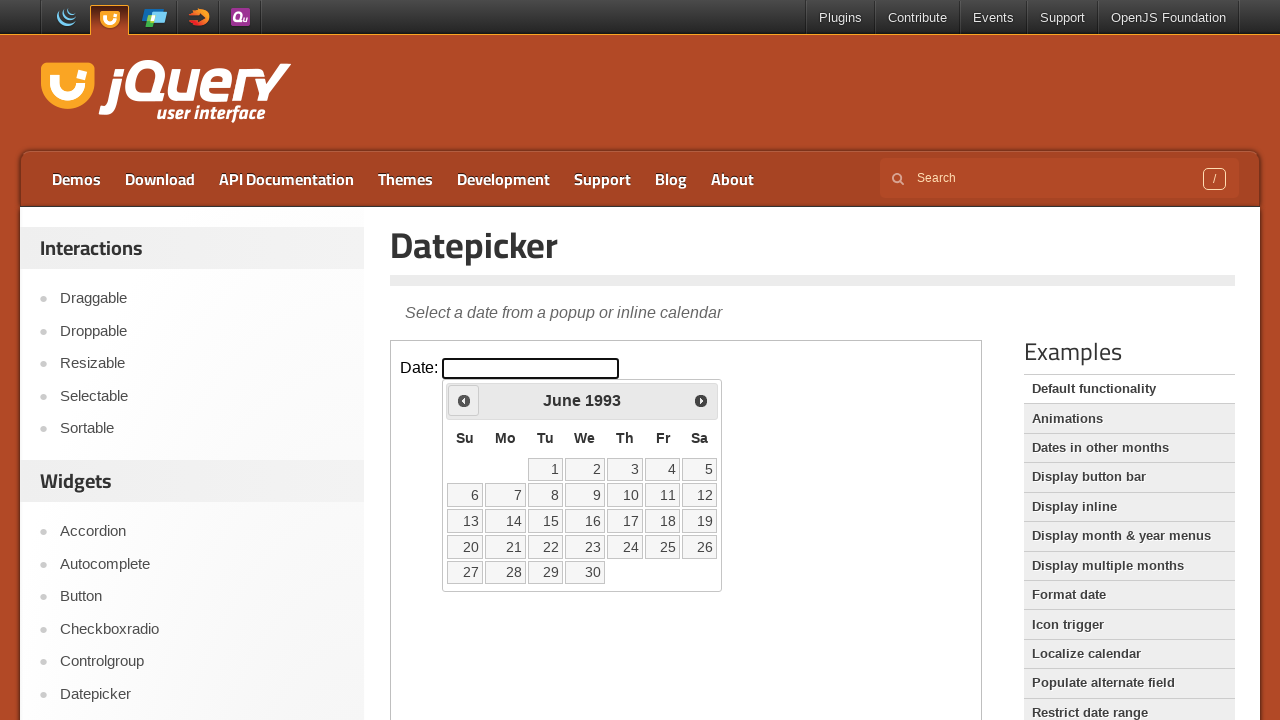

Waited 100ms for year navigation
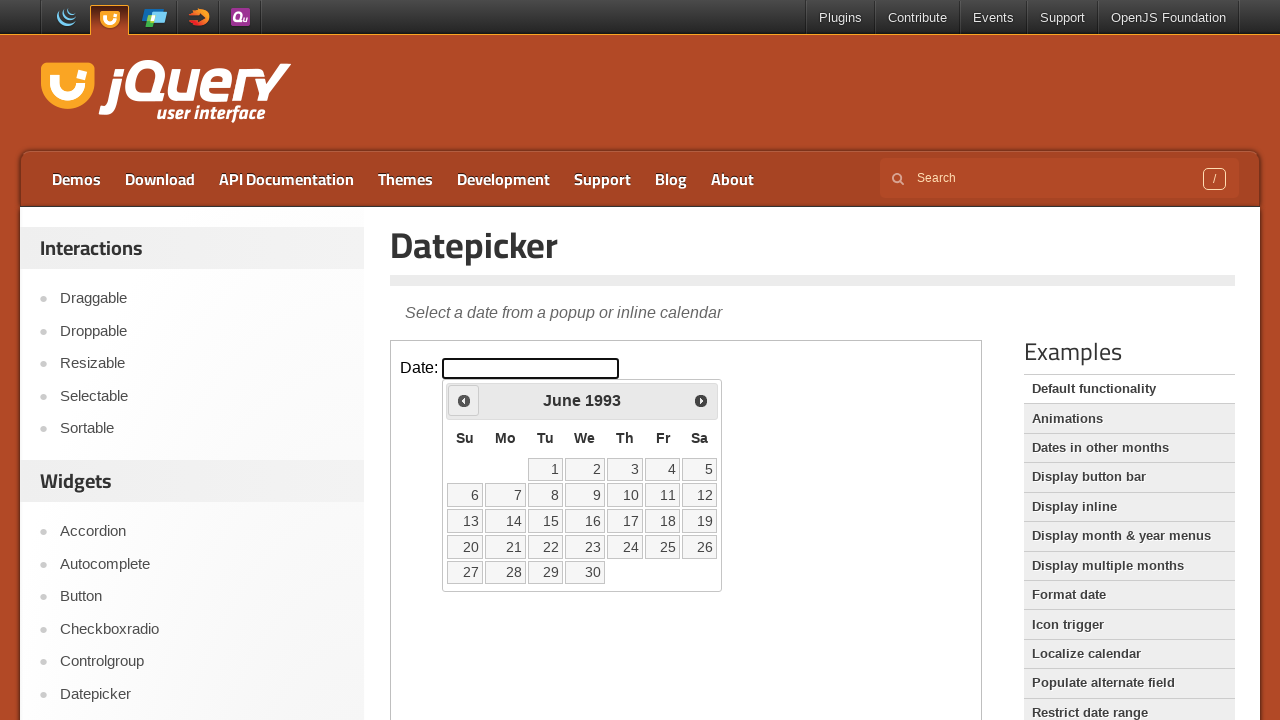

Clicked previous button to navigate years (currently at 1993) at (464, 400) on iframe.demo-frame >> internal:control=enter-frame >> .ui-datepicker-prev
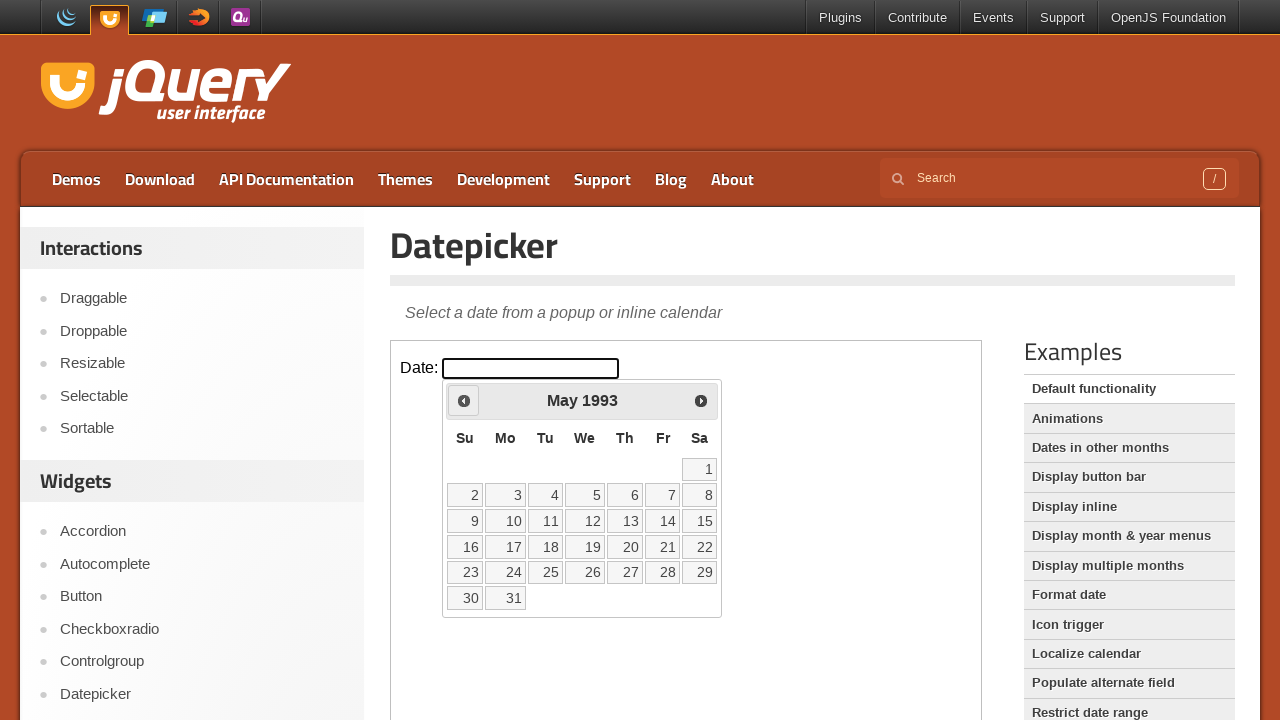

Waited 100ms for year navigation
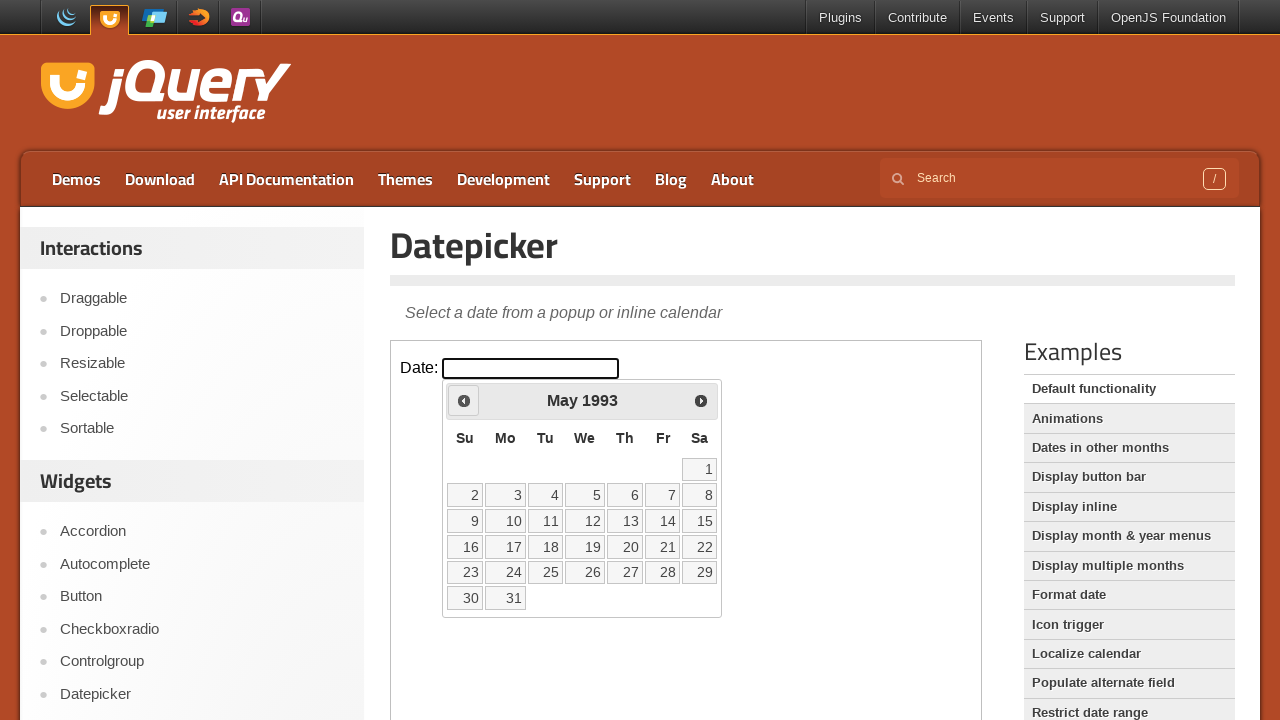

Clicked previous button to navigate years (currently at 1993) at (464, 400) on iframe.demo-frame >> internal:control=enter-frame >> .ui-datepicker-prev
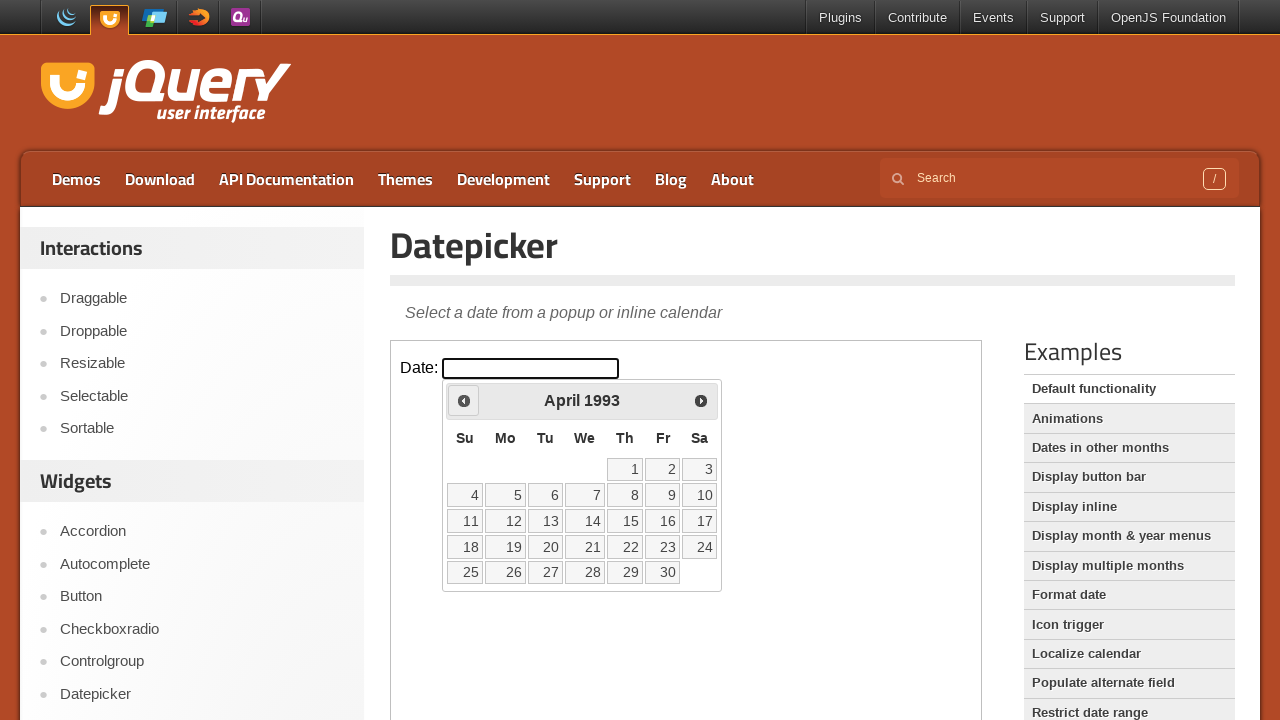

Waited 100ms for year navigation
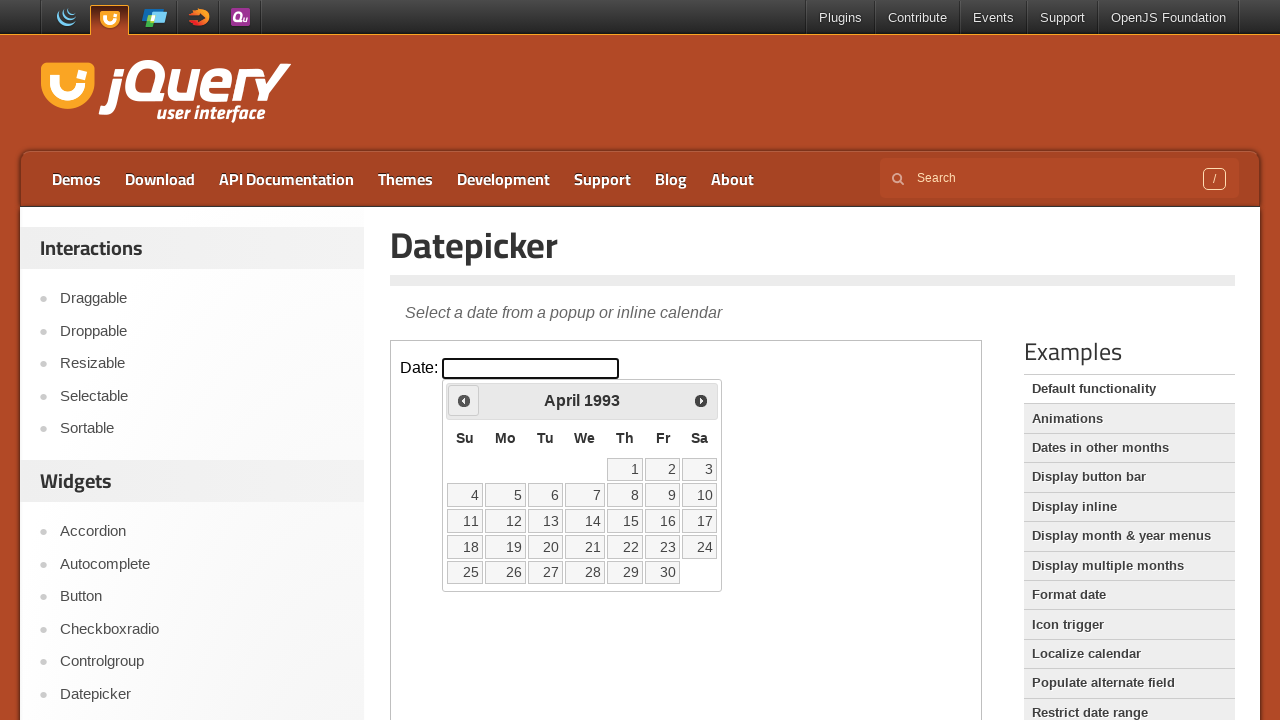

Clicked previous button to navigate years (currently at 1993) at (464, 400) on iframe.demo-frame >> internal:control=enter-frame >> .ui-datepicker-prev
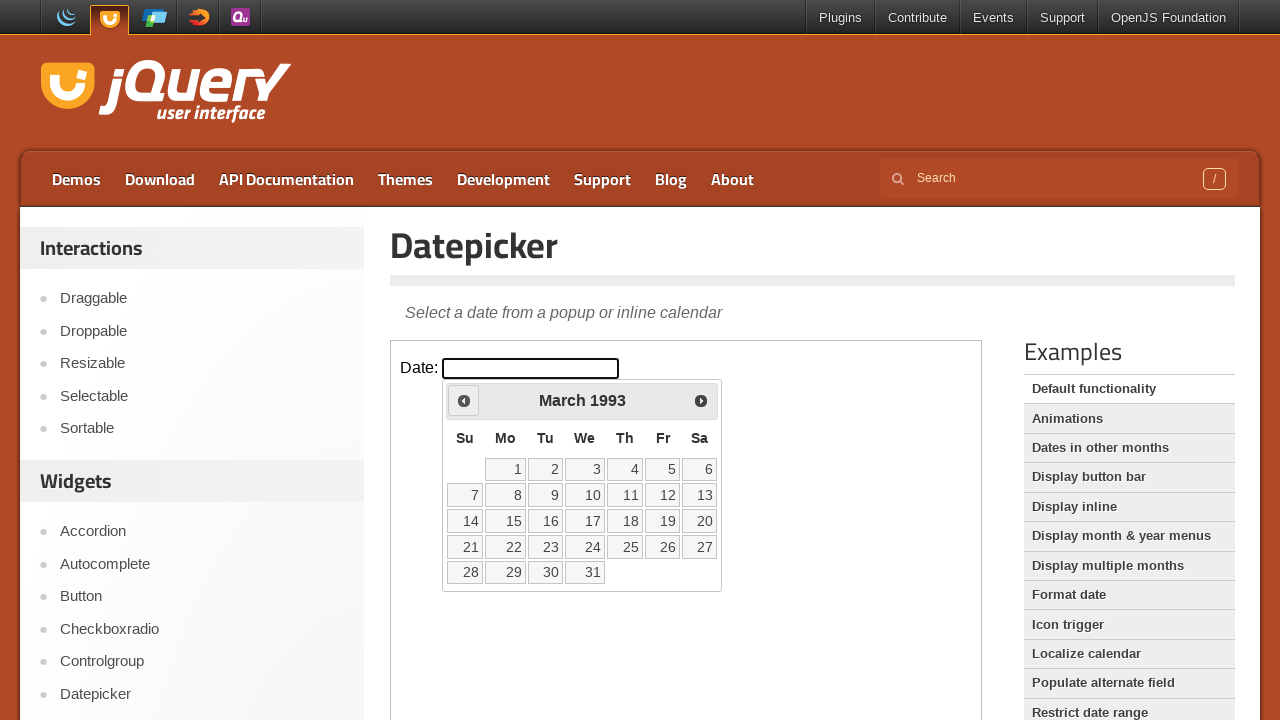

Waited 100ms for year navigation
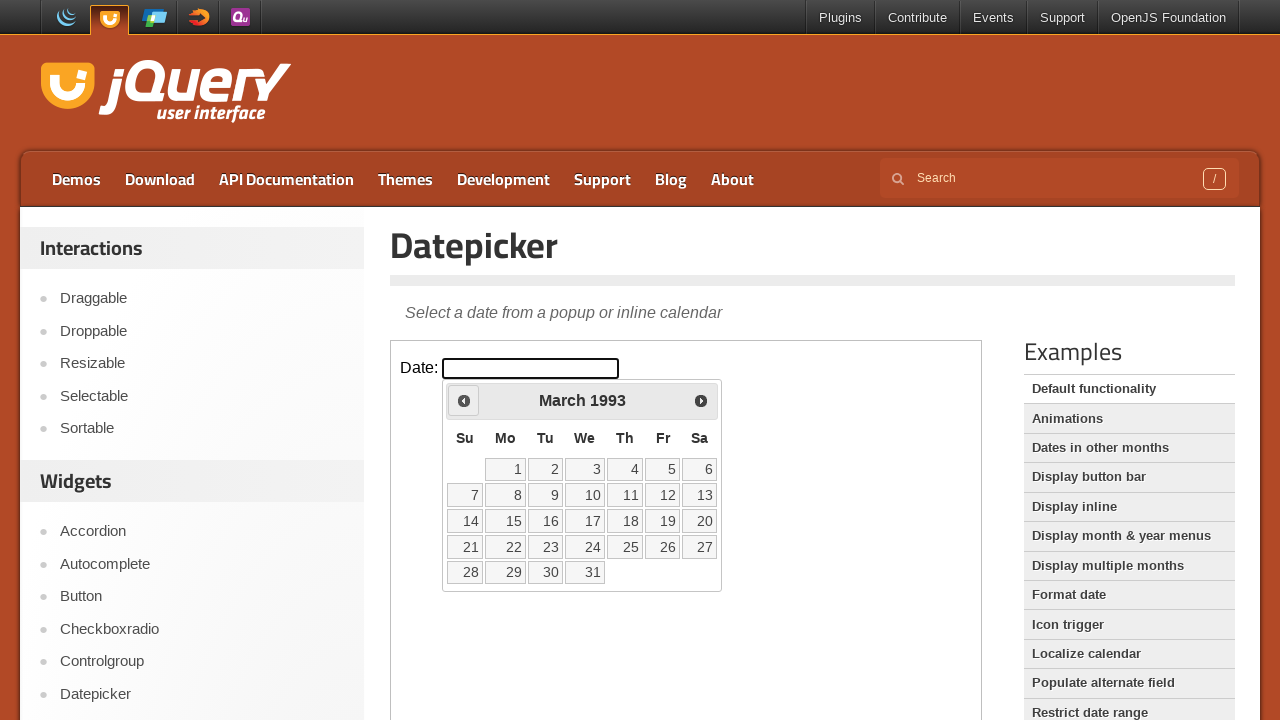

Clicked previous button to navigate years (currently at 1993) at (464, 400) on iframe.demo-frame >> internal:control=enter-frame >> .ui-datepicker-prev
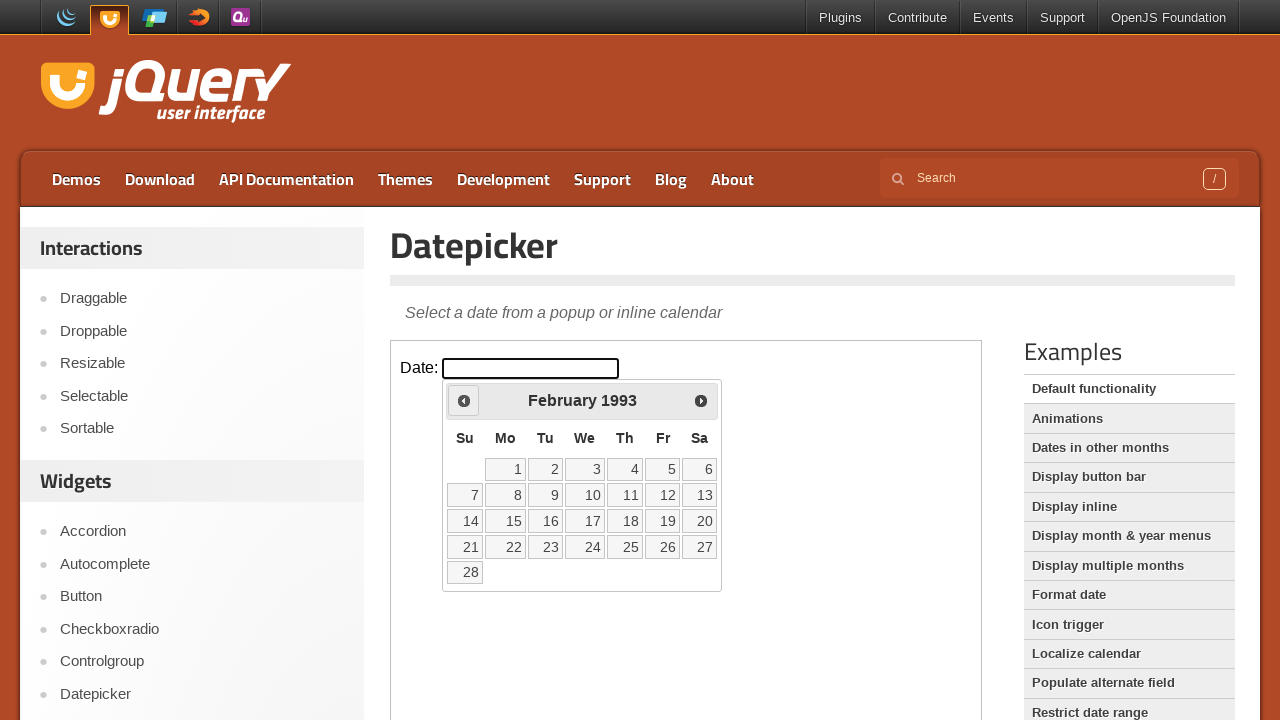

Waited 100ms for year navigation
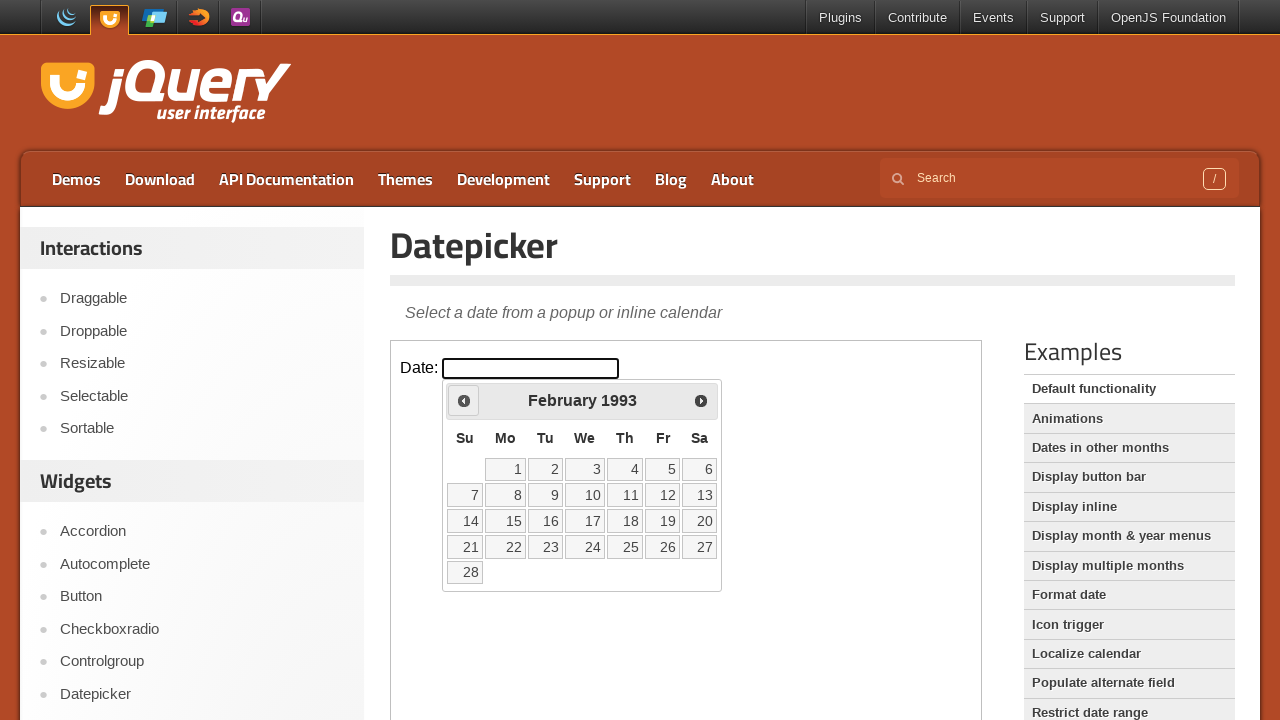

Clicked previous button to navigate years (currently at 1993) at (464, 400) on iframe.demo-frame >> internal:control=enter-frame >> .ui-datepicker-prev
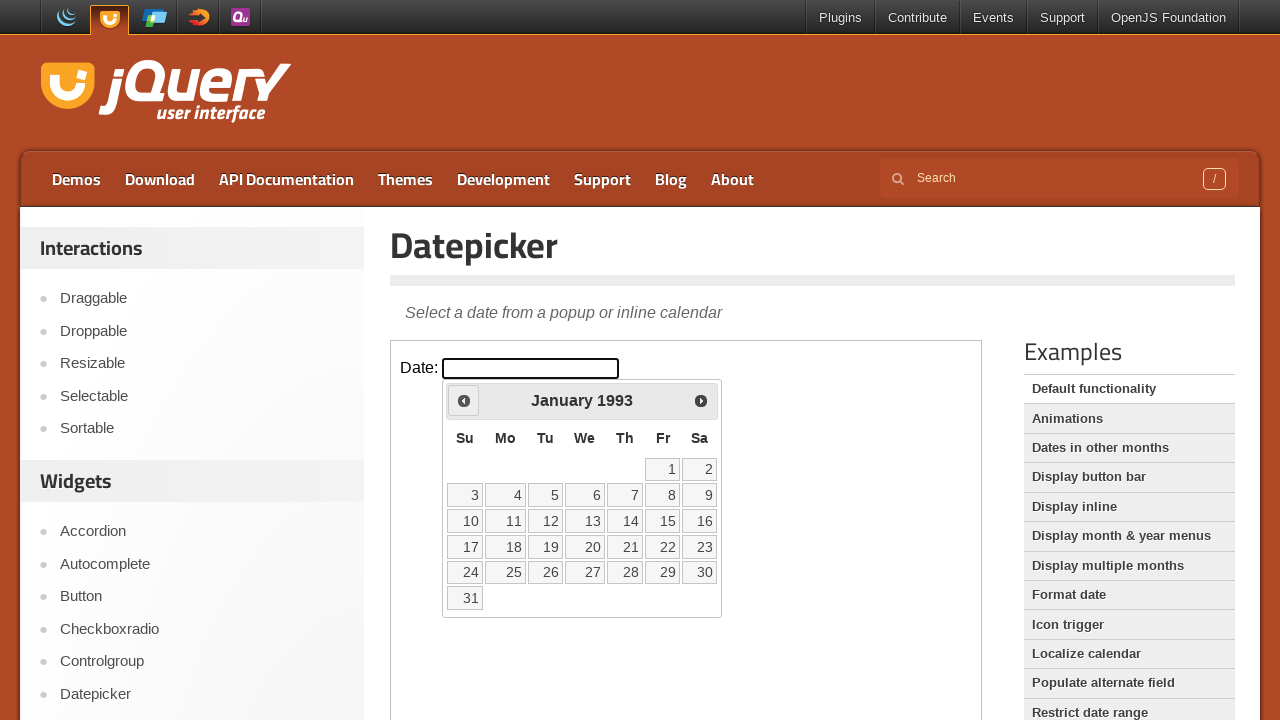

Waited 100ms for year navigation
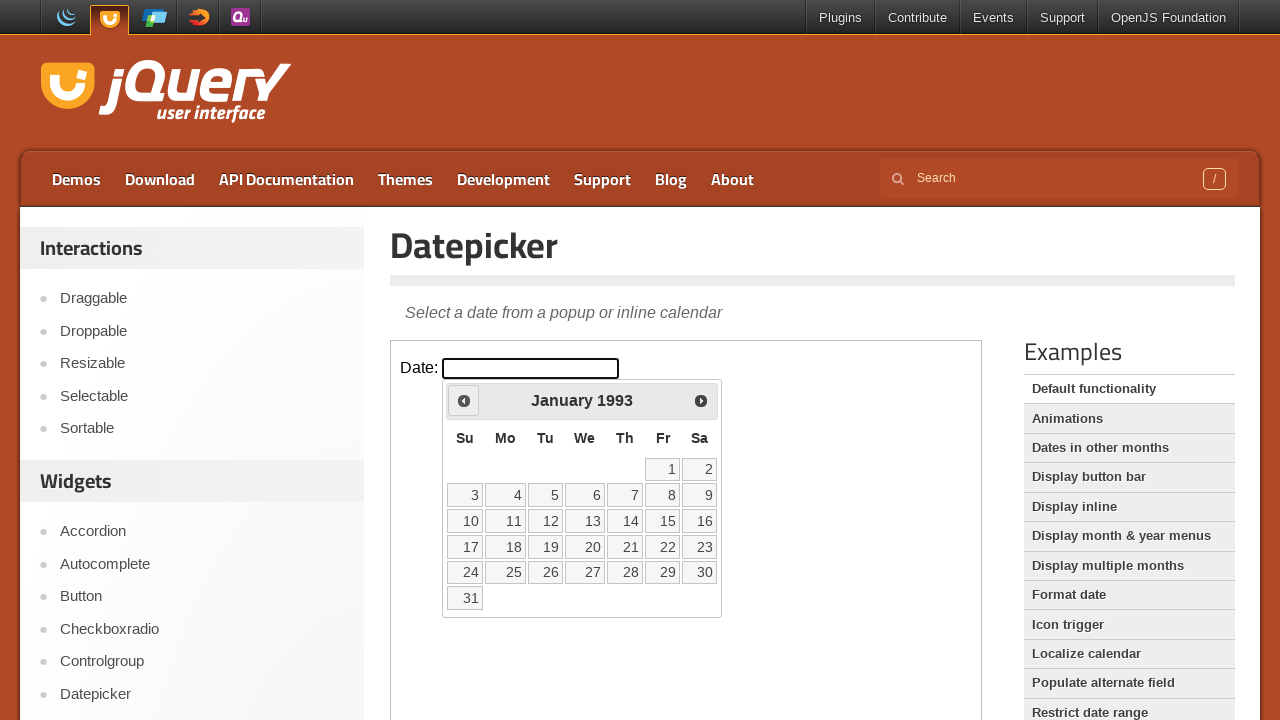

Clicked previous button to navigate years (currently at 1993) at (464, 400) on iframe.demo-frame >> internal:control=enter-frame >> .ui-datepicker-prev
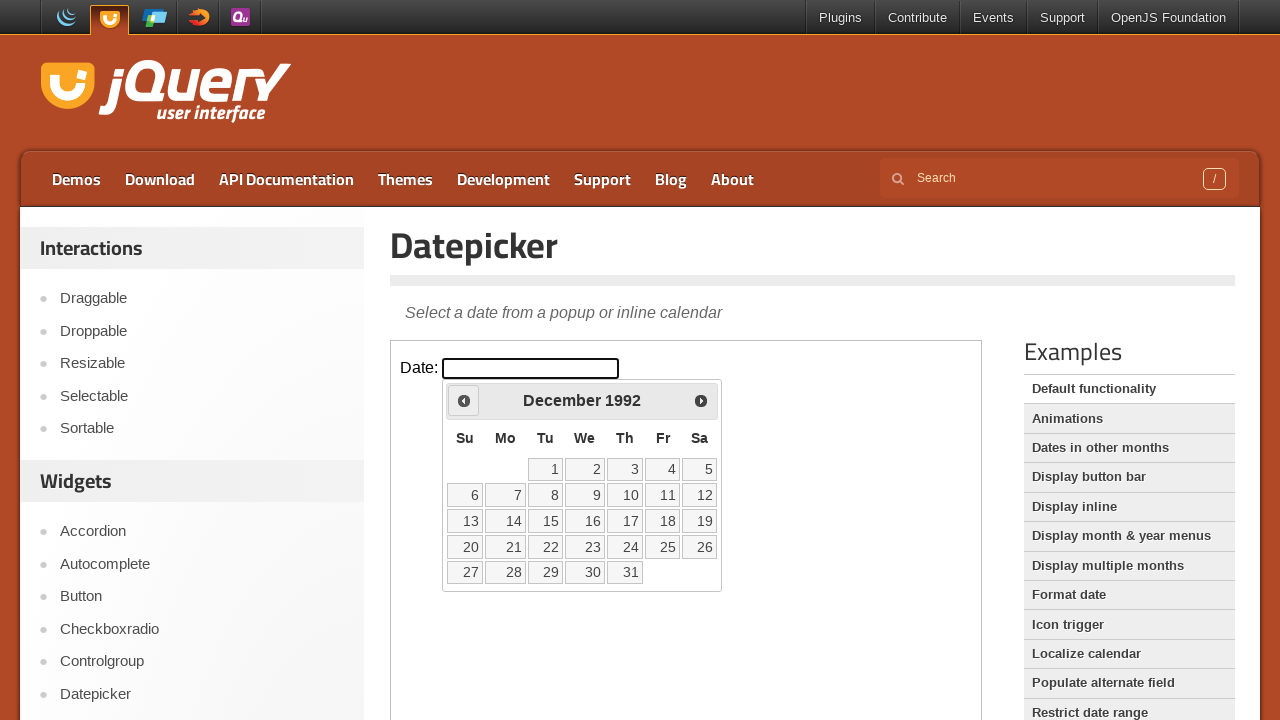

Waited 100ms for year navigation
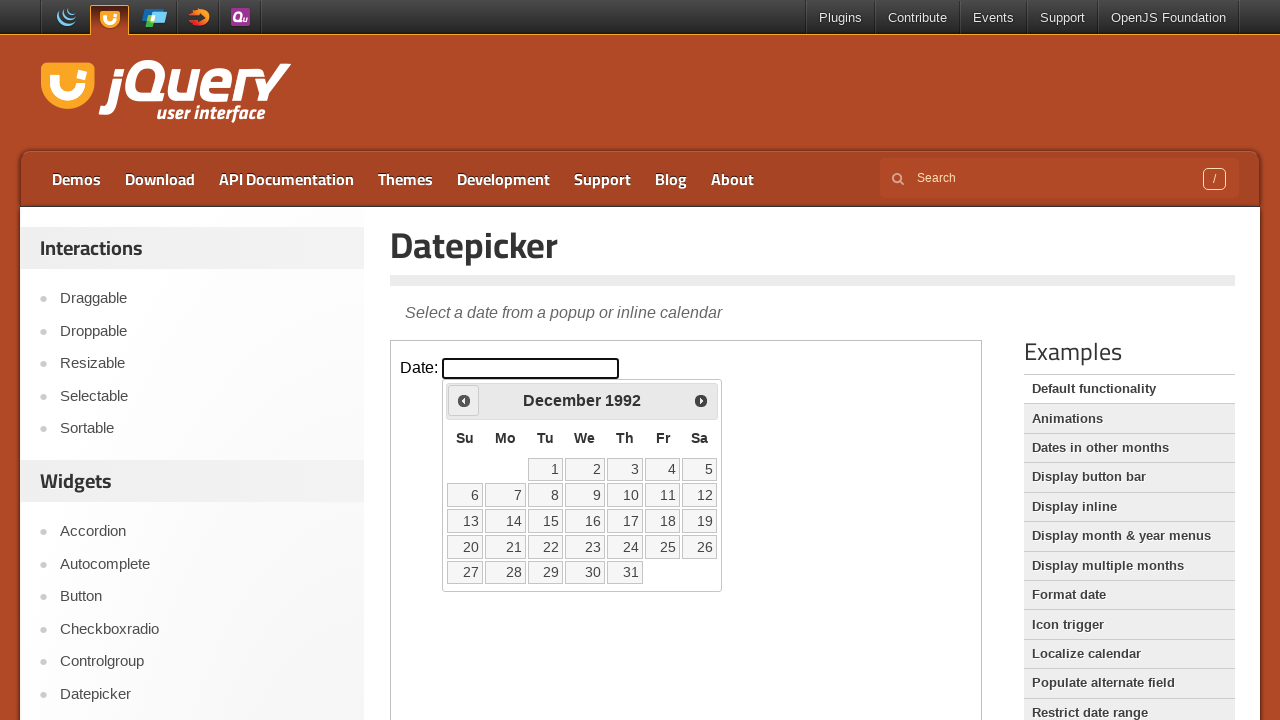

Clicked previous button to navigate years (currently at 1992) at (464, 400) on iframe.demo-frame >> internal:control=enter-frame >> .ui-datepicker-prev
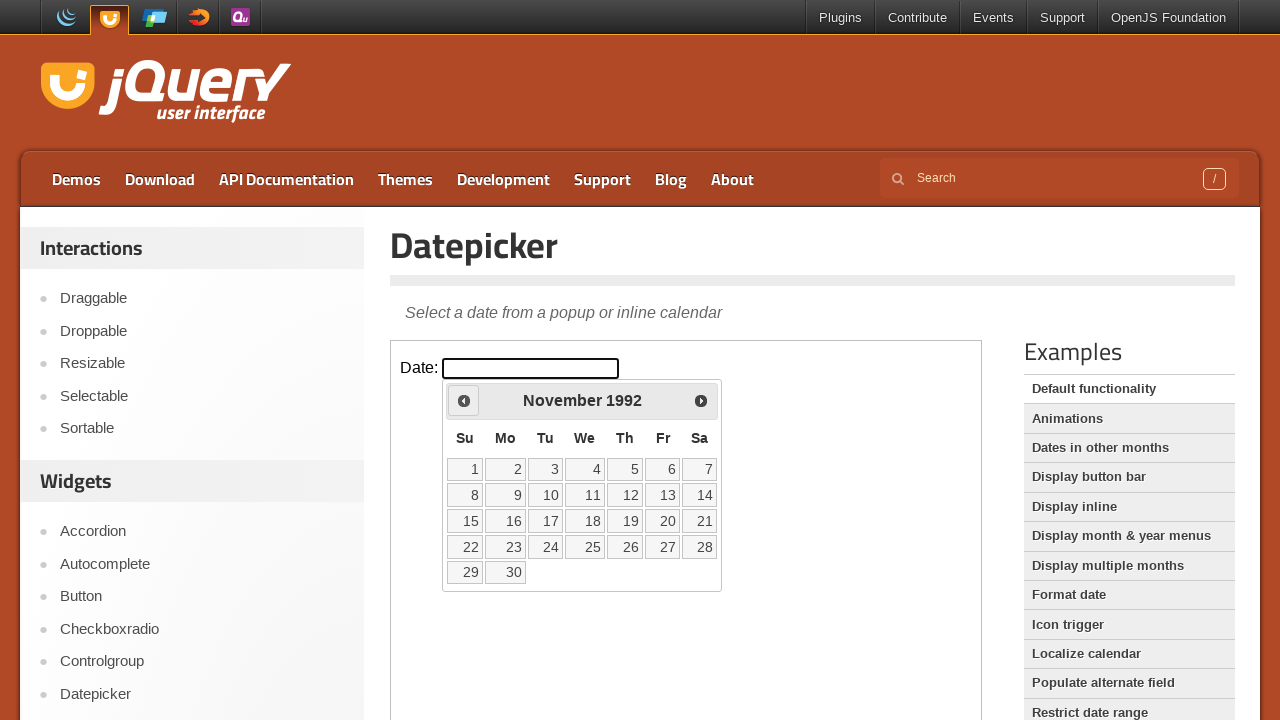

Waited 100ms for year navigation
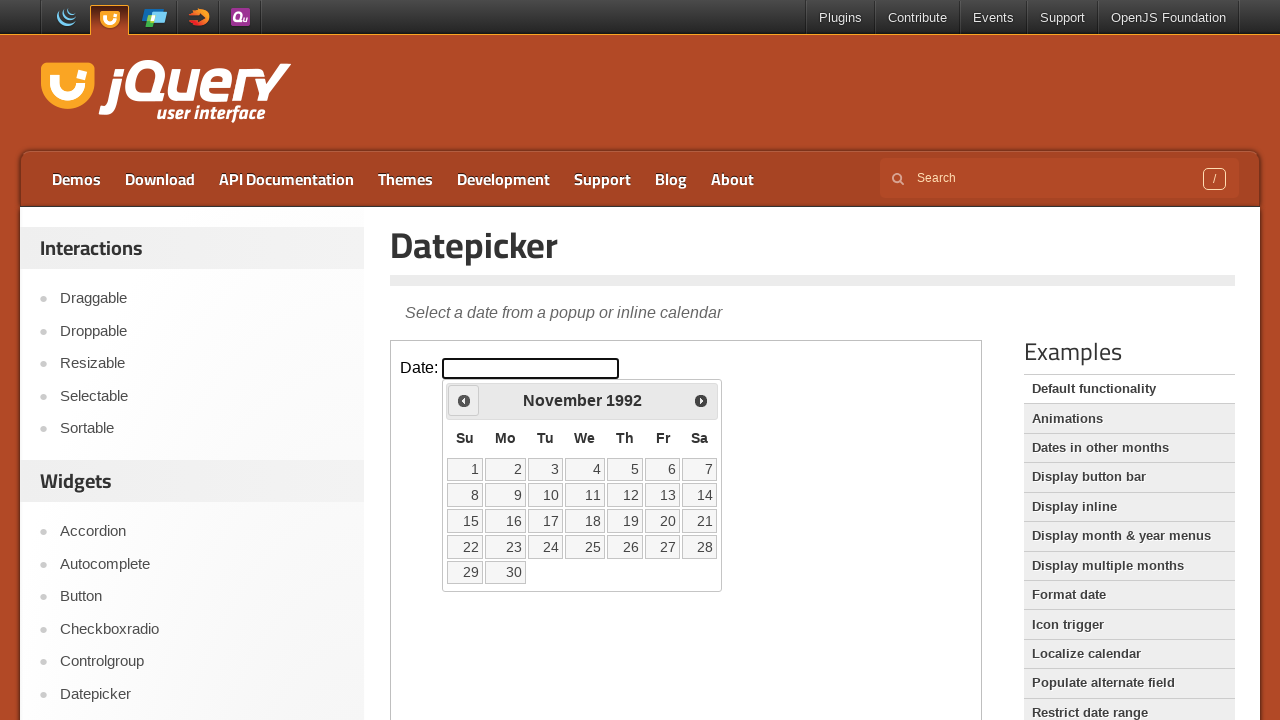

Clicked previous button to navigate years (currently at 1992) at (464, 400) on iframe.demo-frame >> internal:control=enter-frame >> .ui-datepicker-prev
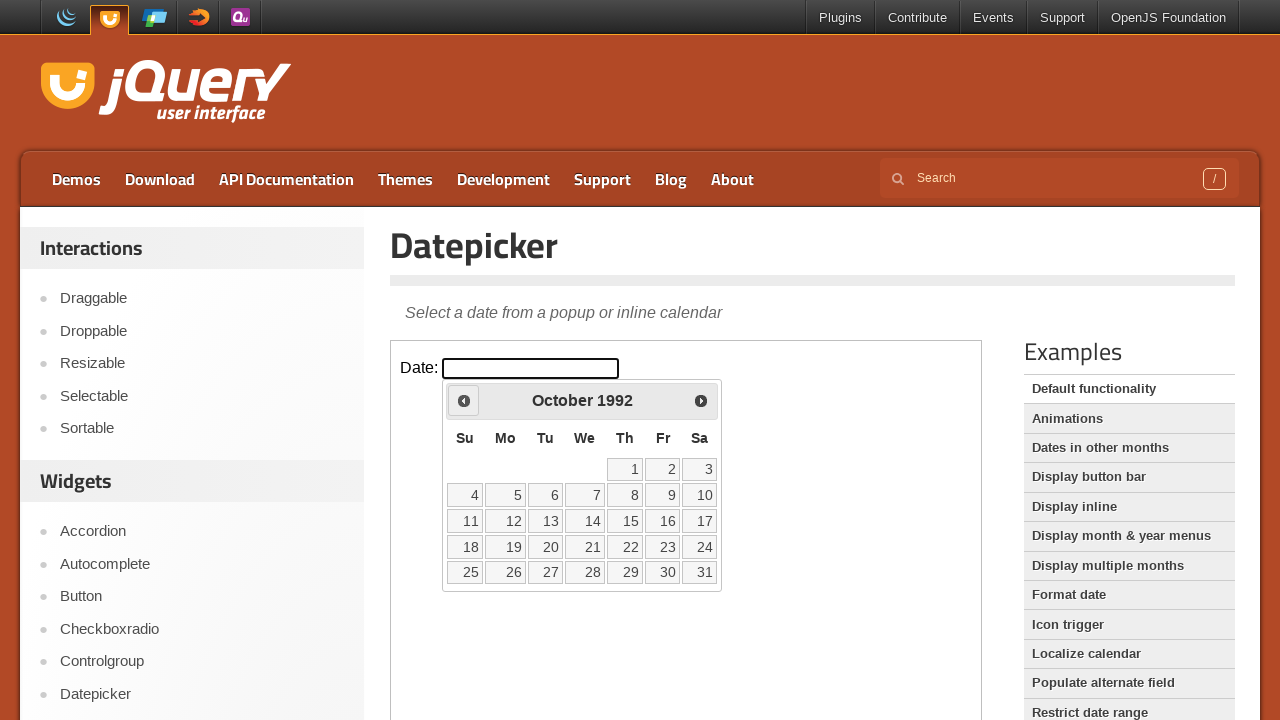

Waited 100ms for year navigation
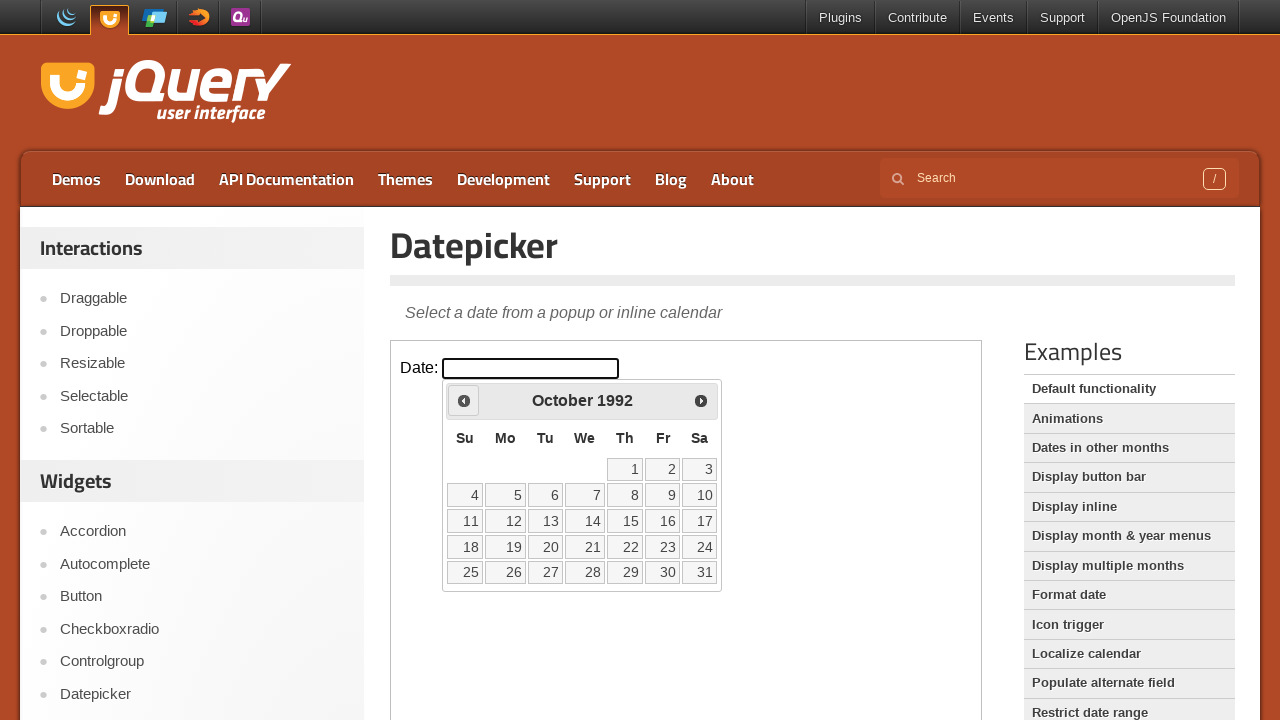

Clicked previous button to navigate years (currently at 1992) at (464, 400) on iframe.demo-frame >> internal:control=enter-frame >> .ui-datepicker-prev
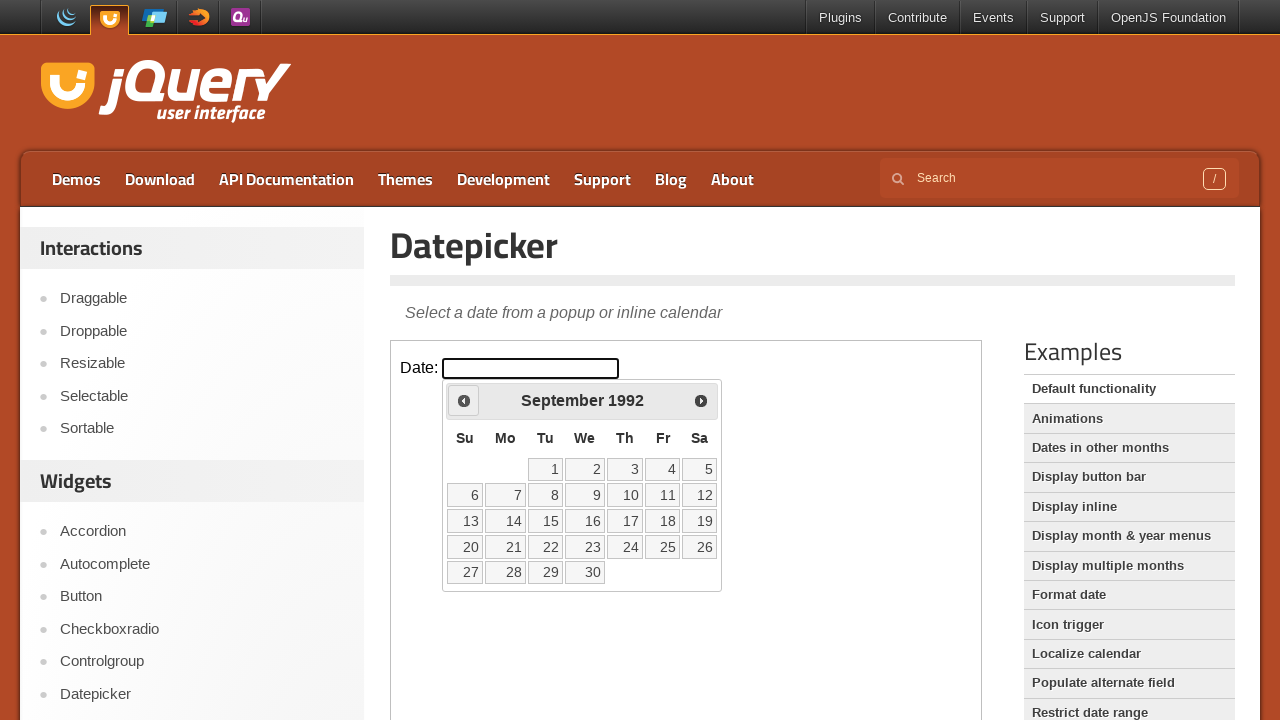

Waited 100ms for year navigation
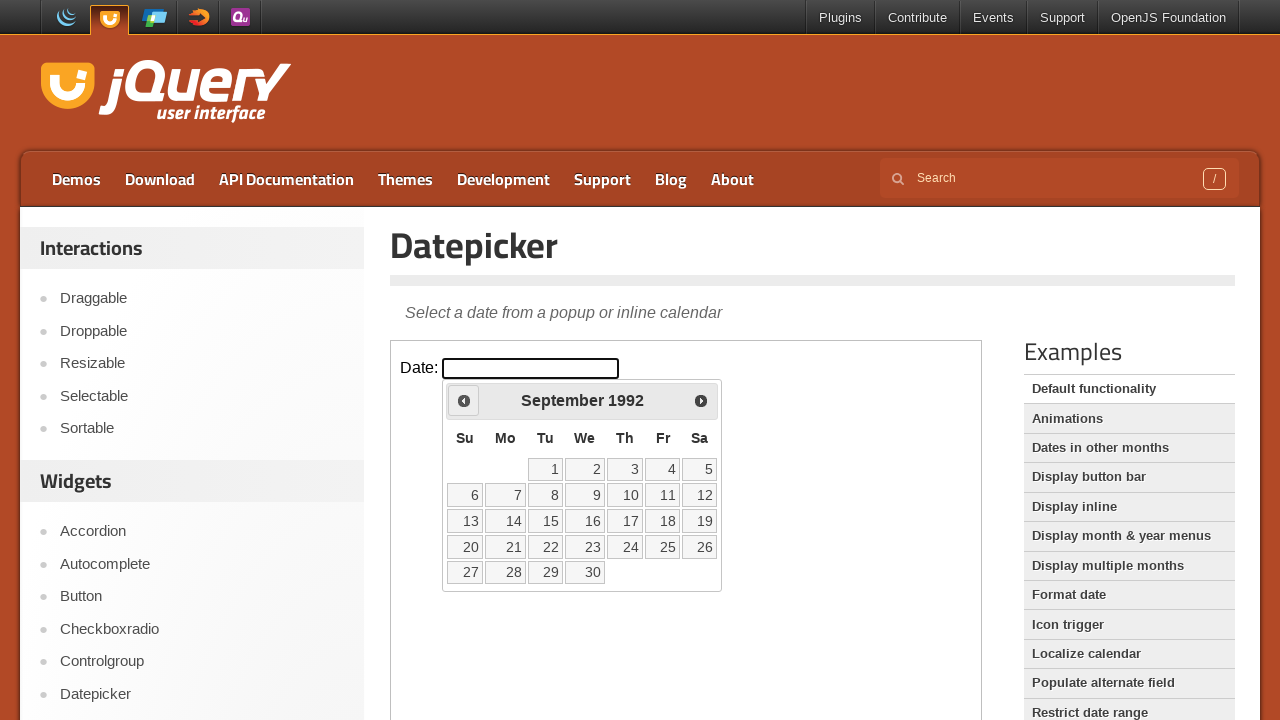

Clicked previous button to navigate years (currently at 1992) at (464, 400) on iframe.demo-frame >> internal:control=enter-frame >> .ui-datepicker-prev
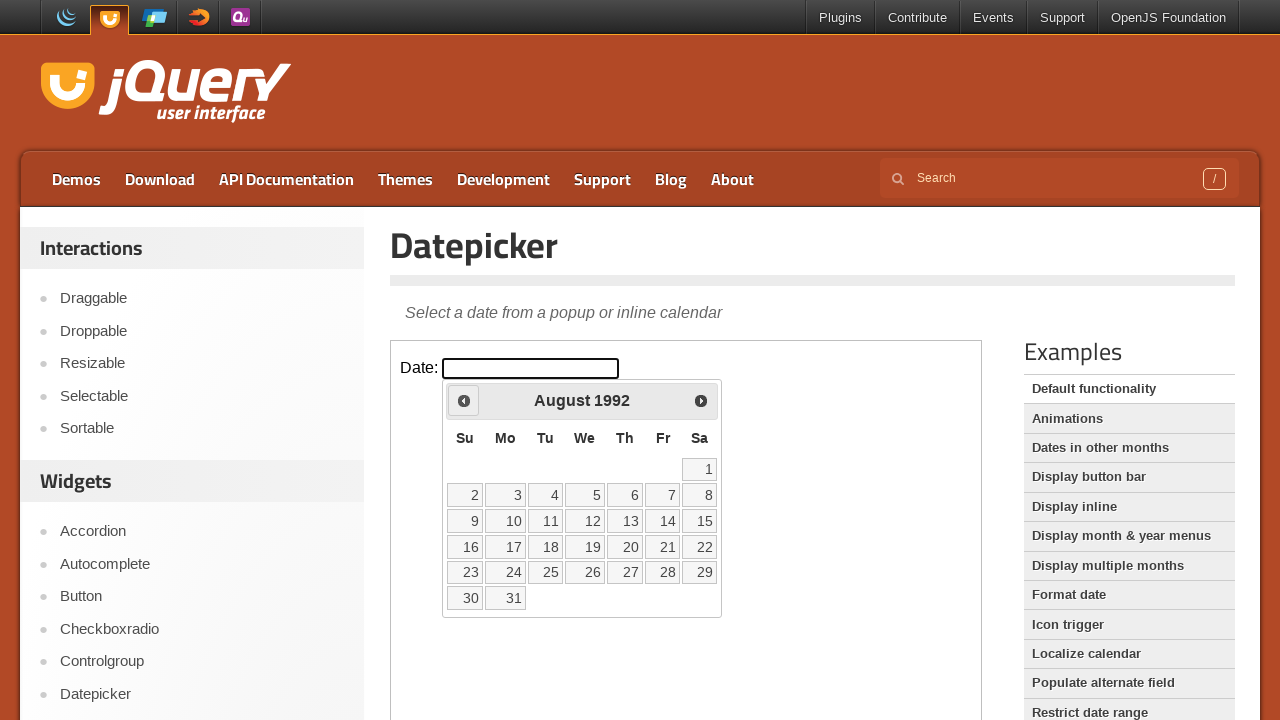

Waited 100ms for year navigation
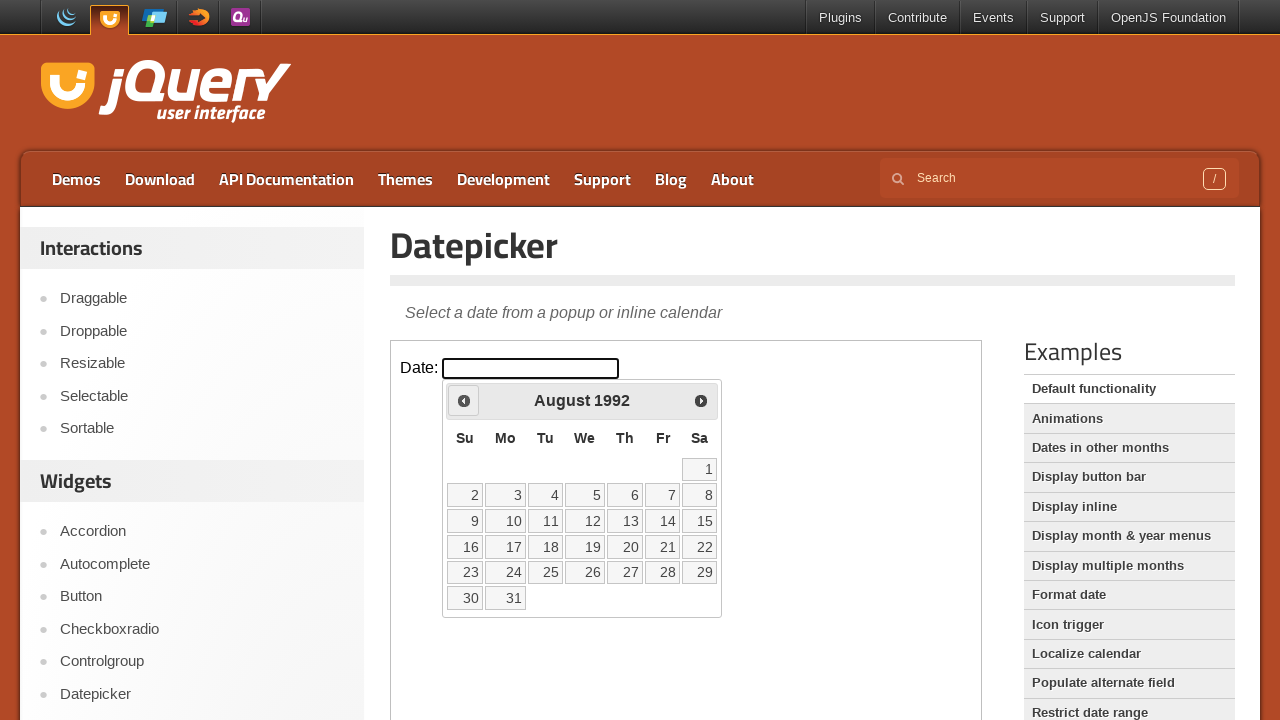

Clicked previous button to navigate years (currently at 1992) at (464, 400) on iframe.demo-frame >> internal:control=enter-frame >> .ui-datepicker-prev
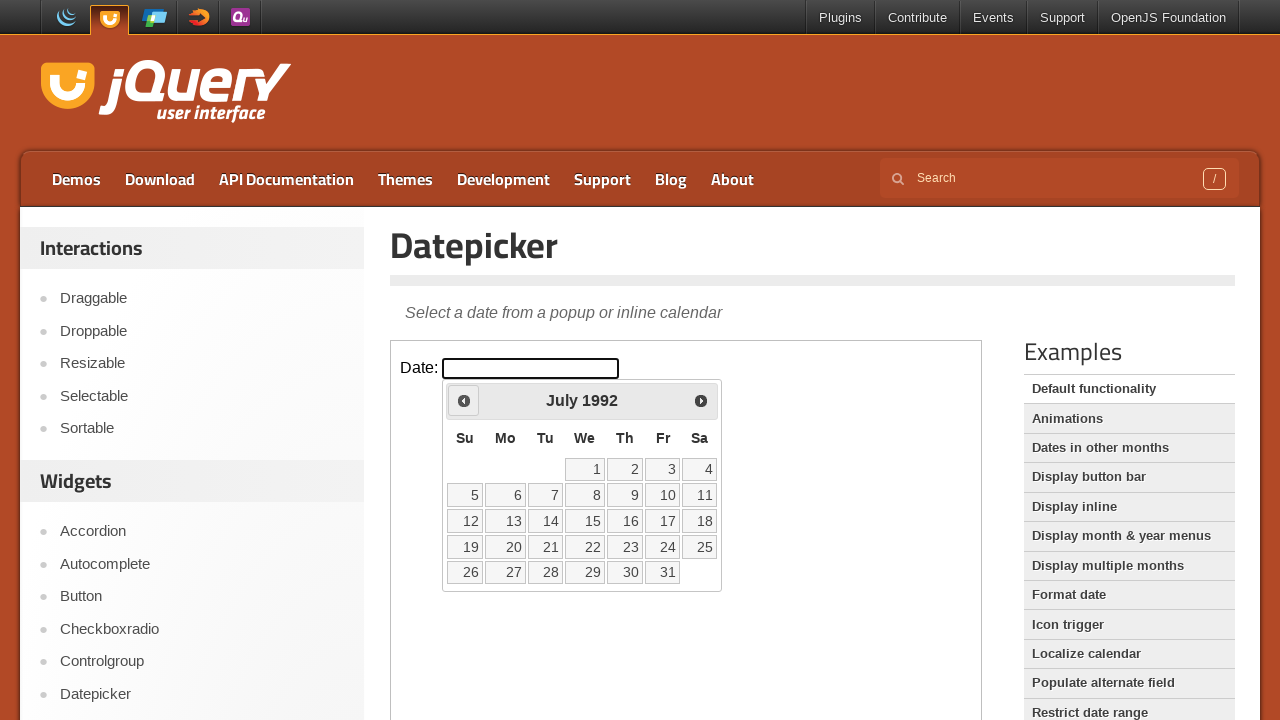

Waited 100ms for year navigation
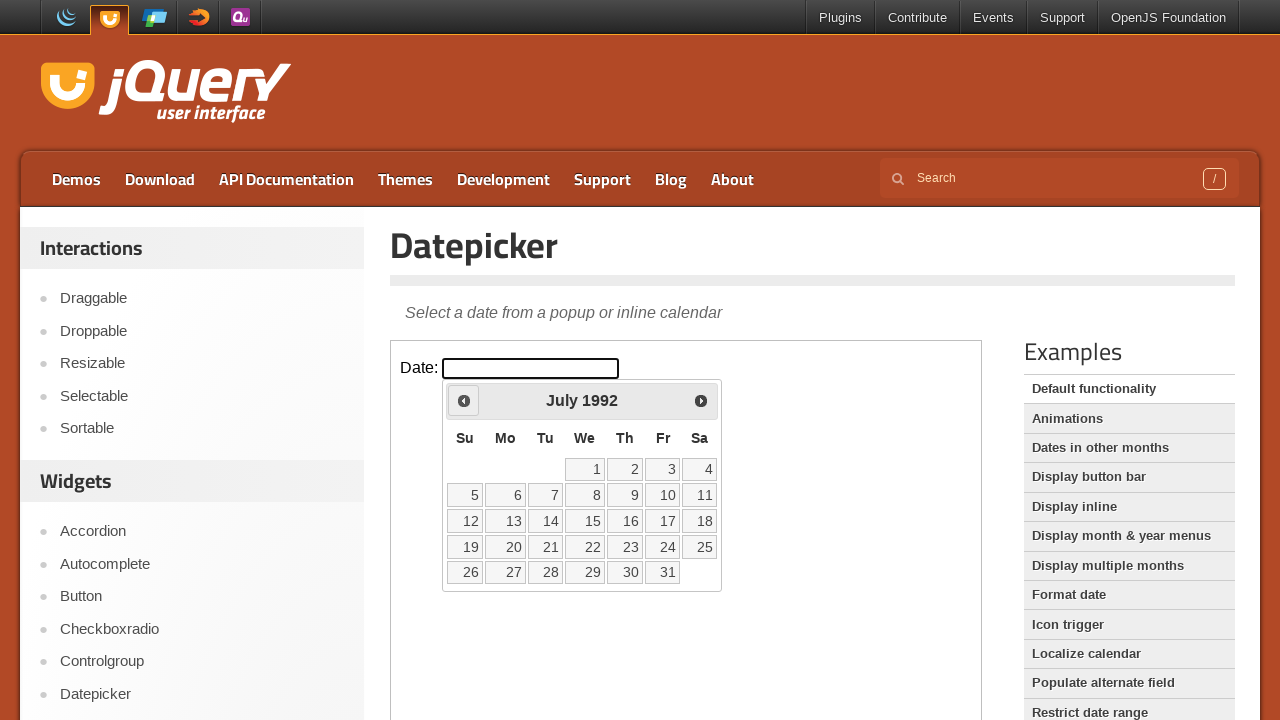

Clicked previous button to navigate years (currently at 1992) at (464, 400) on iframe.demo-frame >> internal:control=enter-frame >> .ui-datepicker-prev
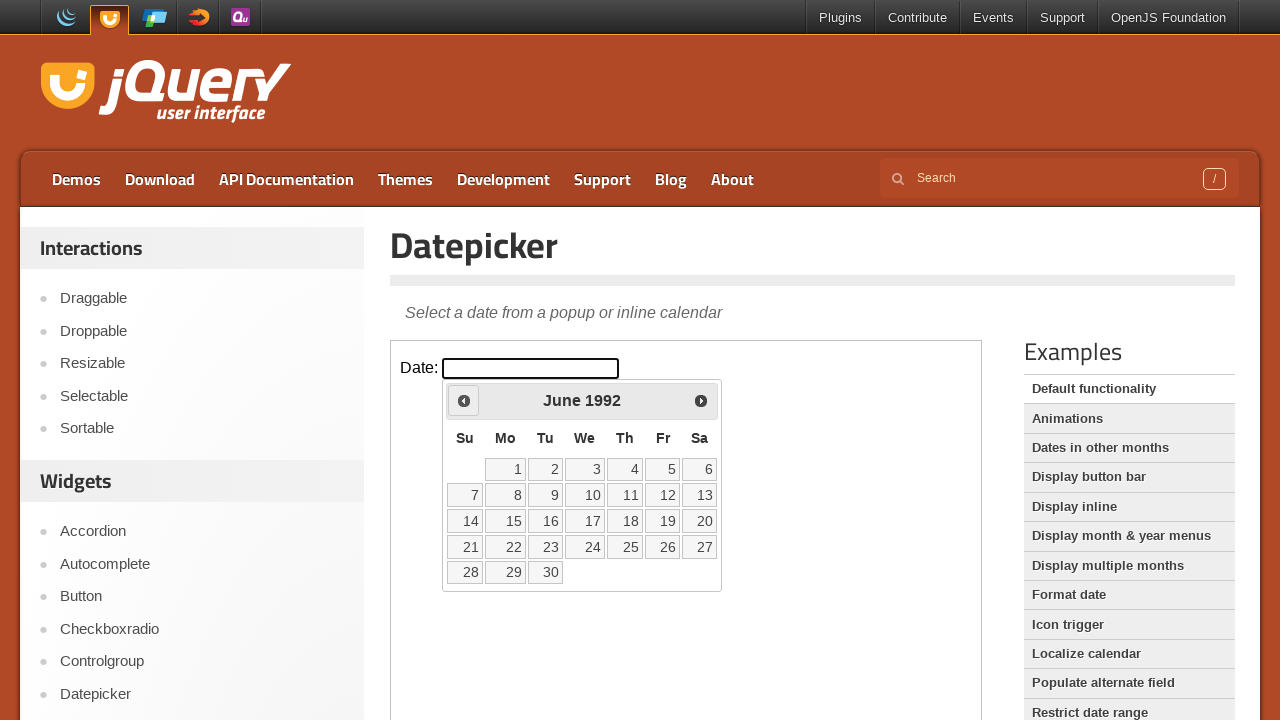

Waited 100ms for year navigation
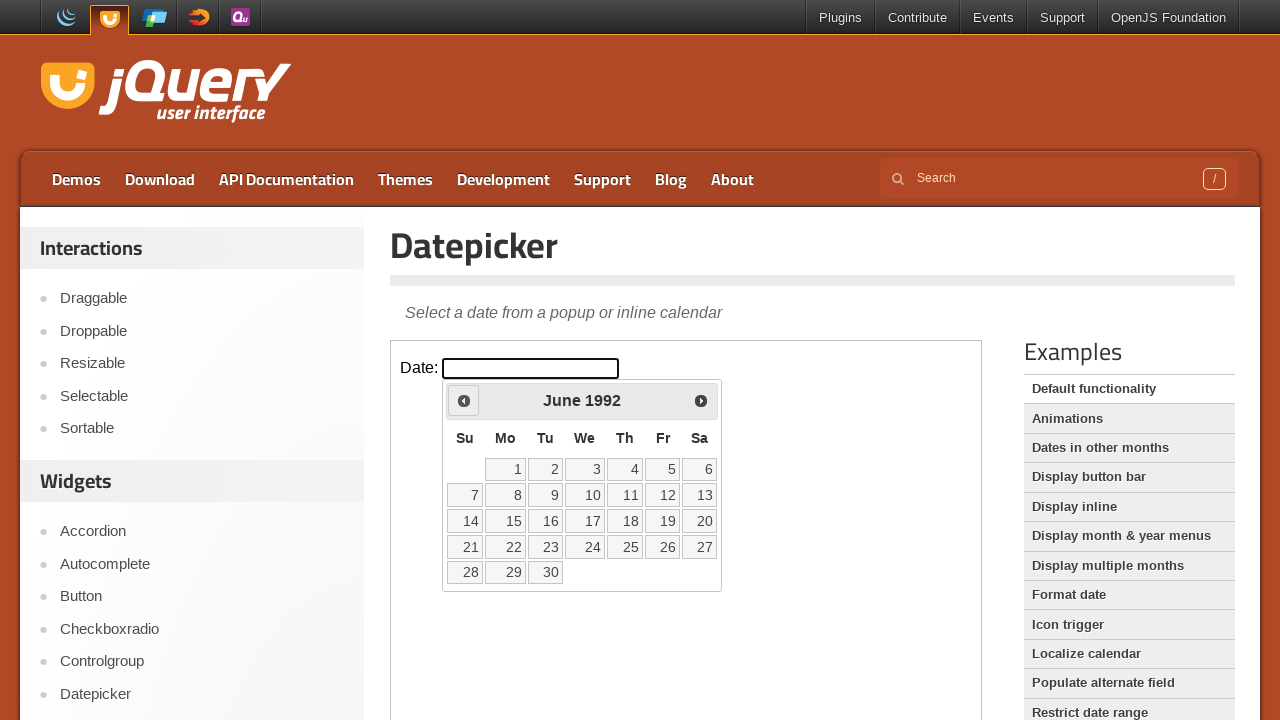

Clicked previous button to navigate years (currently at 1992) at (464, 400) on iframe.demo-frame >> internal:control=enter-frame >> .ui-datepicker-prev
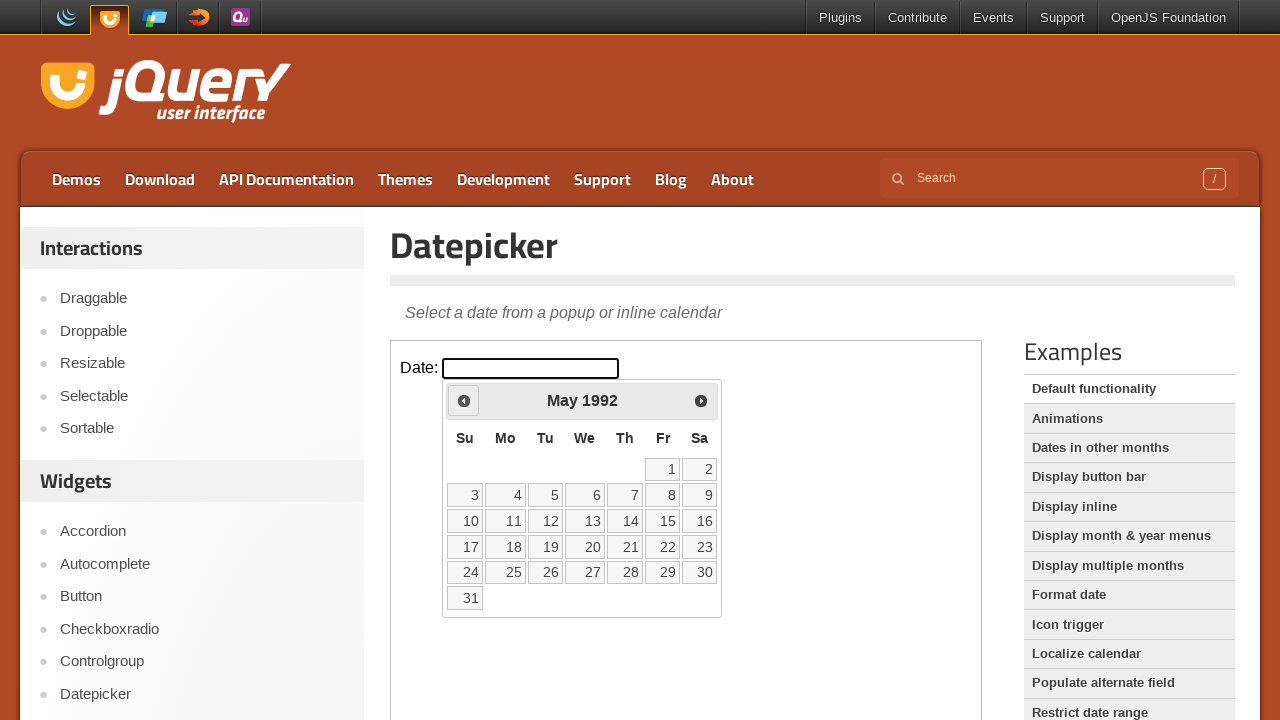

Waited 100ms for year navigation
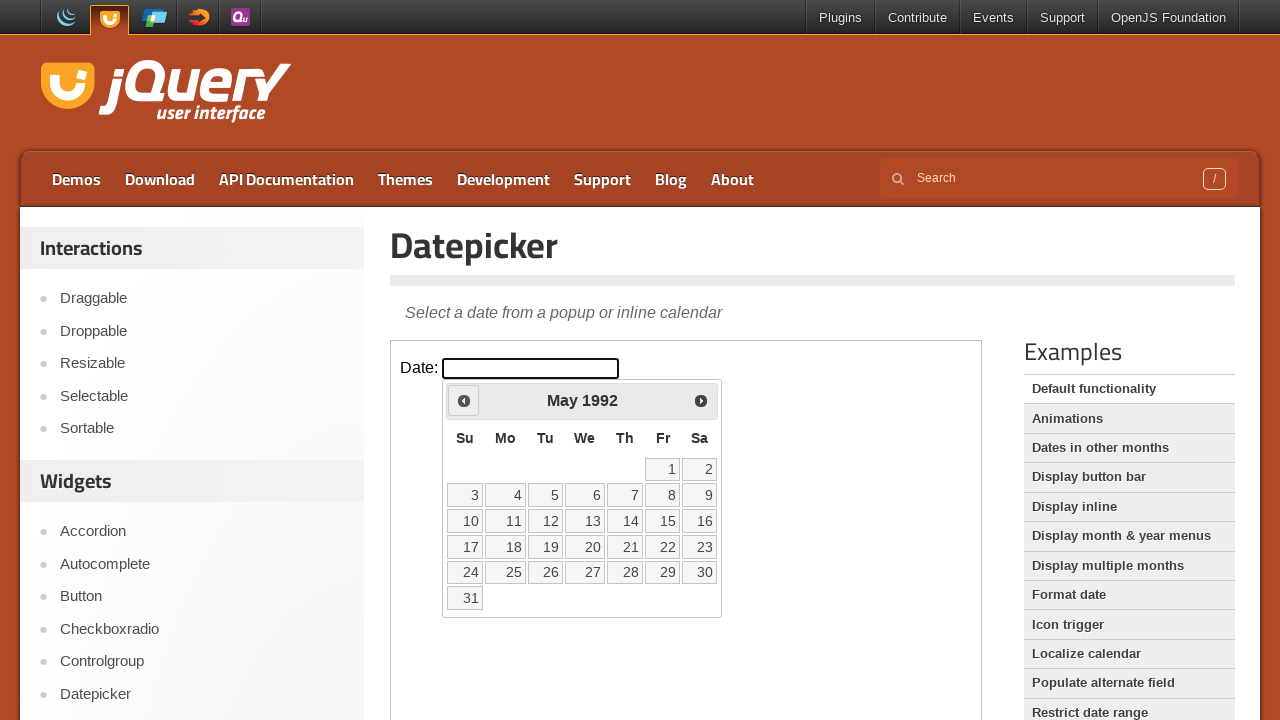

Clicked previous button to navigate years (currently at 1992) at (464, 400) on iframe.demo-frame >> internal:control=enter-frame >> .ui-datepicker-prev
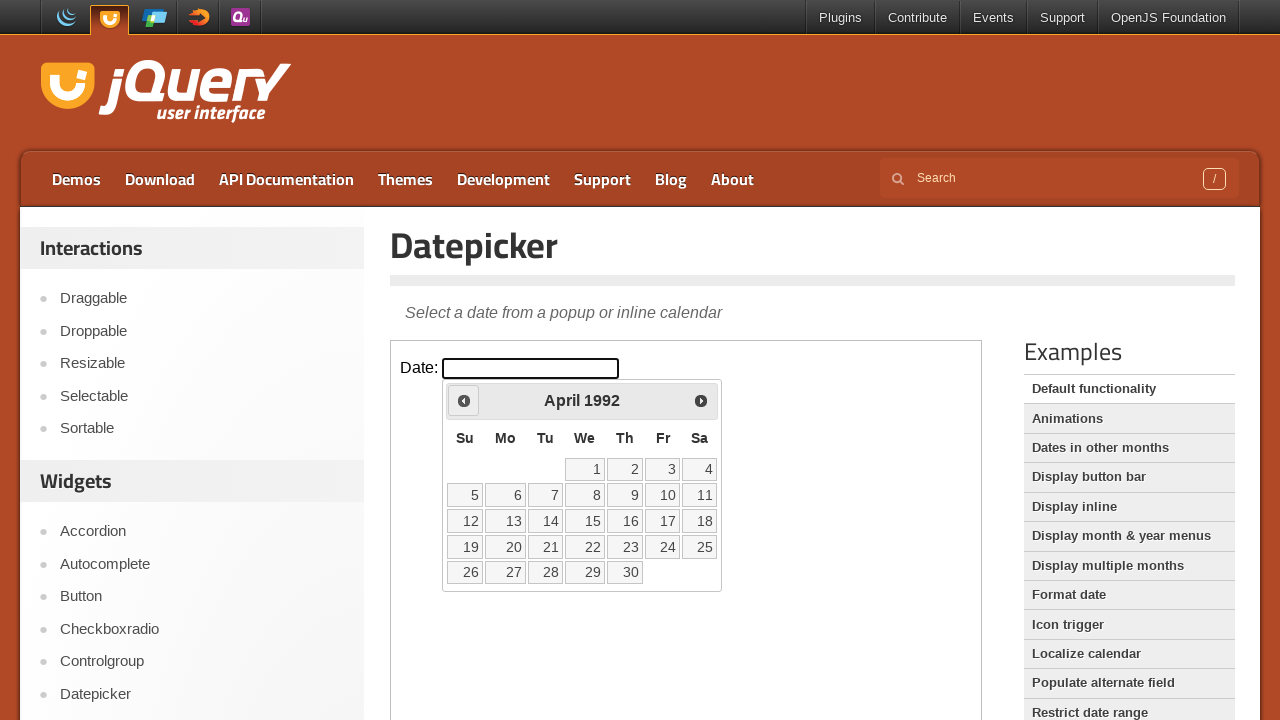

Waited 100ms for year navigation
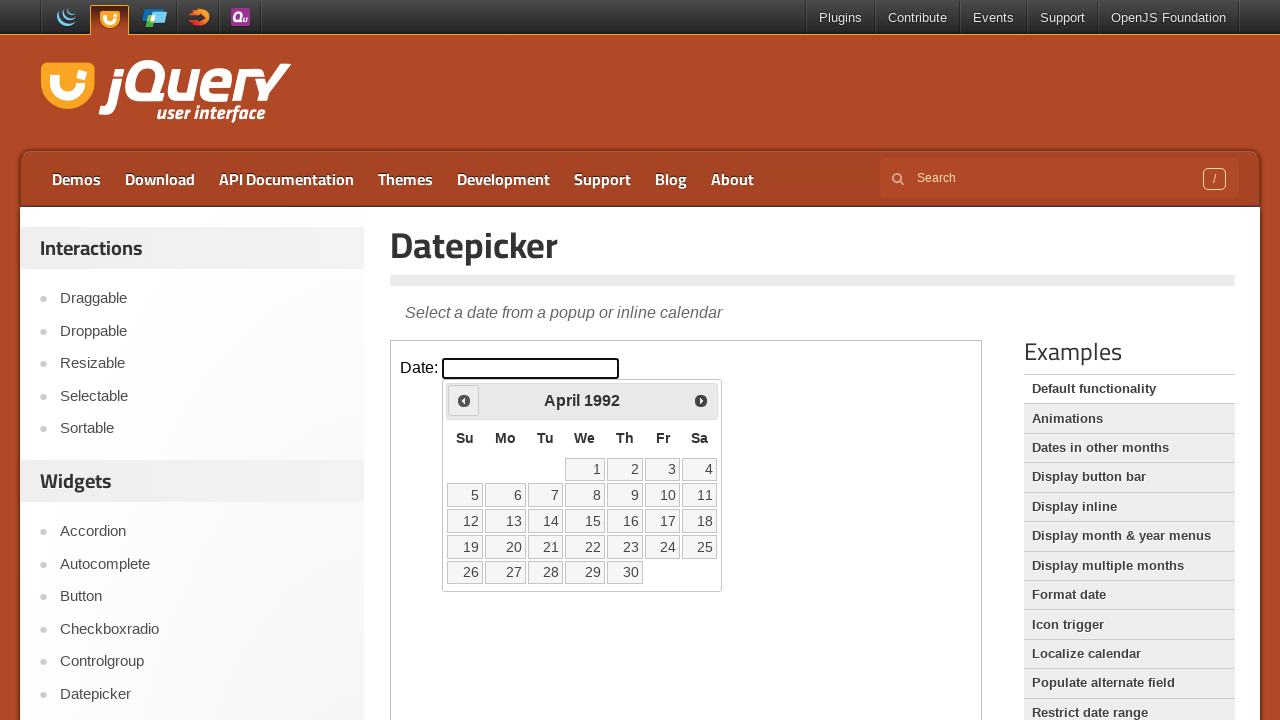

Clicked previous button to navigate years (currently at 1992) at (464, 400) on iframe.demo-frame >> internal:control=enter-frame >> .ui-datepicker-prev
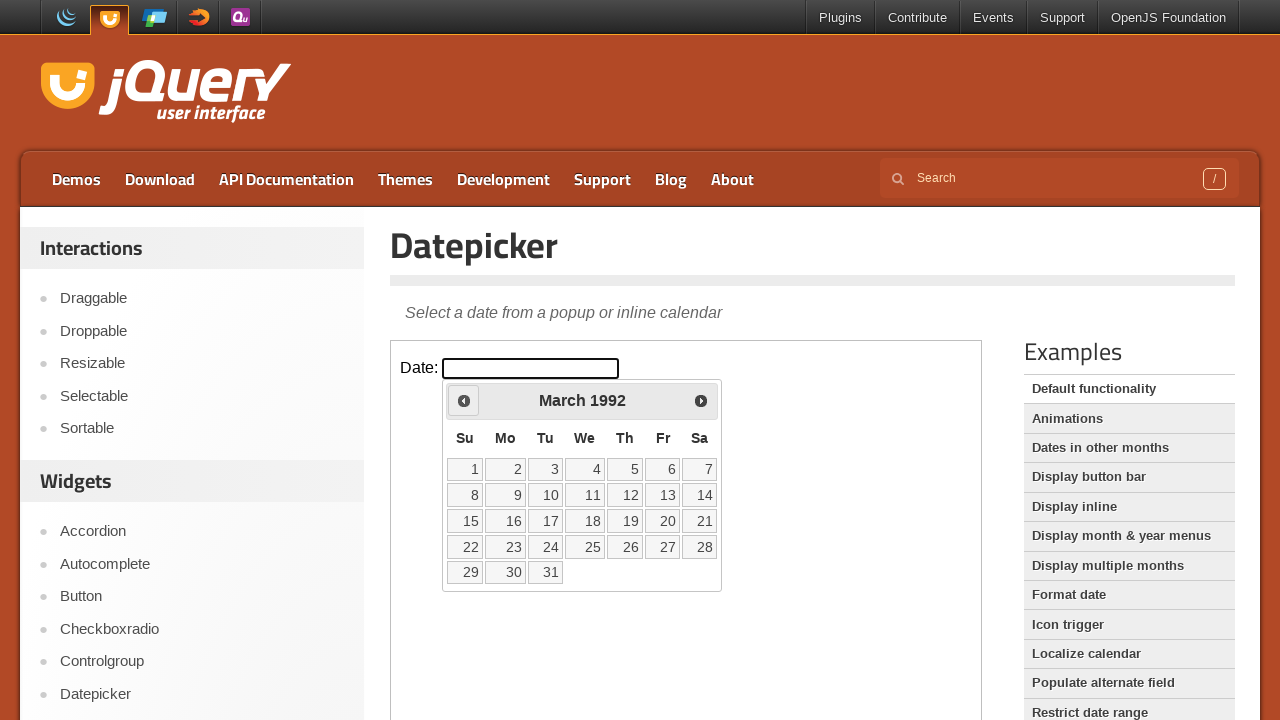

Waited 100ms for year navigation
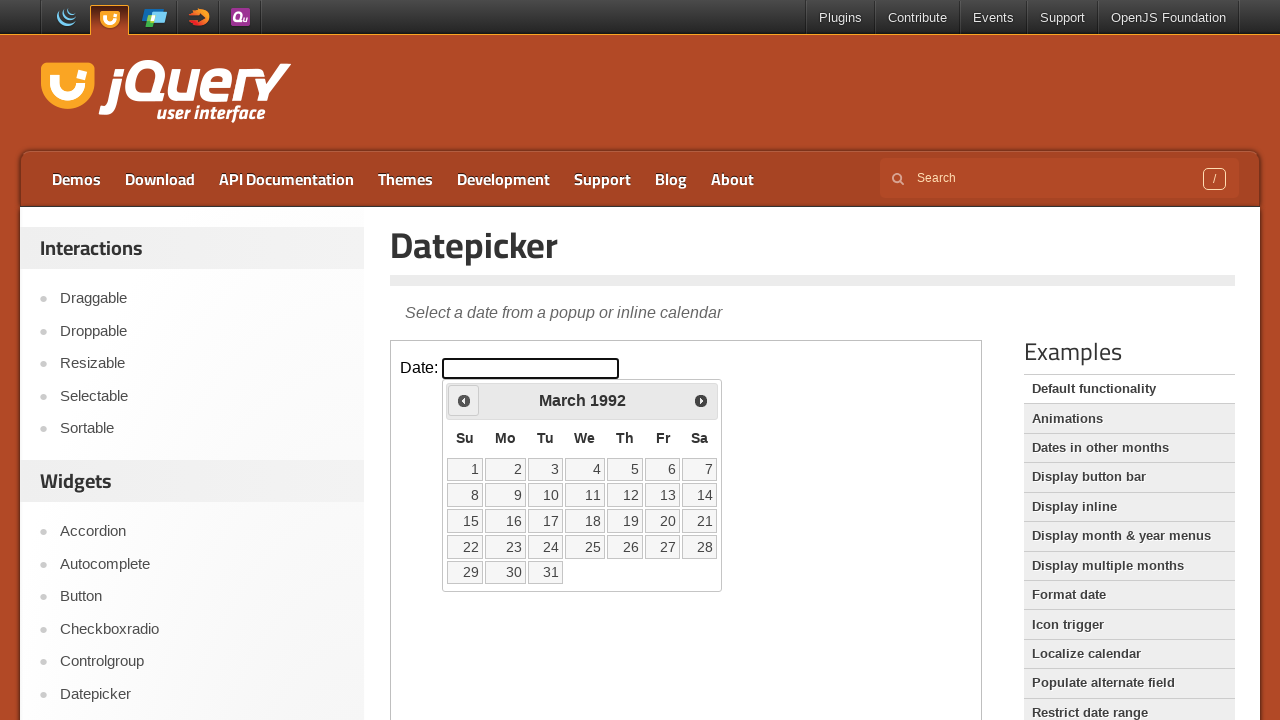

Clicked previous button to navigate years (currently at 1992) at (464, 400) on iframe.demo-frame >> internal:control=enter-frame >> .ui-datepicker-prev
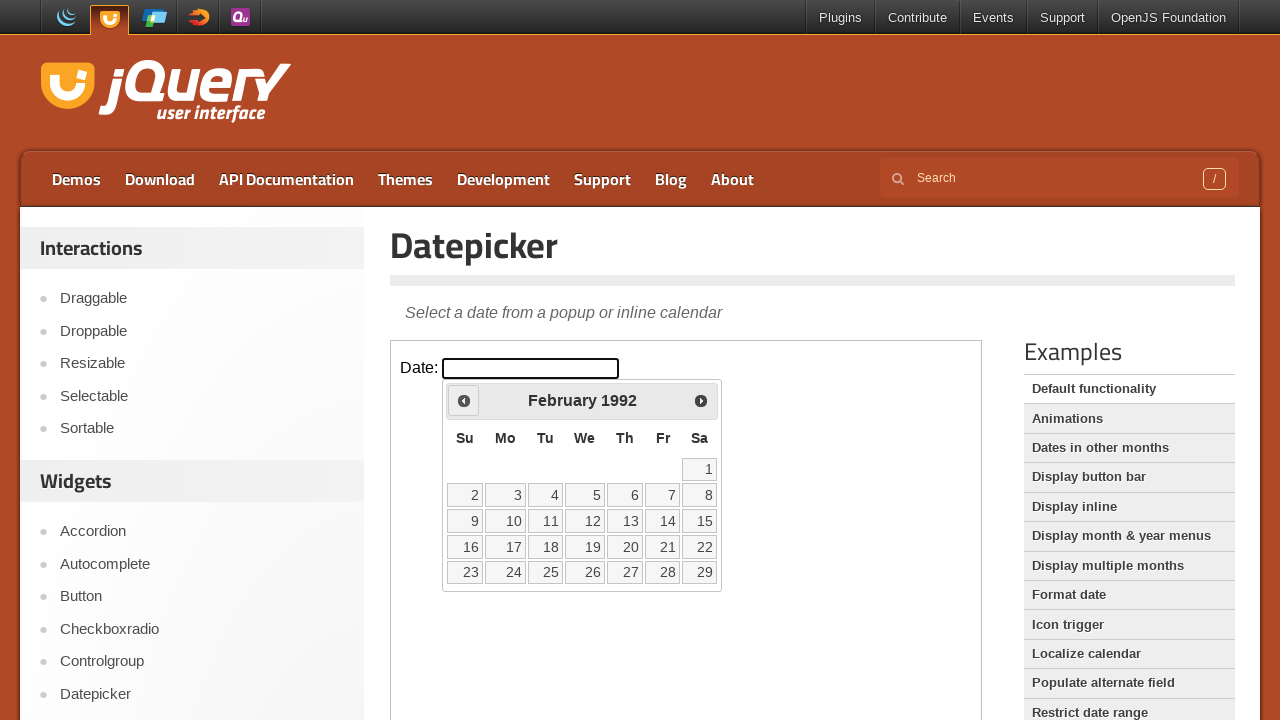

Waited 100ms for year navigation
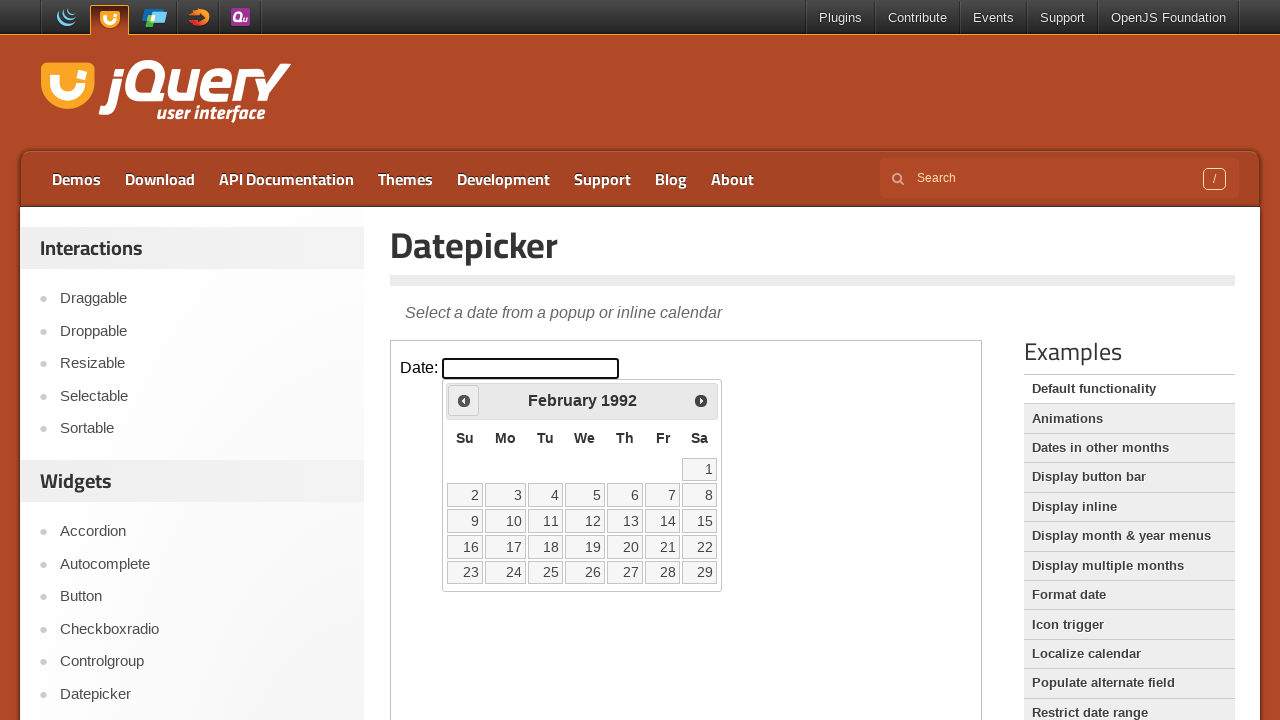

Clicked previous button to navigate years (currently at 1992) at (464, 400) on iframe.demo-frame >> internal:control=enter-frame >> .ui-datepicker-prev
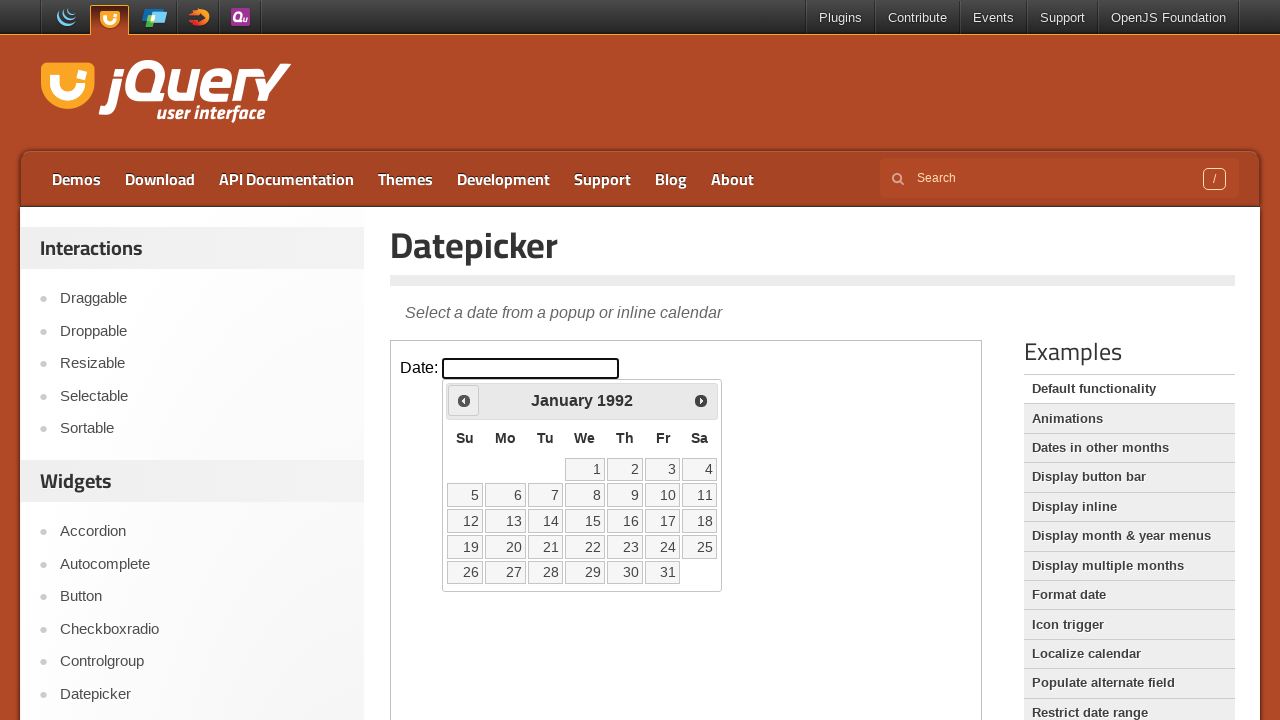

Waited 100ms for year navigation
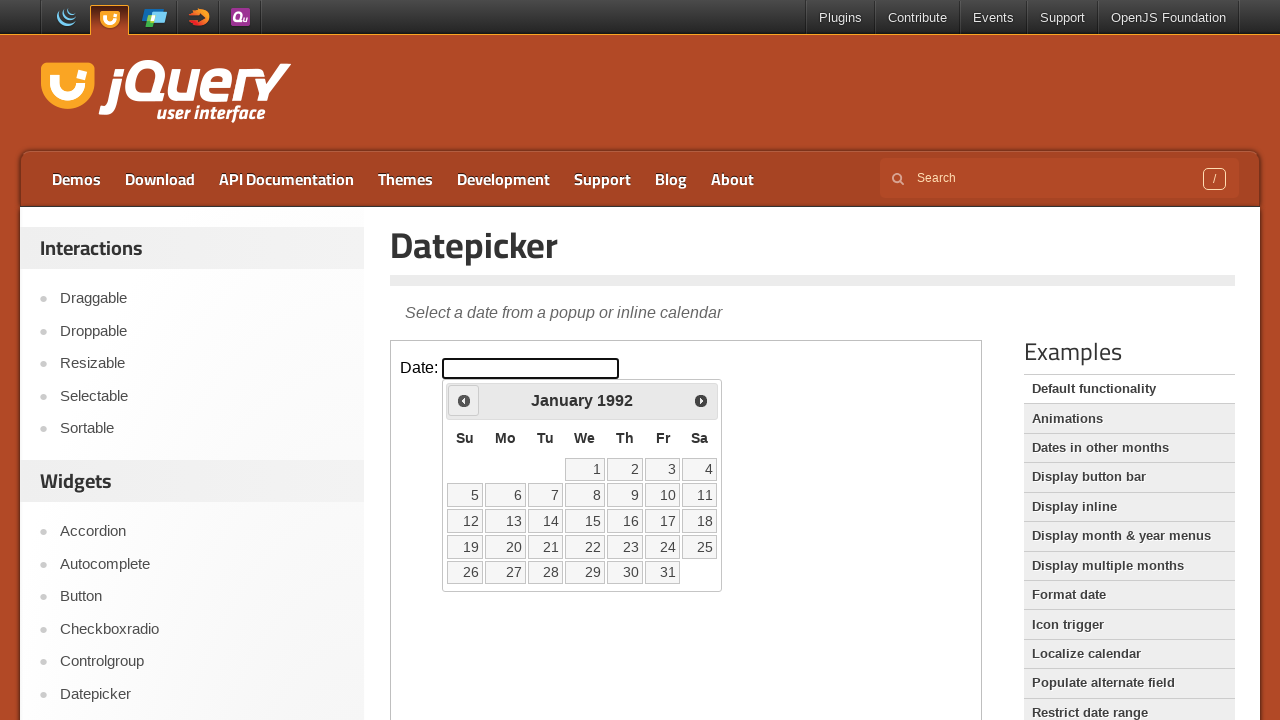

Clicked previous button to navigate years (currently at 1992) at (464, 400) on iframe.demo-frame >> internal:control=enter-frame >> .ui-datepicker-prev
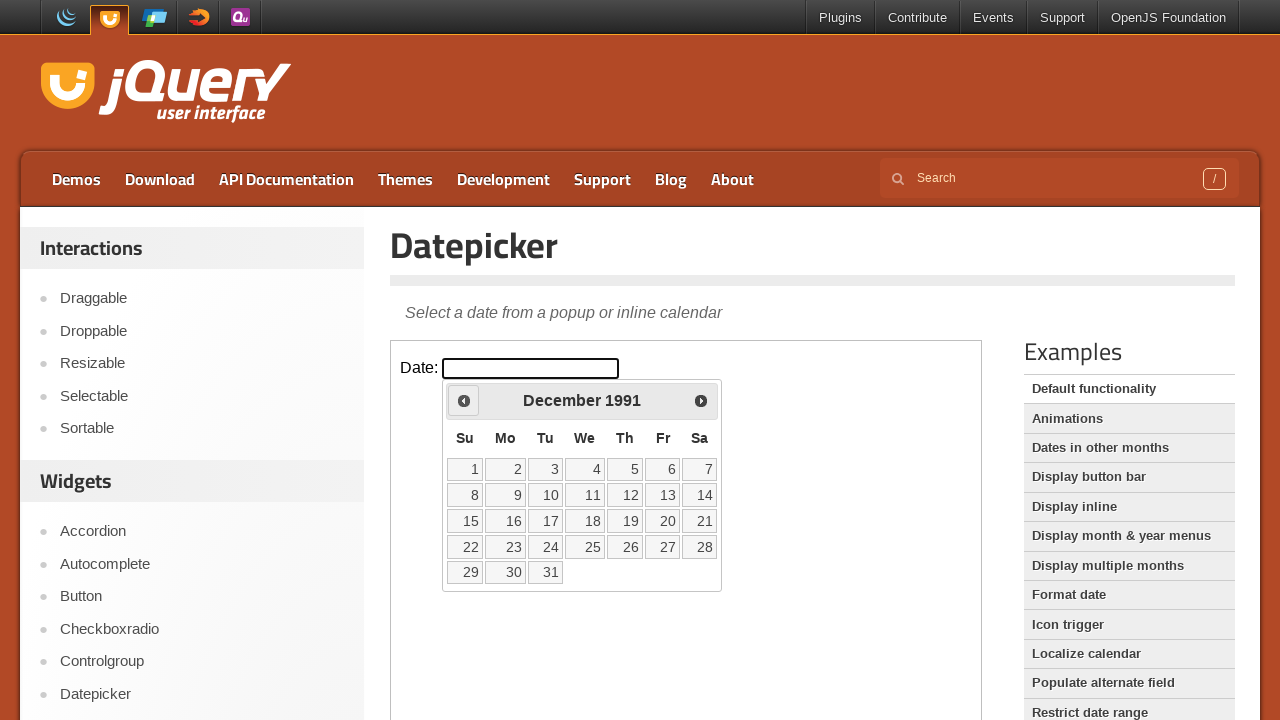

Waited 100ms for year navigation
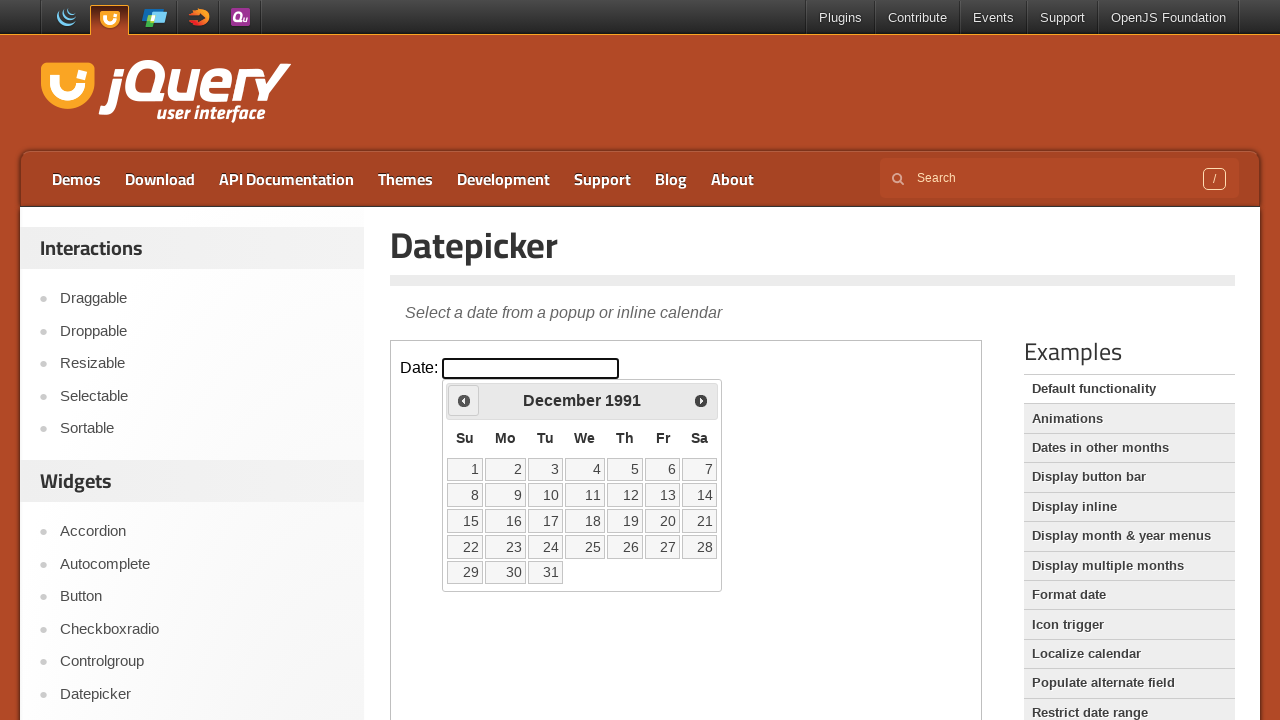

Reached target year 1991
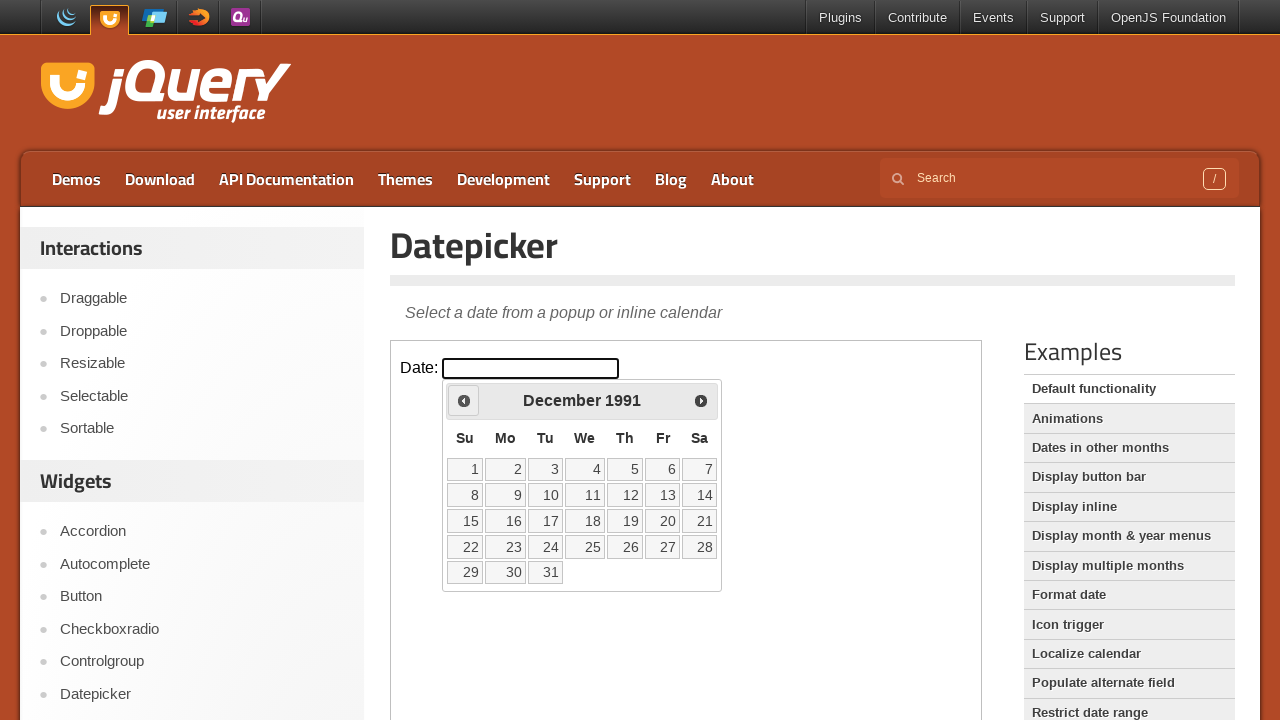

Clicked previous button to navigate months (currently at December) at (464, 400) on iframe.demo-frame >> internal:control=enter-frame >> .ui-datepicker-prev
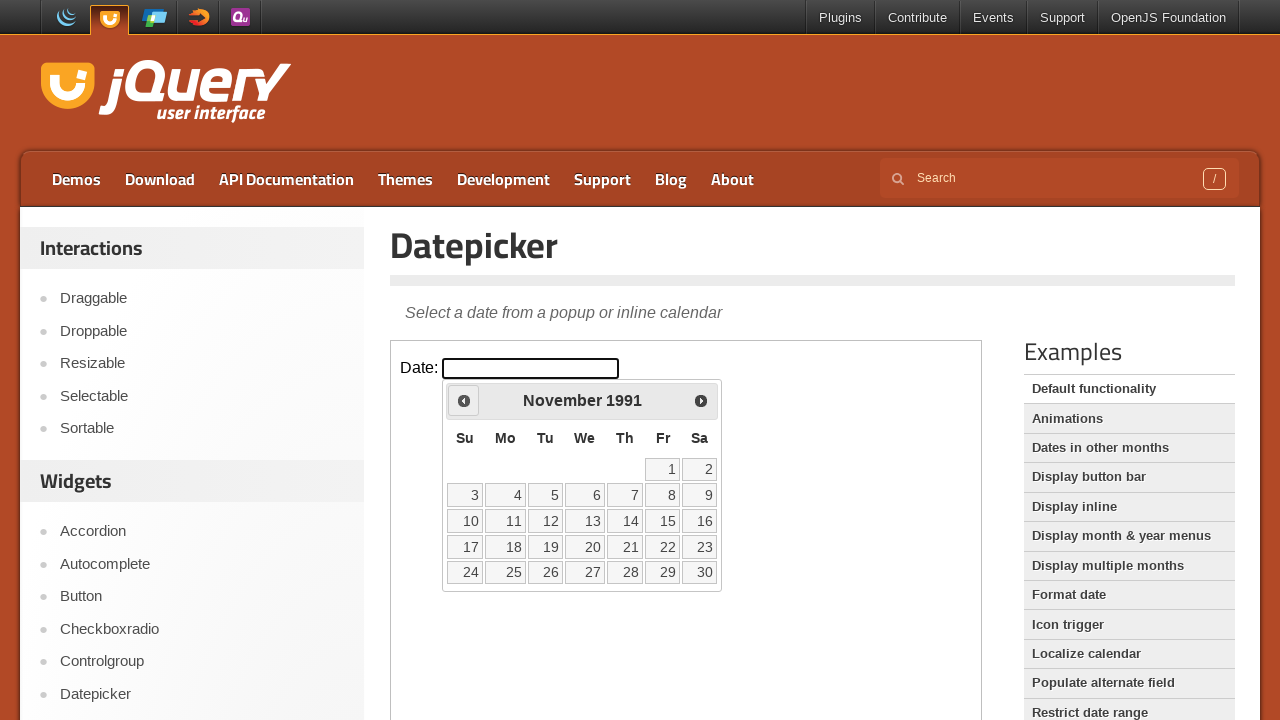

Waited 100ms for month navigation
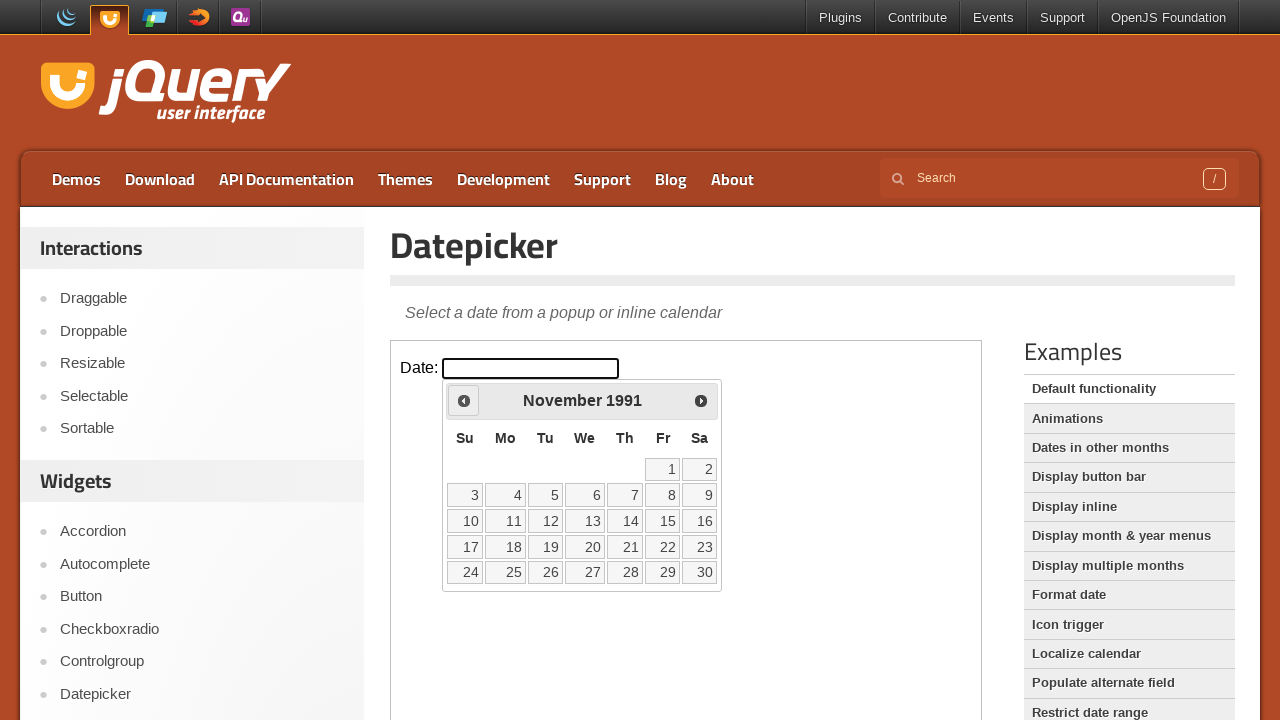

Clicked previous button to navigate months (currently at November) at (464, 400) on iframe.demo-frame >> internal:control=enter-frame >> .ui-datepicker-prev
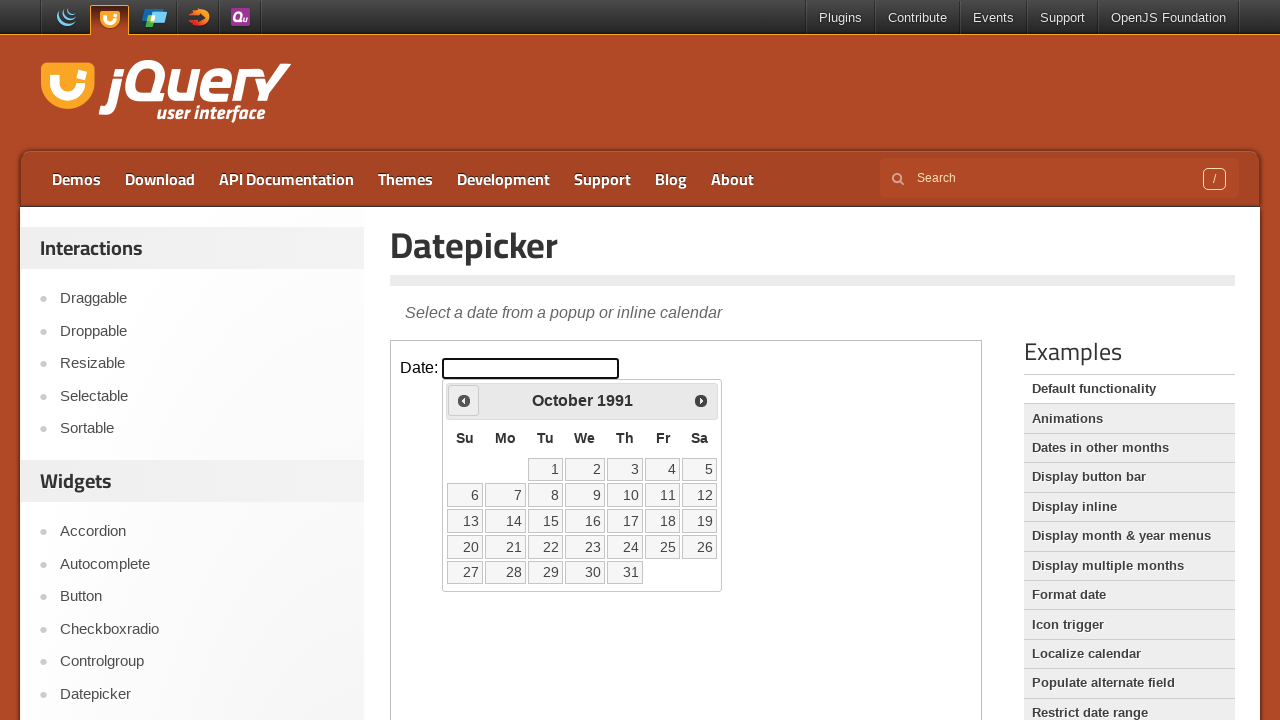

Waited 100ms for month navigation
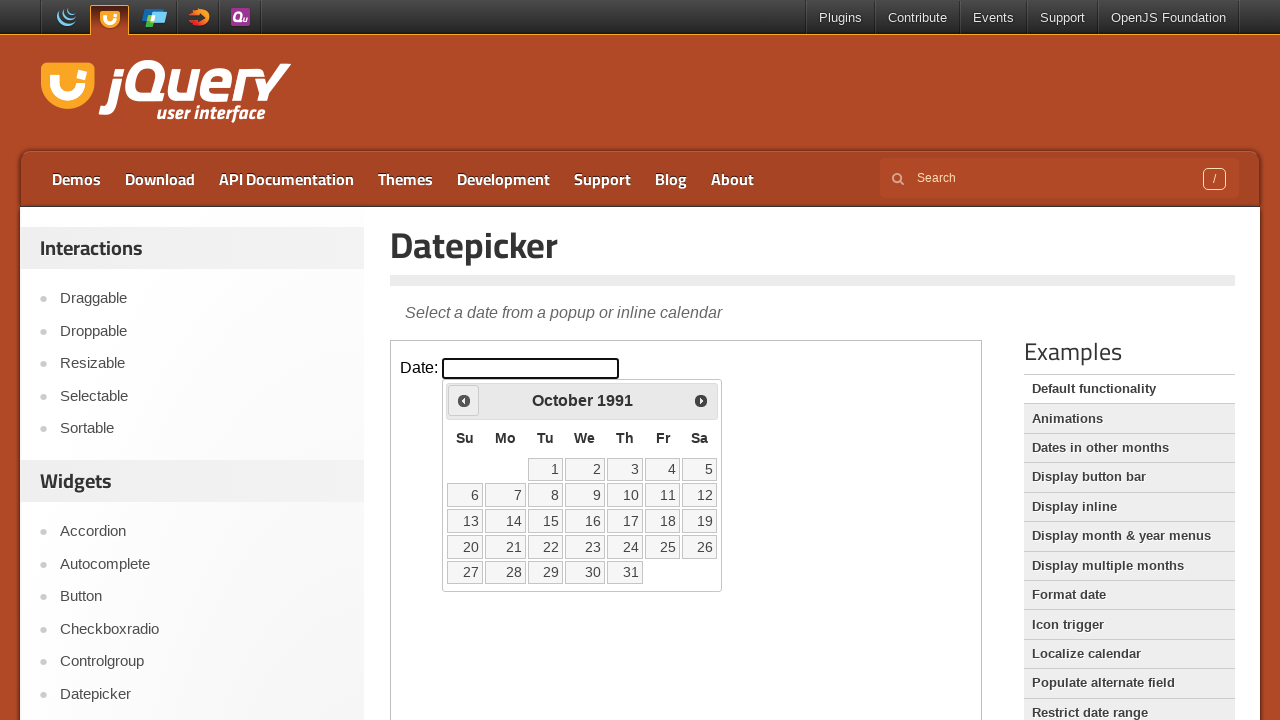

Clicked previous button to navigate months (currently at October) at (464, 400) on iframe.demo-frame >> internal:control=enter-frame >> .ui-datepicker-prev
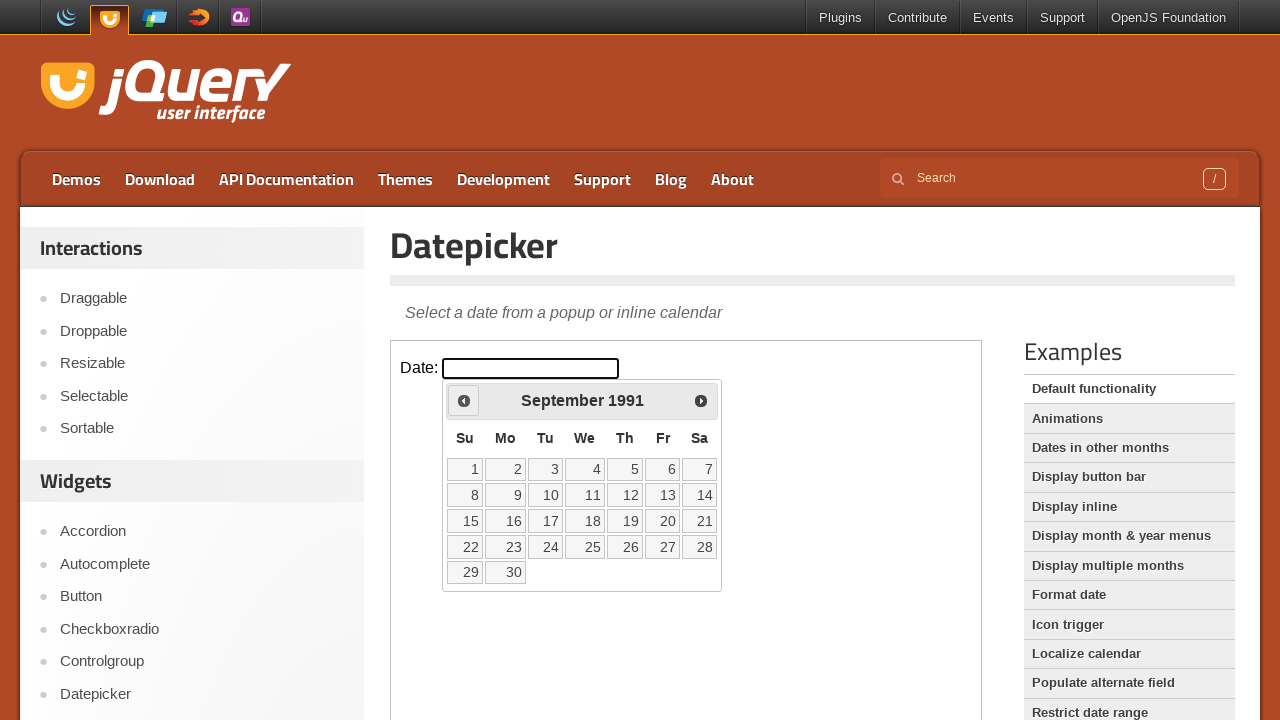

Waited 100ms for month navigation
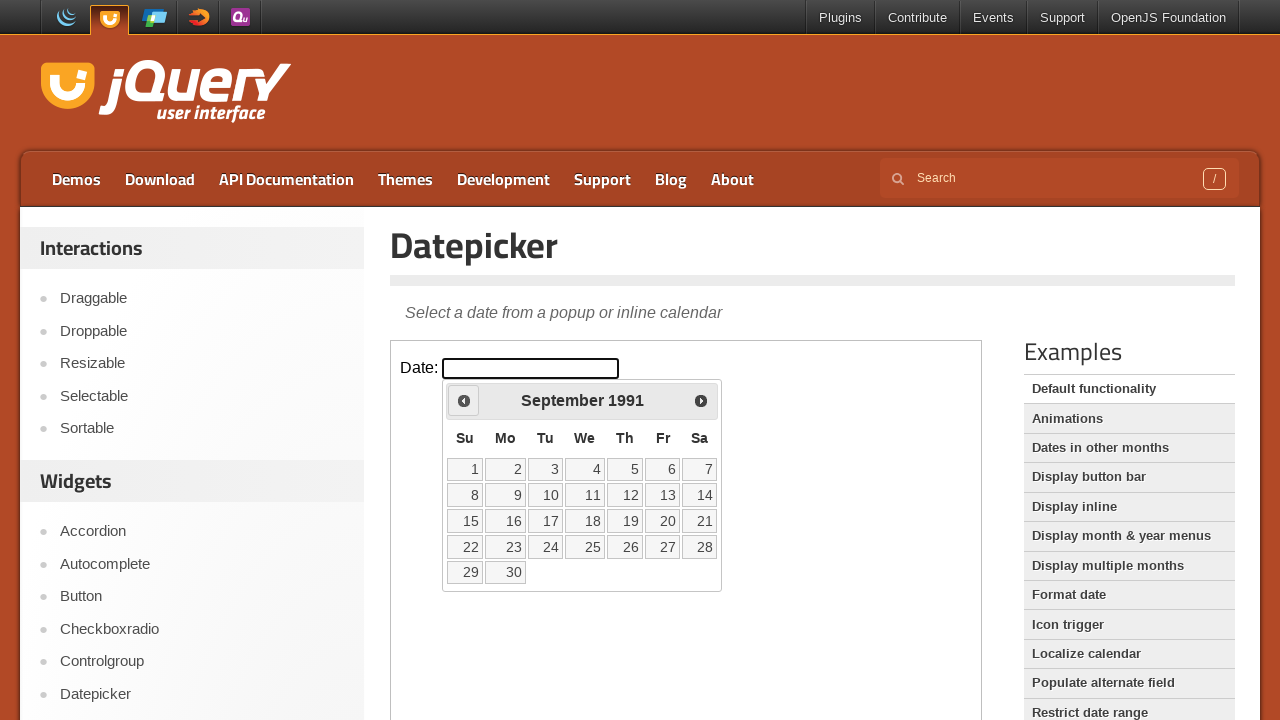

Clicked previous button to navigate months (currently at September) at (464, 400) on iframe.demo-frame >> internal:control=enter-frame >> .ui-datepicker-prev
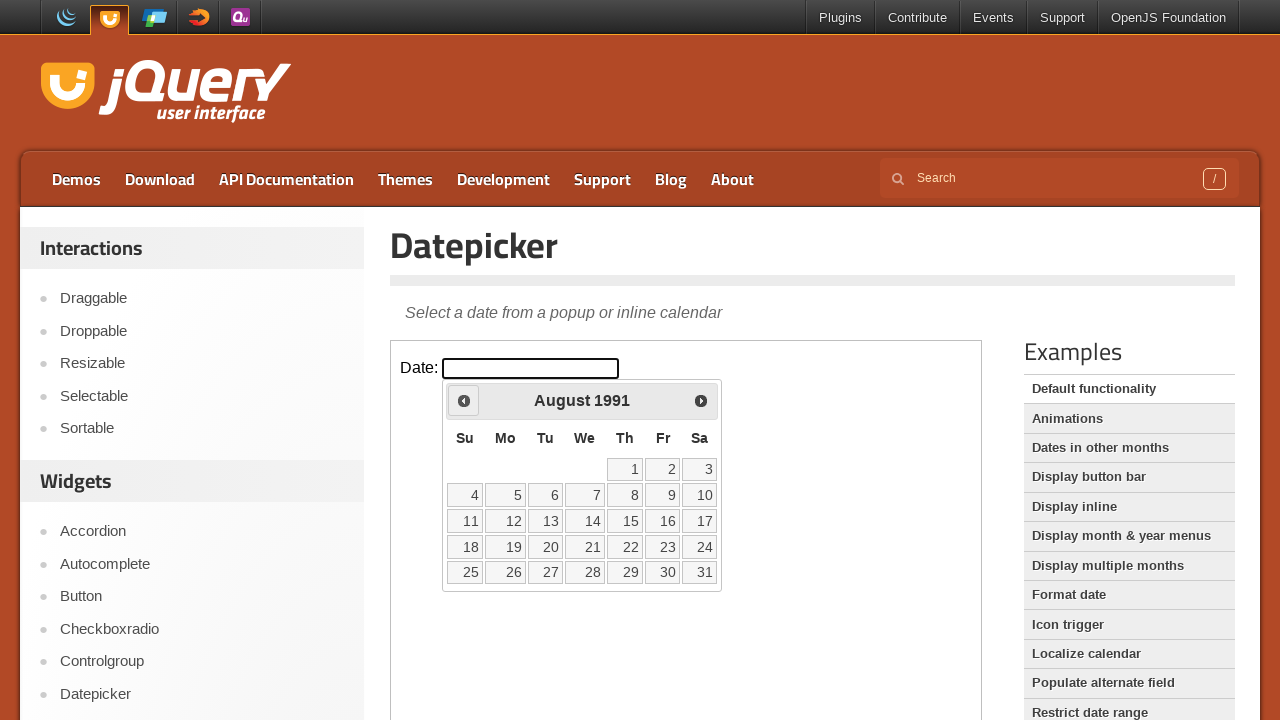

Waited 100ms for month navigation
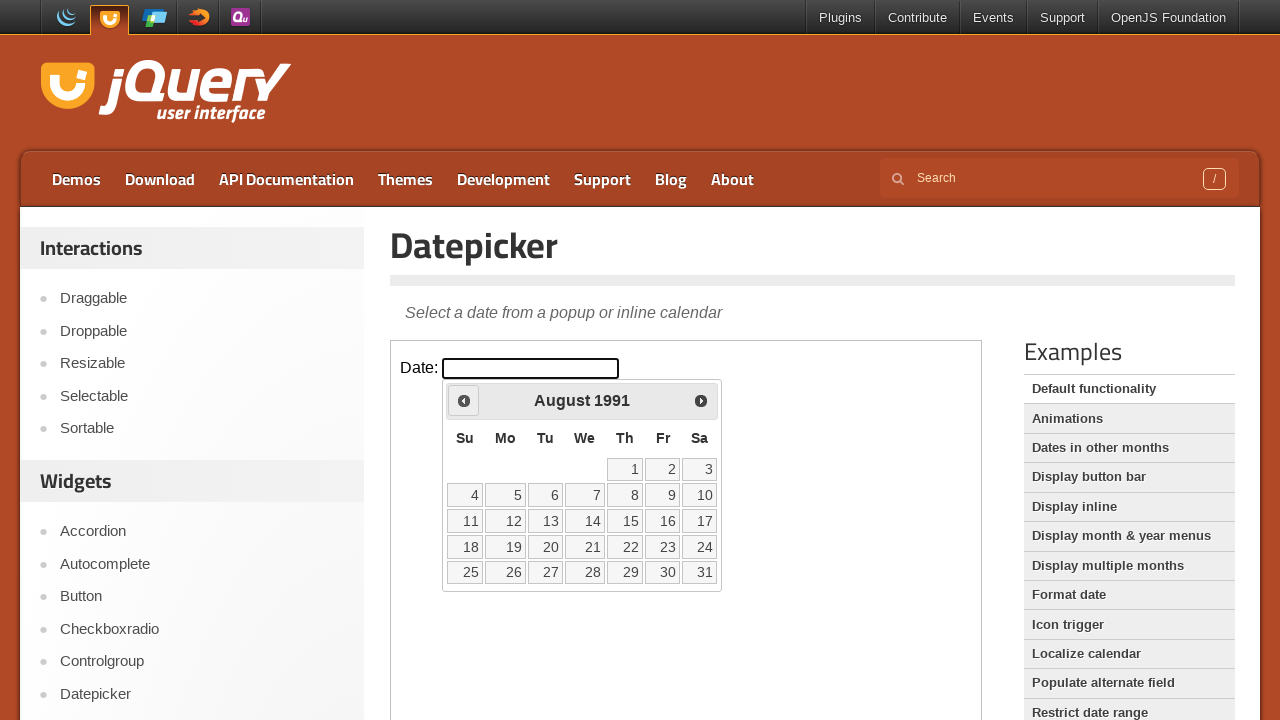

Clicked previous button to navigate months (currently at August) at (464, 400) on iframe.demo-frame >> internal:control=enter-frame >> .ui-datepicker-prev
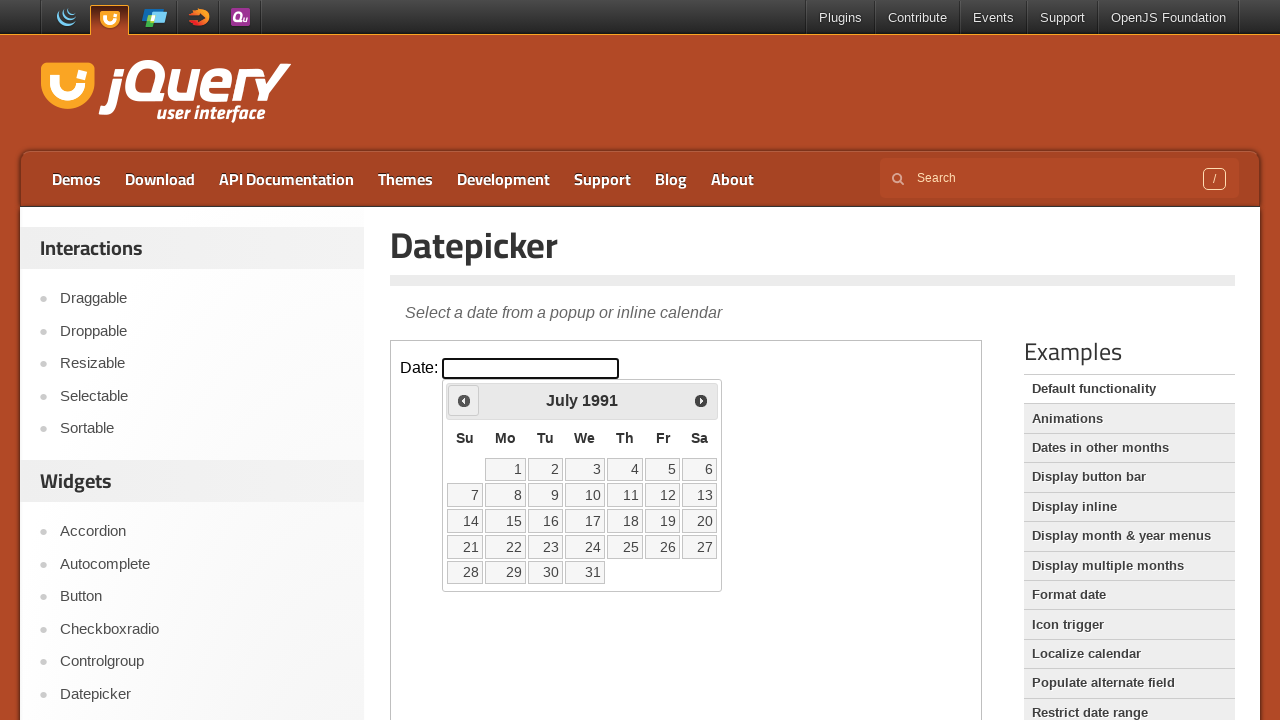

Waited 100ms for month navigation
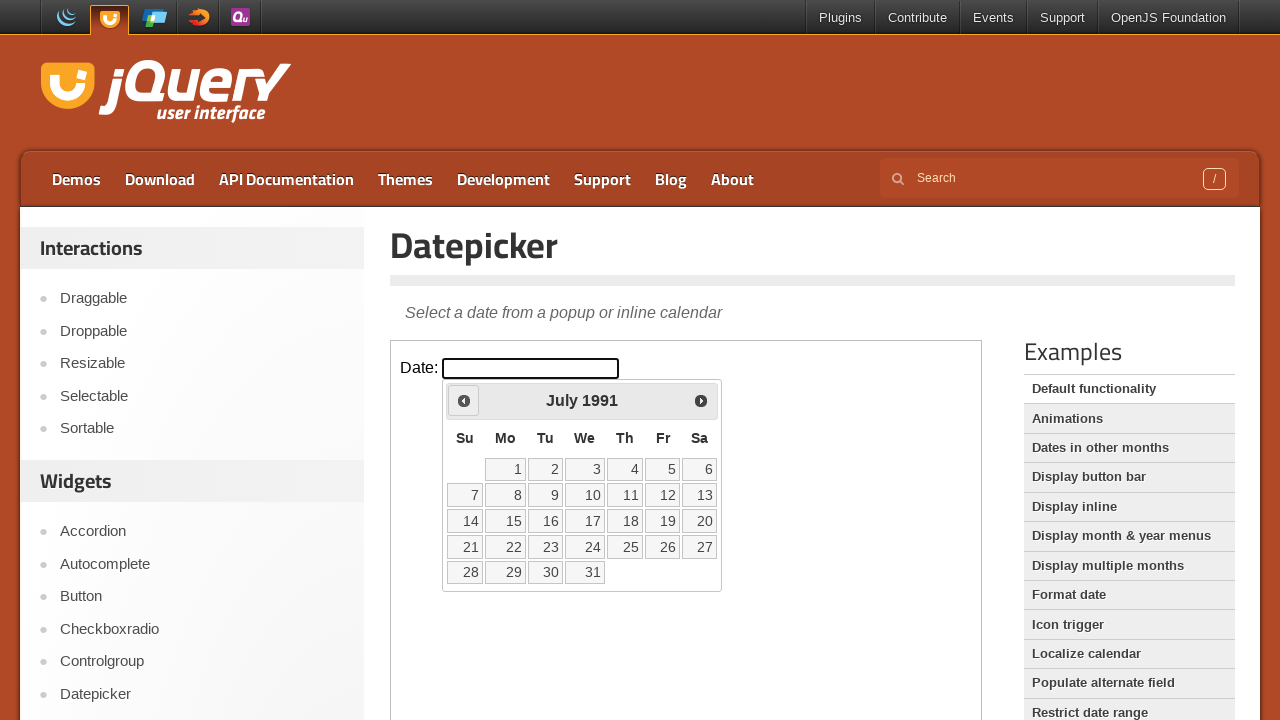

Reached target month July
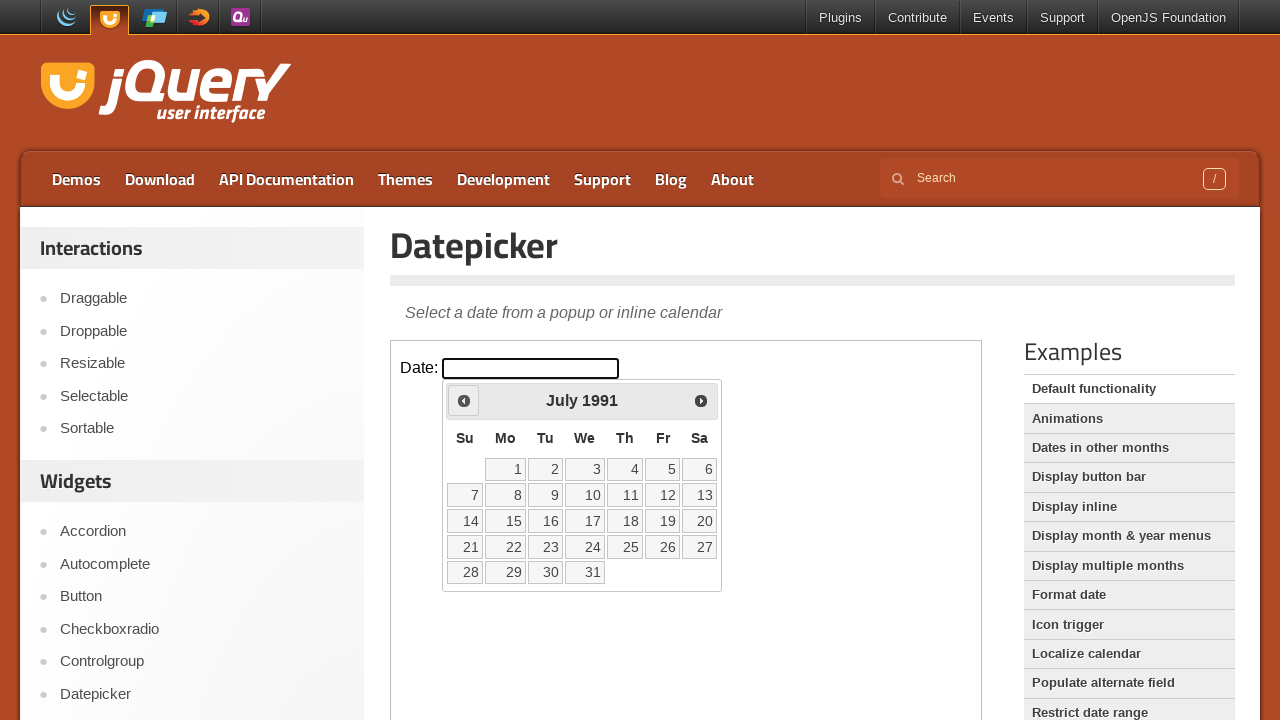

Selected day 7 from calendar at (465, 495) on iframe.demo-frame >> internal:control=enter-frame >> .ui-datepicker-calendar td 
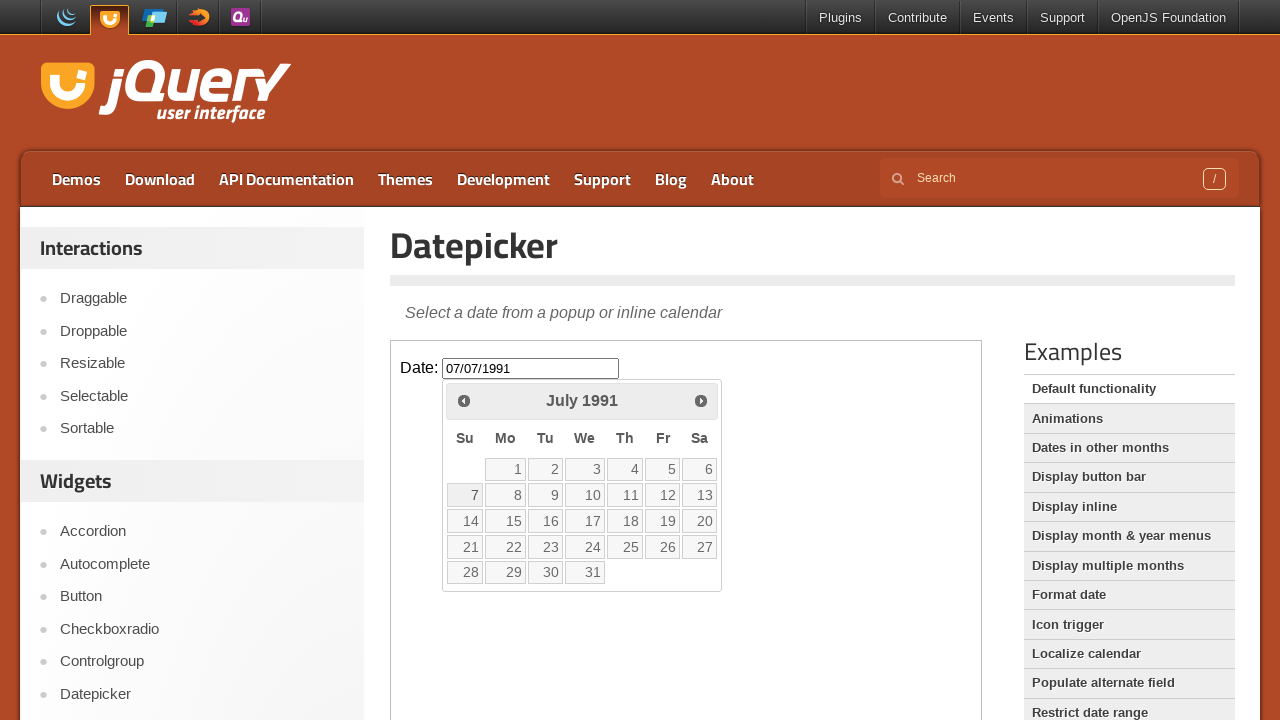

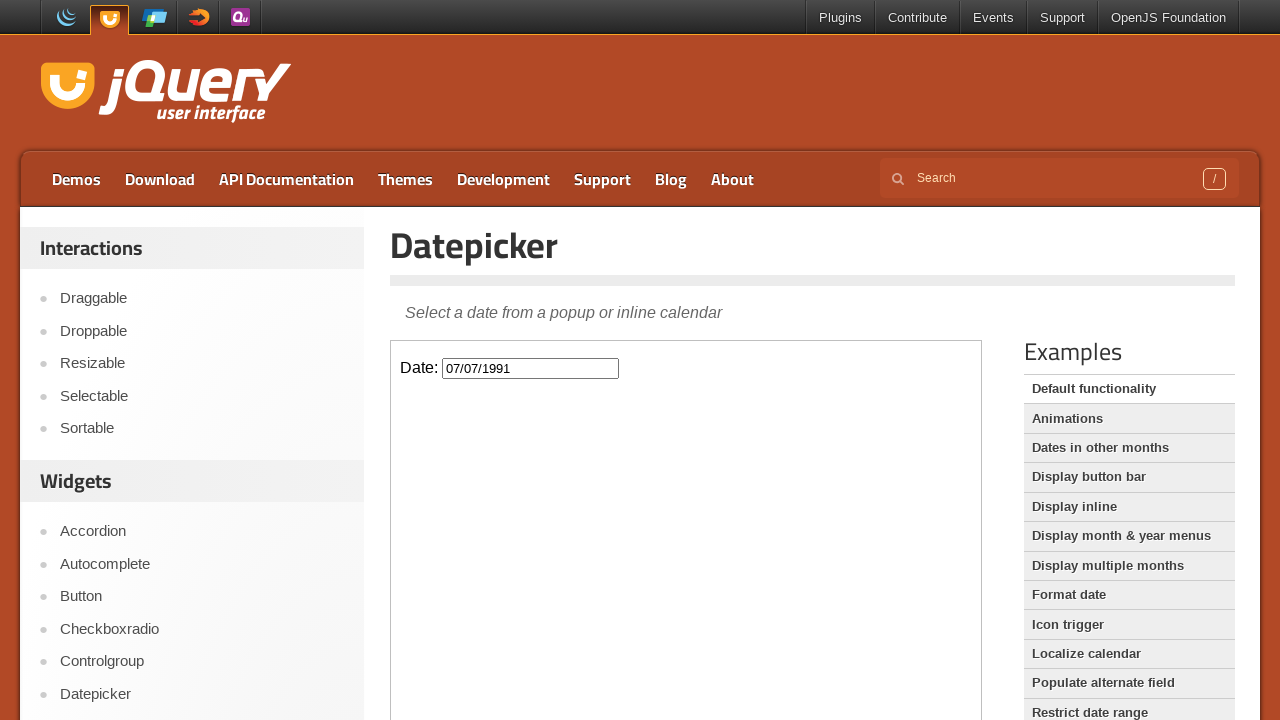